Tests page scrolling functionality by smoothly scrolling down the page and then scrolling back up to the top using incremental scroll movements.

Starting URL: https://www.actimind.com

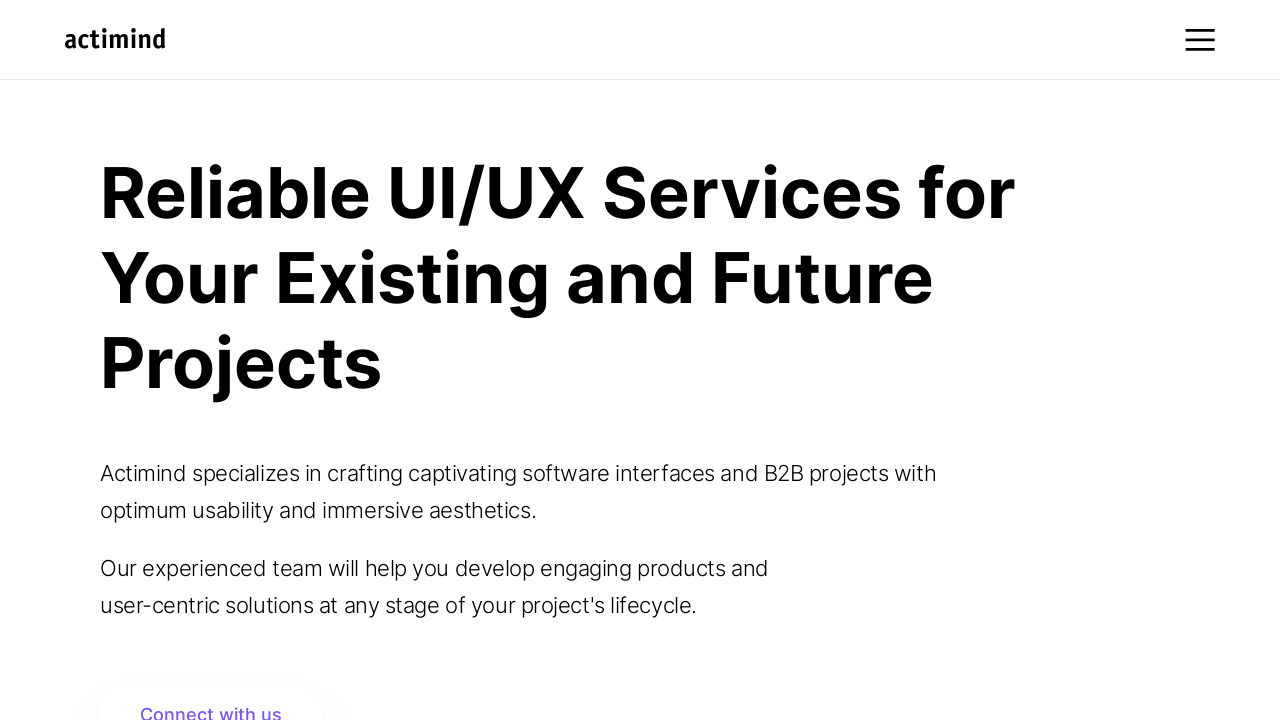

Scrolled down by 25px (iteration 1/200)
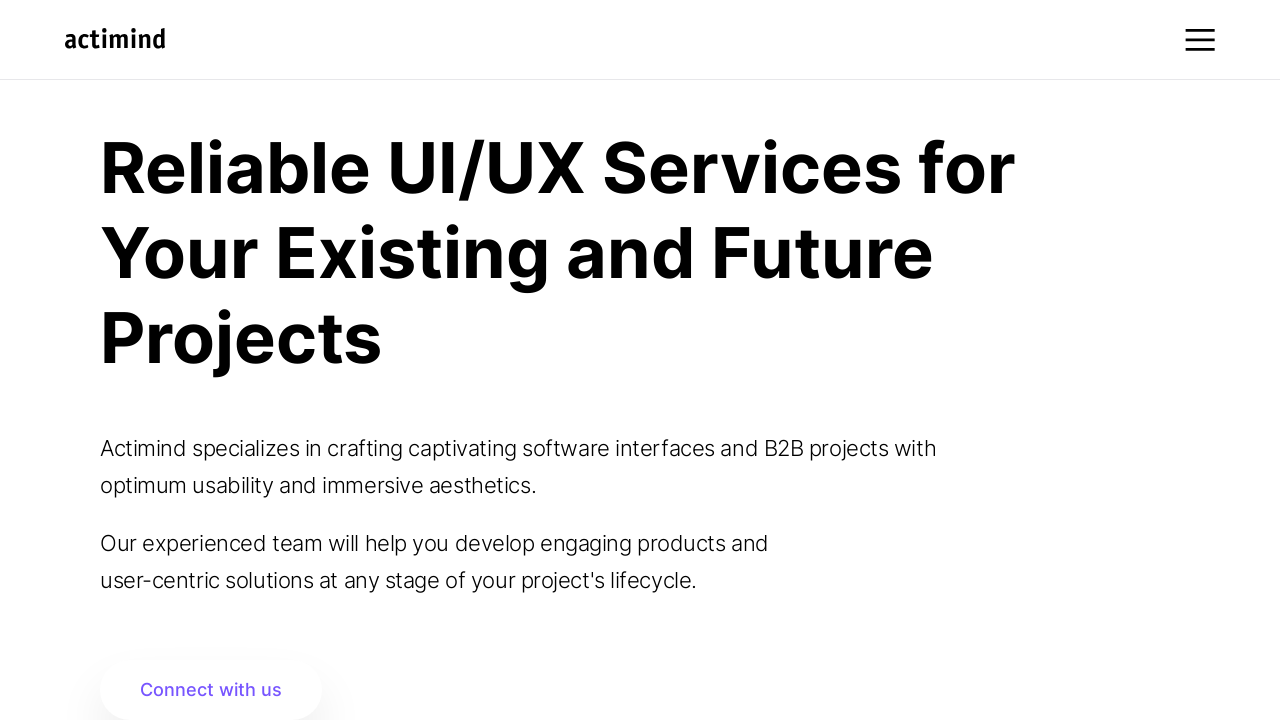

Waited 10ms for smooth scroll effect (iteration 1/200)
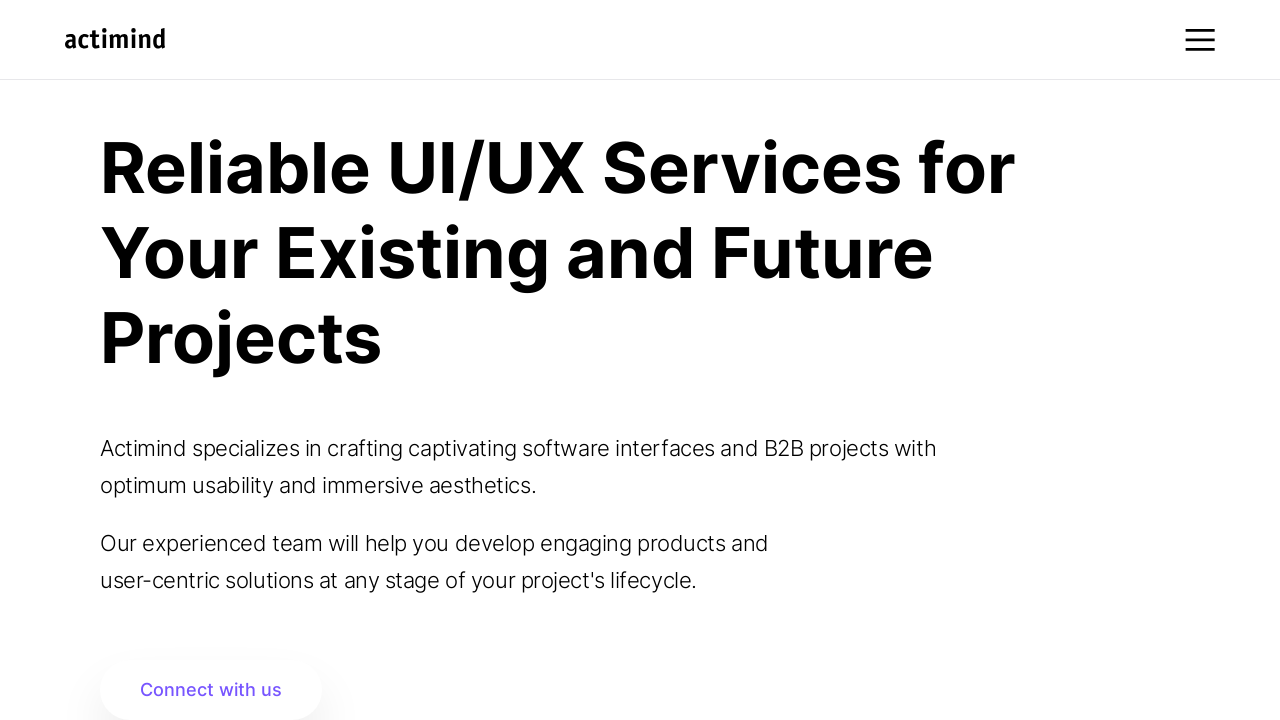

Scrolled down by 25px (iteration 2/200)
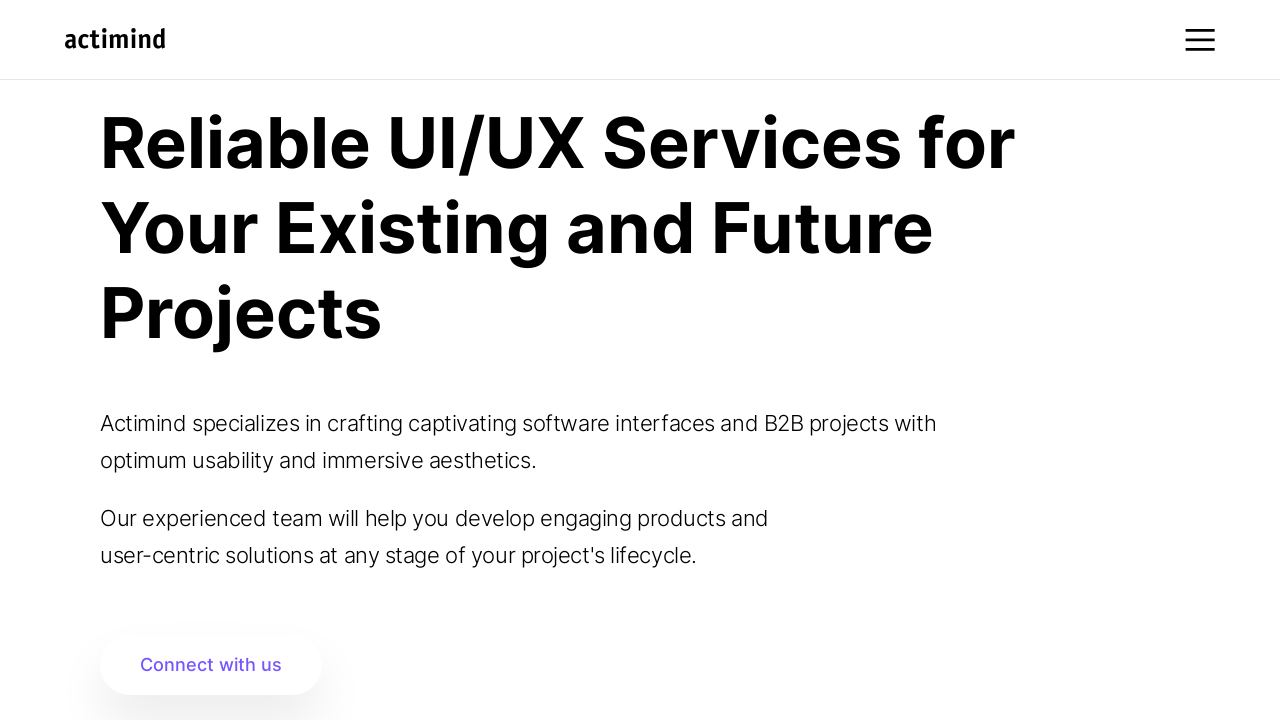

Waited 10ms for smooth scroll effect (iteration 2/200)
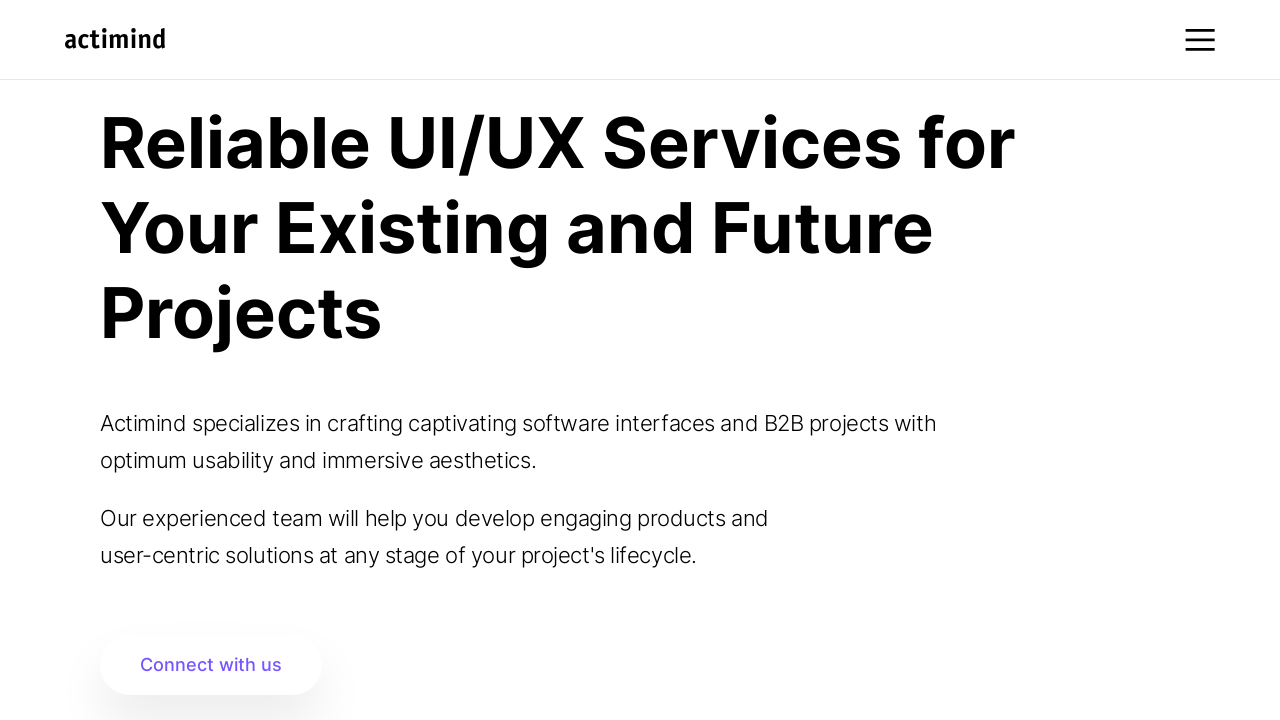

Scrolled down by 25px (iteration 3/200)
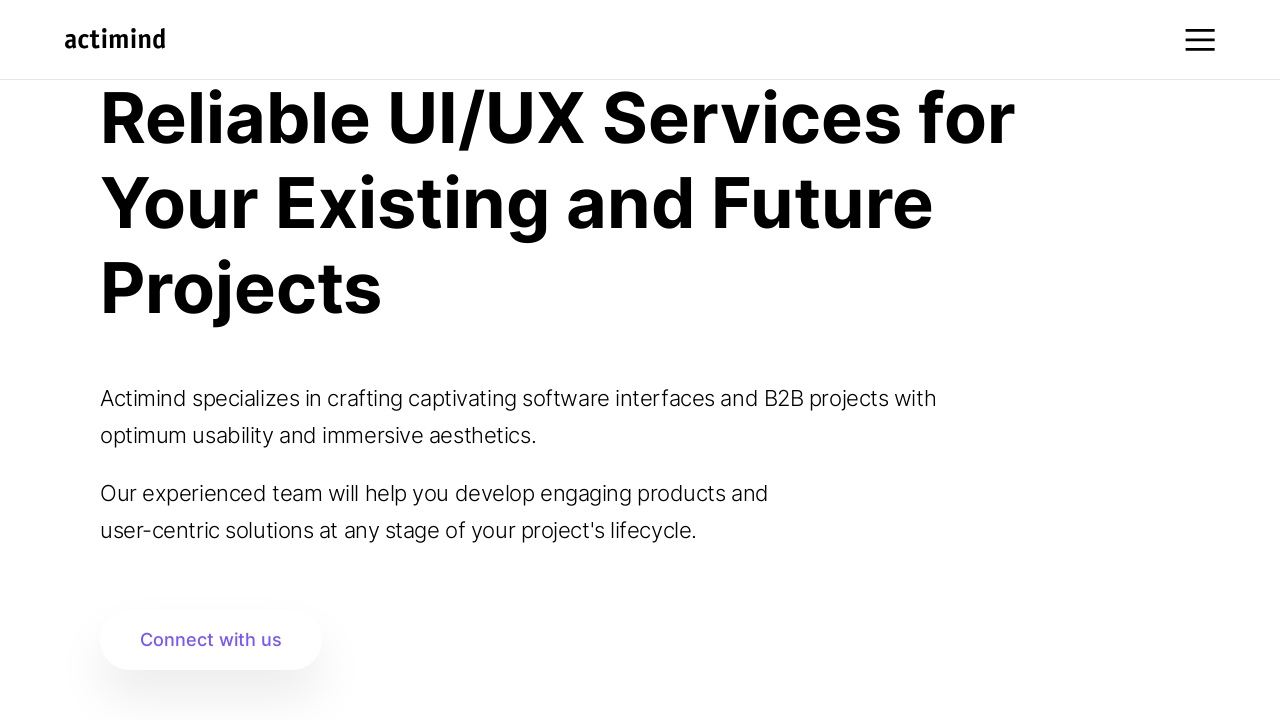

Waited 10ms for smooth scroll effect (iteration 3/200)
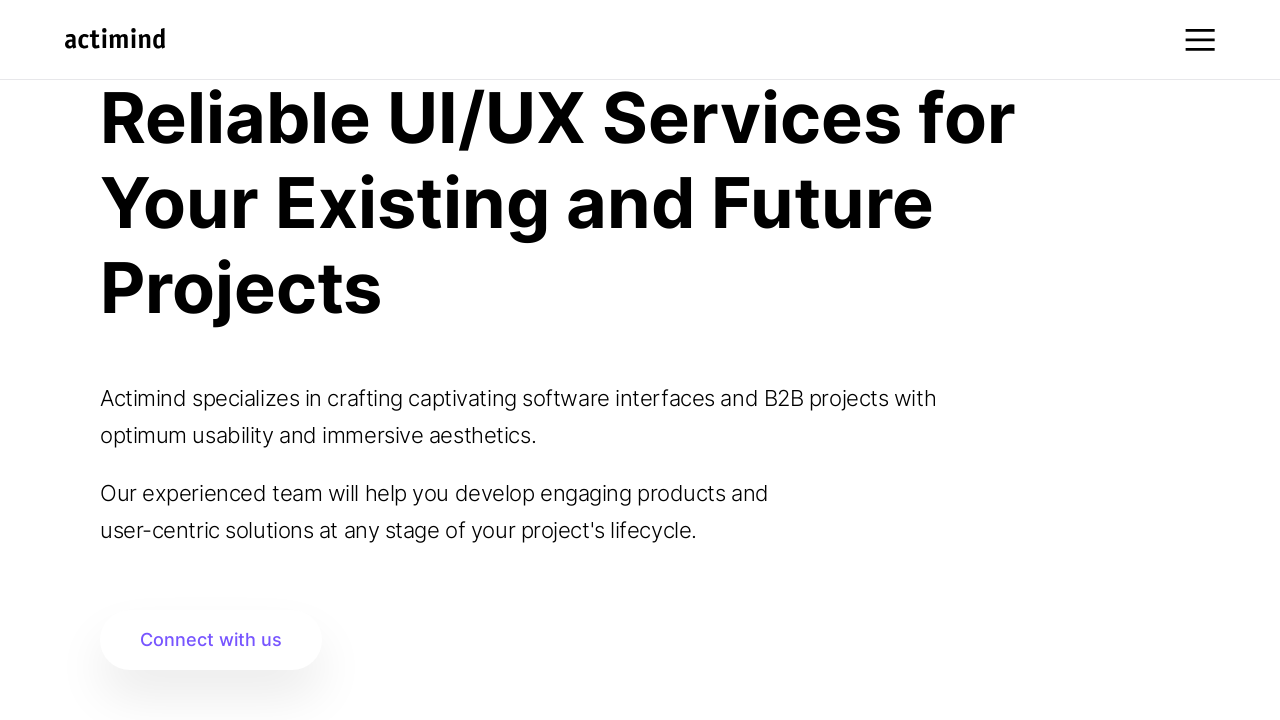

Scrolled down by 25px (iteration 4/200)
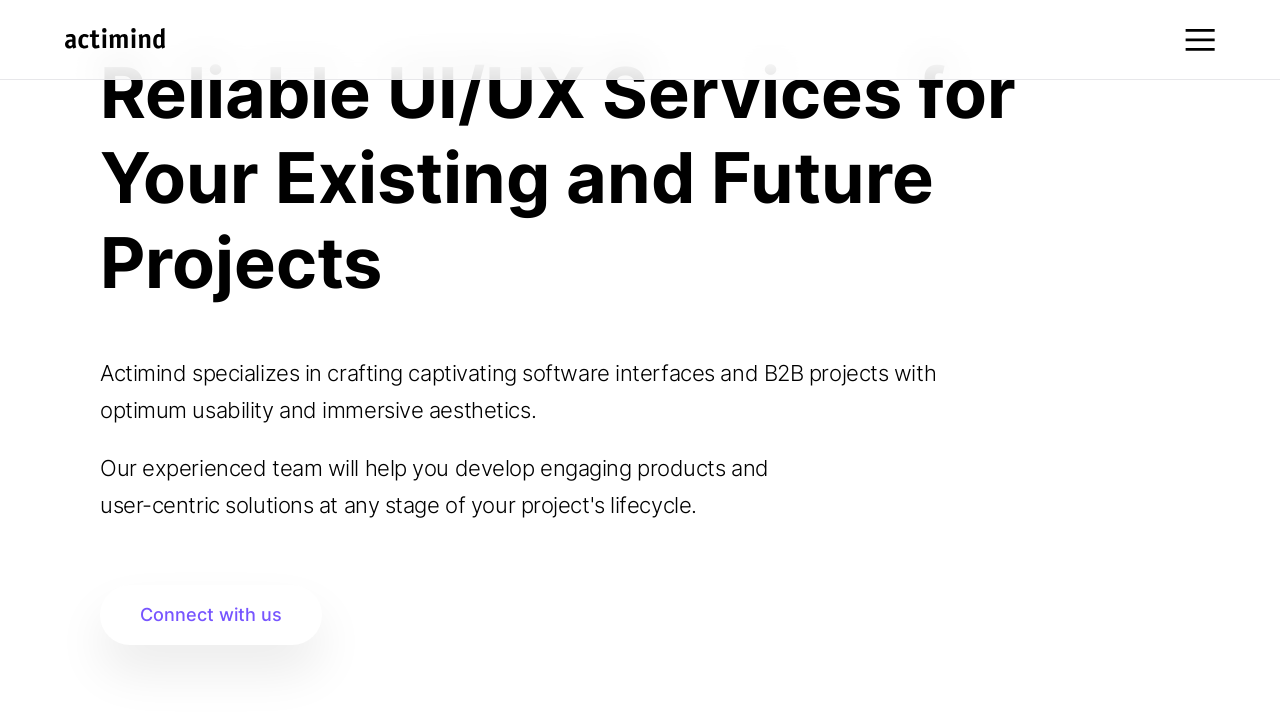

Waited 10ms for smooth scroll effect (iteration 4/200)
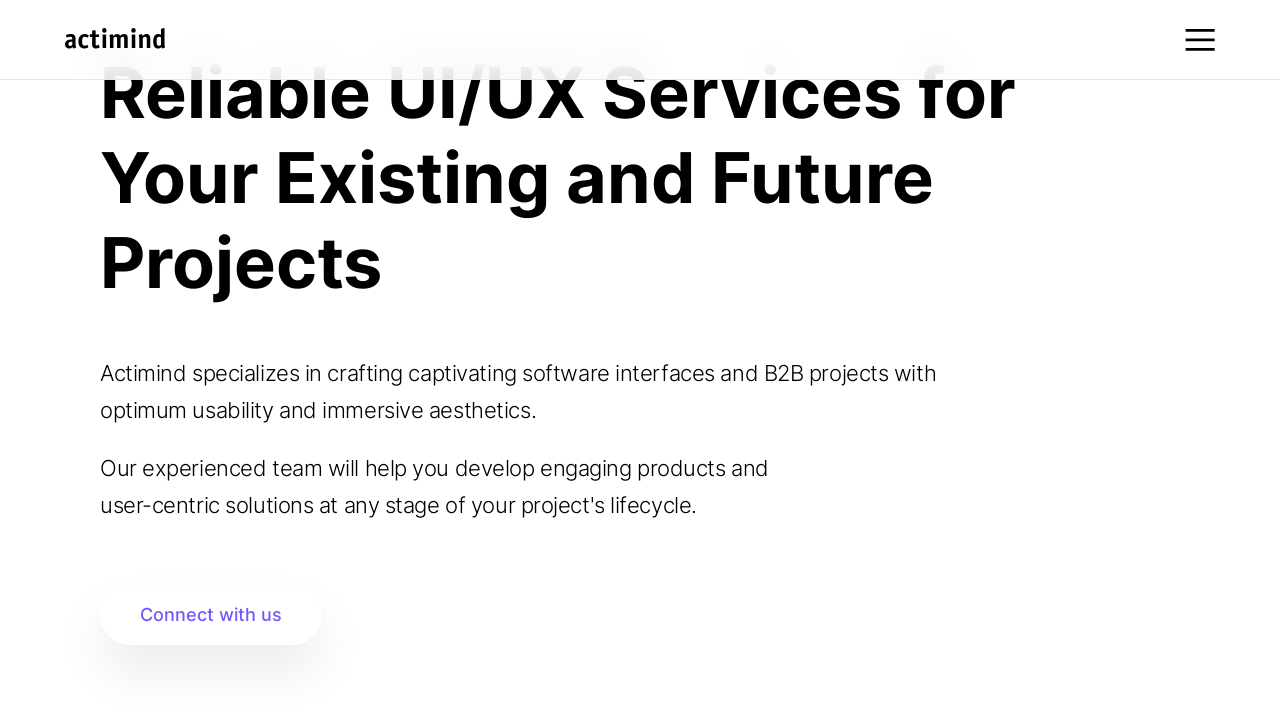

Scrolled down by 25px (iteration 5/200)
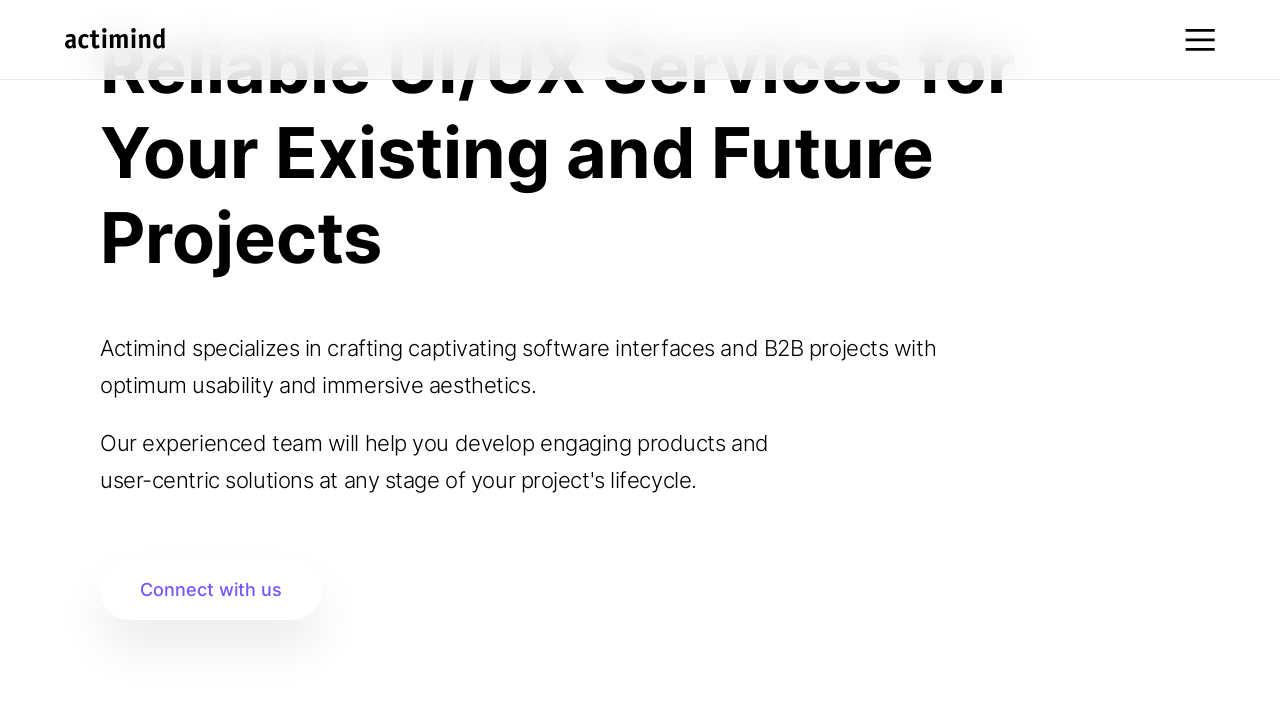

Waited 10ms for smooth scroll effect (iteration 5/200)
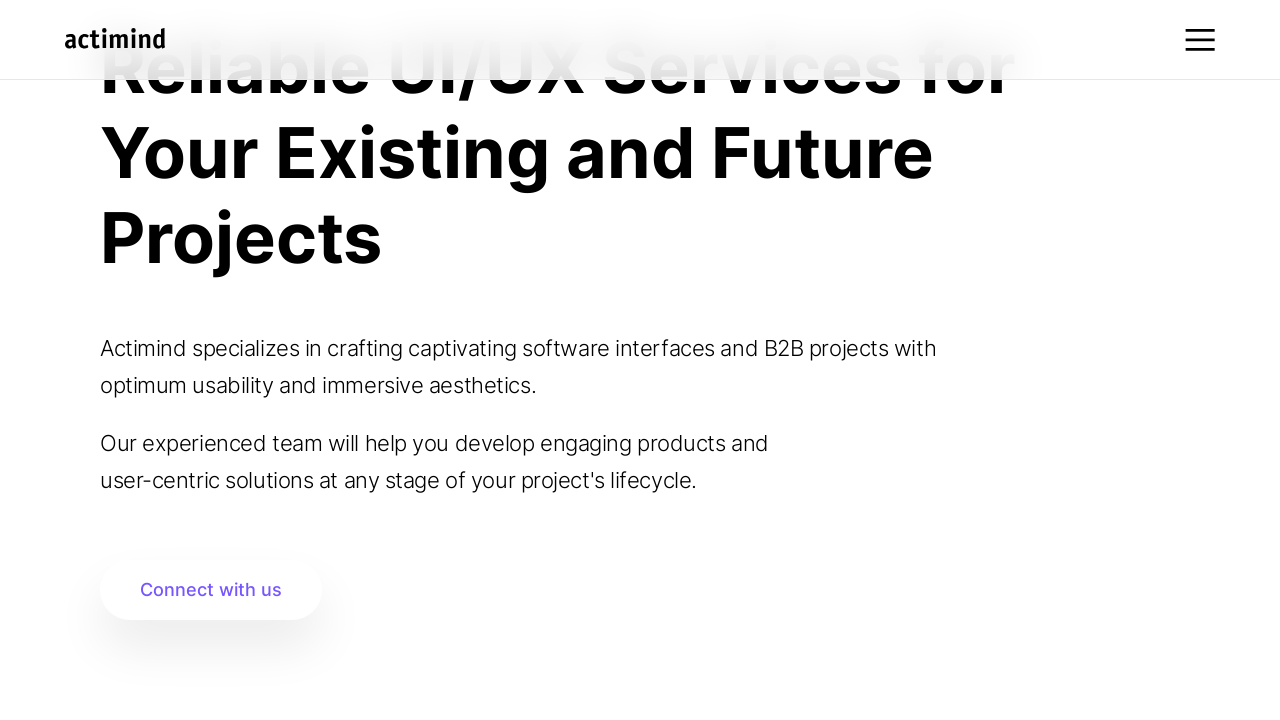

Scrolled down by 25px (iteration 6/200)
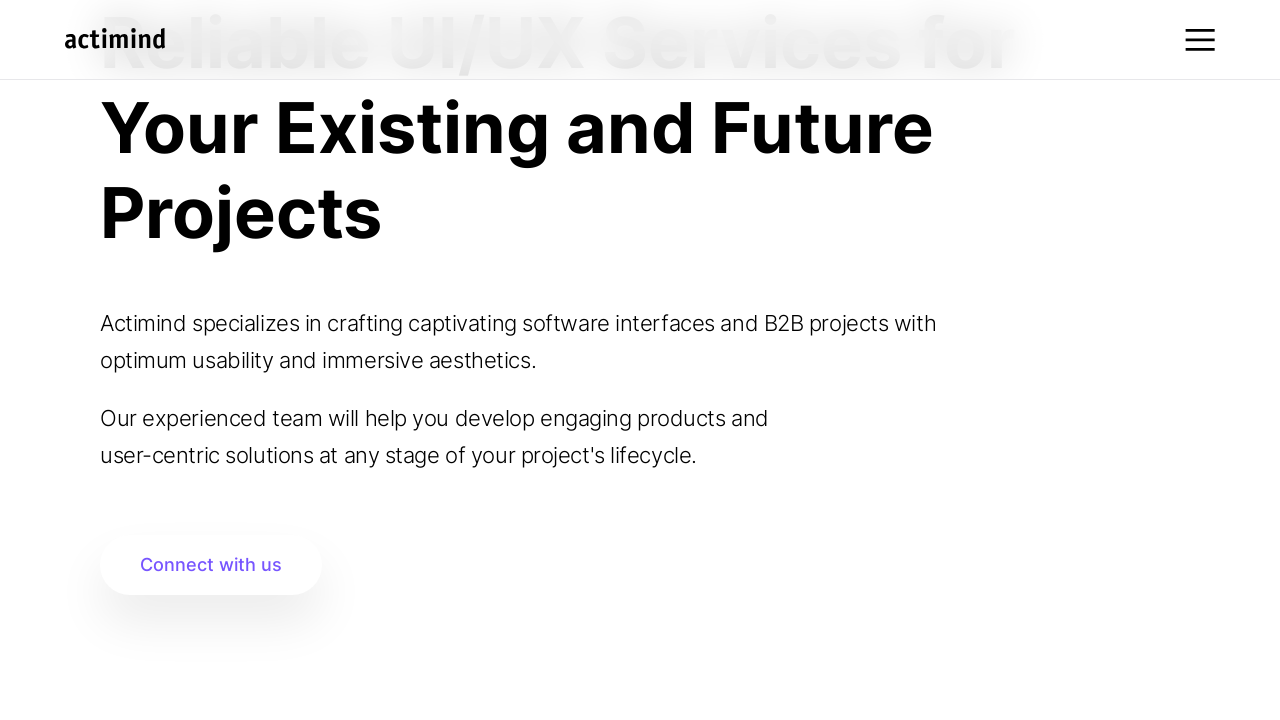

Waited 10ms for smooth scroll effect (iteration 6/200)
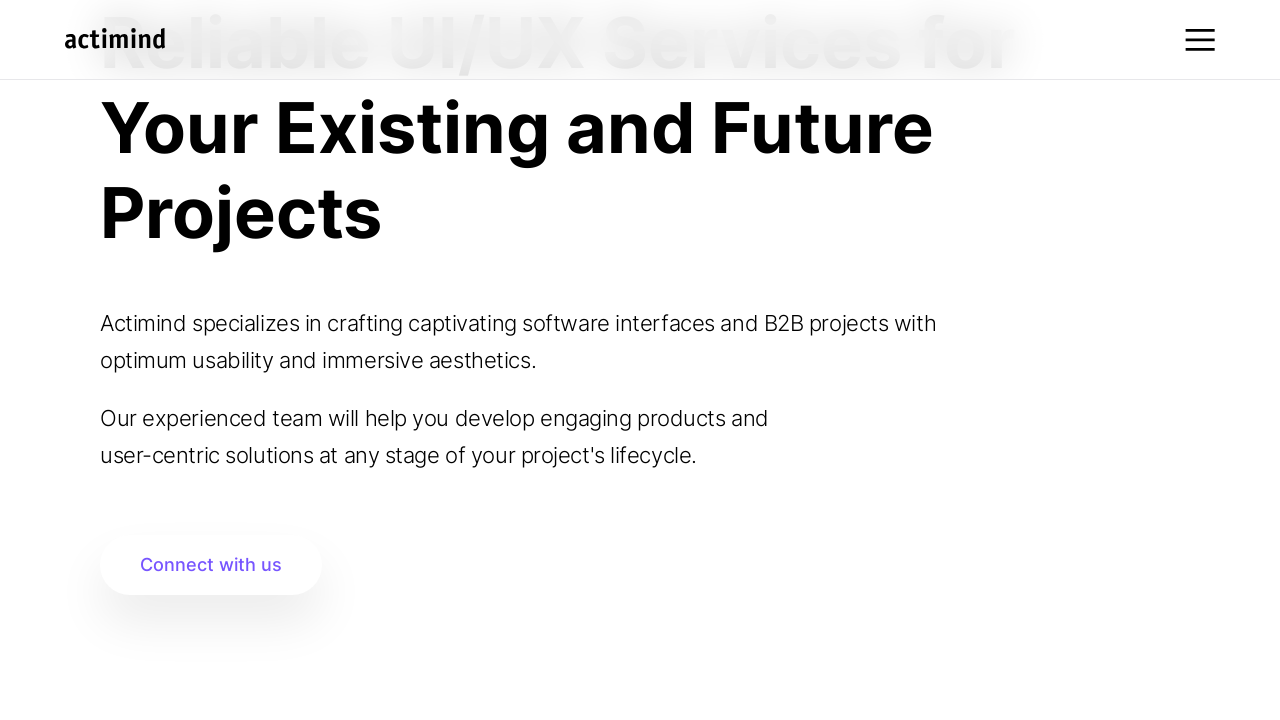

Scrolled down by 25px (iteration 7/200)
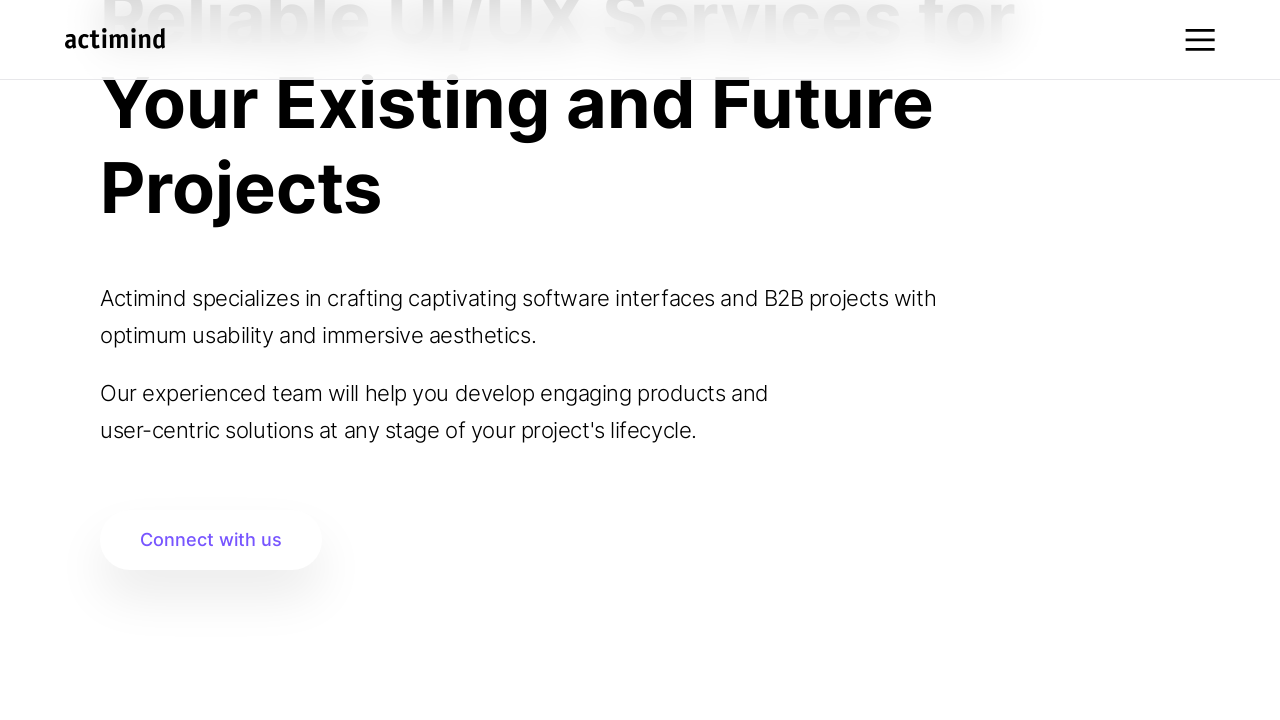

Waited 10ms for smooth scroll effect (iteration 7/200)
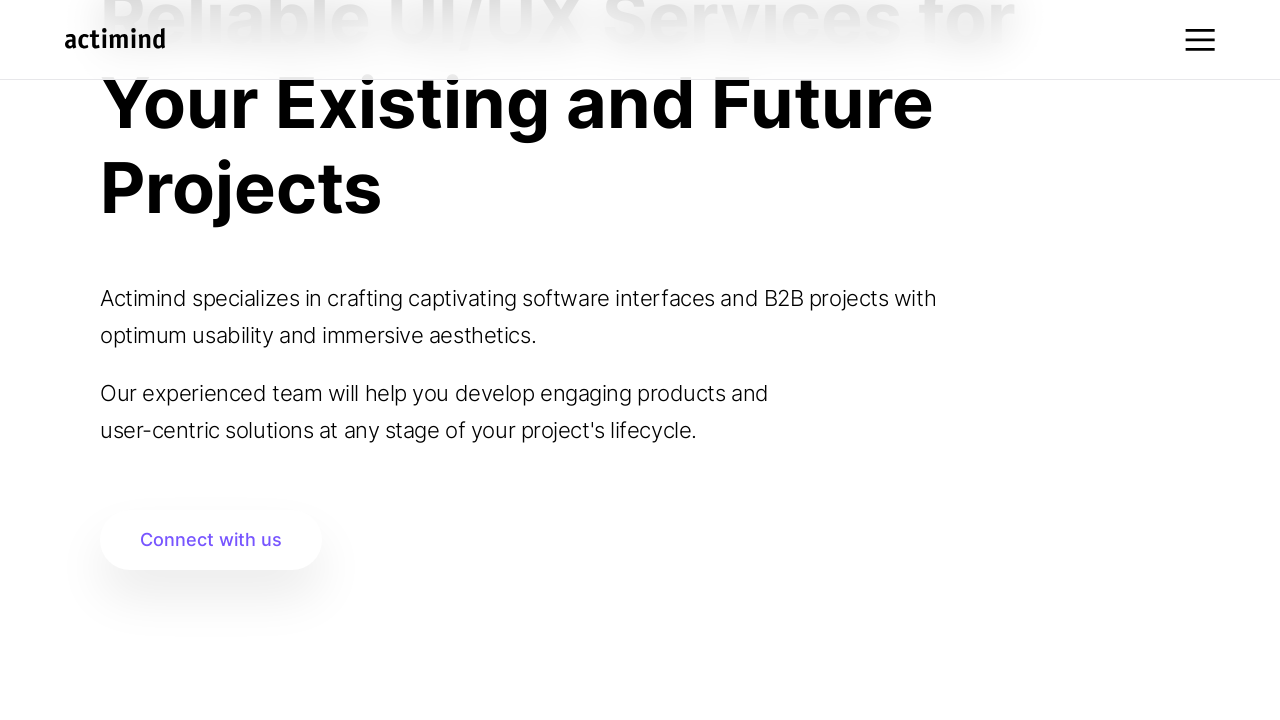

Scrolled down by 25px (iteration 8/200)
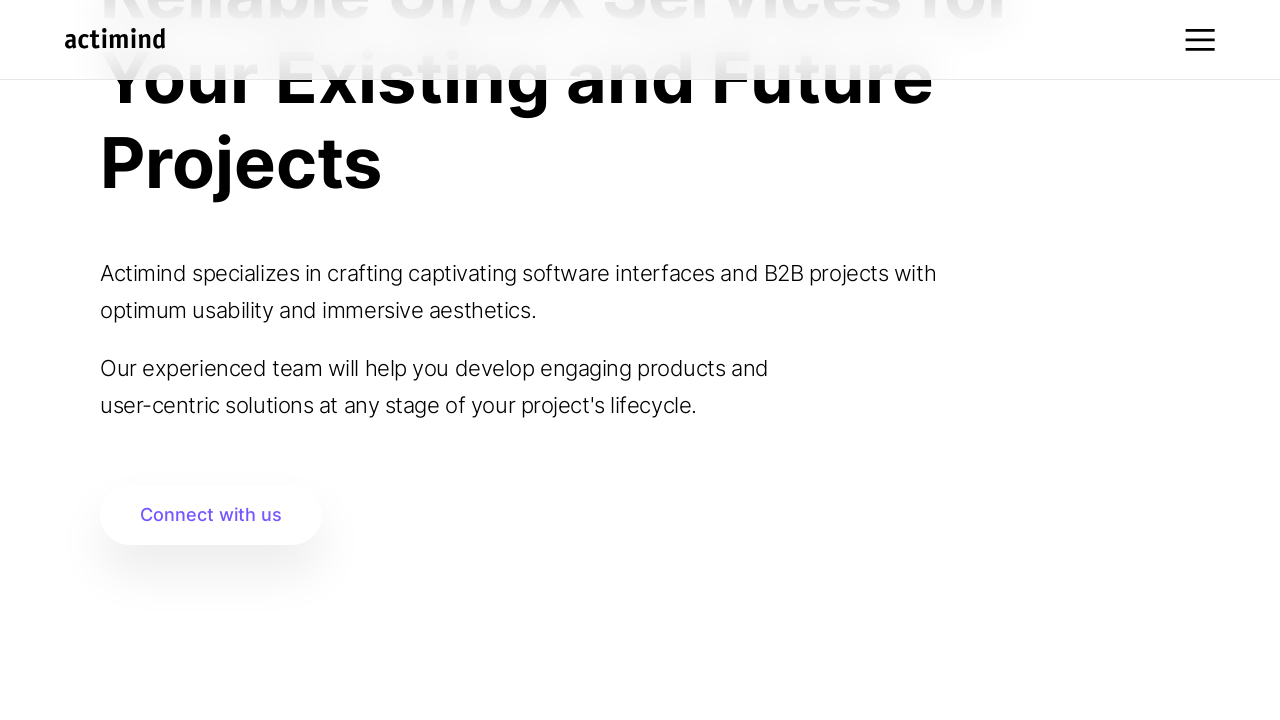

Waited 10ms for smooth scroll effect (iteration 8/200)
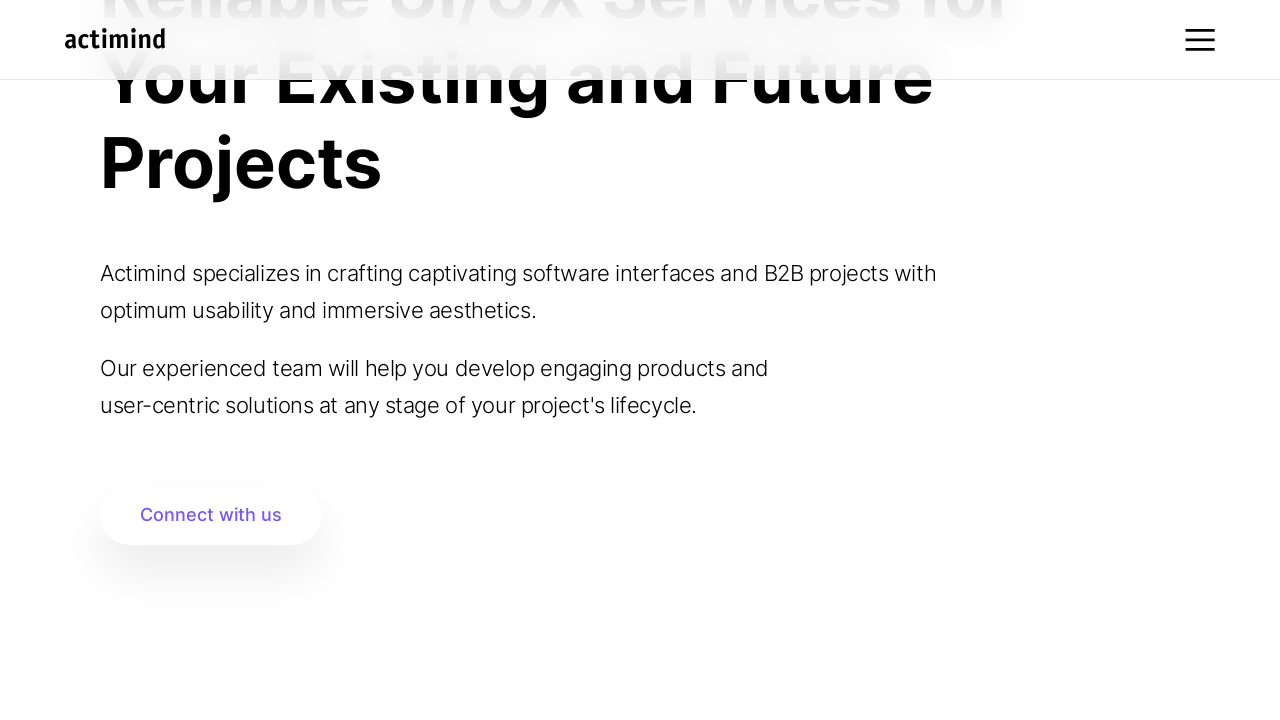

Scrolled down by 25px (iteration 9/200)
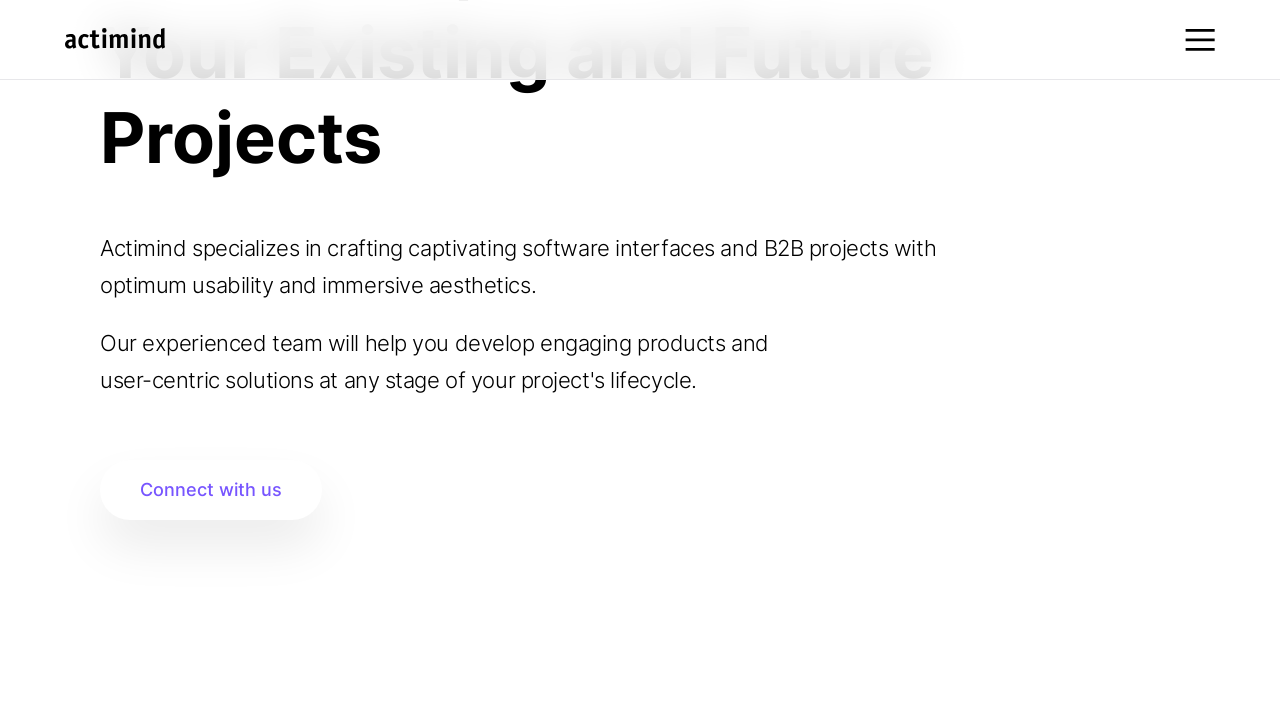

Waited 10ms for smooth scroll effect (iteration 9/200)
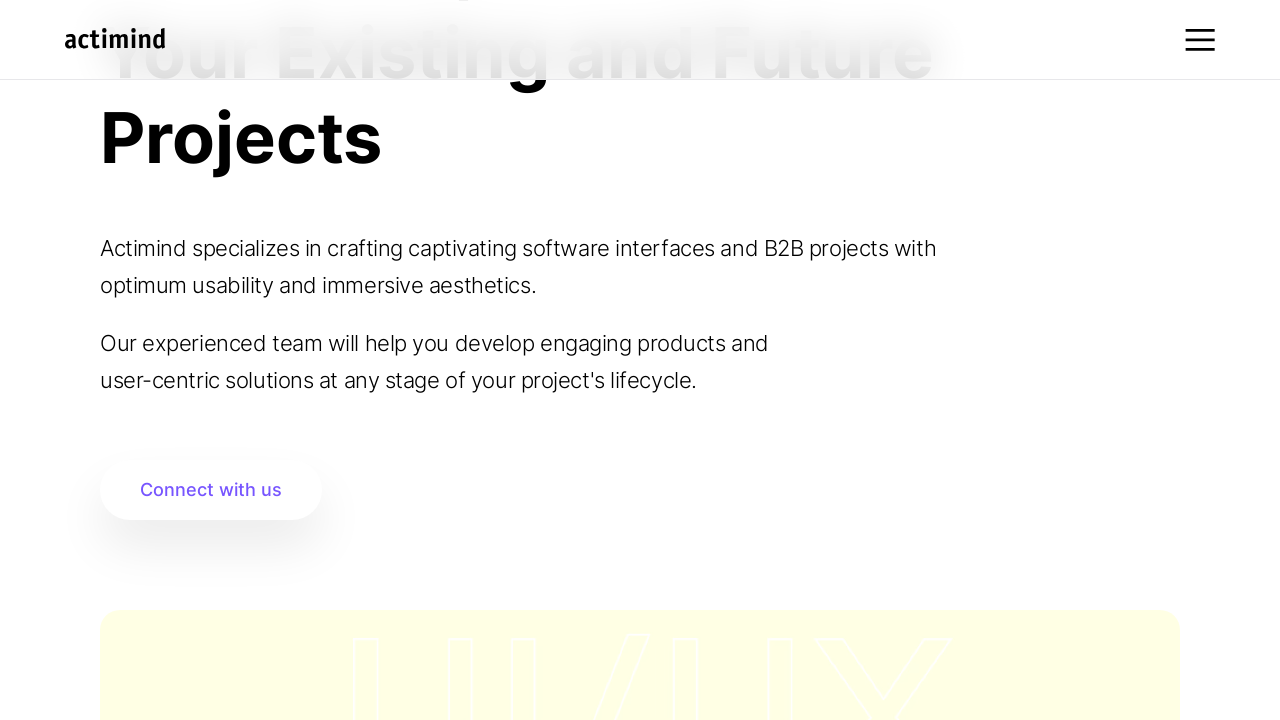

Scrolled down by 25px (iteration 10/200)
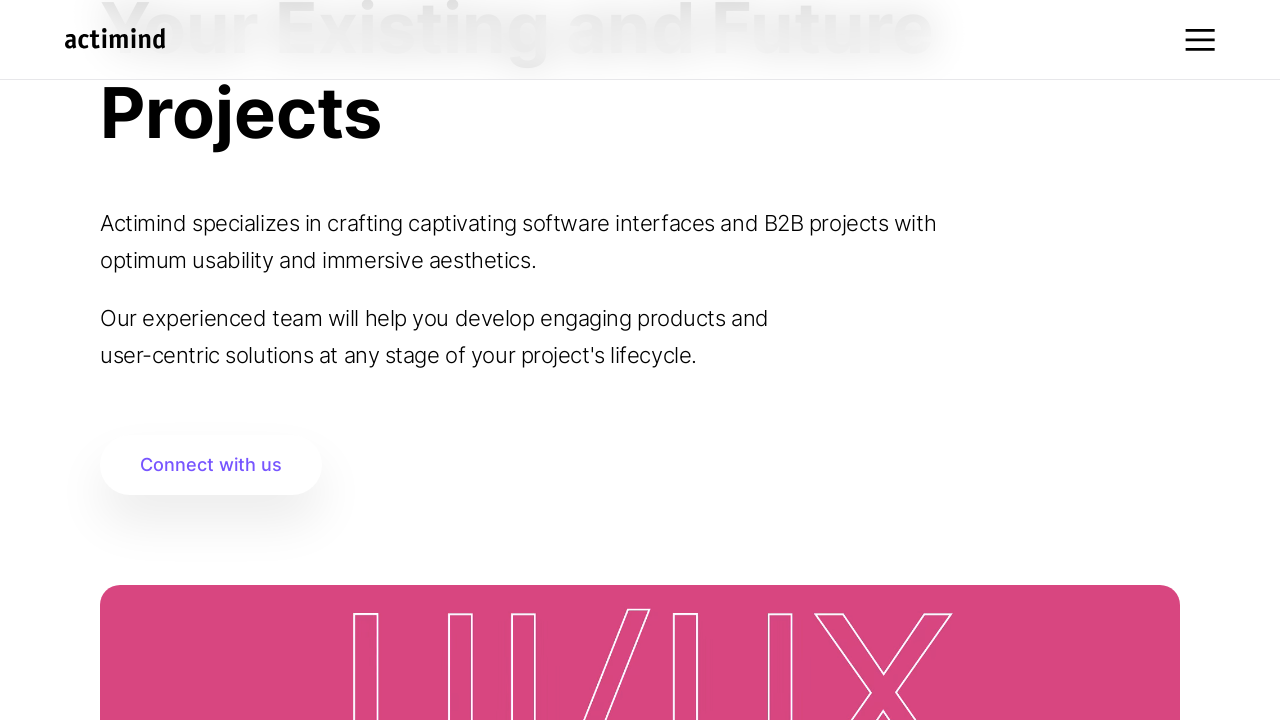

Waited 10ms for smooth scroll effect (iteration 10/200)
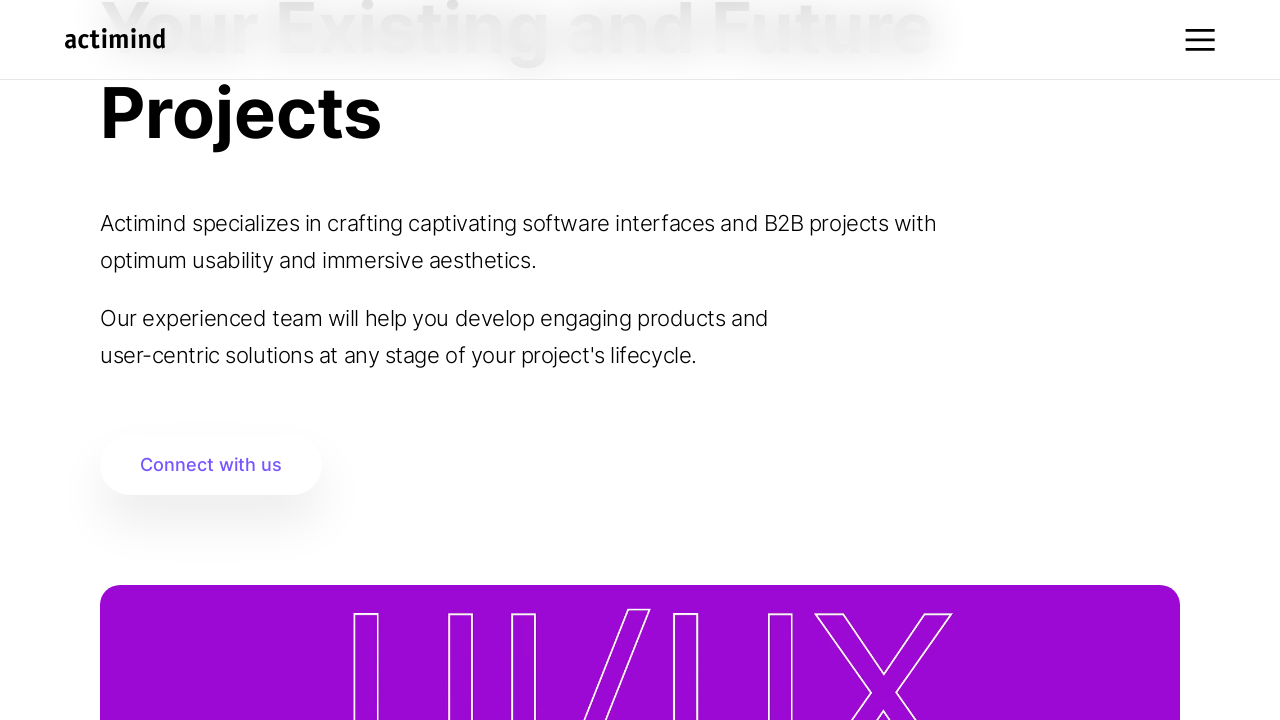

Scrolled down by 25px (iteration 11/200)
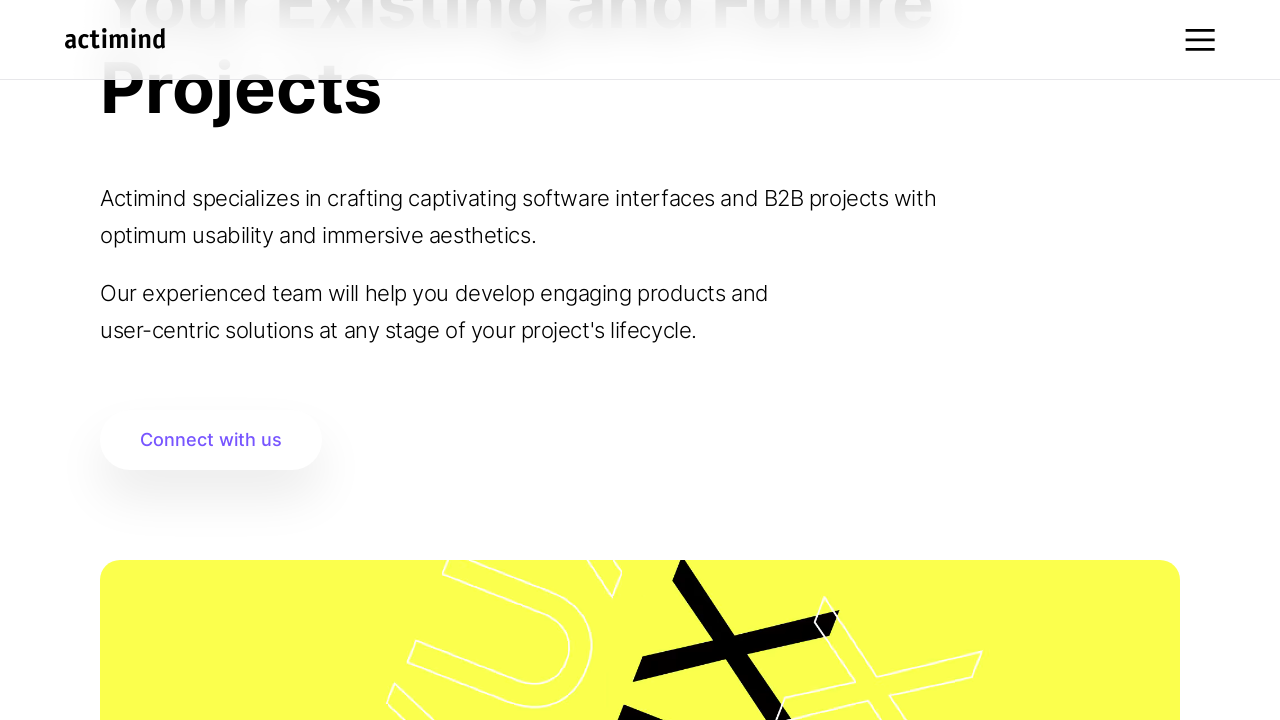

Waited 10ms for smooth scroll effect (iteration 11/200)
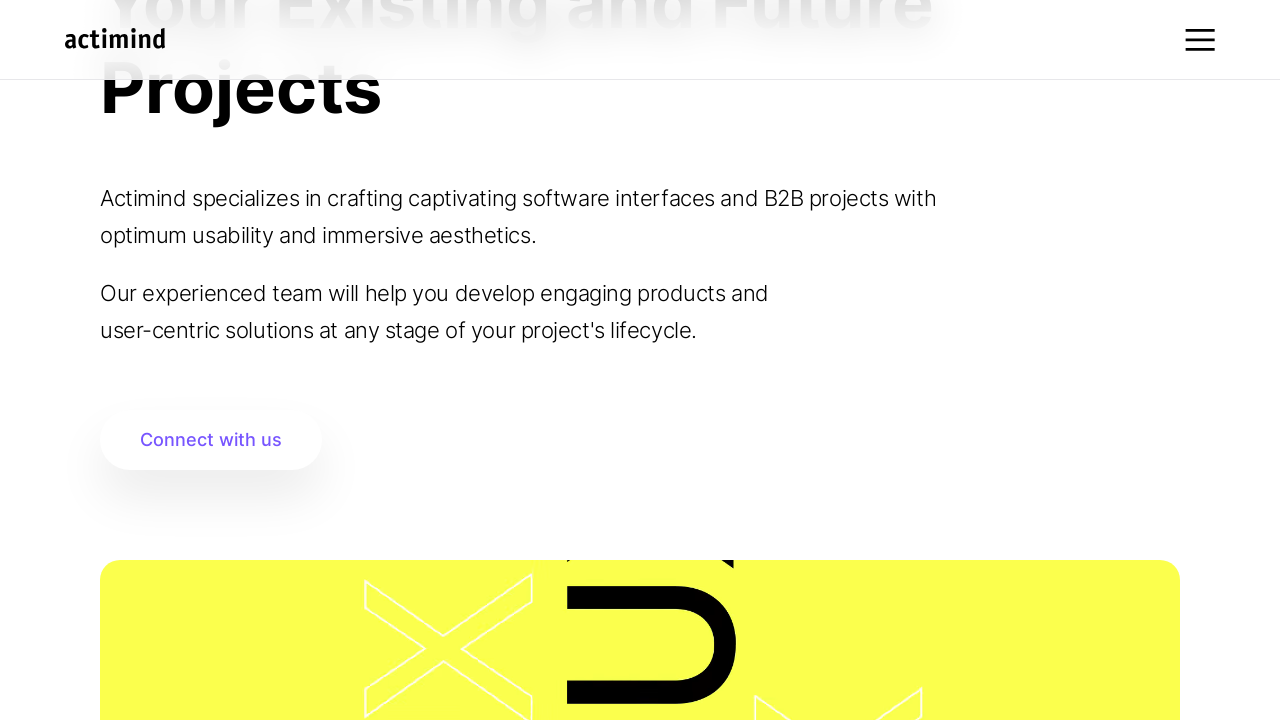

Scrolled down by 25px (iteration 12/200)
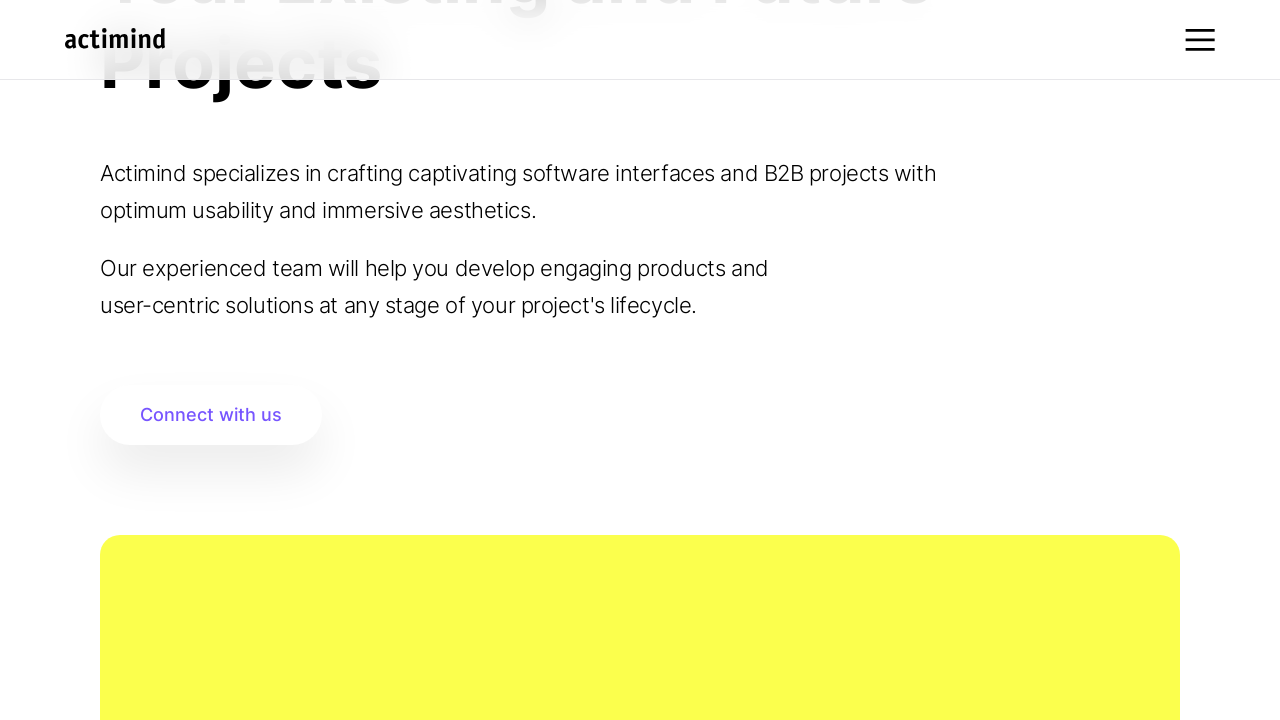

Waited 10ms for smooth scroll effect (iteration 12/200)
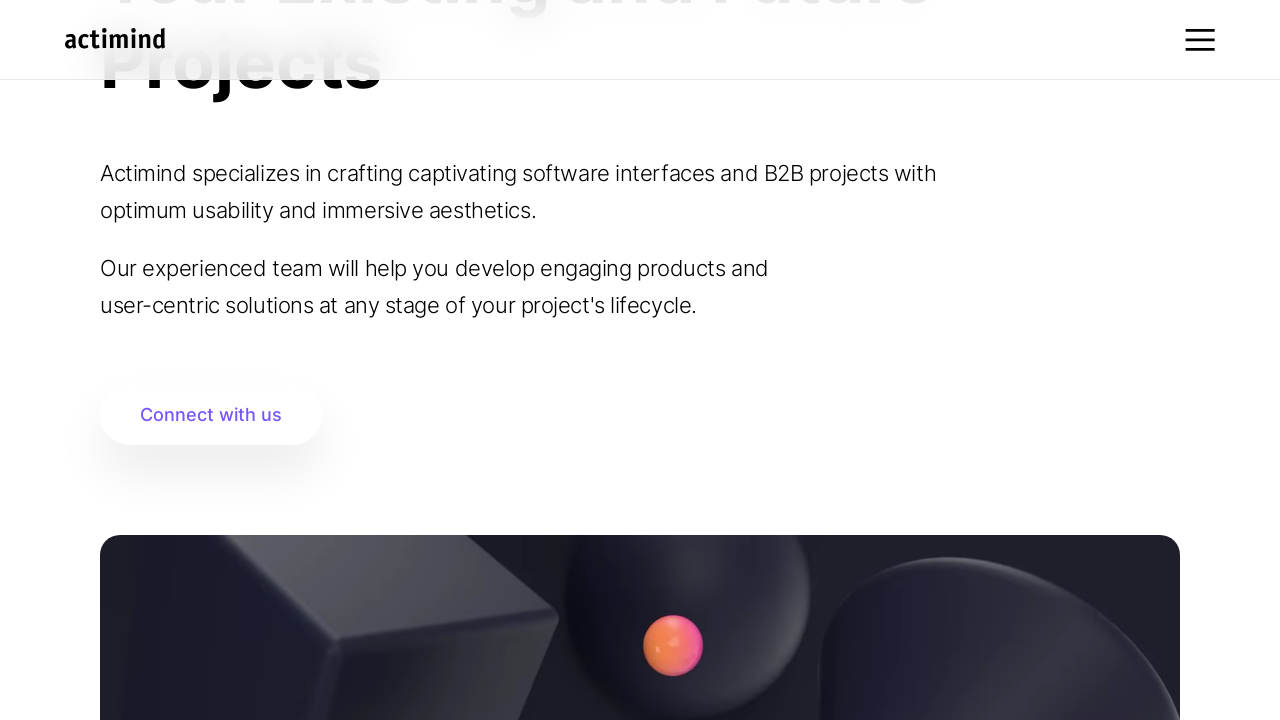

Scrolled down by 25px (iteration 13/200)
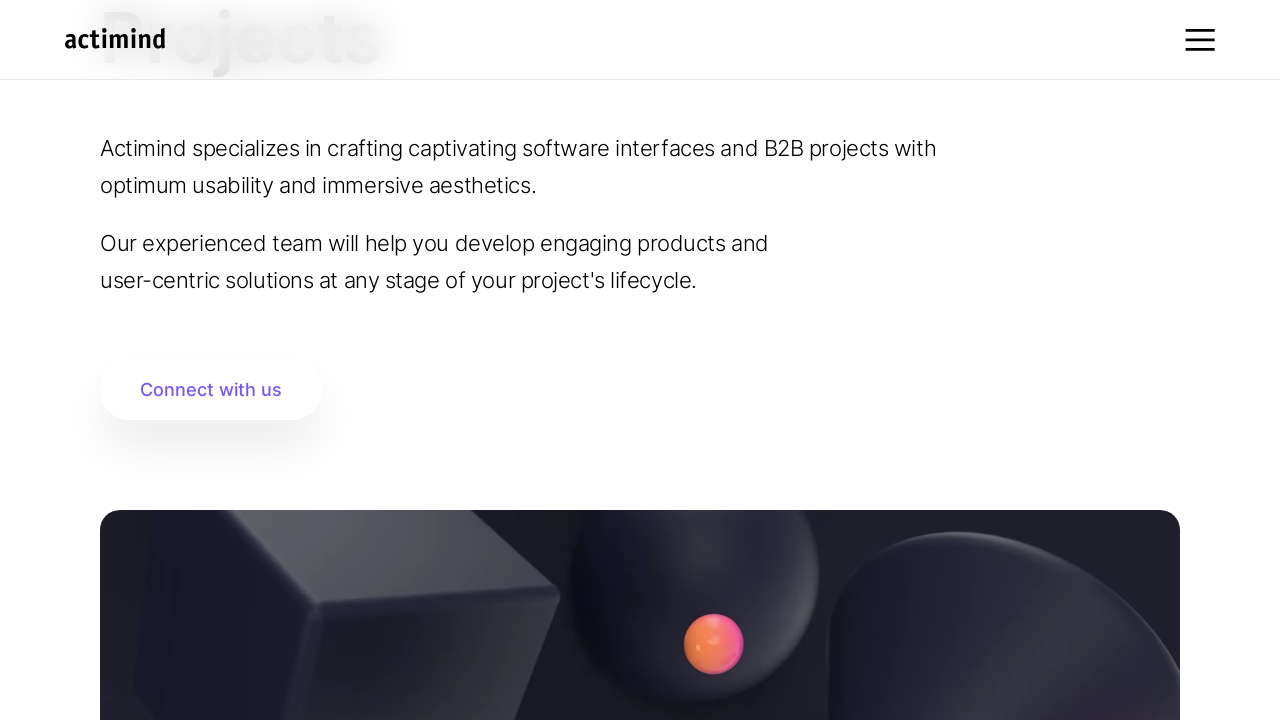

Waited 10ms for smooth scroll effect (iteration 13/200)
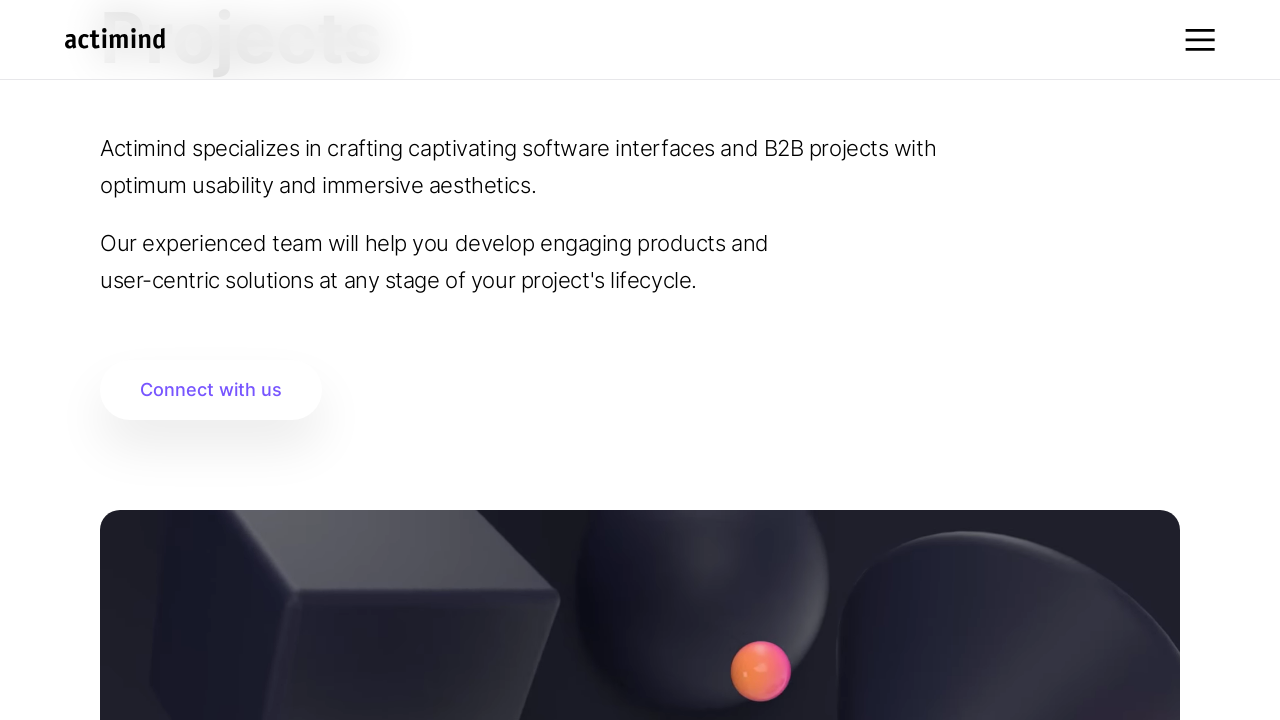

Scrolled down by 25px (iteration 14/200)
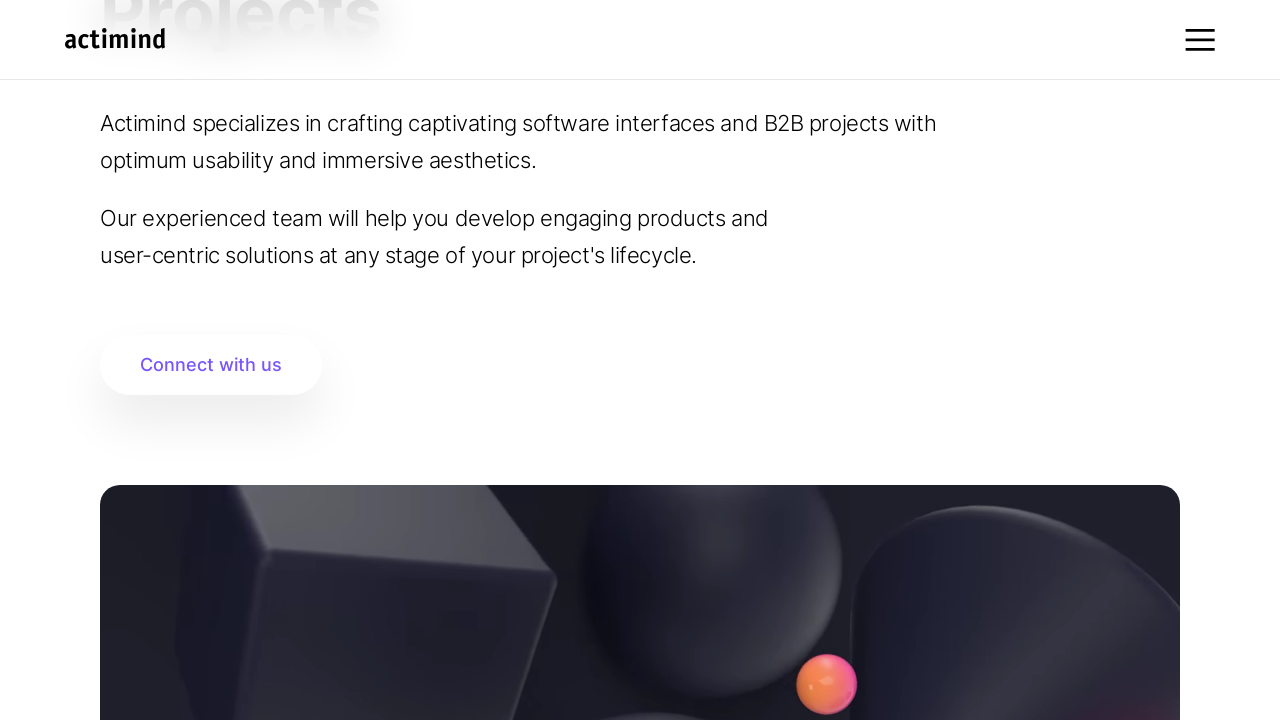

Waited 10ms for smooth scroll effect (iteration 14/200)
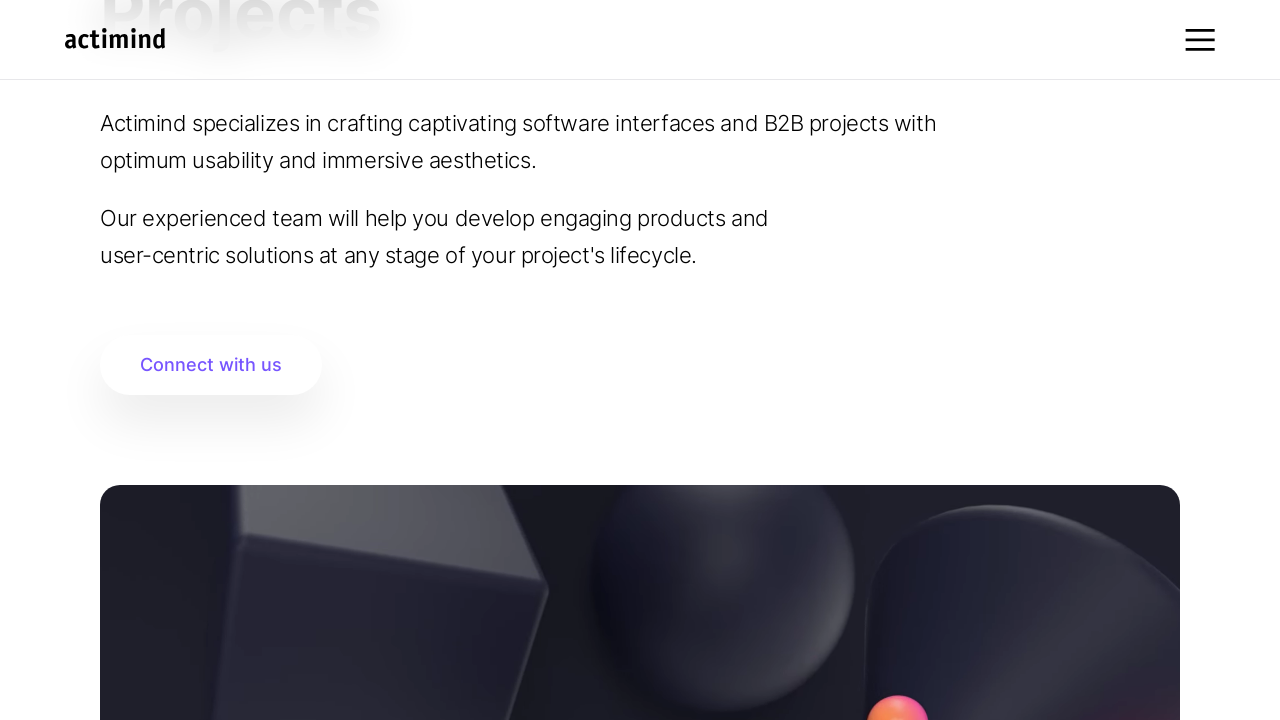

Scrolled down by 25px (iteration 15/200)
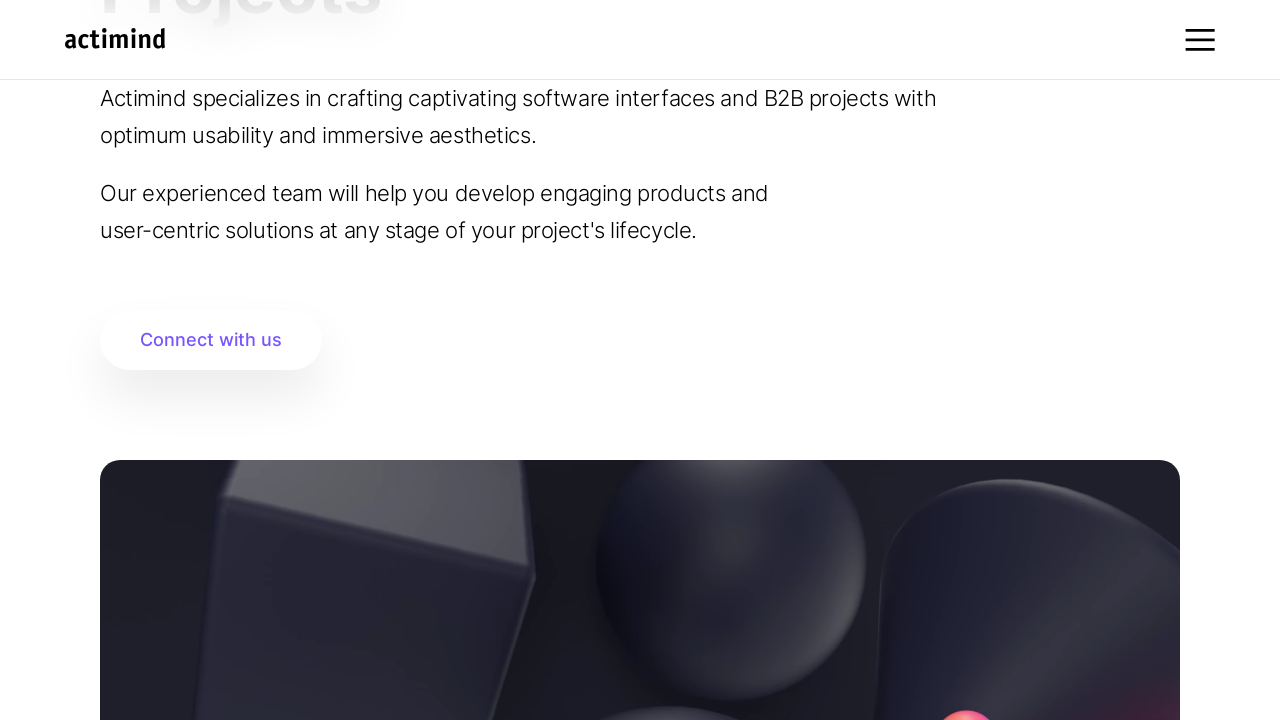

Waited 10ms for smooth scroll effect (iteration 15/200)
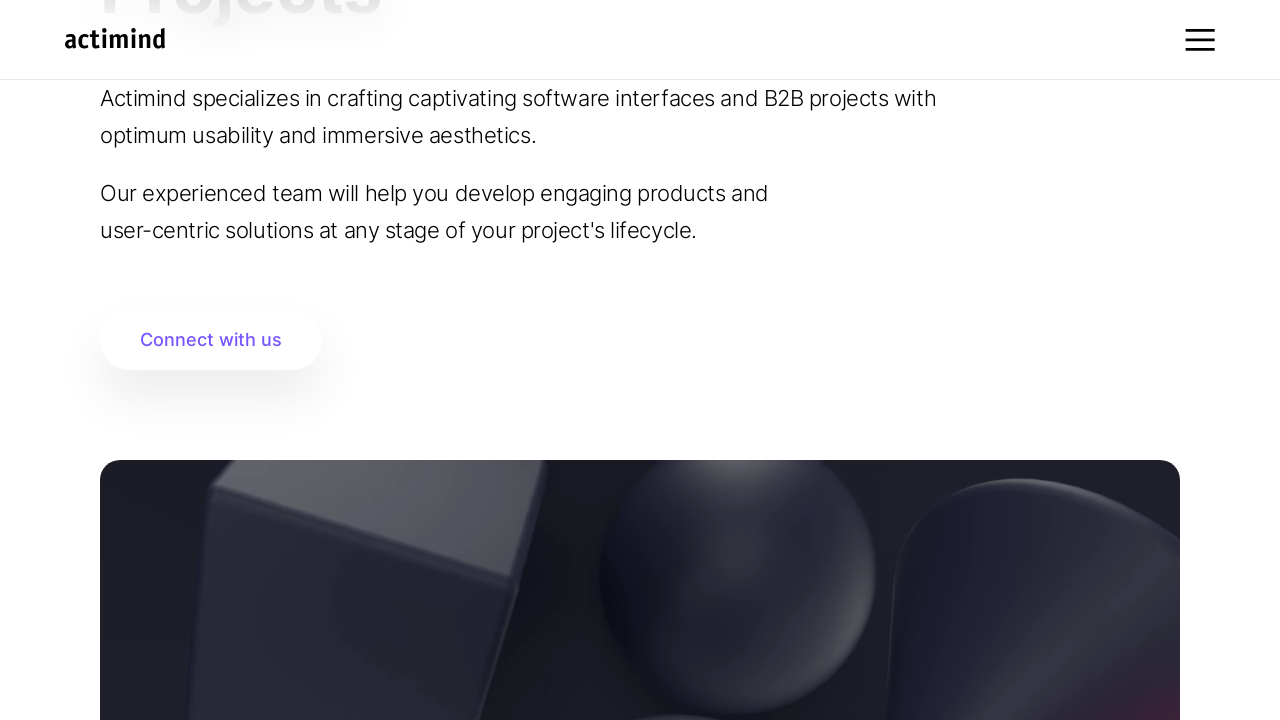

Scrolled down by 25px (iteration 16/200)
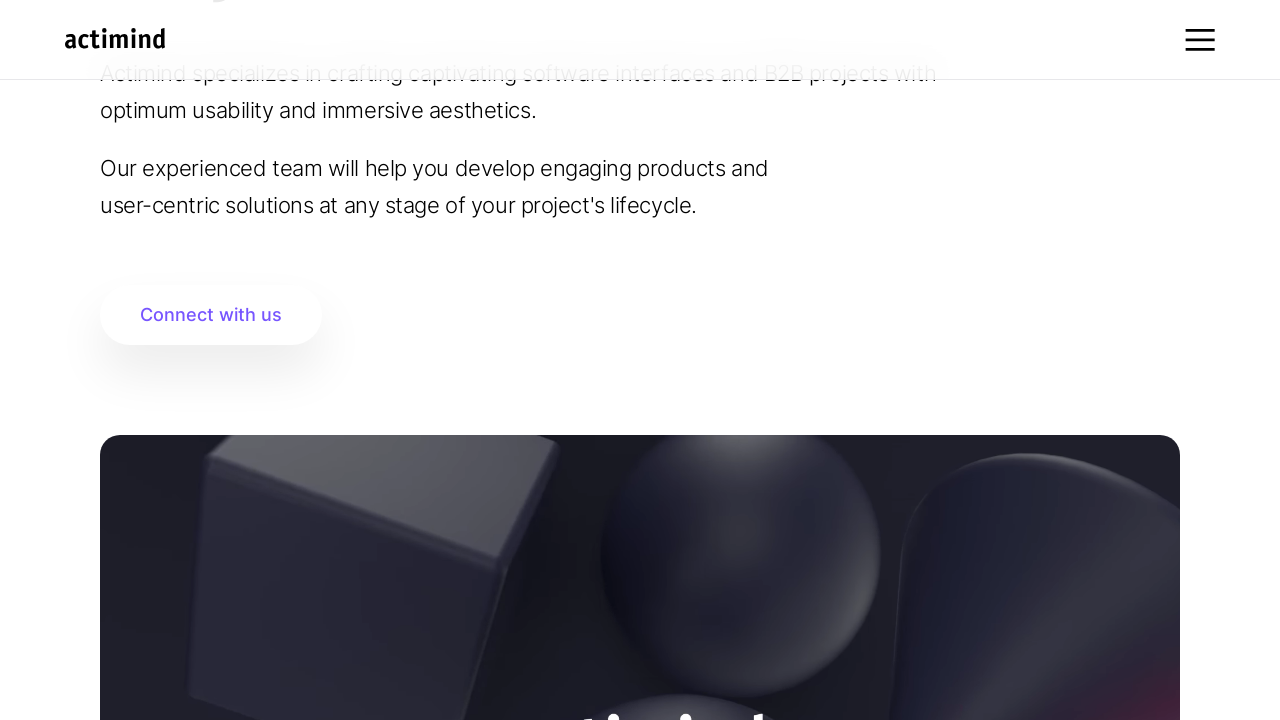

Waited 10ms for smooth scroll effect (iteration 16/200)
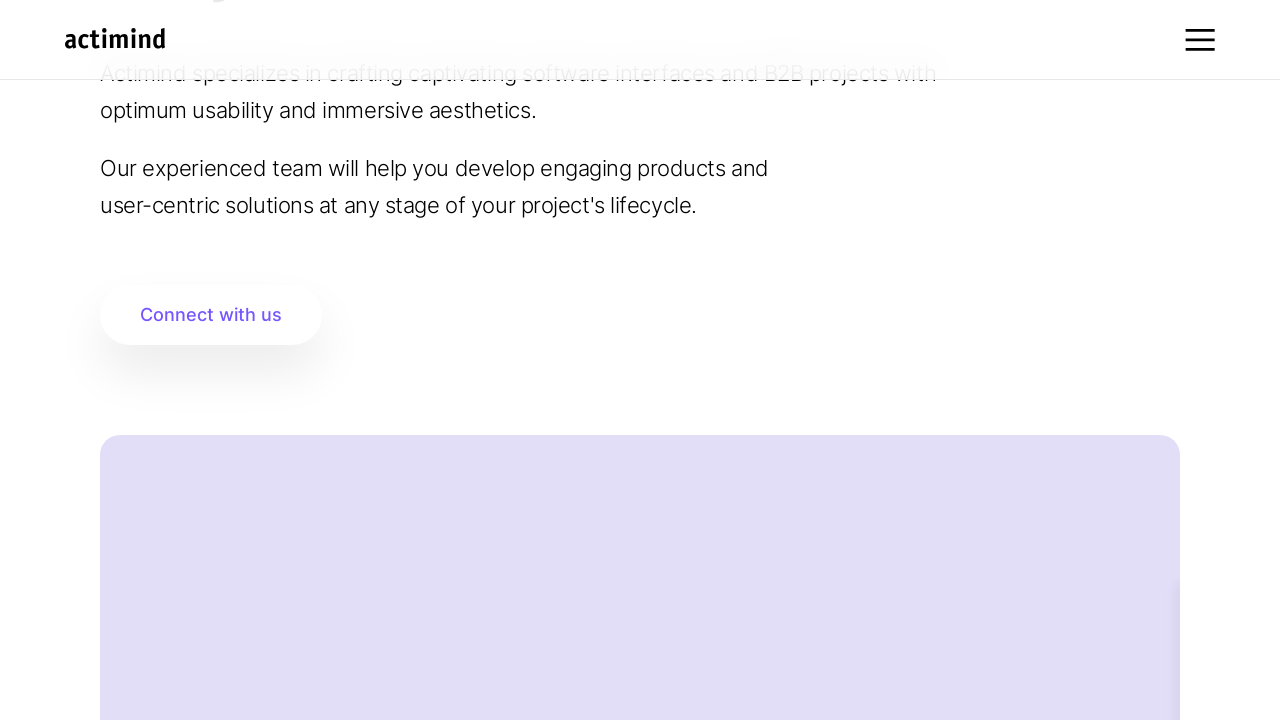

Scrolled down by 25px (iteration 17/200)
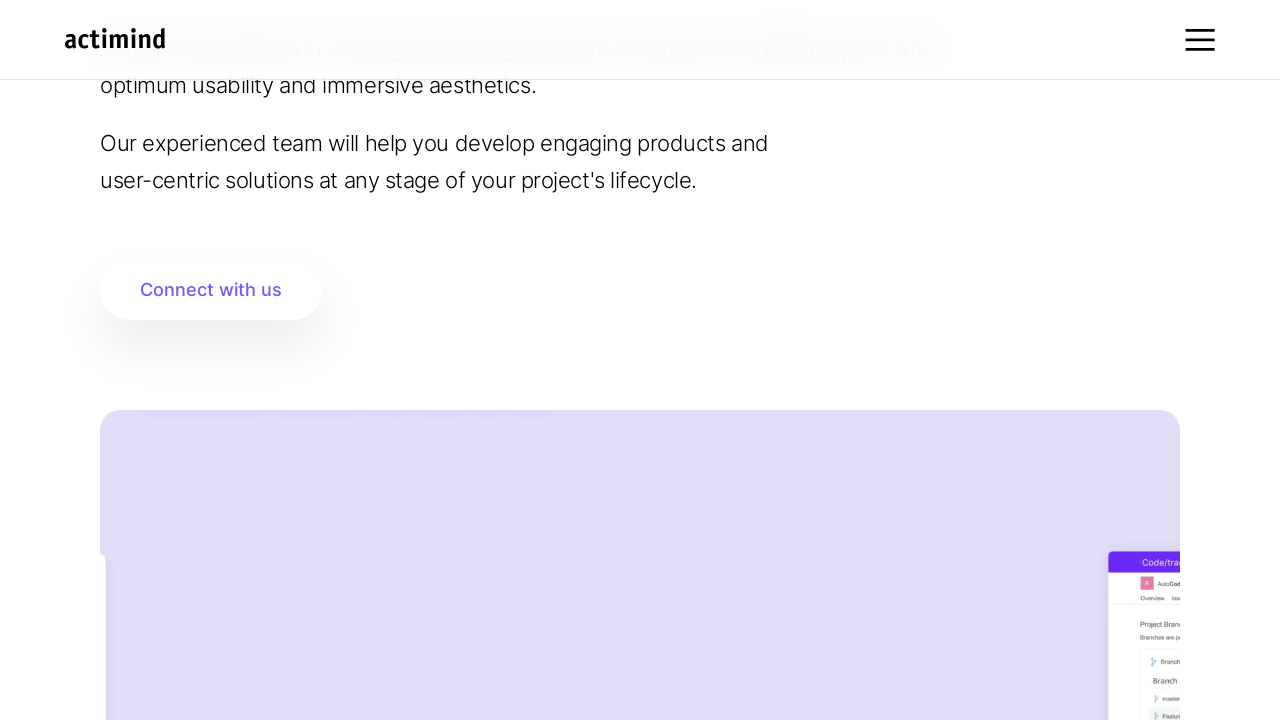

Waited 10ms for smooth scroll effect (iteration 17/200)
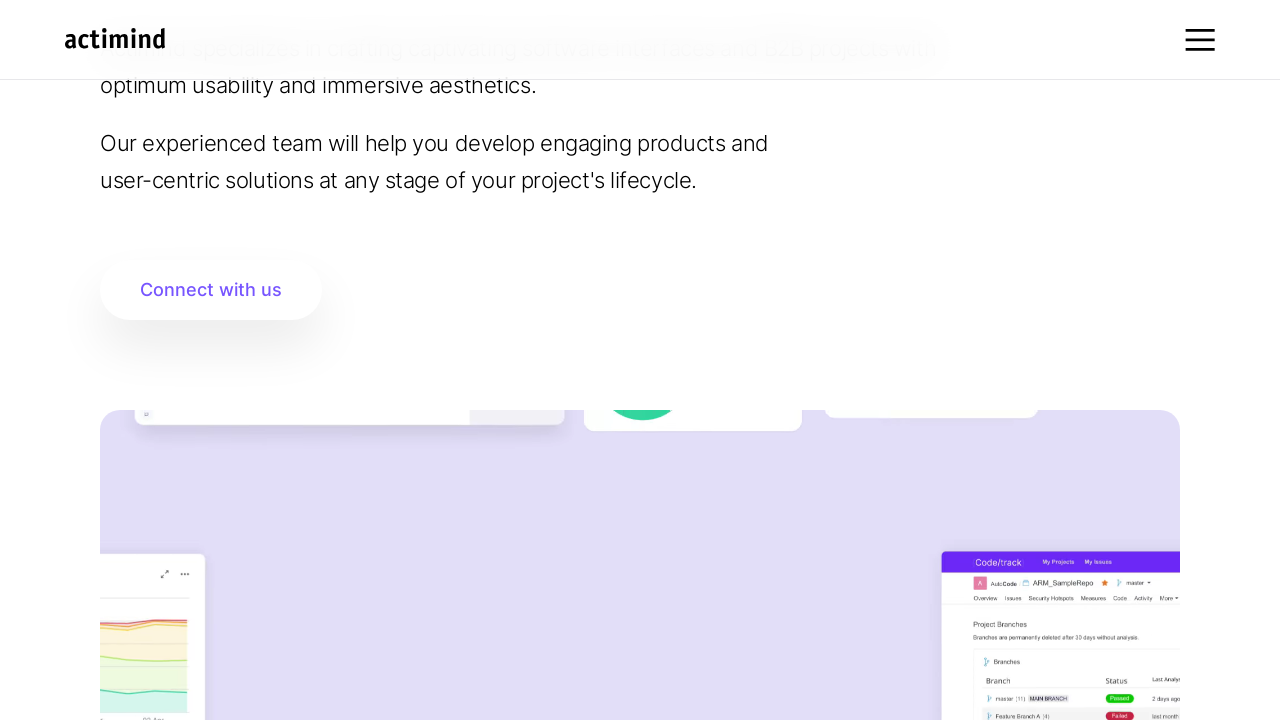

Scrolled down by 25px (iteration 18/200)
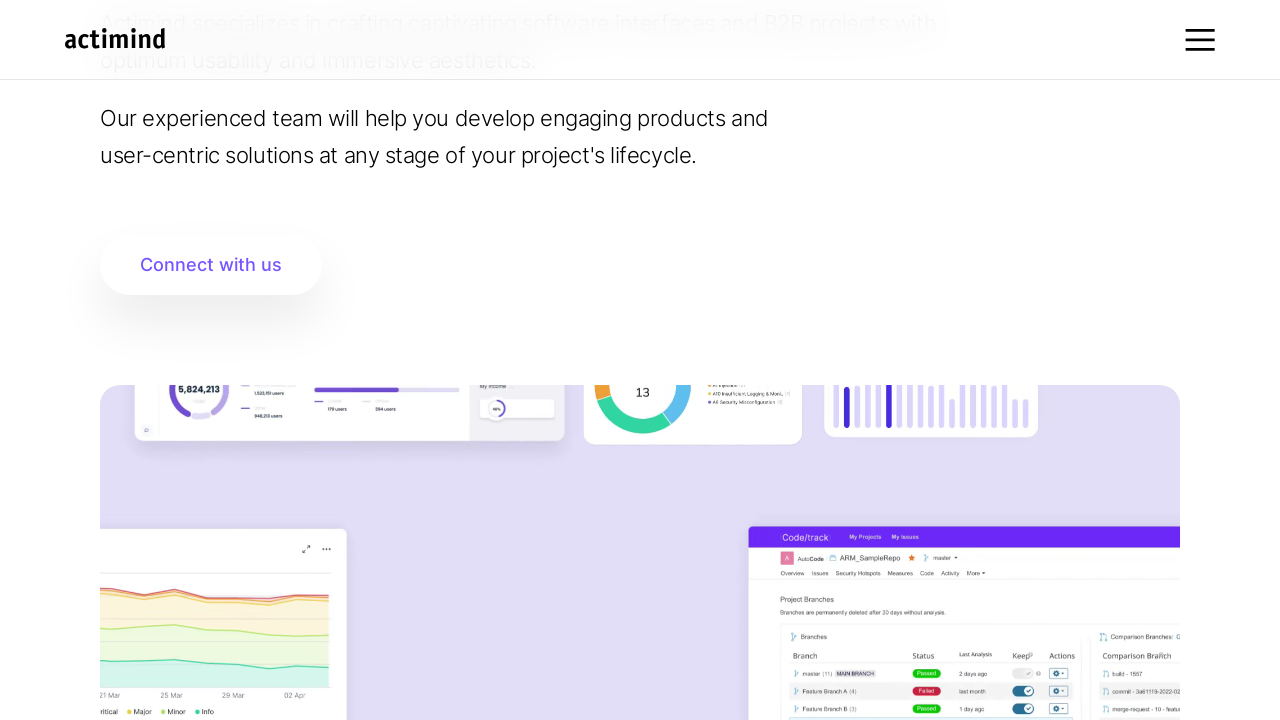

Waited 10ms for smooth scroll effect (iteration 18/200)
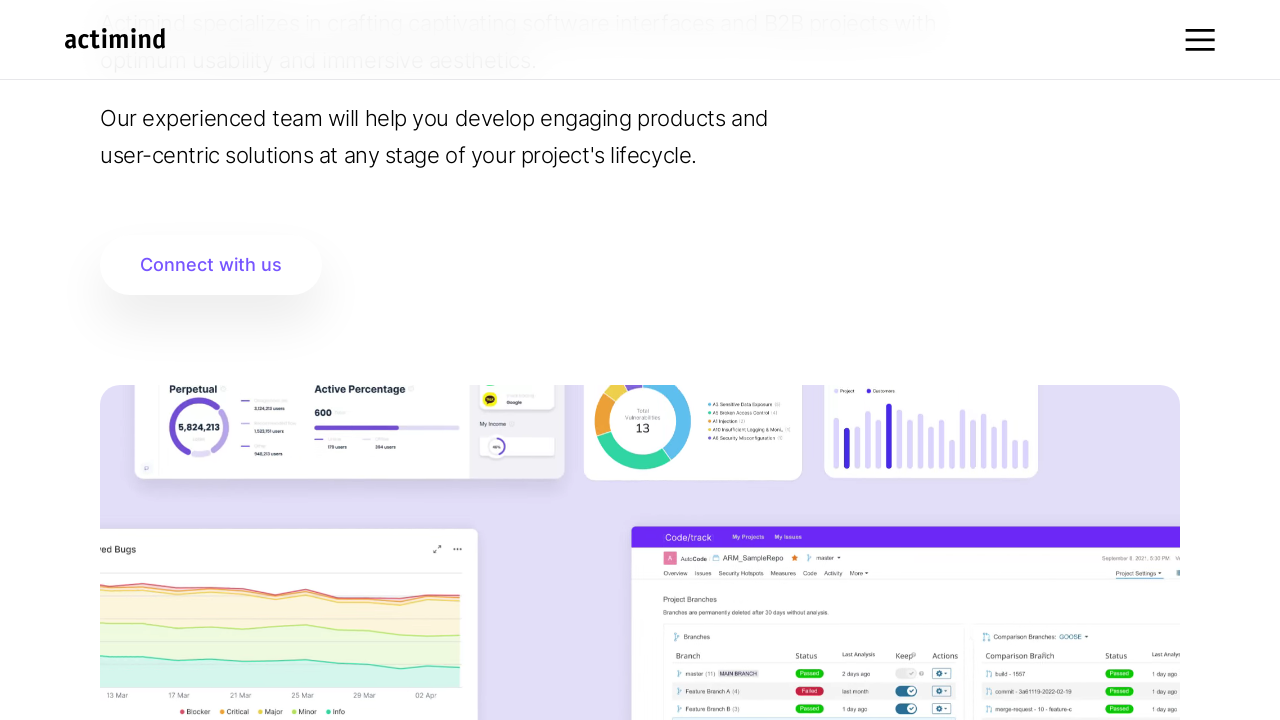

Scrolled down by 25px (iteration 19/200)
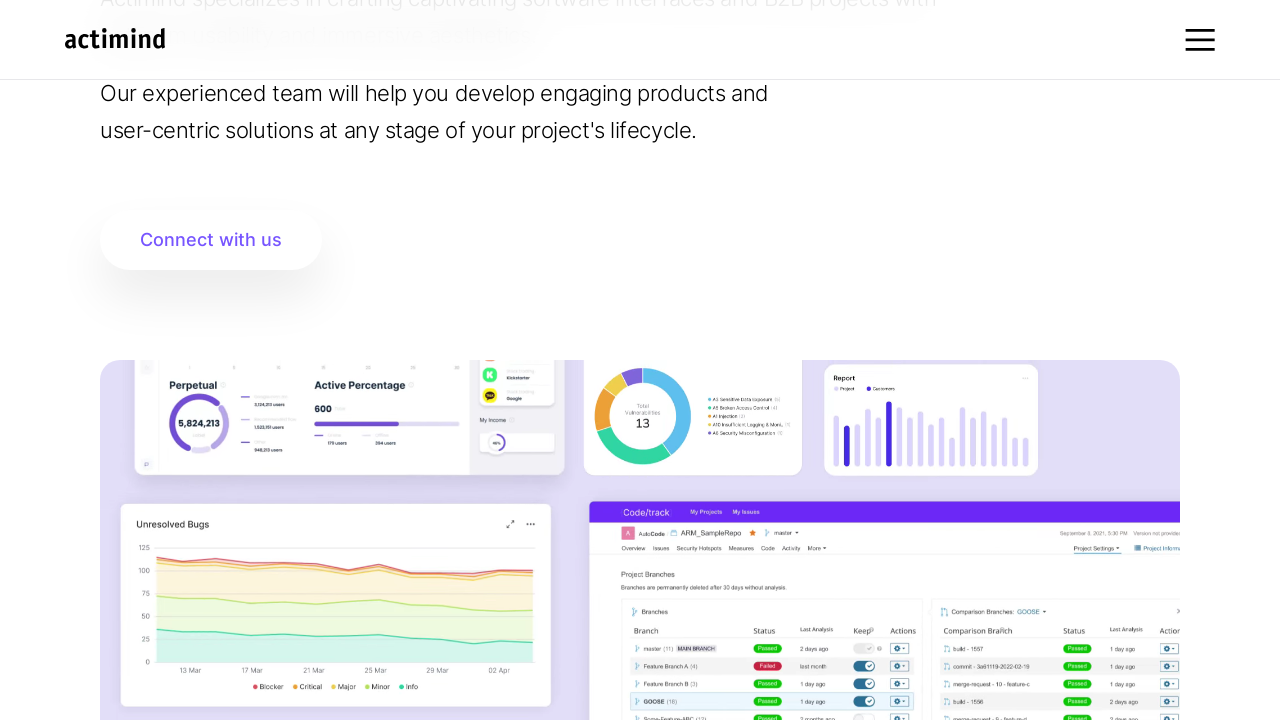

Waited 10ms for smooth scroll effect (iteration 19/200)
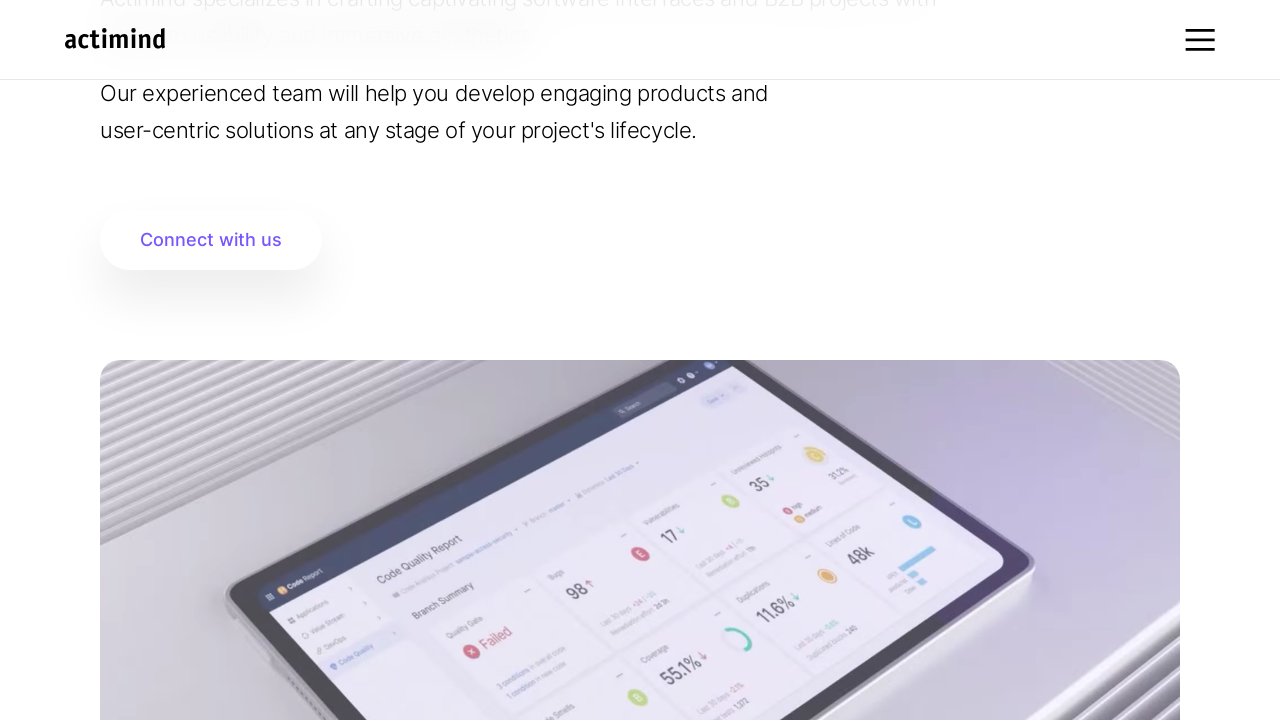

Scrolled down by 25px (iteration 20/200)
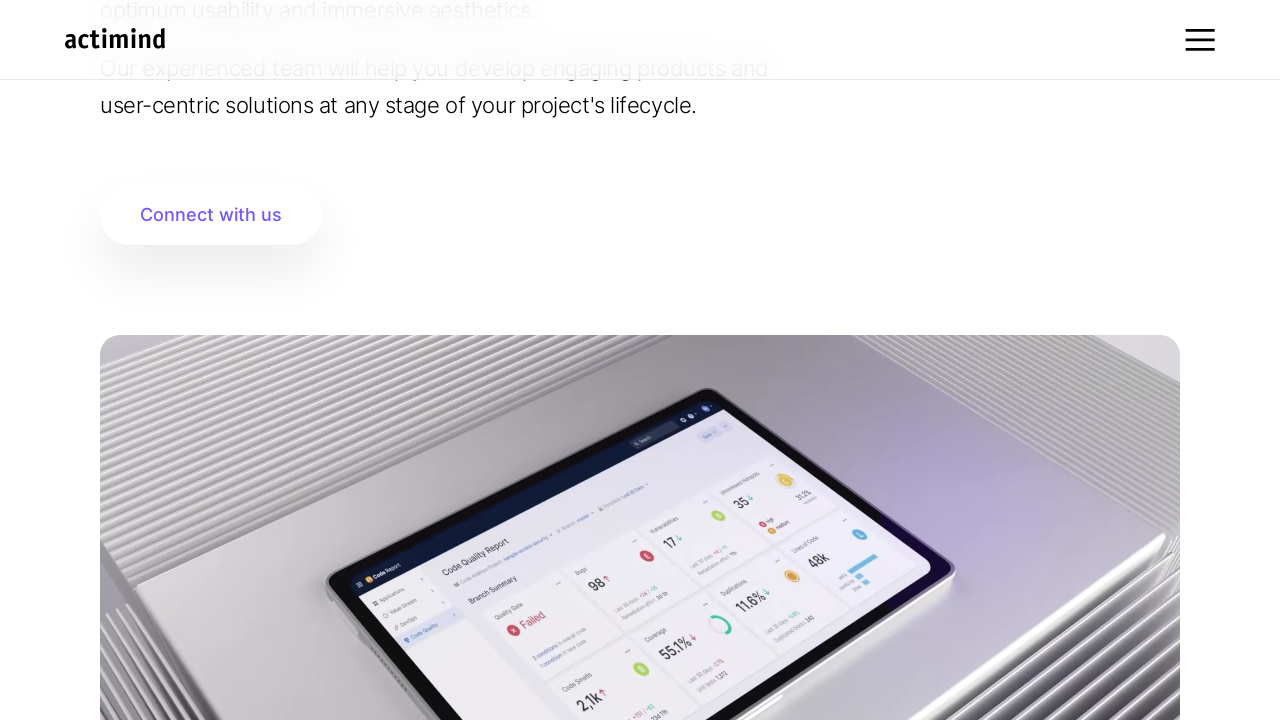

Waited 10ms for smooth scroll effect (iteration 20/200)
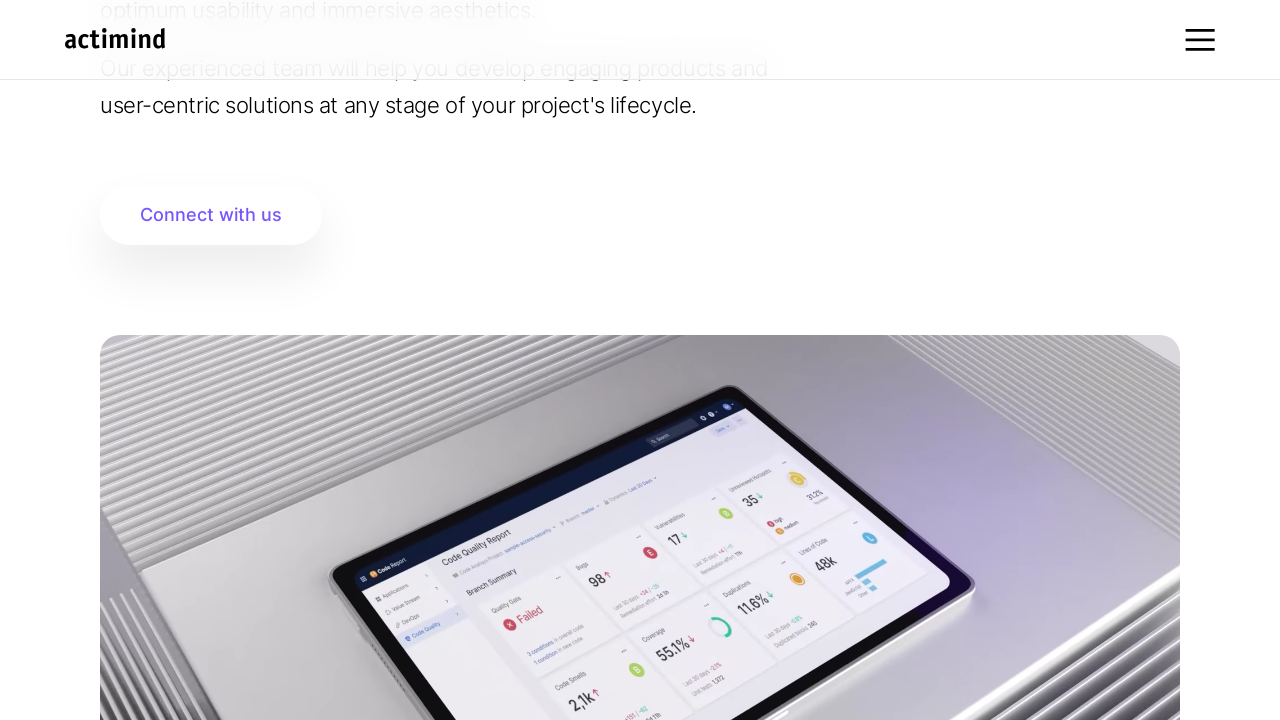

Scrolled down by 25px (iteration 21/200)
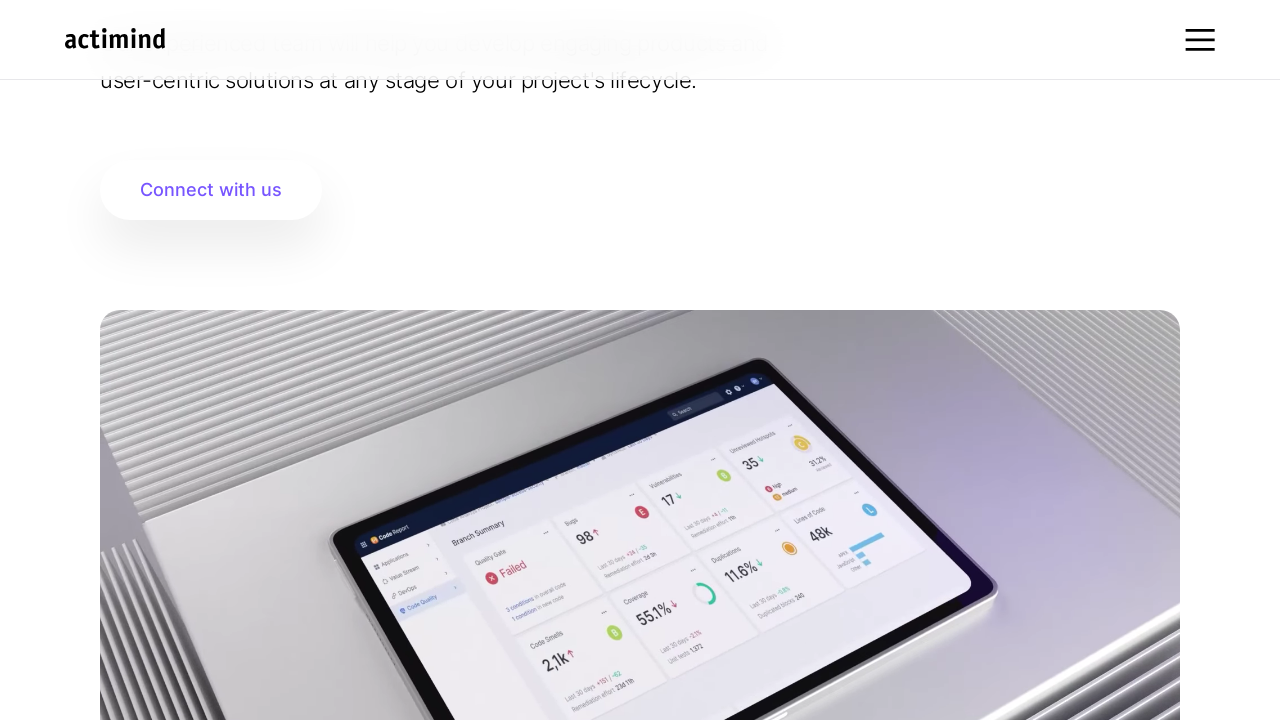

Waited 10ms for smooth scroll effect (iteration 21/200)
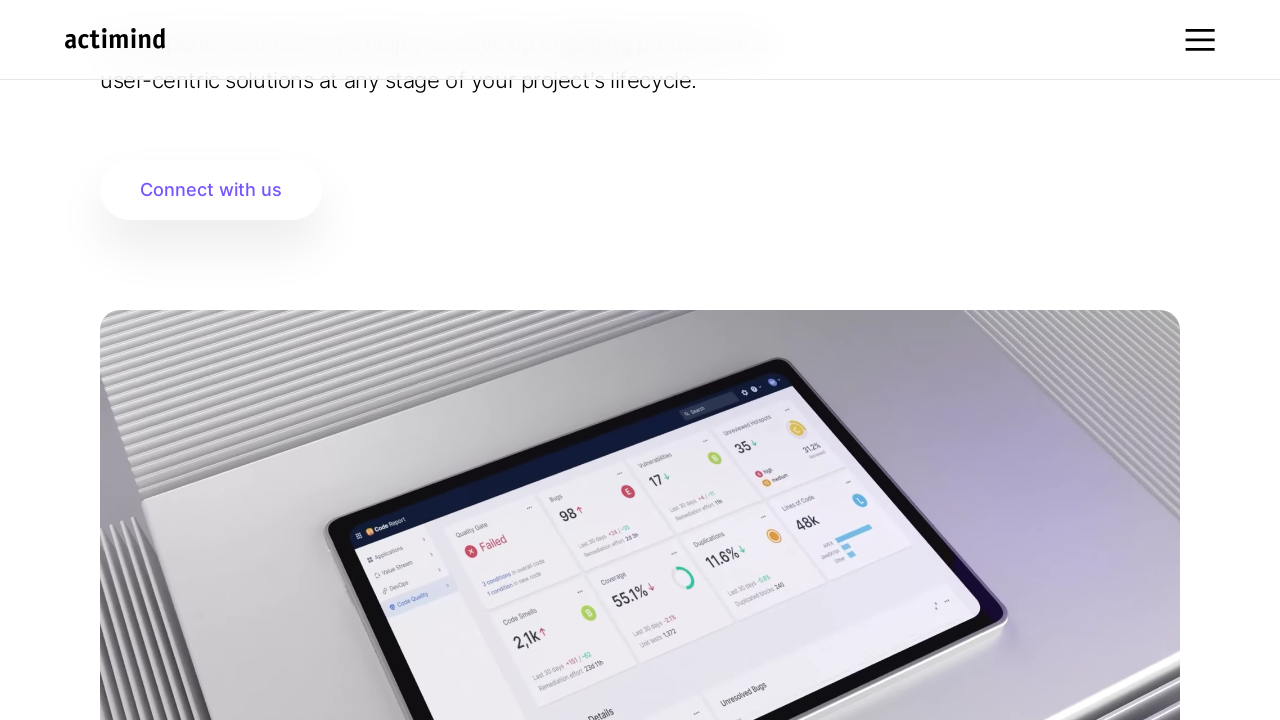

Scrolled down by 25px (iteration 22/200)
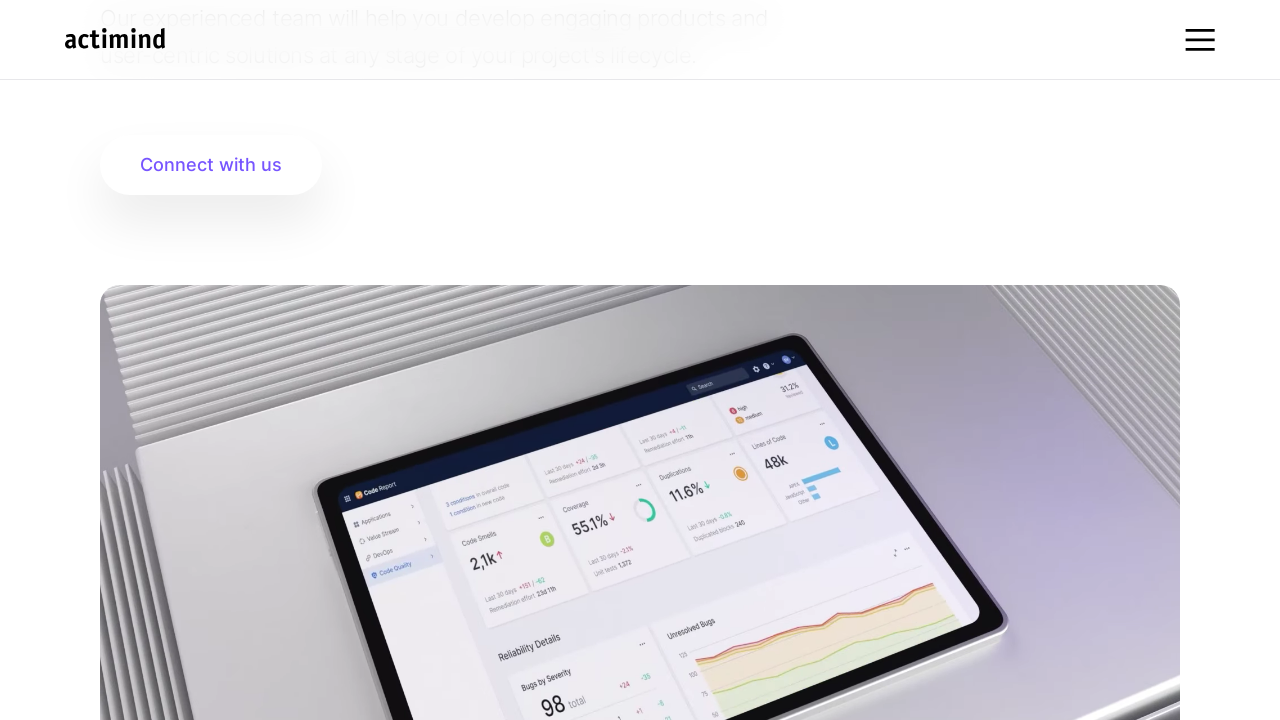

Waited 10ms for smooth scroll effect (iteration 22/200)
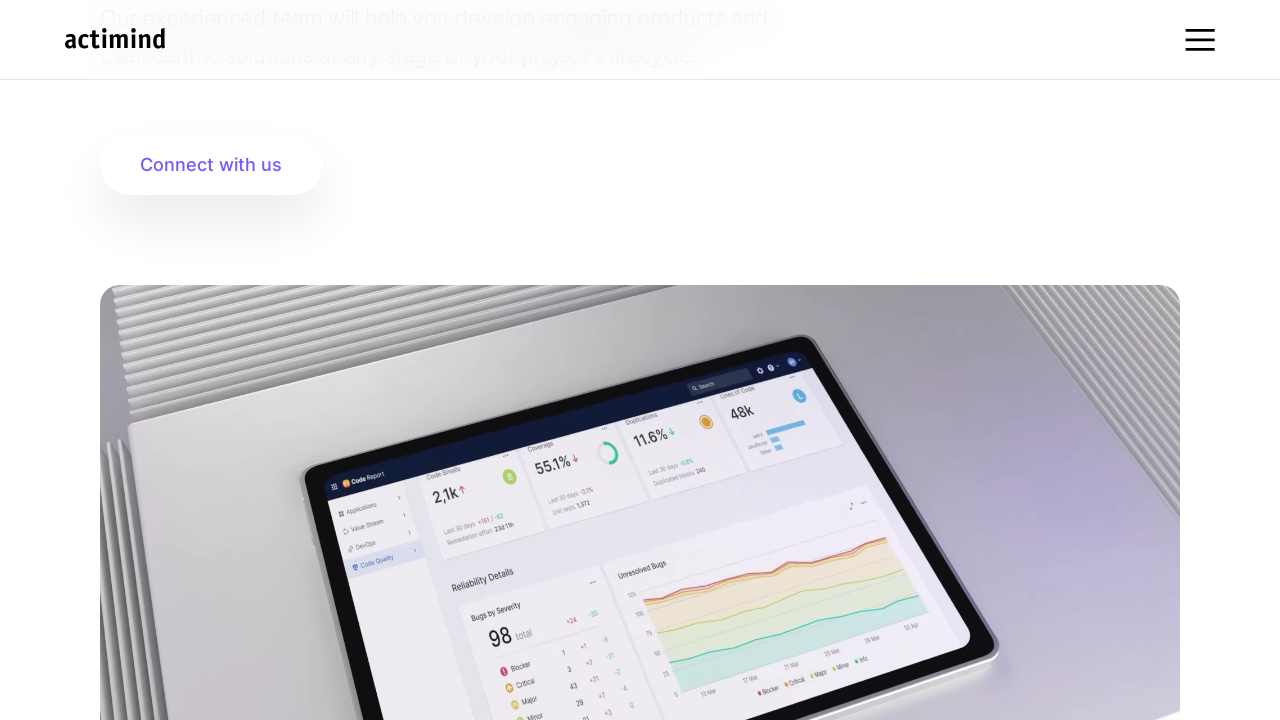

Scrolled down by 25px (iteration 23/200)
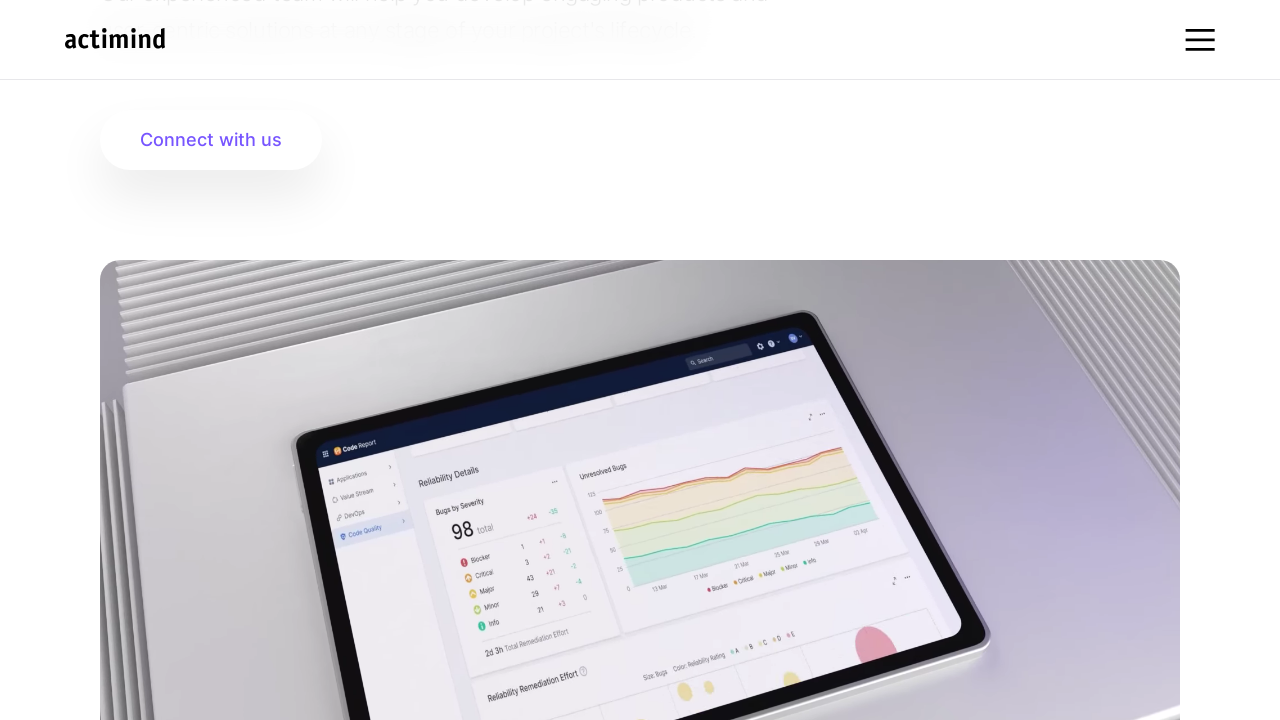

Waited 10ms for smooth scroll effect (iteration 23/200)
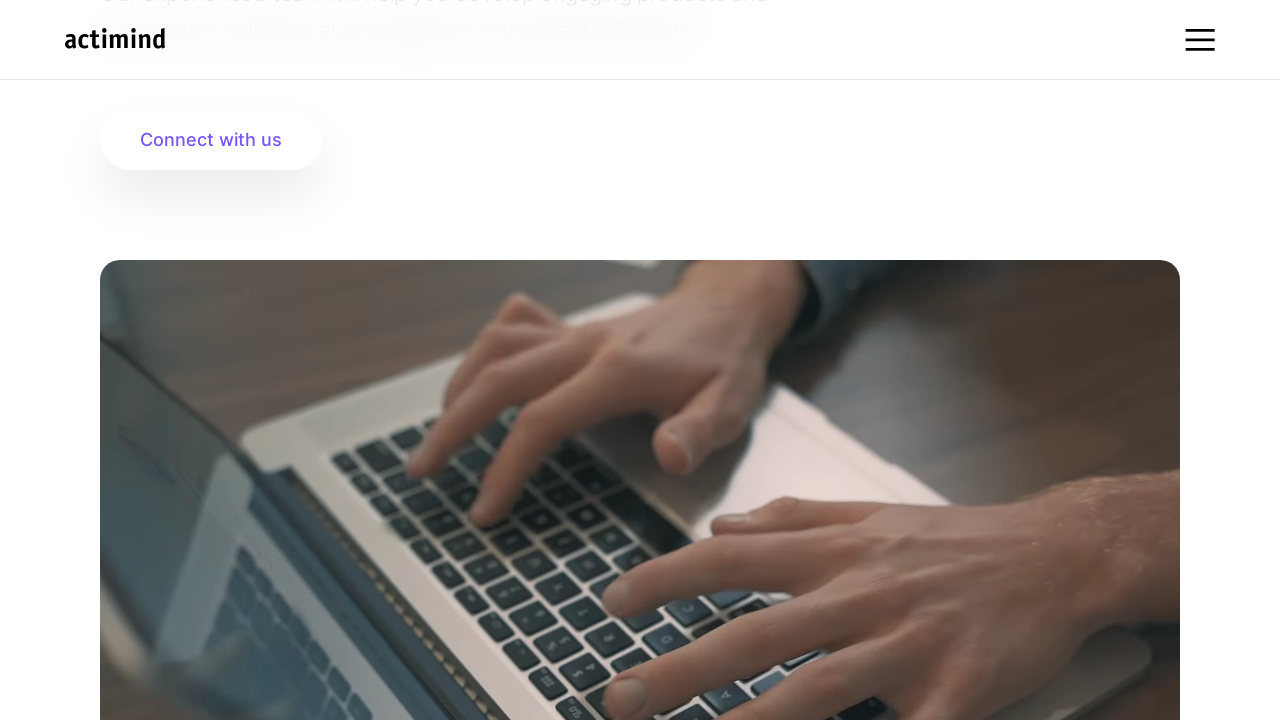

Scrolled down by 25px (iteration 24/200)
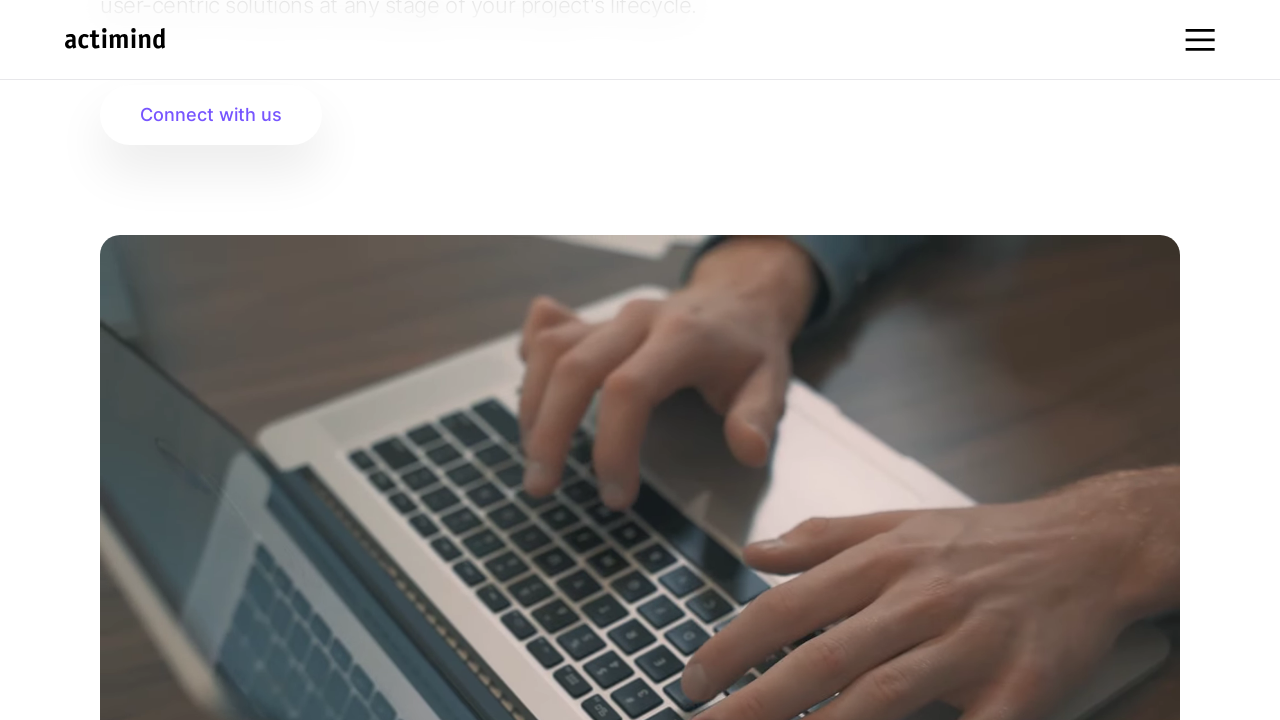

Waited 10ms for smooth scroll effect (iteration 24/200)
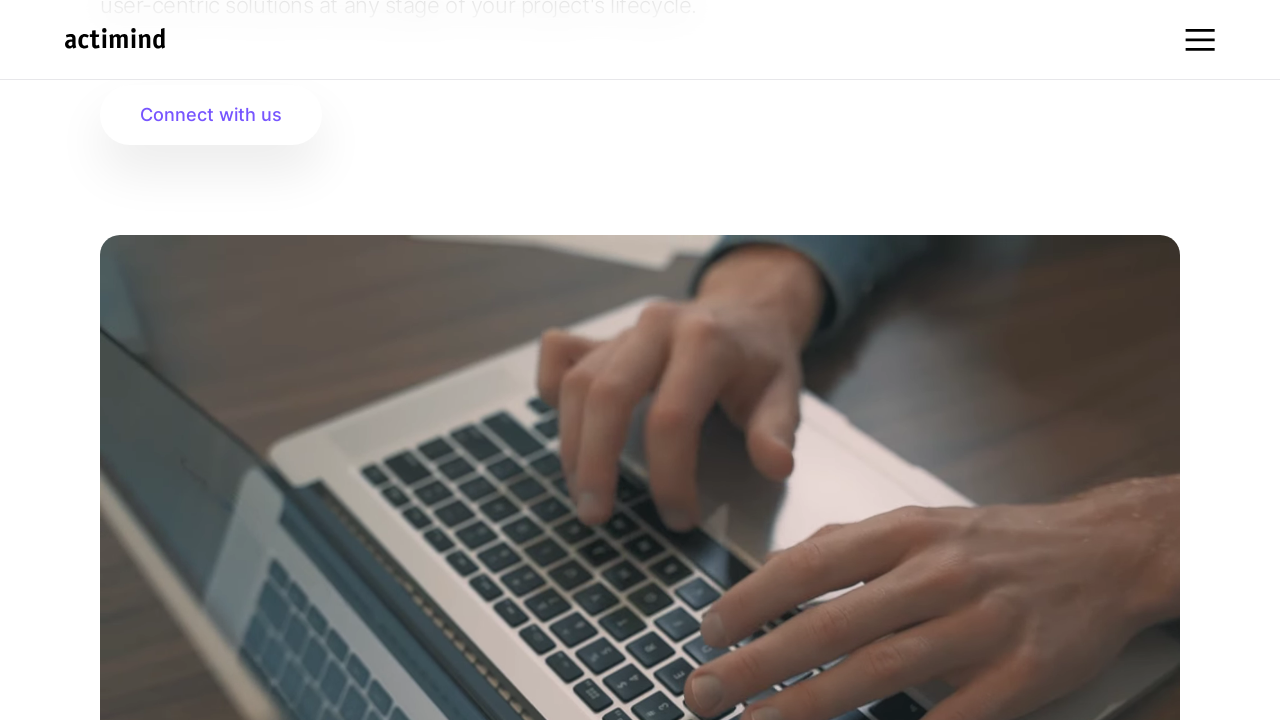

Scrolled down by 25px (iteration 25/200)
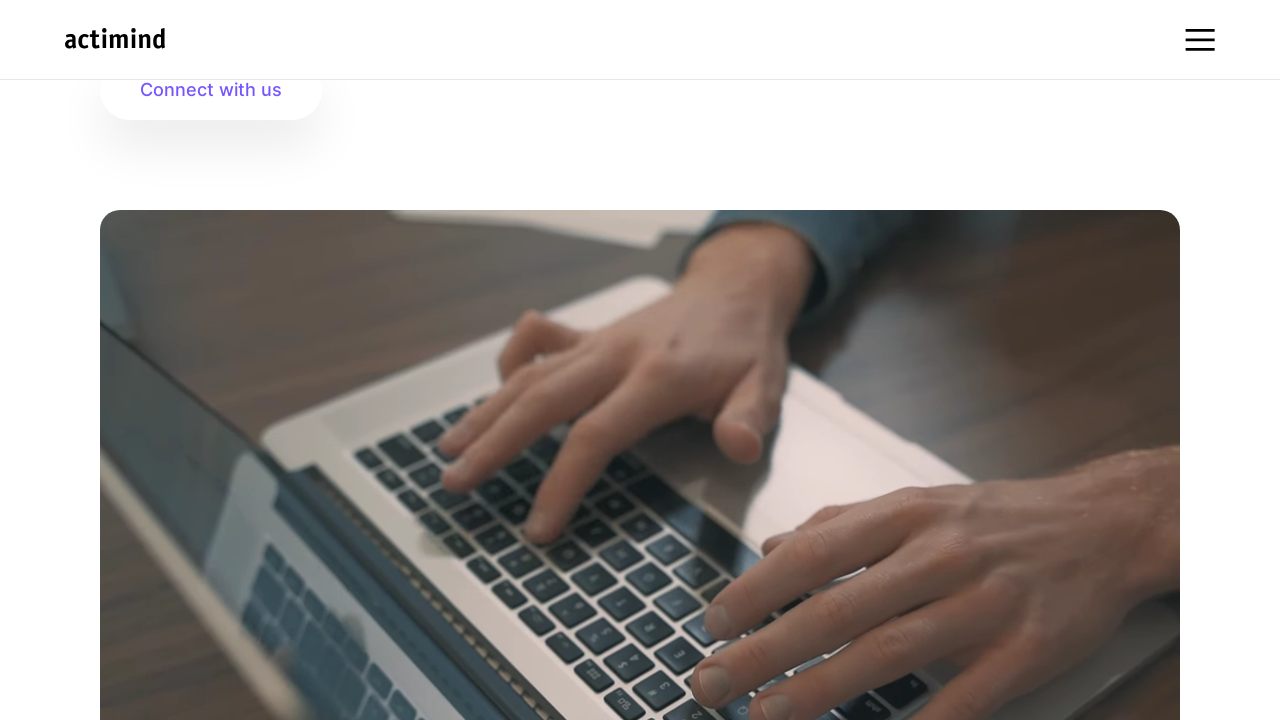

Waited 10ms for smooth scroll effect (iteration 25/200)
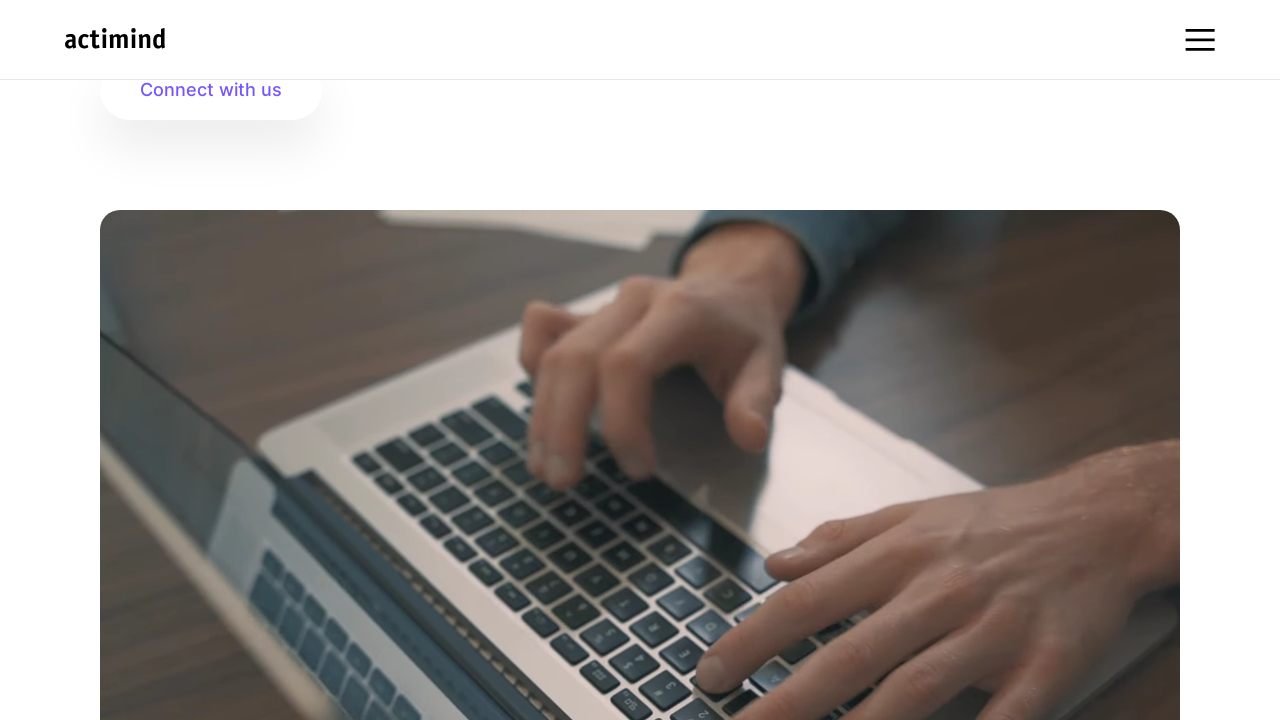

Scrolled down by 25px (iteration 26/200)
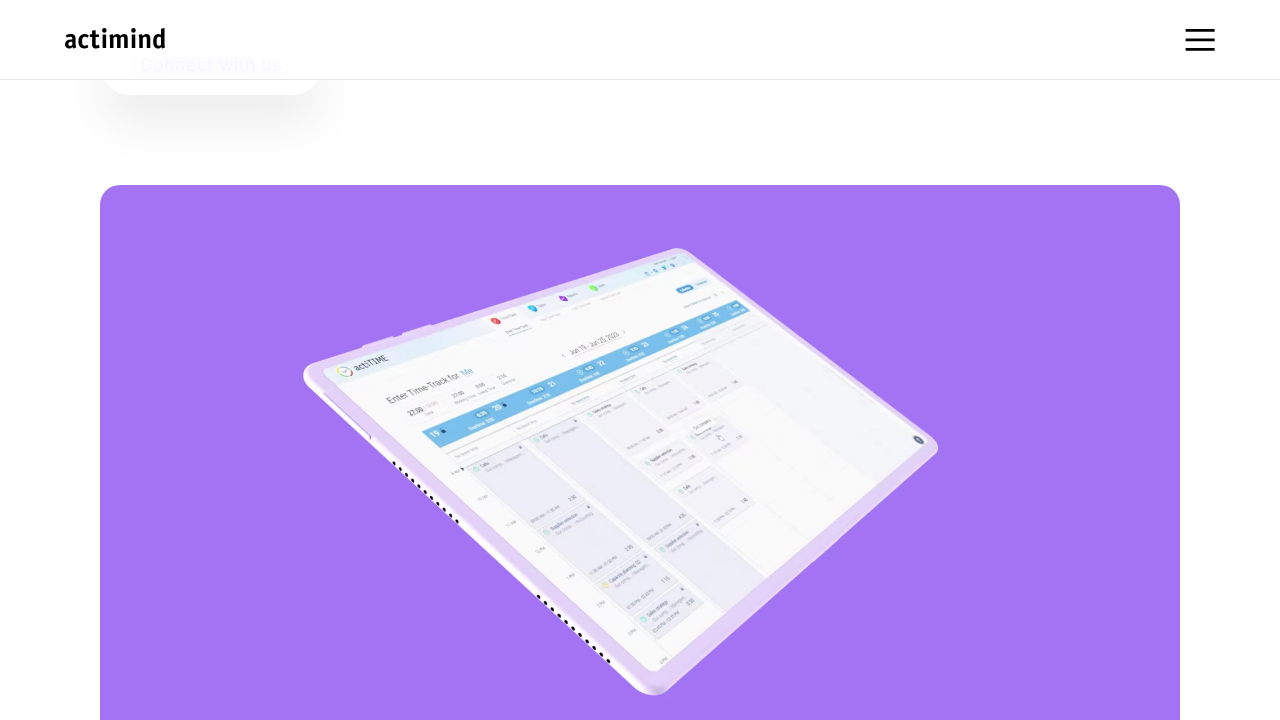

Waited 10ms for smooth scroll effect (iteration 26/200)
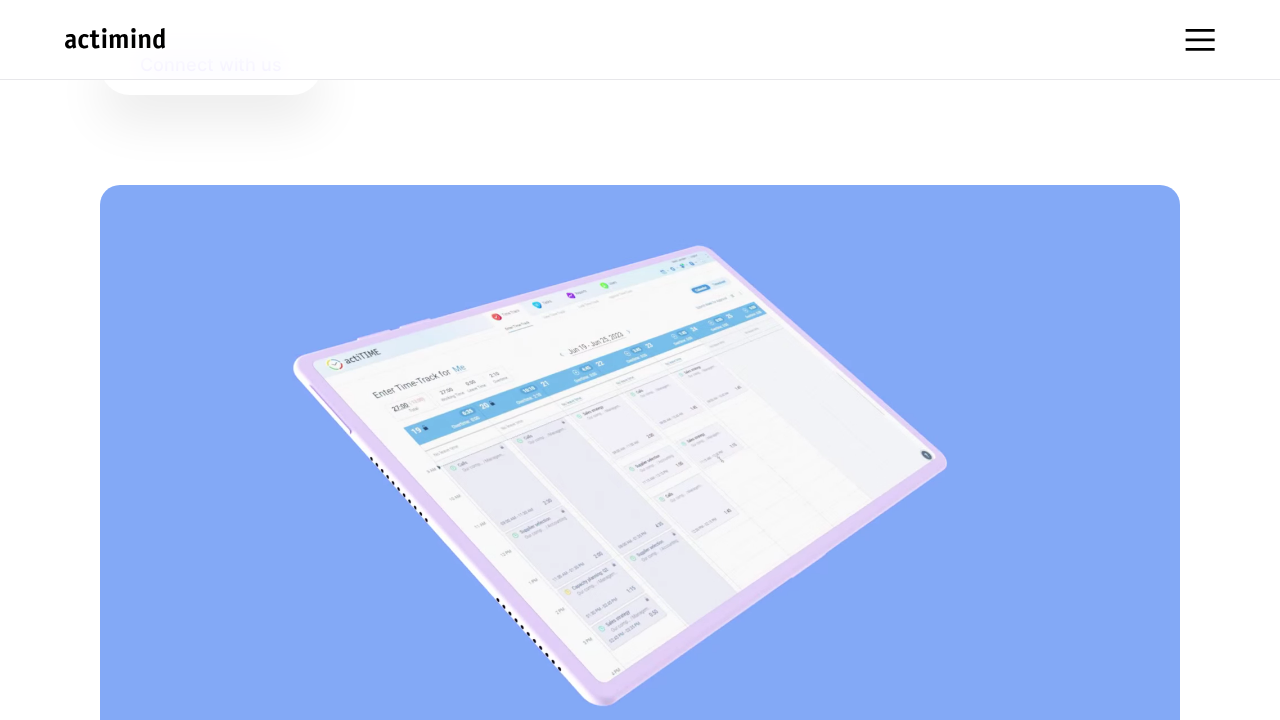

Scrolled down by 25px (iteration 27/200)
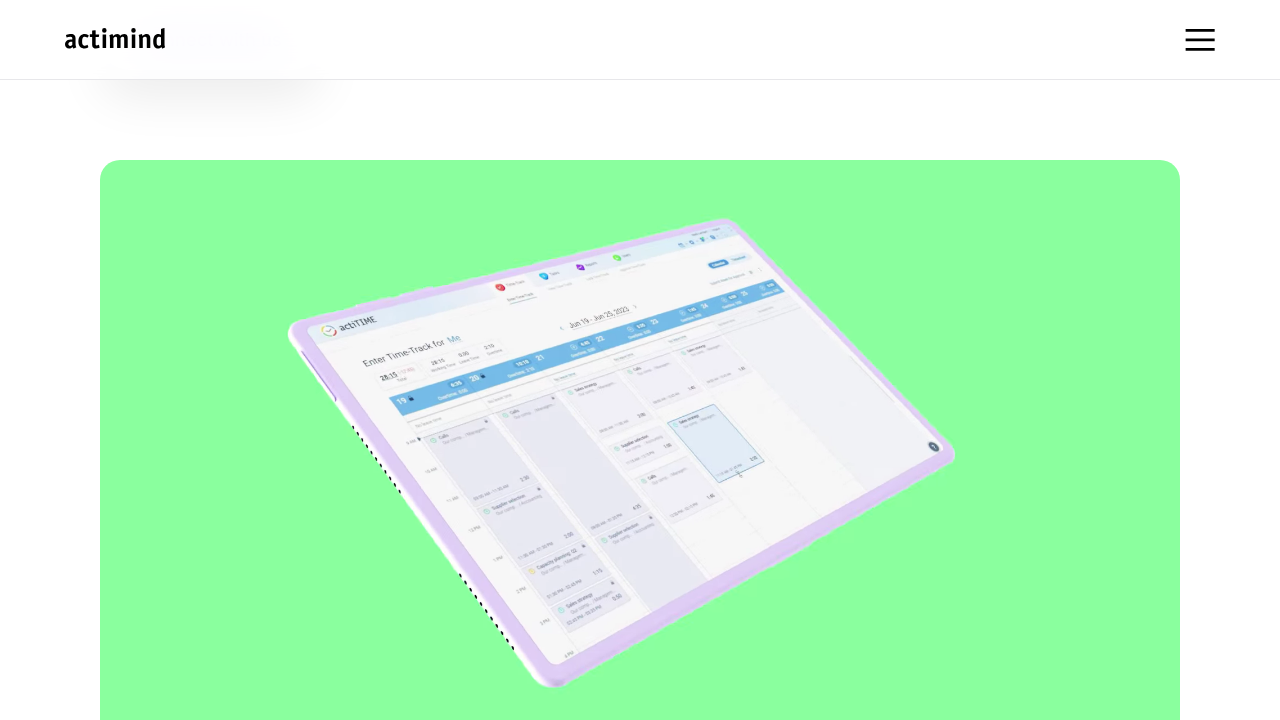

Waited 10ms for smooth scroll effect (iteration 27/200)
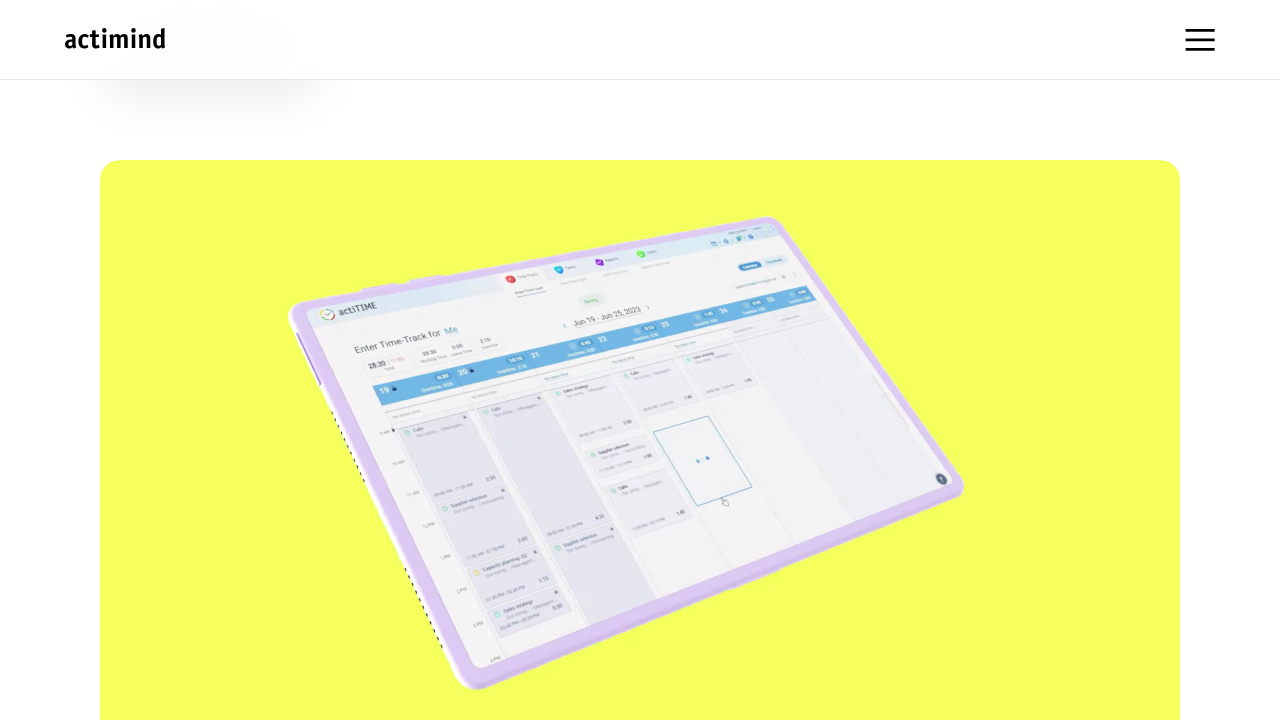

Scrolled down by 25px (iteration 28/200)
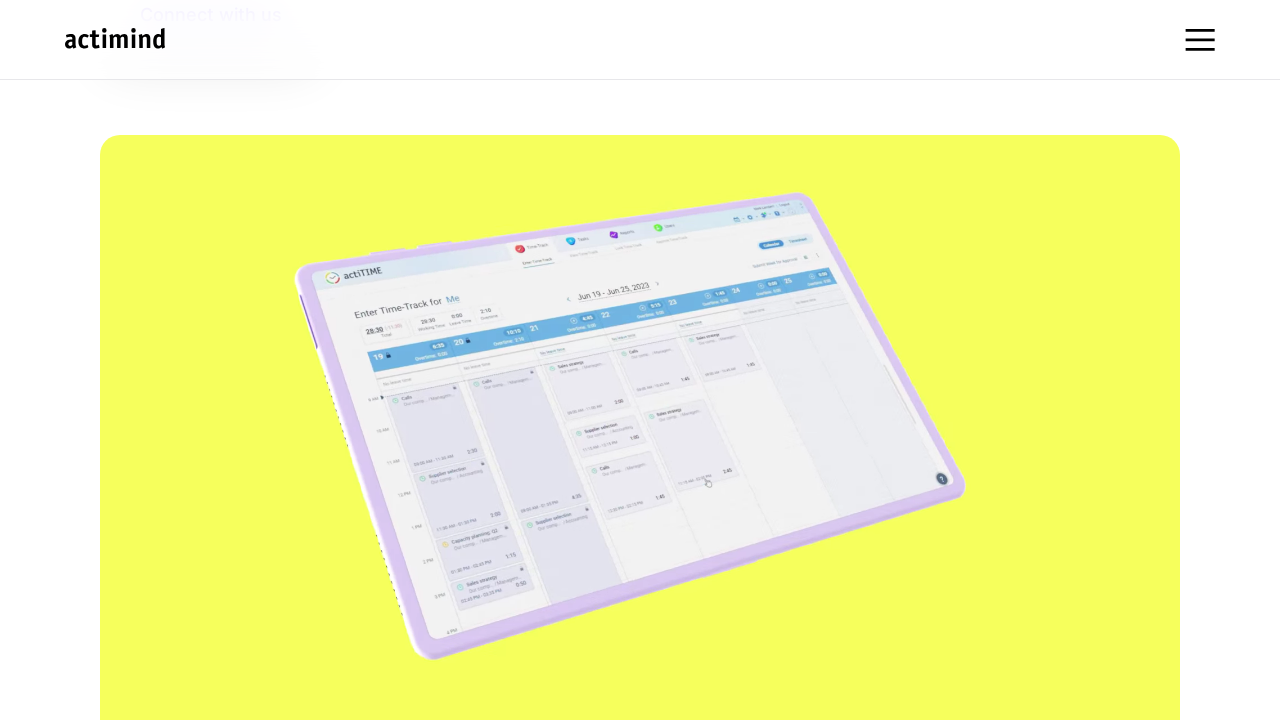

Waited 10ms for smooth scroll effect (iteration 28/200)
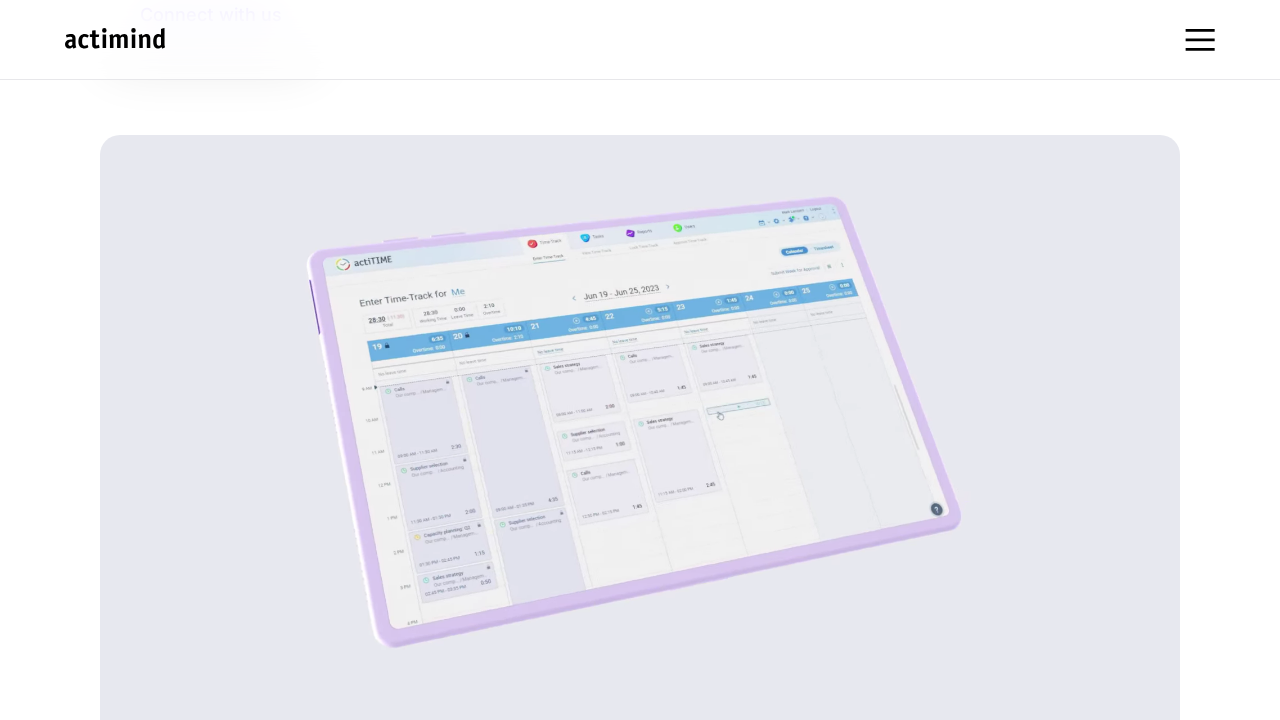

Scrolled down by 25px (iteration 29/200)
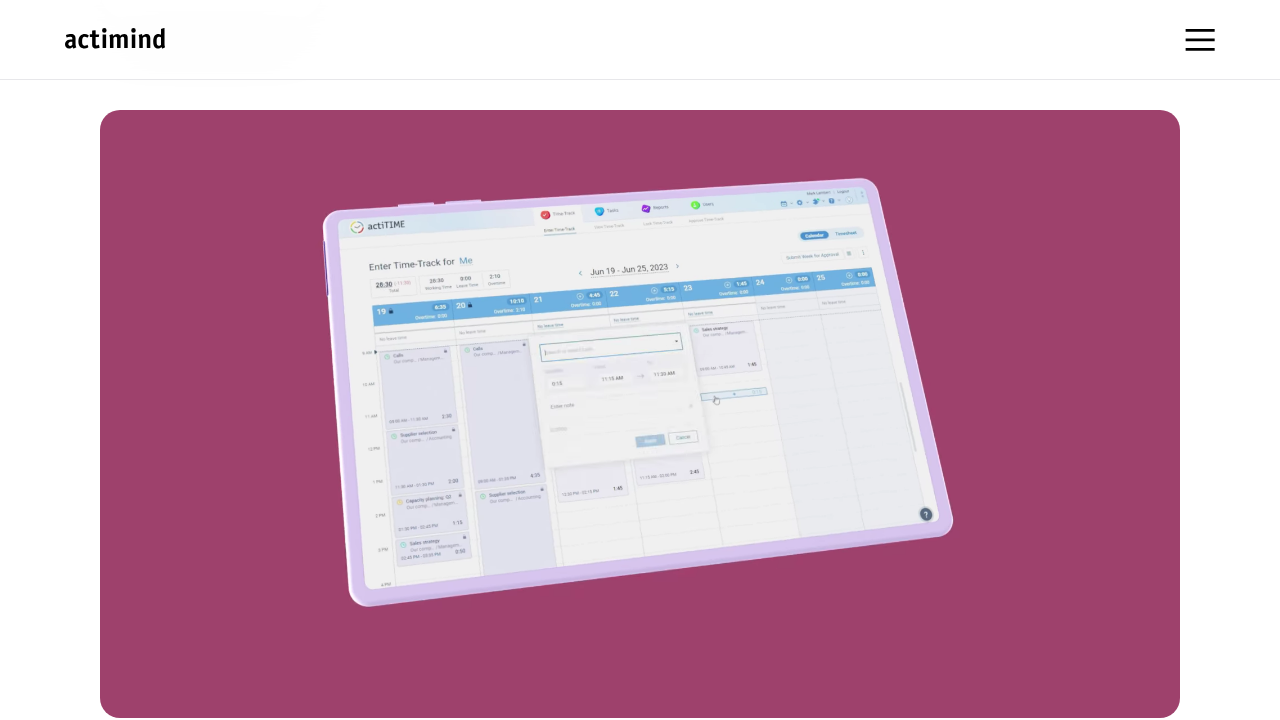

Waited 10ms for smooth scroll effect (iteration 29/200)
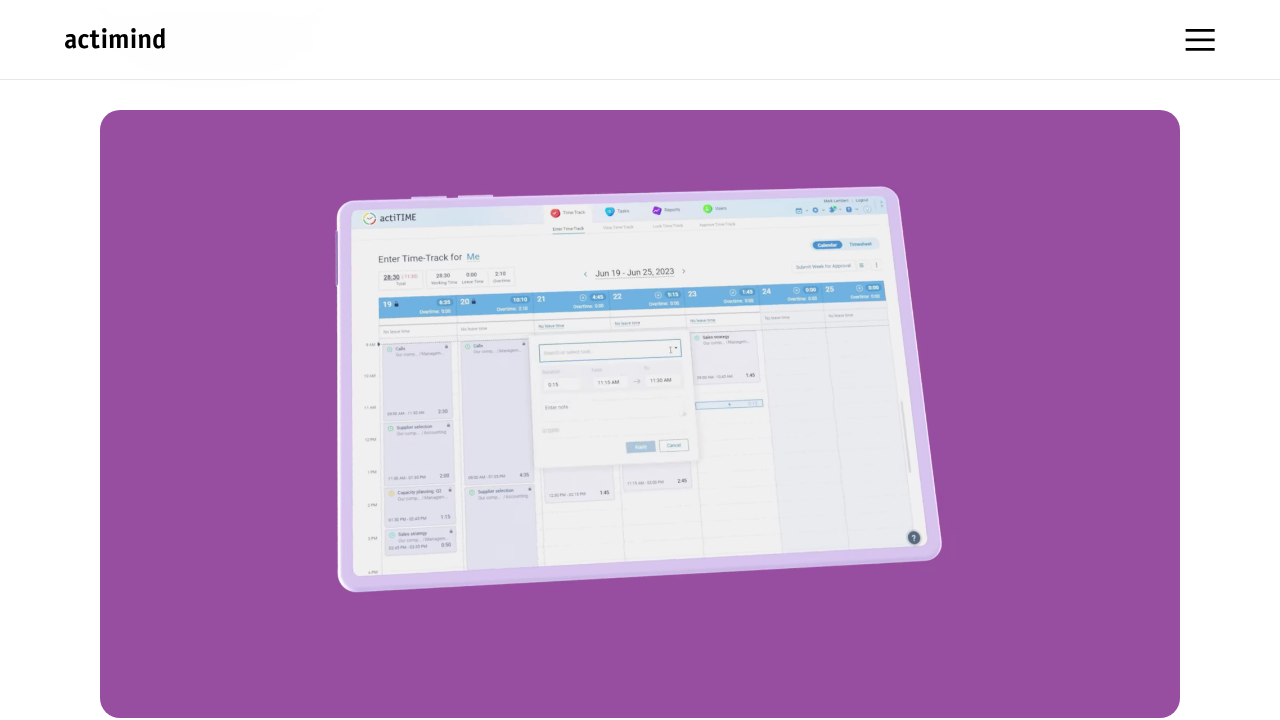

Scrolled down by 25px (iteration 30/200)
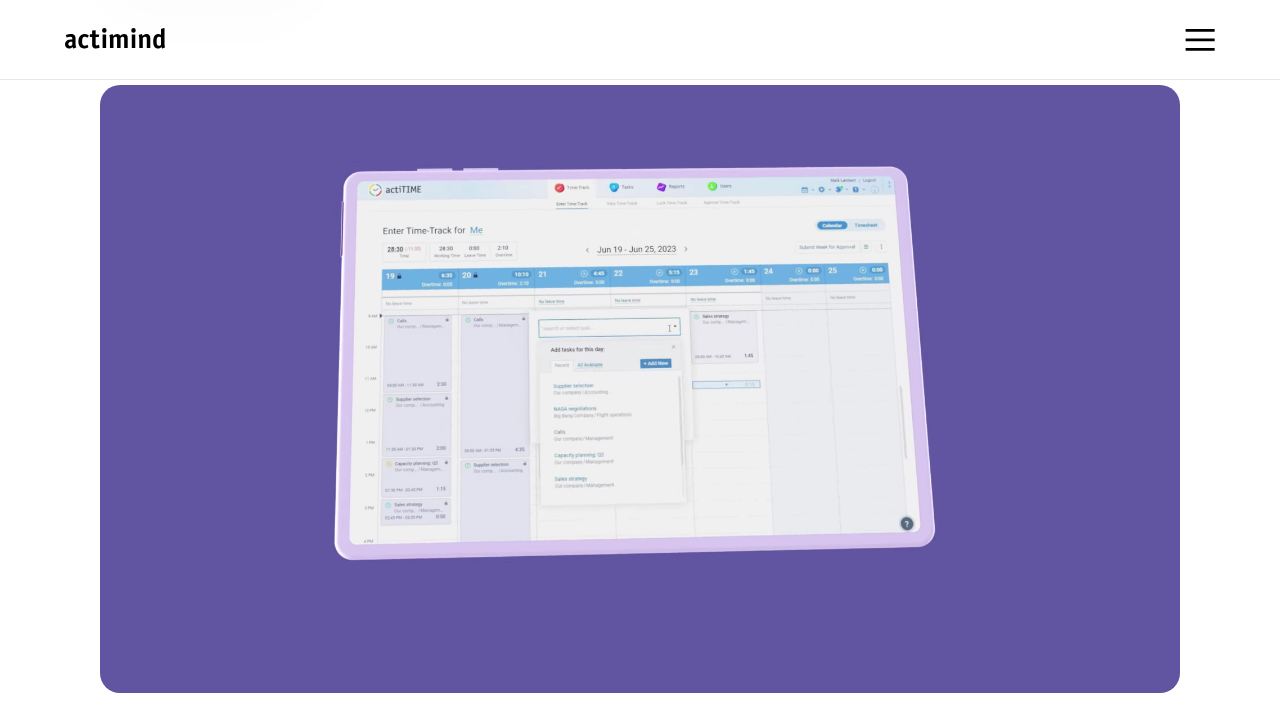

Waited 10ms for smooth scroll effect (iteration 30/200)
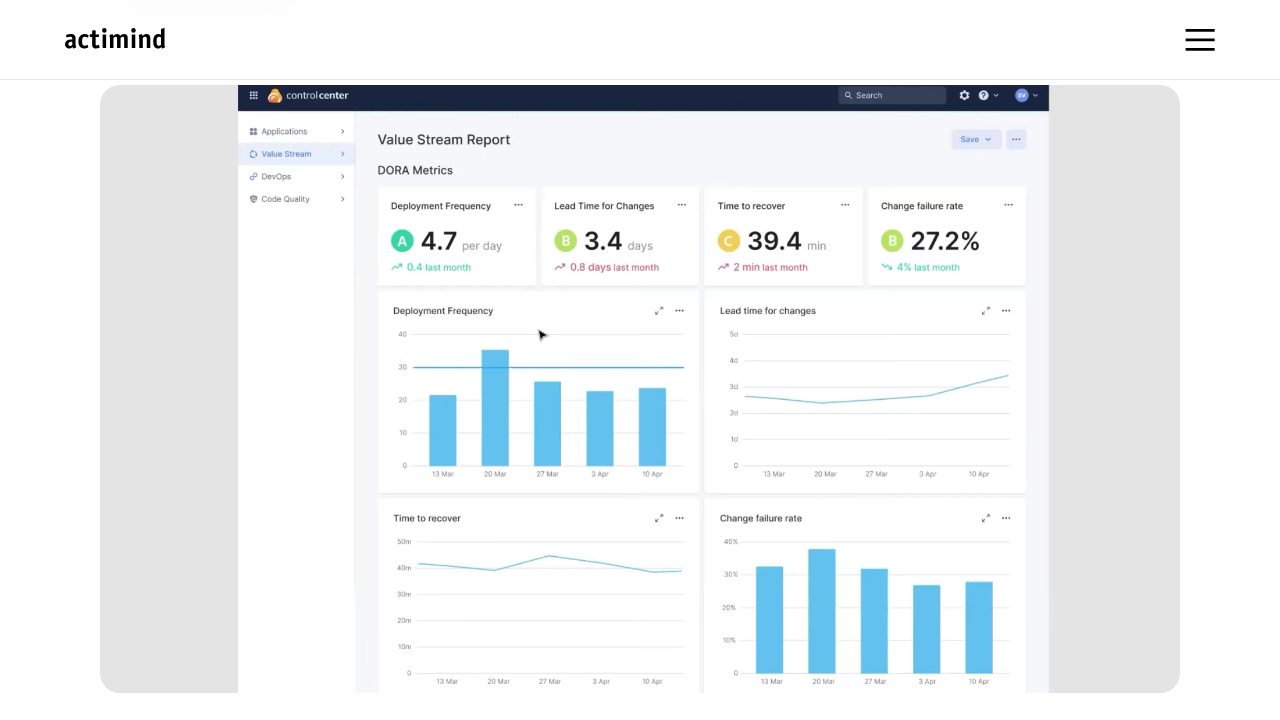

Scrolled down by 25px (iteration 31/200)
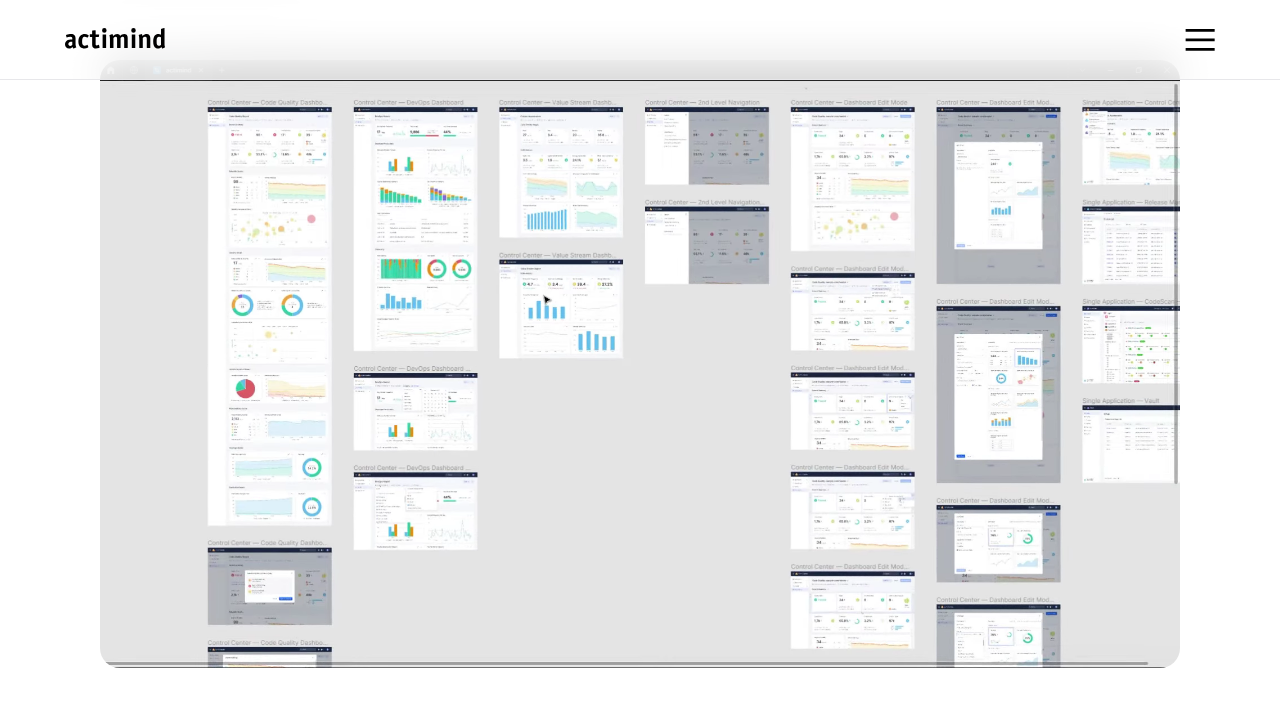

Waited 10ms for smooth scroll effect (iteration 31/200)
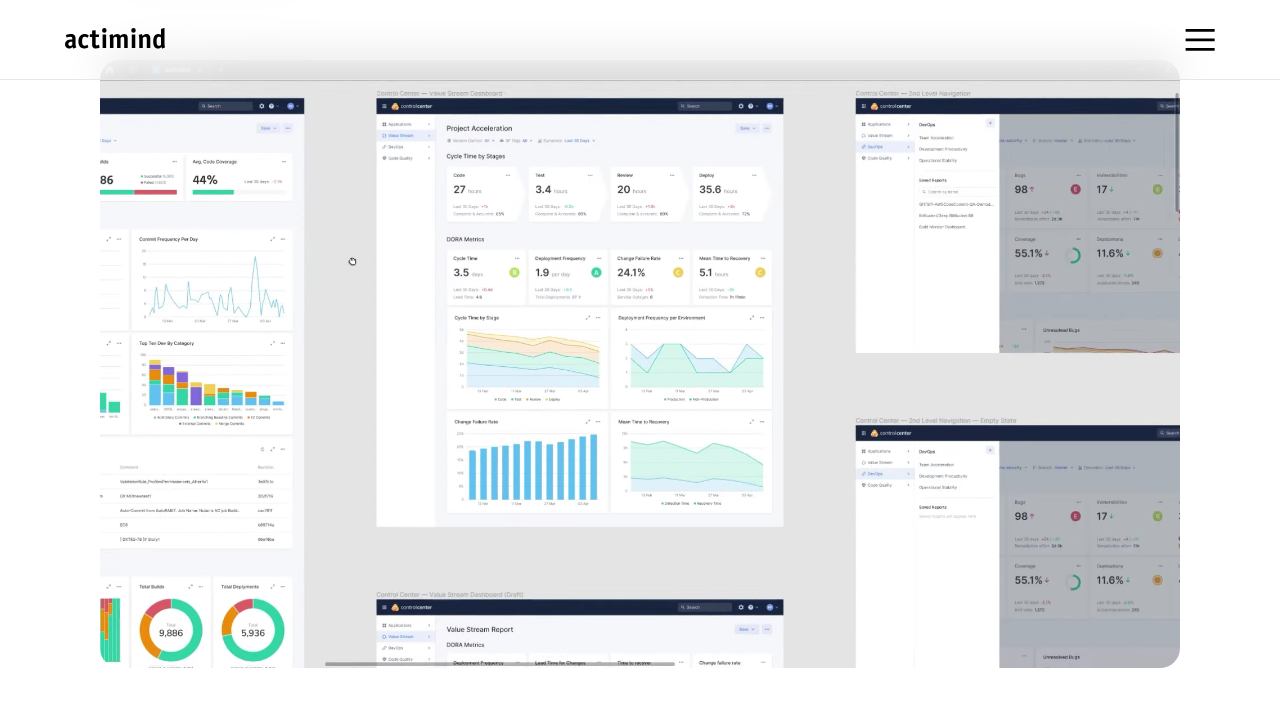

Scrolled down by 25px (iteration 32/200)
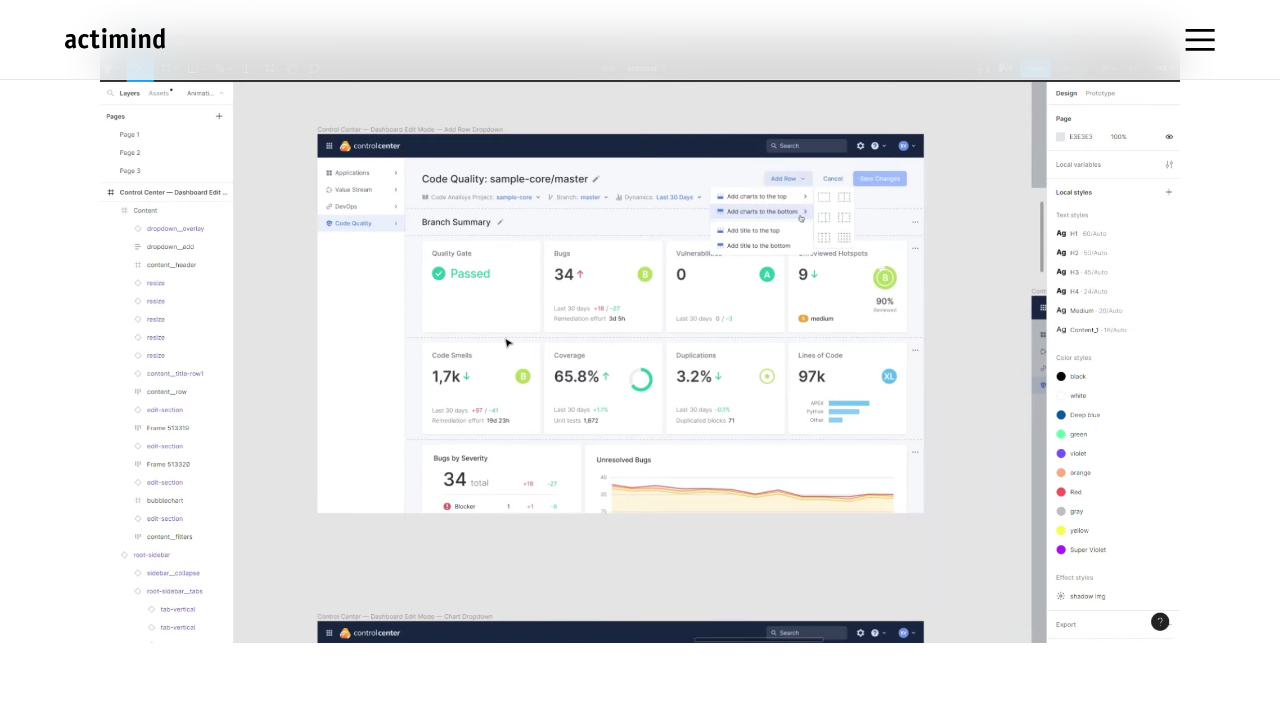

Waited 10ms for smooth scroll effect (iteration 32/200)
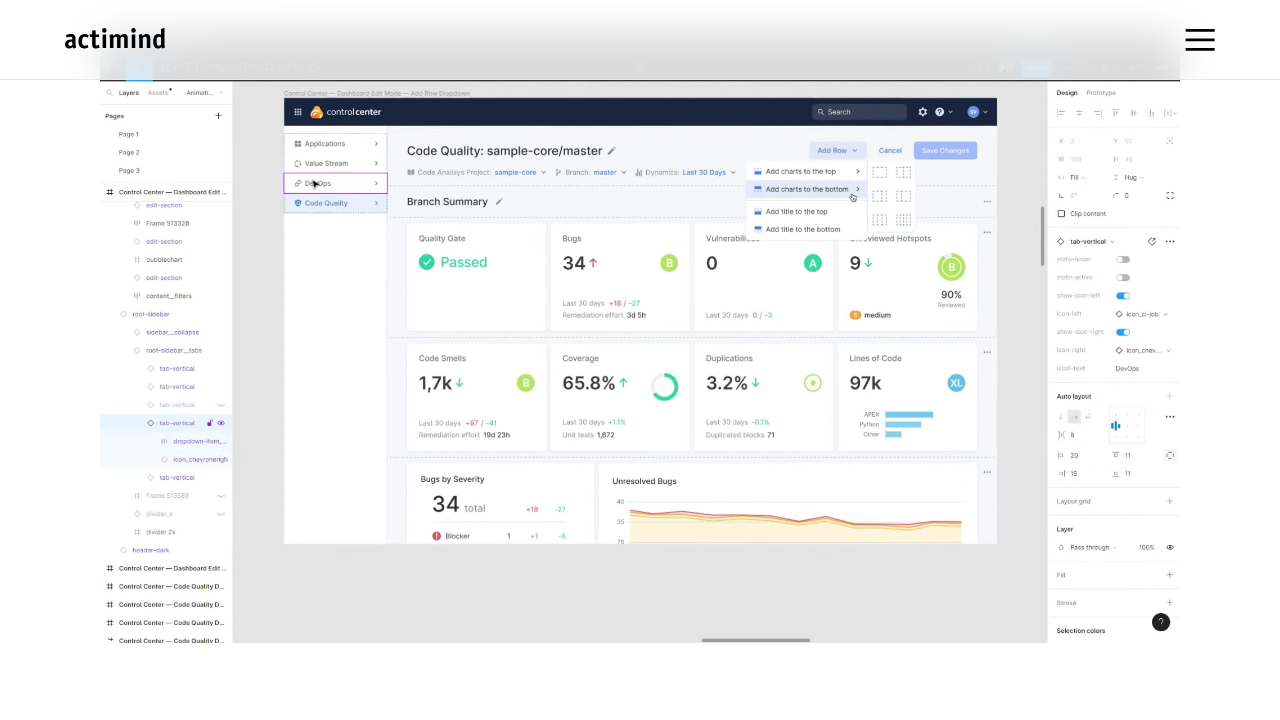

Scrolled down by 25px (iteration 33/200)
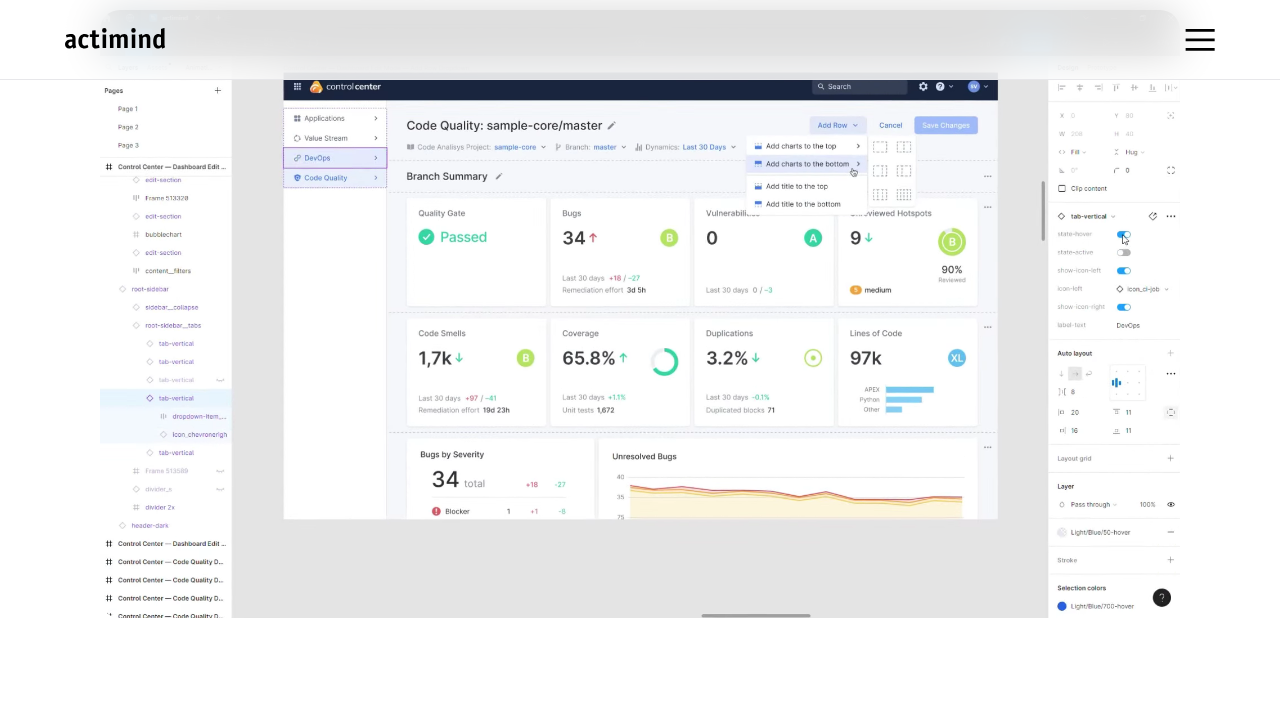

Waited 10ms for smooth scroll effect (iteration 33/200)
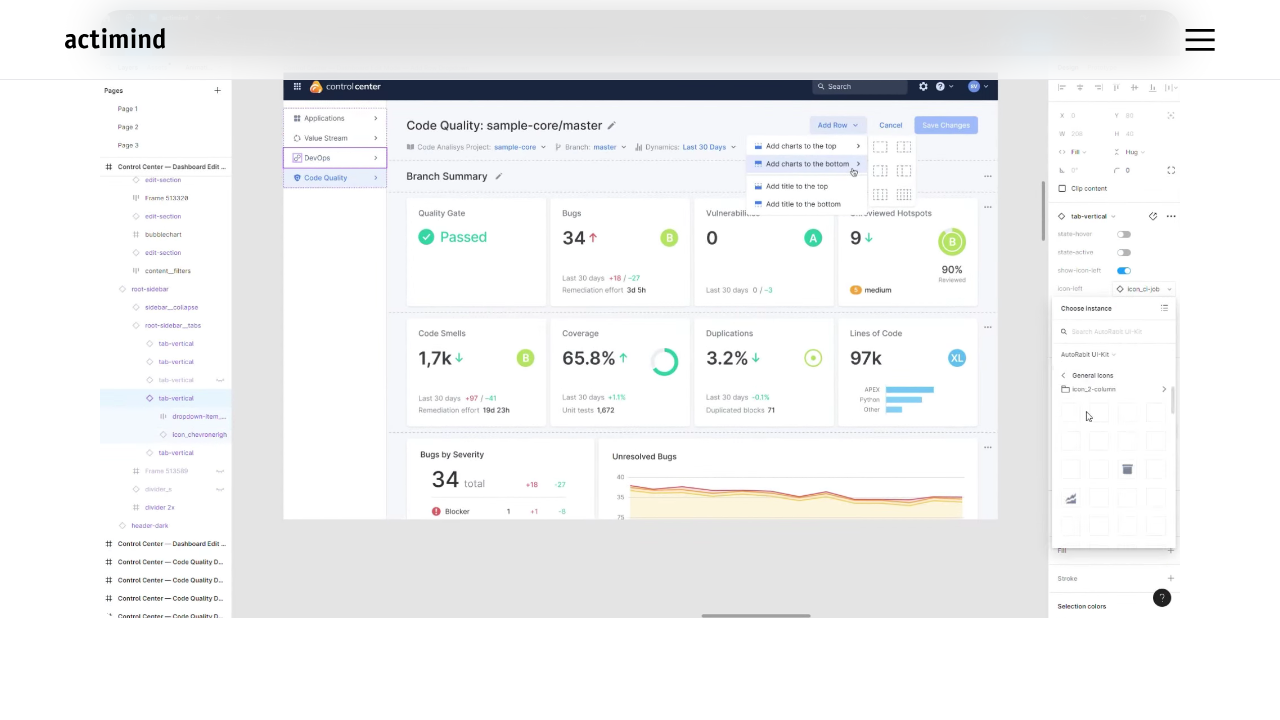

Scrolled down by 25px (iteration 34/200)
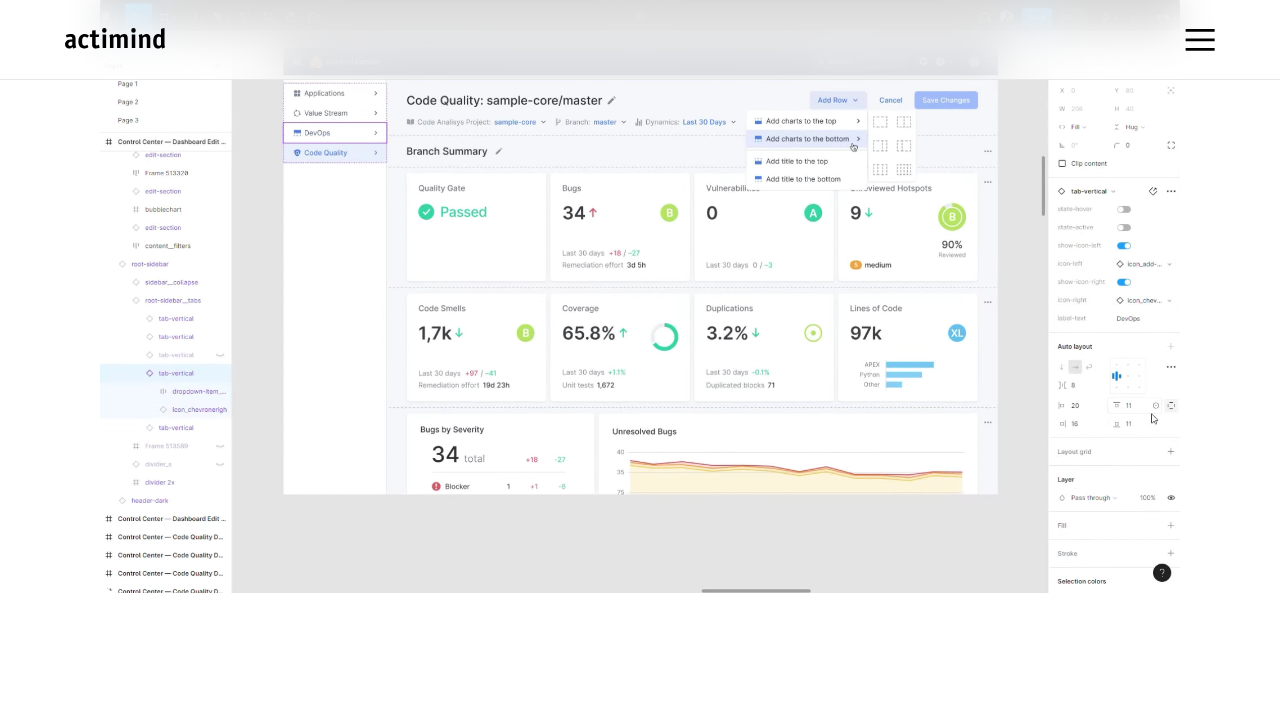

Waited 10ms for smooth scroll effect (iteration 34/200)
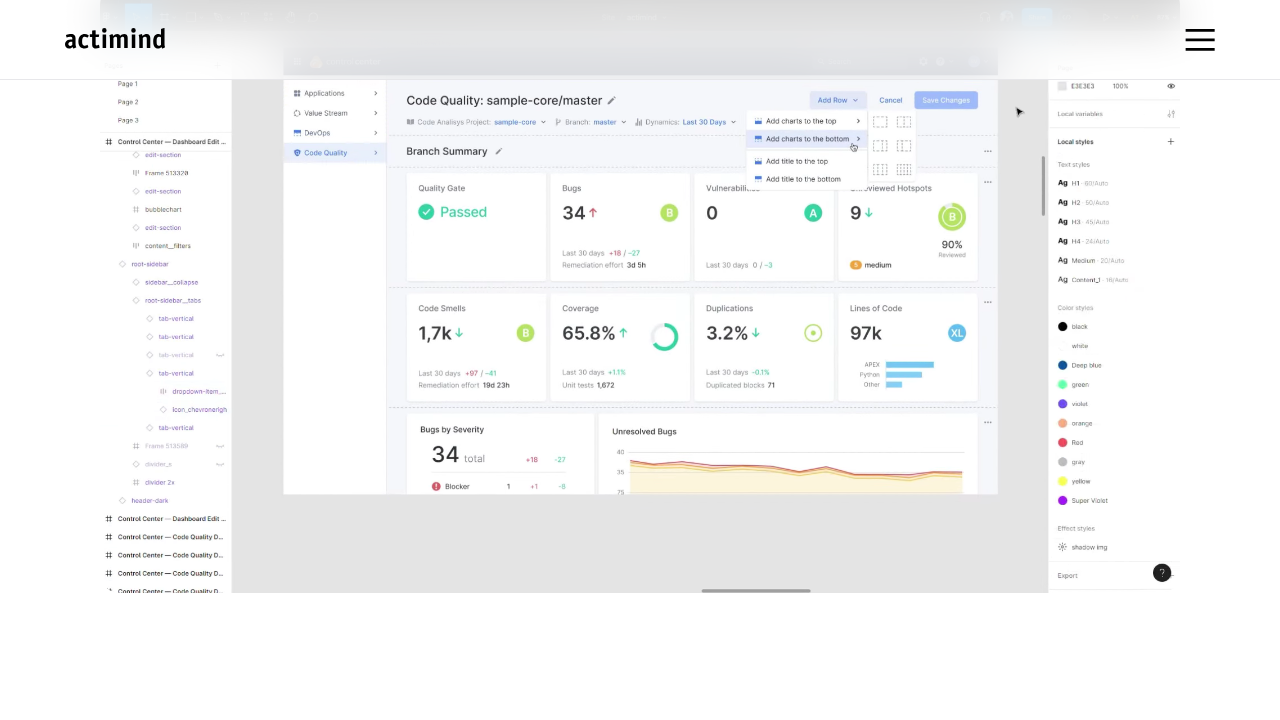

Scrolled down by 25px (iteration 35/200)
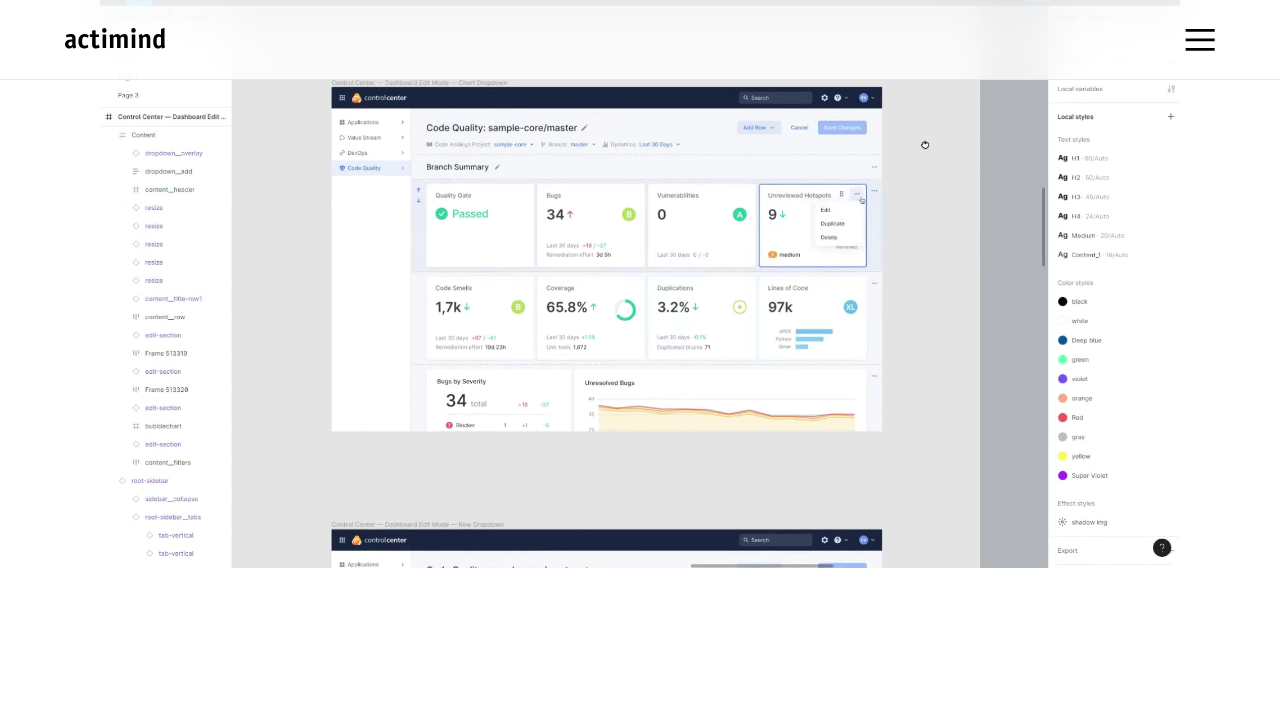

Waited 10ms for smooth scroll effect (iteration 35/200)
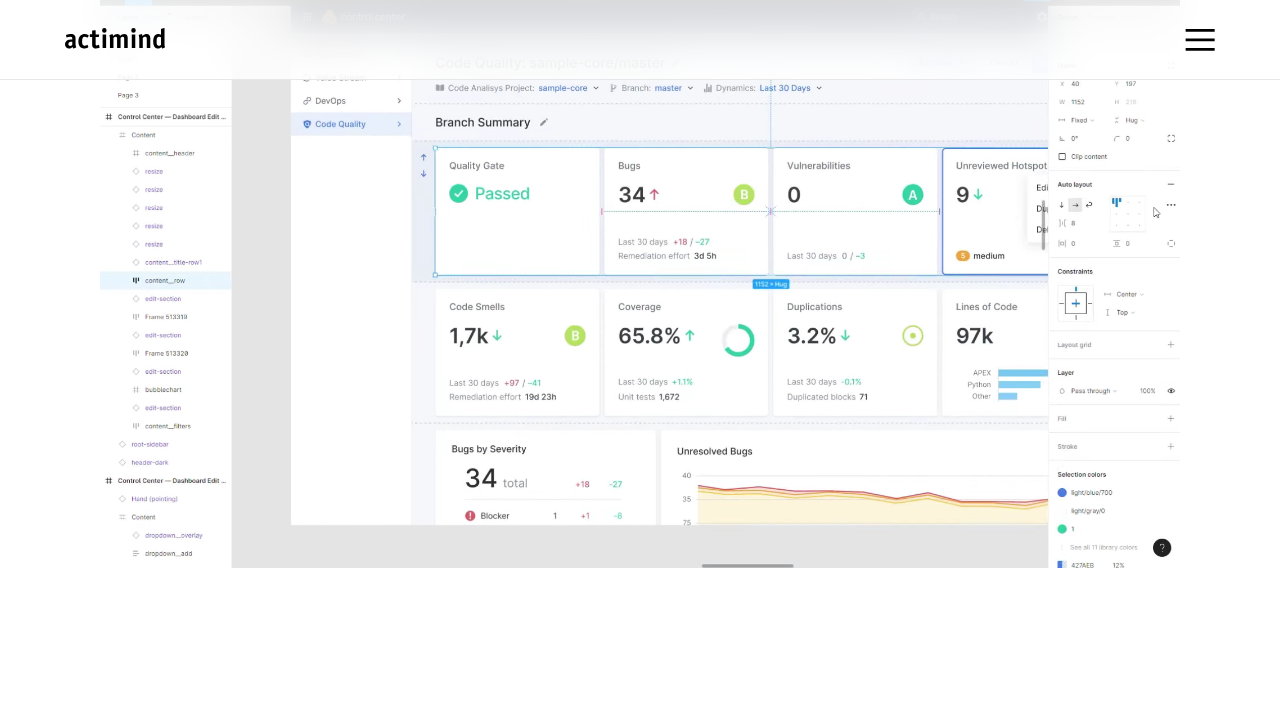

Scrolled down by 25px (iteration 36/200)
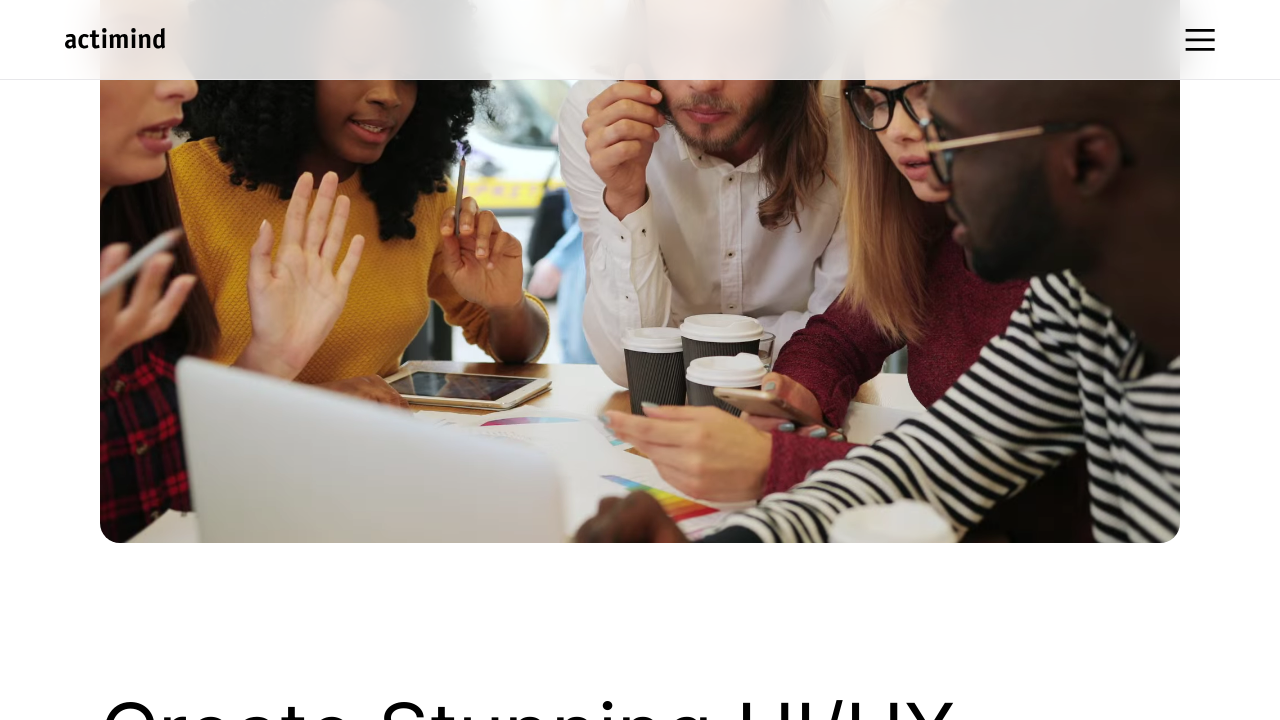

Waited 10ms for smooth scroll effect (iteration 36/200)
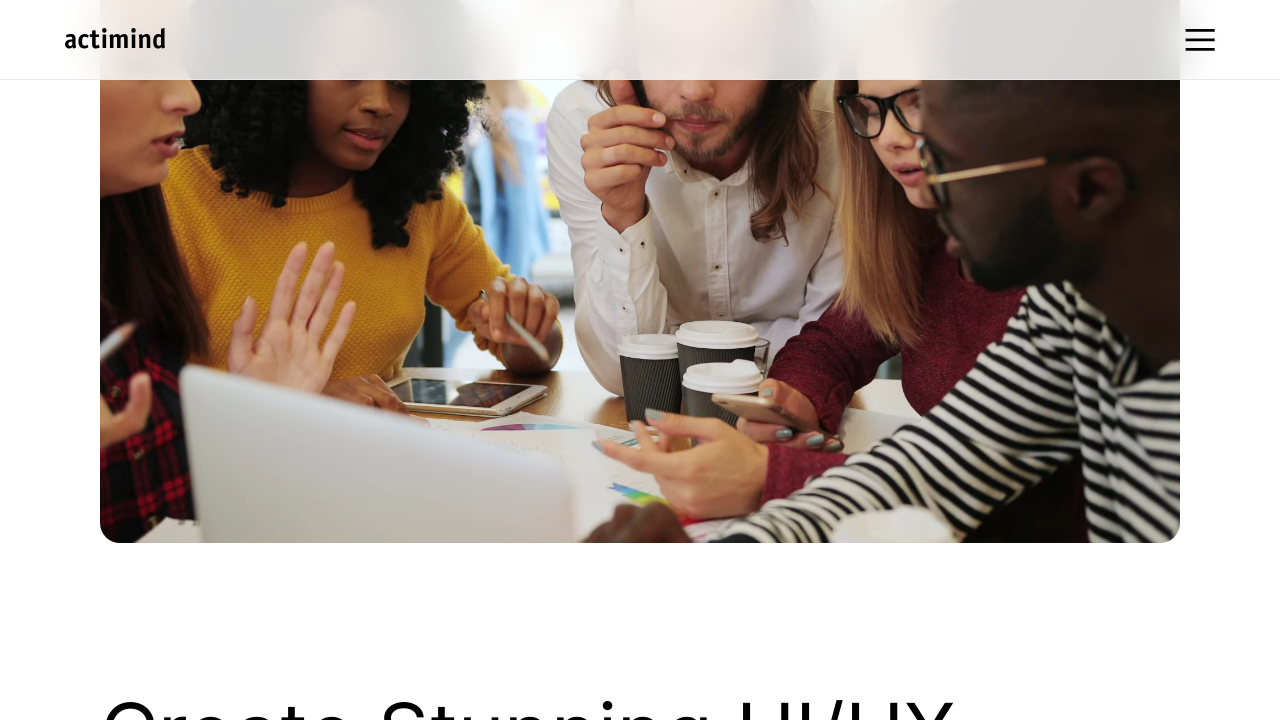

Scrolled down by 25px (iteration 37/200)
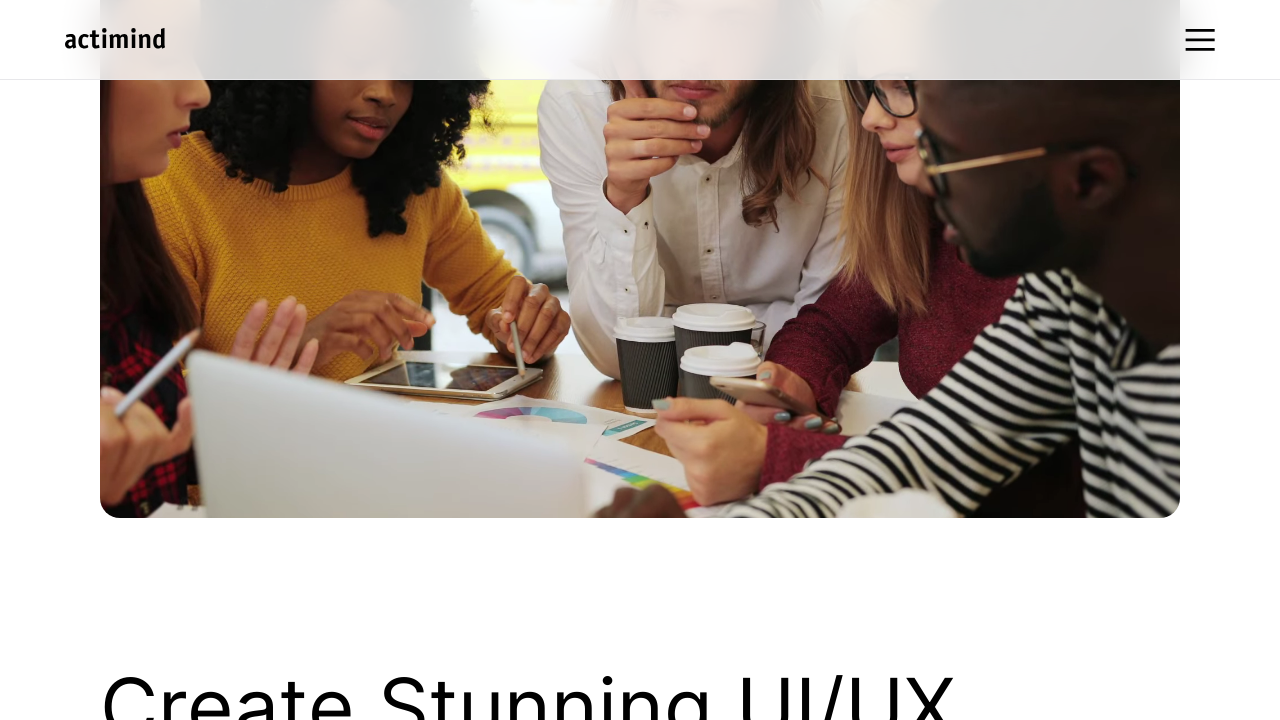

Waited 10ms for smooth scroll effect (iteration 37/200)
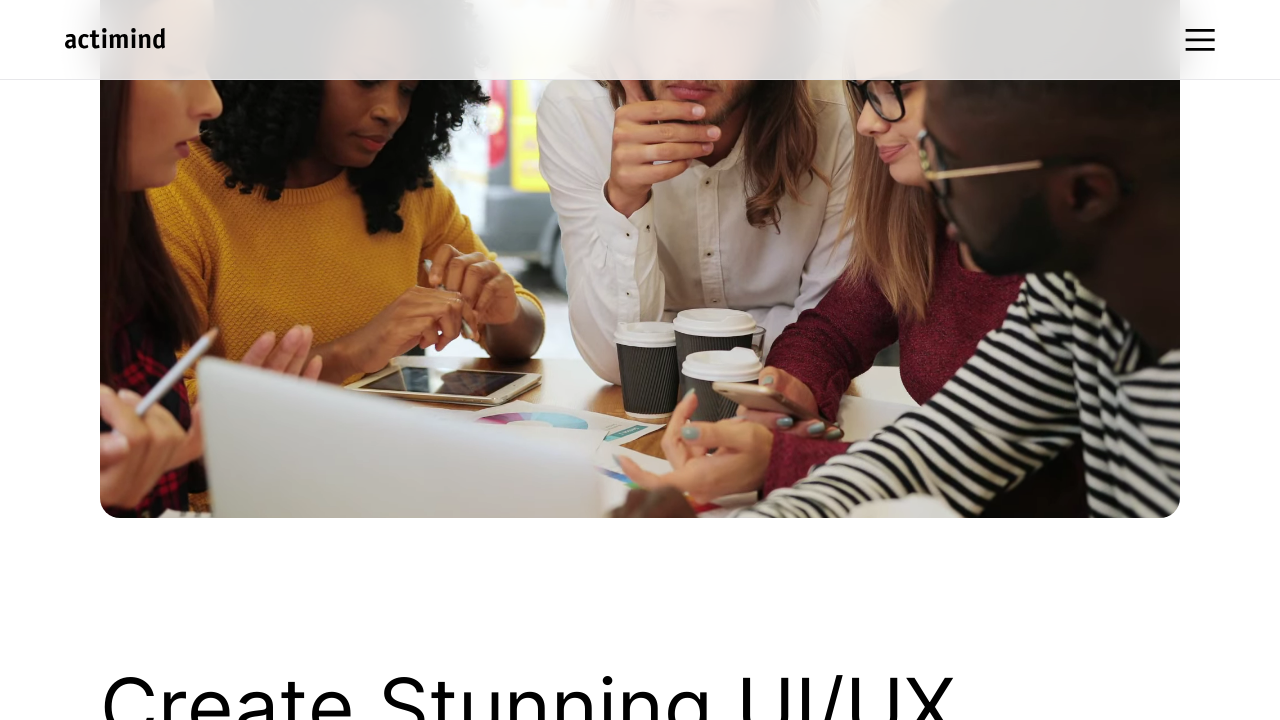

Scrolled down by 25px (iteration 38/200)
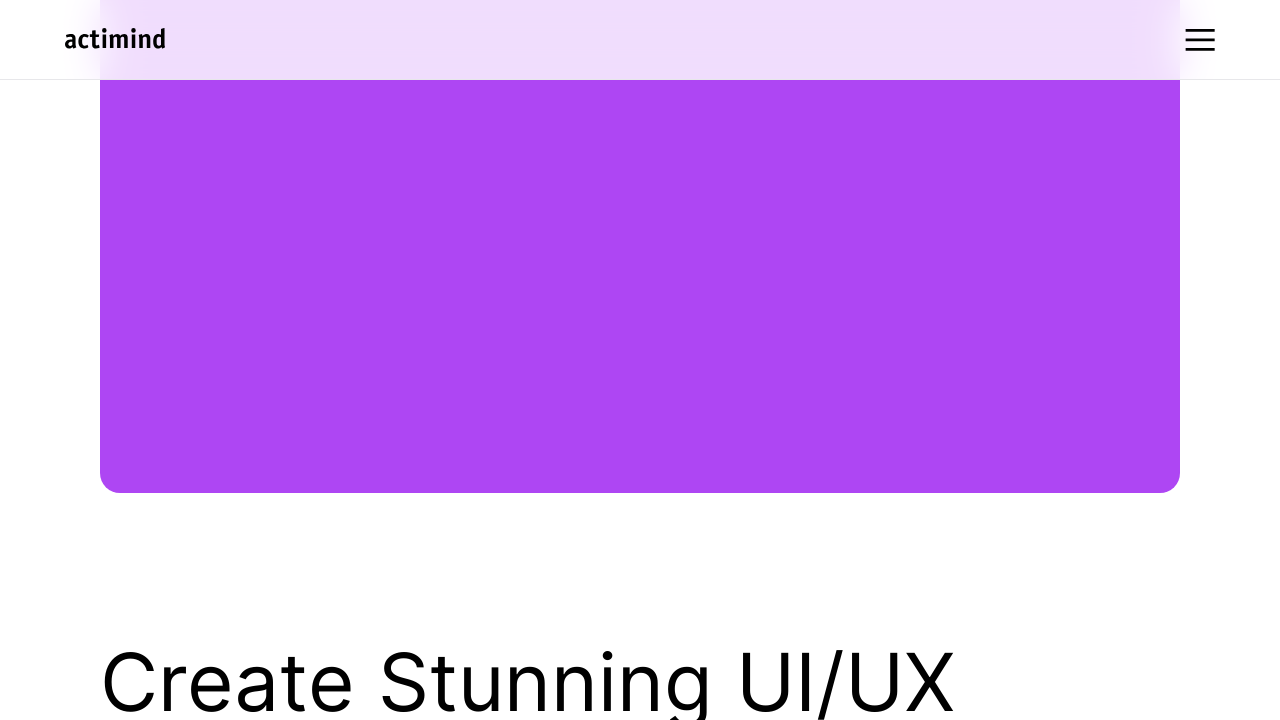

Waited 10ms for smooth scroll effect (iteration 38/200)
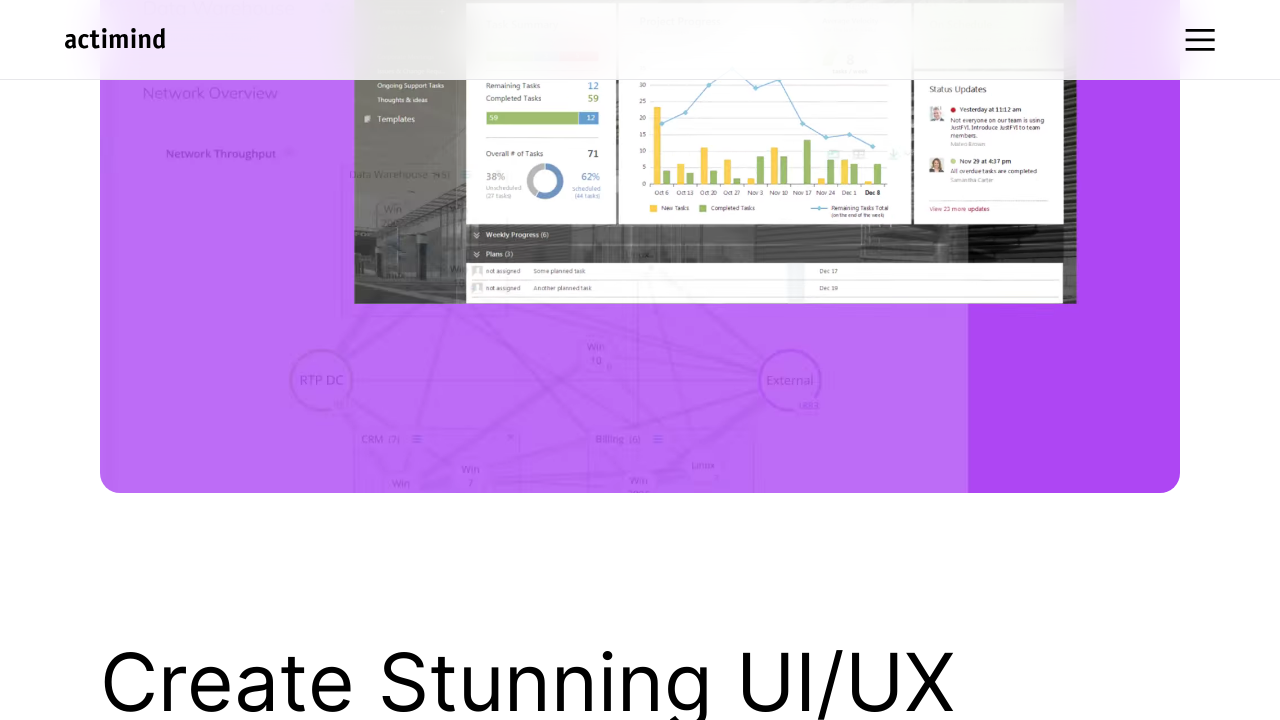

Scrolled down by 25px (iteration 39/200)
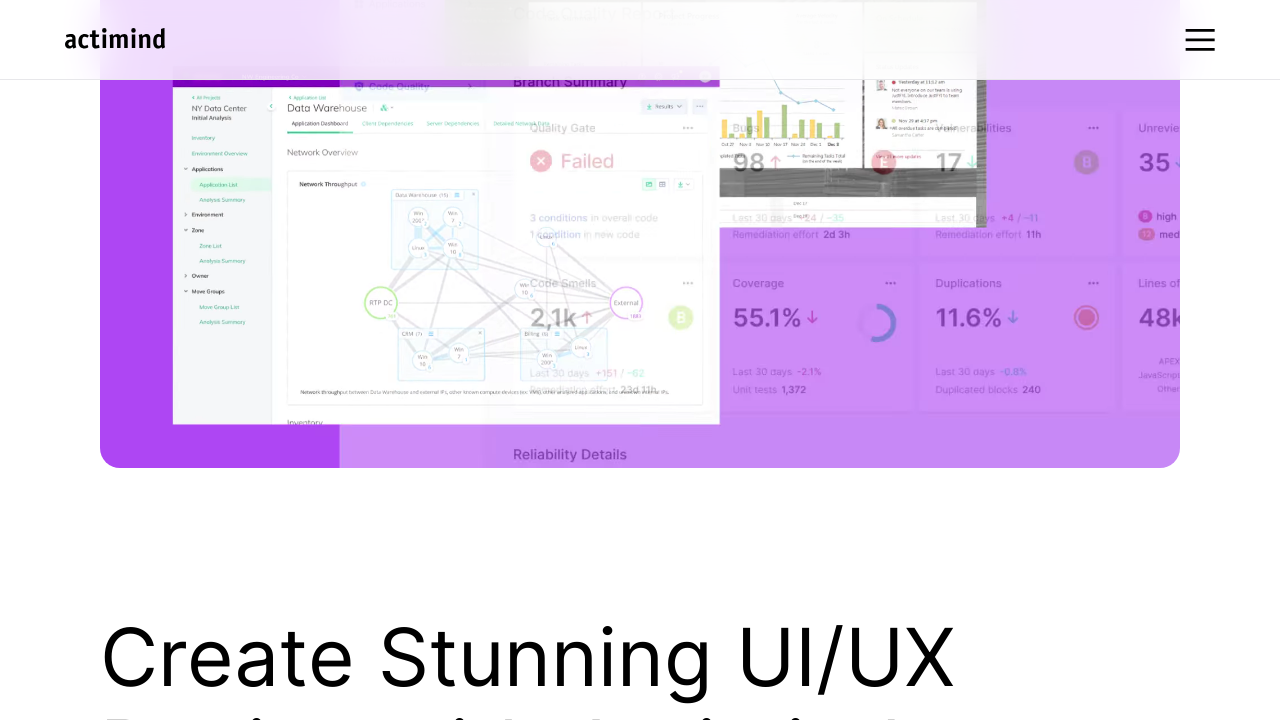

Waited 10ms for smooth scroll effect (iteration 39/200)
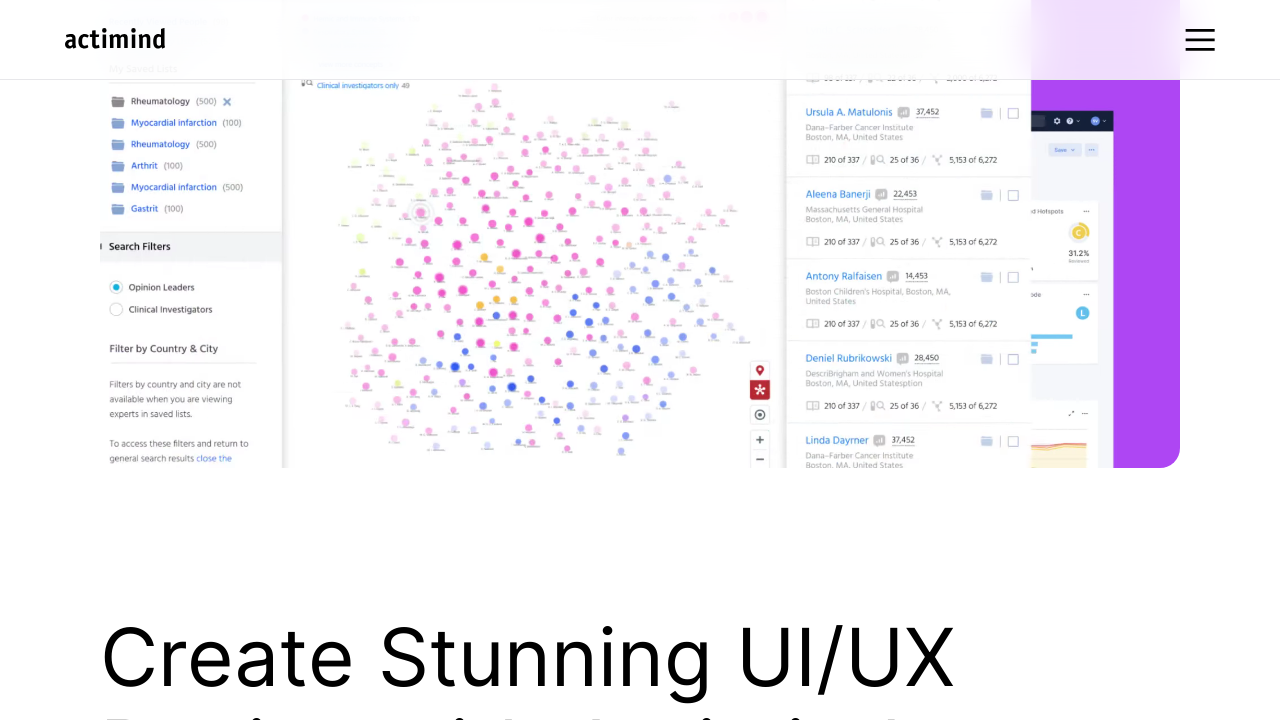

Scrolled down by 25px (iteration 40/200)
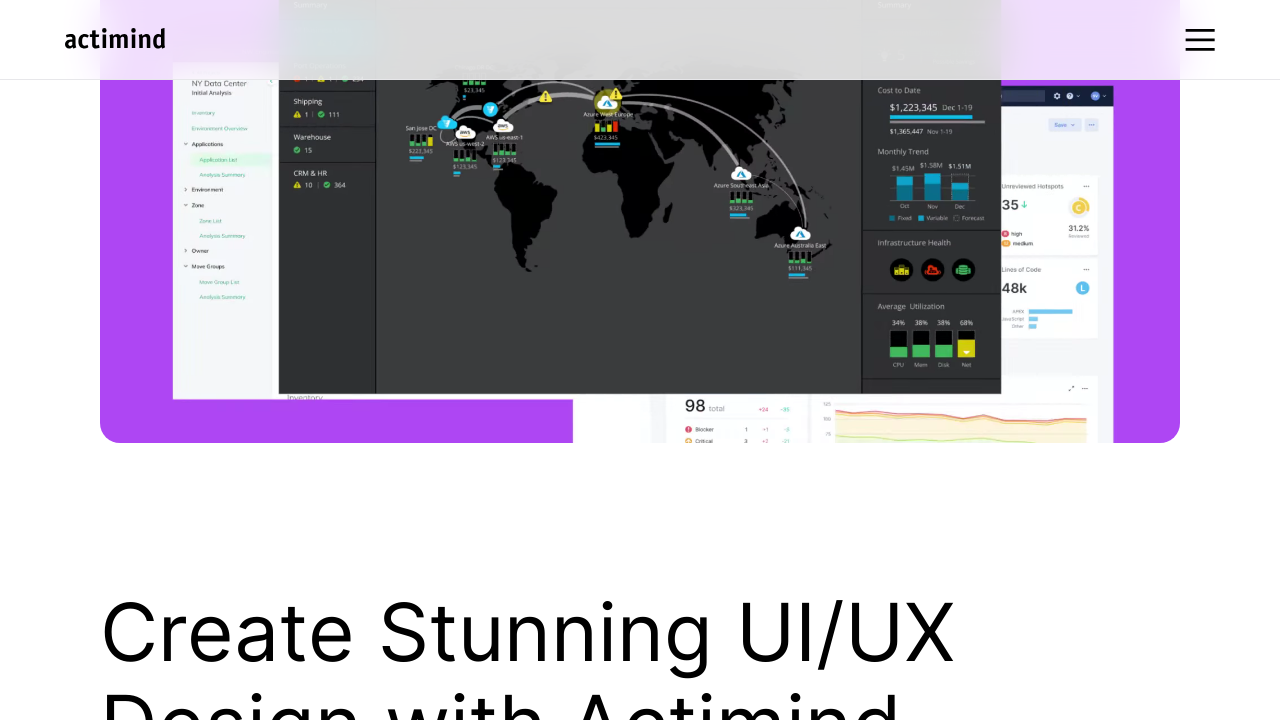

Waited 10ms for smooth scroll effect (iteration 40/200)
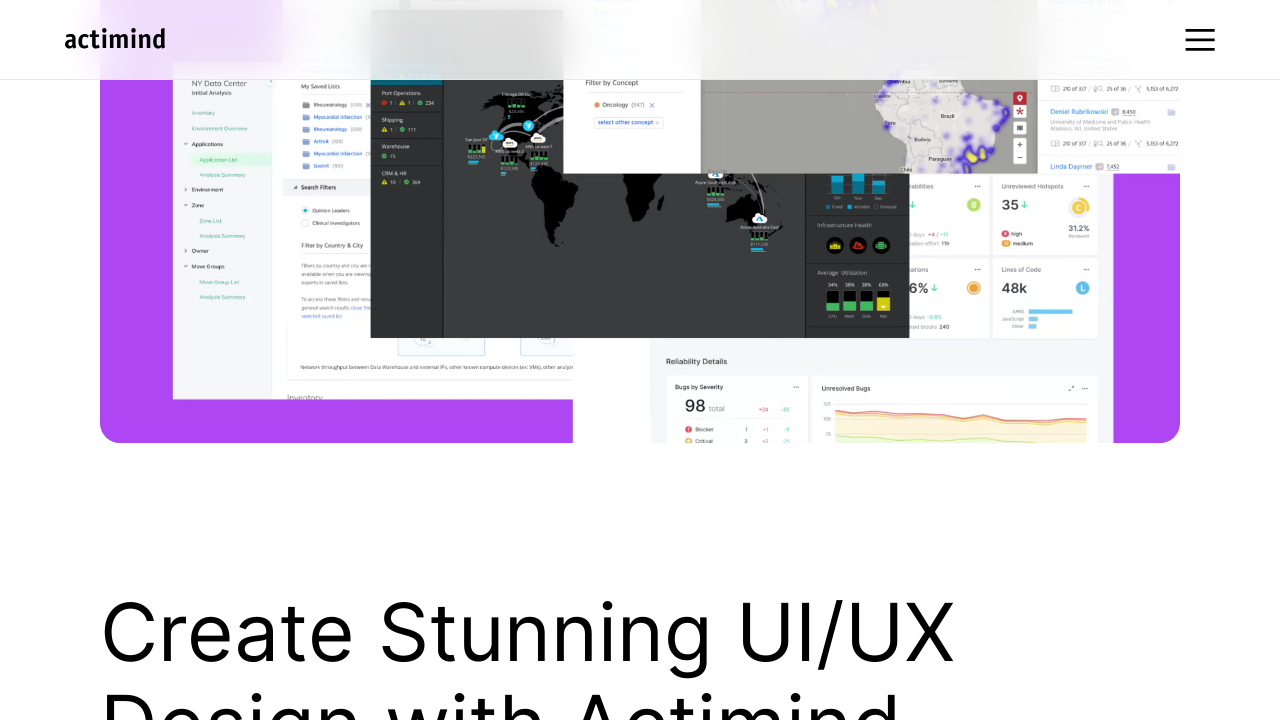

Scrolled down by 25px (iteration 41/200)
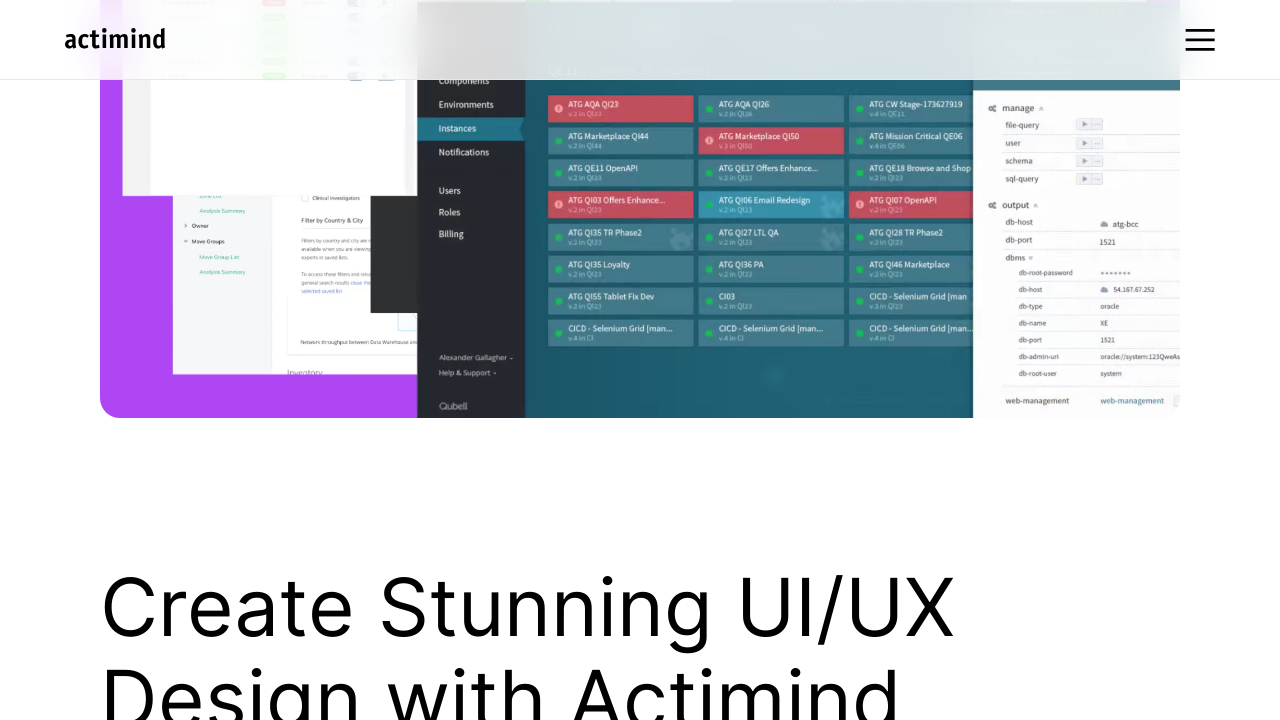

Waited 10ms for smooth scroll effect (iteration 41/200)
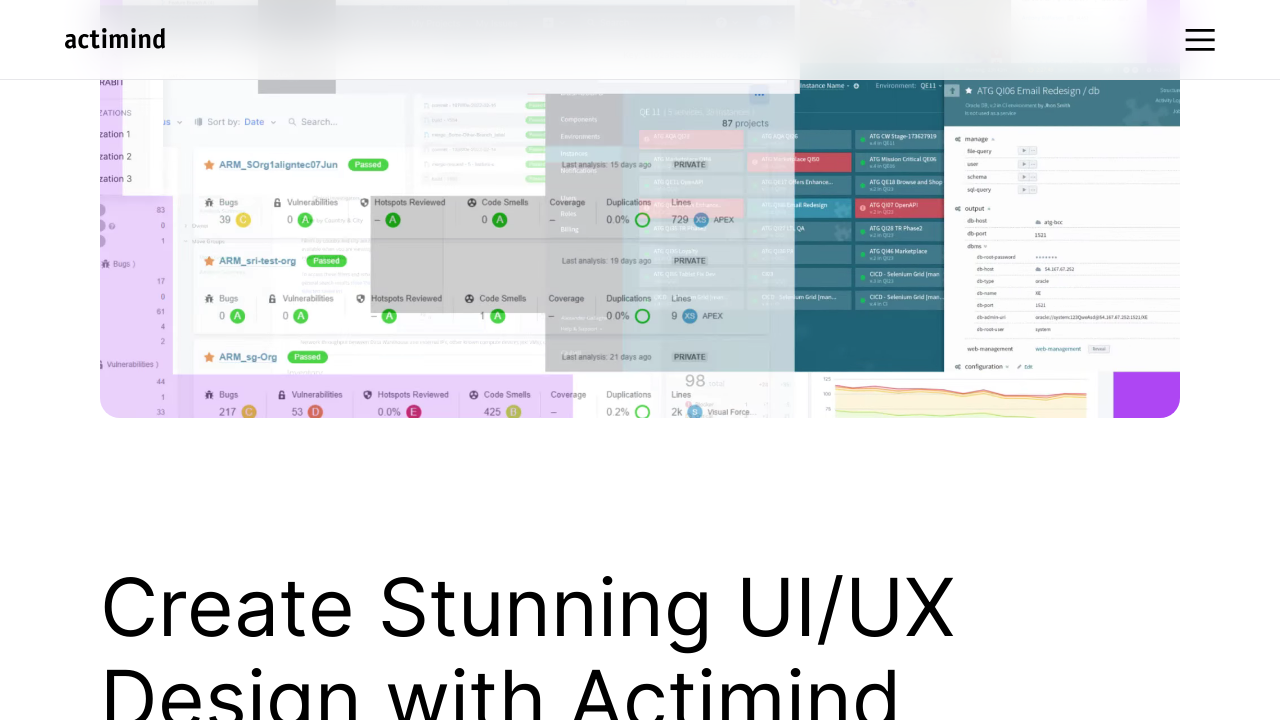

Scrolled down by 25px (iteration 42/200)
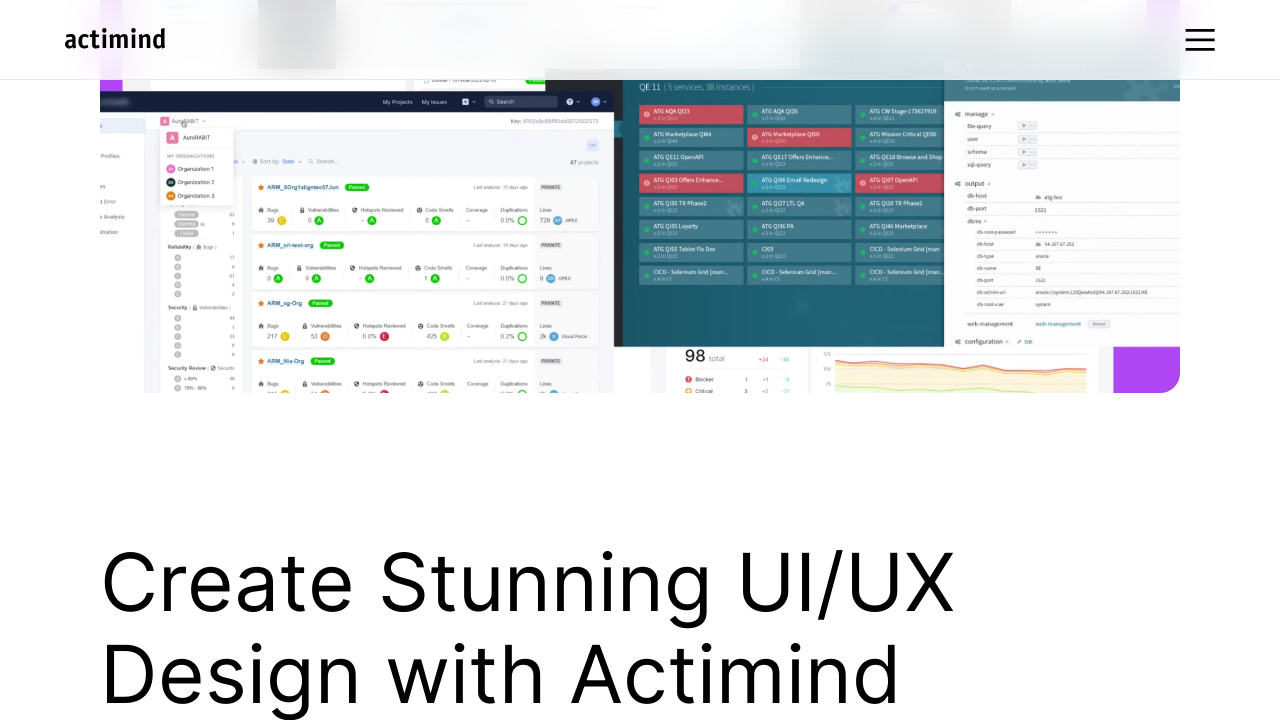

Waited 10ms for smooth scroll effect (iteration 42/200)
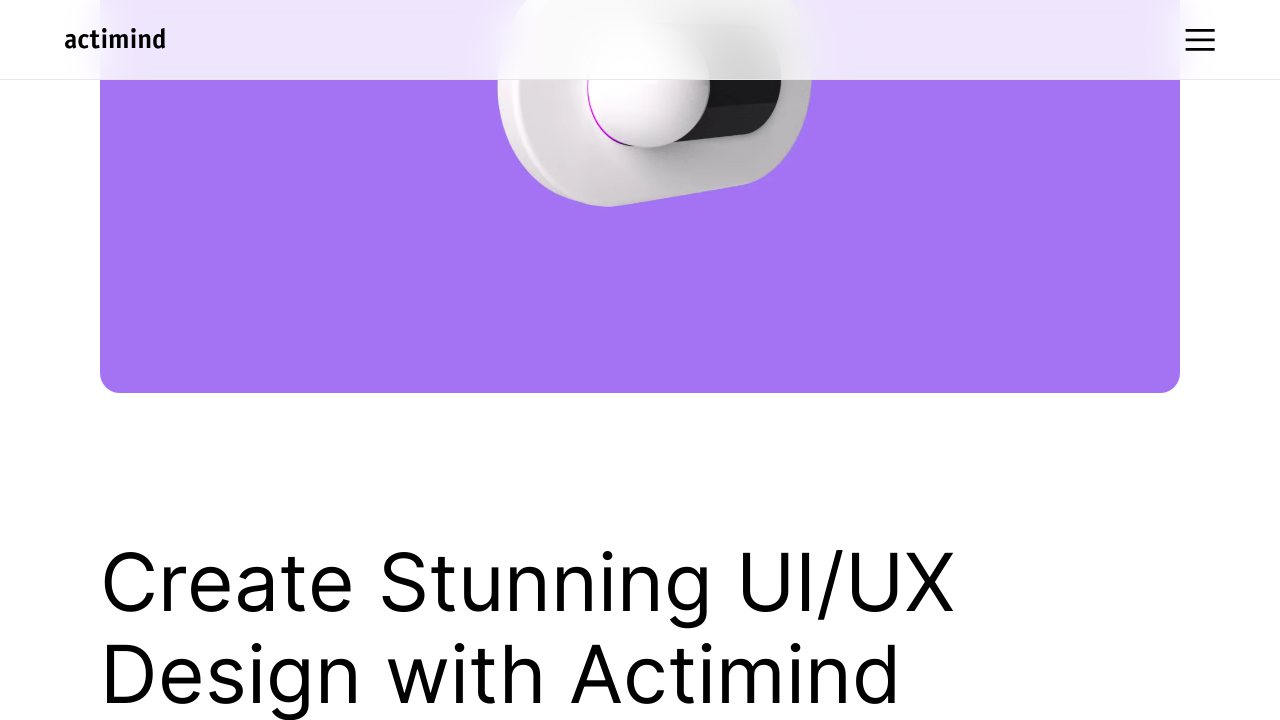

Scrolled down by 25px (iteration 43/200)
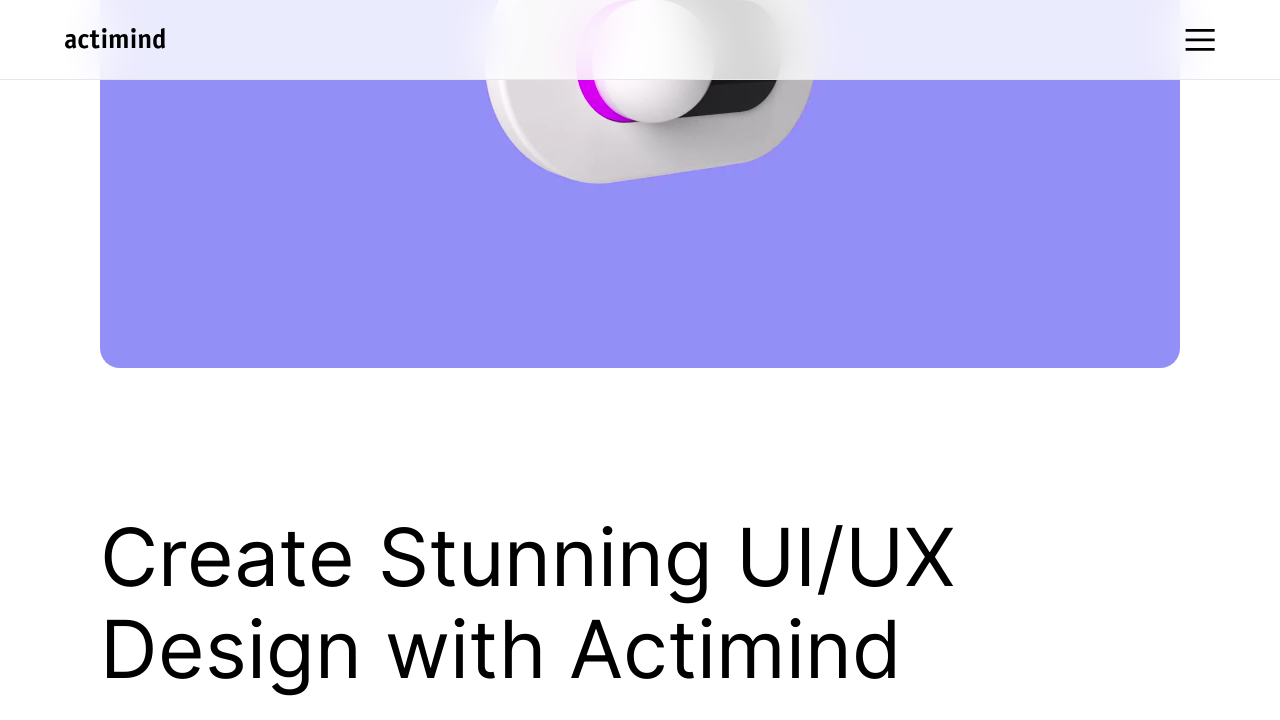

Waited 10ms for smooth scroll effect (iteration 43/200)
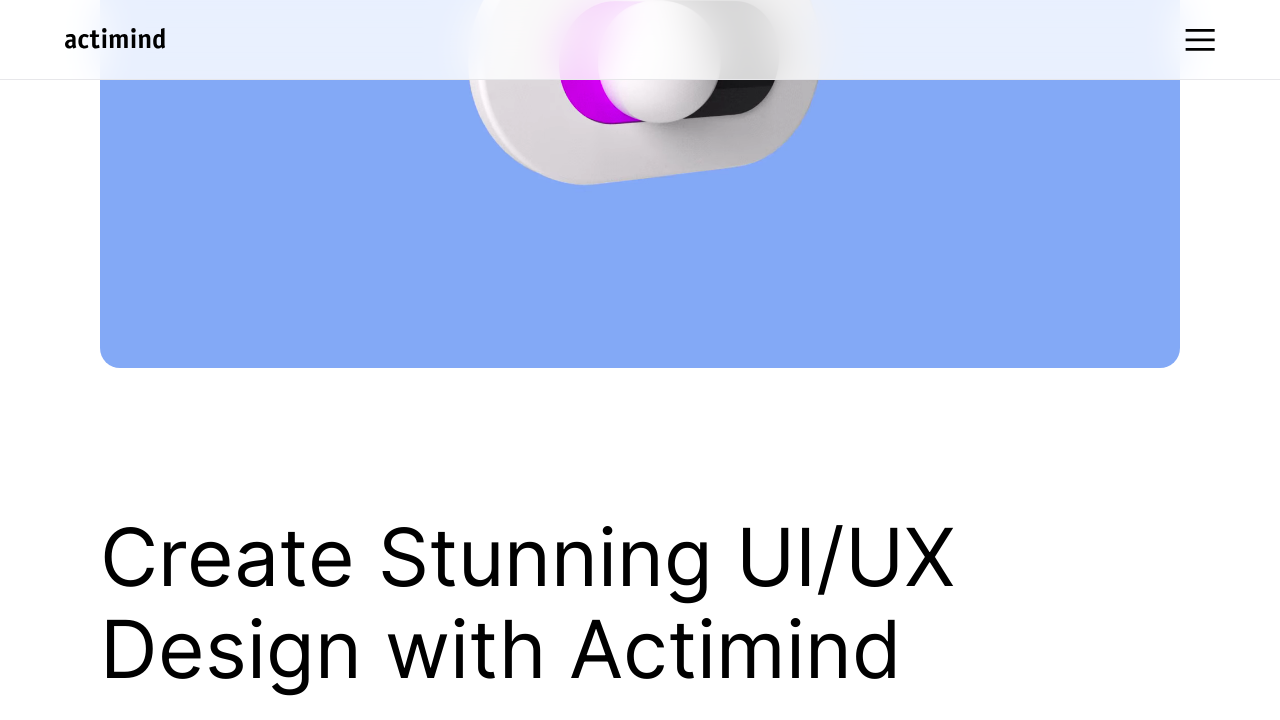

Scrolled down by 25px (iteration 44/200)
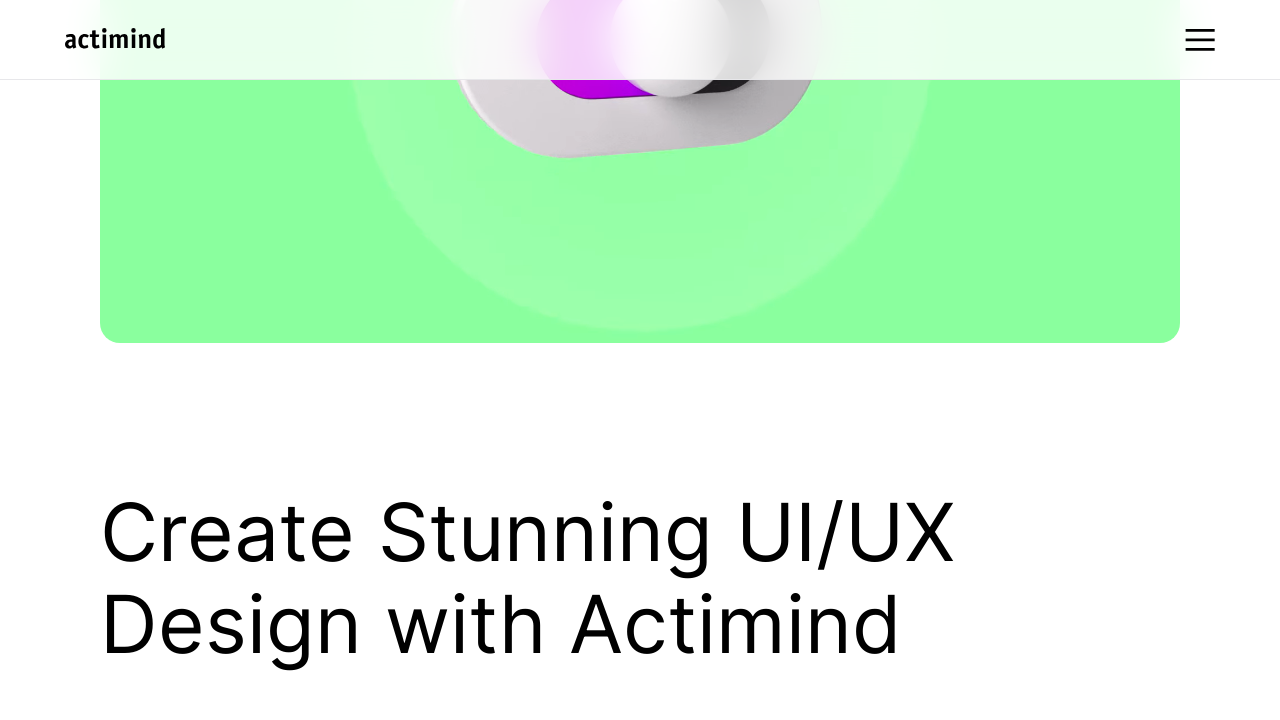

Waited 10ms for smooth scroll effect (iteration 44/200)
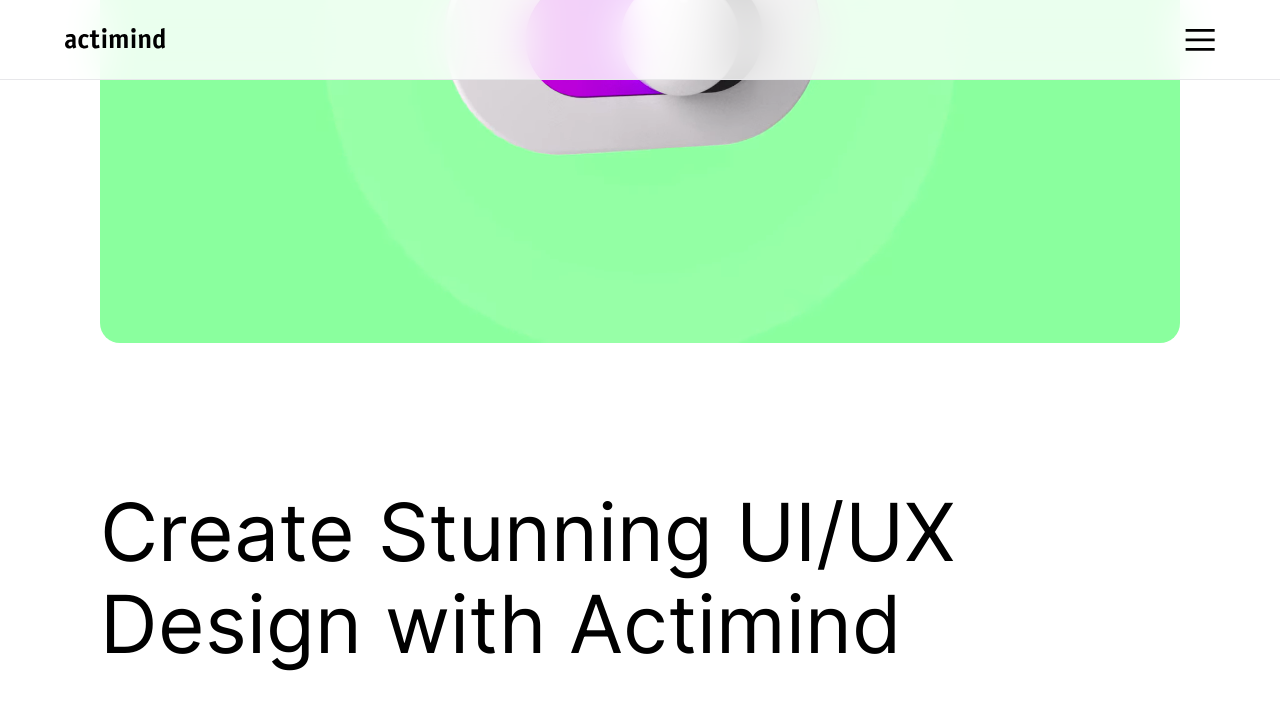

Scrolled down by 25px (iteration 45/200)
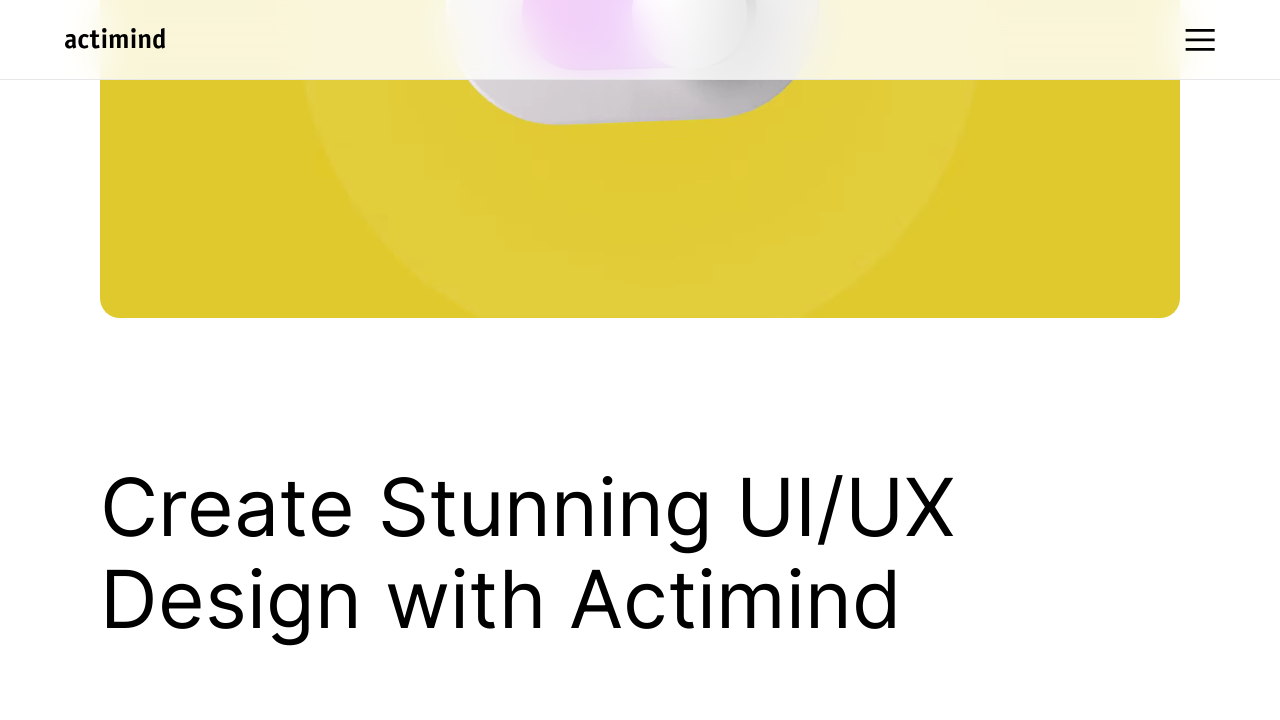

Waited 10ms for smooth scroll effect (iteration 45/200)
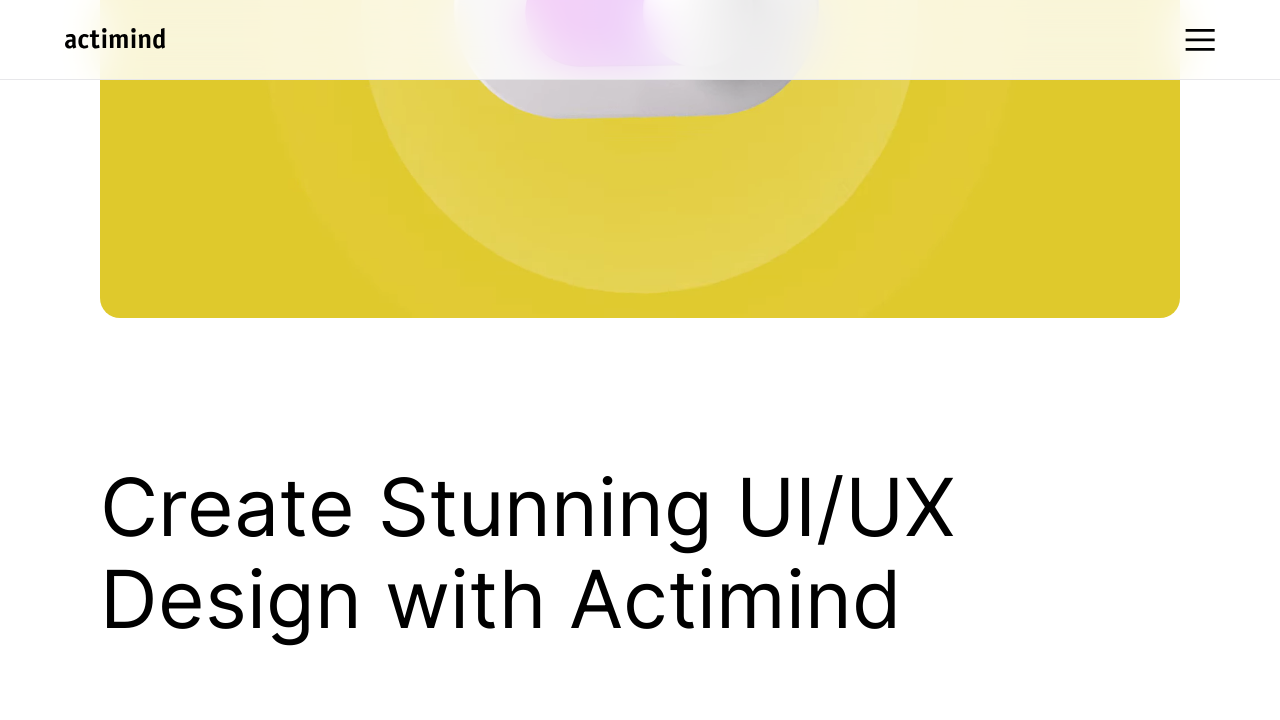

Scrolled down by 25px (iteration 46/200)
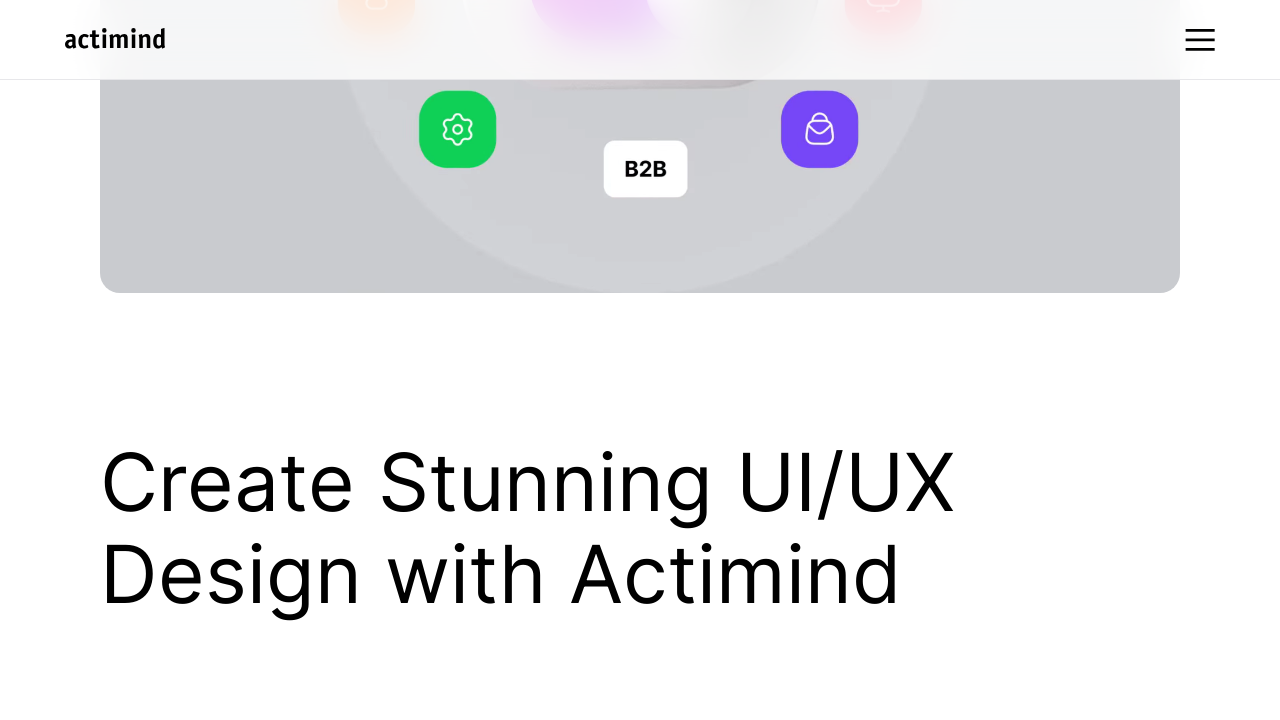

Waited 10ms for smooth scroll effect (iteration 46/200)
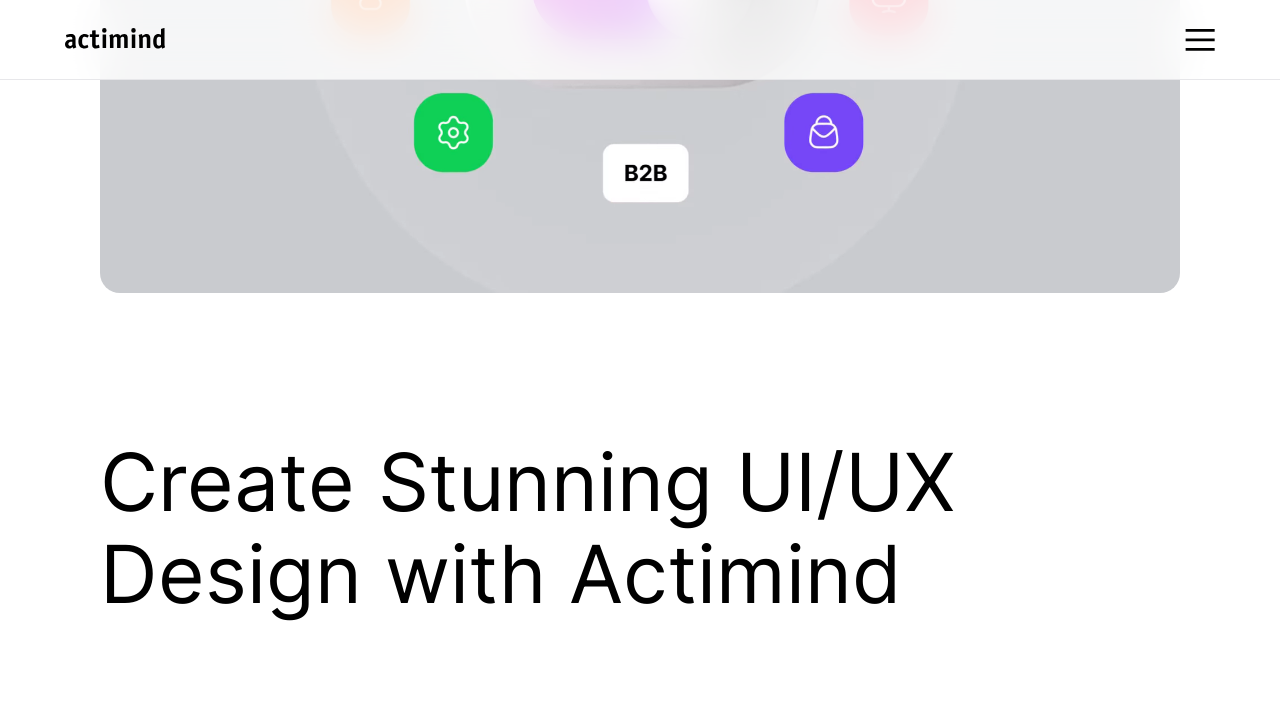

Scrolled down by 25px (iteration 47/200)
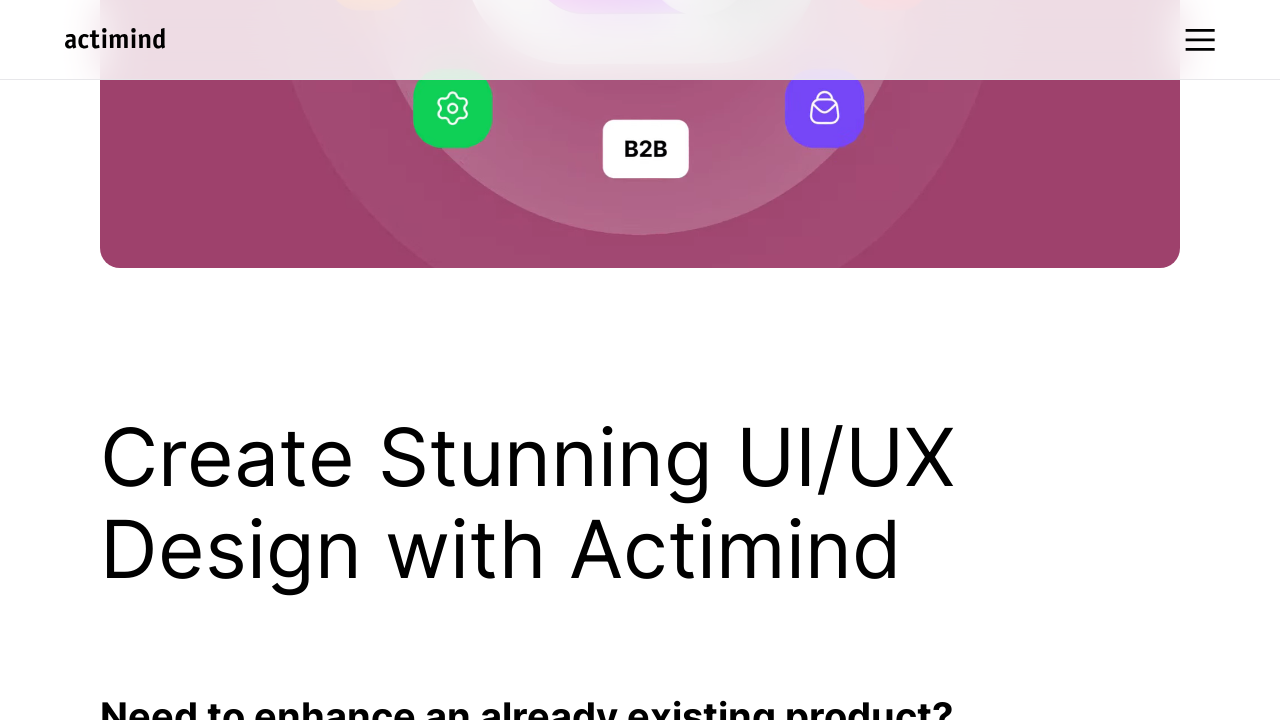

Waited 10ms for smooth scroll effect (iteration 47/200)
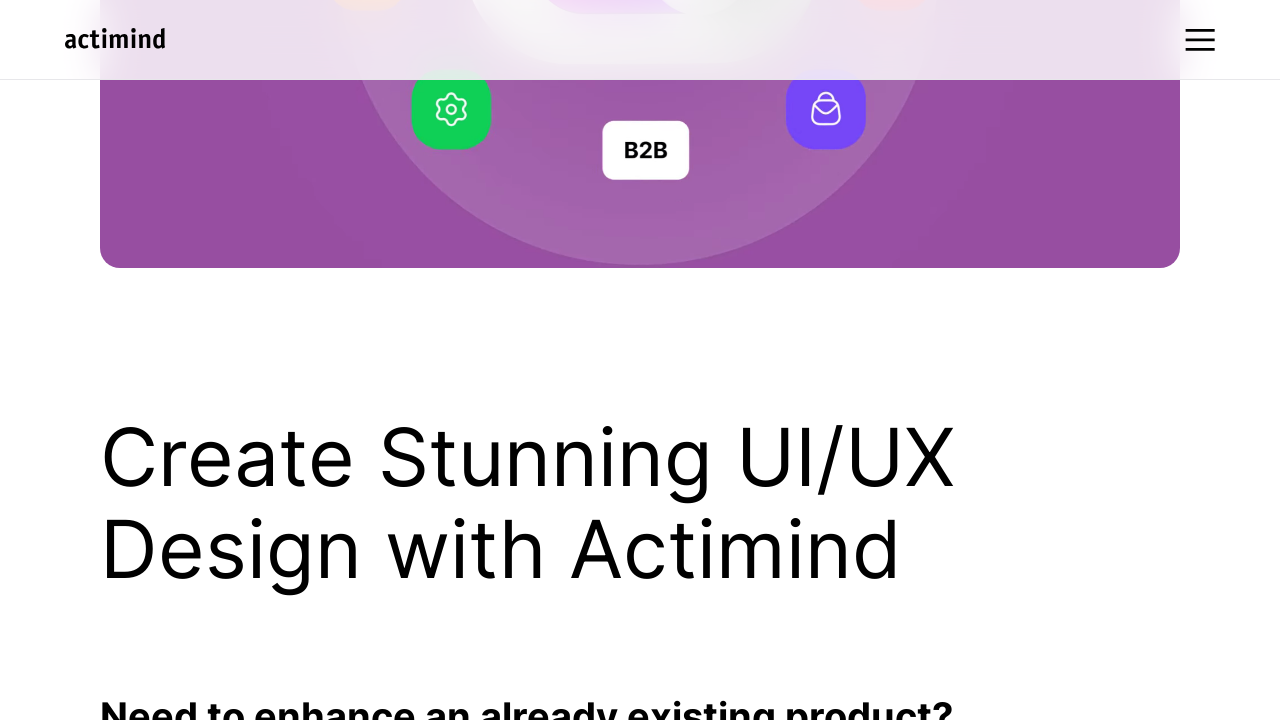

Scrolled down by 25px (iteration 48/200)
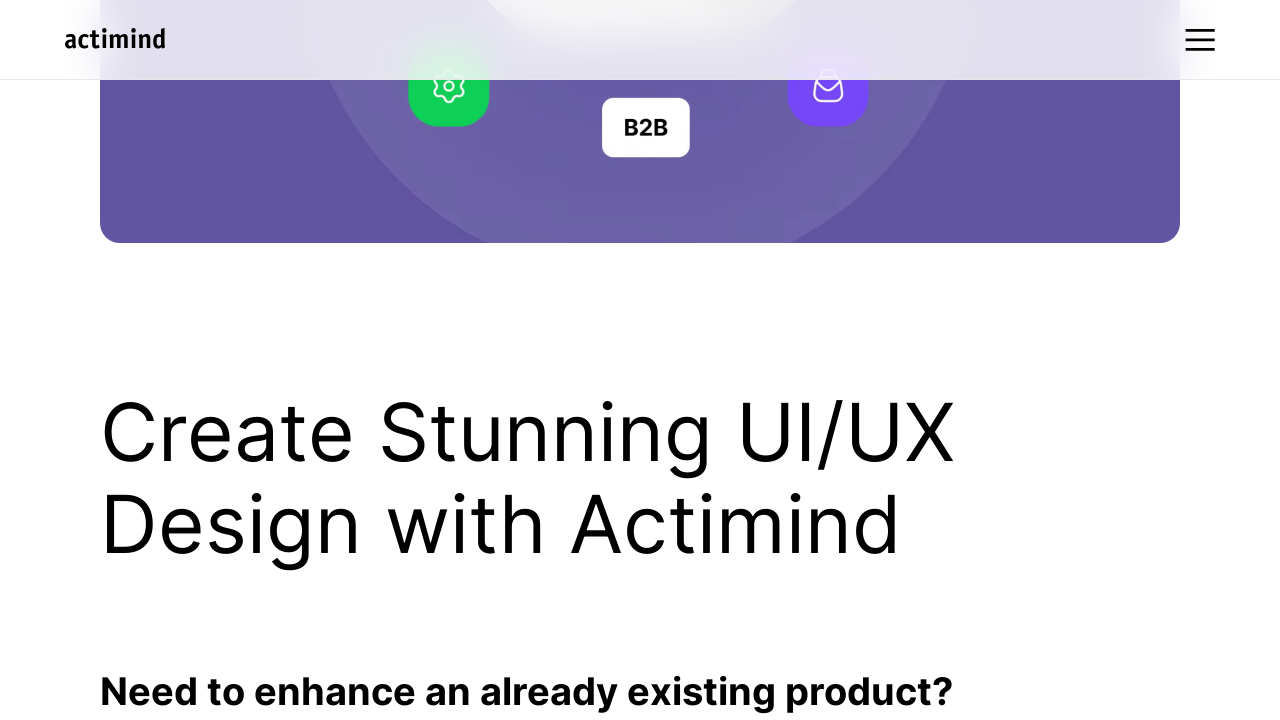

Waited 10ms for smooth scroll effect (iteration 48/200)
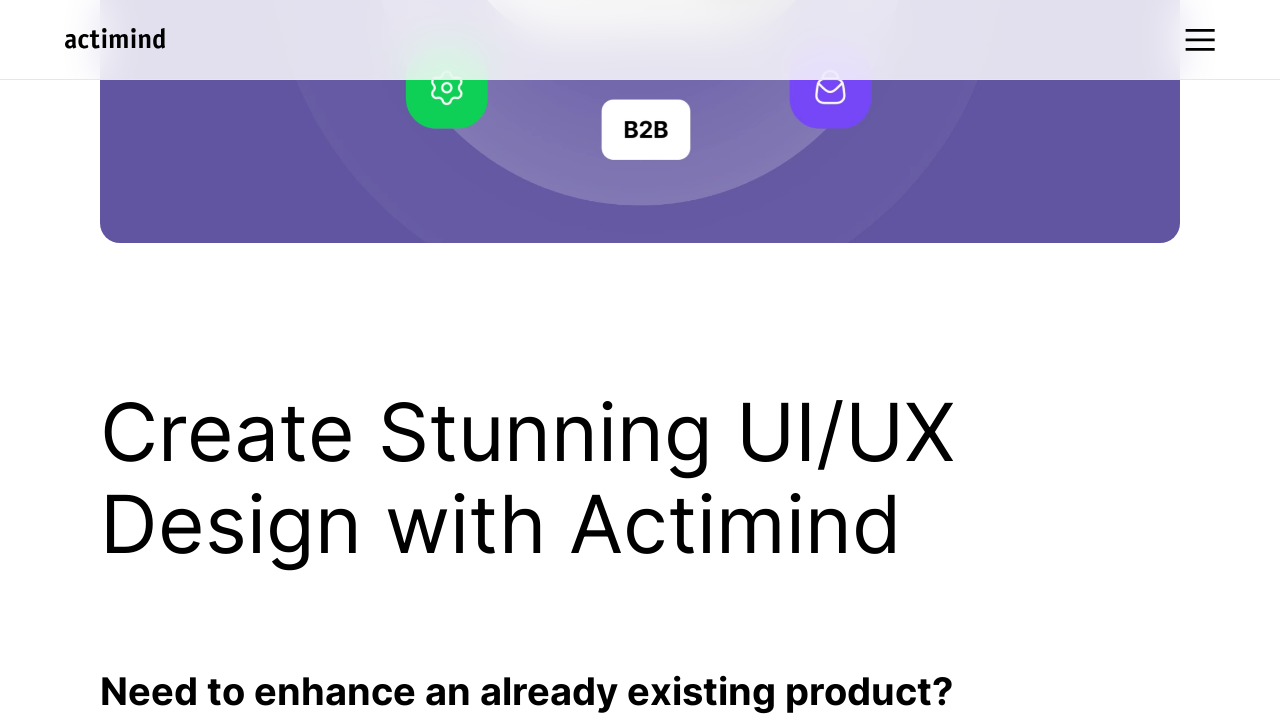

Scrolled down by 25px (iteration 49/200)
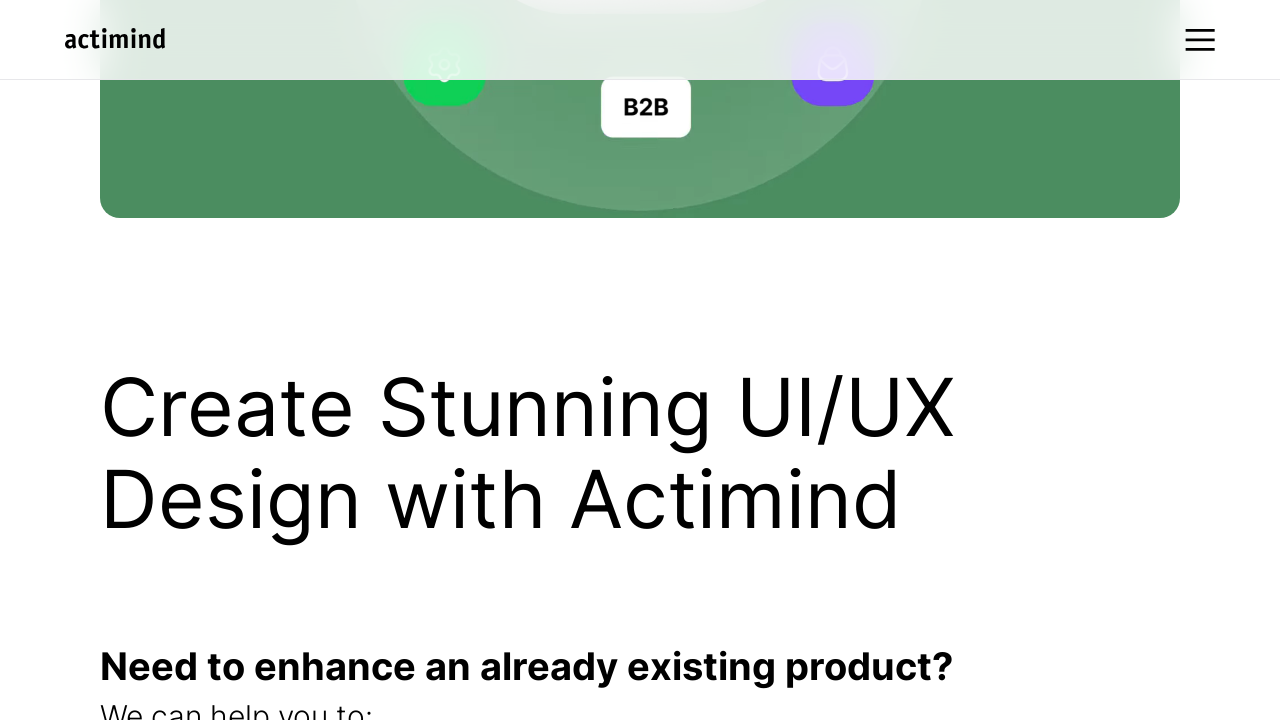

Waited 10ms for smooth scroll effect (iteration 49/200)
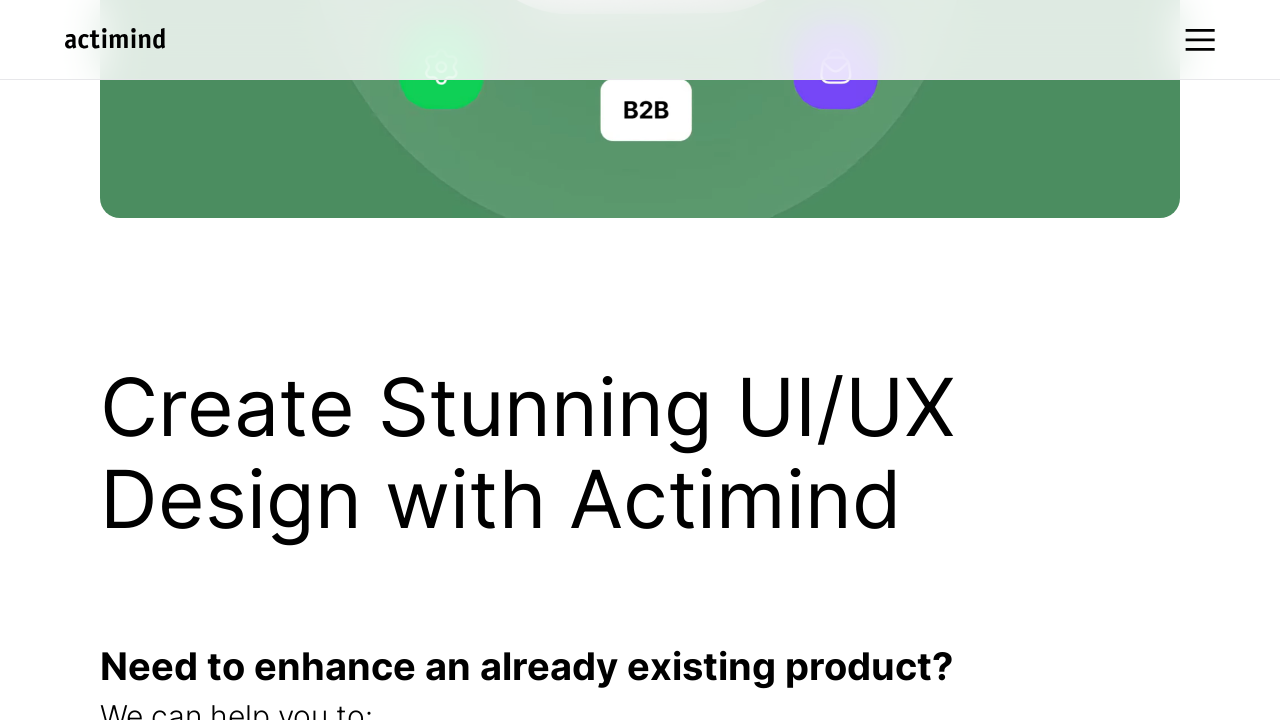

Scrolled down by 25px (iteration 50/200)
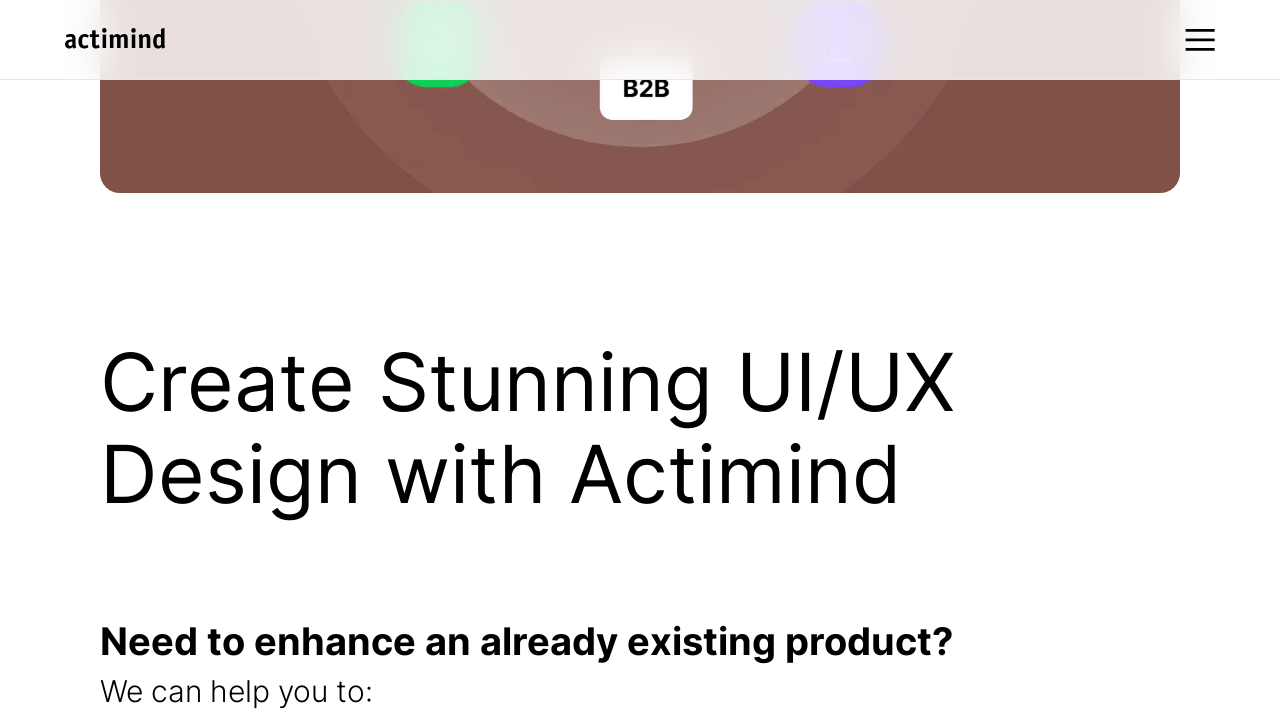

Waited 10ms for smooth scroll effect (iteration 50/200)
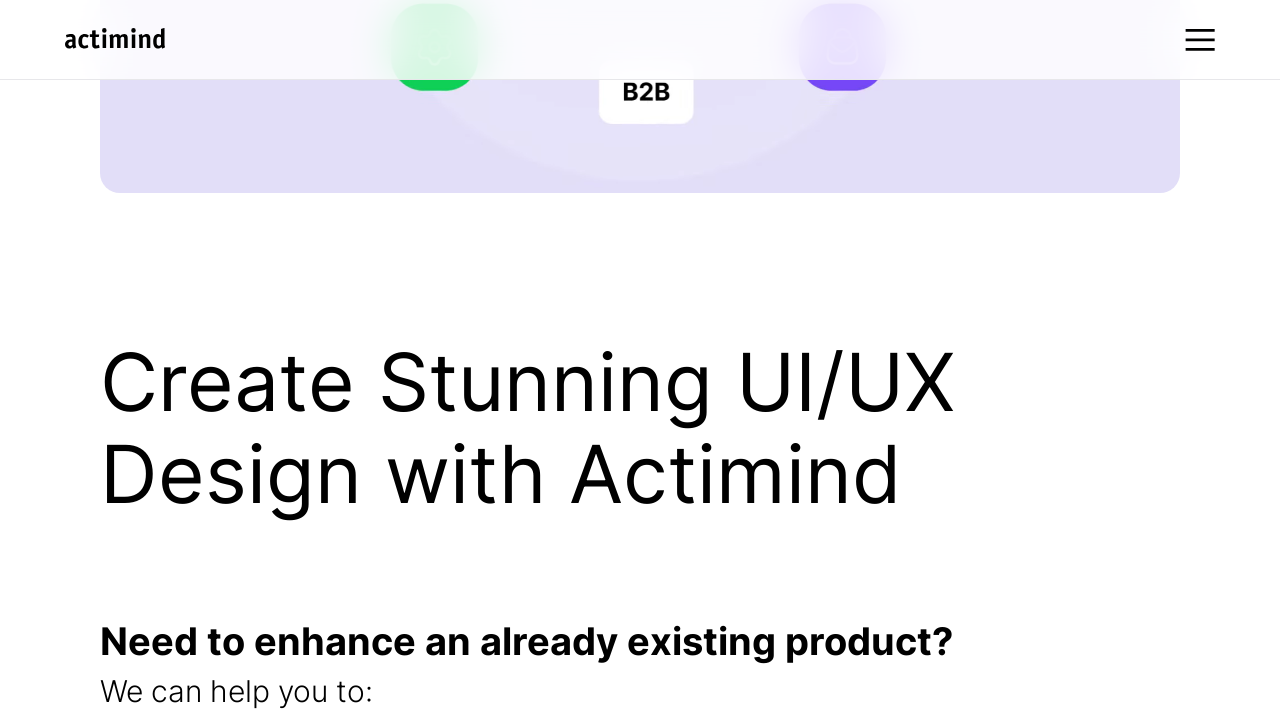

Scrolled down by 25px (iteration 51/200)
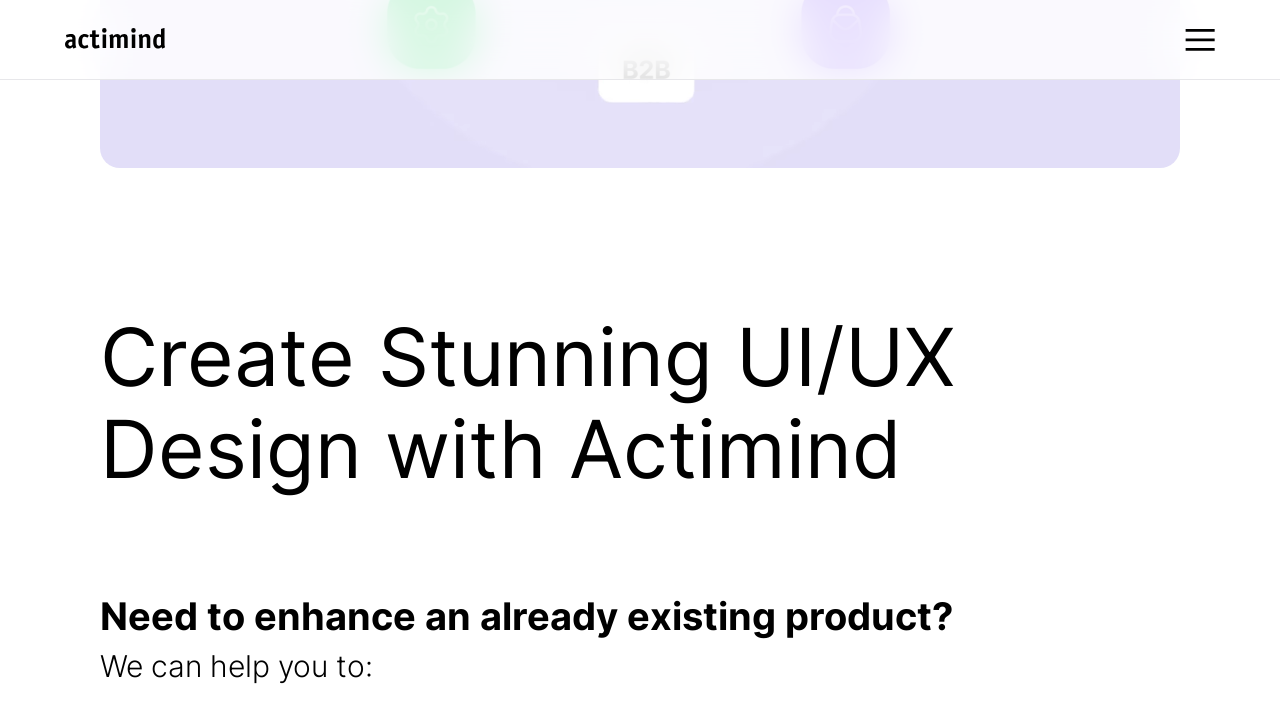

Waited 10ms for smooth scroll effect (iteration 51/200)
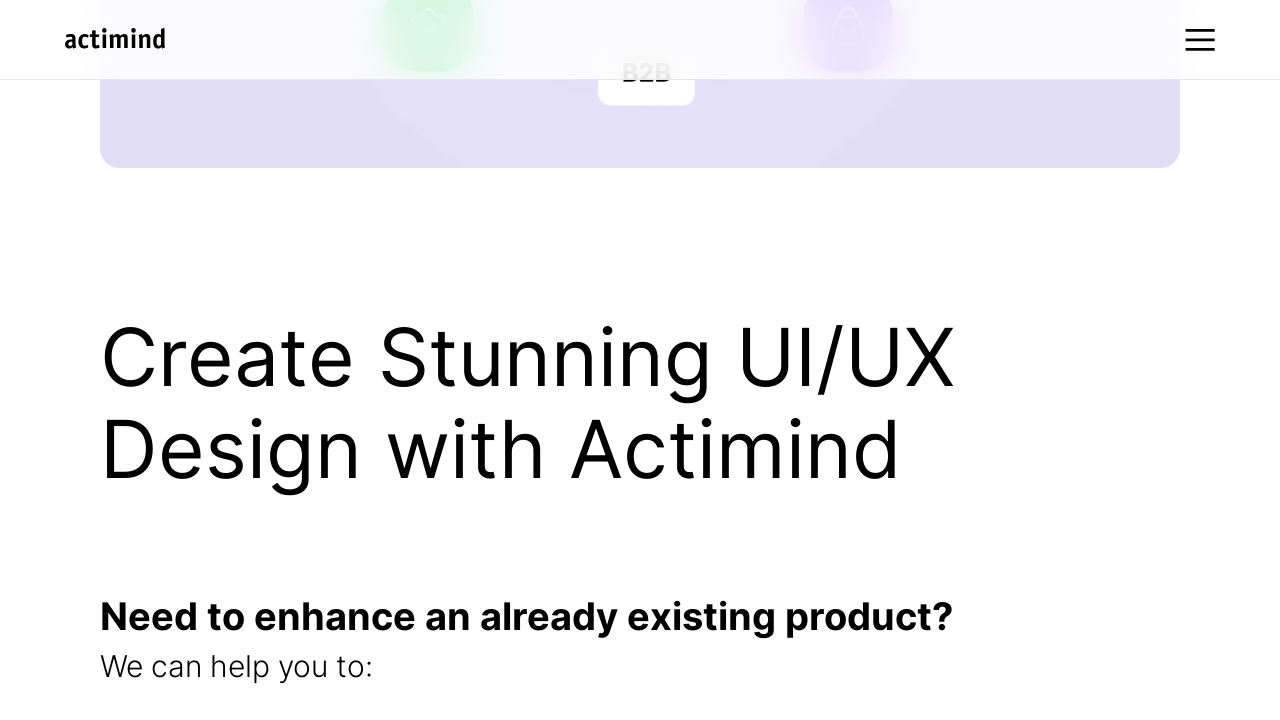

Scrolled down by 25px (iteration 52/200)
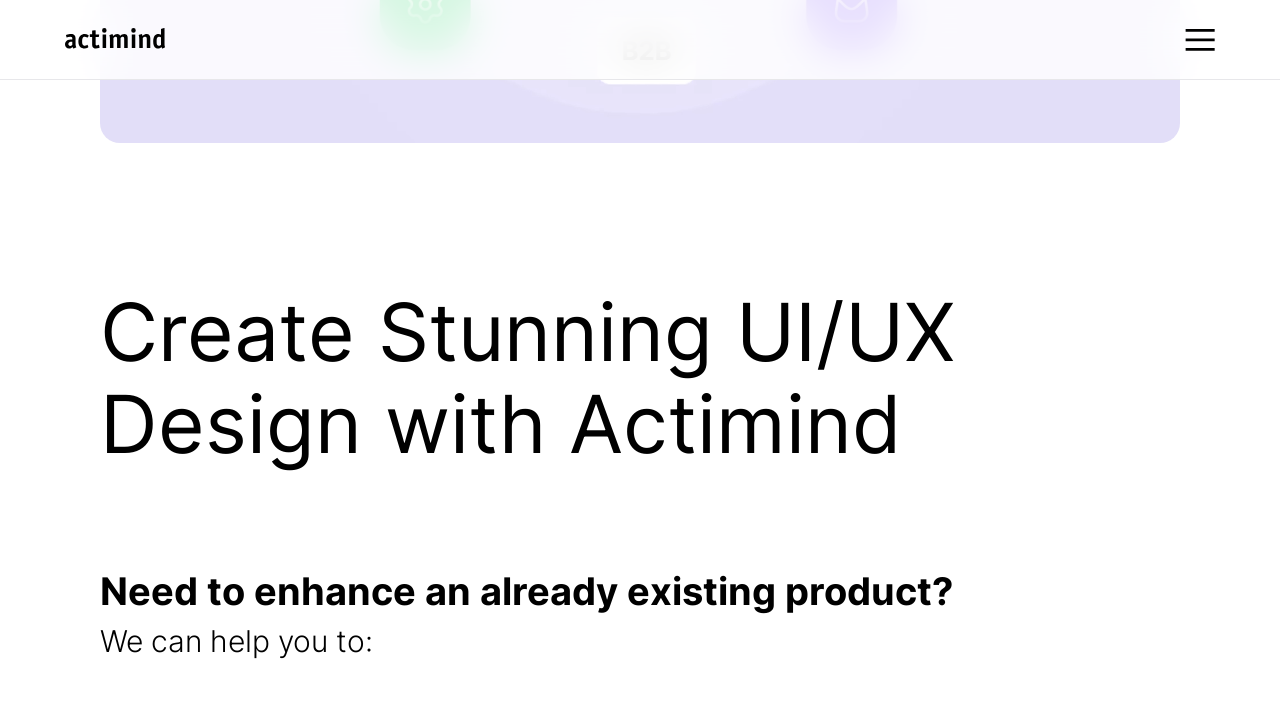

Waited 10ms for smooth scroll effect (iteration 52/200)
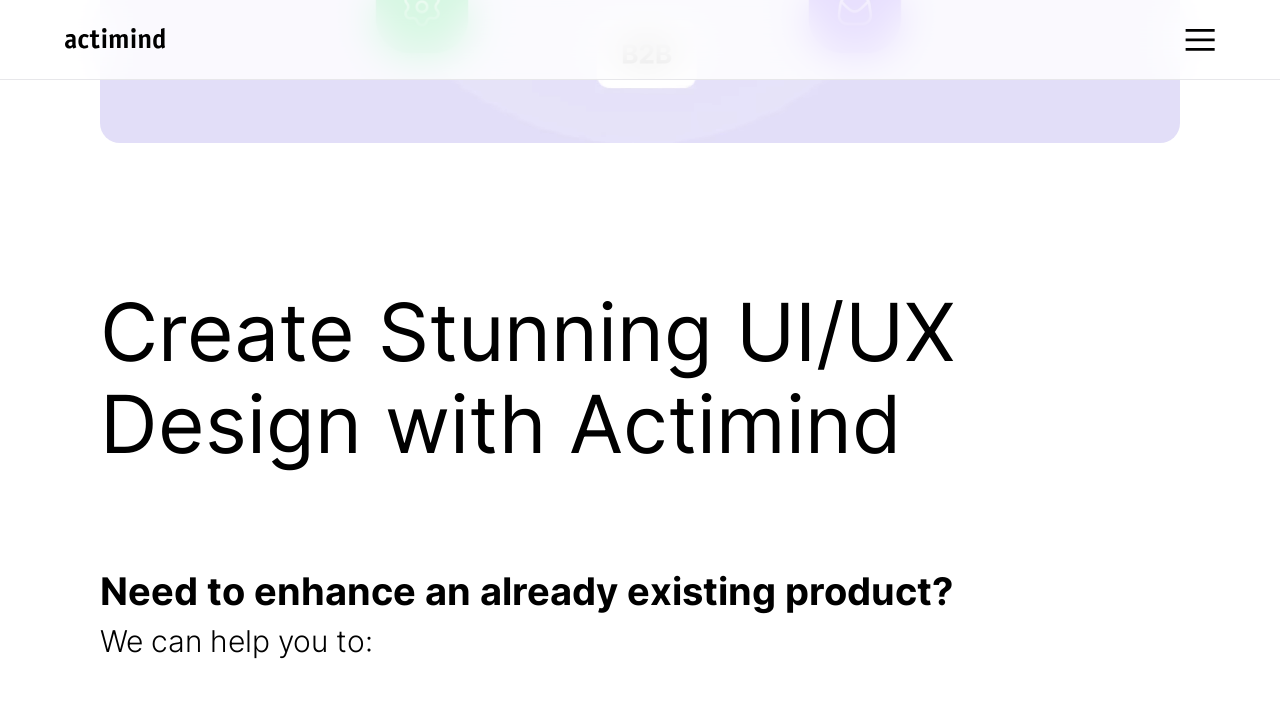

Scrolled down by 25px (iteration 53/200)
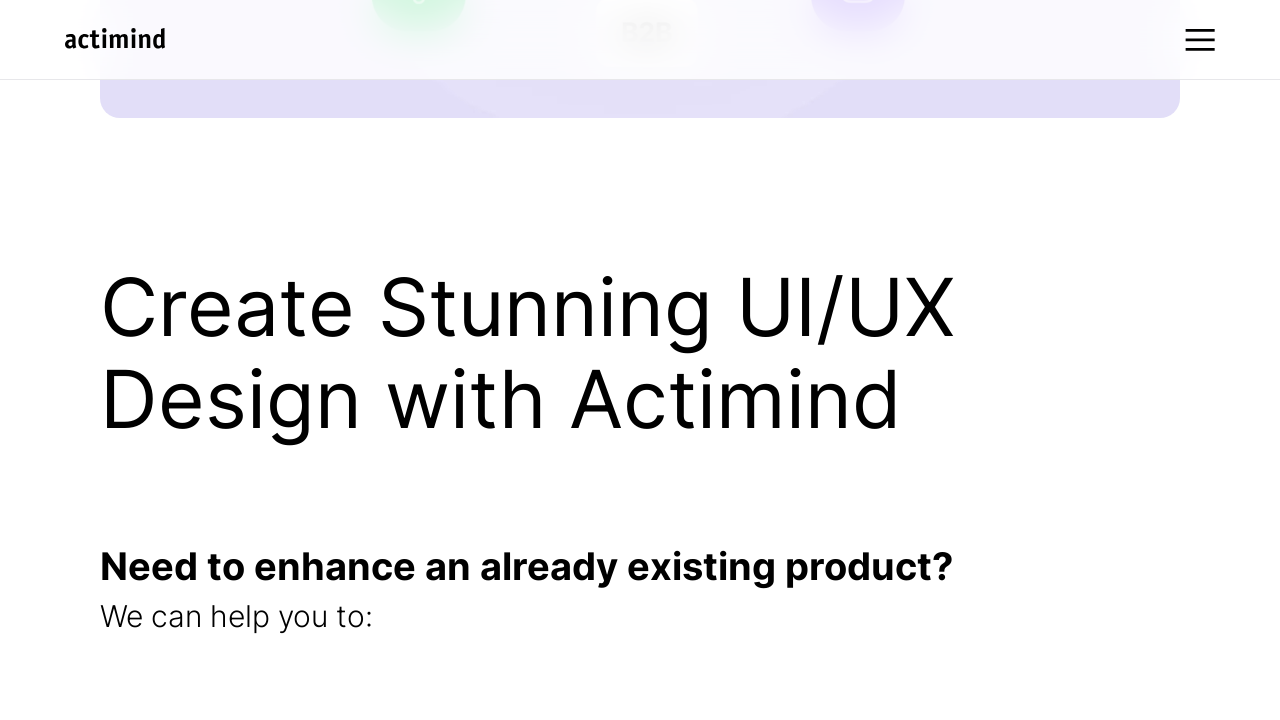

Waited 10ms for smooth scroll effect (iteration 53/200)
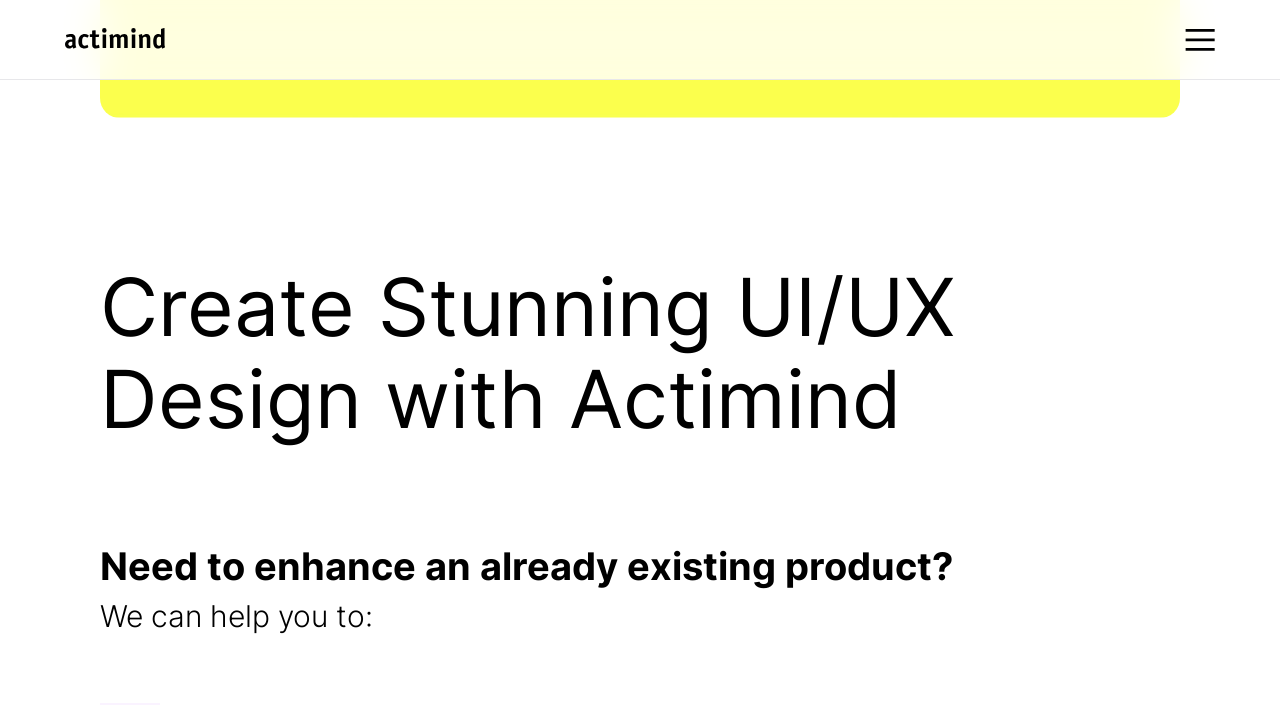

Scrolled down by 25px (iteration 54/200)
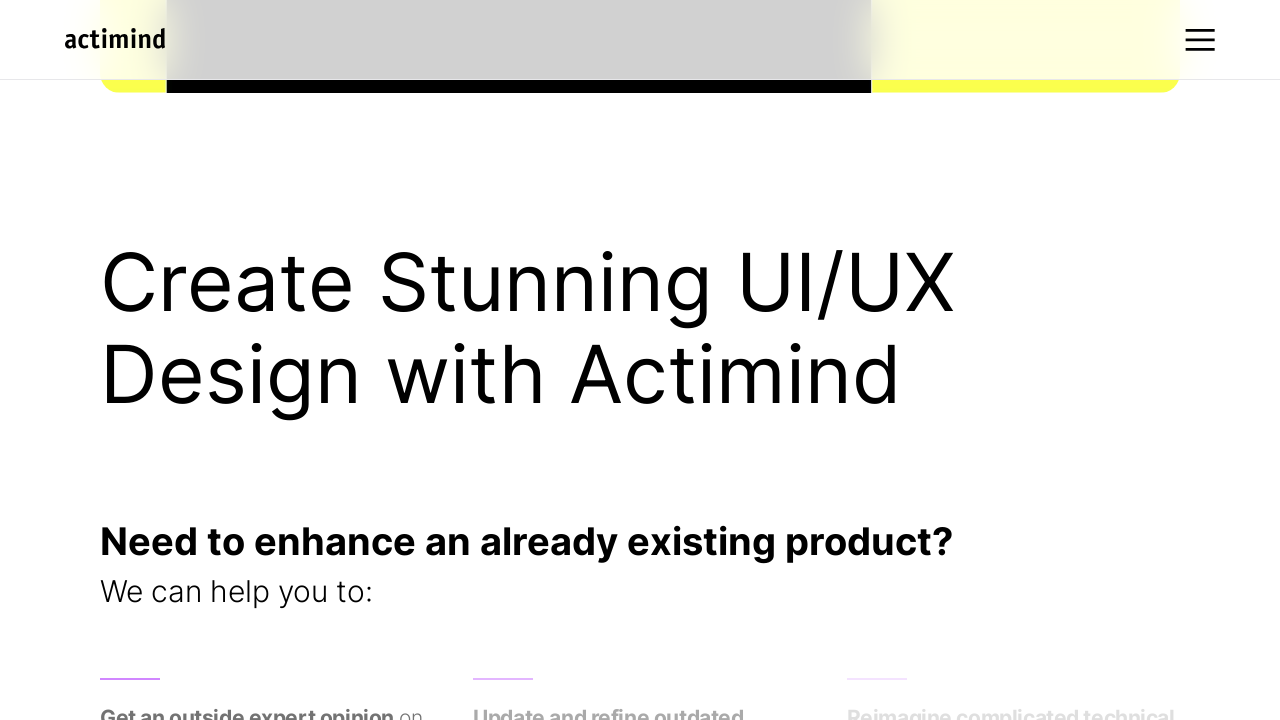

Waited 10ms for smooth scroll effect (iteration 54/200)
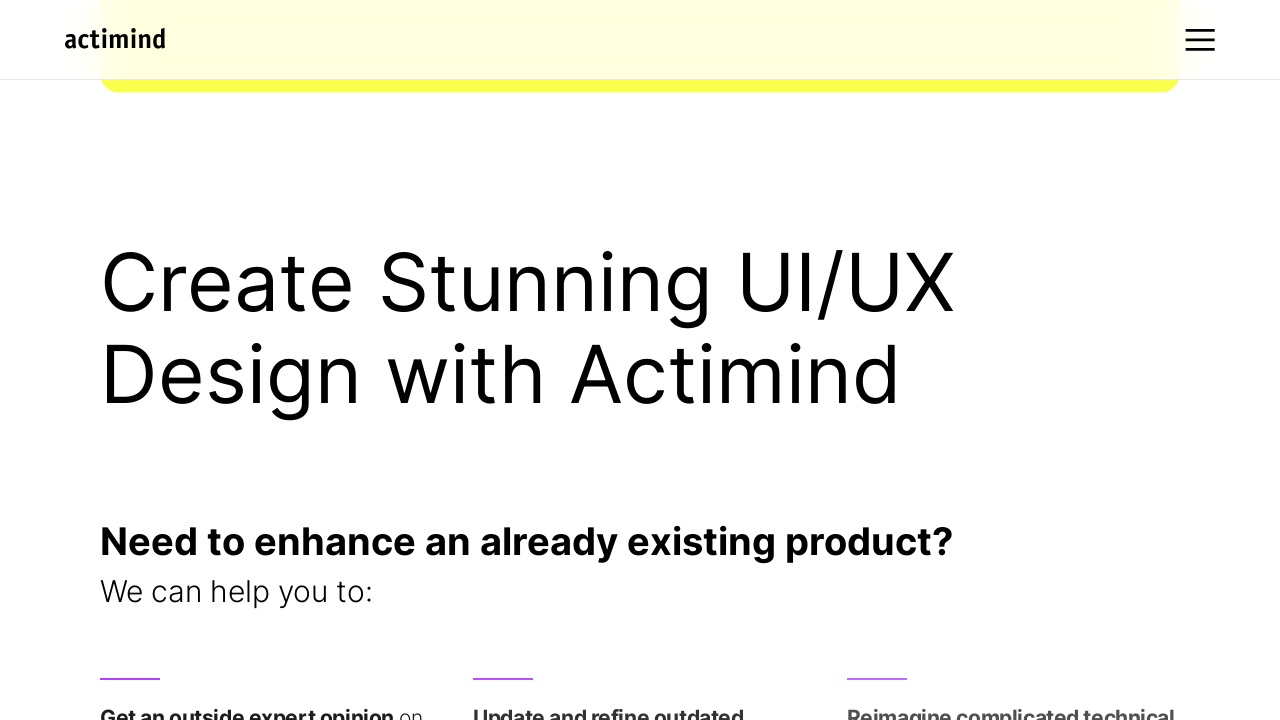

Scrolled down by 25px (iteration 55/200)
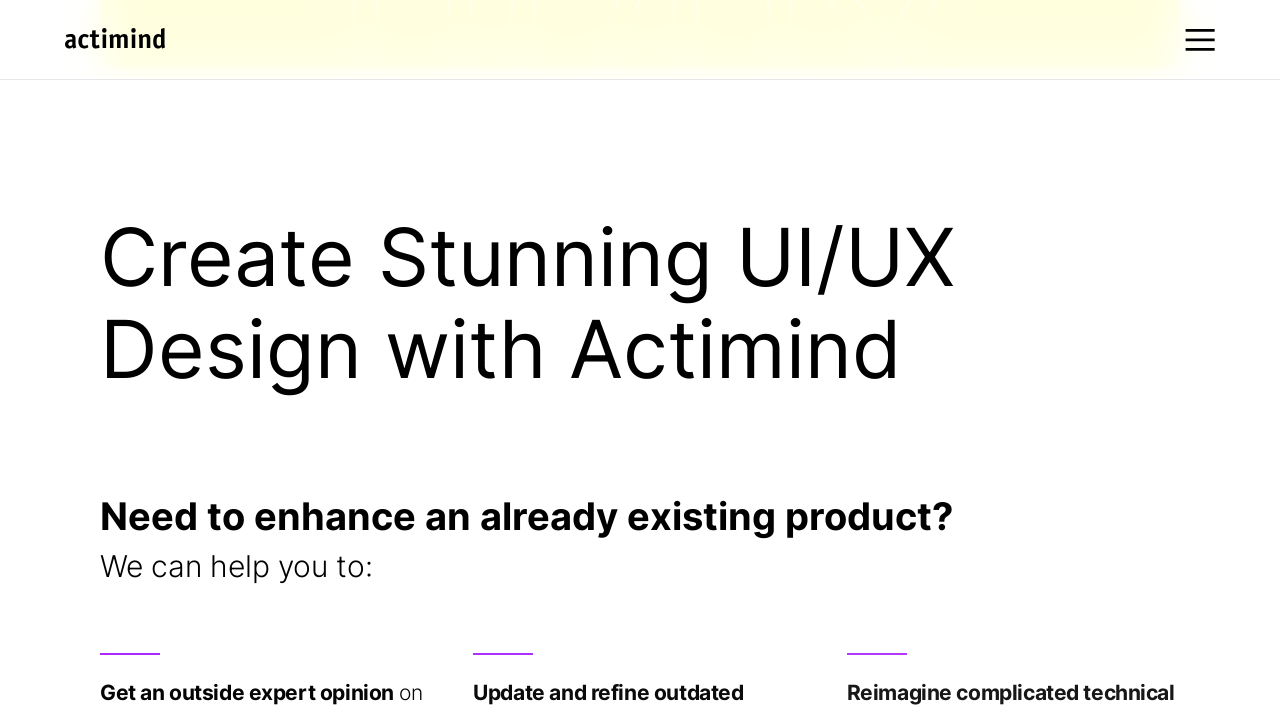

Waited 10ms for smooth scroll effect (iteration 55/200)
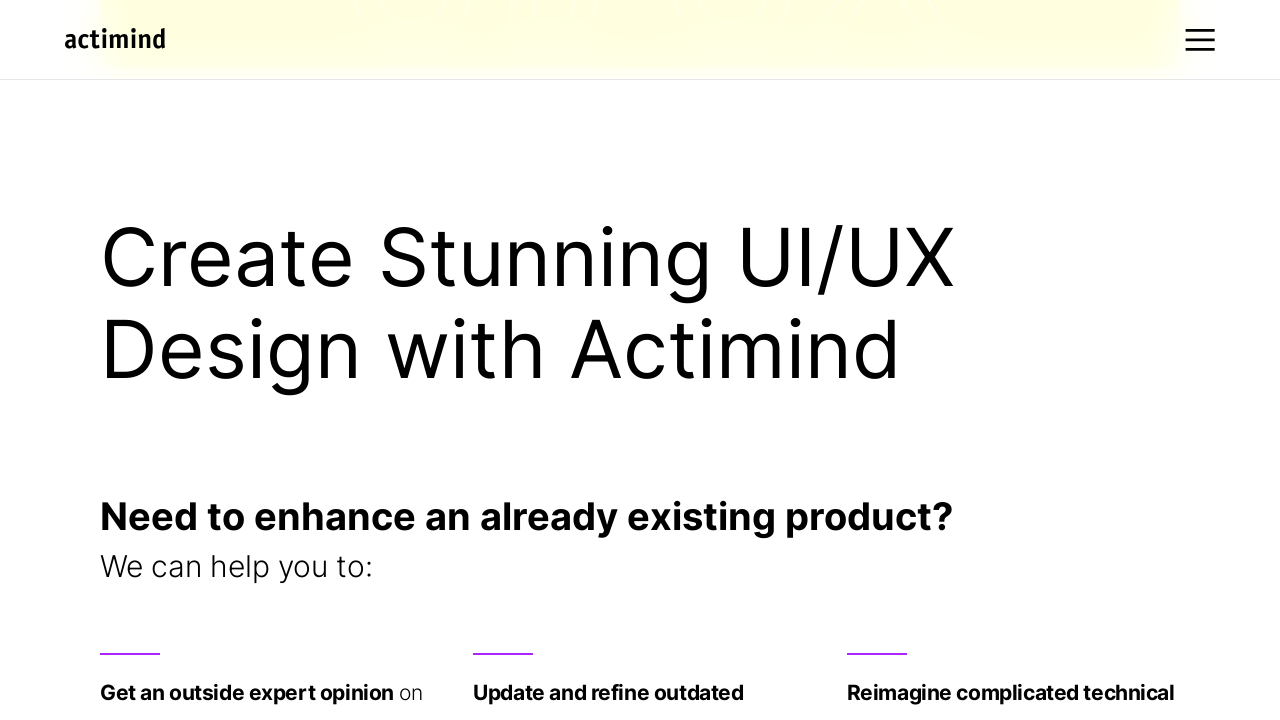

Scrolled down by 25px (iteration 56/200)
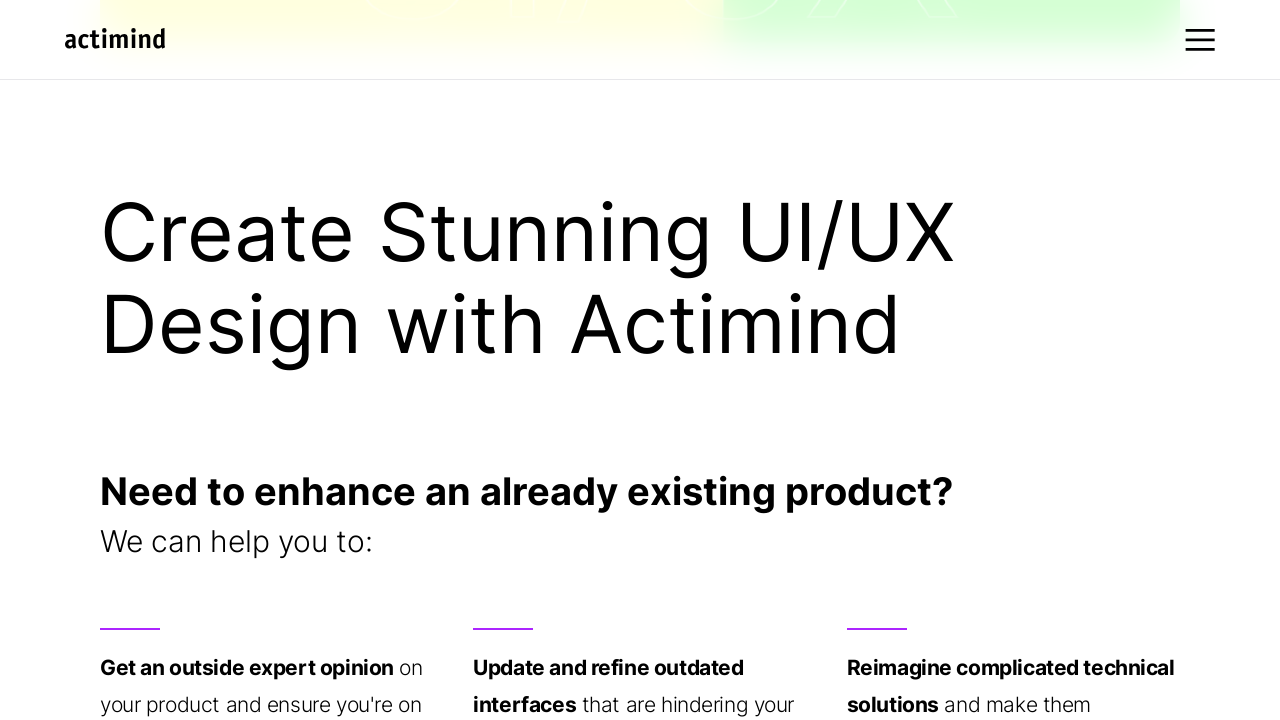

Waited 10ms for smooth scroll effect (iteration 56/200)
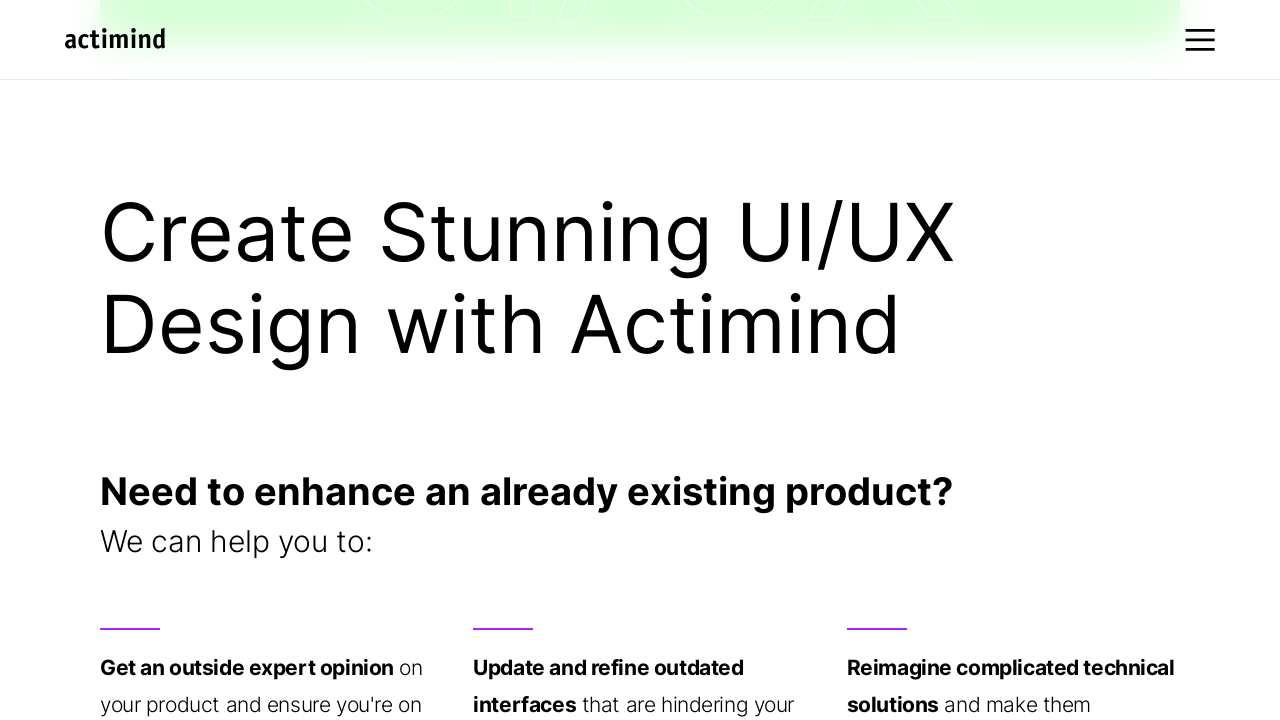

Scrolled down by 25px (iteration 57/200)
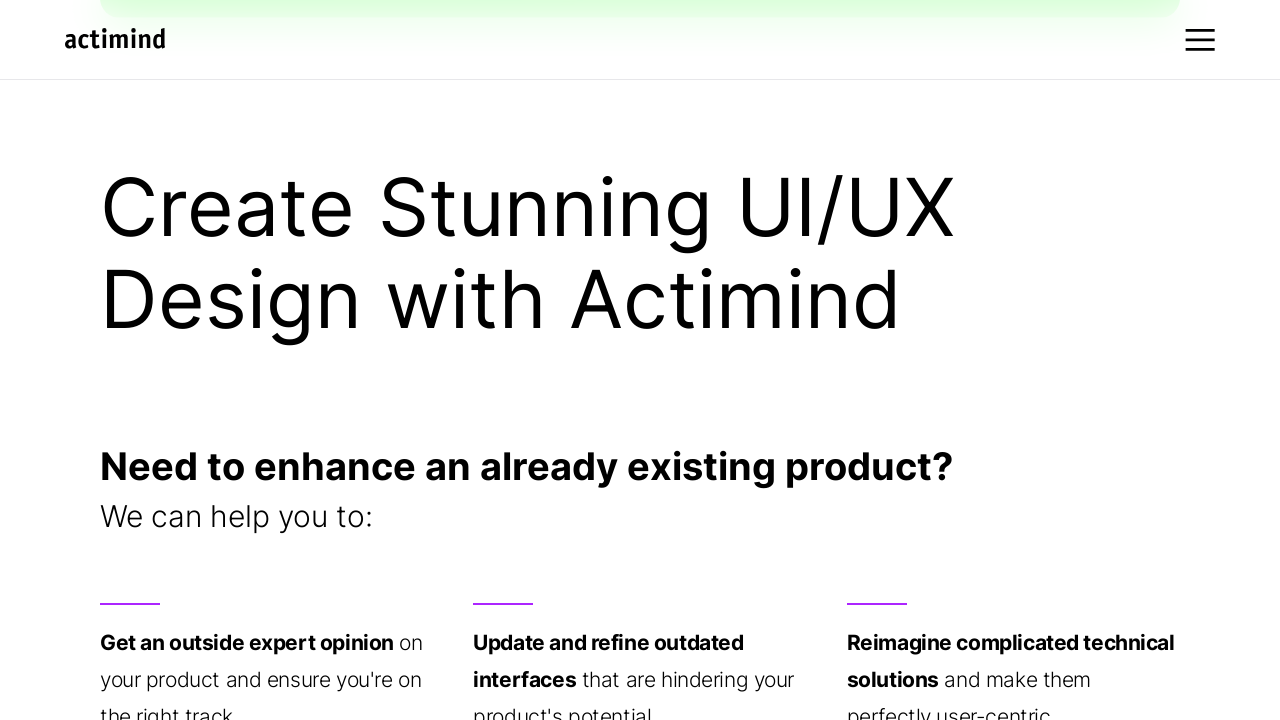

Waited 10ms for smooth scroll effect (iteration 57/200)
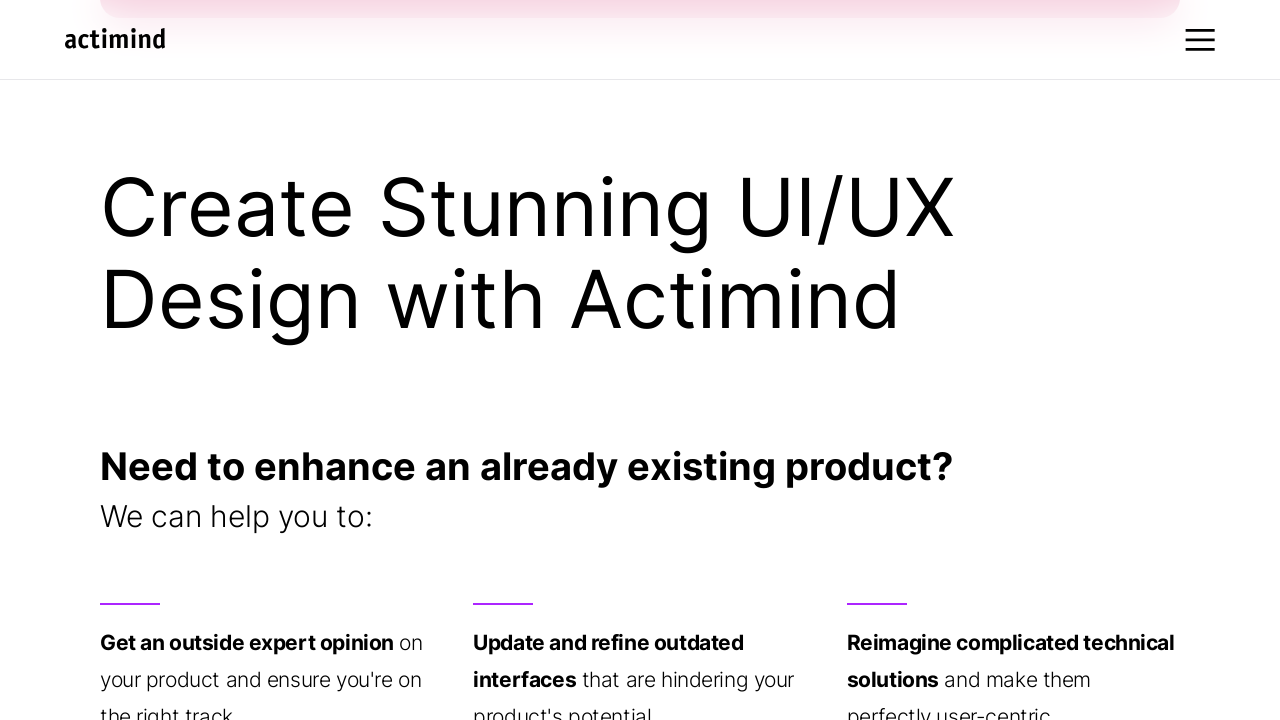

Scrolled down by 25px (iteration 58/200)
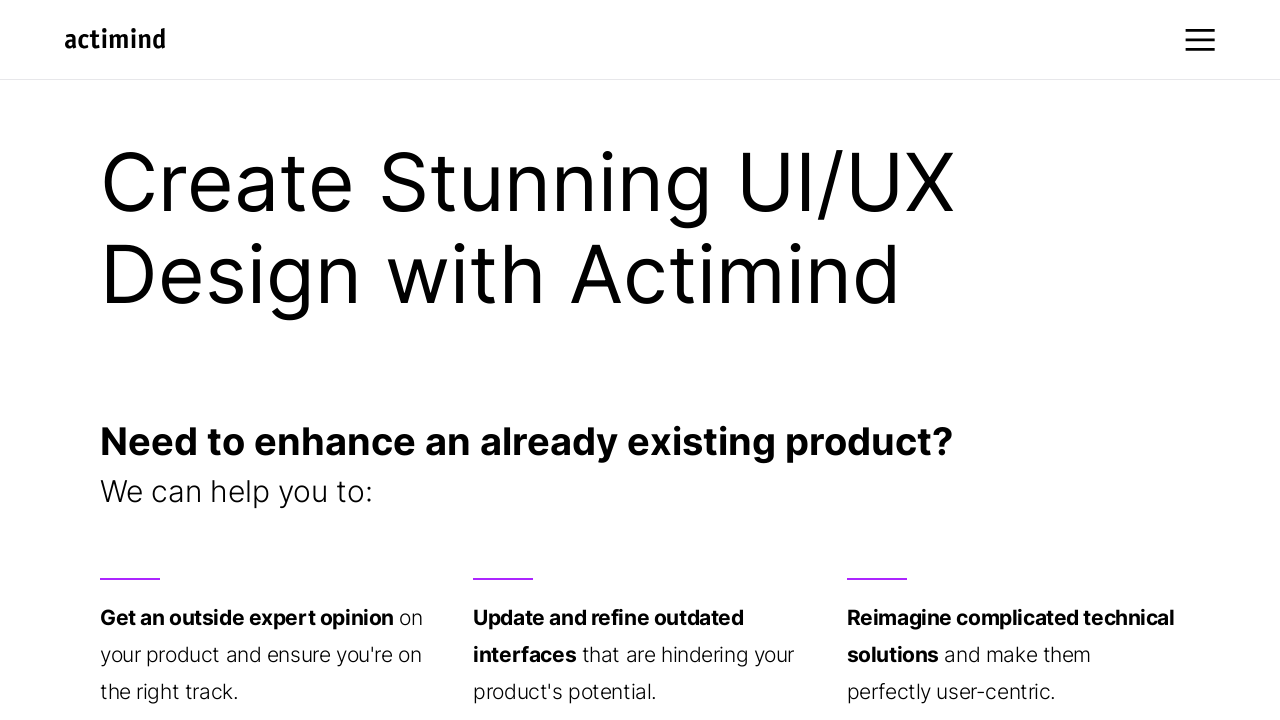

Waited 10ms for smooth scroll effect (iteration 58/200)
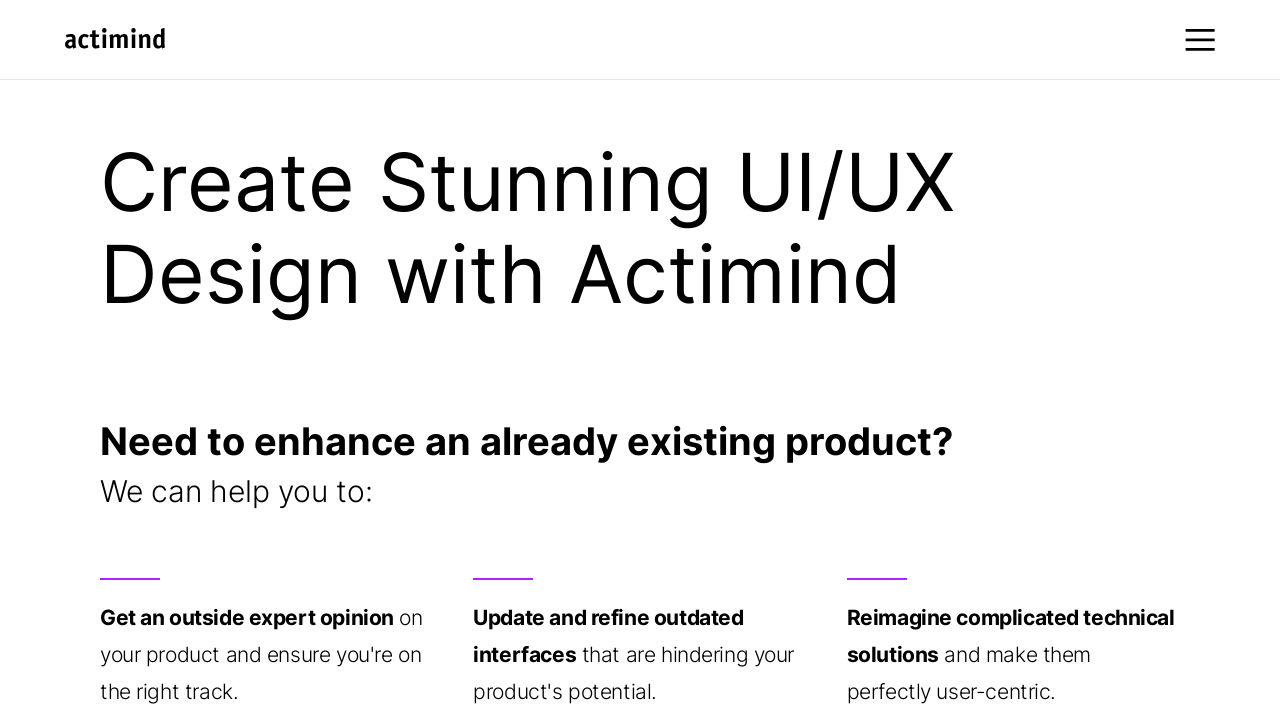

Scrolled down by 25px (iteration 59/200)
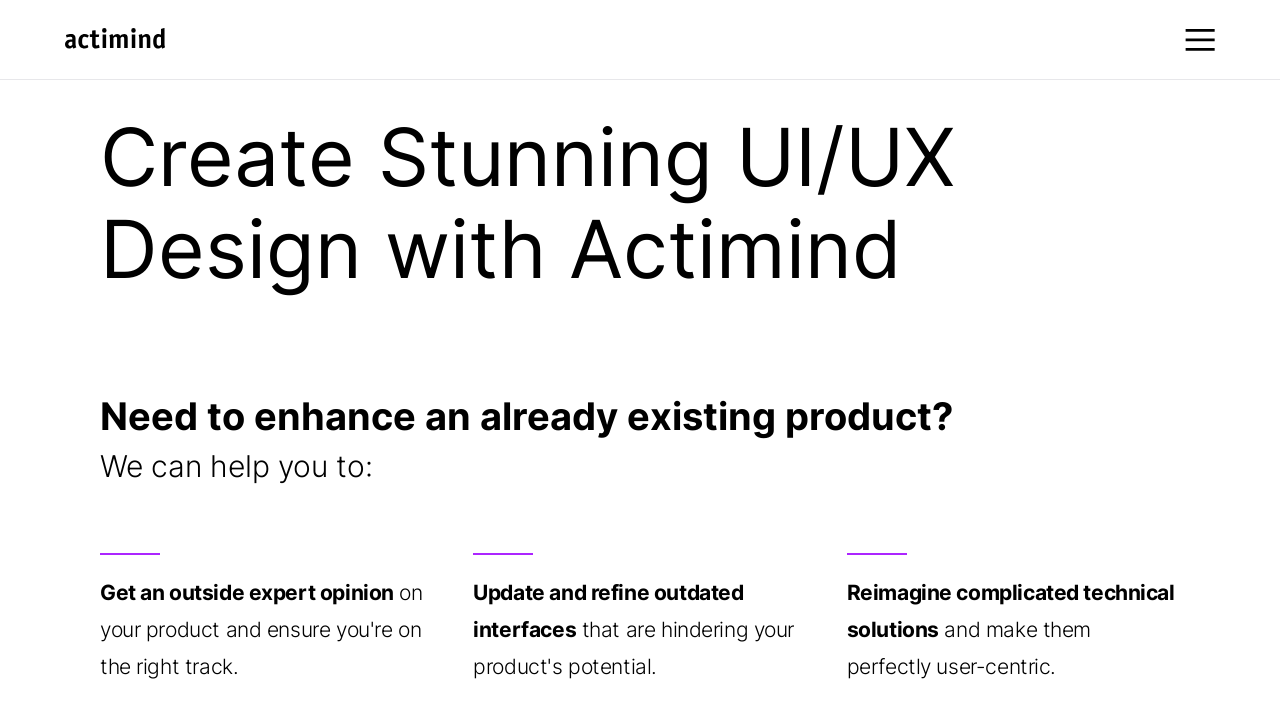

Waited 10ms for smooth scroll effect (iteration 59/200)
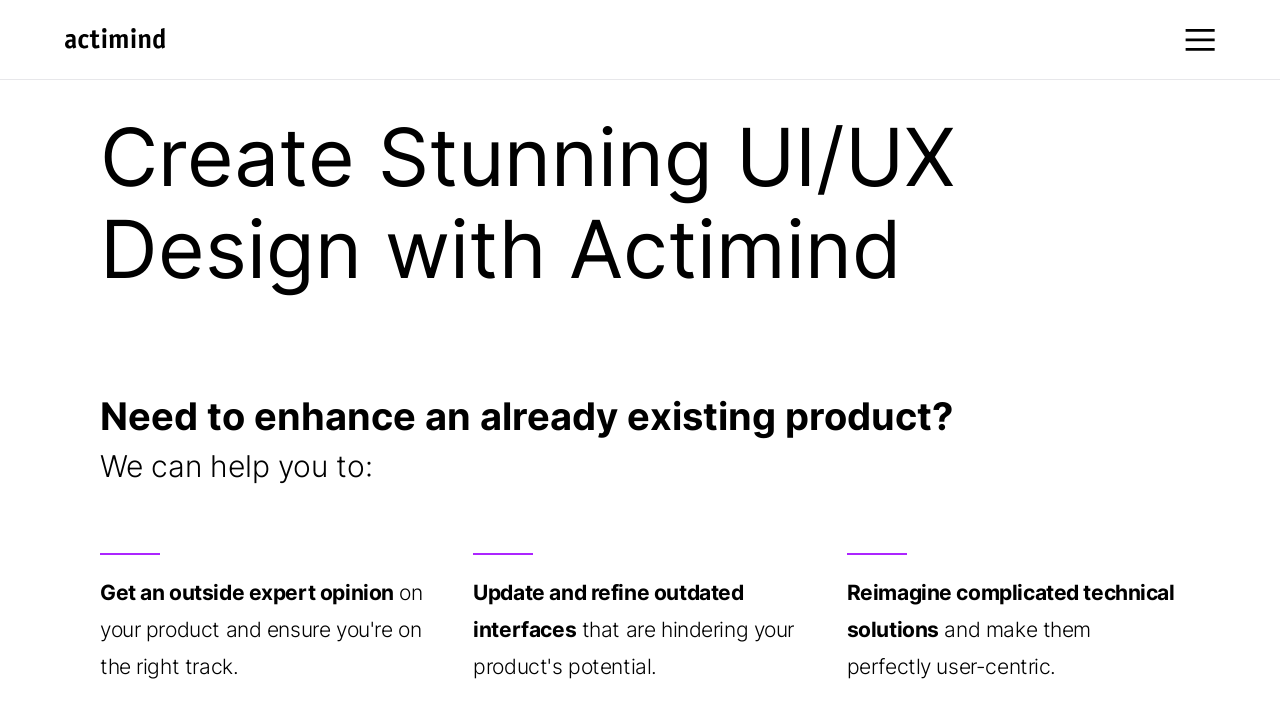

Scrolled down by 25px (iteration 60/200)
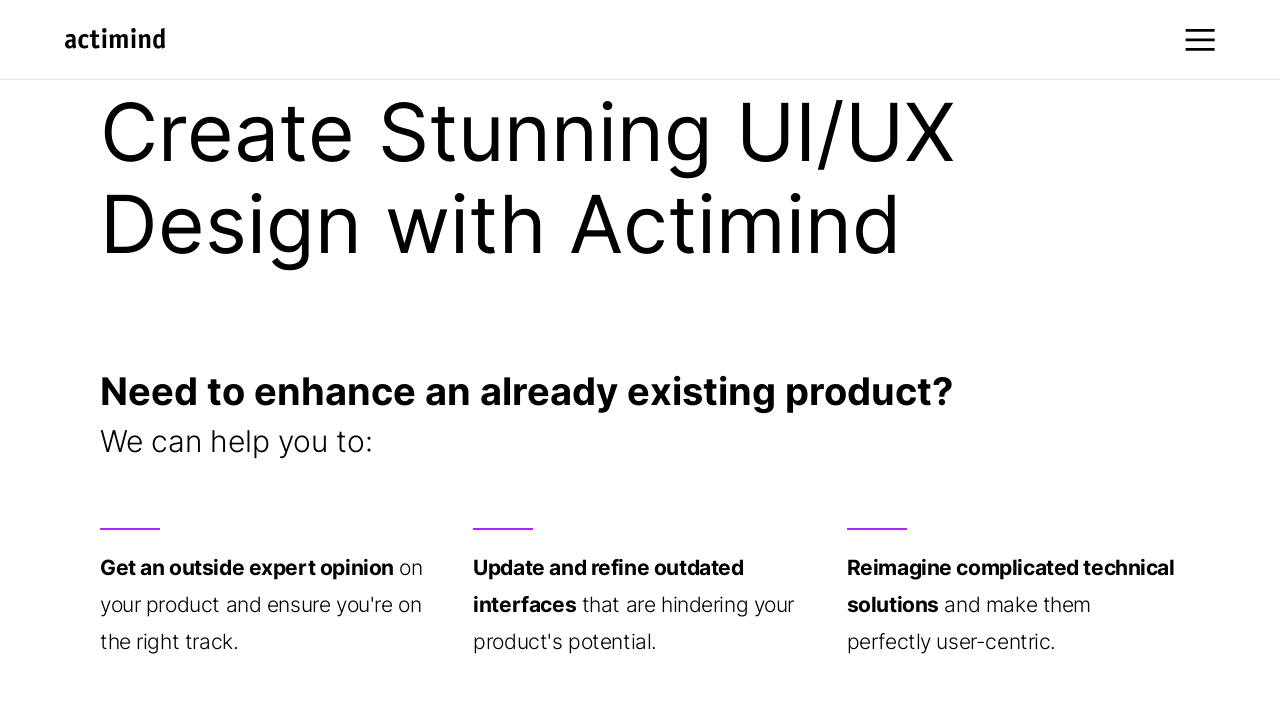

Waited 10ms for smooth scroll effect (iteration 60/200)
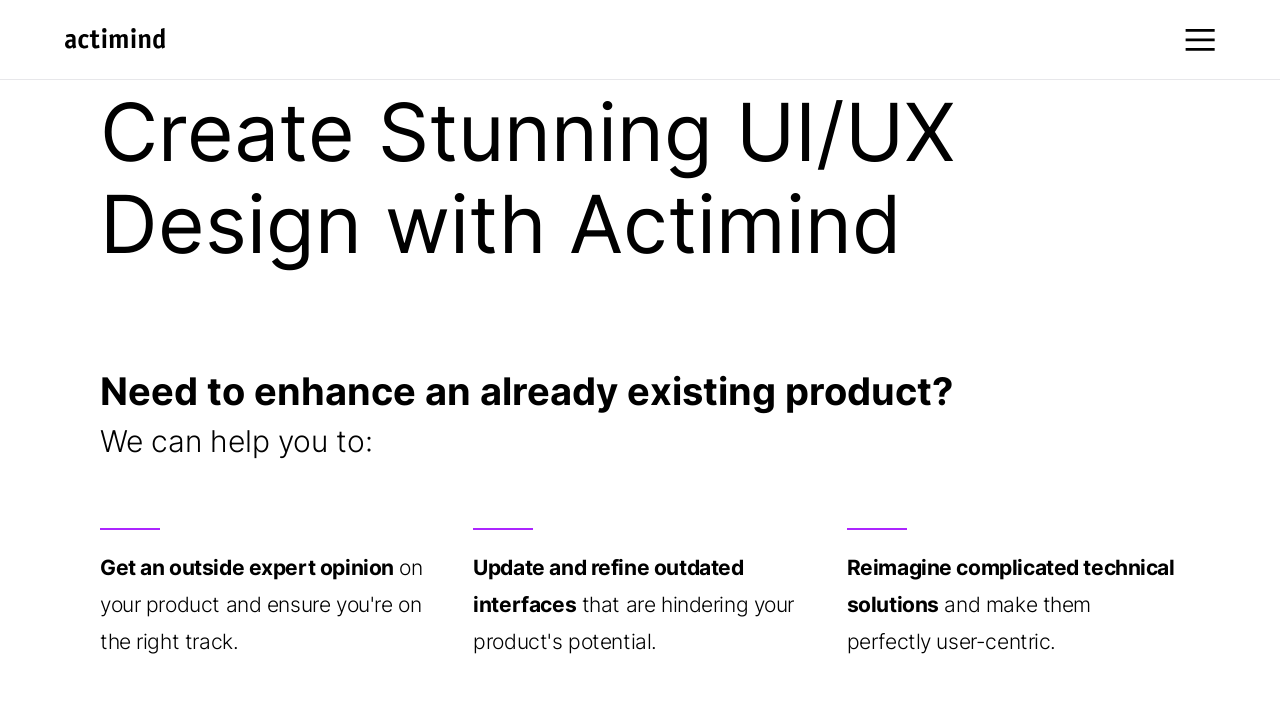

Scrolled down by 25px (iteration 61/200)
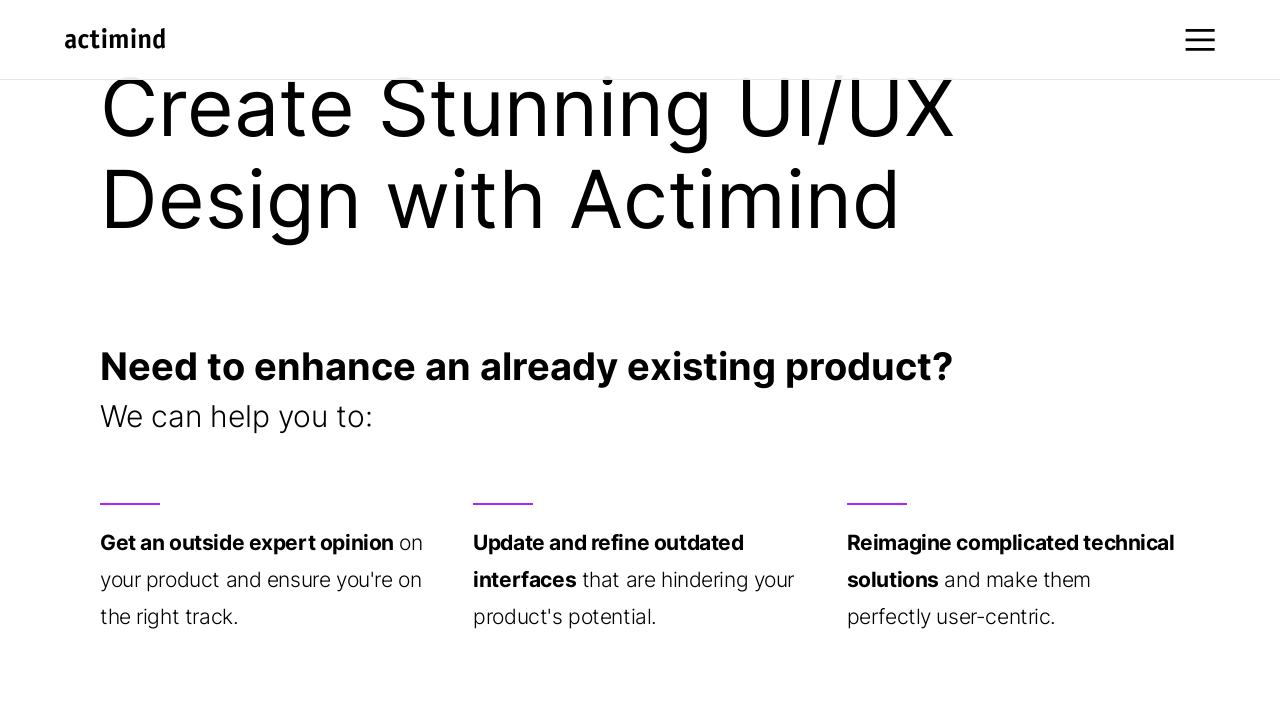

Waited 10ms for smooth scroll effect (iteration 61/200)
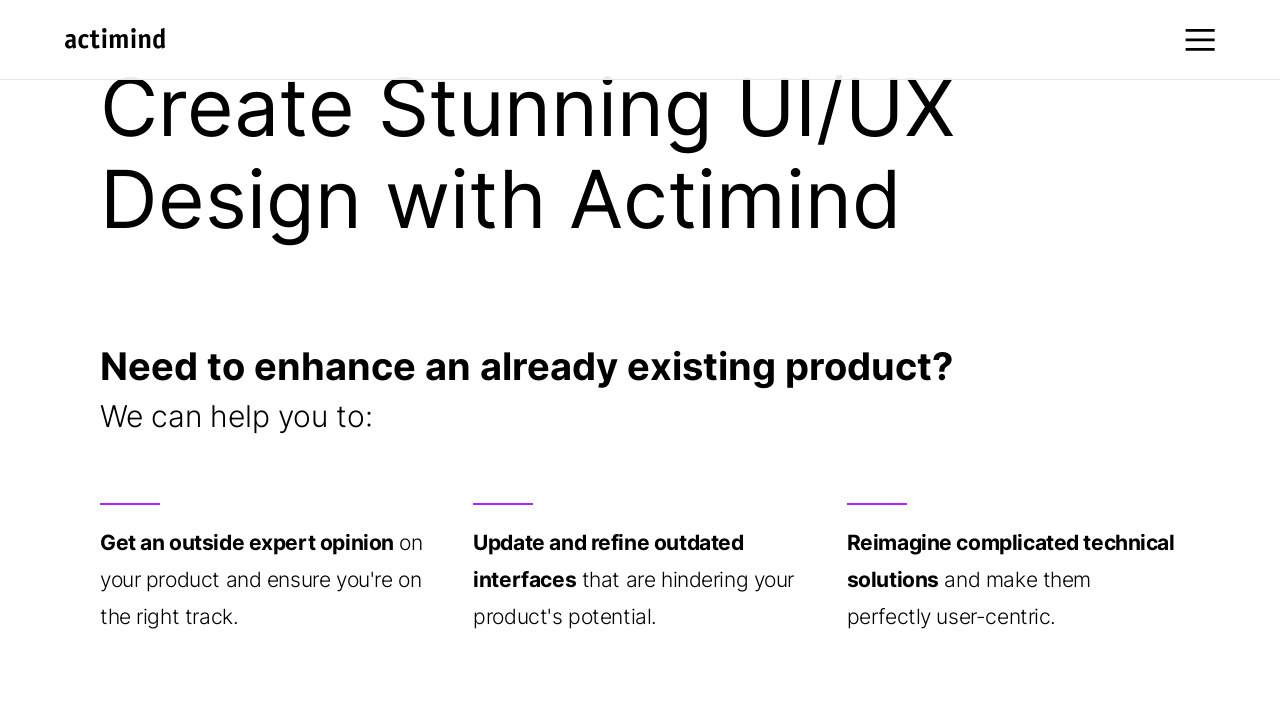

Scrolled down by 25px (iteration 62/200)
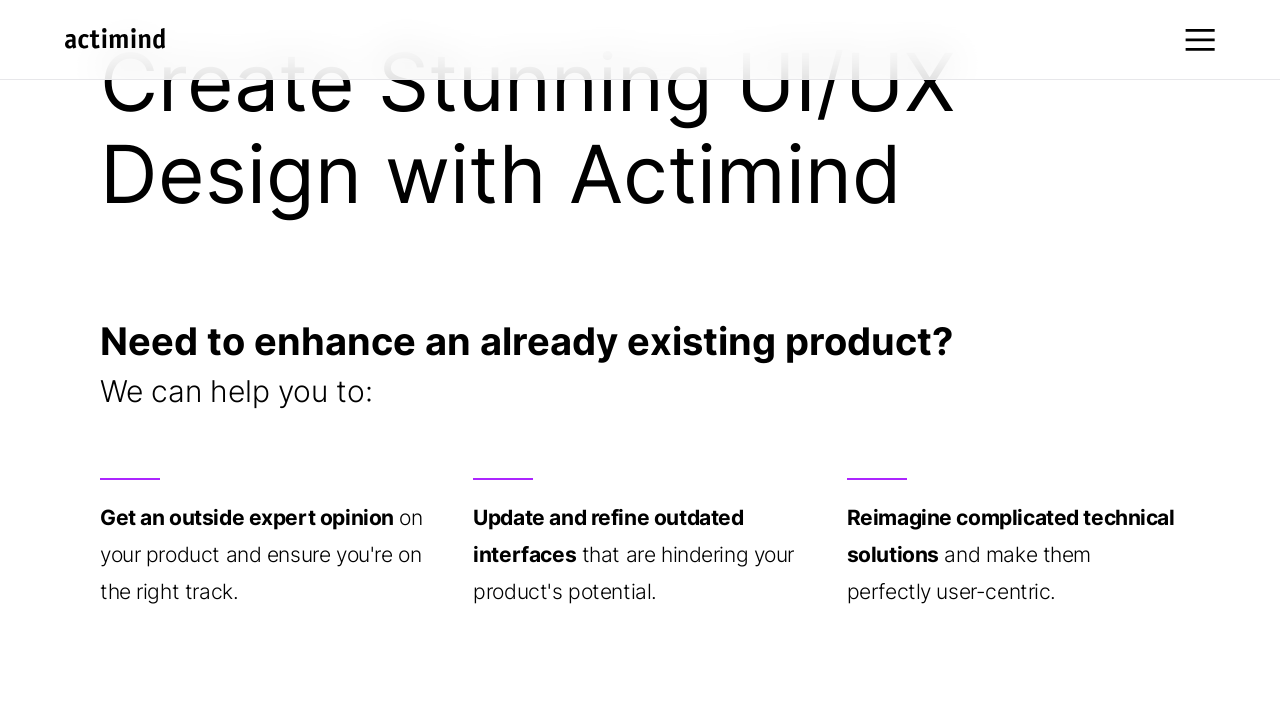

Waited 10ms for smooth scroll effect (iteration 62/200)
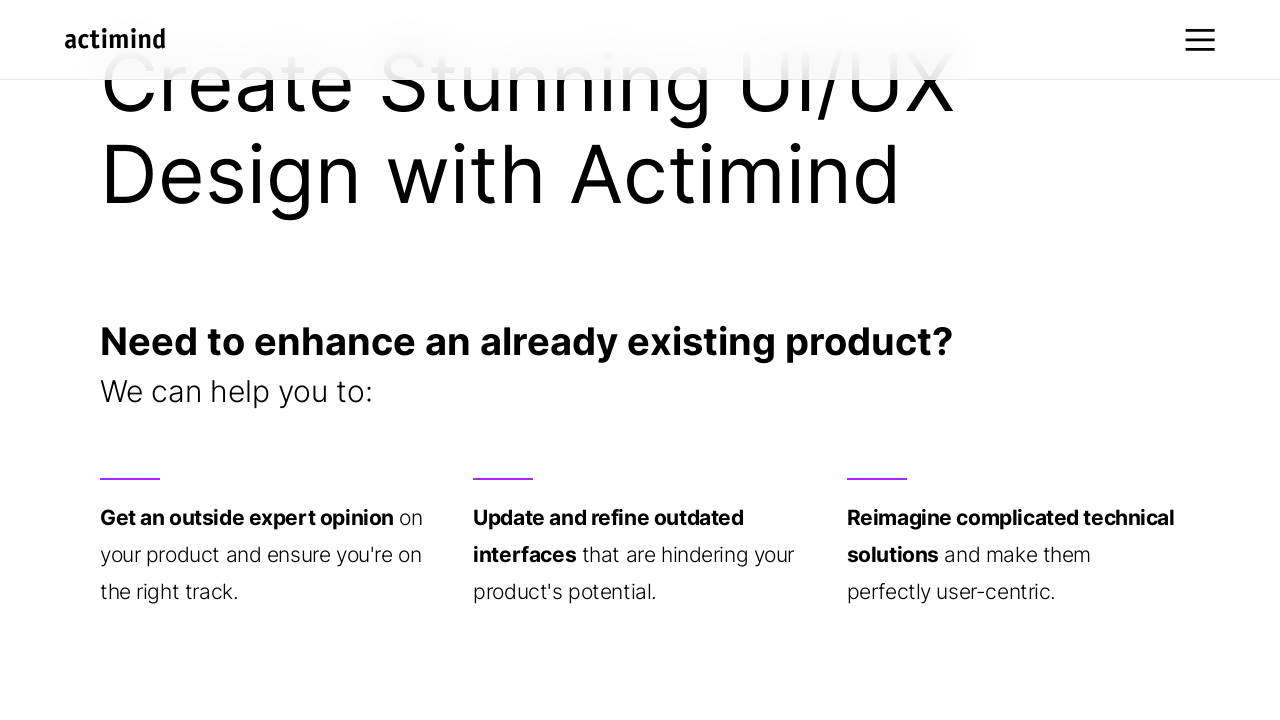

Scrolled down by 25px (iteration 63/200)
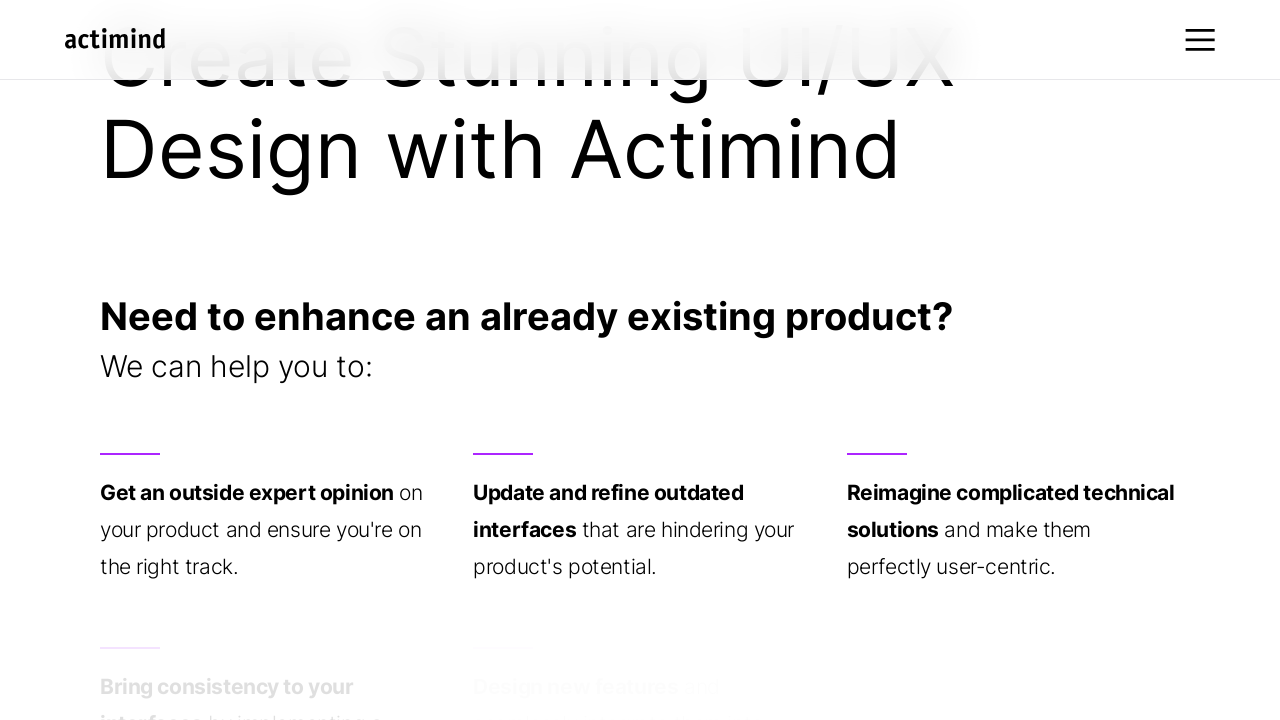

Waited 10ms for smooth scroll effect (iteration 63/200)
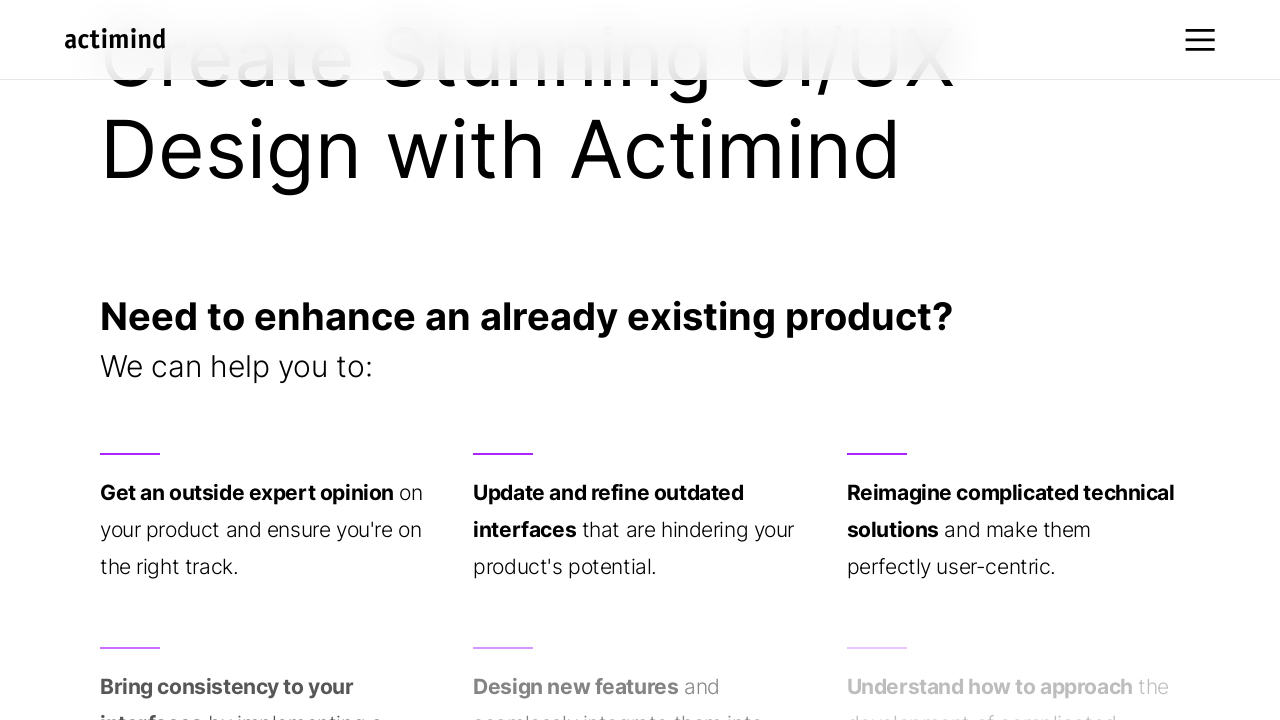

Scrolled down by 25px (iteration 64/200)
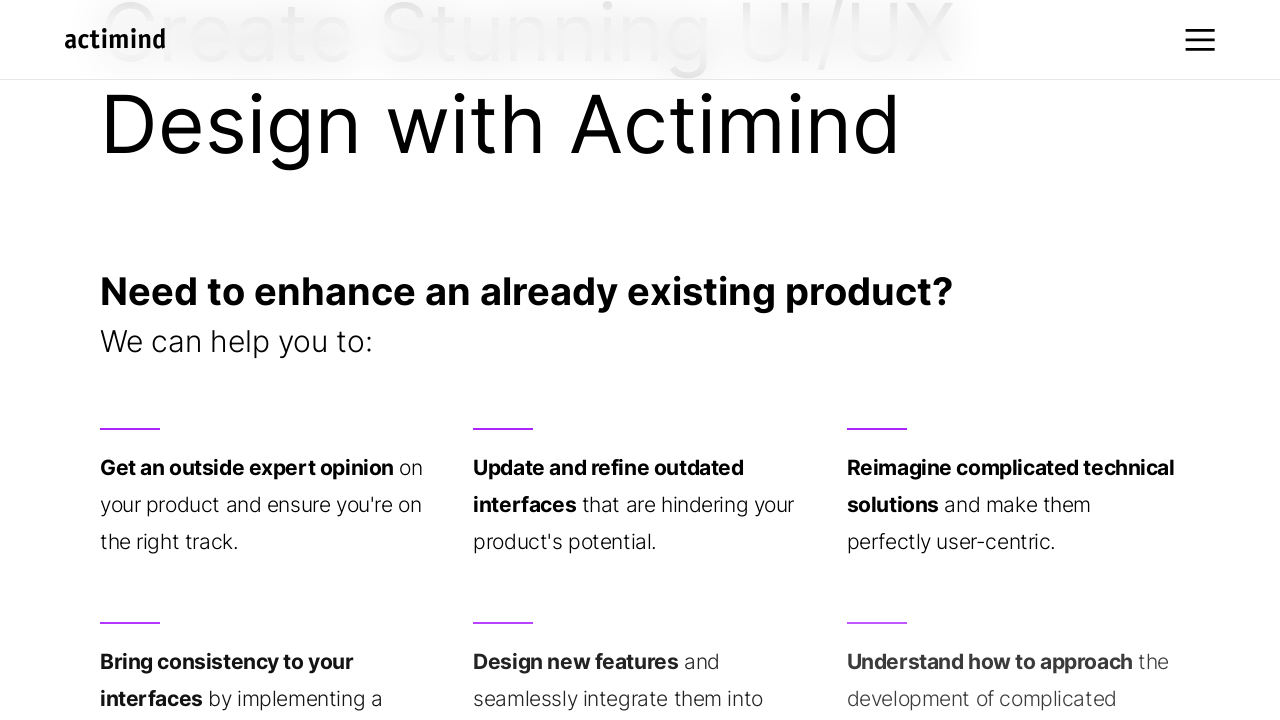

Waited 10ms for smooth scroll effect (iteration 64/200)
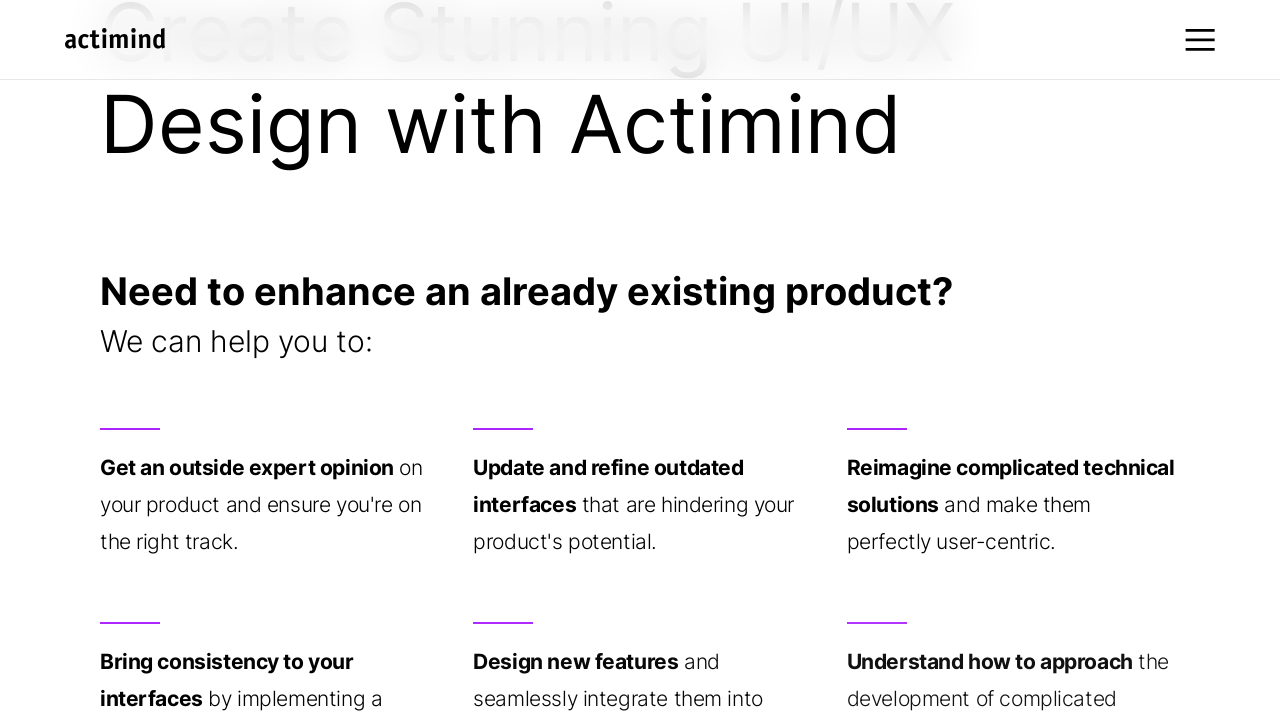

Scrolled down by 25px (iteration 65/200)
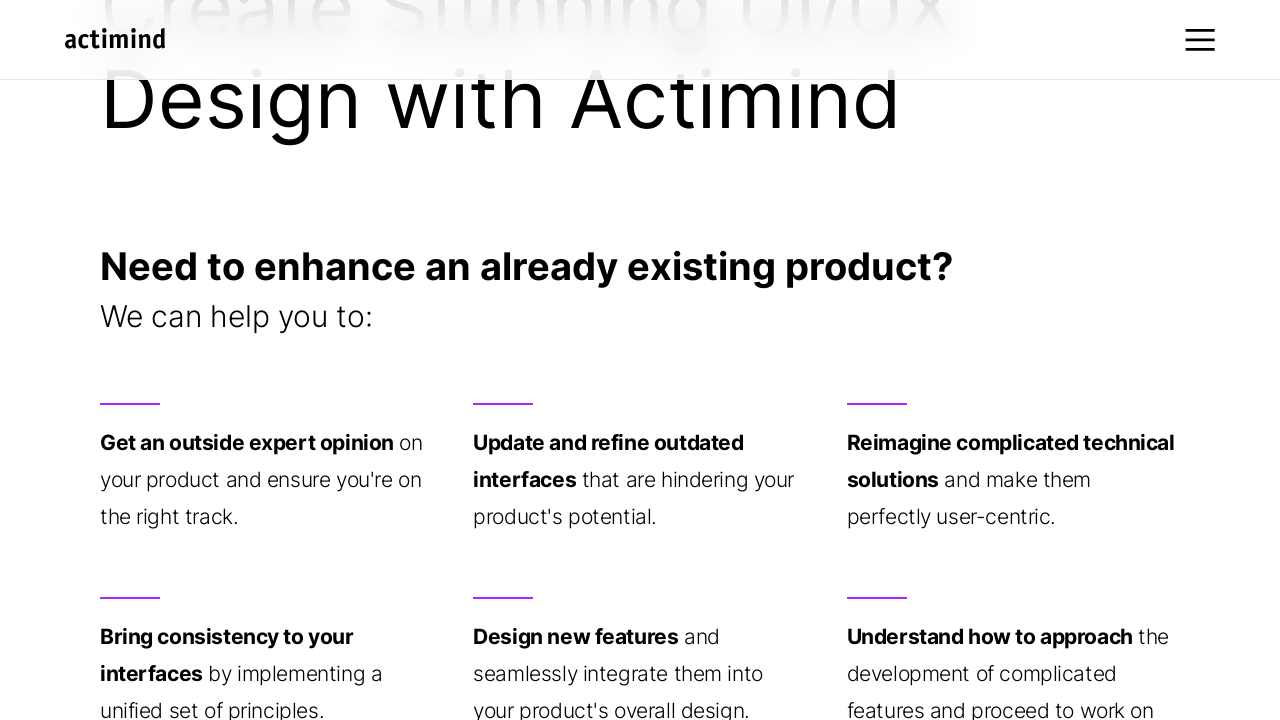

Waited 10ms for smooth scroll effect (iteration 65/200)
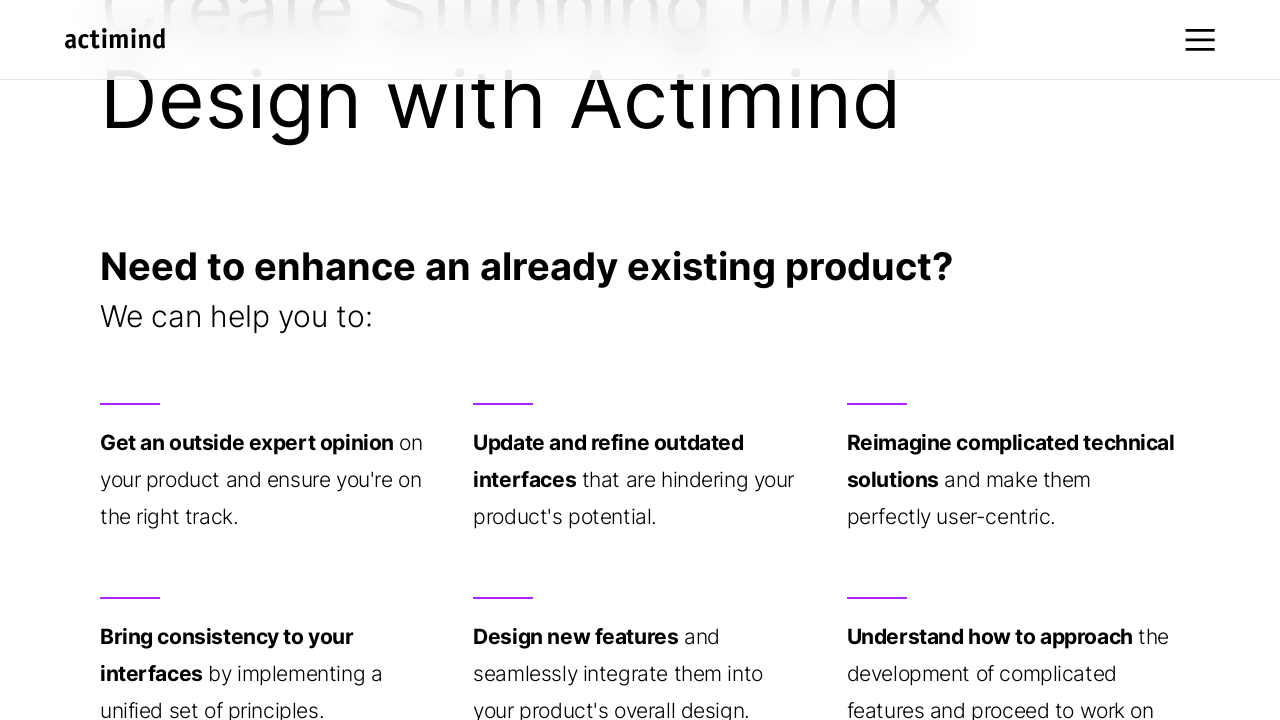

Scrolled down by 25px (iteration 66/200)
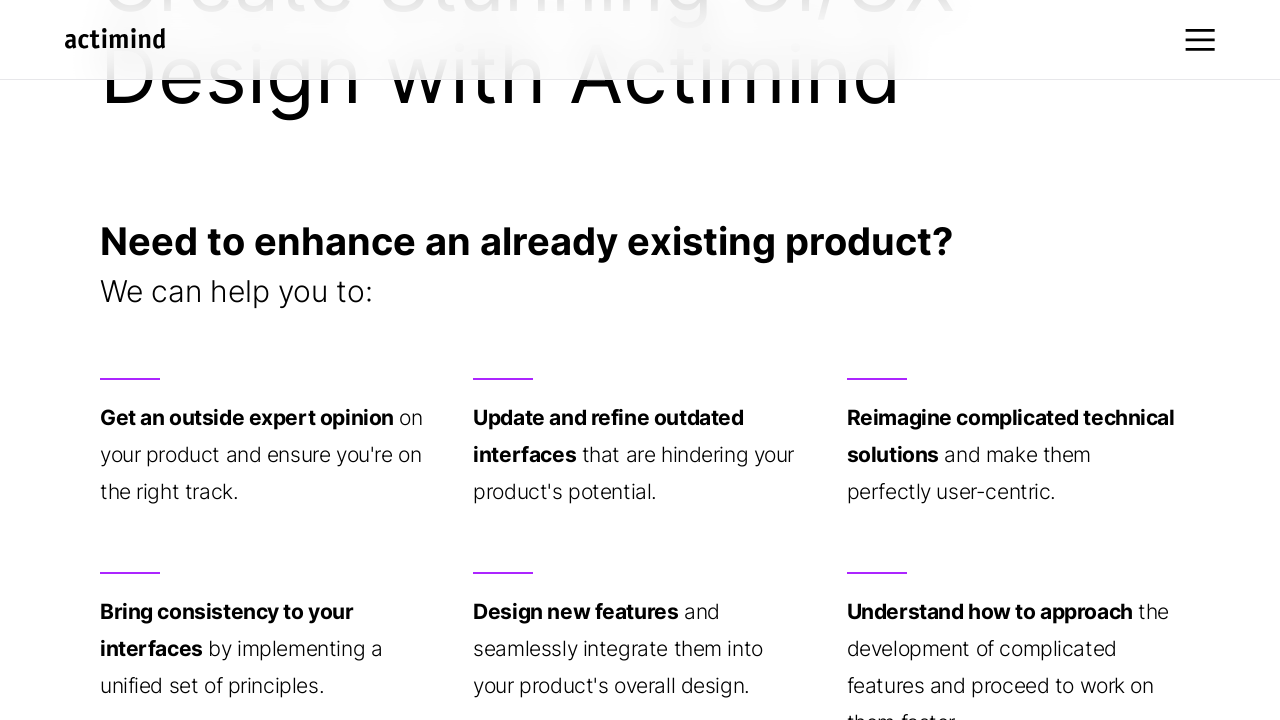

Waited 10ms for smooth scroll effect (iteration 66/200)
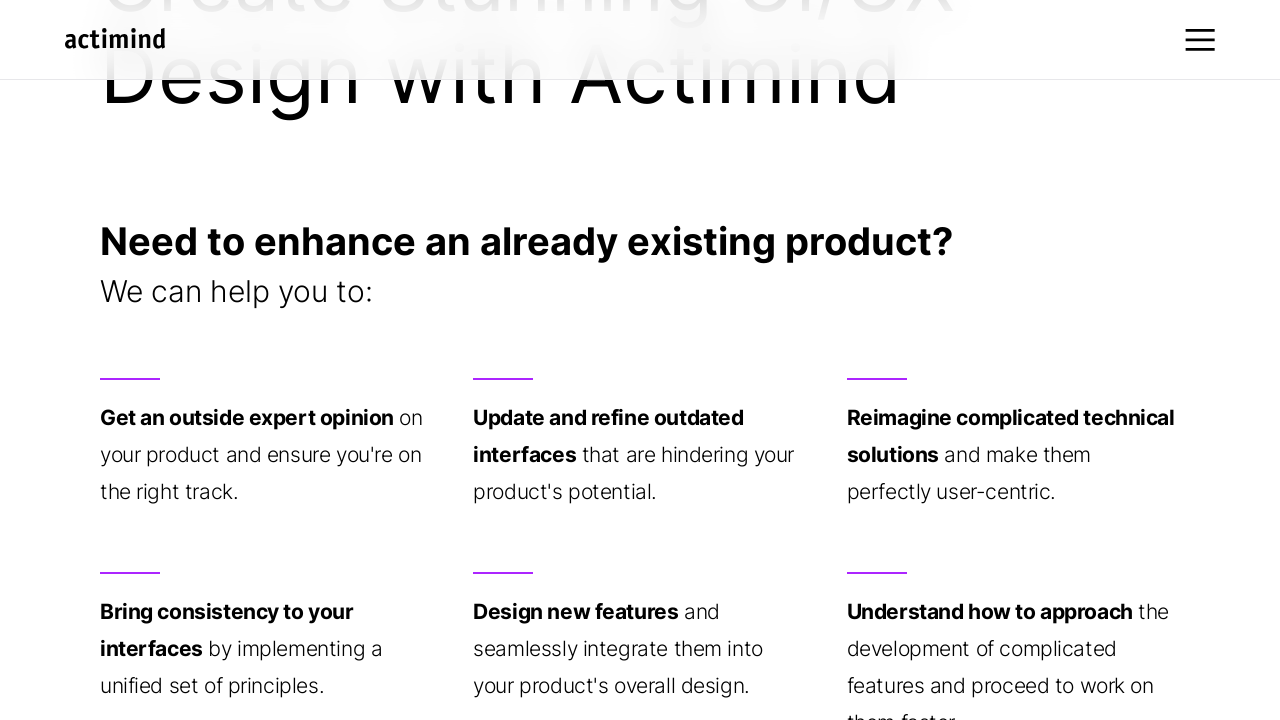

Scrolled down by 25px (iteration 67/200)
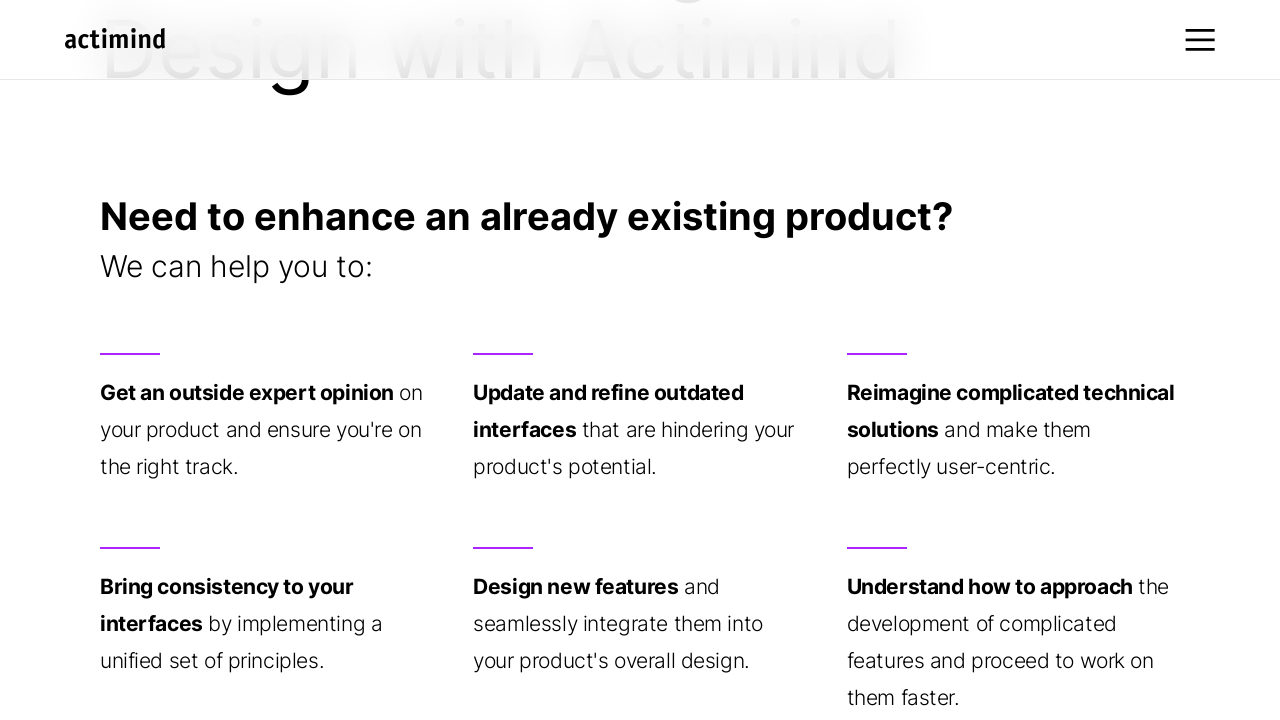

Waited 10ms for smooth scroll effect (iteration 67/200)
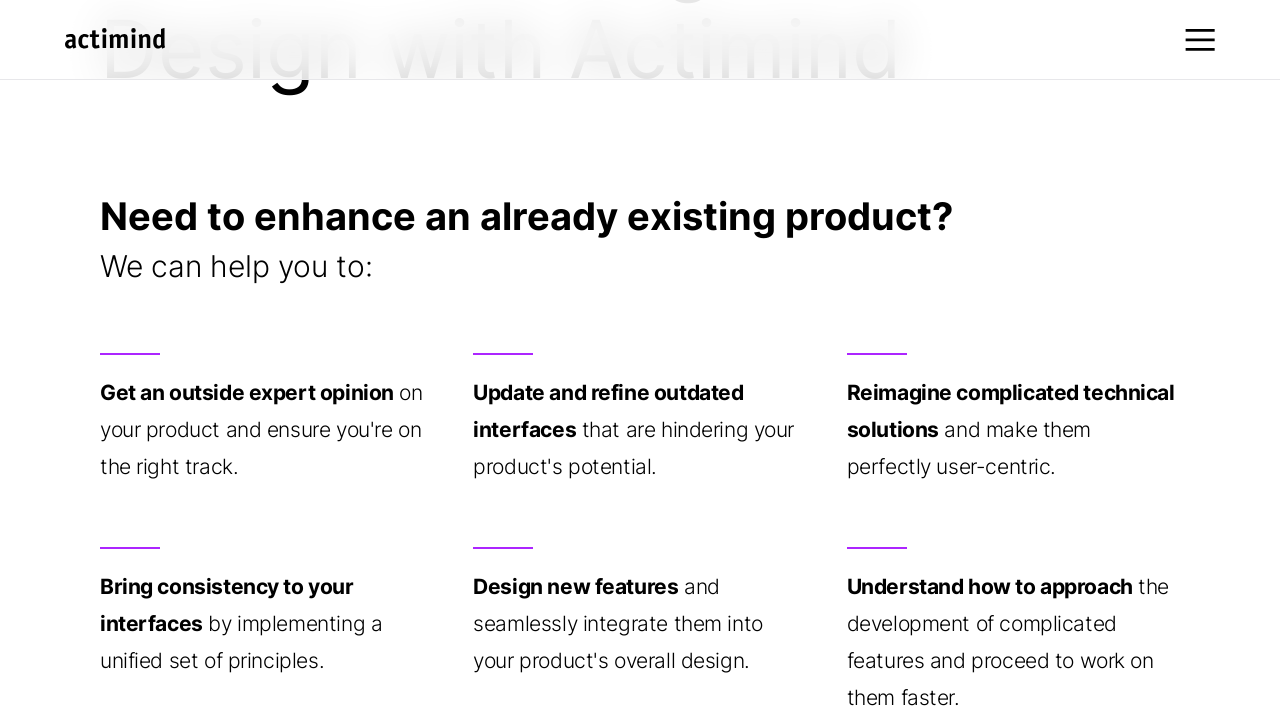

Scrolled down by 25px (iteration 68/200)
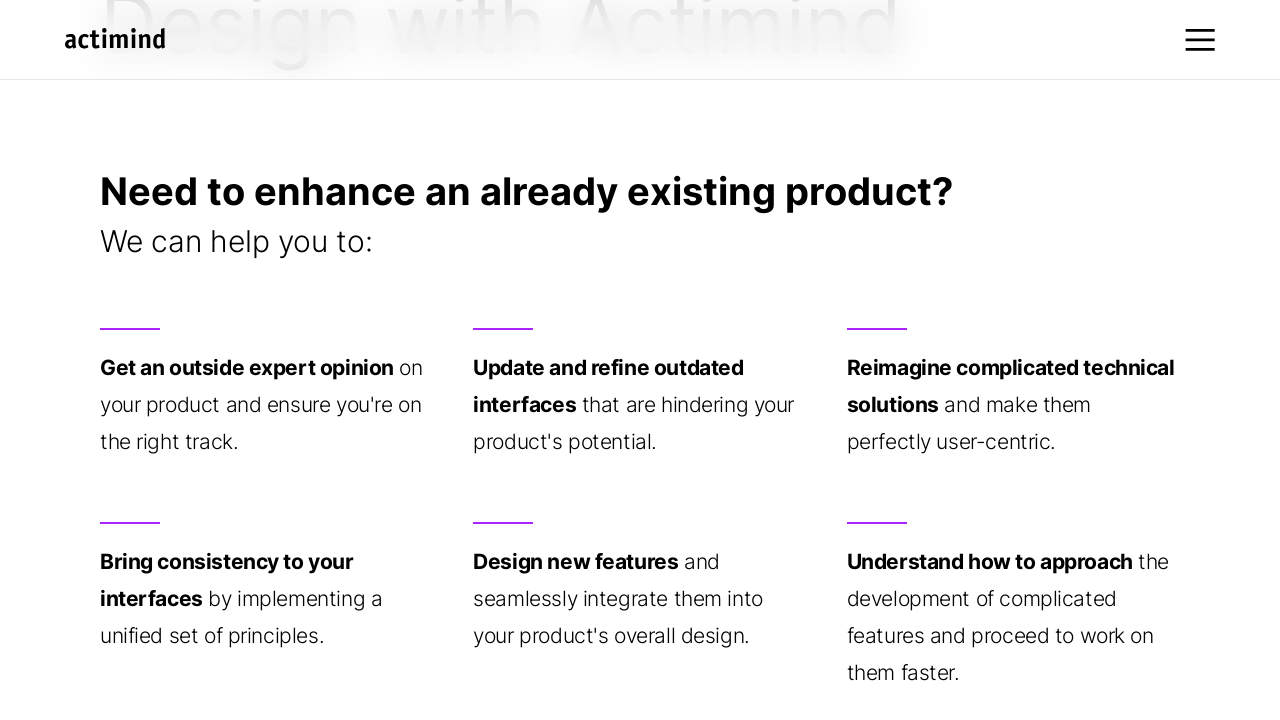

Waited 10ms for smooth scroll effect (iteration 68/200)
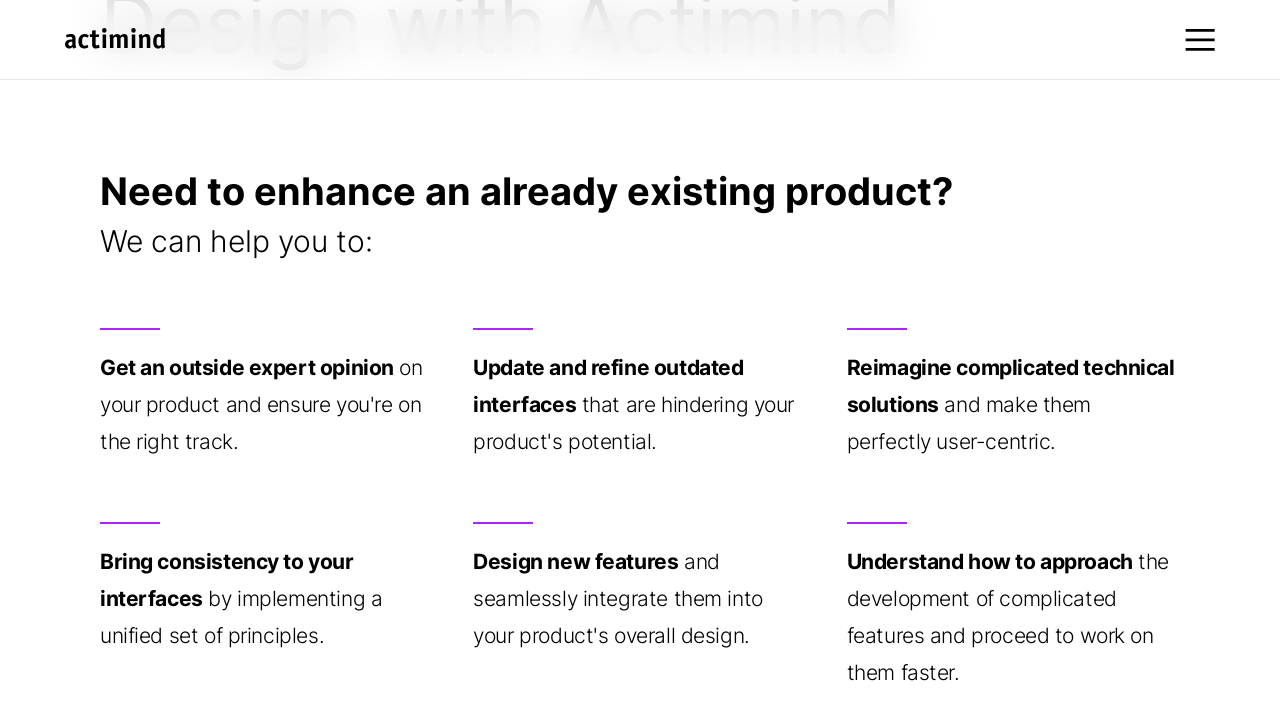

Scrolled down by 25px (iteration 69/200)
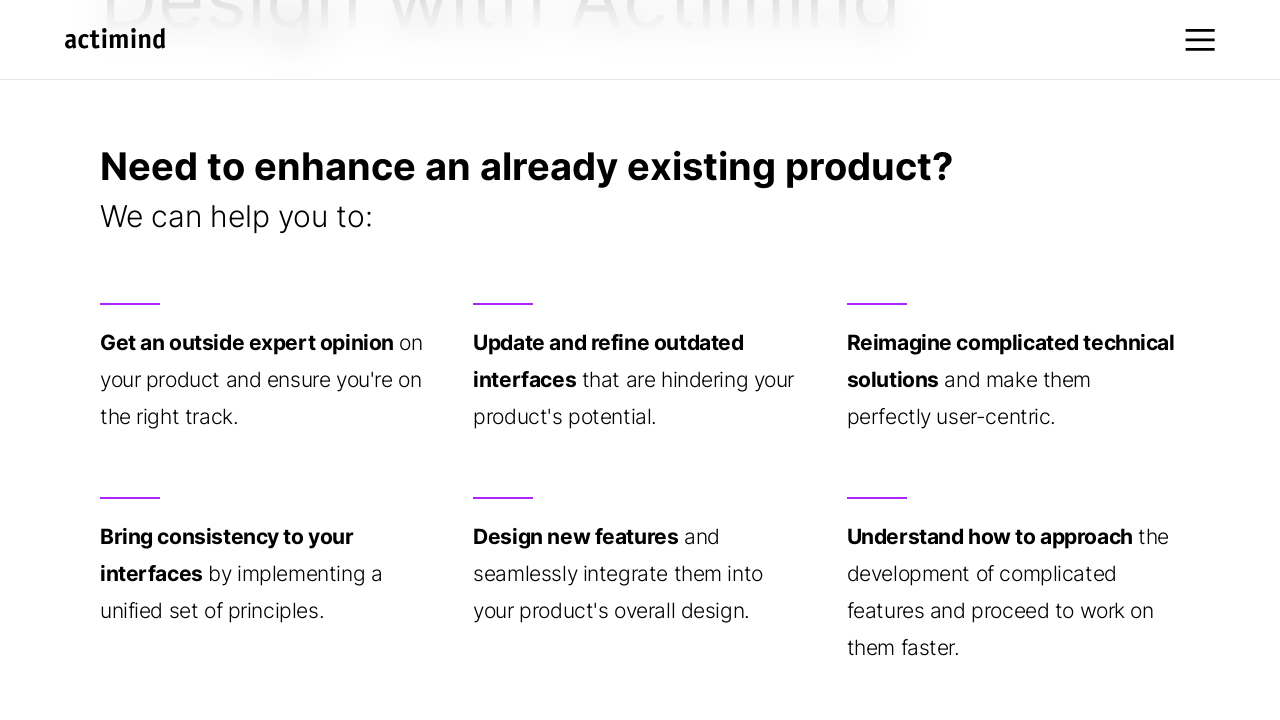

Waited 10ms for smooth scroll effect (iteration 69/200)
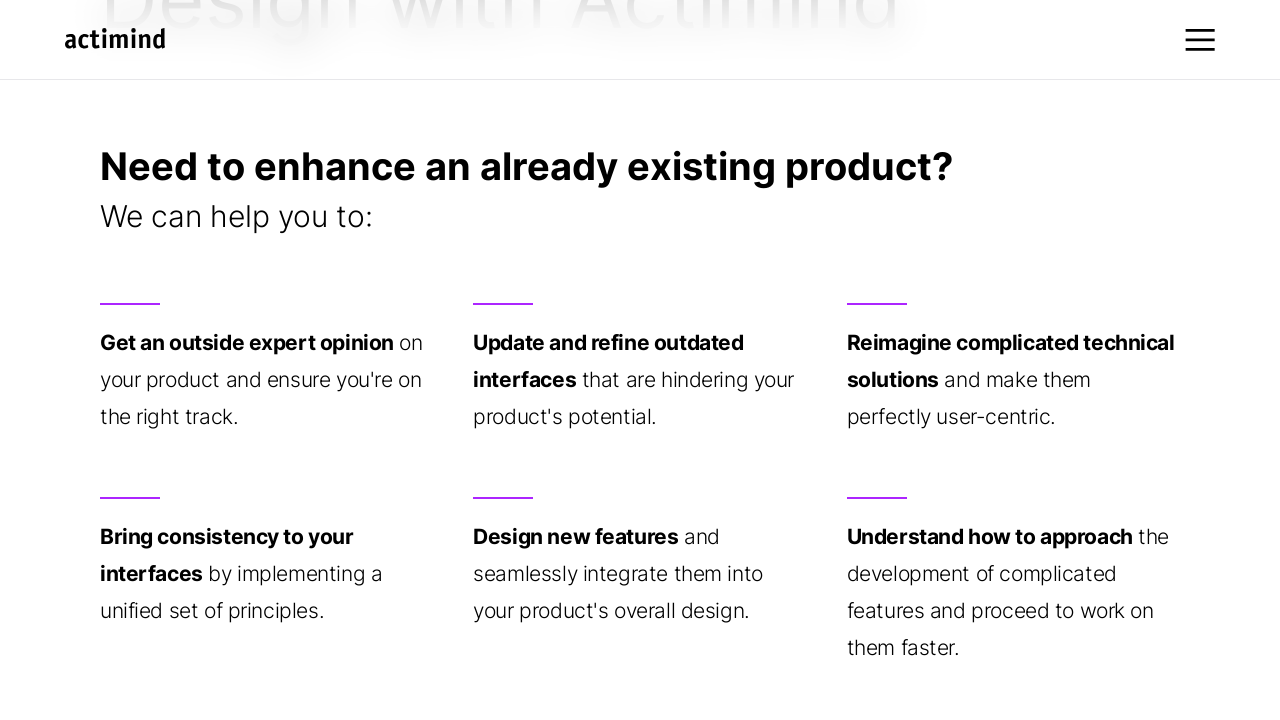

Scrolled down by 25px (iteration 70/200)
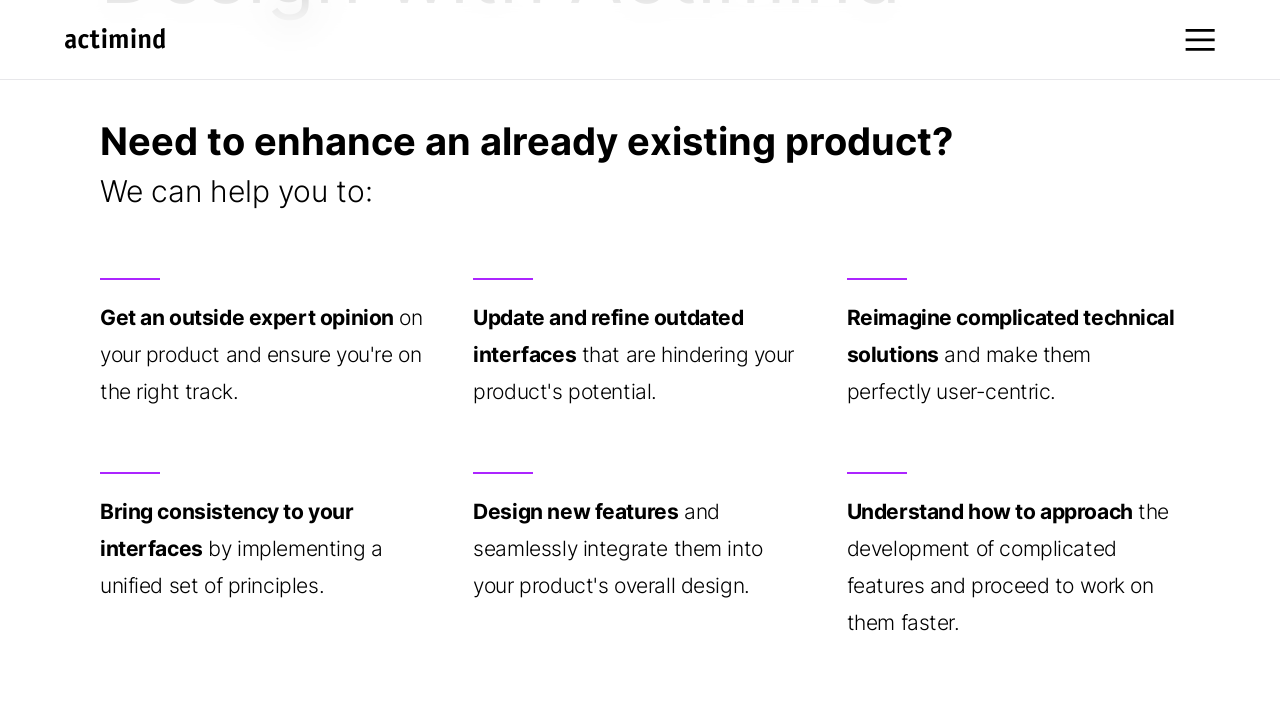

Waited 10ms for smooth scroll effect (iteration 70/200)
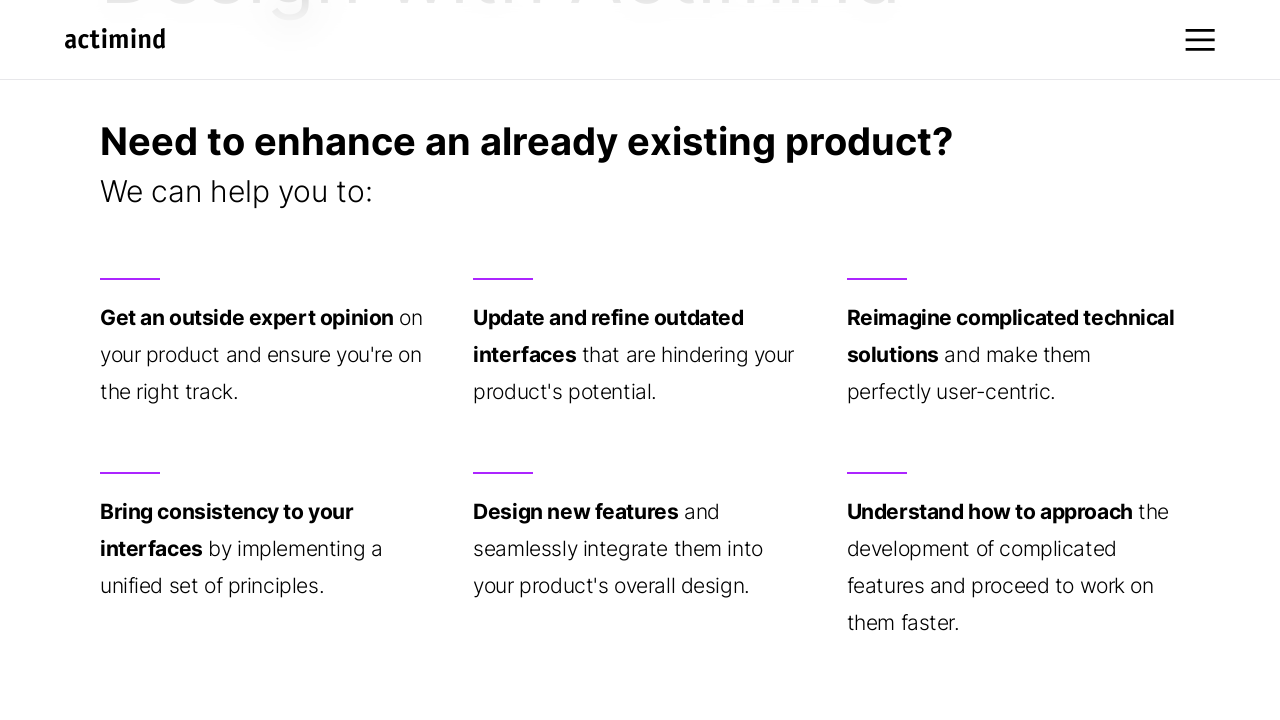

Scrolled down by 25px (iteration 71/200)
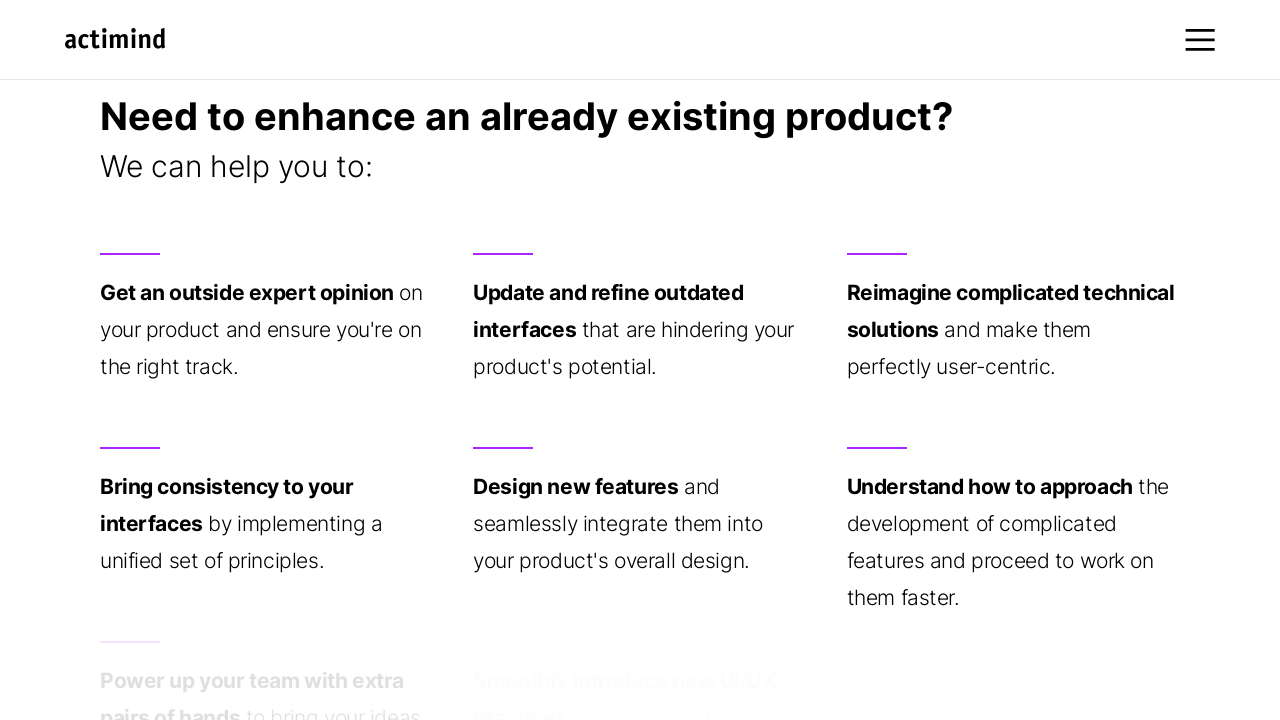

Waited 10ms for smooth scroll effect (iteration 71/200)
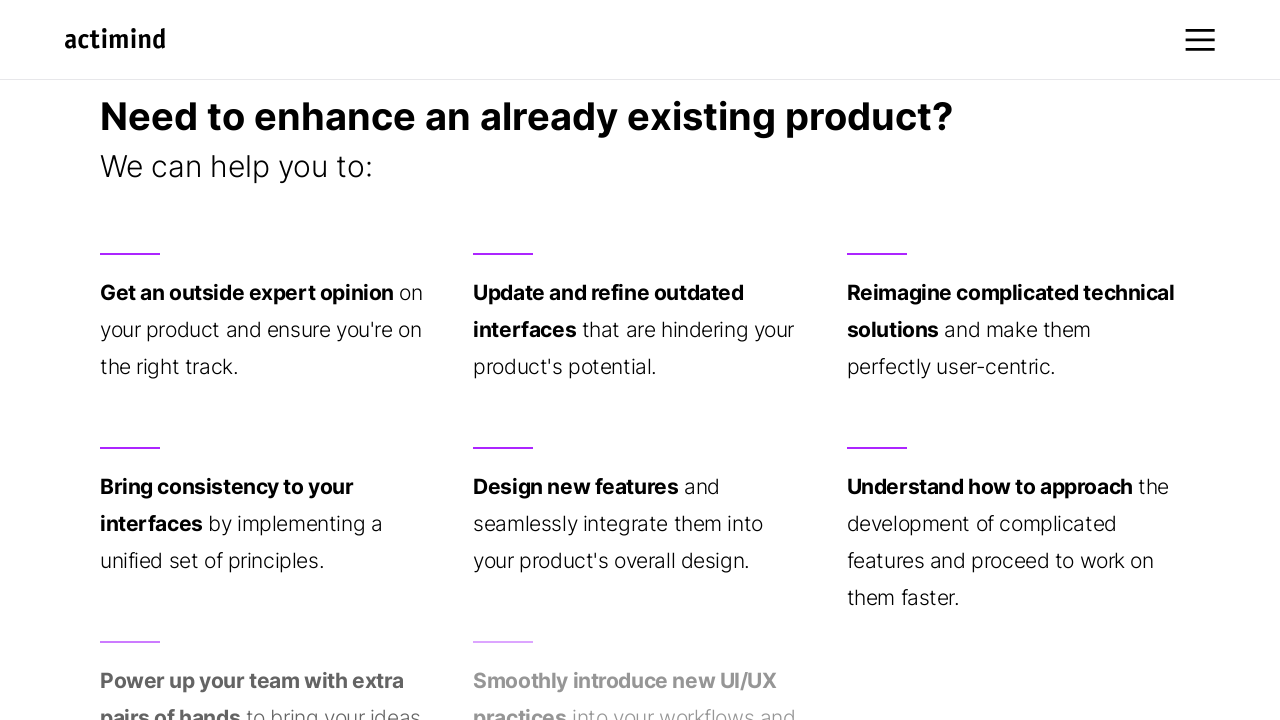

Scrolled down by 25px (iteration 72/200)
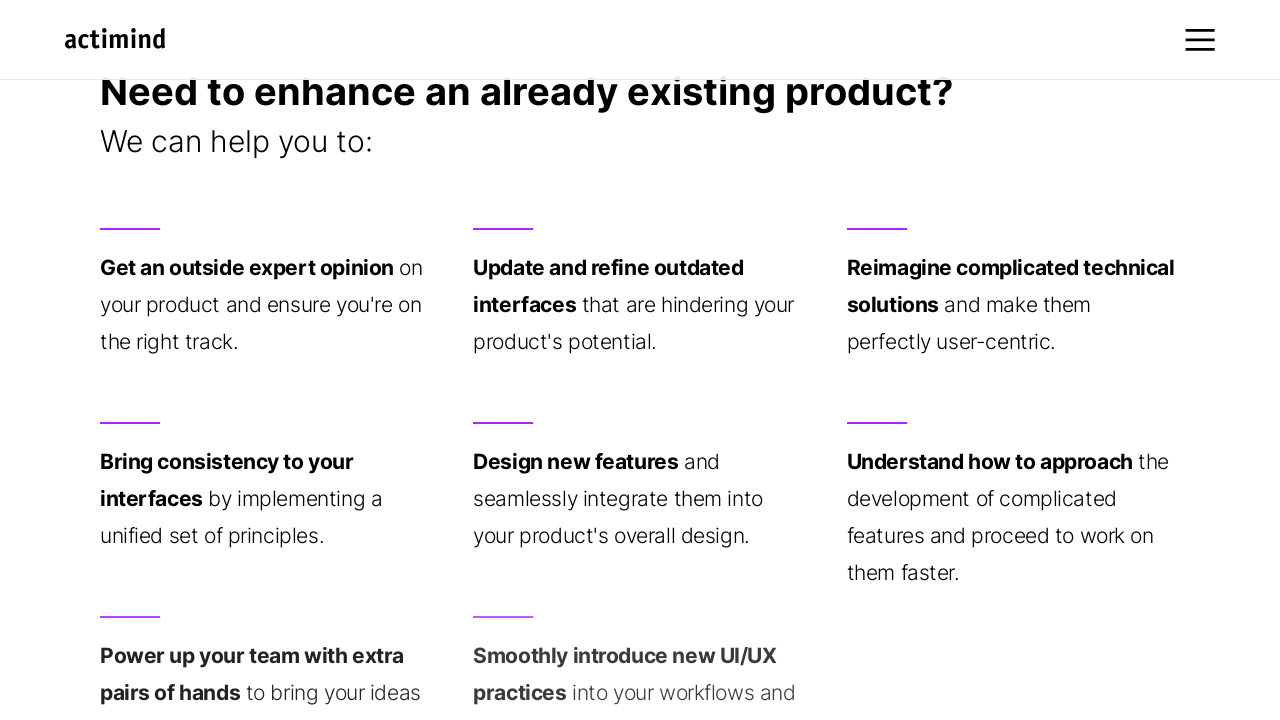

Waited 10ms for smooth scroll effect (iteration 72/200)
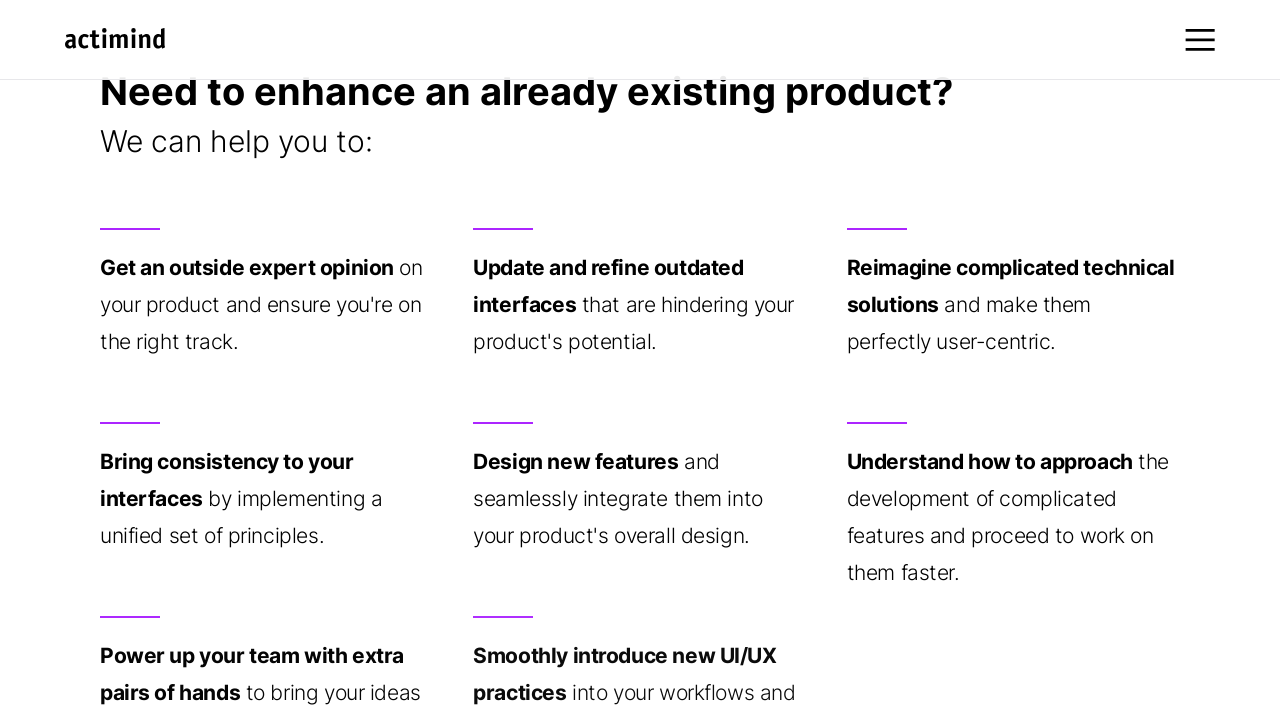

Scrolled down by 25px (iteration 73/200)
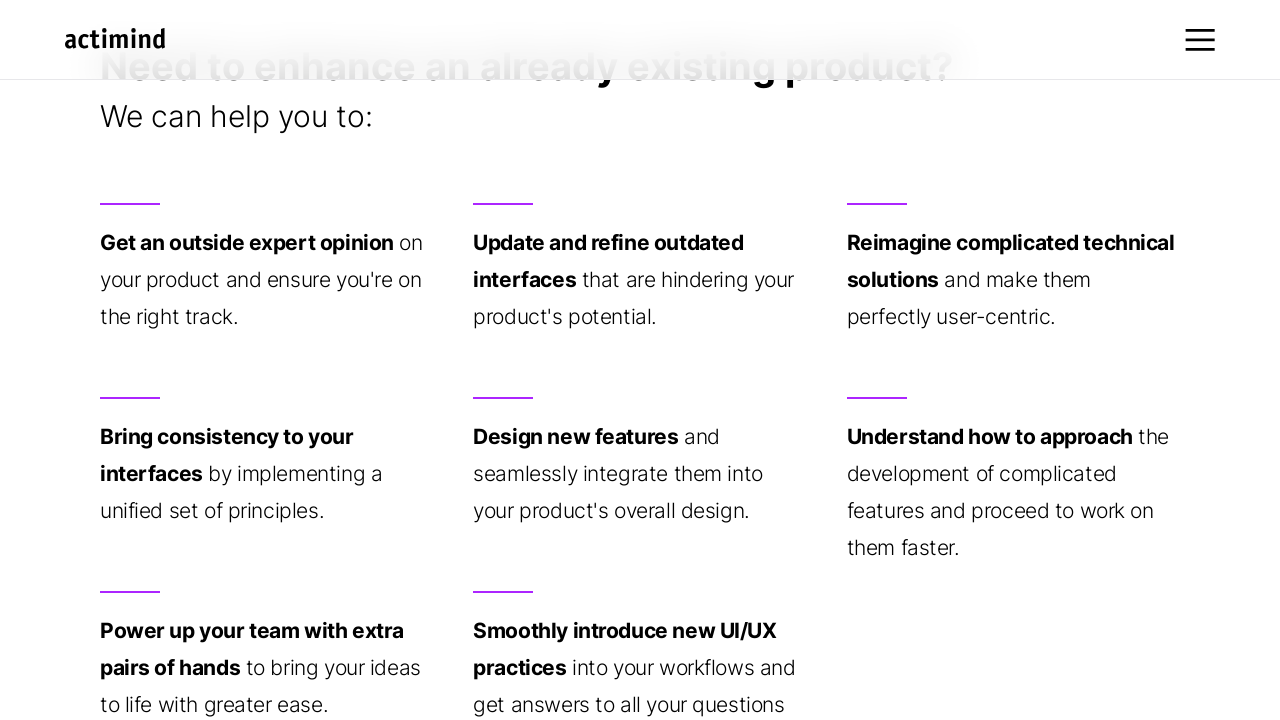

Waited 10ms for smooth scroll effect (iteration 73/200)
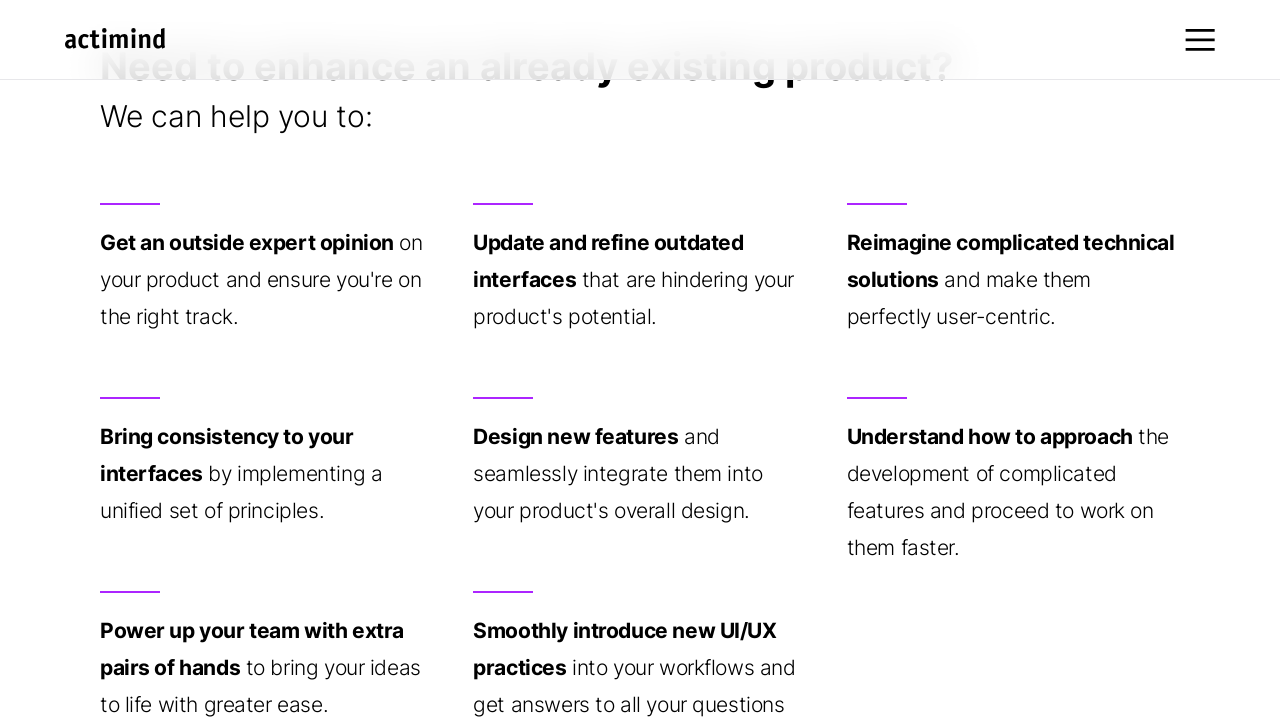

Scrolled down by 25px (iteration 74/200)
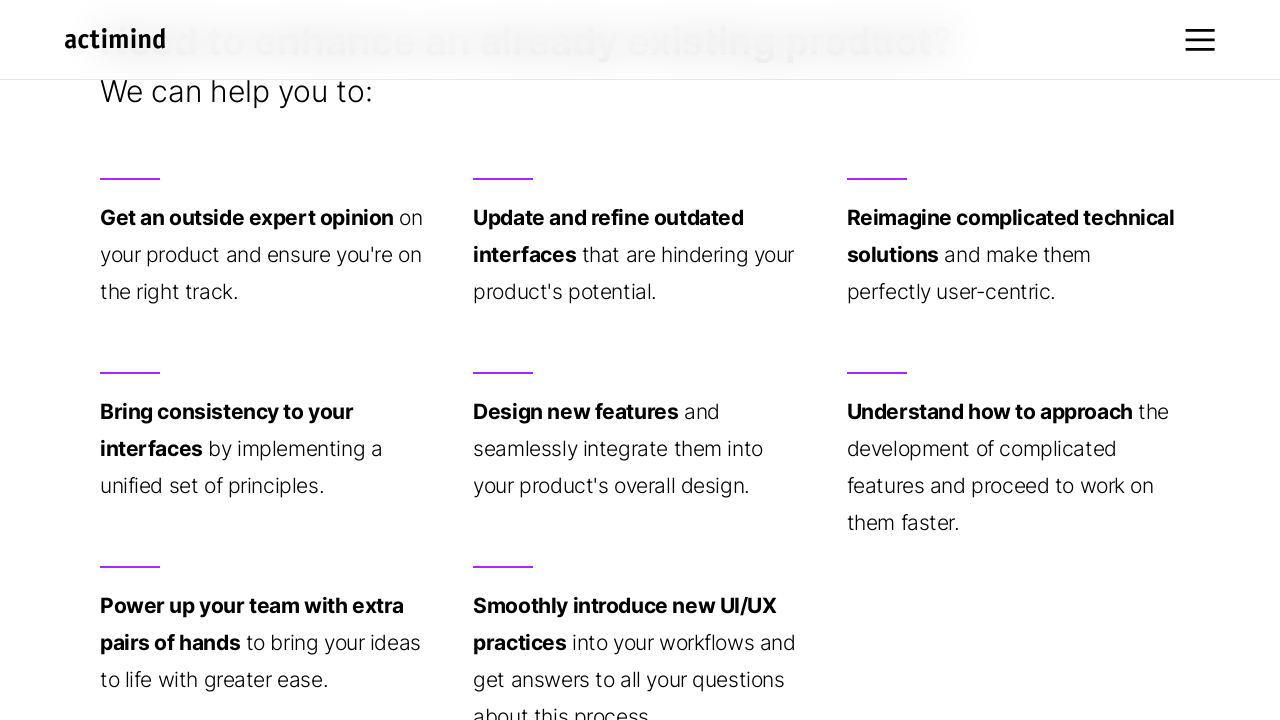

Waited 10ms for smooth scroll effect (iteration 74/200)
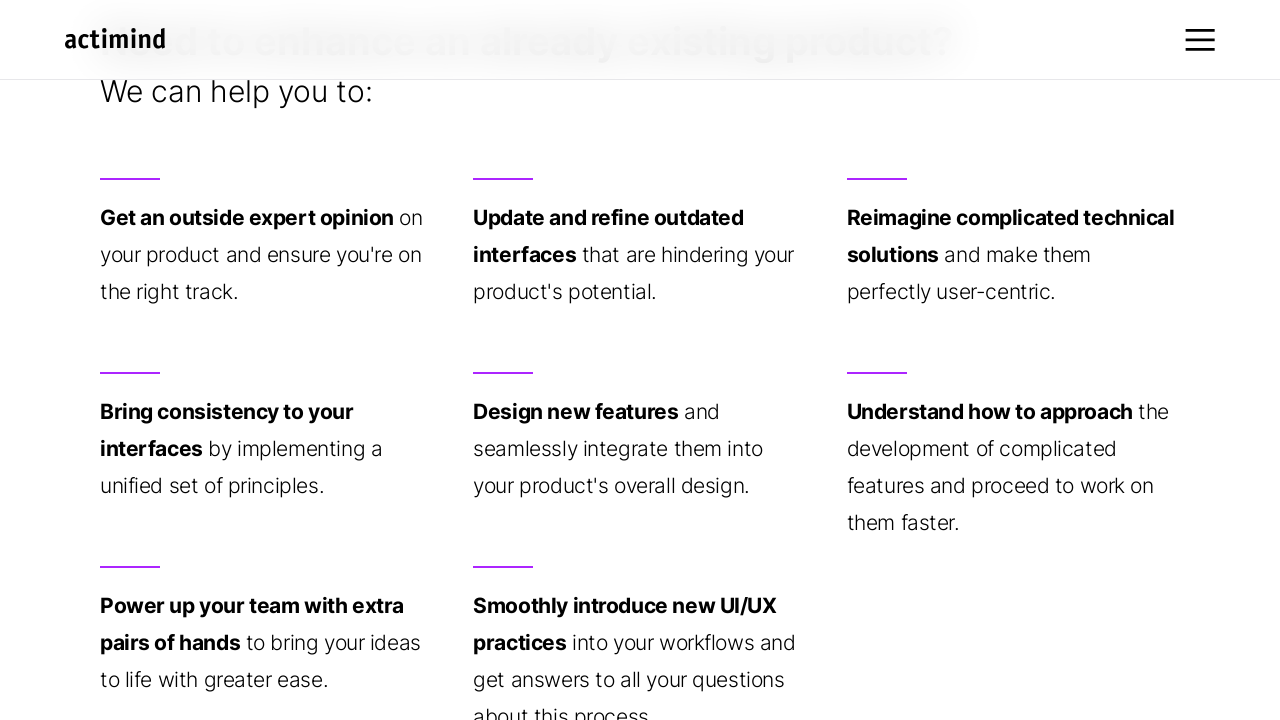

Scrolled down by 25px (iteration 75/200)
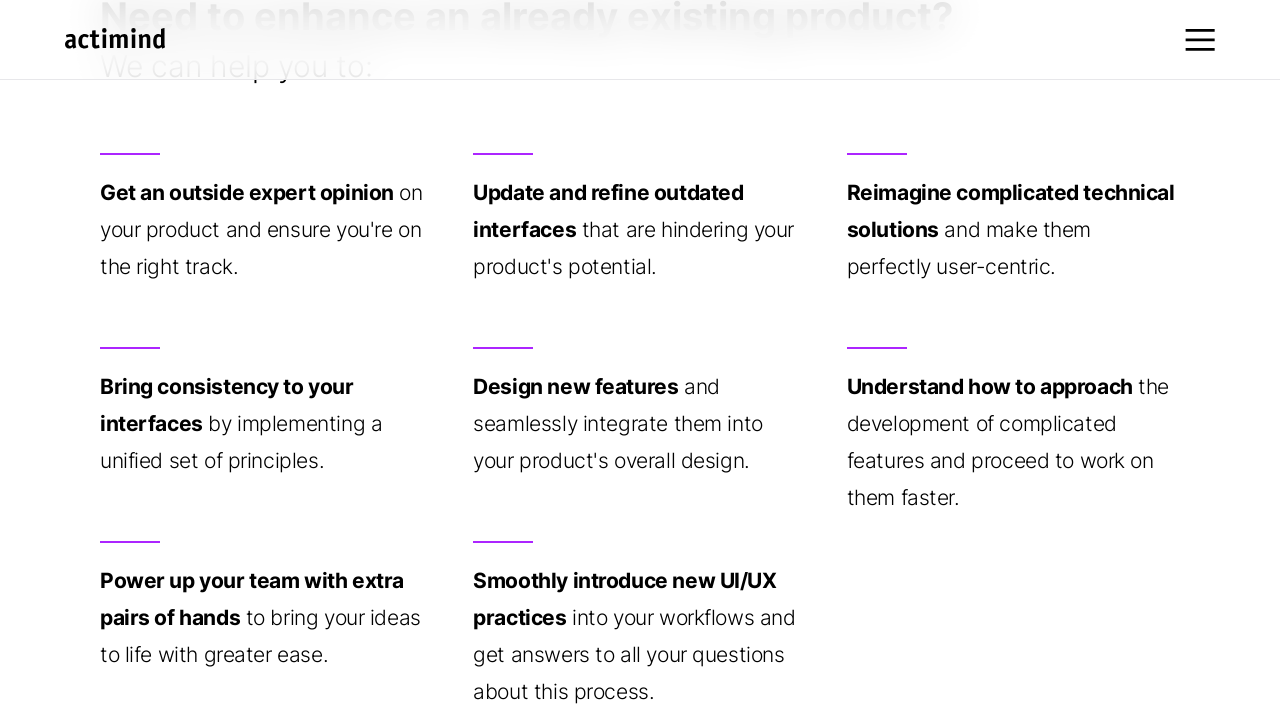

Waited 10ms for smooth scroll effect (iteration 75/200)
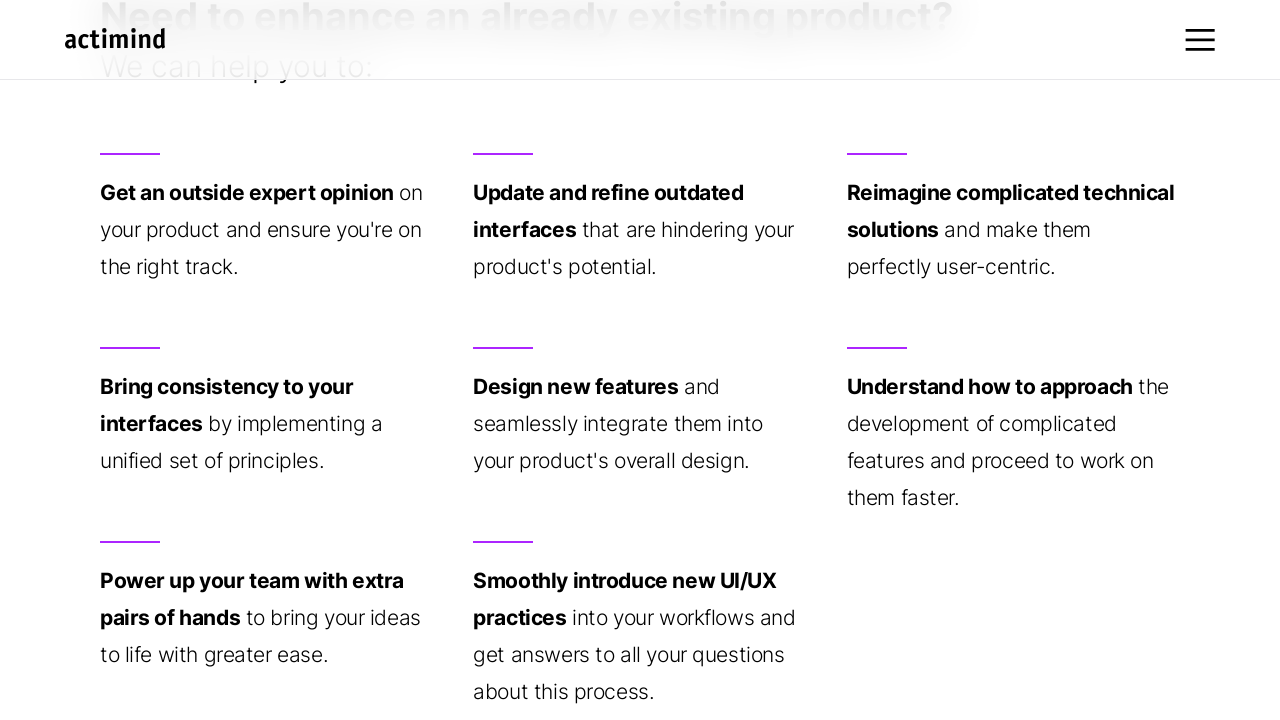

Scrolled down by 25px (iteration 76/200)
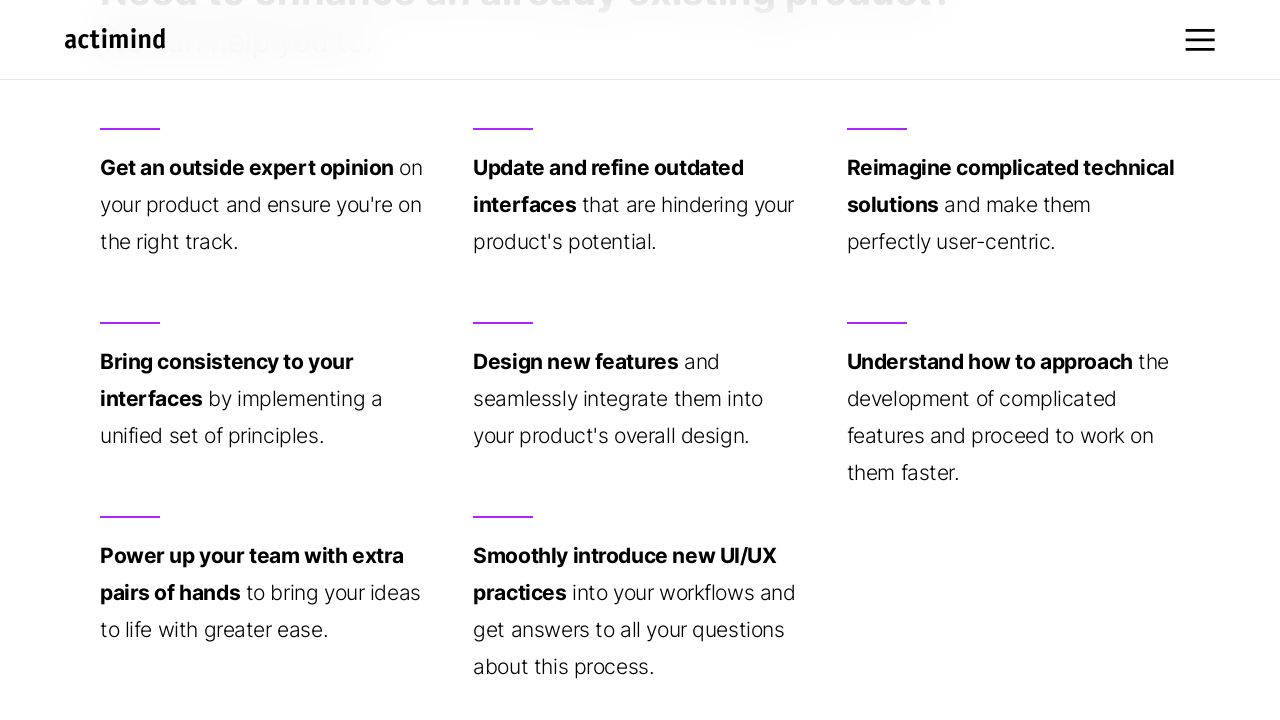

Waited 10ms for smooth scroll effect (iteration 76/200)
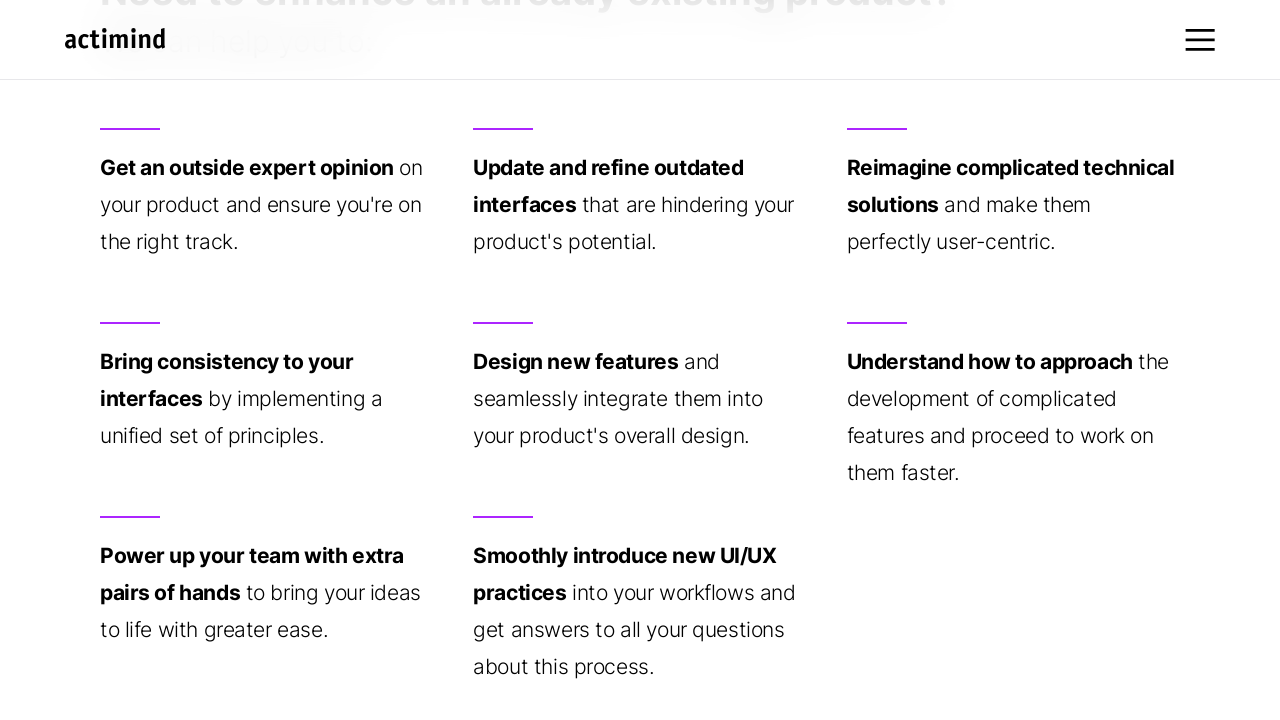

Scrolled down by 25px (iteration 77/200)
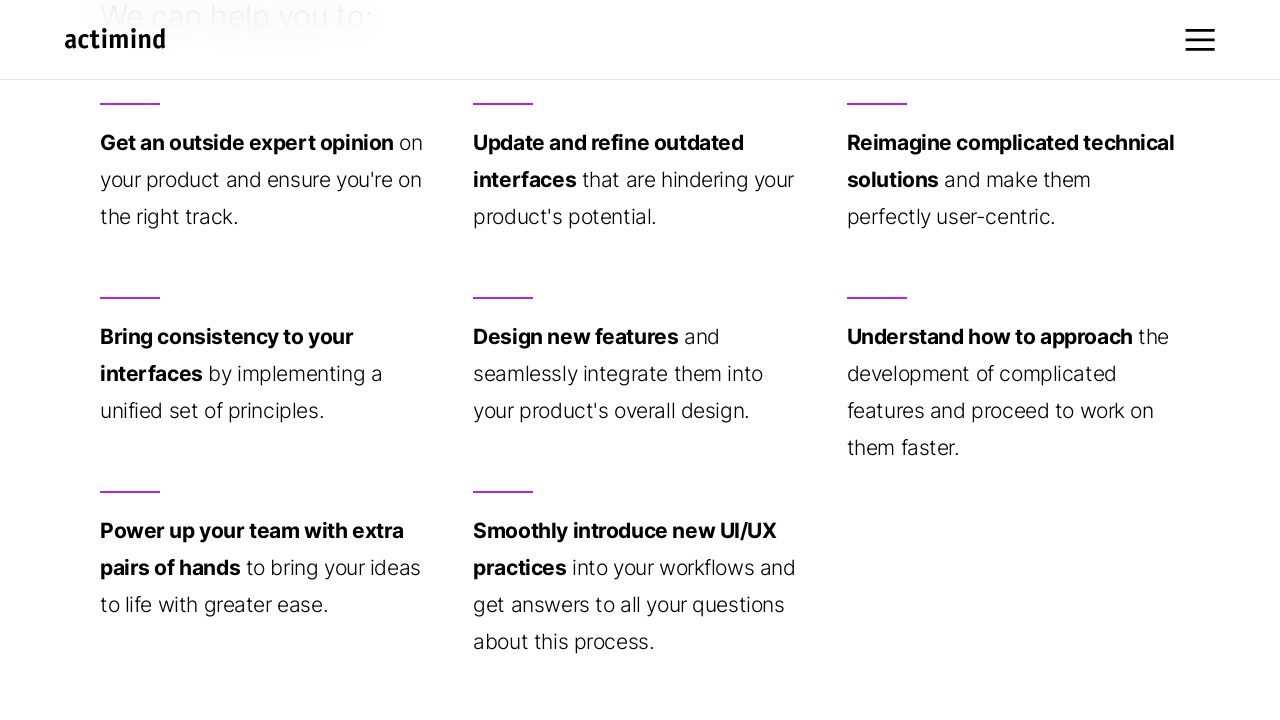

Waited 10ms for smooth scroll effect (iteration 77/200)
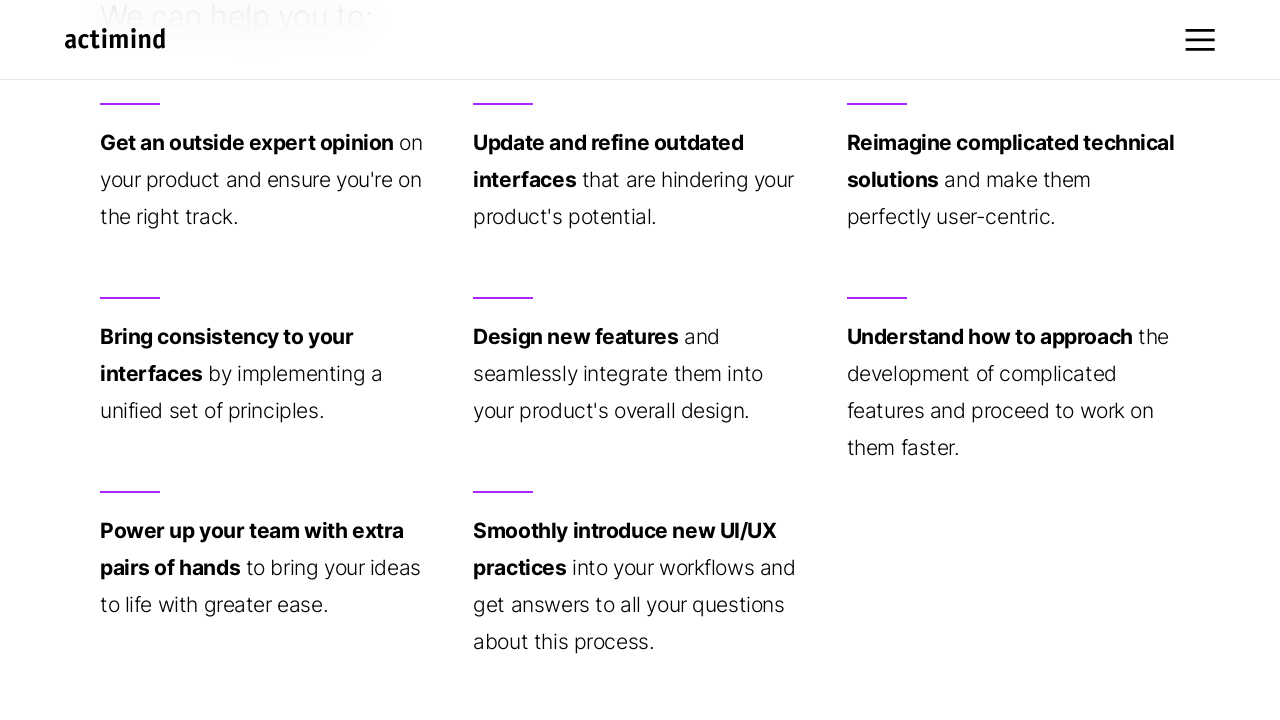

Scrolled down by 25px (iteration 78/200)
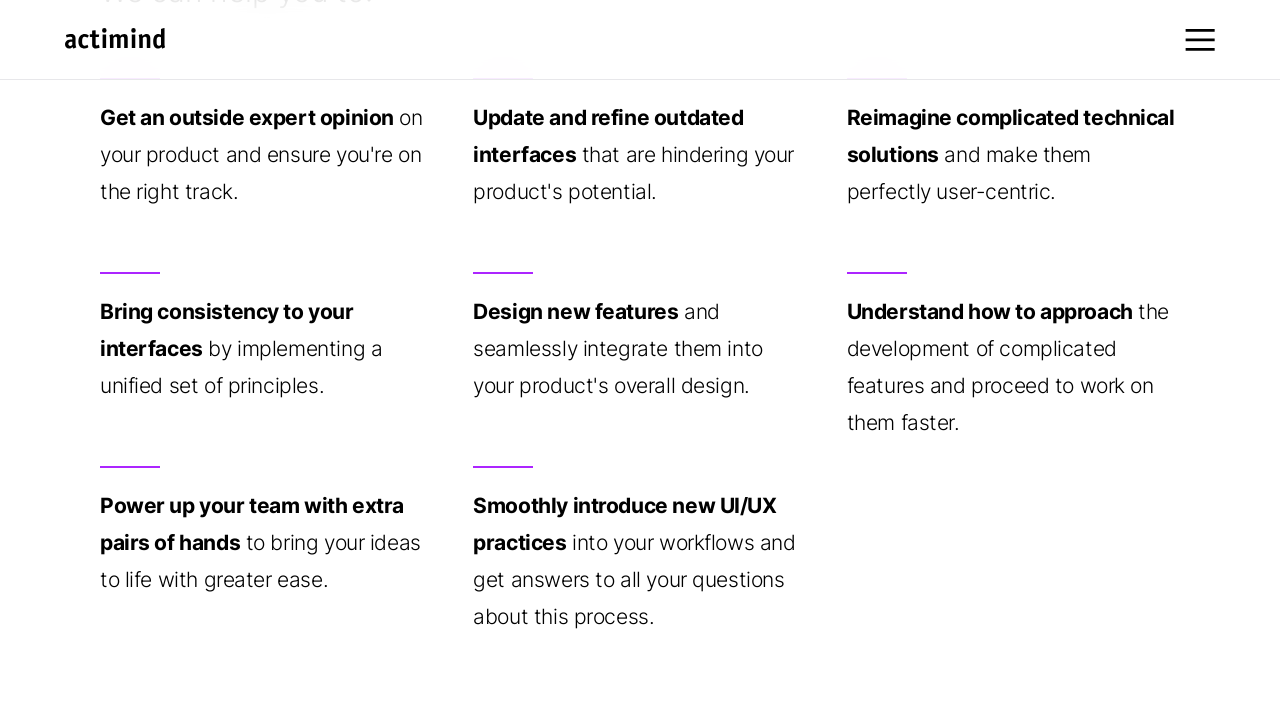

Waited 10ms for smooth scroll effect (iteration 78/200)
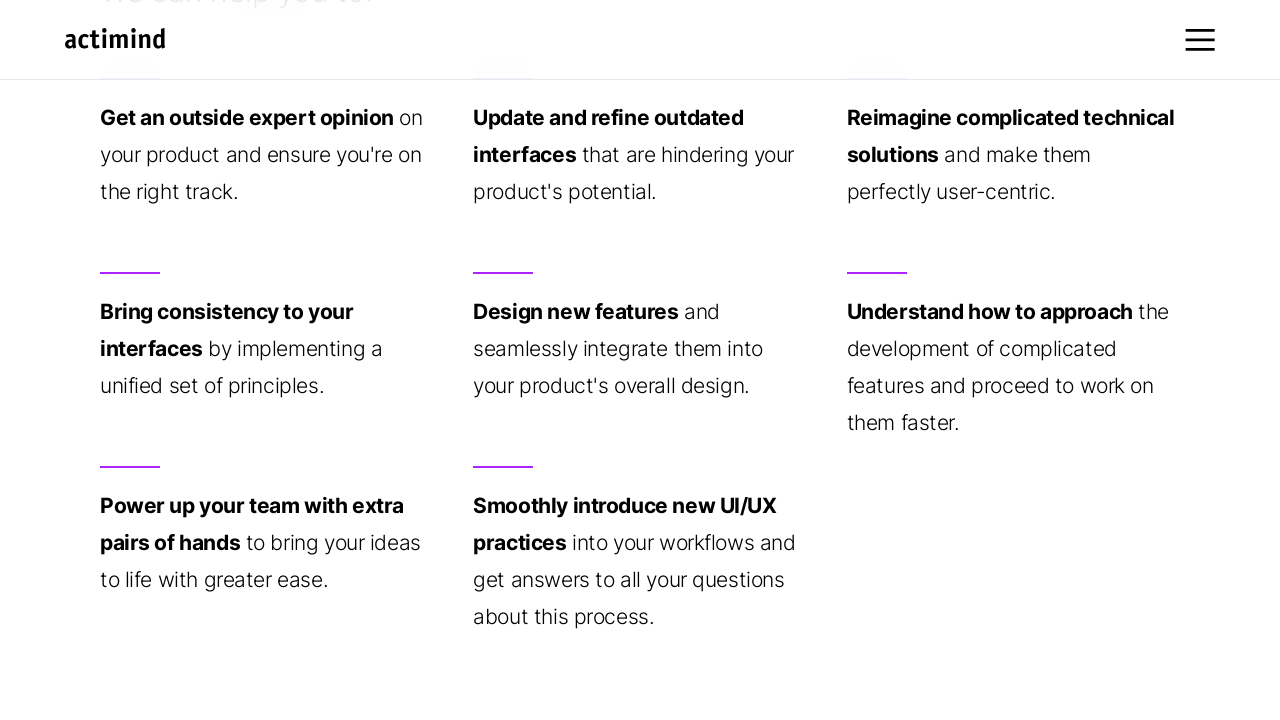

Scrolled down by 25px (iteration 79/200)
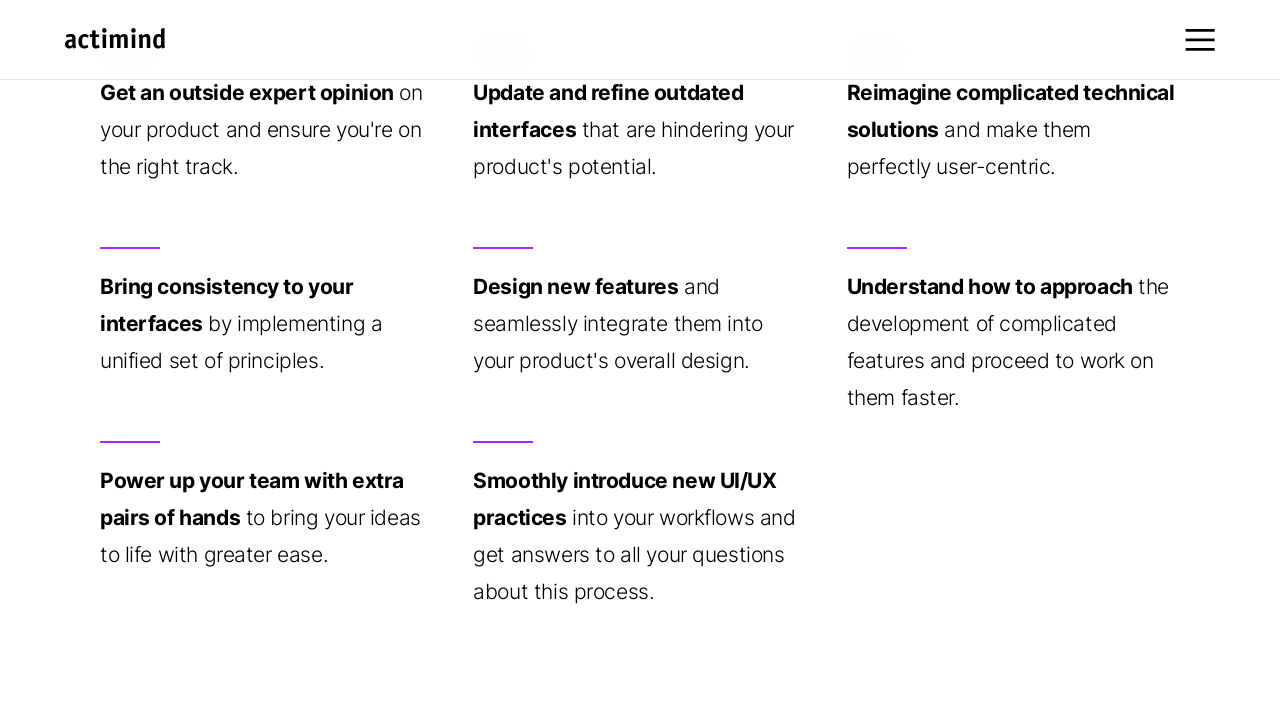

Waited 10ms for smooth scroll effect (iteration 79/200)
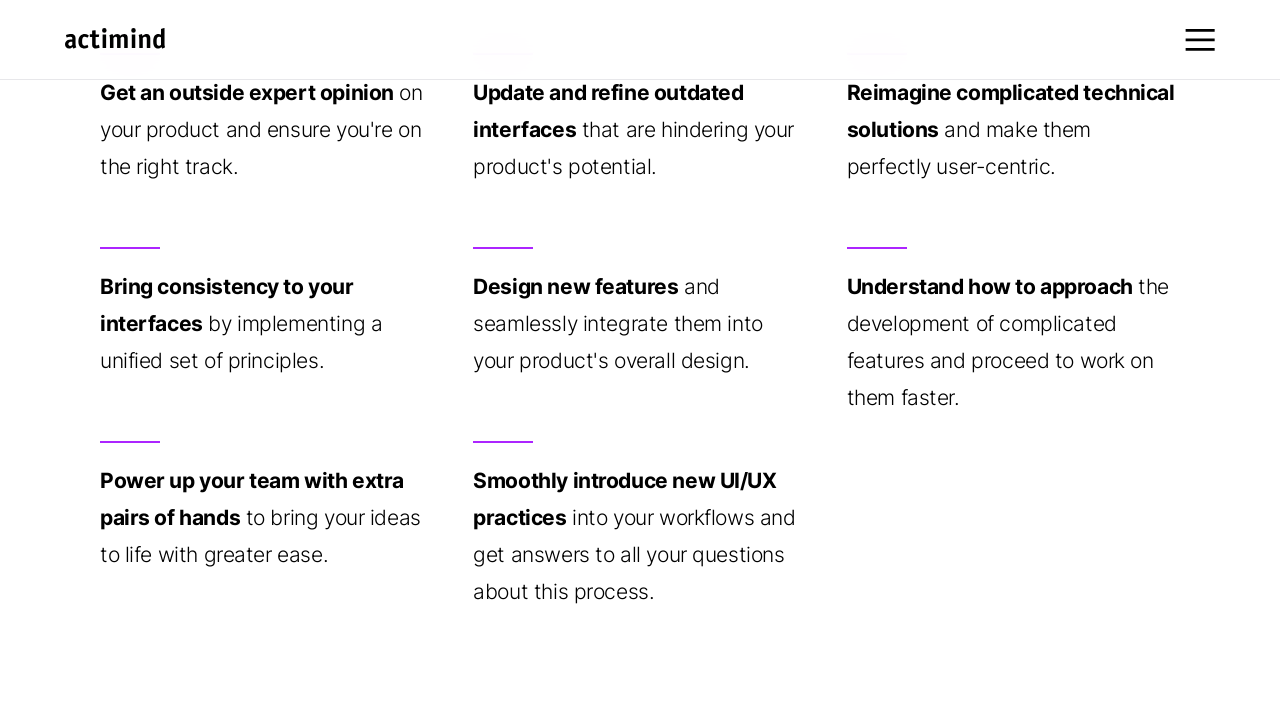

Scrolled down by 25px (iteration 80/200)
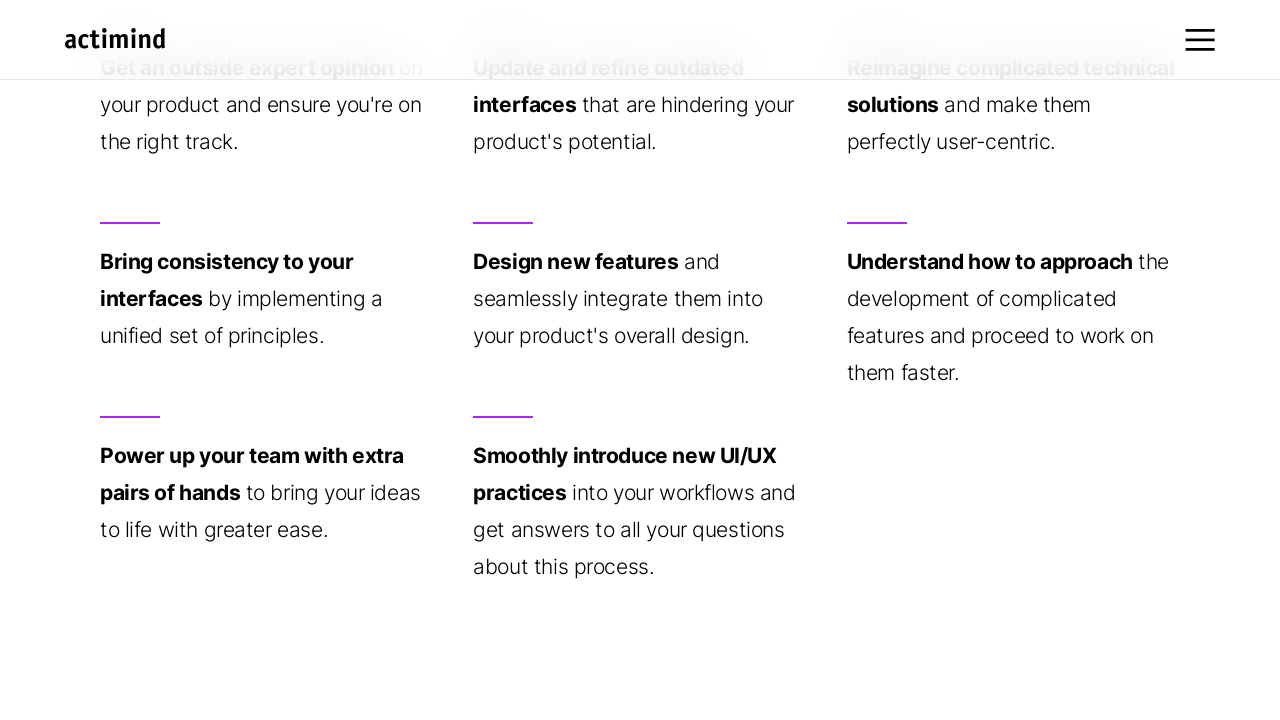

Waited 10ms for smooth scroll effect (iteration 80/200)
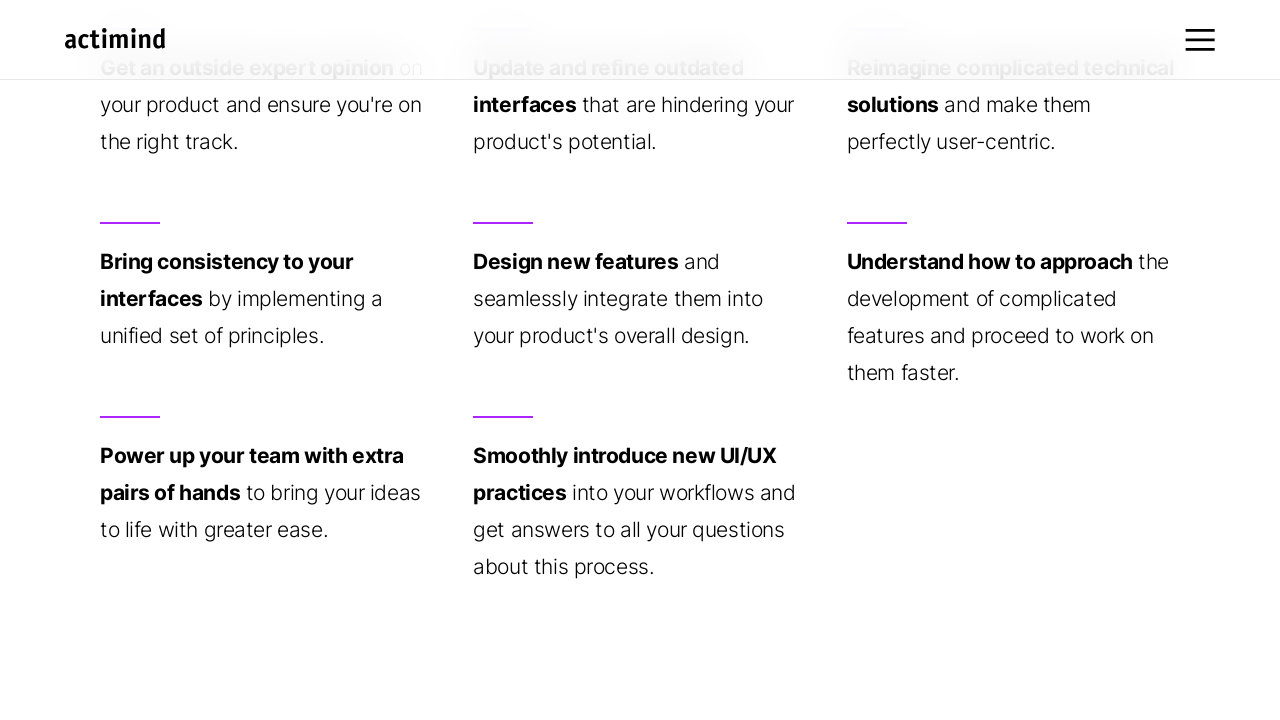

Scrolled down by 25px (iteration 81/200)
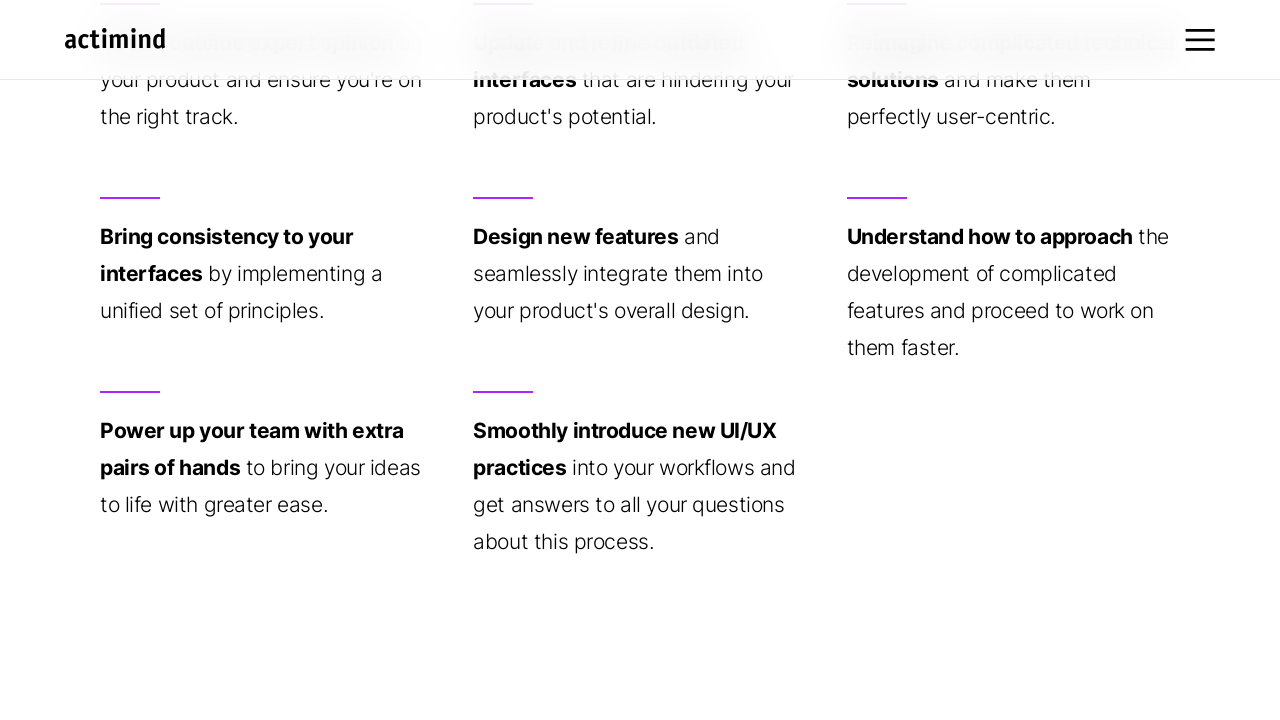

Waited 10ms for smooth scroll effect (iteration 81/200)
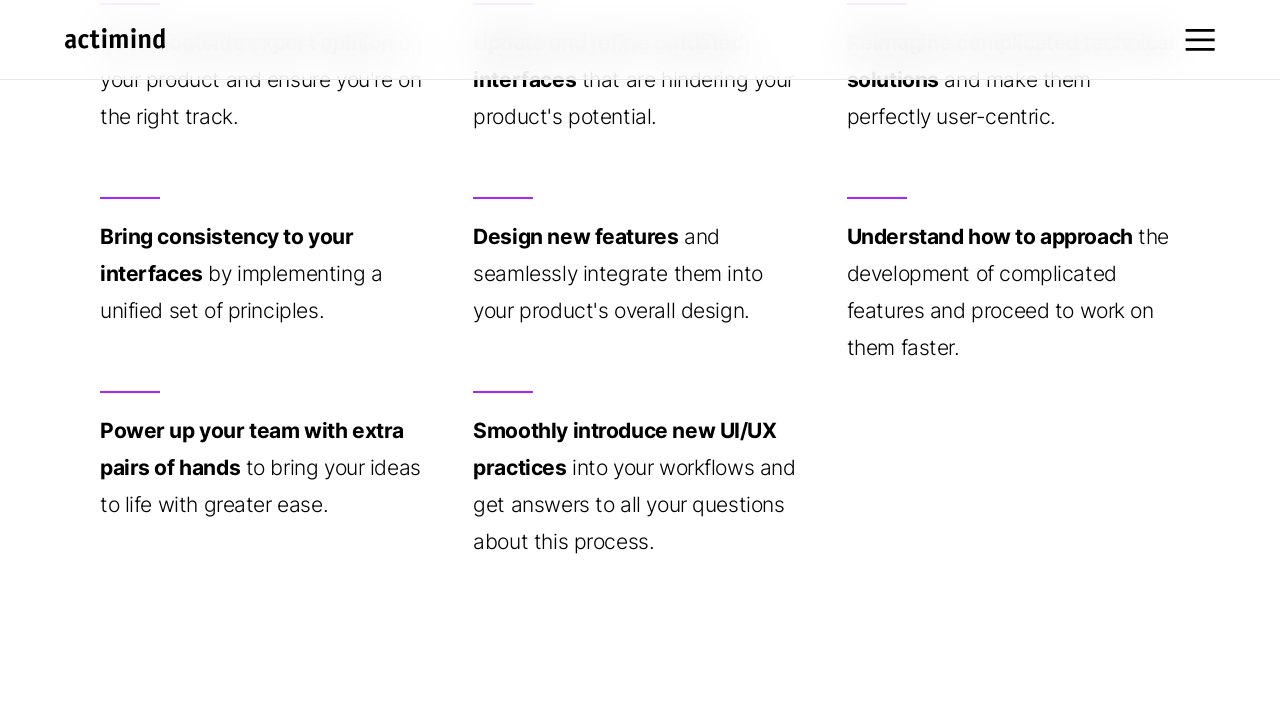

Scrolled down by 25px (iteration 82/200)
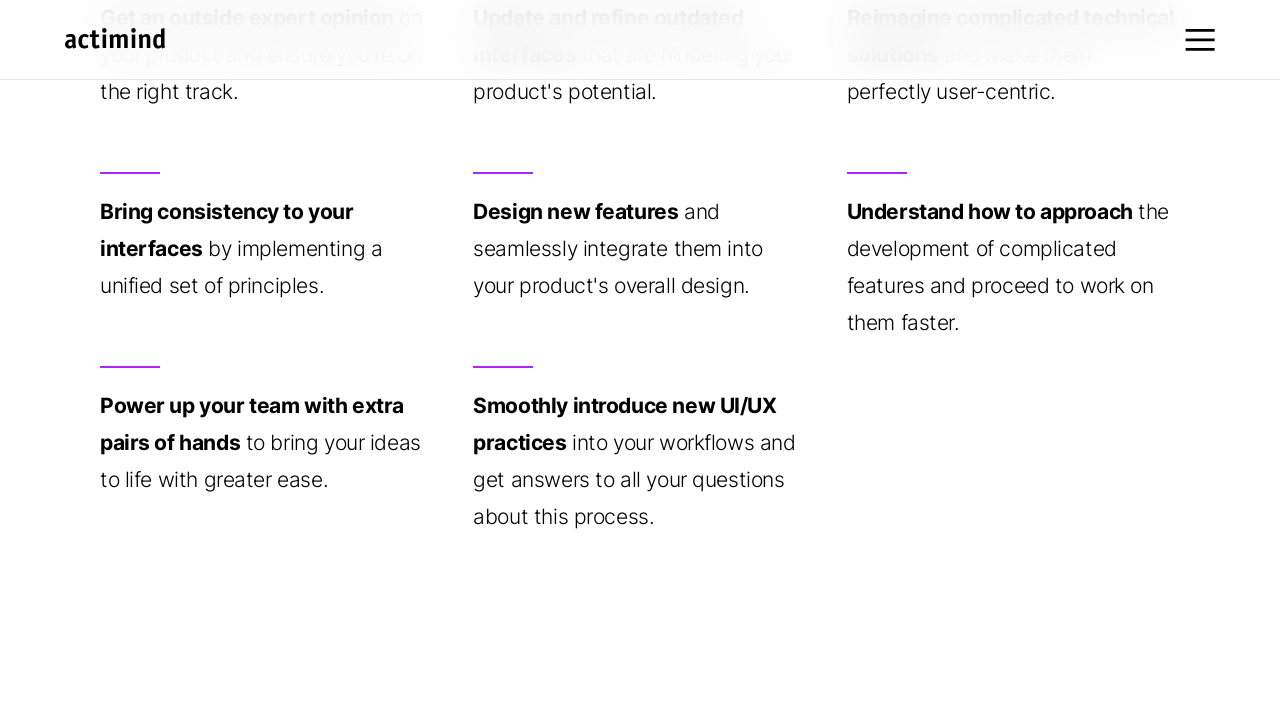

Waited 10ms for smooth scroll effect (iteration 82/200)
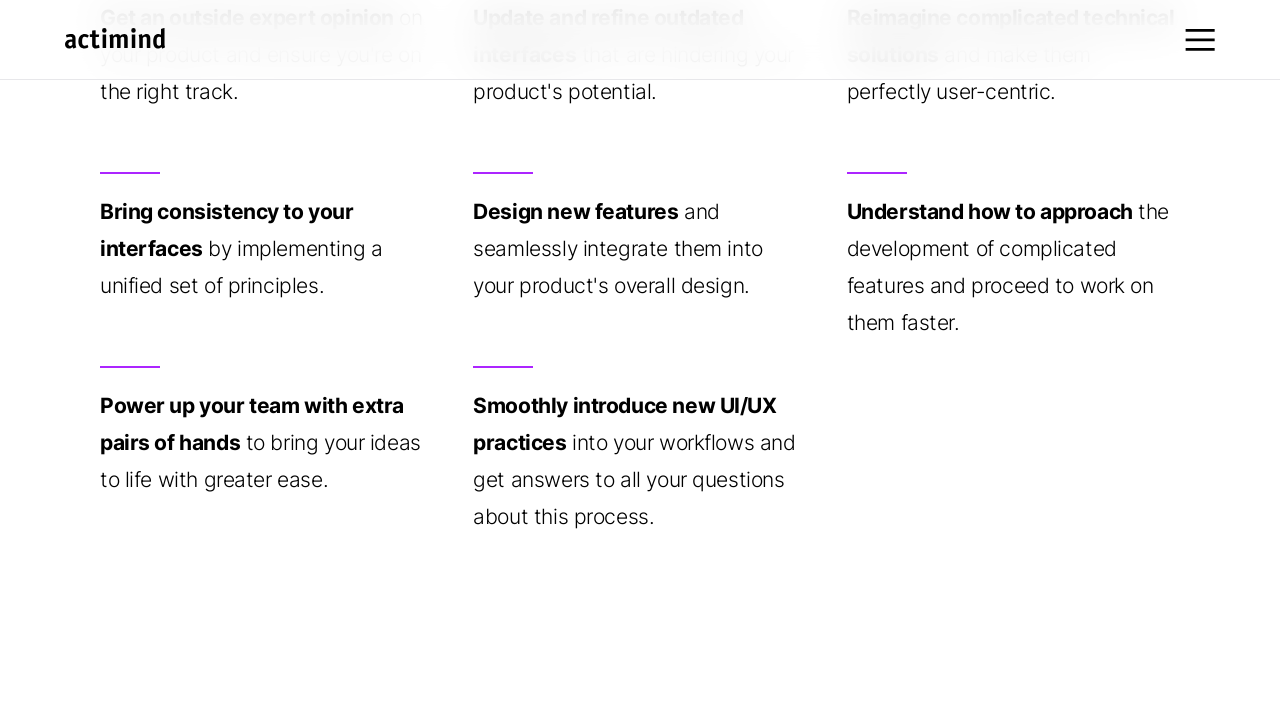

Scrolled down by 25px (iteration 83/200)
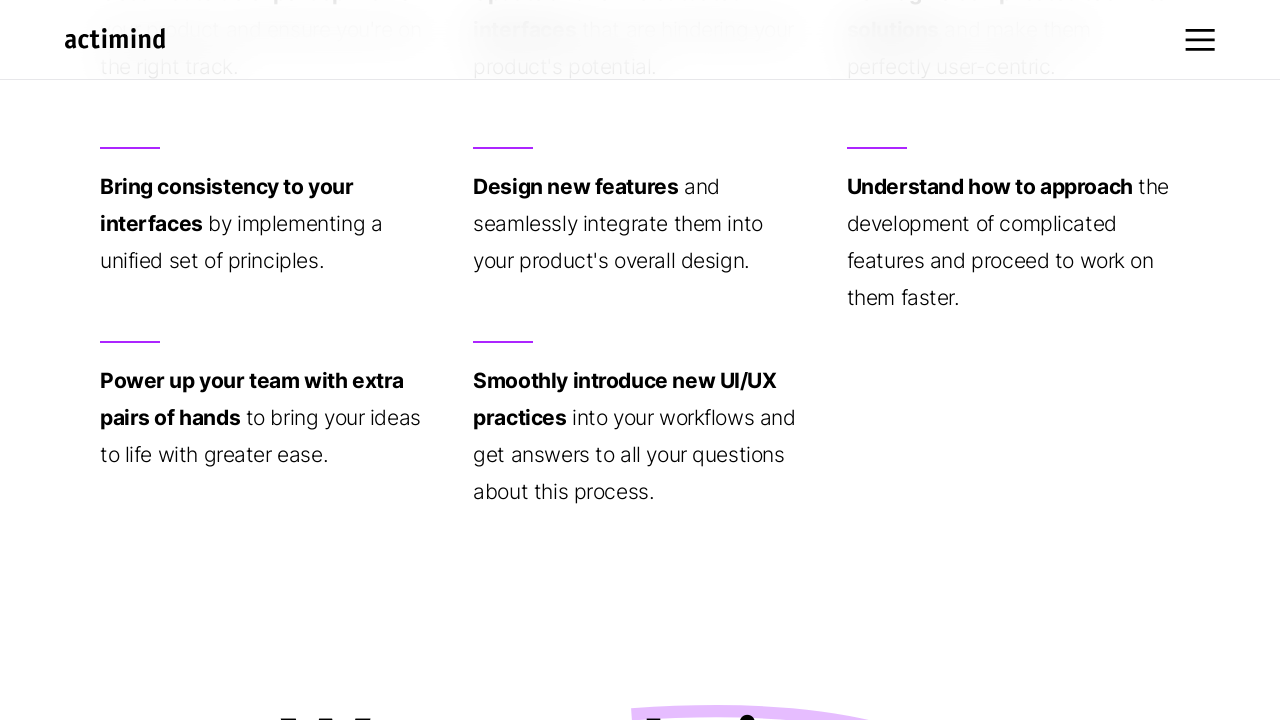

Waited 10ms for smooth scroll effect (iteration 83/200)
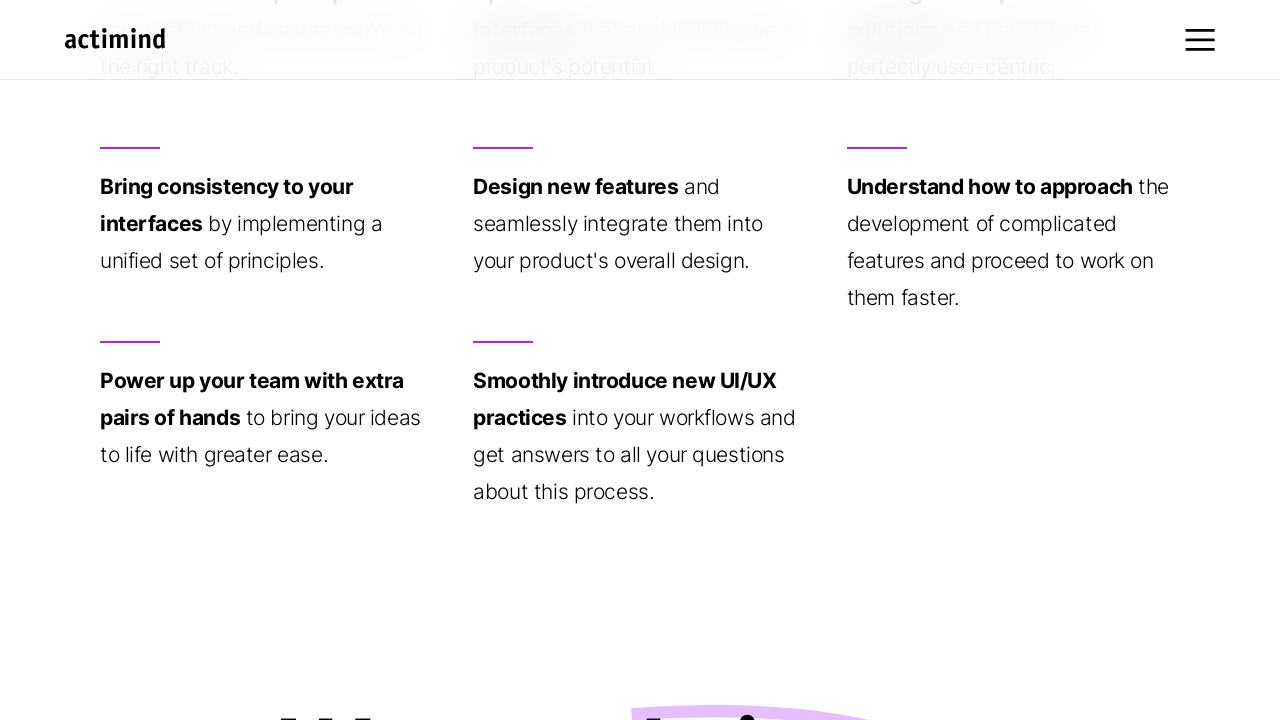

Scrolled down by 25px (iteration 84/200)
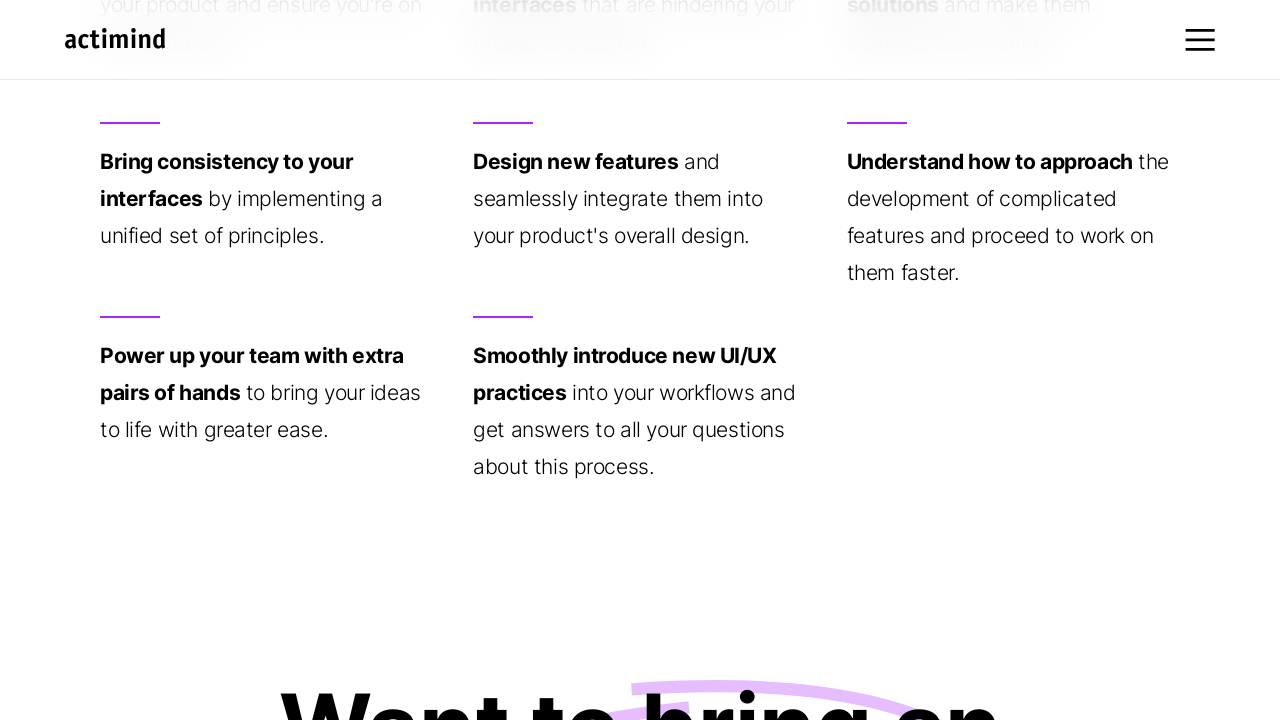

Waited 10ms for smooth scroll effect (iteration 84/200)
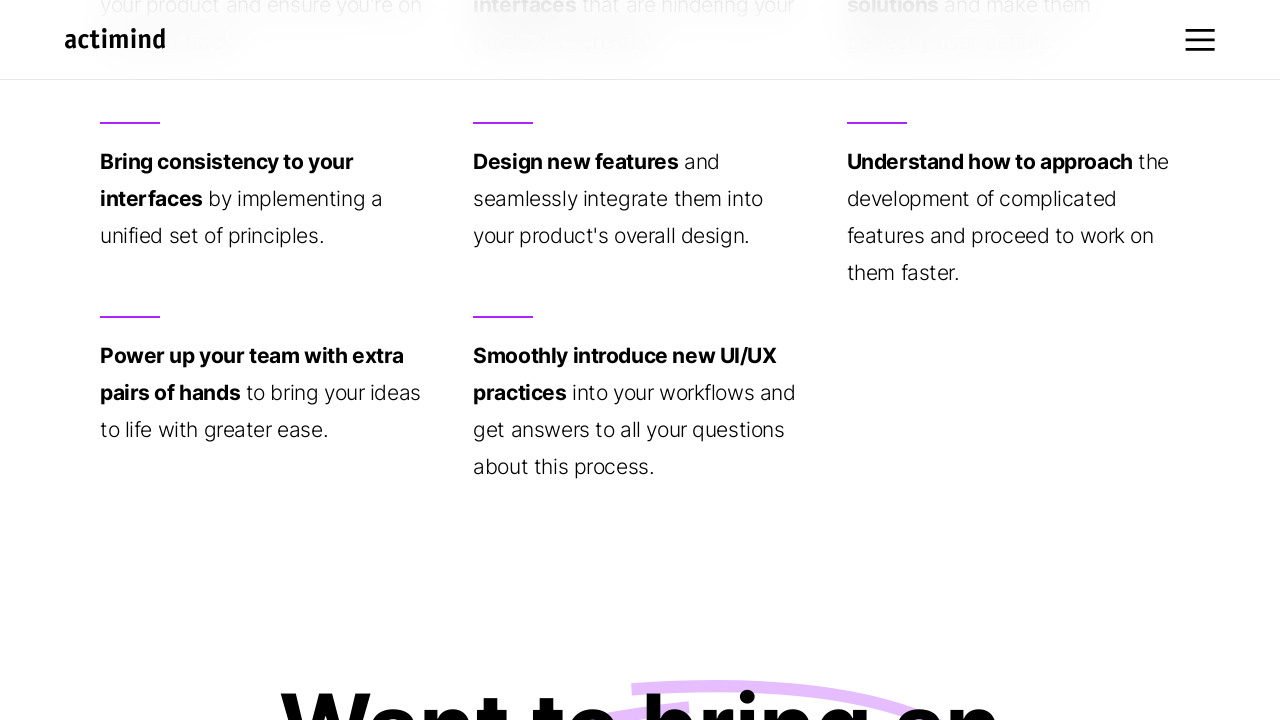

Scrolled down by 25px (iteration 85/200)
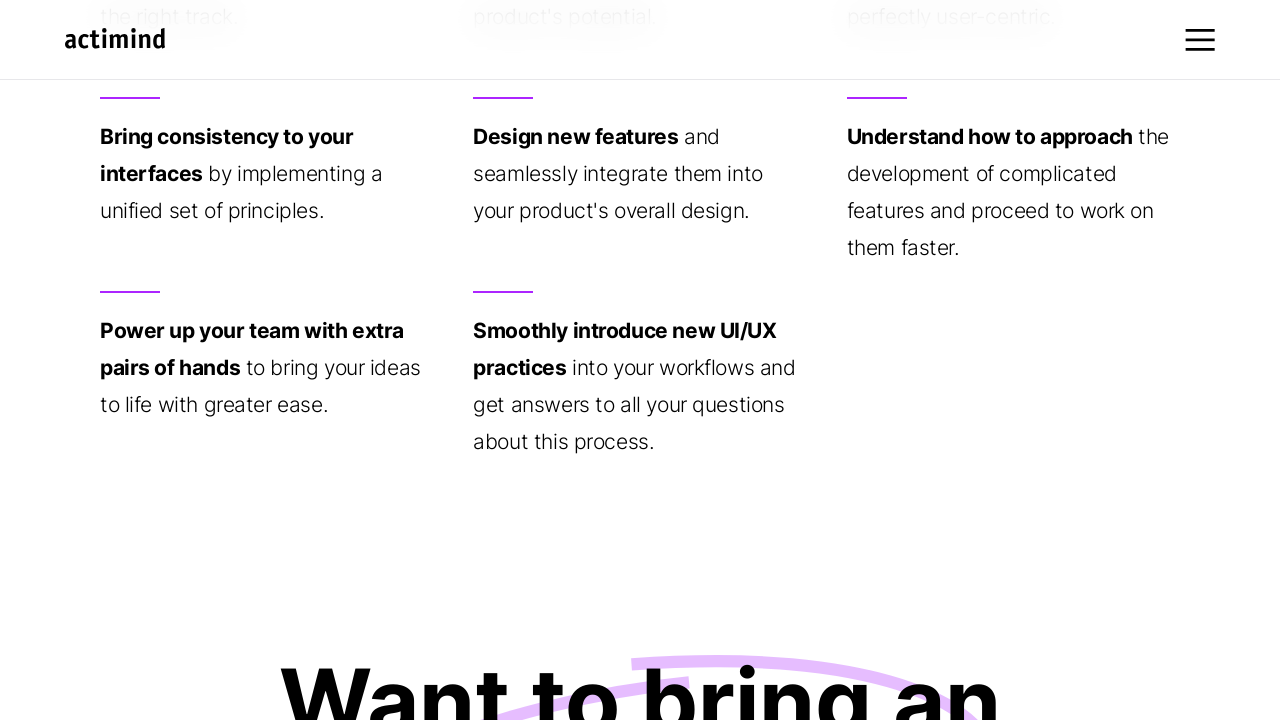

Waited 10ms for smooth scroll effect (iteration 85/200)
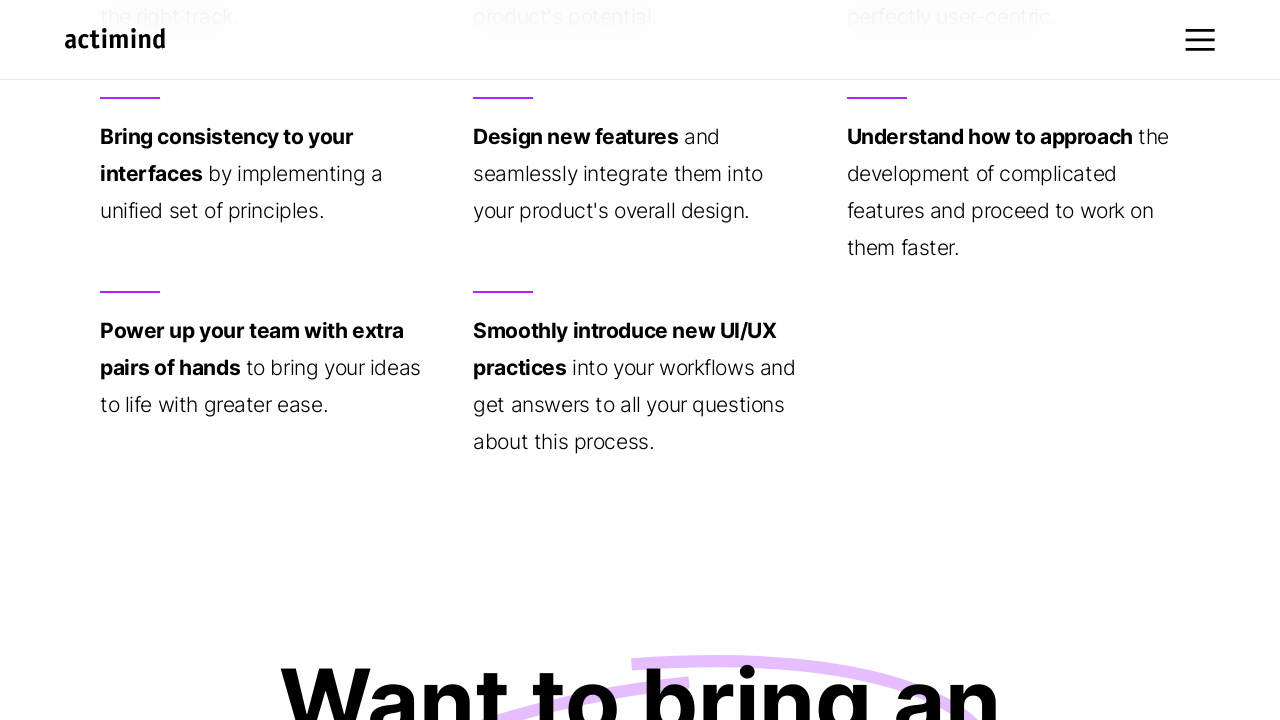

Scrolled down by 25px (iteration 86/200)
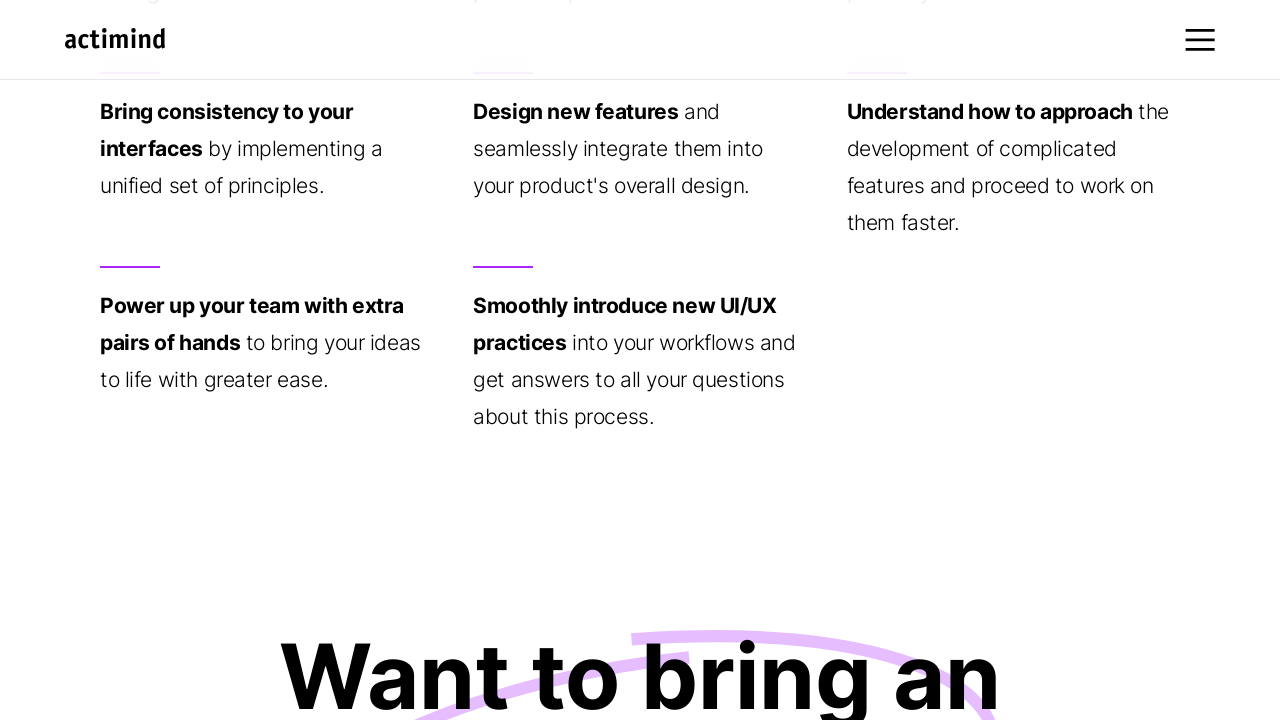

Waited 10ms for smooth scroll effect (iteration 86/200)
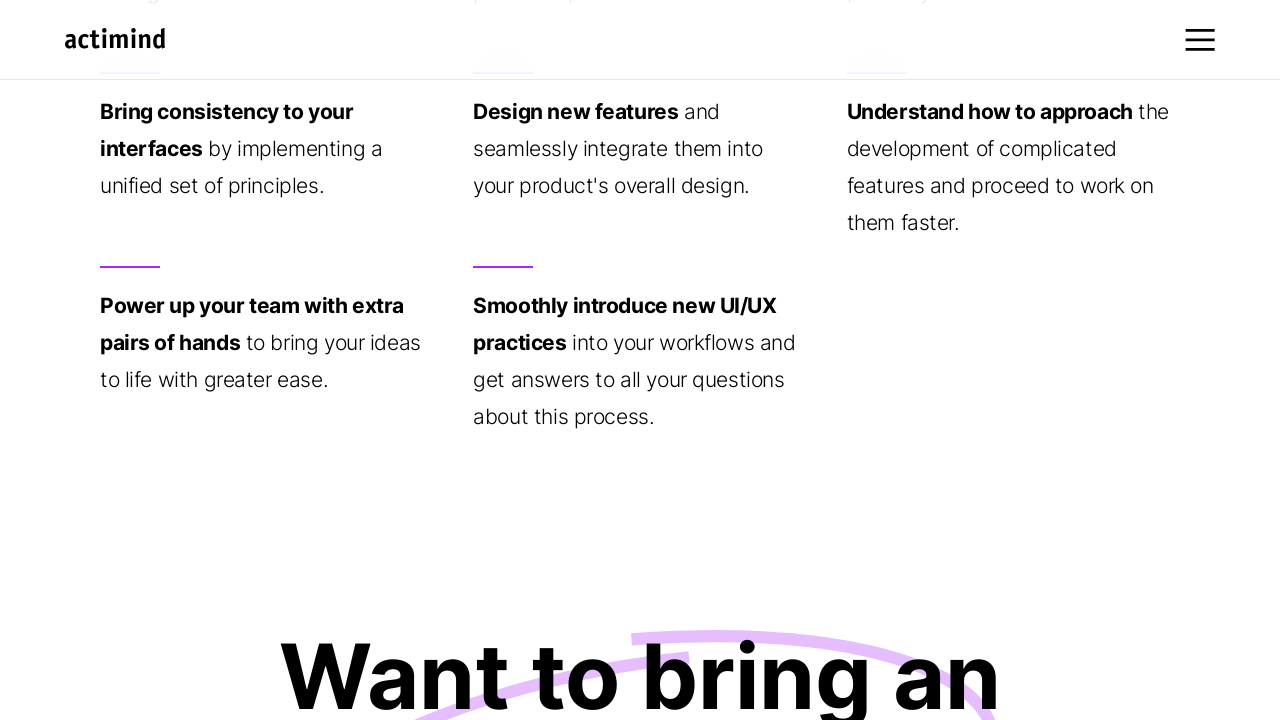

Scrolled down by 25px (iteration 87/200)
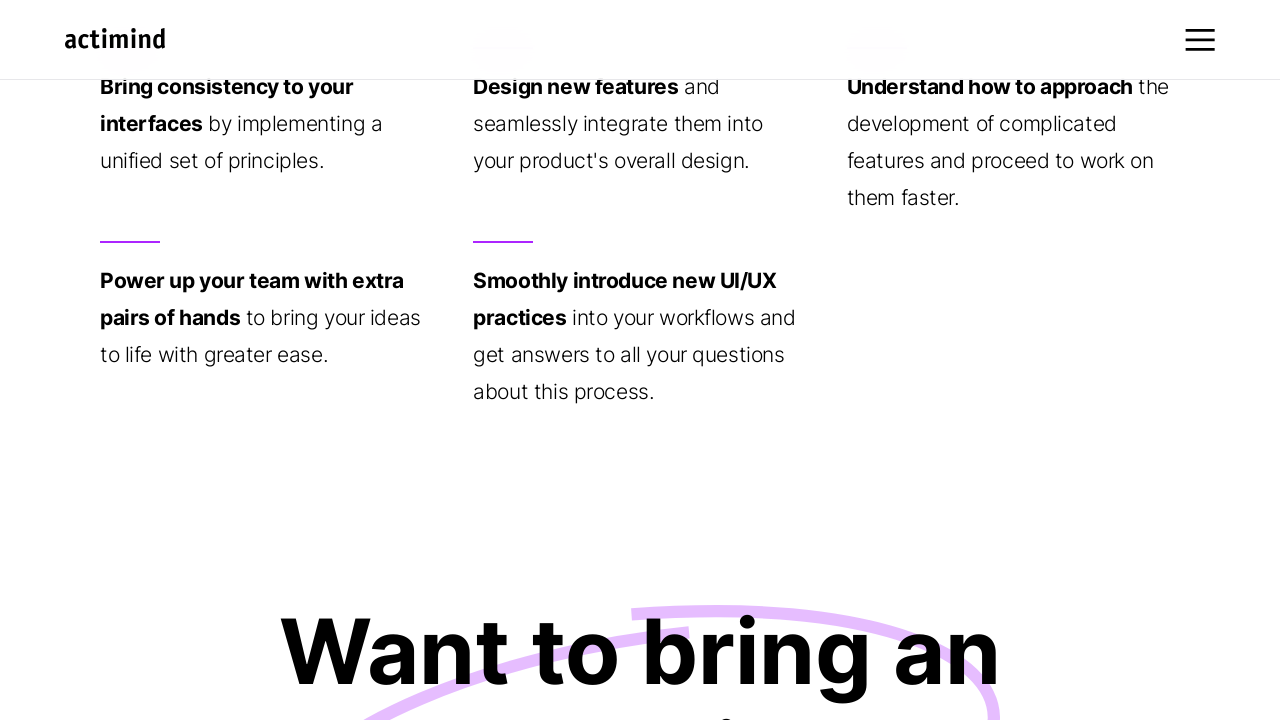

Waited 10ms for smooth scroll effect (iteration 87/200)
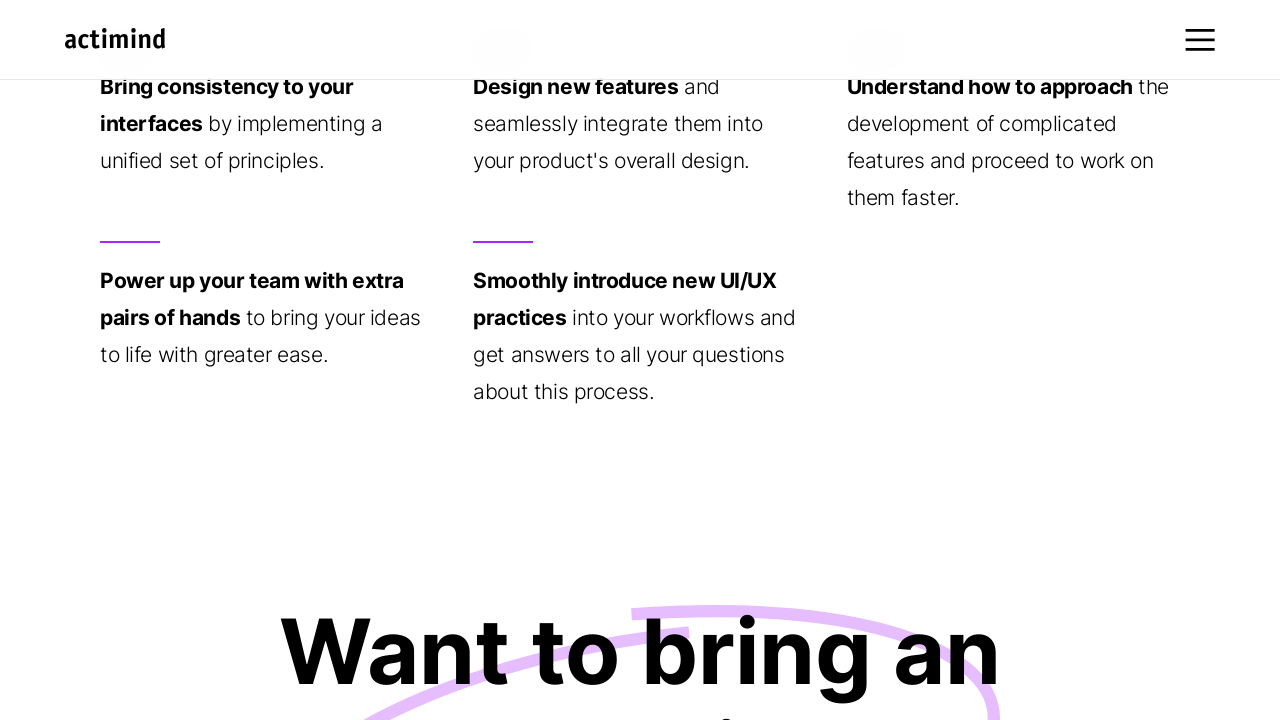

Scrolled down by 25px (iteration 88/200)
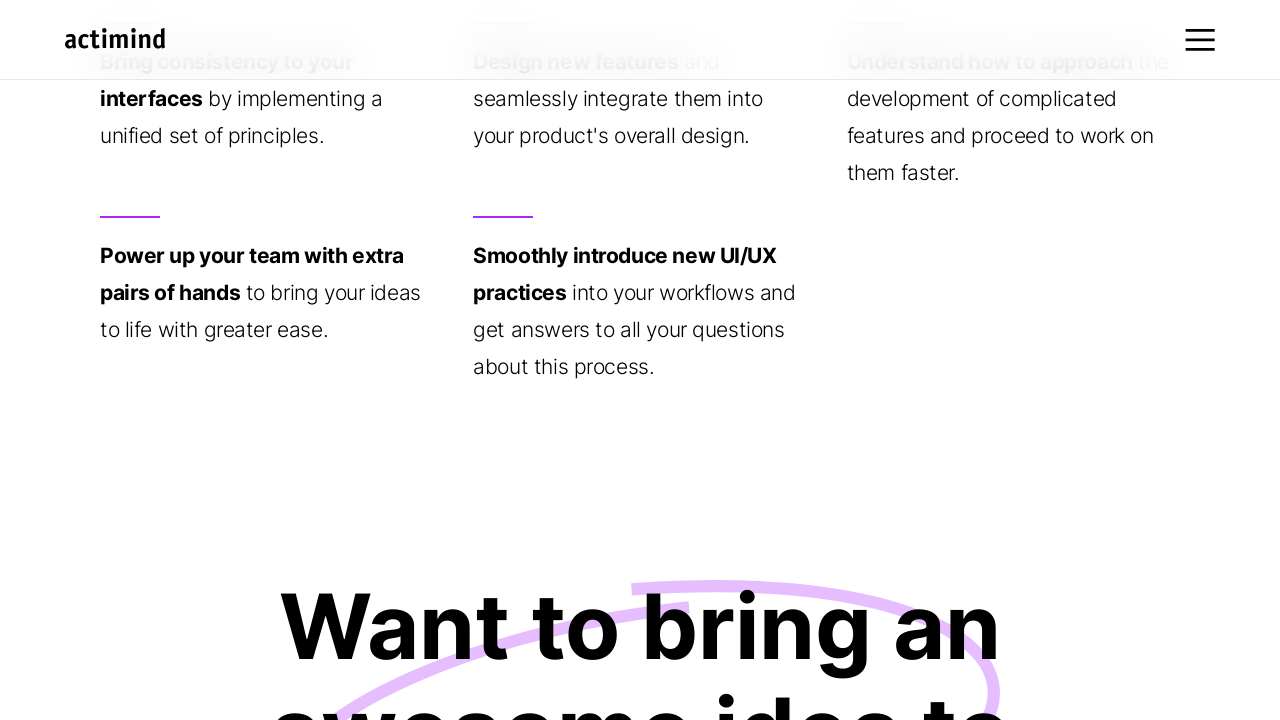

Waited 10ms for smooth scroll effect (iteration 88/200)
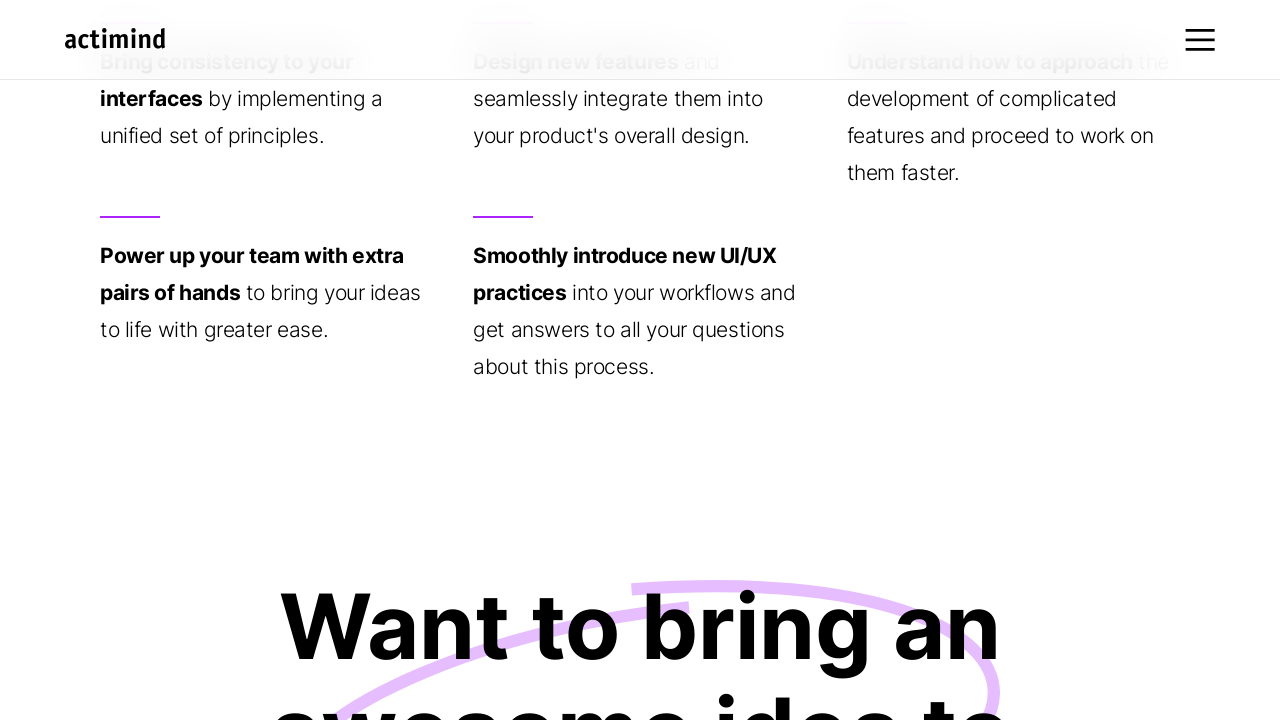

Scrolled down by 25px (iteration 89/200)
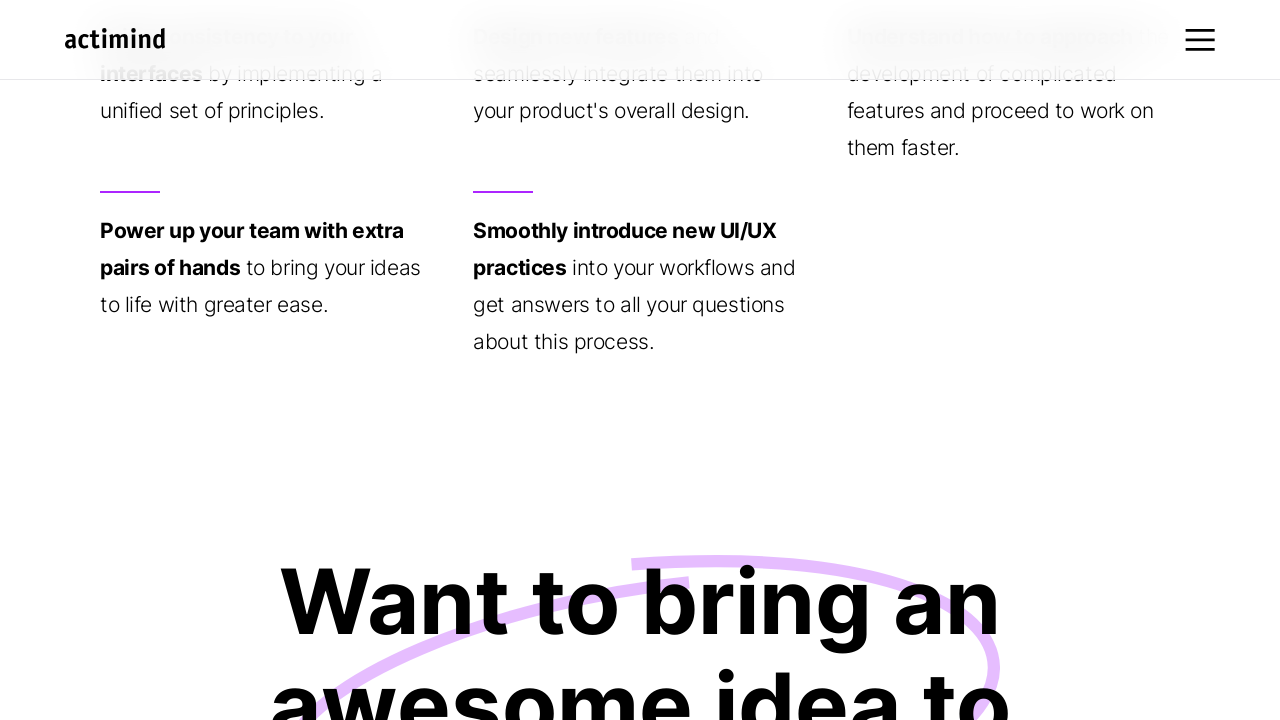

Waited 10ms for smooth scroll effect (iteration 89/200)
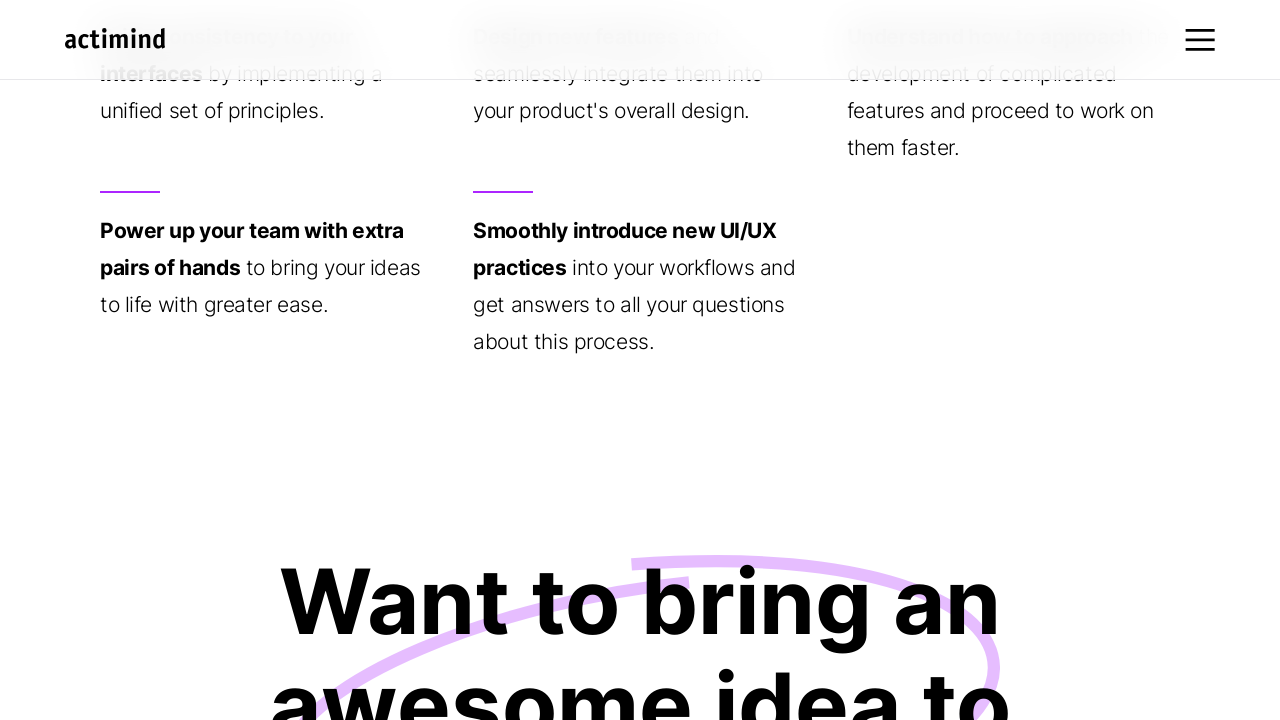

Scrolled down by 25px (iteration 90/200)
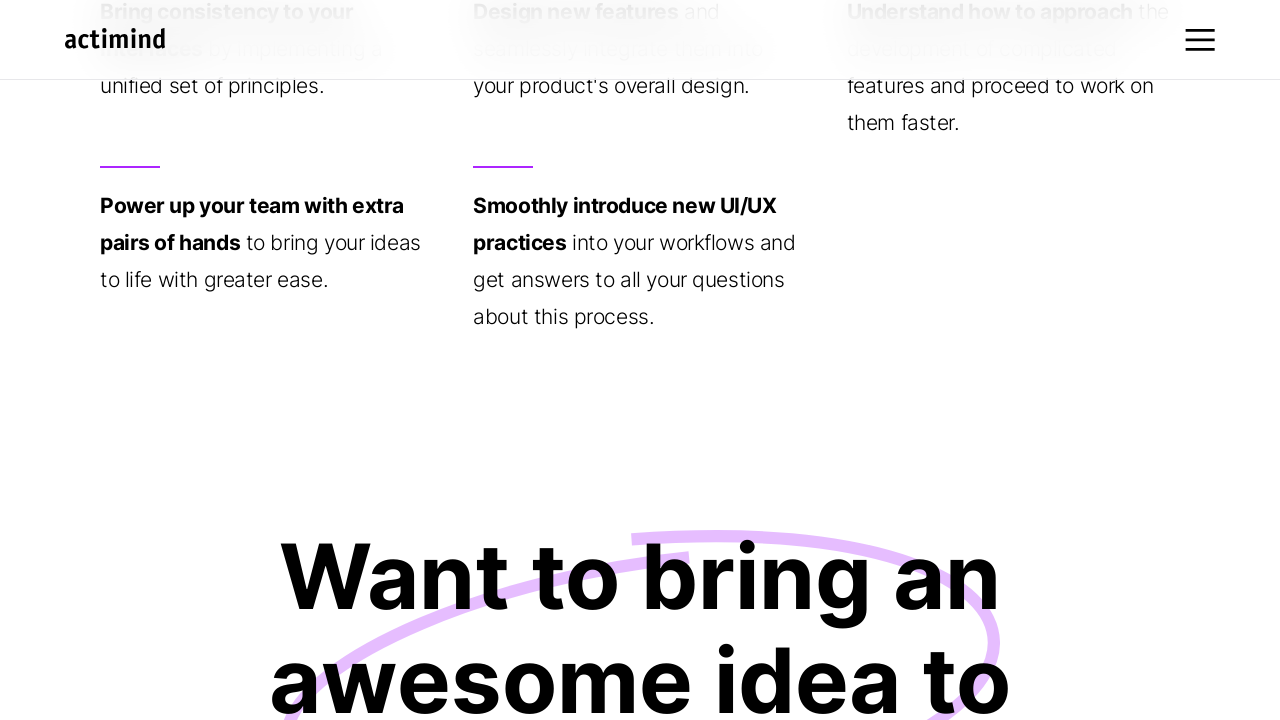

Waited 10ms for smooth scroll effect (iteration 90/200)
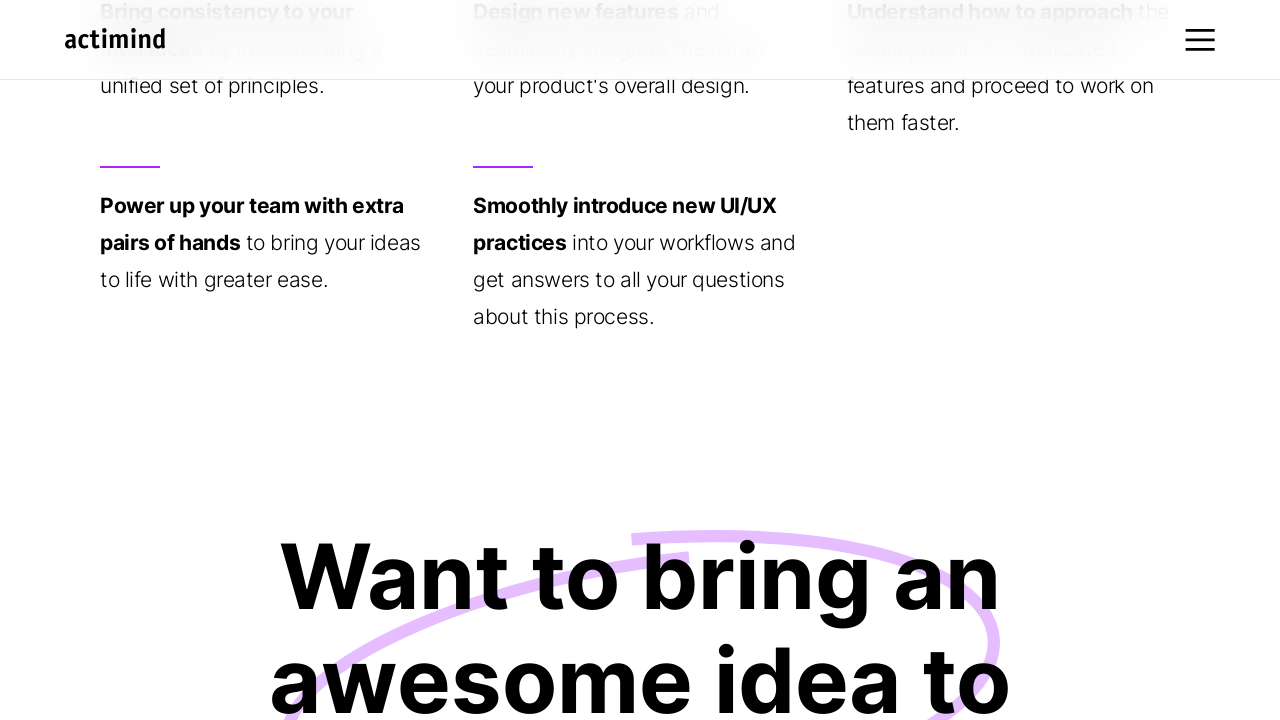

Scrolled down by 25px (iteration 91/200)
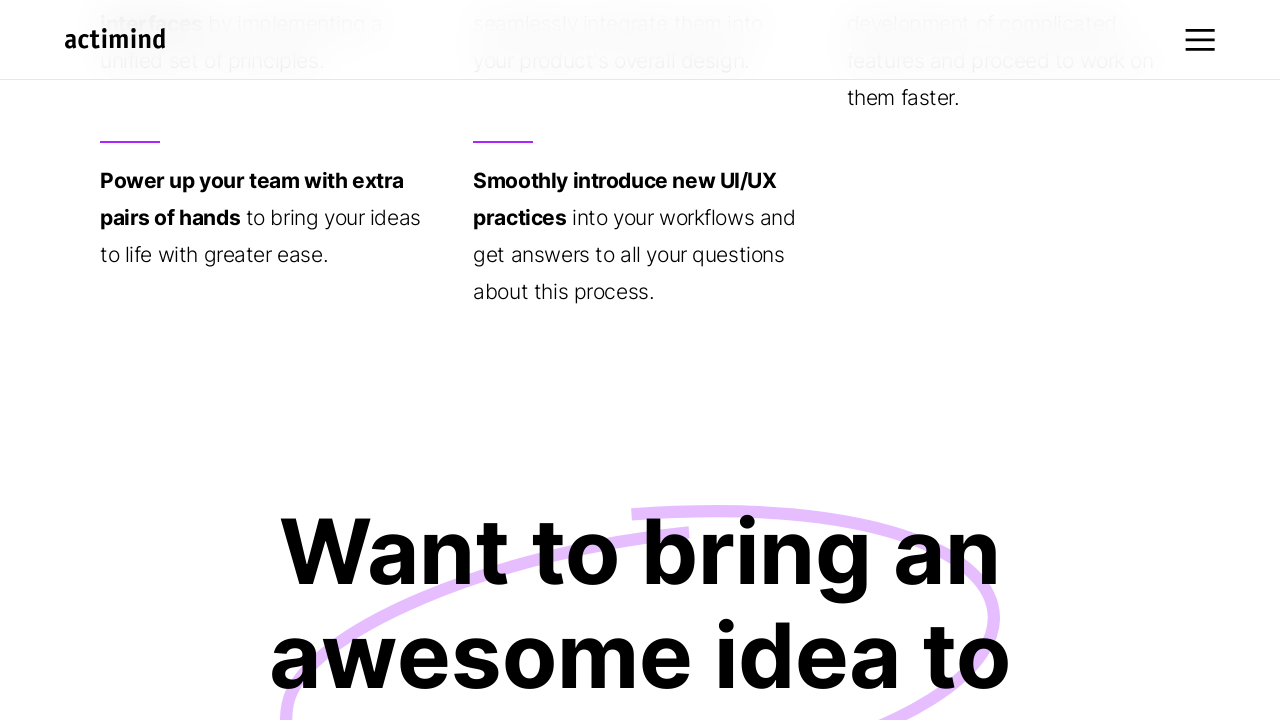

Waited 10ms for smooth scroll effect (iteration 91/200)
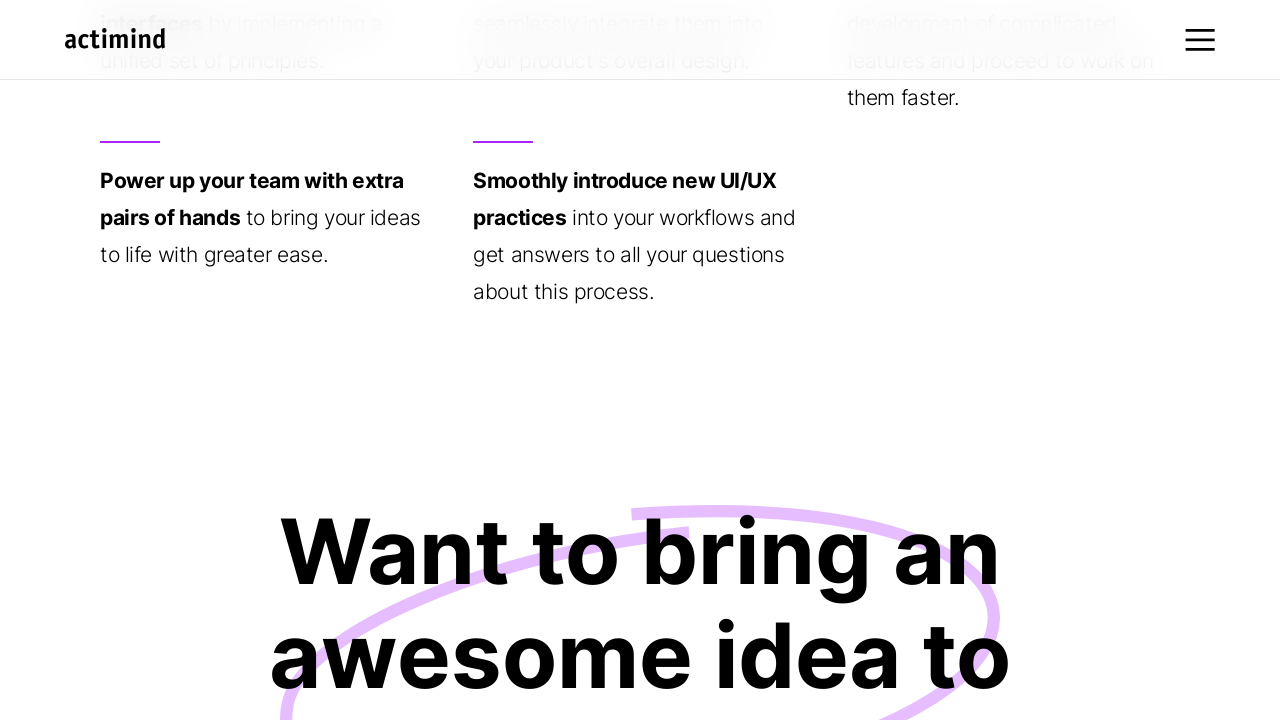

Scrolled down by 25px (iteration 92/200)
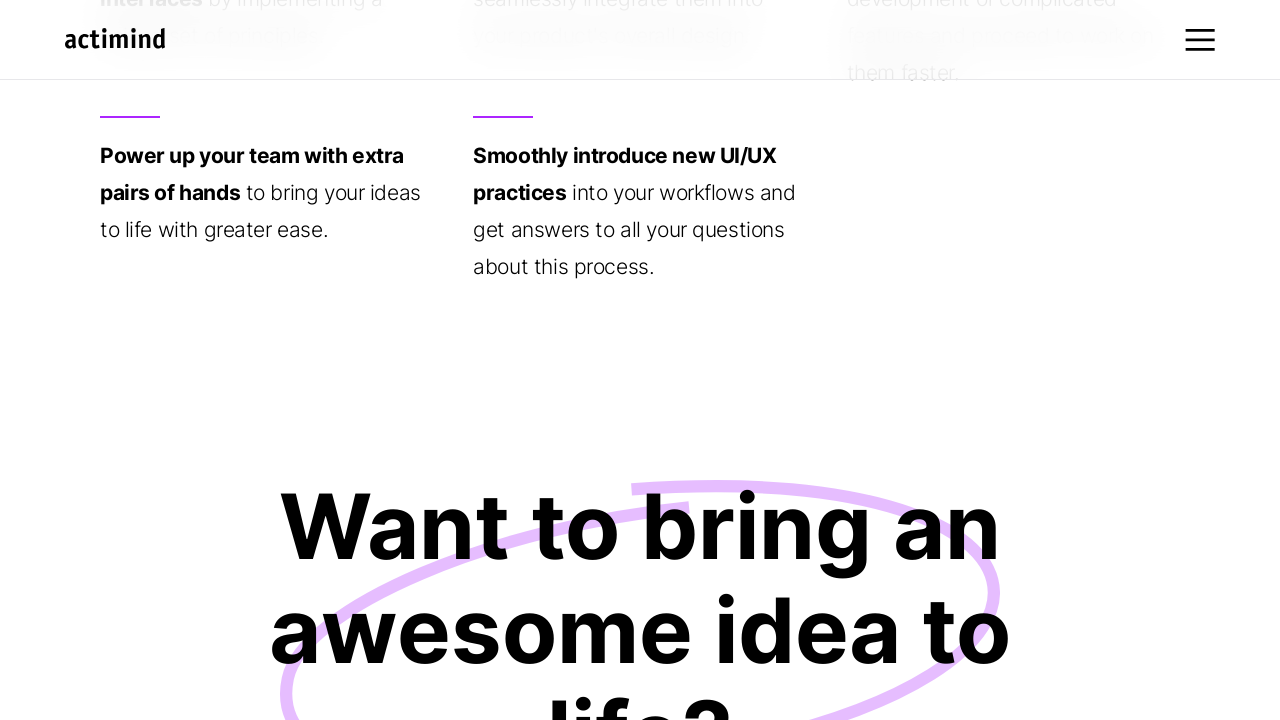

Waited 10ms for smooth scroll effect (iteration 92/200)
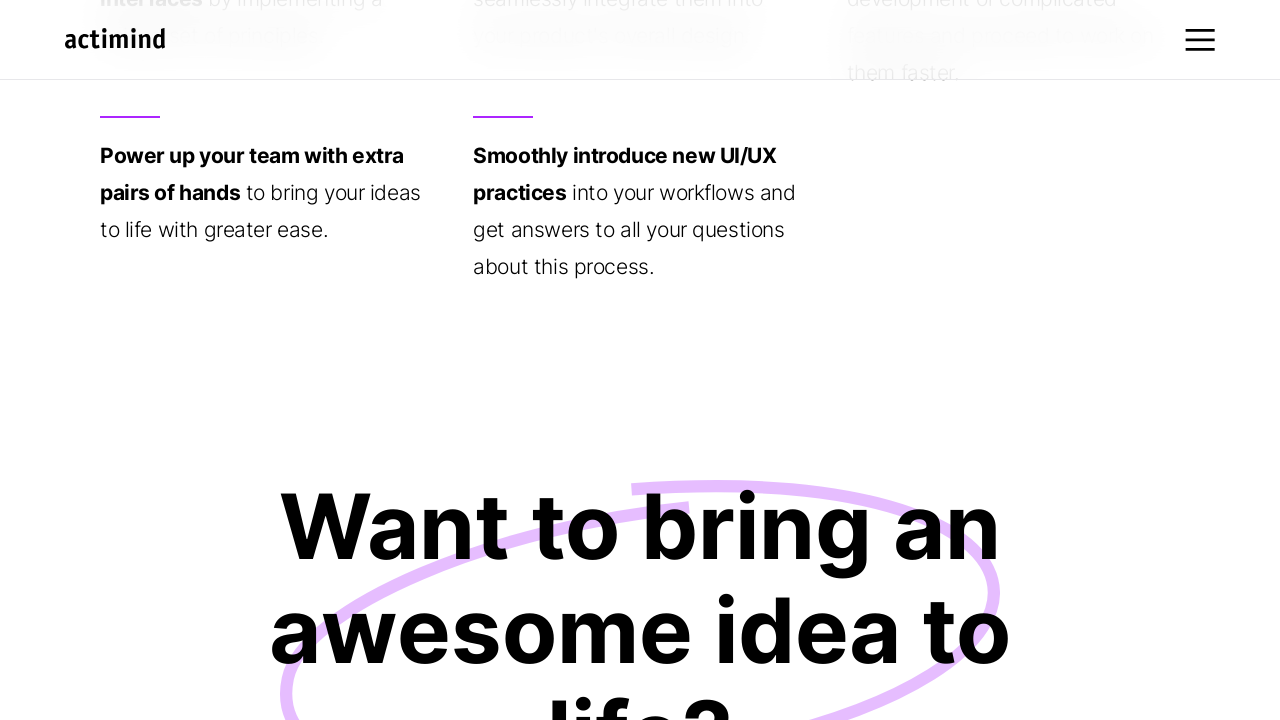

Scrolled down by 25px (iteration 93/200)
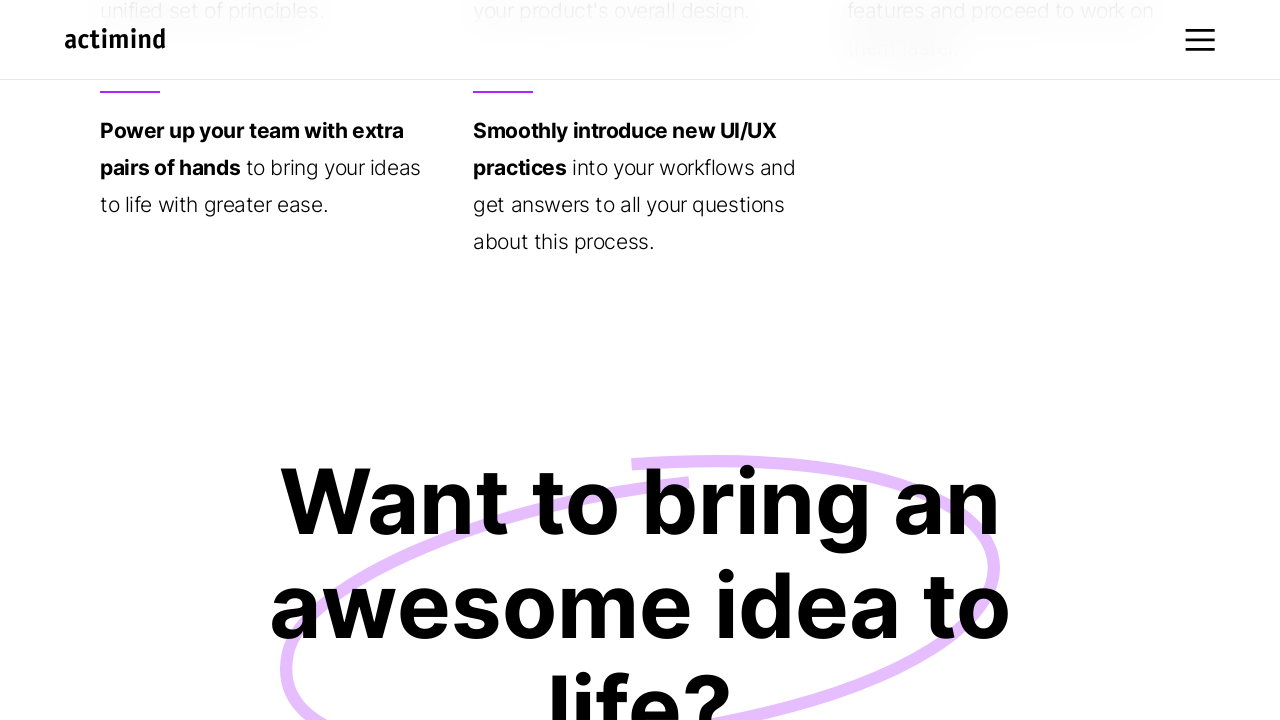

Waited 10ms for smooth scroll effect (iteration 93/200)
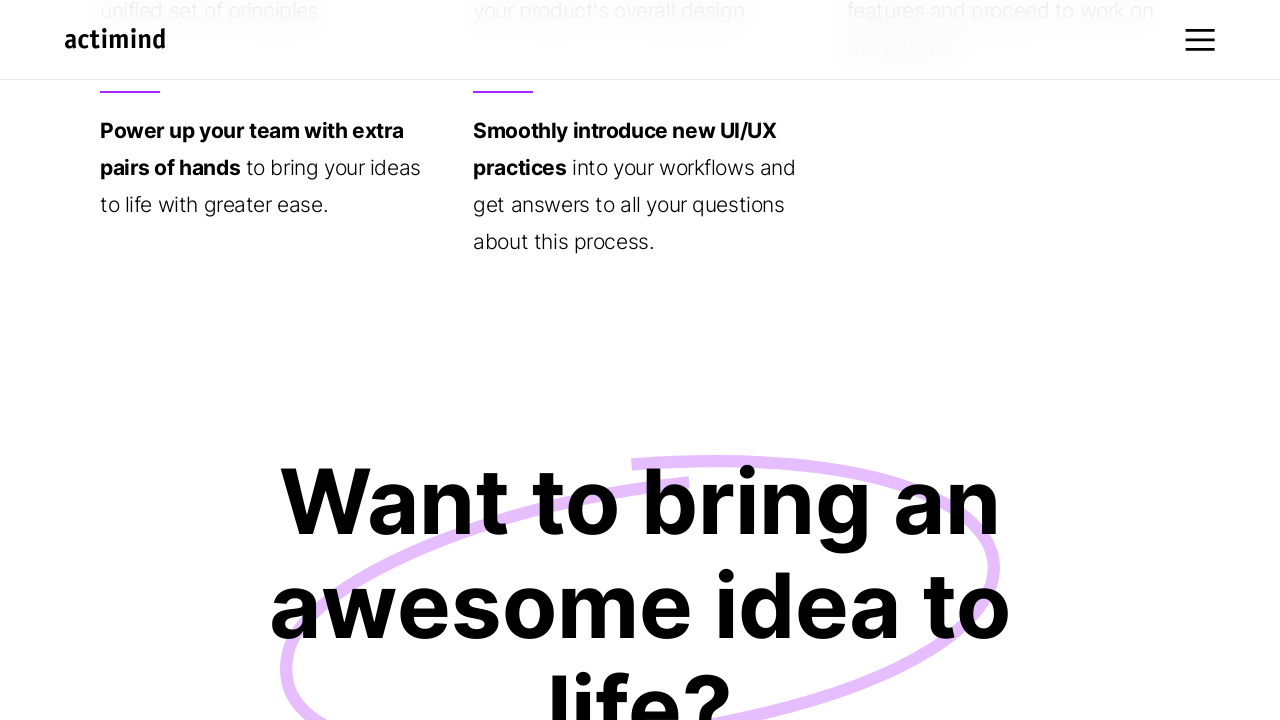

Scrolled down by 25px (iteration 94/200)
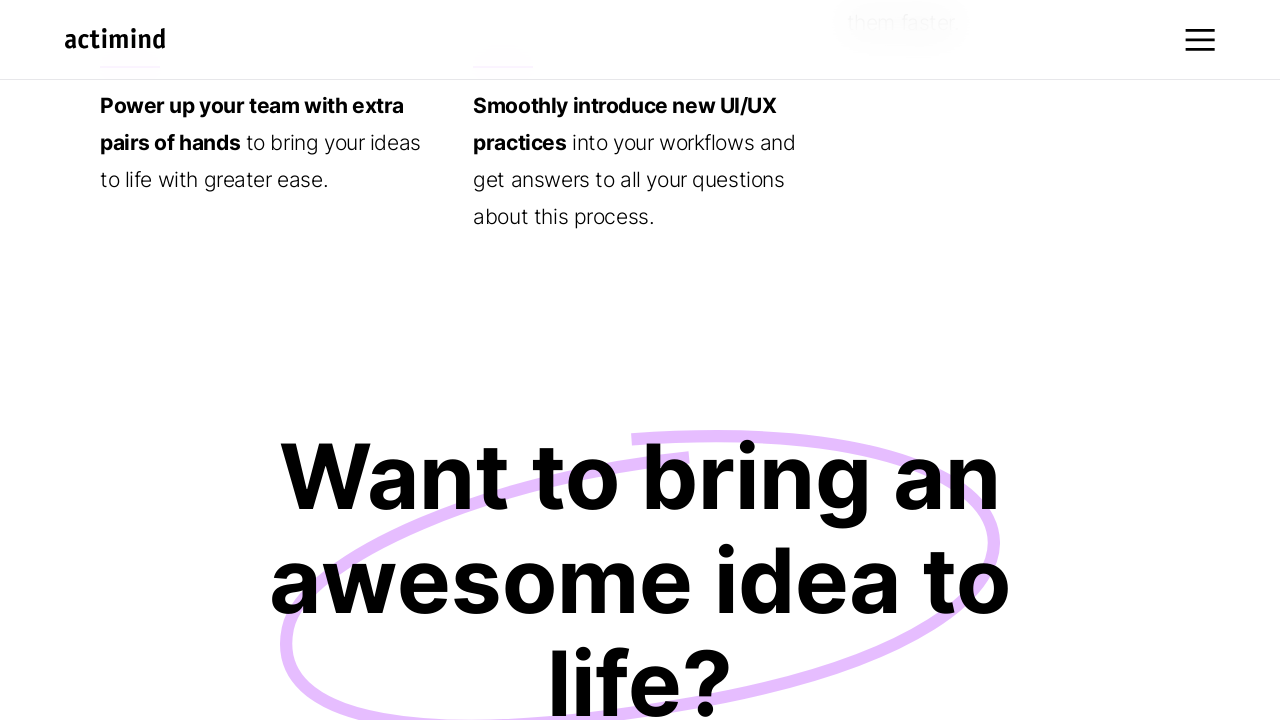

Waited 10ms for smooth scroll effect (iteration 94/200)
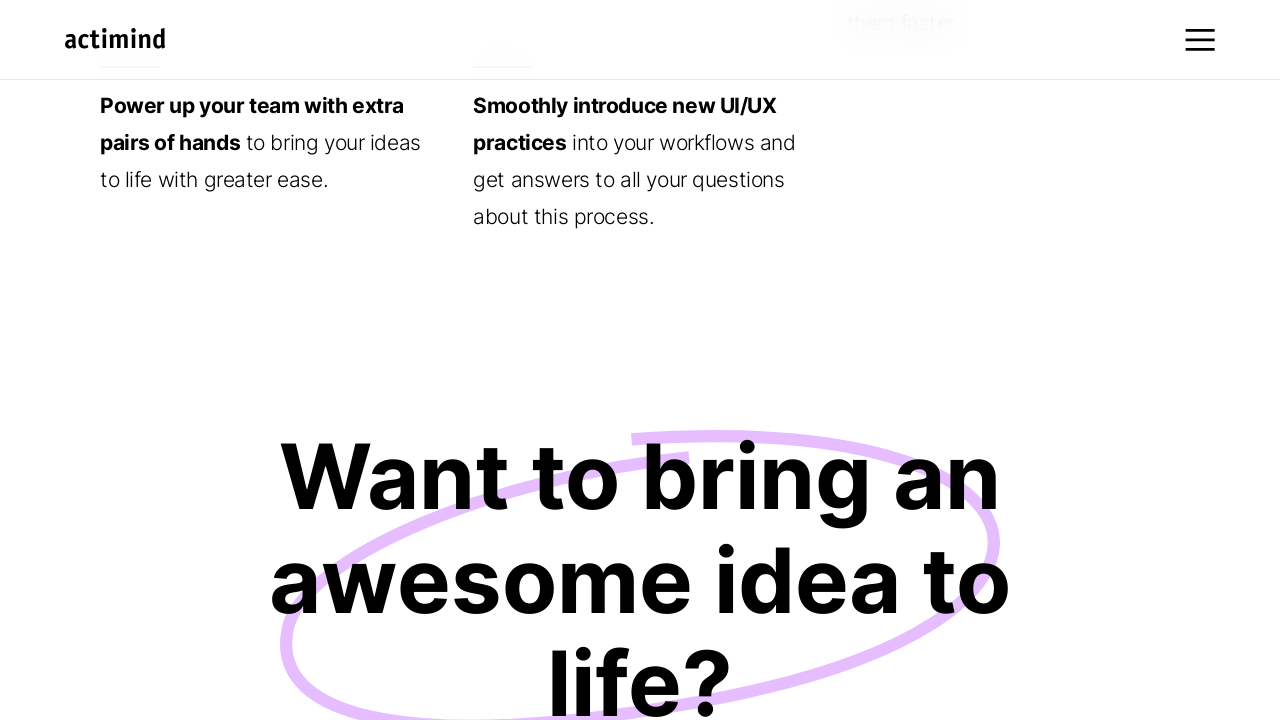

Scrolled down by 25px (iteration 95/200)
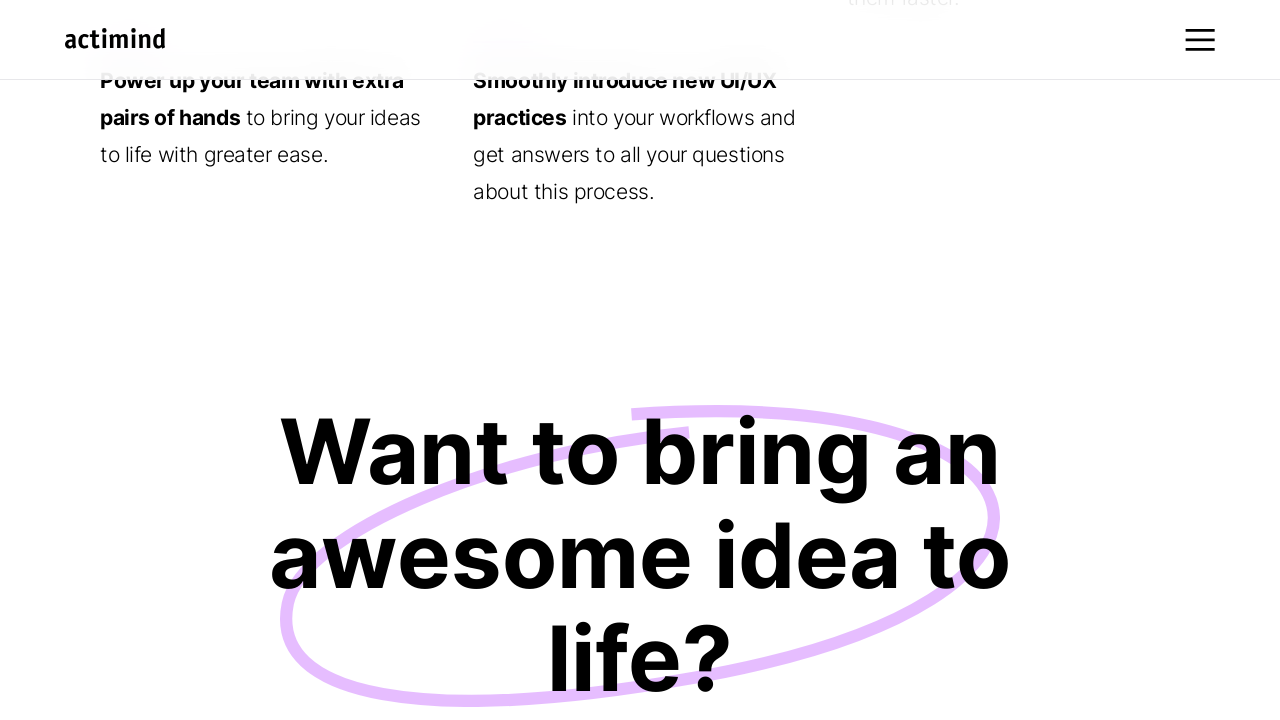

Waited 10ms for smooth scroll effect (iteration 95/200)
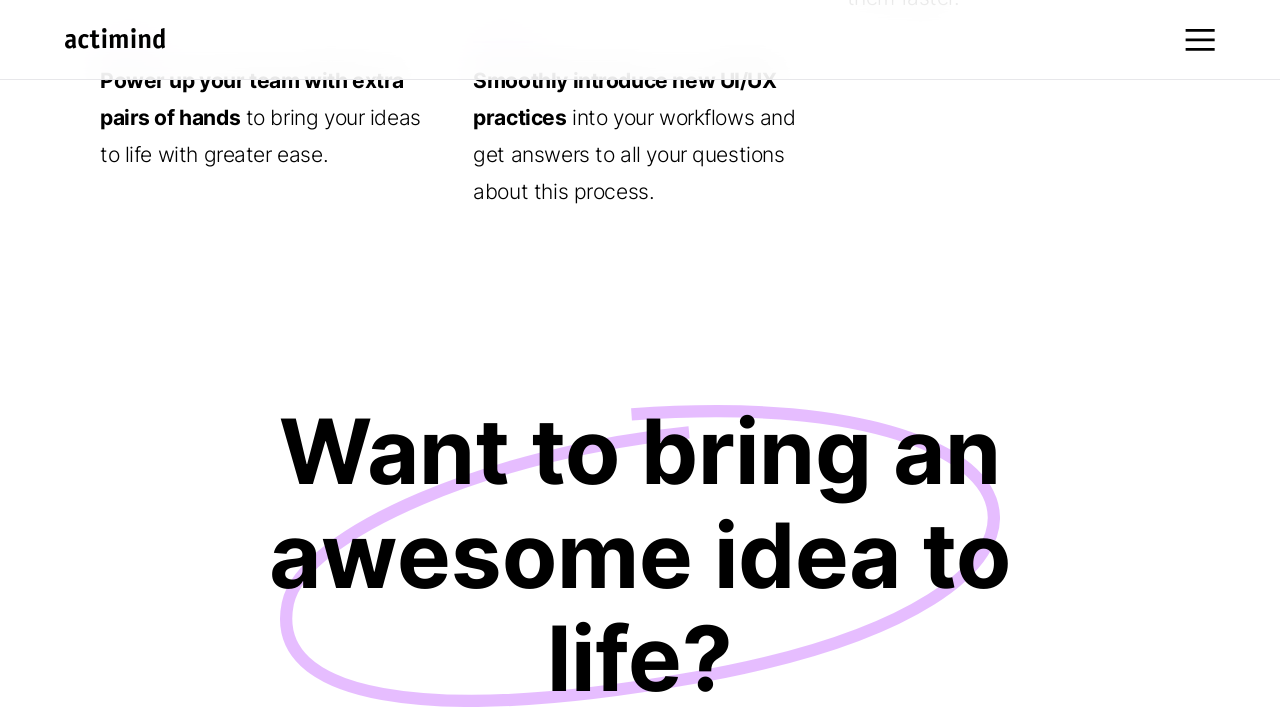

Scrolled down by 25px (iteration 96/200)
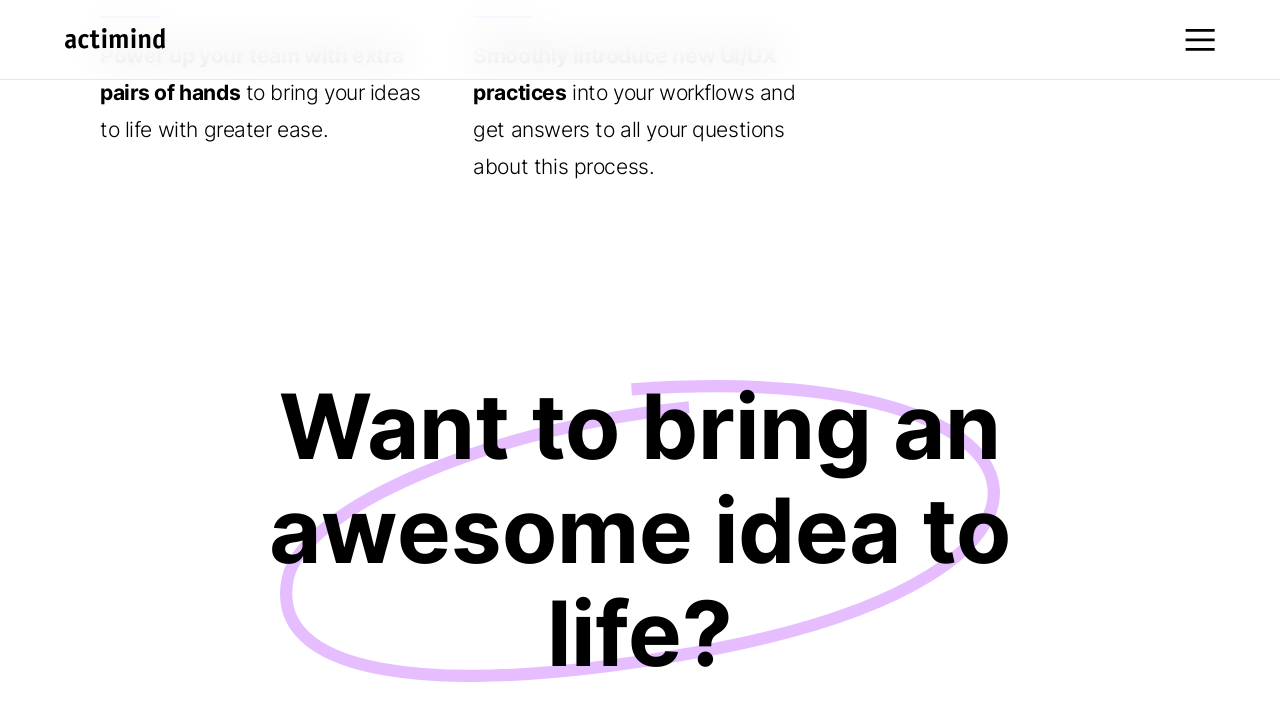

Waited 10ms for smooth scroll effect (iteration 96/200)
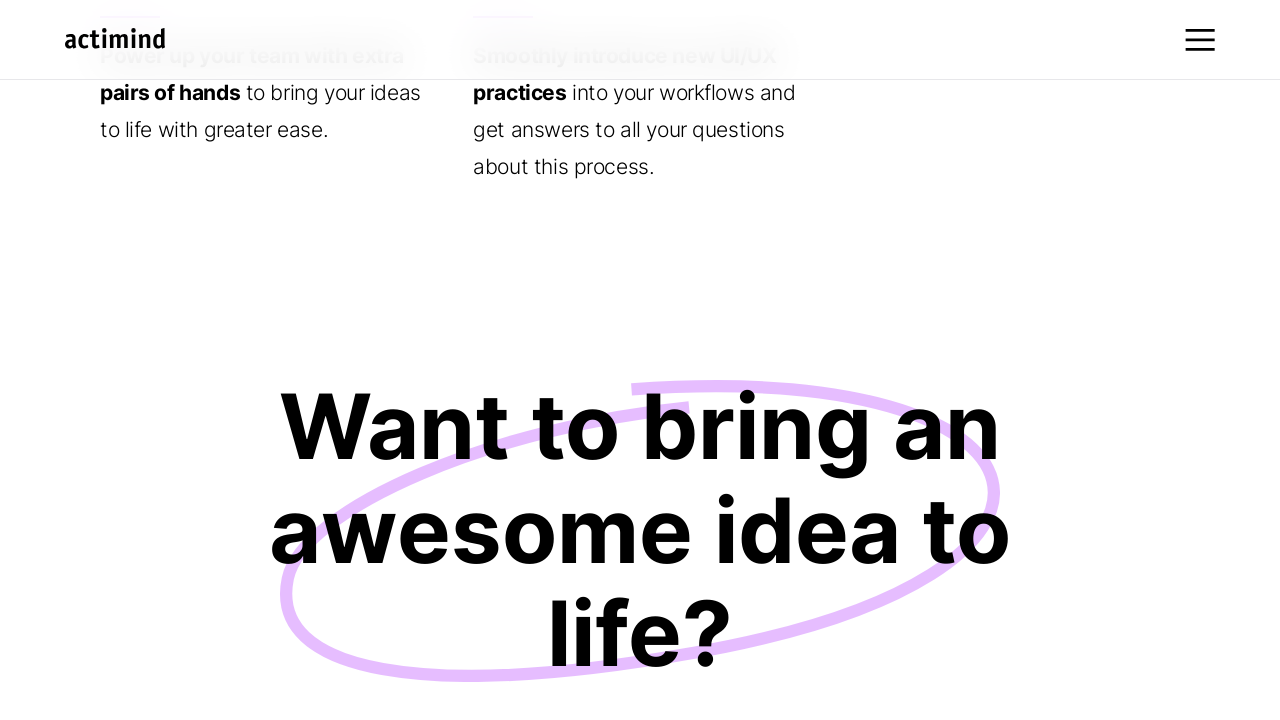

Scrolled down by 25px (iteration 97/200)
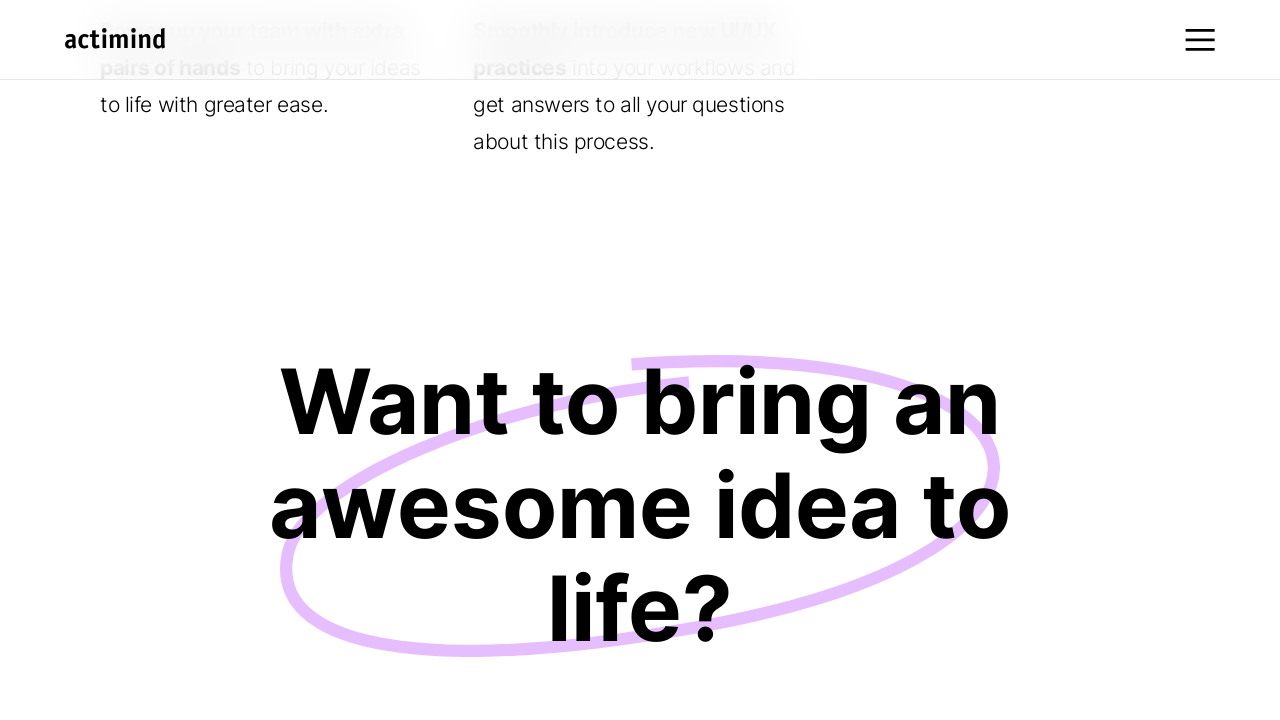

Waited 10ms for smooth scroll effect (iteration 97/200)
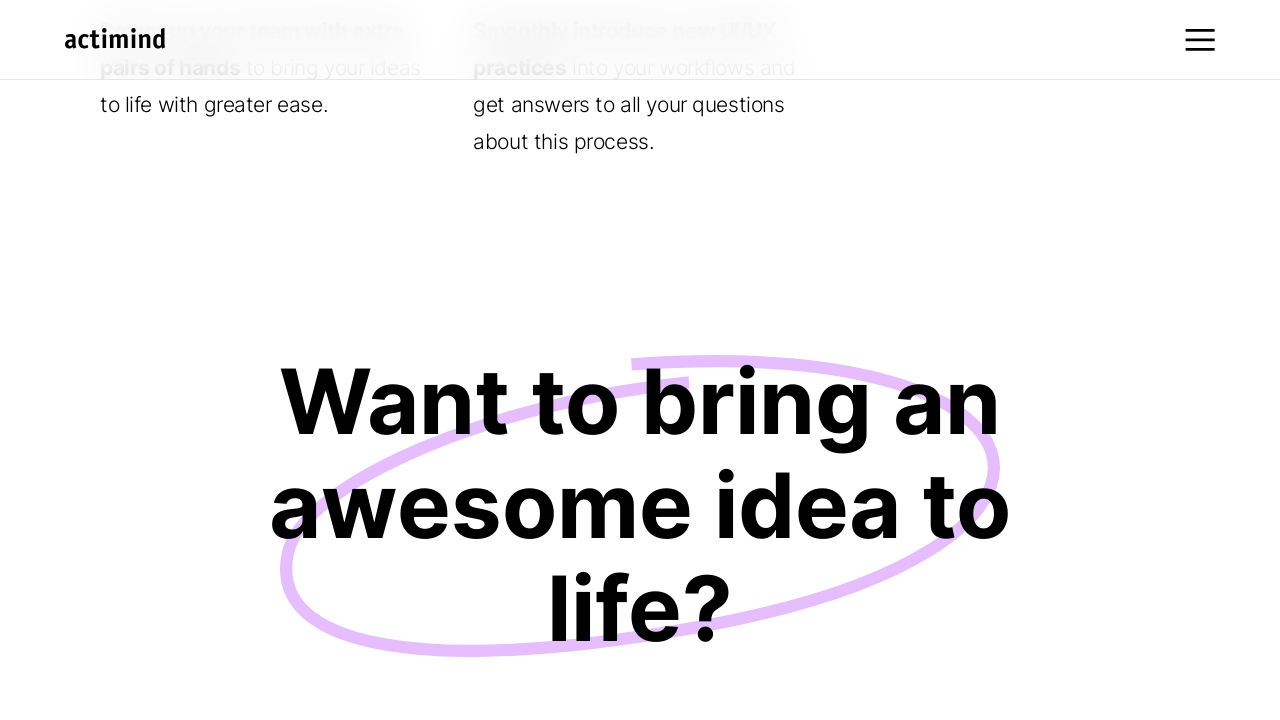

Scrolled down by 25px (iteration 98/200)
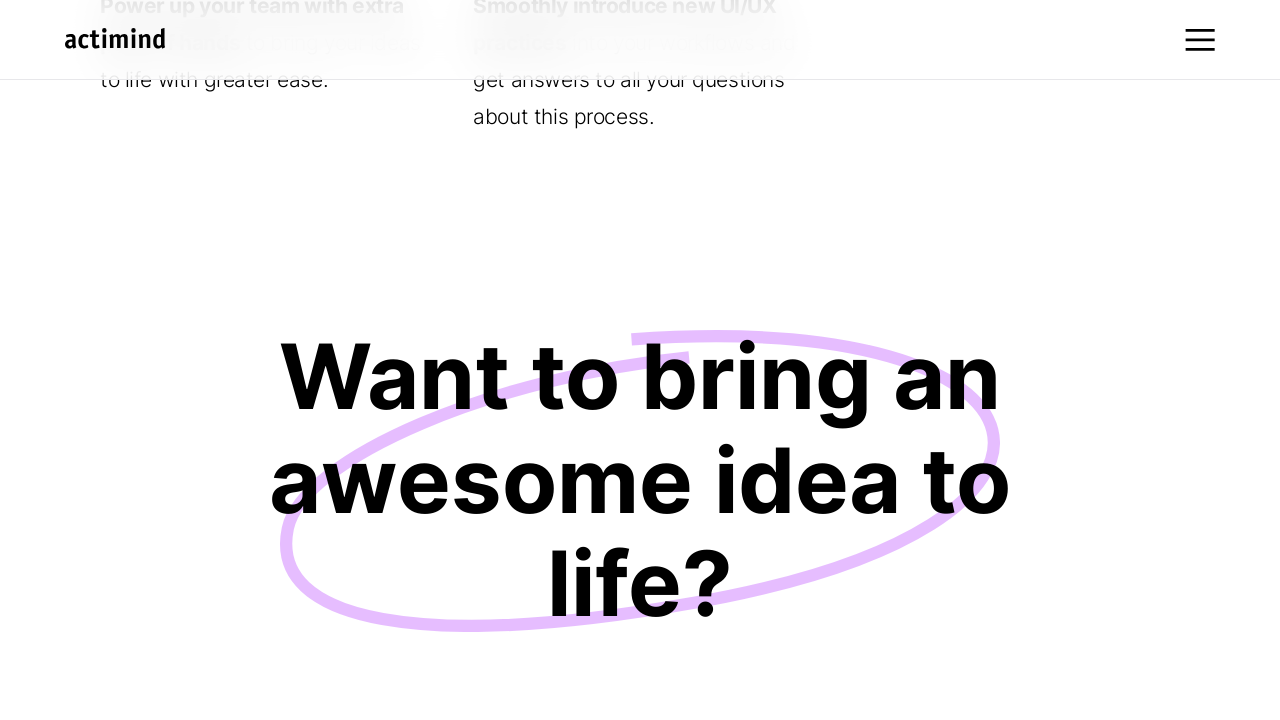

Waited 10ms for smooth scroll effect (iteration 98/200)
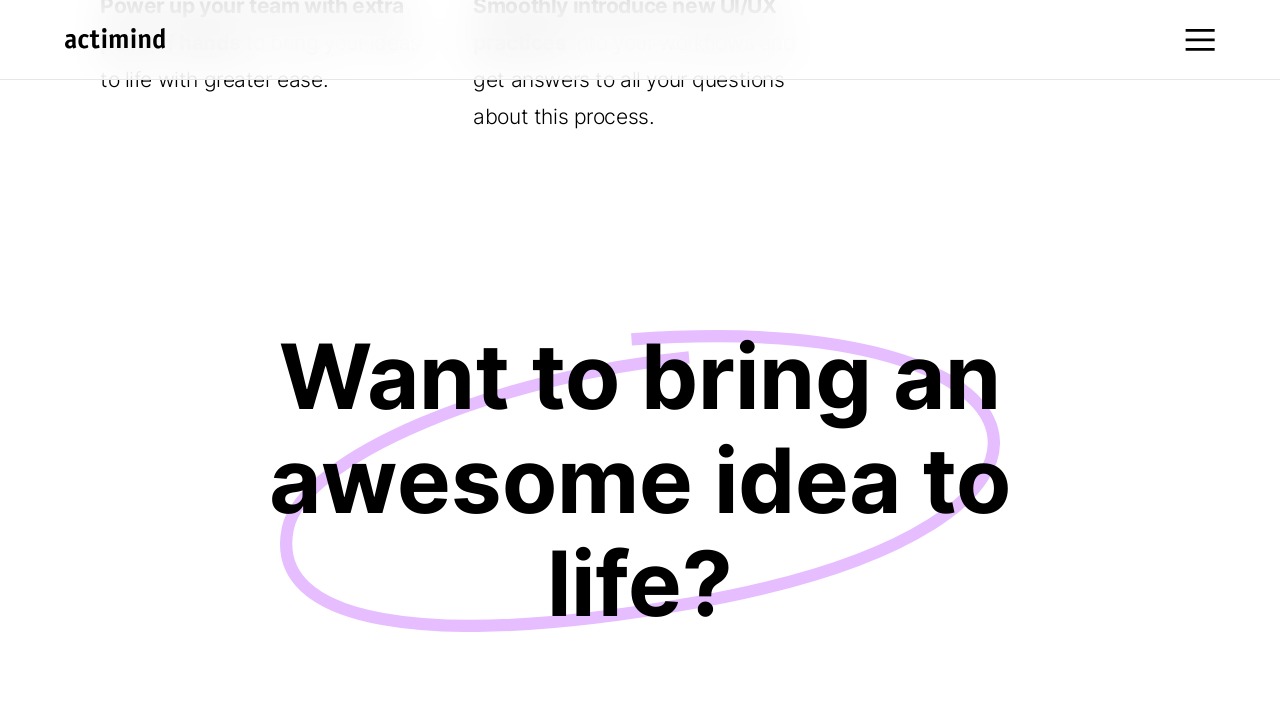

Scrolled down by 25px (iteration 99/200)
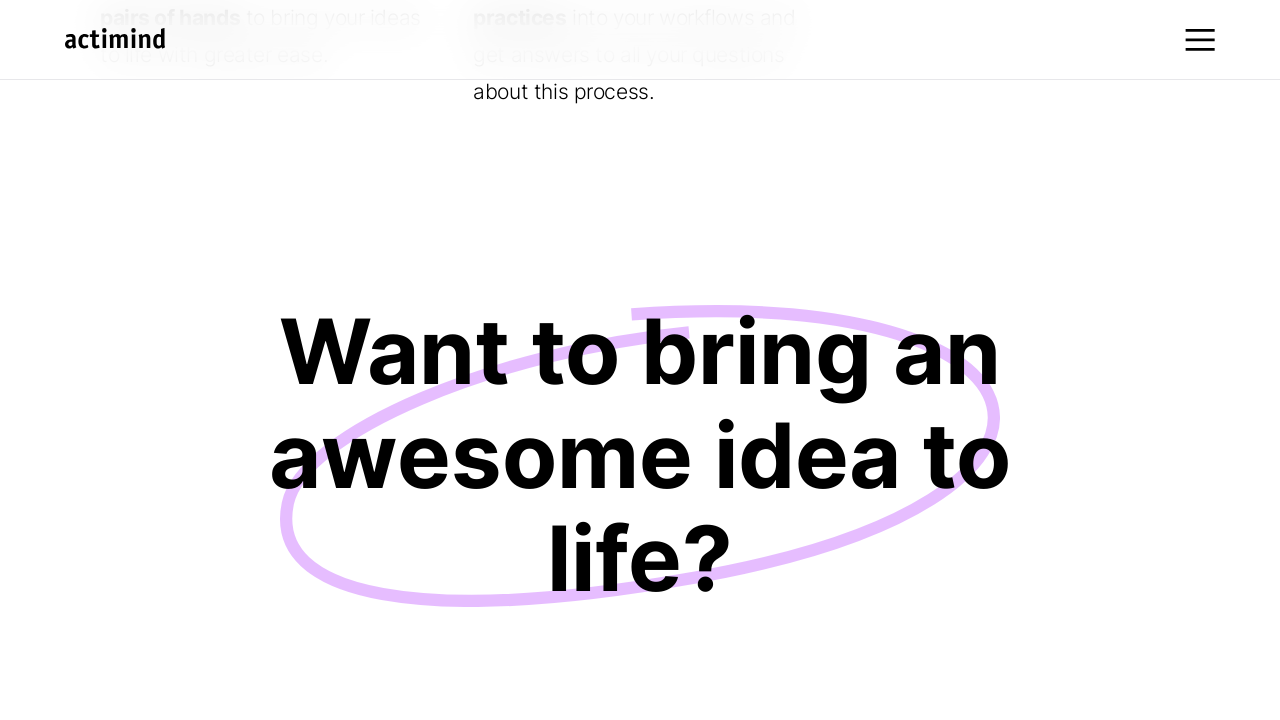

Waited 10ms for smooth scroll effect (iteration 99/200)
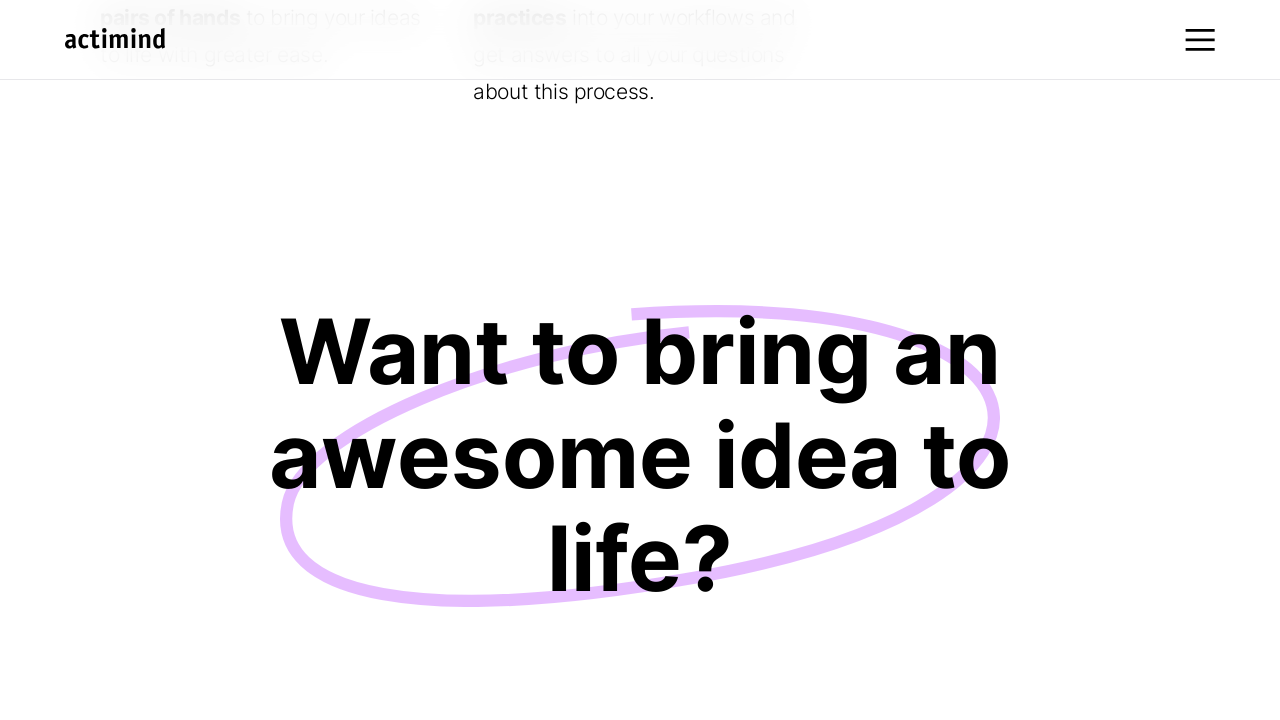

Scrolled down by 25px (iteration 100/200)
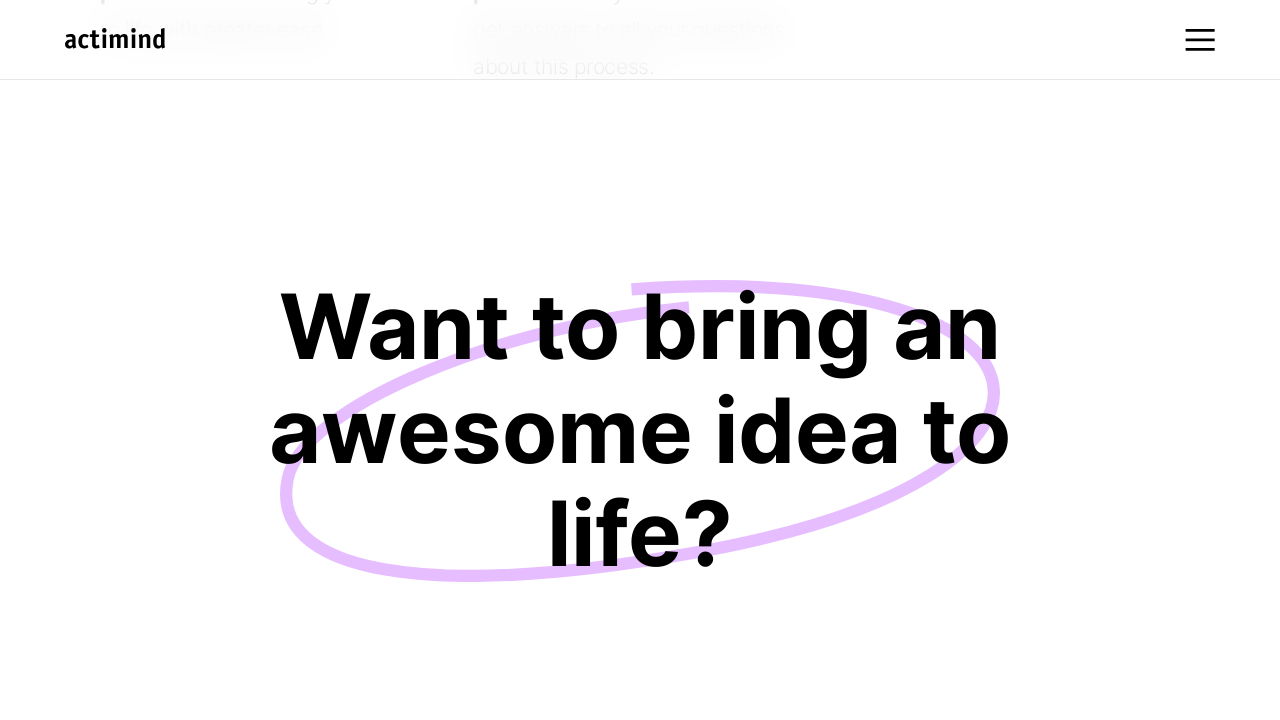

Waited 10ms for smooth scroll effect (iteration 100/200)
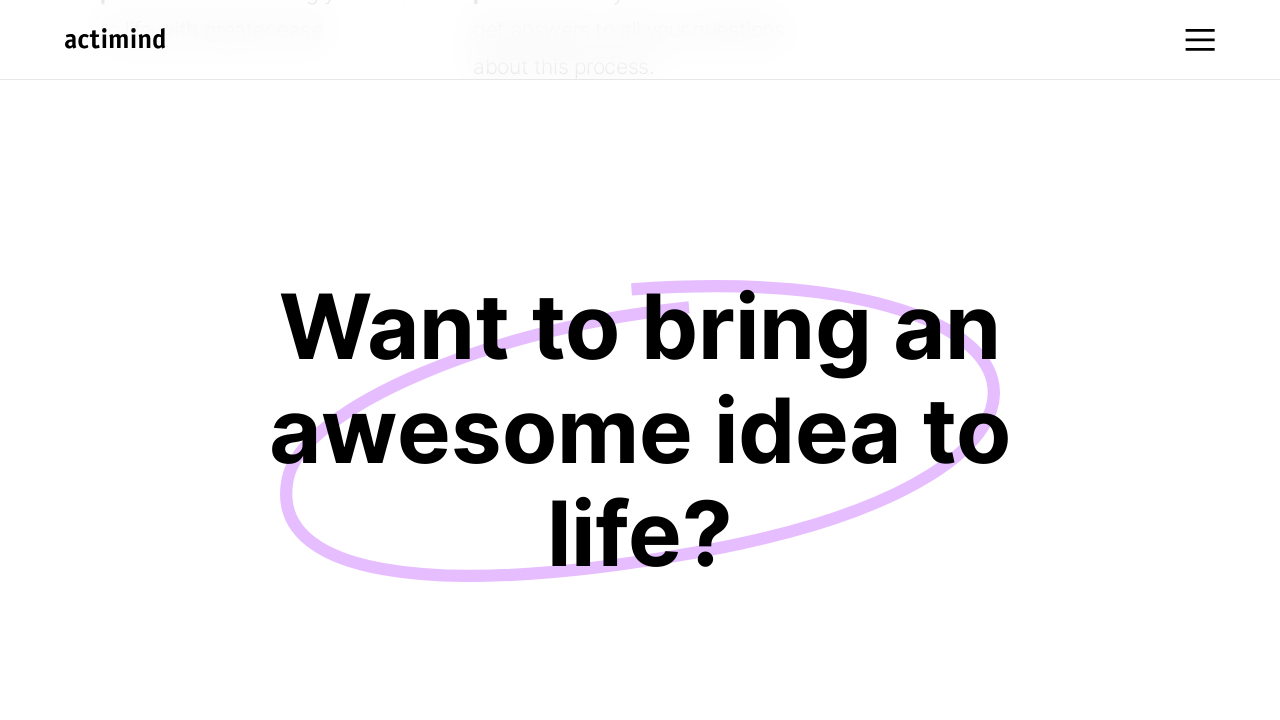

Scrolled down by 25px (iteration 101/200)
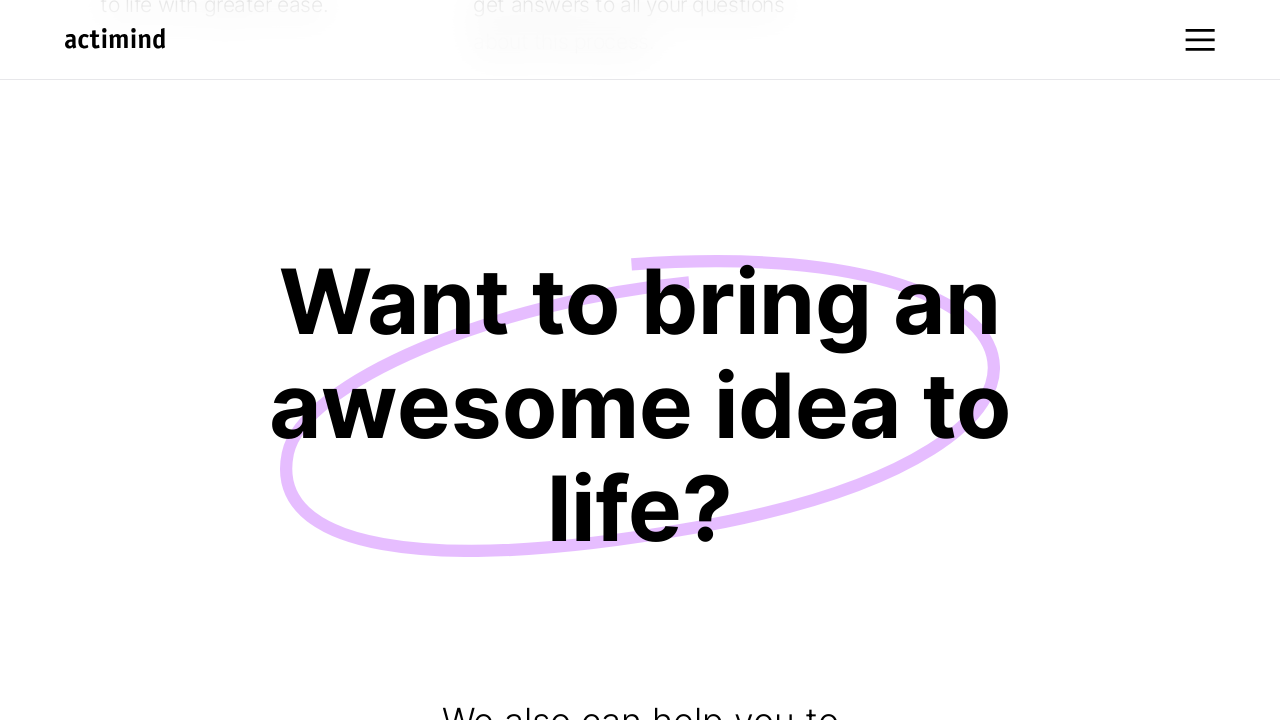

Waited 10ms for smooth scroll effect (iteration 101/200)
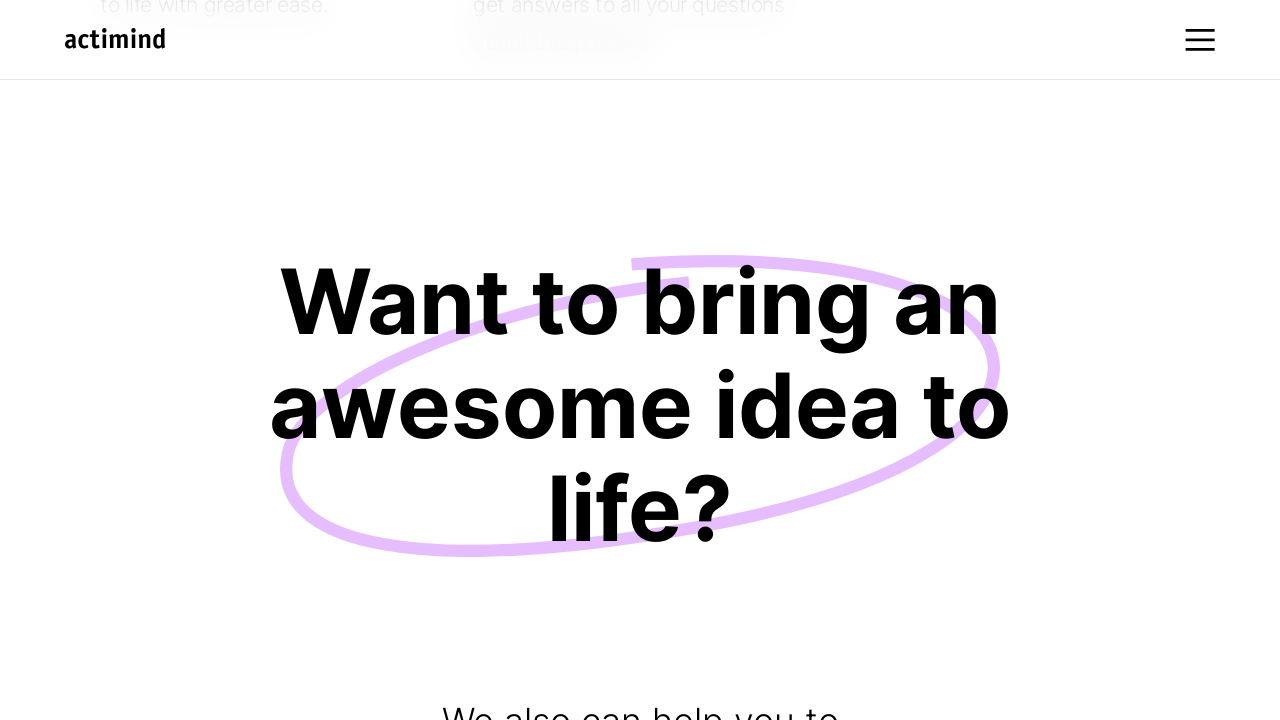

Scrolled down by 25px (iteration 102/200)
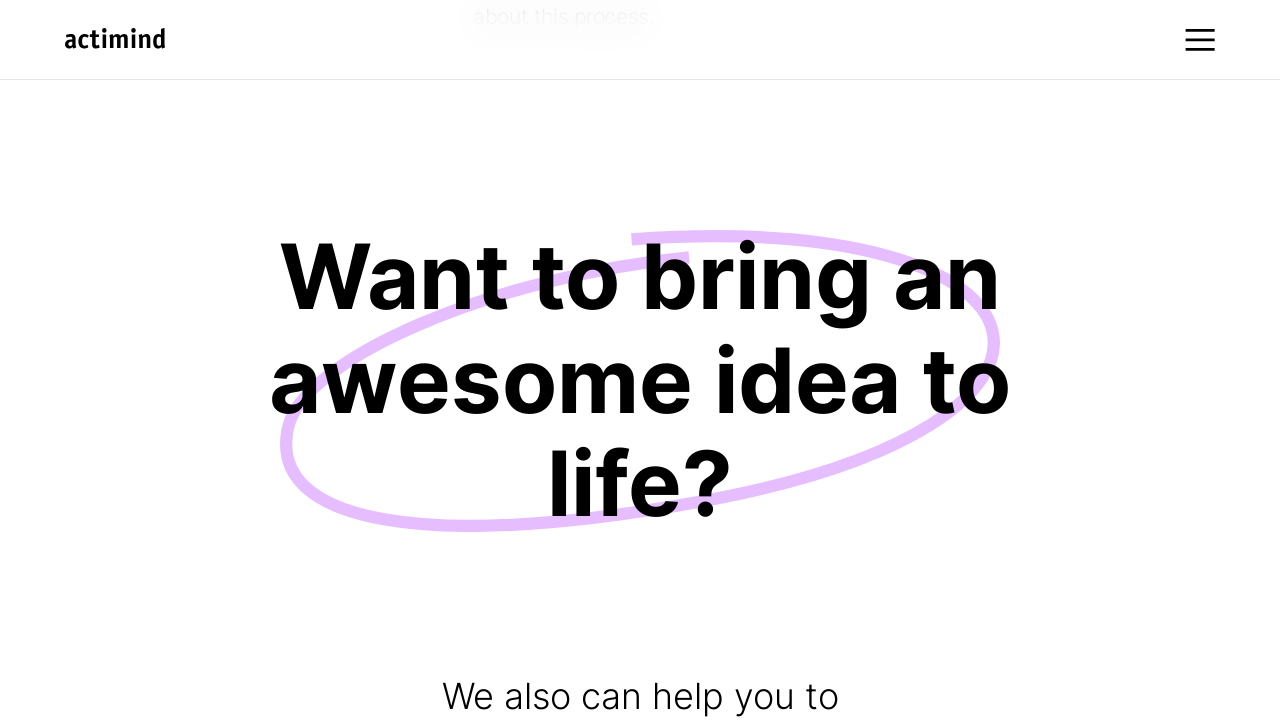

Waited 10ms for smooth scroll effect (iteration 102/200)
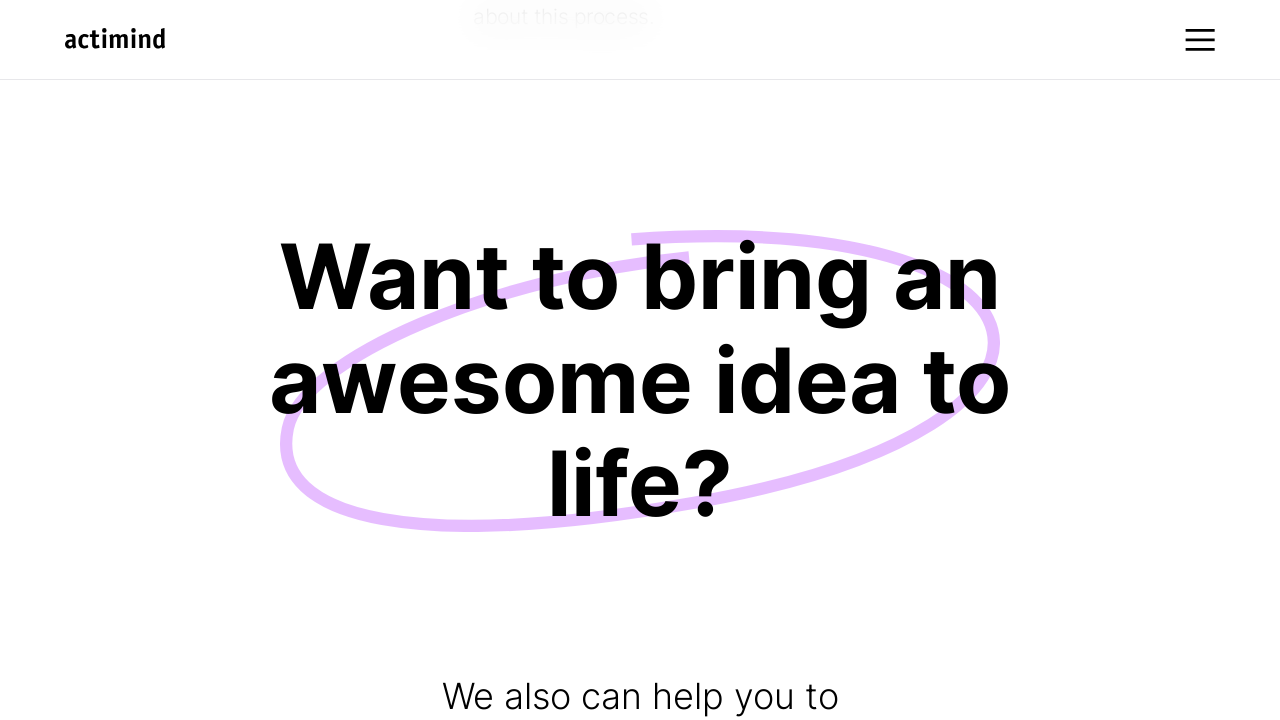

Scrolled down by 25px (iteration 103/200)
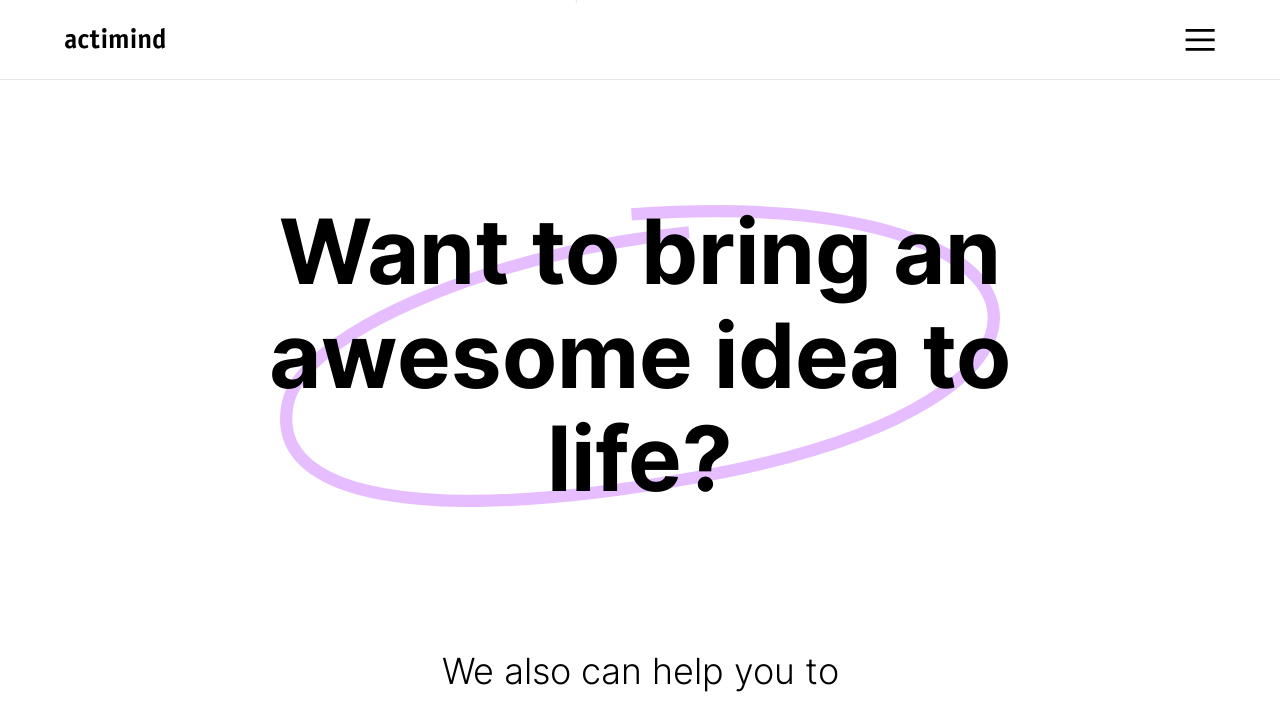

Waited 10ms for smooth scroll effect (iteration 103/200)
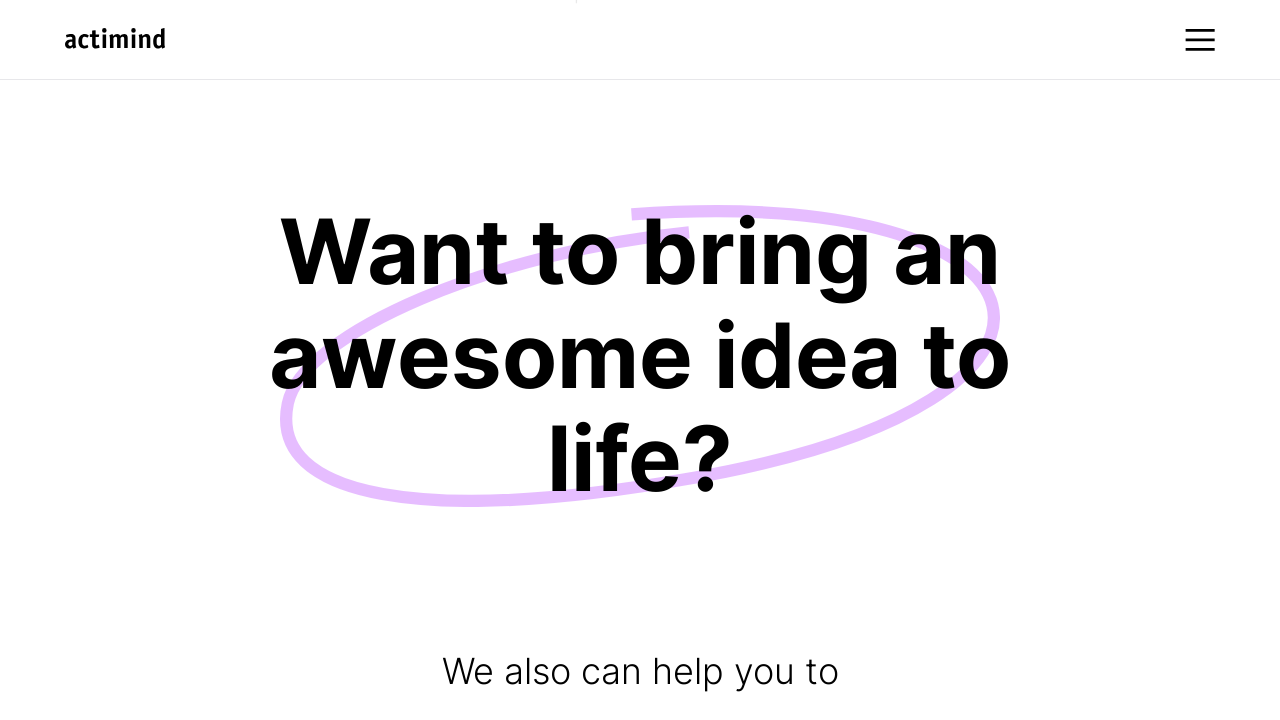

Scrolled down by 25px (iteration 104/200)
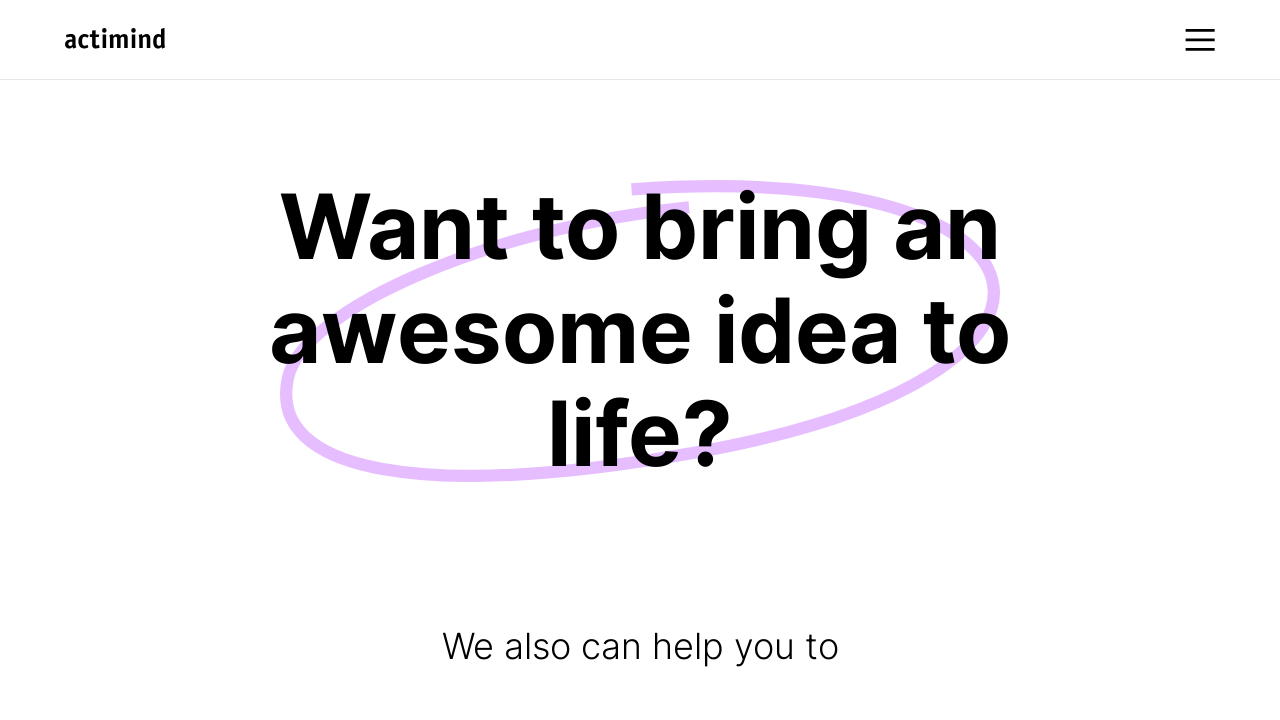

Waited 10ms for smooth scroll effect (iteration 104/200)
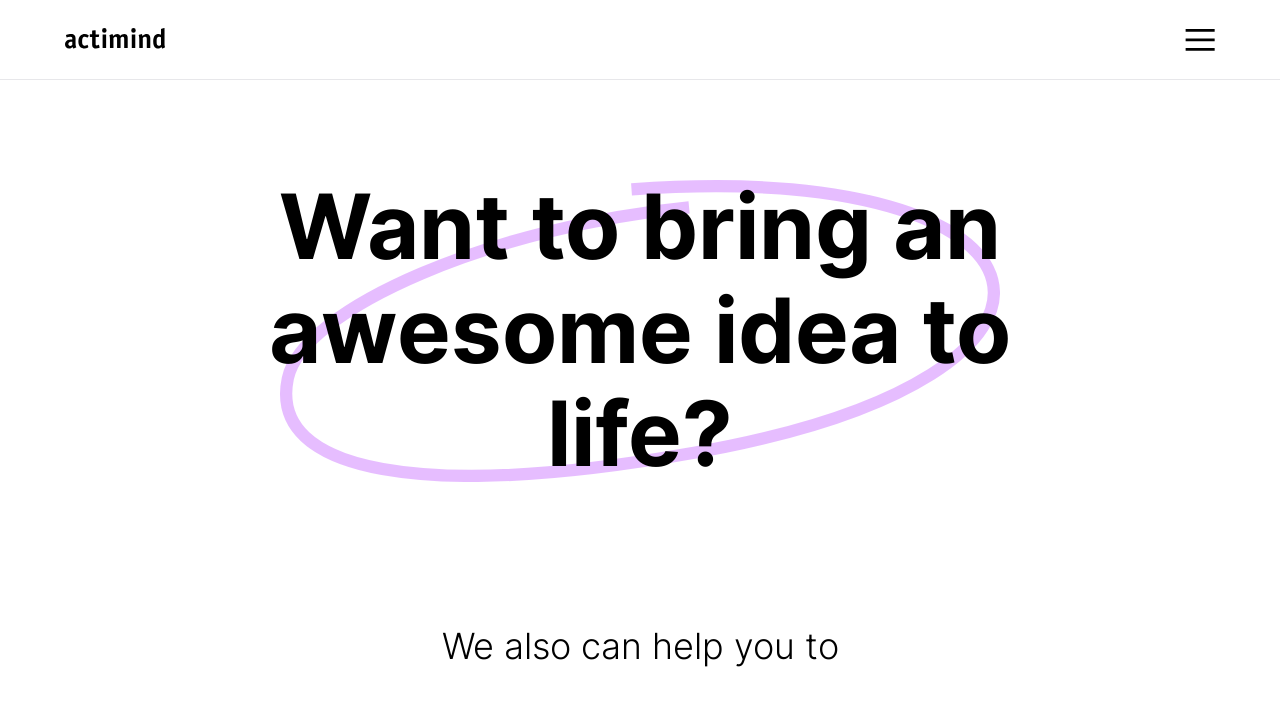

Scrolled down by 25px (iteration 105/200)
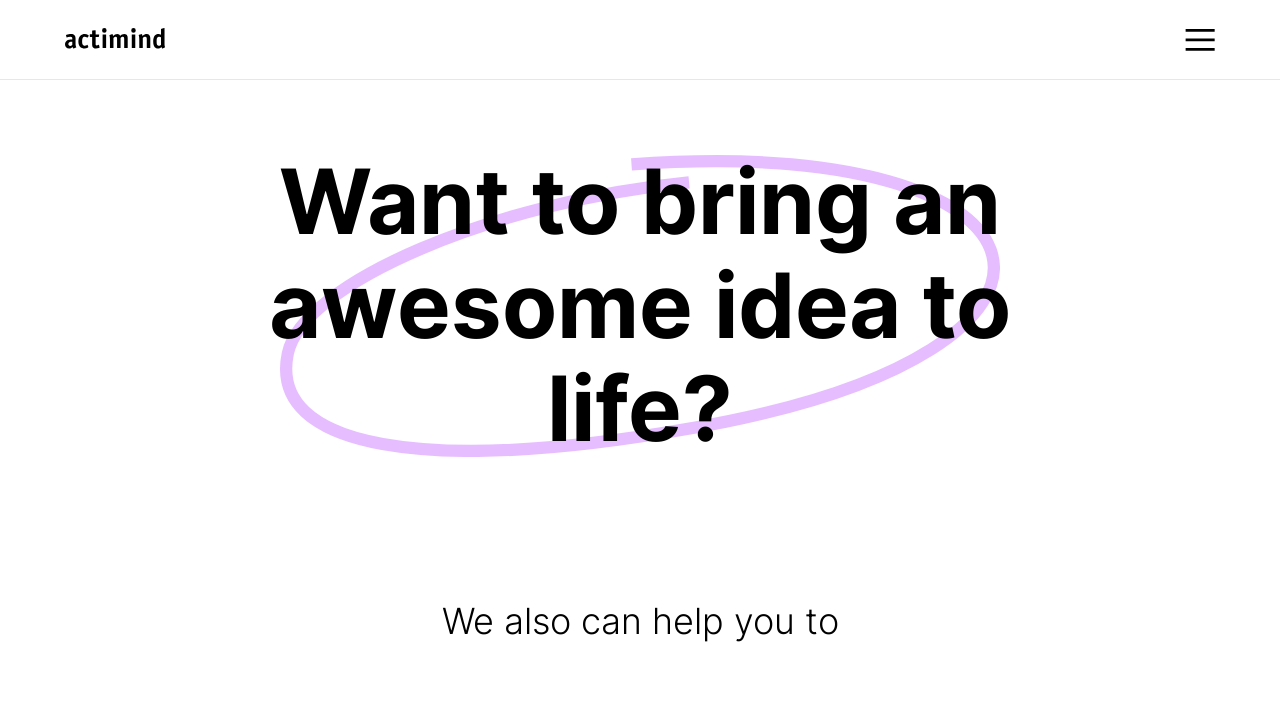

Waited 10ms for smooth scroll effect (iteration 105/200)
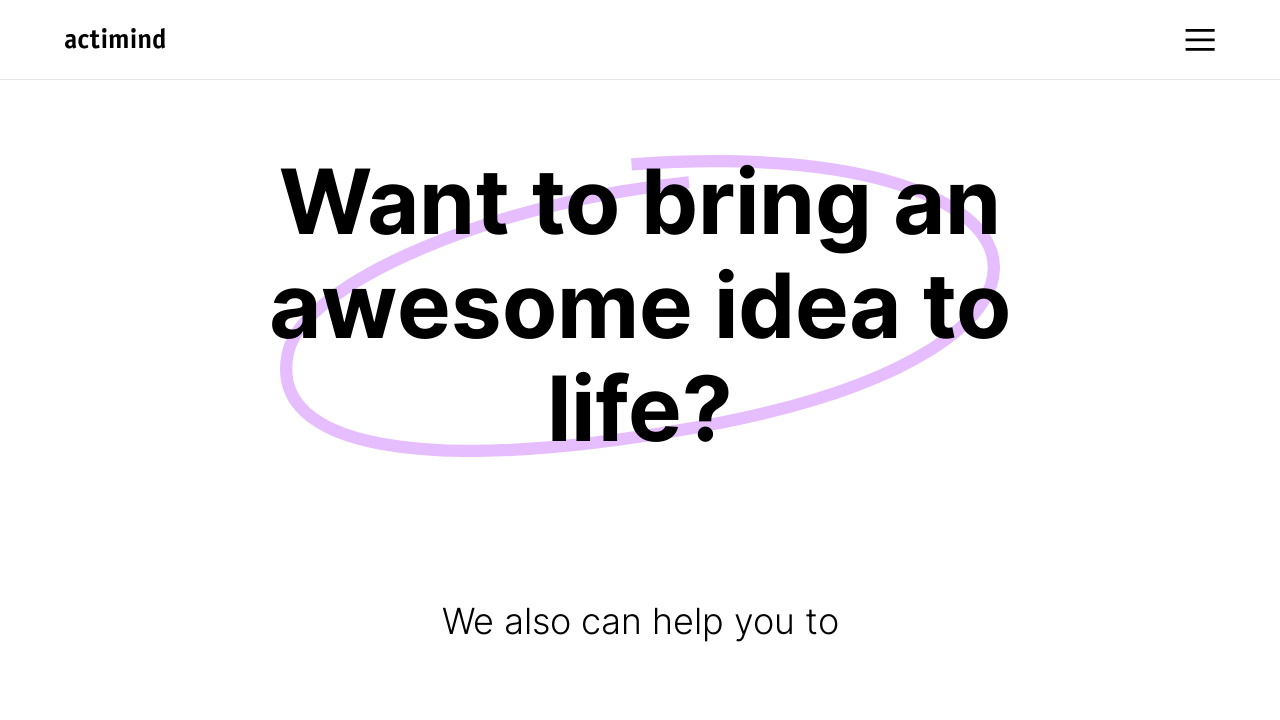

Scrolled down by 25px (iteration 106/200)
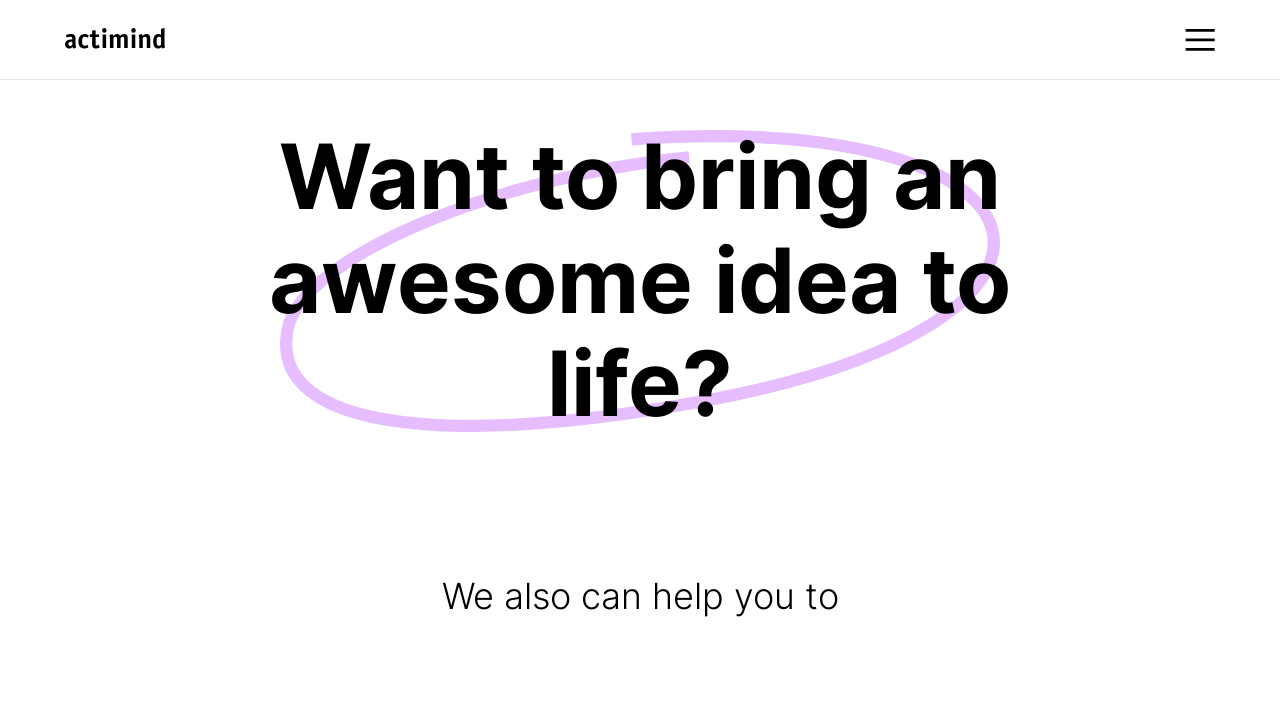

Waited 10ms for smooth scroll effect (iteration 106/200)
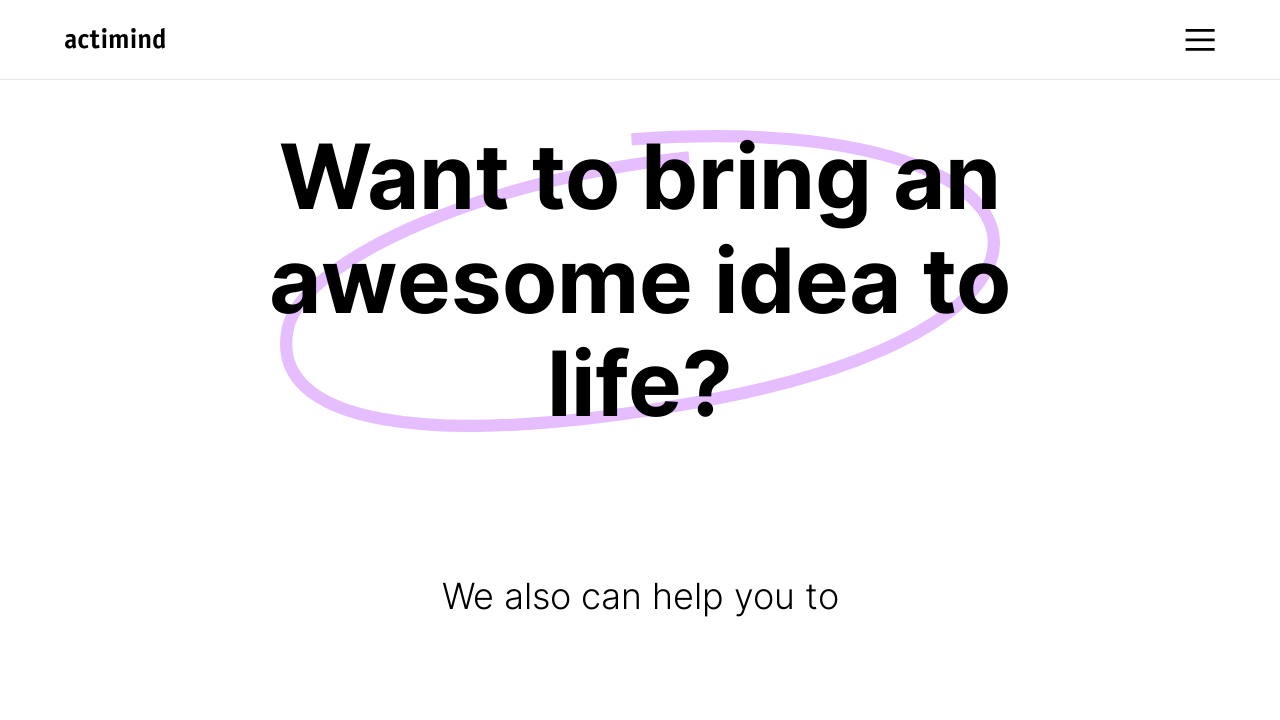

Scrolled down by 25px (iteration 107/200)
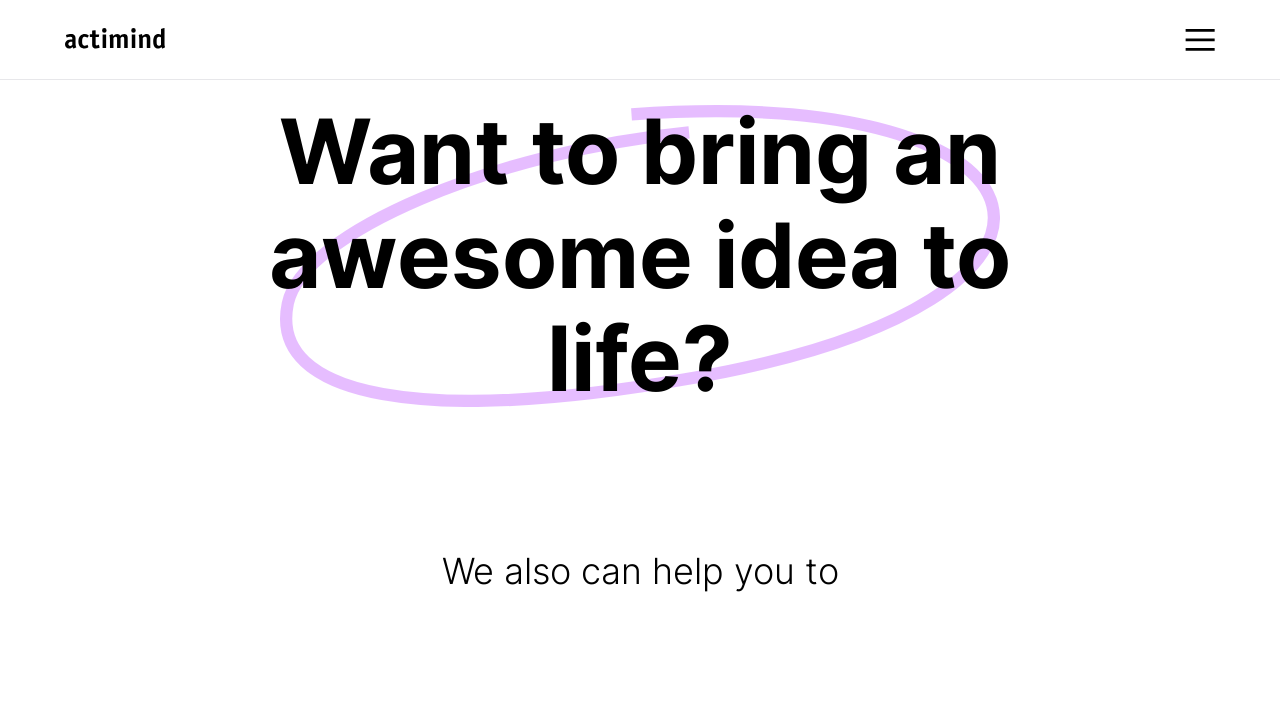

Waited 10ms for smooth scroll effect (iteration 107/200)
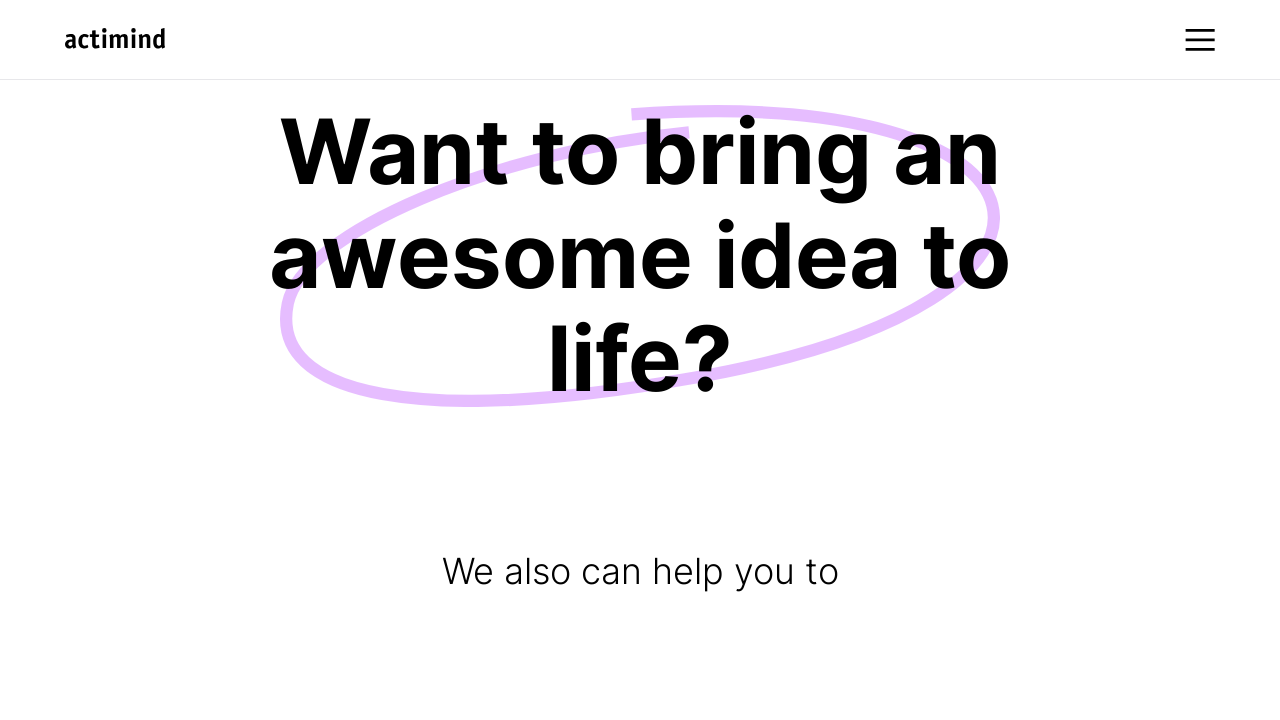

Scrolled down by 25px (iteration 108/200)
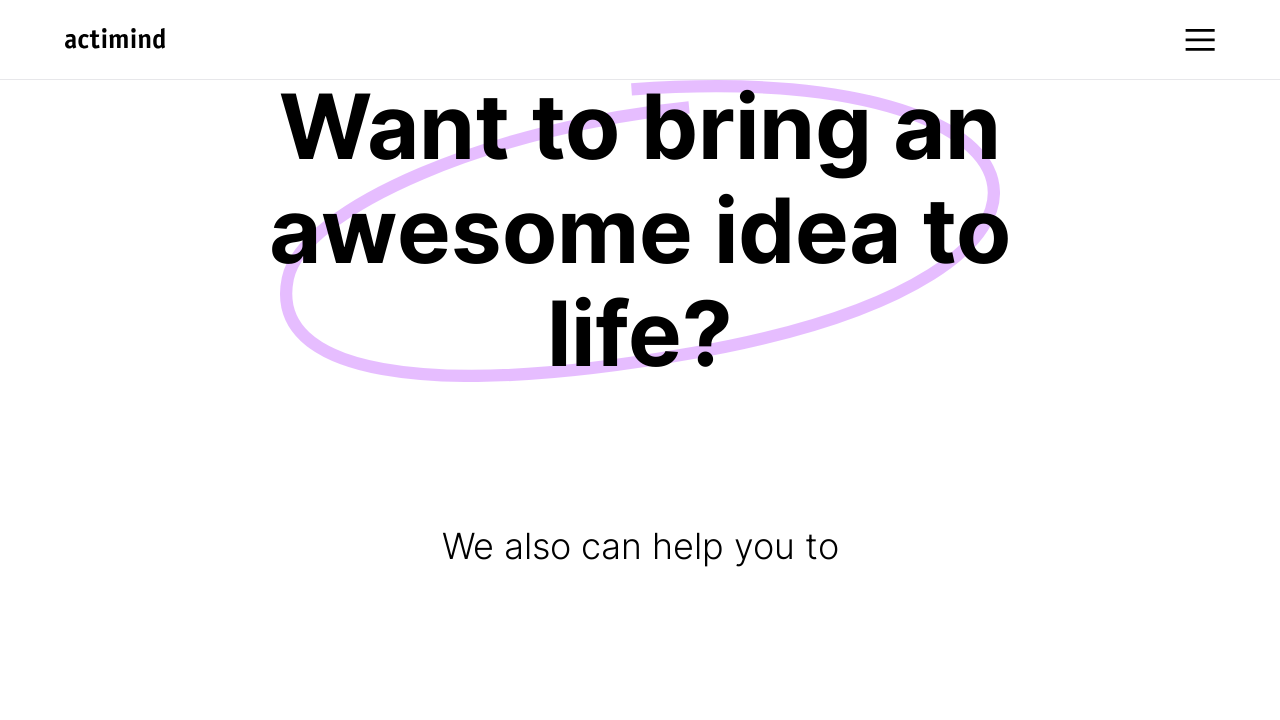

Waited 10ms for smooth scroll effect (iteration 108/200)
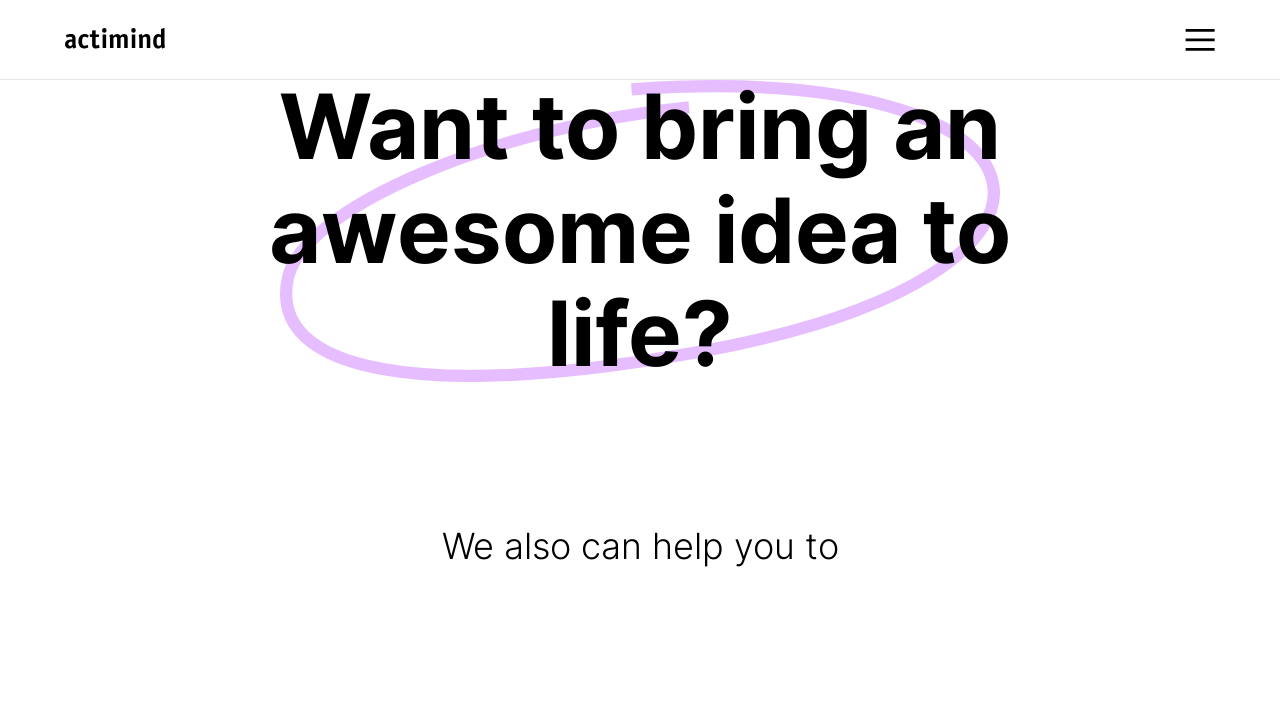

Scrolled down by 25px (iteration 109/200)
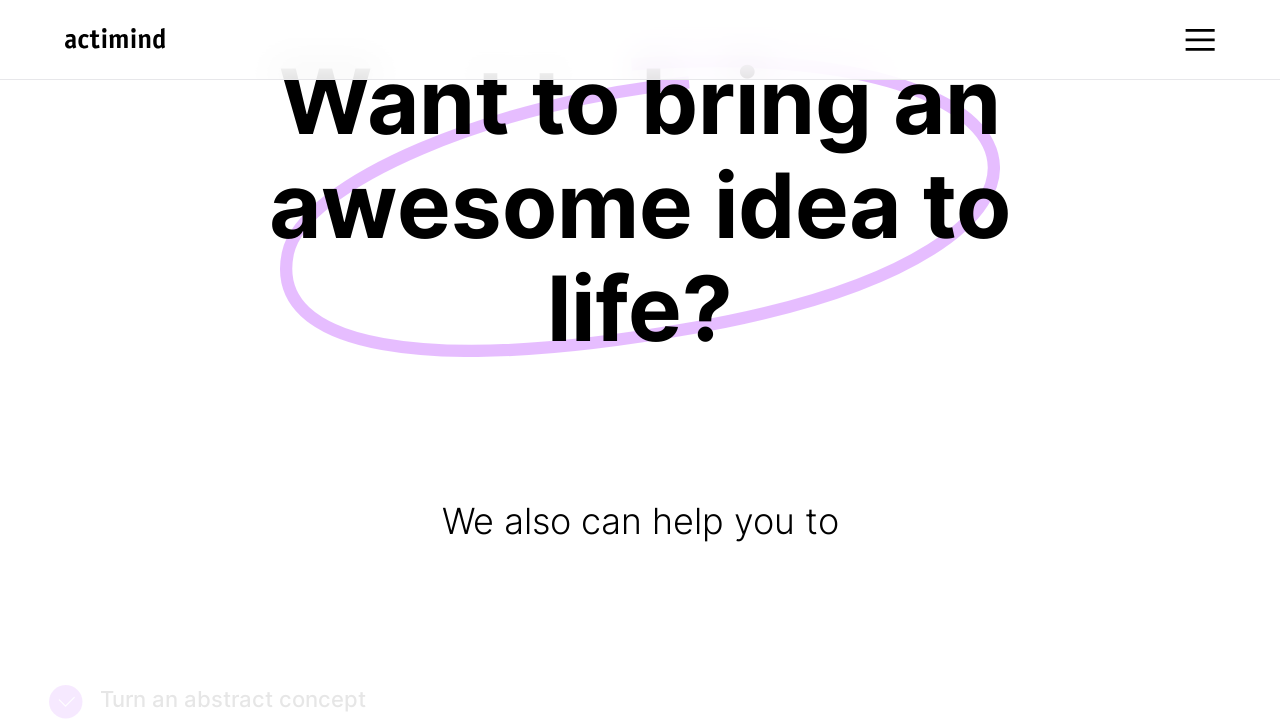

Waited 10ms for smooth scroll effect (iteration 109/200)
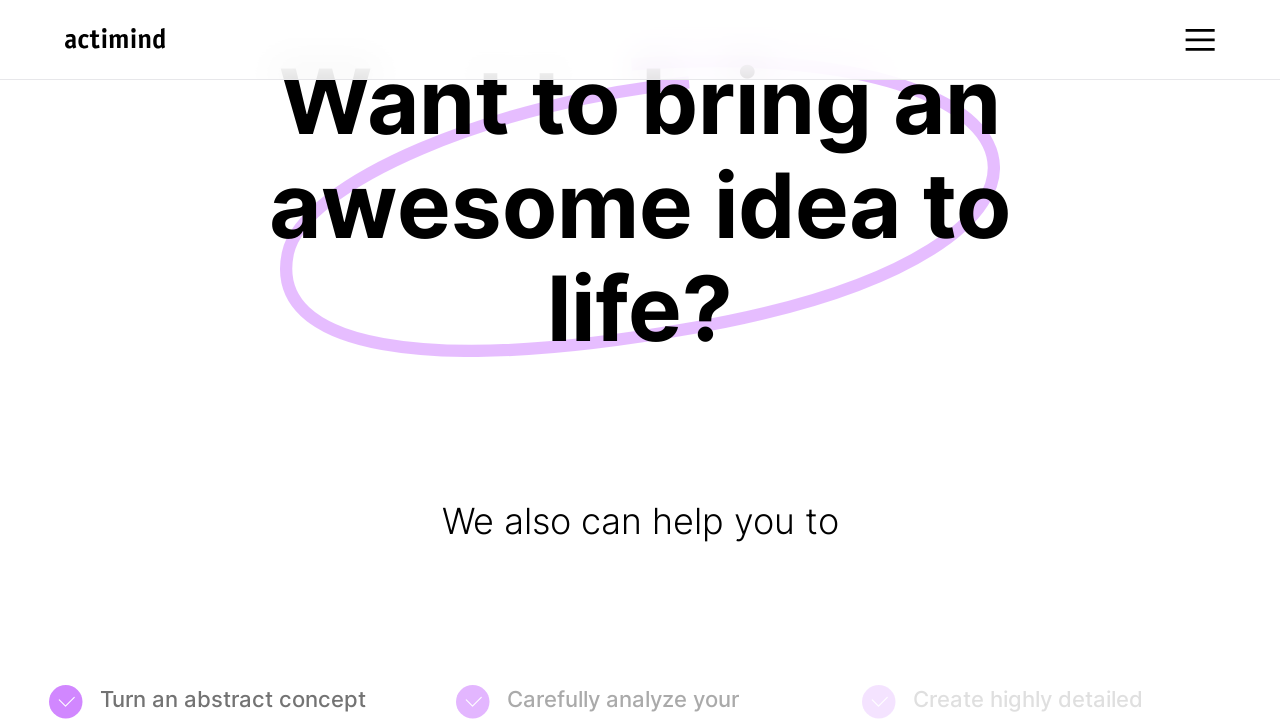

Scrolled down by 25px (iteration 110/200)
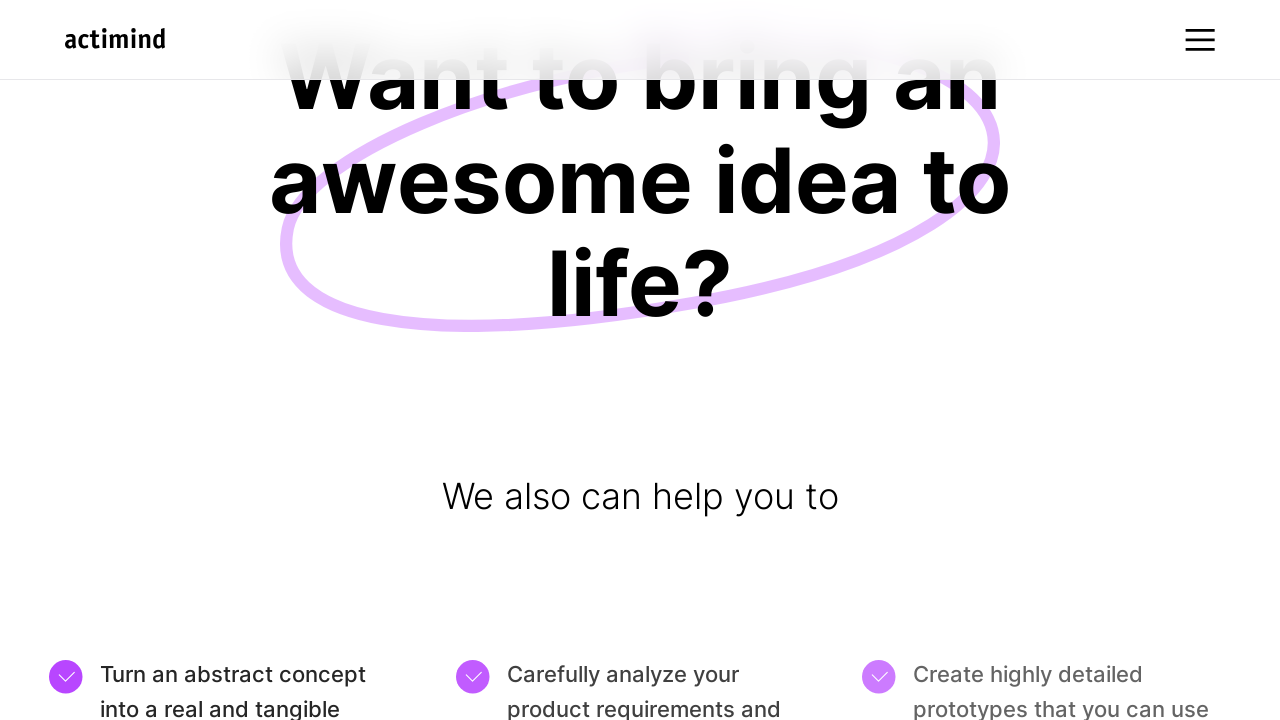

Waited 10ms for smooth scroll effect (iteration 110/200)
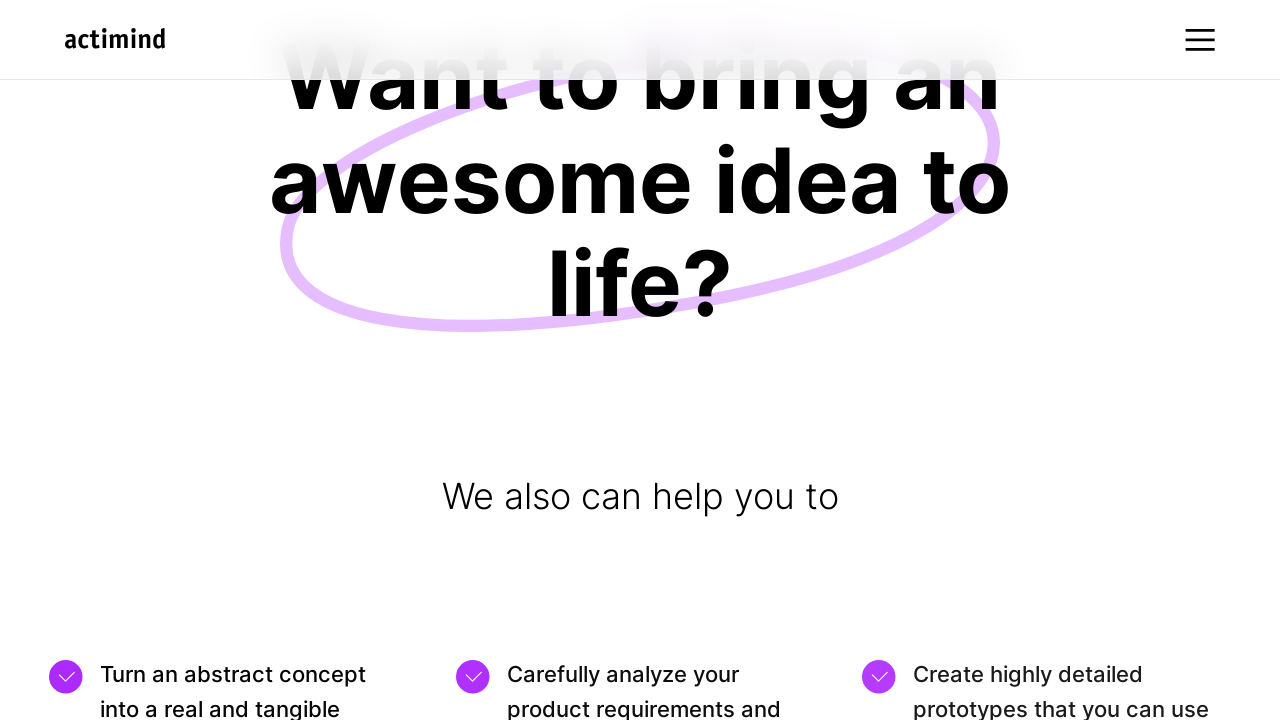

Scrolled down by 25px (iteration 111/200)
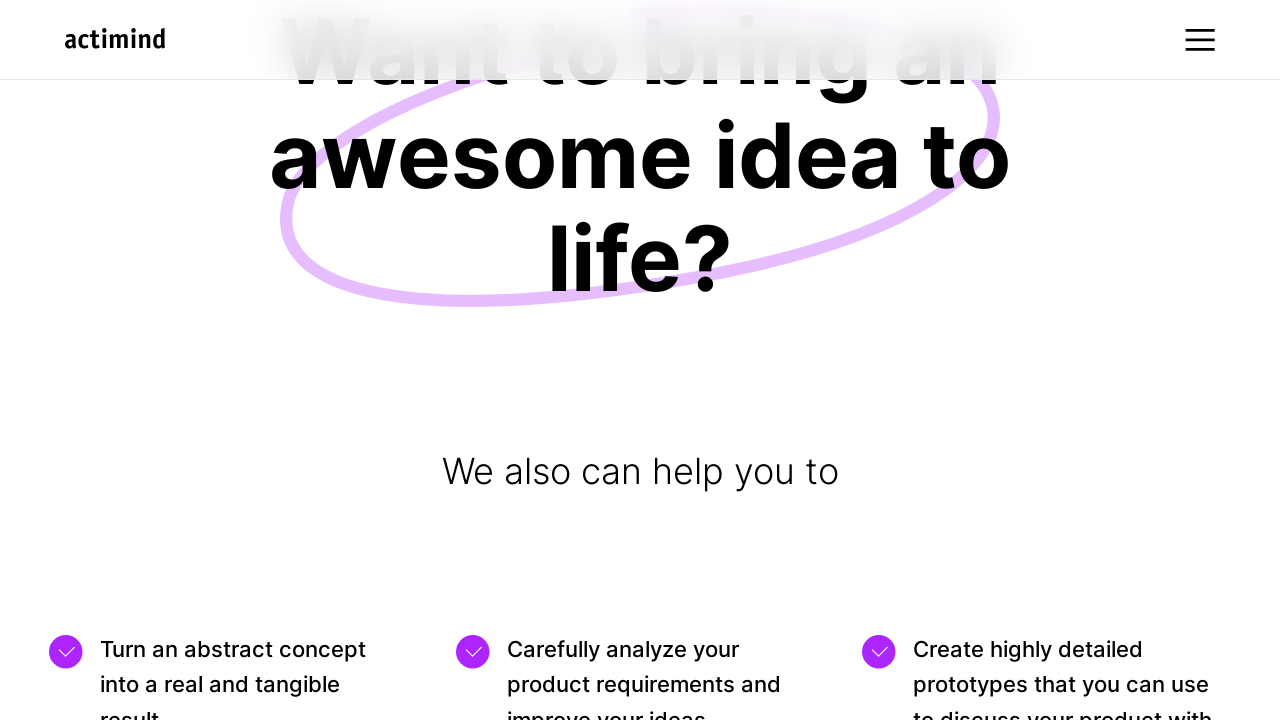

Waited 10ms for smooth scroll effect (iteration 111/200)
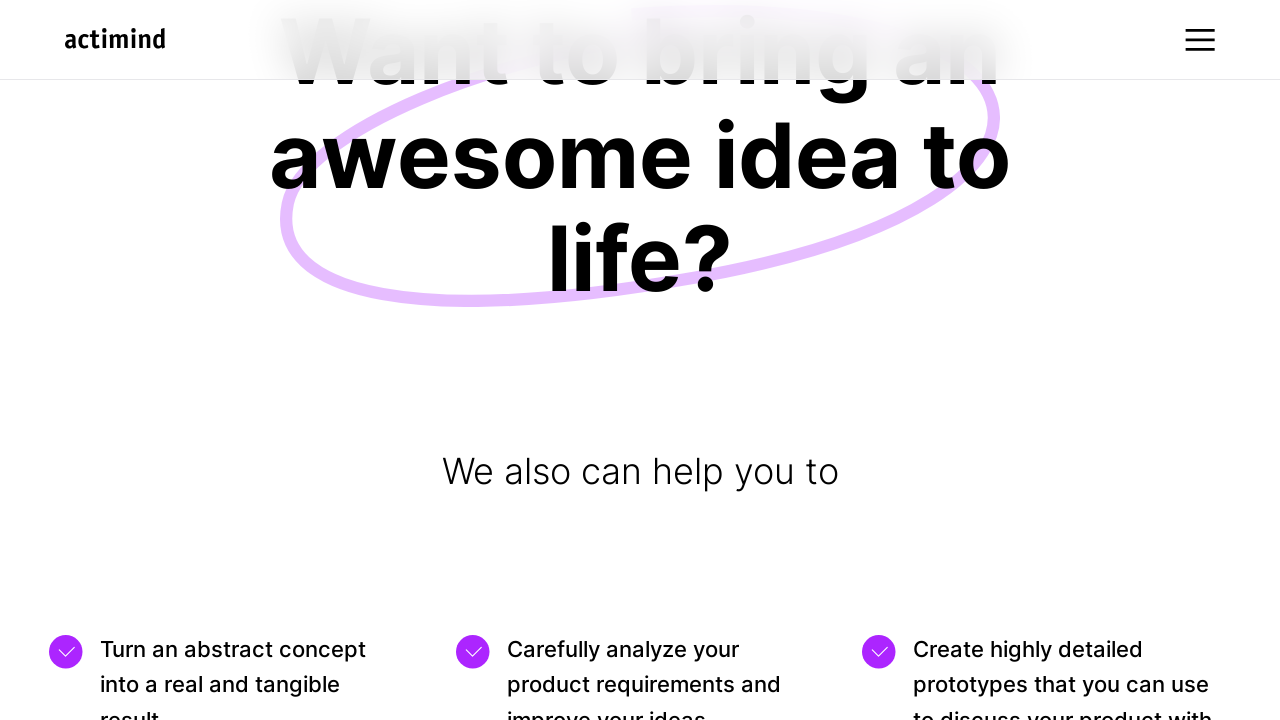

Scrolled down by 25px (iteration 112/200)
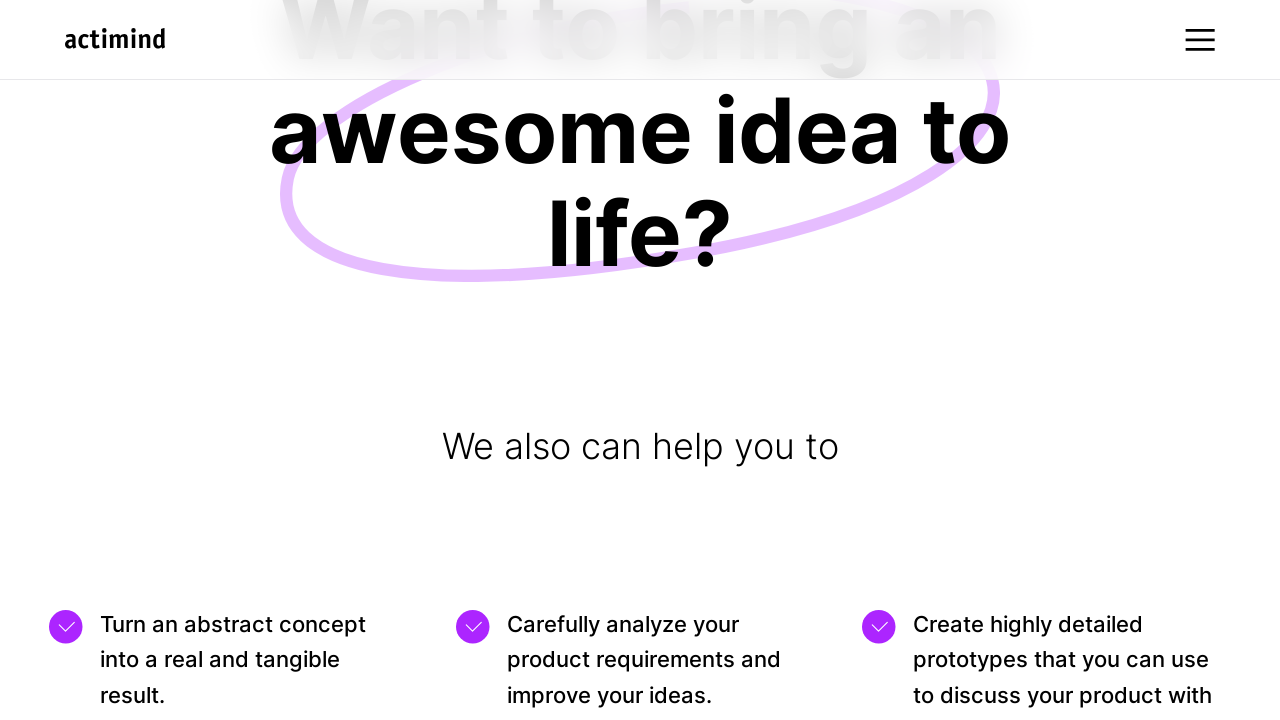

Waited 10ms for smooth scroll effect (iteration 112/200)
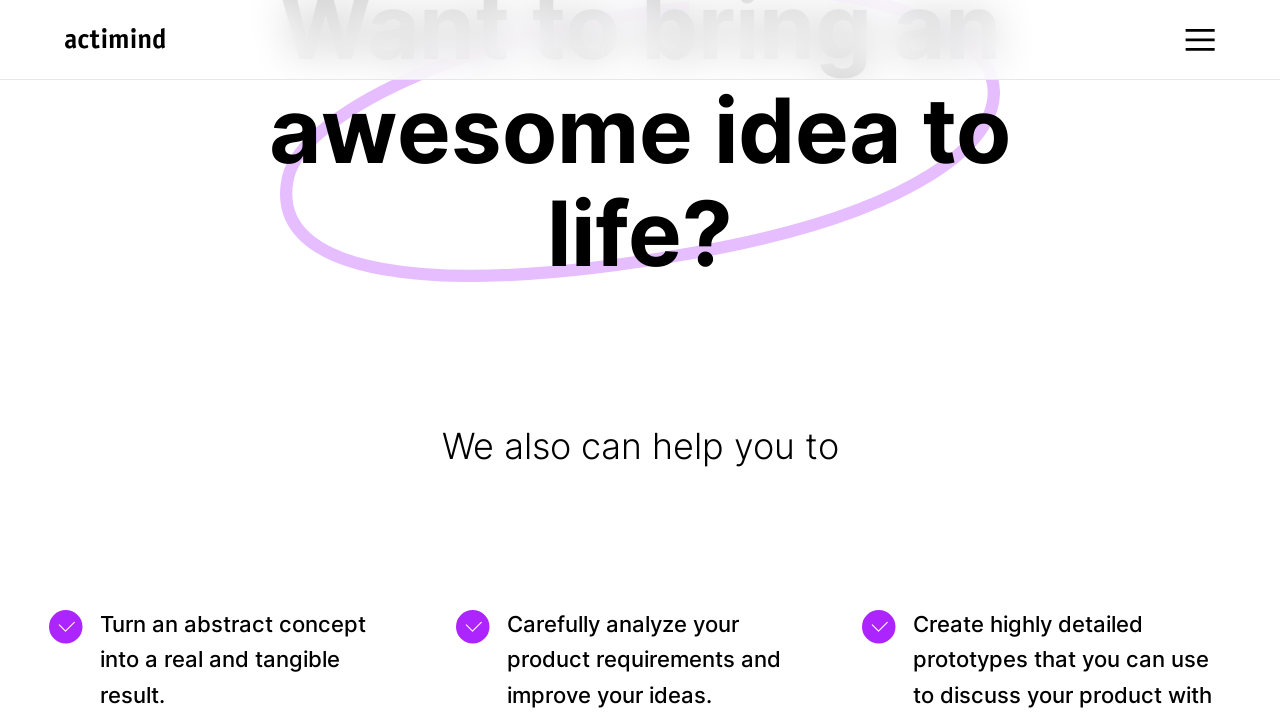

Scrolled down by 25px (iteration 113/200)
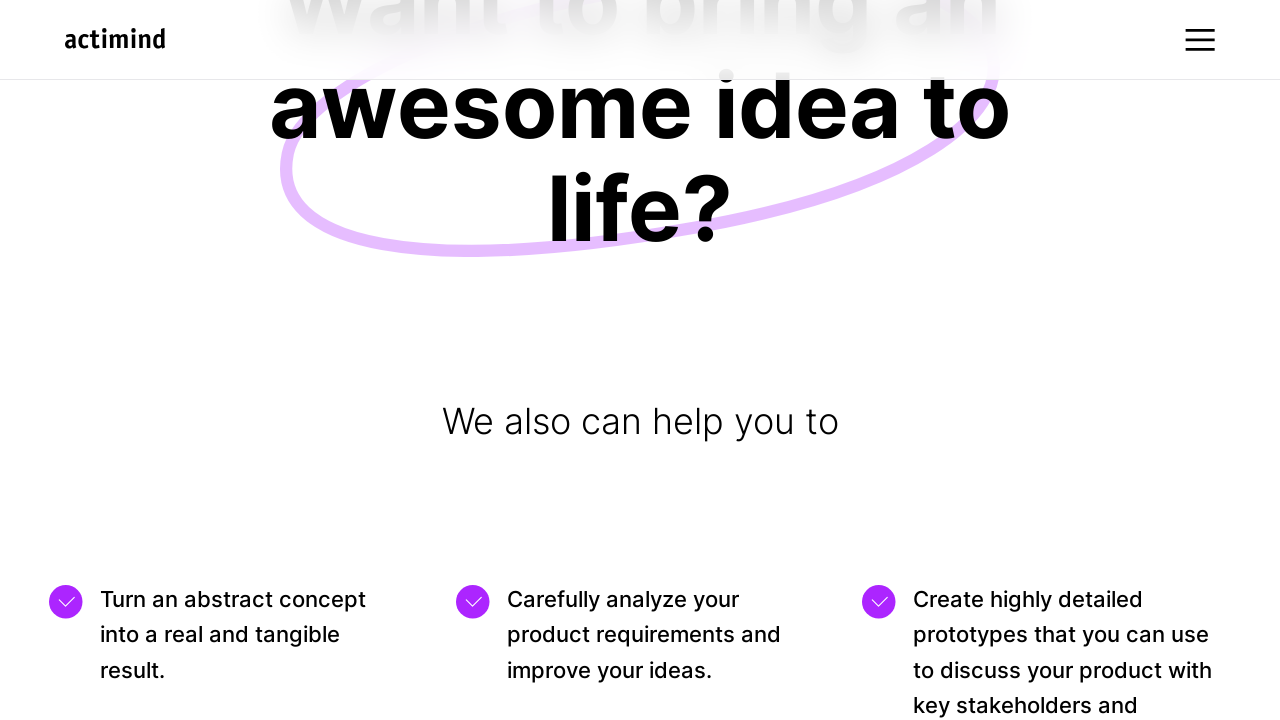

Waited 10ms for smooth scroll effect (iteration 113/200)
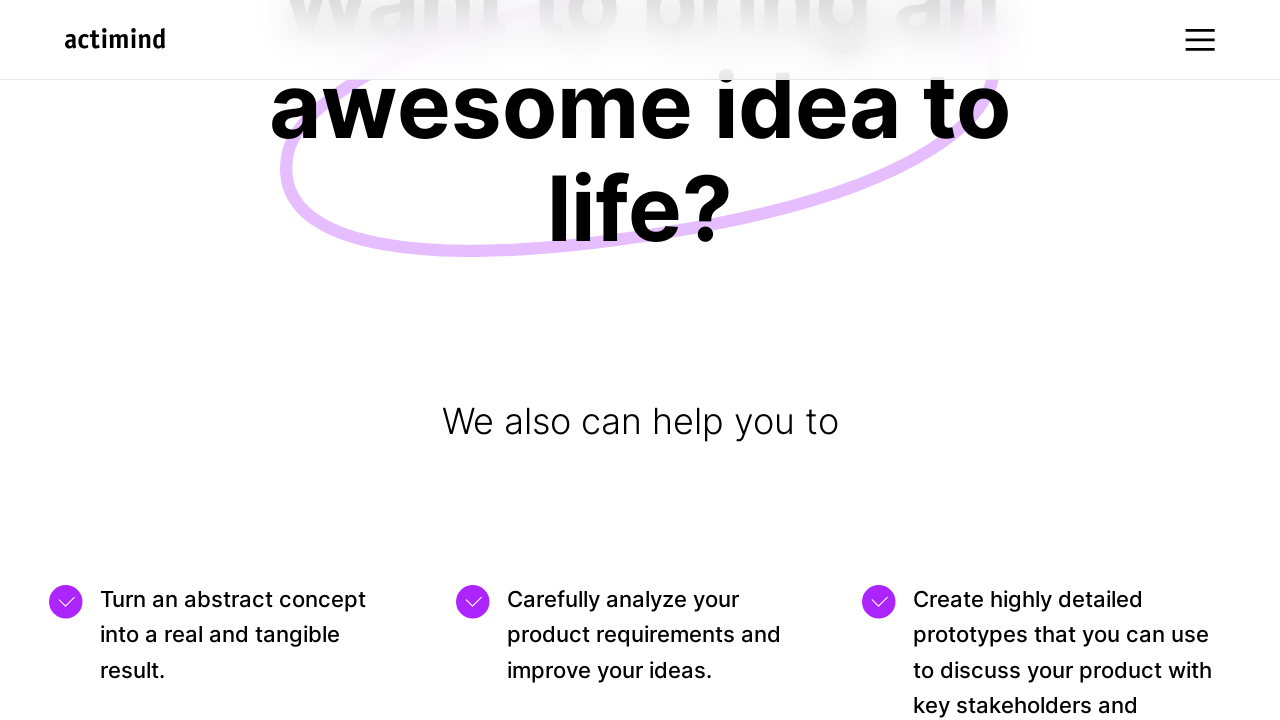

Scrolled down by 25px (iteration 114/200)
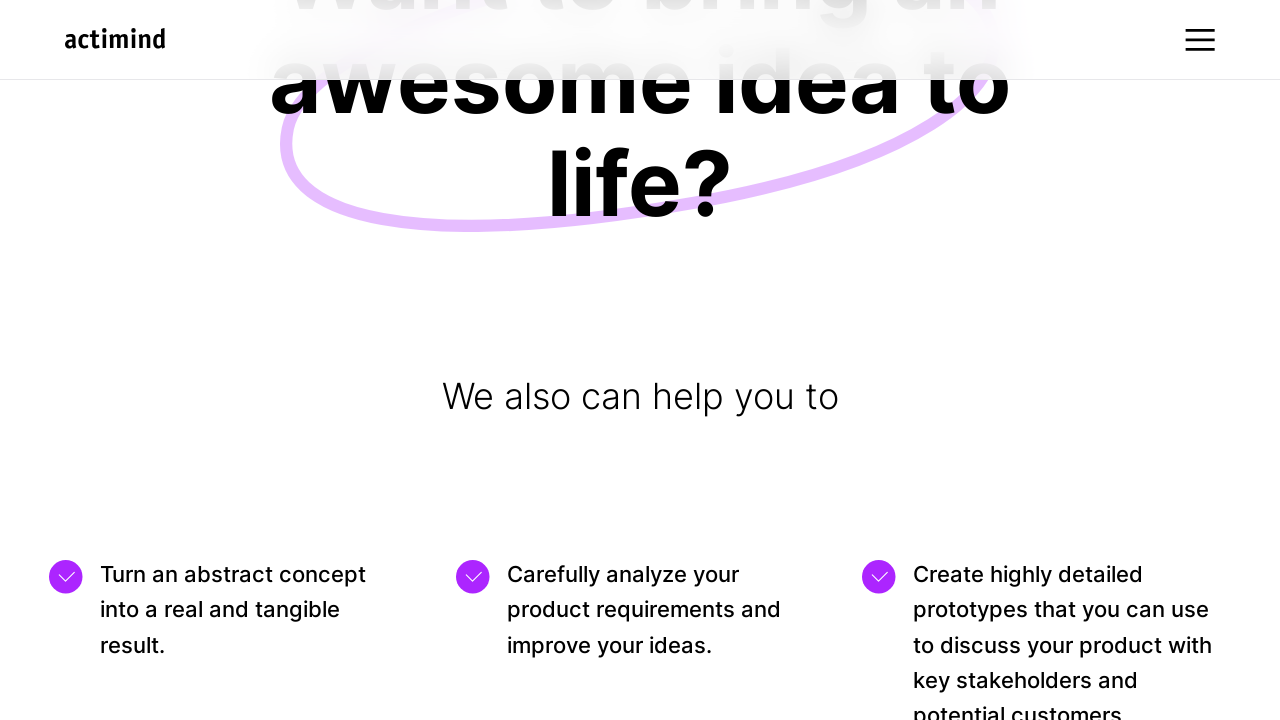

Waited 10ms for smooth scroll effect (iteration 114/200)
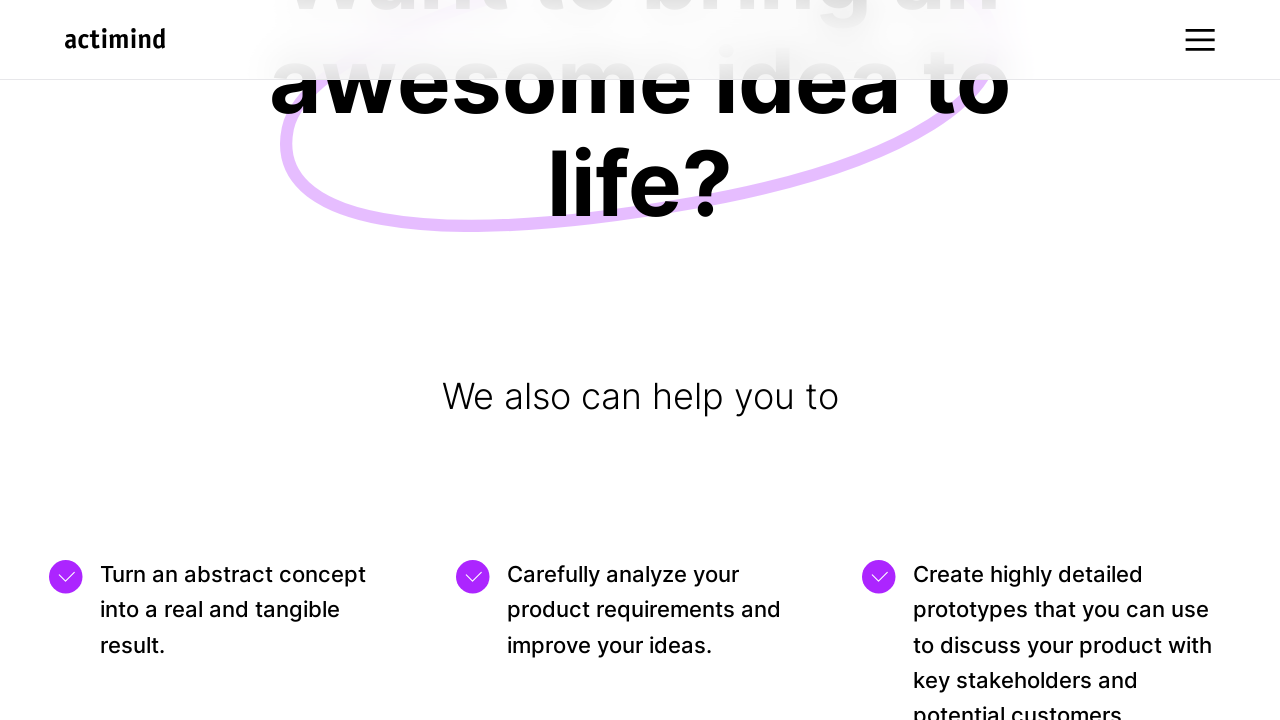

Scrolled down by 25px (iteration 115/200)
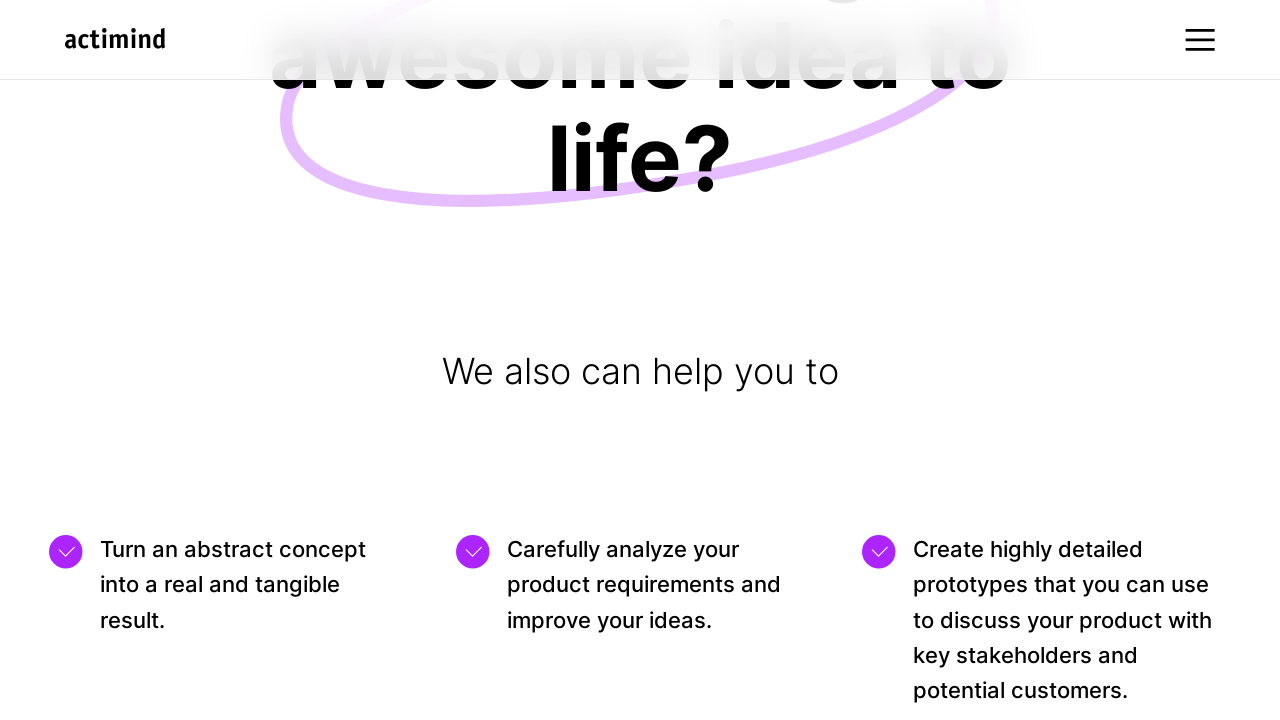

Waited 10ms for smooth scroll effect (iteration 115/200)
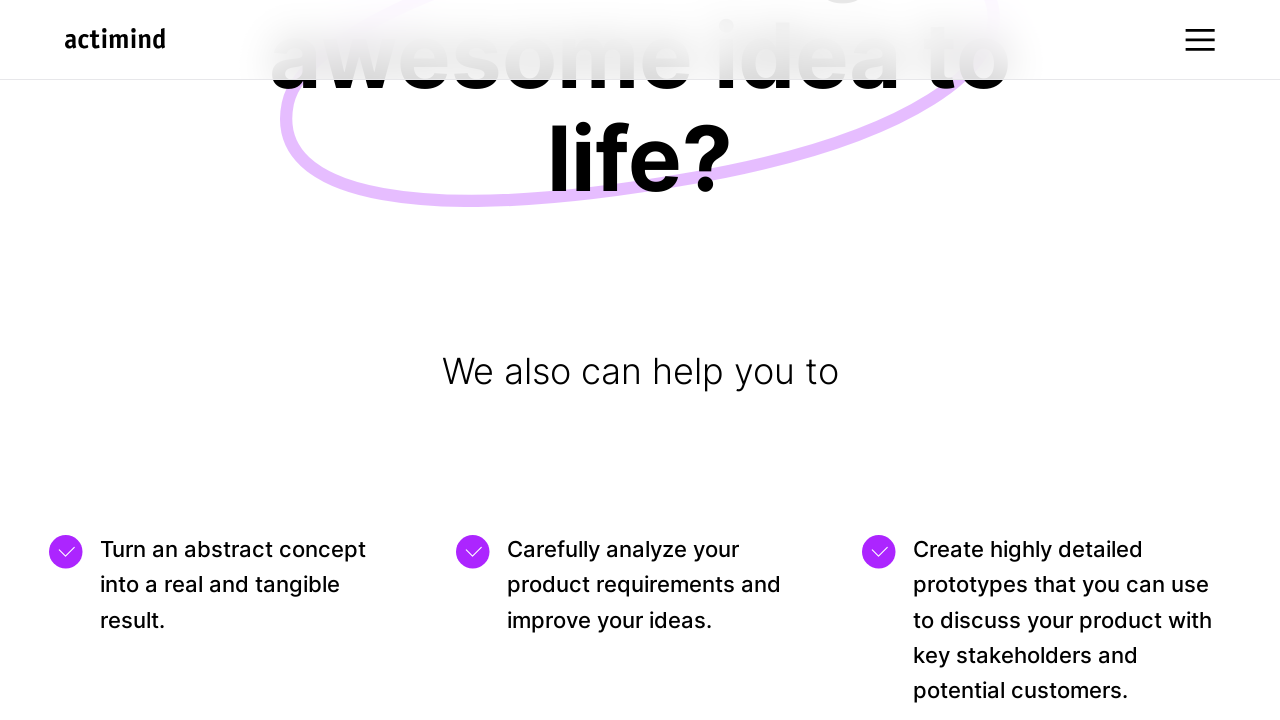

Scrolled down by 25px (iteration 116/200)
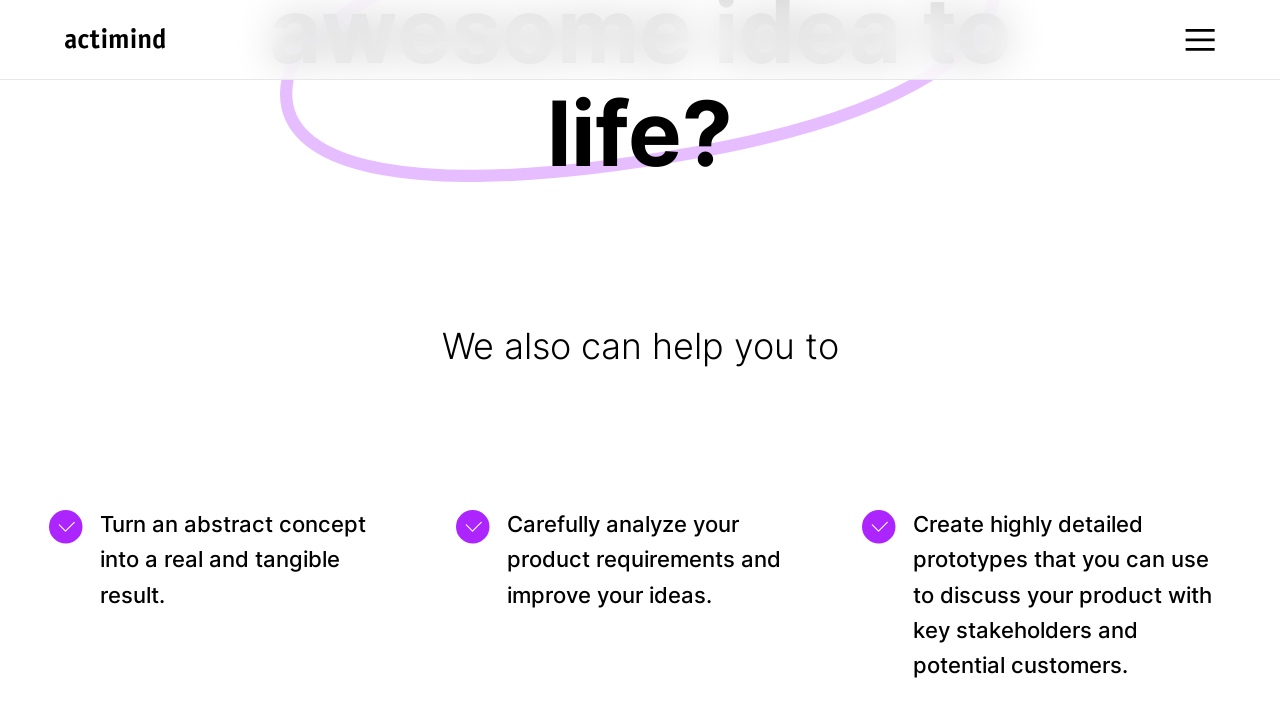

Waited 10ms for smooth scroll effect (iteration 116/200)
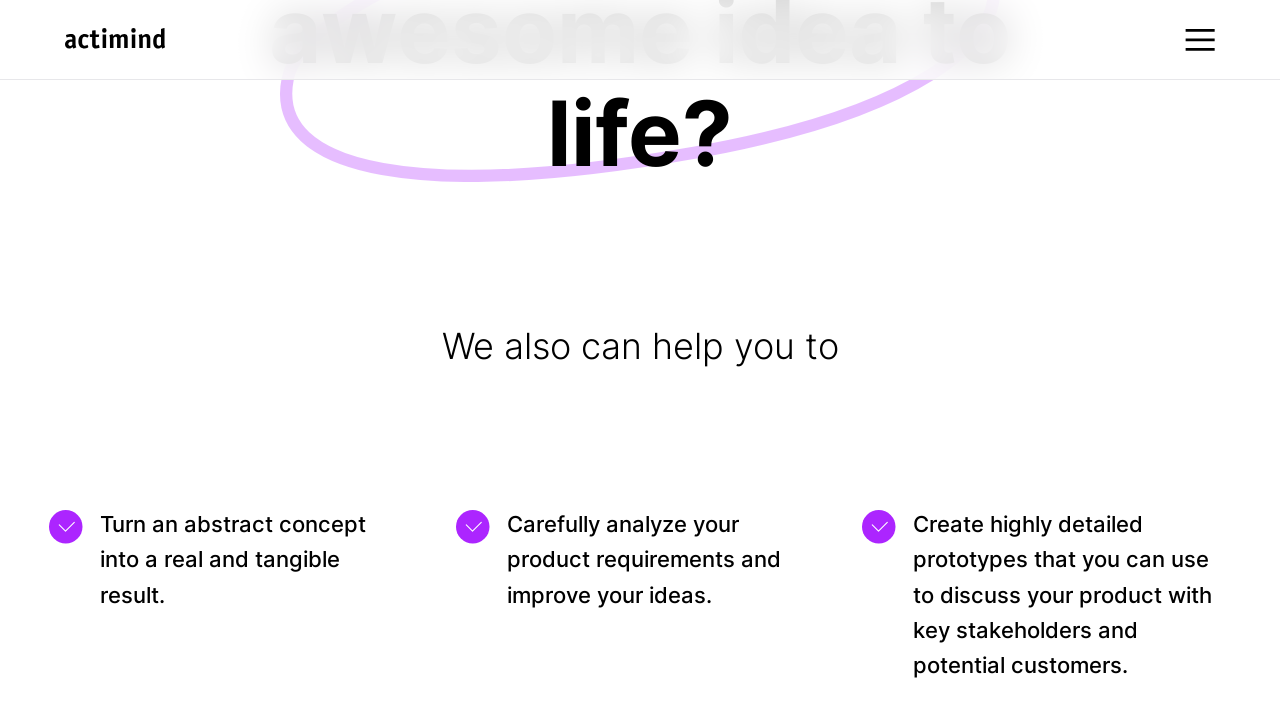

Scrolled down by 25px (iteration 117/200)
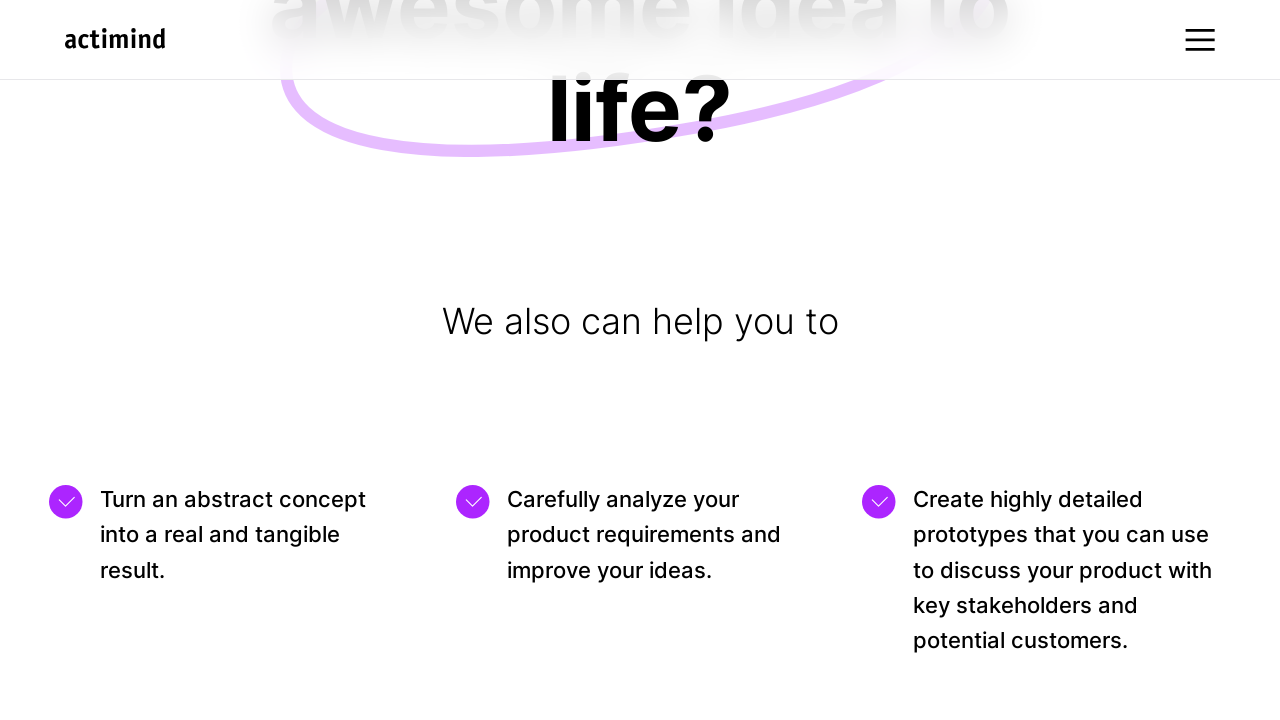

Waited 10ms for smooth scroll effect (iteration 117/200)
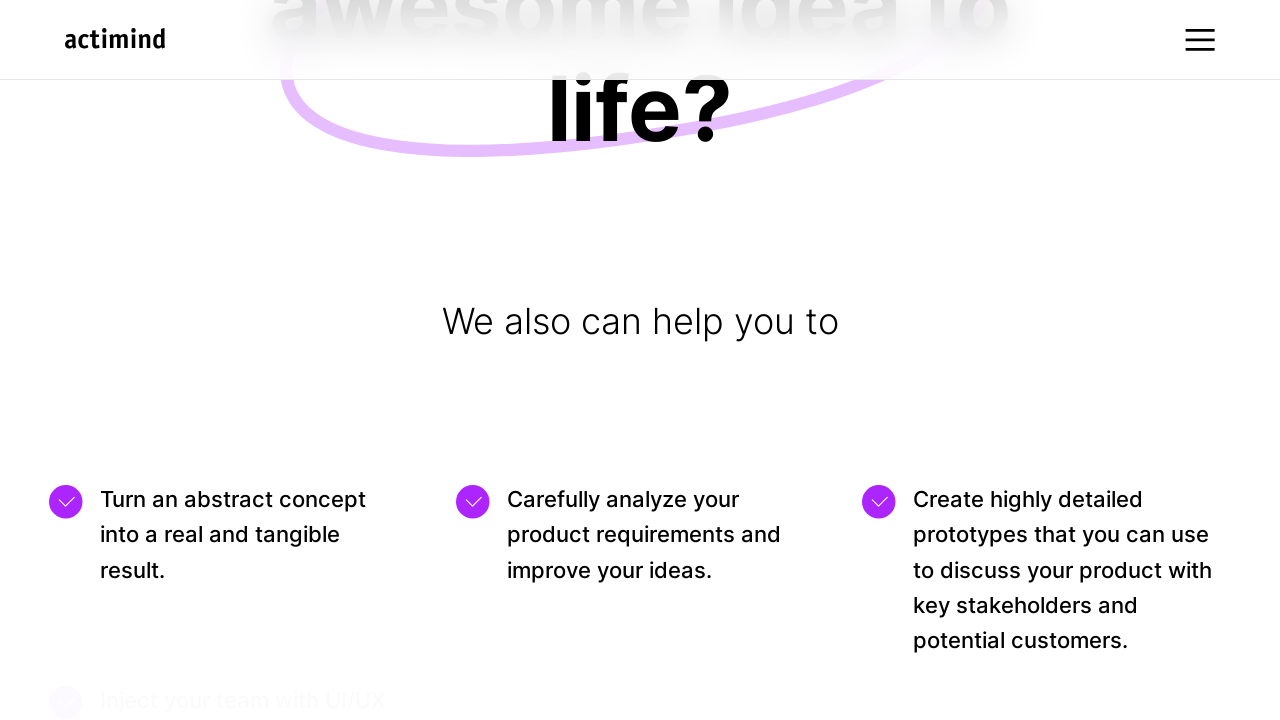

Scrolled down by 25px (iteration 118/200)
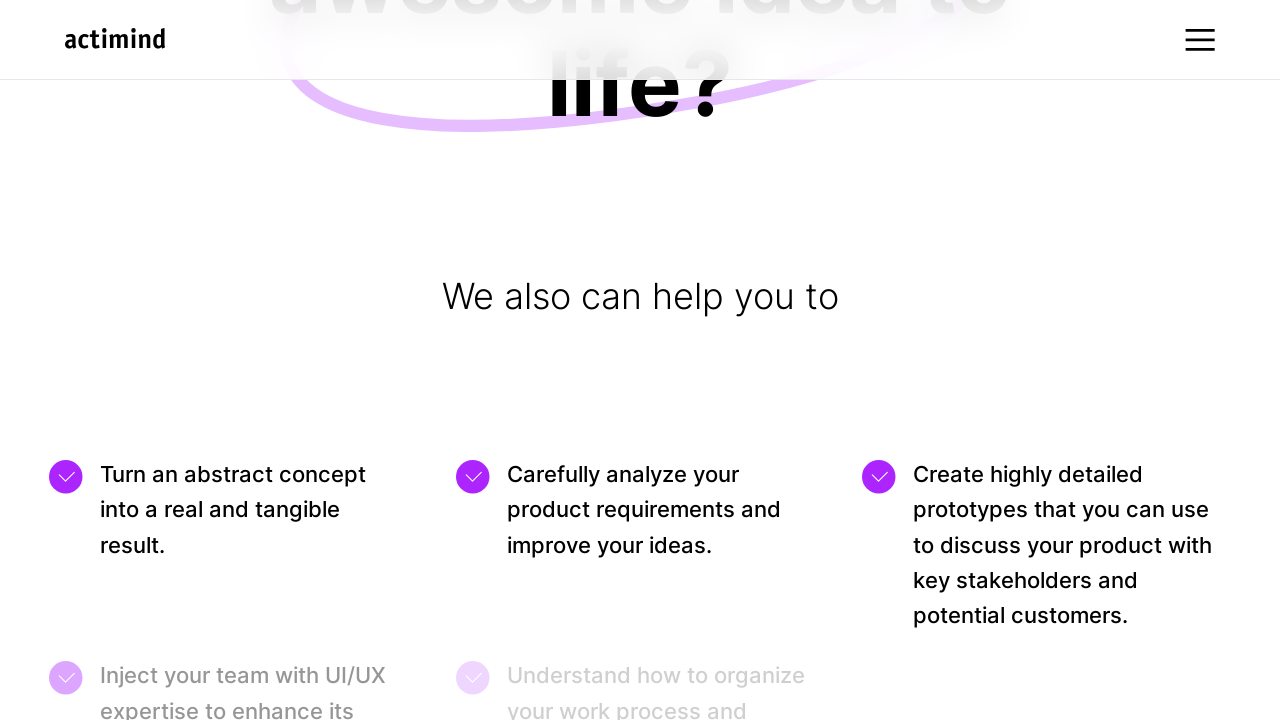

Waited 10ms for smooth scroll effect (iteration 118/200)
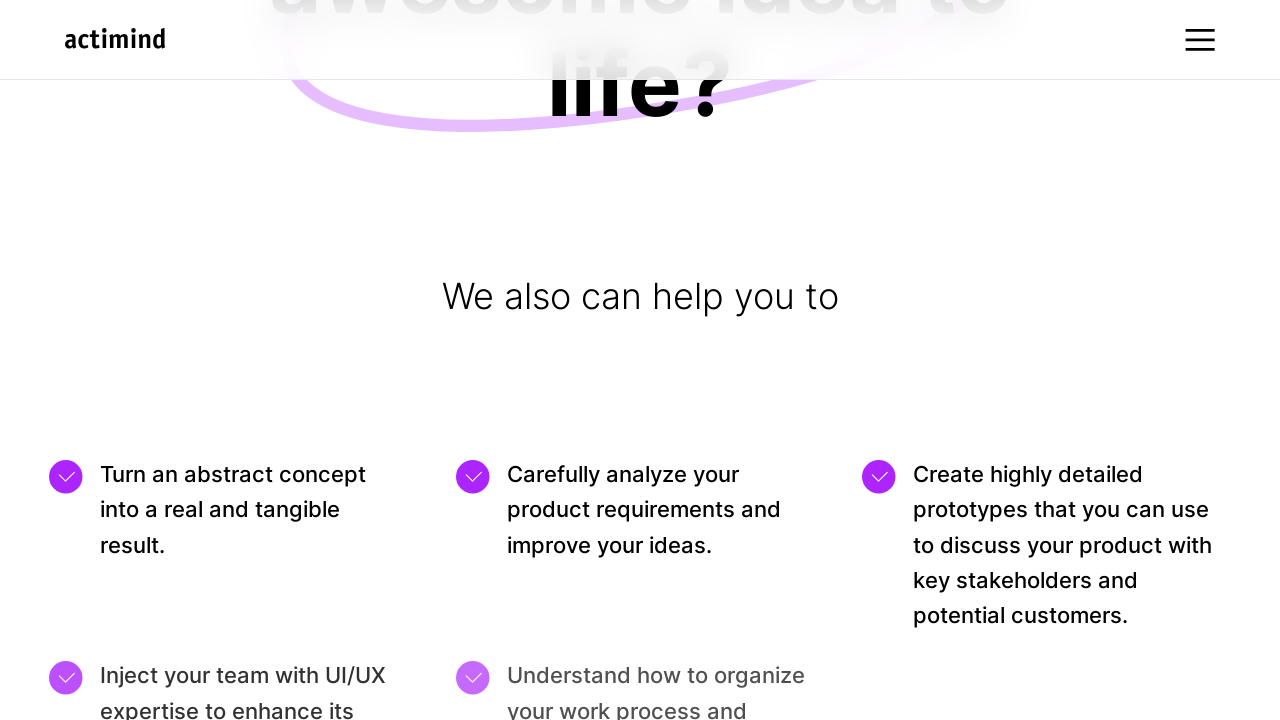

Scrolled down by 25px (iteration 119/200)
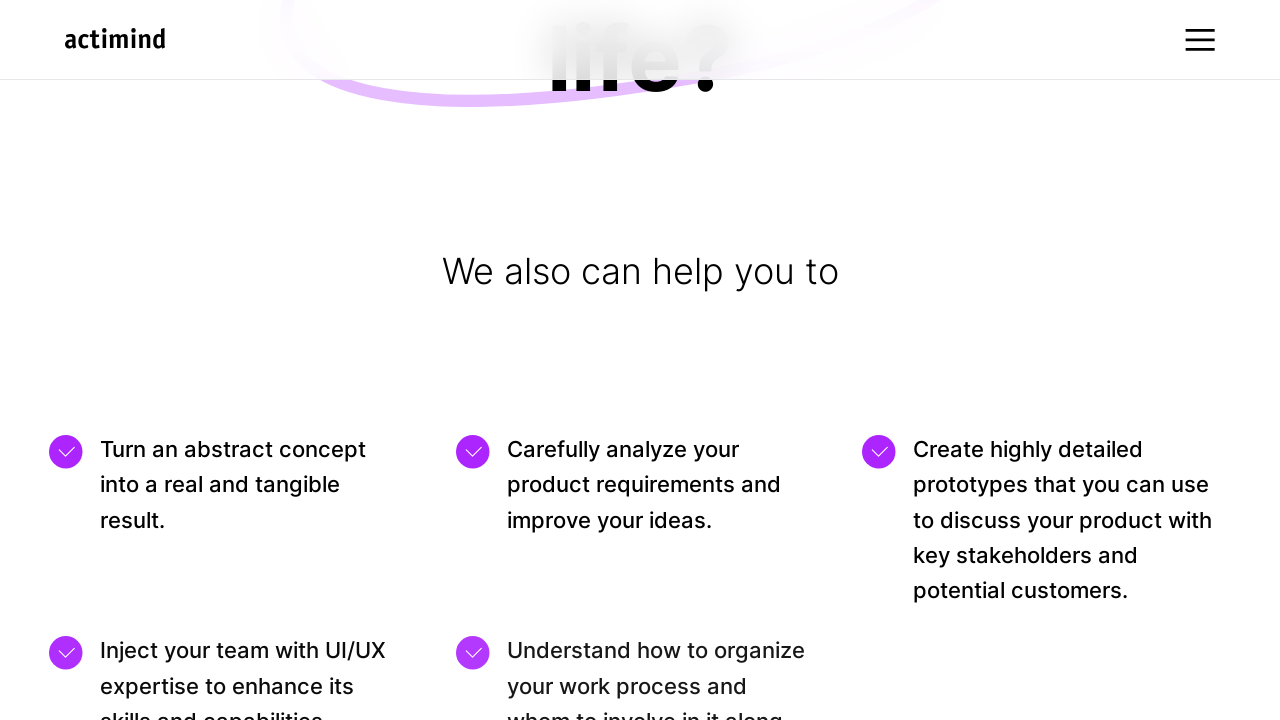

Waited 10ms for smooth scroll effect (iteration 119/200)
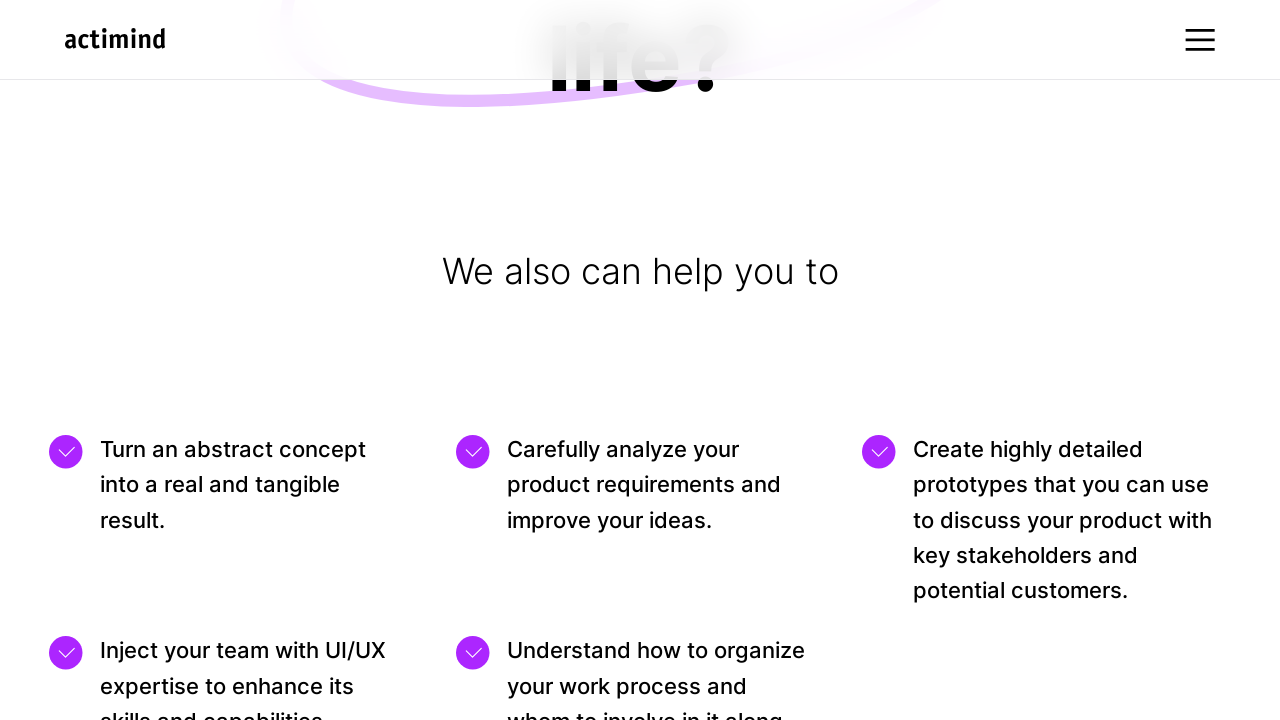

Scrolled down by 25px (iteration 120/200)
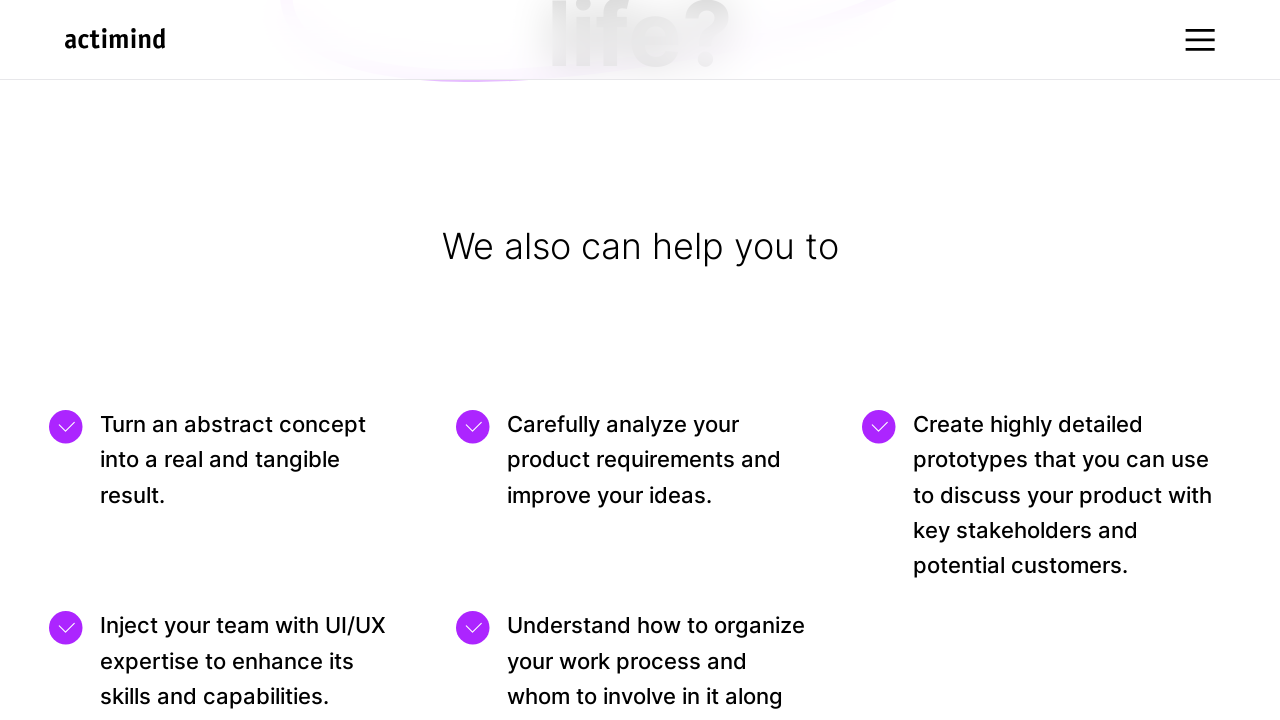

Waited 10ms for smooth scroll effect (iteration 120/200)
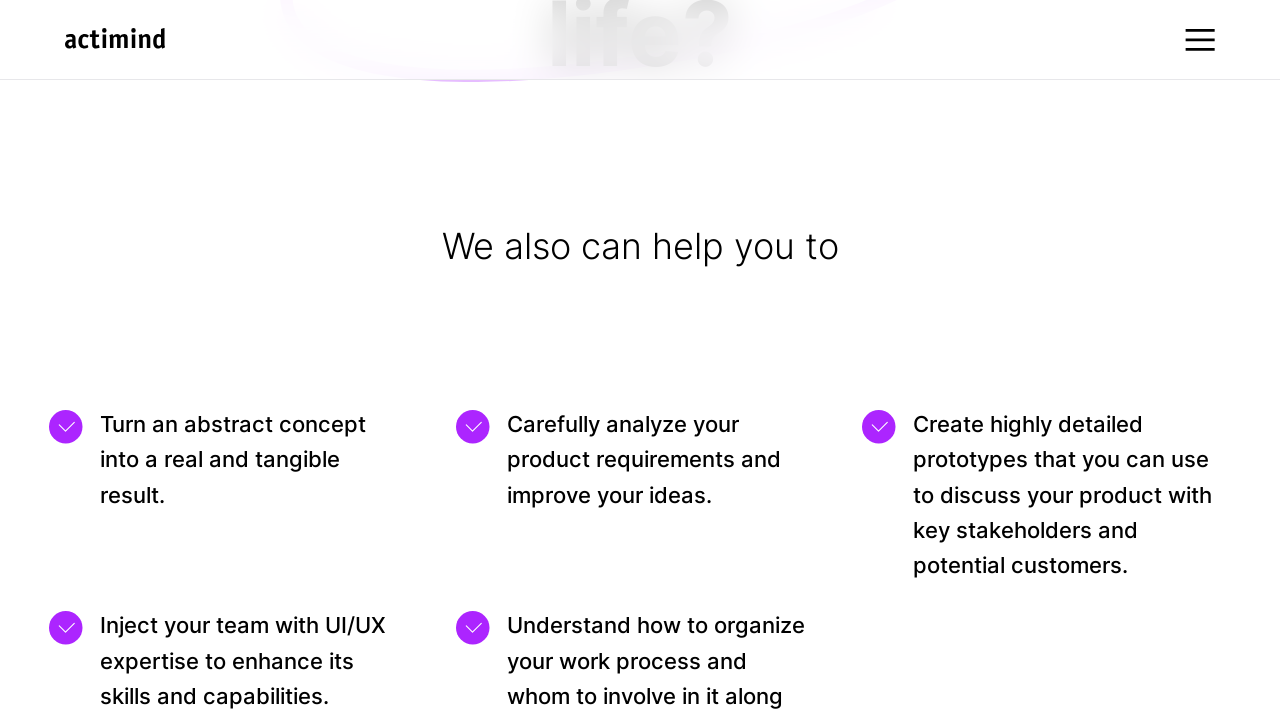

Scrolled down by 25px (iteration 121/200)
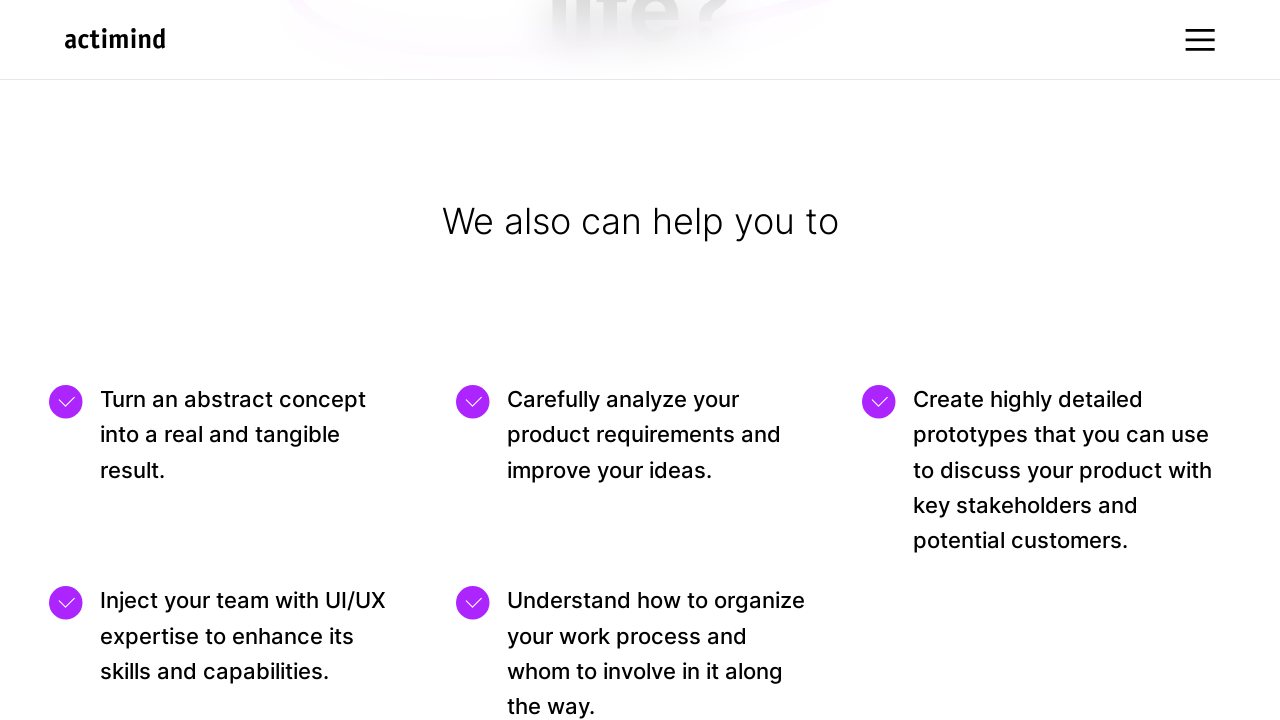

Waited 10ms for smooth scroll effect (iteration 121/200)
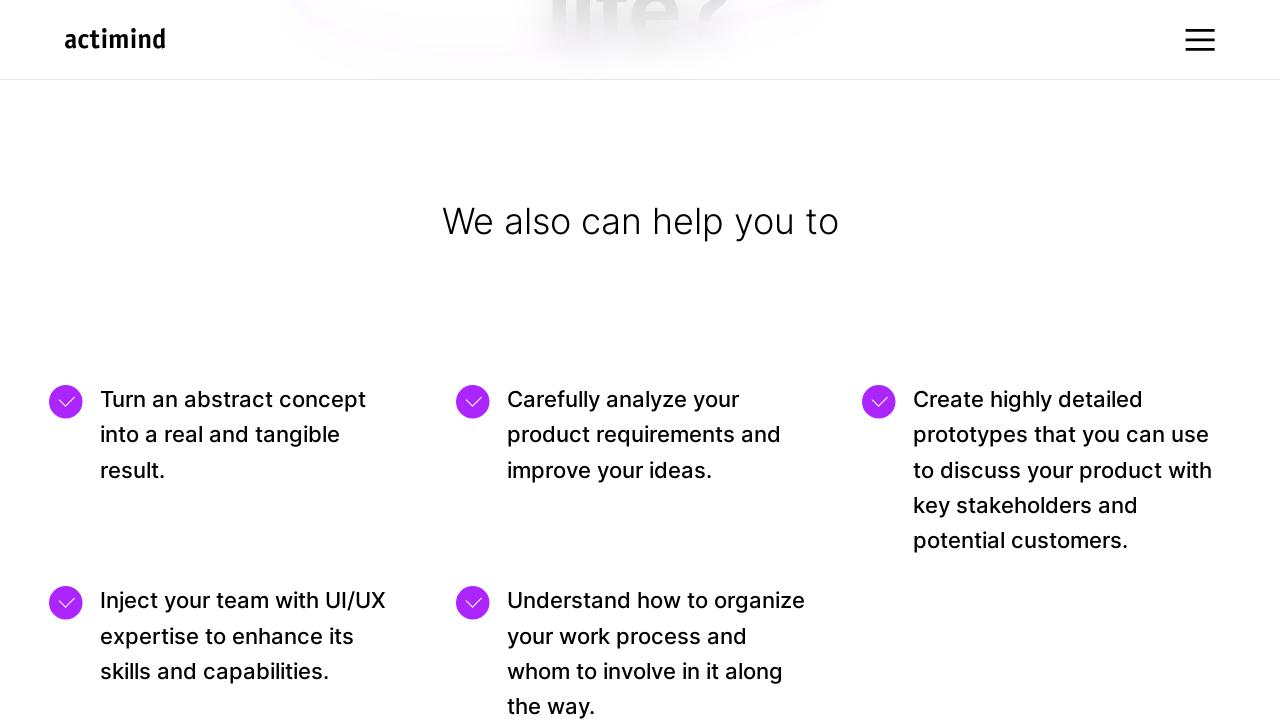

Scrolled down by 25px (iteration 122/200)
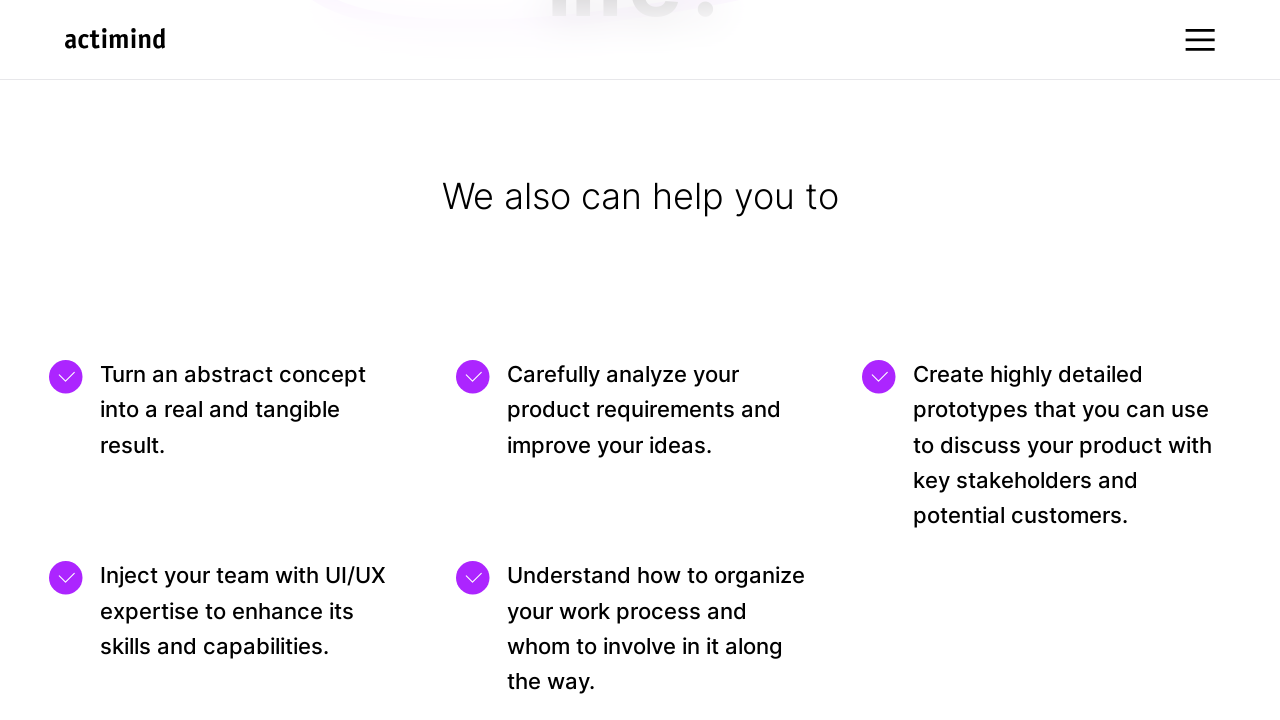

Waited 10ms for smooth scroll effect (iteration 122/200)
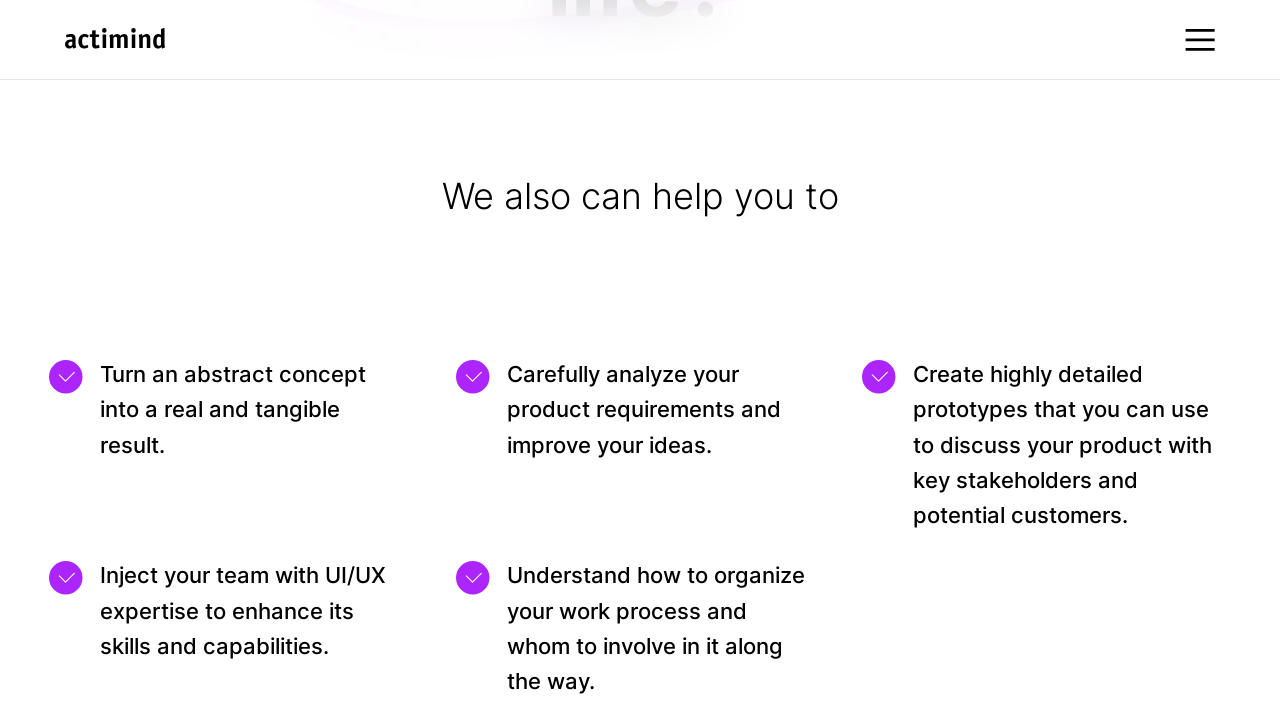

Scrolled down by 25px (iteration 123/200)
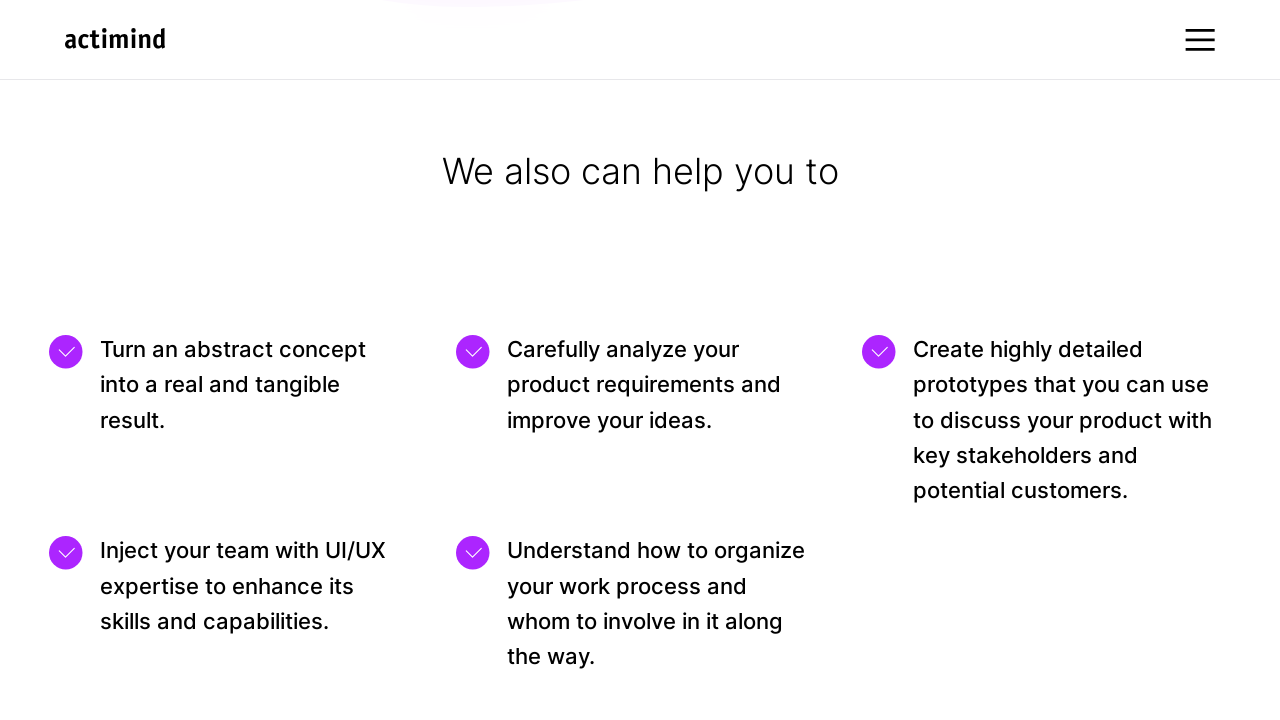

Waited 10ms for smooth scroll effect (iteration 123/200)
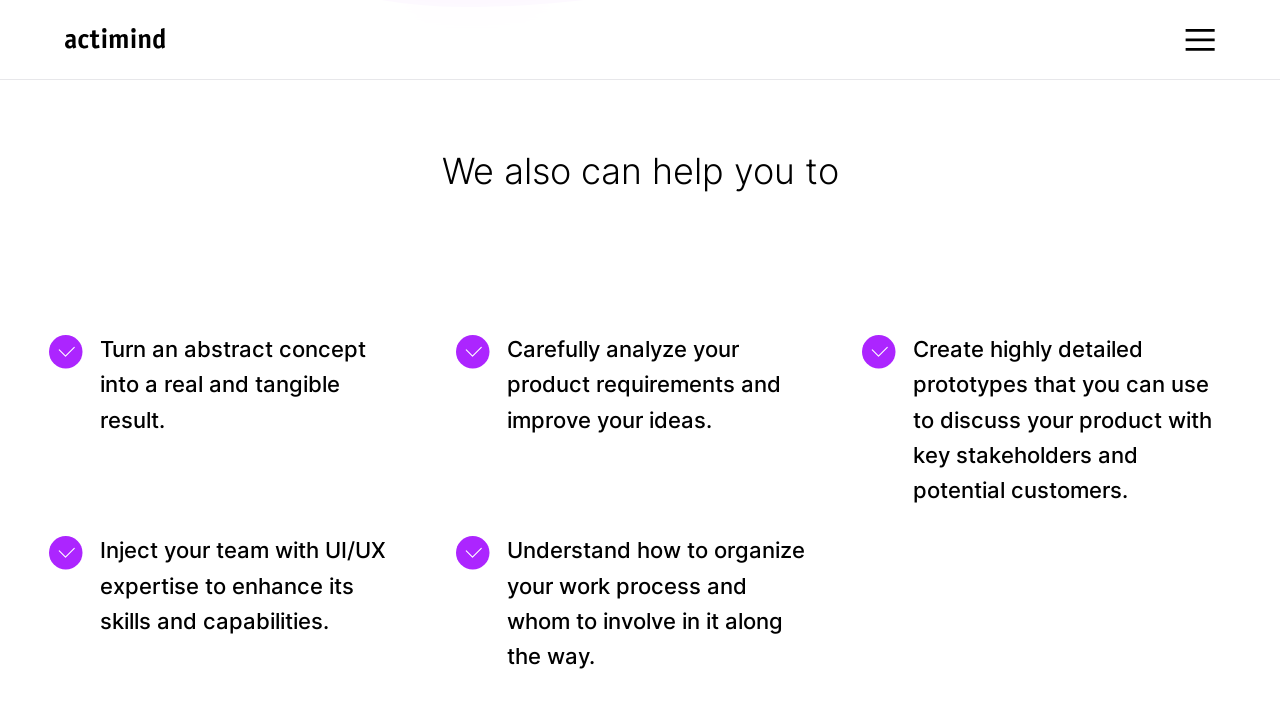

Scrolled down by 25px (iteration 124/200)
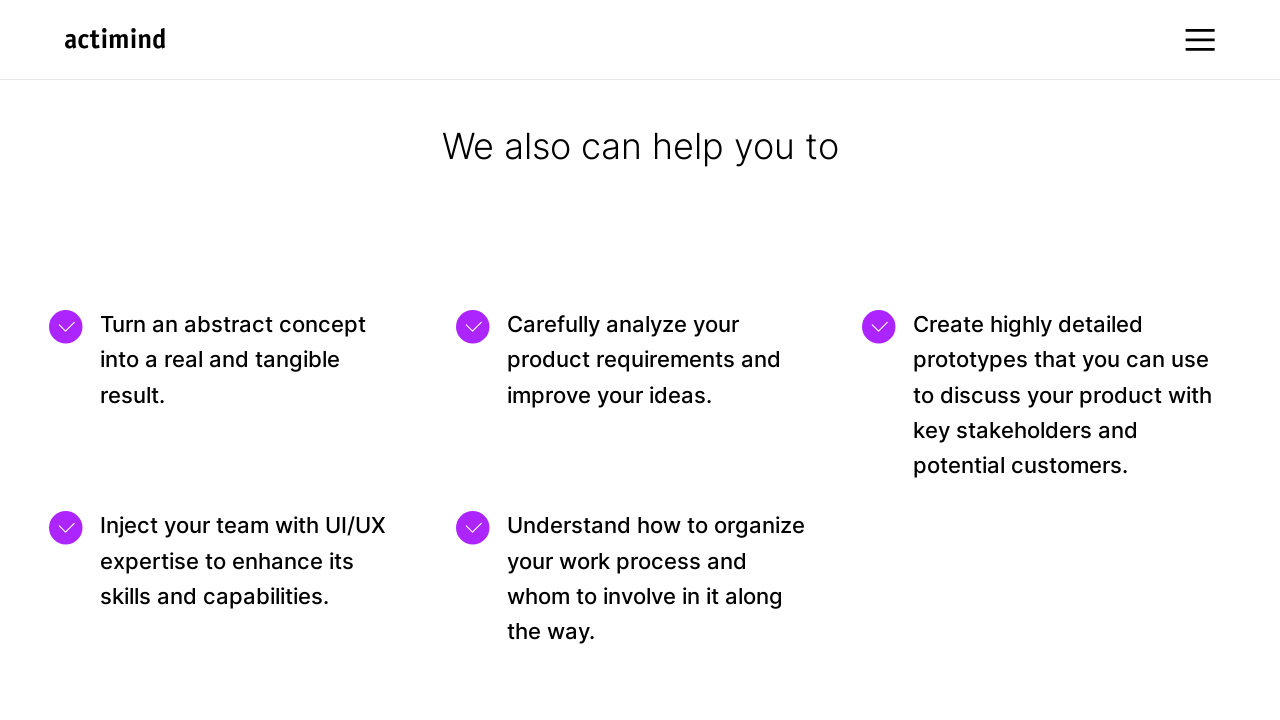

Waited 10ms for smooth scroll effect (iteration 124/200)
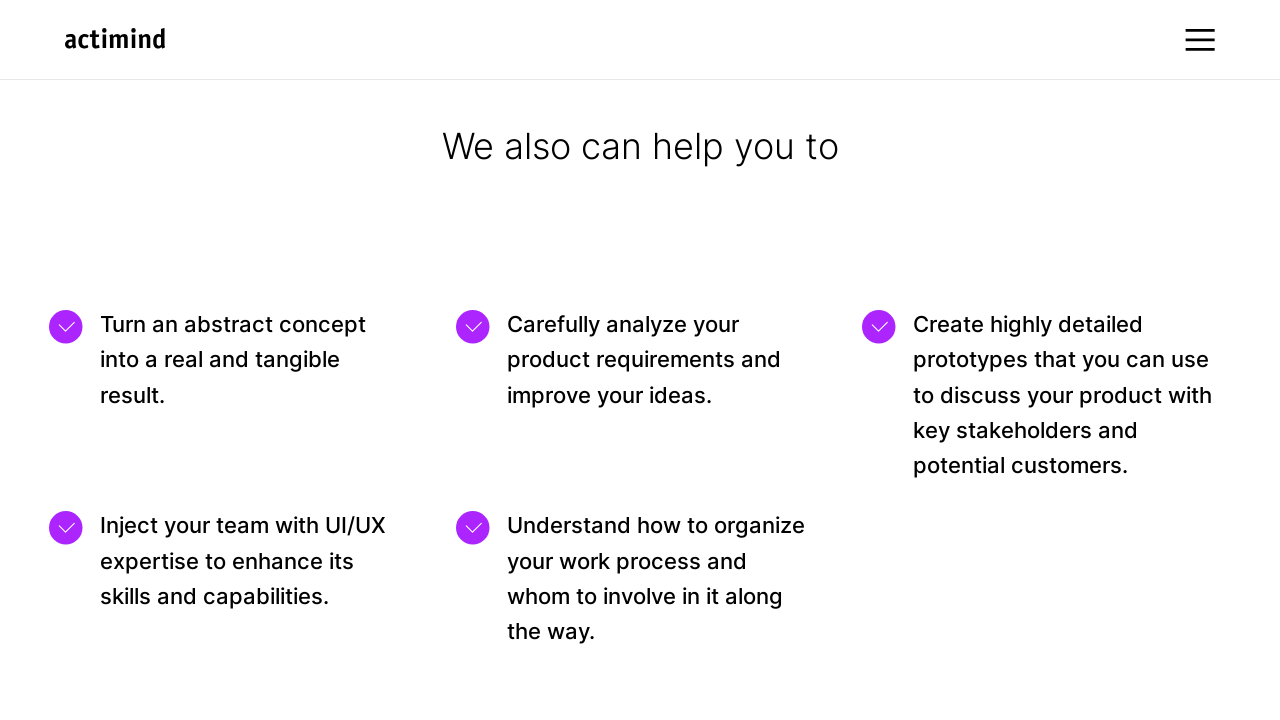

Scrolled down by 25px (iteration 125/200)
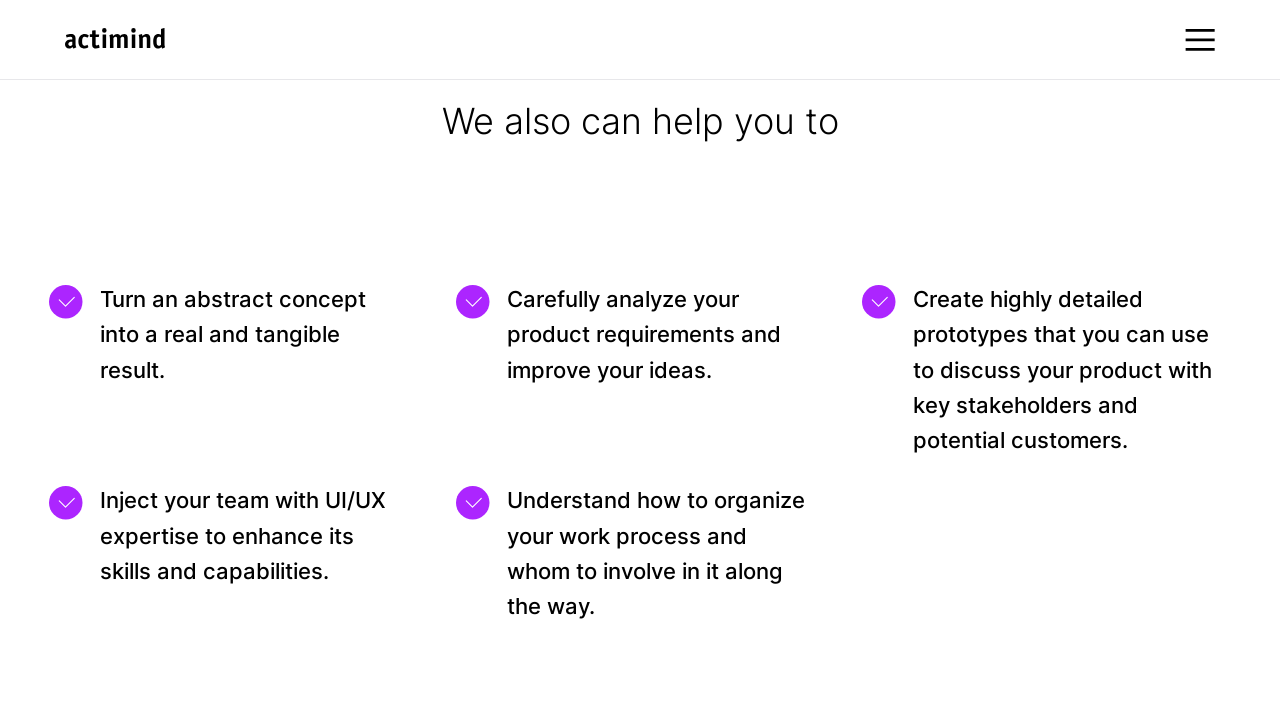

Waited 10ms for smooth scroll effect (iteration 125/200)
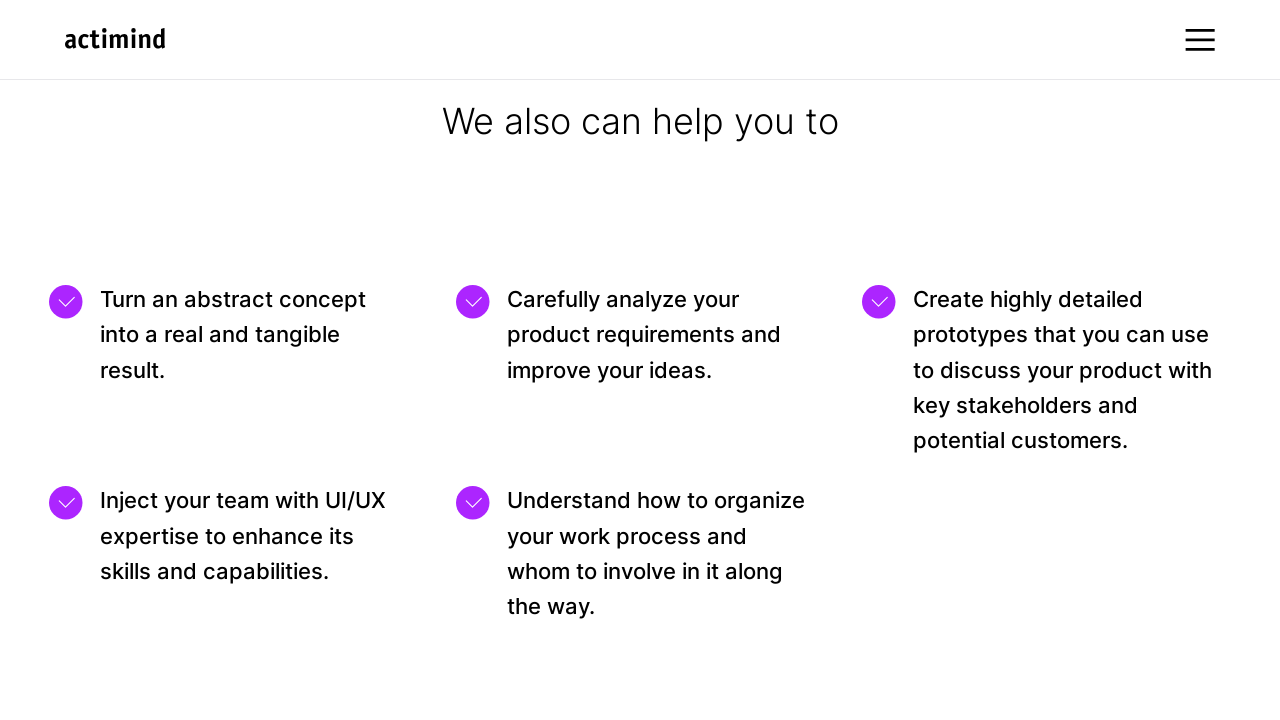

Scrolled down by 25px (iteration 126/200)
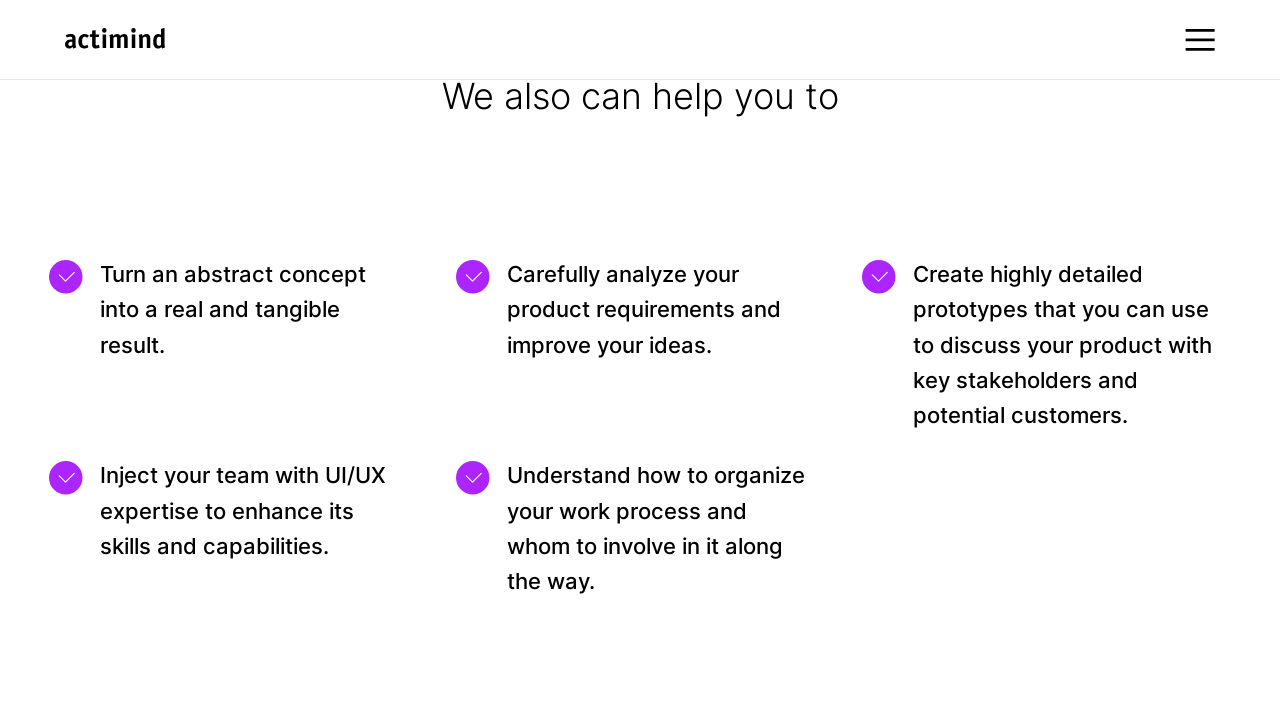

Waited 10ms for smooth scroll effect (iteration 126/200)
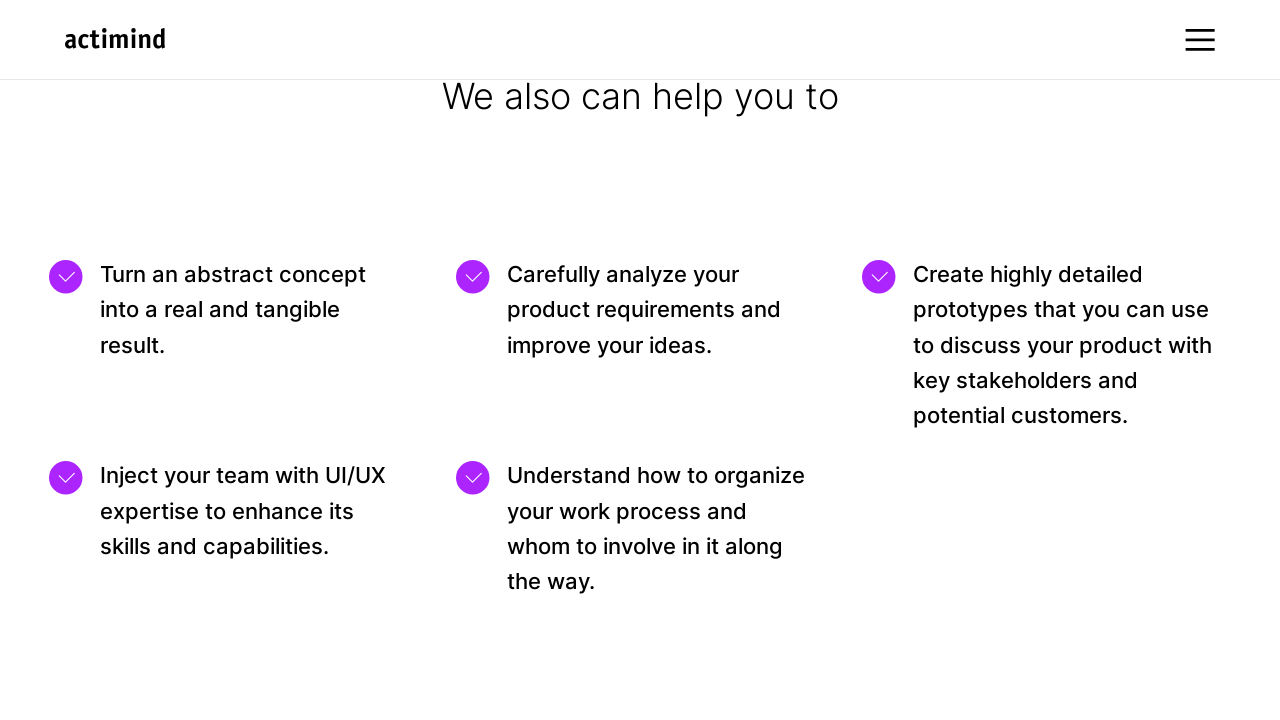

Scrolled down by 25px (iteration 127/200)
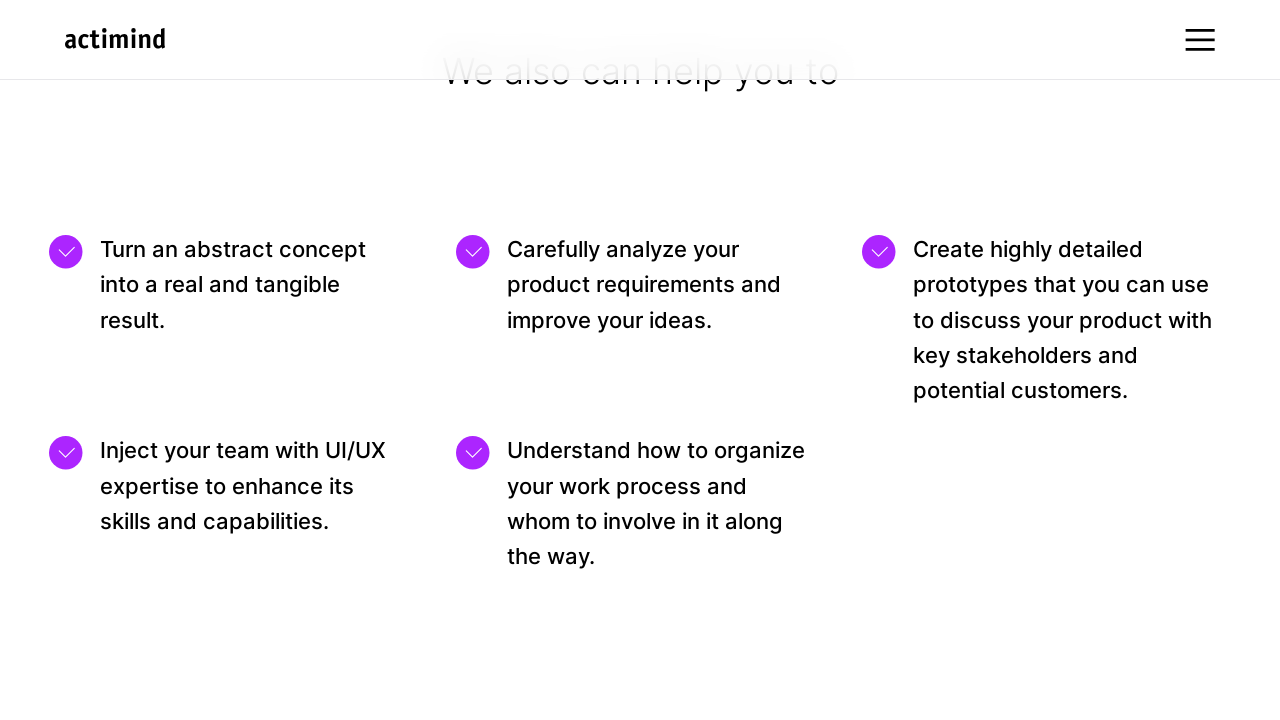

Waited 10ms for smooth scroll effect (iteration 127/200)
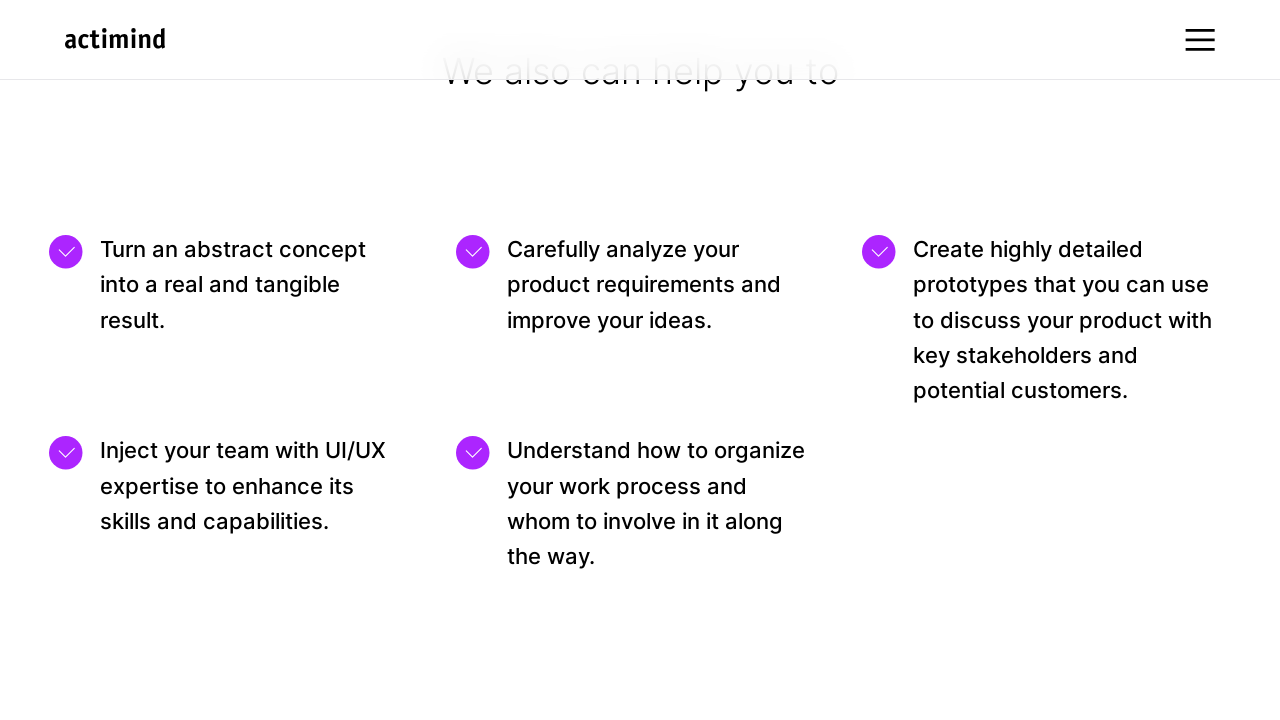

Scrolled down by 25px (iteration 128/200)
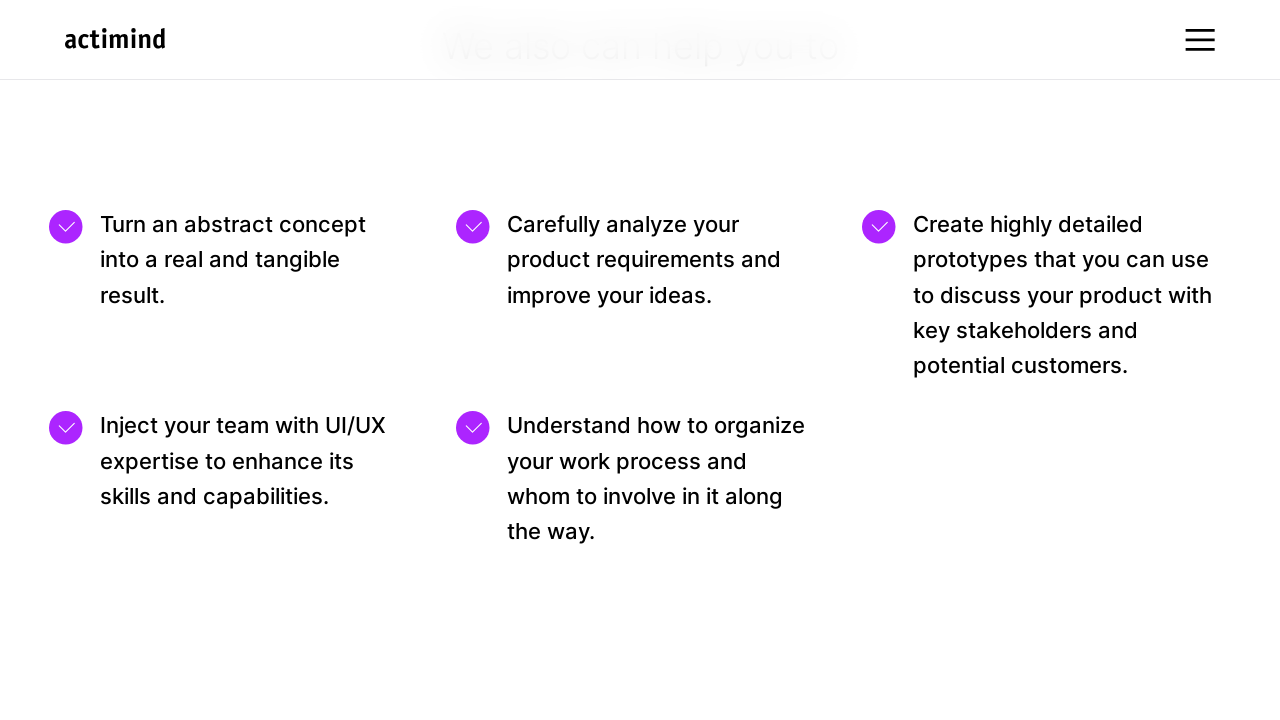

Waited 10ms for smooth scroll effect (iteration 128/200)
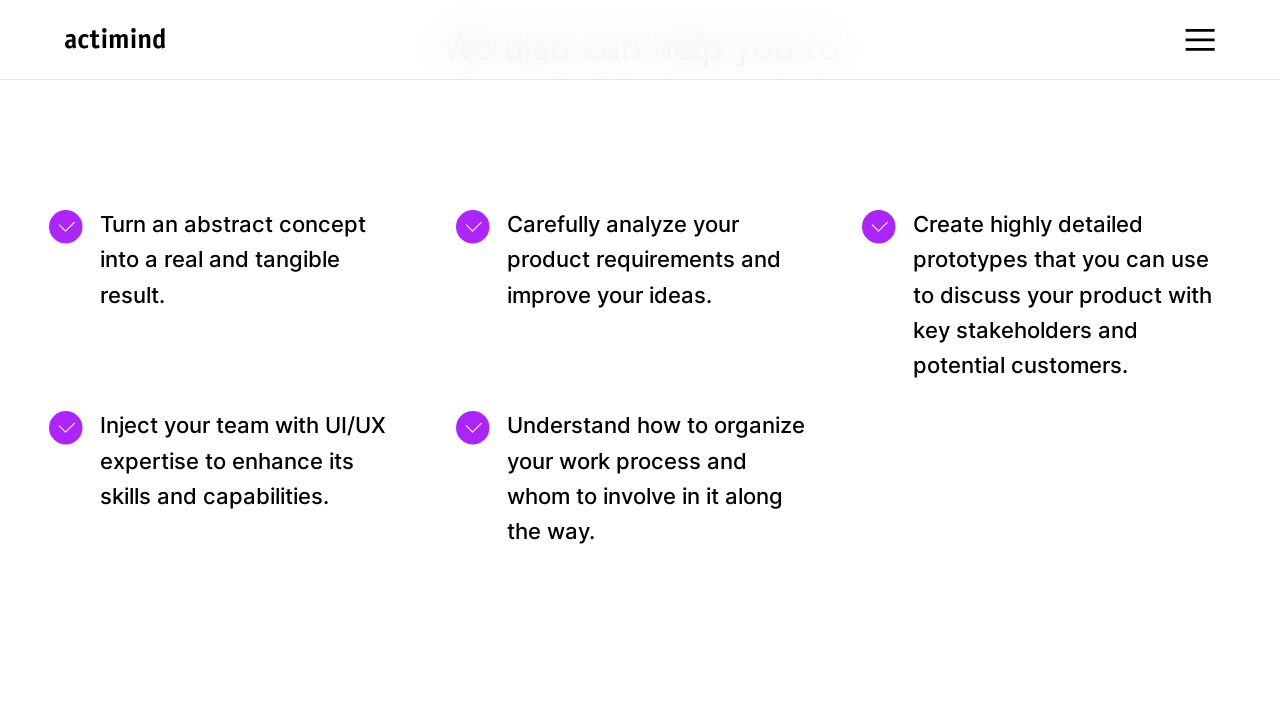

Scrolled down by 25px (iteration 129/200)
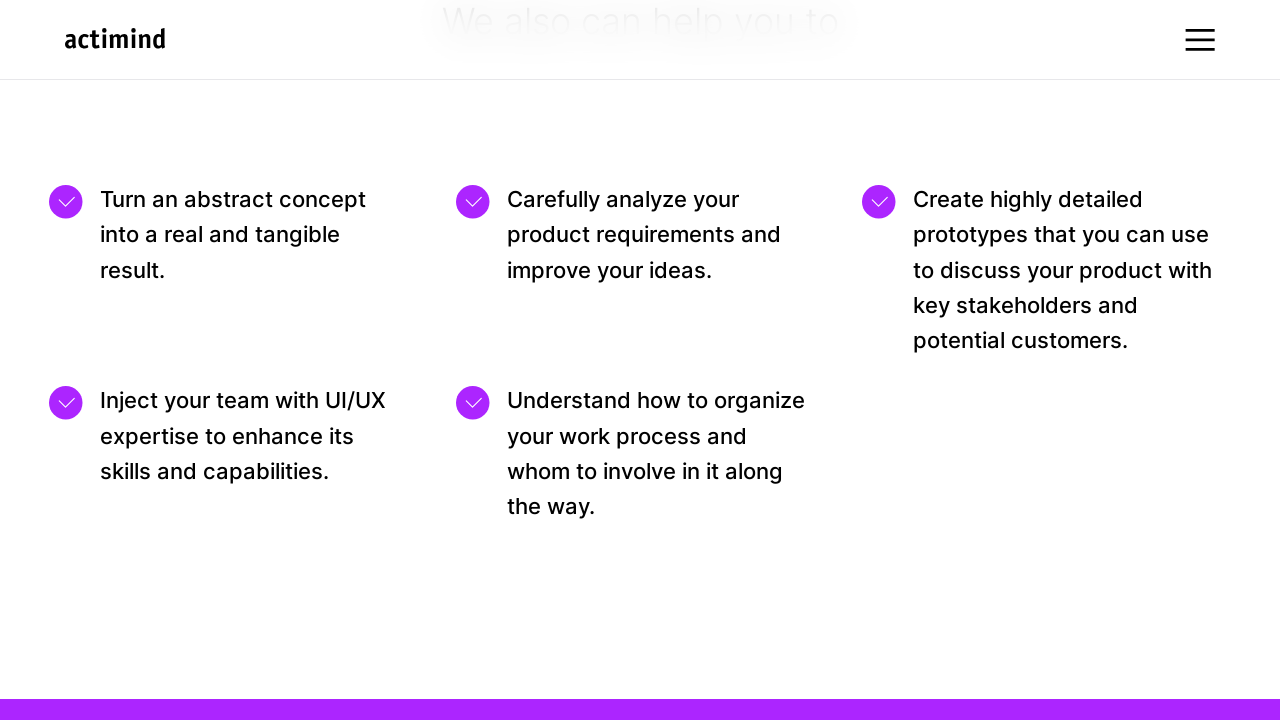

Waited 10ms for smooth scroll effect (iteration 129/200)
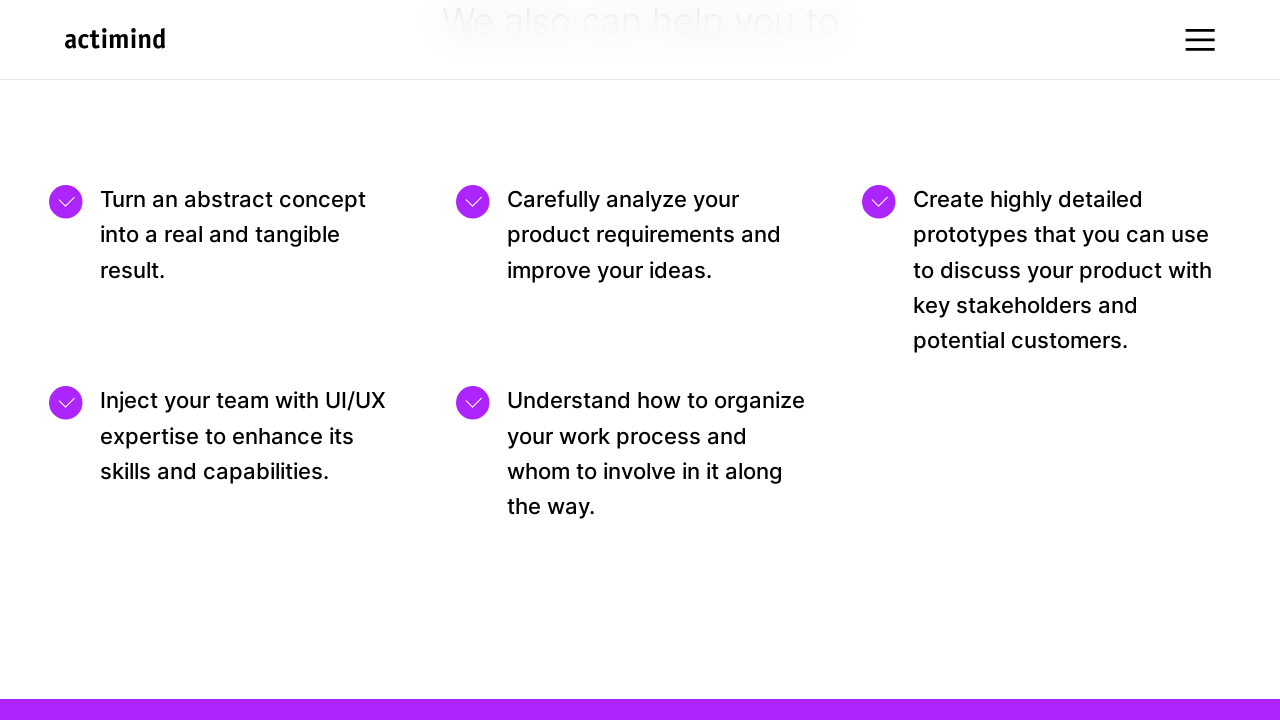

Scrolled down by 25px (iteration 130/200)
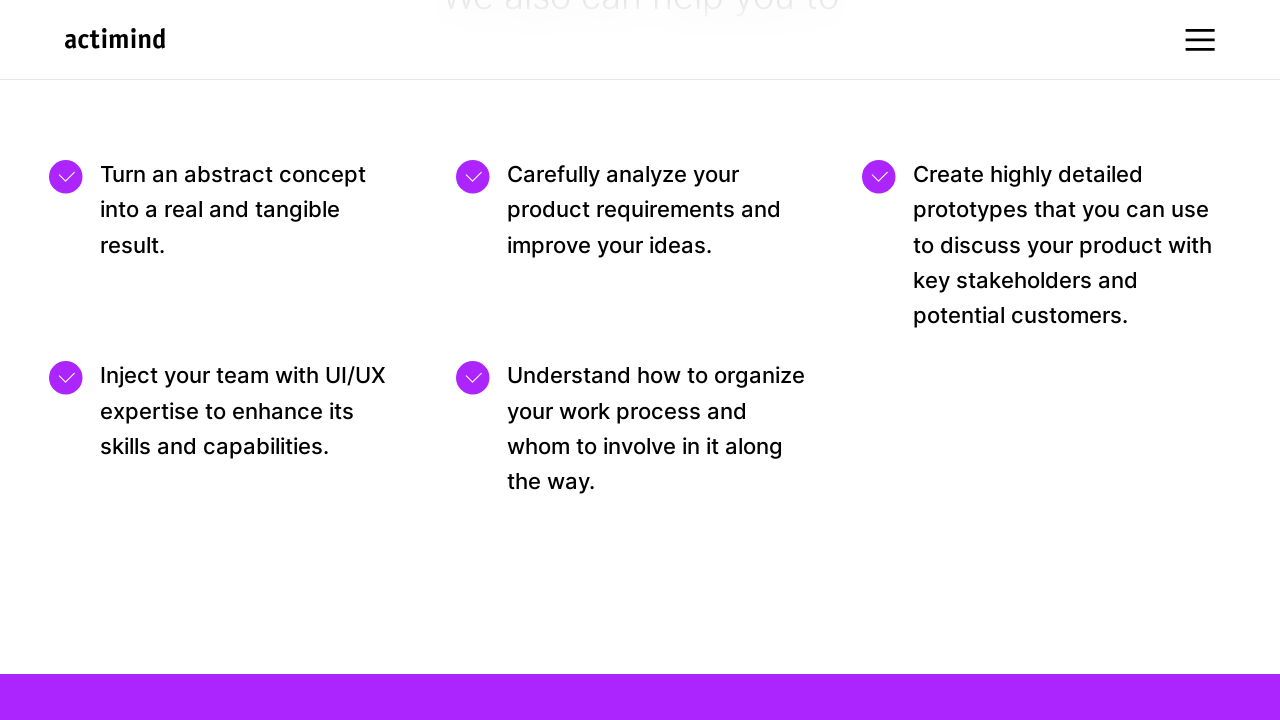

Waited 10ms for smooth scroll effect (iteration 130/200)
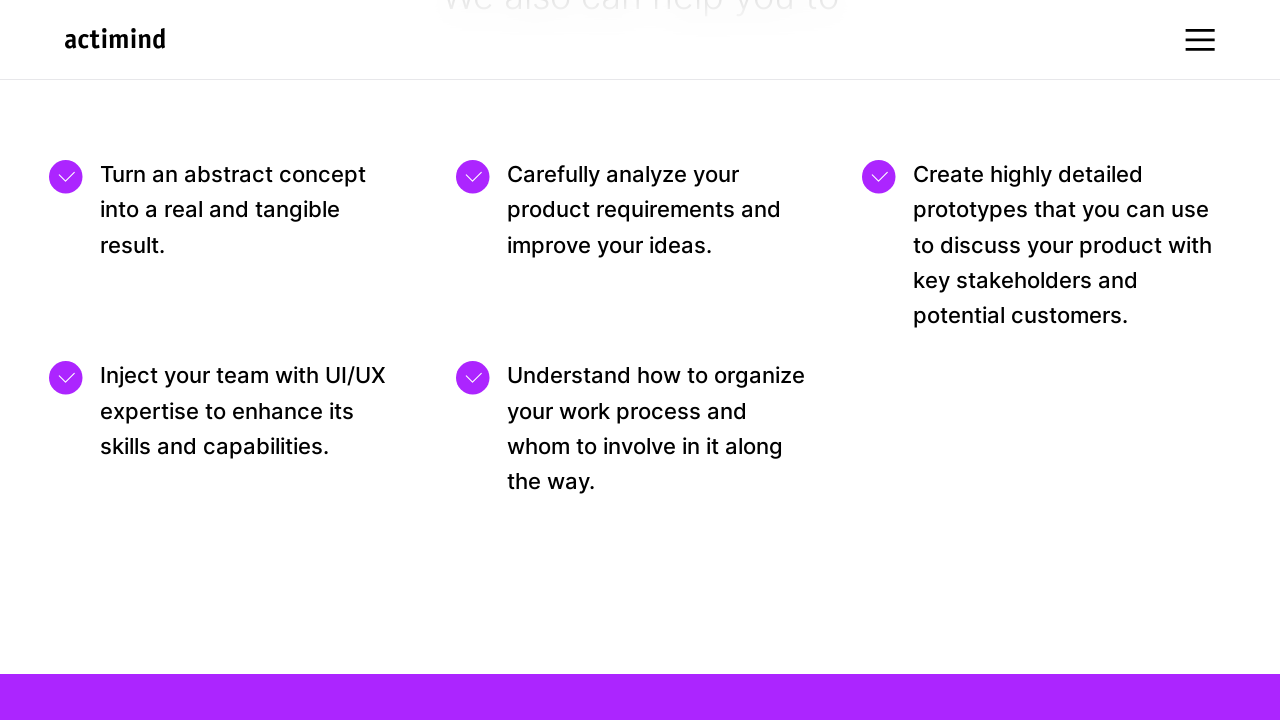

Scrolled down by 25px (iteration 131/200)
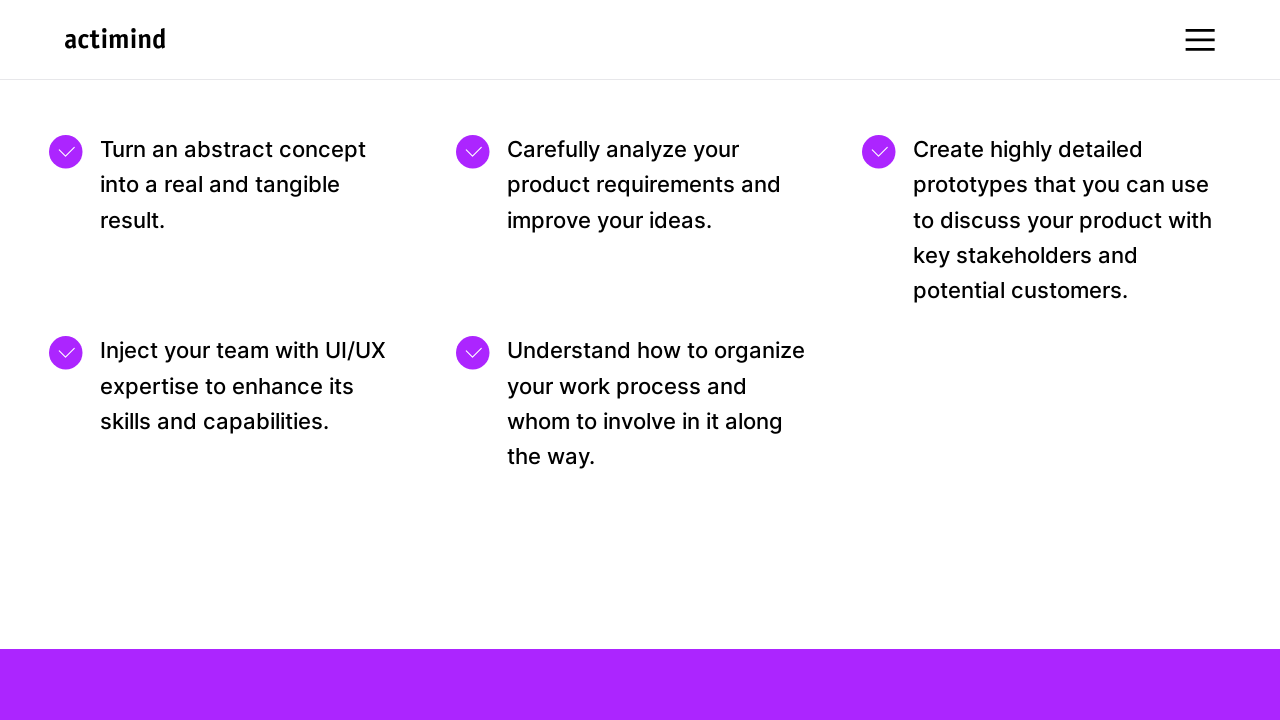

Waited 10ms for smooth scroll effect (iteration 131/200)
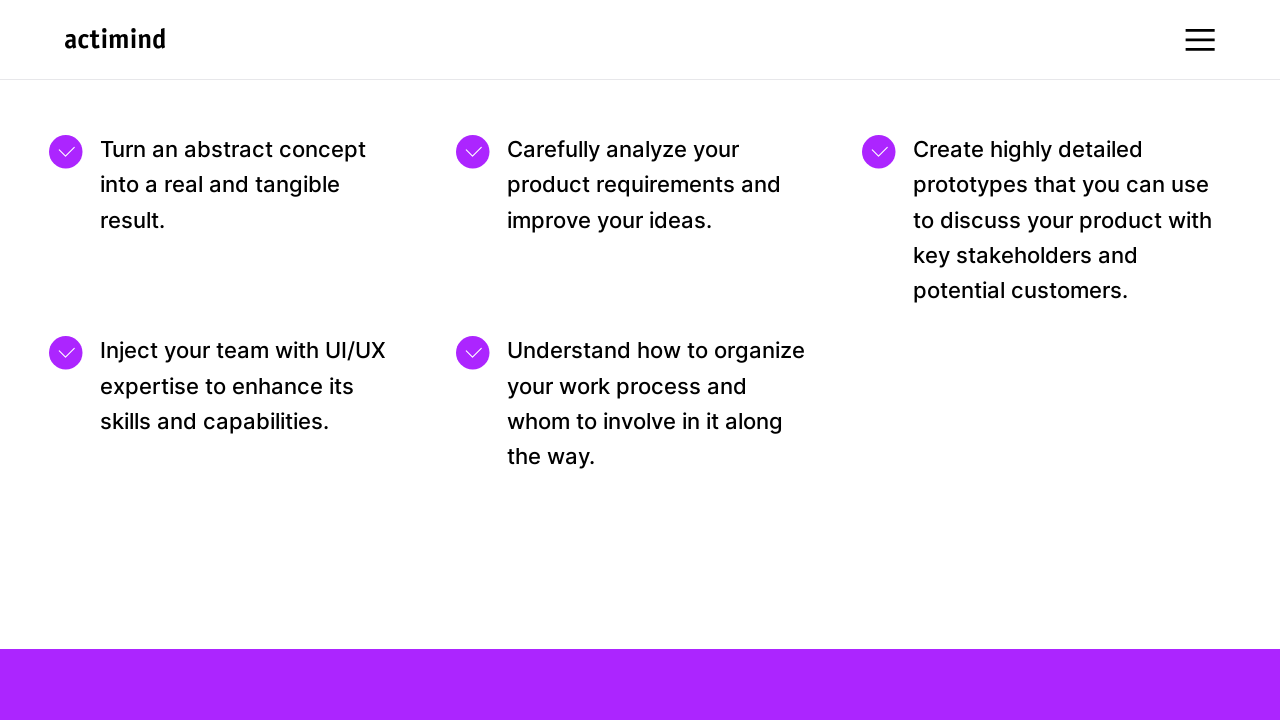

Scrolled down by 25px (iteration 132/200)
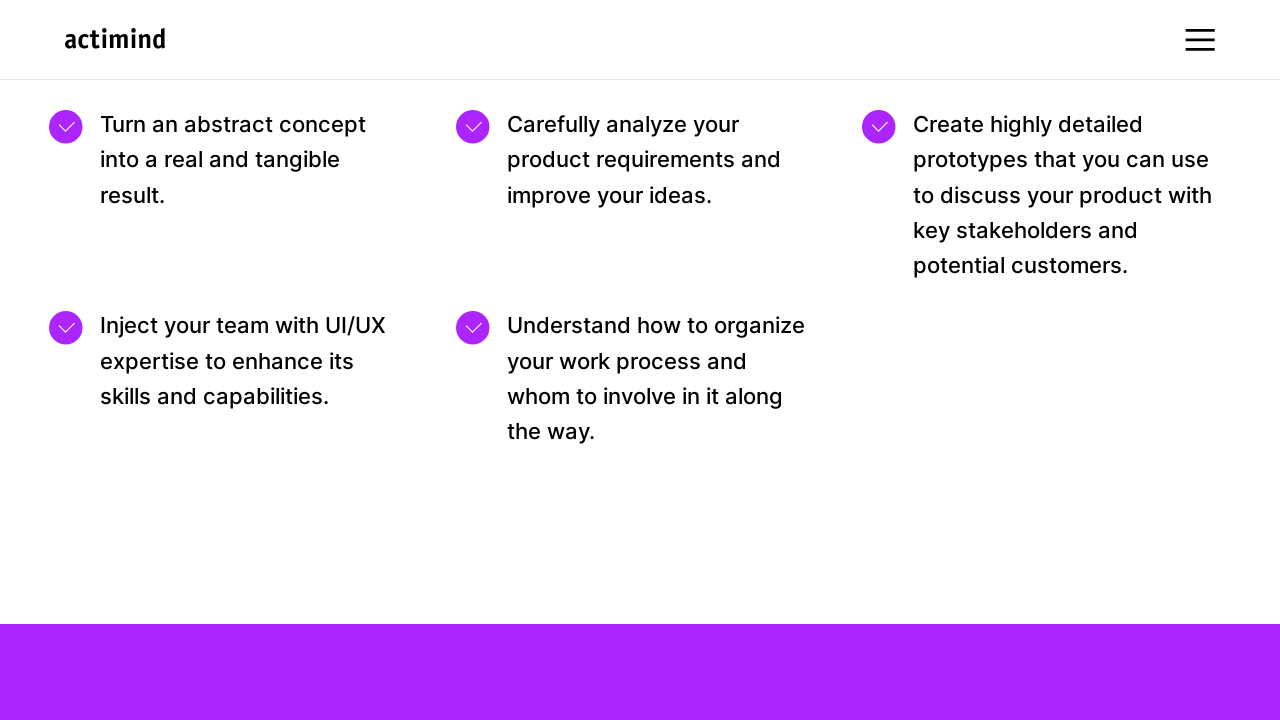

Waited 10ms for smooth scroll effect (iteration 132/200)
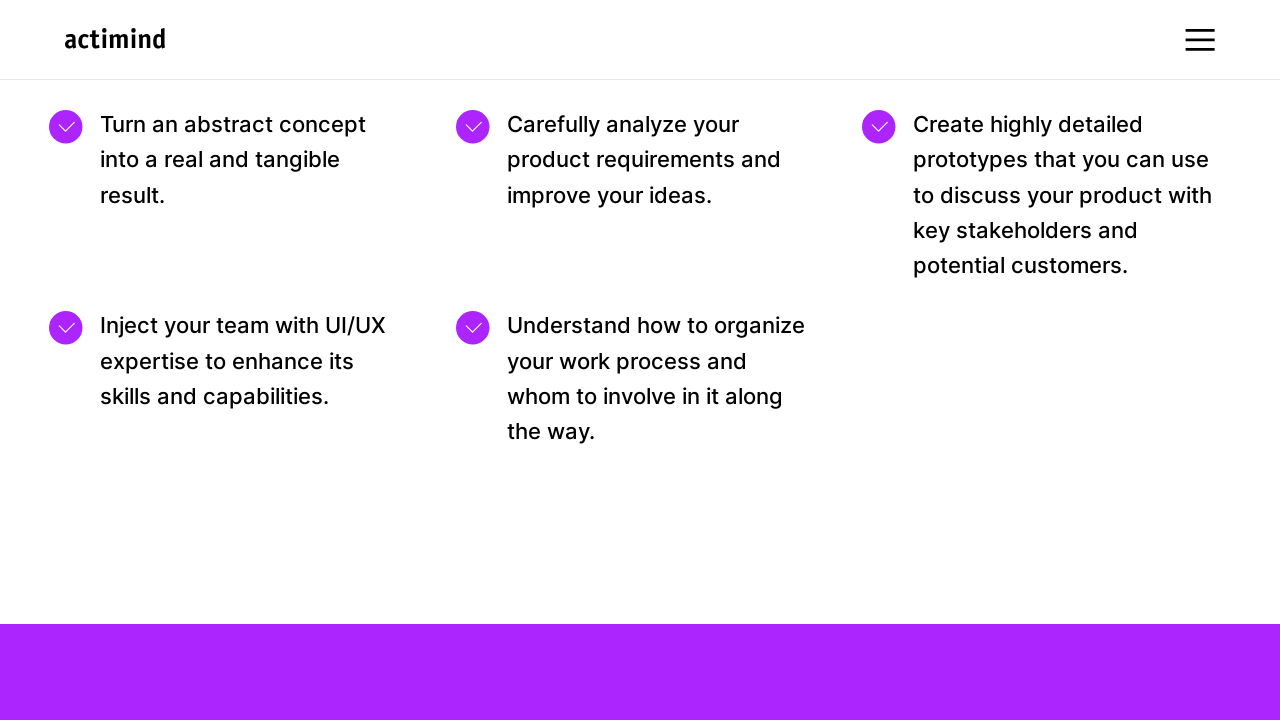

Scrolled down by 25px (iteration 133/200)
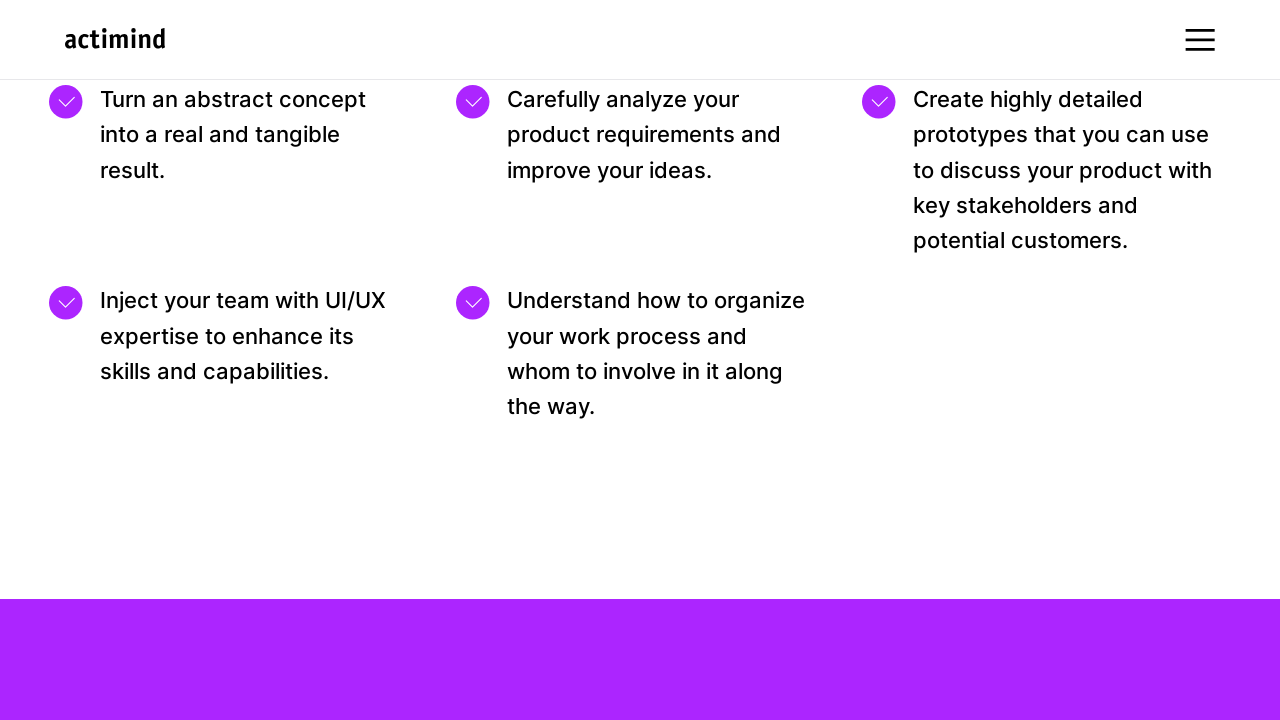

Waited 10ms for smooth scroll effect (iteration 133/200)
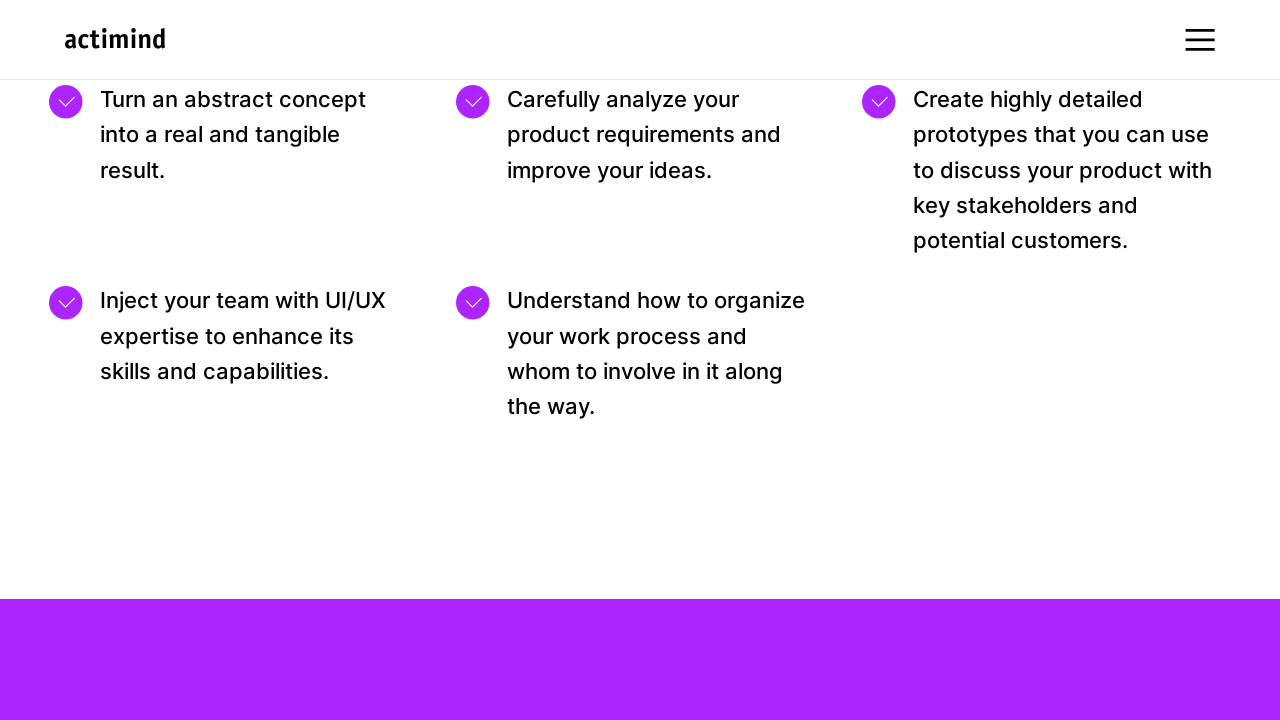

Scrolled down by 25px (iteration 134/200)
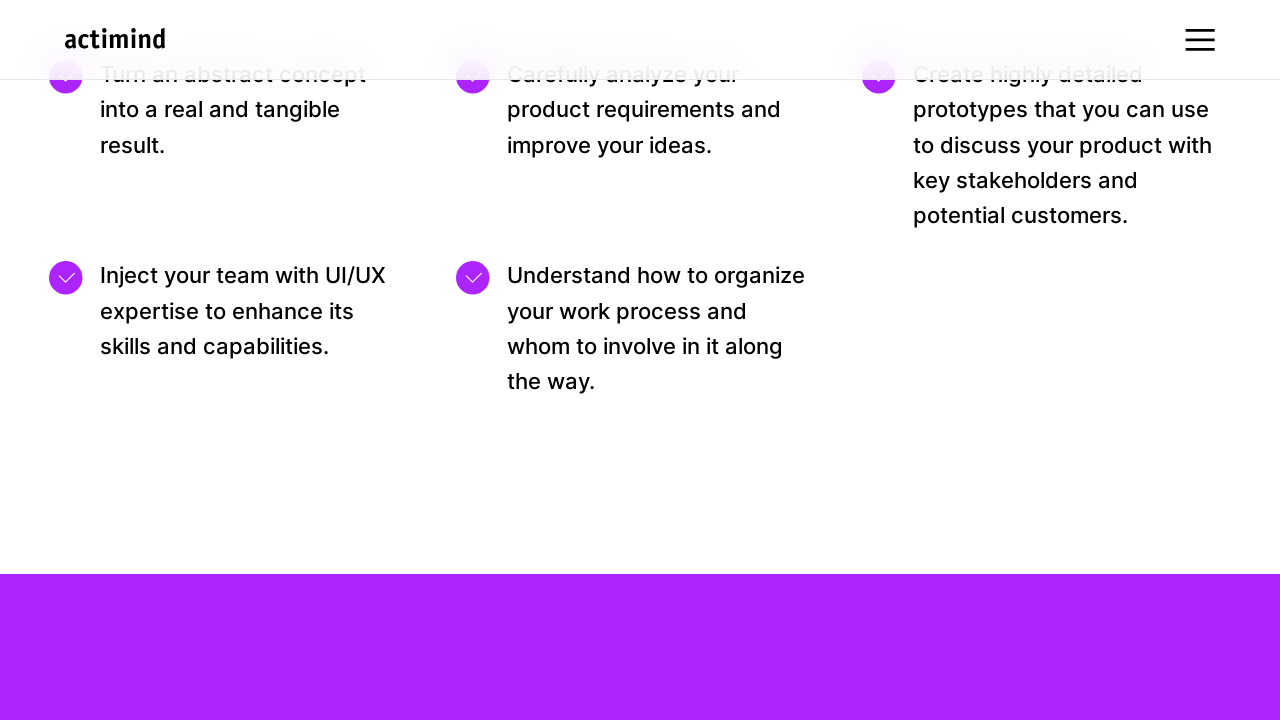

Waited 10ms for smooth scroll effect (iteration 134/200)
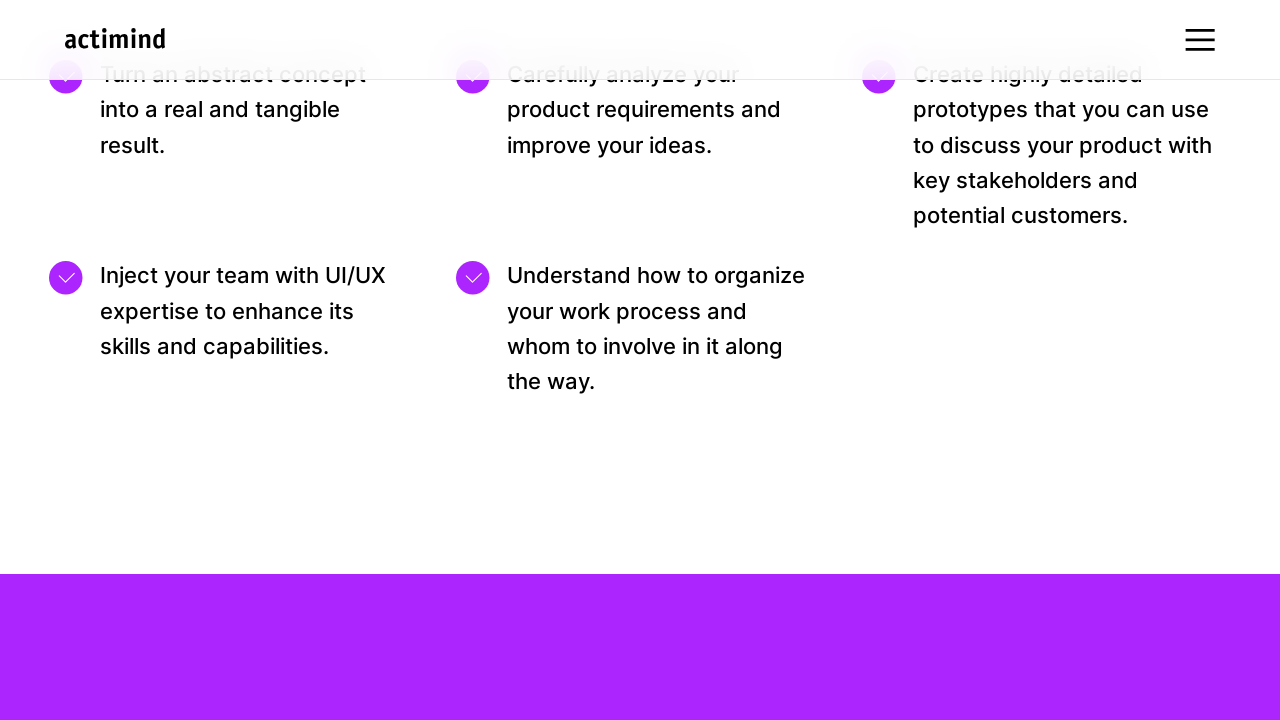

Scrolled down by 25px (iteration 135/200)
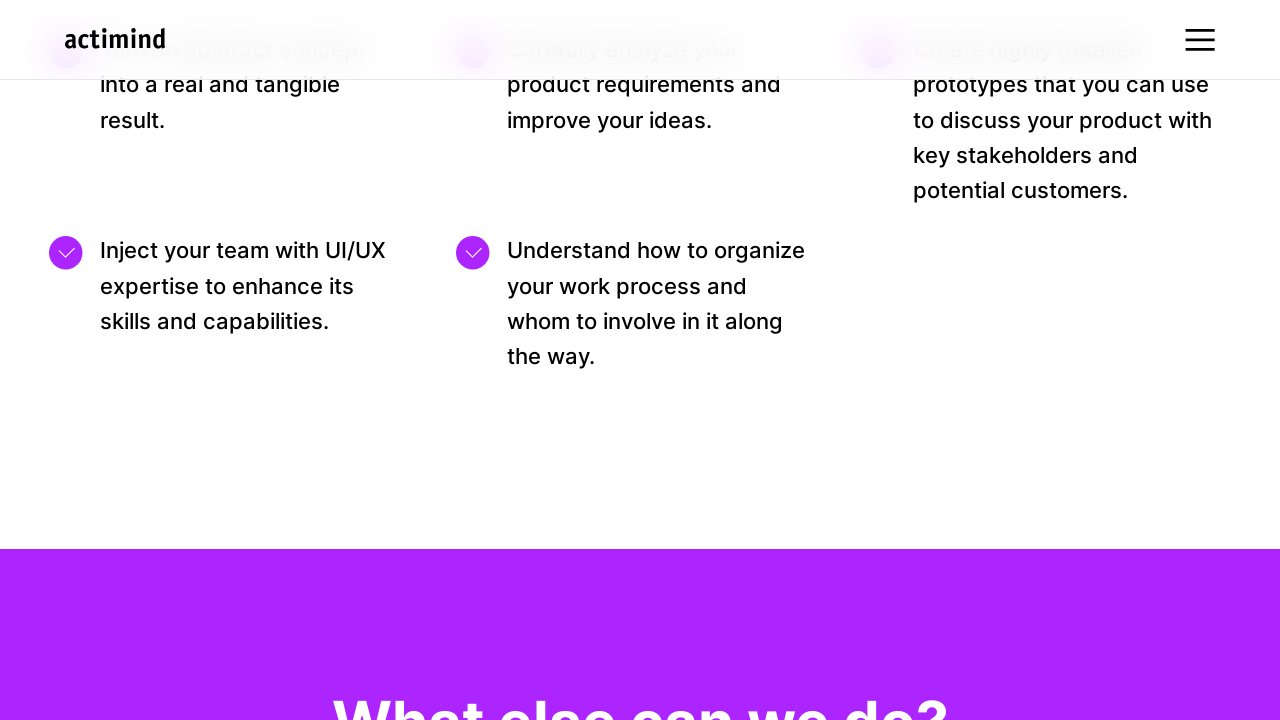

Waited 10ms for smooth scroll effect (iteration 135/200)
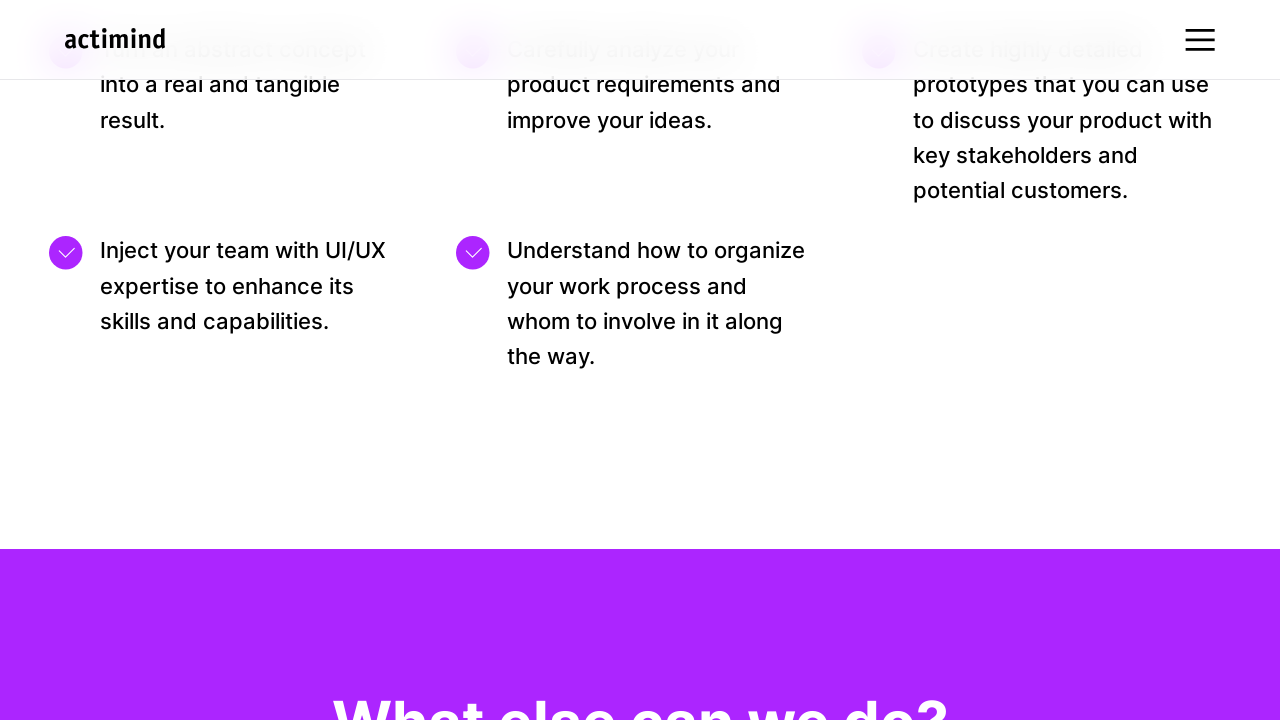

Scrolled down by 25px (iteration 136/200)
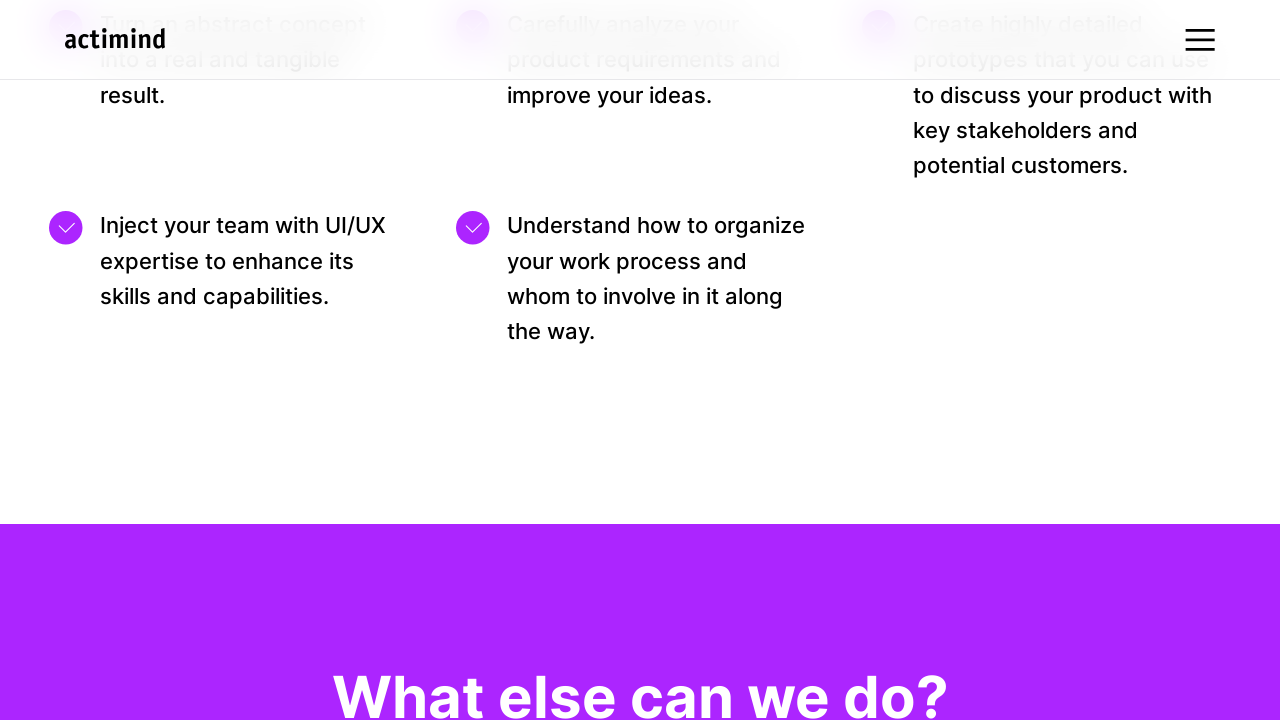

Waited 10ms for smooth scroll effect (iteration 136/200)
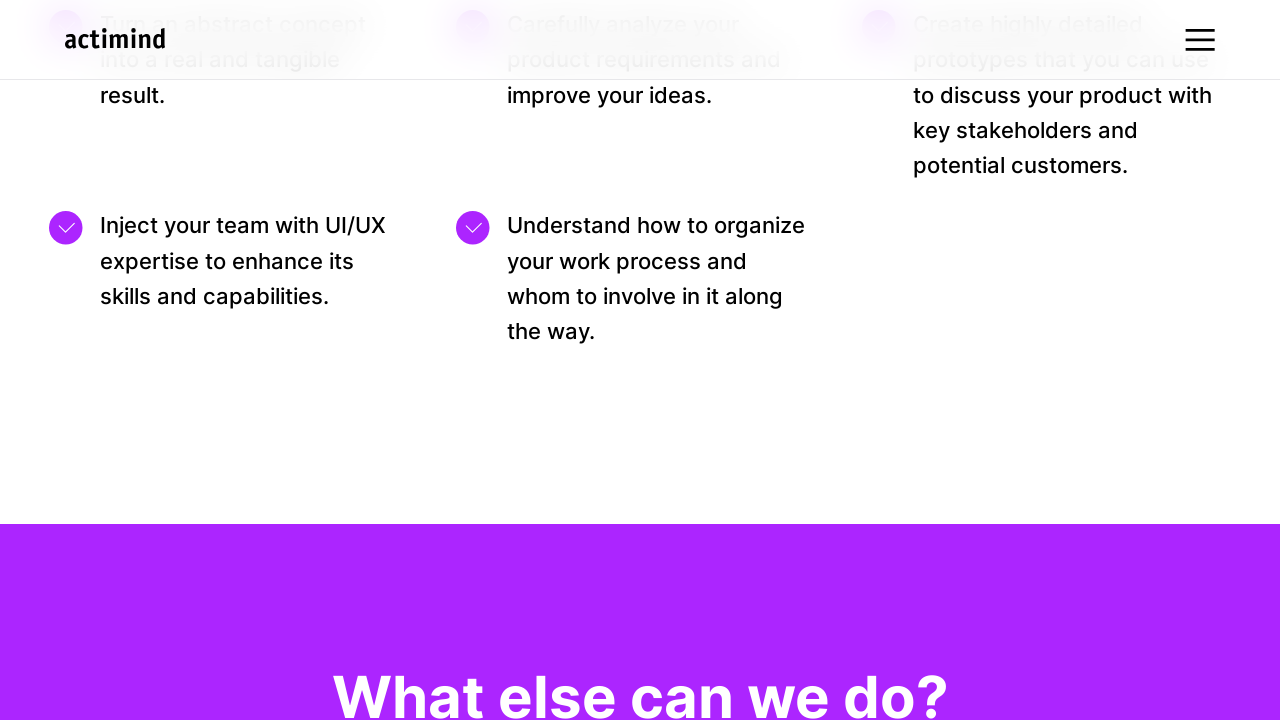

Scrolled down by 25px (iteration 137/200)
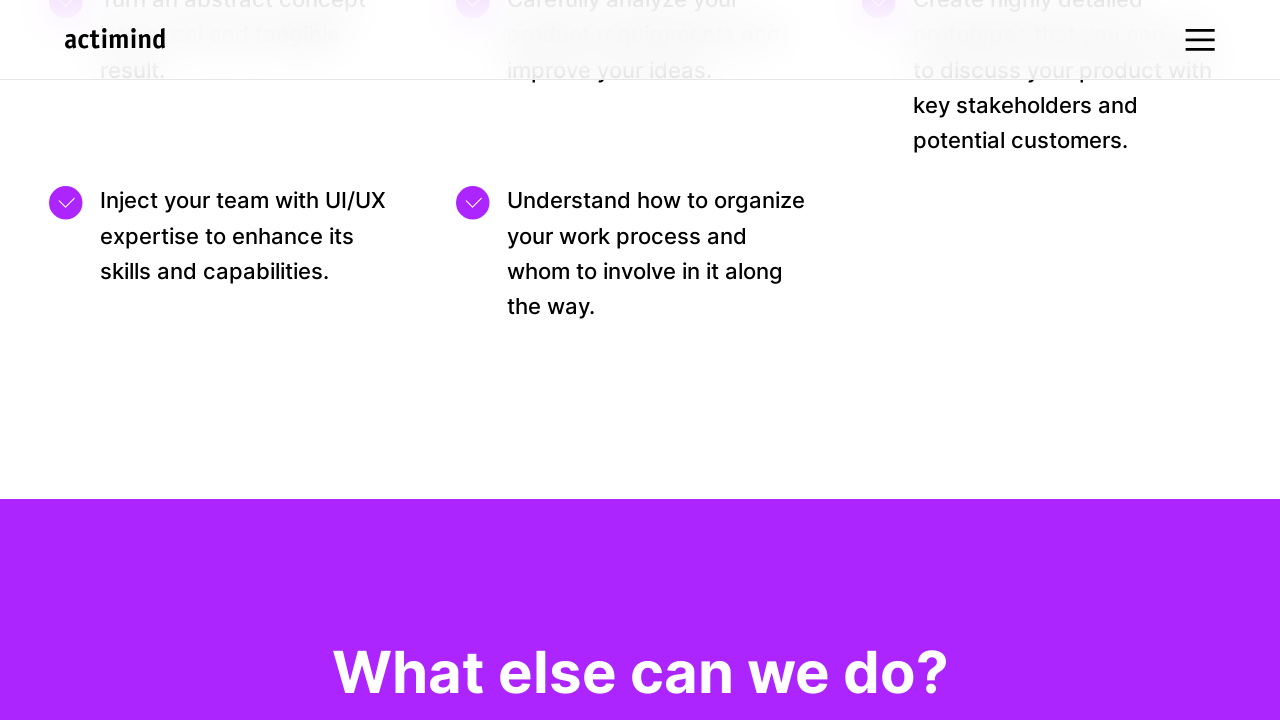

Waited 10ms for smooth scroll effect (iteration 137/200)
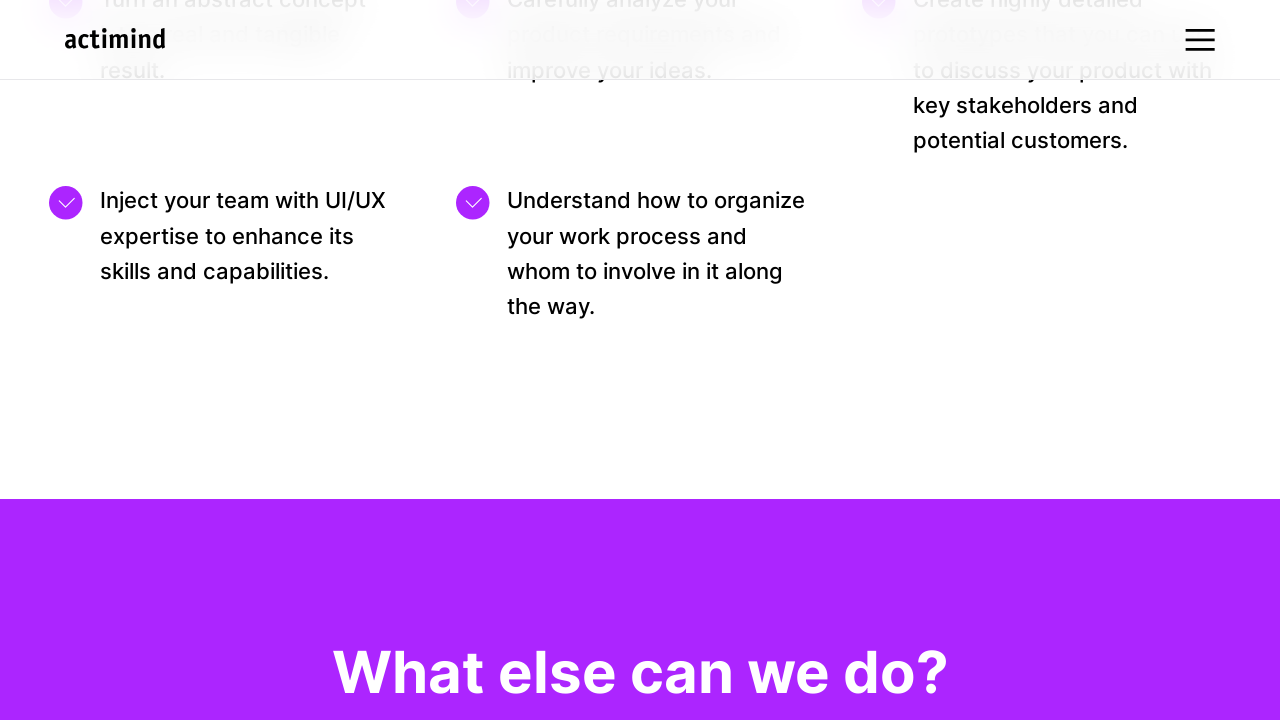

Scrolled down by 25px (iteration 138/200)
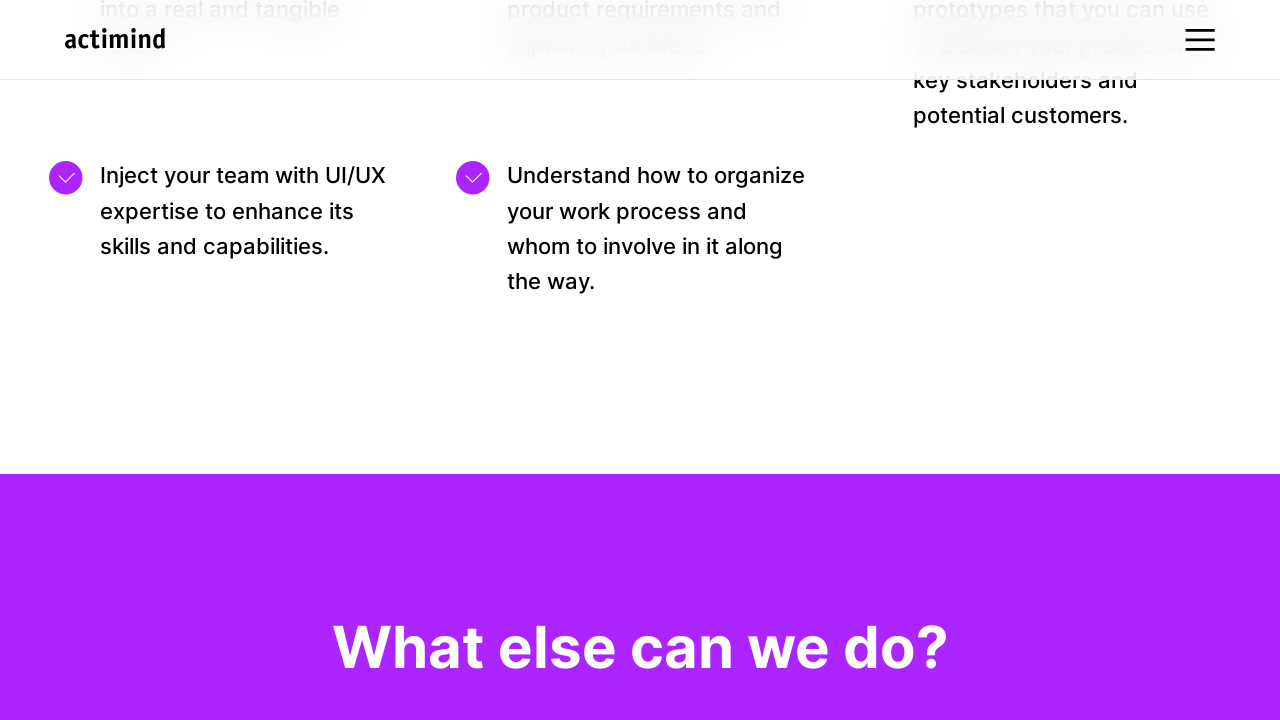

Waited 10ms for smooth scroll effect (iteration 138/200)
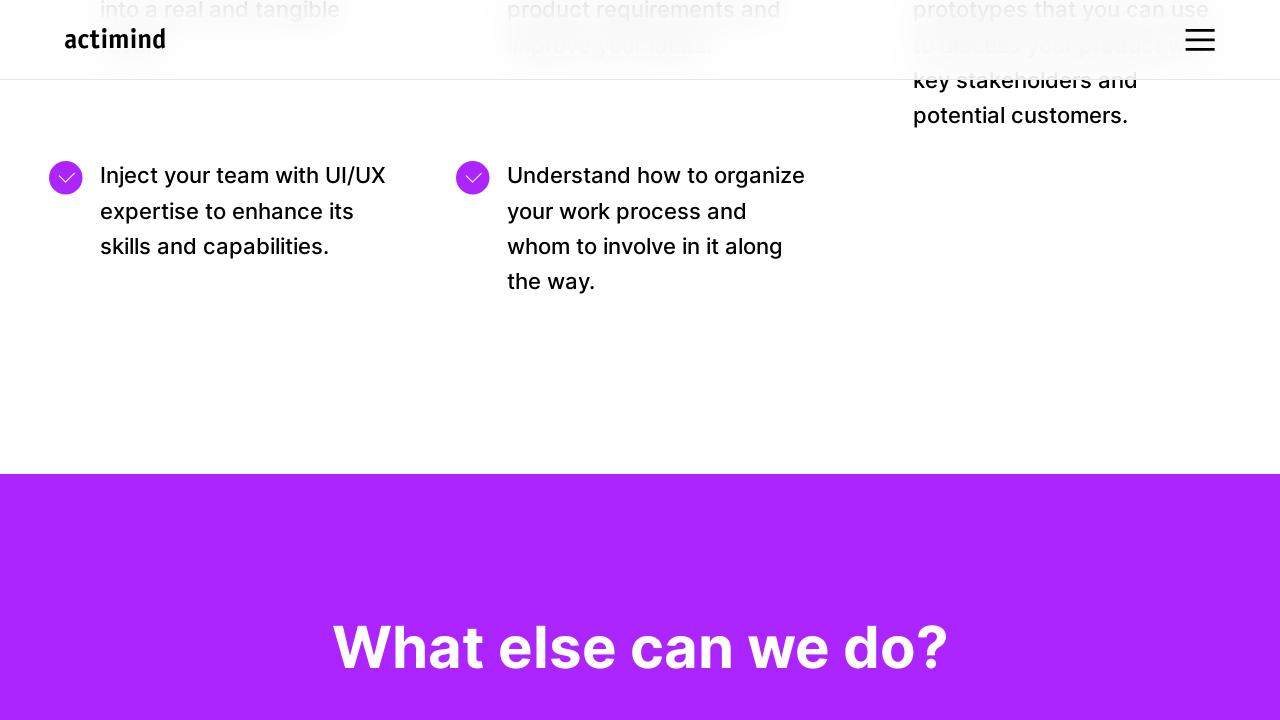

Scrolled down by 25px (iteration 139/200)
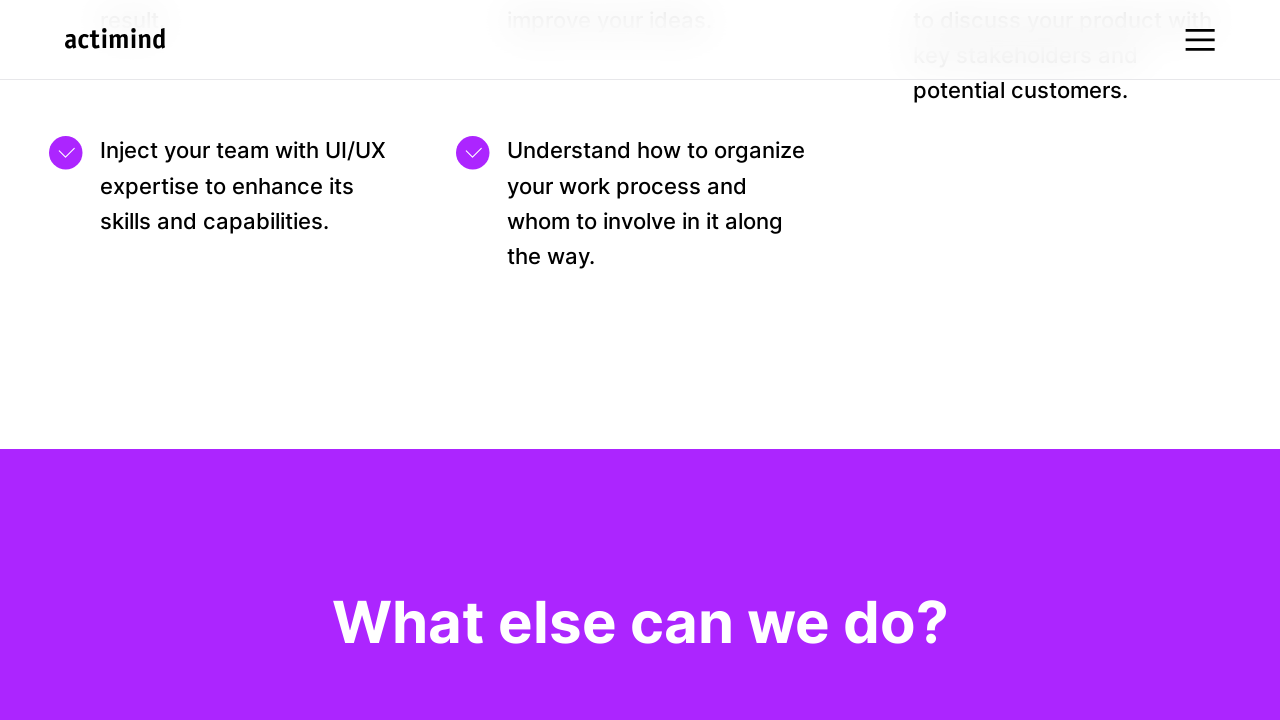

Waited 10ms for smooth scroll effect (iteration 139/200)
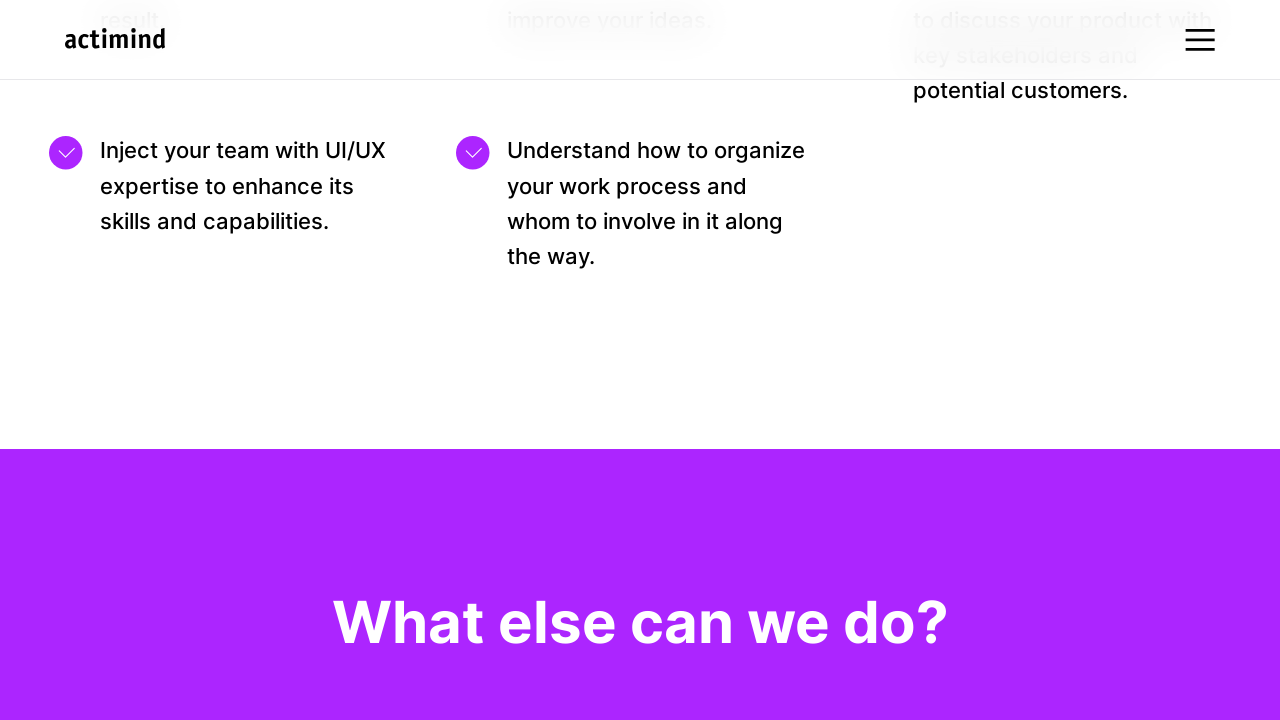

Scrolled down by 25px (iteration 140/200)
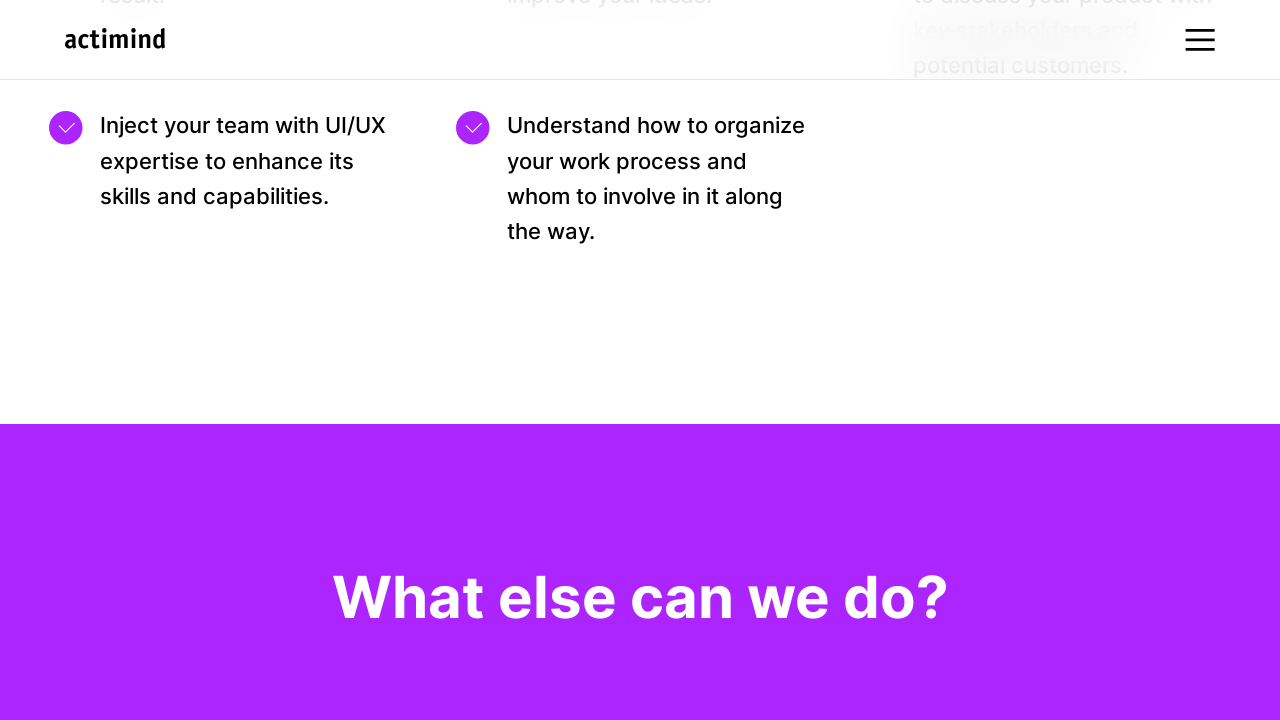

Waited 10ms for smooth scroll effect (iteration 140/200)
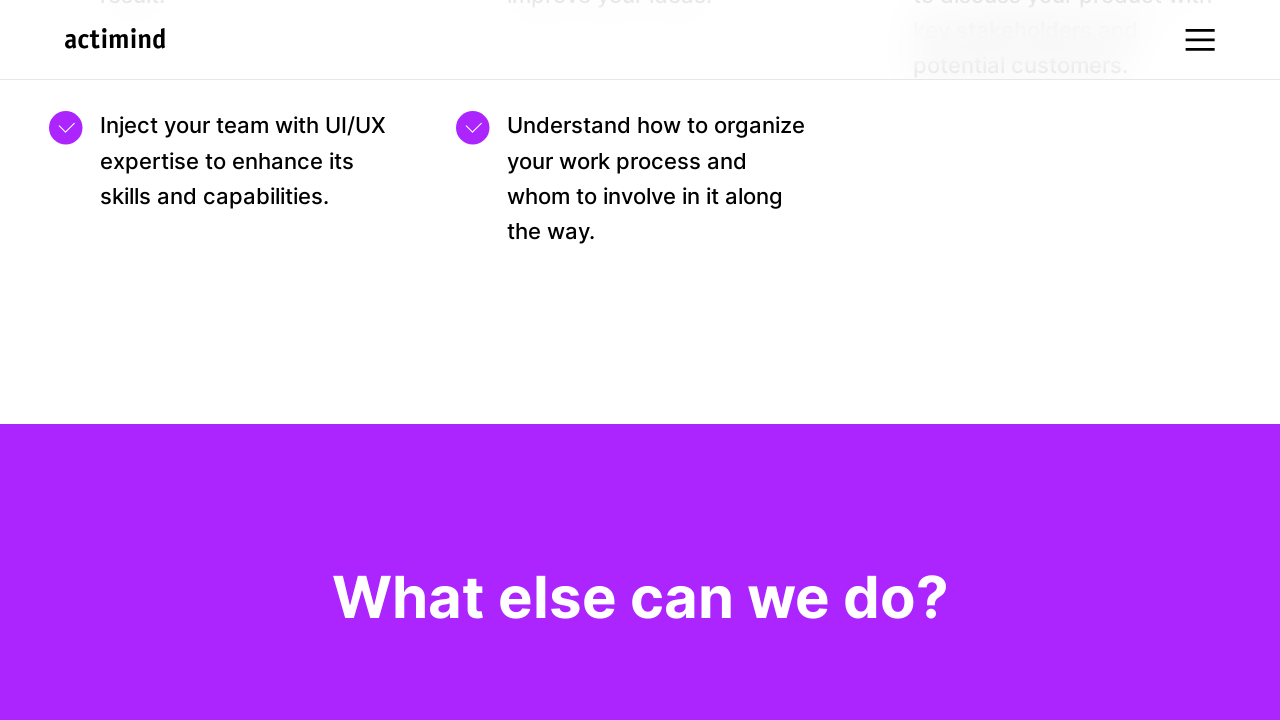

Scrolled down by 25px (iteration 141/200)
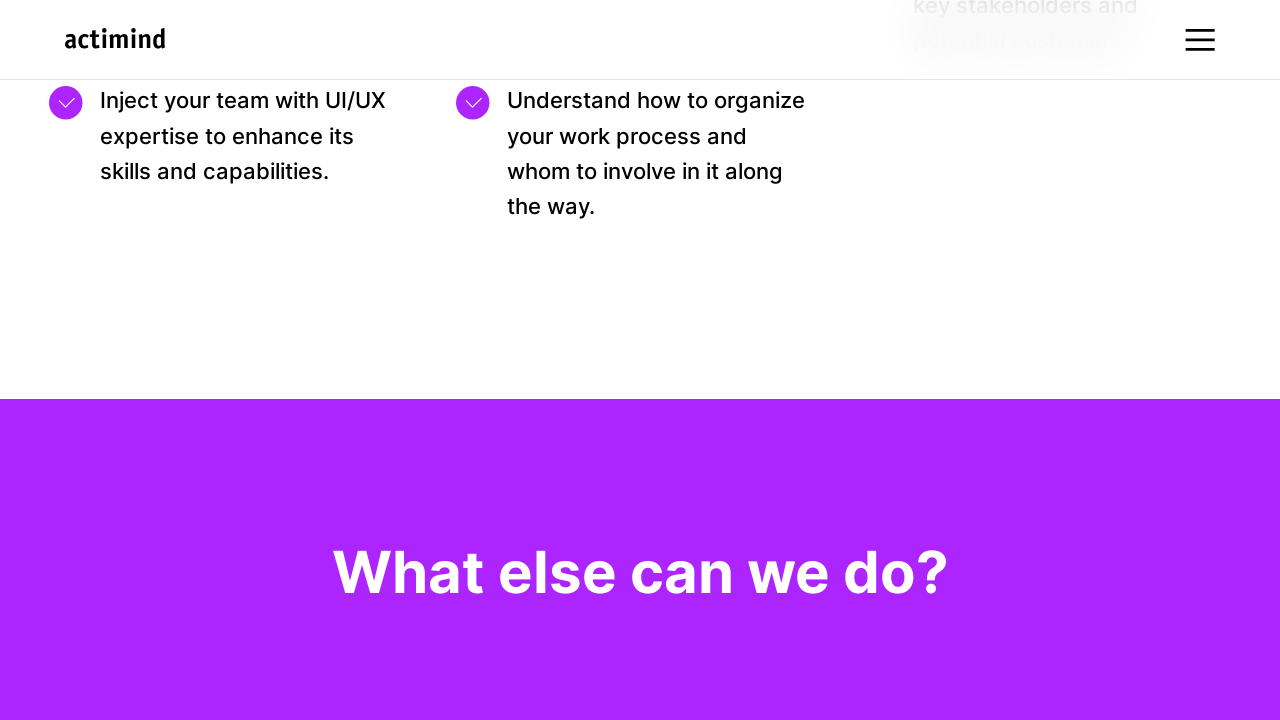

Waited 10ms for smooth scroll effect (iteration 141/200)
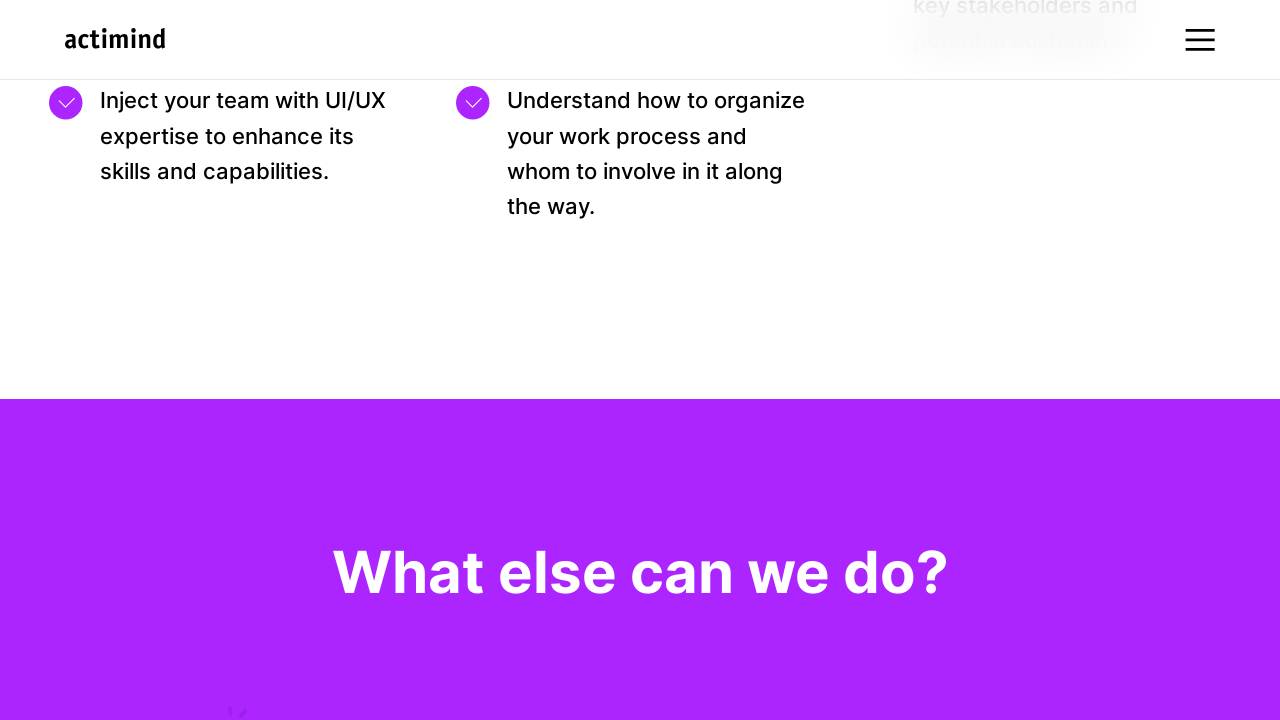

Scrolled down by 25px (iteration 142/200)
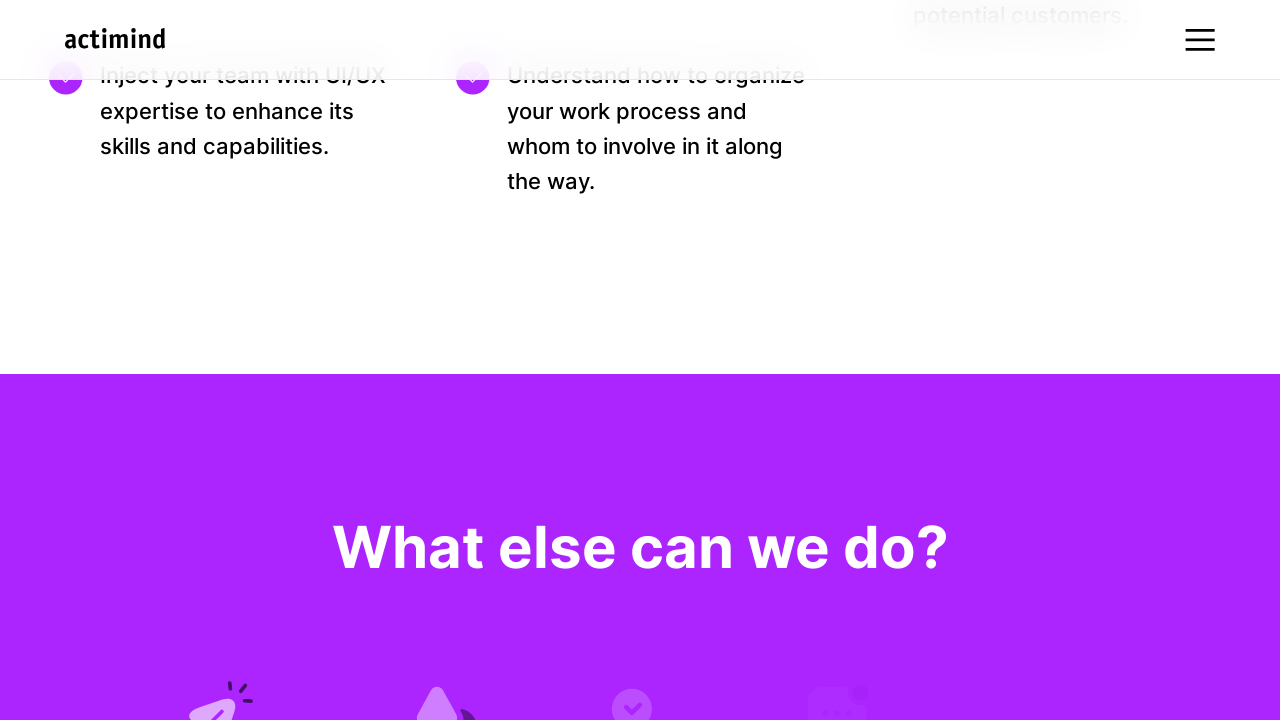

Waited 10ms for smooth scroll effect (iteration 142/200)
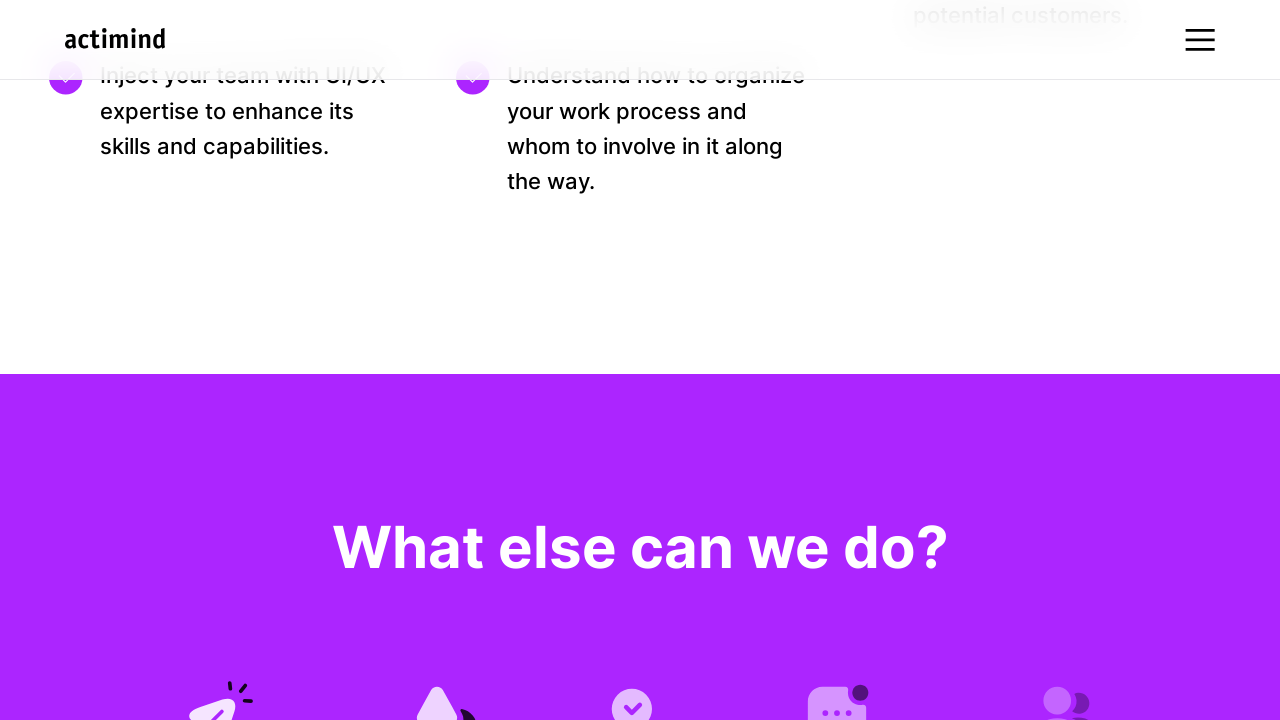

Scrolled down by 25px (iteration 143/200)
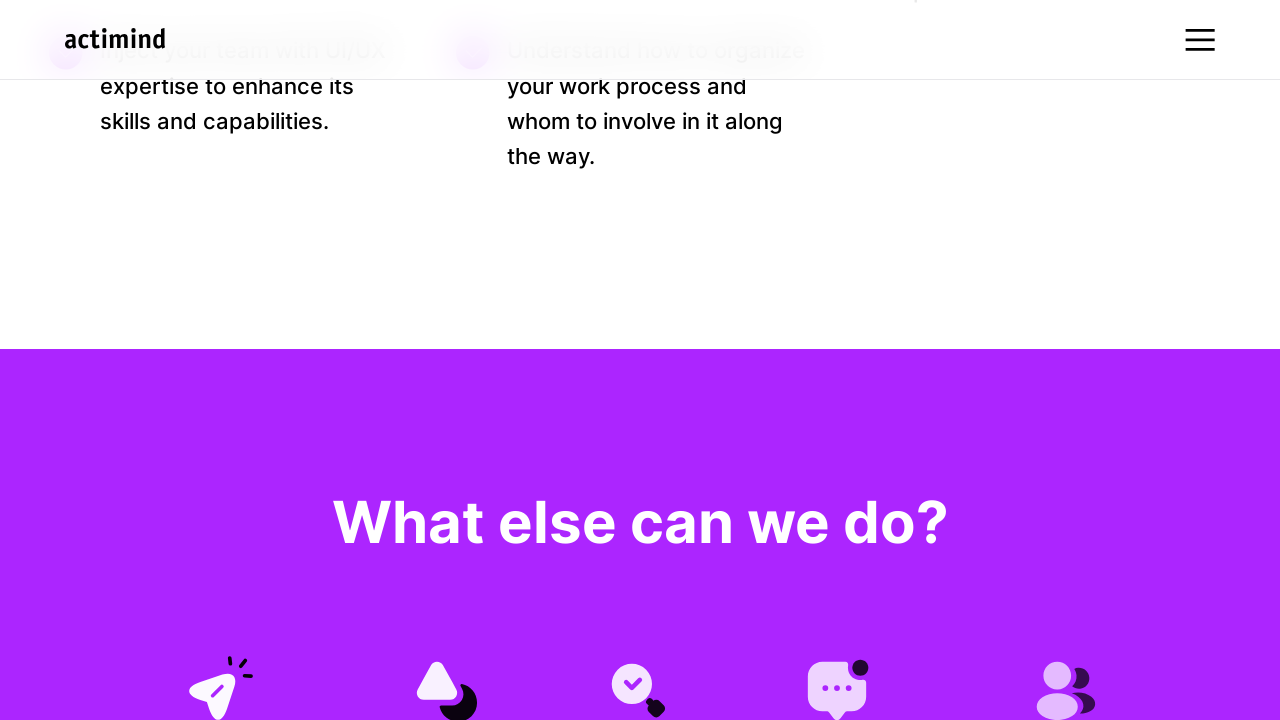

Waited 10ms for smooth scroll effect (iteration 143/200)
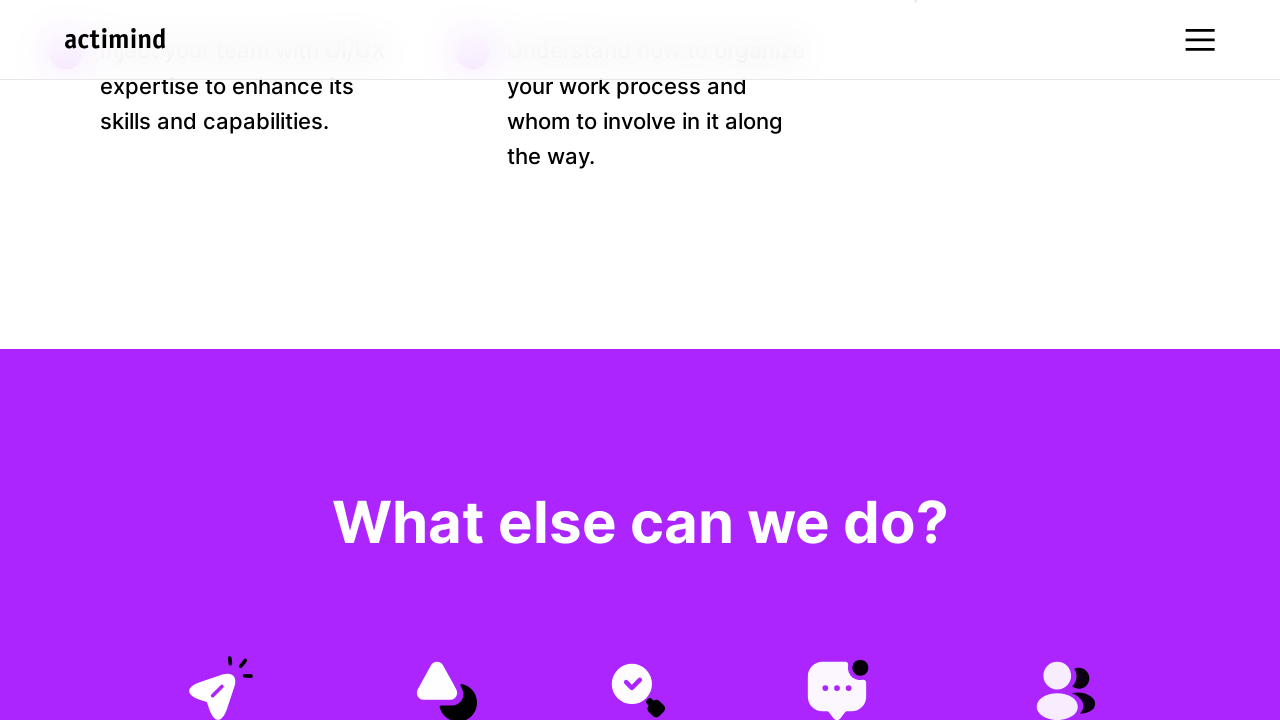

Scrolled down by 25px (iteration 144/200)
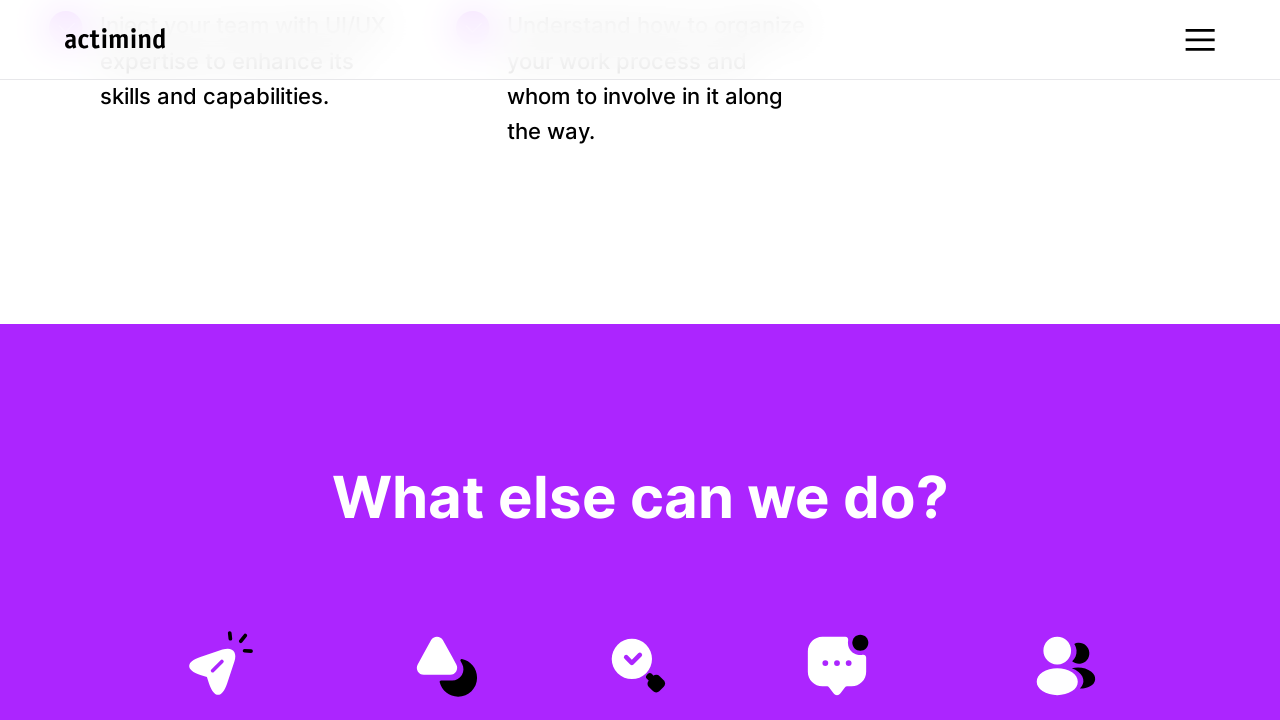

Waited 10ms for smooth scroll effect (iteration 144/200)
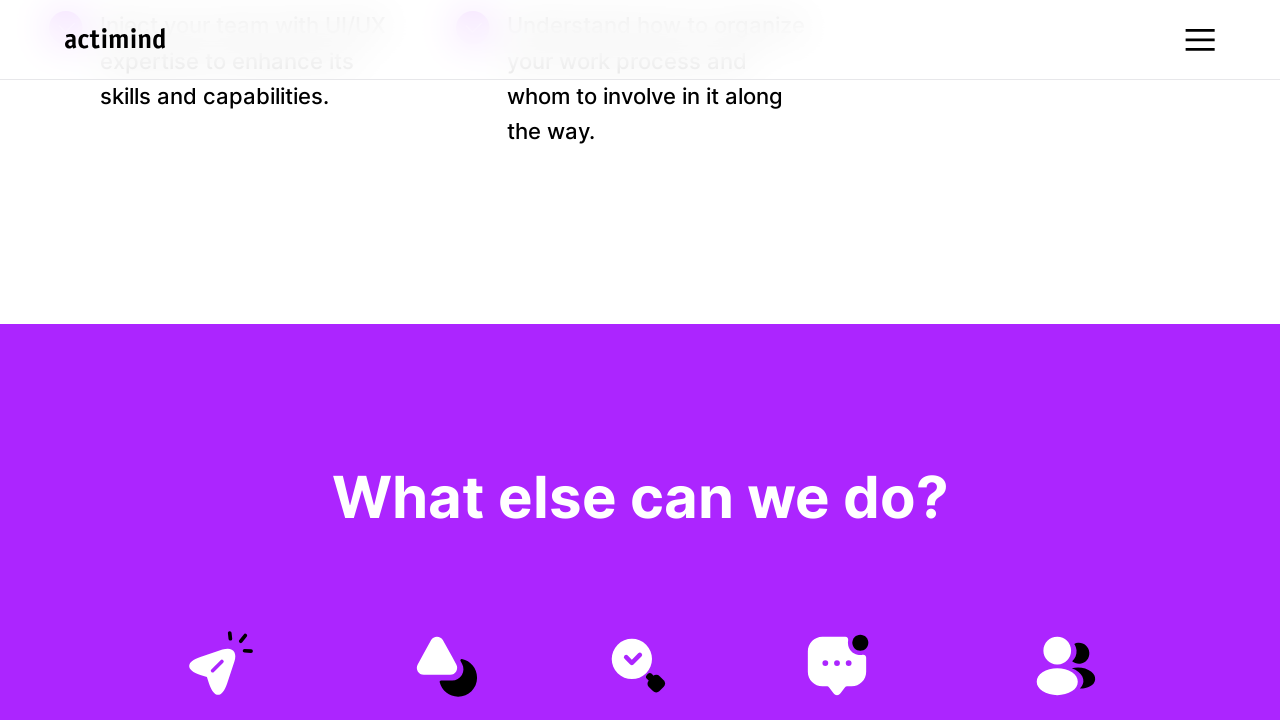

Scrolled down by 25px (iteration 145/200)
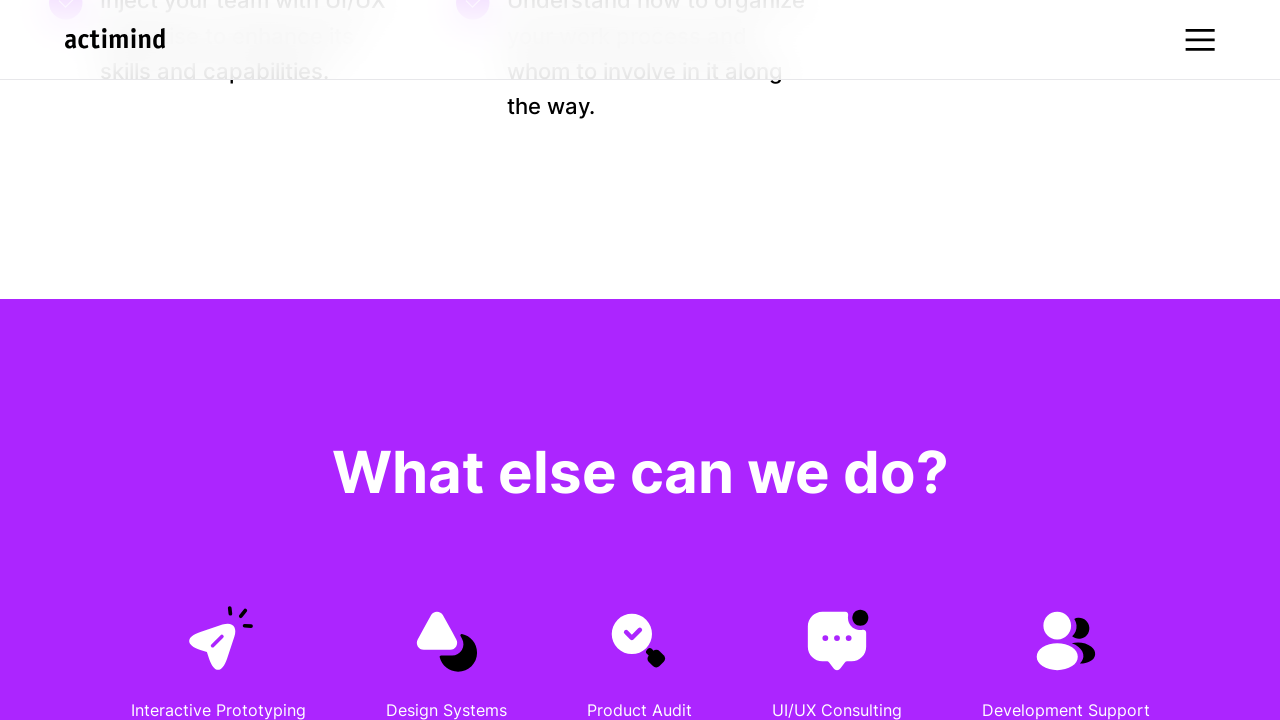

Waited 10ms for smooth scroll effect (iteration 145/200)
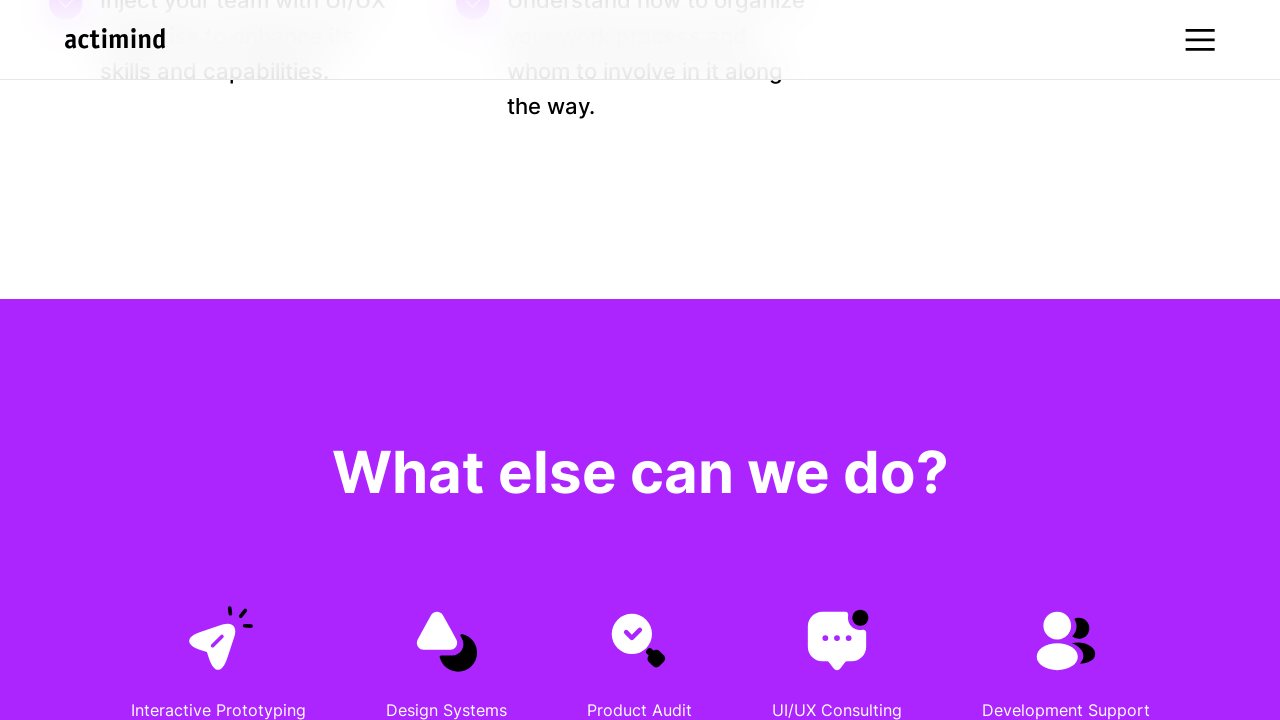

Scrolled down by 25px (iteration 146/200)
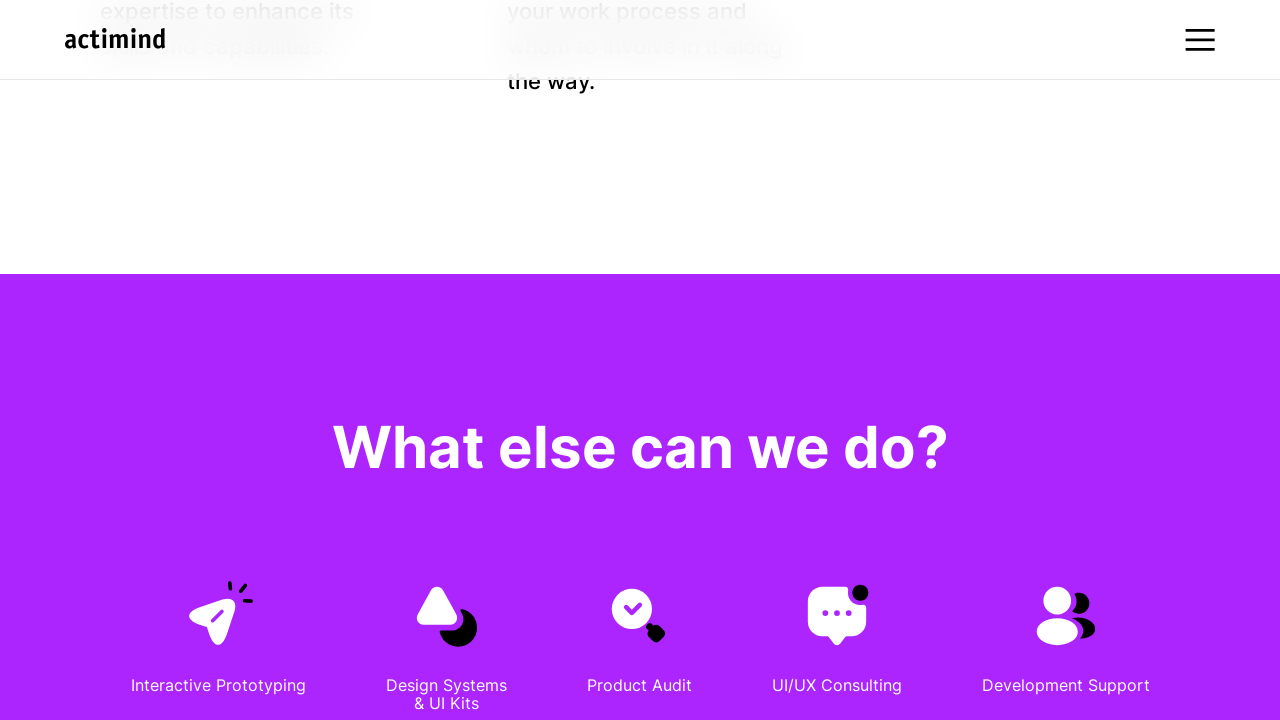

Waited 10ms for smooth scroll effect (iteration 146/200)
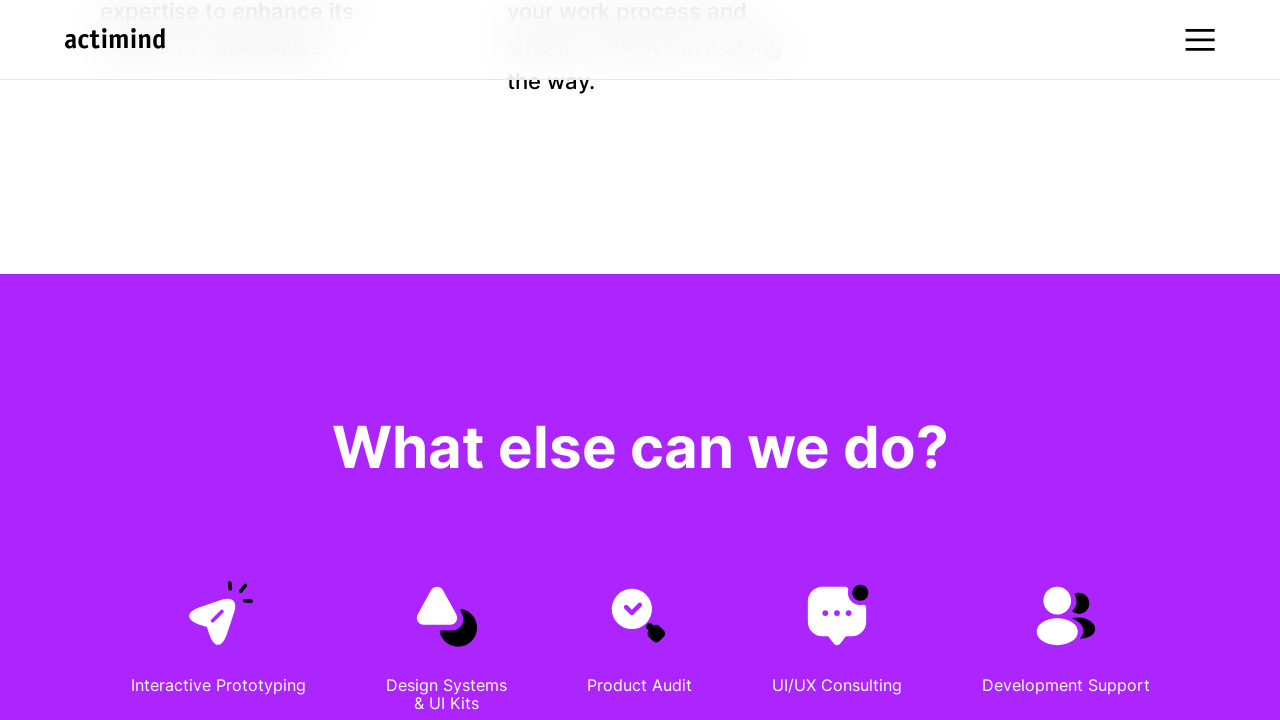

Scrolled down by 25px (iteration 147/200)
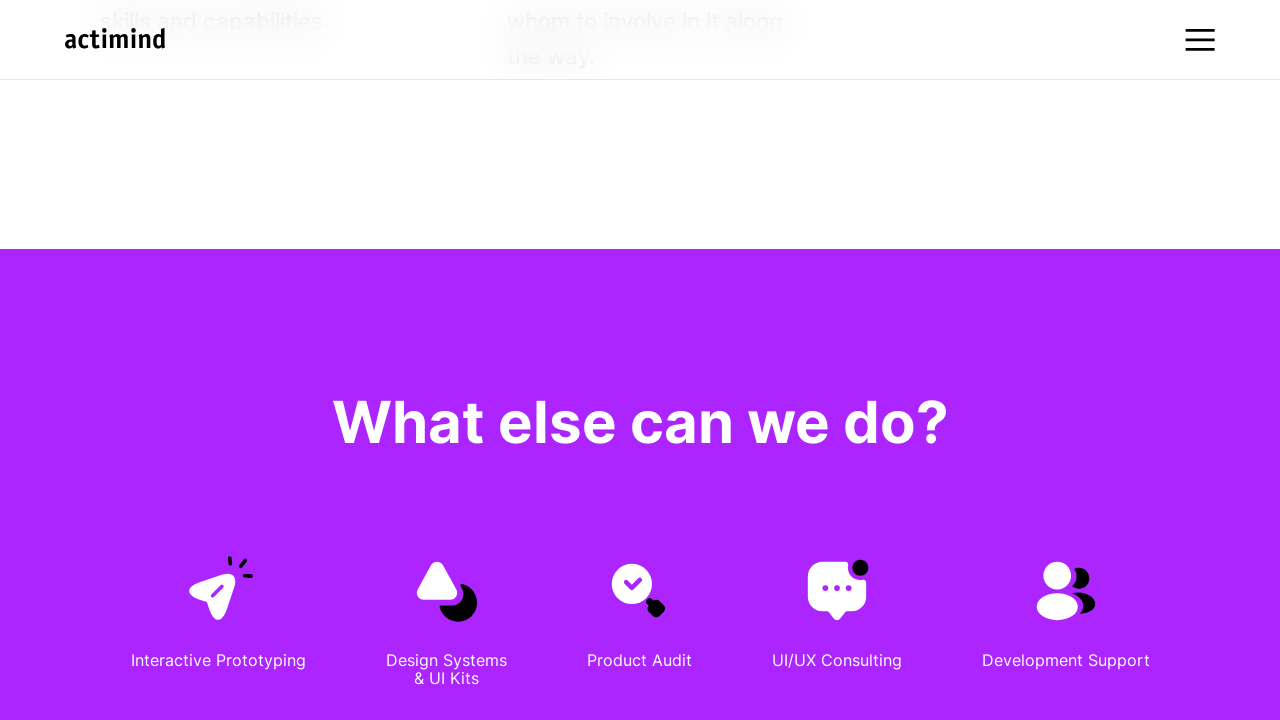

Waited 10ms for smooth scroll effect (iteration 147/200)
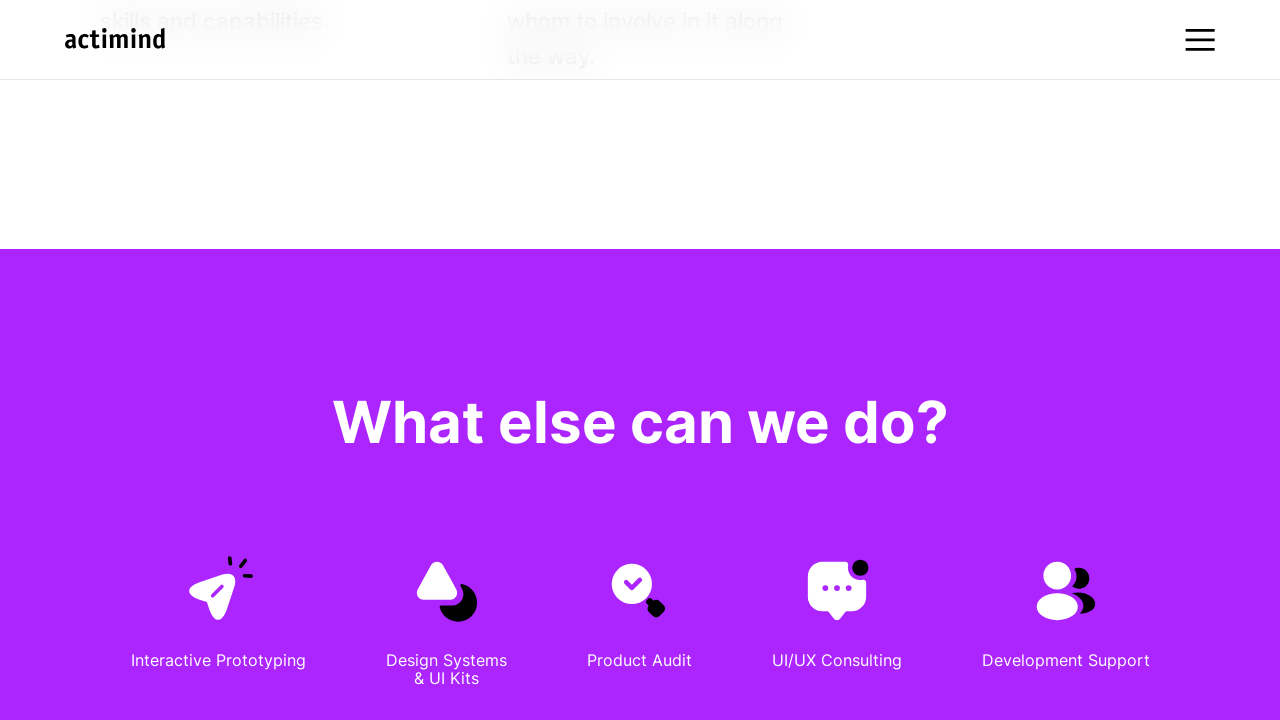

Scrolled down by 25px (iteration 148/200)
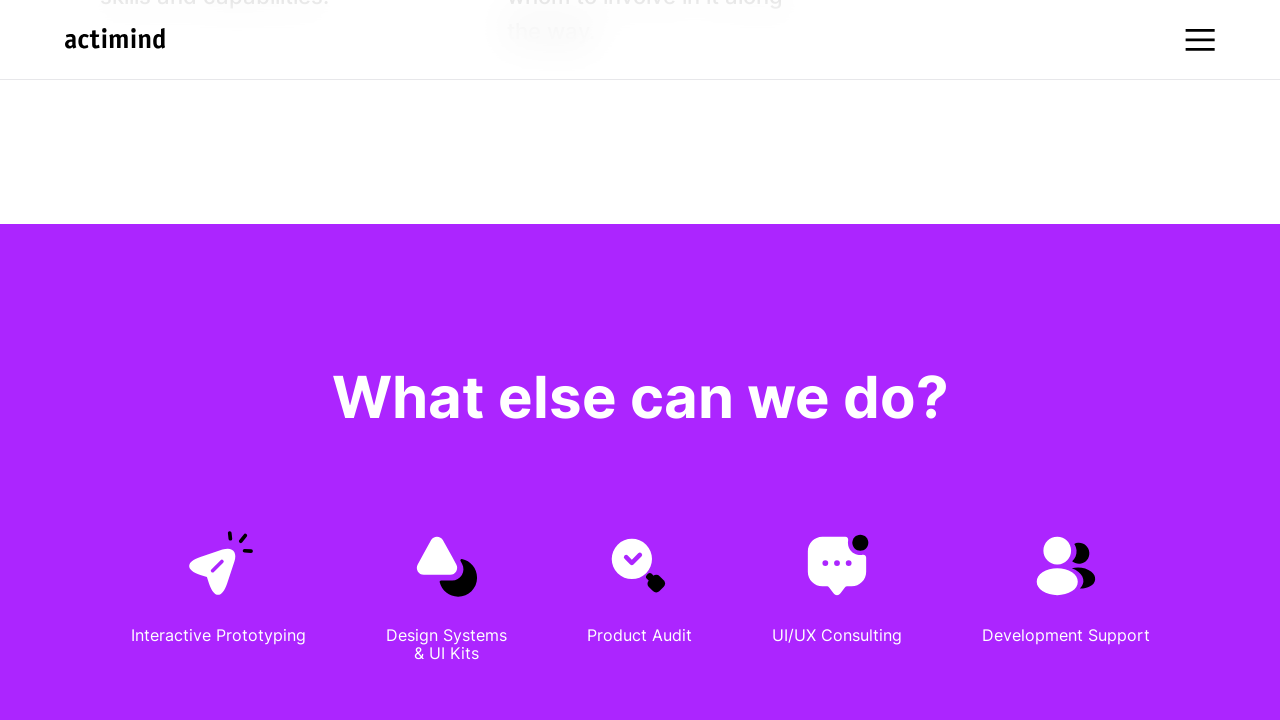

Waited 10ms for smooth scroll effect (iteration 148/200)
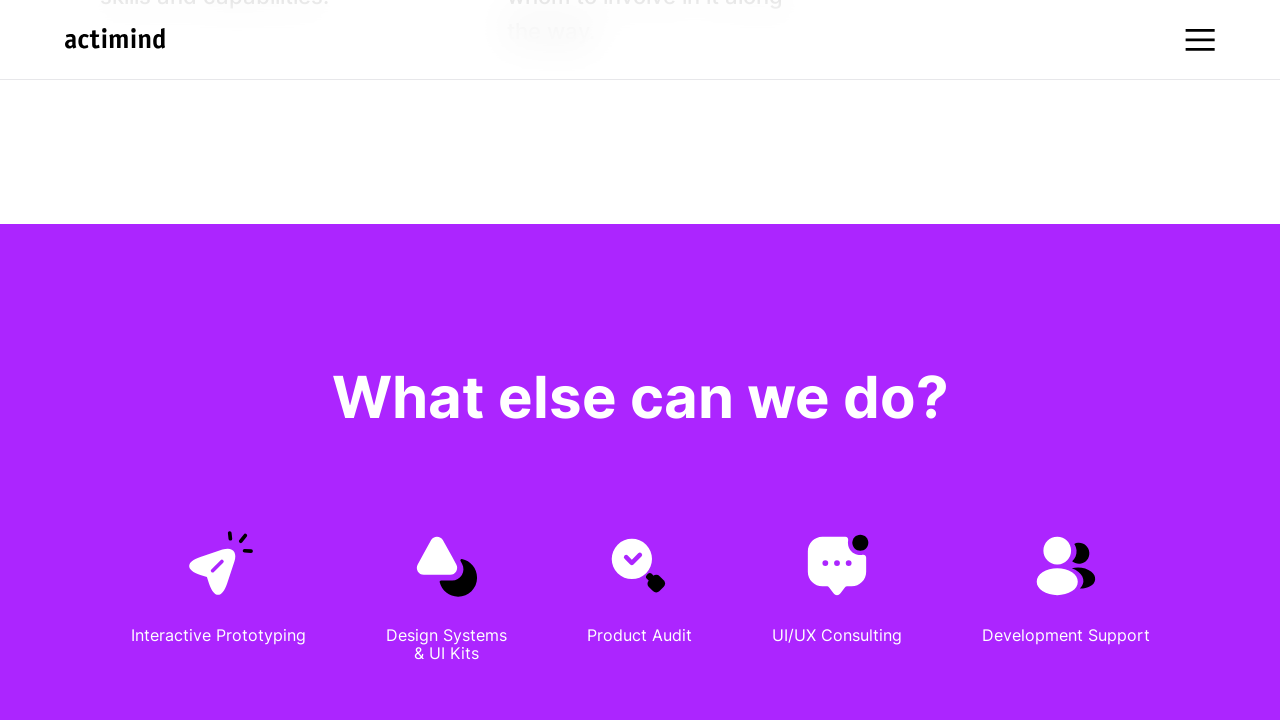

Scrolled down by 25px (iteration 149/200)
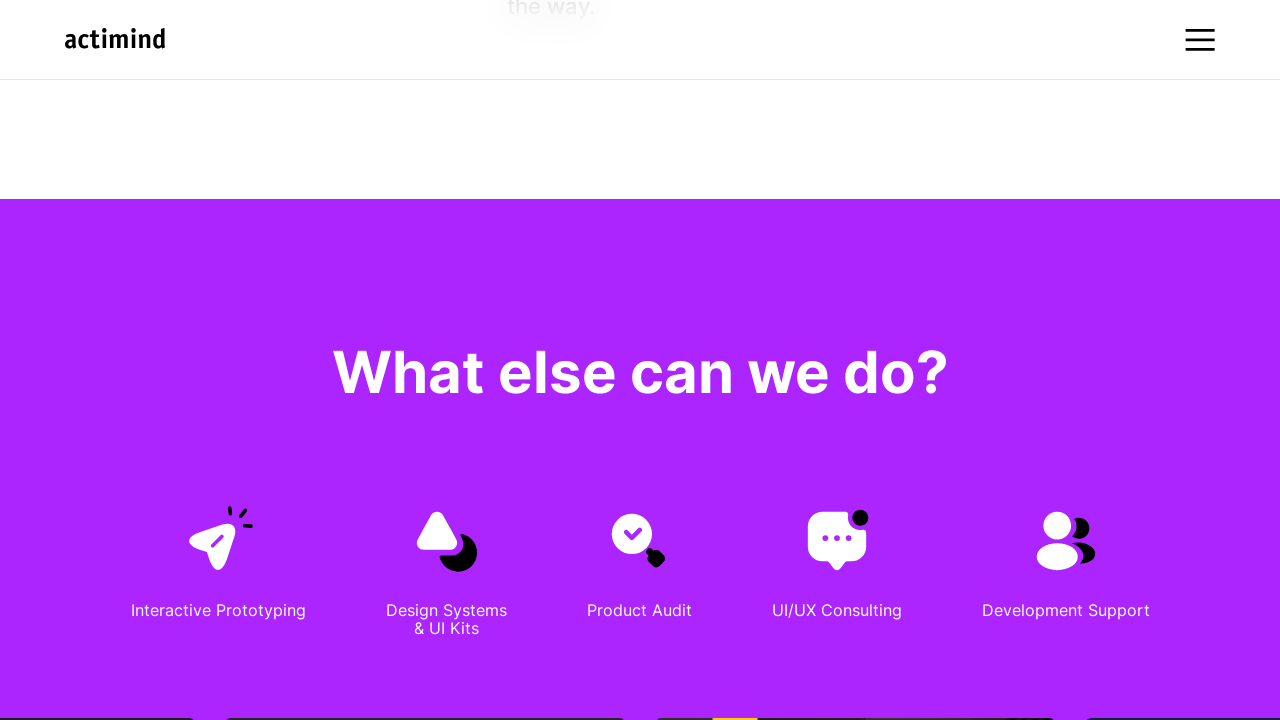

Waited 10ms for smooth scroll effect (iteration 149/200)
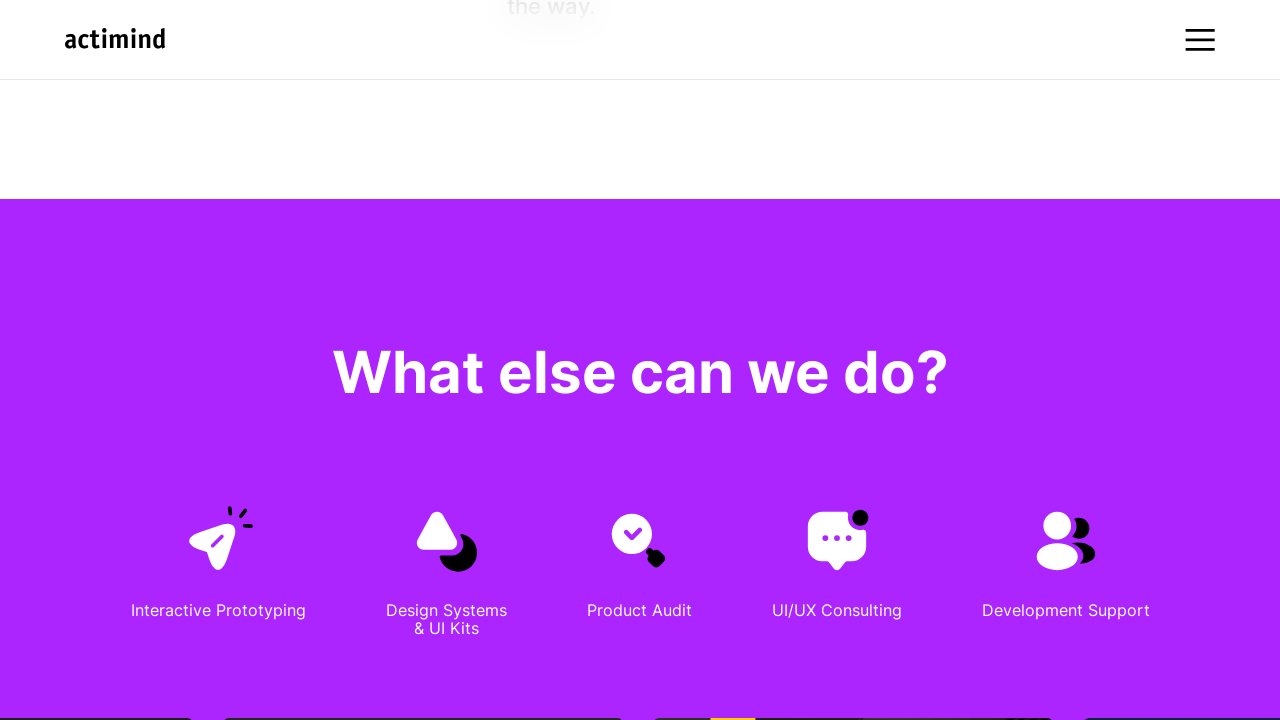

Scrolled down by 25px (iteration 150/200)
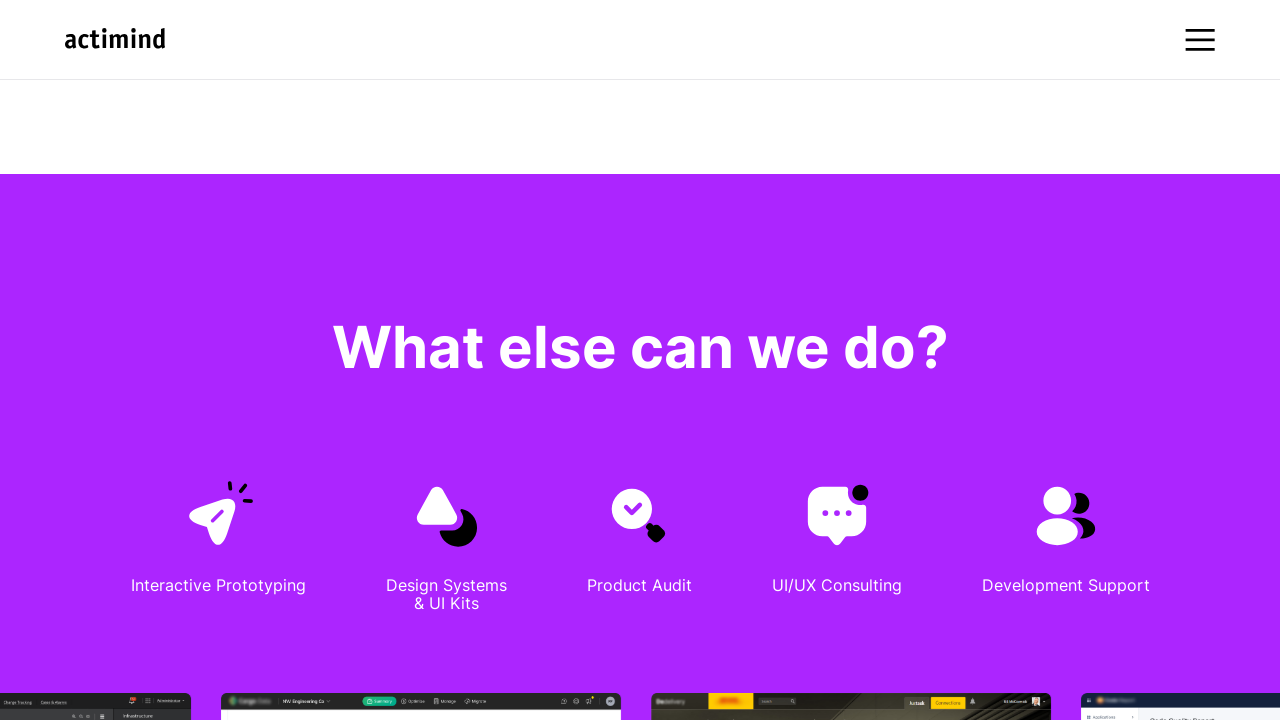

Waited 10ms for smooth scroll effect (iteration 150/200)
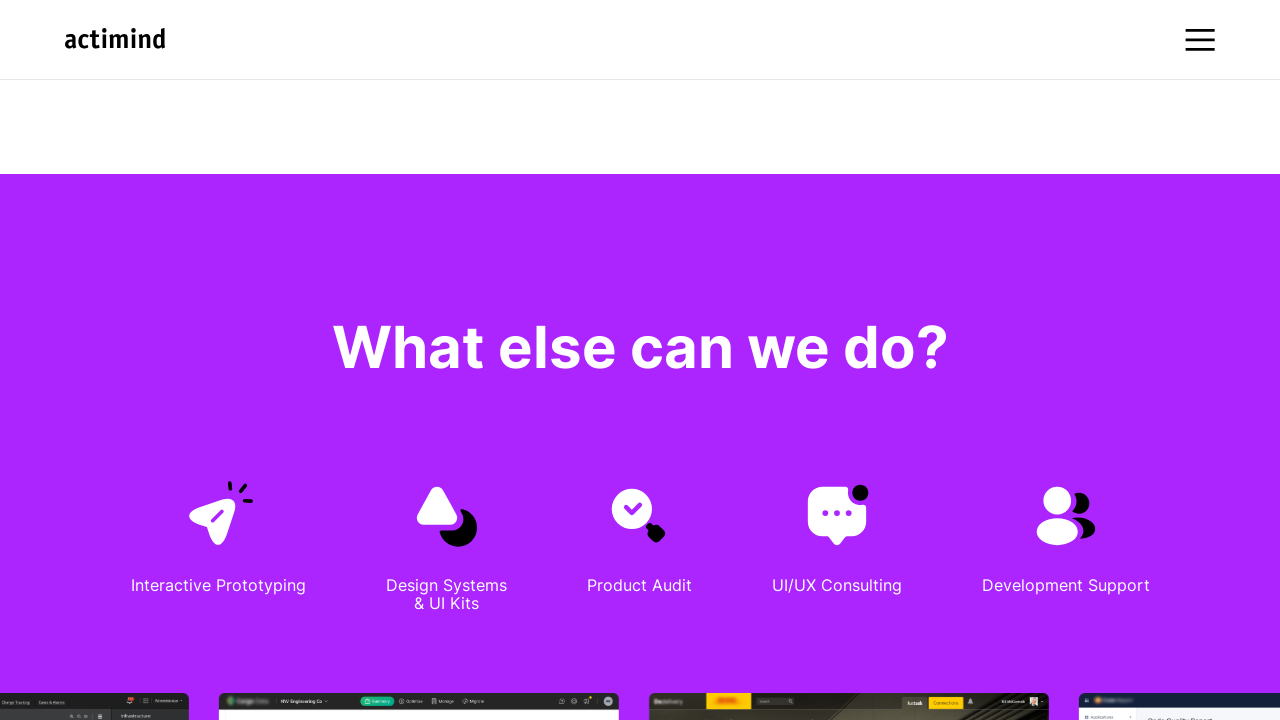

Scrolled down by 25px (iteration 151/200)
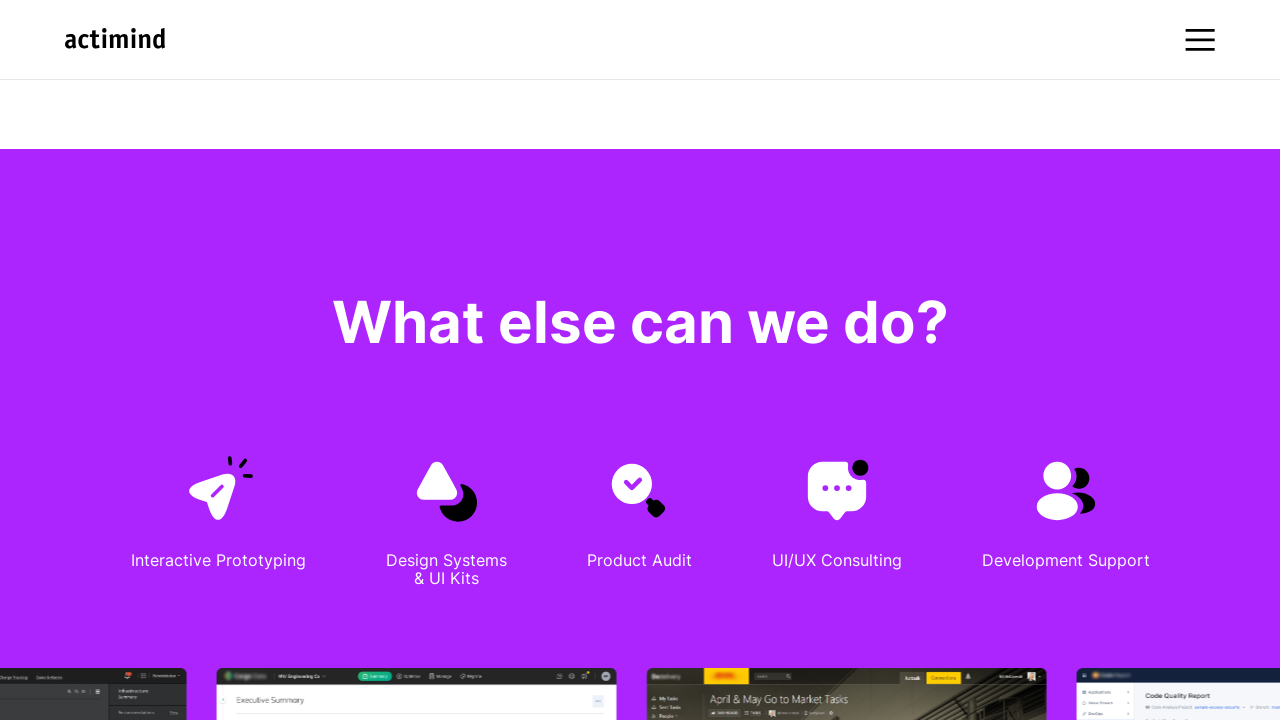

Waited 10ms for smooth scroll effect (iteration 151/200)
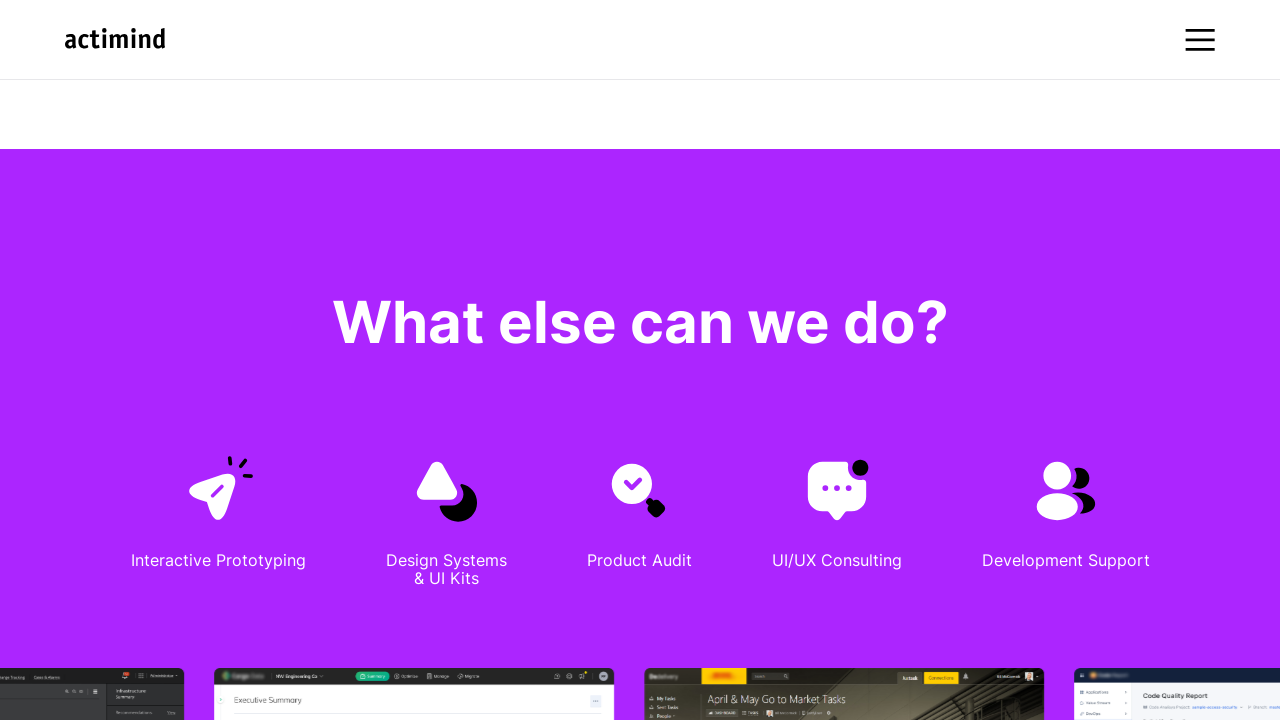

Scrolled down by 25px (iteration 152/200)
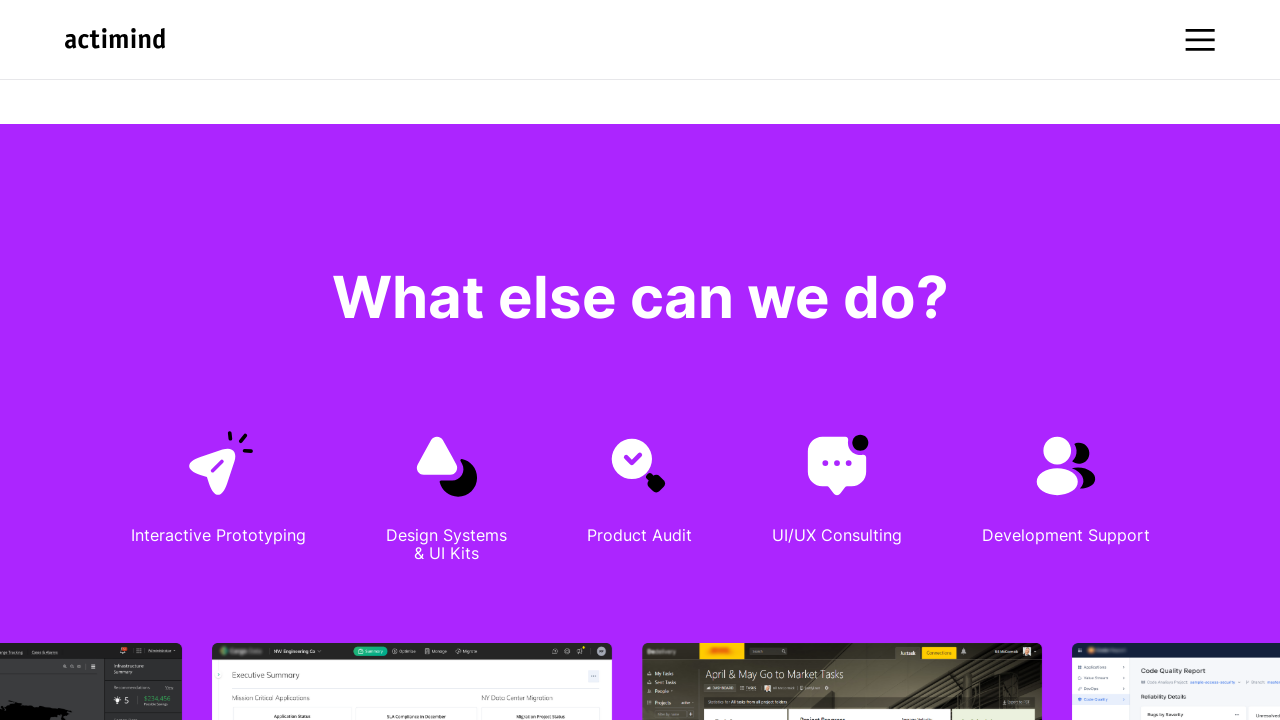

Waited 10ms for smooth scroll effect (iteration 152/200)
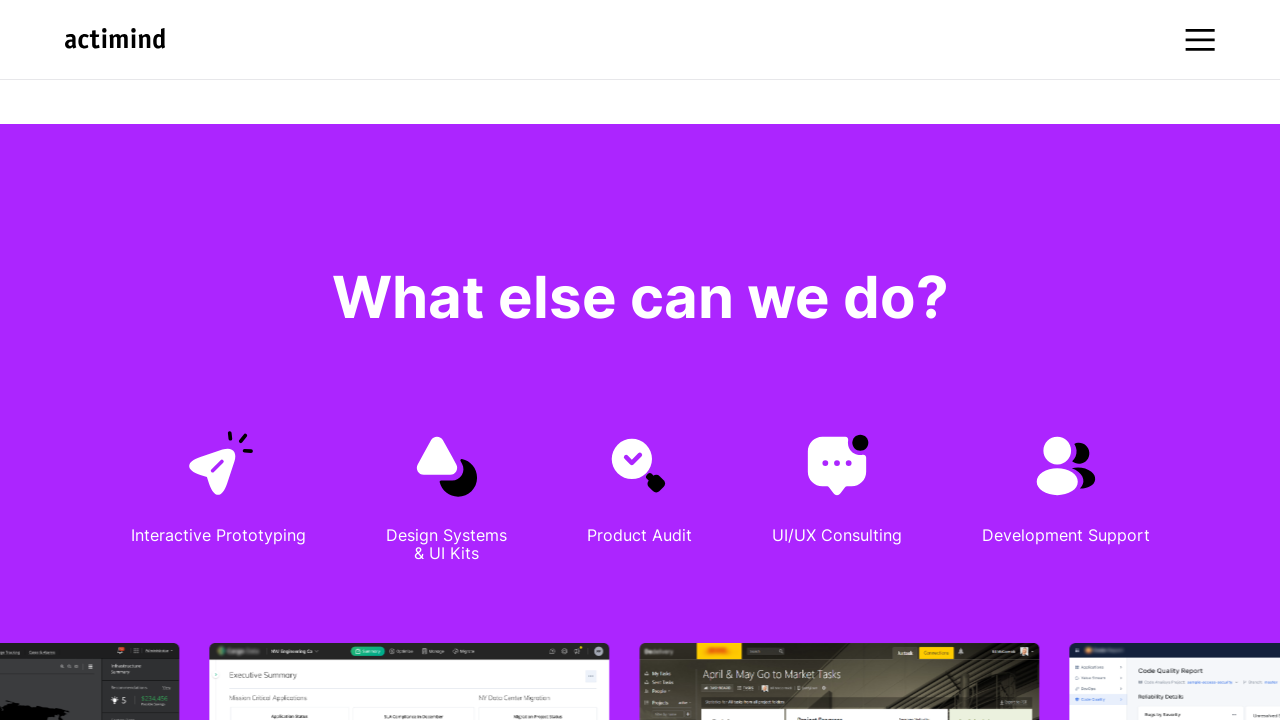

Scrolled down by 25px (iteration 153/200)
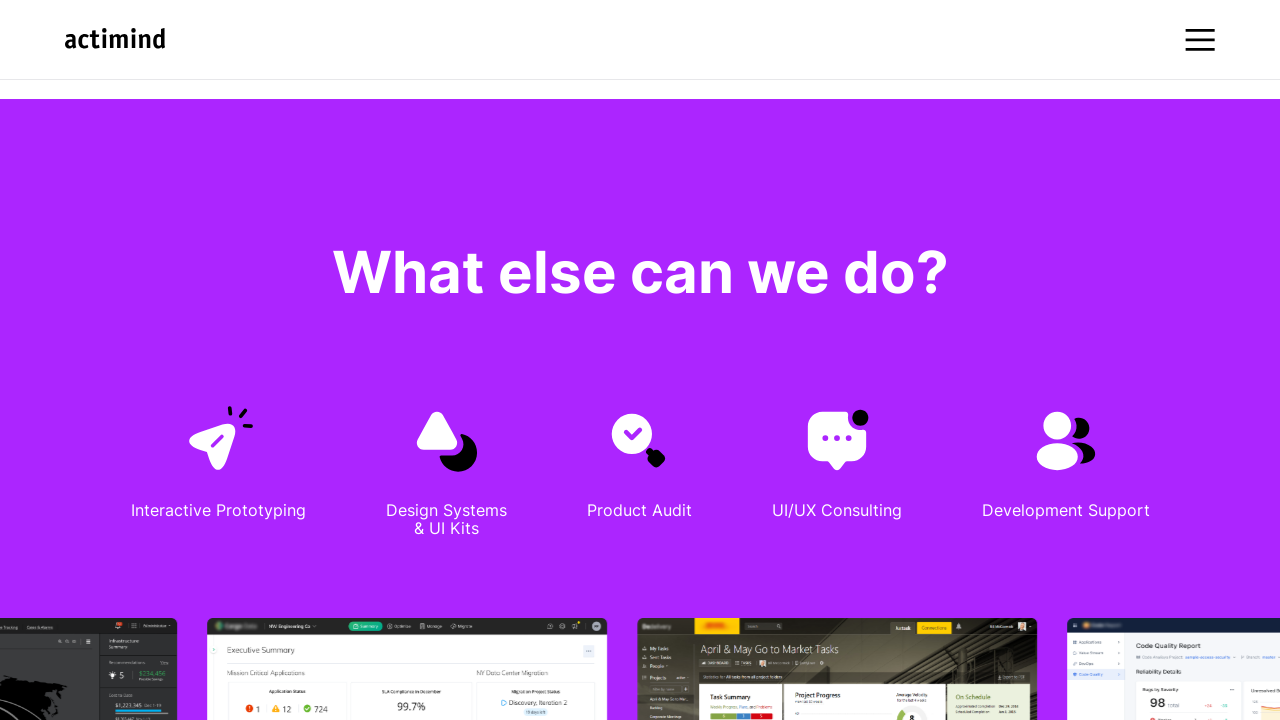

Waited 10ms for smooth scroll effect (iteration 153/200)
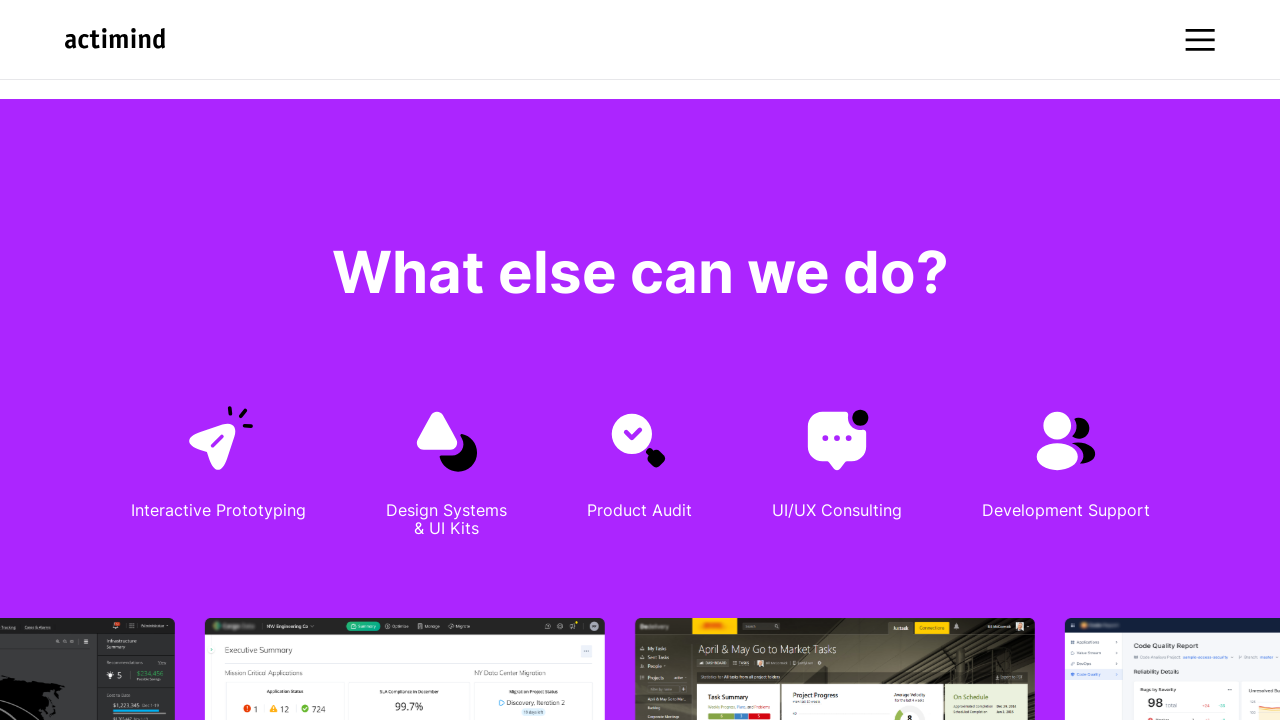

Scrolled down by 25px (iteration 154/200)
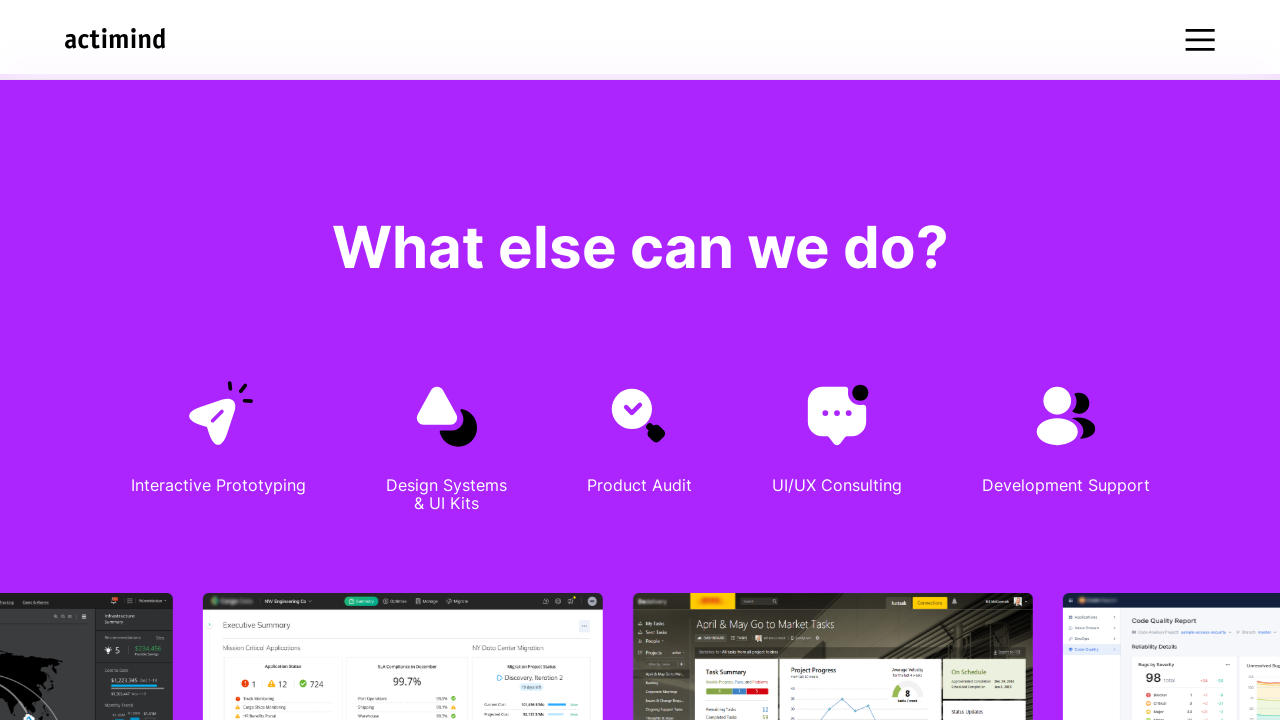

Waited 10ms for smooth scroll effect (iteration 154/200)
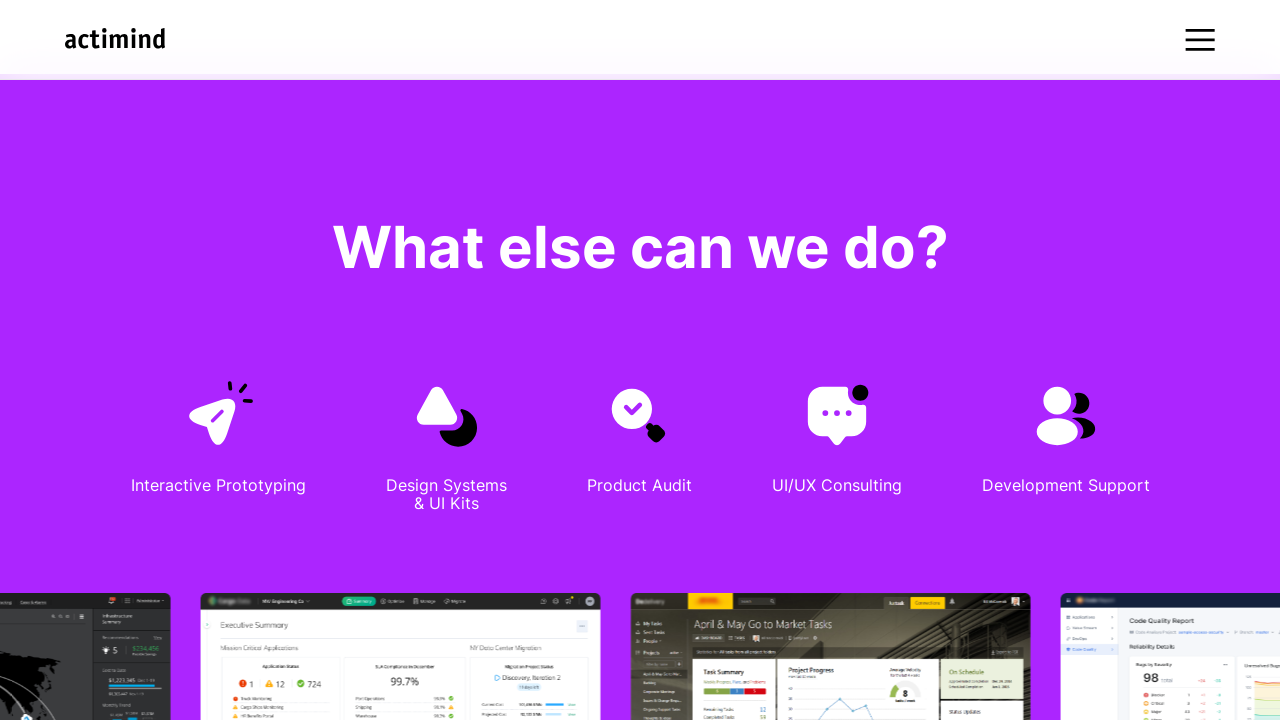

Scrolled down by 25px (iteration 155/200)
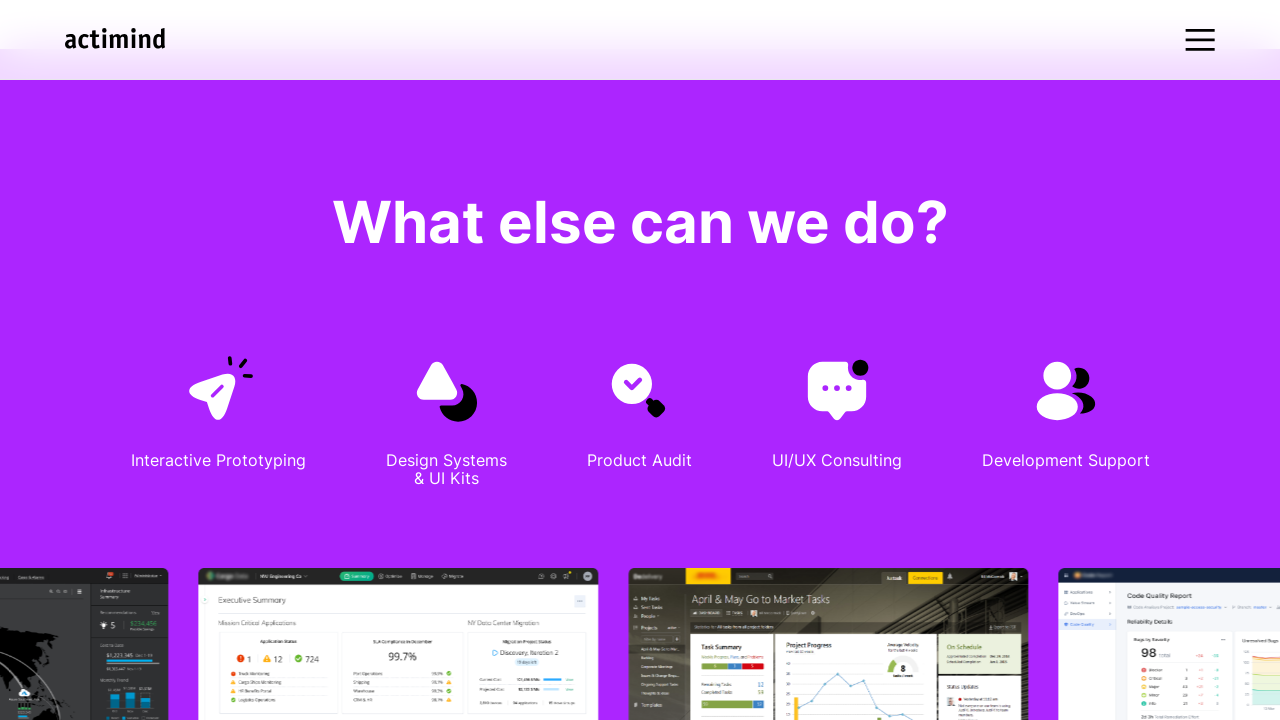

Waited 10ms for smooth scroll effect (iteration 155/200)
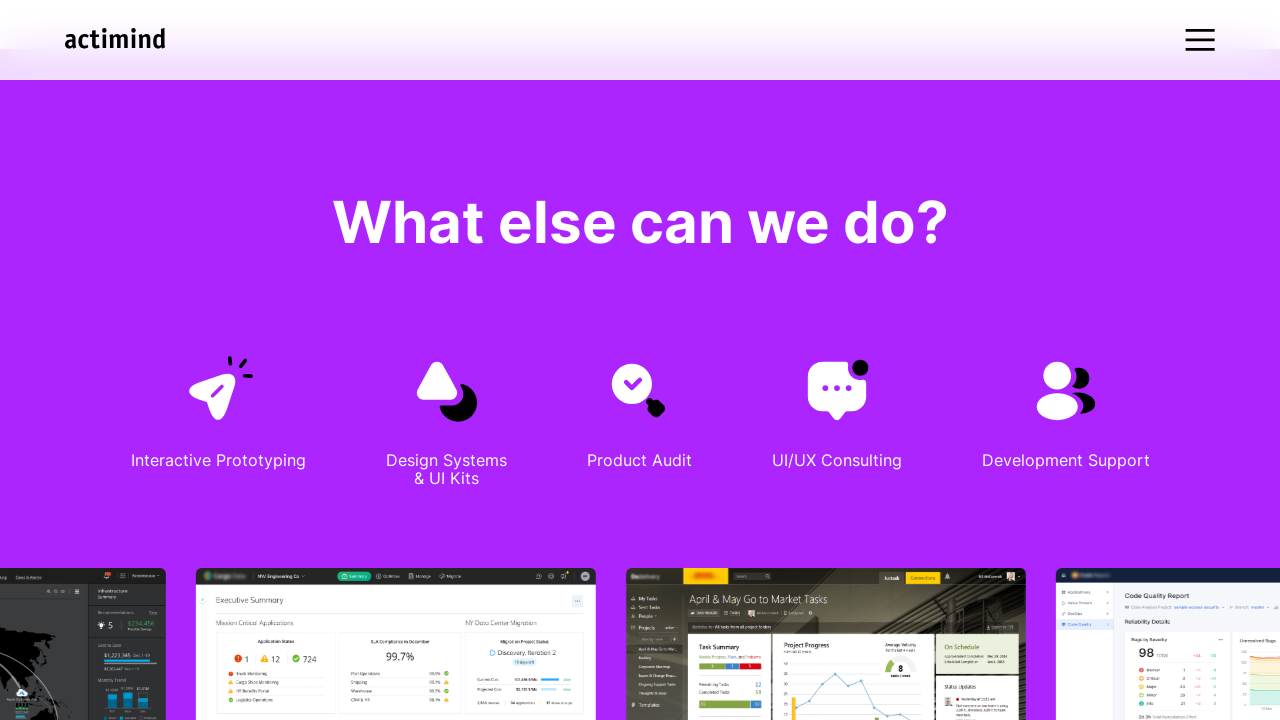

Scrolled down by 25px (iteration 156/200)
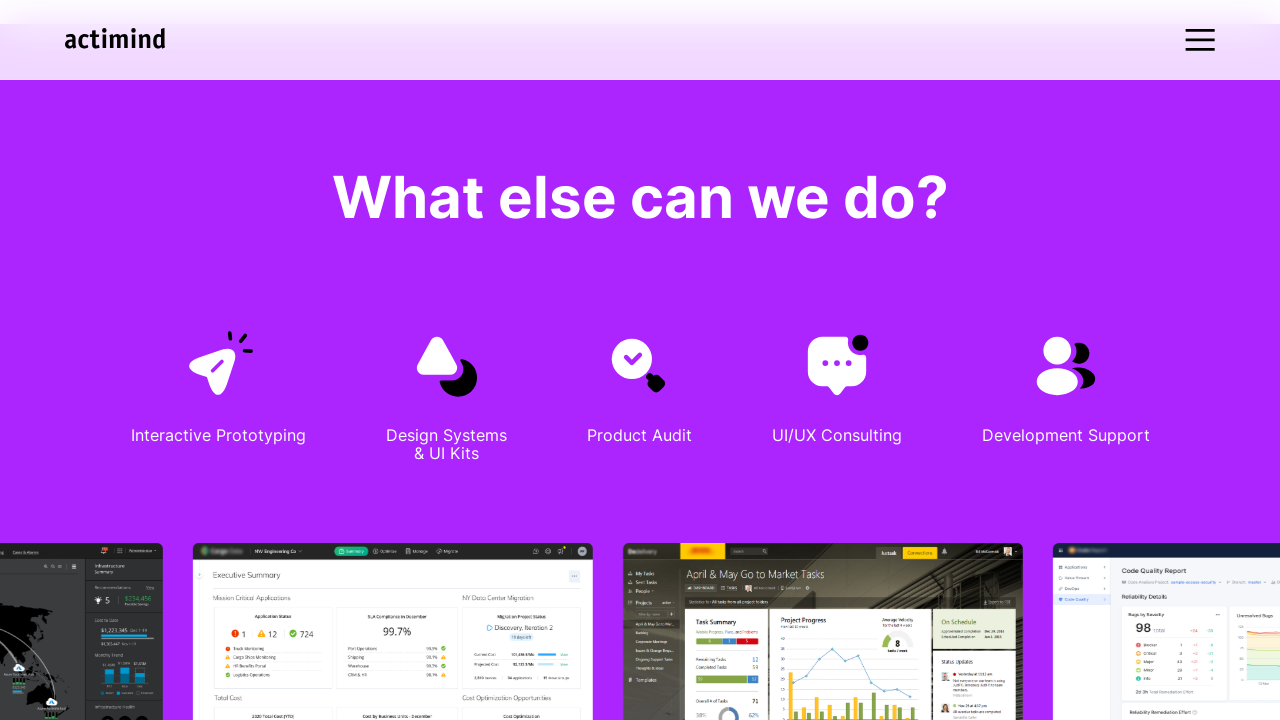

Waited 10ms for smooth scroll effect (iteration 156/200)
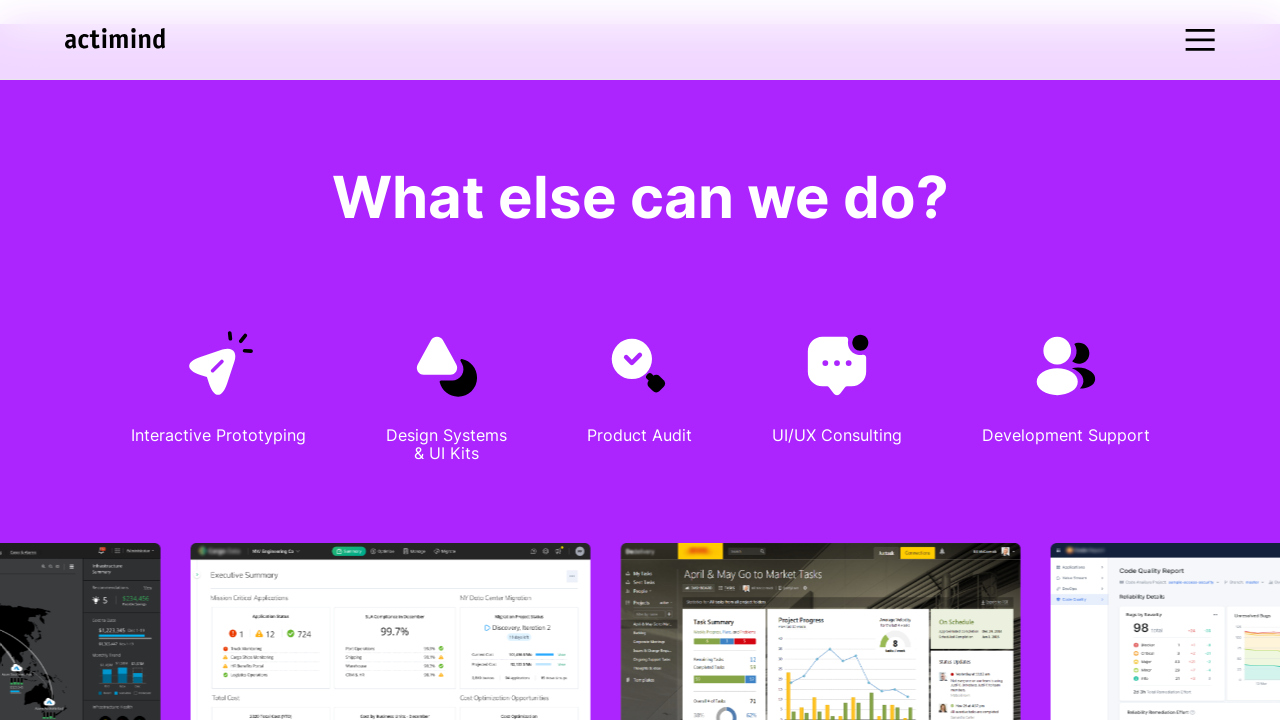

Scrolled down by 25px (iteration 157/200)
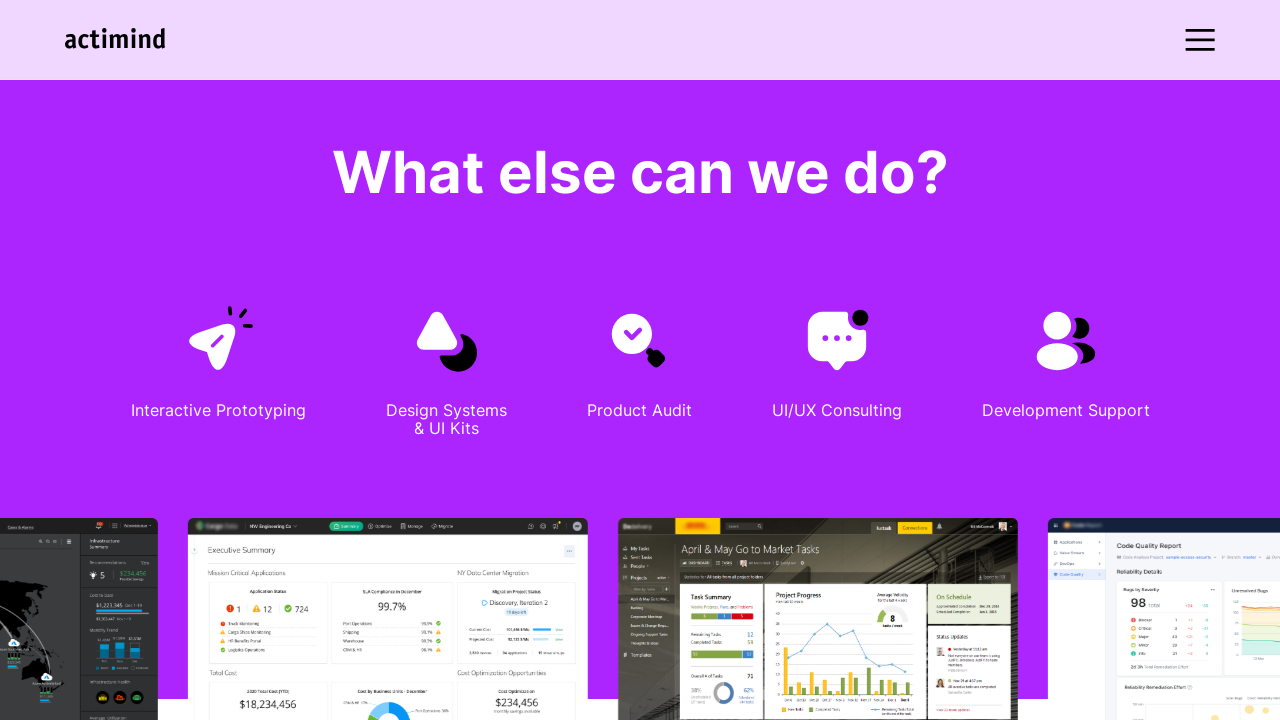

Waited 10ms for smooth scroll effect (iteration 157/200)
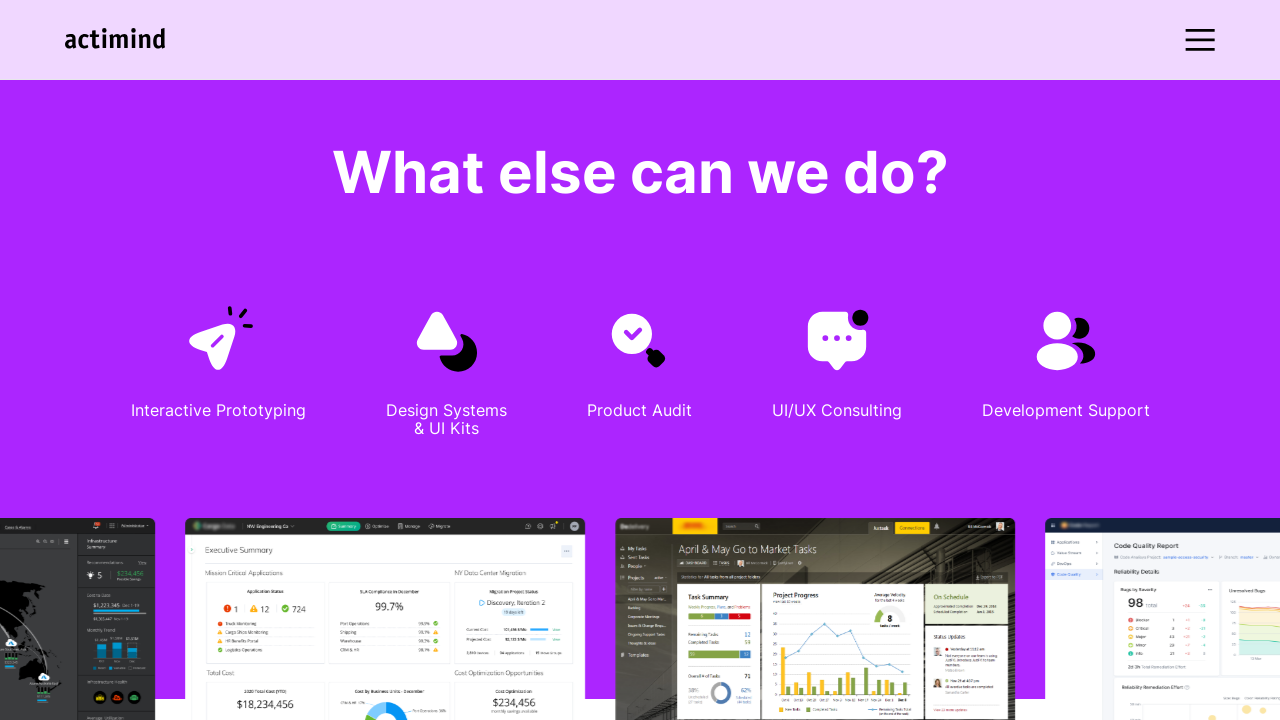

Scrolled down by 25px (iteration 158/200)
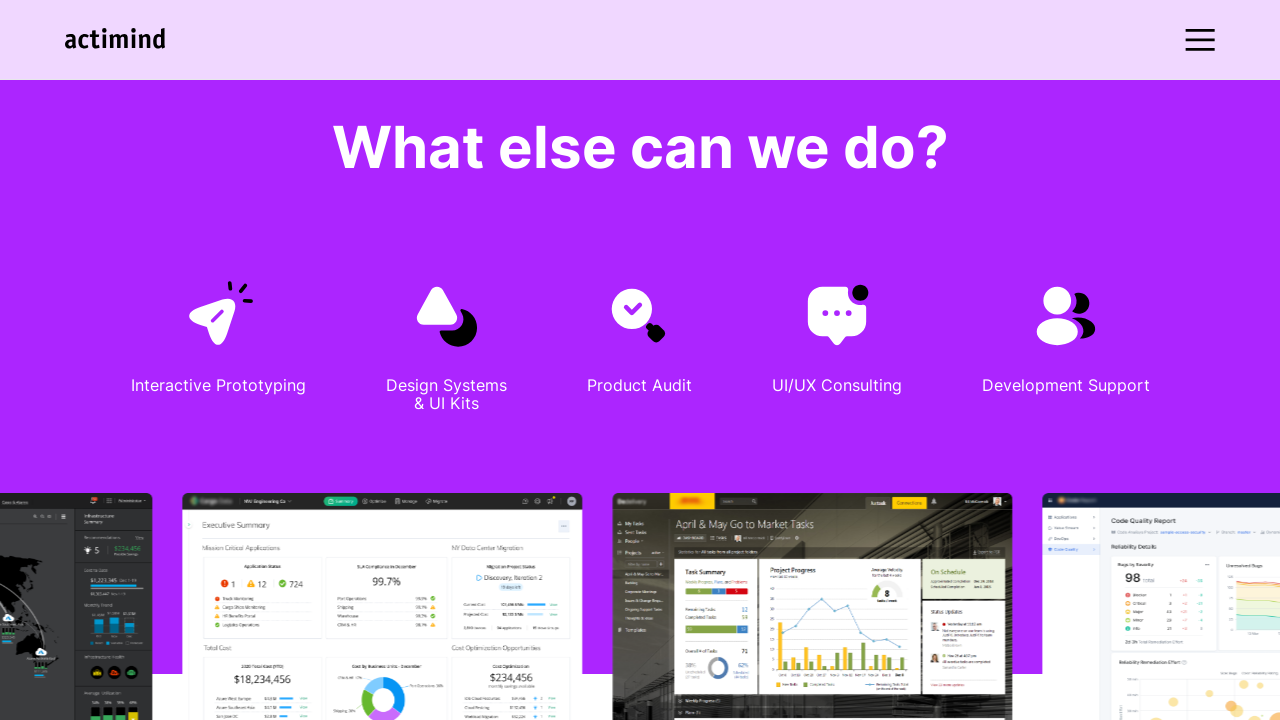

Waited 10ms for smooth scroll effect (iteration 158/200)
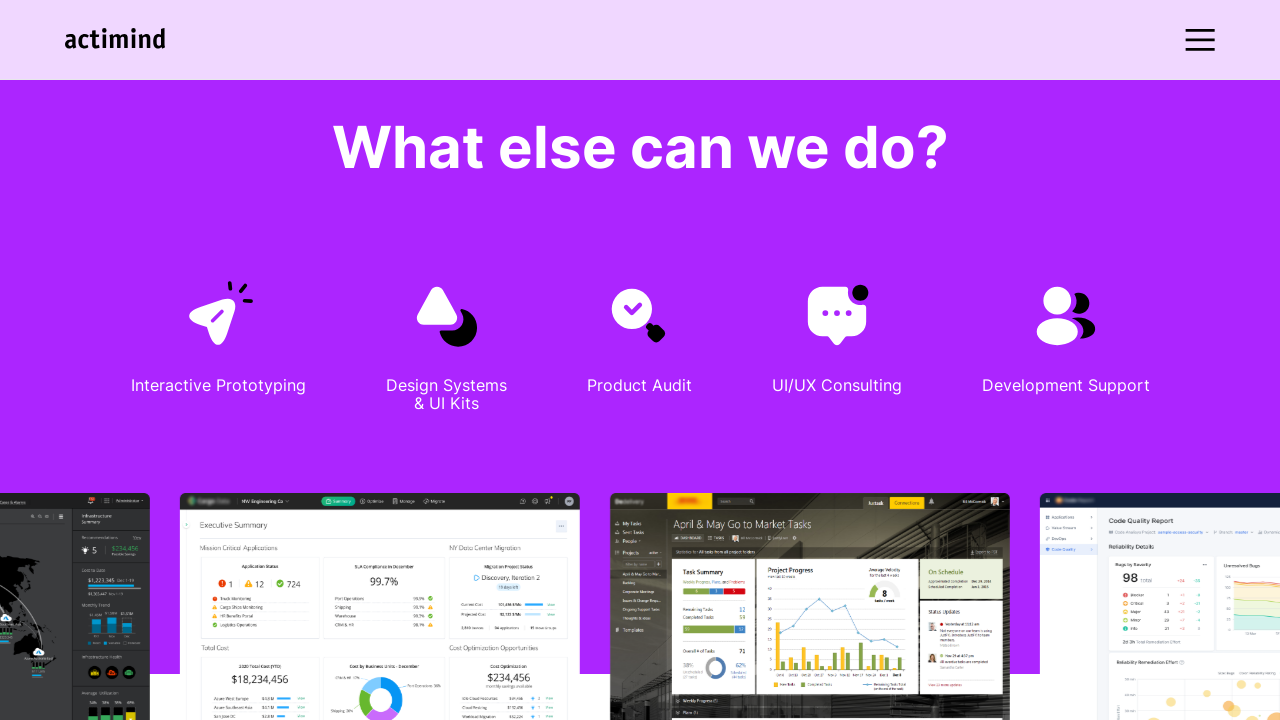

Scrolled down by 25px (iteration 159/200)
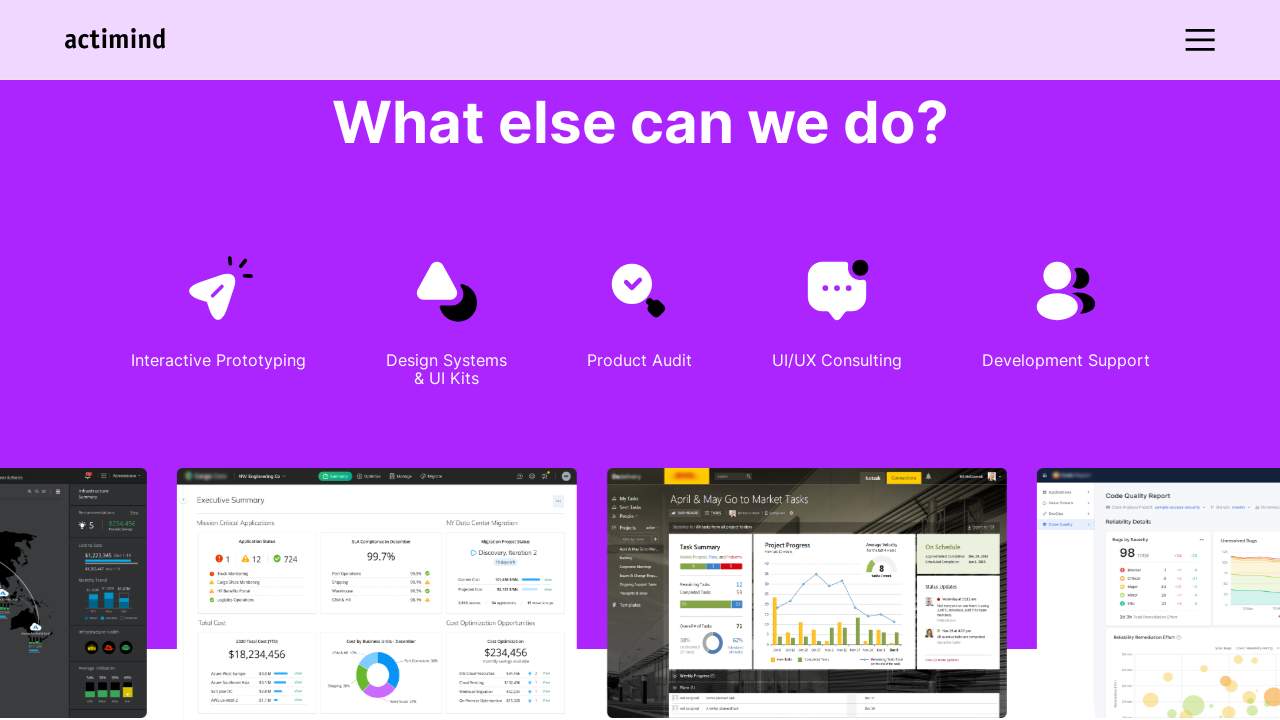

Waited 10ms for smooth scroll effect (iteration 159/200)
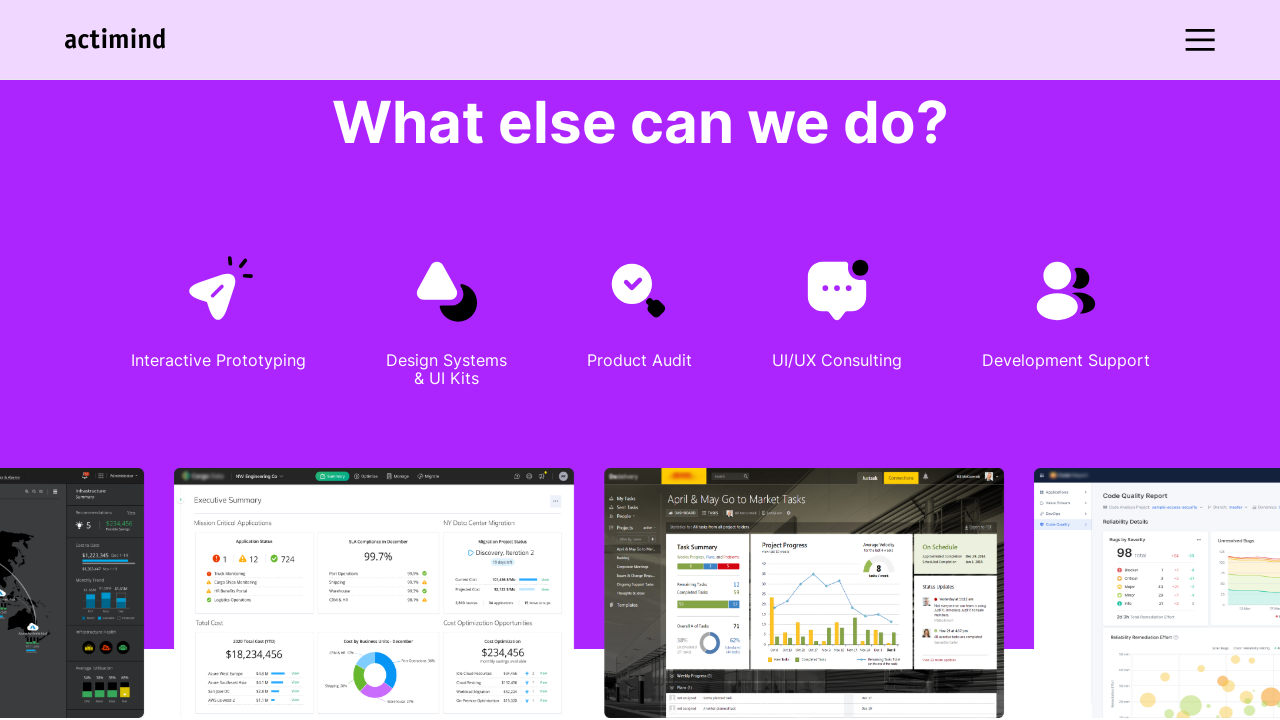

Scrolled down by 25px (iteration 160/200)
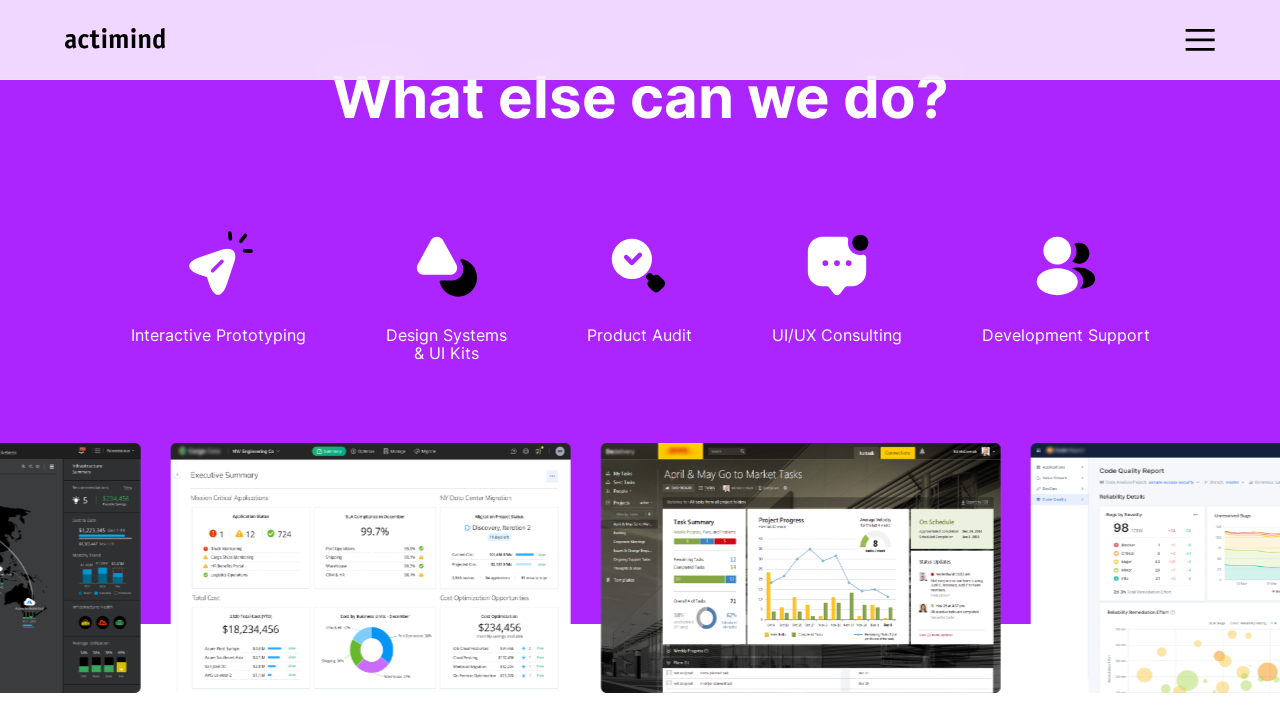

Waited 10ms for smooth scroll effect (iteration 160/200)
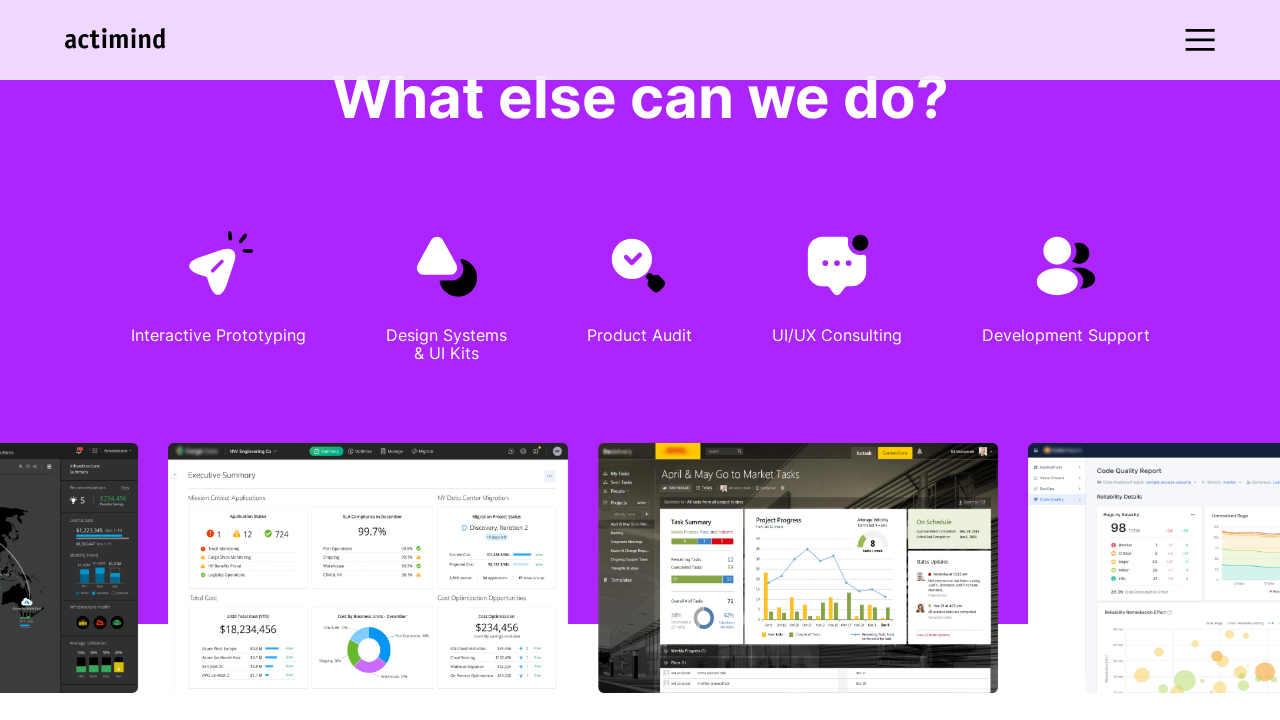

Scrolled down by 25px (iteration 161/200)
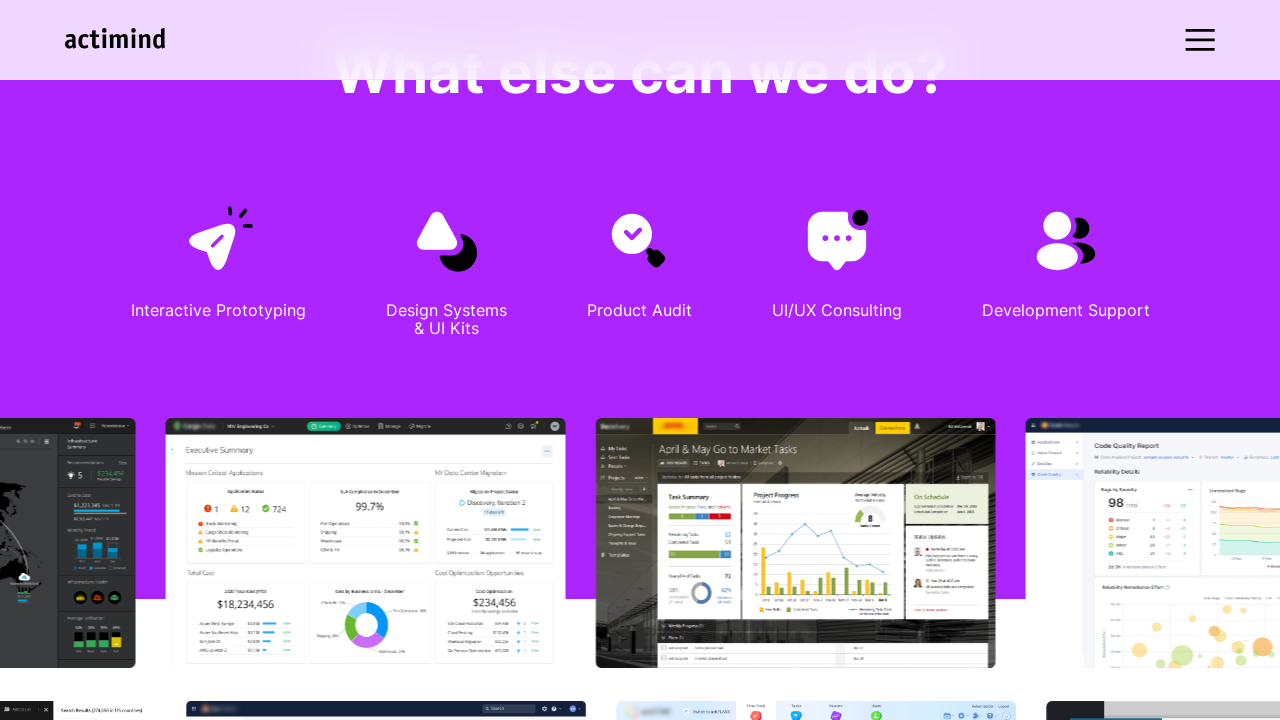

Waited 10ms for smooth scroll effect (iteration 161/200)
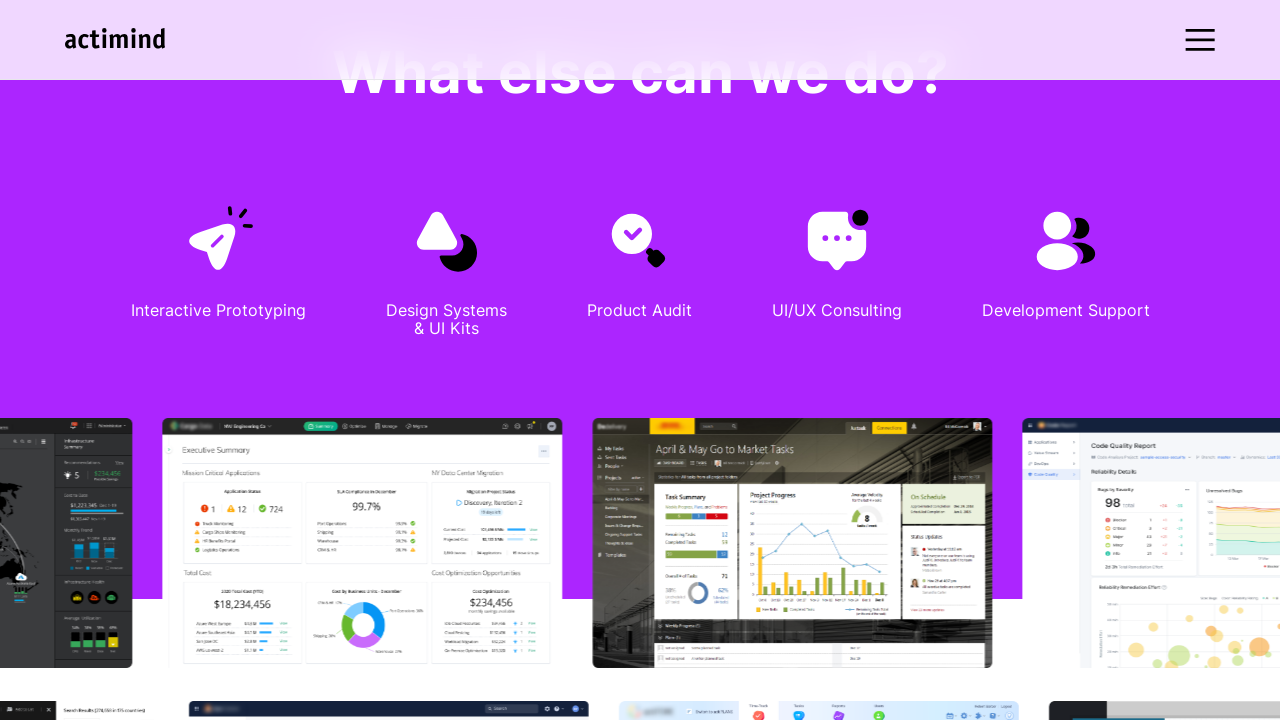

Scrolled down by 25px (iteration 162/200)
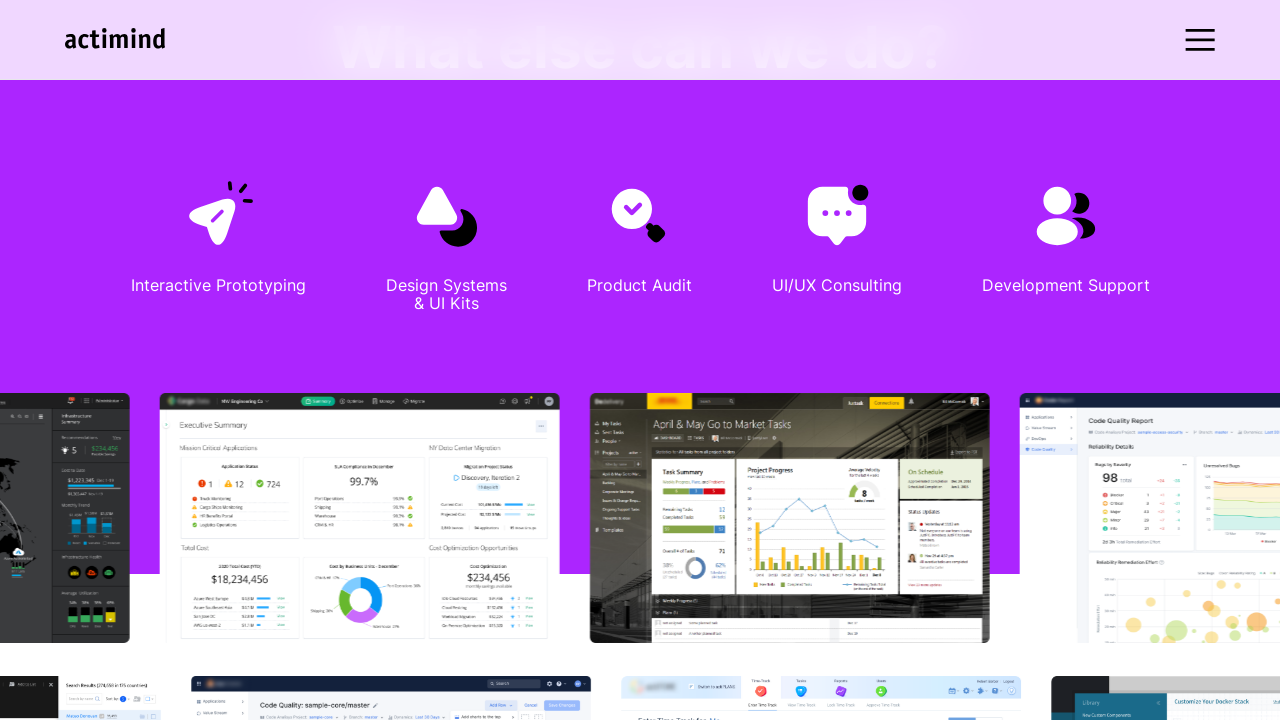

Waited 10ms for smooth scroll effect (iteration 162/200)
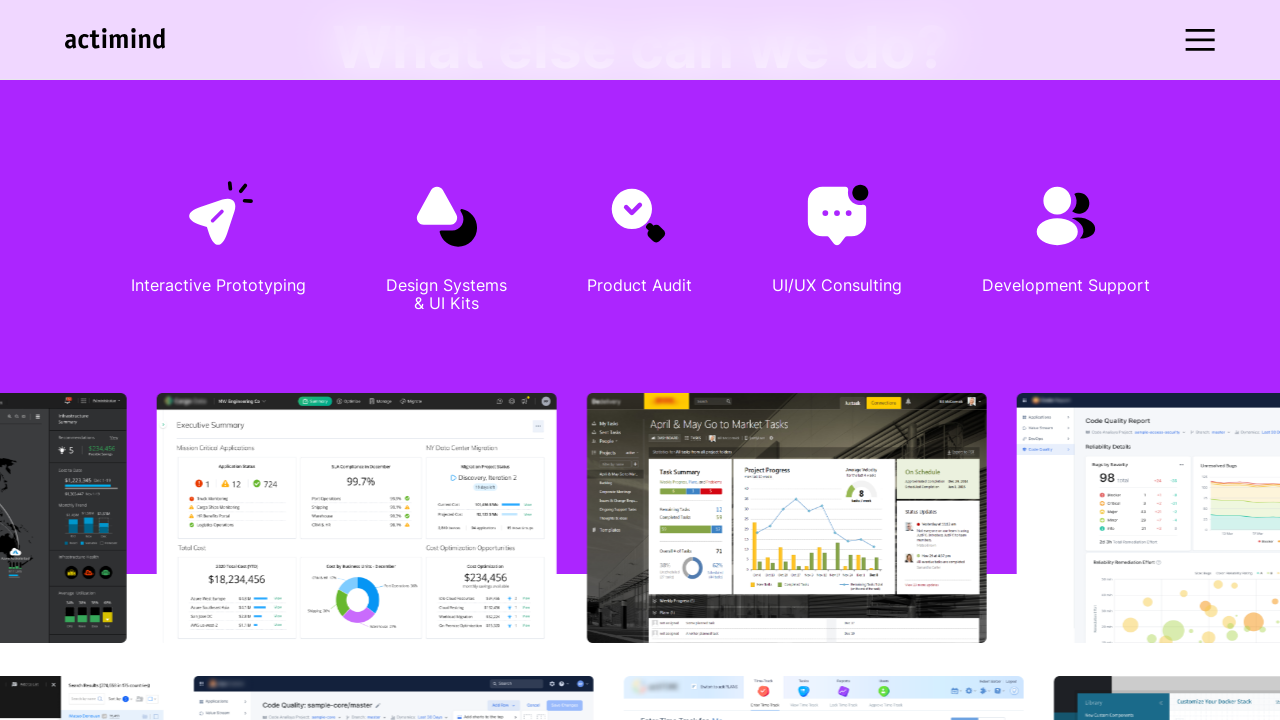

Scrolled down by 25px (iteration 163/200)
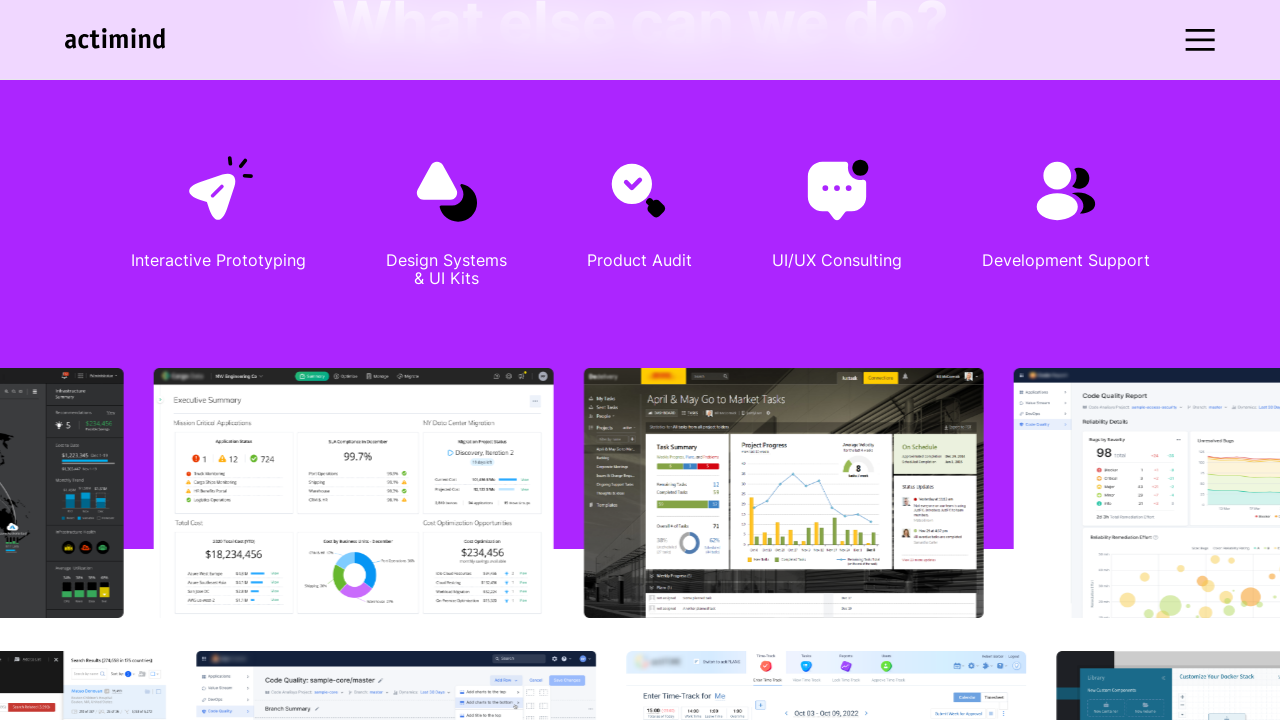

Waited 10ms for smooth scroll effect (iteration 163/200)
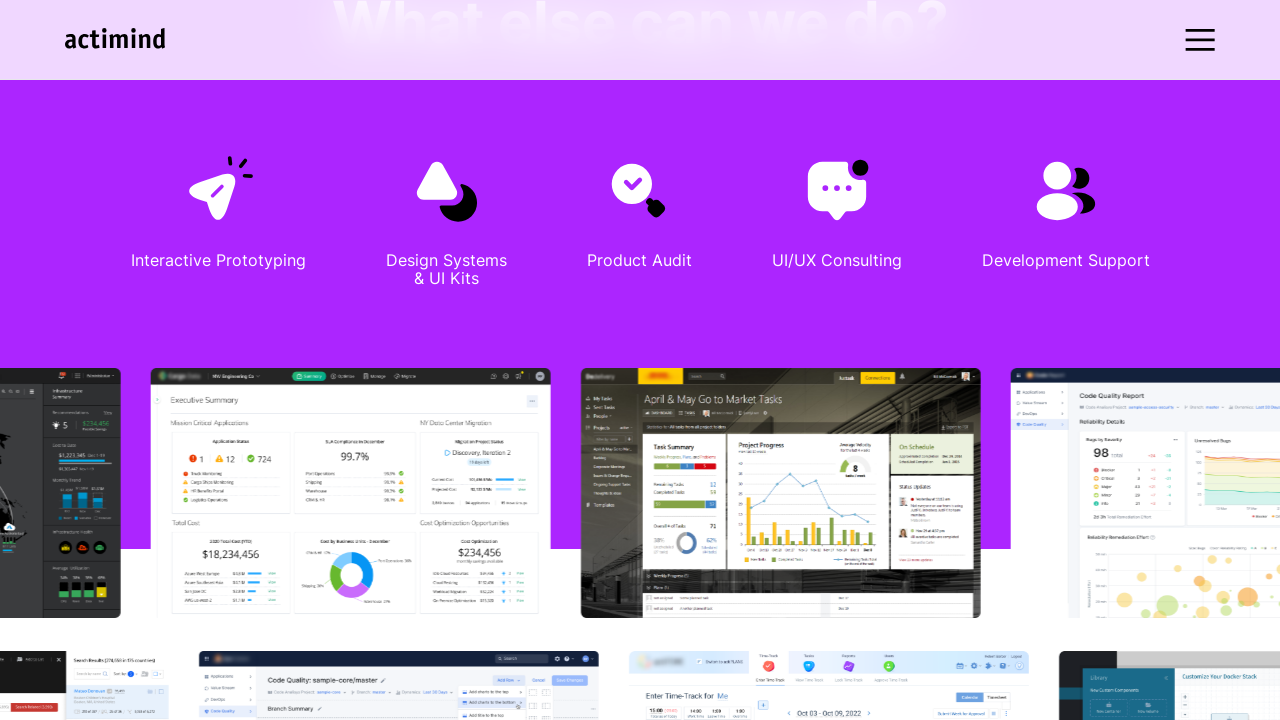

Scrolled down by 25px (iteration 164/200)
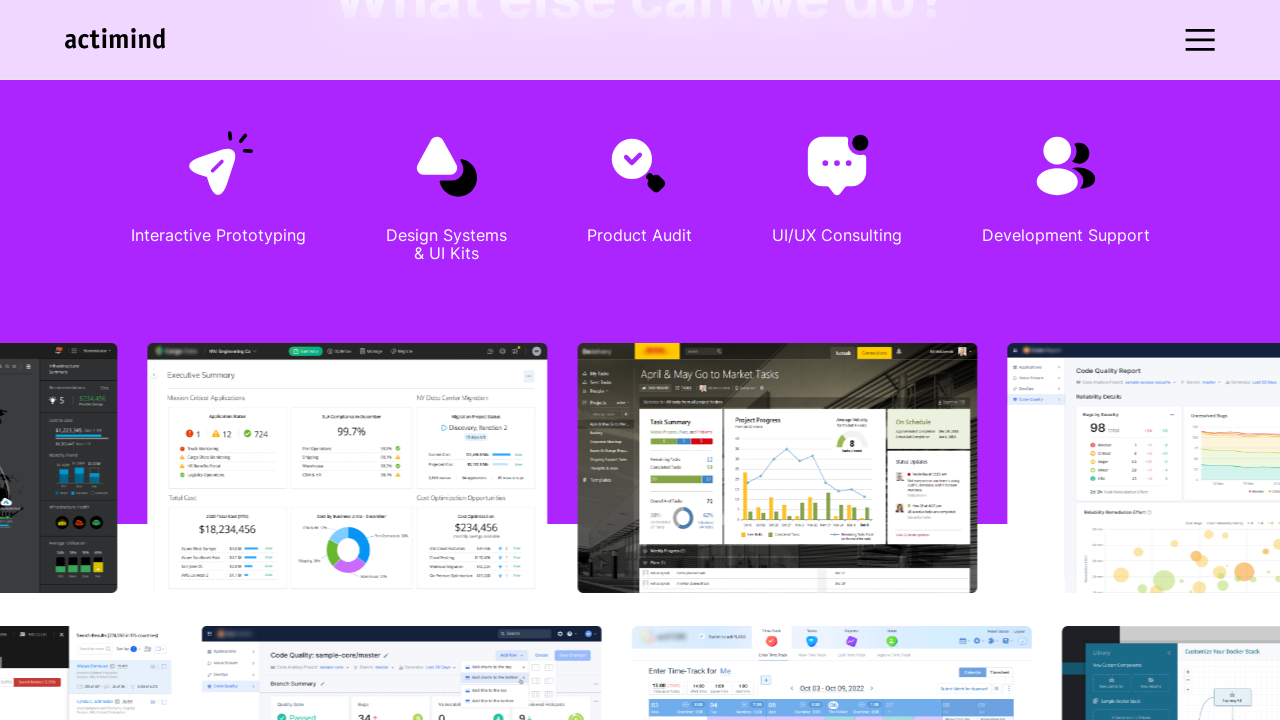

Waited 10ms for smooth scroll effect (iteration 164/200)
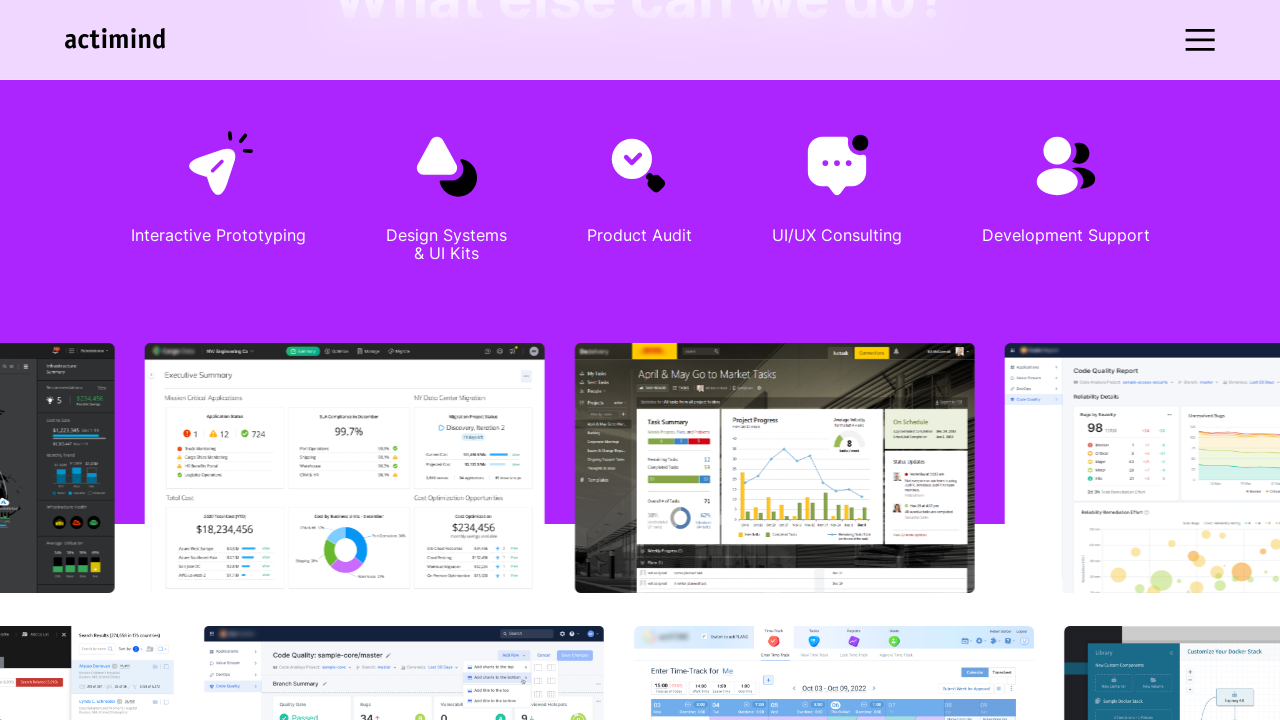

Scrolled down by 25px (iteration 165/200)
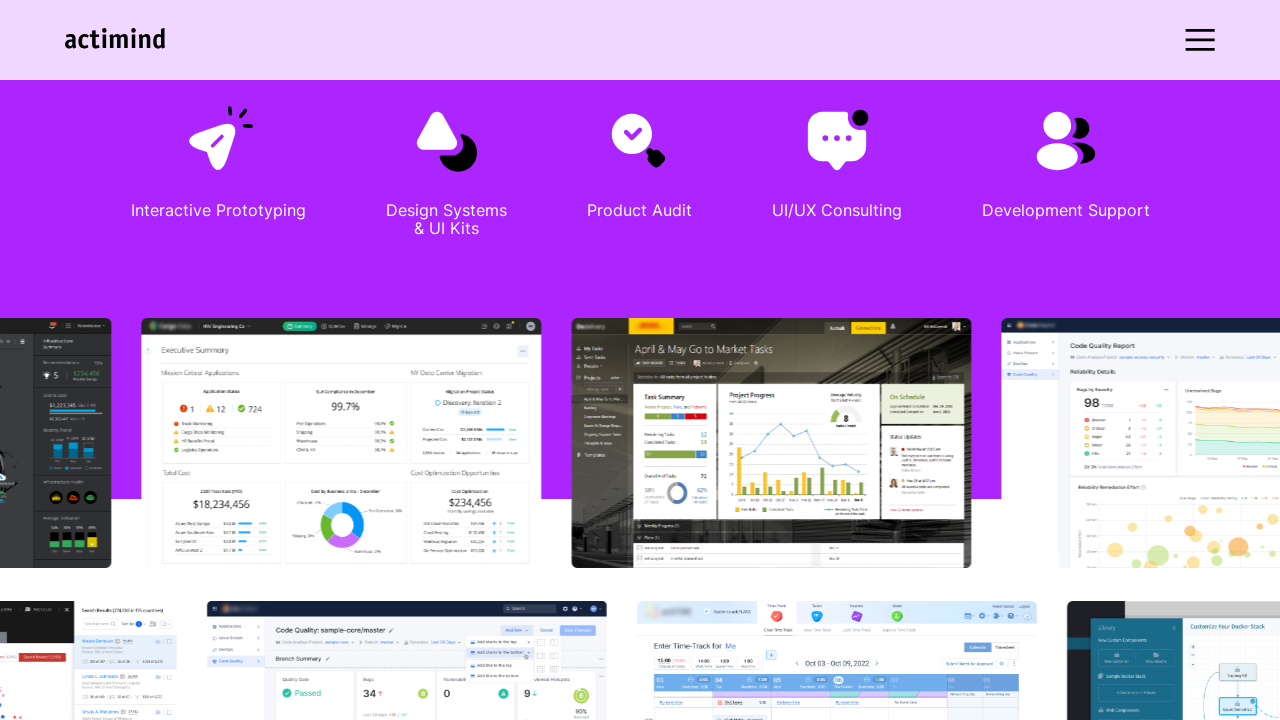

Waited 10ms for smooth scroll effect (iteration 165/200)
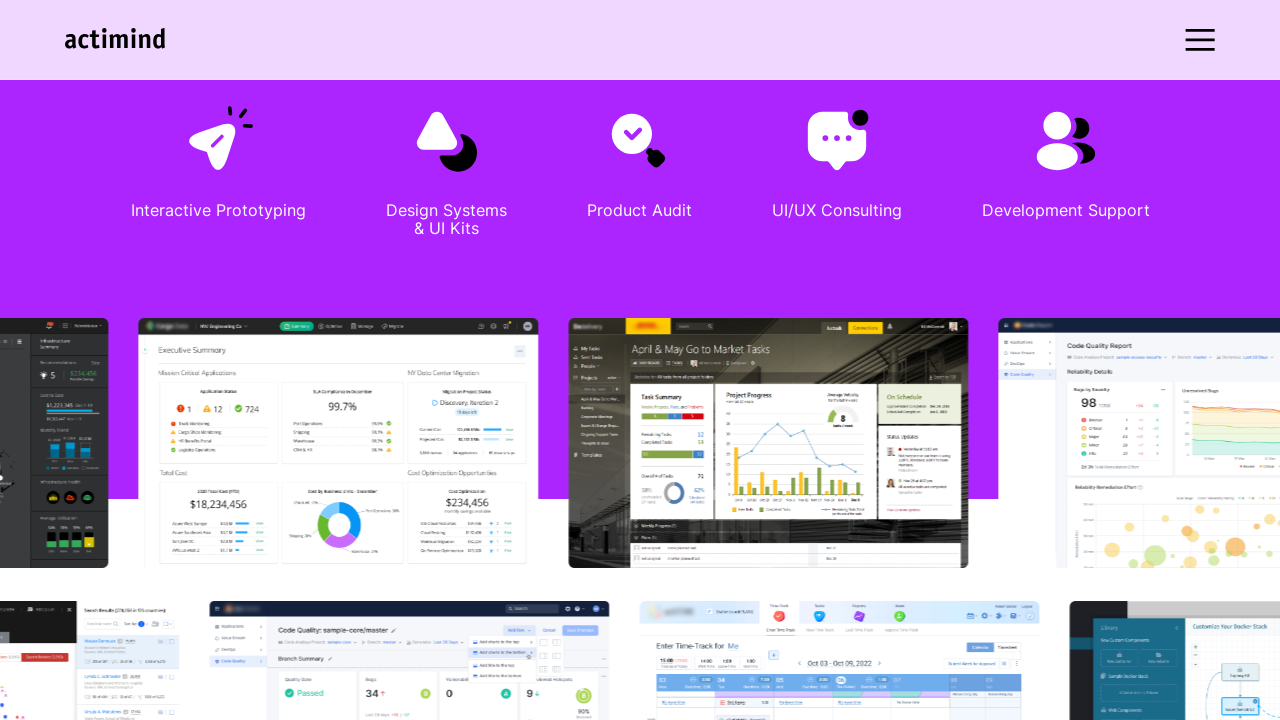

Scrolled down by 25px (iteration 166/200)
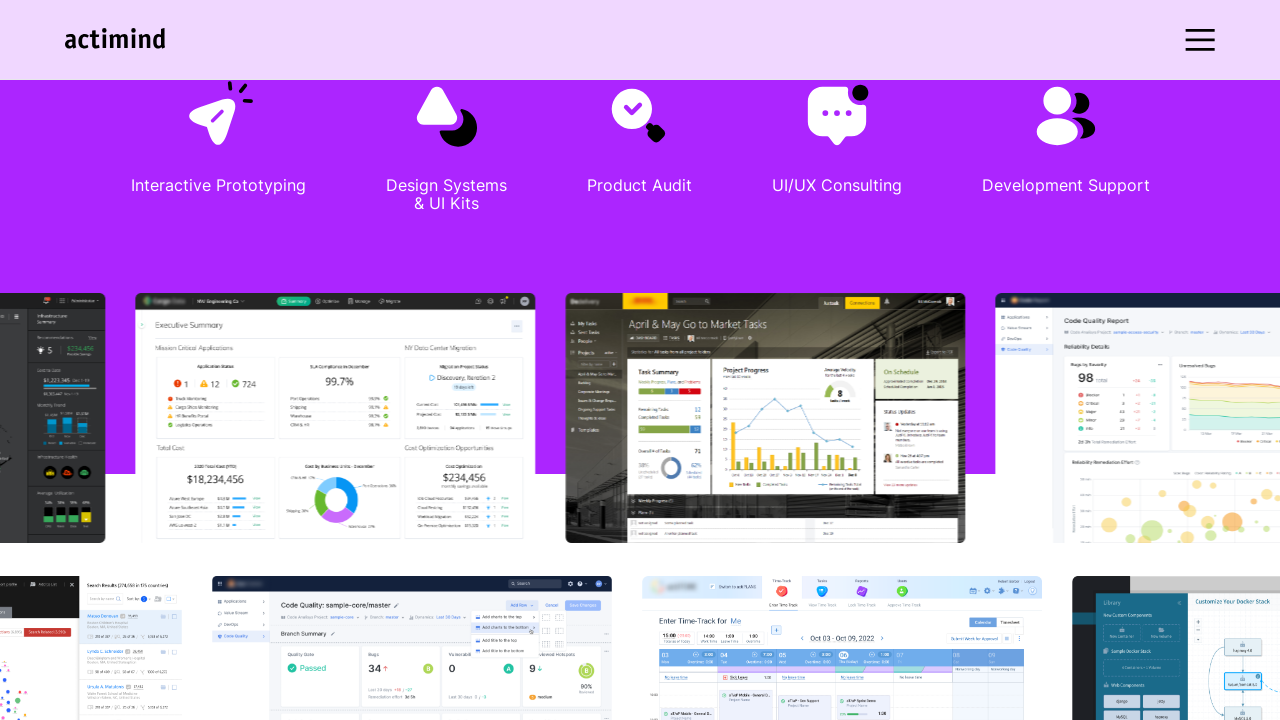

Waited 10ms for smooth scroll effect (iteration 166/200)
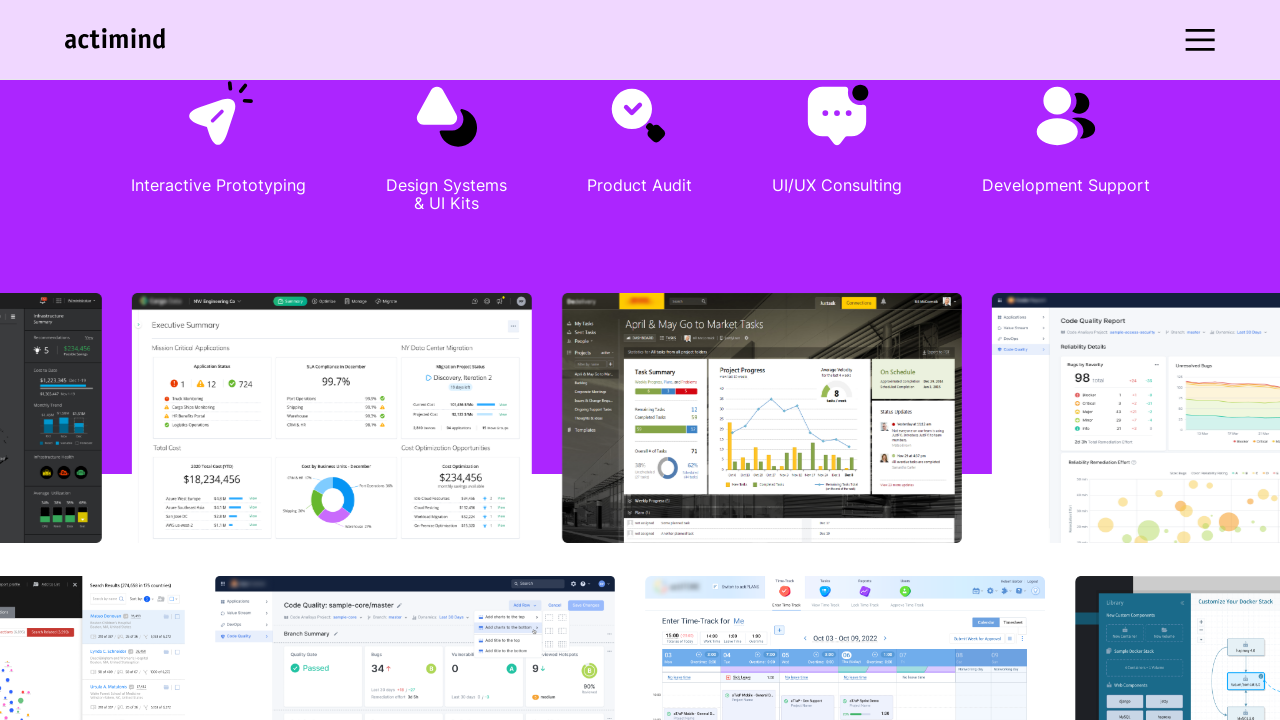

Scrolled down by 25px (iteration 167/200)
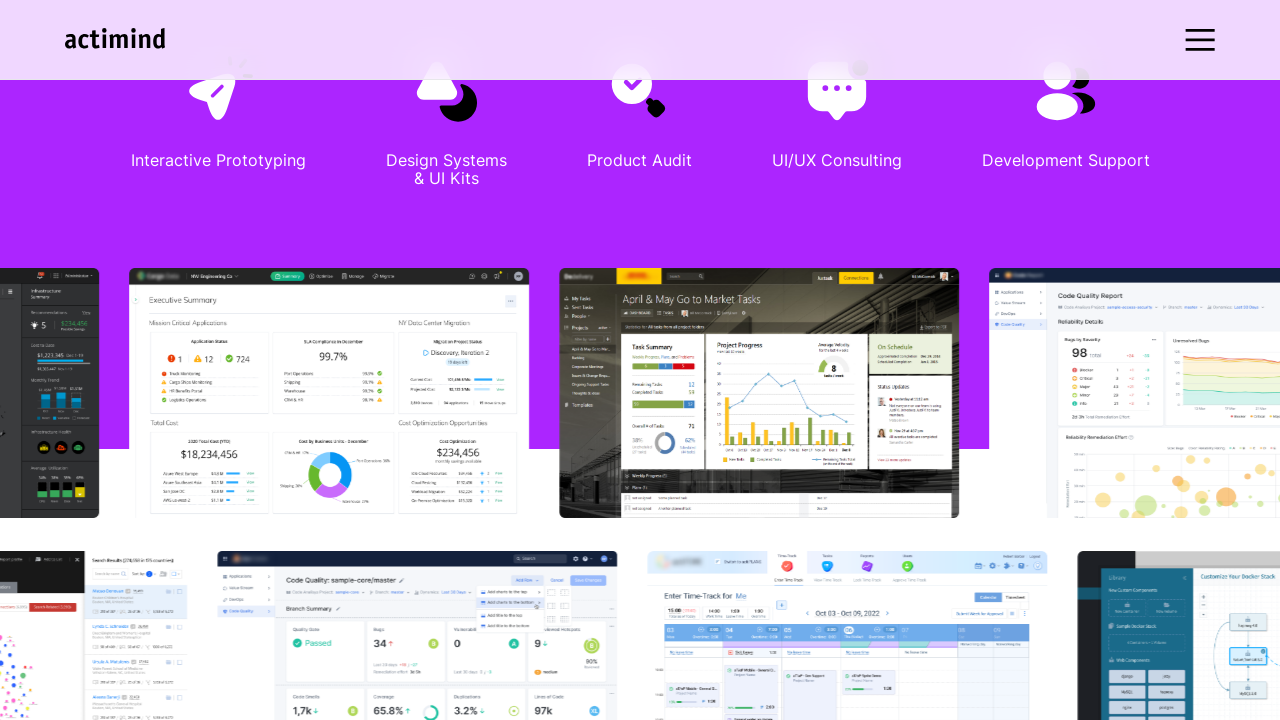

Waited 10ms for smooth scroll effect (iteration 167/200)
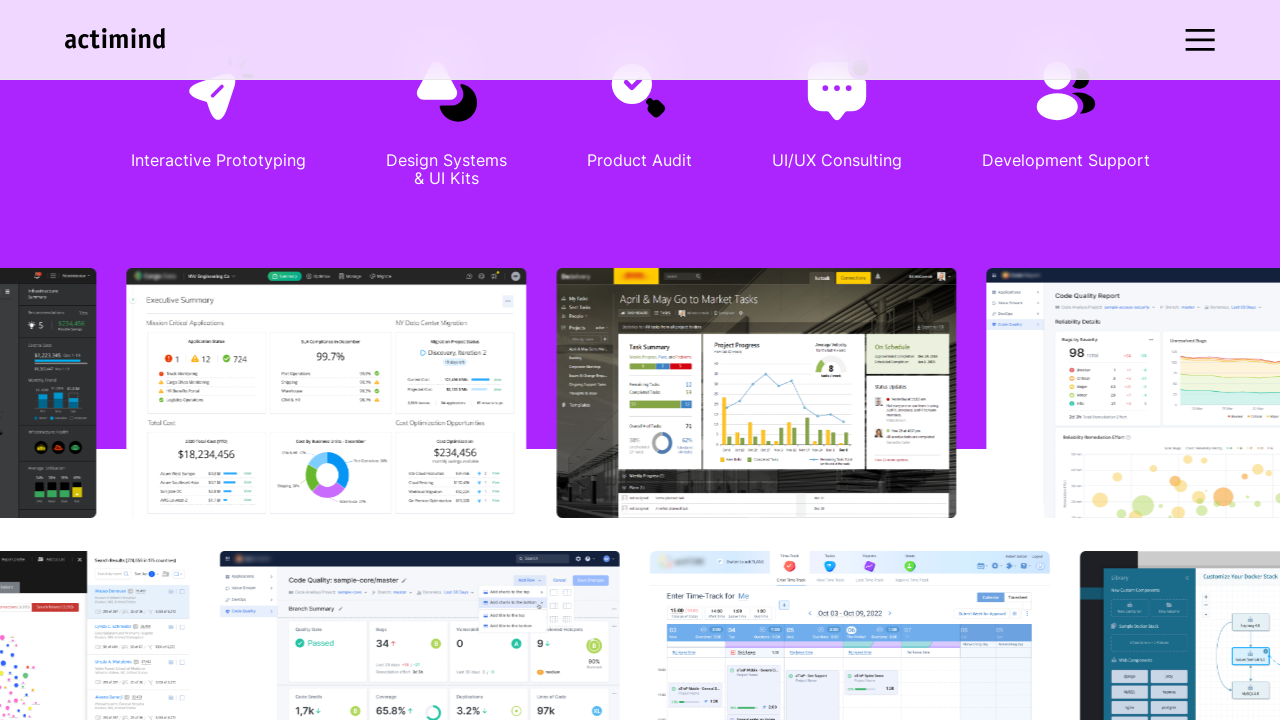

Scrolled down by 25px (iteration 168/200)
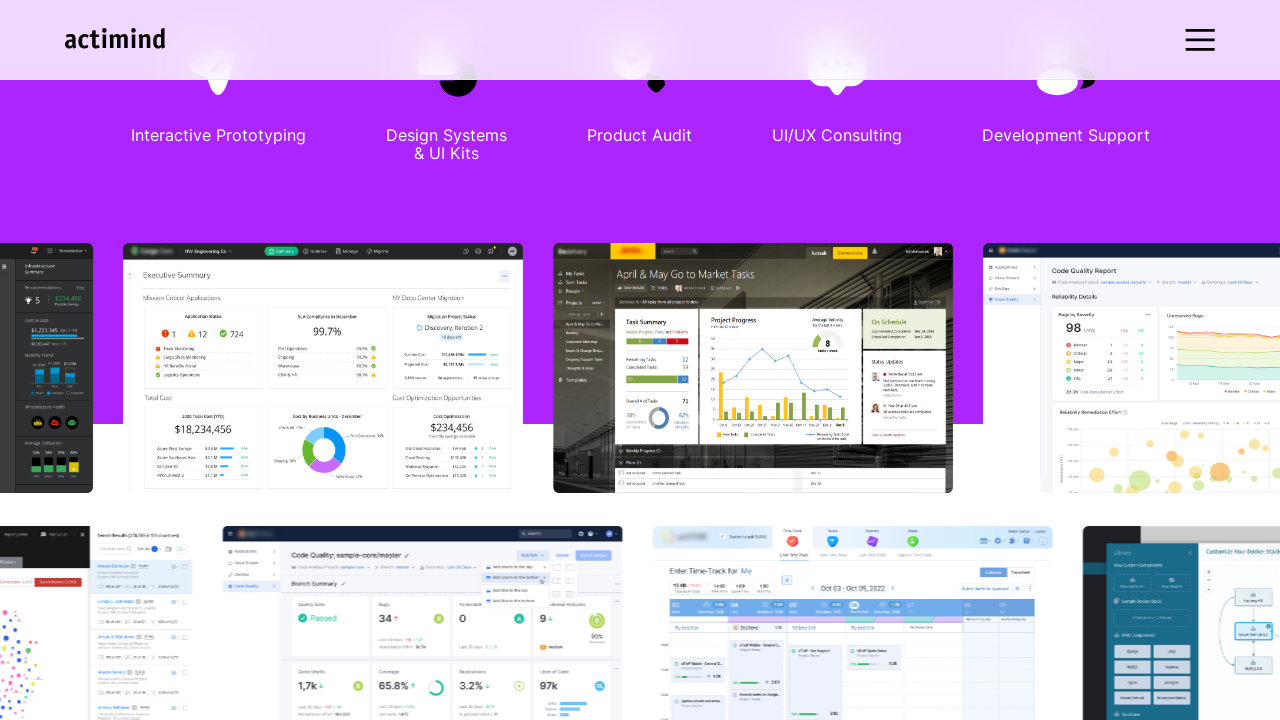

Waited 10ms for smooth scroll effect (iteration 168/200)
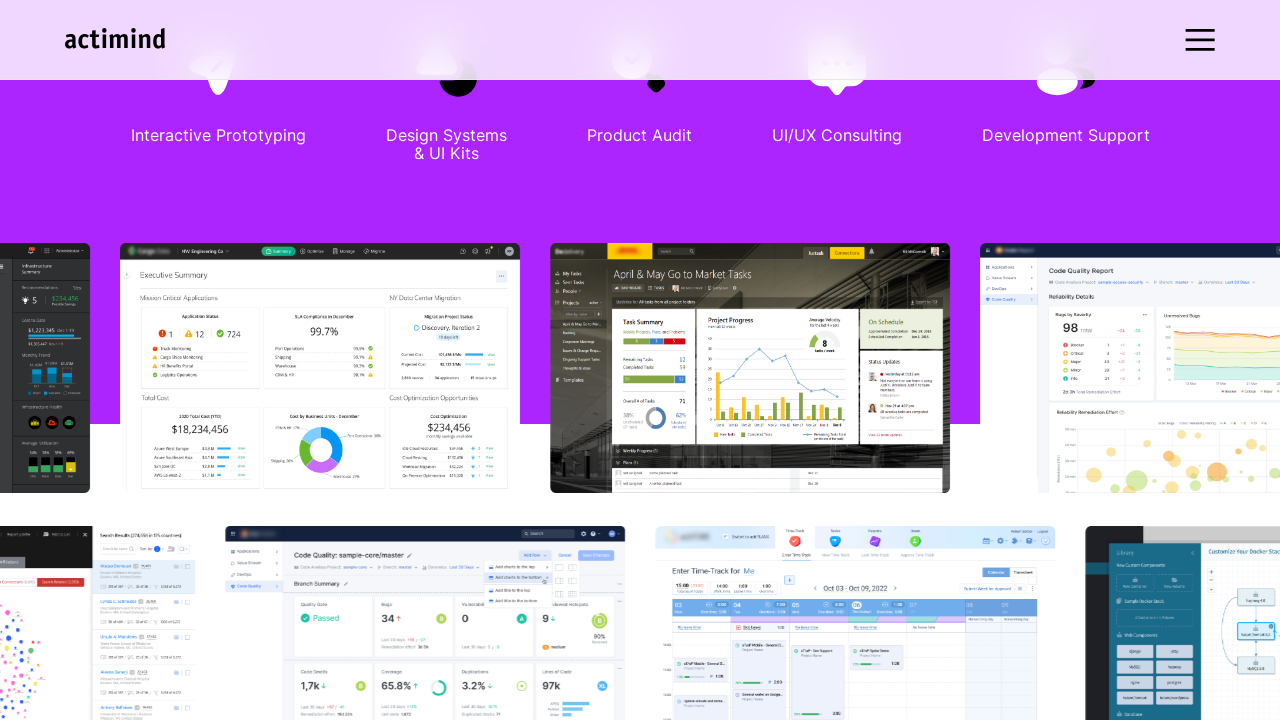

Scrolled down by 25px (iteration 169/200)
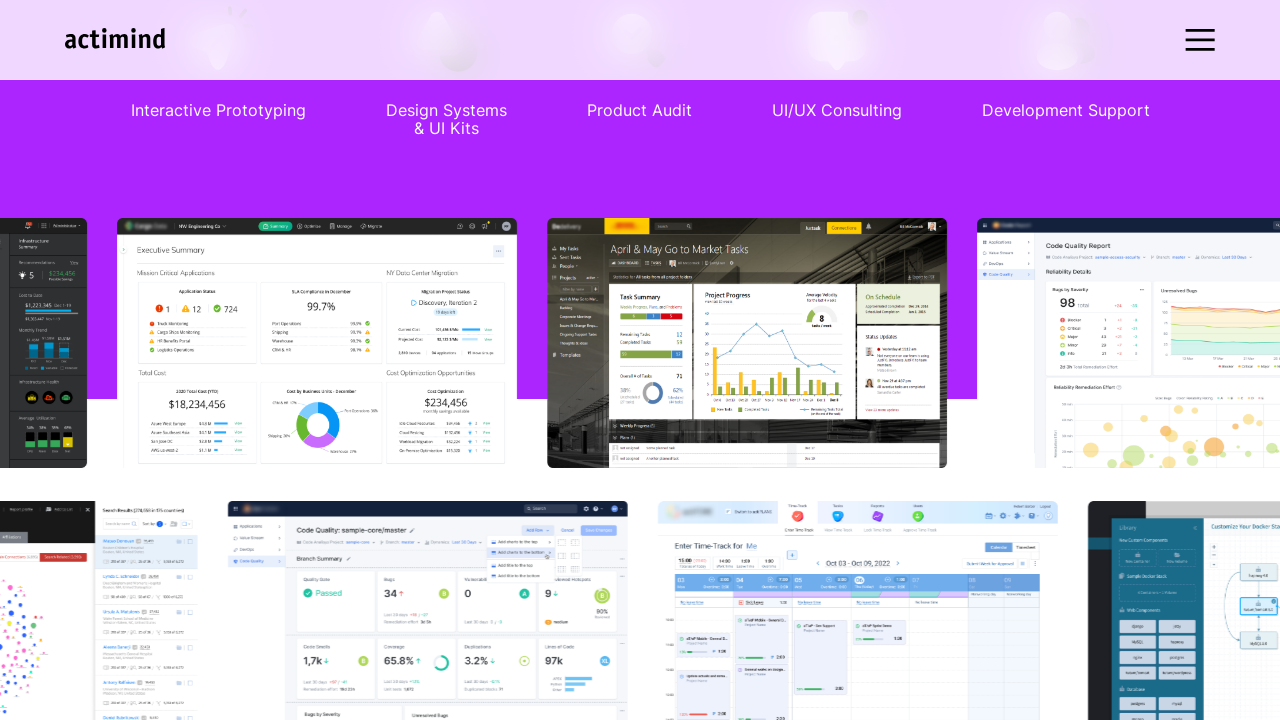

Waited 10ms for smooth scroll effect (iteration 169/200)
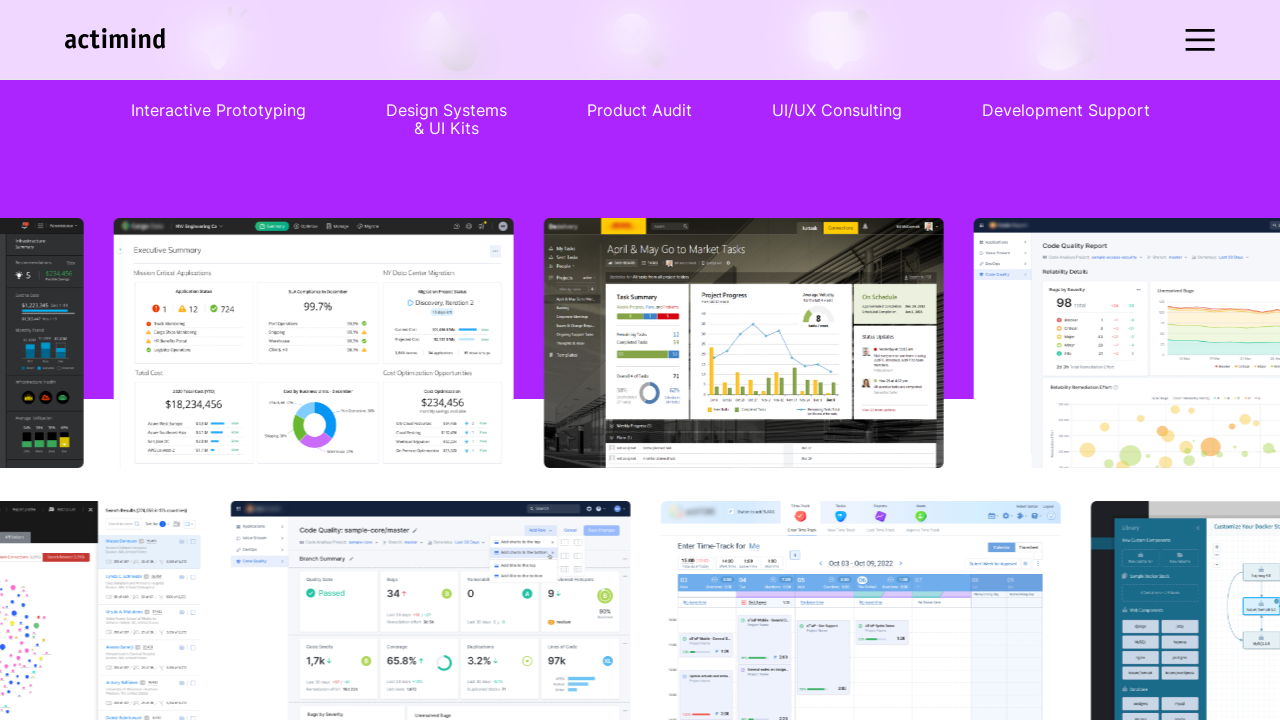

Scrolled down by 25px (iteration 170/200)
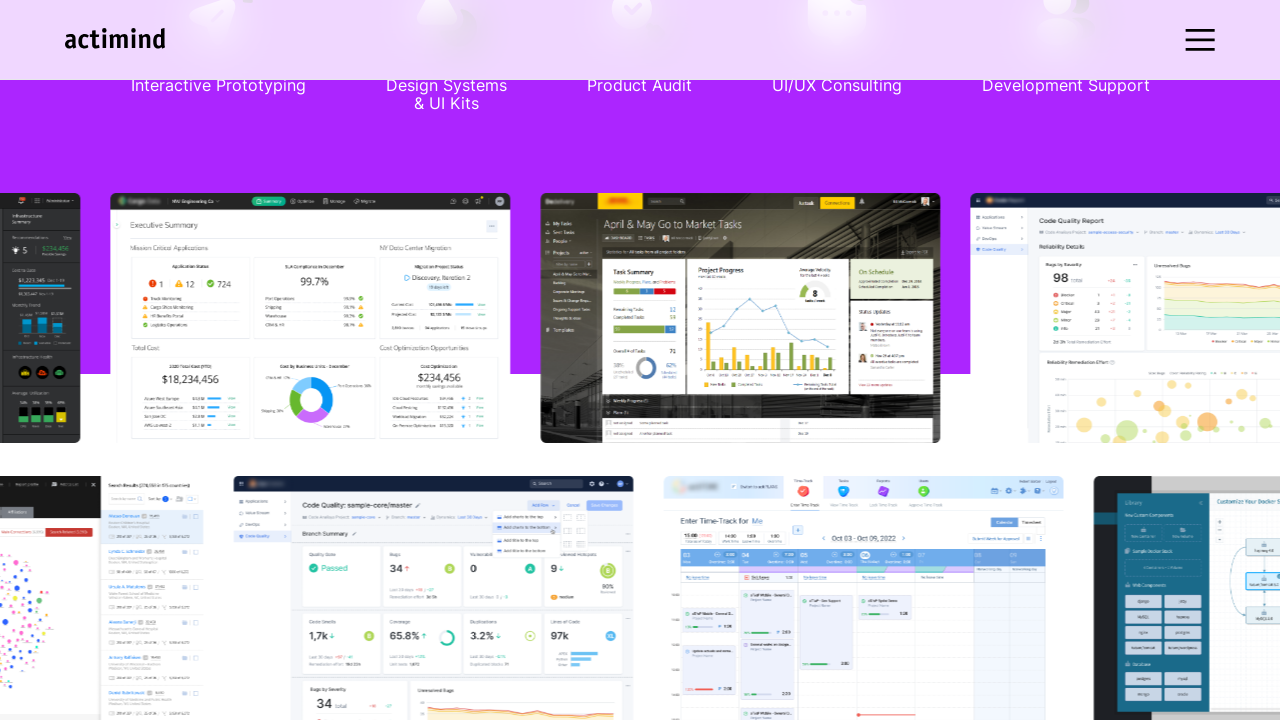

Waited 10ms for smooth scroll effect (iteration 170/200)
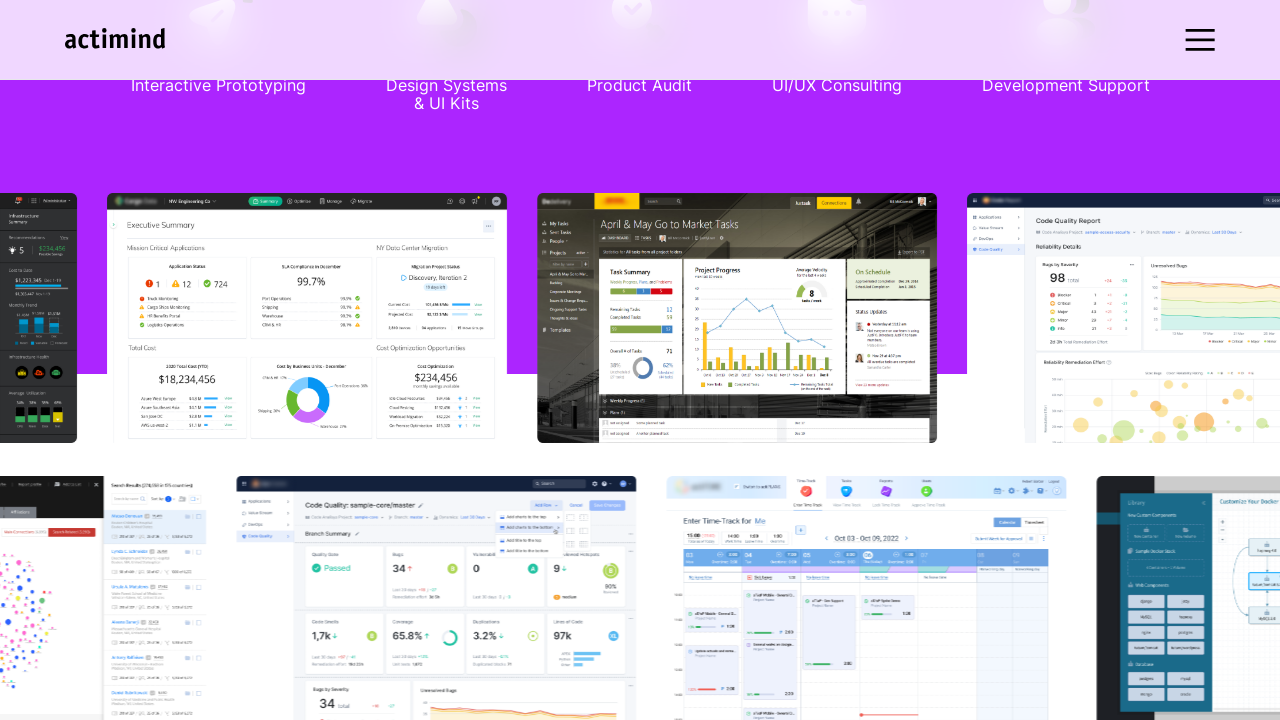

Scrolled down by 25px (iteration 171/200)
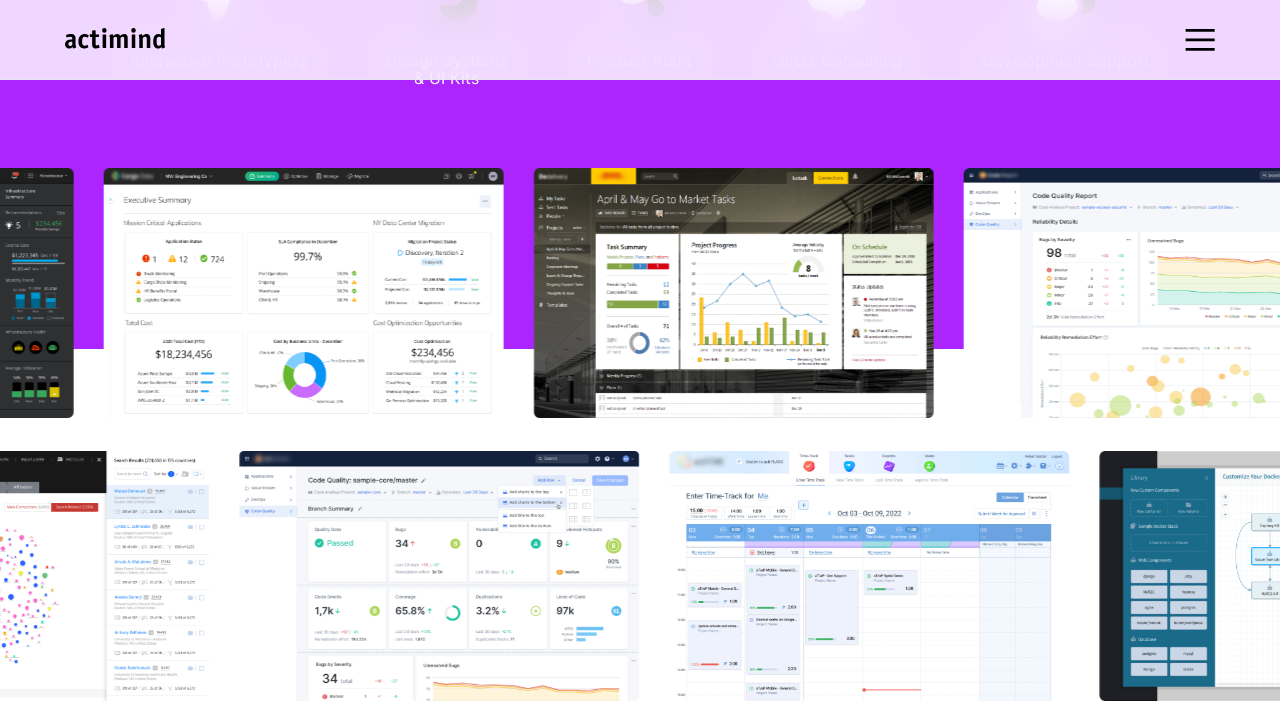

Waited 10ms for smooth scroll effect (iteration 171/200)
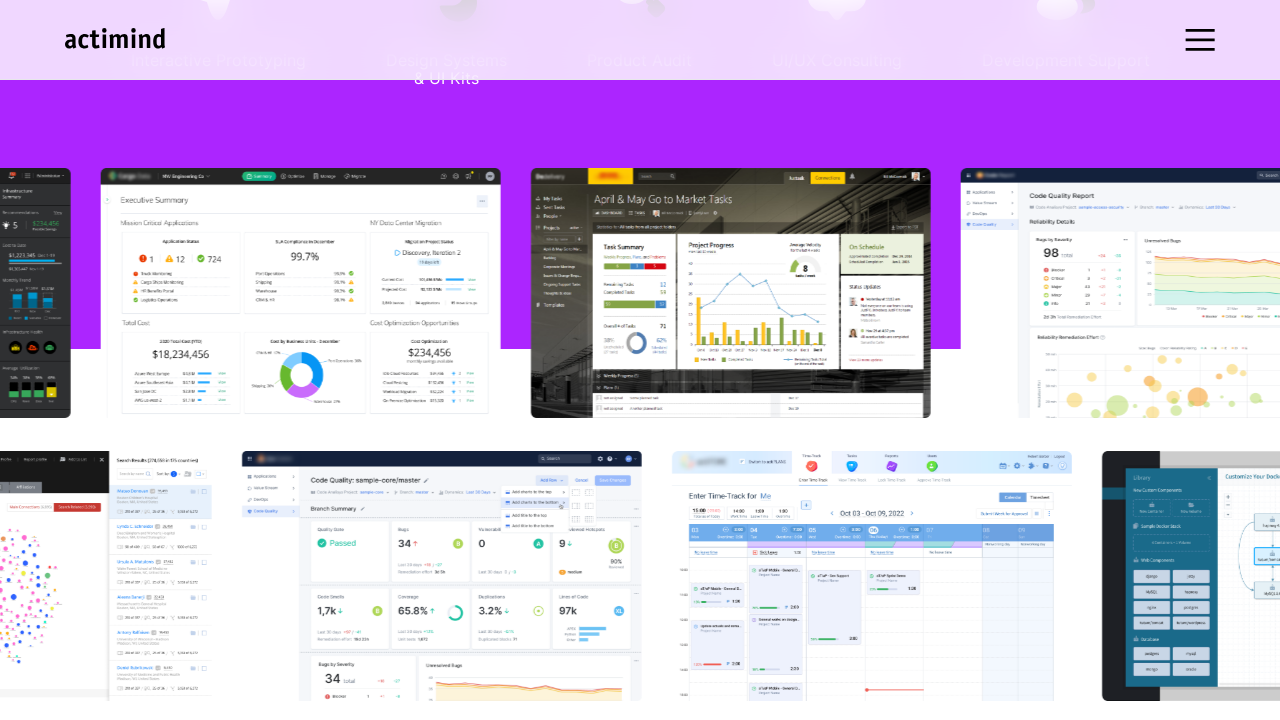

Scrolled down by 25px (iteration 172/200)
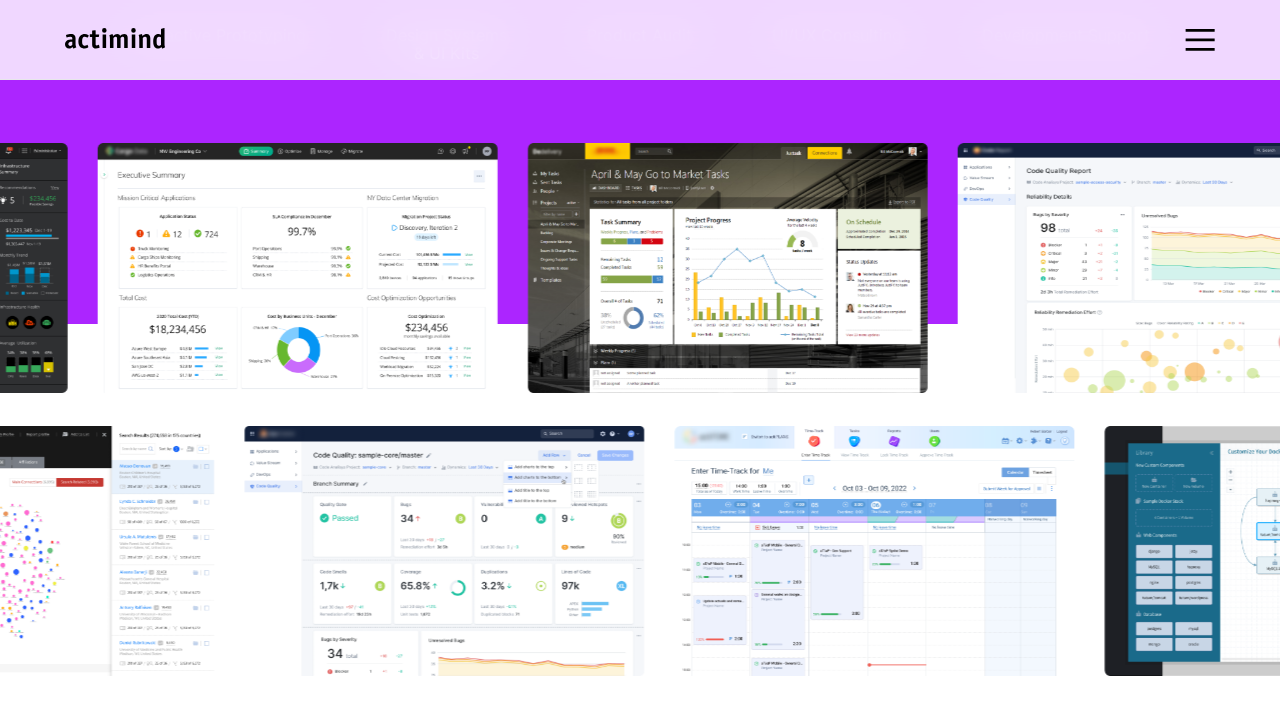

Waited 10ms for smooth scroll effect (iteration 172/200)
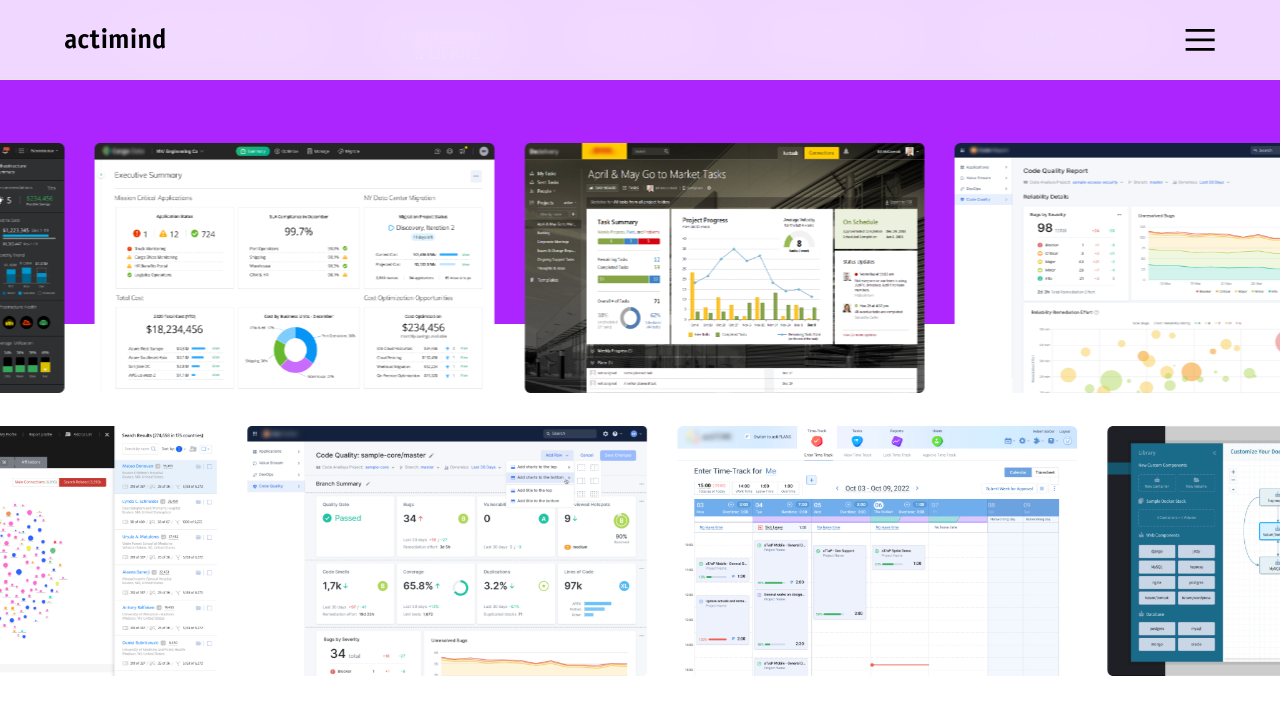

Scrolled down by 25px (iteration 173/200)
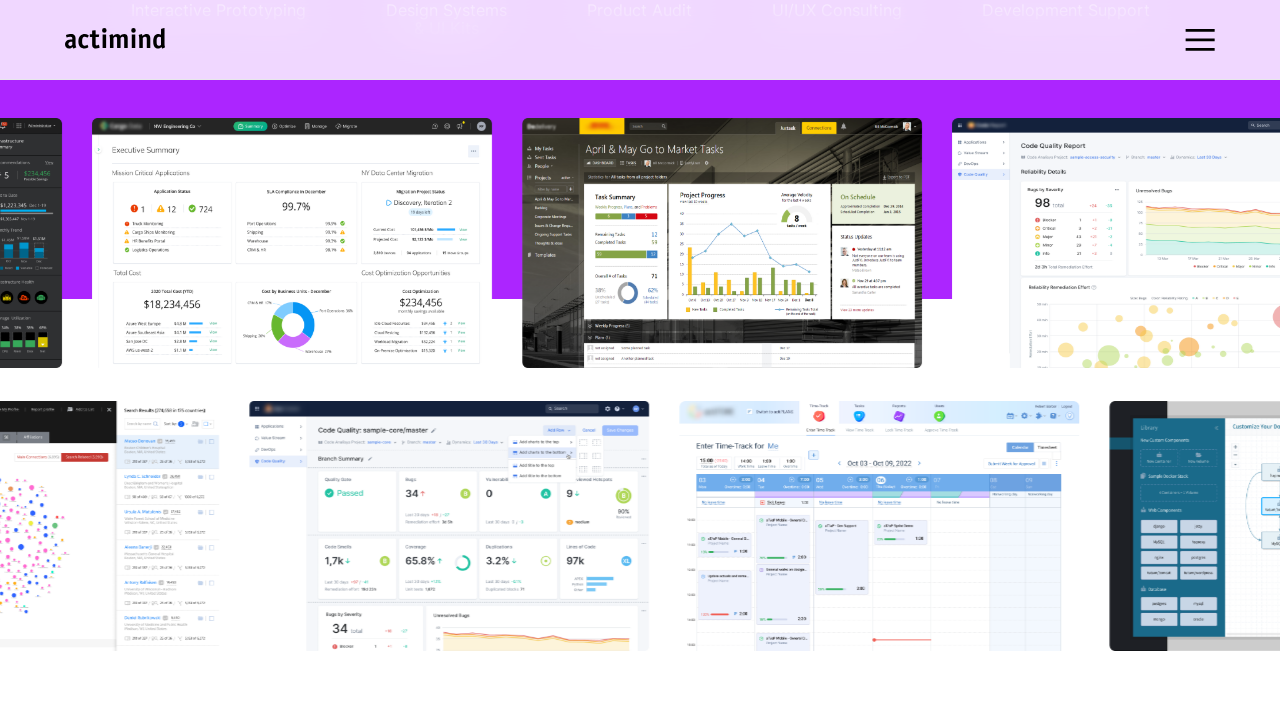

Waited 10ms for smooth scroll effect (iteration 173/200)
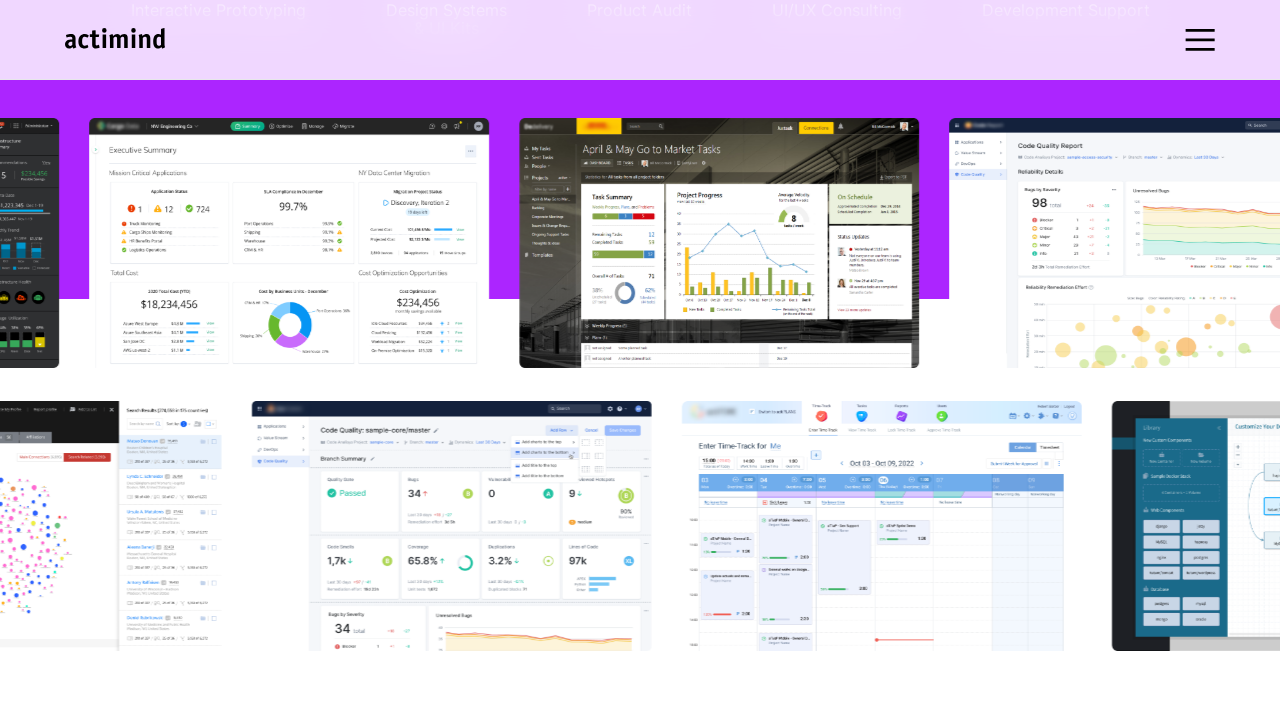

Scrolled down by 25px (iteration 174/200)
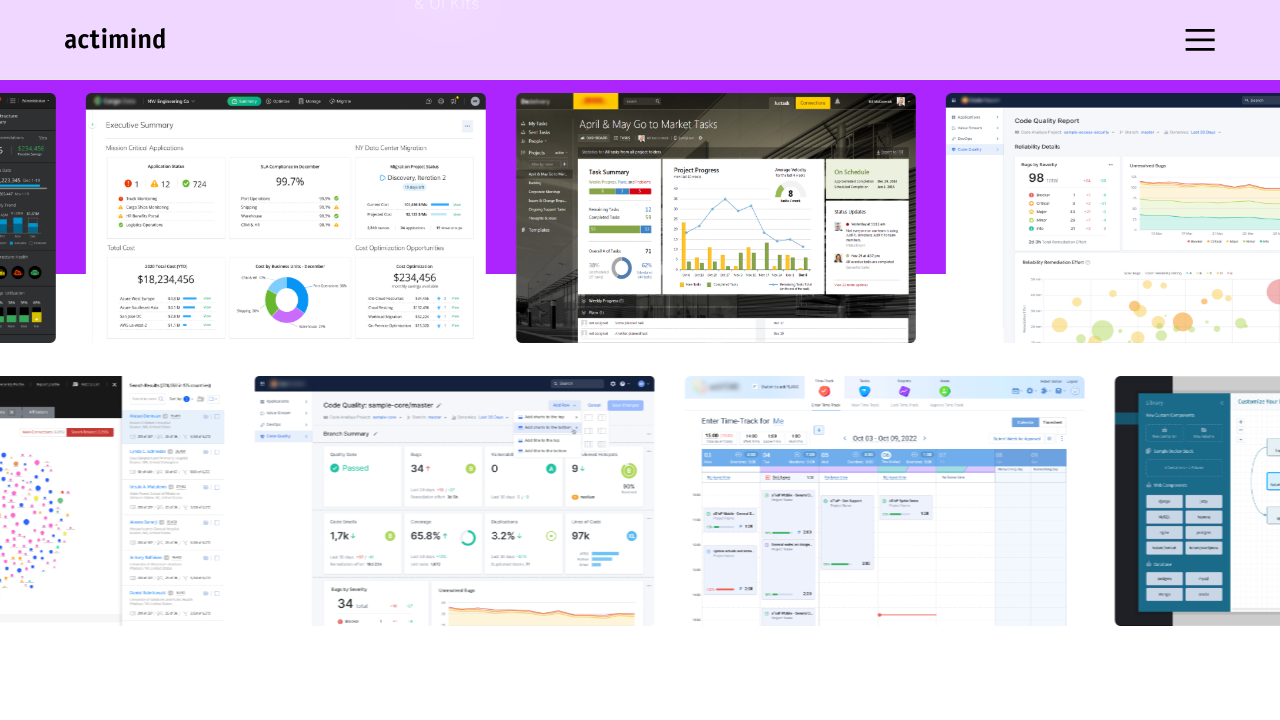

Waited 10ms for smooth scroll effect (iteration 174/200)
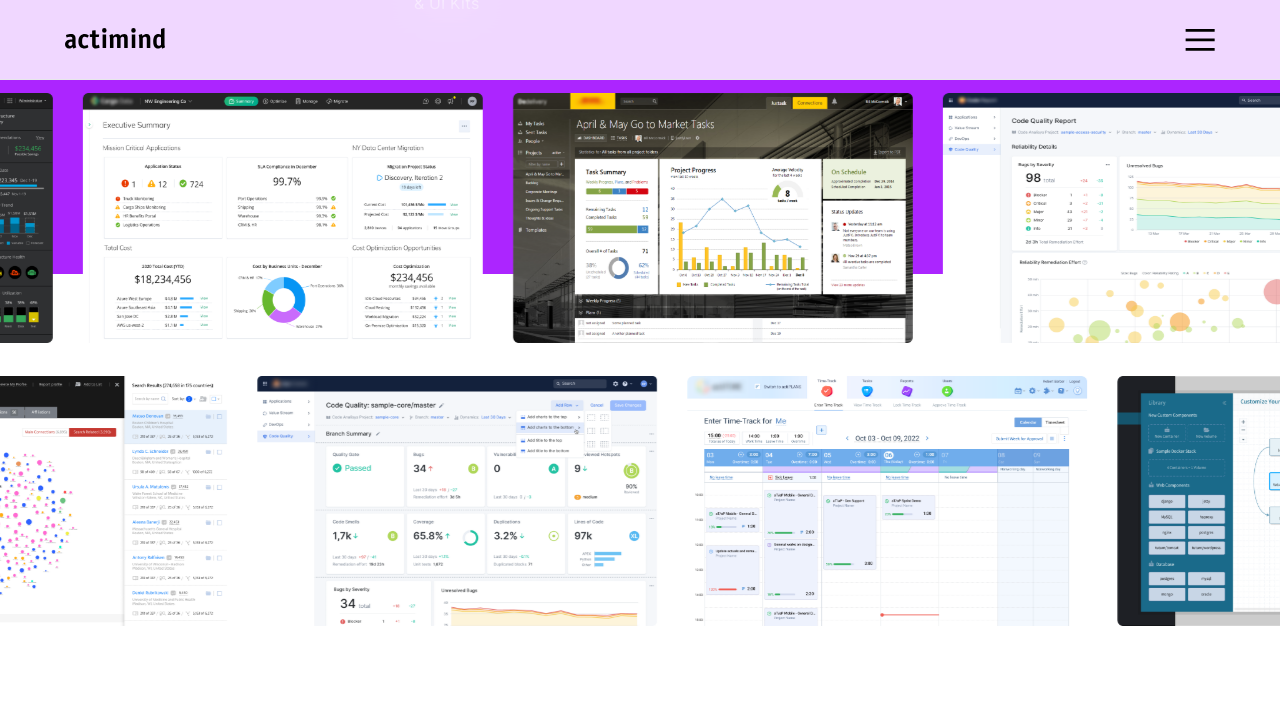

Scrolled down by 25px (iteration 175/200)
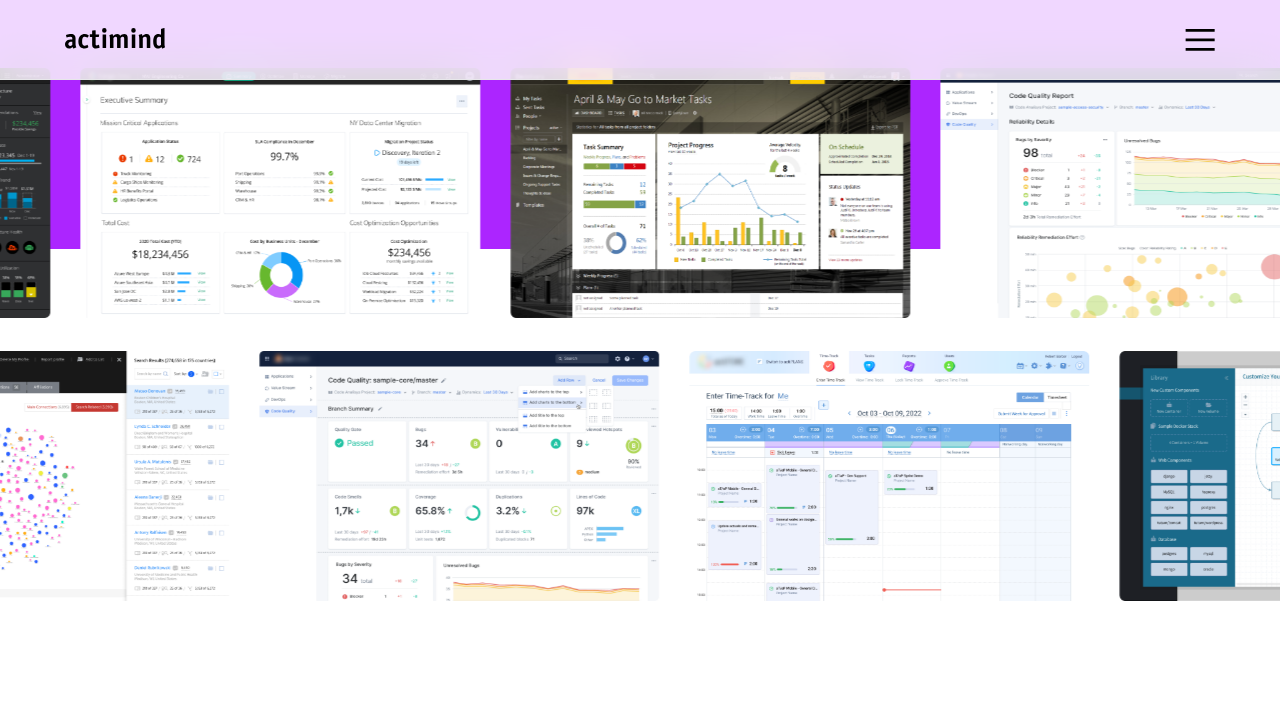

Waited 10ms for smooth scroll effect (iteration 175/200)
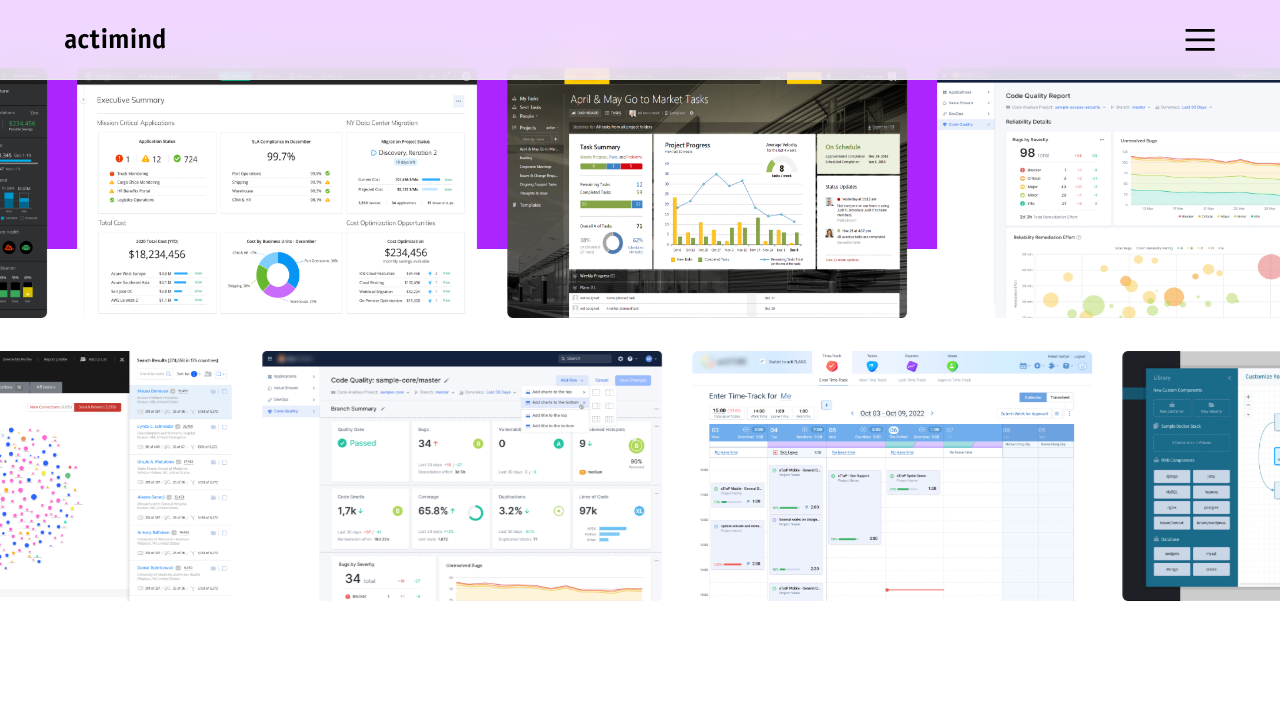

Scrolled down by 25px (iteration 176/200)
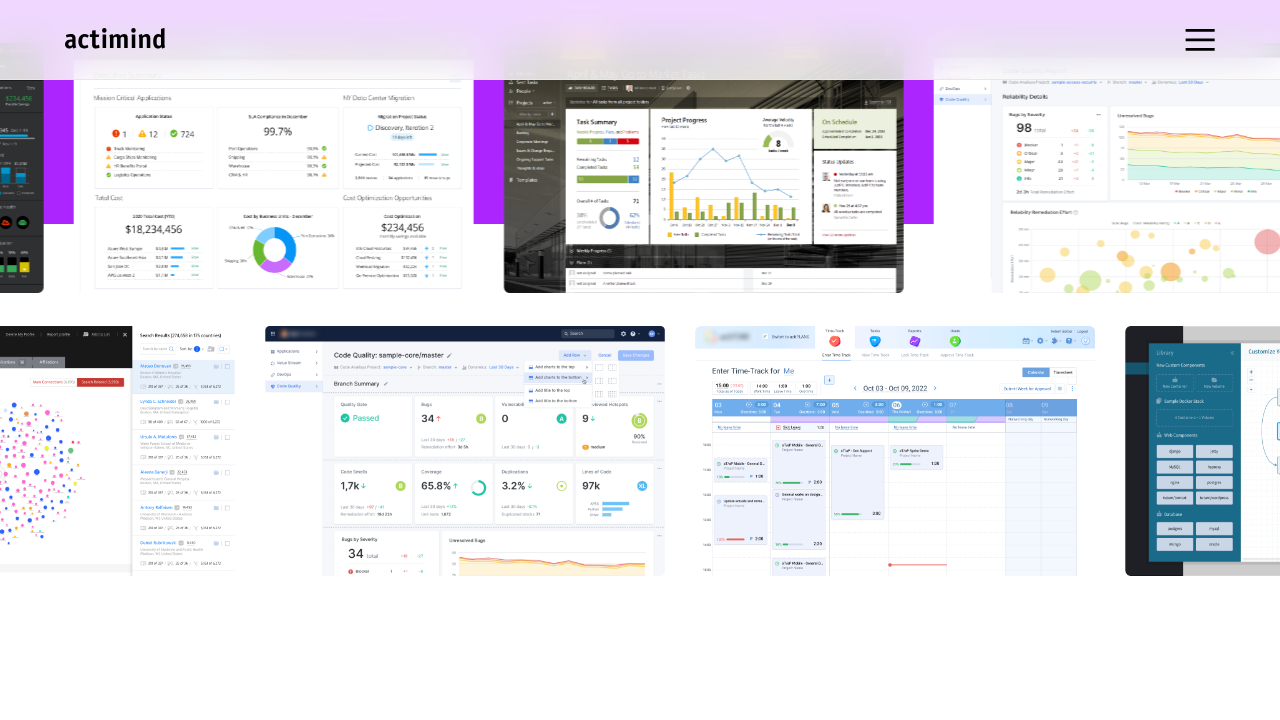

Waited 10ms for smooth scroll effect (iteration 176/200)
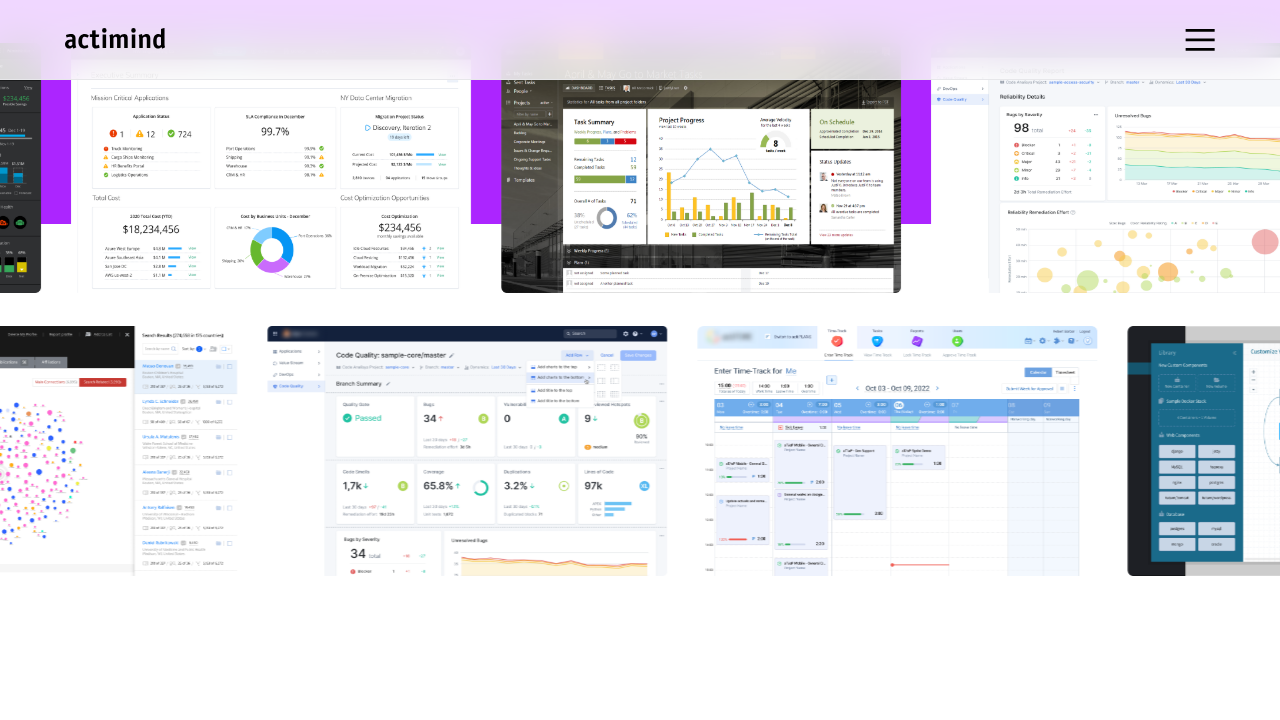

Scrolled down by 25px (iteration 177/200)
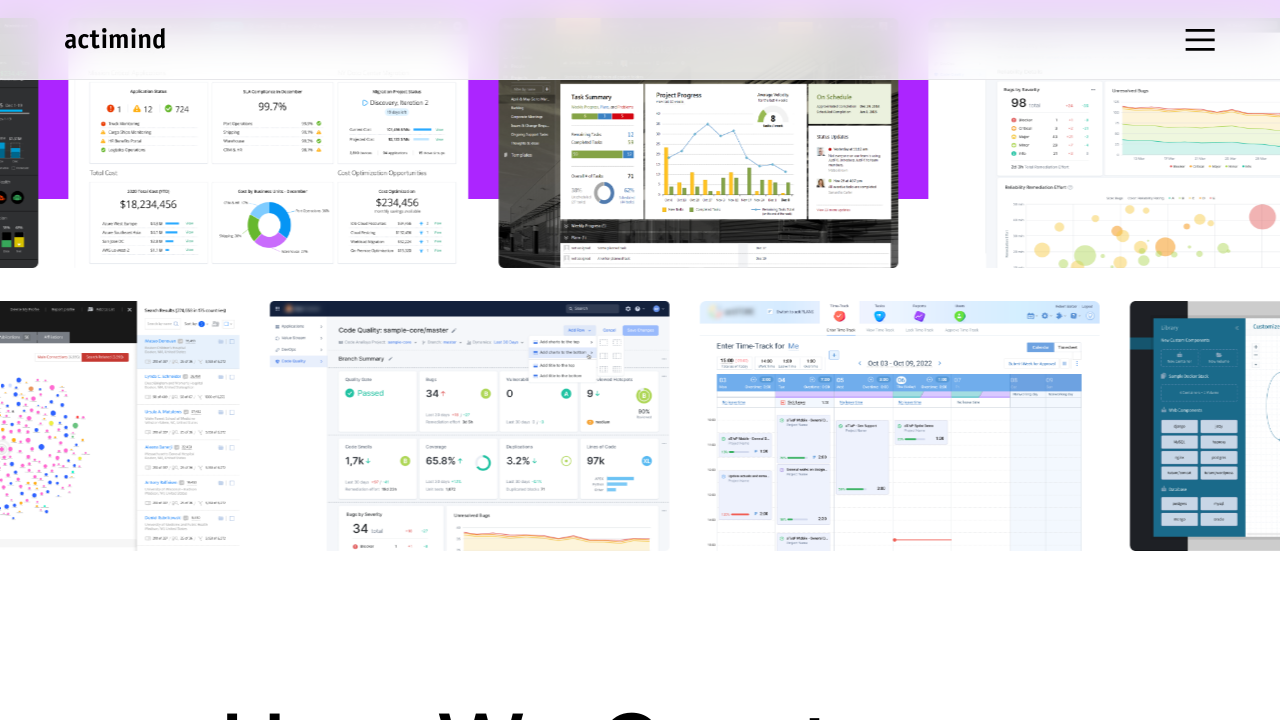

Waited 10ms for smooth scroll effect (iteration 177/200)
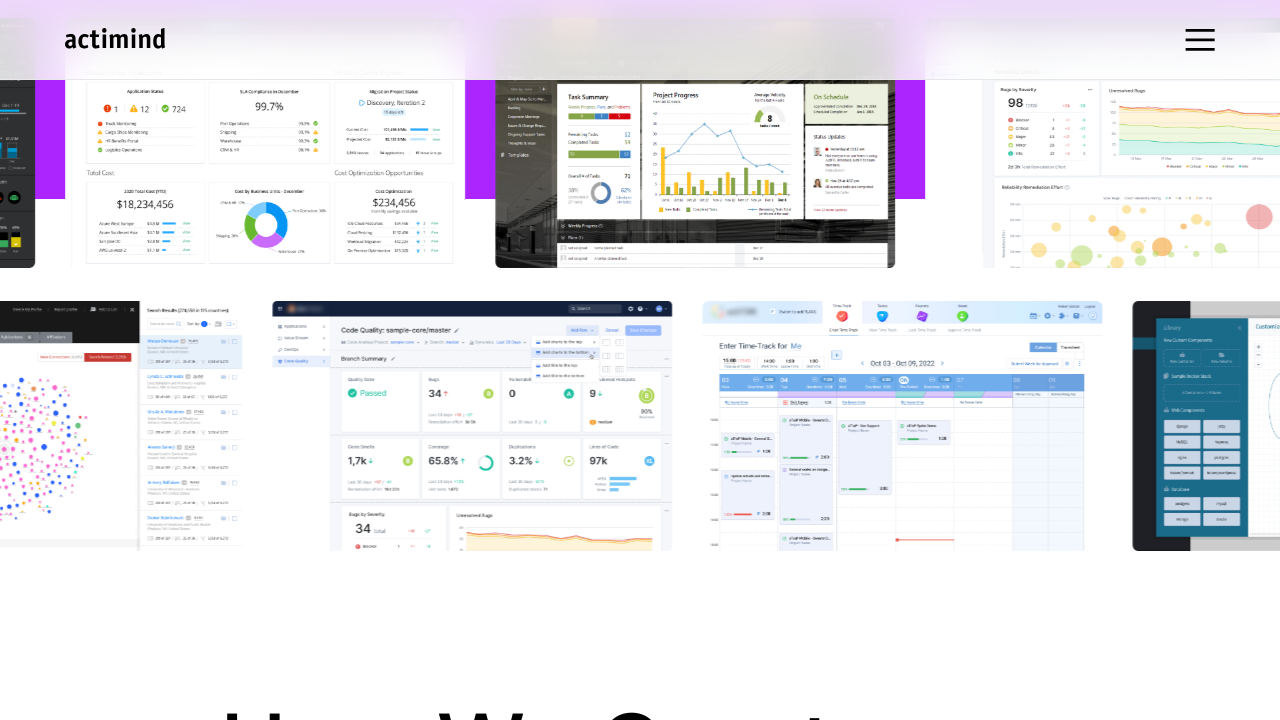

Scrolled down by 25px (iteration 178/200)
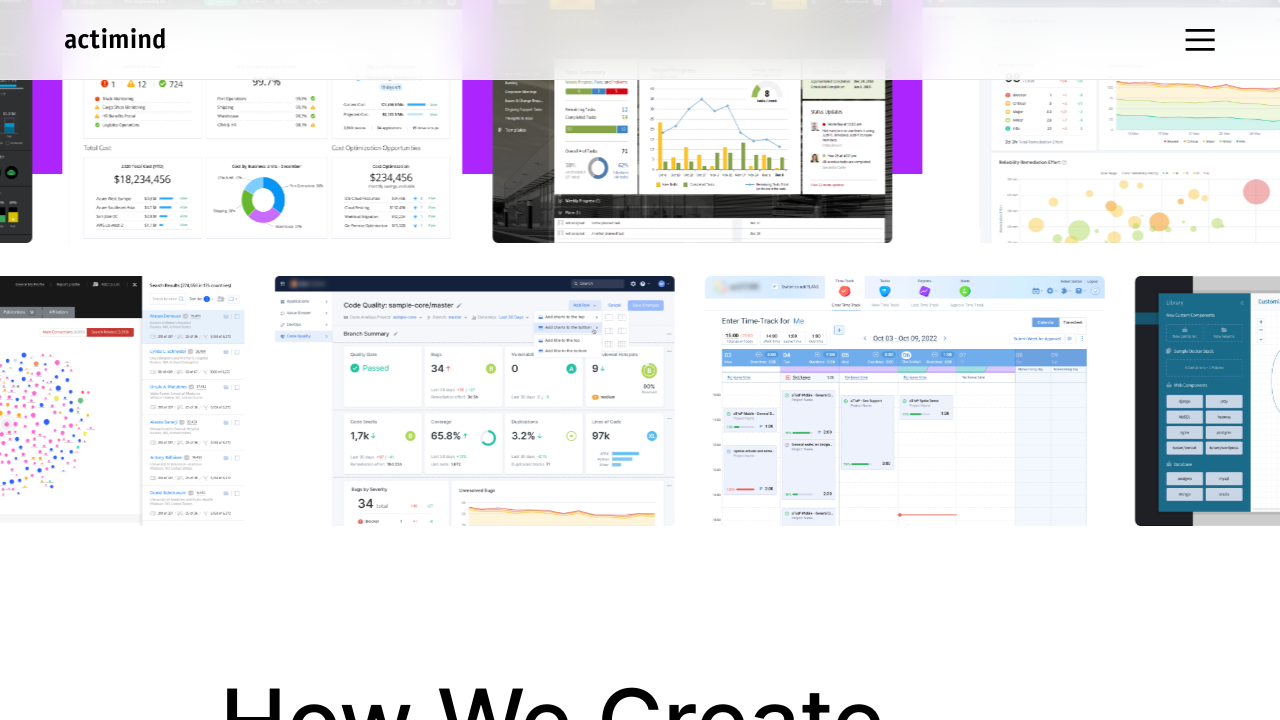

Waited 10ms for smooth scroll effect (iteration 178/200)
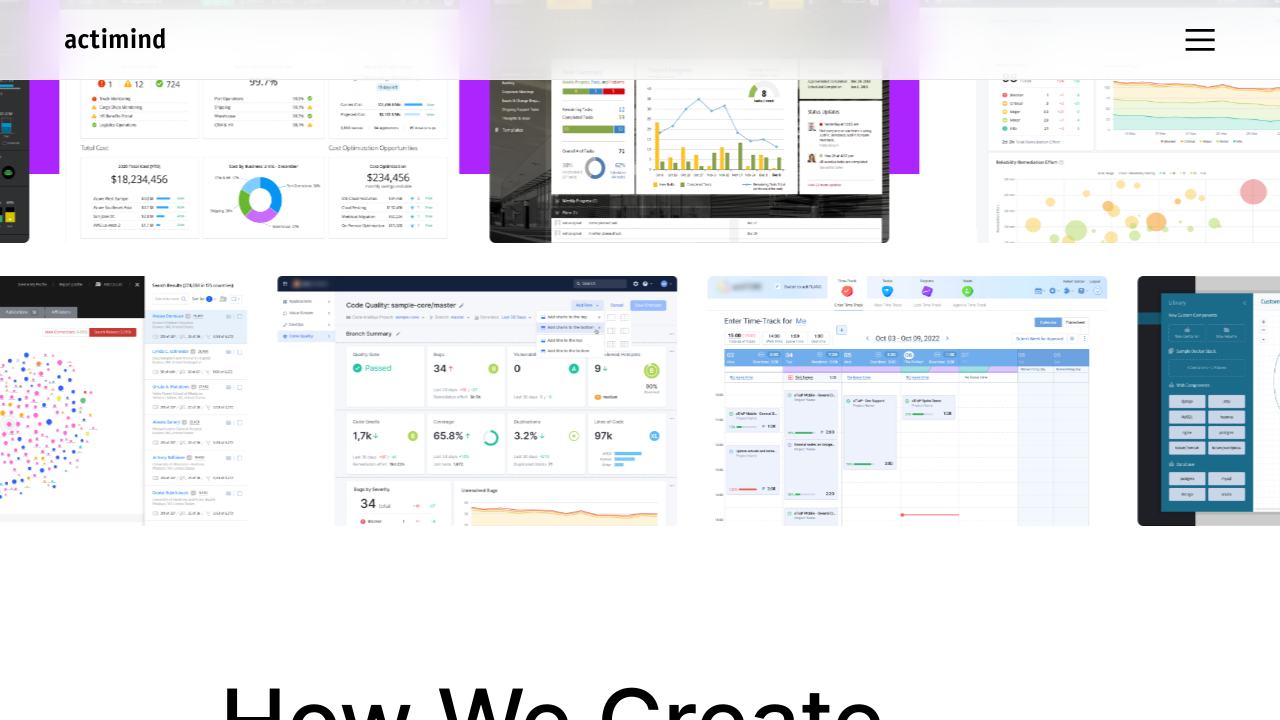

Scrolled down by 25px (iteration 179/200)
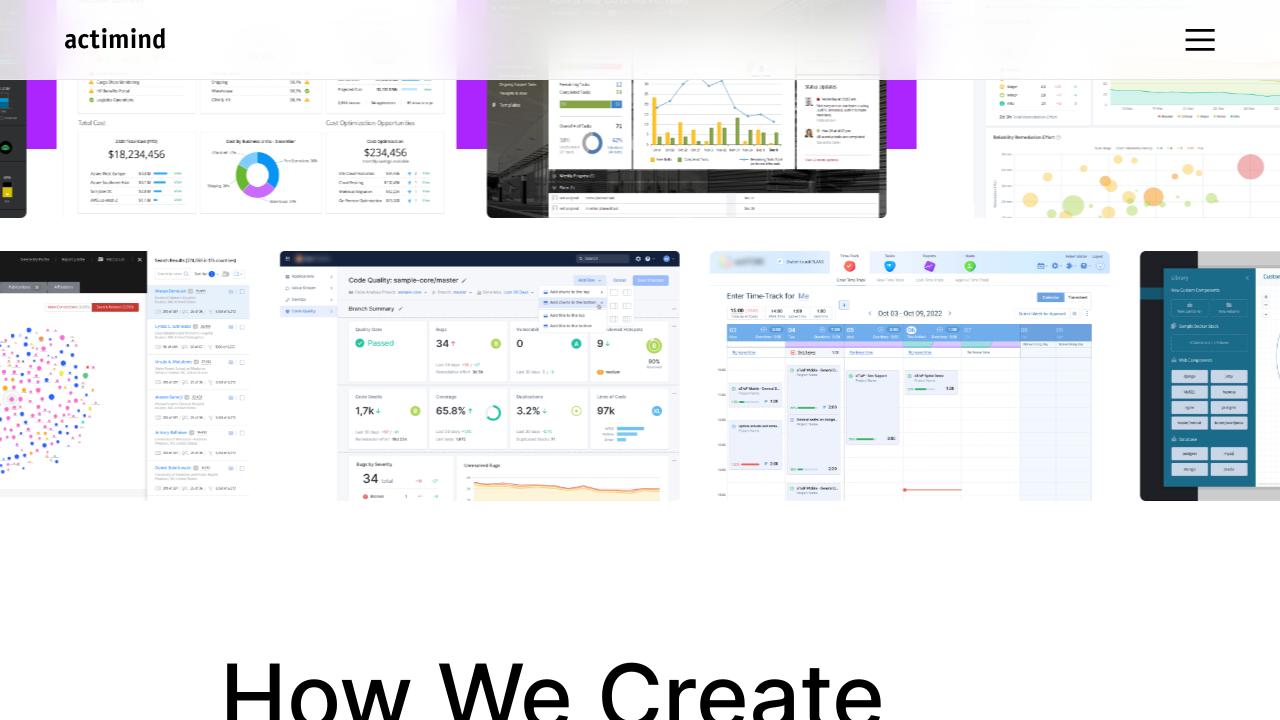

Waited 10ms for smooth scroll effect (iteration 179/200)
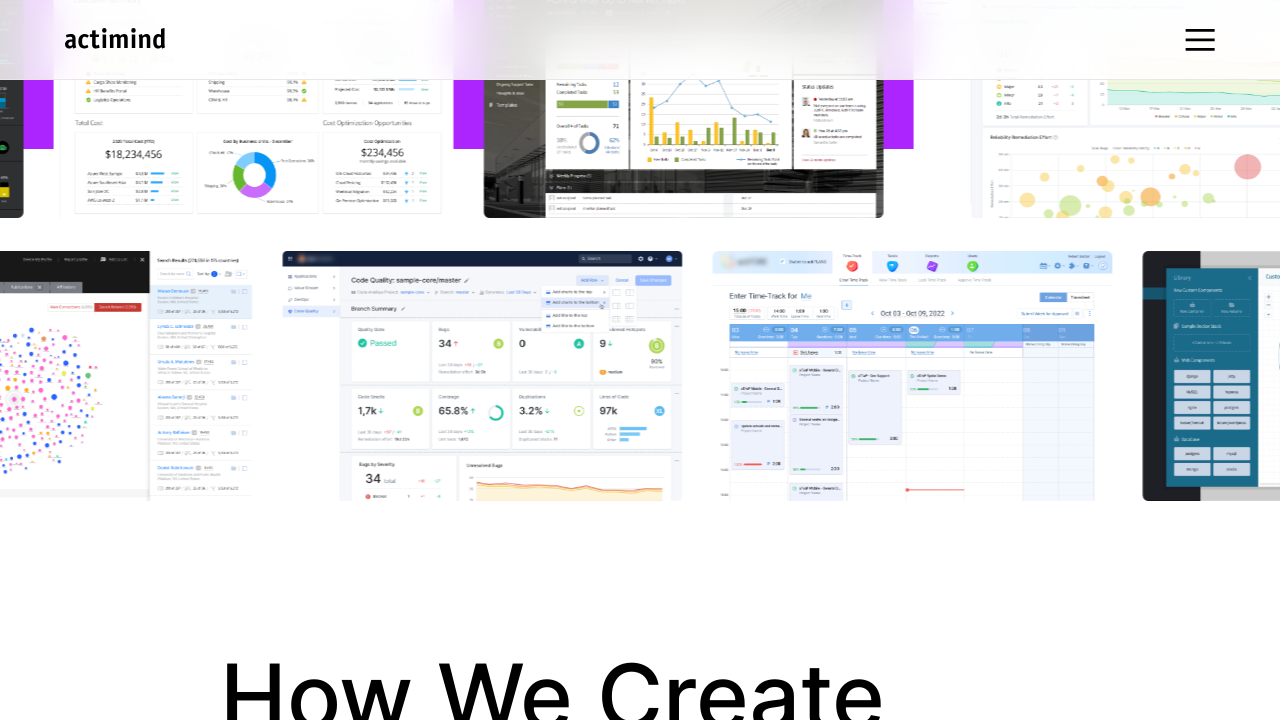

Scrolled down by 25px (iteration 180/200)
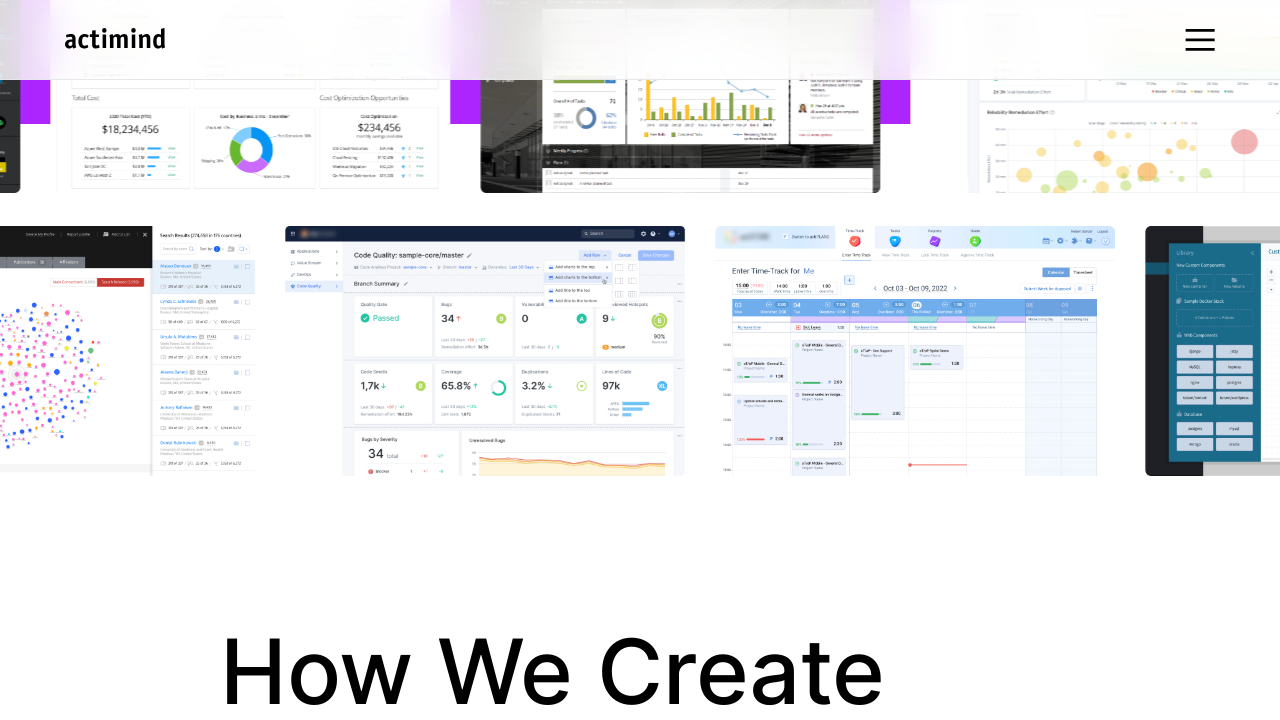

Waited 10ms for smooth scroll effect (iteration 180/200)
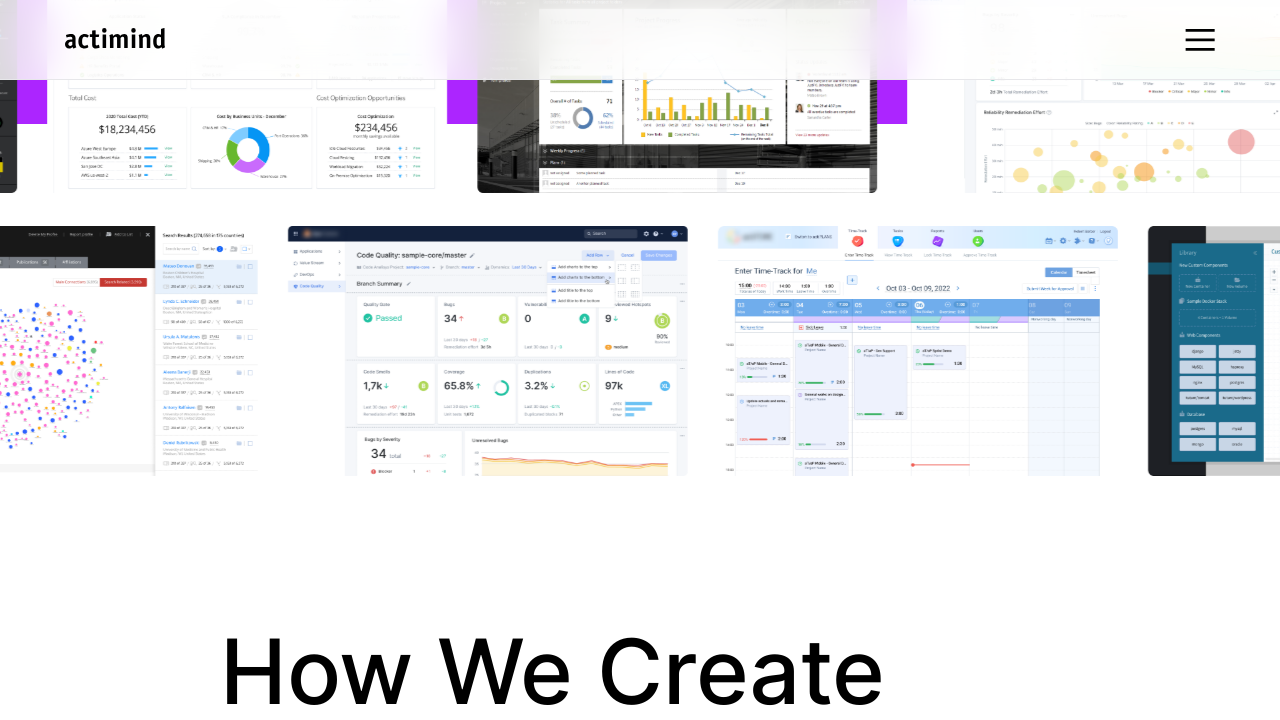

Scrolled down by 25px (iteration 181/200)
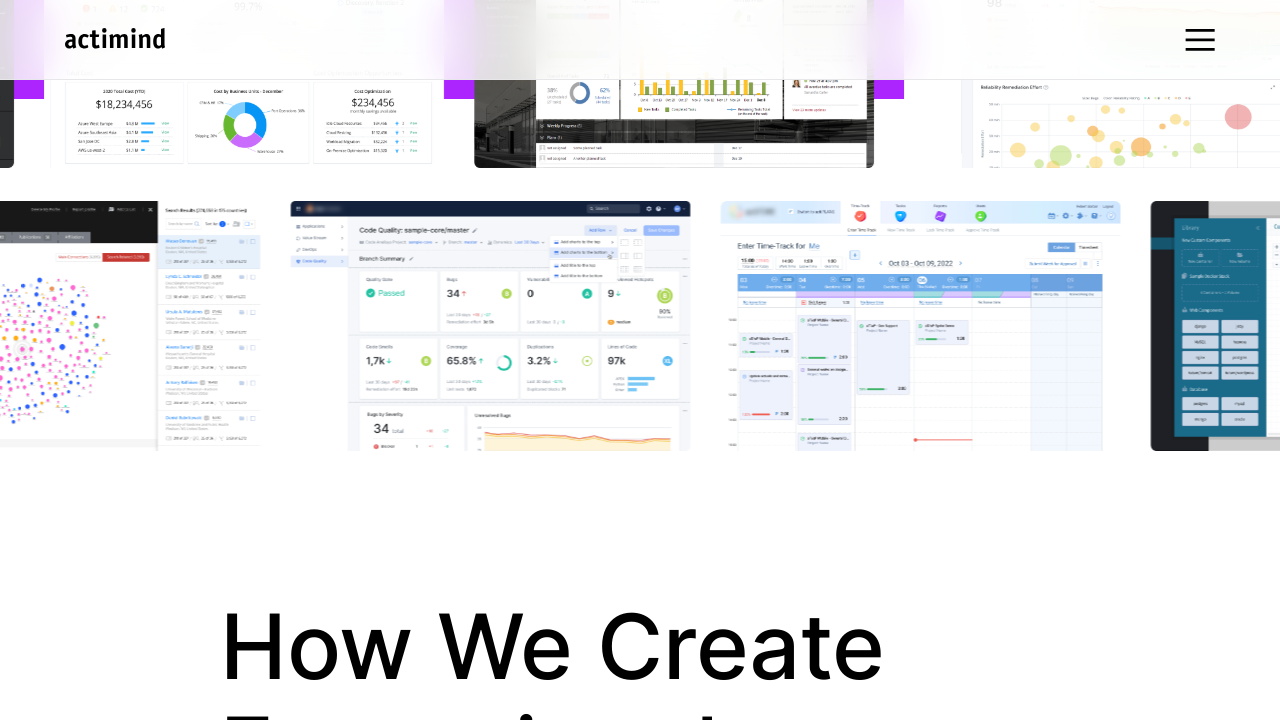

Waited 10ms for smooth scroll effect (iteration 181/200)
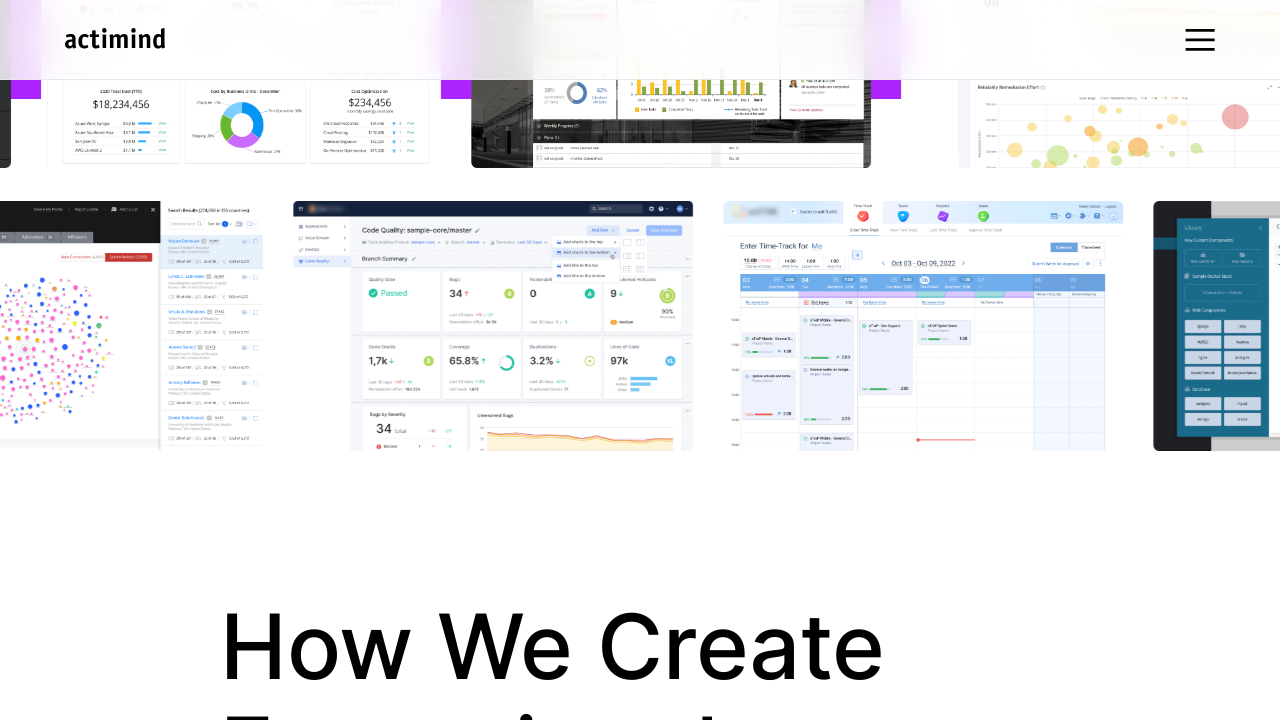

Scrolled down by 25px (iteration 182/200)
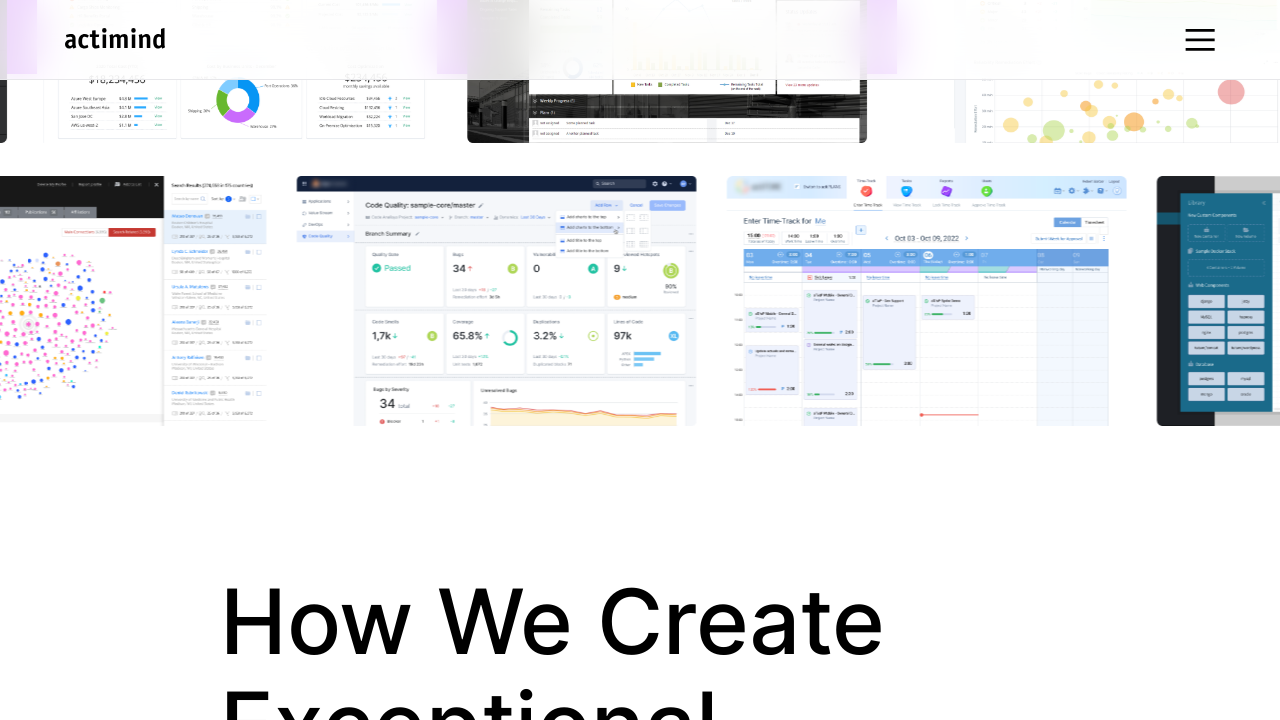

Waited 10ms for smooth scroll effect (iteration 182/200)
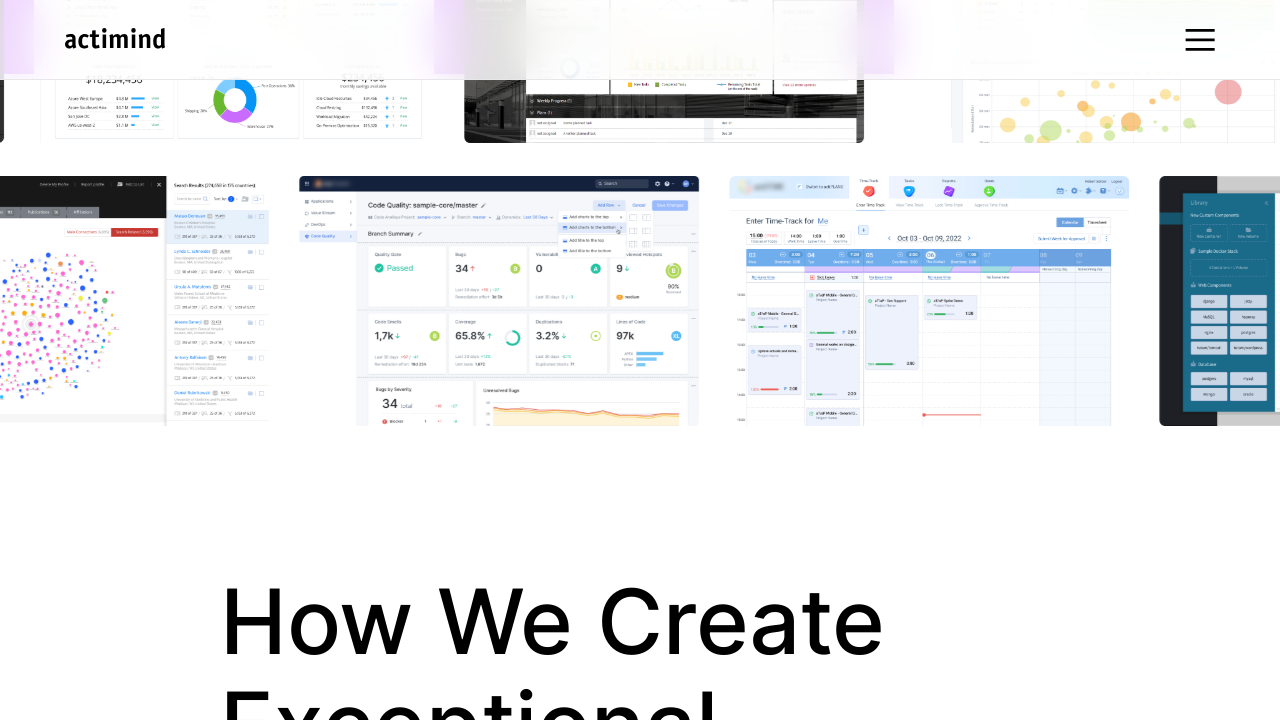

Scrolled down by 25px (iteration 183/200)
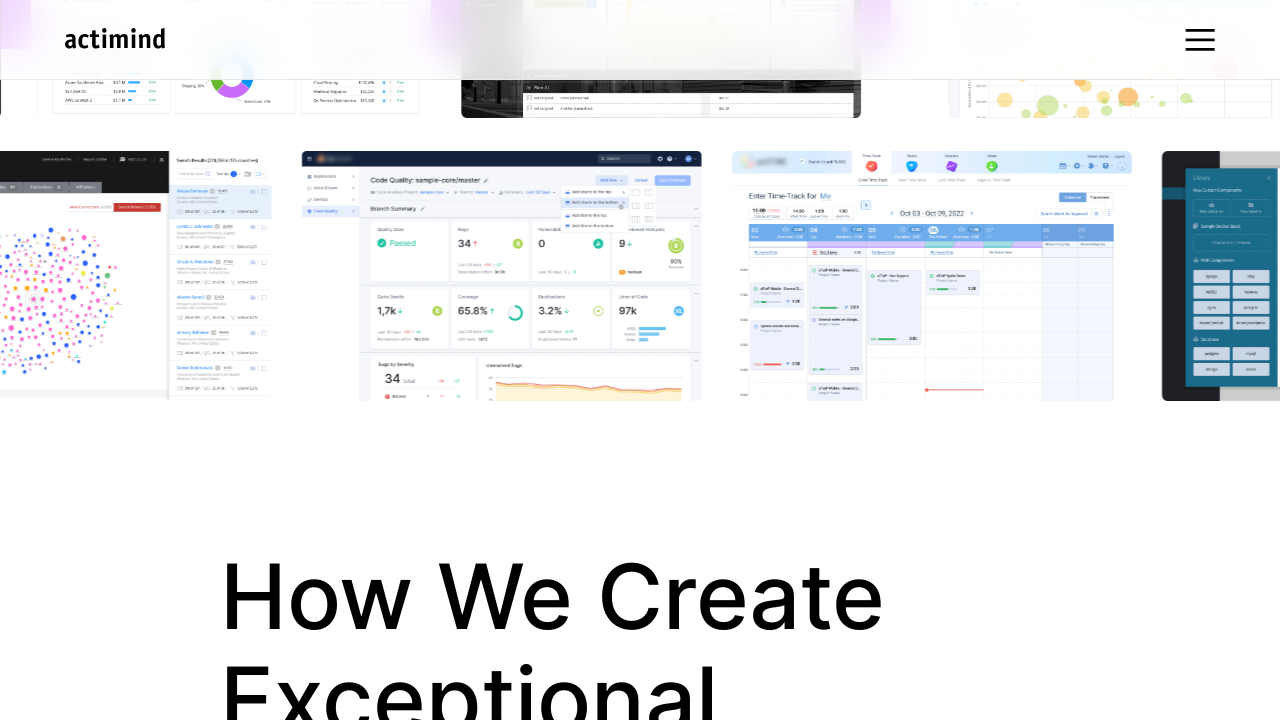

Waited 10ms for smooth scroll effect (iteration 183/200)
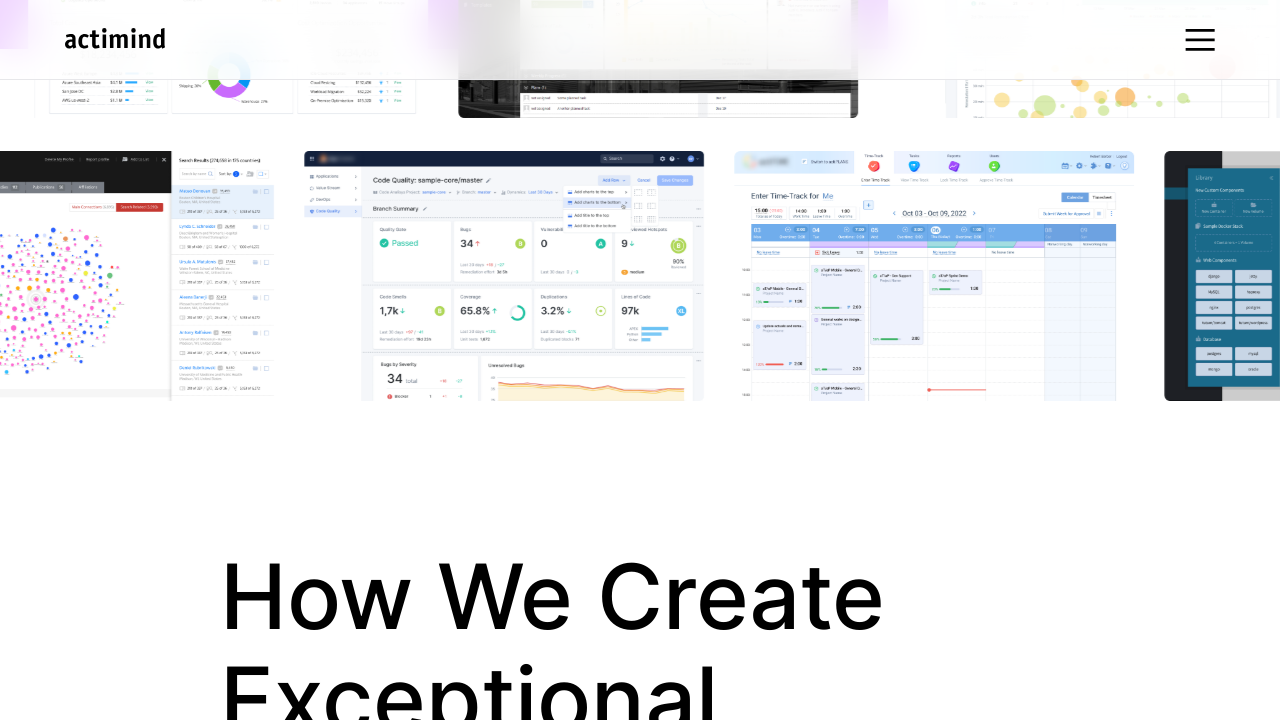

Scrolled down by 25px (iteration 184/200)
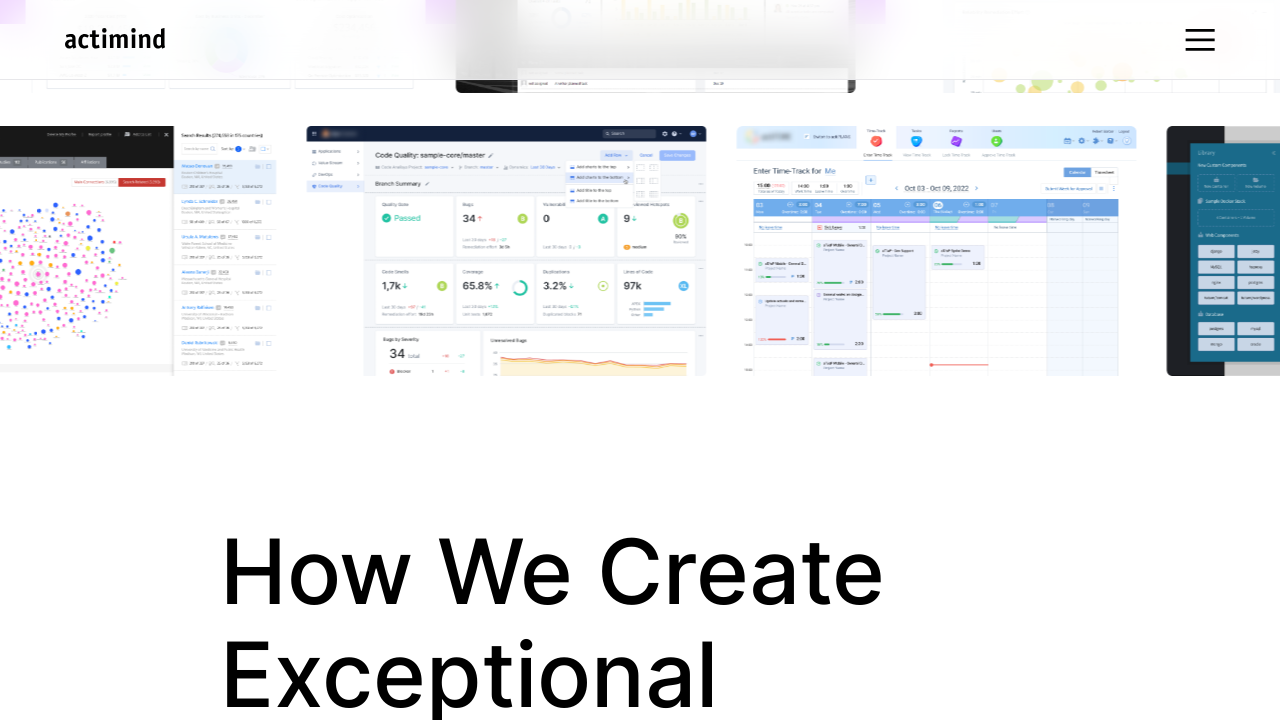

Waited 10ms for smooth scroll effect (iteration 184/200)
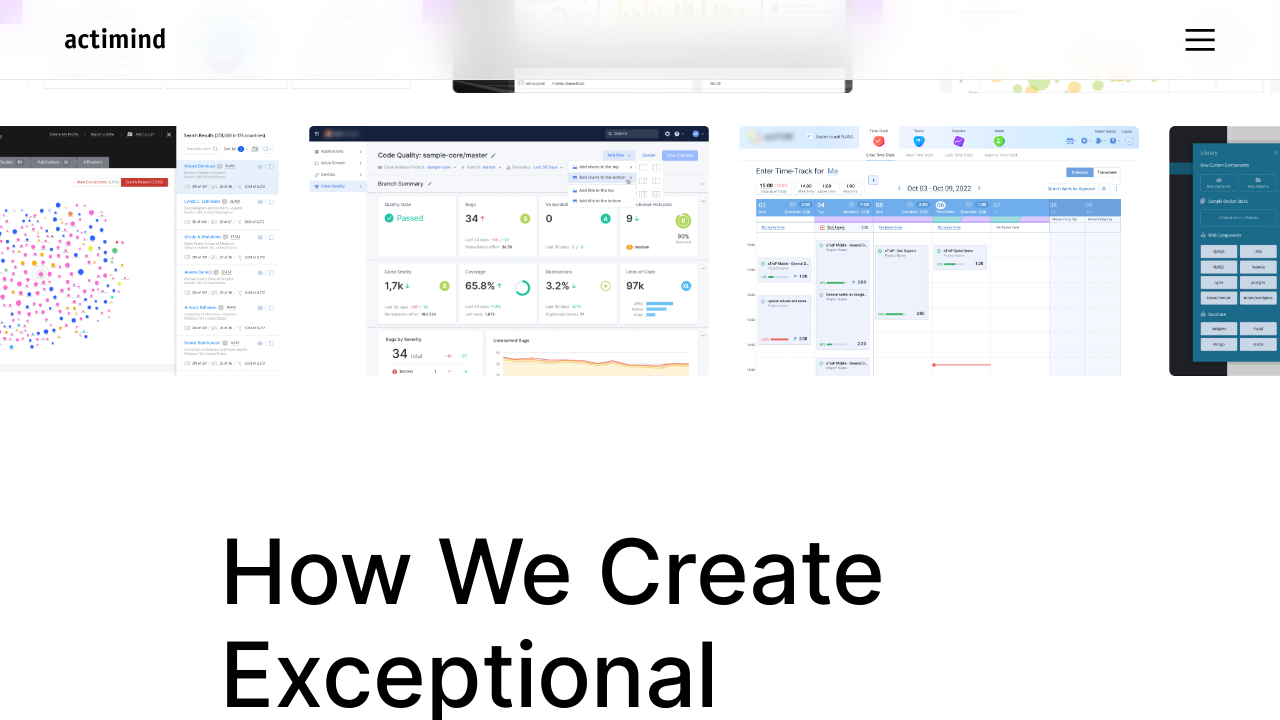

Scrolled down by 25px (iteration 185/200)
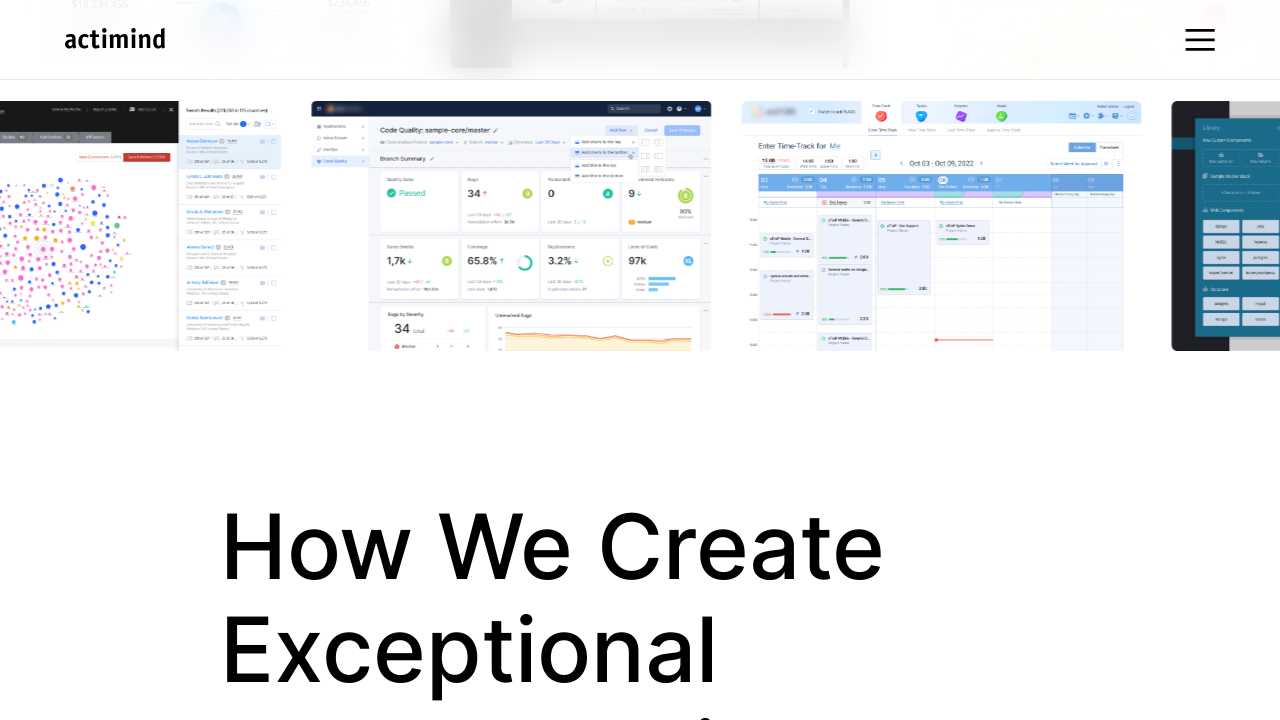

Waited 10ms for smooth scroll effect (iteration 185/200)
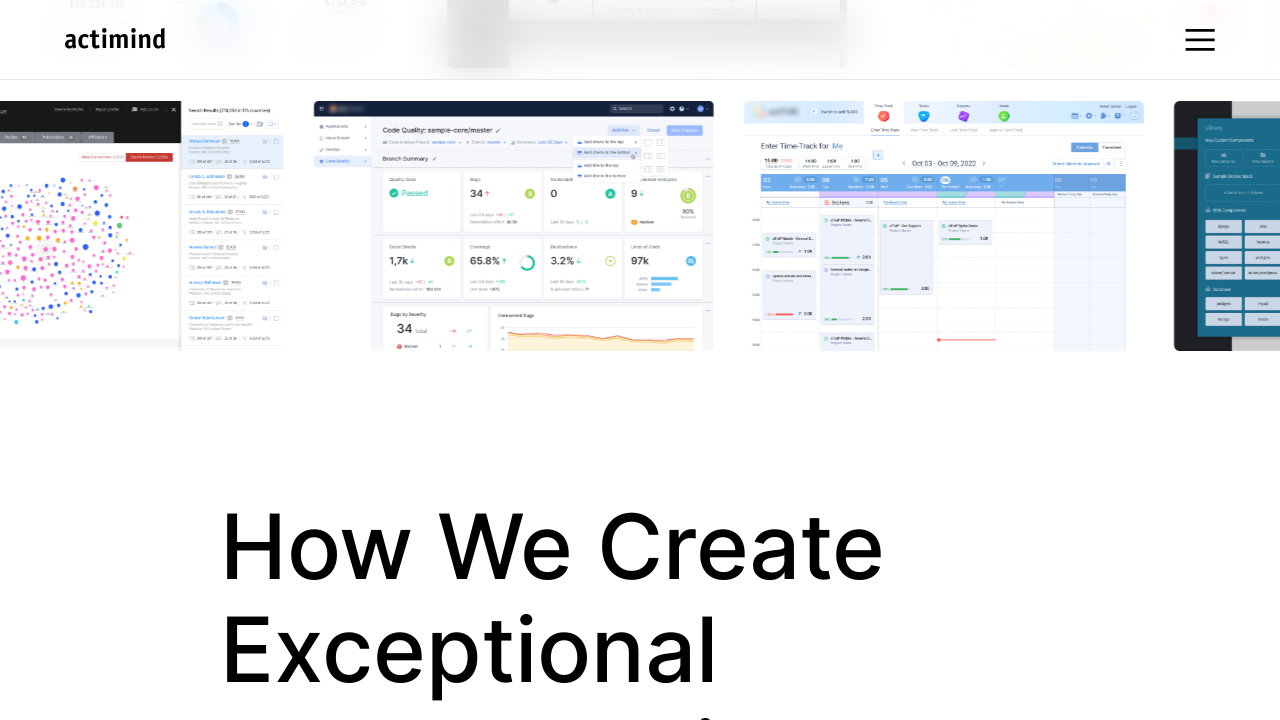

Scrolled down by 25px (iteration 186/200)
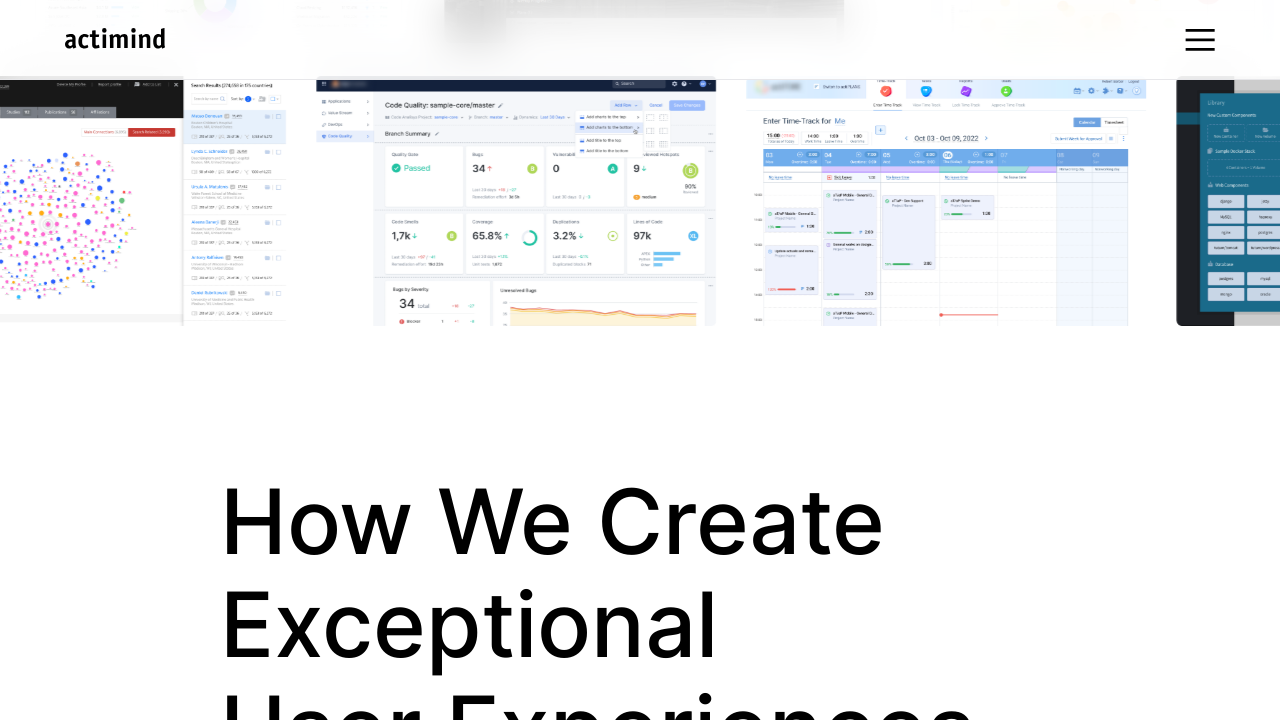

Waited 10ms for smooth scroll effect (iteration 186/200)
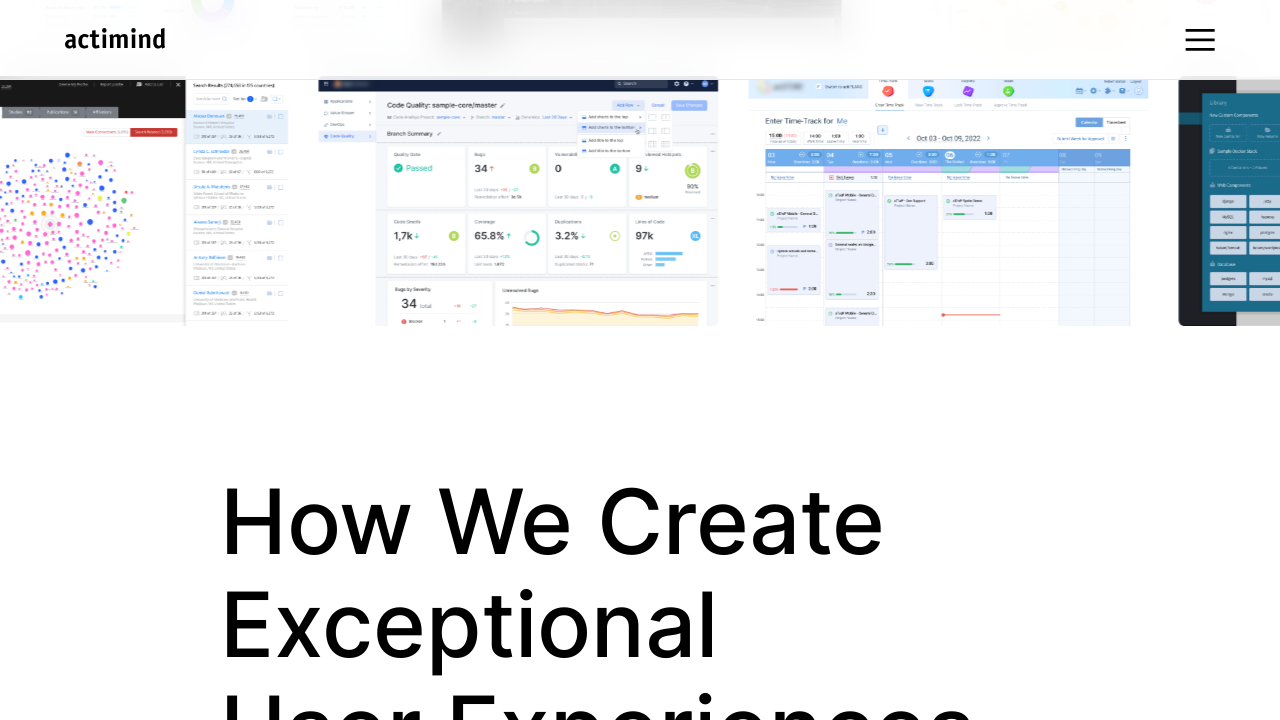

Scrolled down by 25px (iteration 187/200)
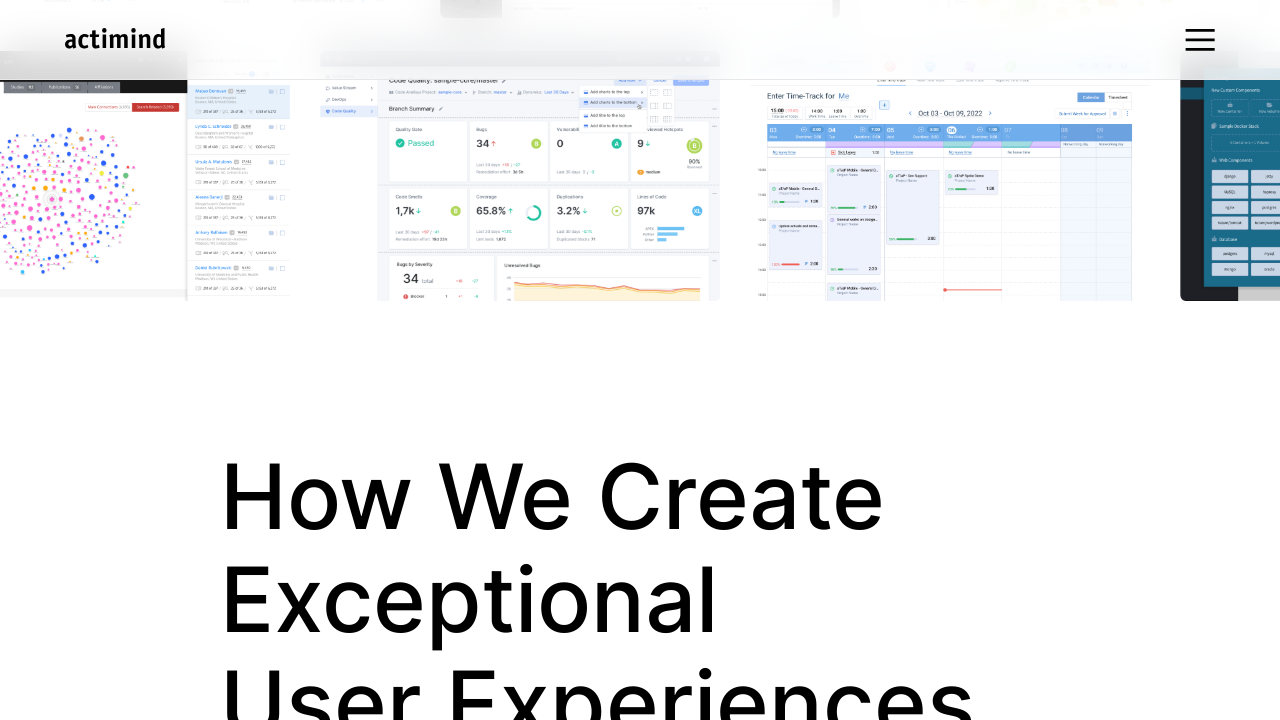

Waited 10ms for smooth scroll effect (iteration 187/200)
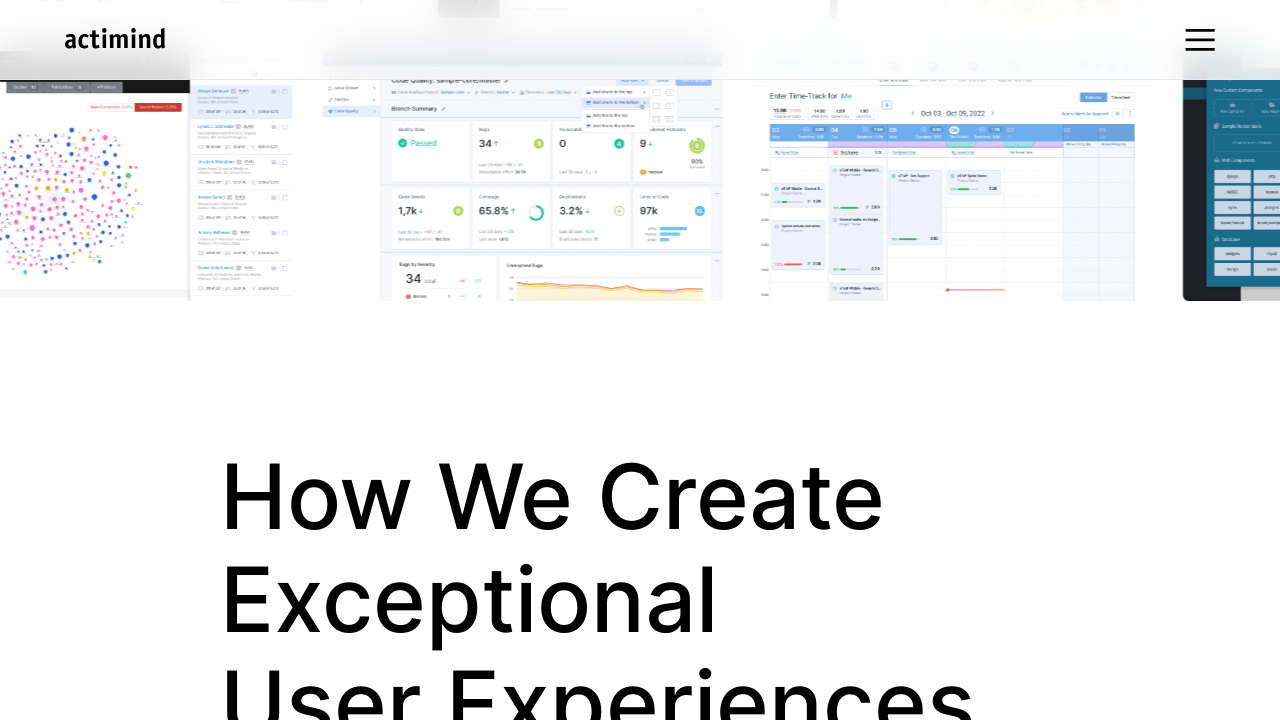

Scrolled down by 25px (iteration 188/200)
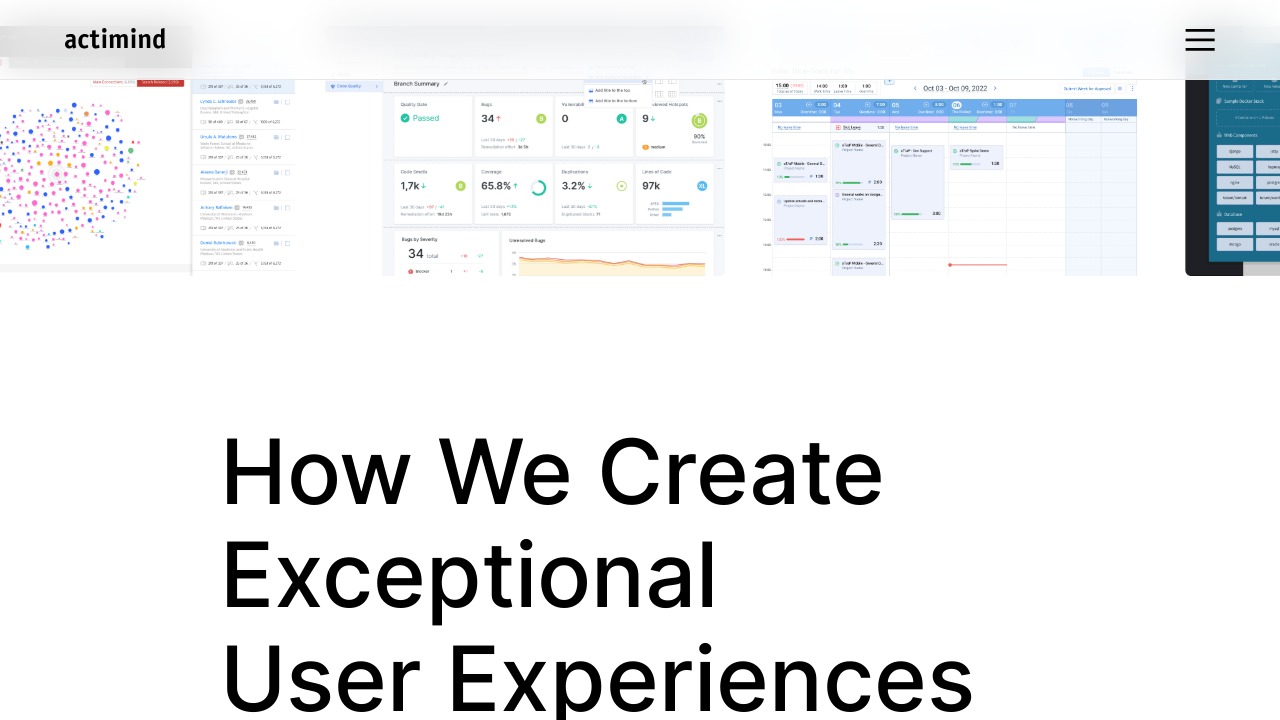

Waited 10ms for smooth scroll effect (iteration 188/200)
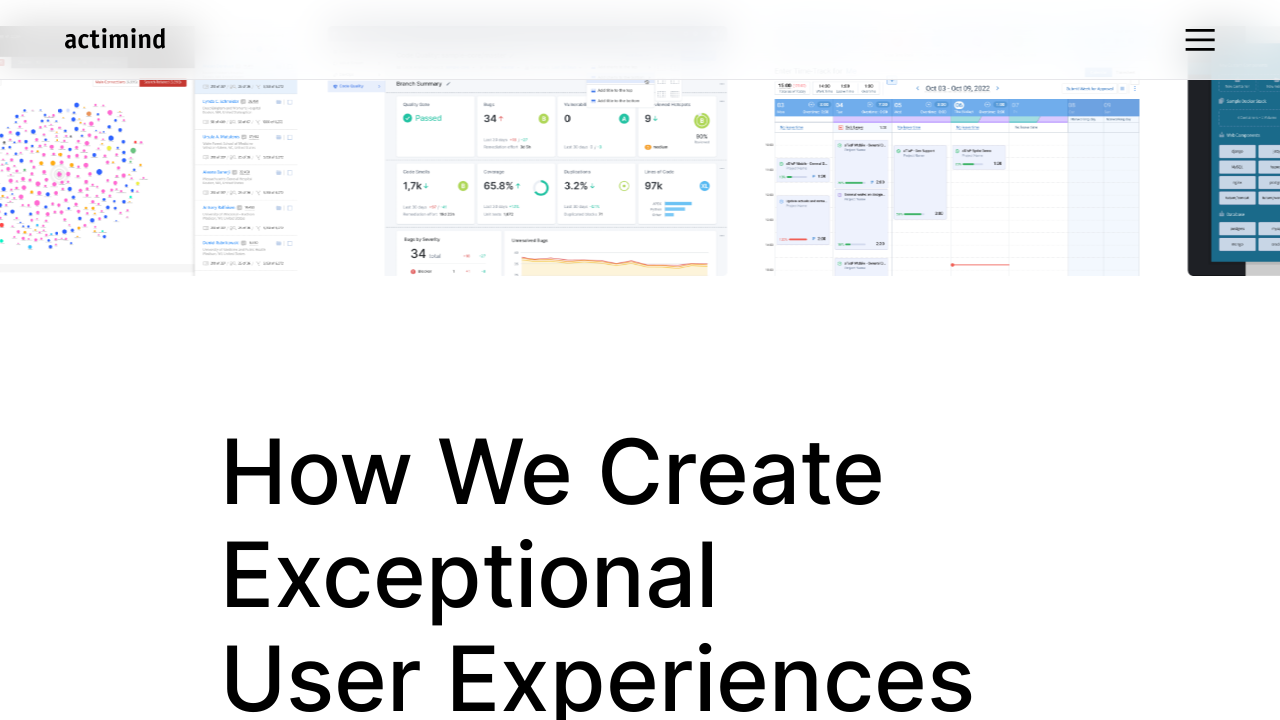

Scrolled down by 25px (iteration 189/200)
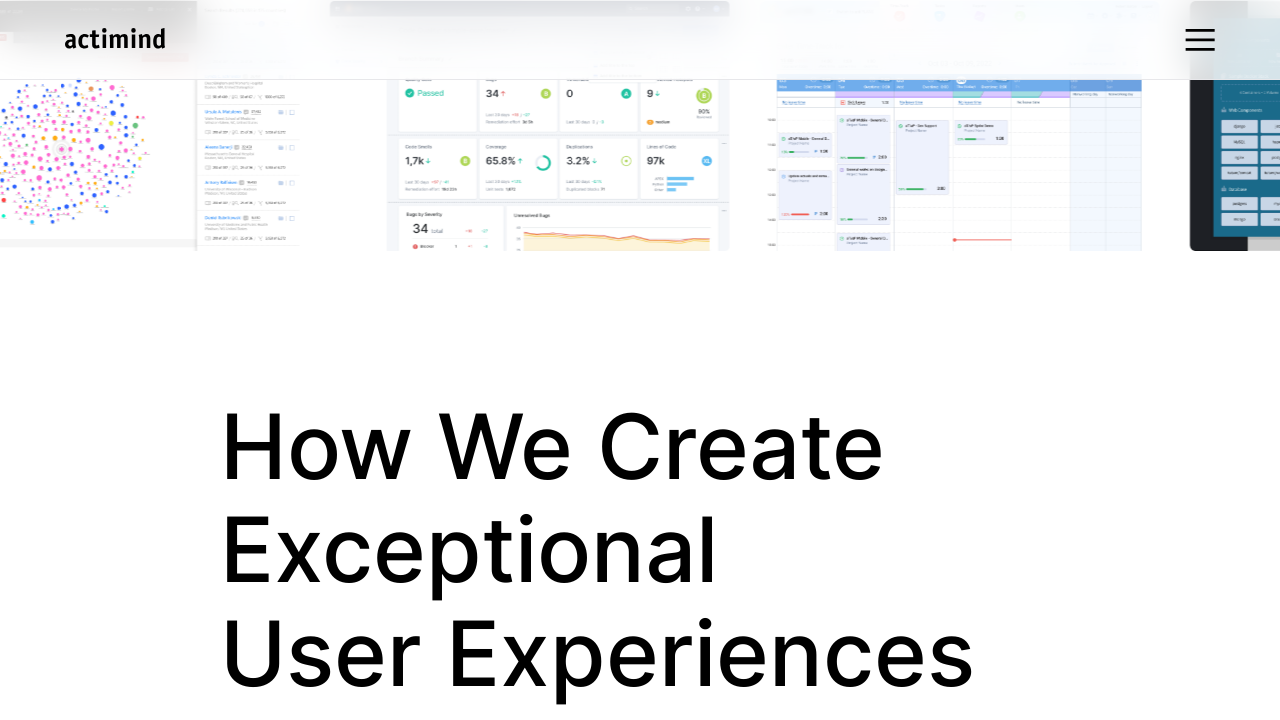

Waited 10ms for smooth scroll effect (iteration 189/200)
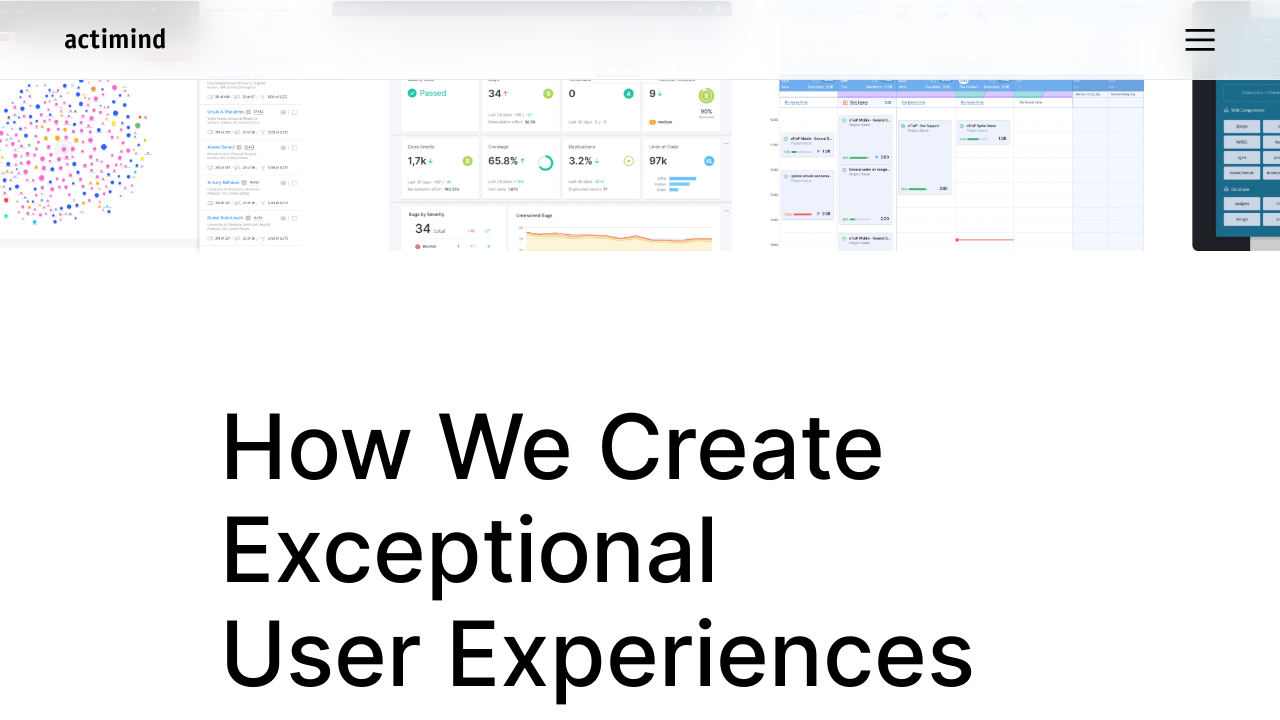

Scrolled down by 25px (iteration 190/200)
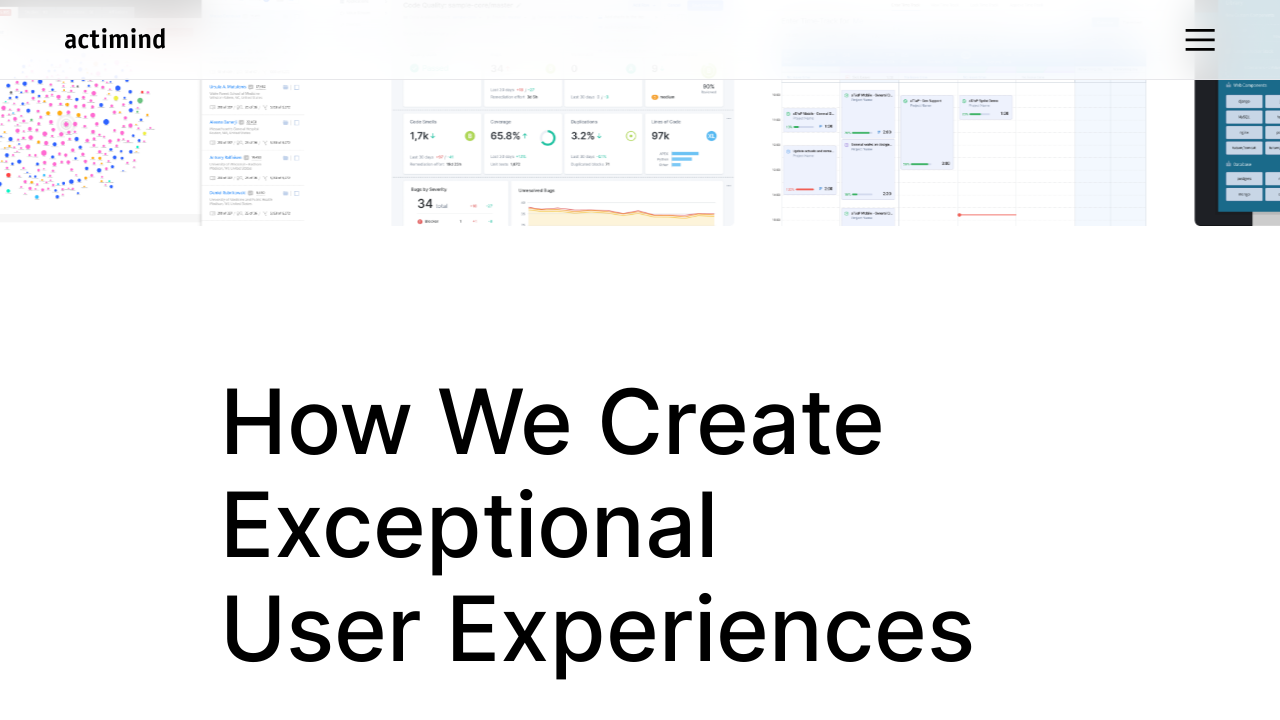

Waited 10ms for smooth scroll effect (iteration 190/200)
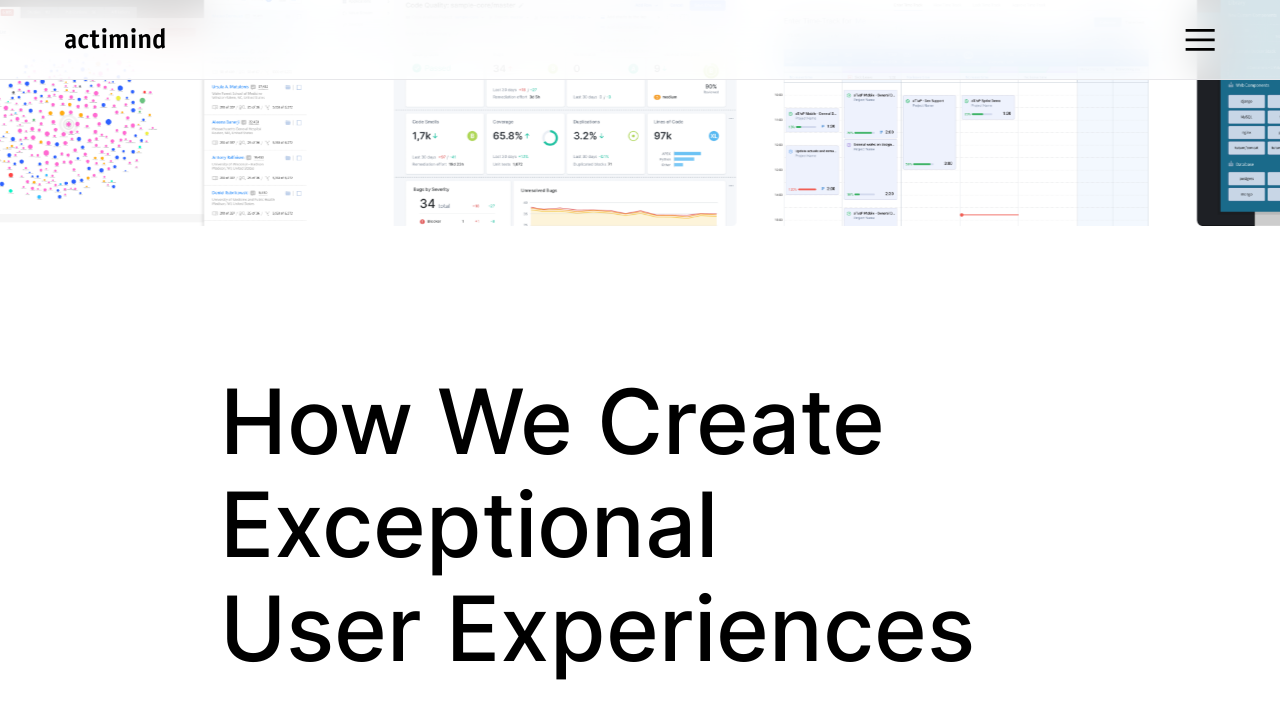

Scrolled down by 25px (iteration 191/200)
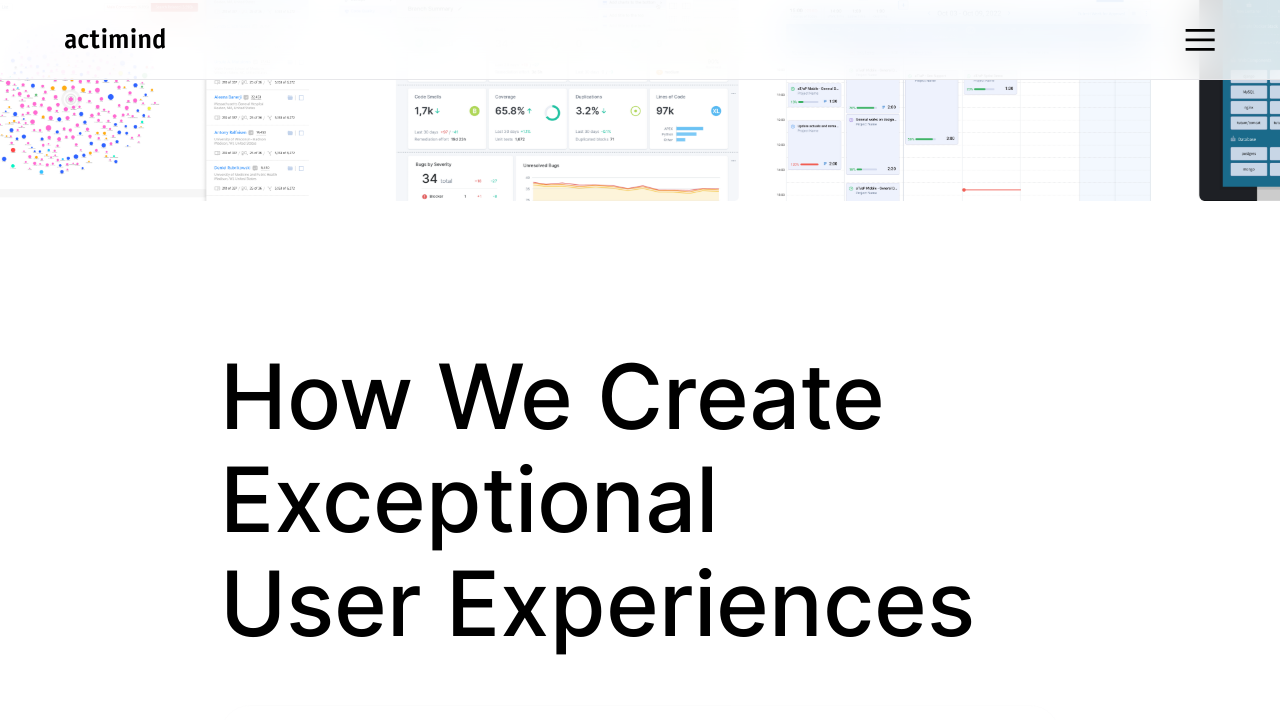

Waited 10ms for smooth scroll effect (iteration 191/200)
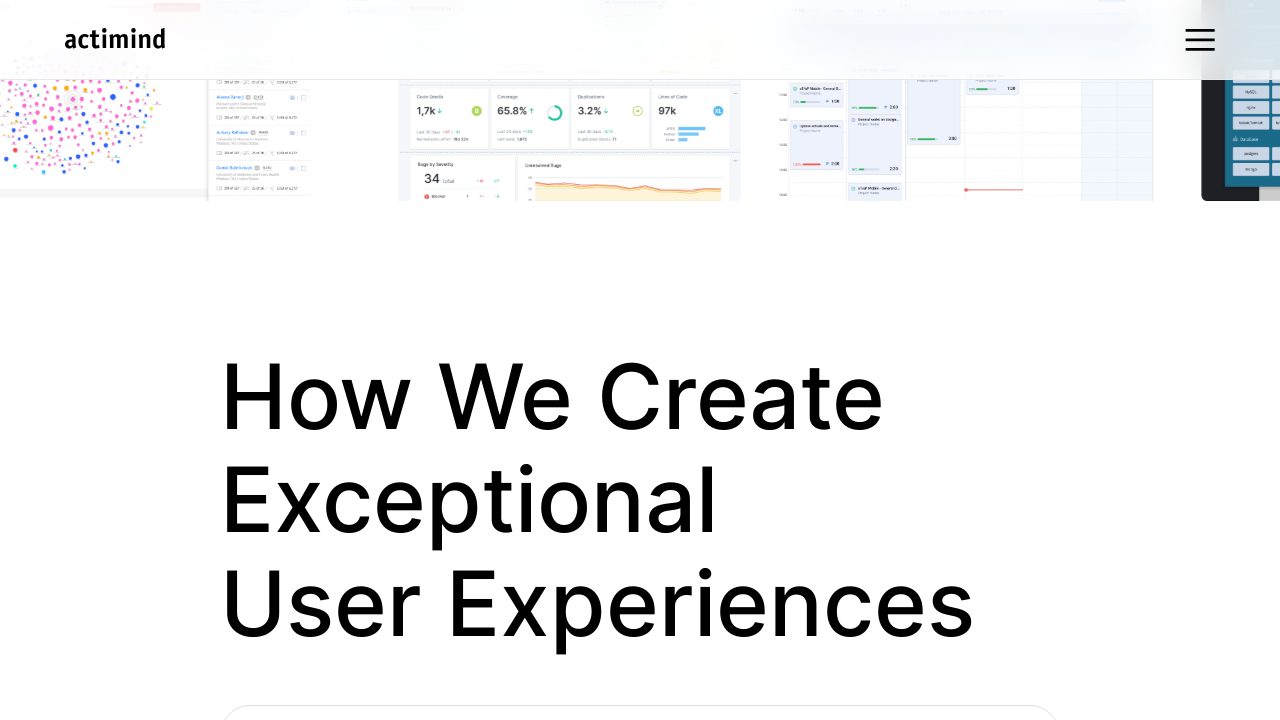

Scrolled down by 25px (iteration 192/200)
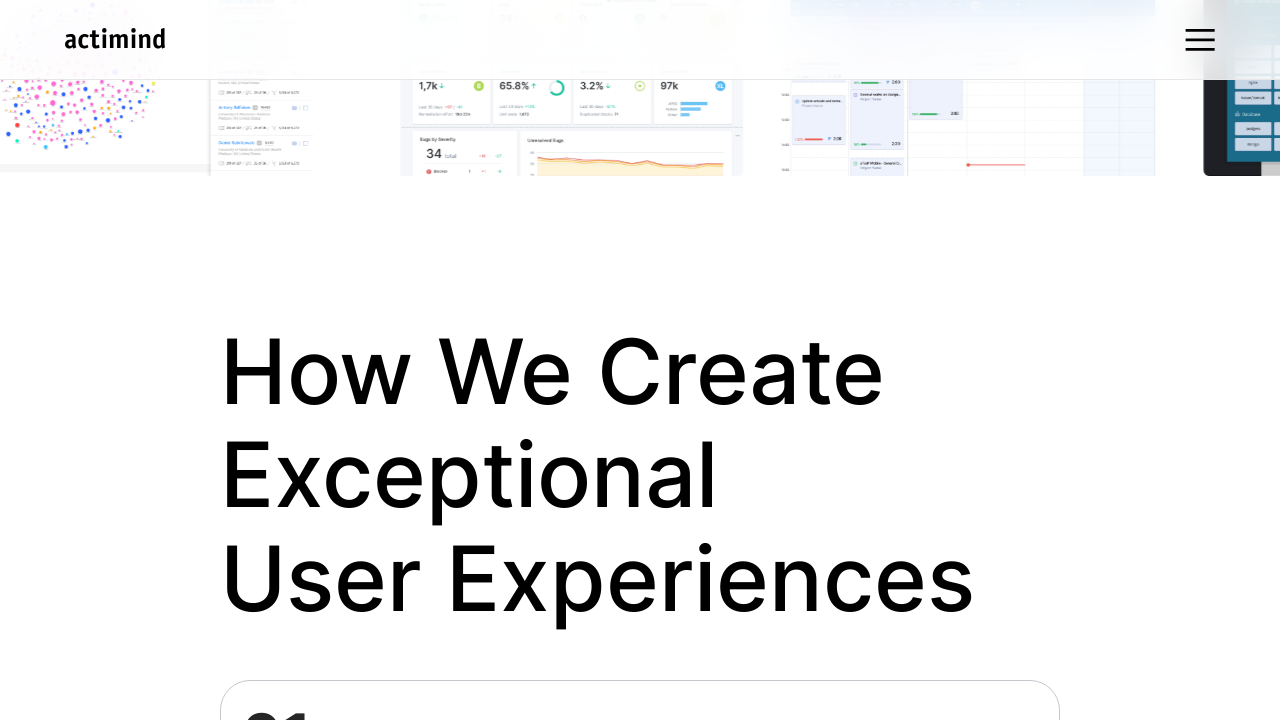

Waited 10ms for smooth scroll effect (iteration 192/200)
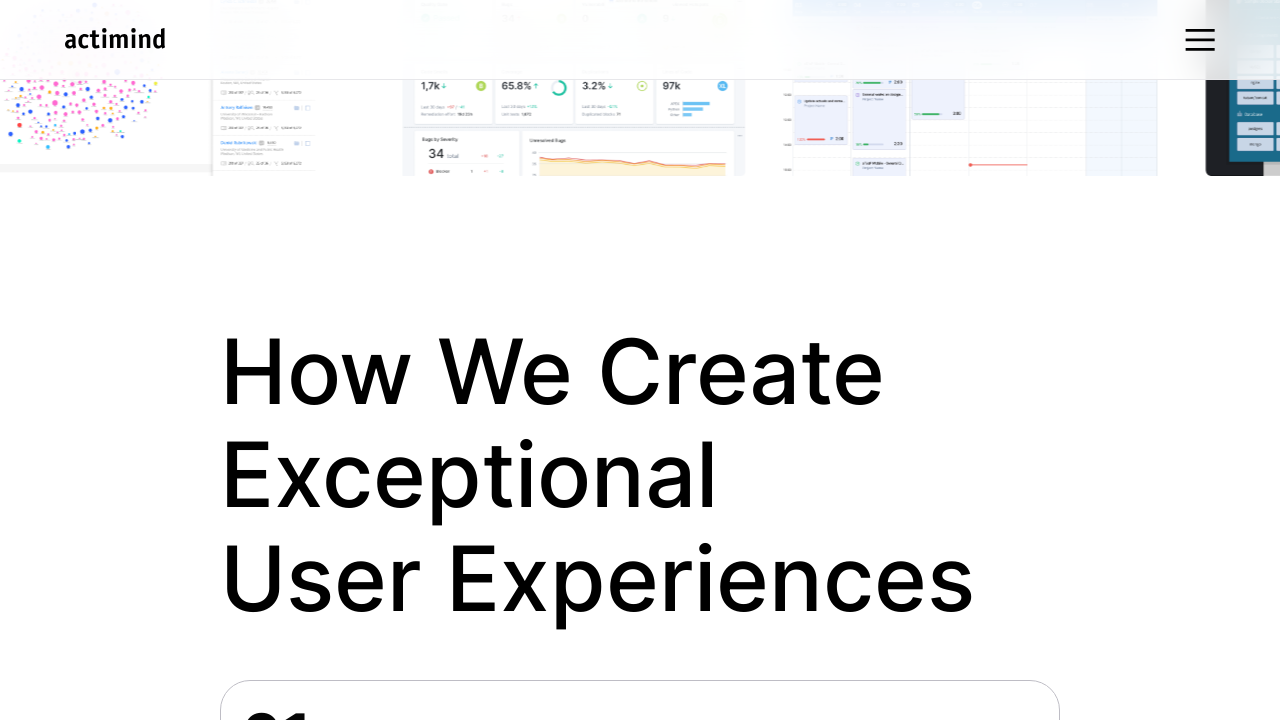

Scrolled down by 25px (iteration 193/200)
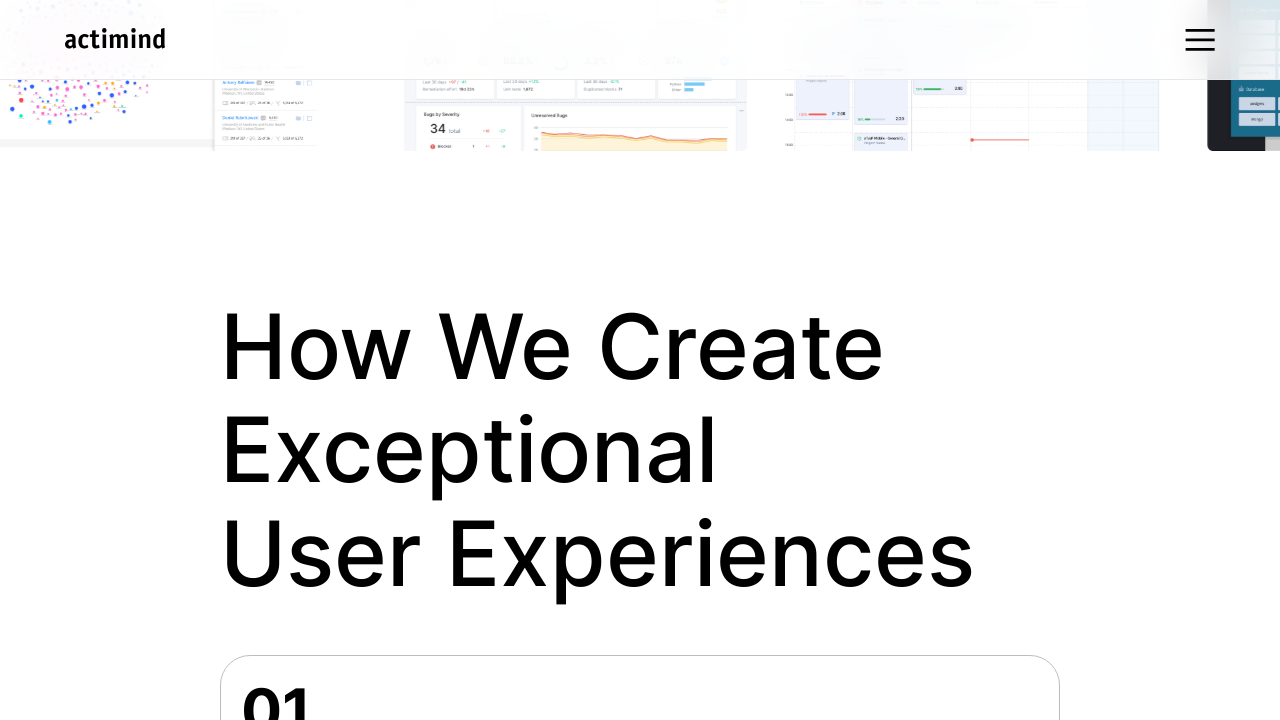

Waited 10ms for smooth scroll effect (iteration 193/200)
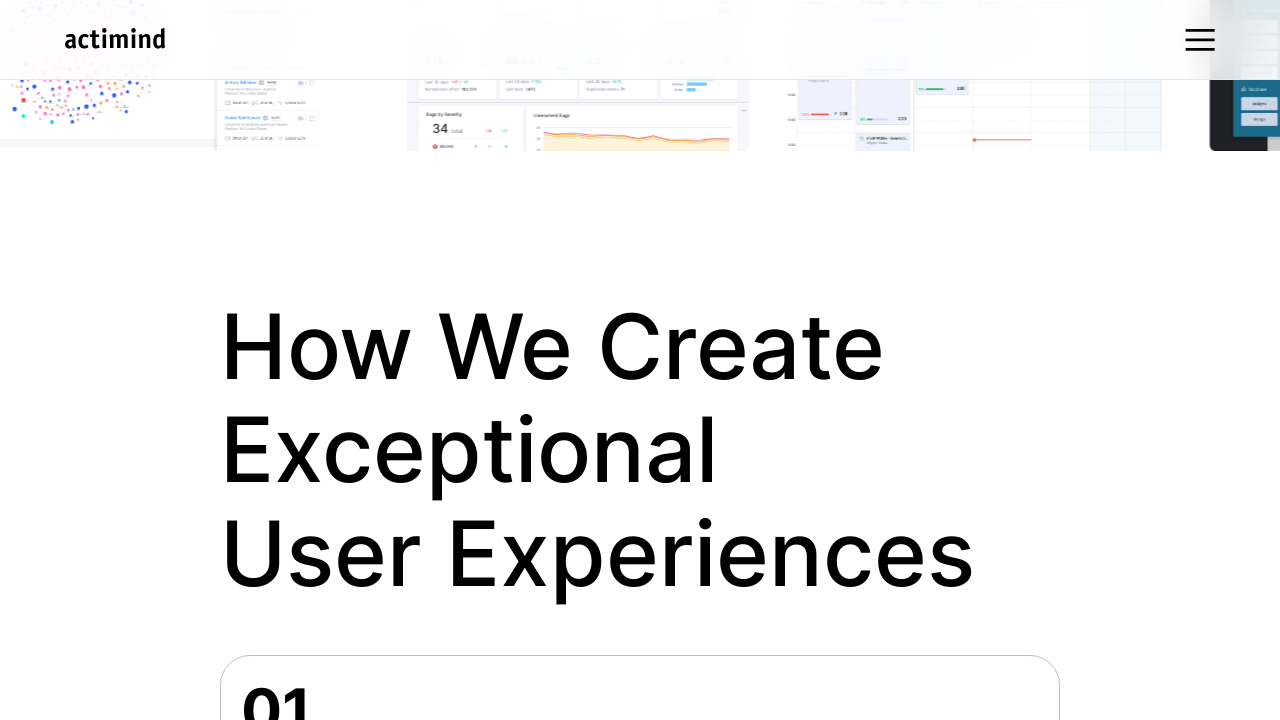

Scrolled down by 25px (iteration 194/200)
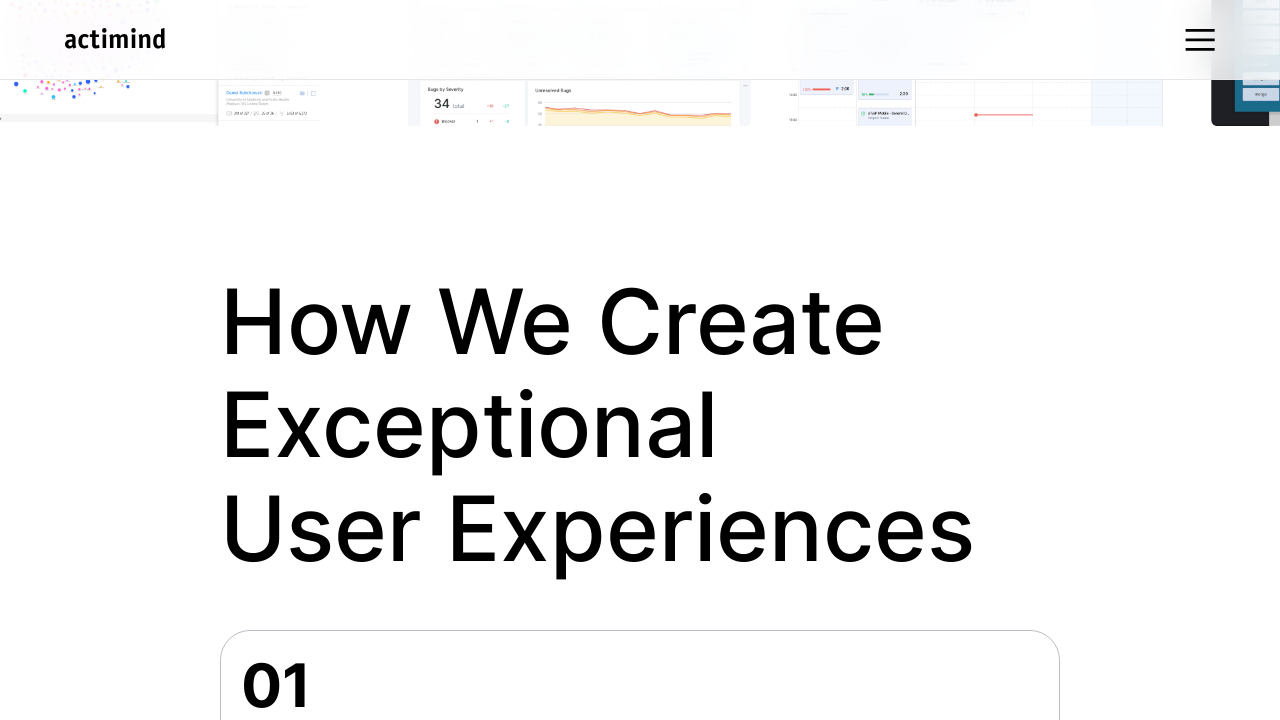

Waited 10ms for smooth scroll effect (iteration 194/200)
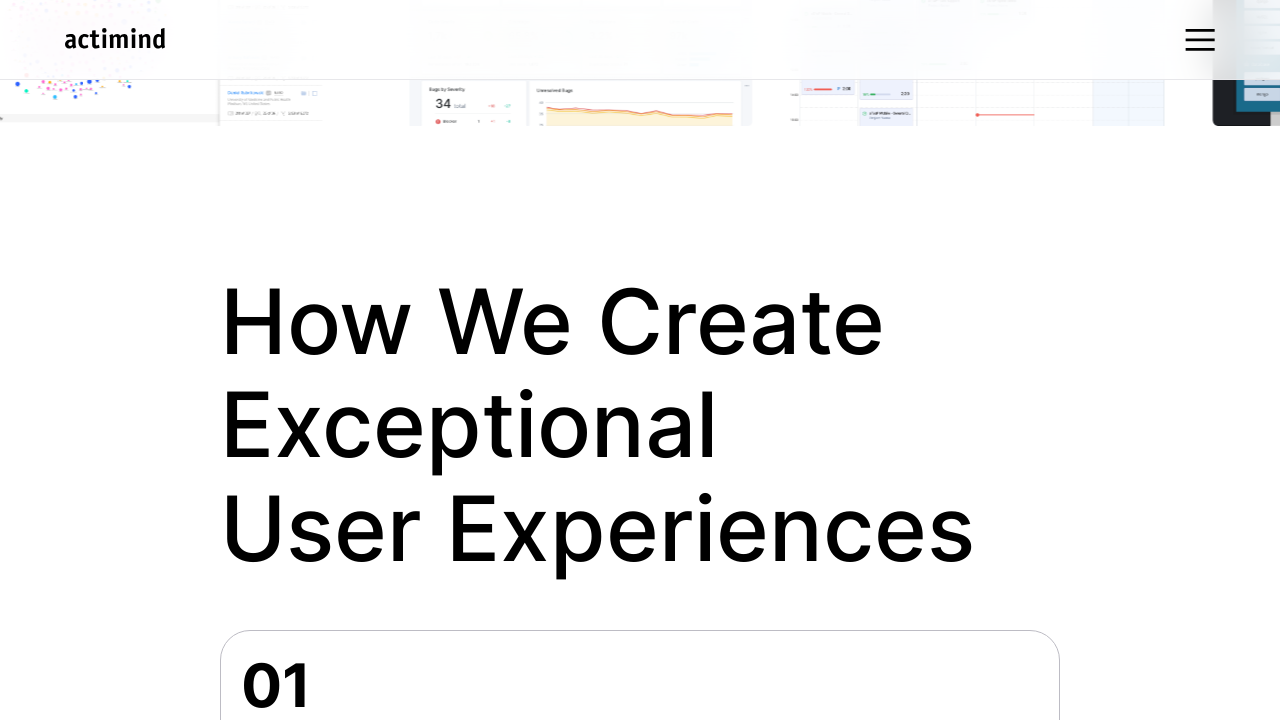

Scrolled down by 25px (iteration 195/200)
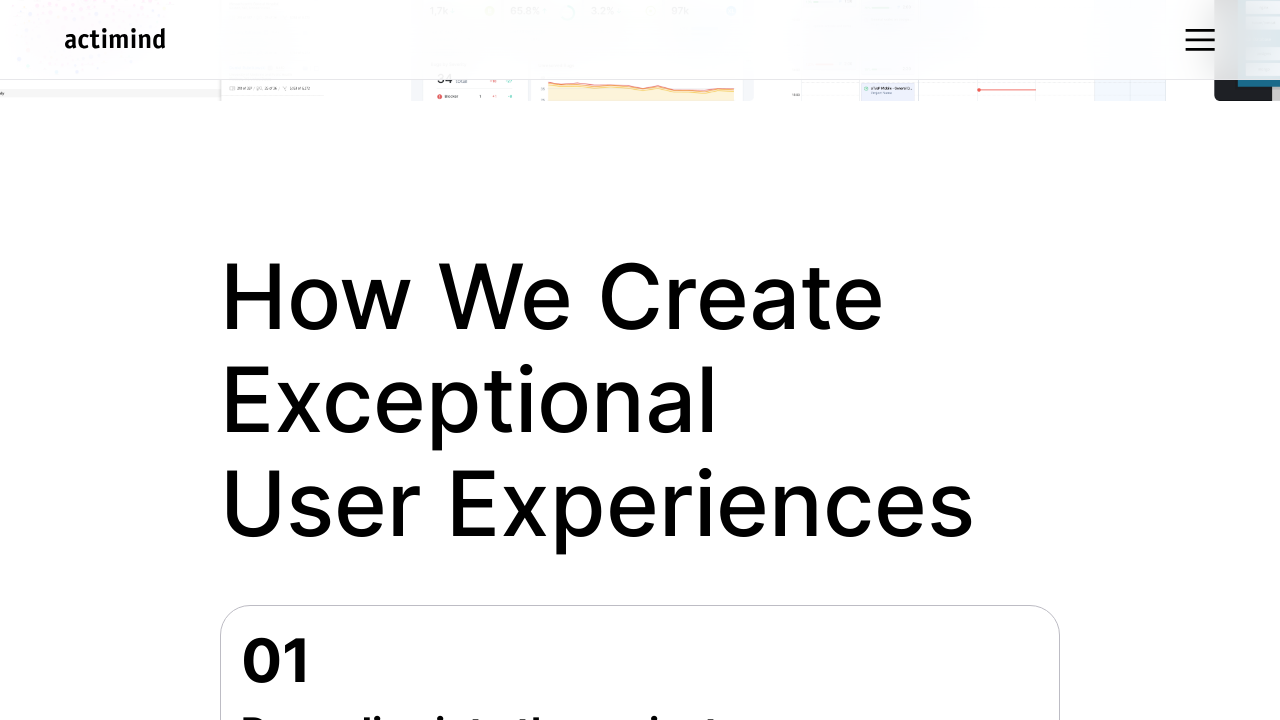

Waited 10ms for smooth scroll effect (iteration 195/200)
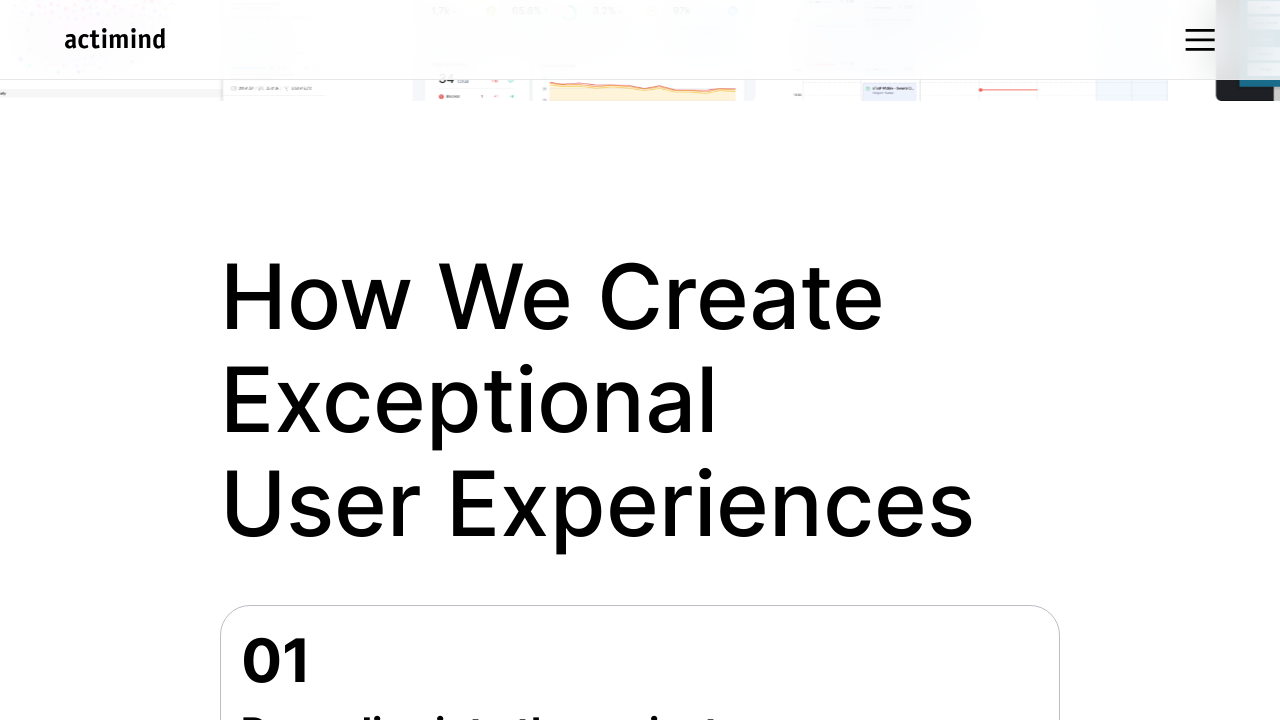

Scrolled down by 25px (iteration 196/200)
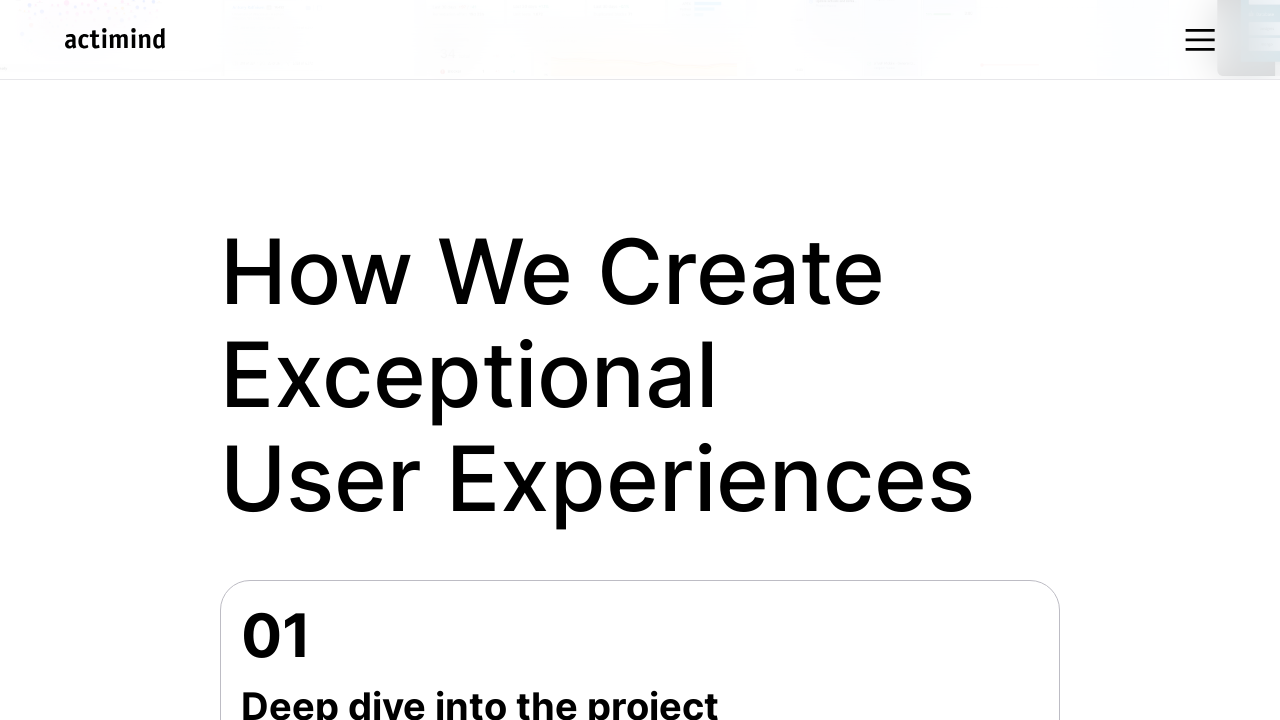

Waited 10ms for smooth scroll effect (iteration 196/200)
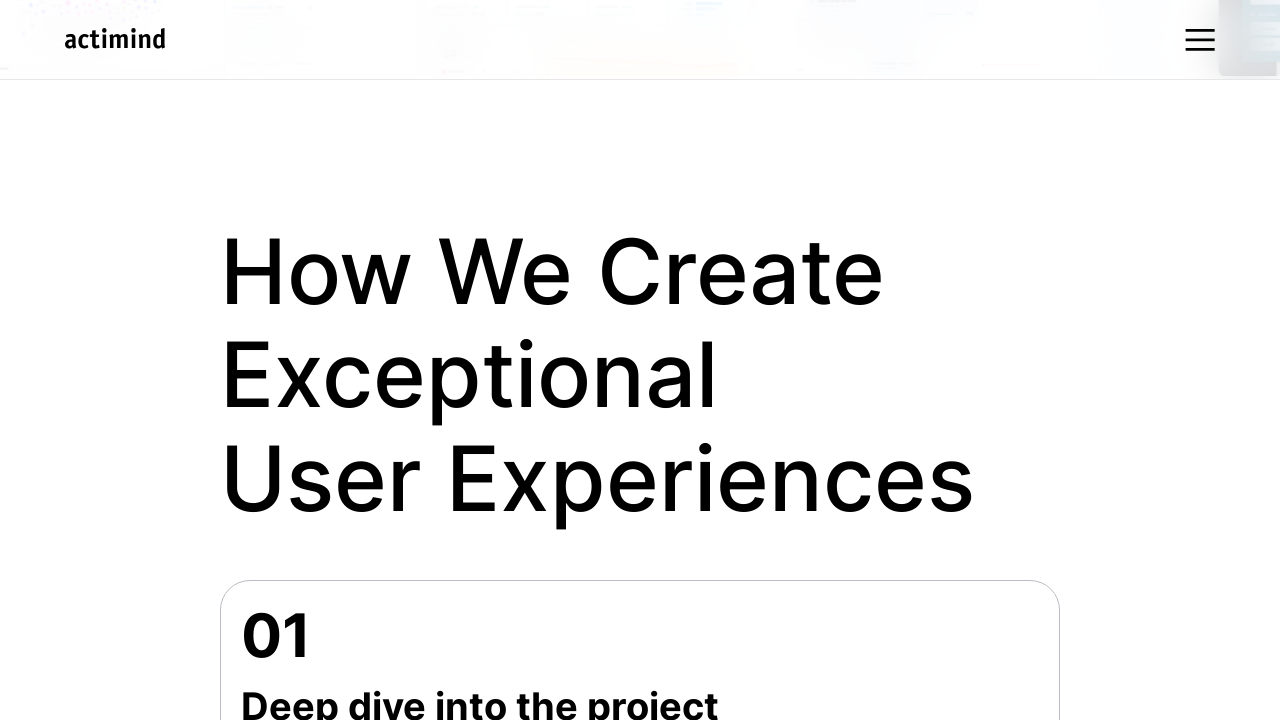

Scrolled down by 25px (iteration 197/200)
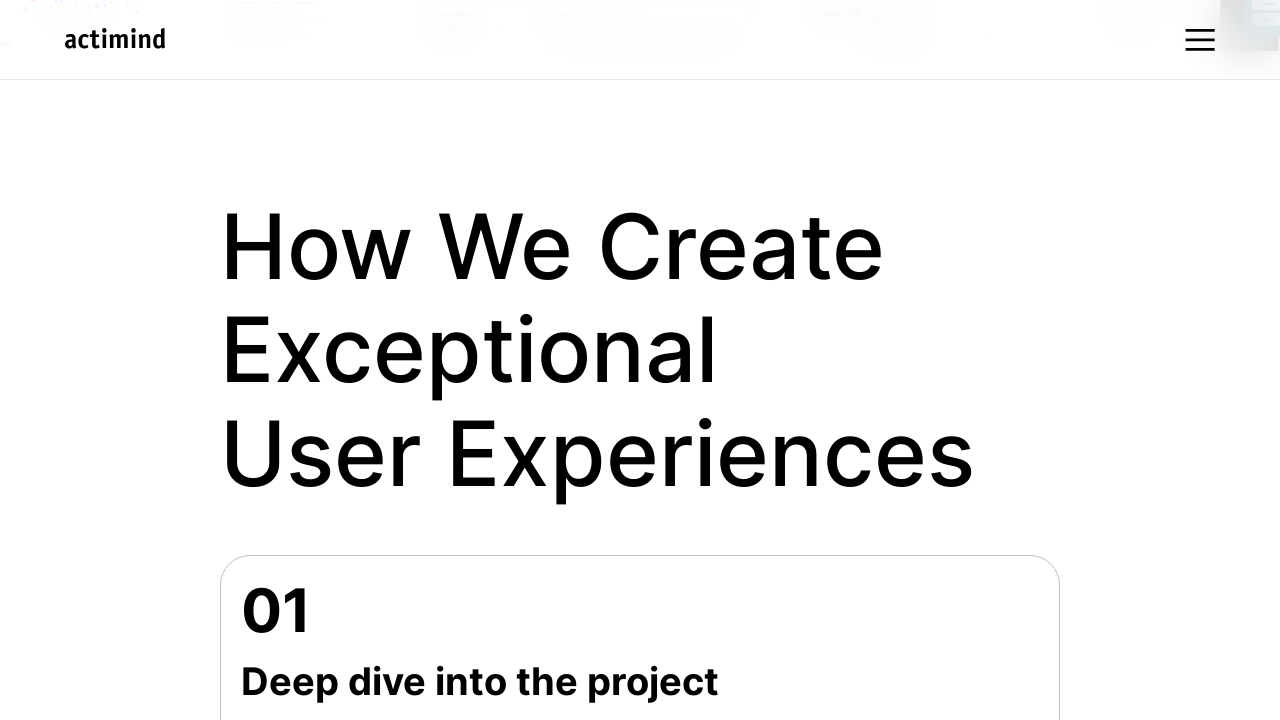

Waited 10ms for smooth scroll effect (iteration 197/200)
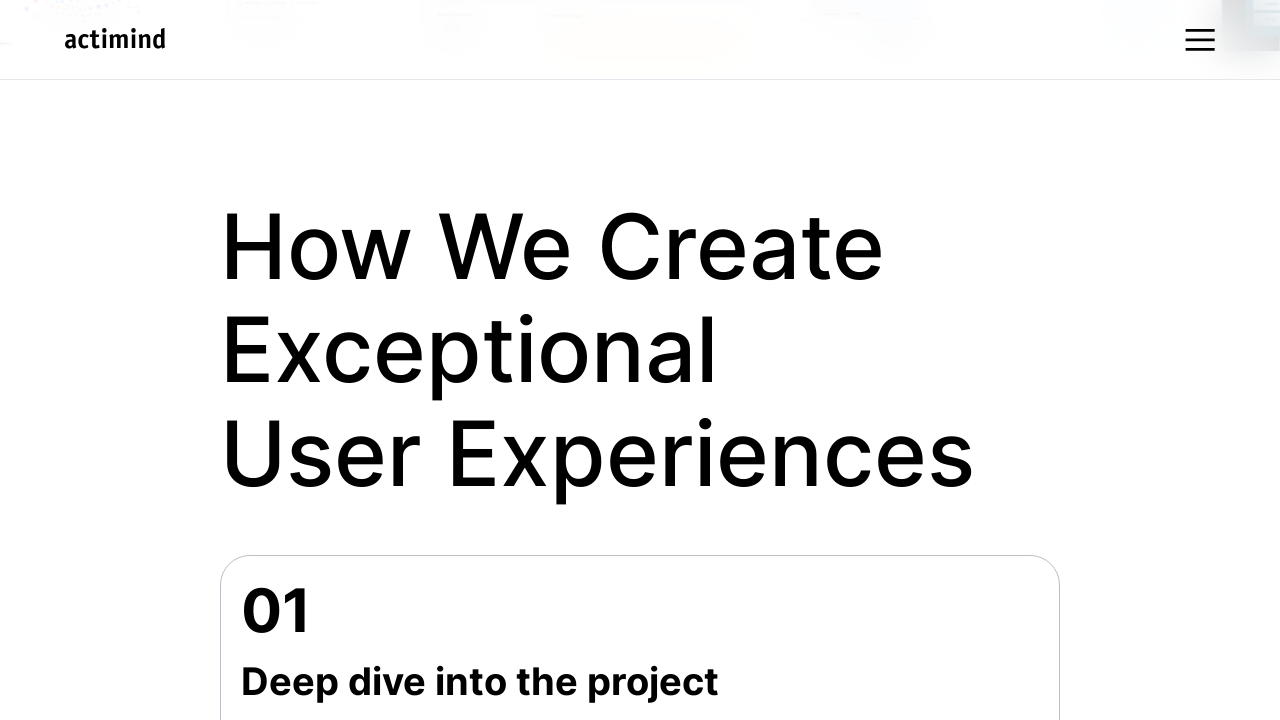

Scrolled down by 25px (iteration 198/200)
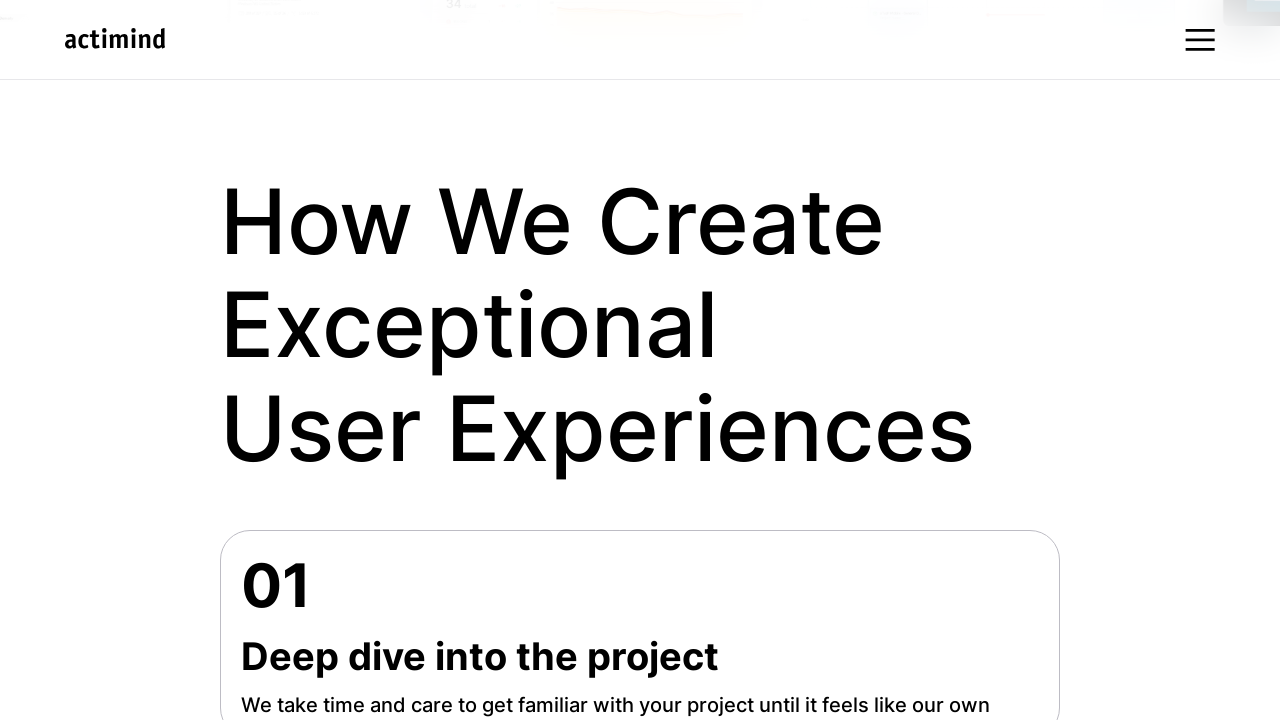

Waited 10ms for smooth scroll effect (iteration 198/200)
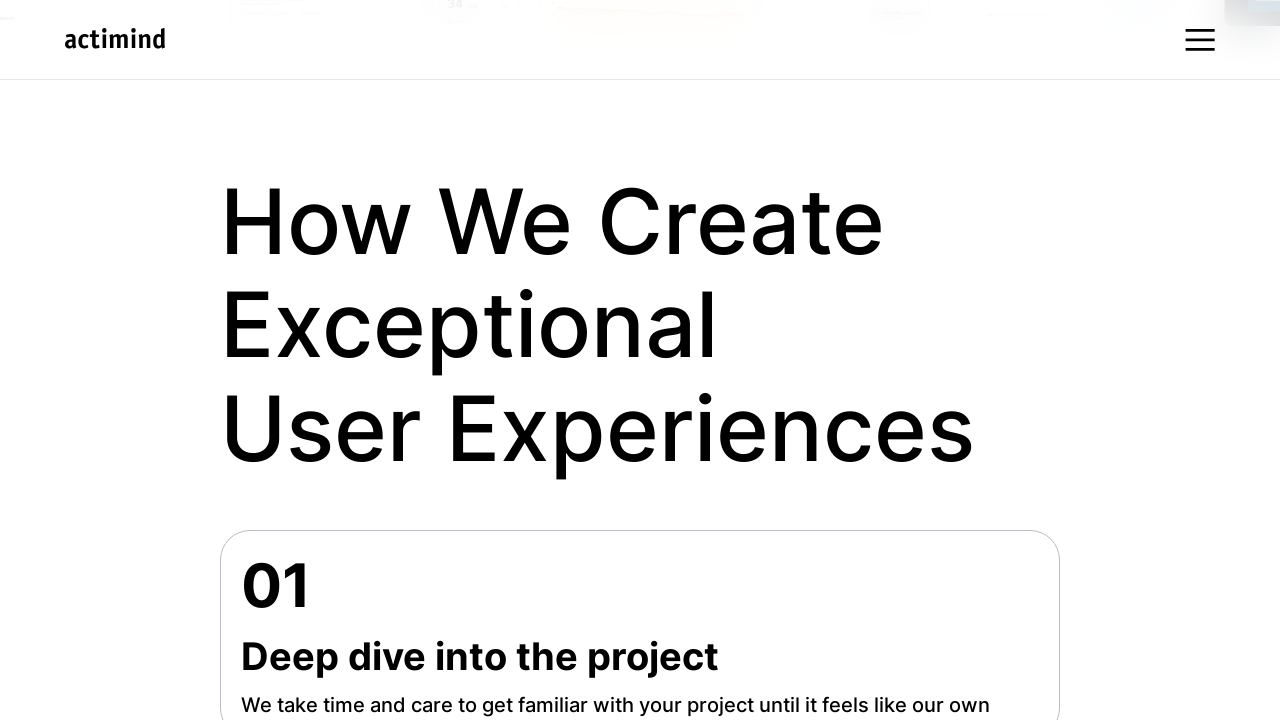

Scrolled down by 25px (iteration 199/200)
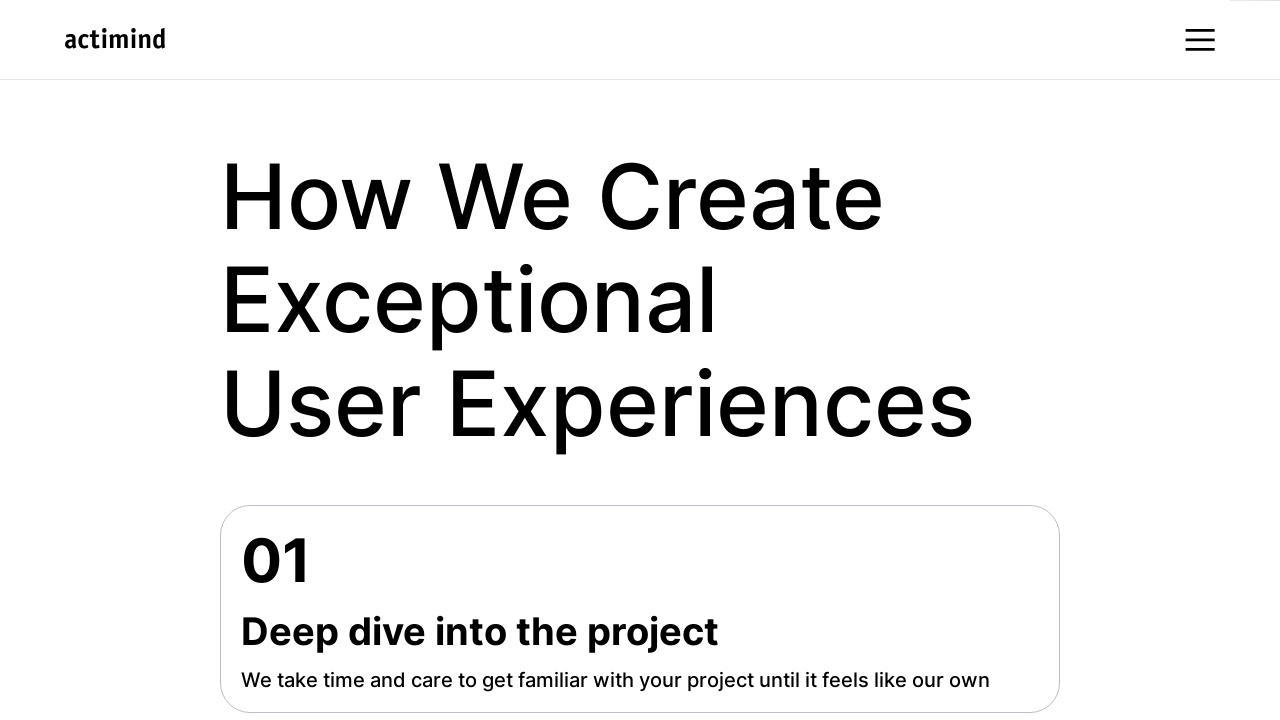

Waited 10ms for smooth scroll effect (iteration 199/200)
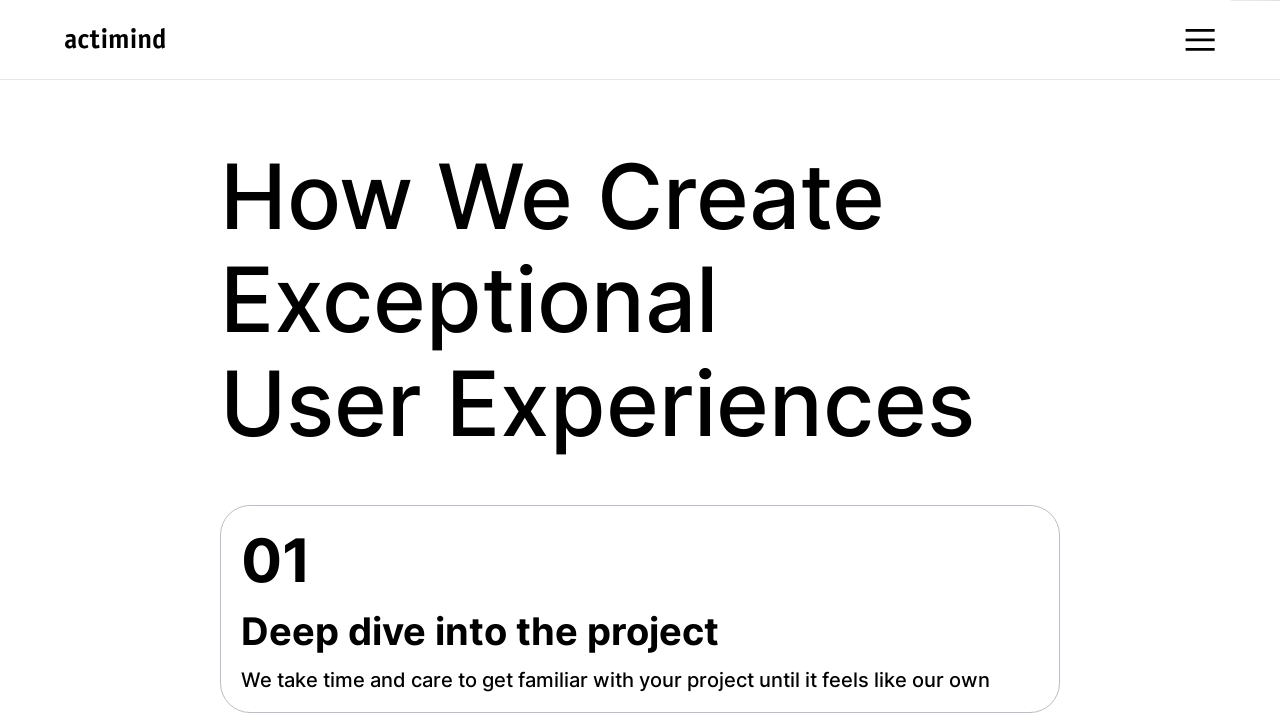

Scrolled down by 25px (iteration 200/200)
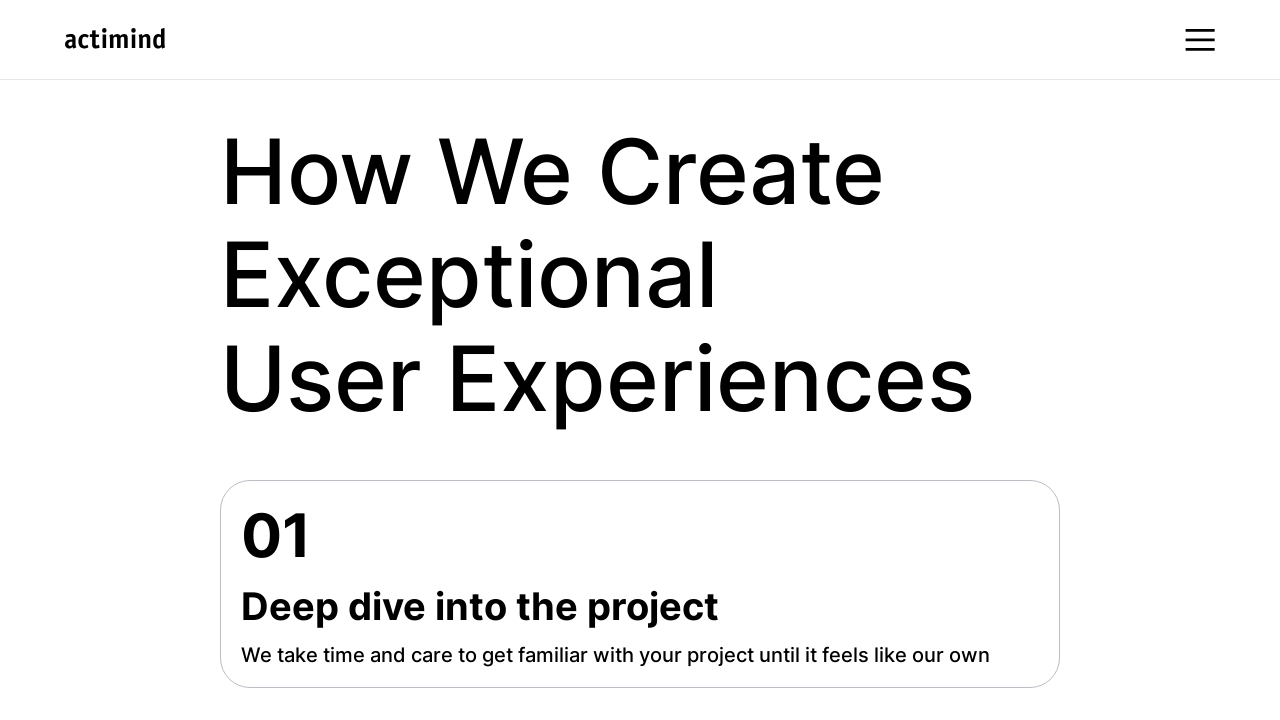

Waited 10ms for smooth scroll effect (iteration 200/200)
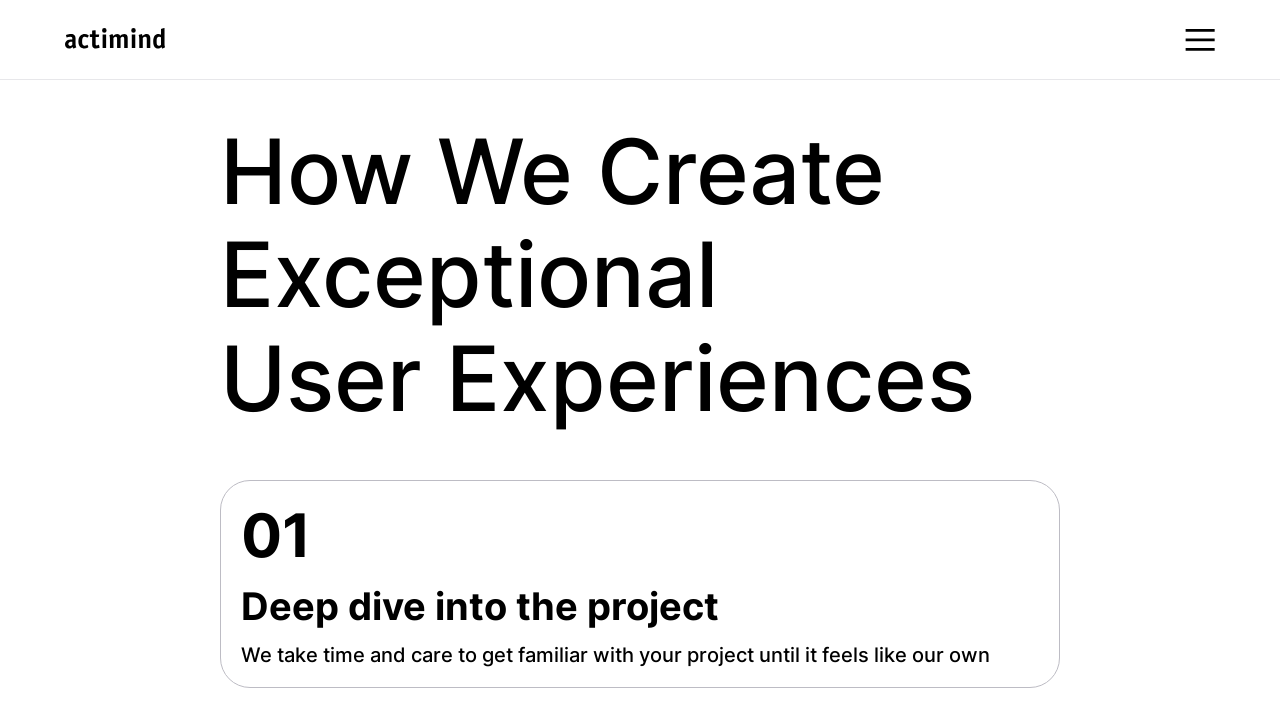

Scrolled up by 25px (iteration 1/200)
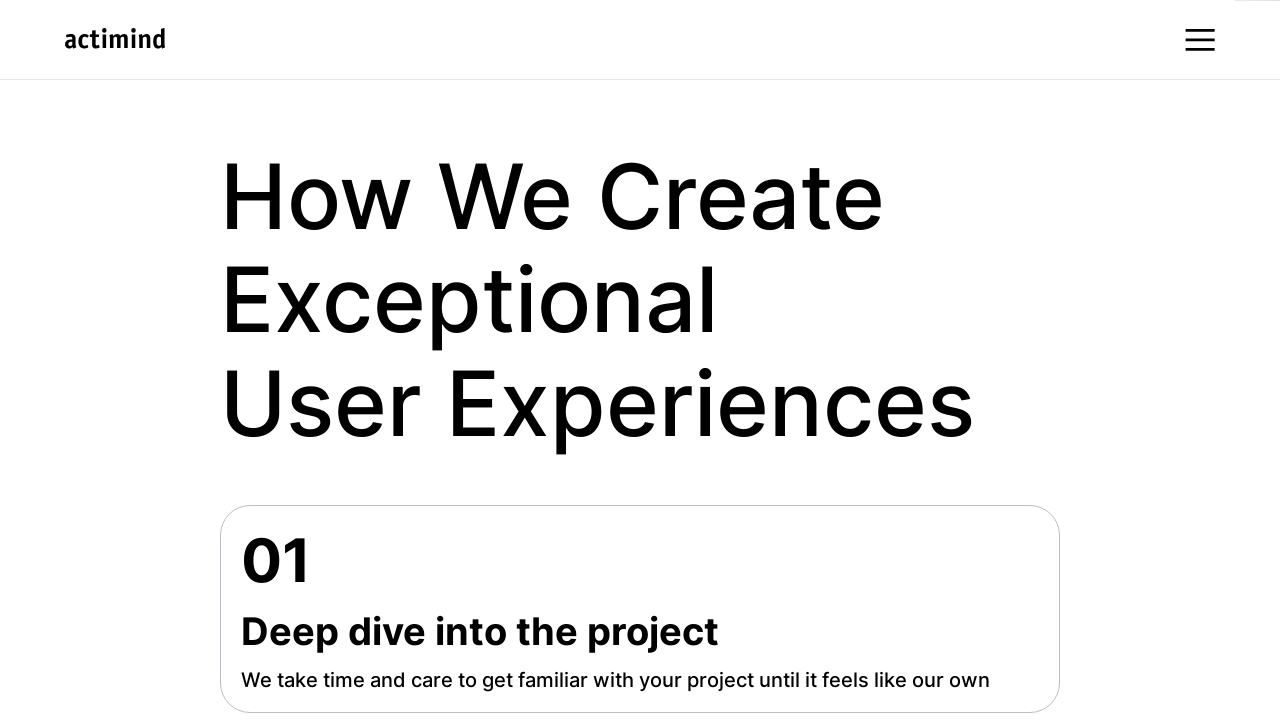

Waited 10ms for smooth scroll effect (iteration 1/200)
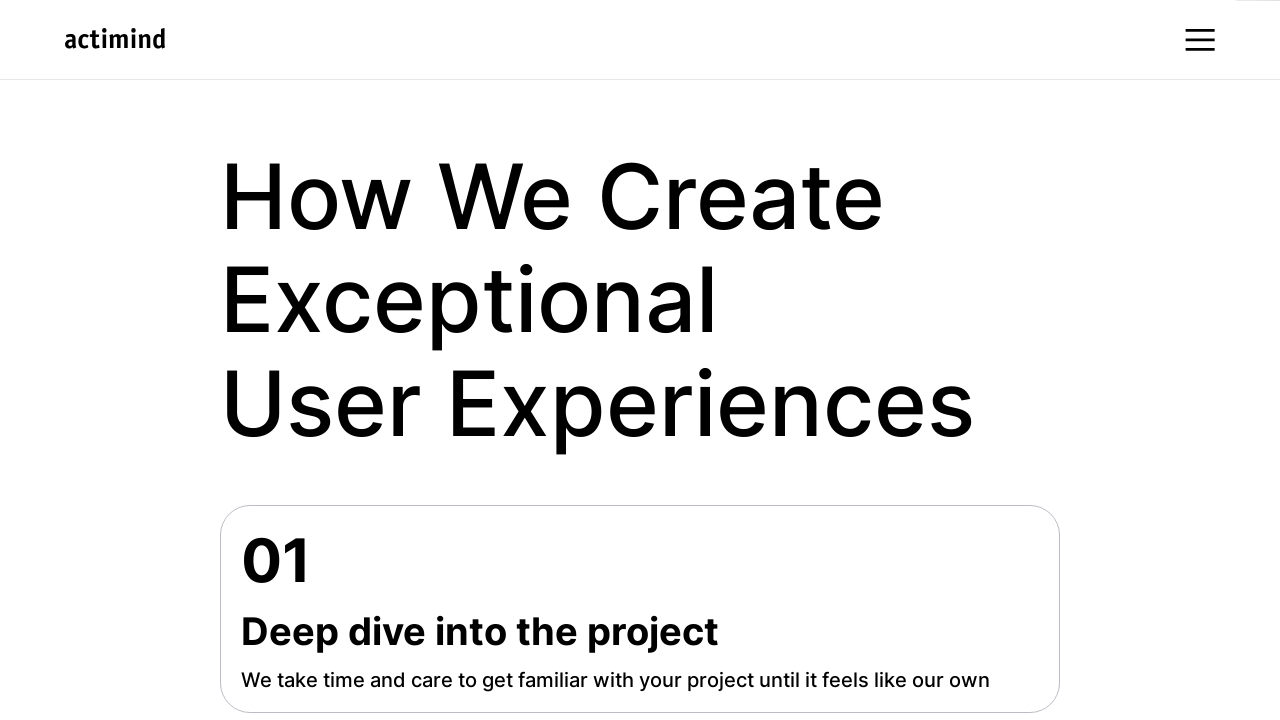

Scrolled up by 25px (iteration 2/200)
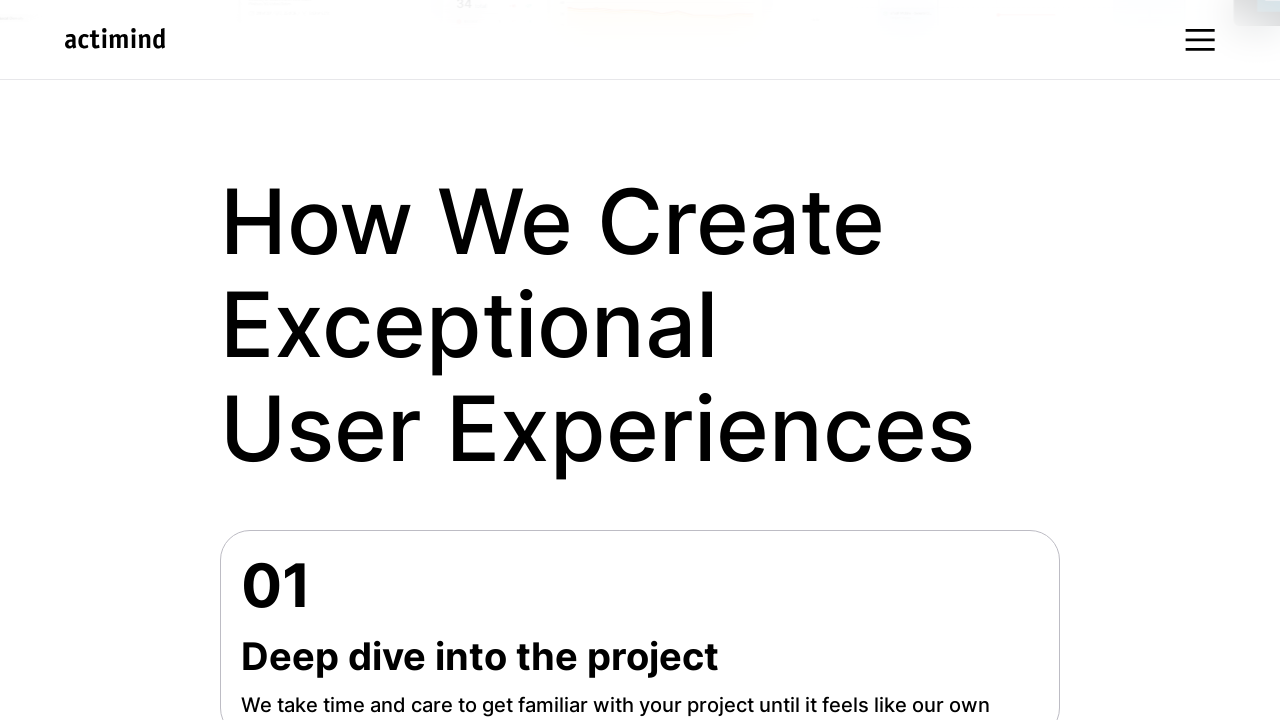

Waited 10ms for smooth scroll effect (iteration 2/200)
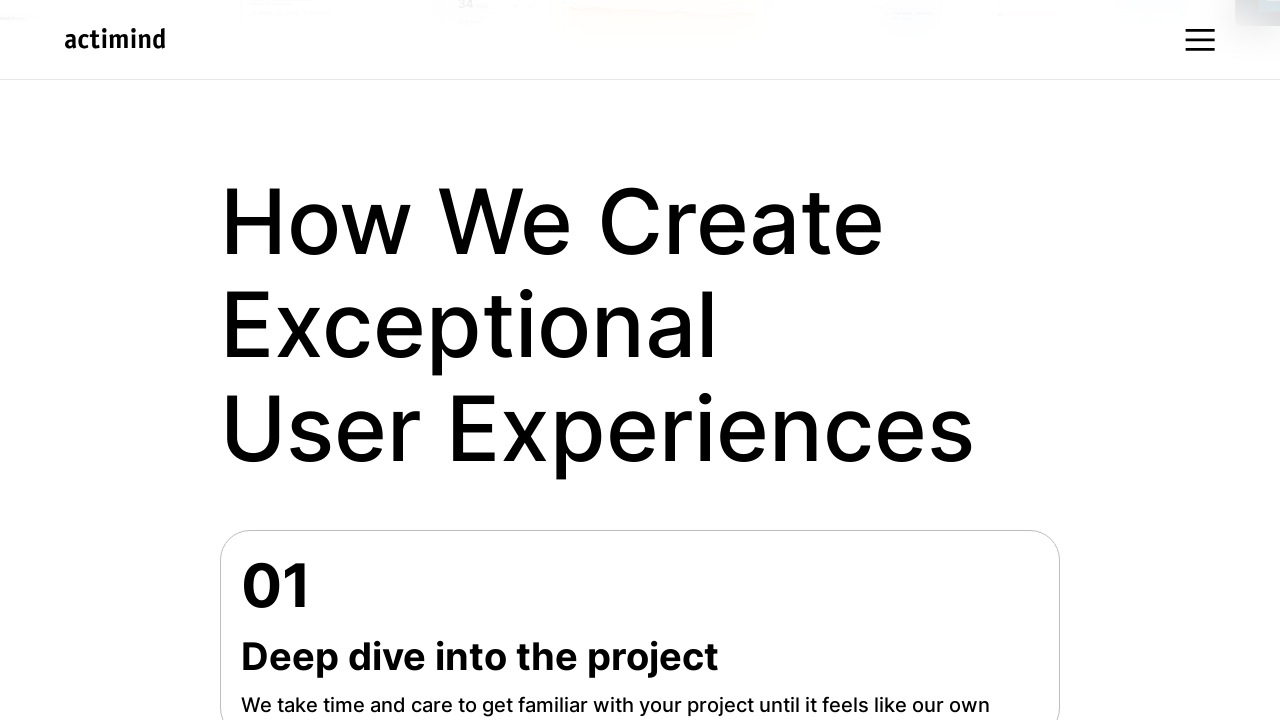

Scrolled up by 25px (iteration 3/200)
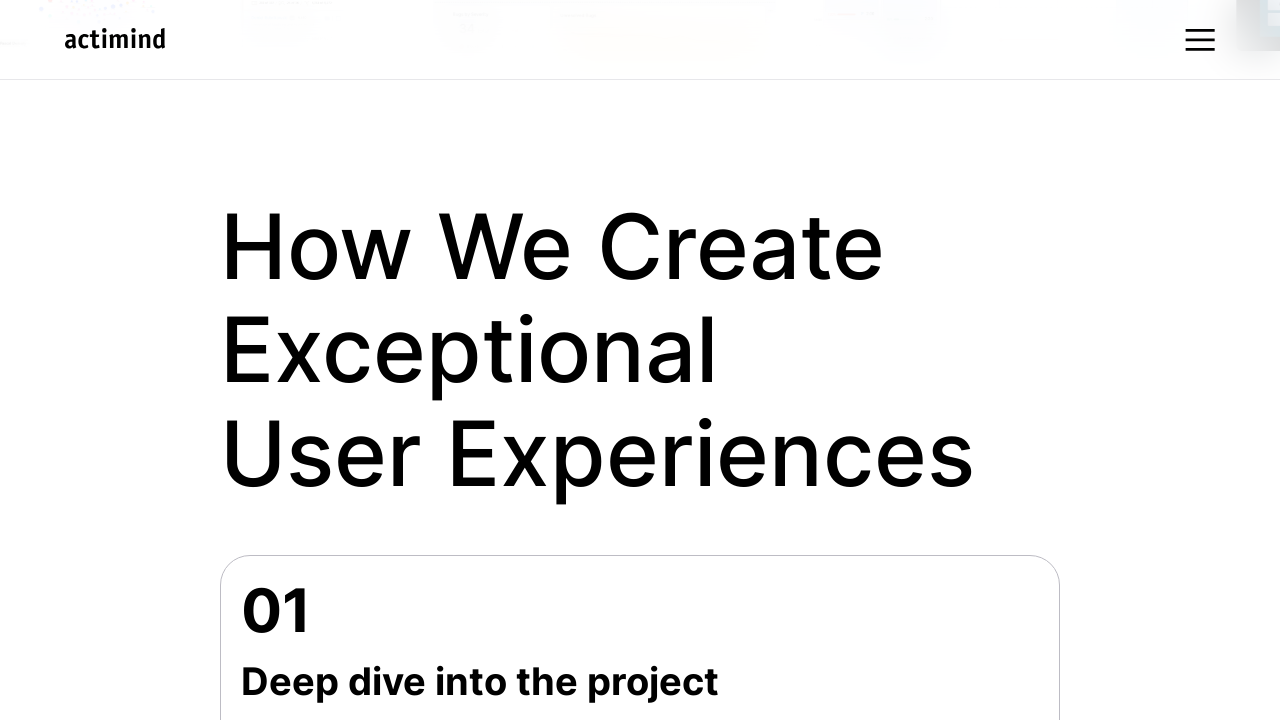

Waited 10ms for smooth scroll effect (iteration 3/200)
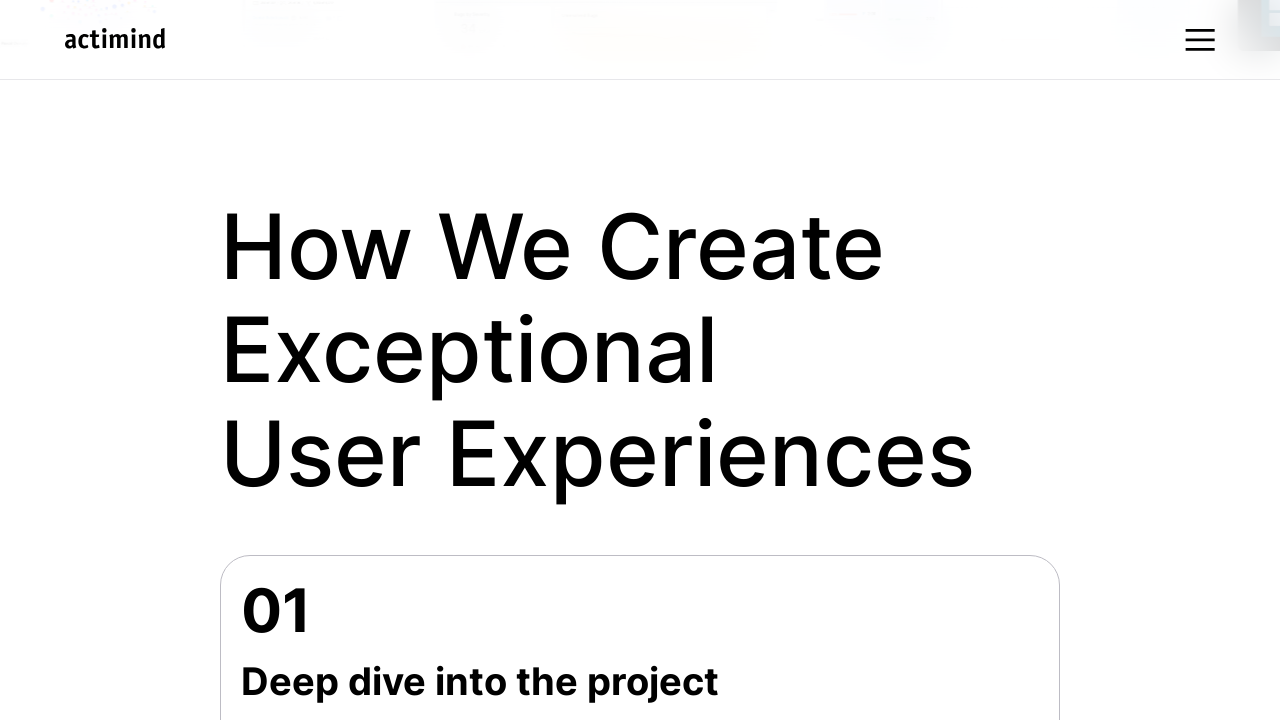

Scrolled up by 25px (iteration 4/200)
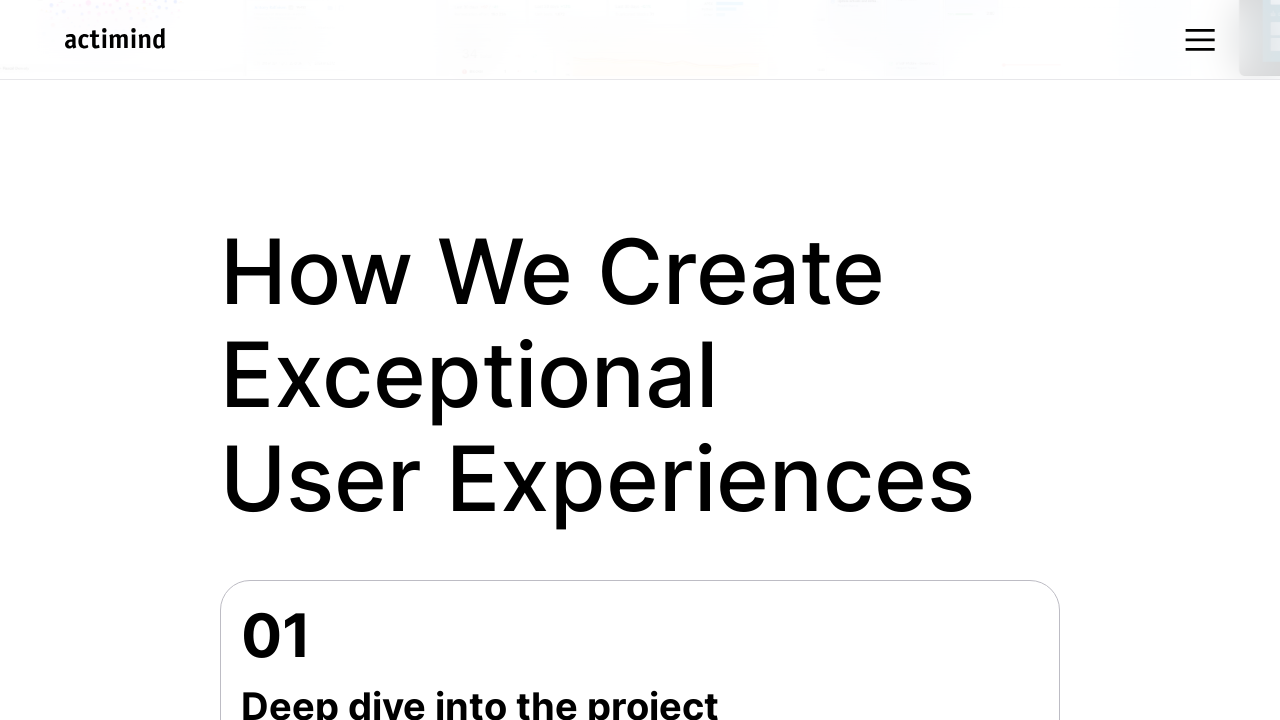

Waited 10ms for smooth scroll effect (iteration 4/200)
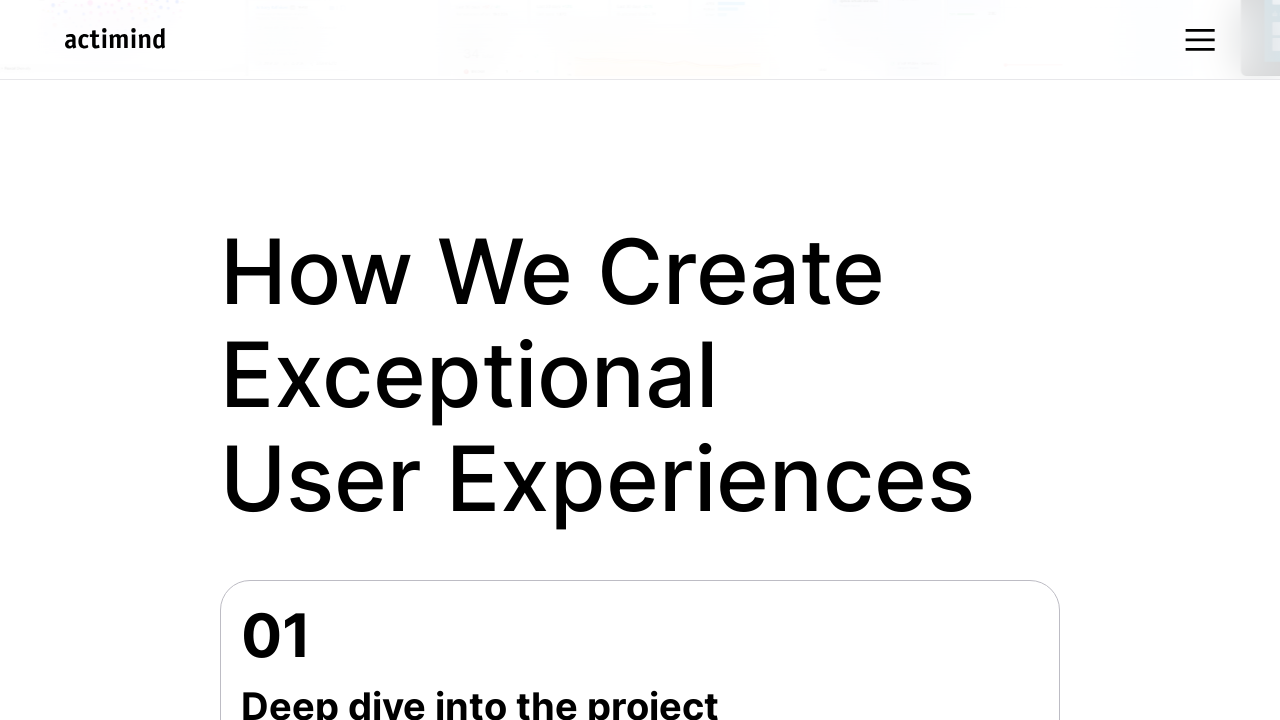

Scrolled up by 25px (iteration 5/200)
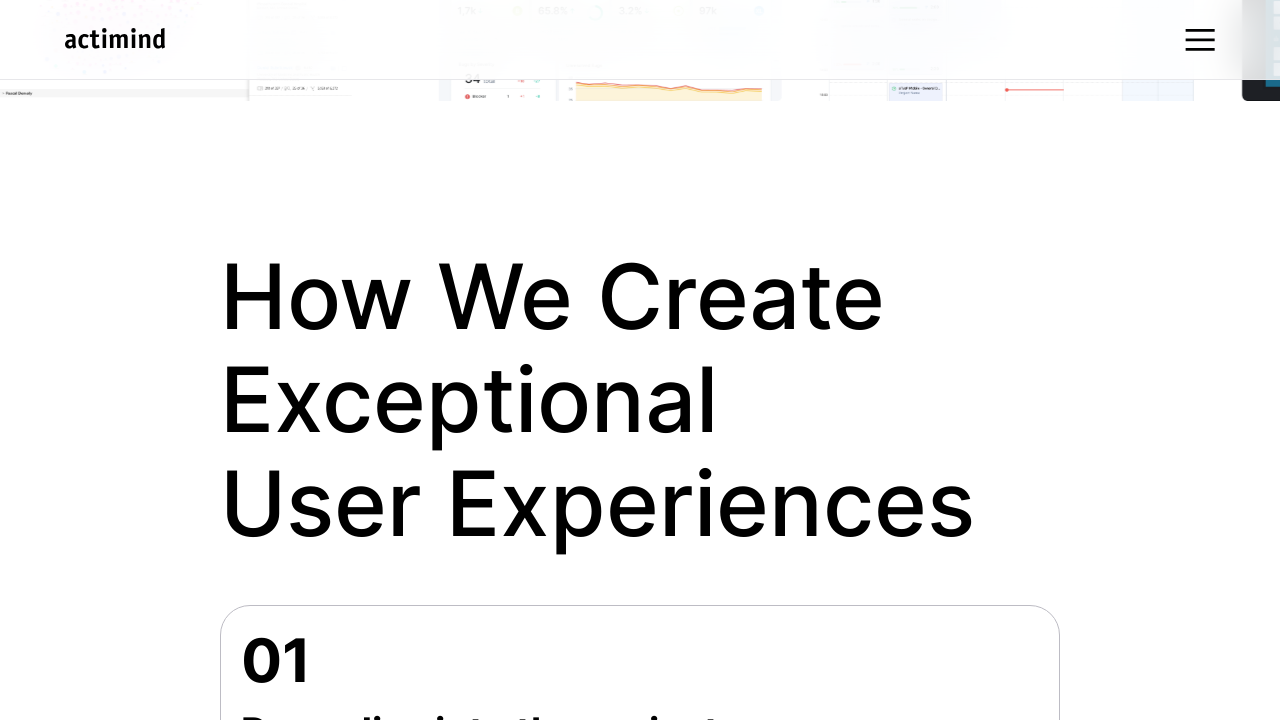

Waited 10ms for smooth scroll effect (iteration 5/200)
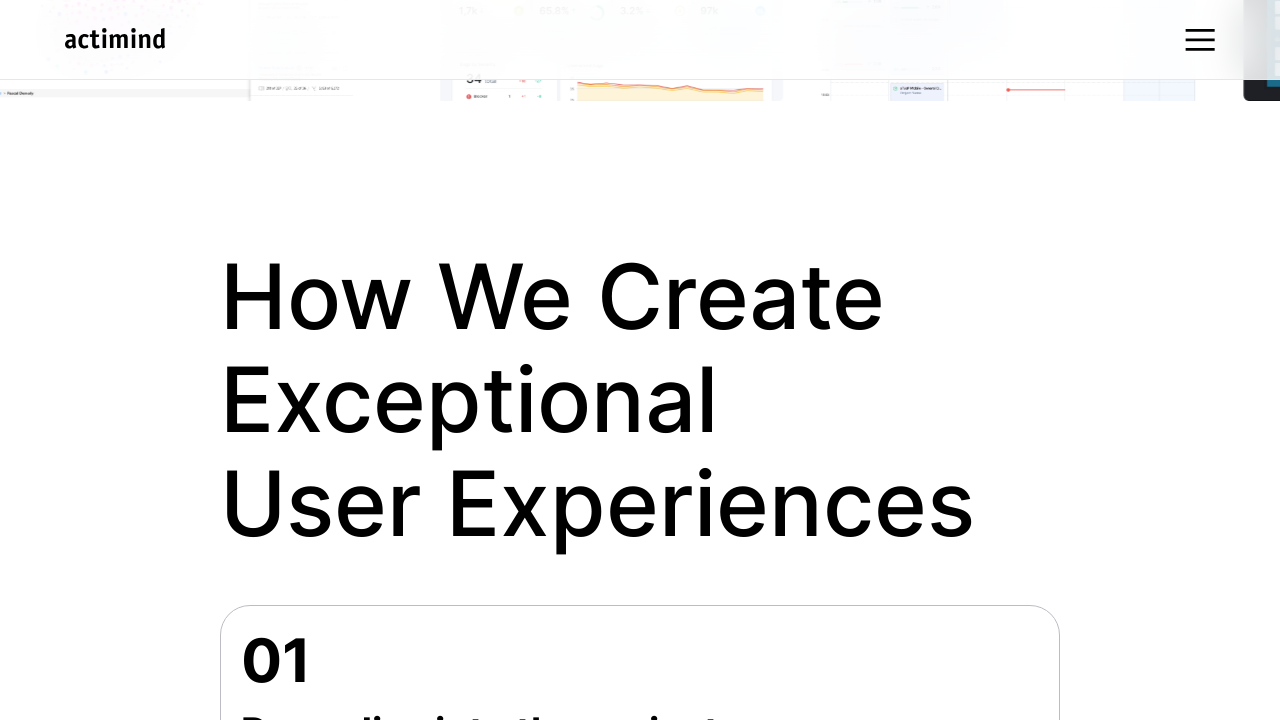

Scrolled up by 25px (iteration 6/200)
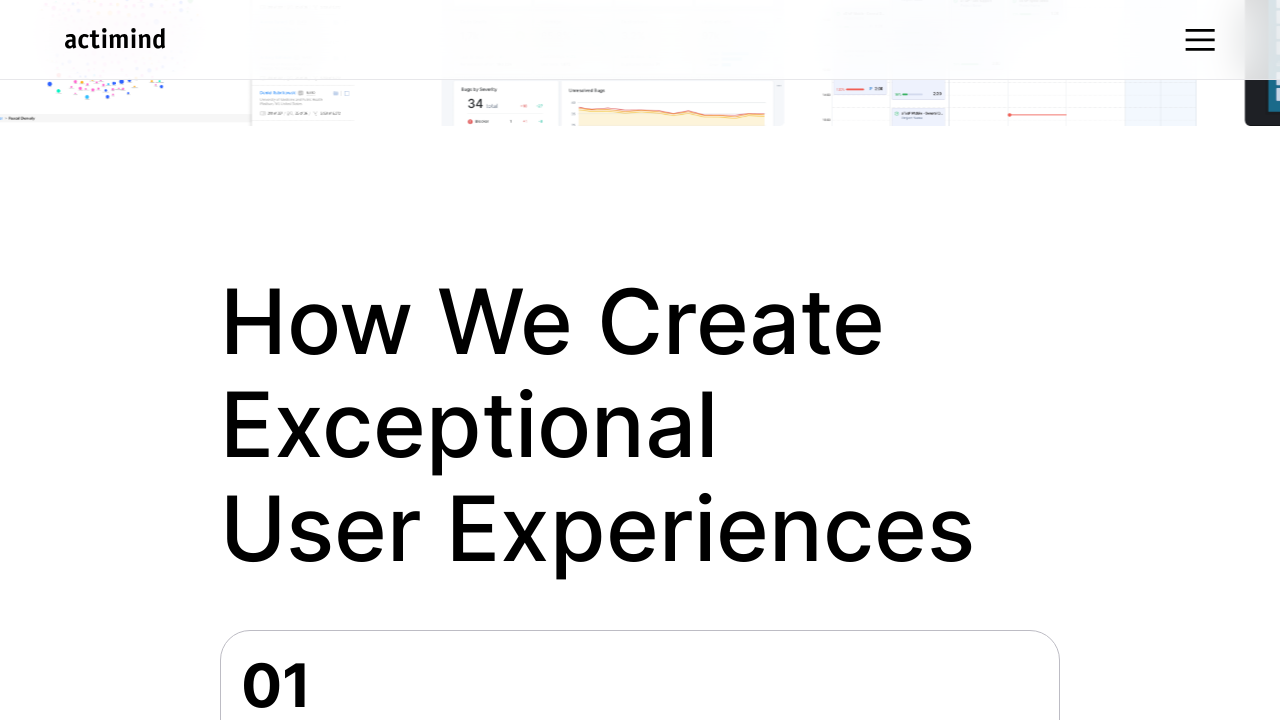

Waited 10ms for smooth scroll effect (iteration 6/200)
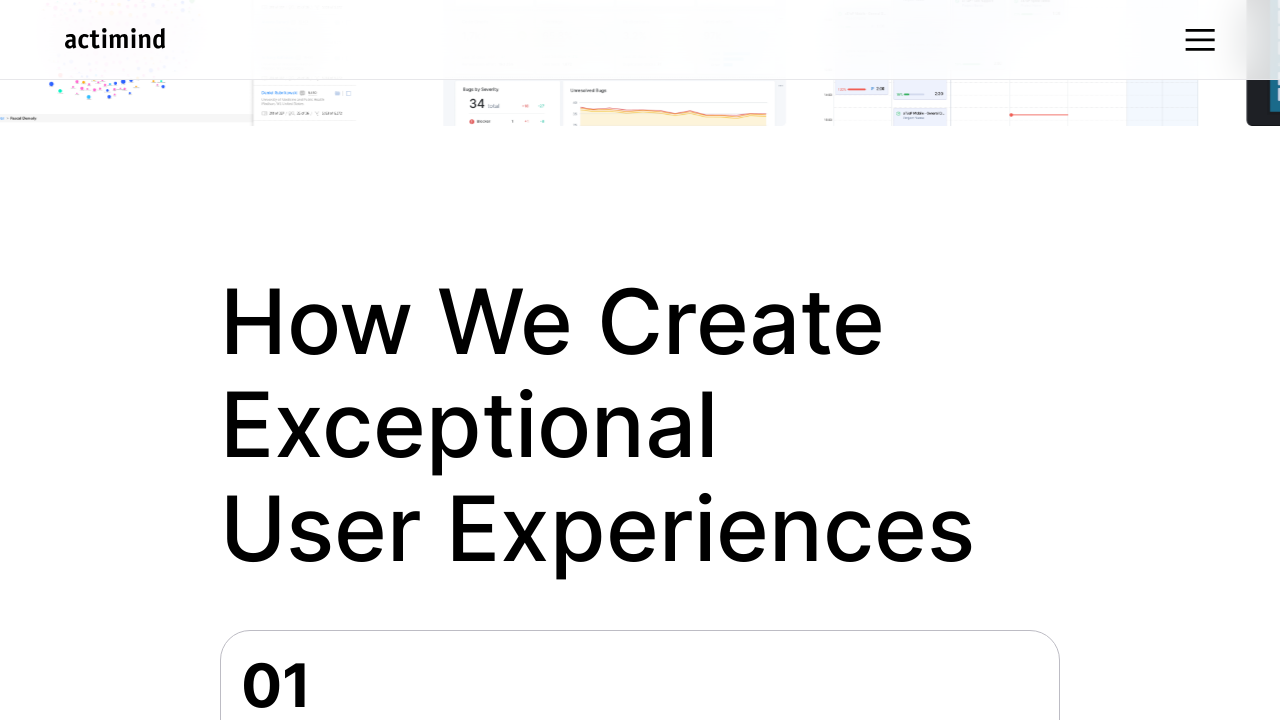

Scrolled up by 25px (iteration 7/200)
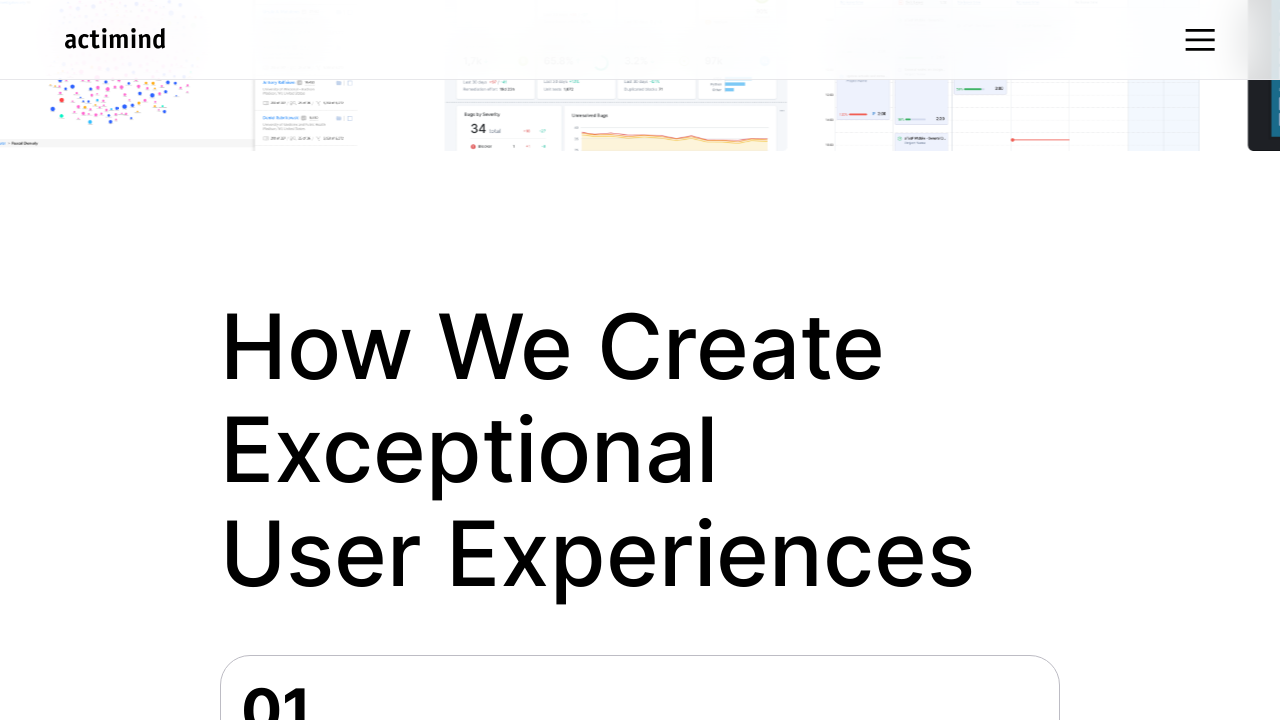

Waited 10ms for smooth scroll effect (iteration 7/200)
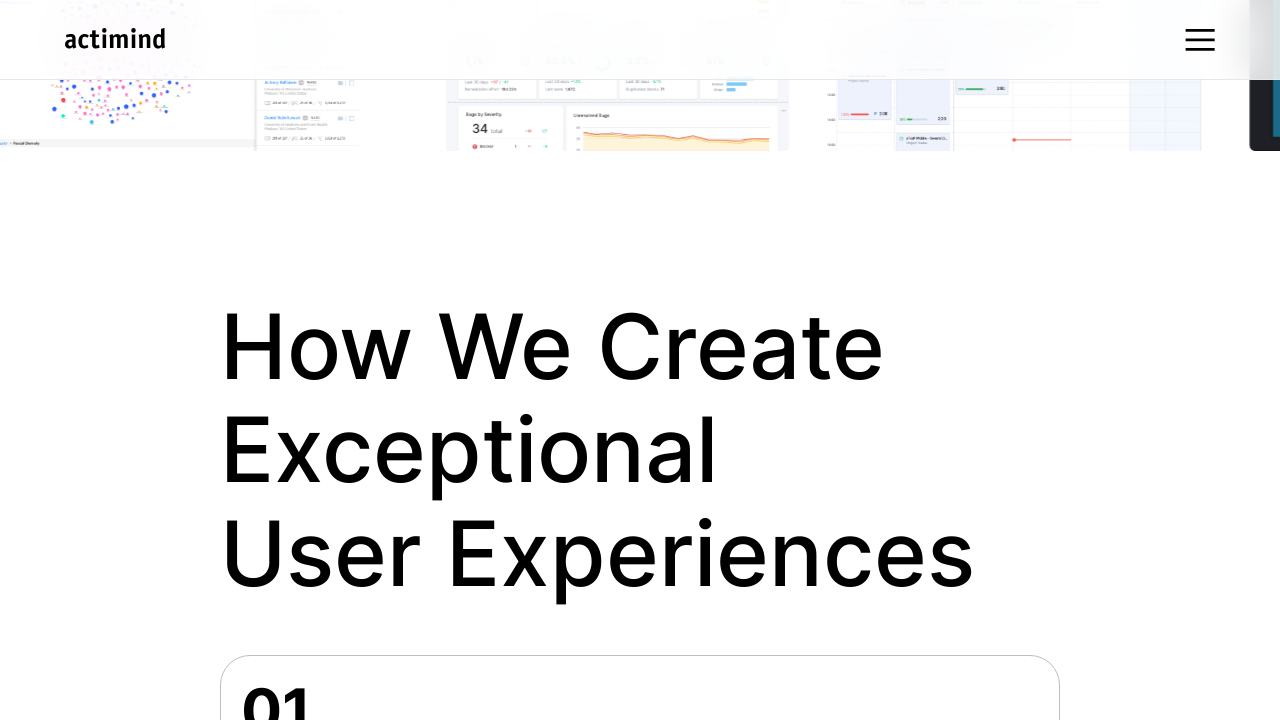

Scrolled up by 25px (iteration 8/200)
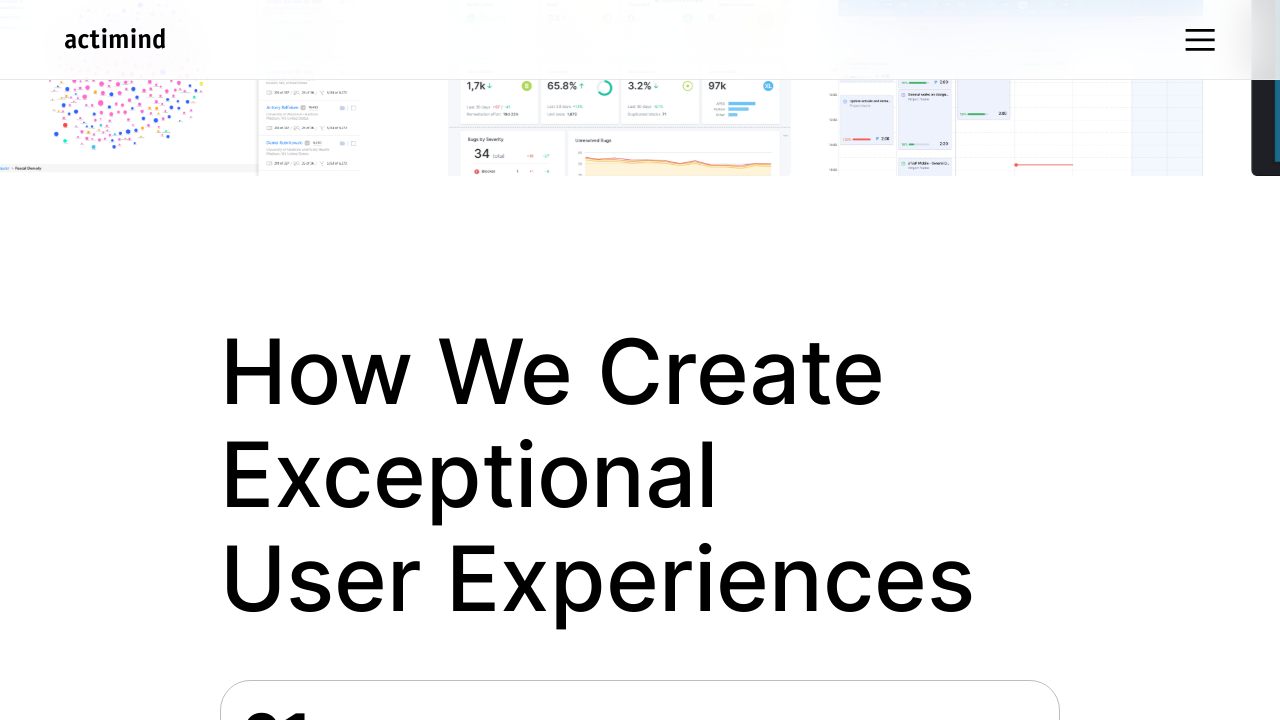

Waited 10ms for smooth scroll effect (iteration 8/200)
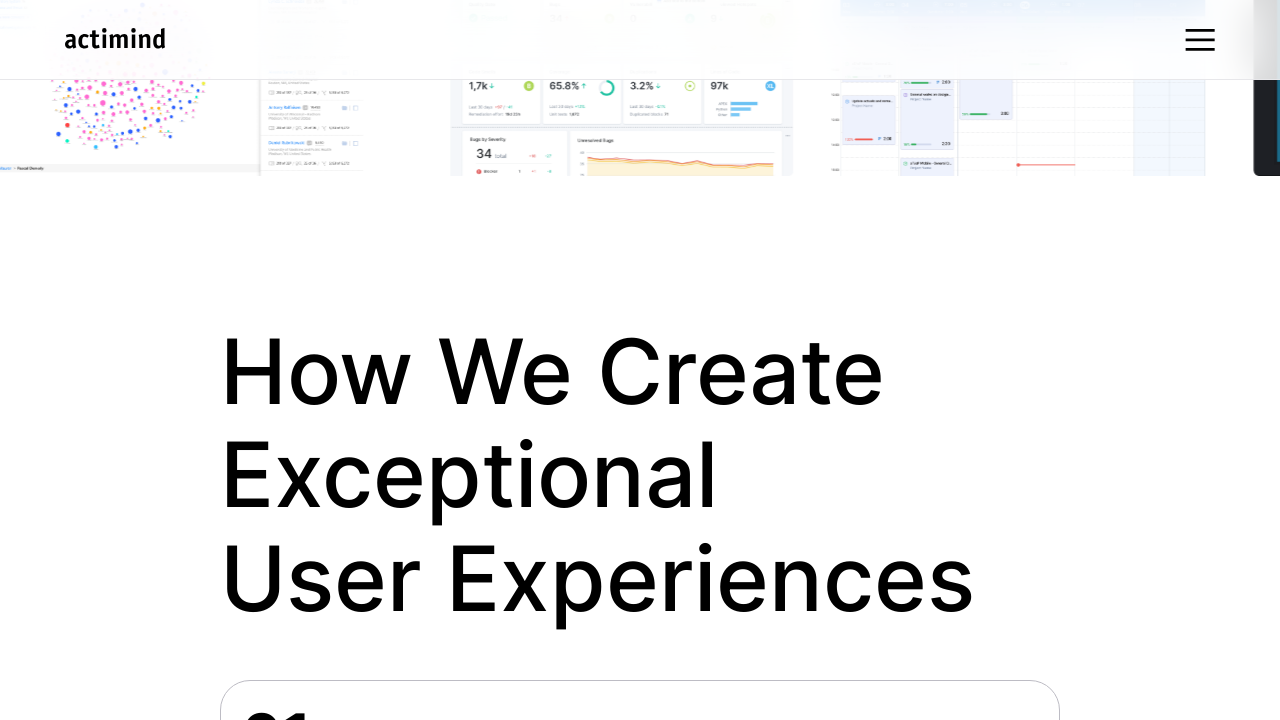

Scrolled up by 25px (iteration 9/200)
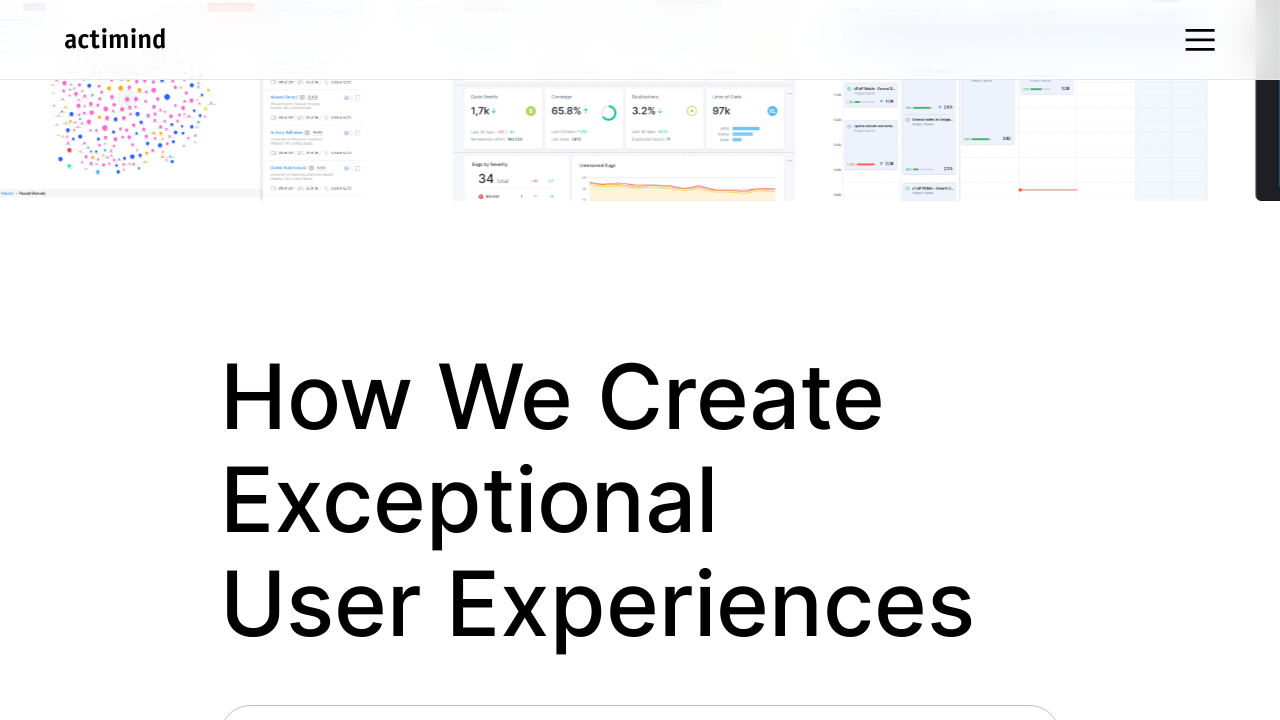

Waited 10ms for smooth scroll effect (iteration 9/200)
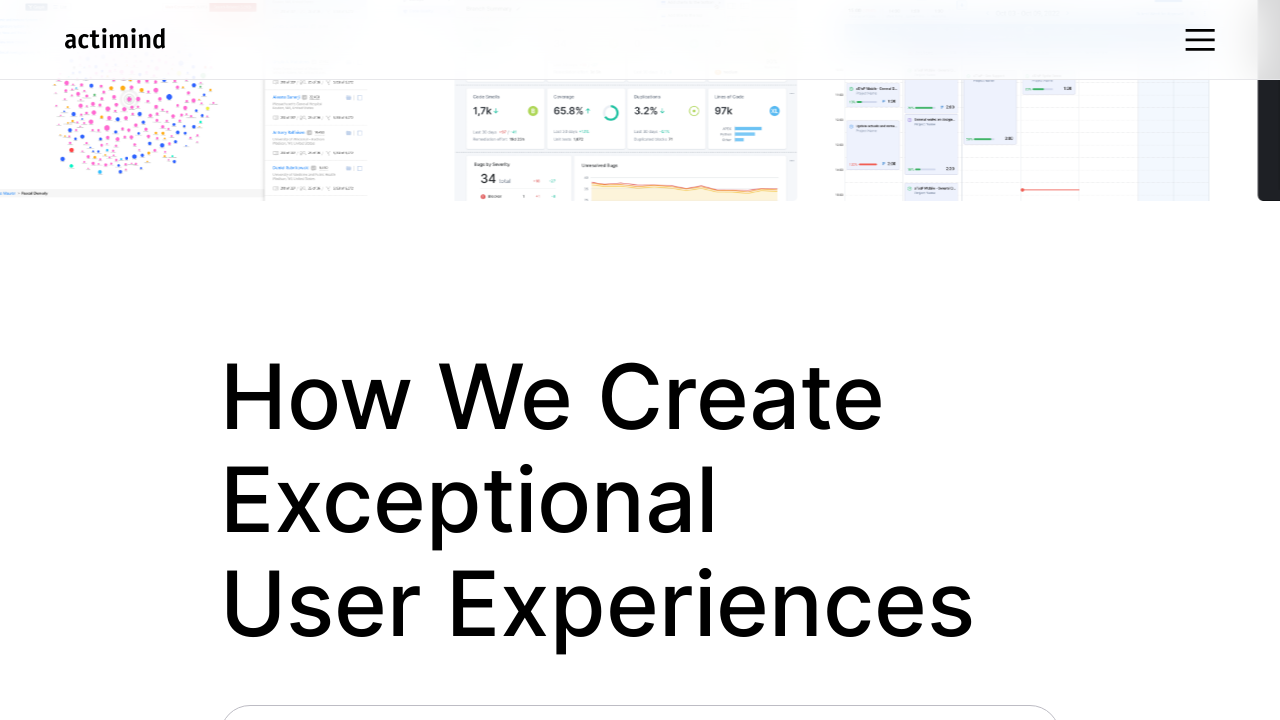

Scrolled up by 25px (iteration 10/200)
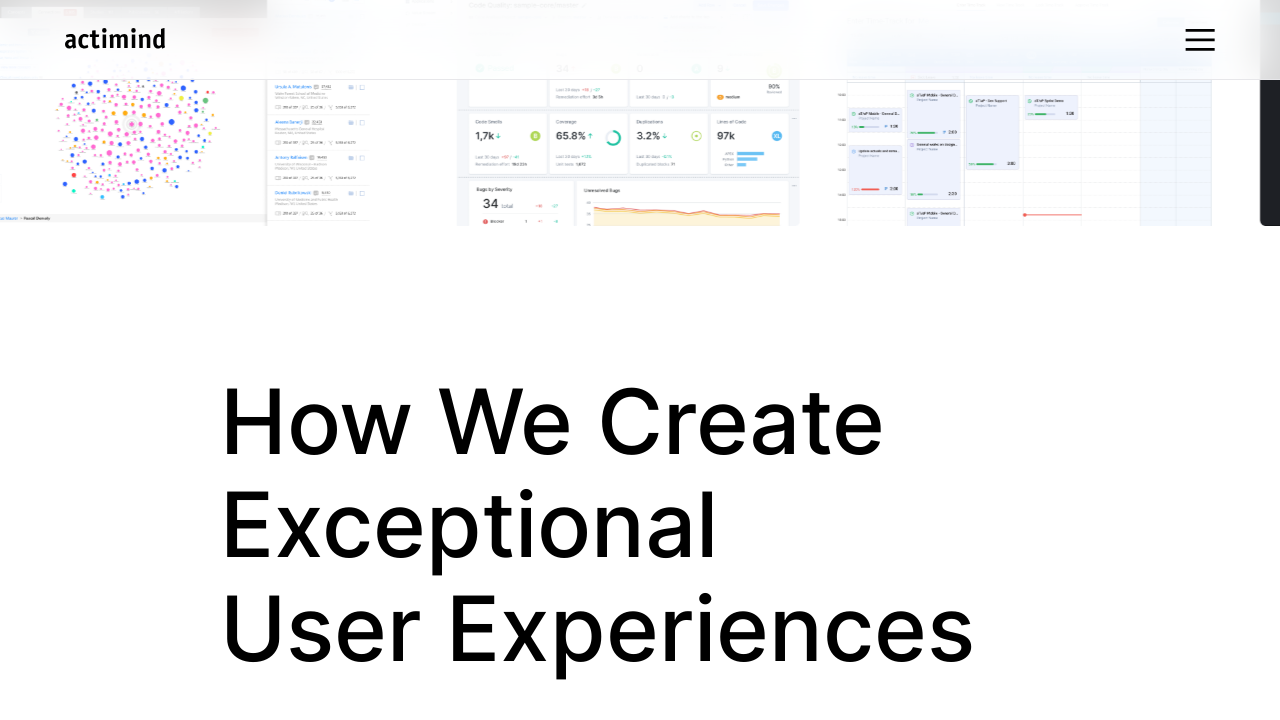

Waited 10ms for smooth scroll effect (iteration 10/200)
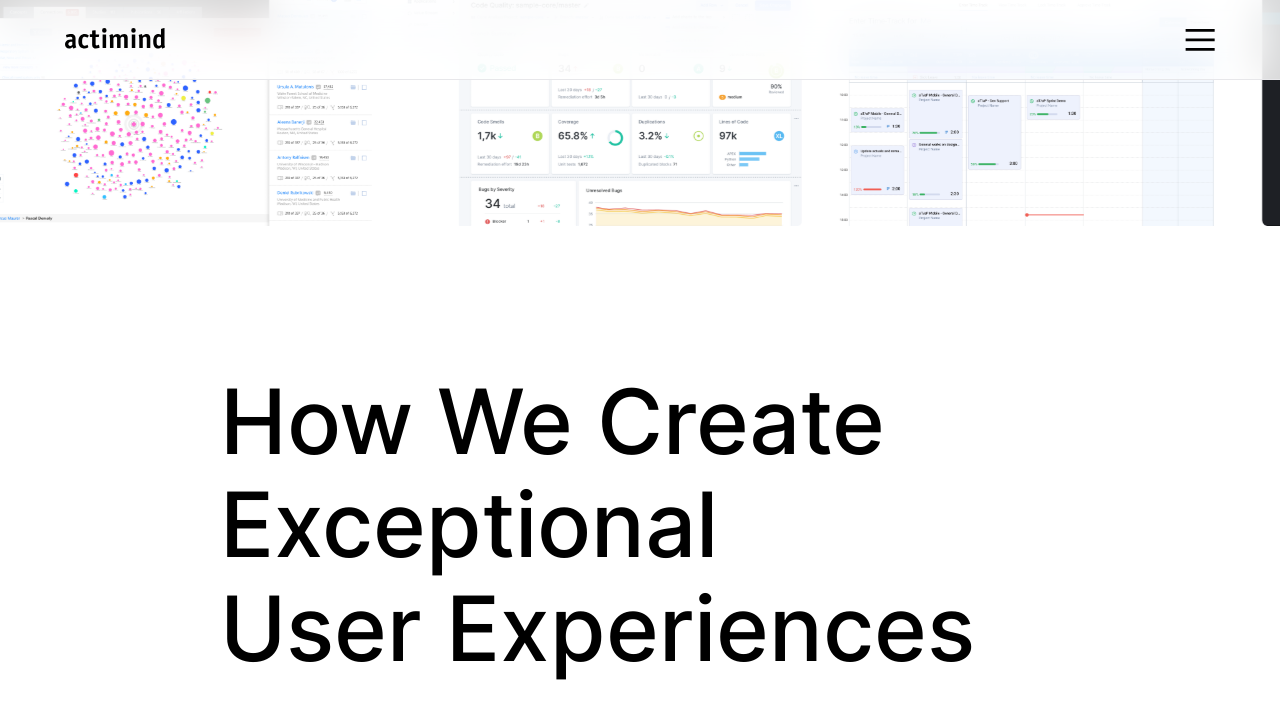

Scrolled up by 25px (iteration 11/200)
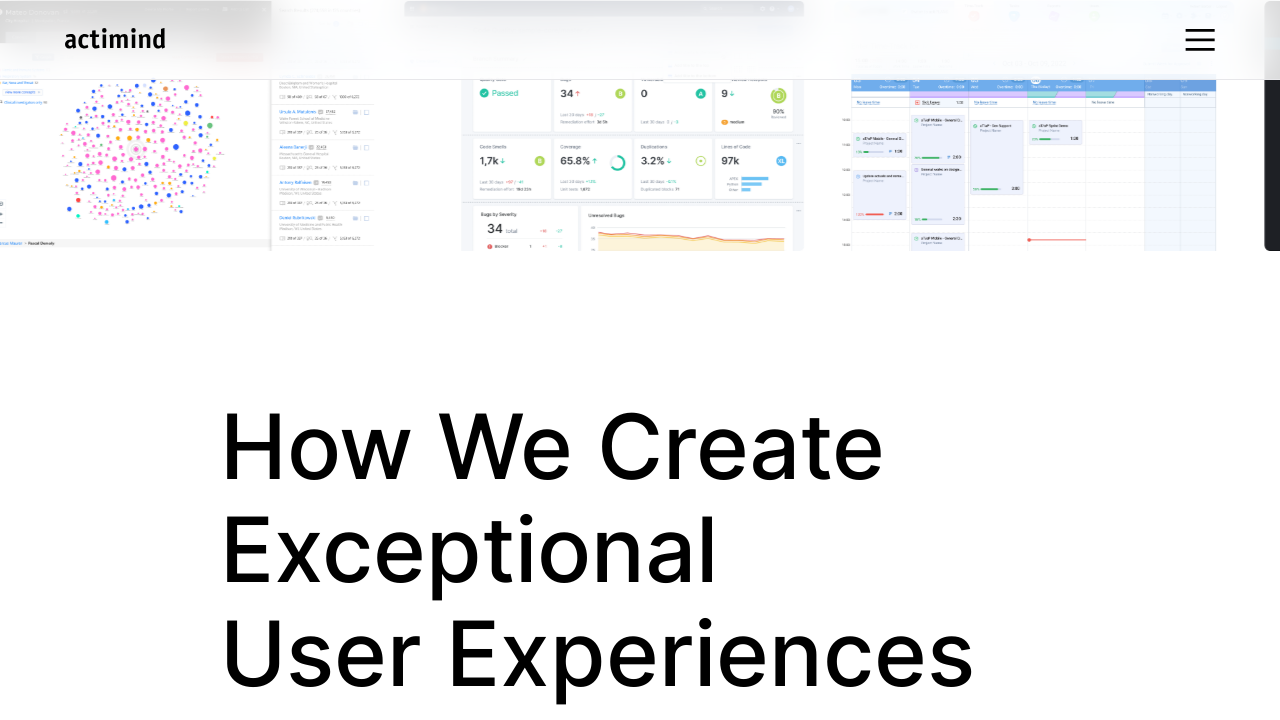

Waited 10ms for smooth scroll effect (iteration 11/200)
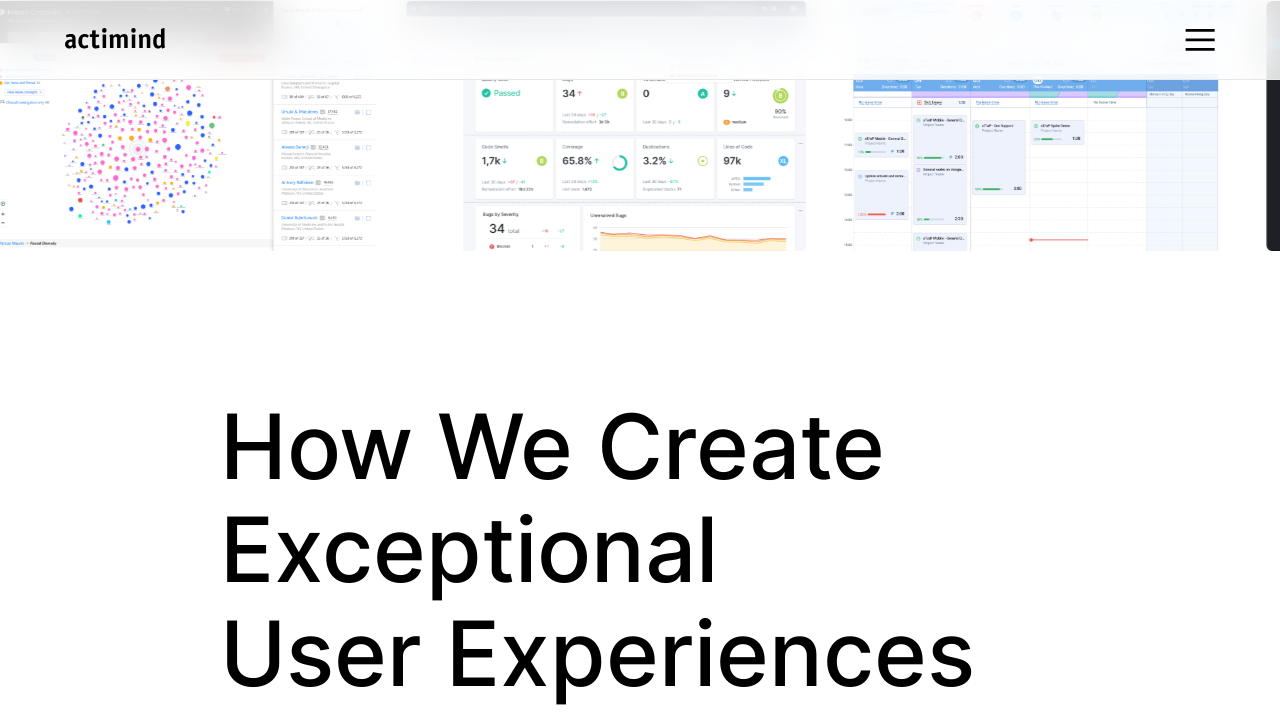

Scrolled up by 25px (iteration 12/200)
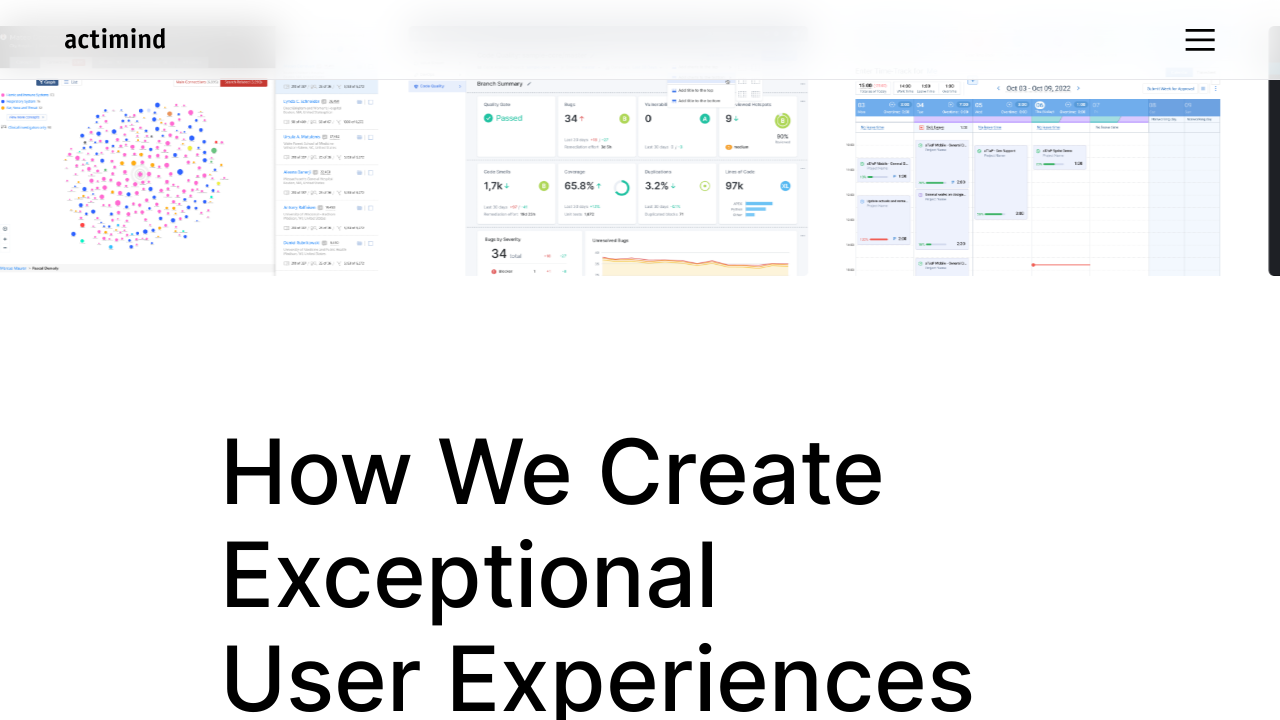

Waited 10ms for smooth scroll effect (iteration 12/200)
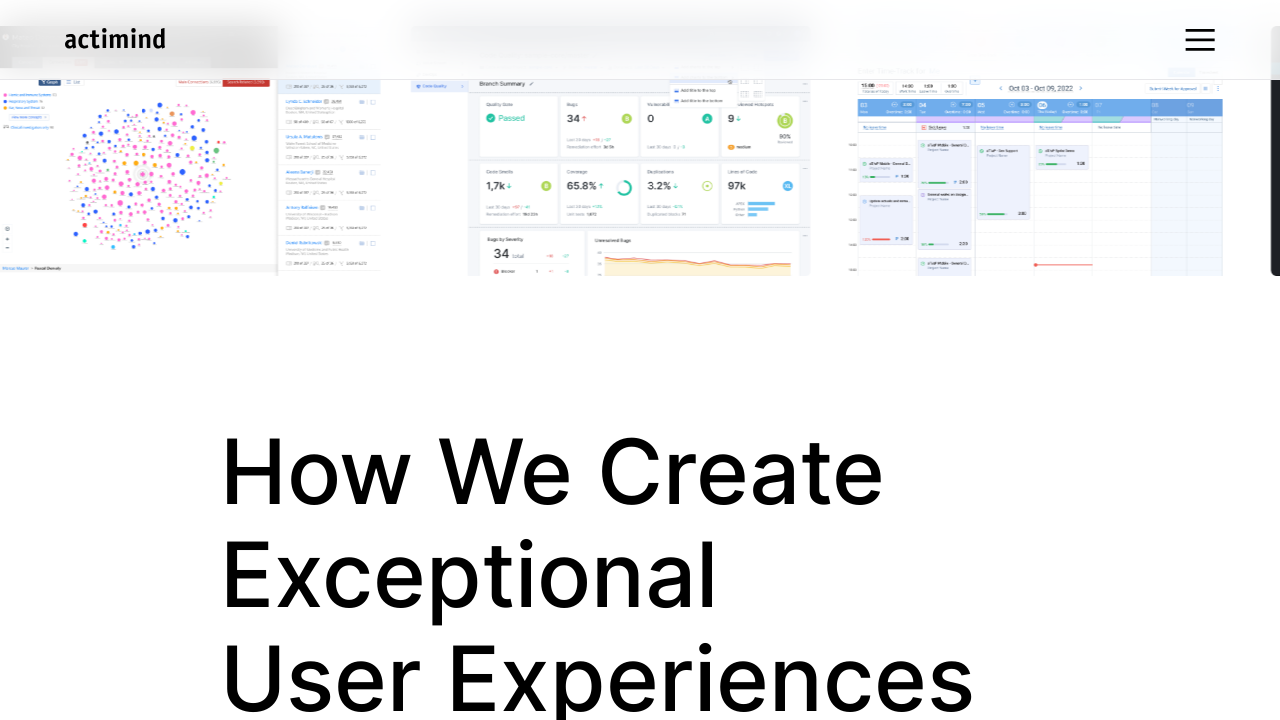

Scrolled up by 25px (iteration 13/200)
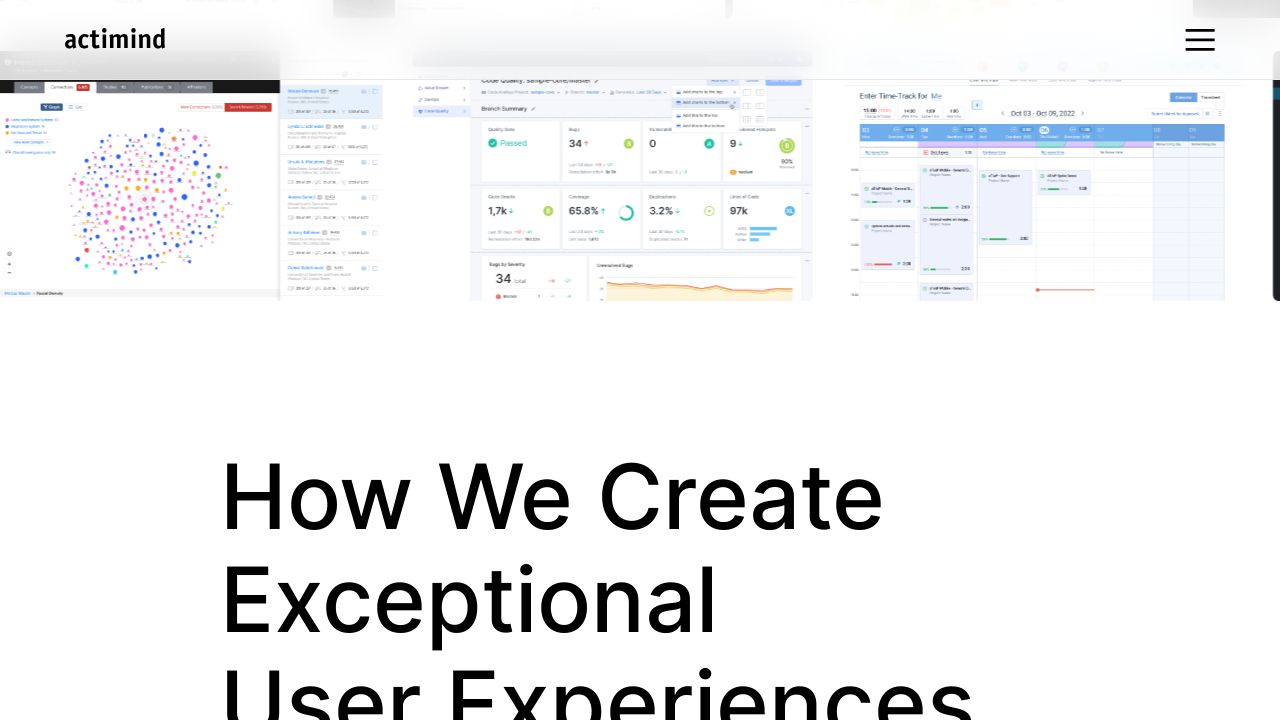

Waited 10ms for smooth scroll effect (iteration 13/200)
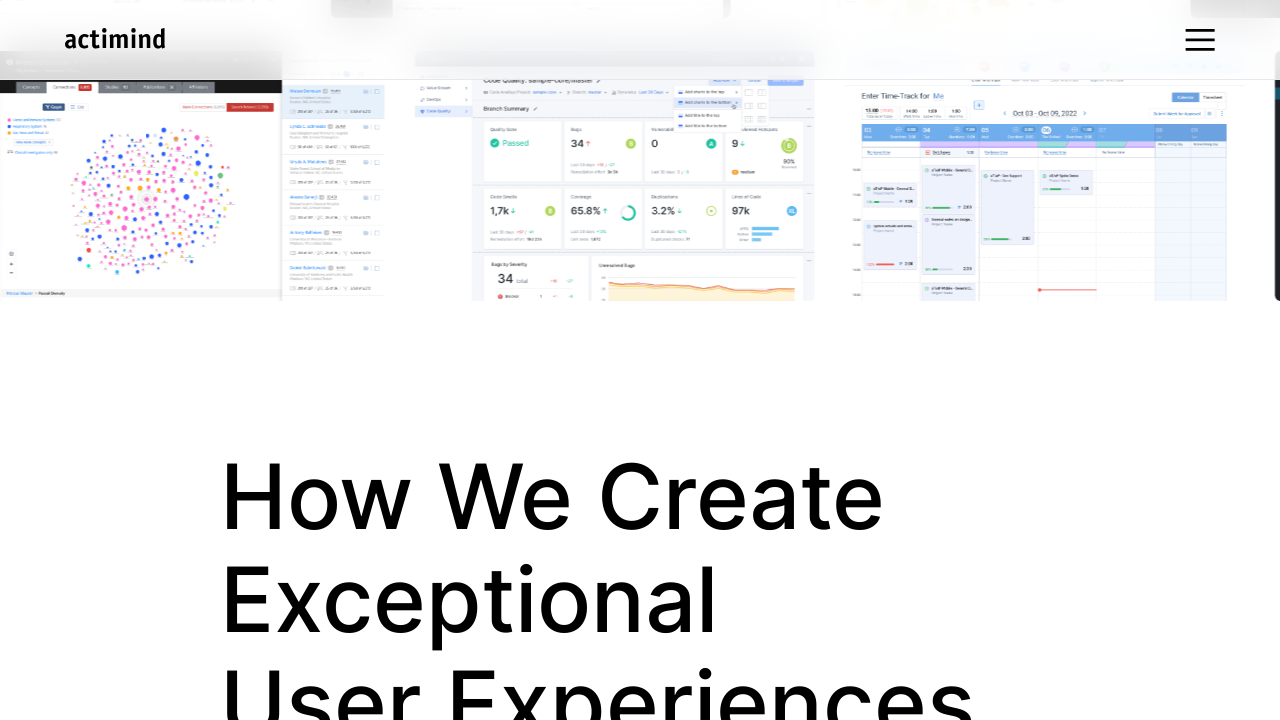

Scrolled up by 25px (iteration 14/200)
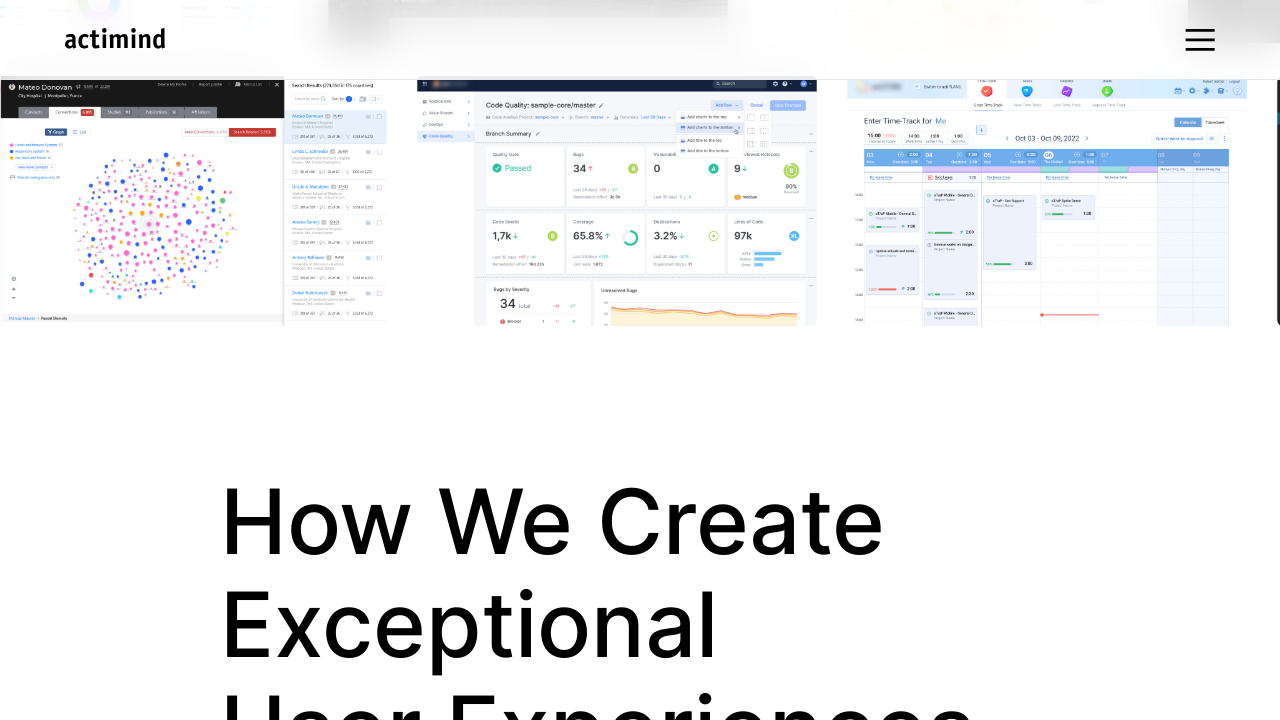

Waited 10ms for smooth scroll effect (iteration 14/200)
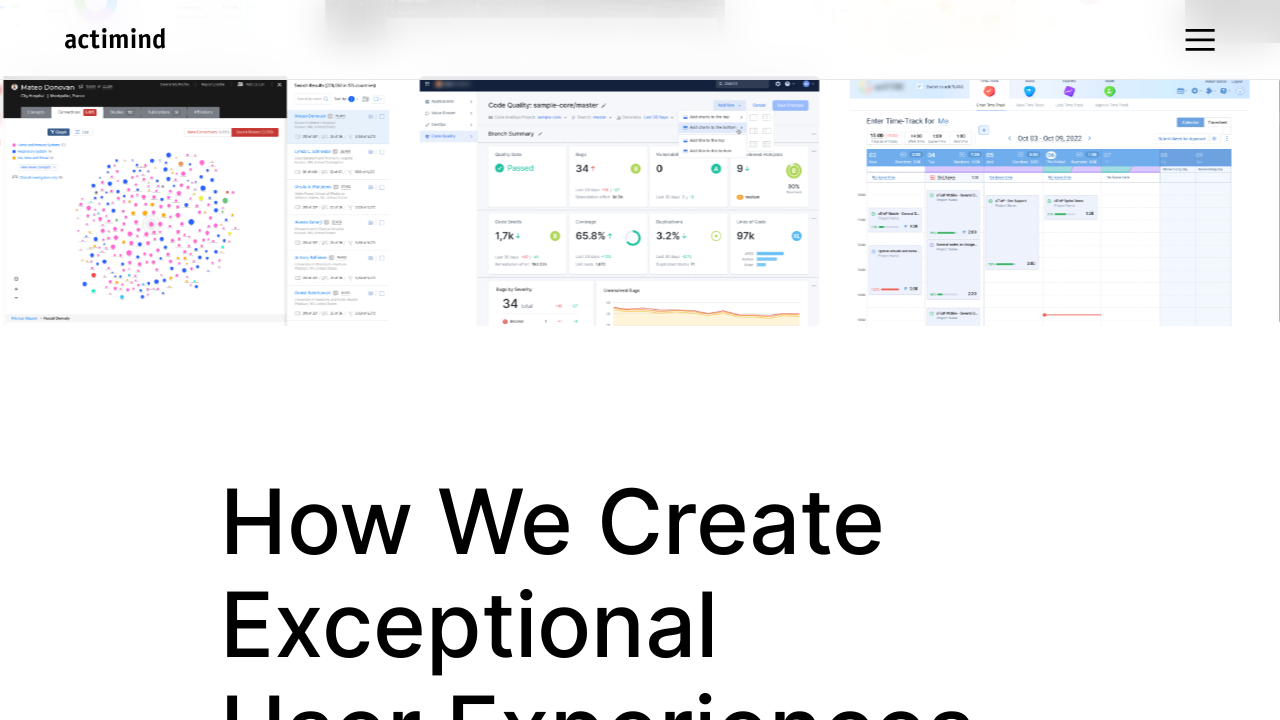

Scrolled up by 25px (iteration 15/200)
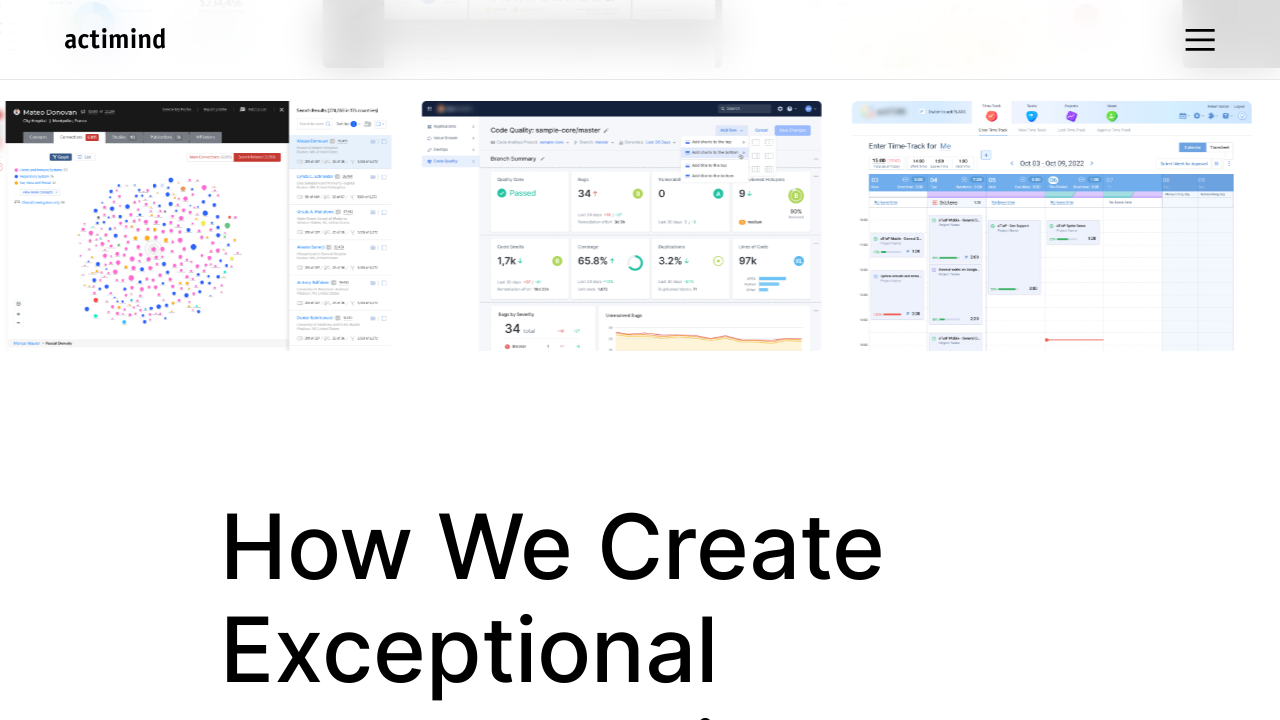

Waited 10ms for smooth scroll effect (iteration 15/200)
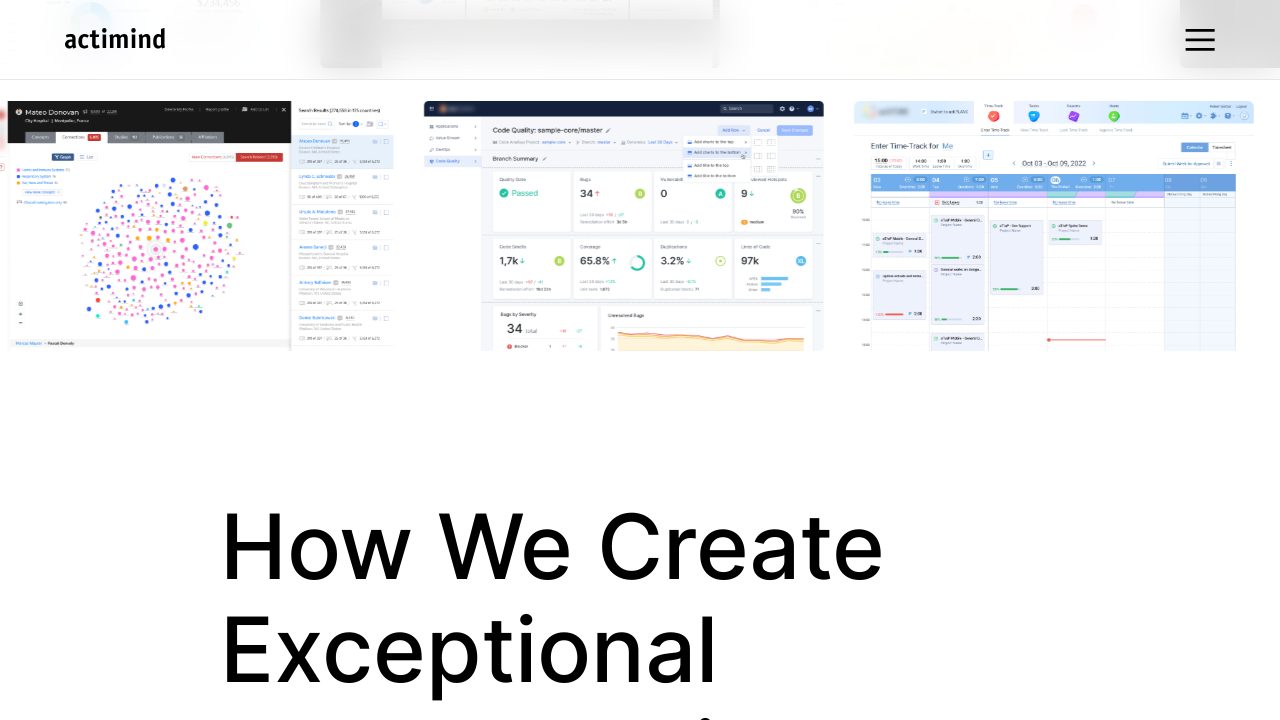

Scrolled up by 25px (iteration 16/200)
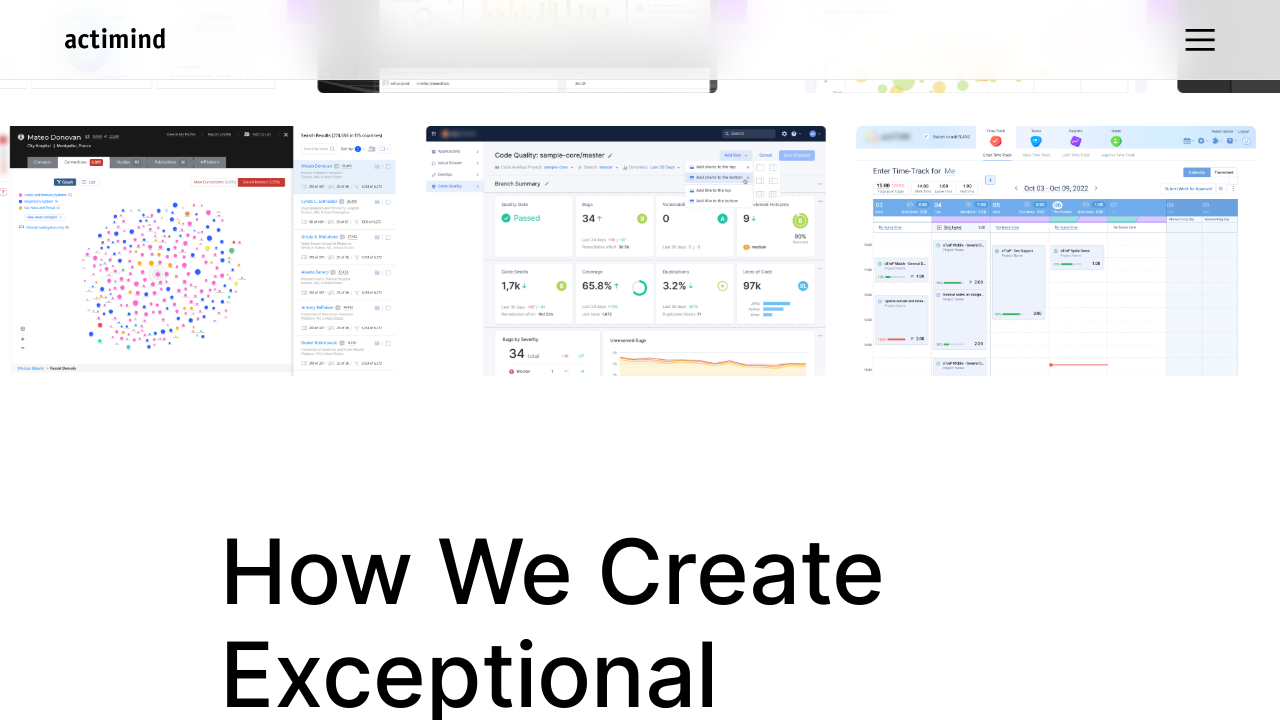

Waited 10ms for smooth scroll effect (iteration 16/200)
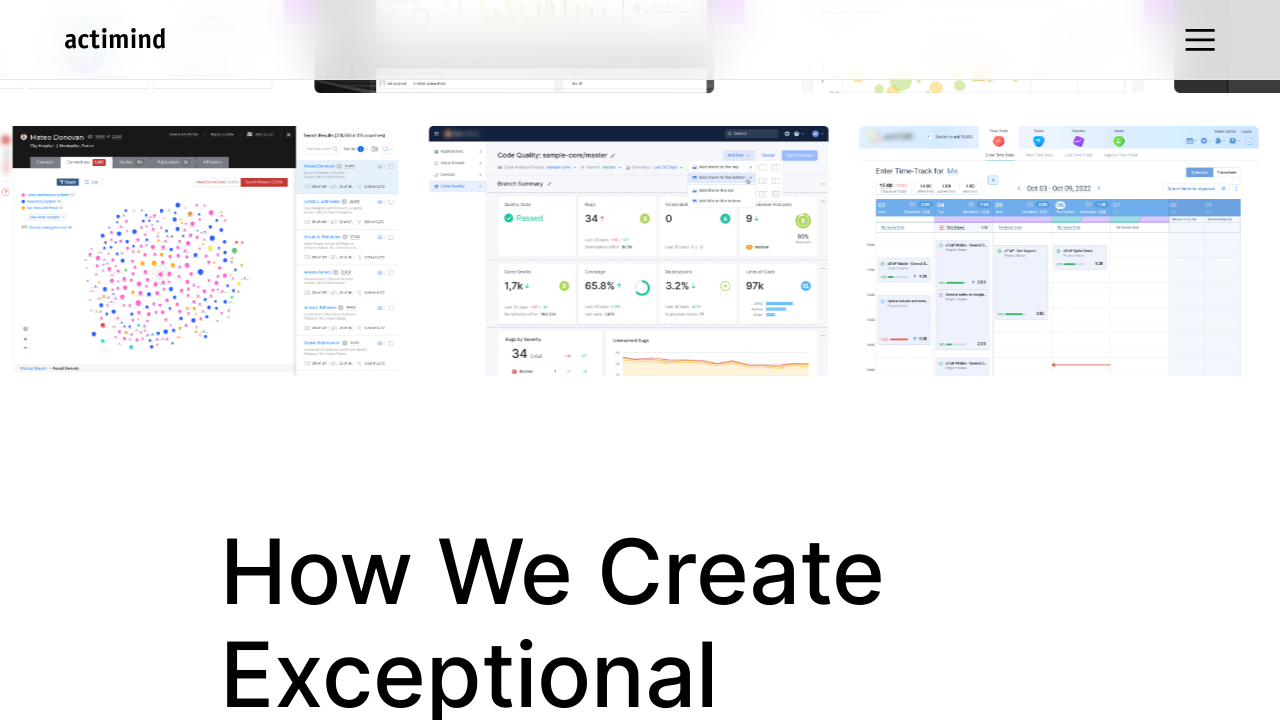

Scrolled up by 25px (iteration 17/200)
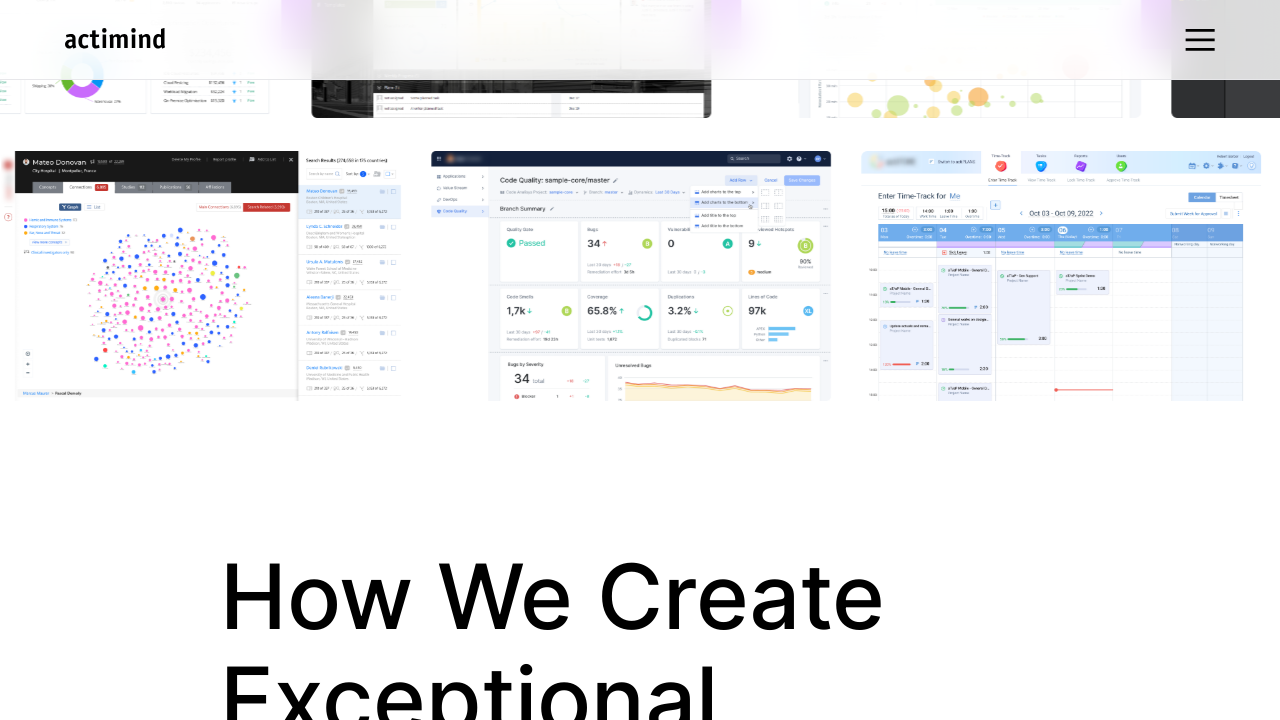

Waited 10ms for smooth scroll effect (iteration 17/200)
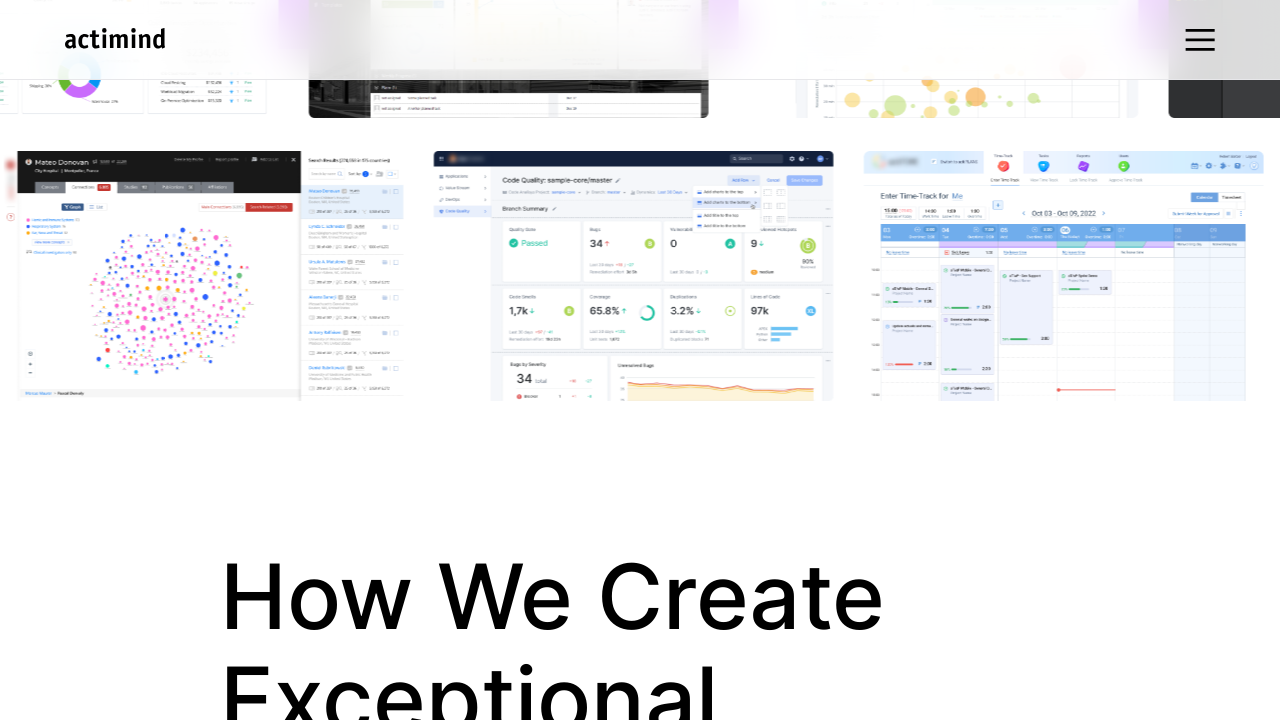

Scrolled up by 25px (iteration 18/200)
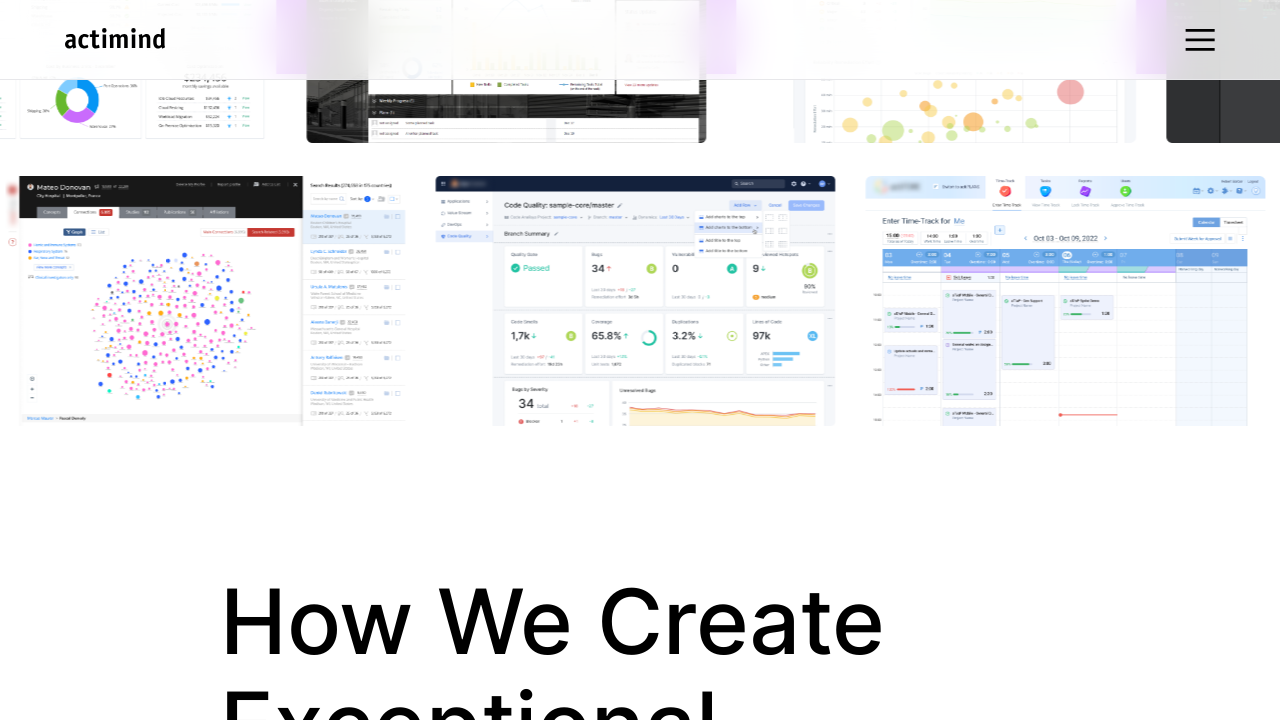

Waited 10ms for smooth scroll effect (iteration 18/200)
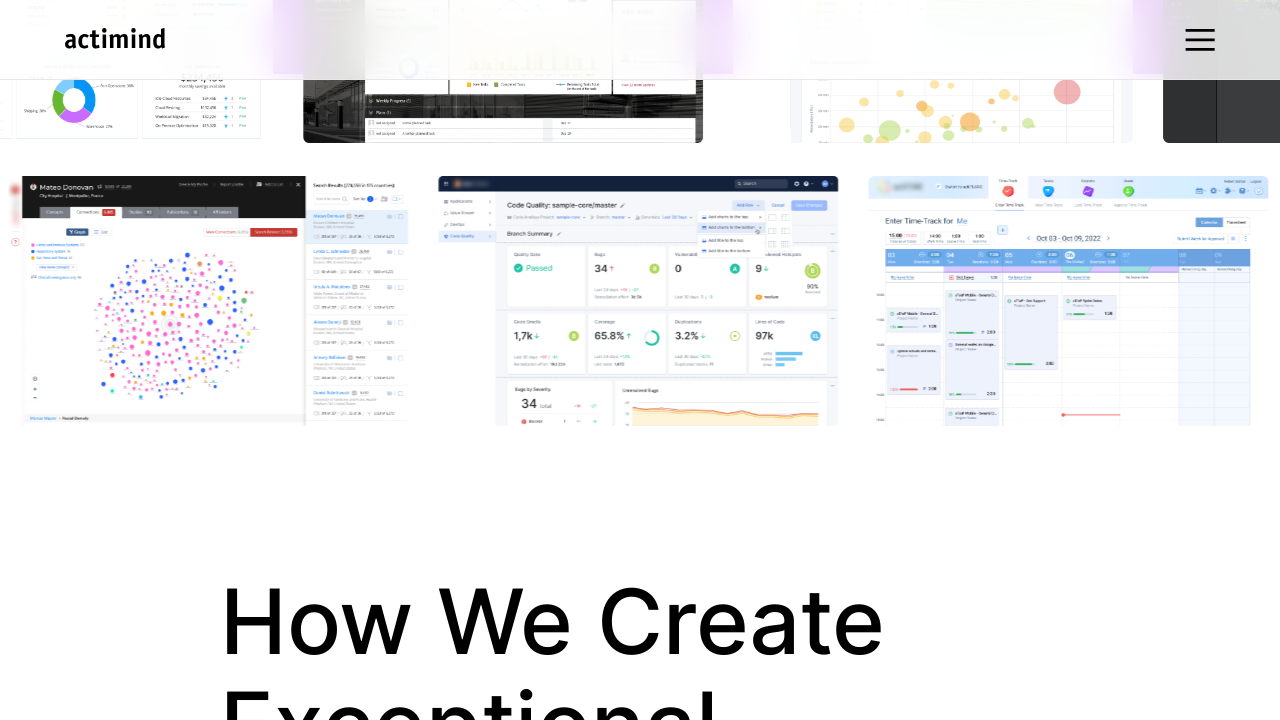

Scrolled up by 25px (iteration 19/200)
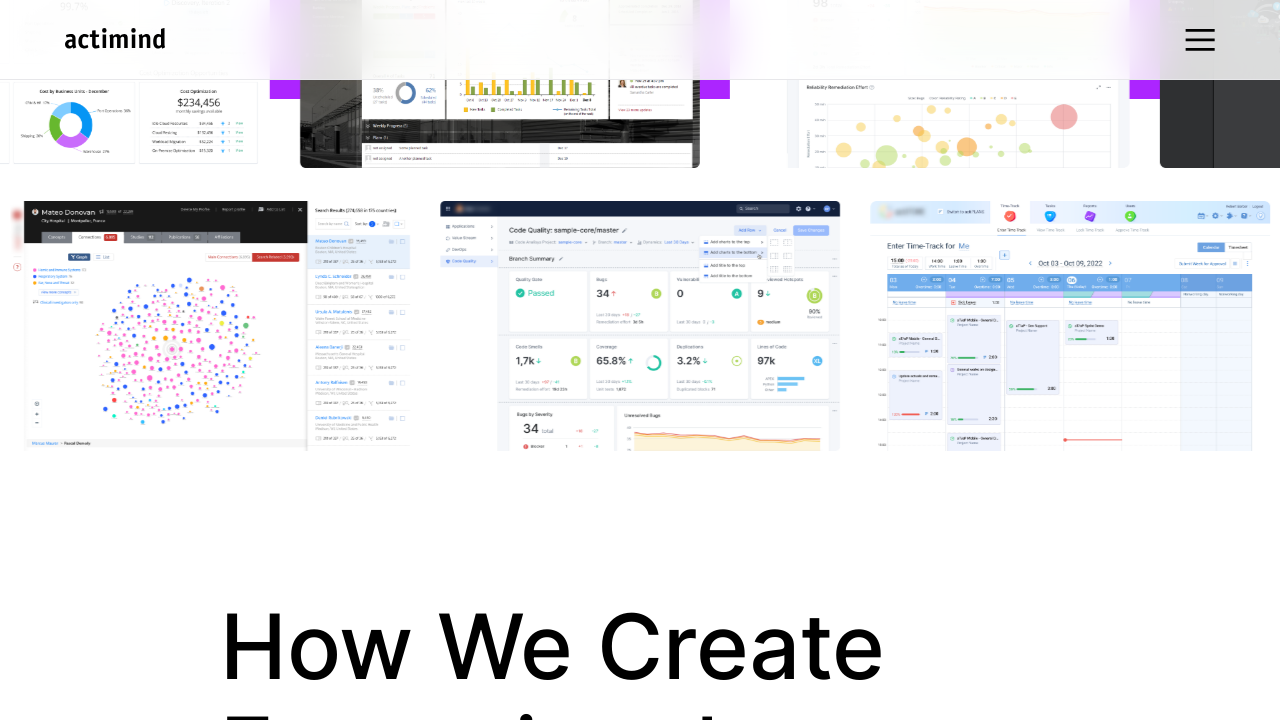

Waited 10ms for smooth scroll effect (iteration 19/200)
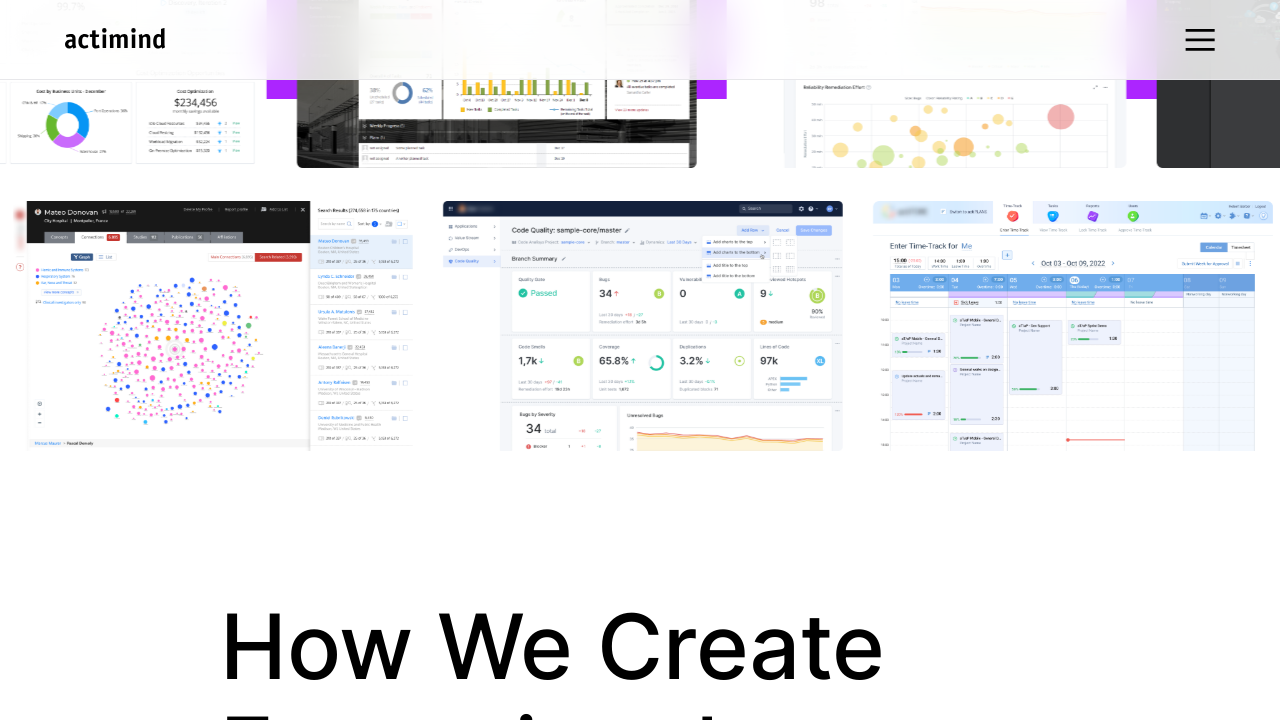

Scrolled up by 25px (iteration 20/200)
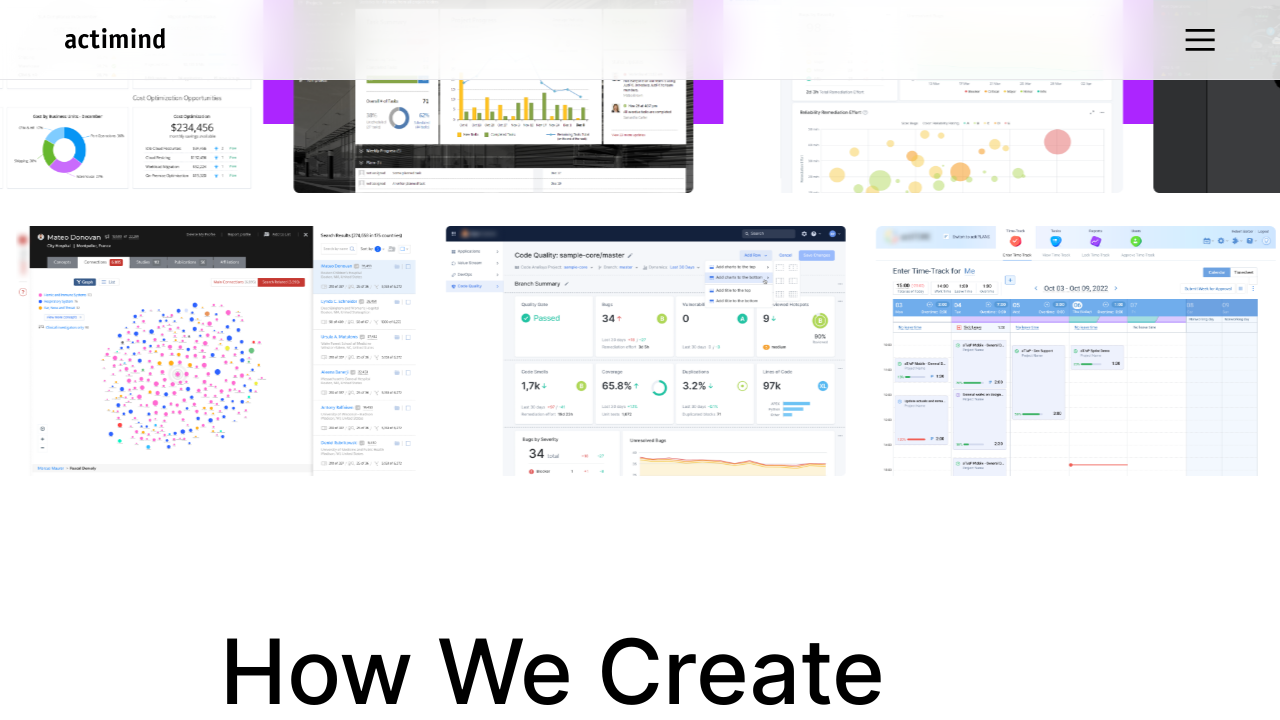

Waited 10ms for smooth scroll effect (iteration 20/200)
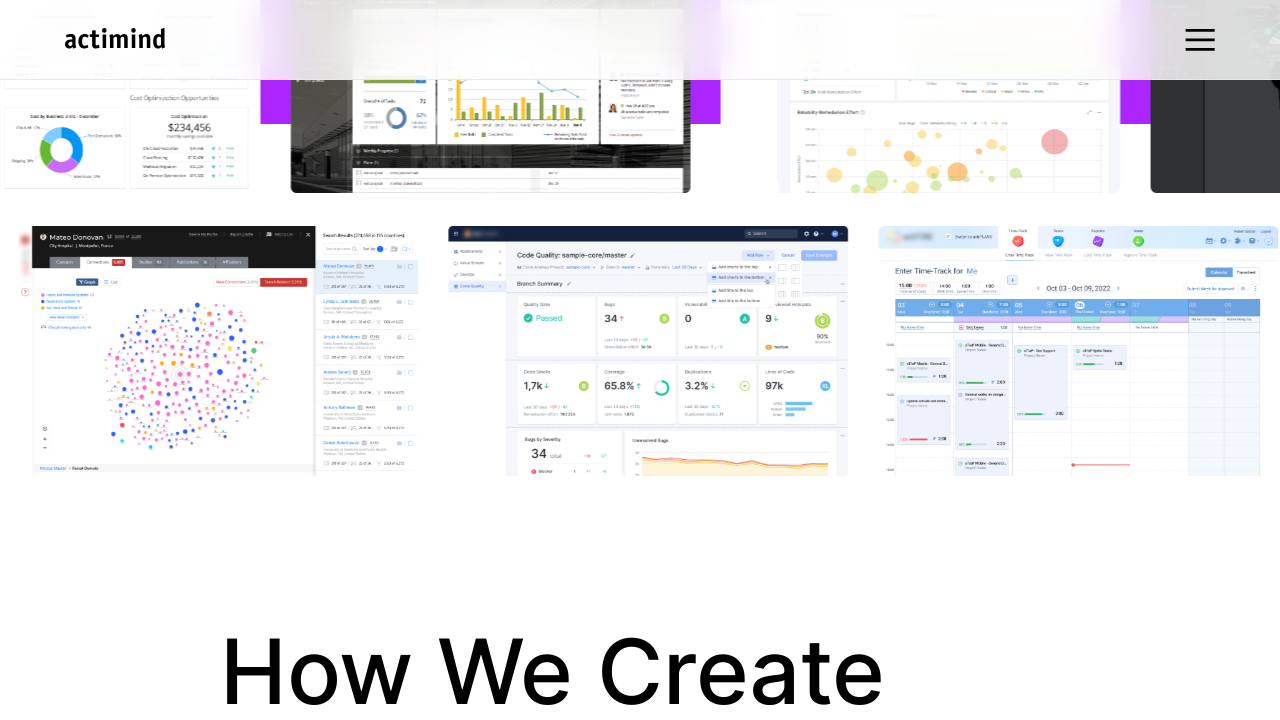

Scrolled up by 25px (iteration 21/200)
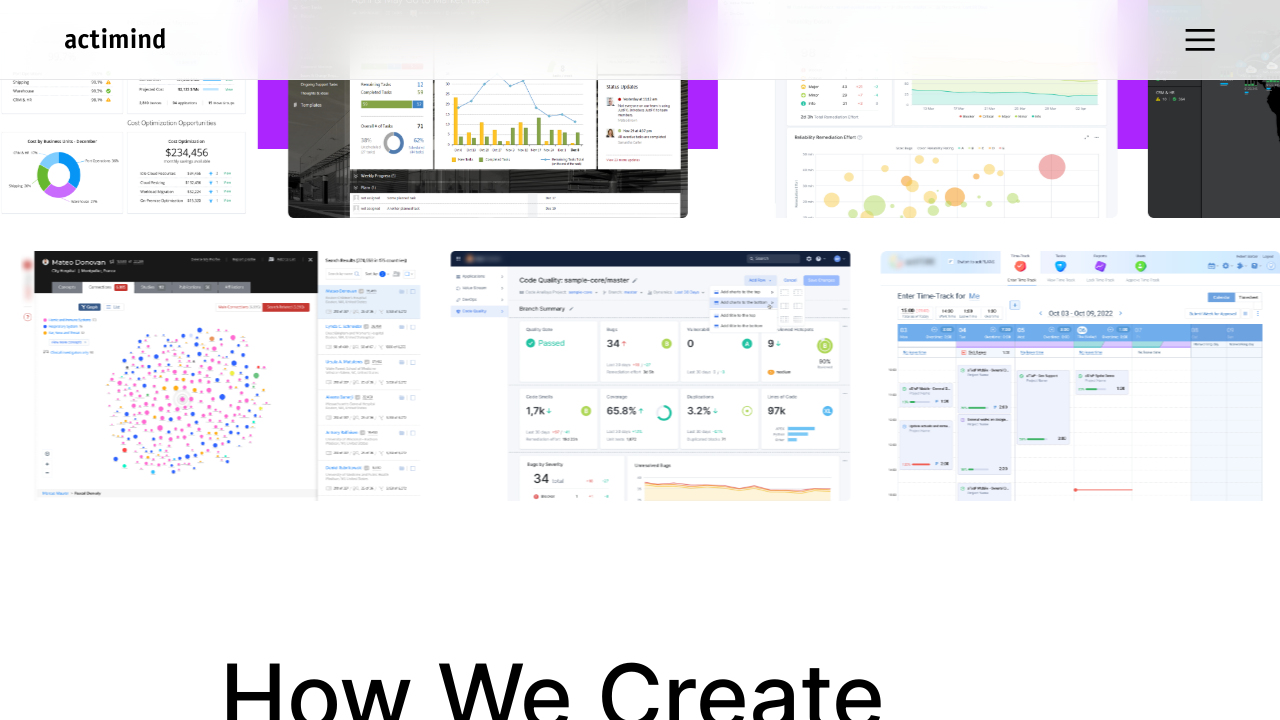

Waited 10ms for smooth scroll effect (iteration 21/200)
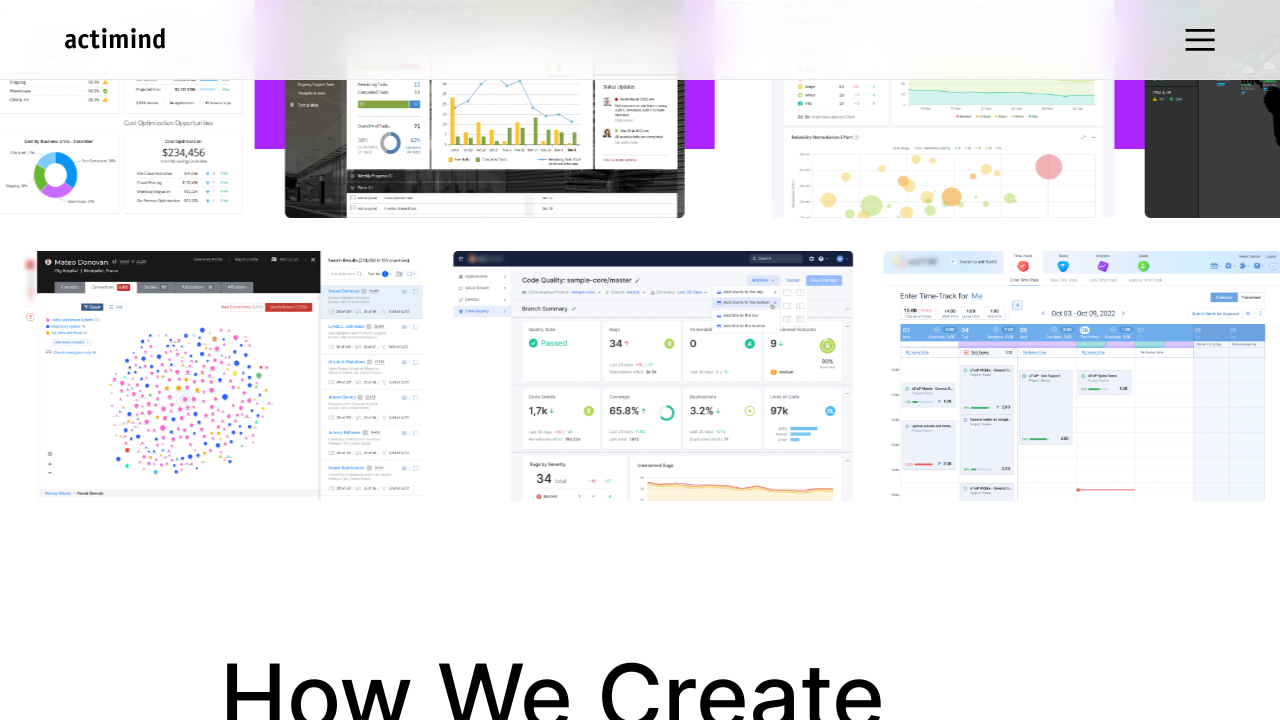

Scrolled up by 25px (iteration 22/200)
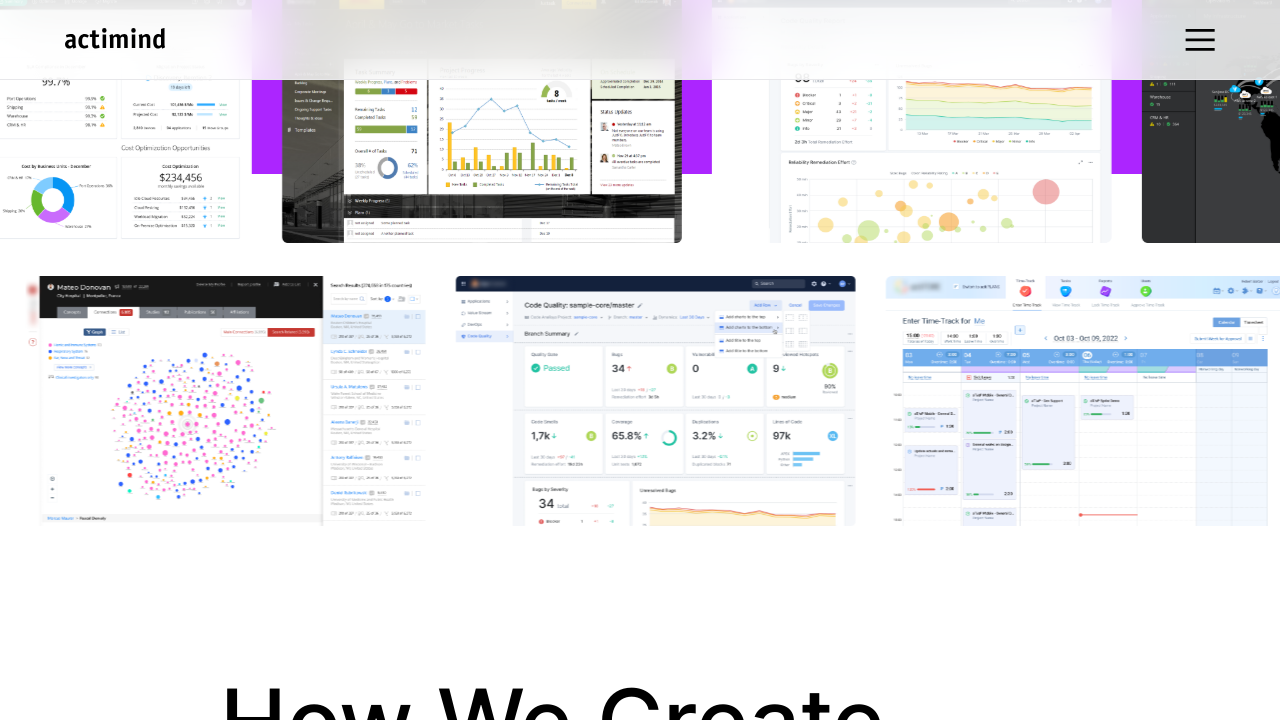

Waited 10ms for smooth scroll effect (iteration 22/200)
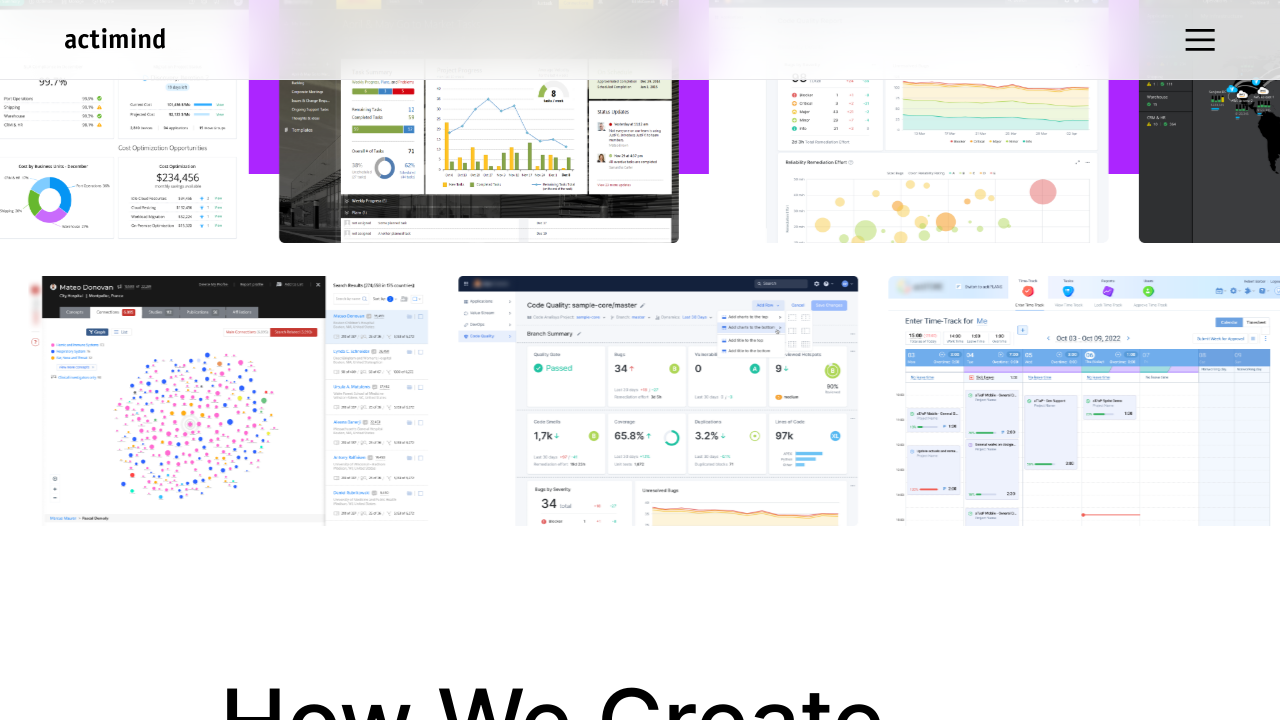

Scrolled up by 25px (iteration 23/200)
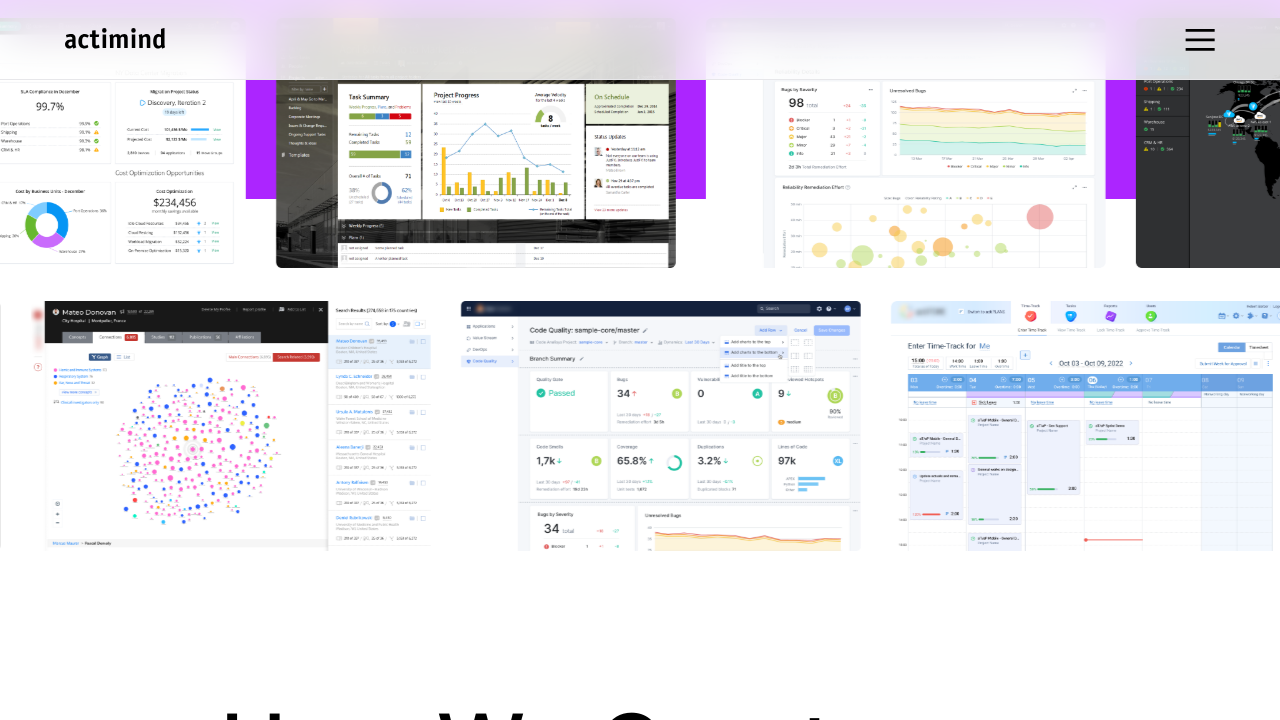

Waited 10ms for smooth scroll effect (iteration 23/200)
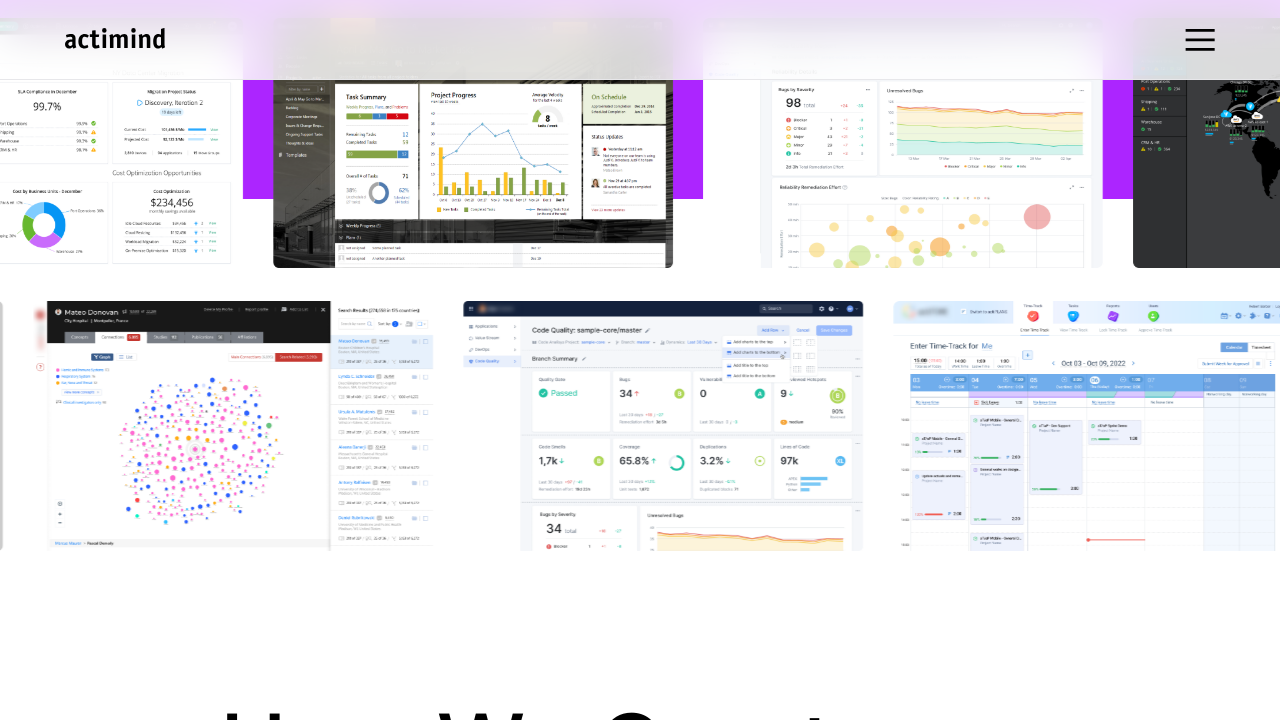

Scrolled up by 25px (iteration 24/200)
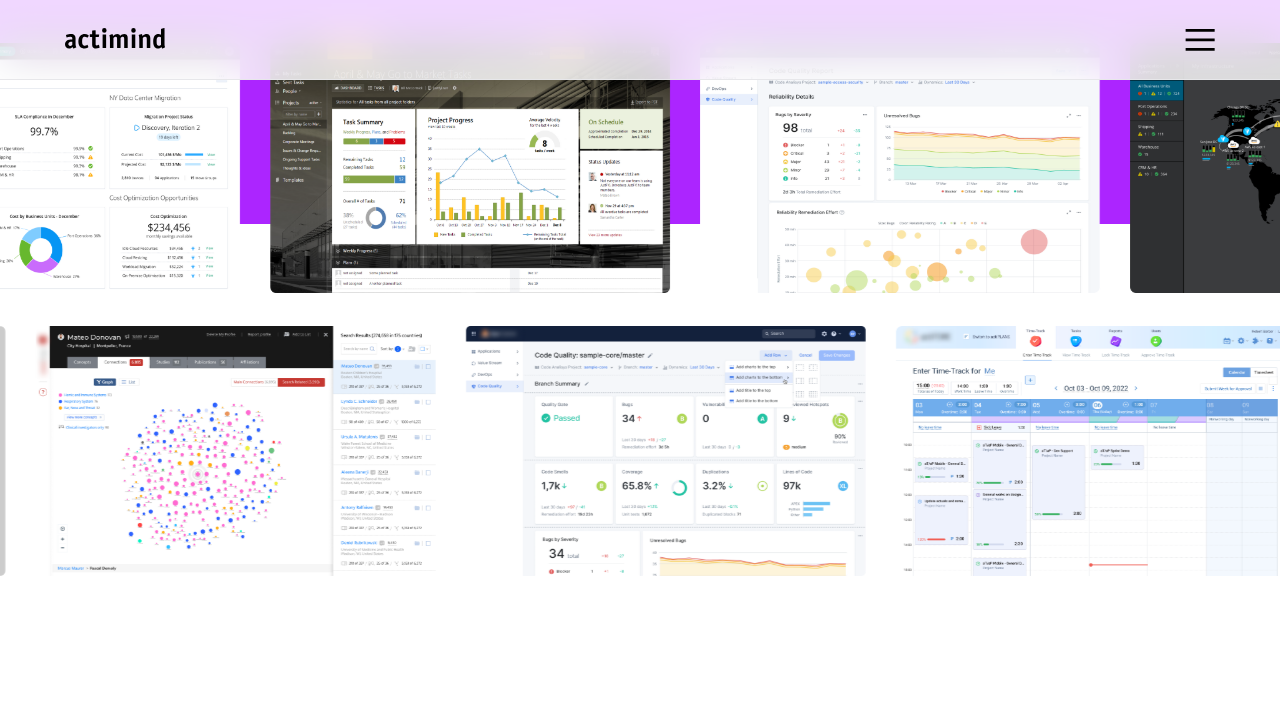

Waited 10ms for smooth scroll effect (iteration 24/200)
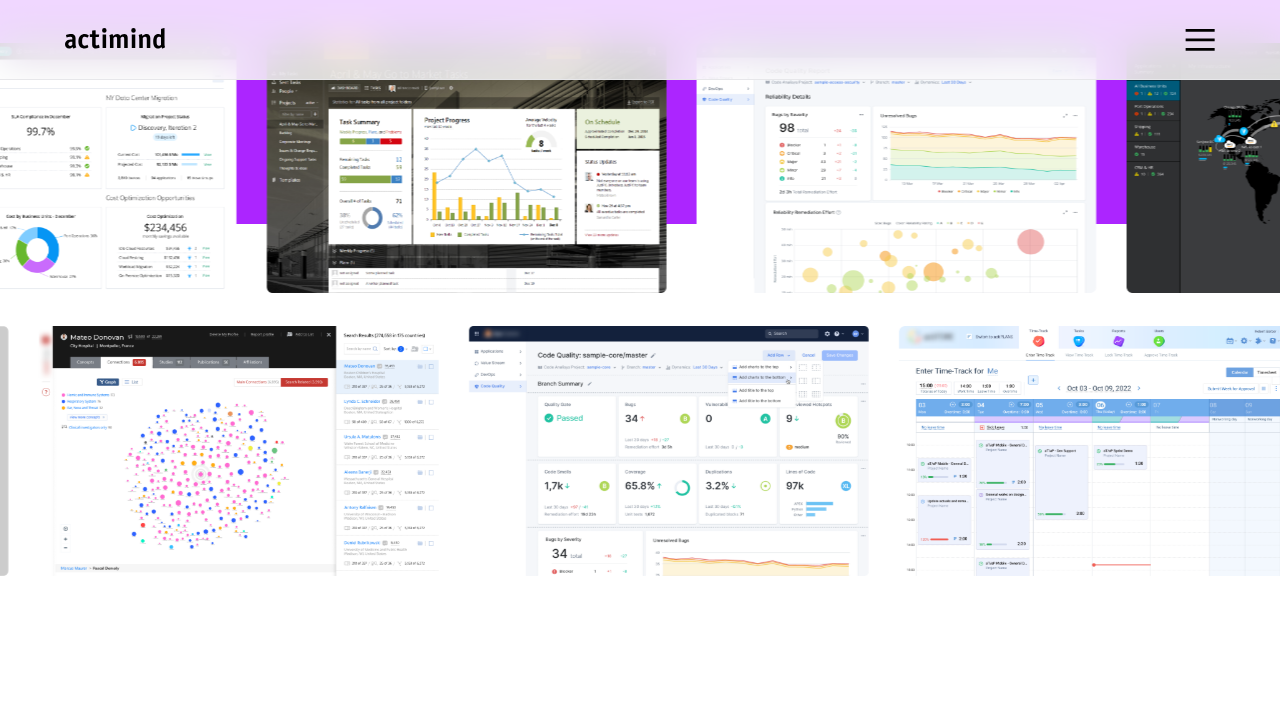

Scrolled up by 25px (iteration 25/200)
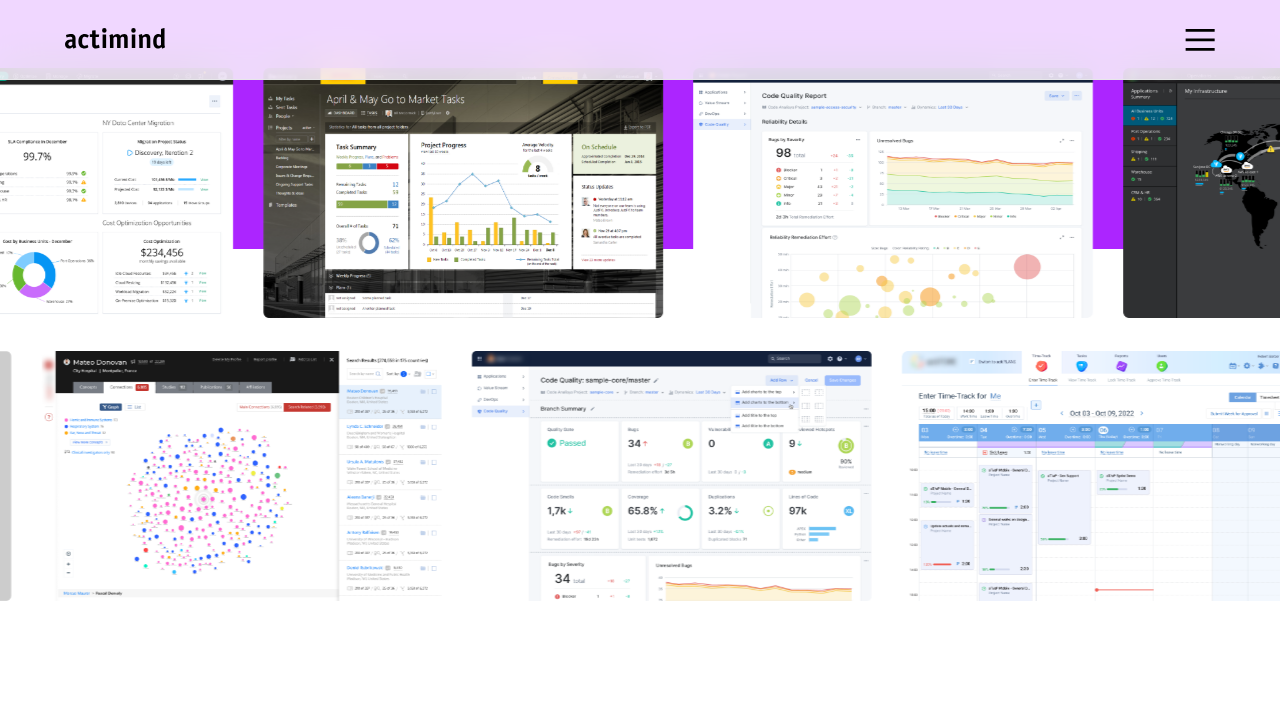

Waited 10ms for smooth scroll effect (iteration 25/200)
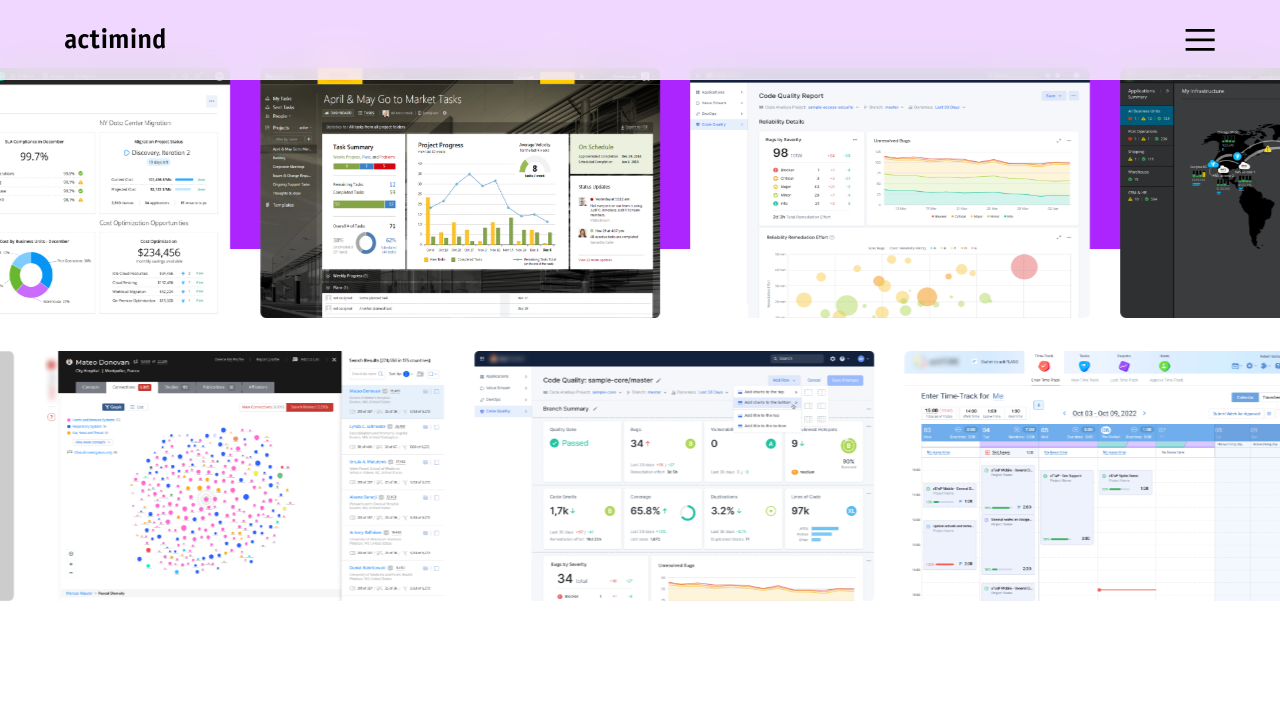

Scrolled up by 25px (iteration 26/200)
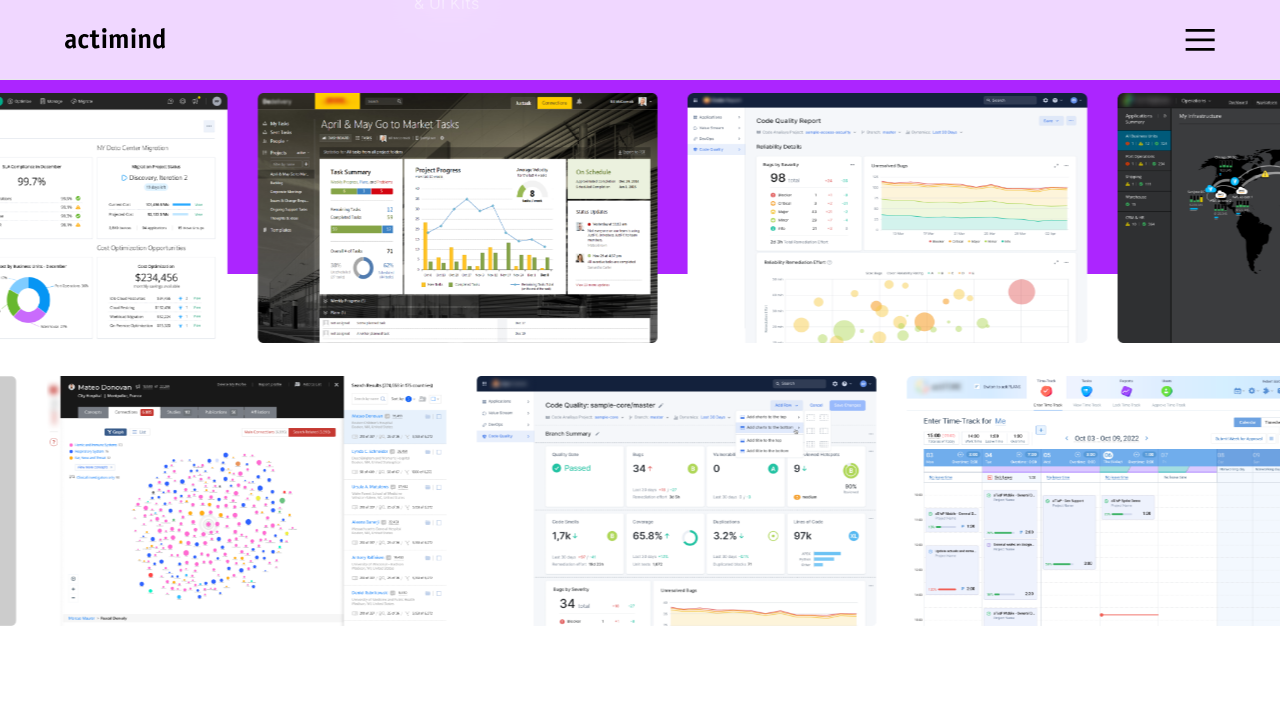

Waited 10ms for smooth scroll effect (iteration 26/200)
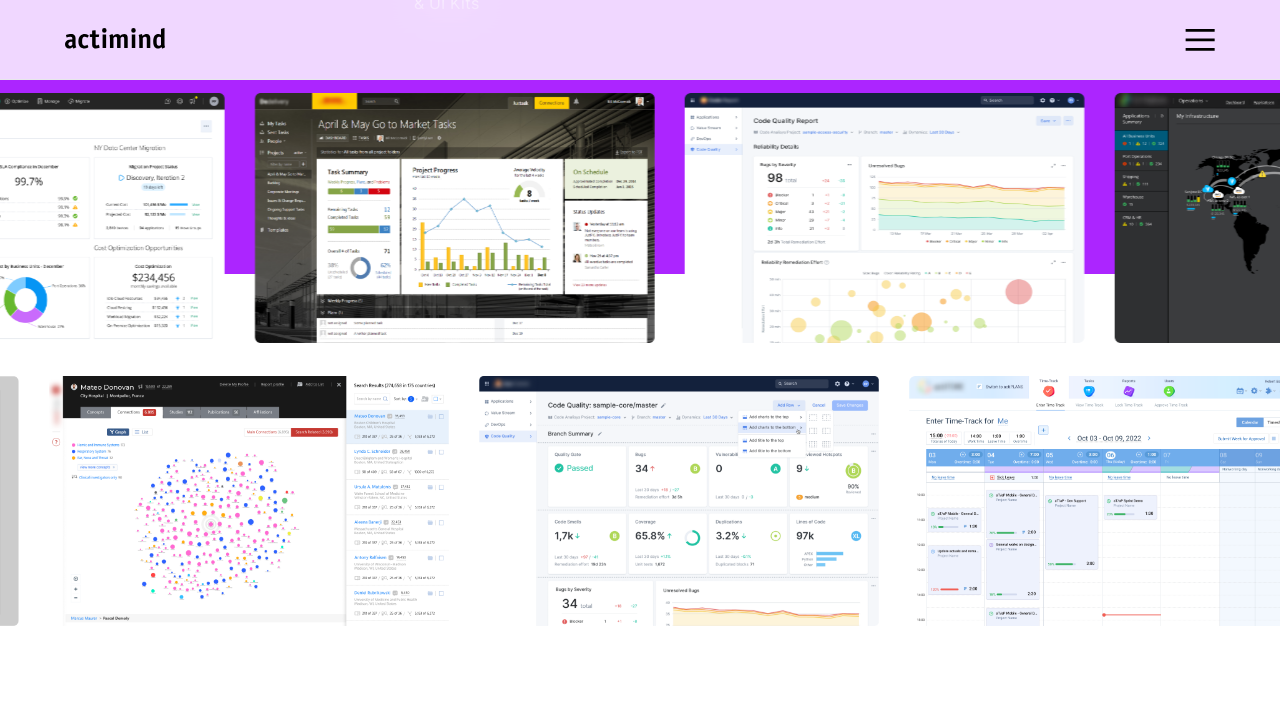

Scrolled up by 25px (iteration 27/200)
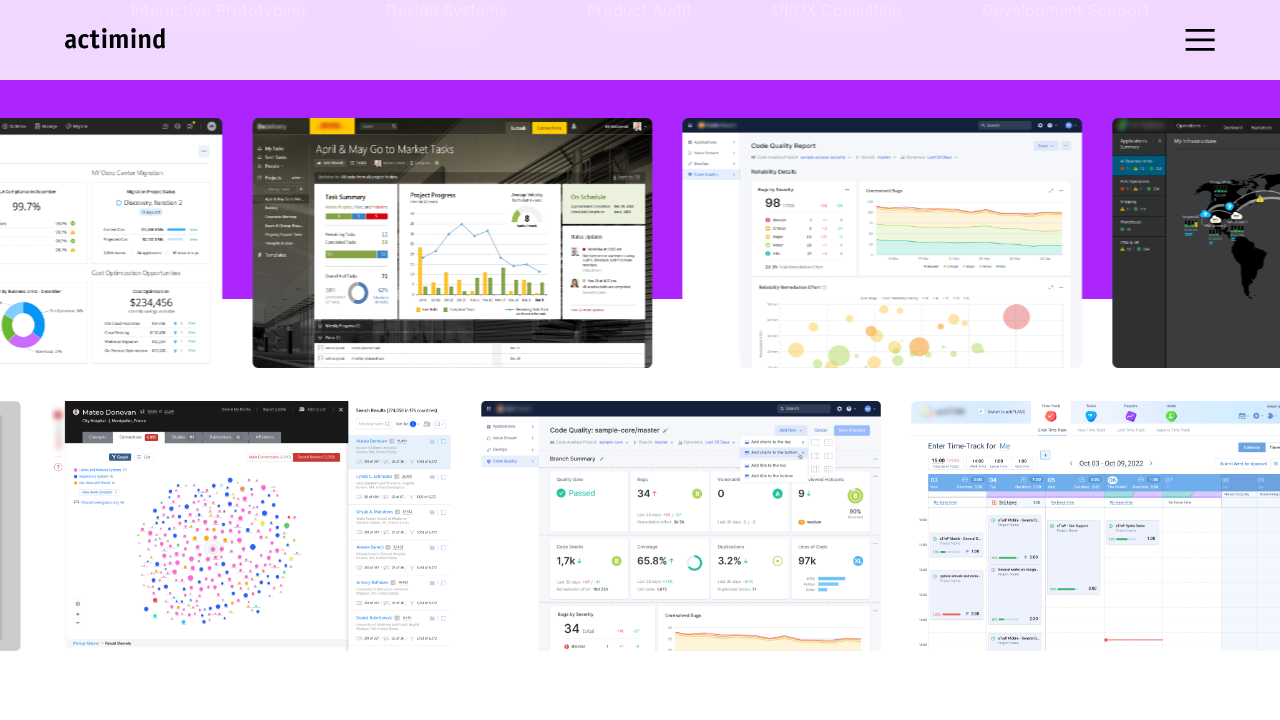

Waited 10ms for smooth scroll effect (iteration 27/200)
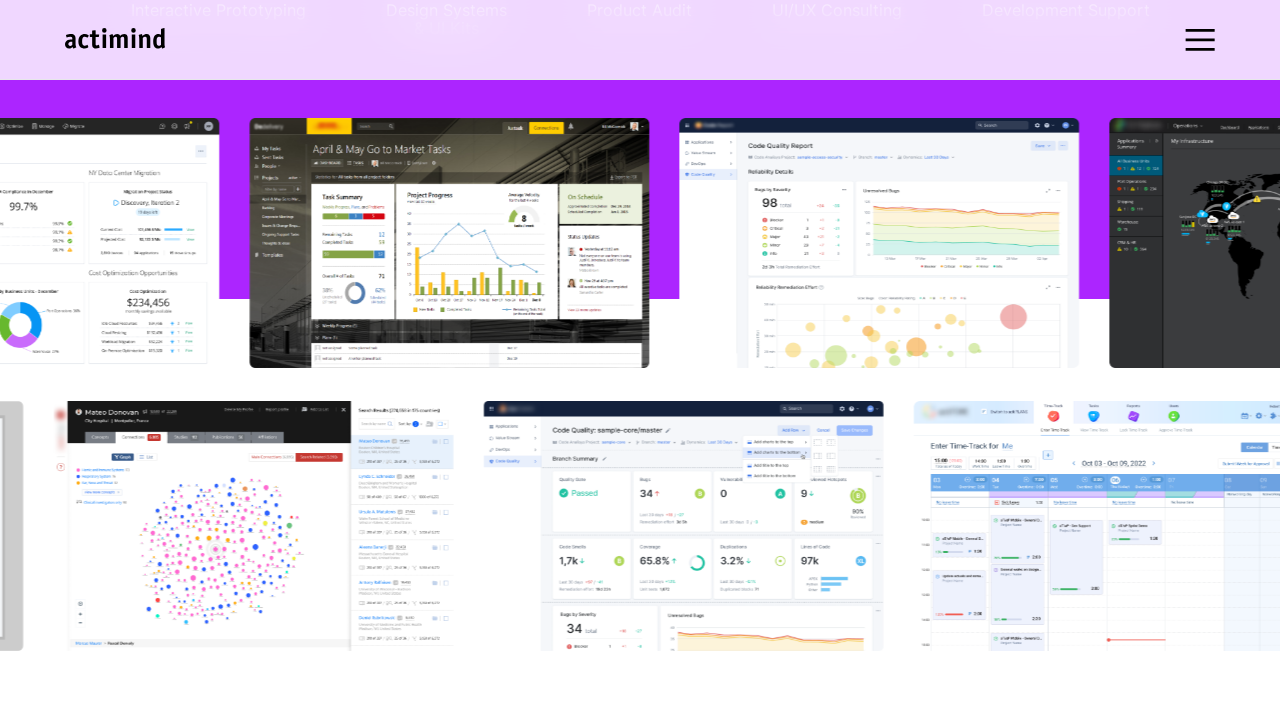

Scrolled up by 25px (iteration 28/200)
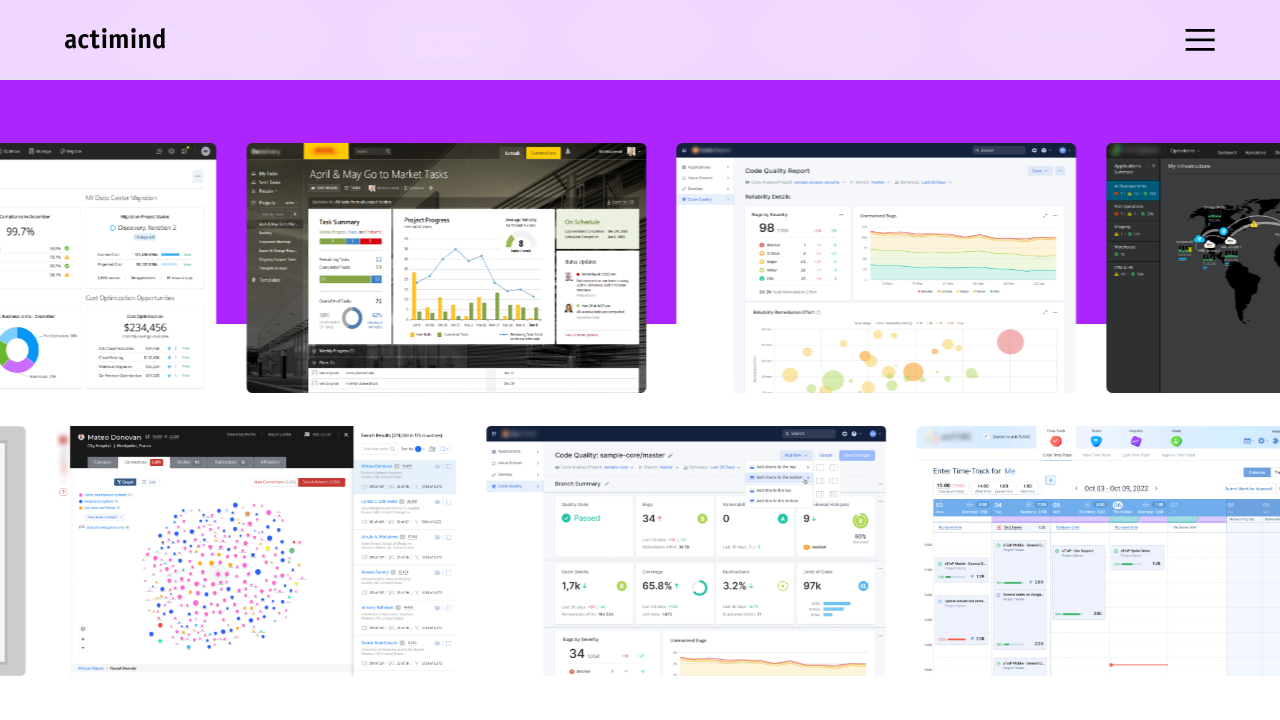

Waited 10ms for smooth scroll effect (iteration 28/200)
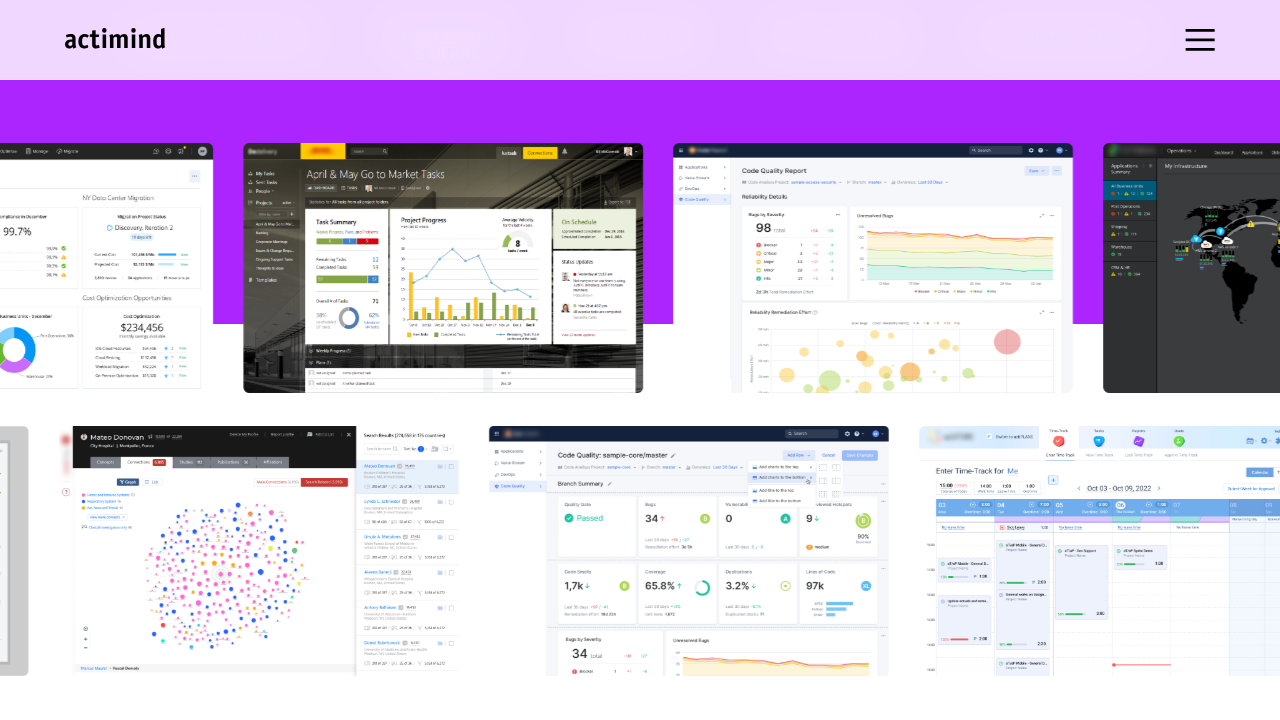

Scrolled up by 25px (iteration 29/200)
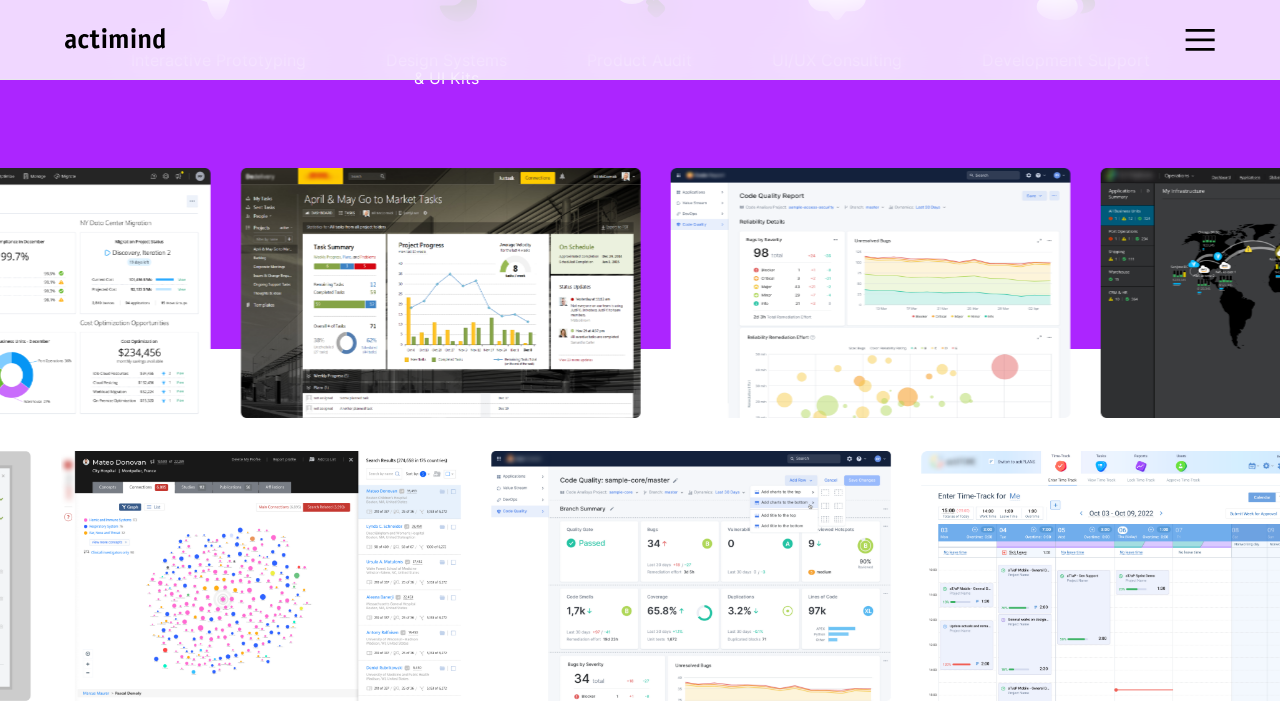

Waited 10ms for smooth scroll effect (iteration 29/200)
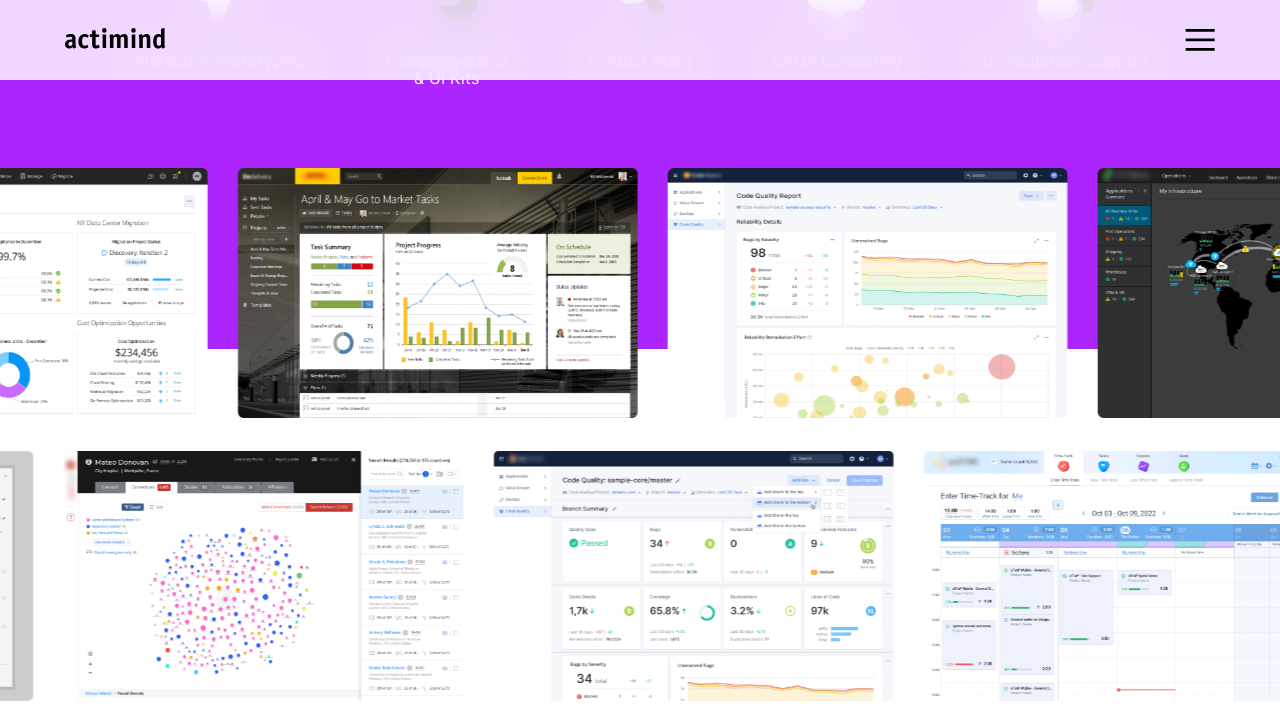

Scrolled up by 25px (iteration 30/200)
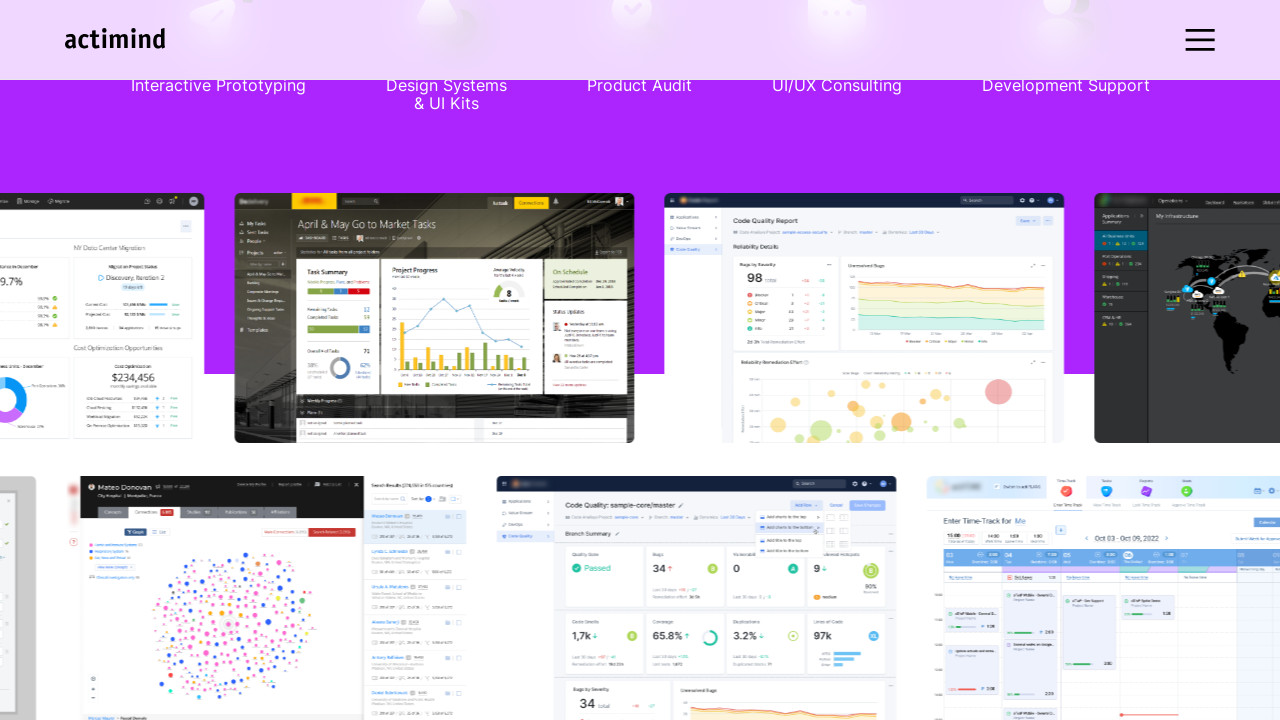

Waited 10ms for smooth scroll effect (iteration 30/200)
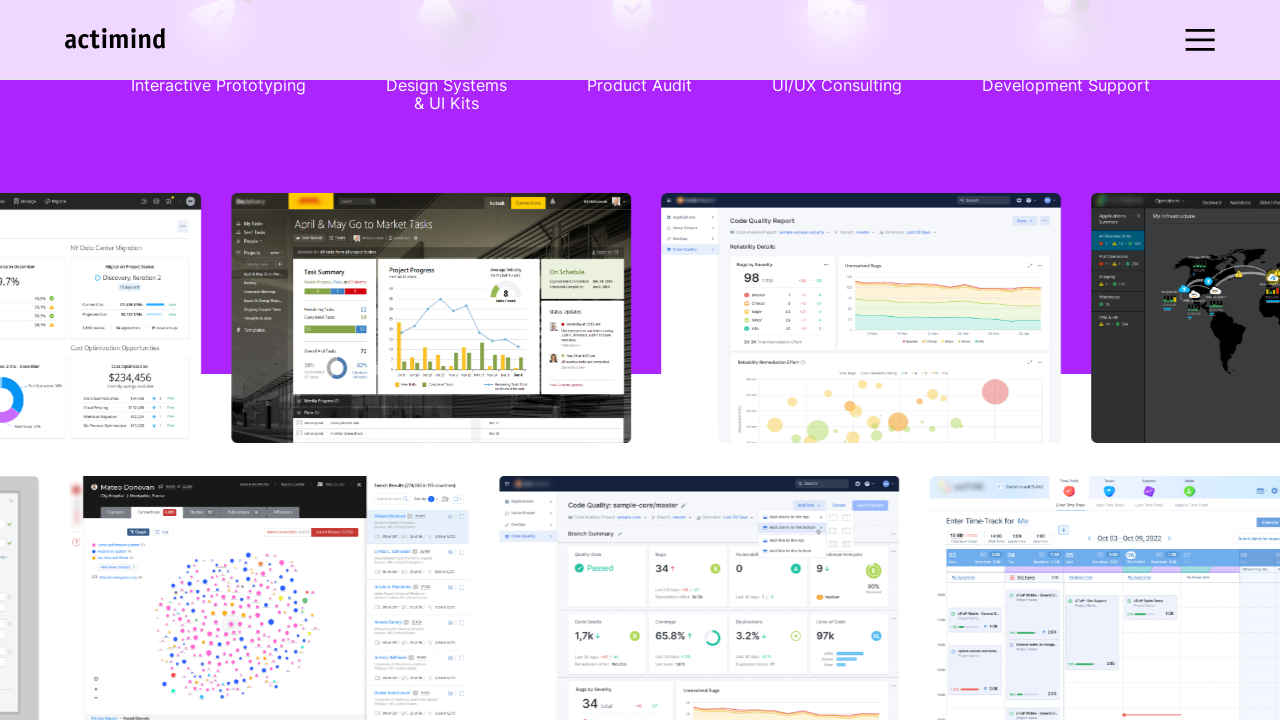

Scrolled up by 25px (iteration 31/200)
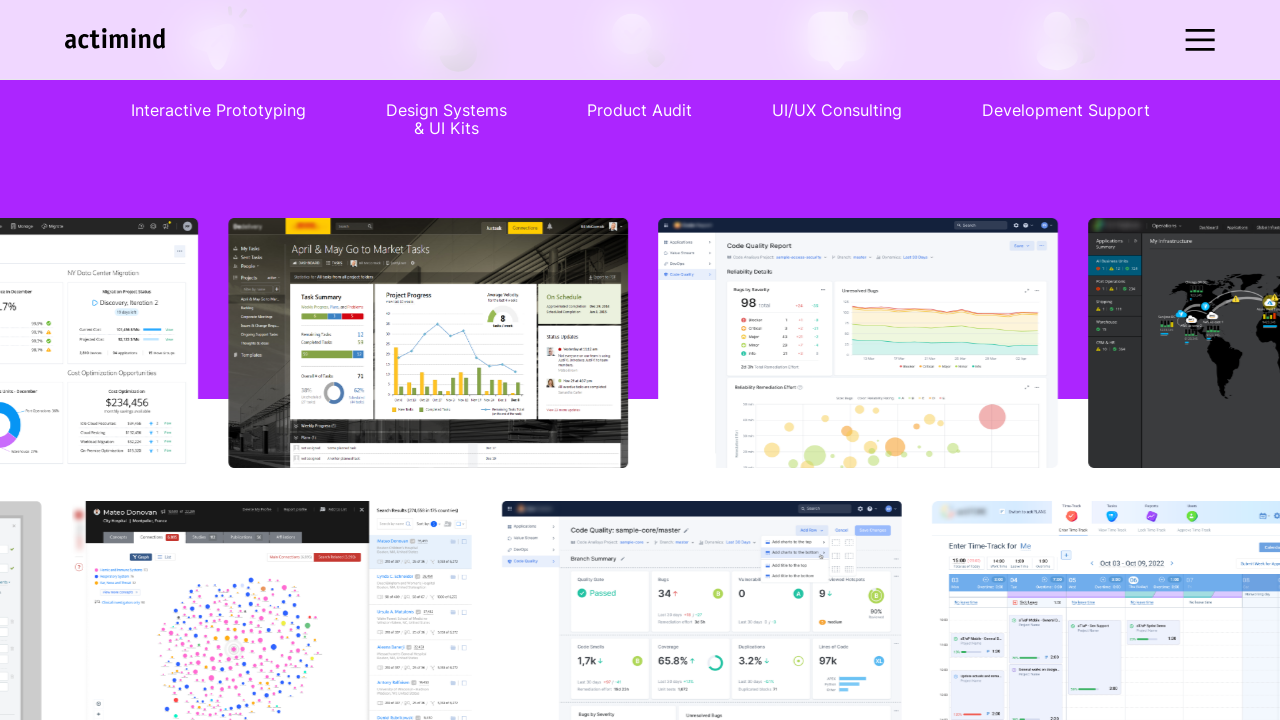

Waited 10ms for smooth scroll effect (iteration 31/200)
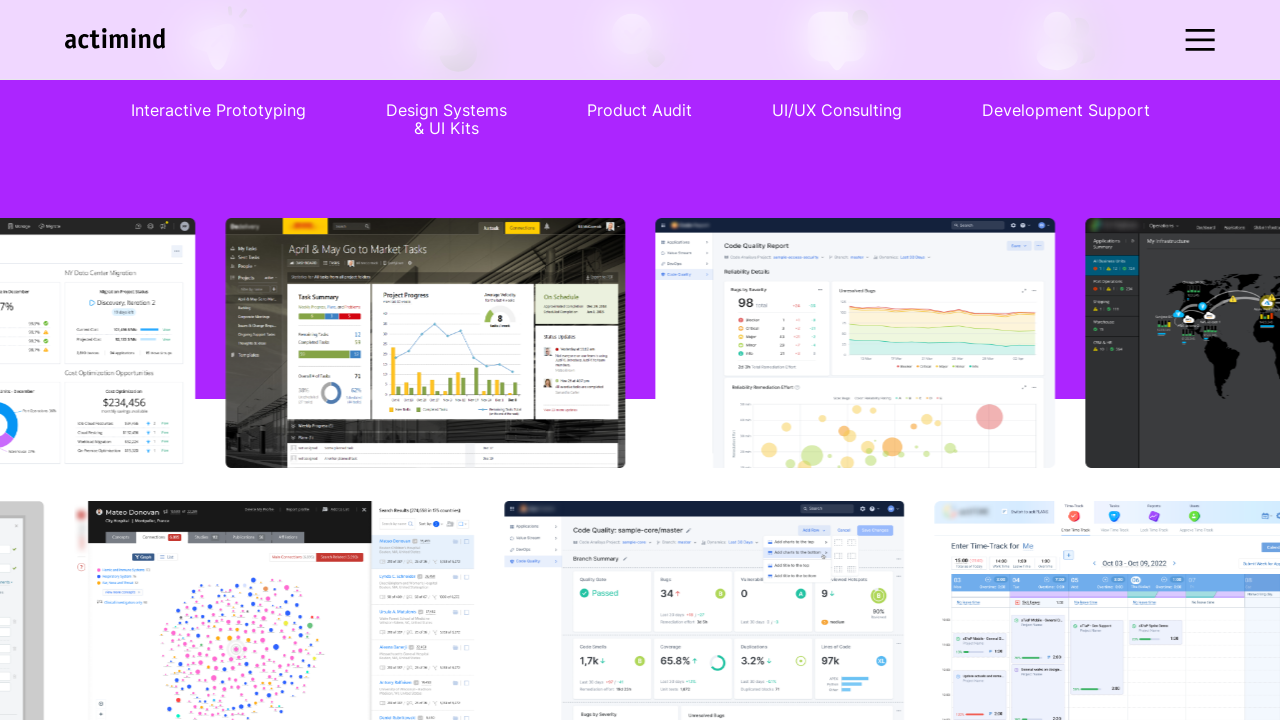

Scrolled up by 25px (iteration 32/200)
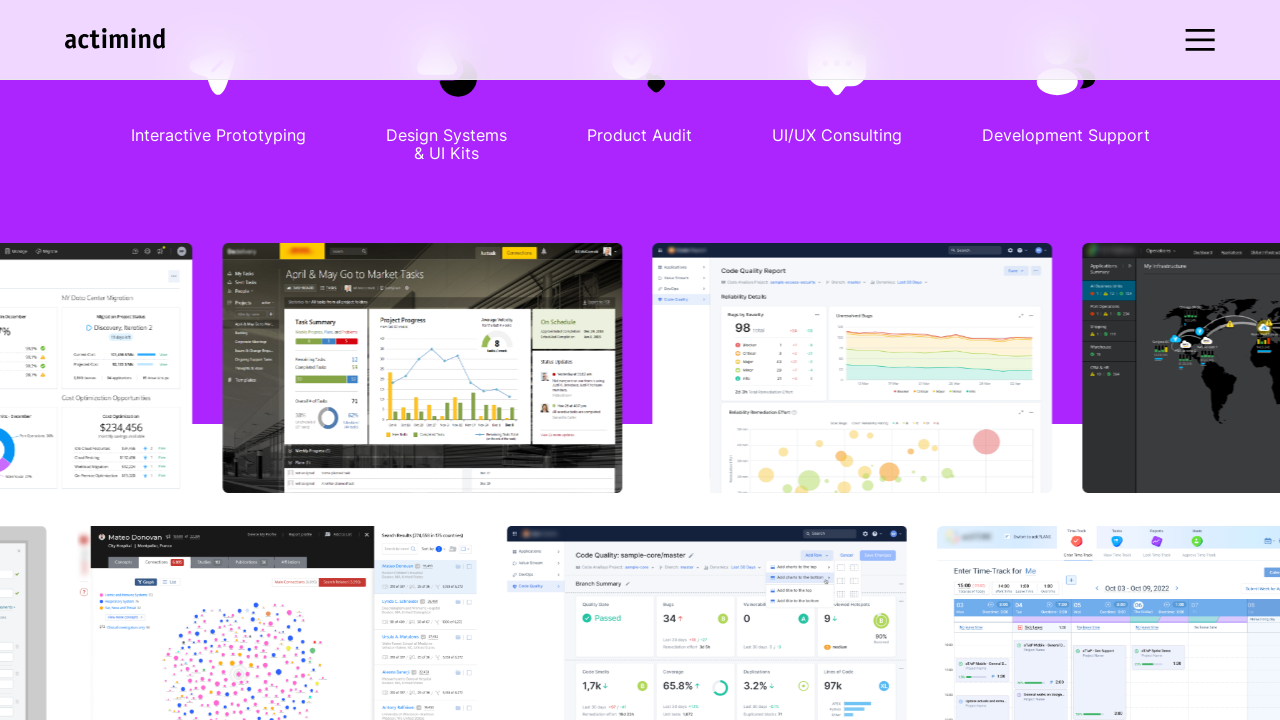

Waited 10ms for smooth scroll effect (iteration 32/200)
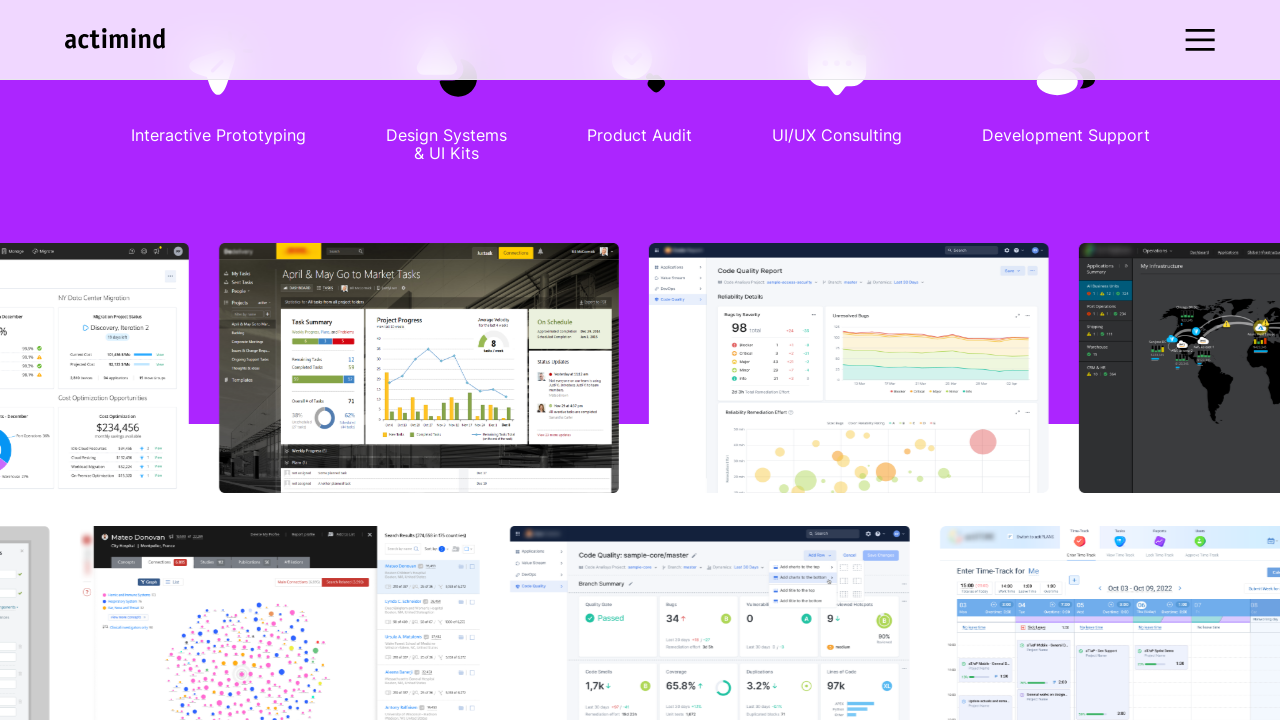

Scrolled up by 25px (iteration 33/200)
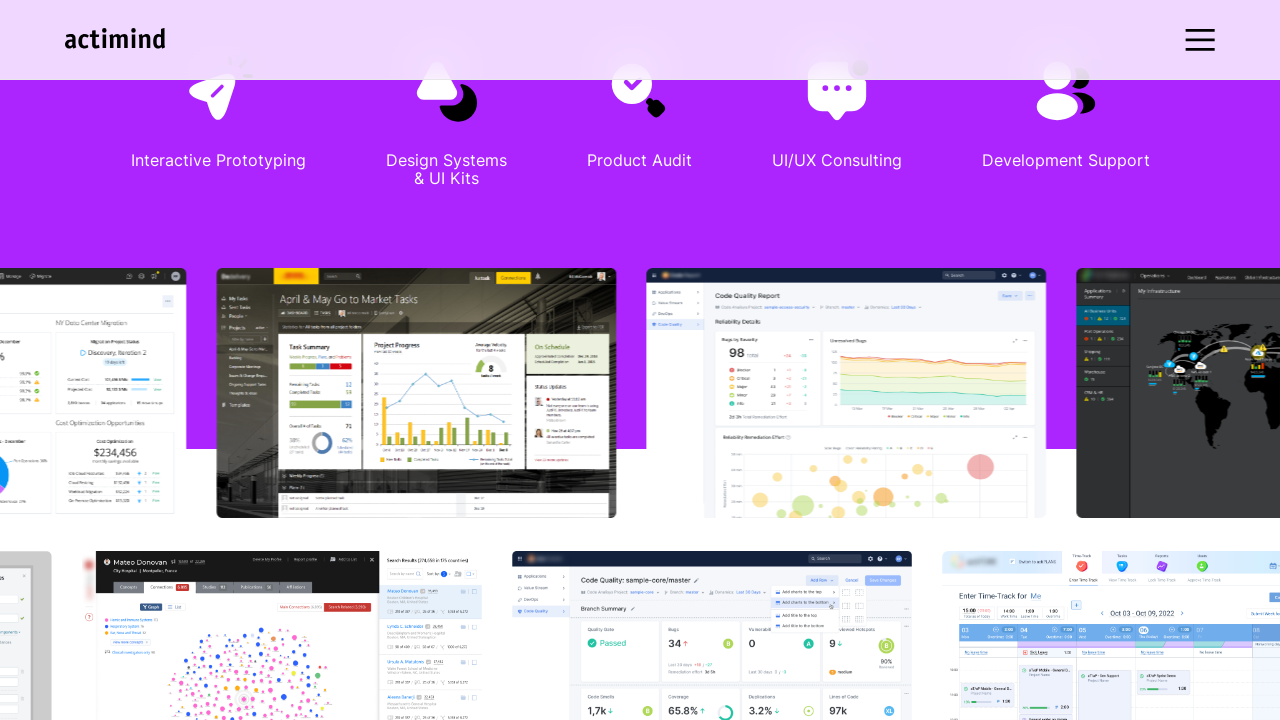

Waited 10ms for smooth scroll effect (iteration 33/200)
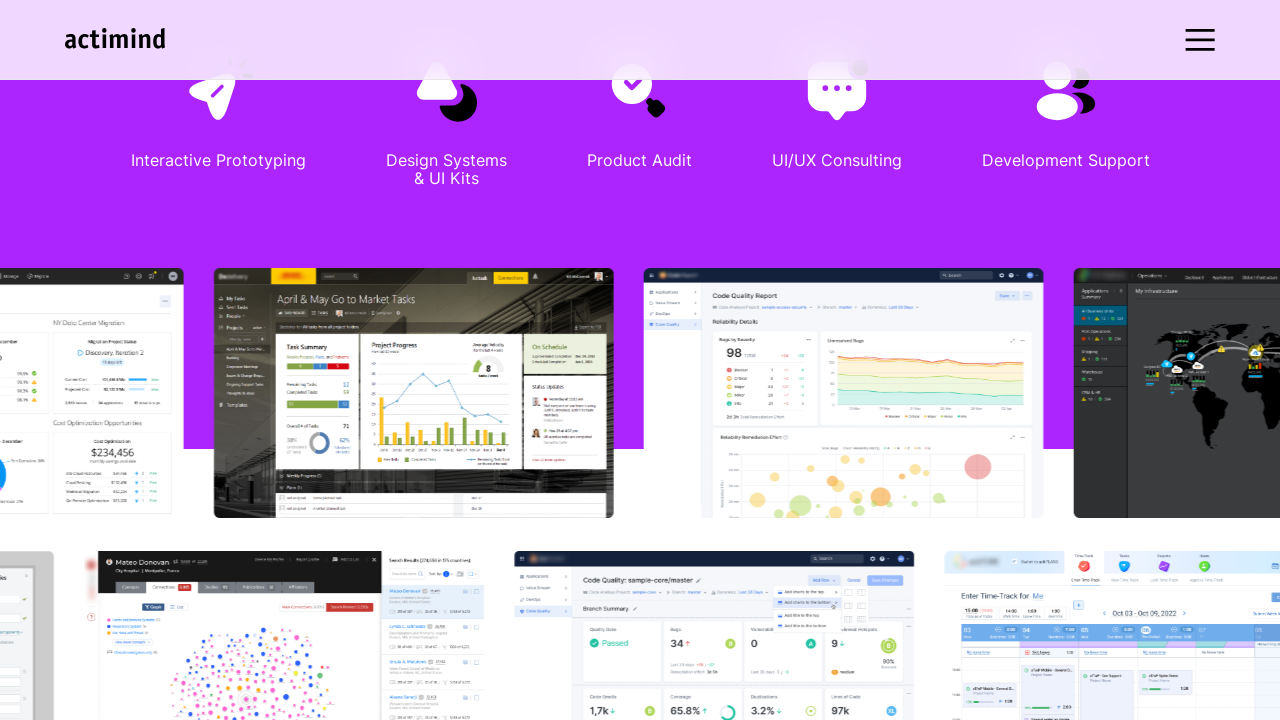

Scrolled up by 25px (iteration 34/200)
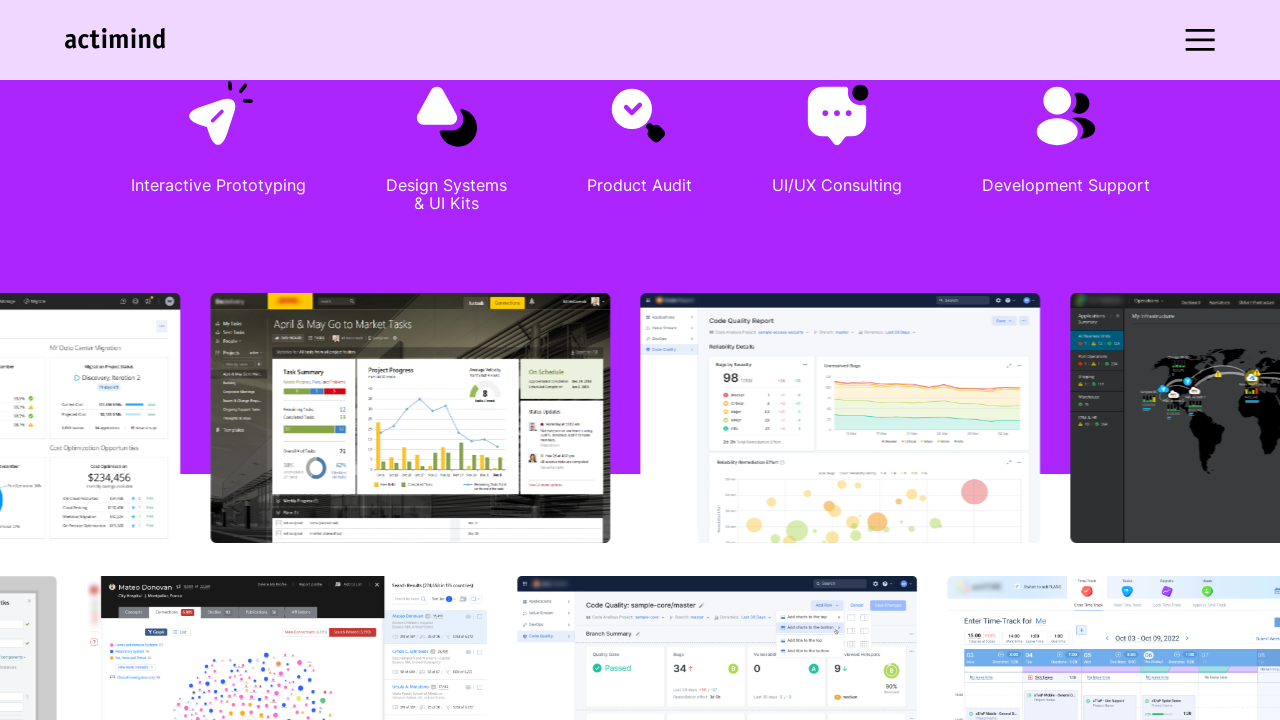

Waited 10ms for smooth scroll effect (iteration 34/200)
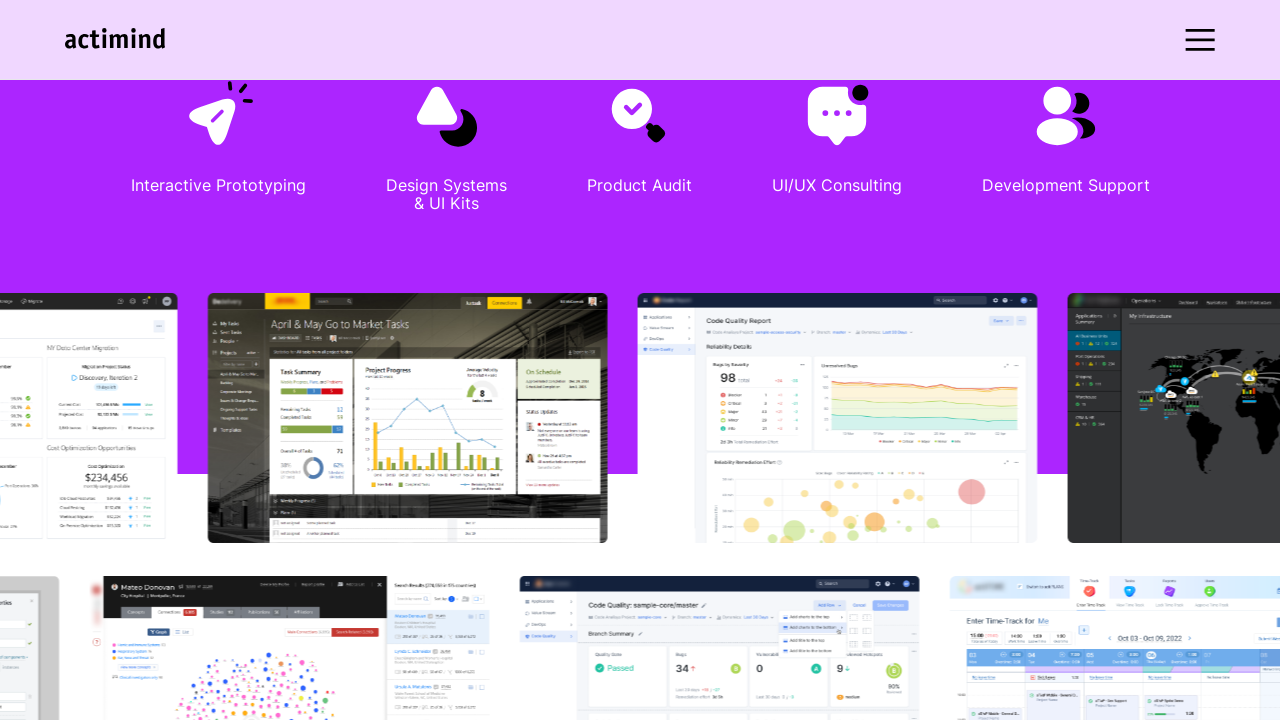

Scrolled up by 25px (iteration 35/200)
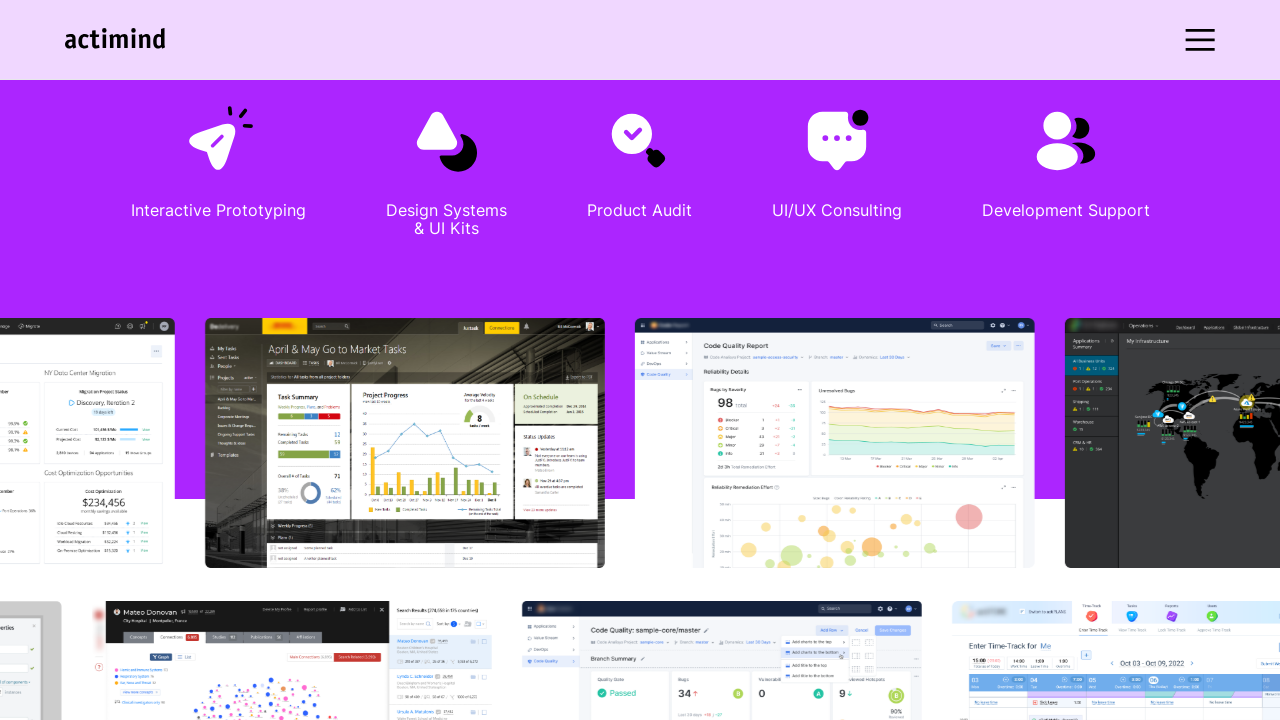

Waited 10ms for smooth scroll effect (iteration 35/200)
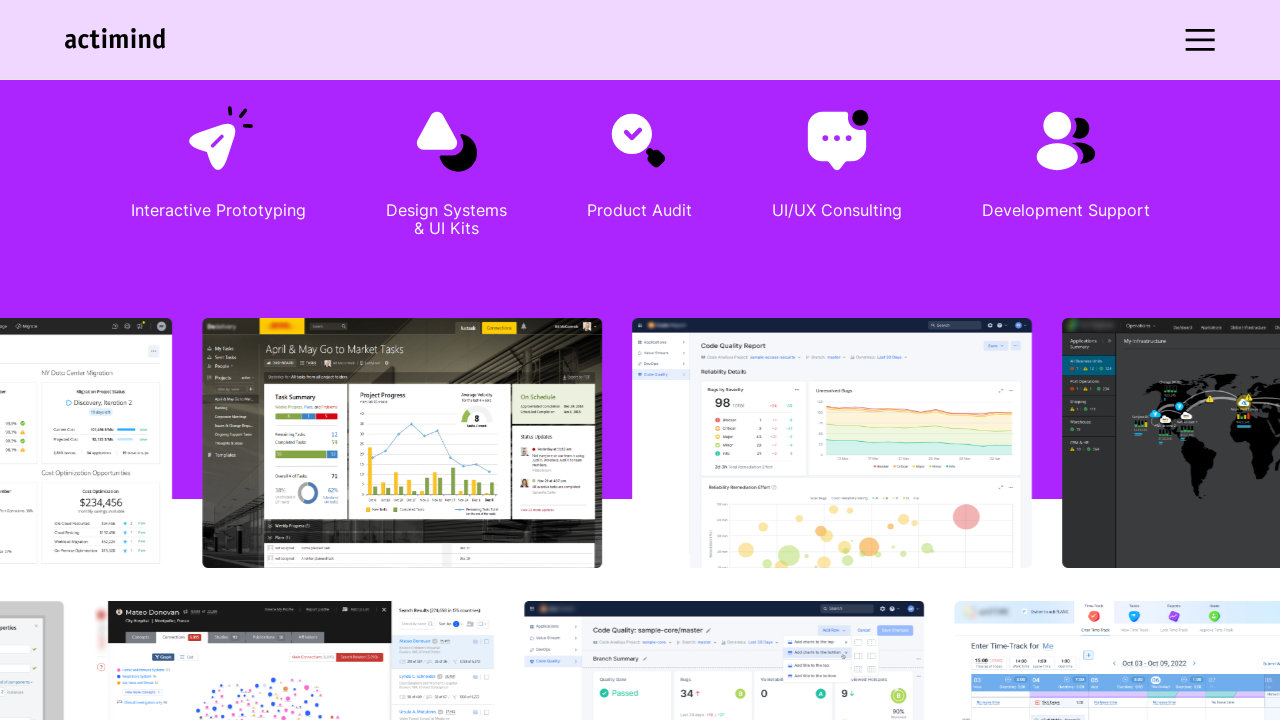

Scrolled up by 25px (iteration 36/200)
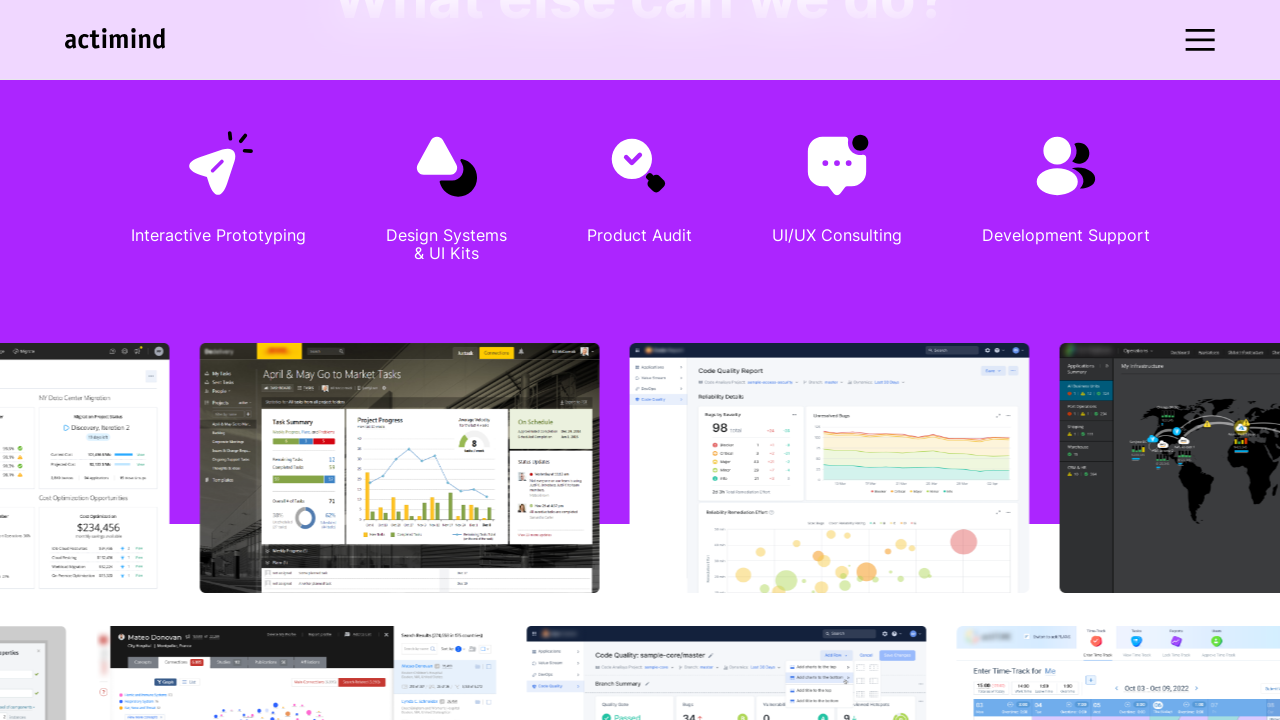

Waited 10ms for smooth scroll effect (iteration 36/200)
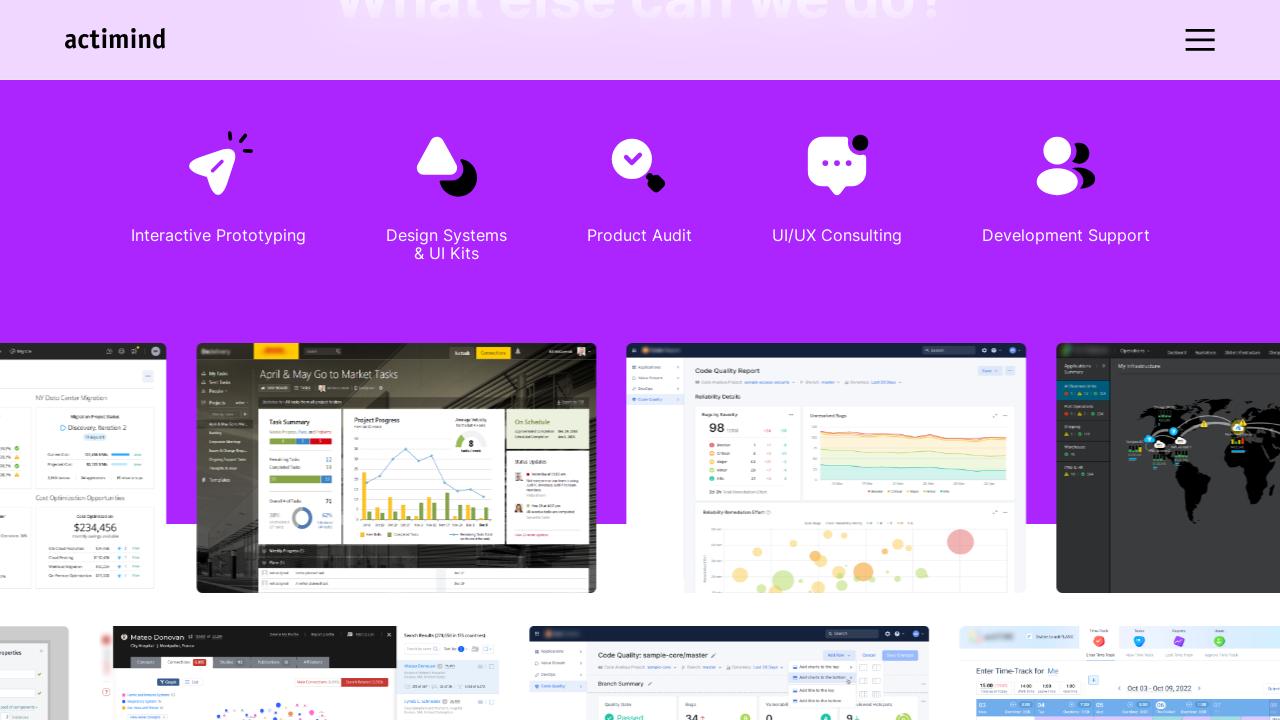

Scrolled up by 25px (iteration 37/200)
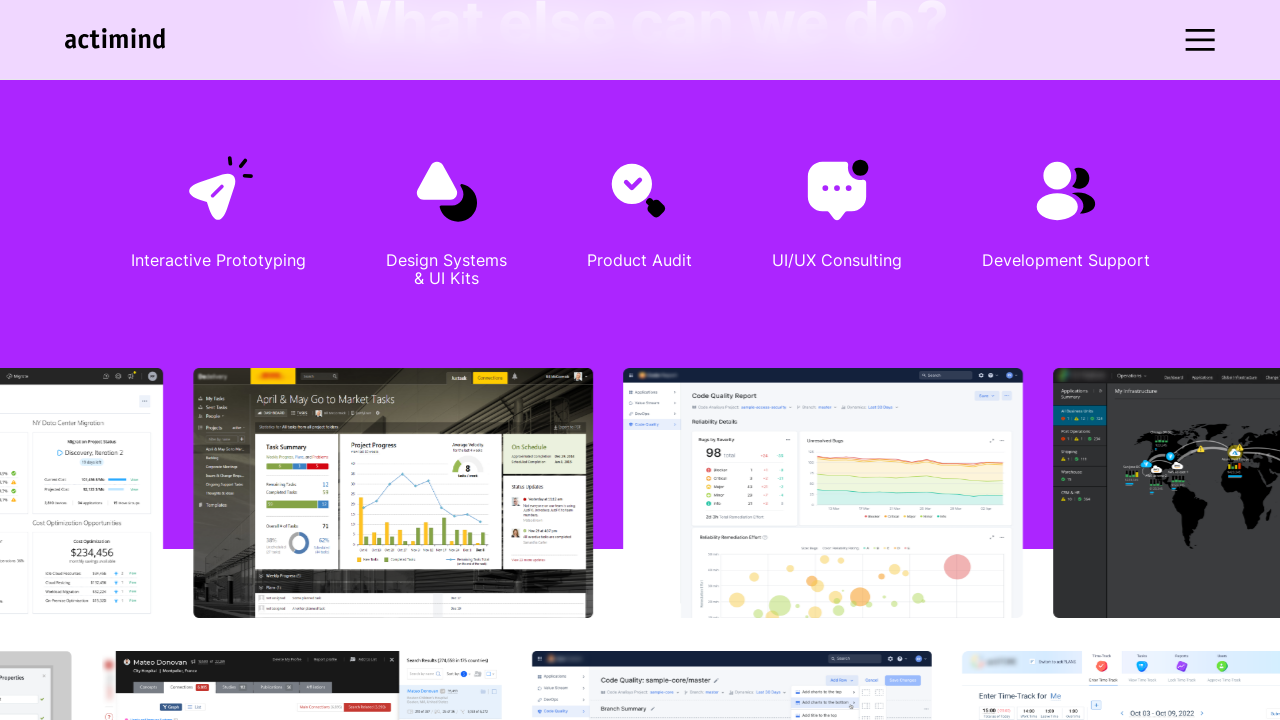

Waited 10ms for smooth scroll effect (iteration 37/200)
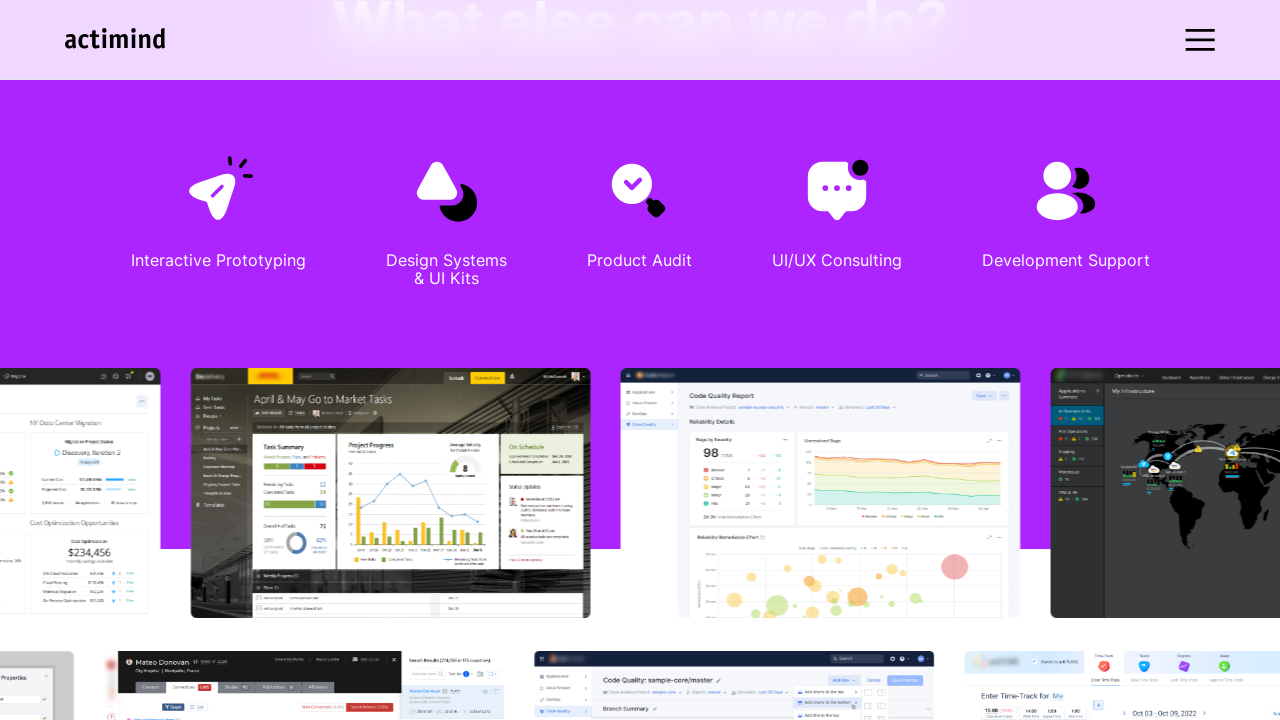

Scrolled up by 25px (iteration 38/200)
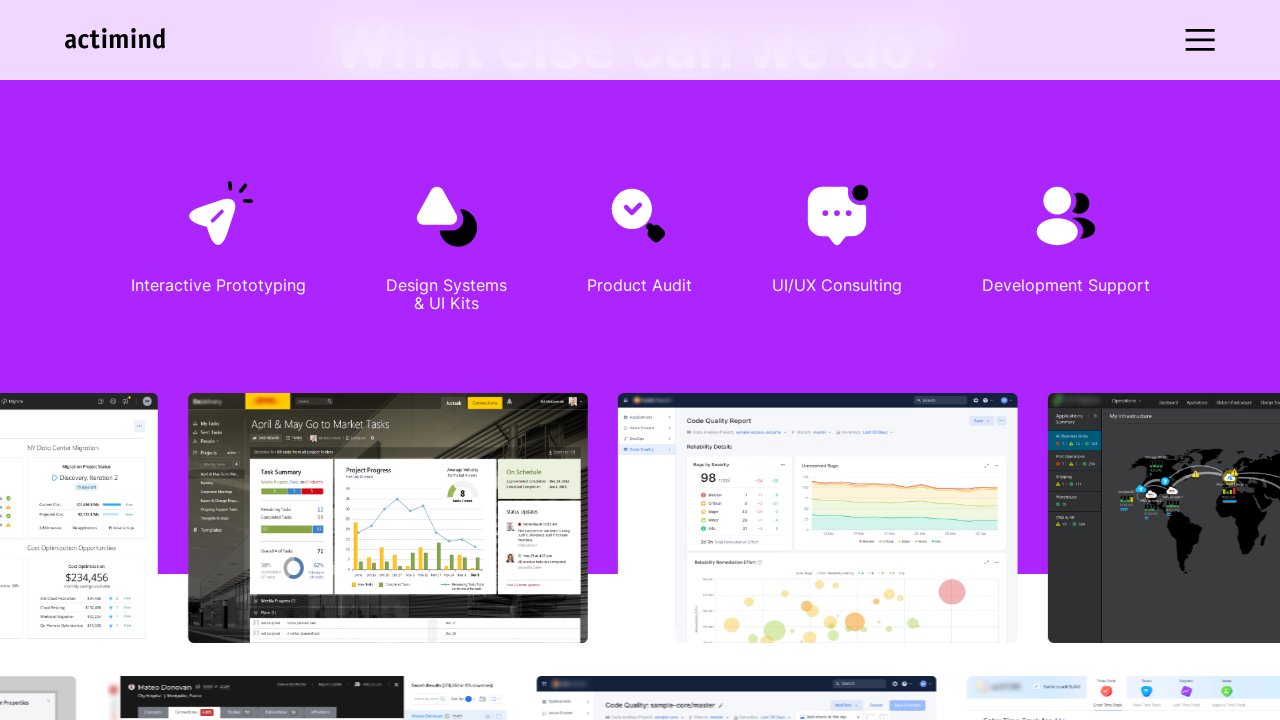

Waited 10ms for smooth scroll effect (iteration 38/200)
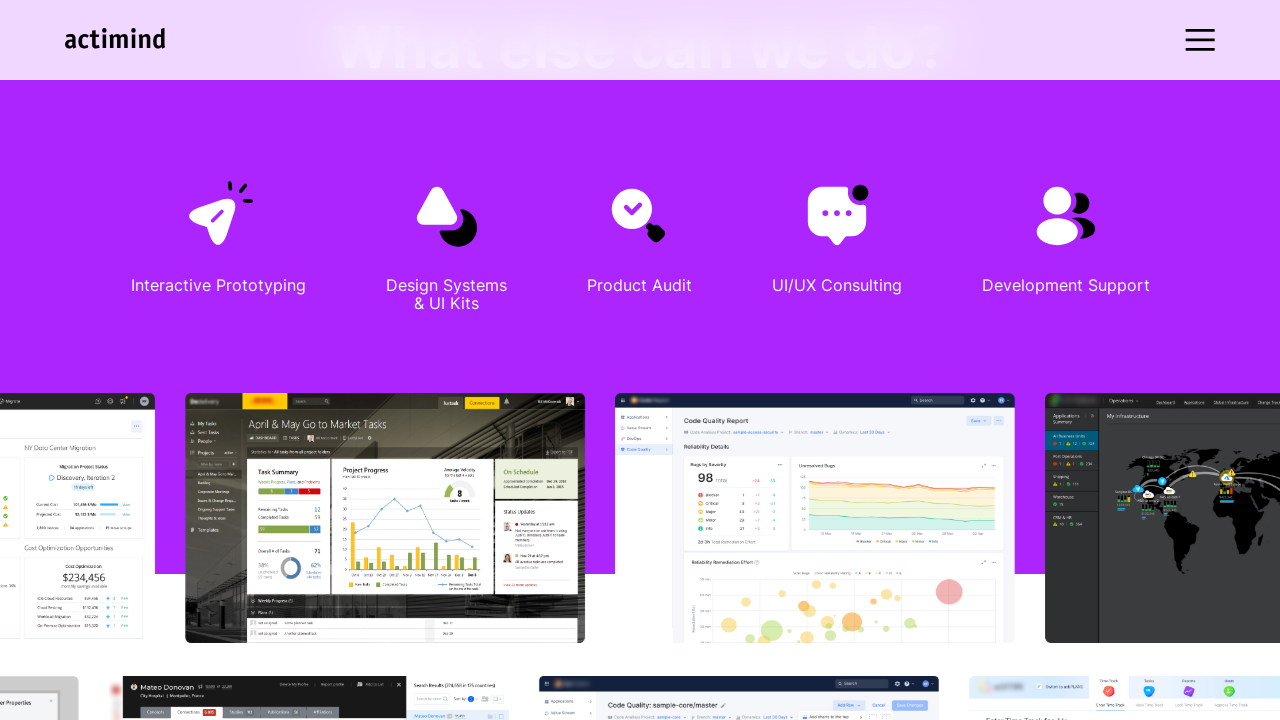

Scrolled up by 25px (iteration 39/200)
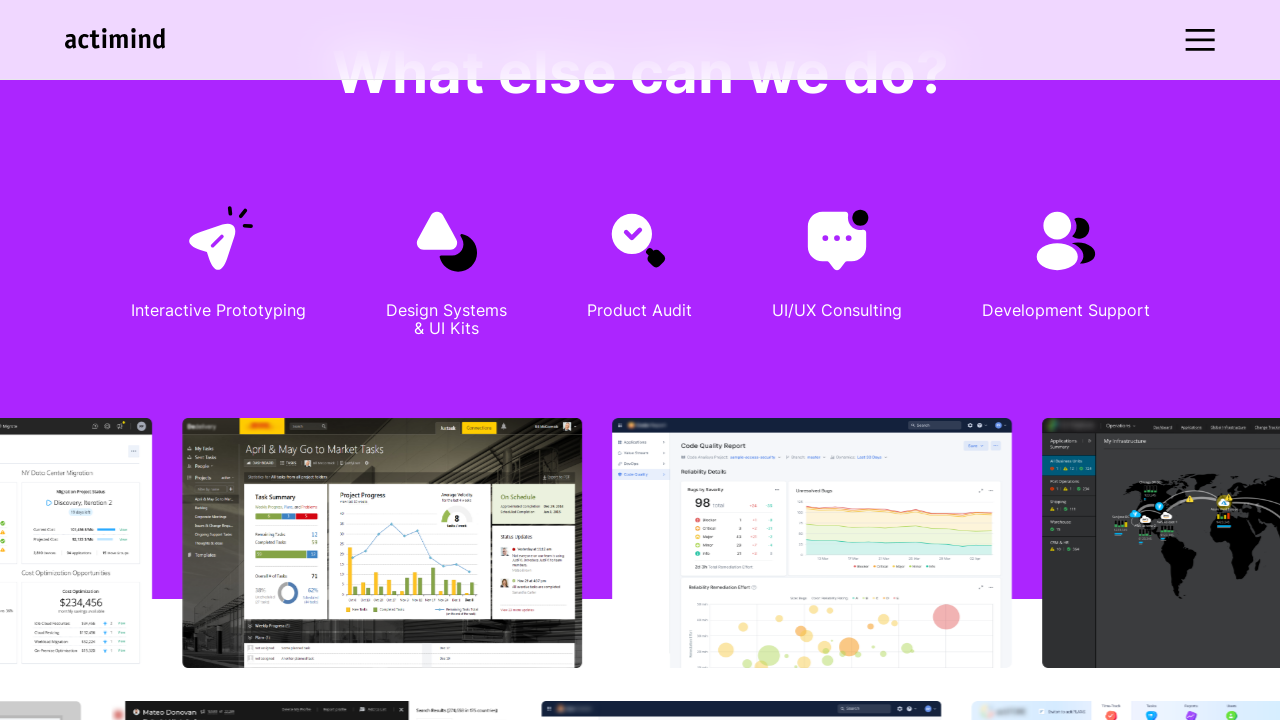

Waited 10ms for smooth scroll effect (iteration 39/200)
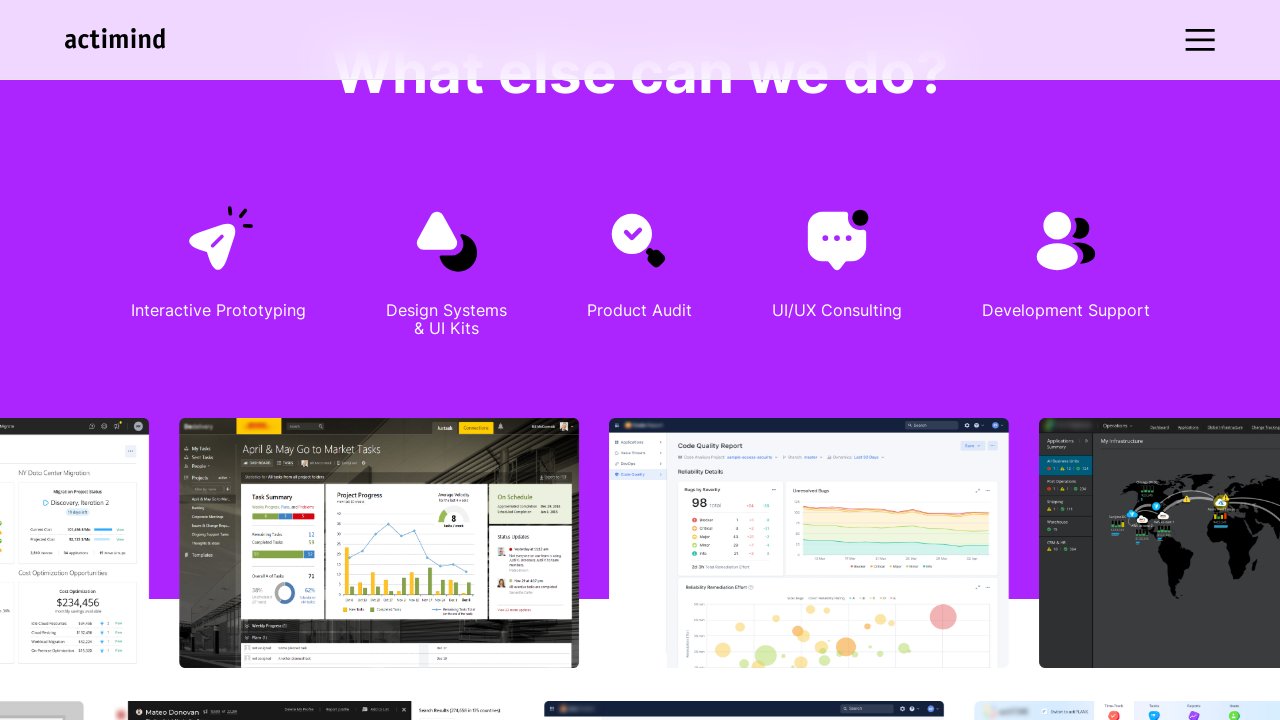

Scrolled up by 25px (iteration 40/200)
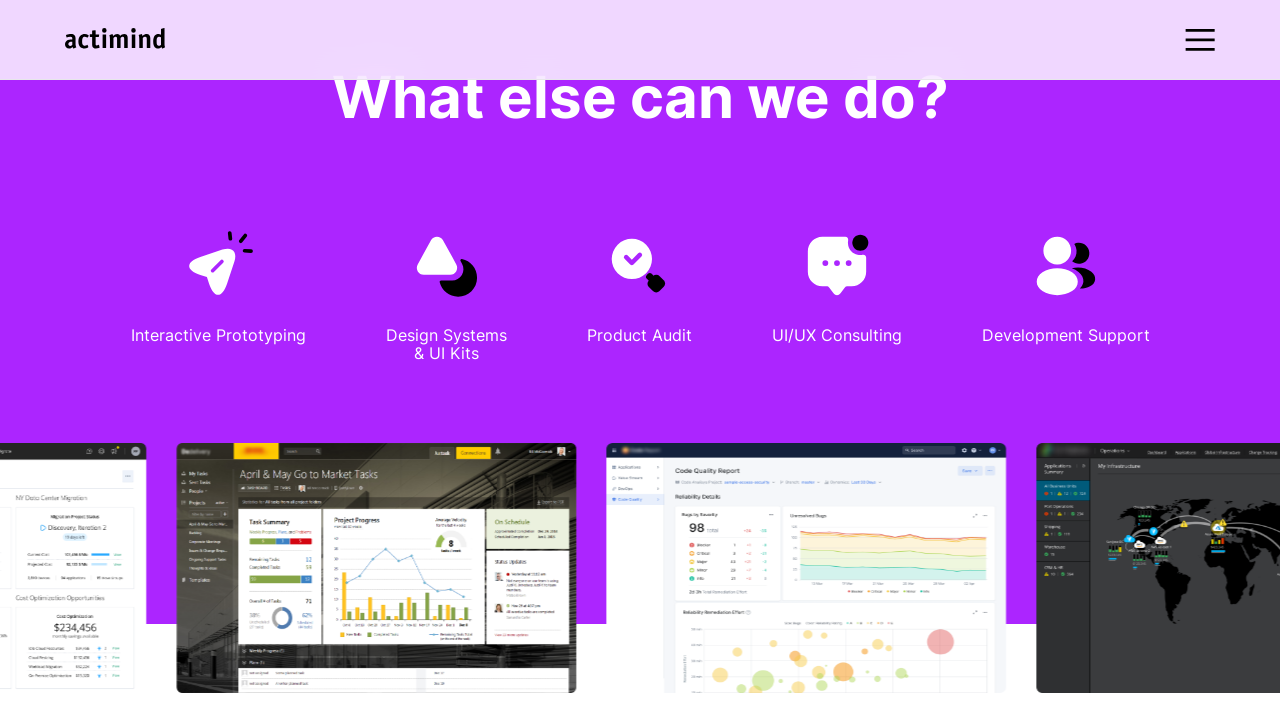

Waited 10ms for smooth scroll effect (iteration 40/200)
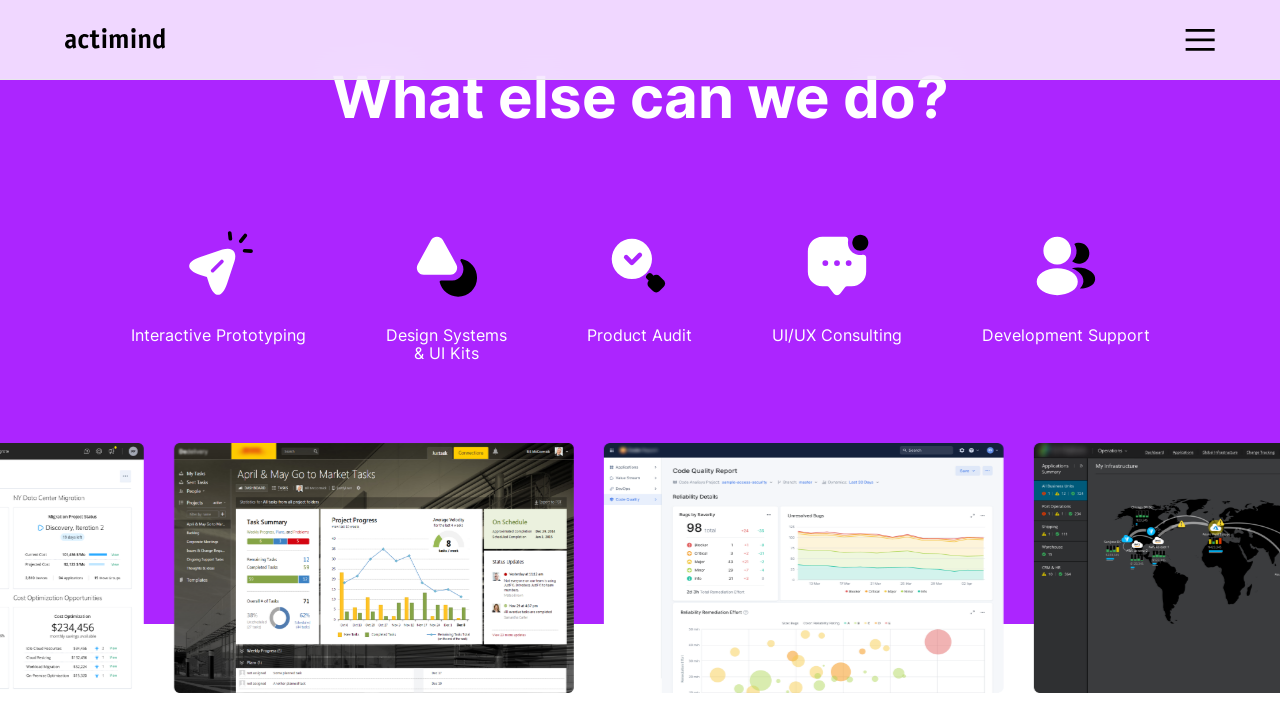

Scrolled up by 25px (iteration 41/200)
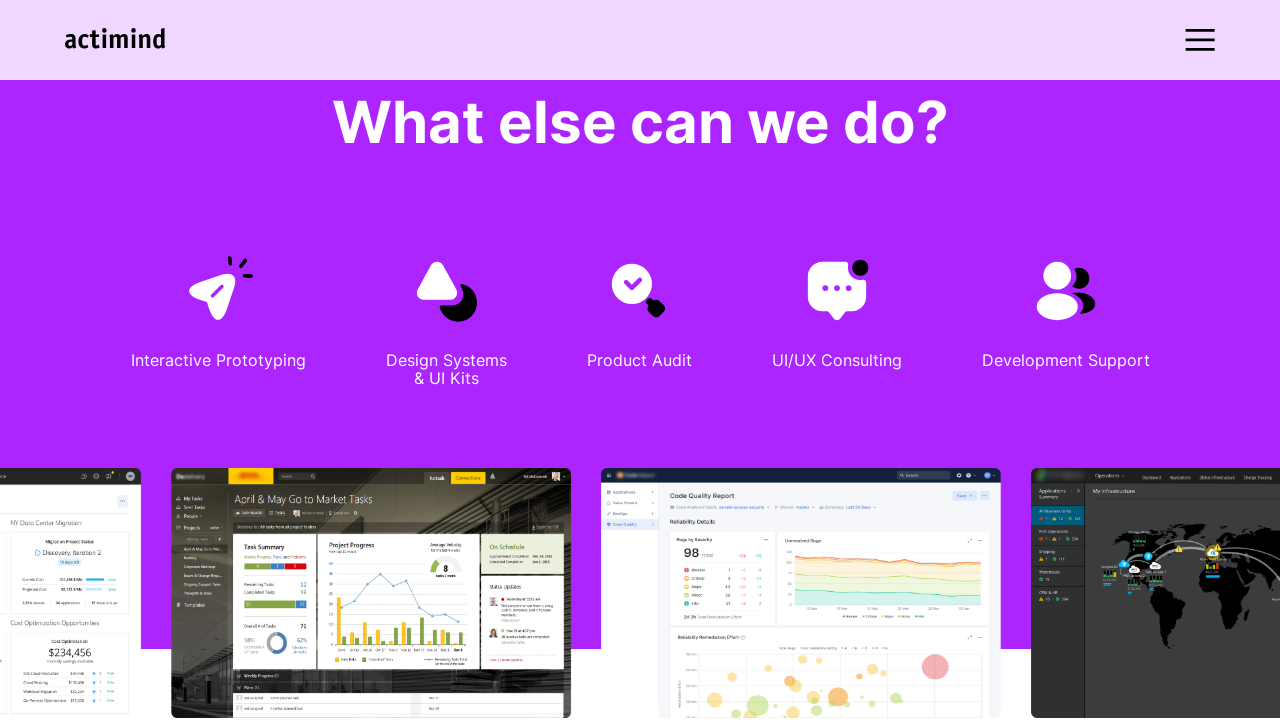

Waited 10ms for smooth scroll effect (iteration 41/200)
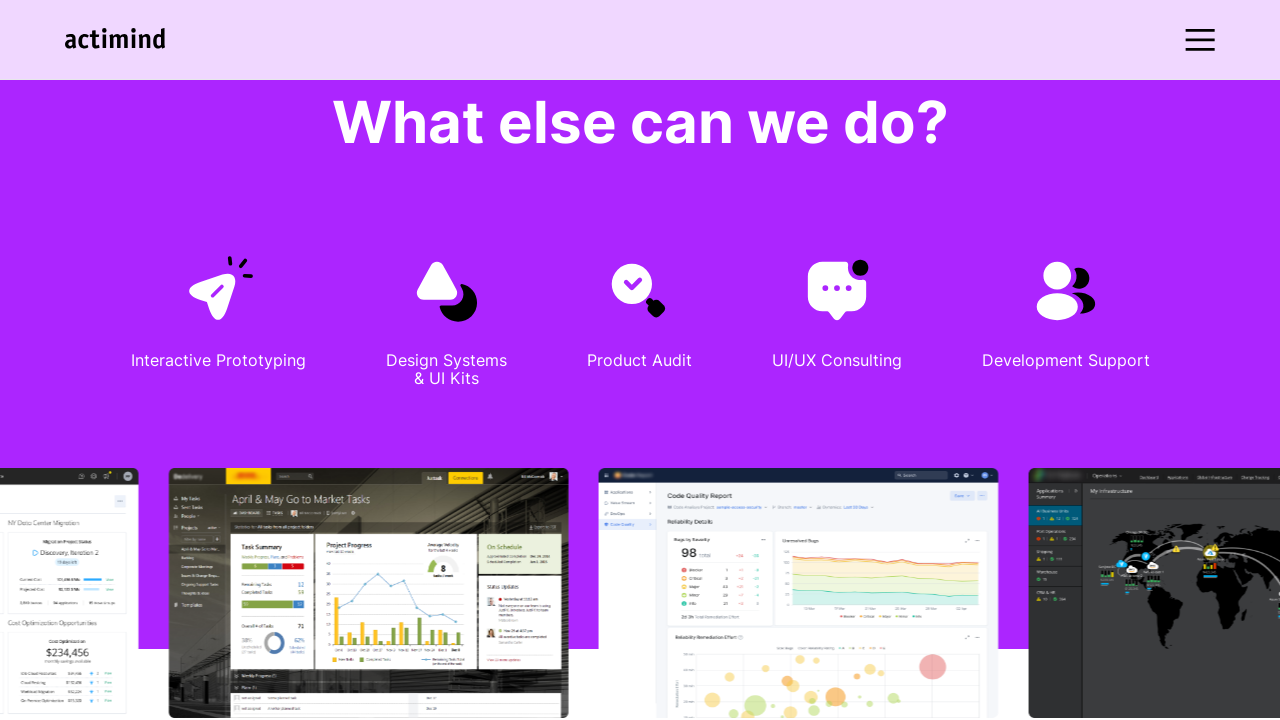

Scrolled up by 25px (iteration 42/200)
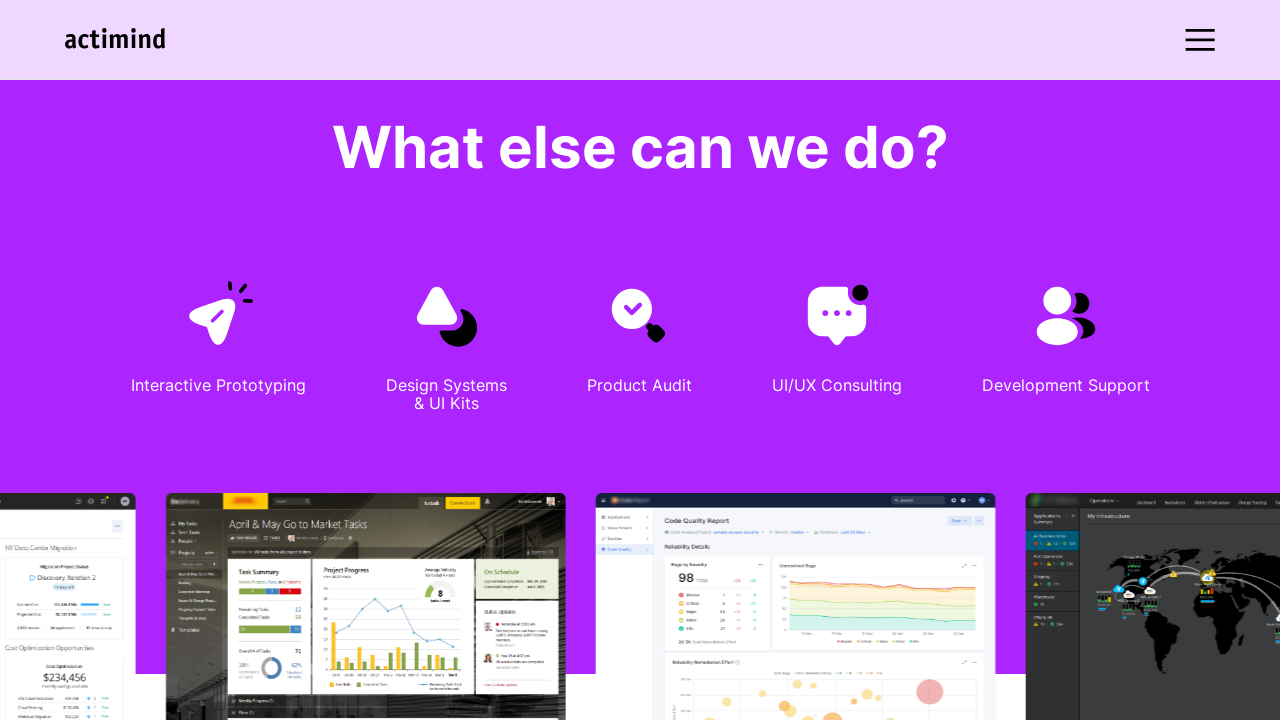

Waited 10ms for smooth scroll effect (iteration 42/200)
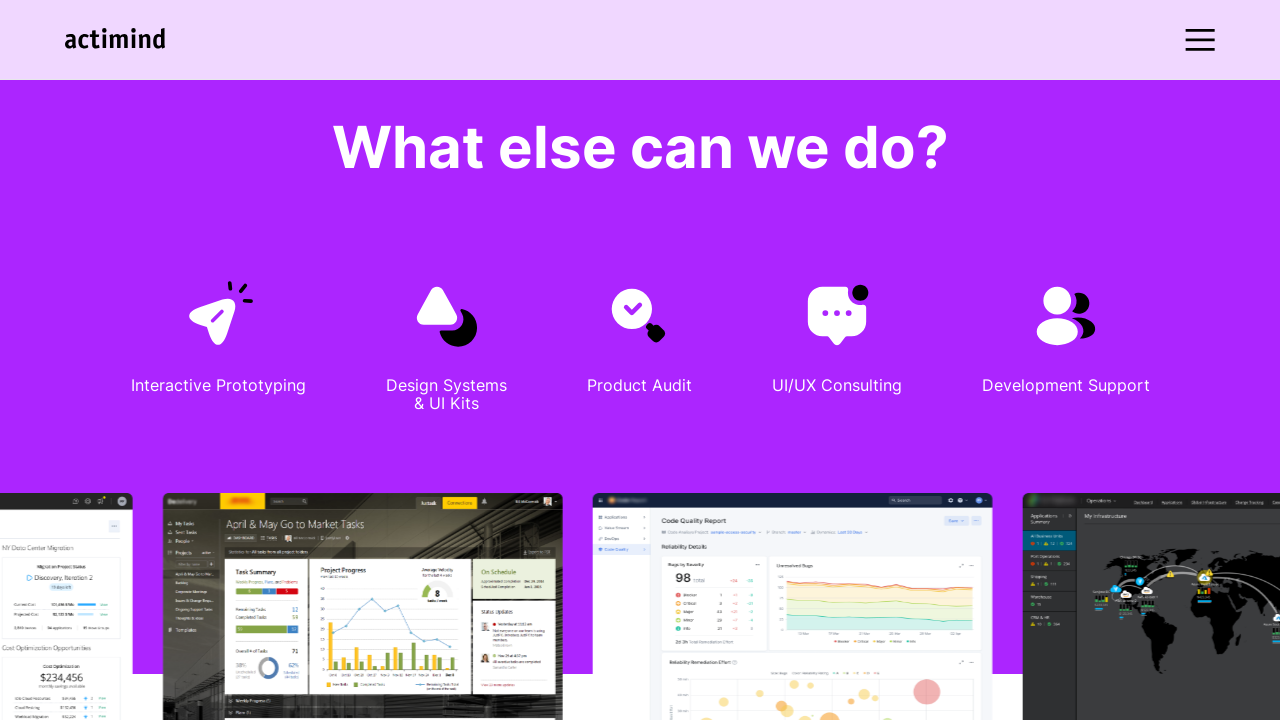

Scrolled up by 25px (iteration 43/200)
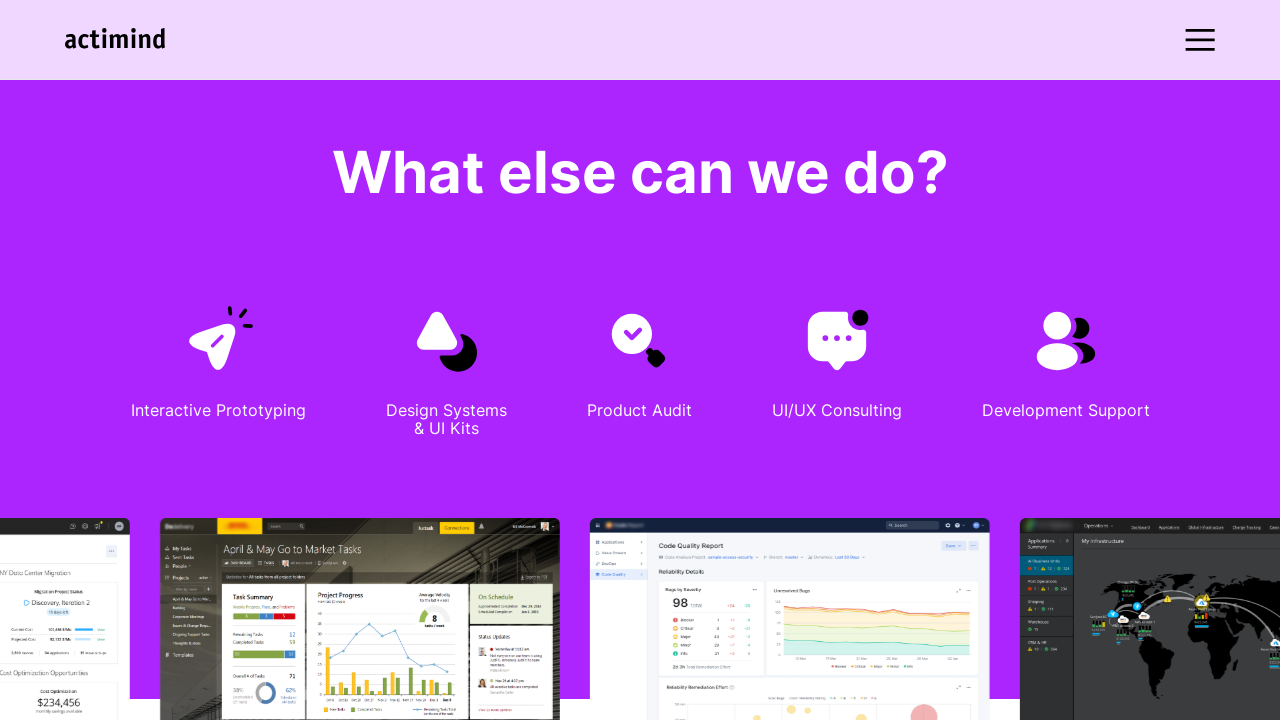

Waited 10ms for smooth scroll effect (iteration 43/200)
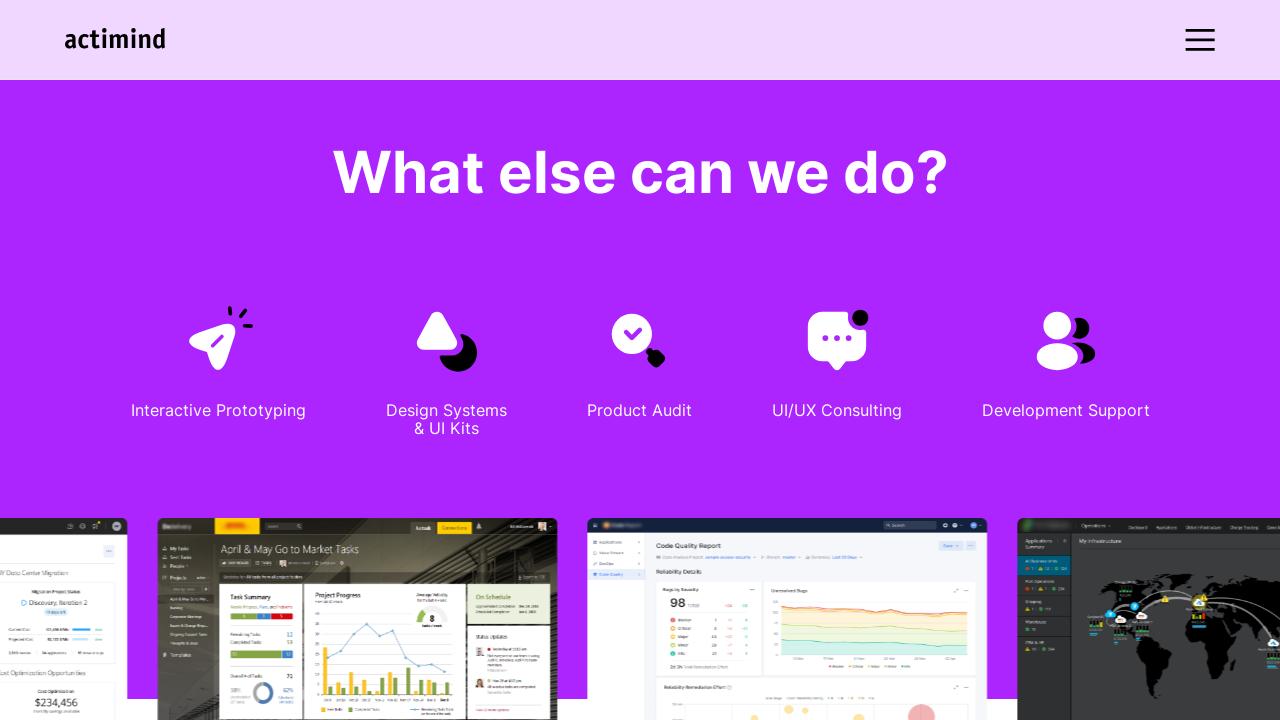

Scrolled up by 25px (iteration 44/200)
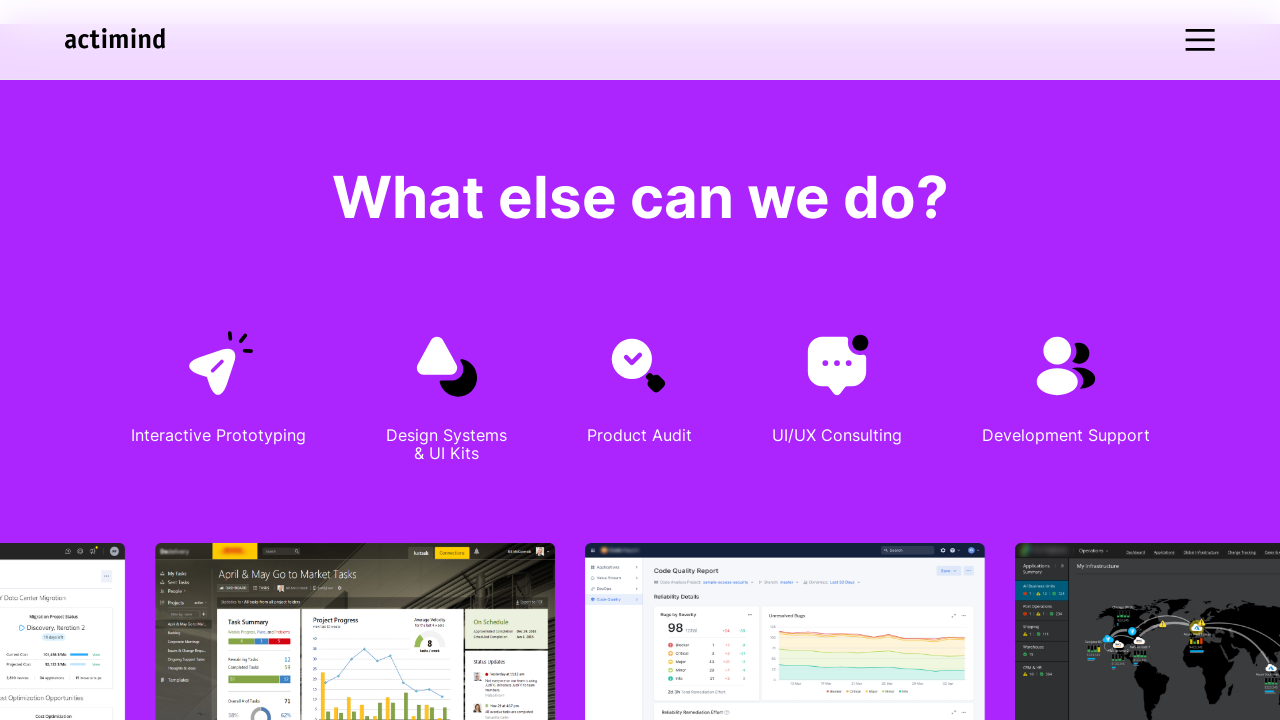

Waited 10ms for smooth scroll effect (iteration 44/200)
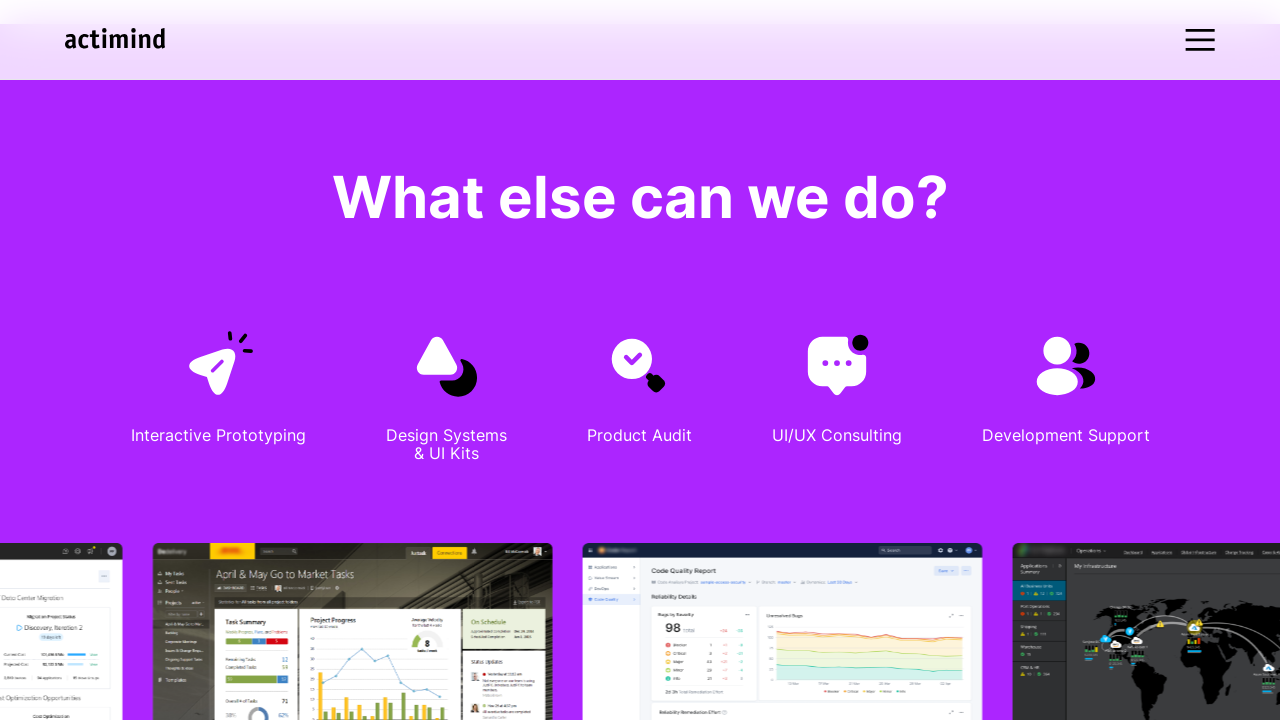

Scrolled up by 25px (iteration 45/200)
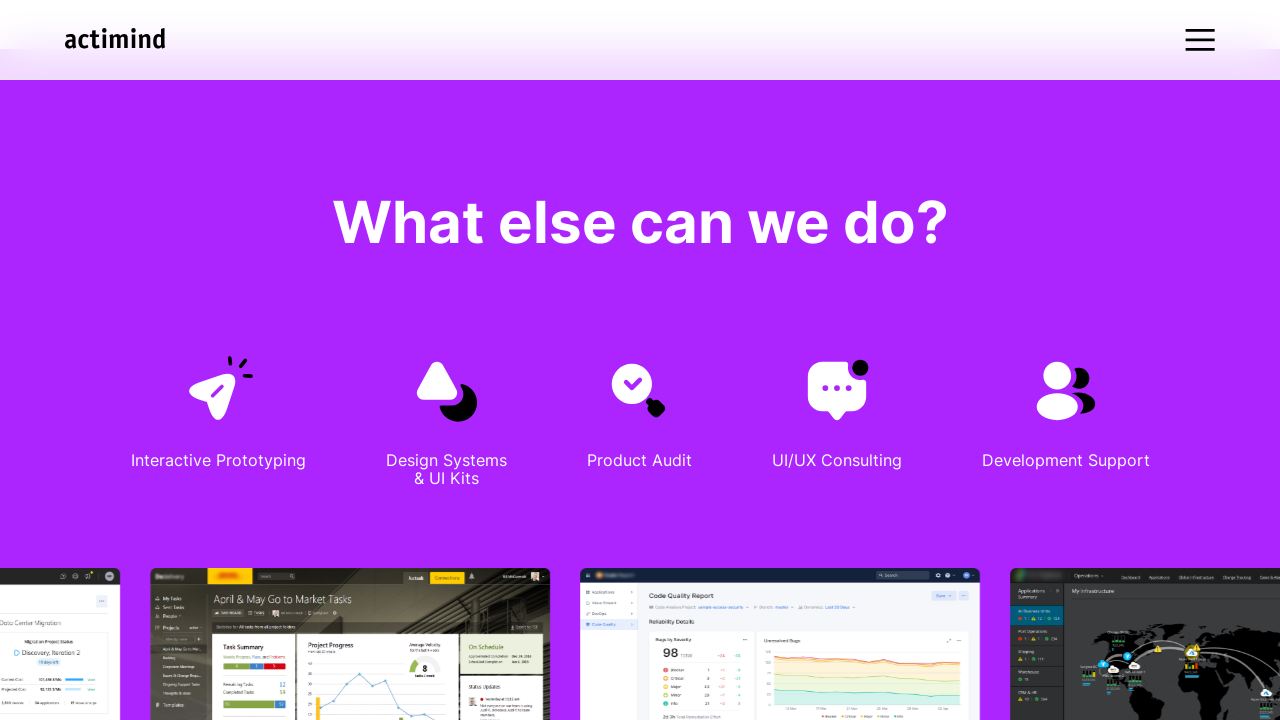

Waited 10ms for smooth scroll effect (iteration 45/200)
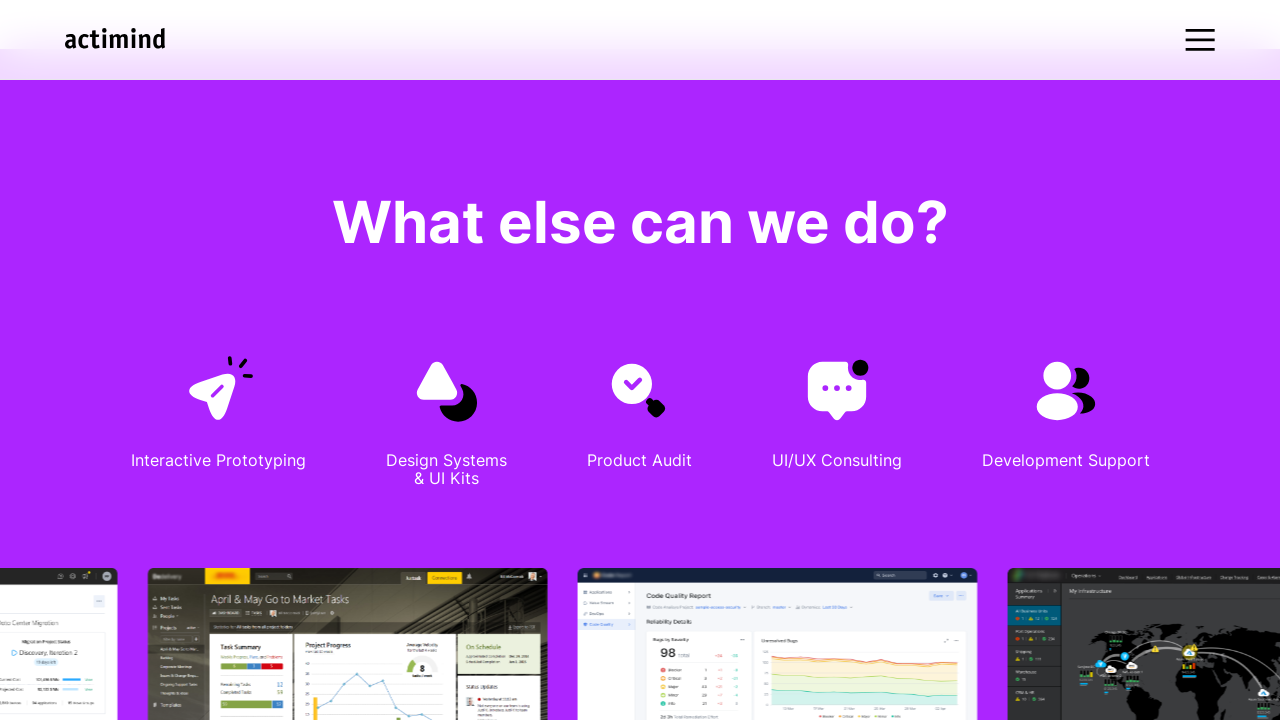

Scrolled up by 25px (iteration 46/200)
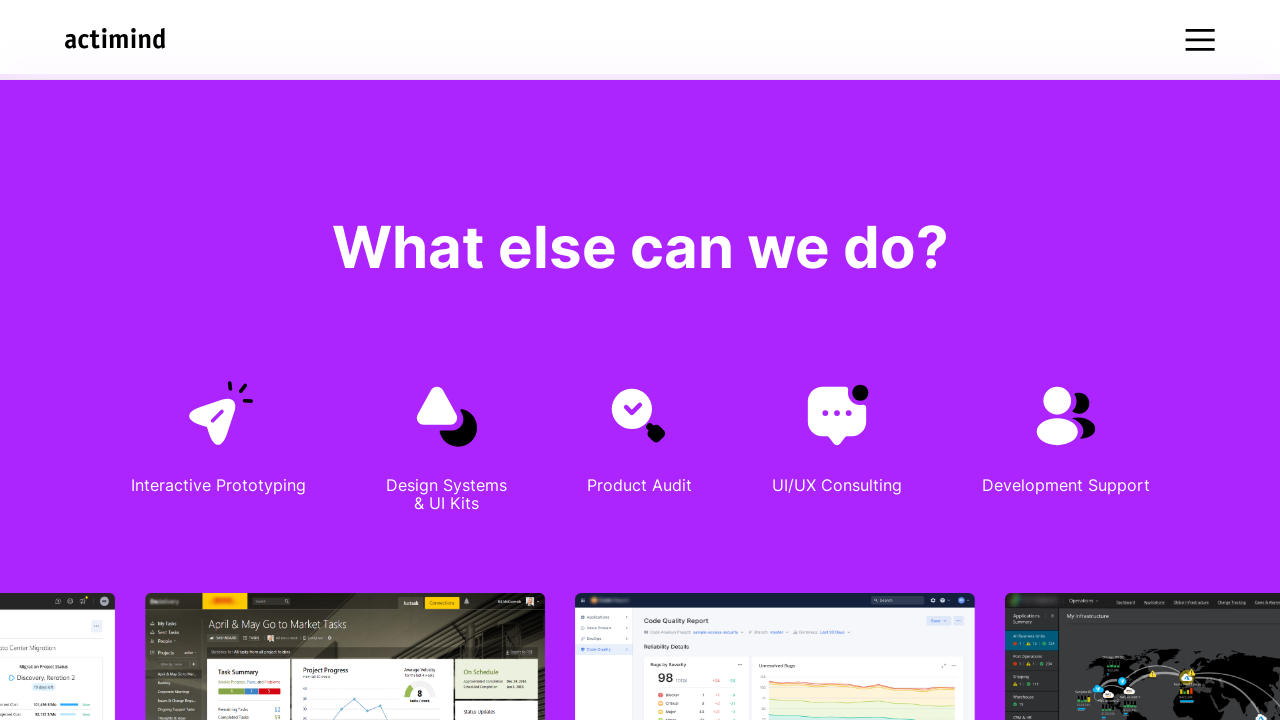

Waited 10ms for smooth scroll effect (iteration 46/200)
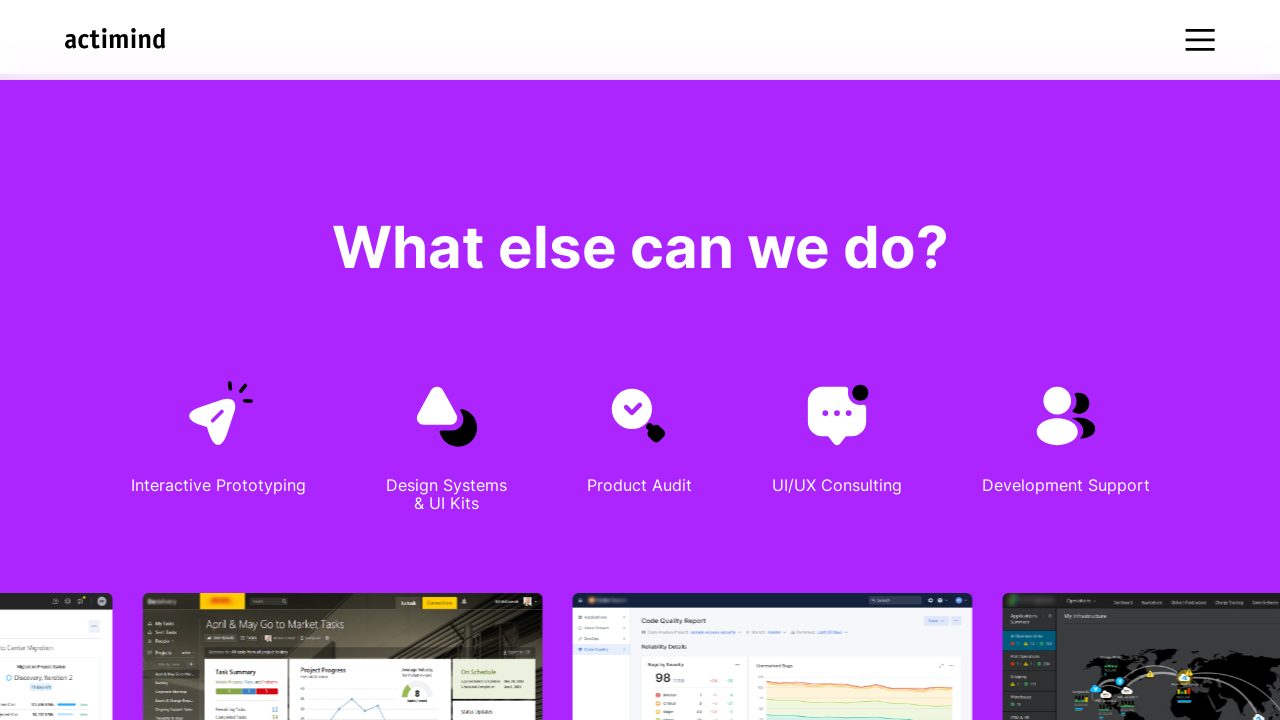

Scrolled up by 25px (iteration 47/200)
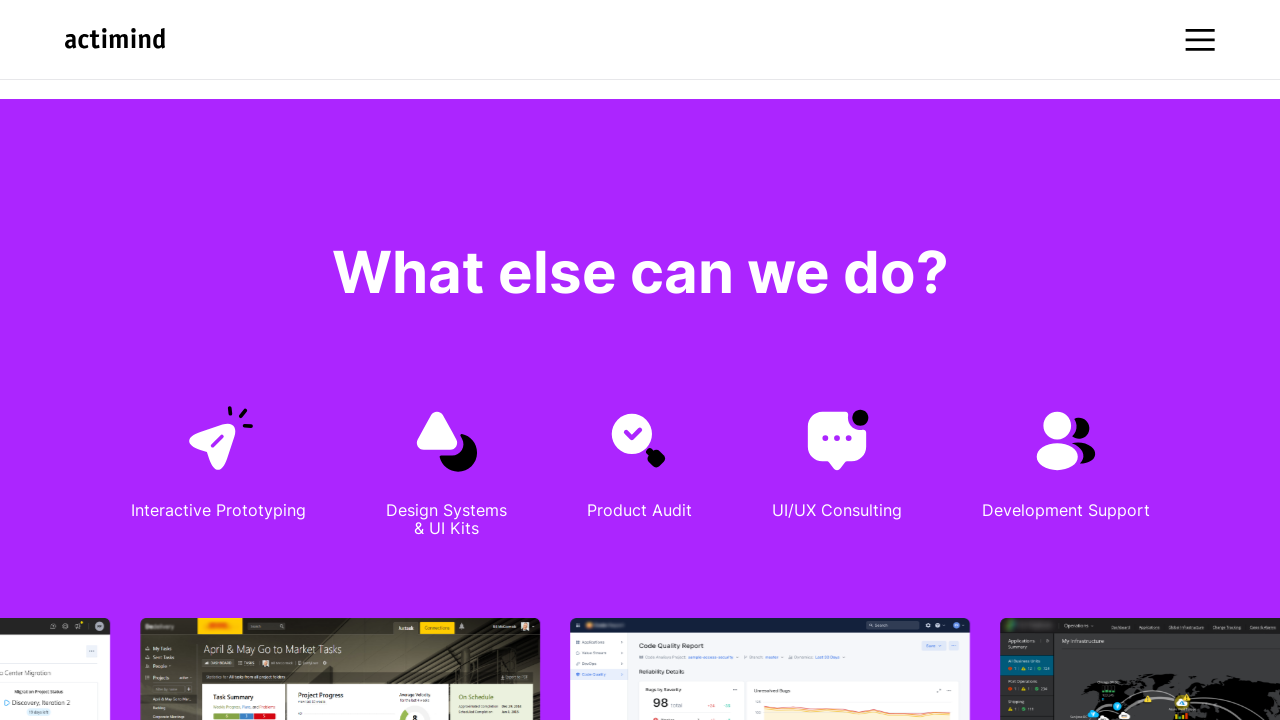

Waited 10ms for smooth scroll effect (iteration 47/200)
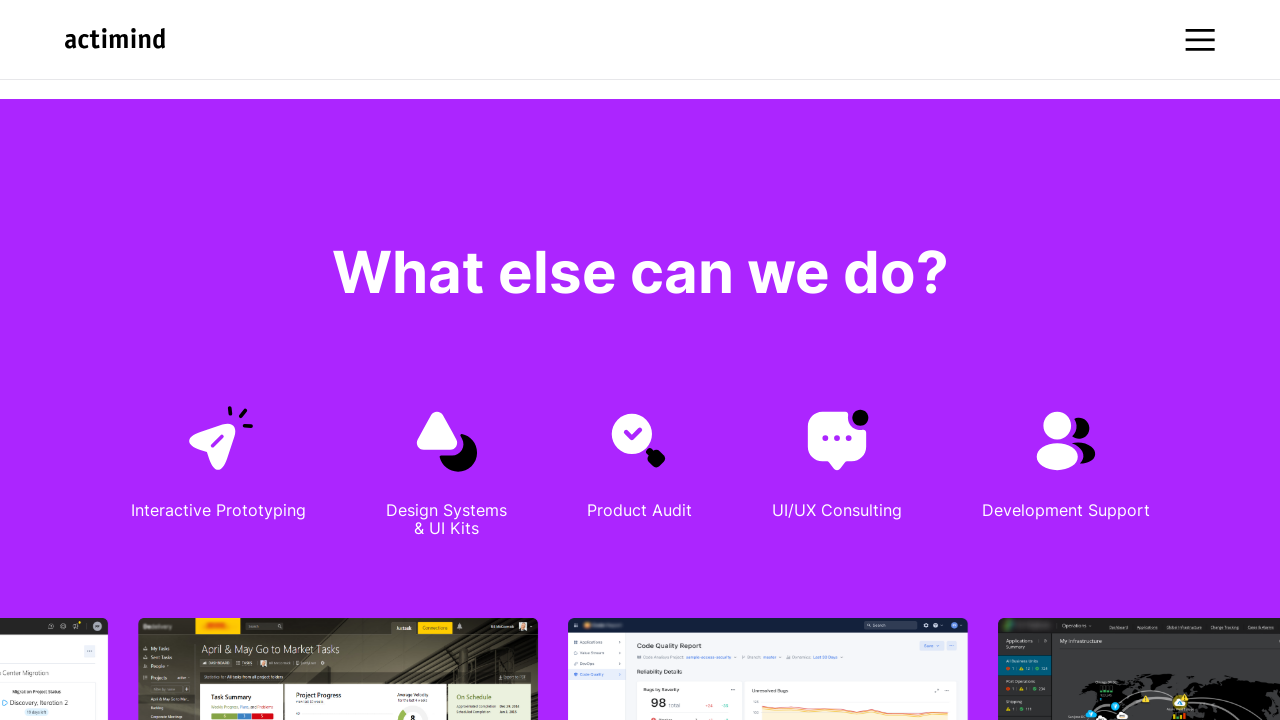

Scrolled up by 25px (iteration 48/200)
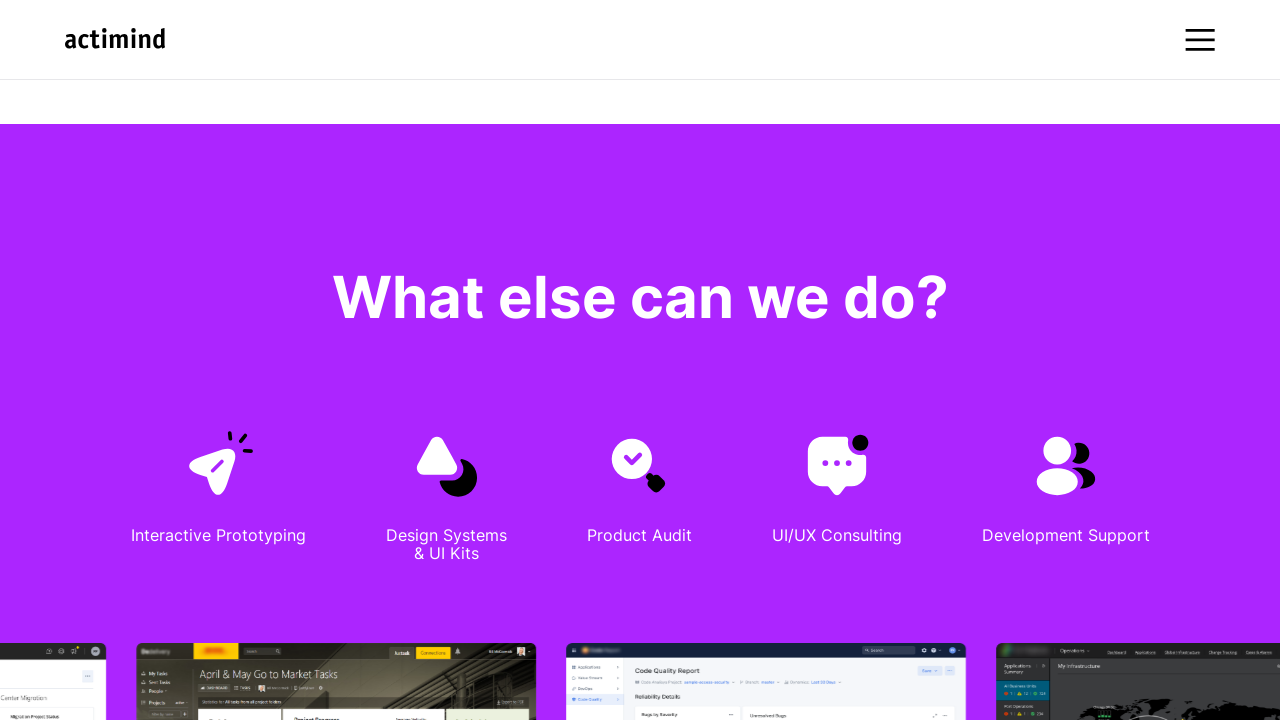

Waited 10ms for smooth scroll effect (iteration 48/200)
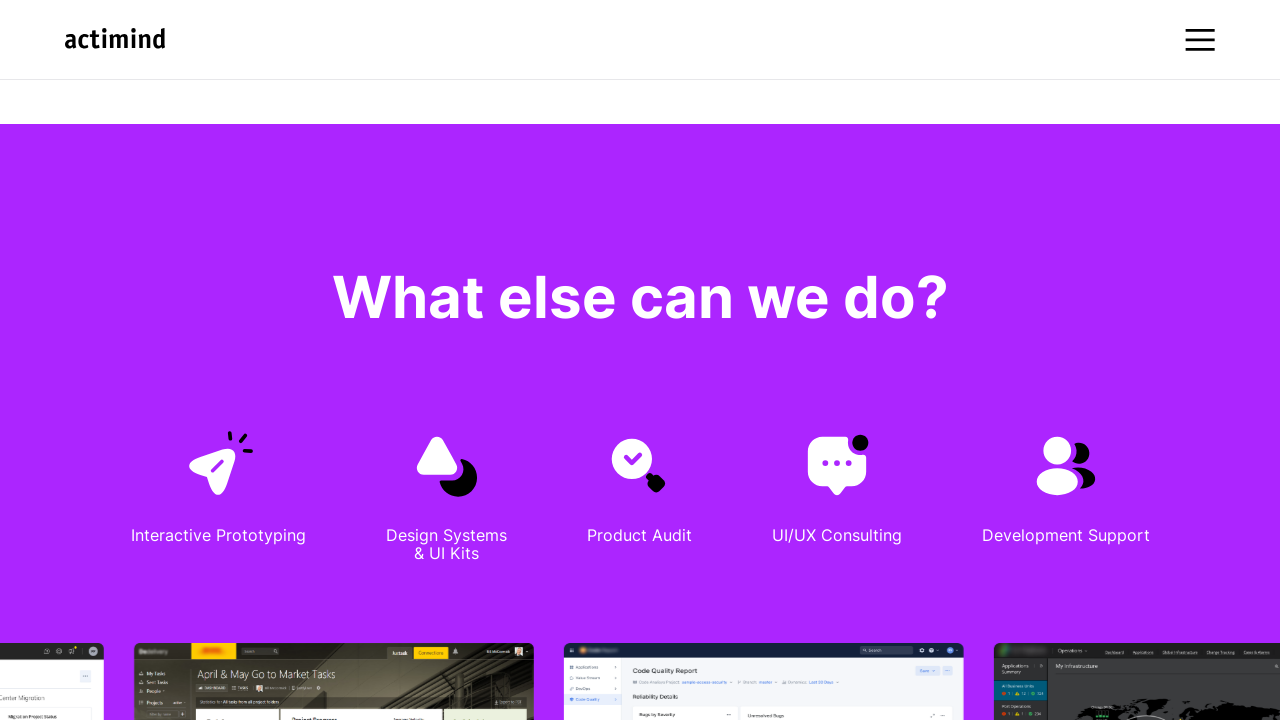

Scrolled up by 25px (iteration 49/200)
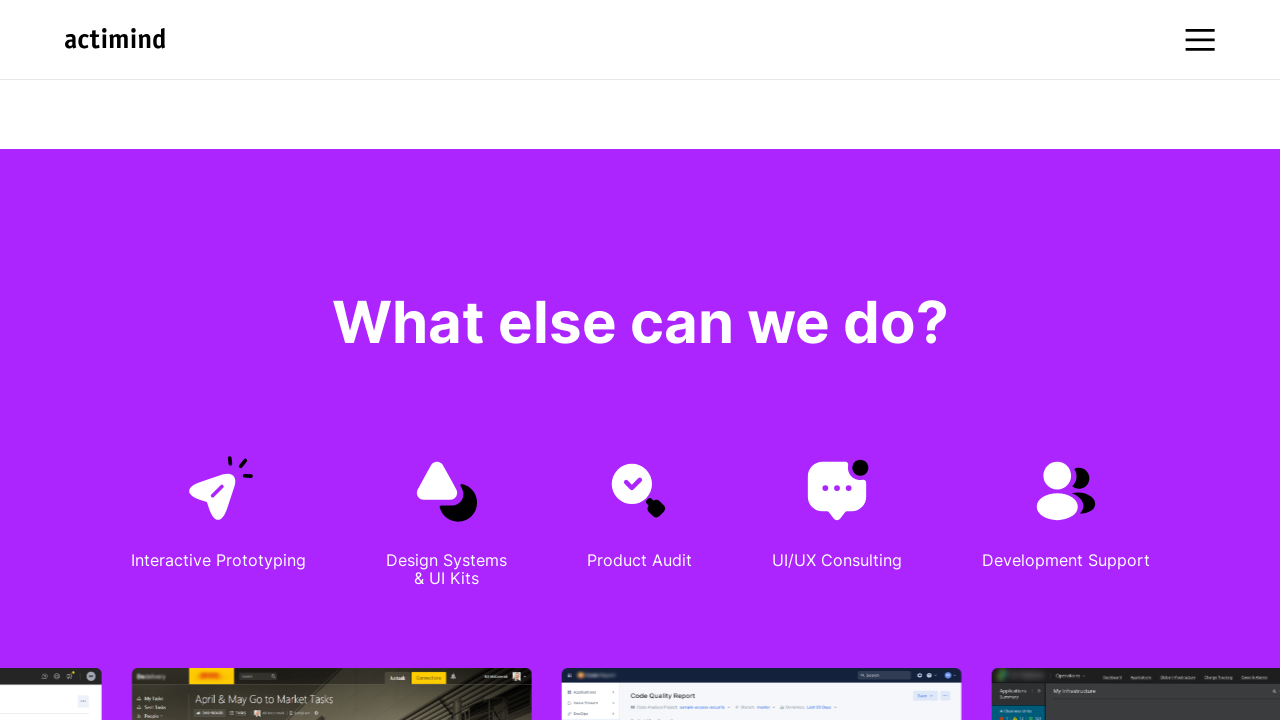

Waited 10ms for smooth scroll effect (iteration 49/200)
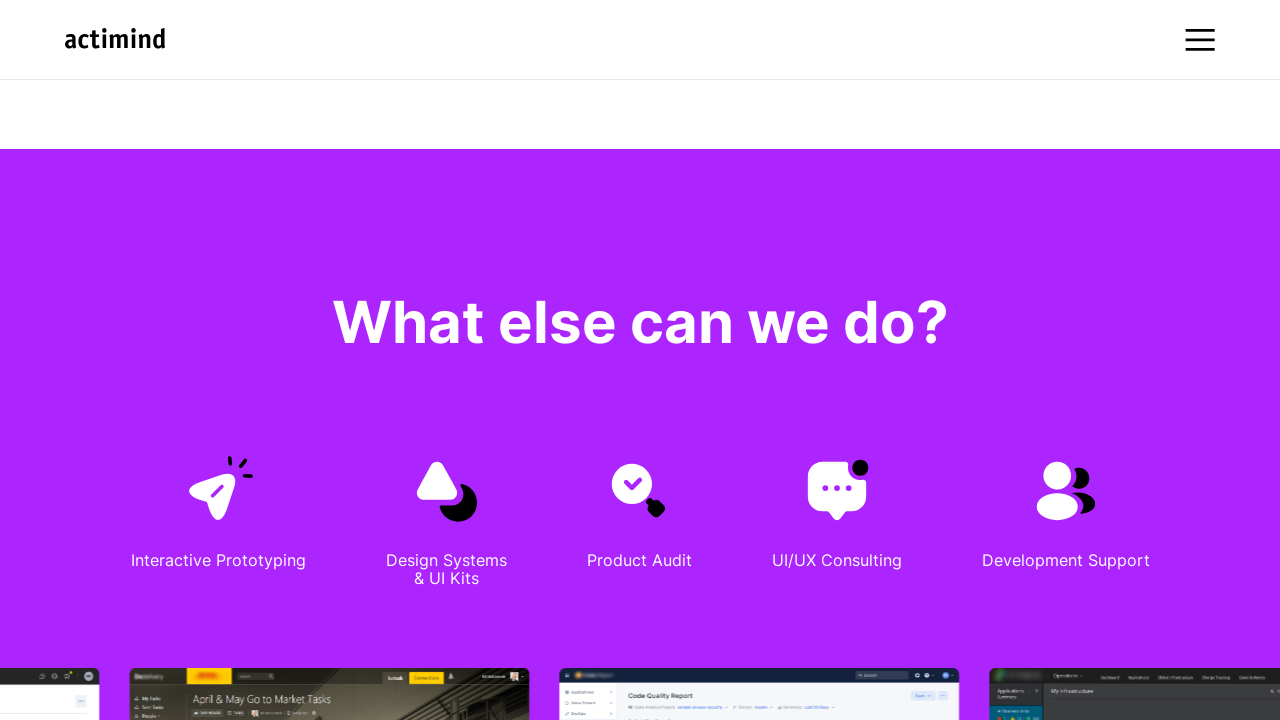

Scrolled up by 25px (iteration 50/200)
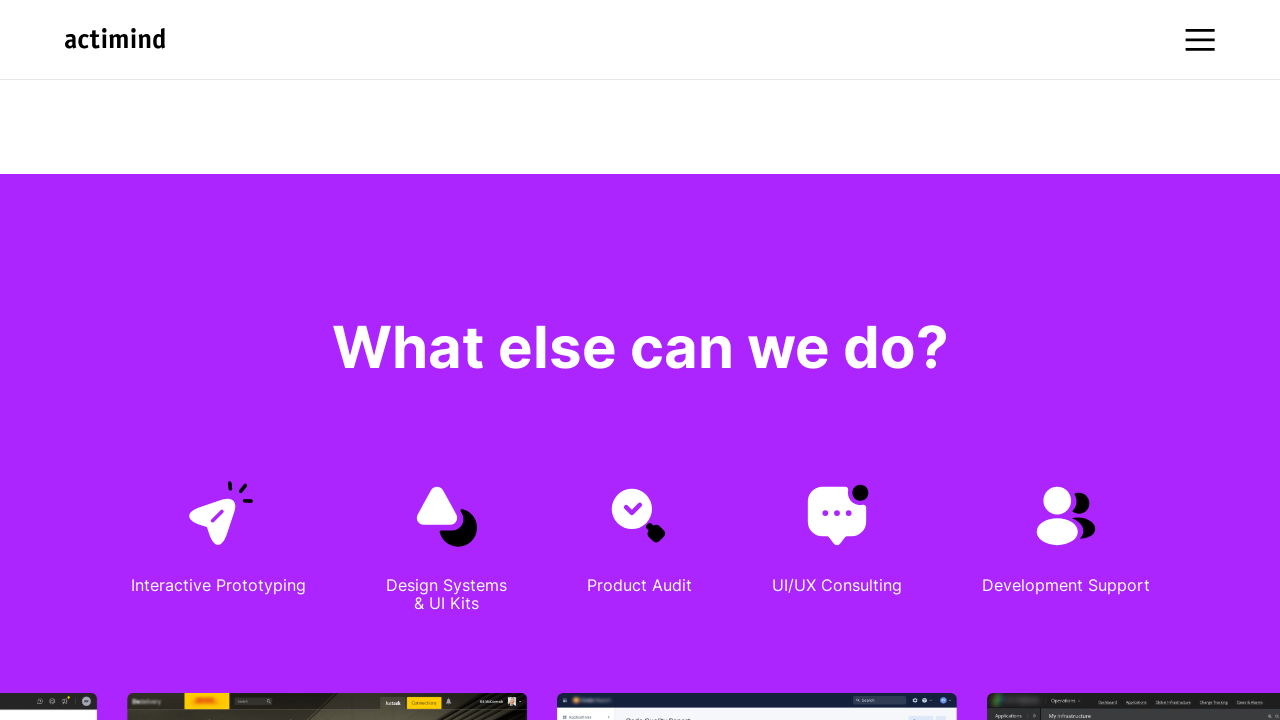

Waited 10ms for smooth scroll effect (iteration 50/200)
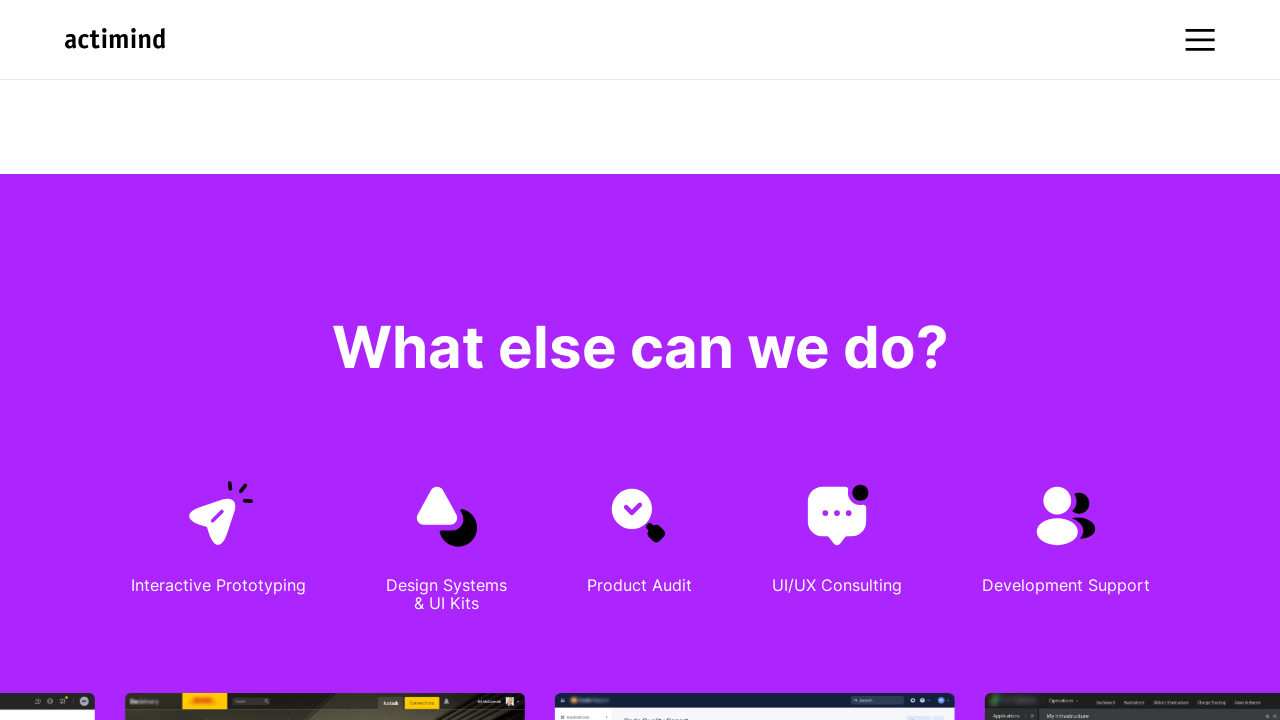

Scrolled up by 25px (iteration 51/200)
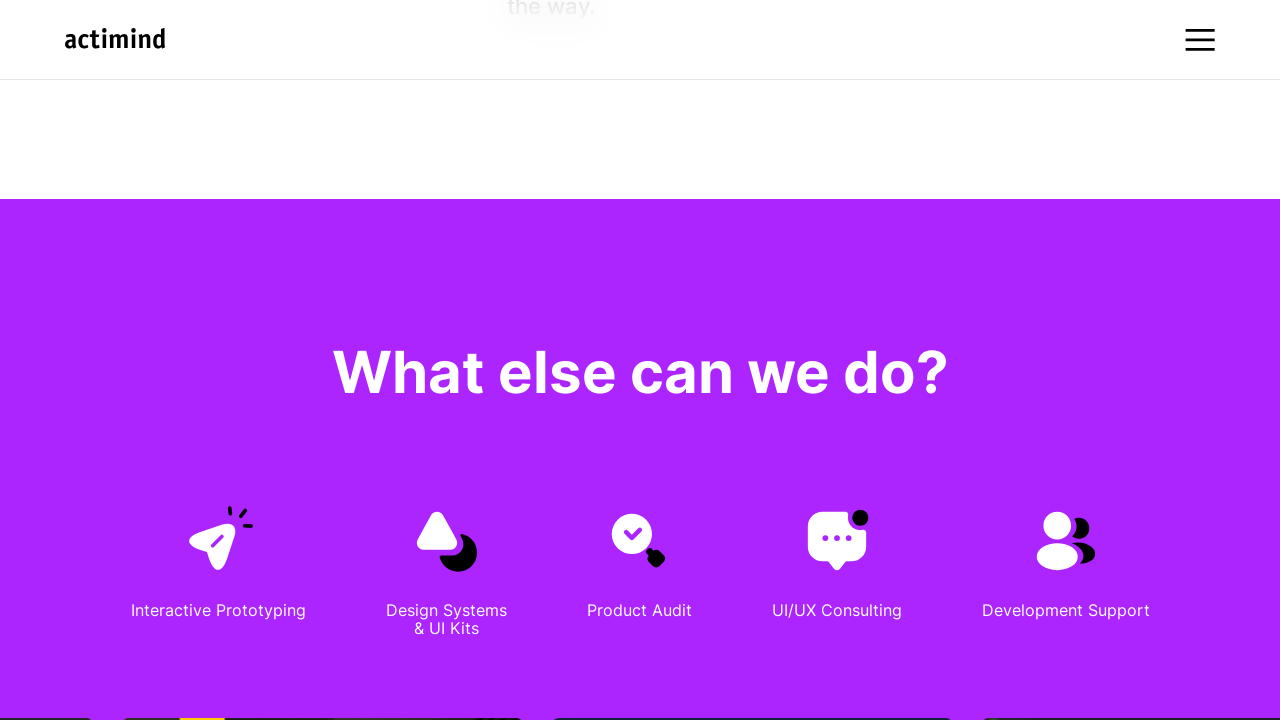

Waited 10ms for smooth scroll effect (iteration 51/200)
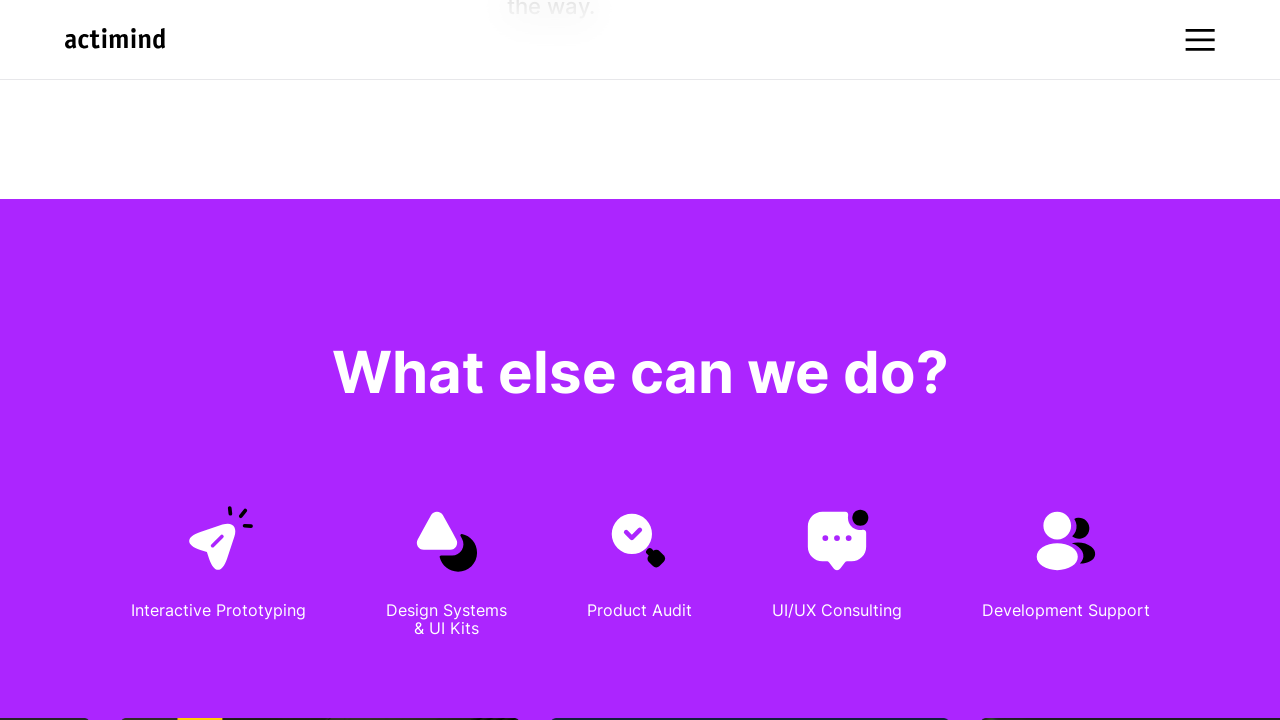

Scrolled up by 25px (iteration 52/200)
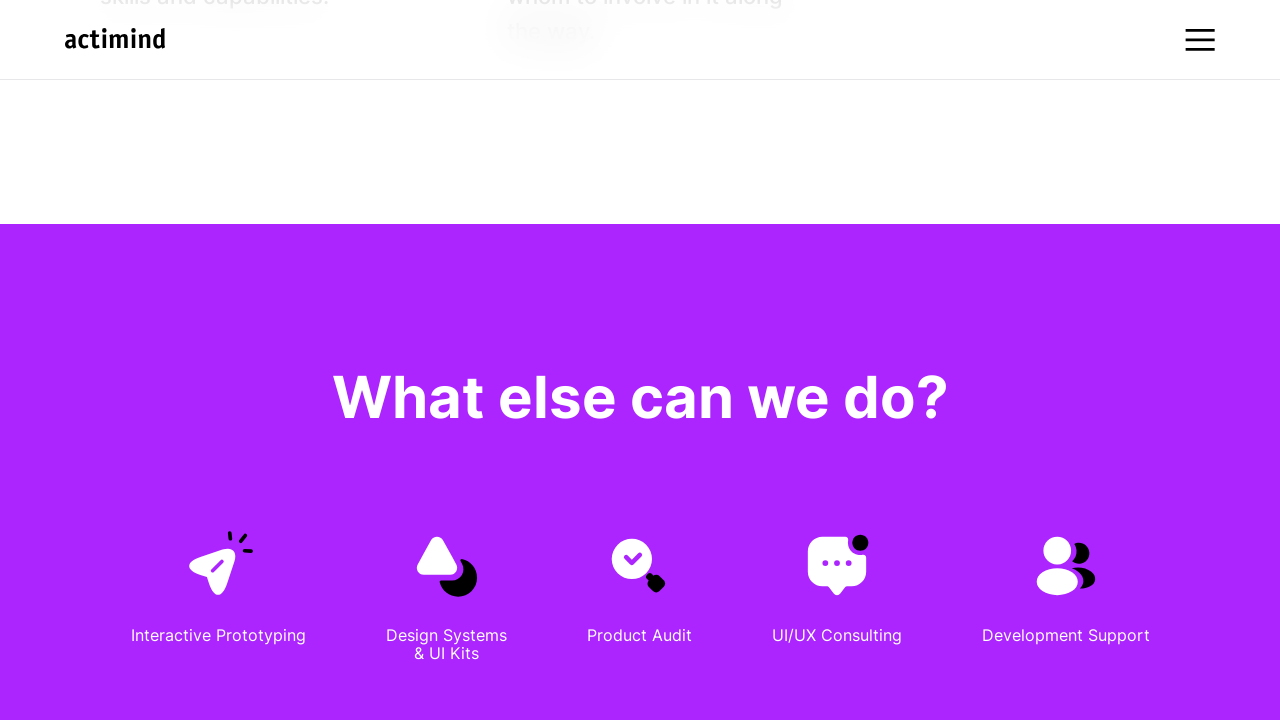

Waited 10ms for smooth scroll effect (iteration 52/200)
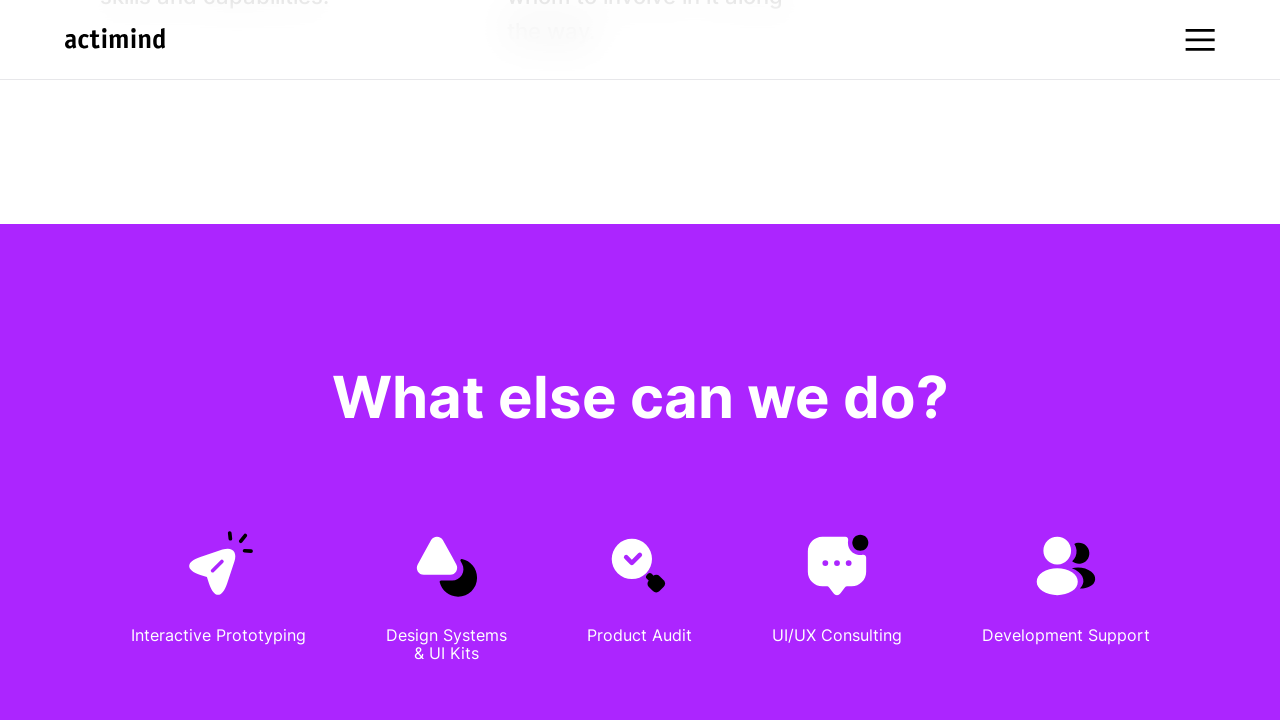

Scrolled up by 25px (iteration 53/200)
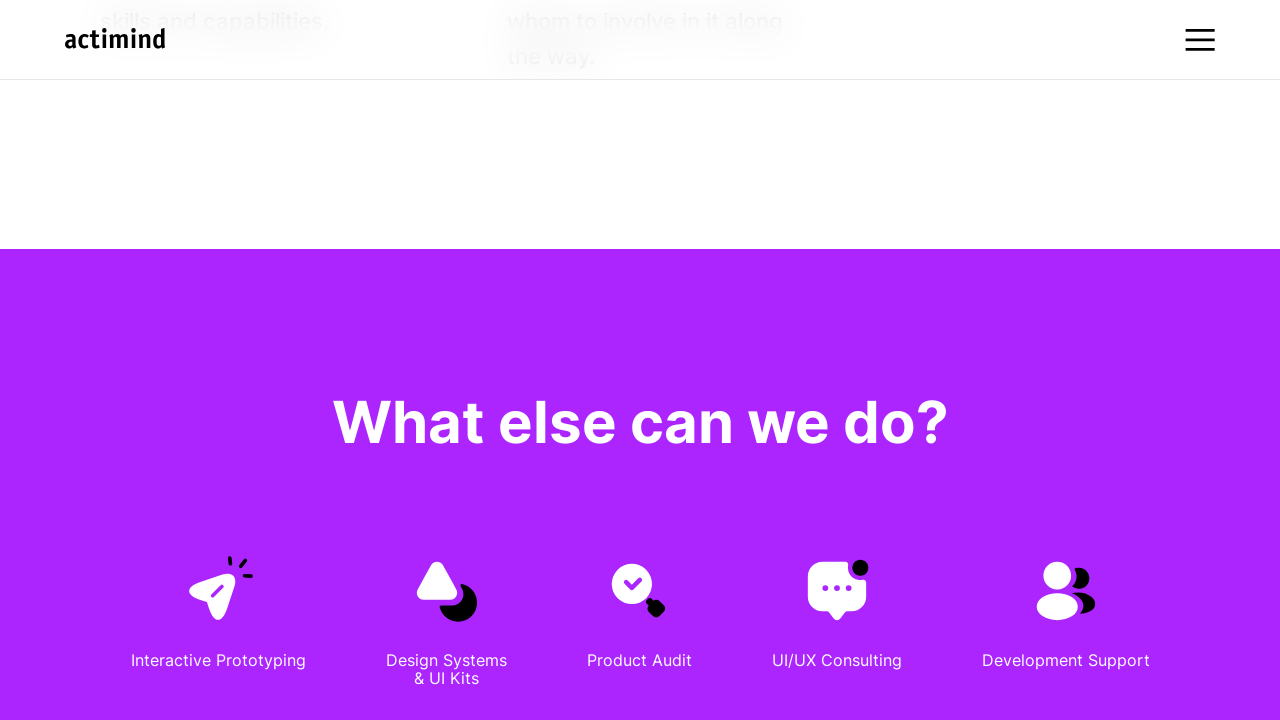

Waited 10ms for smooth scroll effect (iteration 53/200)
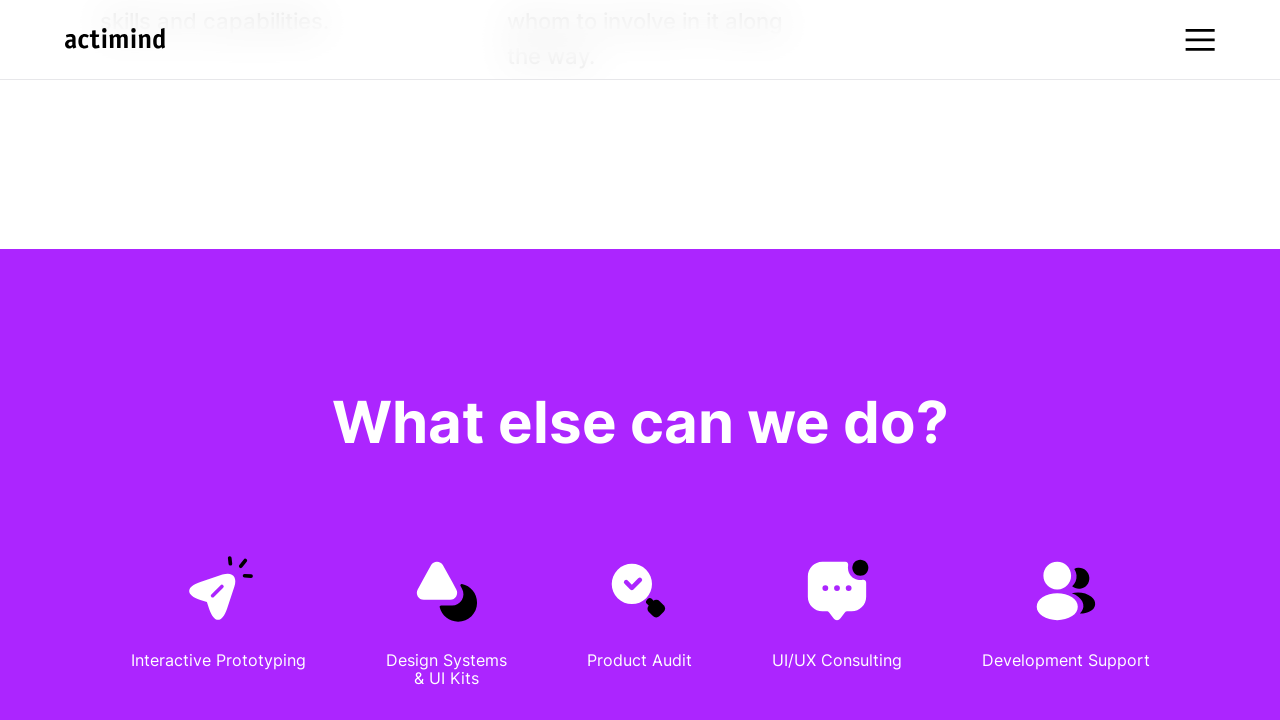

Scrolled up by 25px (iteration 54/200)
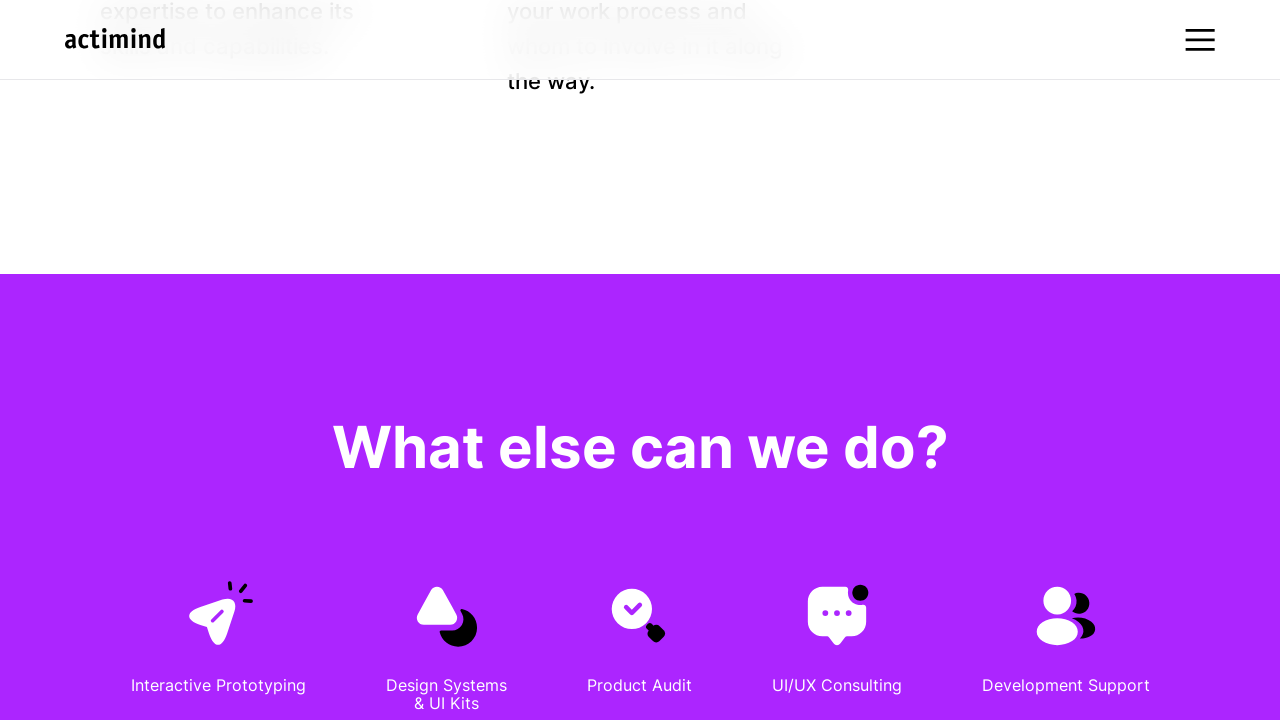

Waited 10ms for smooth scroll effect (iteration 54/200)
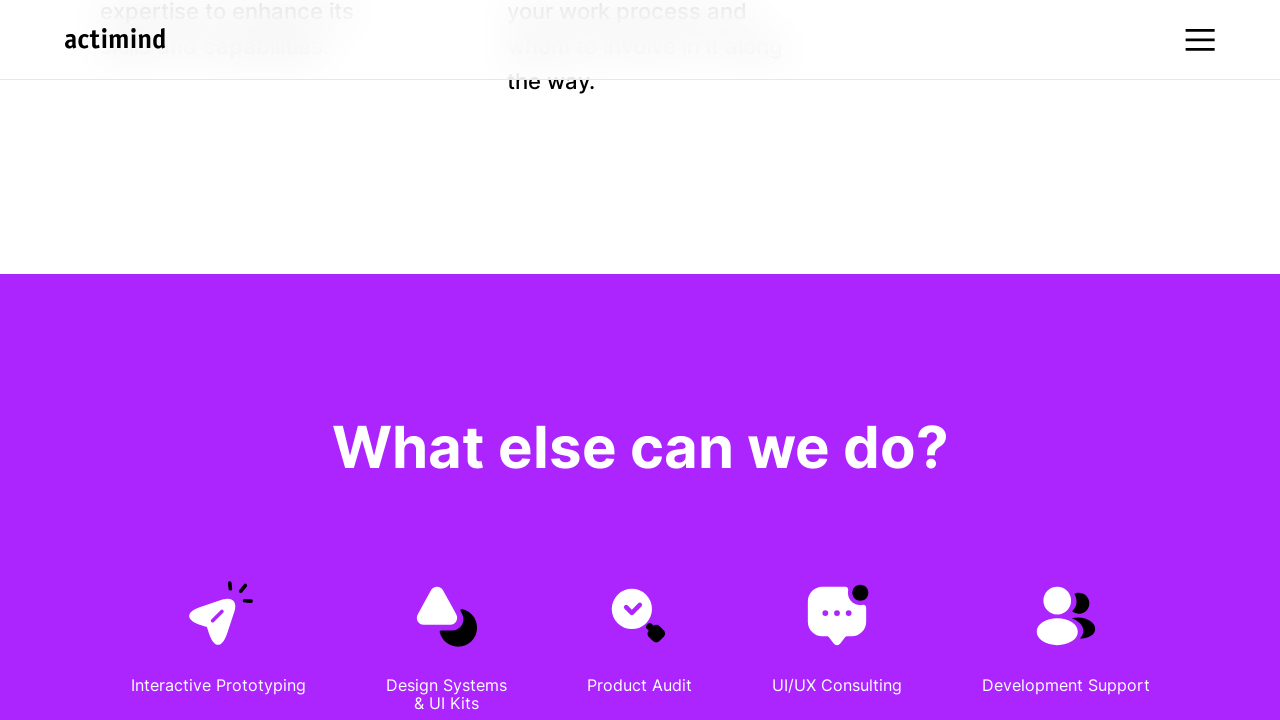

Scrolled up by 25px (iteration 55/200)
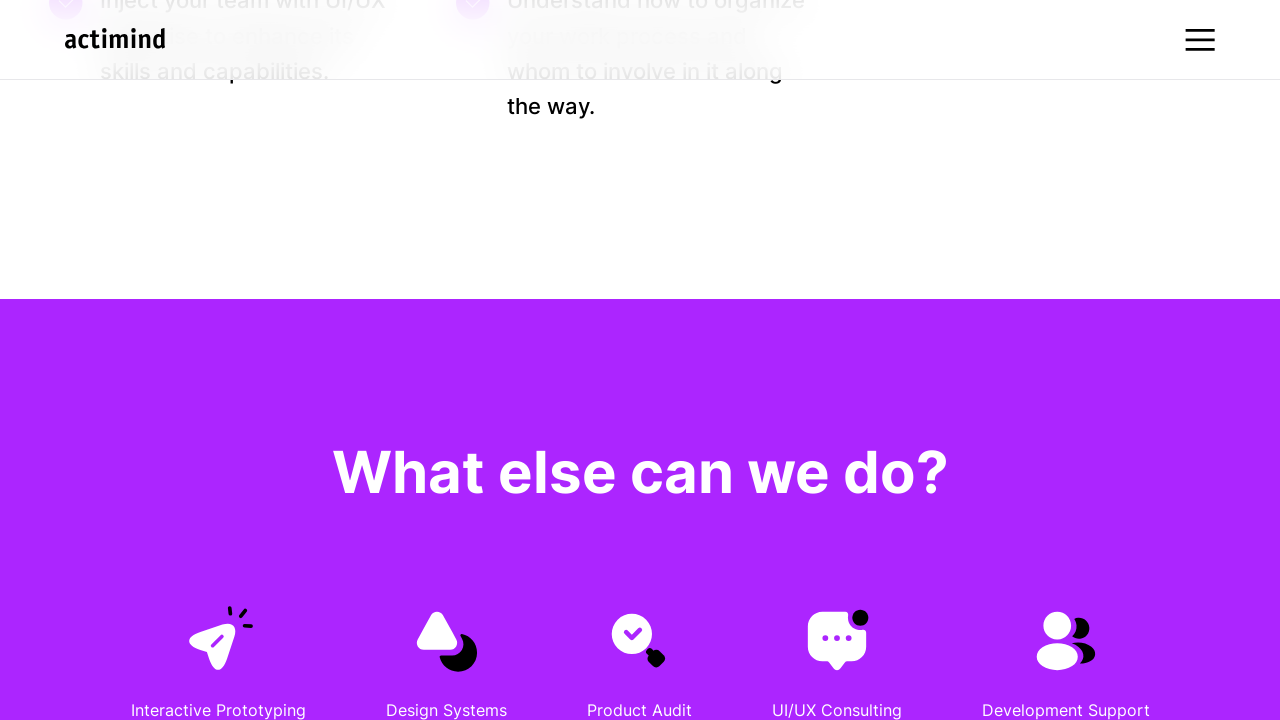

Waited 10ms for smooth scroll effect (iteration 55/200)
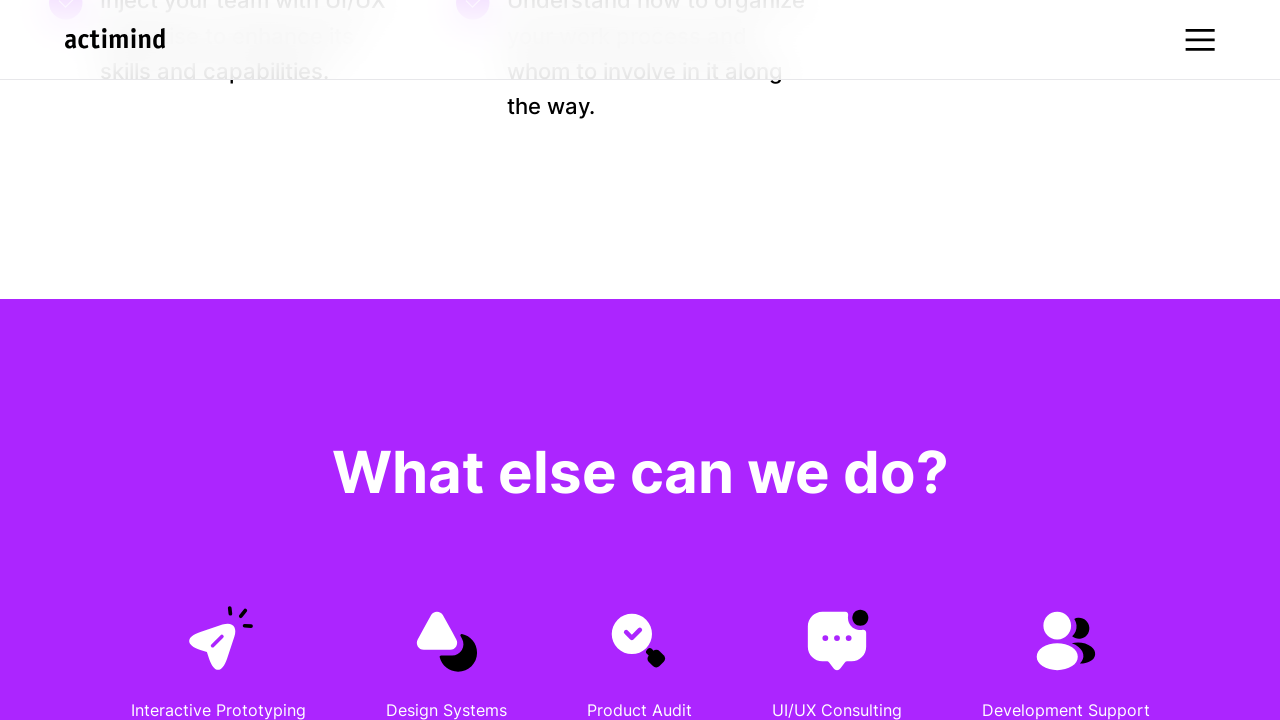

Scrolled up by 25px (iteration 56/200)
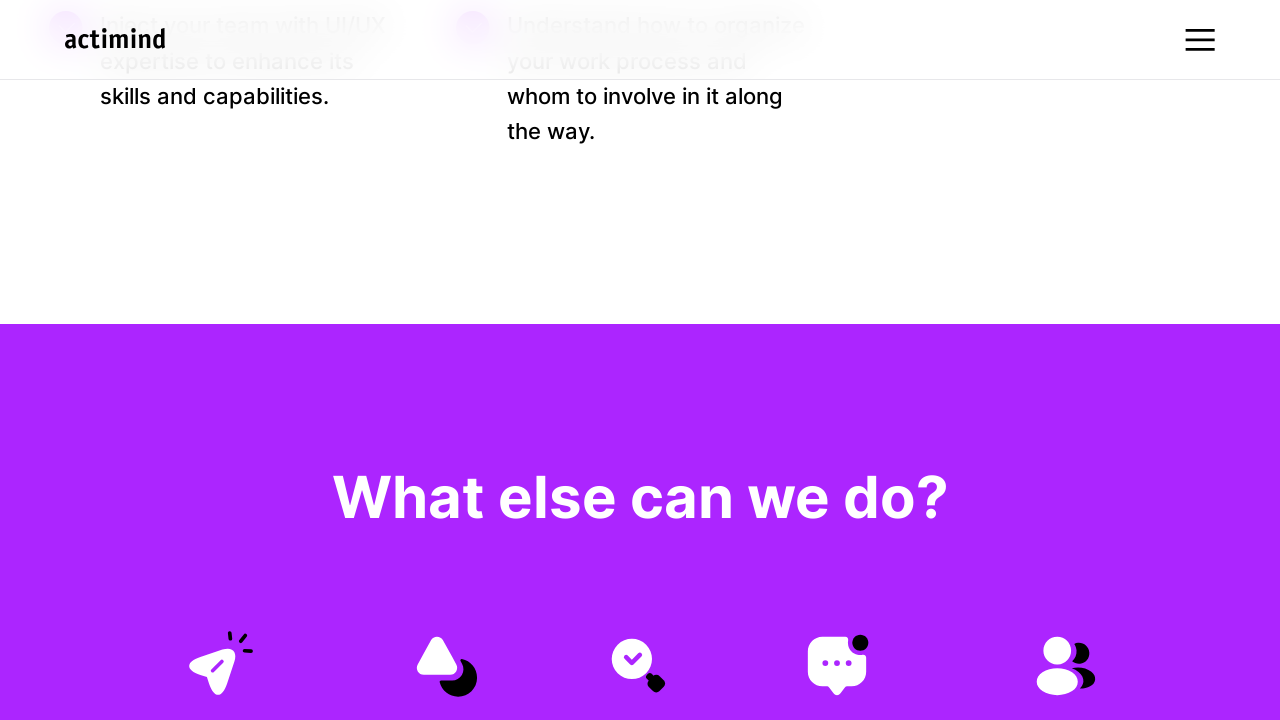

Waited 10ms for smooth scroll effect (iteration 56/200)
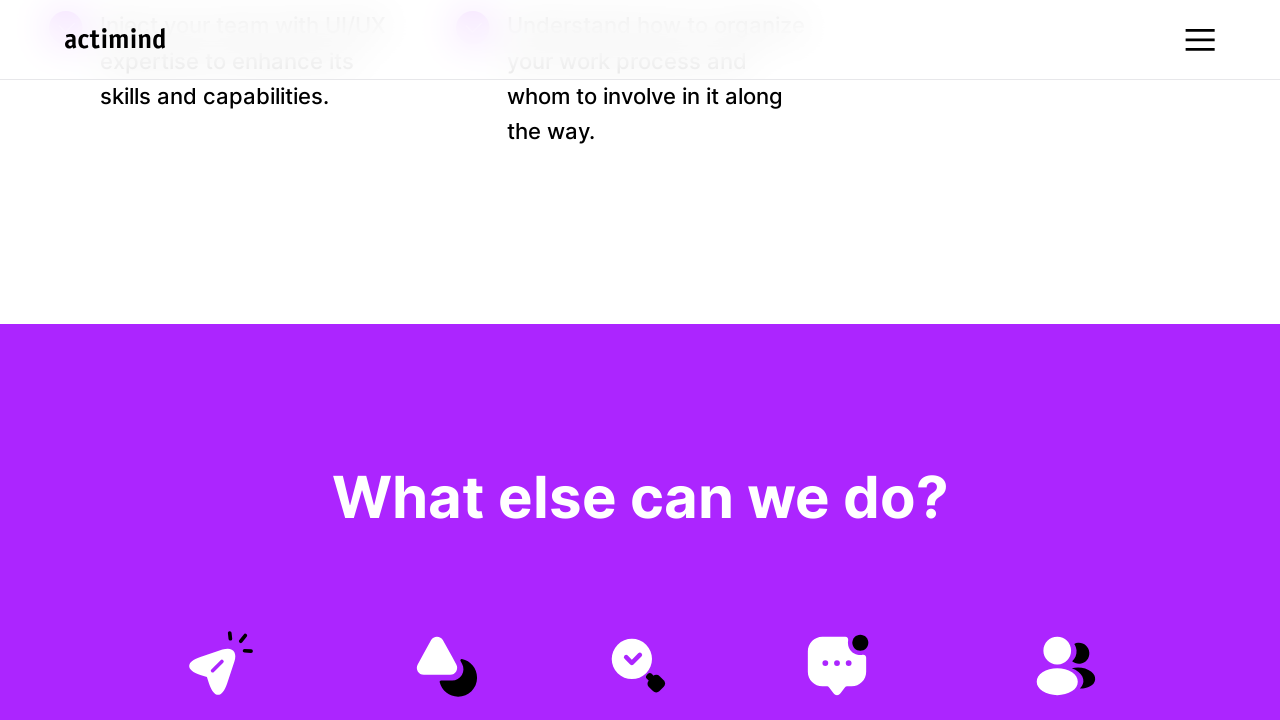

Scrolled up by 25px (iteration 57/200)
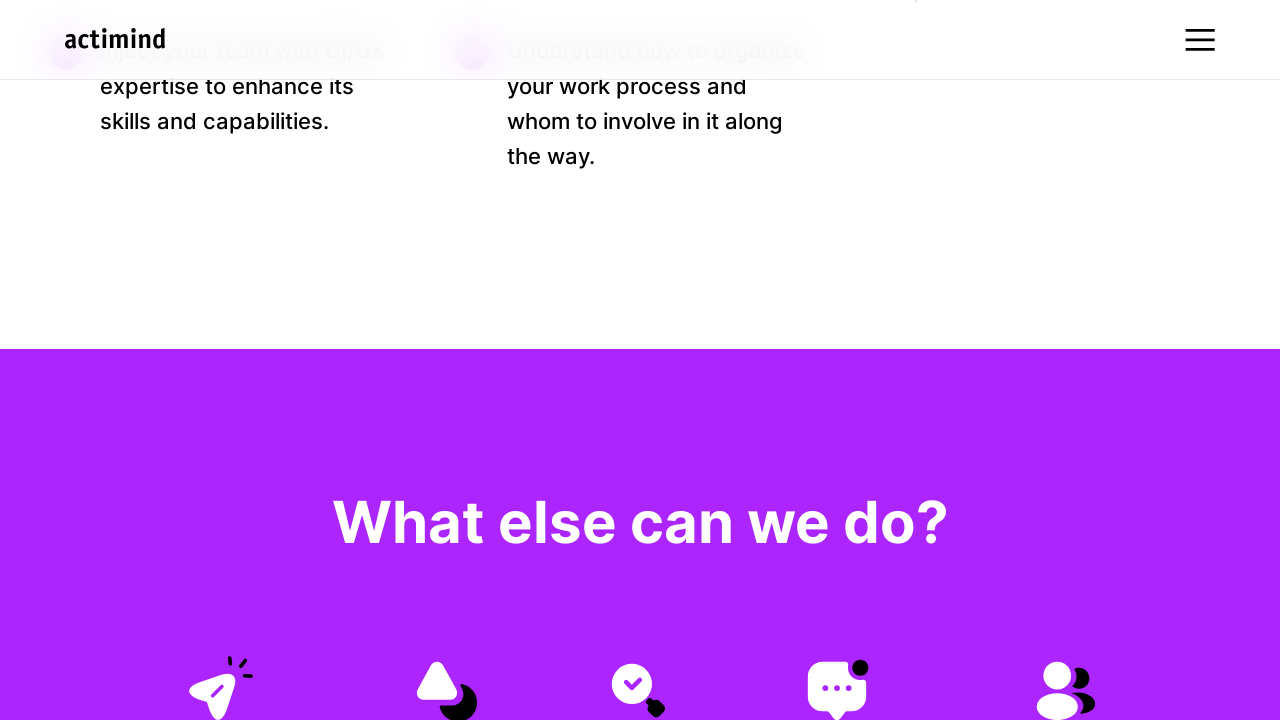

Waited 10ms for smooth scroll effect (iteration 57/200)
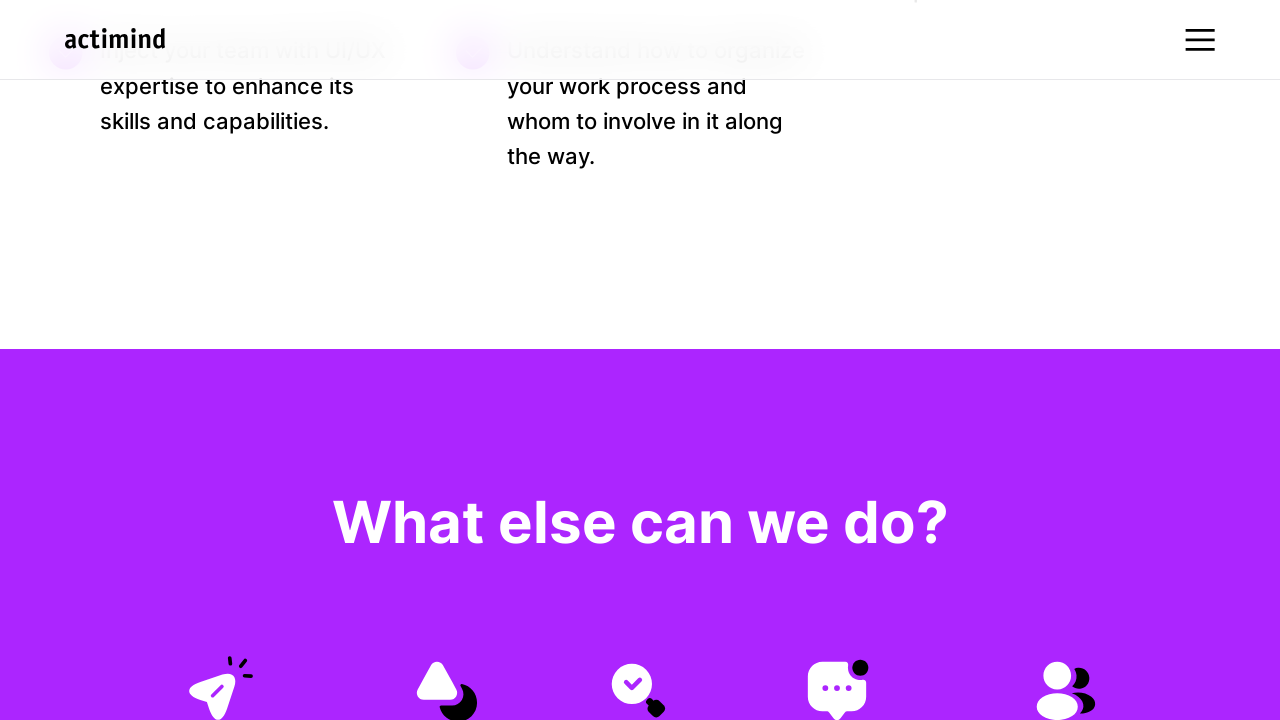

Scrolled up by 25px (iteration 58/200)
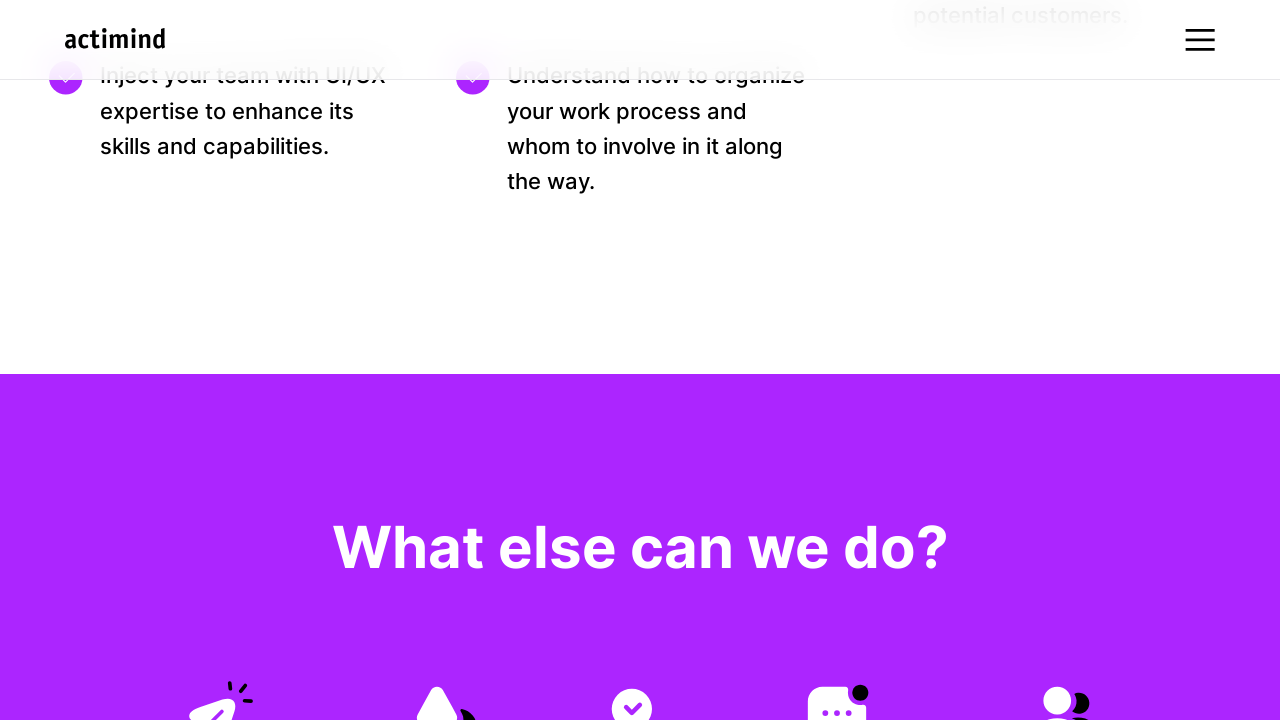

Waited 10ms for smooth scroll effect (iteration 58/200)
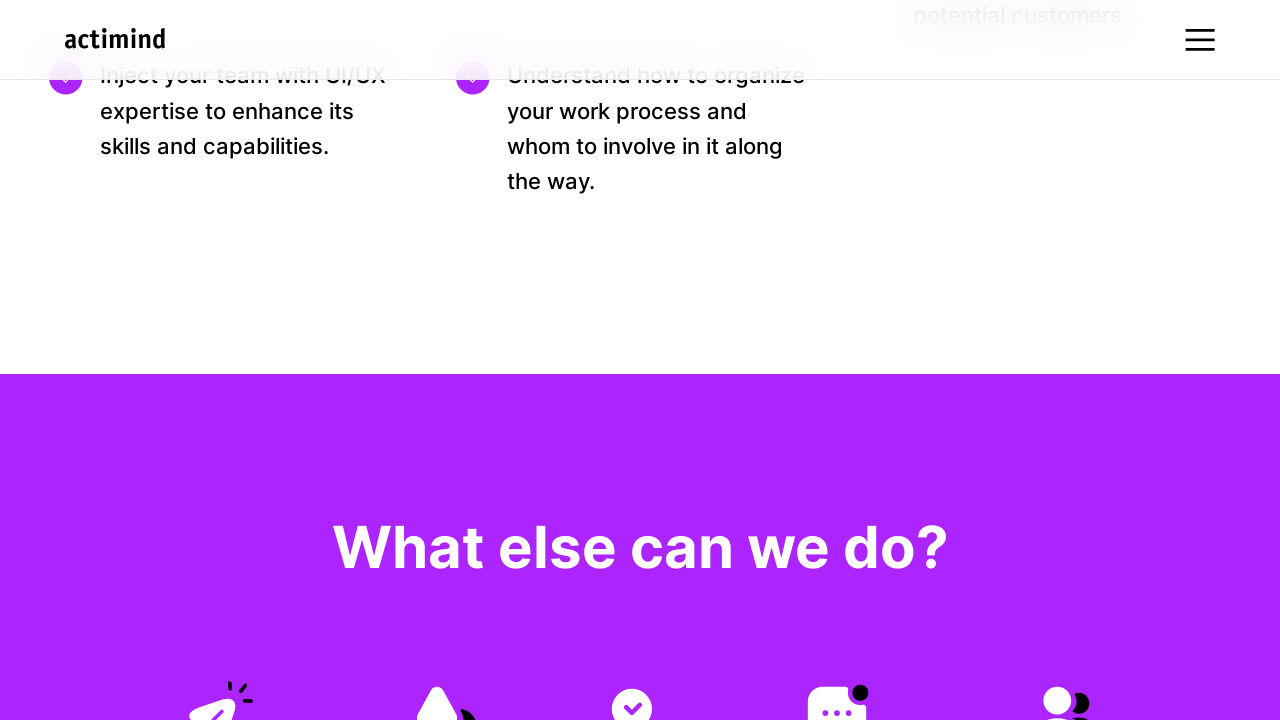

Scrolled up by 25px (iteration 59/200)
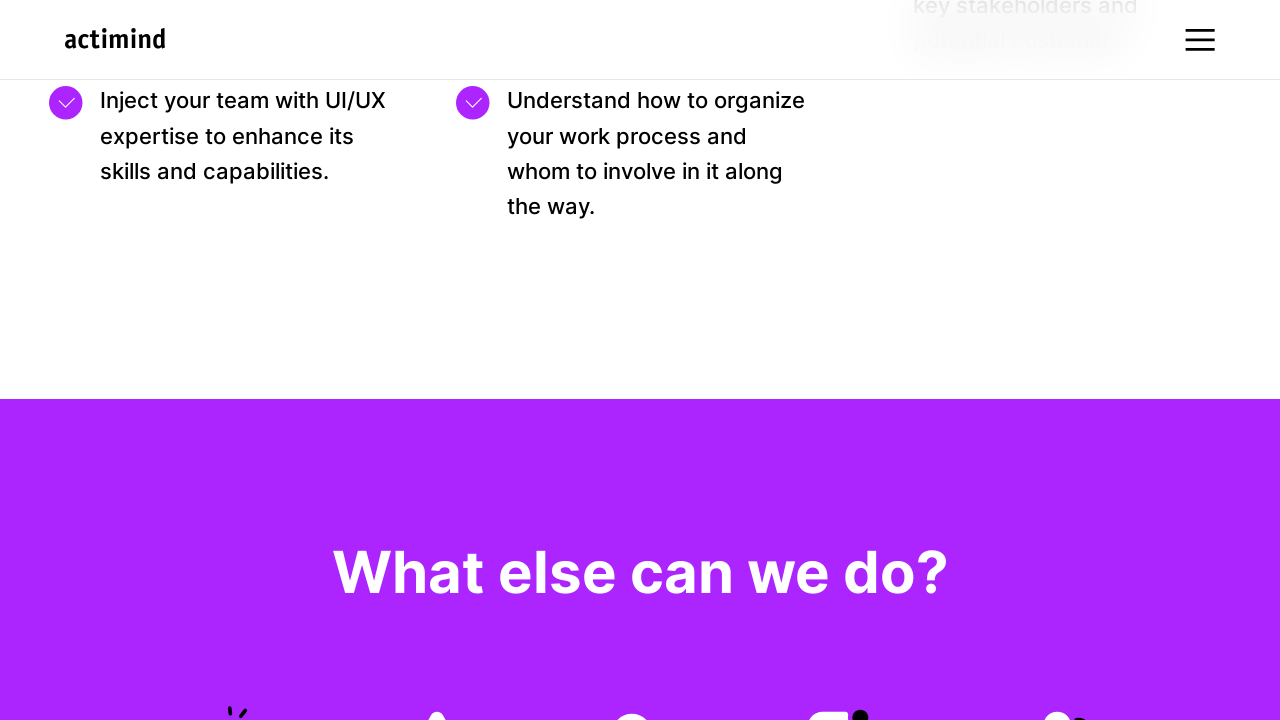

Waited 10ms for smooth scroll effect (iteration 59/200)
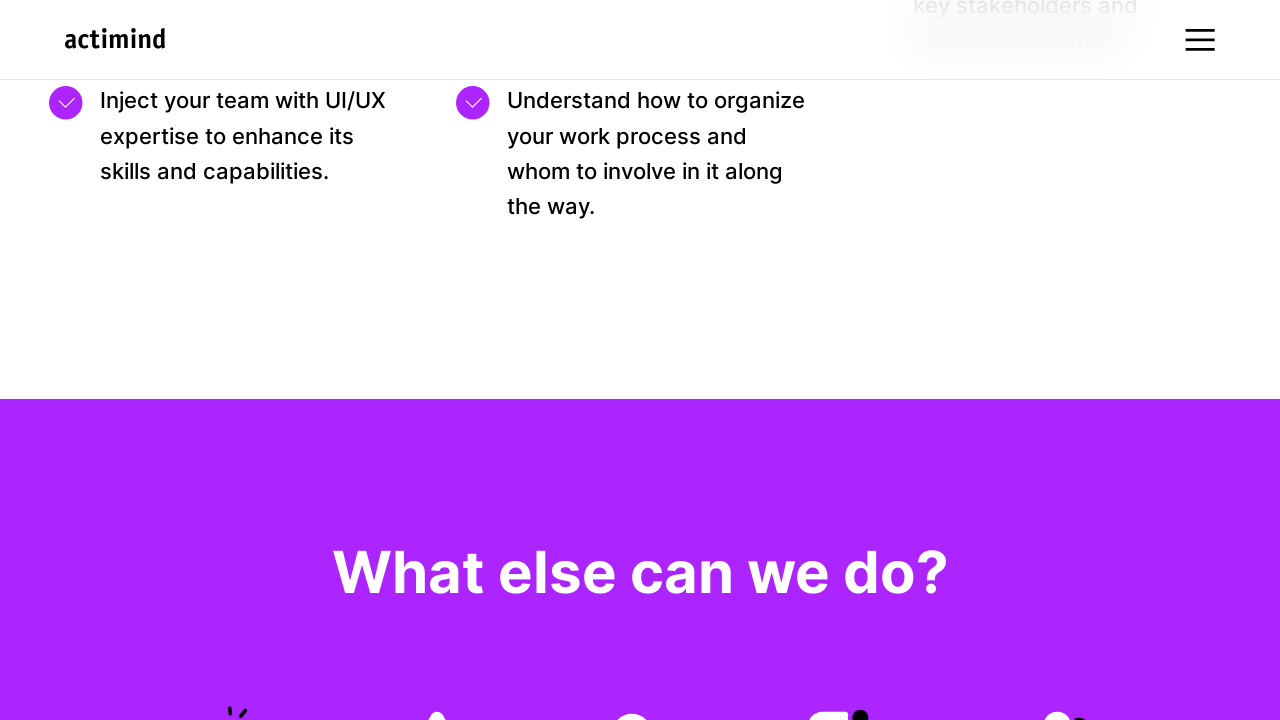

Scrolled up by 25px (iteration 60/200)
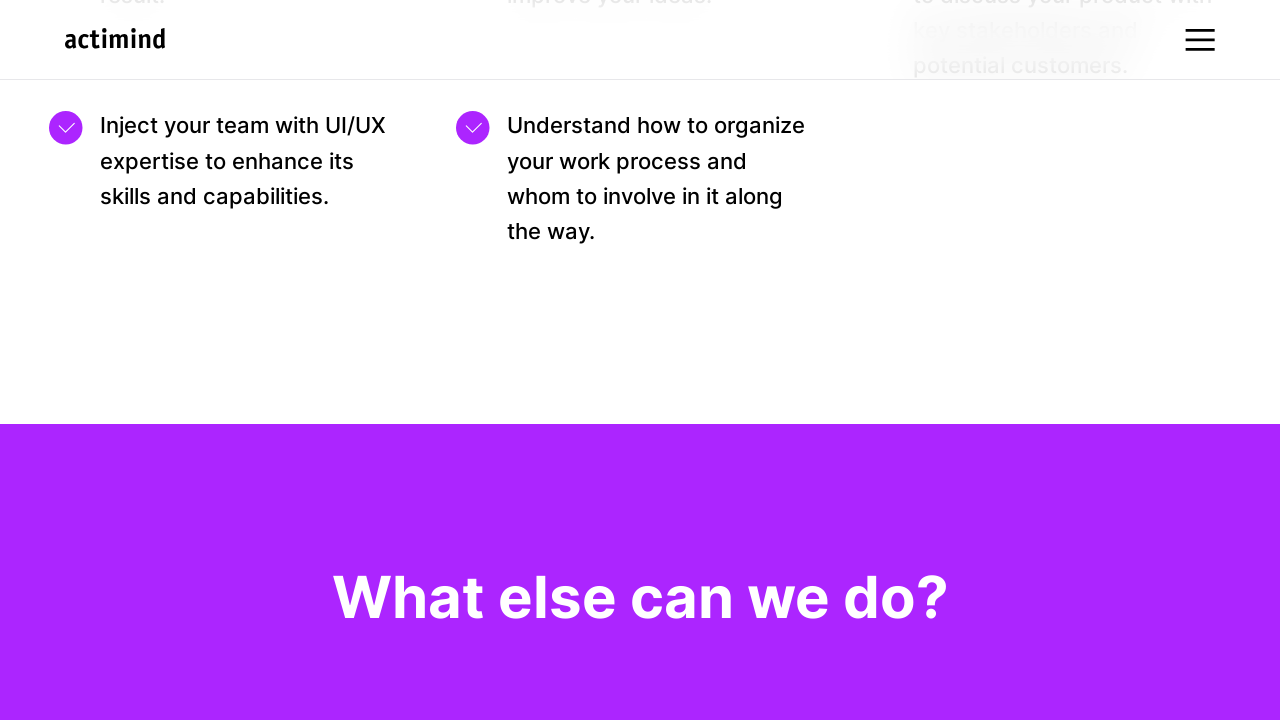

Waited 10ms for smooth scroll effect (iteration 60/200)
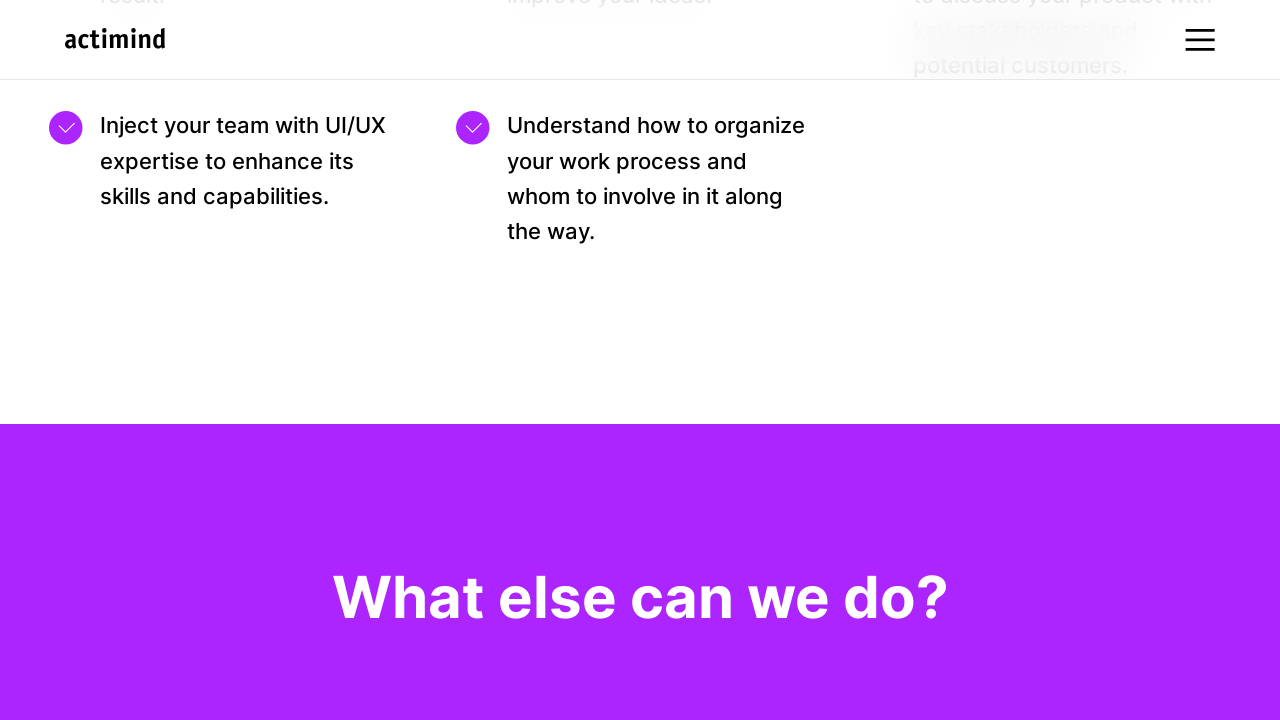

Scrolled up by 25px (iteration 61/200)
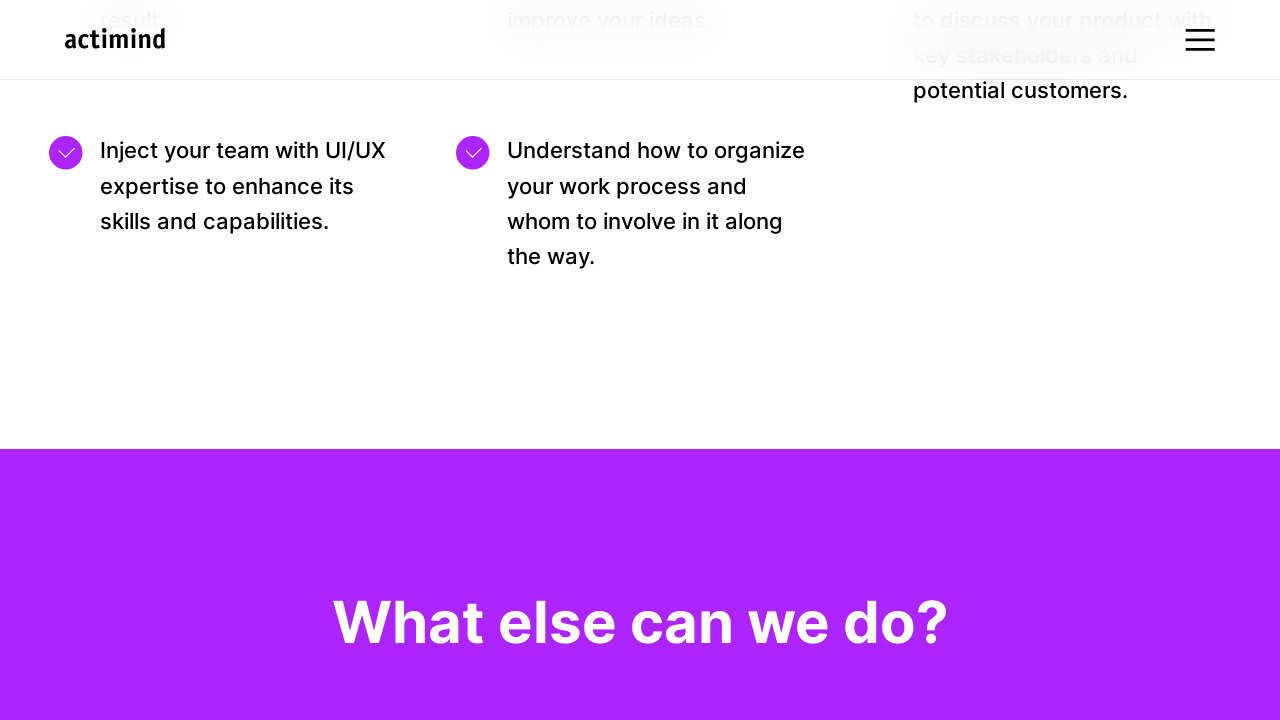

Waited 10ms for smooth scroll effect (iteration 61/200)
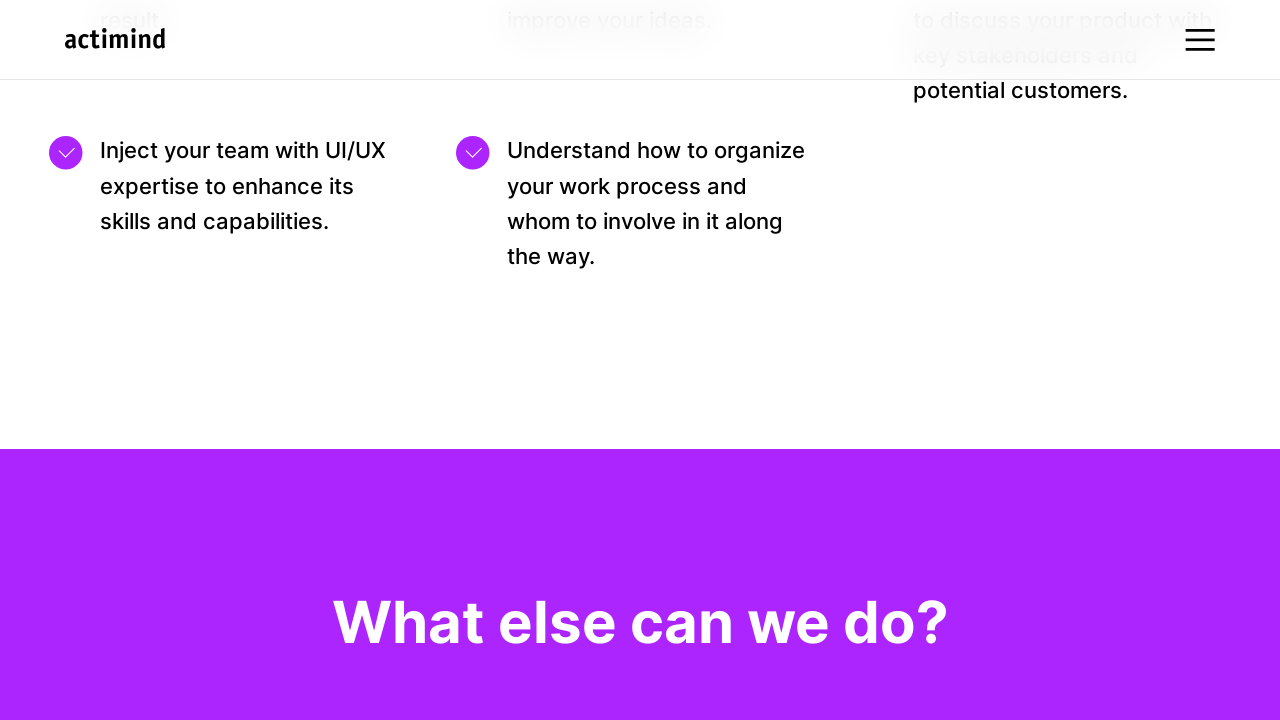

Scrolled up by 25px (iteration 62/200)
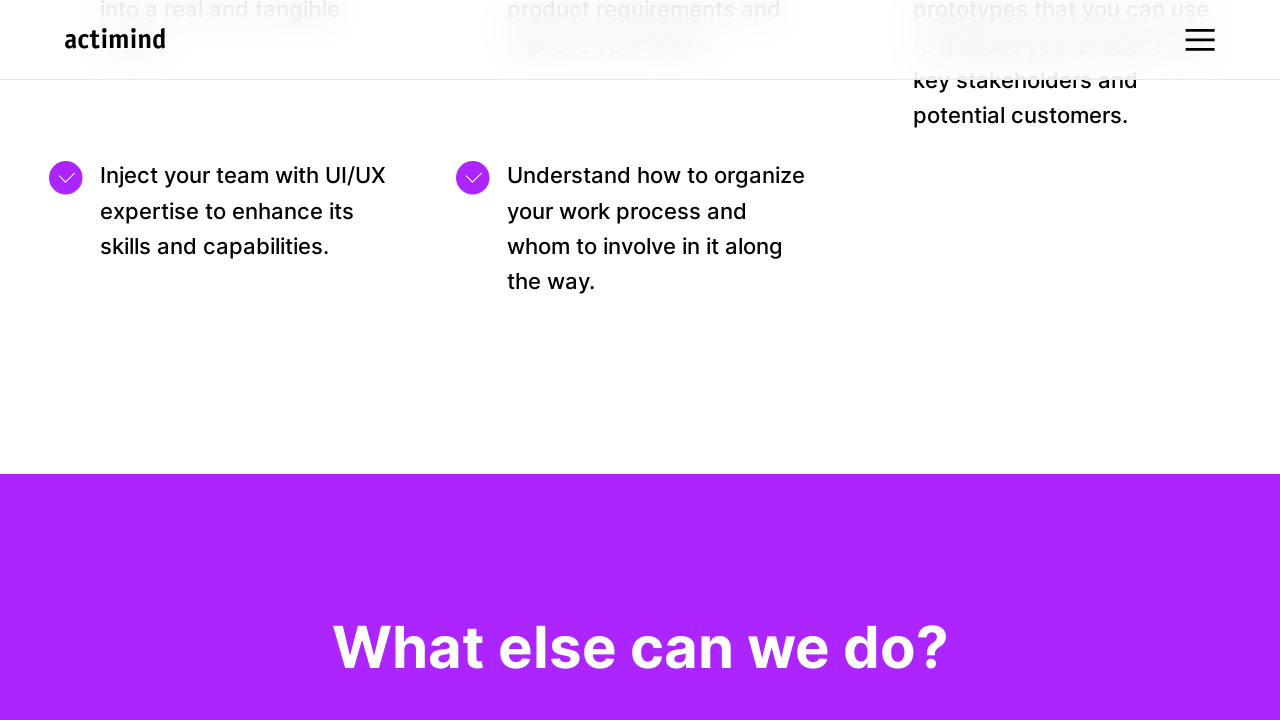

Waited 10ms for smooth scroll effect (iteration 62/200)
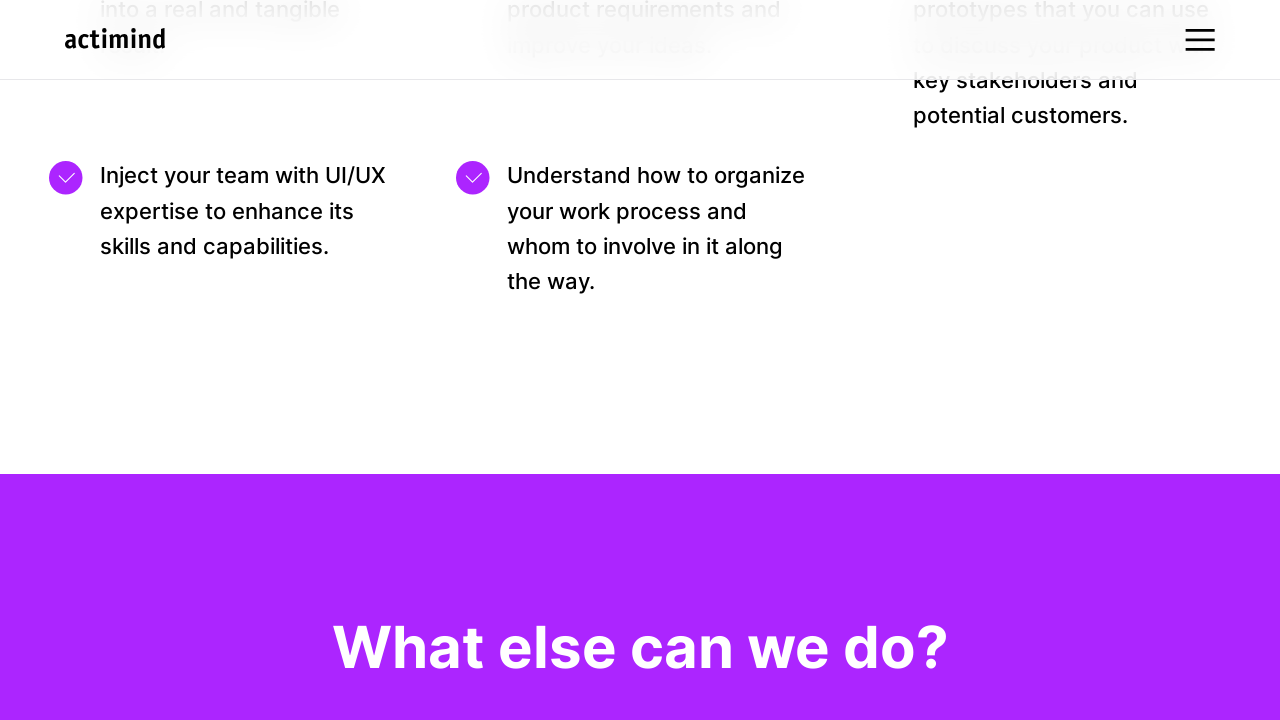

Scrolled up by 25px (iteration 63/200)
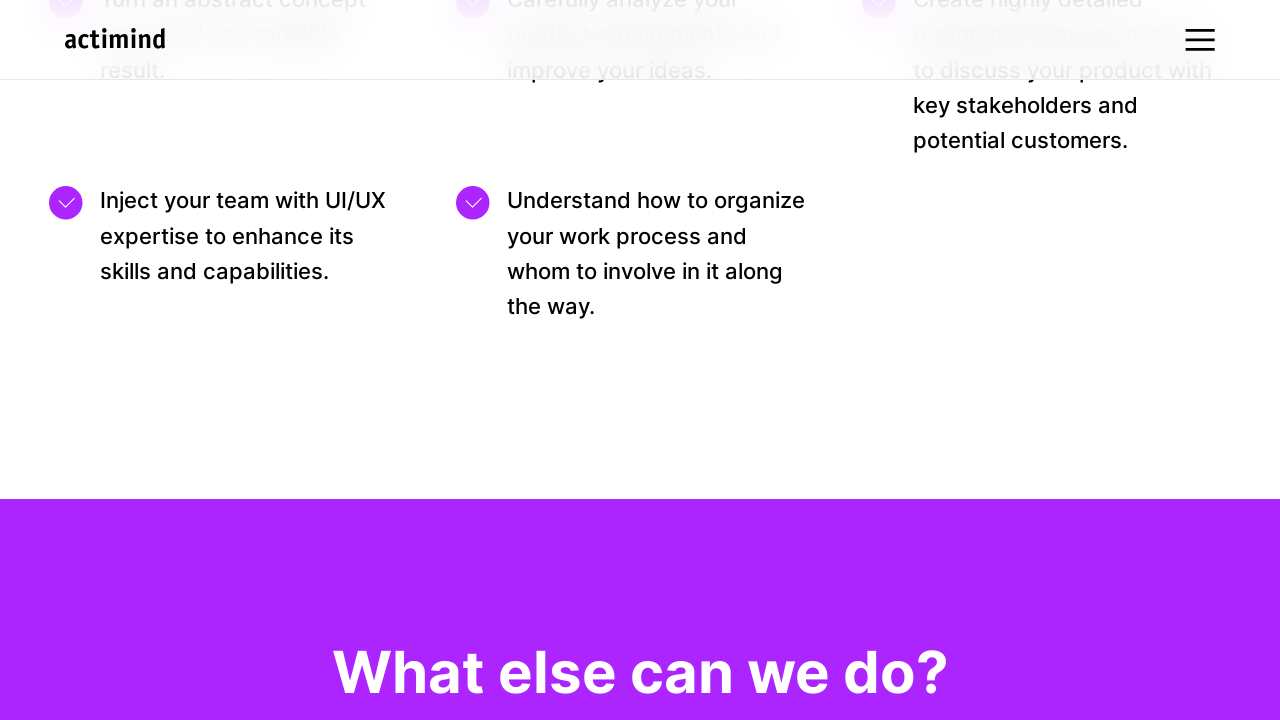

Waited 10ms for smooth scroll effect (iteration 63/200)
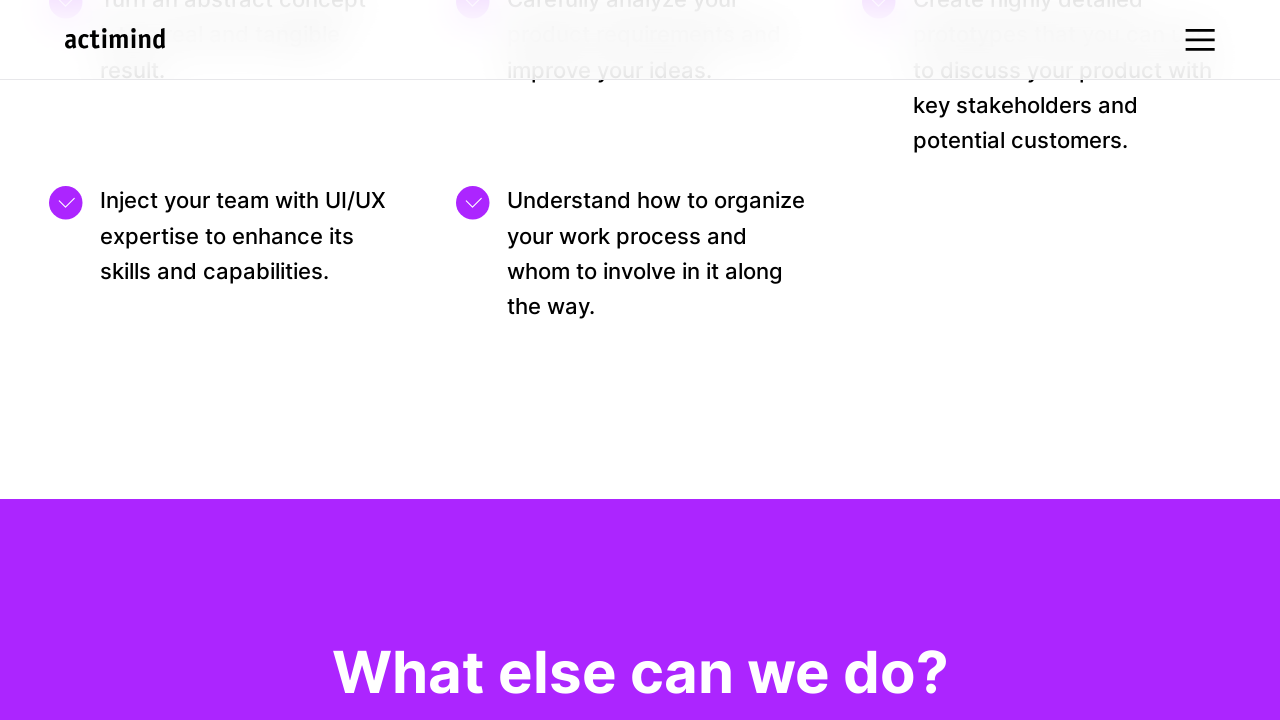

Scrolled up by 25px (iteration 64/200)
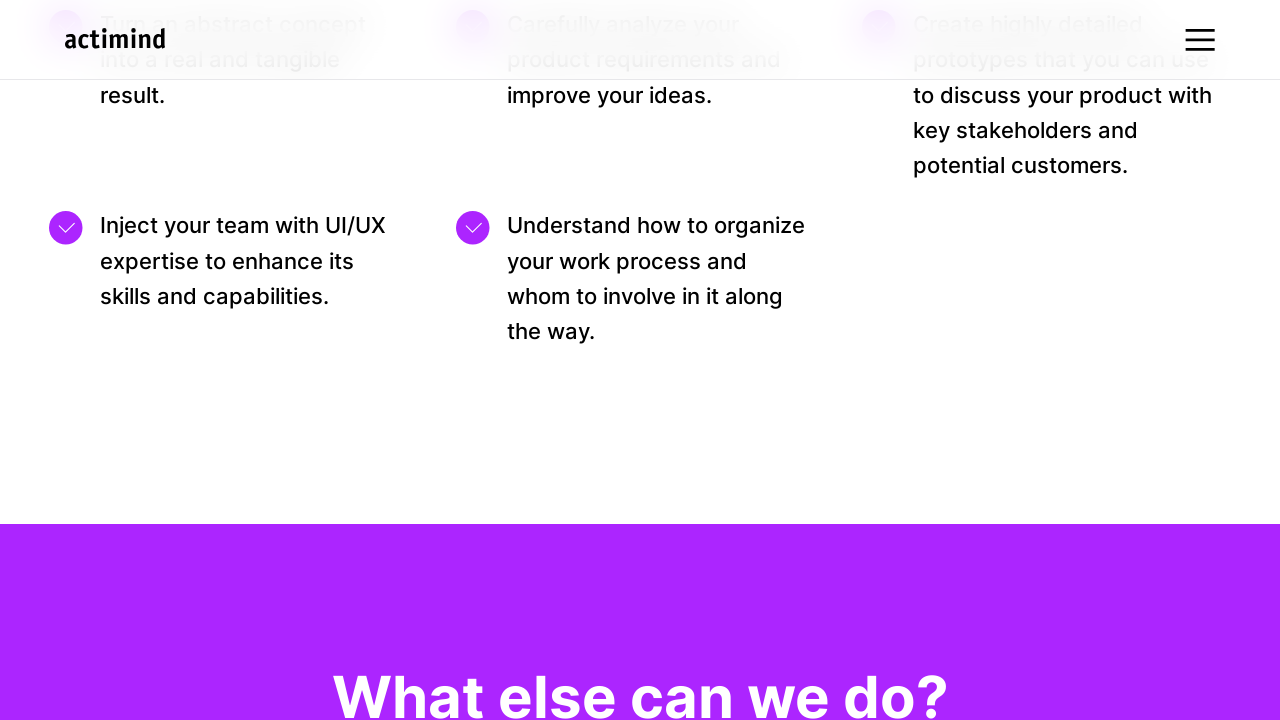

Waited 10ms for smooth scroll effect (iteration 64/200)
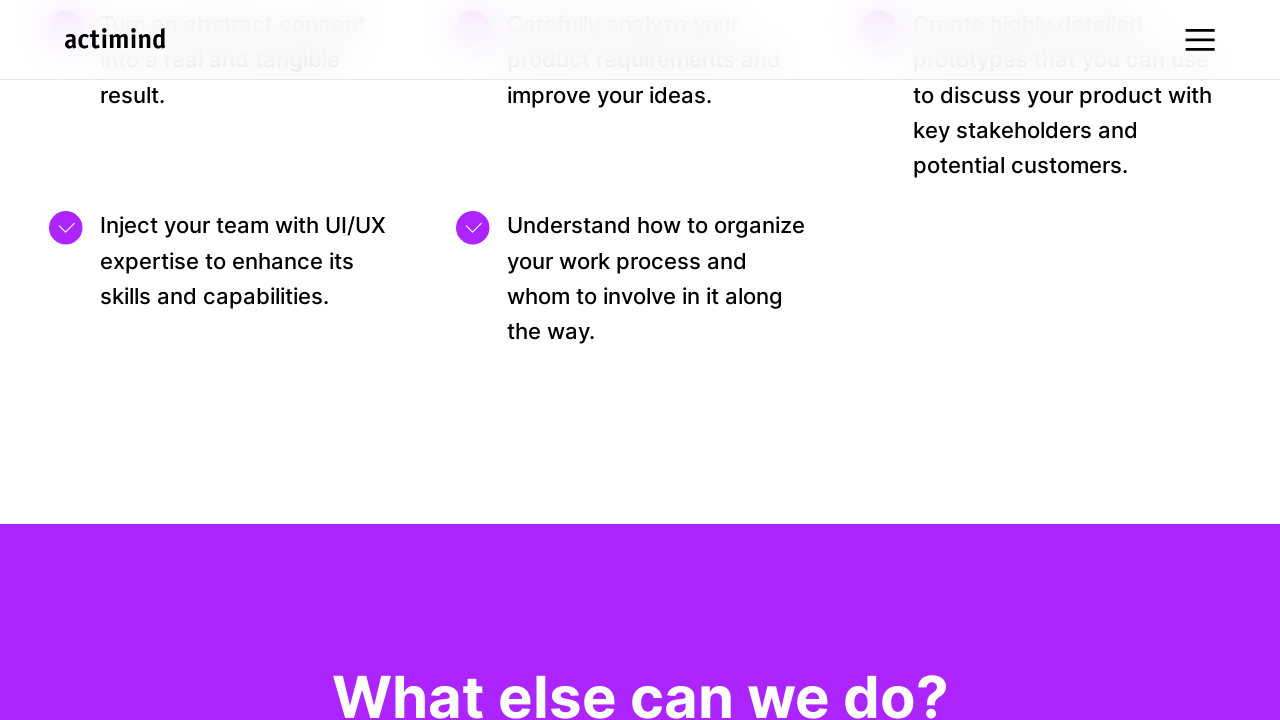

Scrolled up by 25px (iteration 65/200)
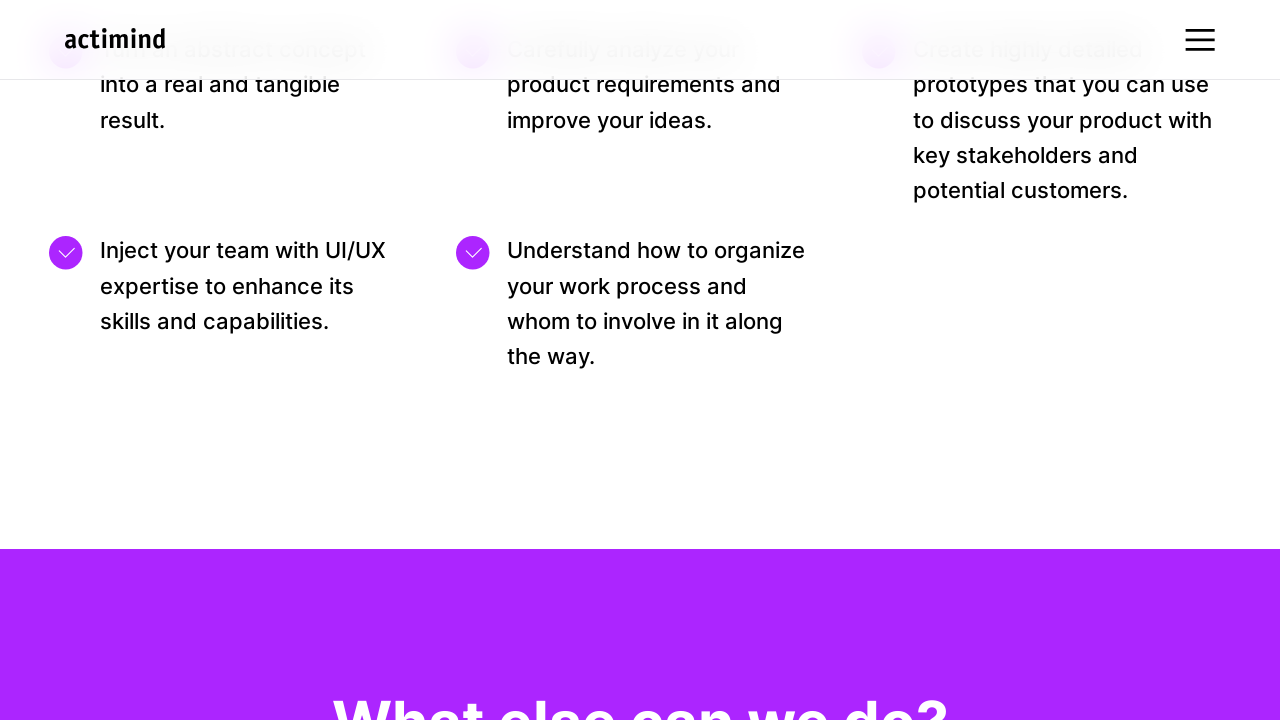

Waited 10ms for smooth scroll effect (iteration 65/200)
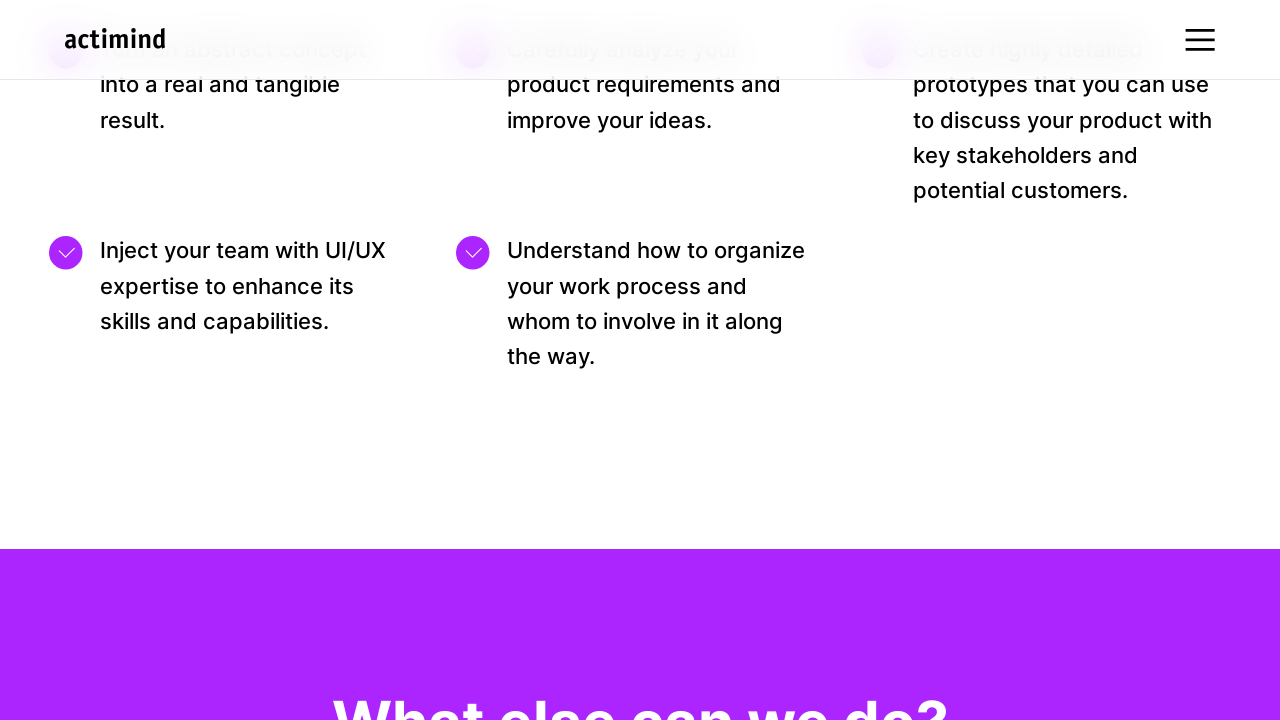

Scrolled up by 25px (iteration 66/200)
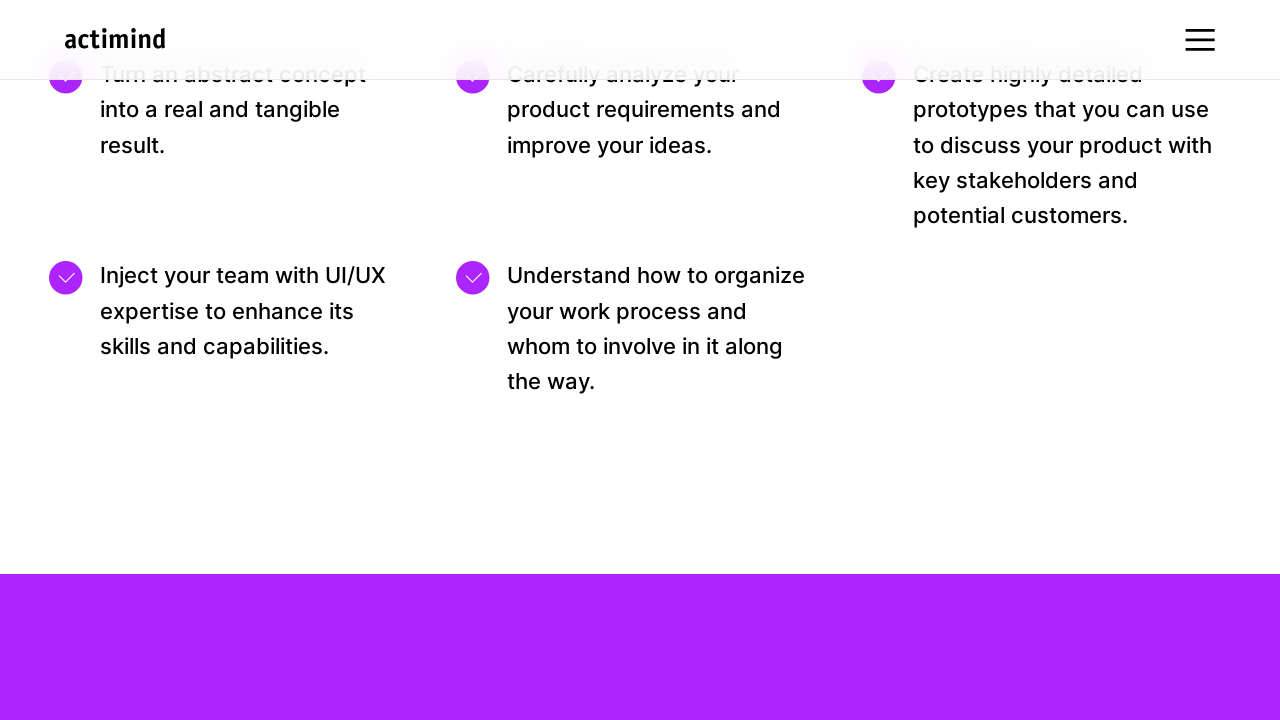

Waited 10ms for smooth scroll effect (iteration 66/200)
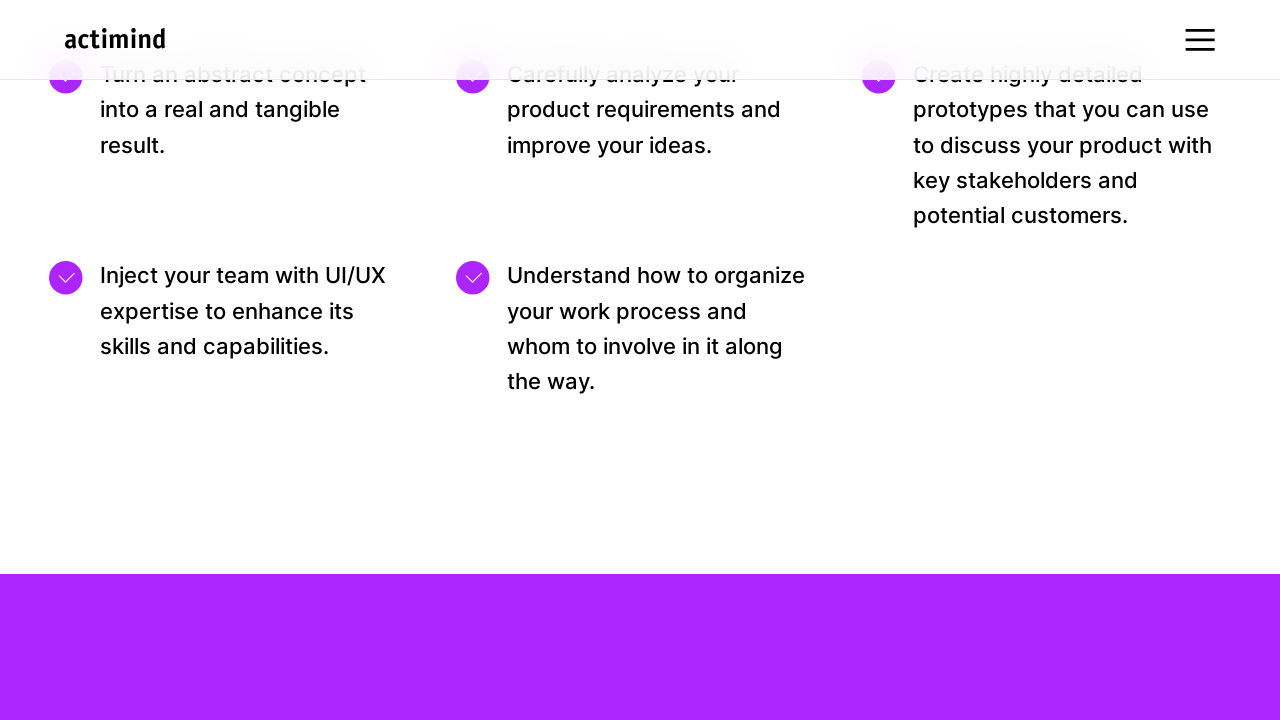

Scrolled up by 25px (iteration 67/200)
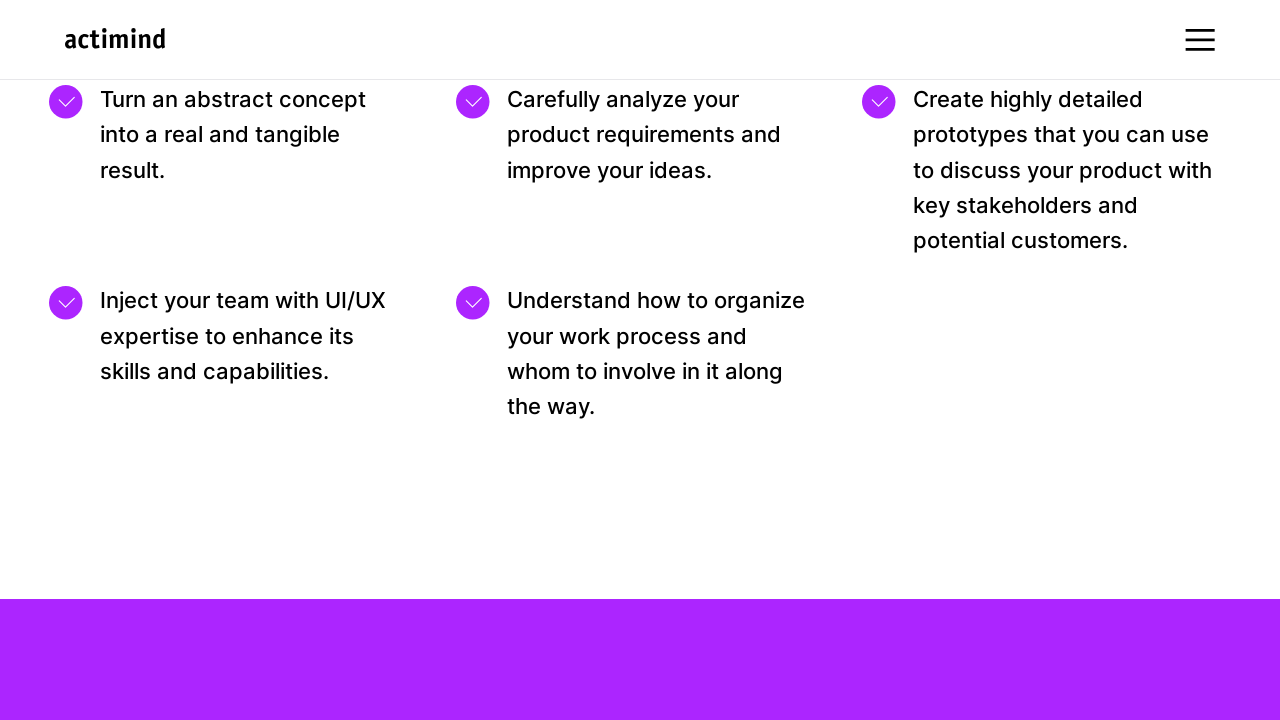

Waited 10ms for smooth scroll effect (iteration 67/200)
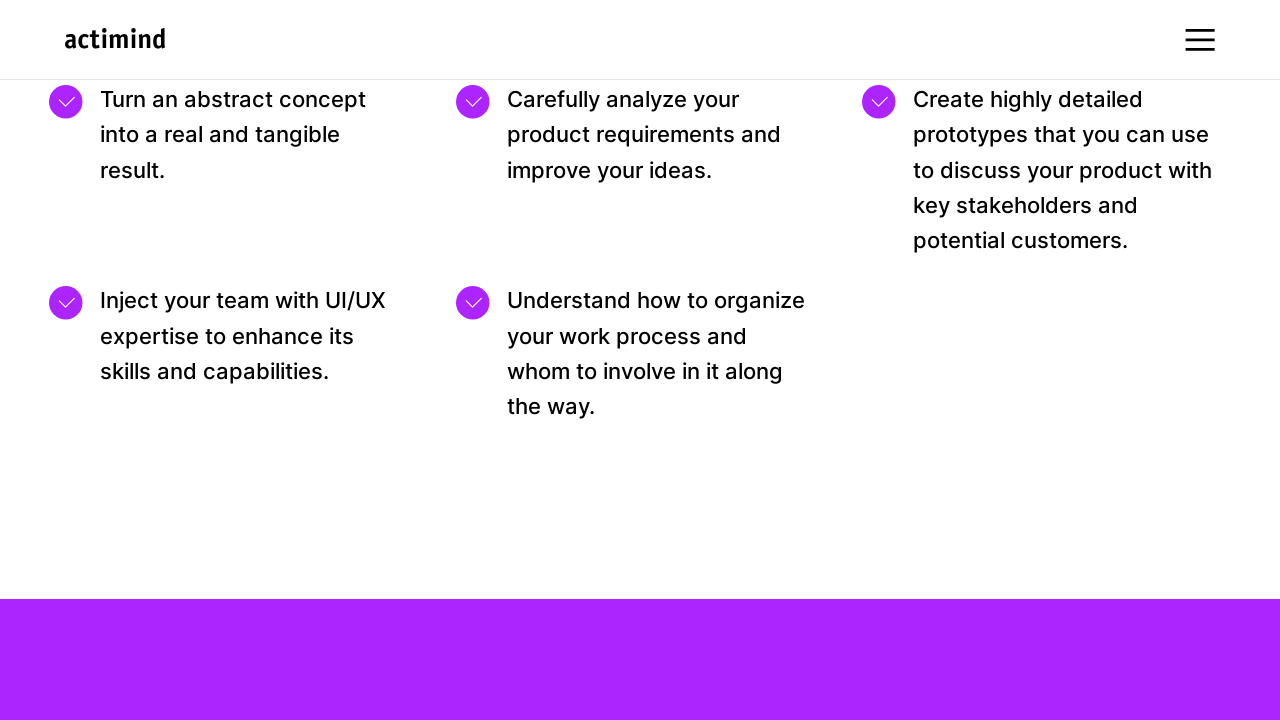

Scrolled up by 25px (iteration 68/200)
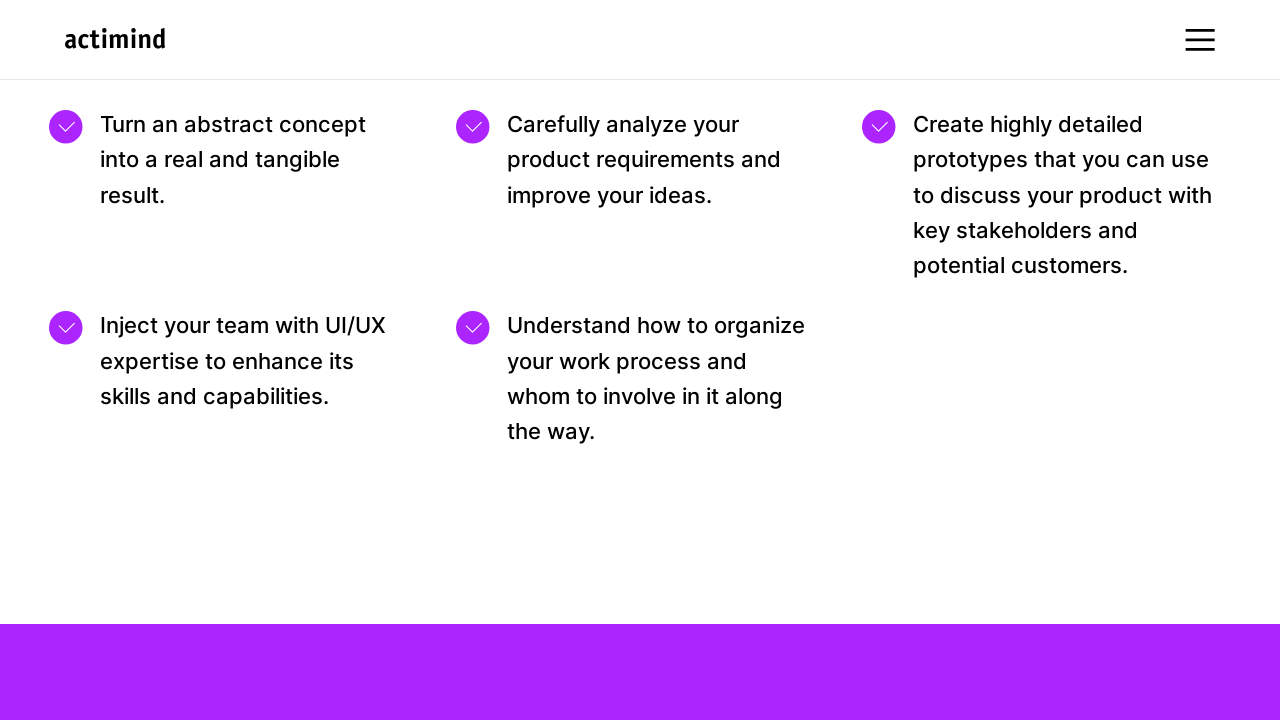

Waited 10ms for smooth scroll effect (iteration 68/200)
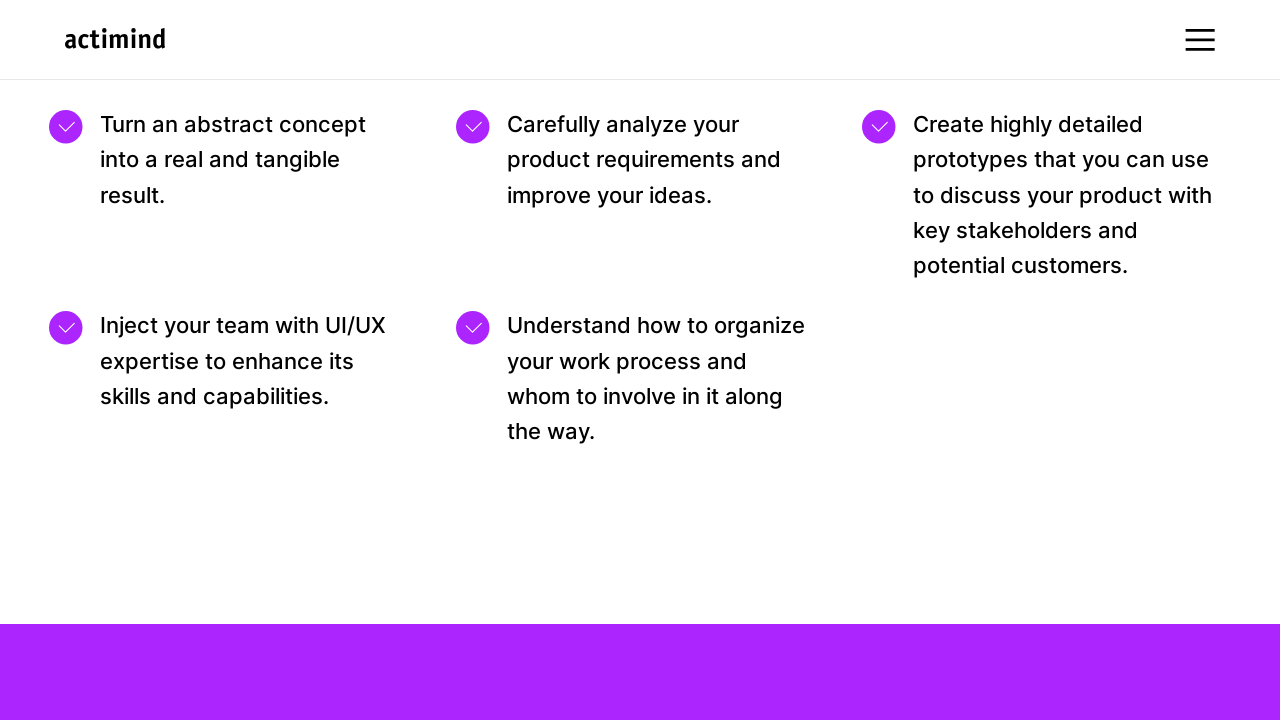

Scrolled up by 25px (iteration 69/200)
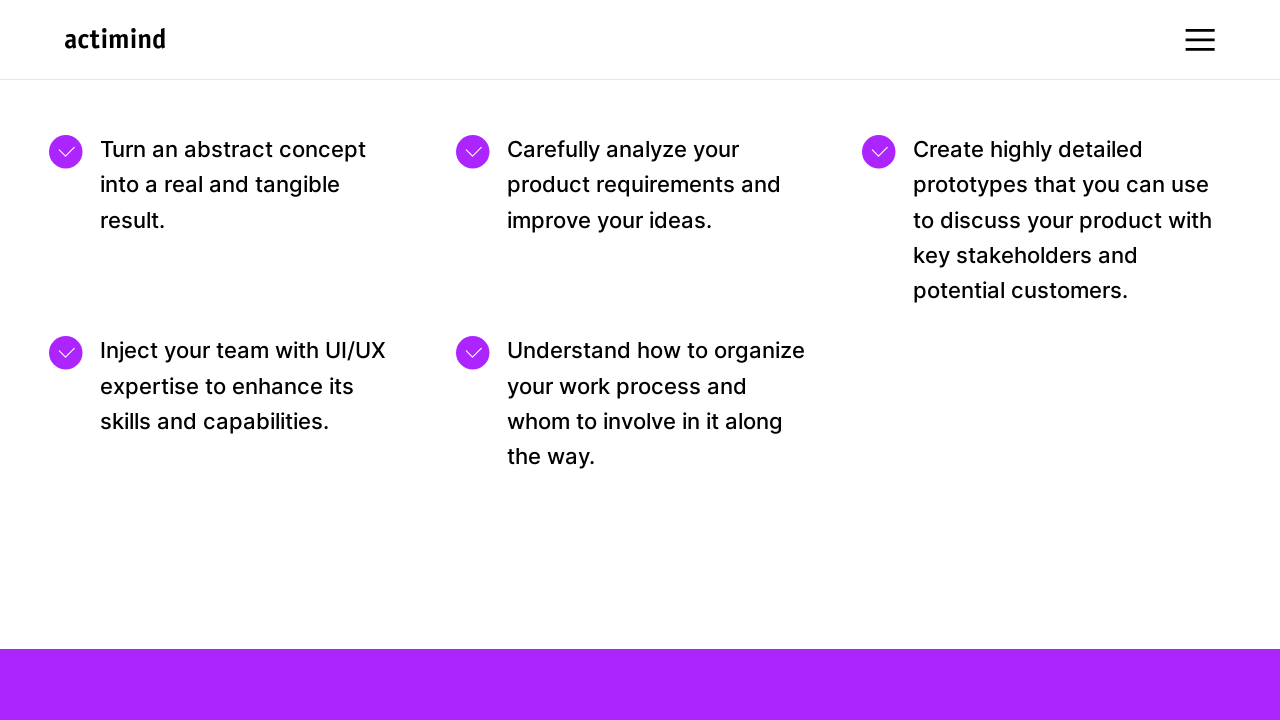

Waited 10ms for smooth scroll effect (iteration 69/200)
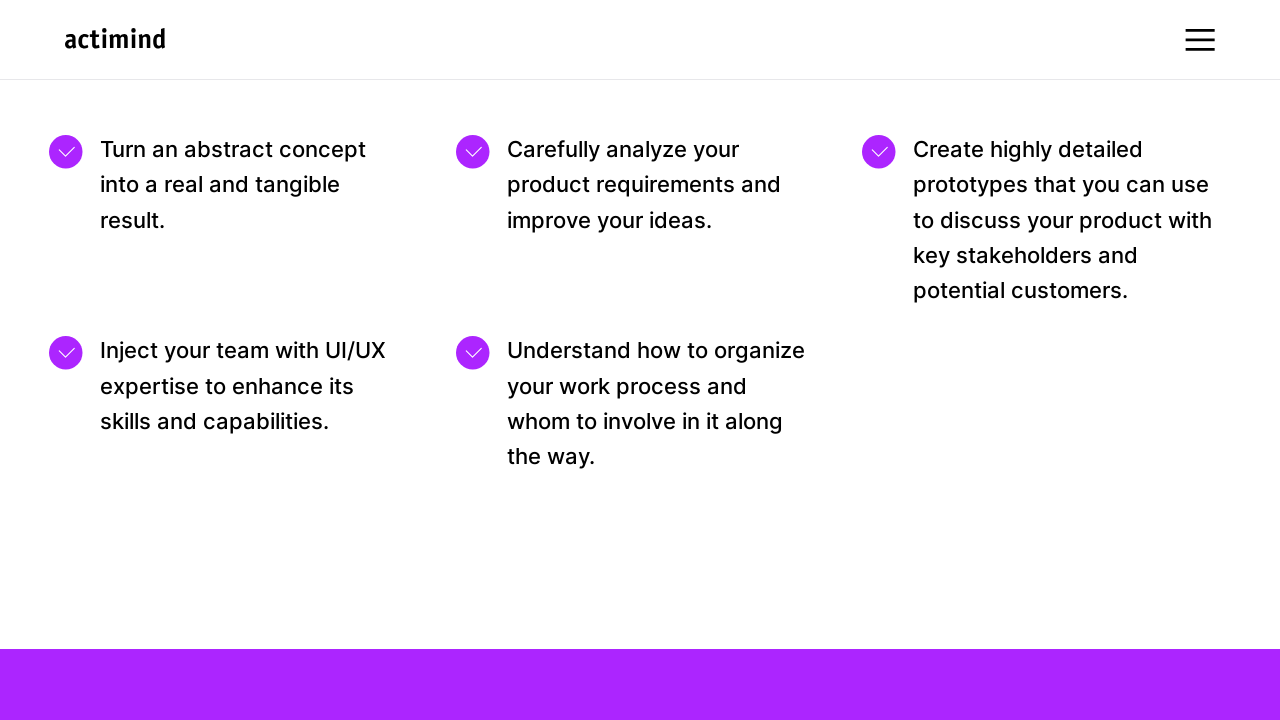

Scrolled up by 25px (iteration 70/200)
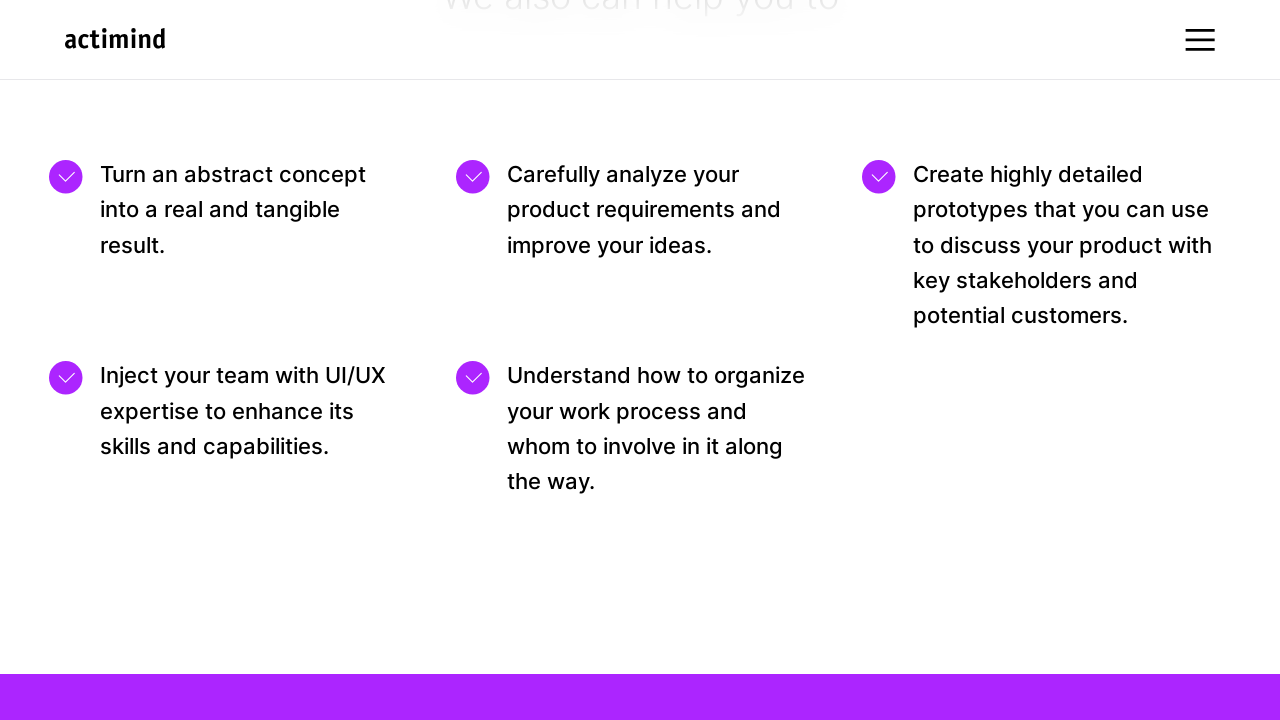

Waited 10ms for smooth scroll effect (iteration 70/200)
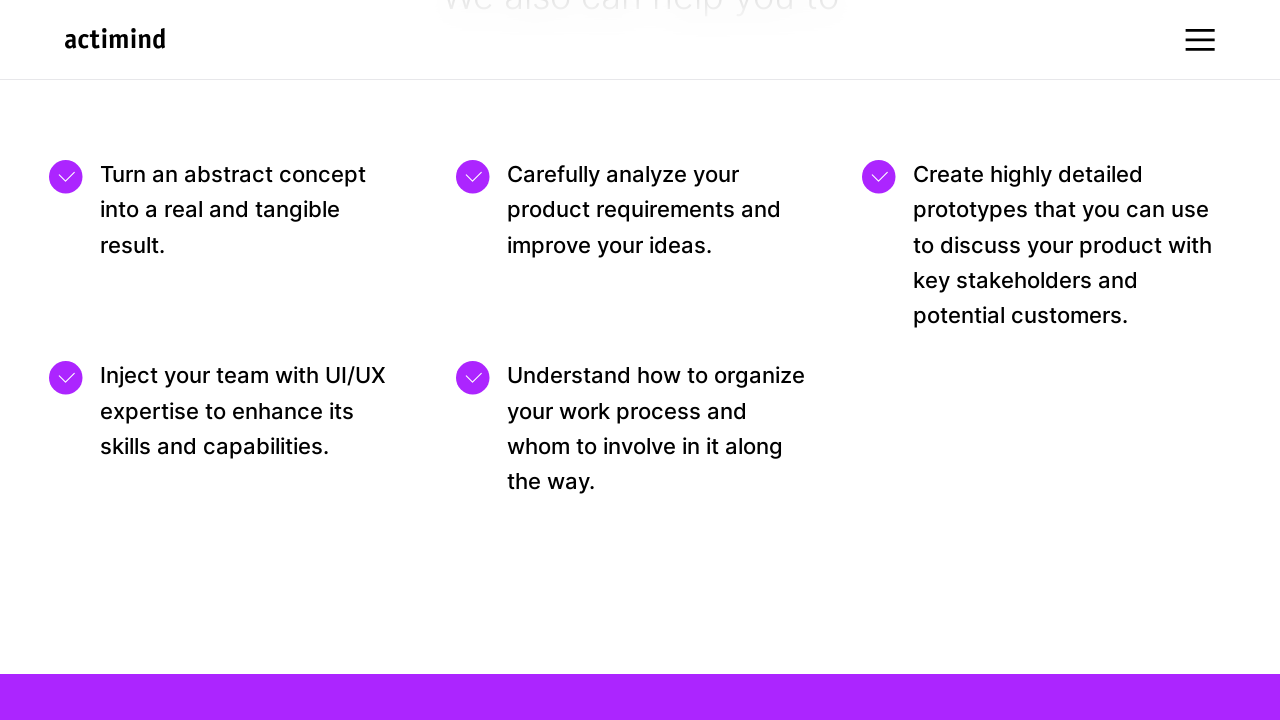

Scrolled up by 25px (iteration 71/200)
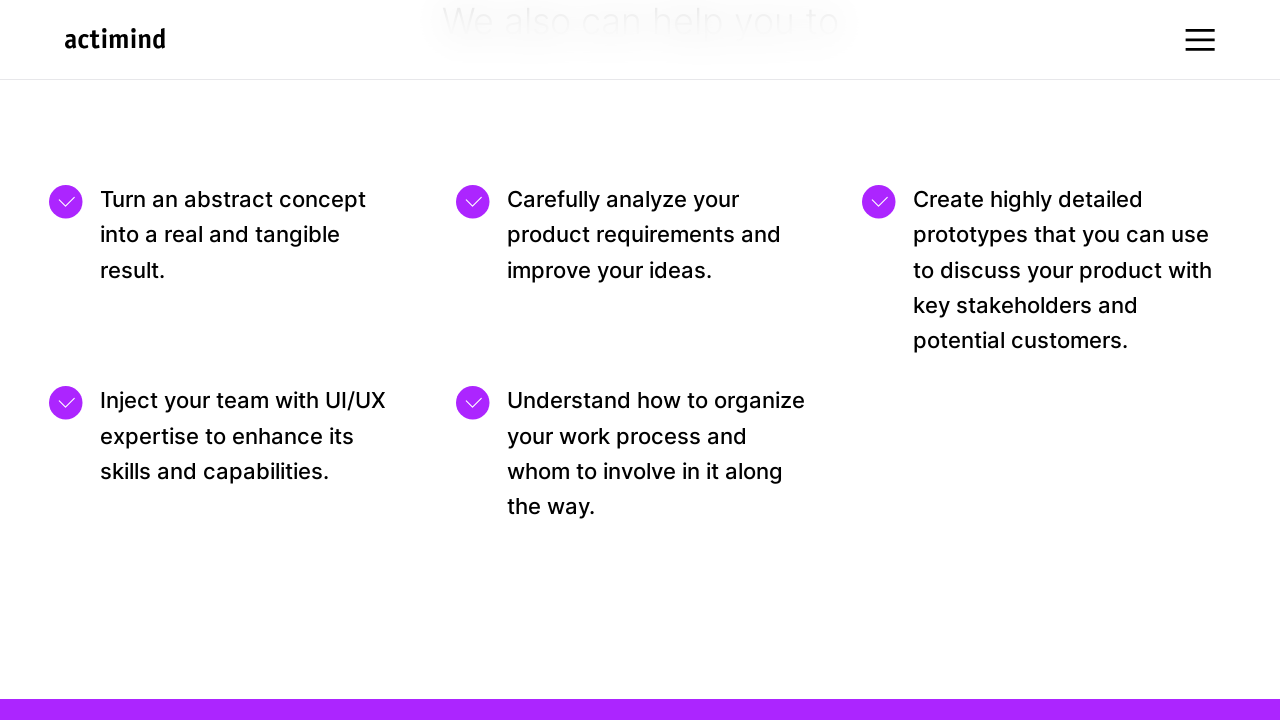

Waited 10ms for smooth scroll effect (iteration 71/200)
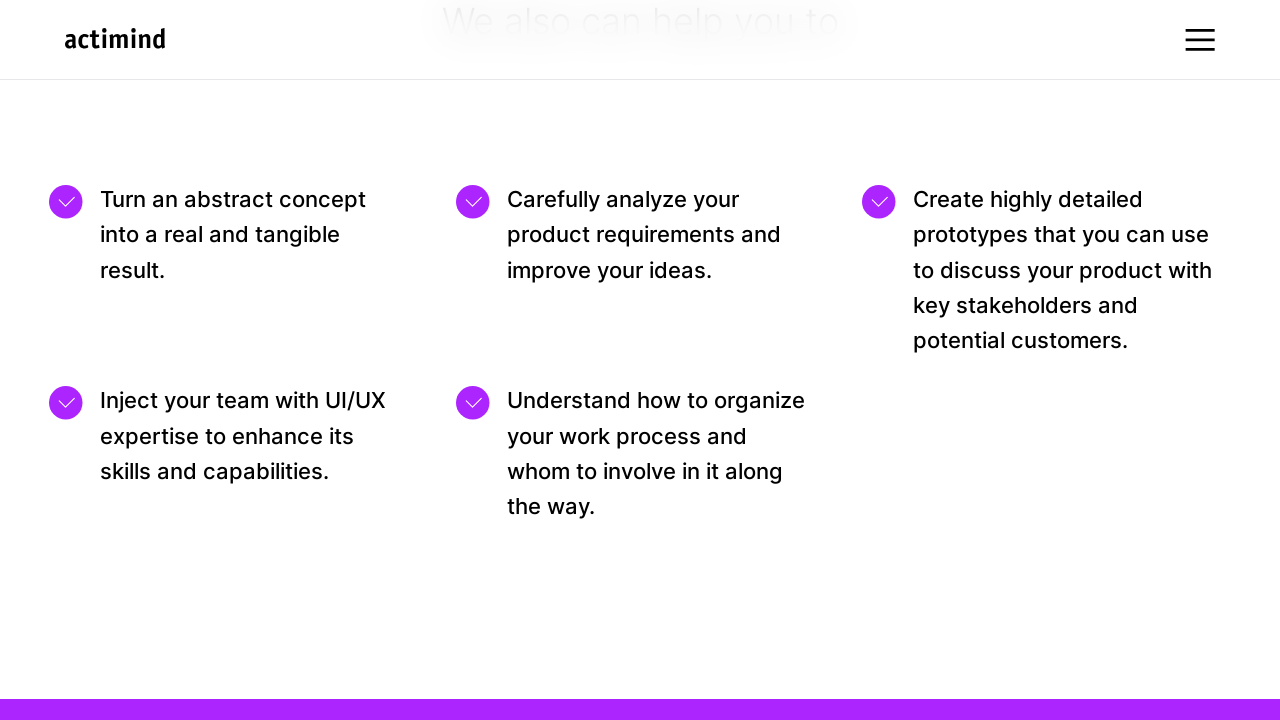

Scrolled up by 25px (iteration 72/200)
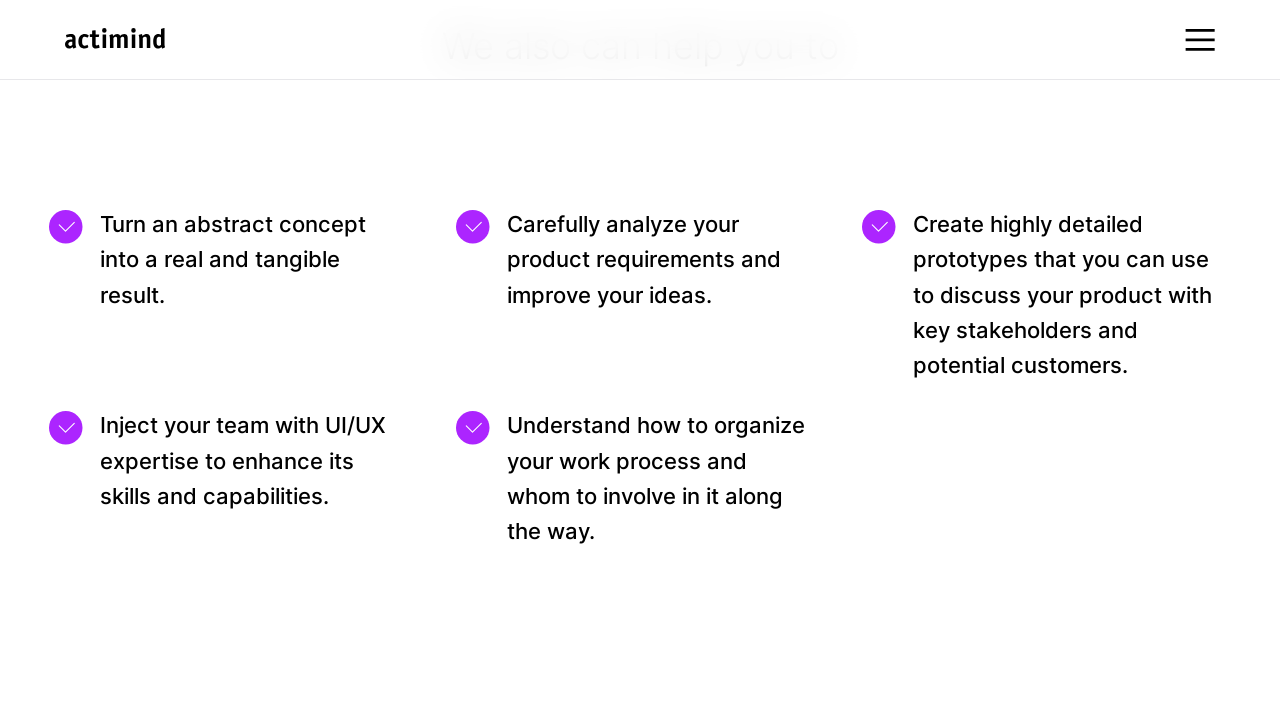

Waited 10ms for smooth scroll effect (iteration 72/200)
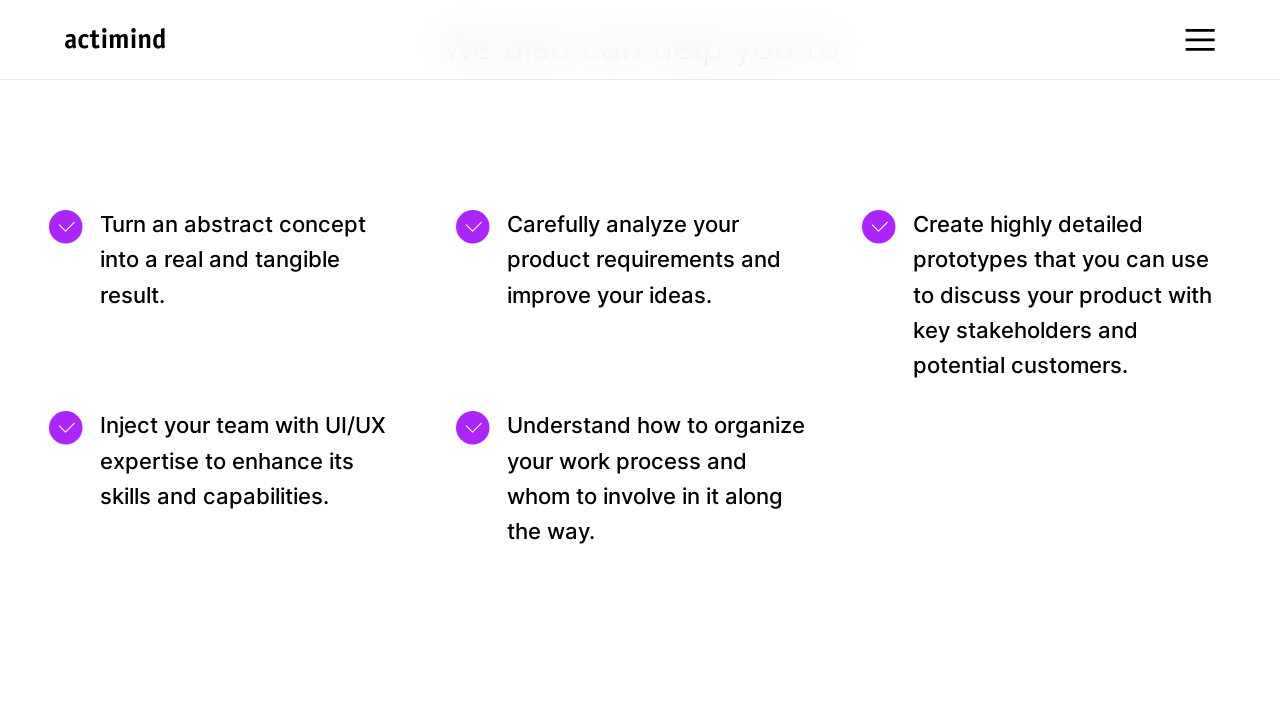

Scrolled up by 25px (iteration 73/200)
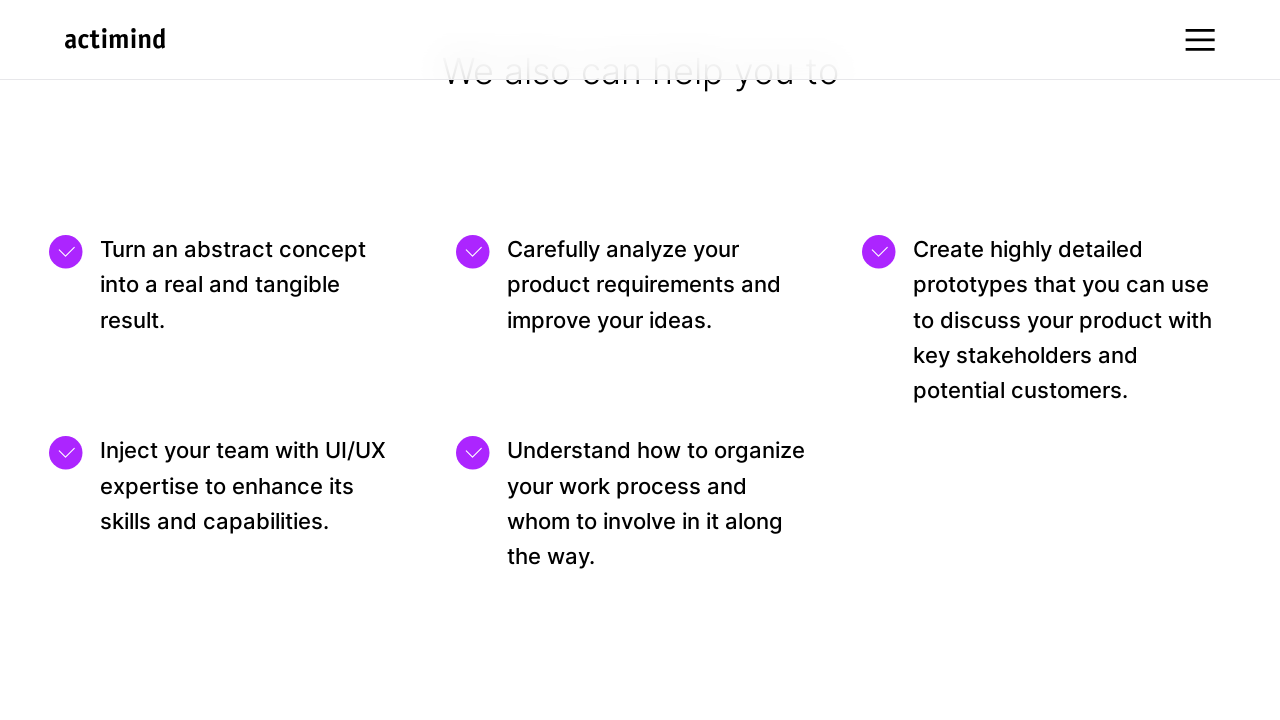

Waited 10ms for smooth scroll effect (iteration 73/200)
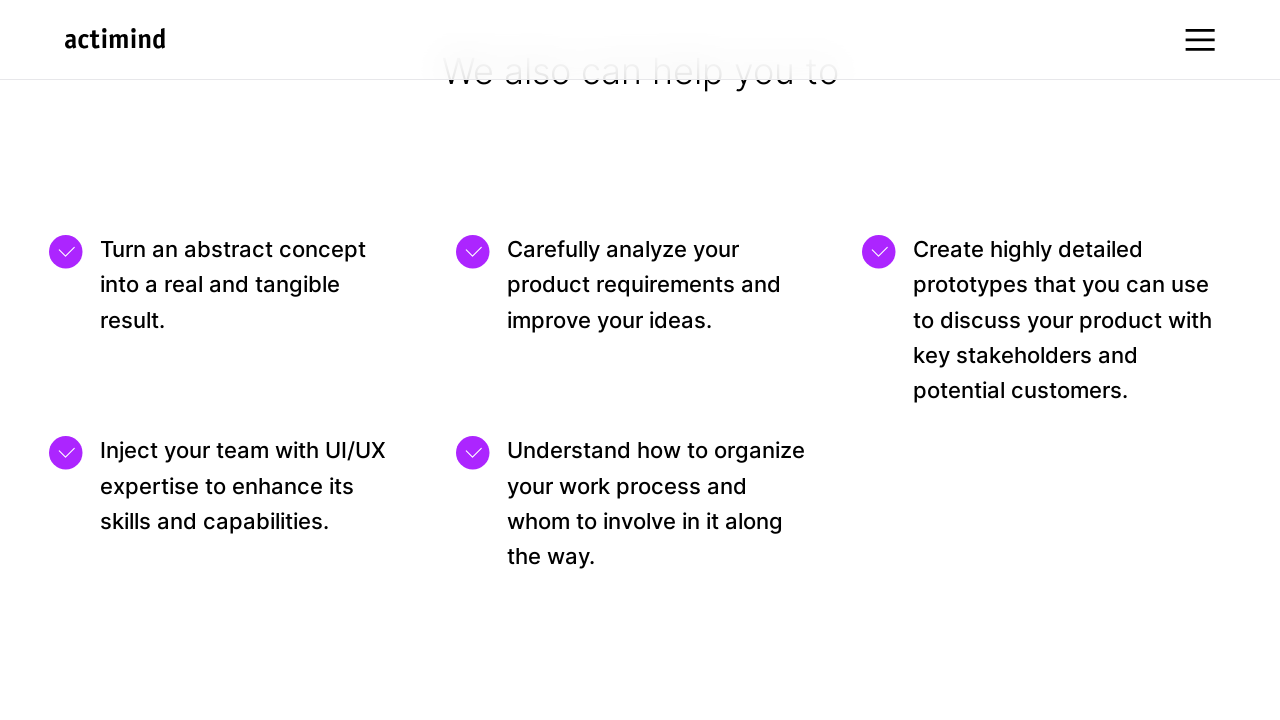

Scrolled up by 25px (iteration 74/200)
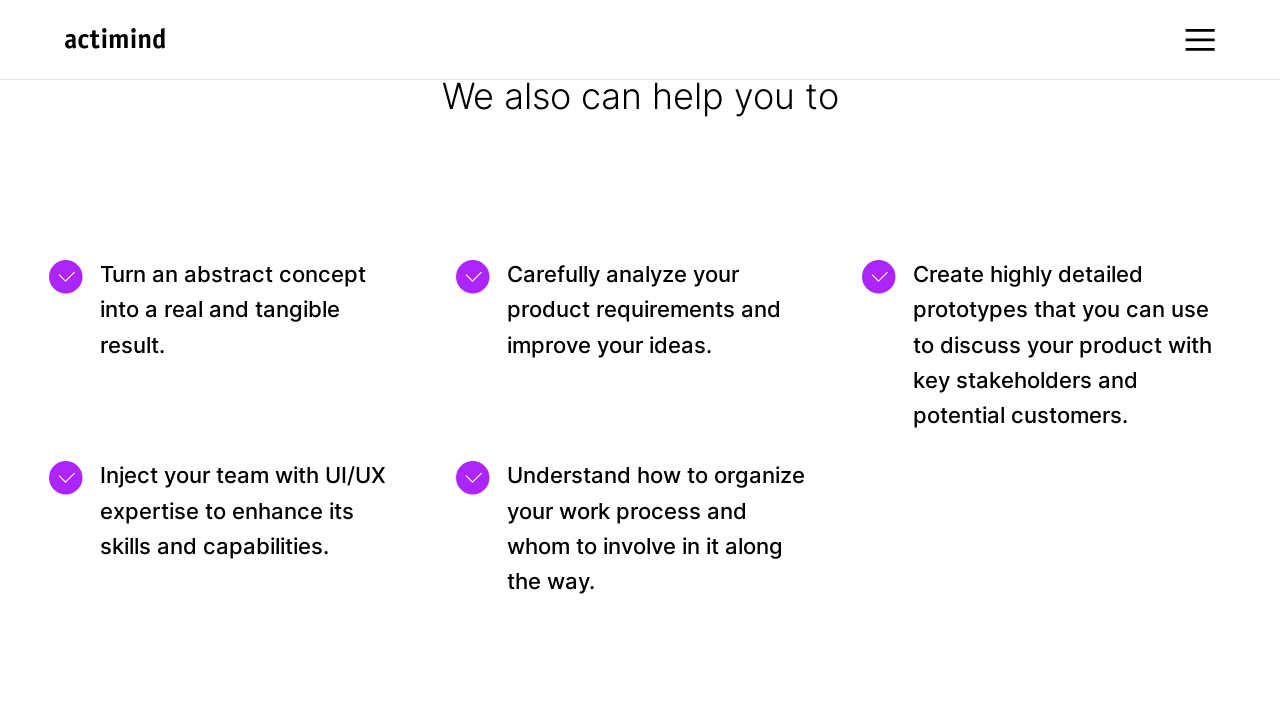

Waited 10ms for smooth scroll effect (iteration 74/200)
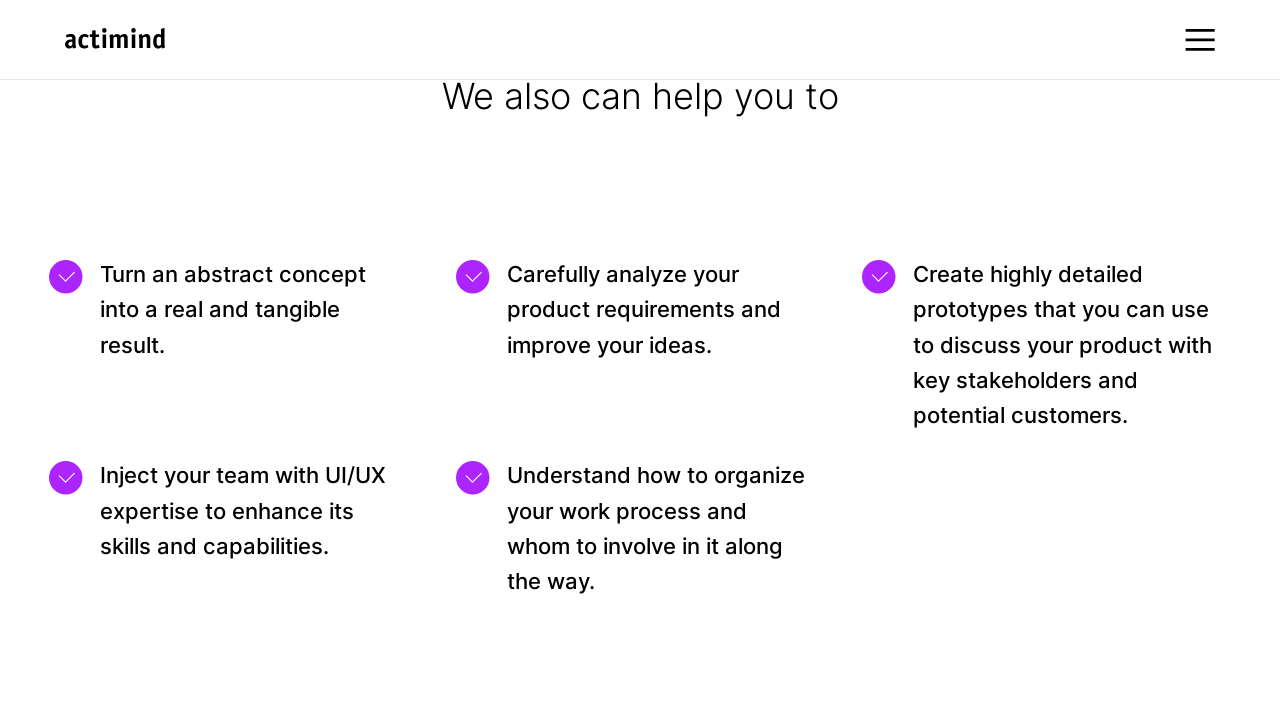

Scrolled up by 25px (iteration 75/200)
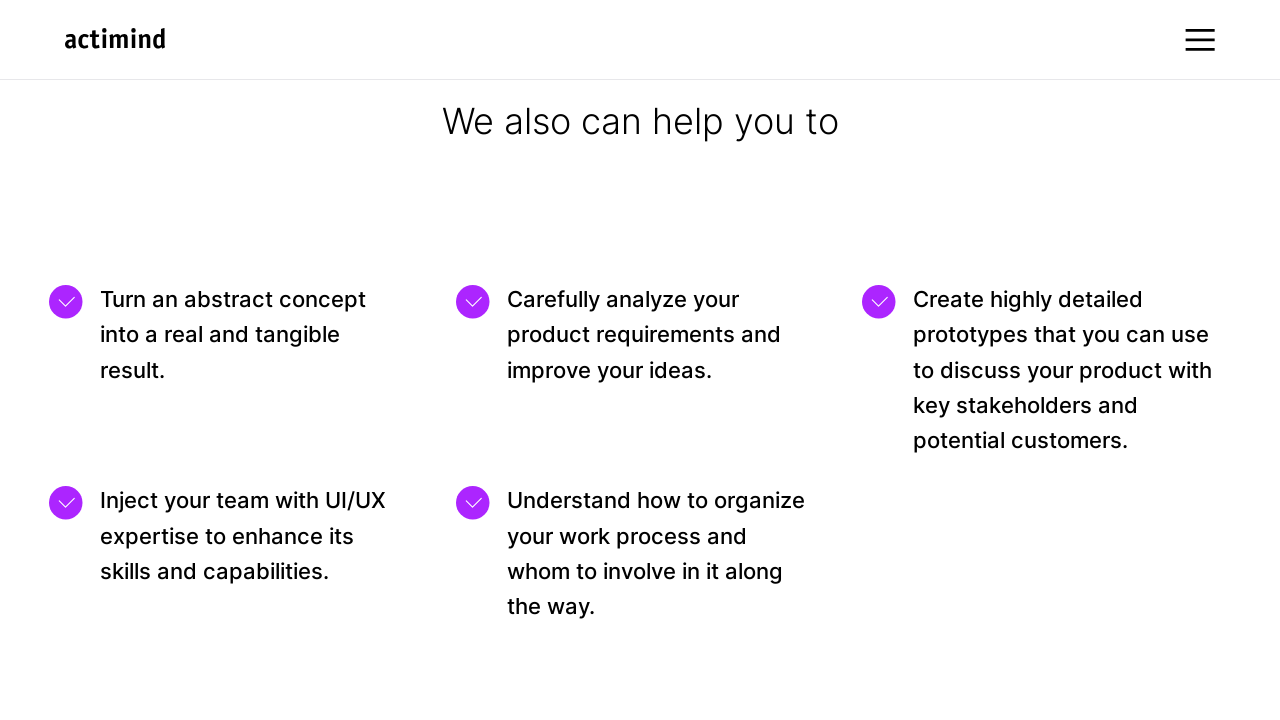

Waited 10ms for smooth scroll effect (iteration 75/200)
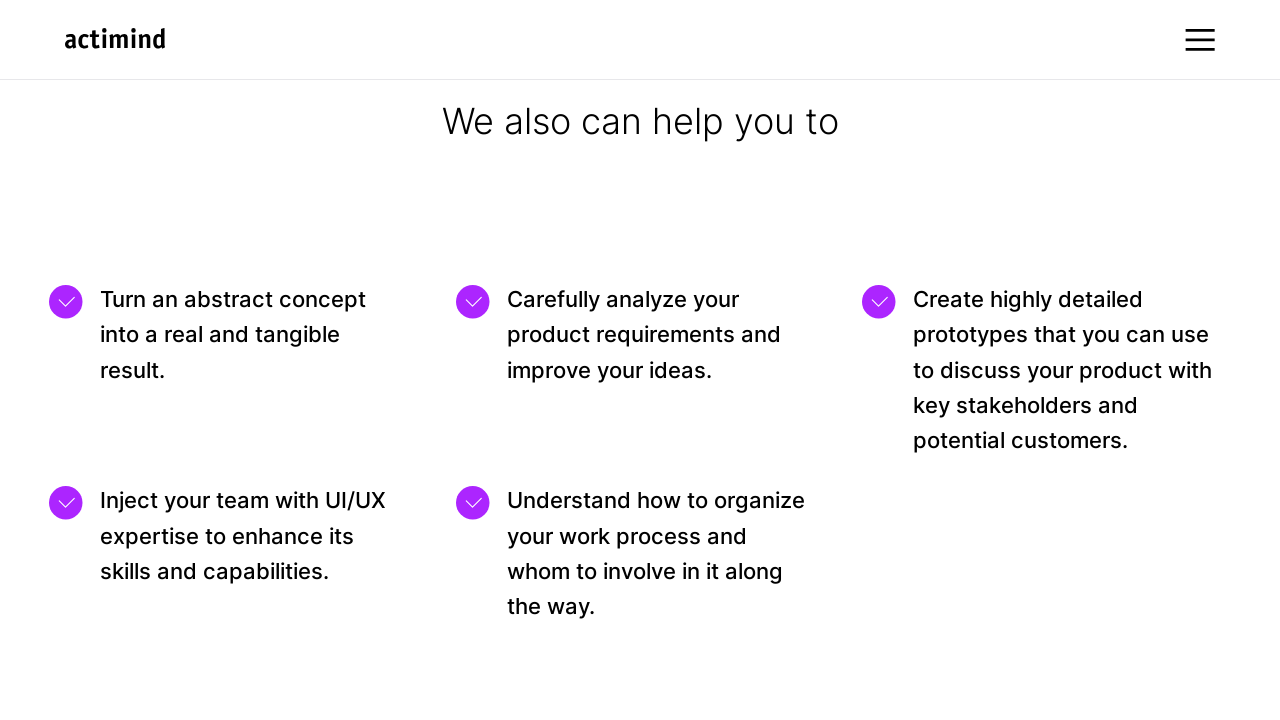

Scrolled up by 25px (iteration 76/200)
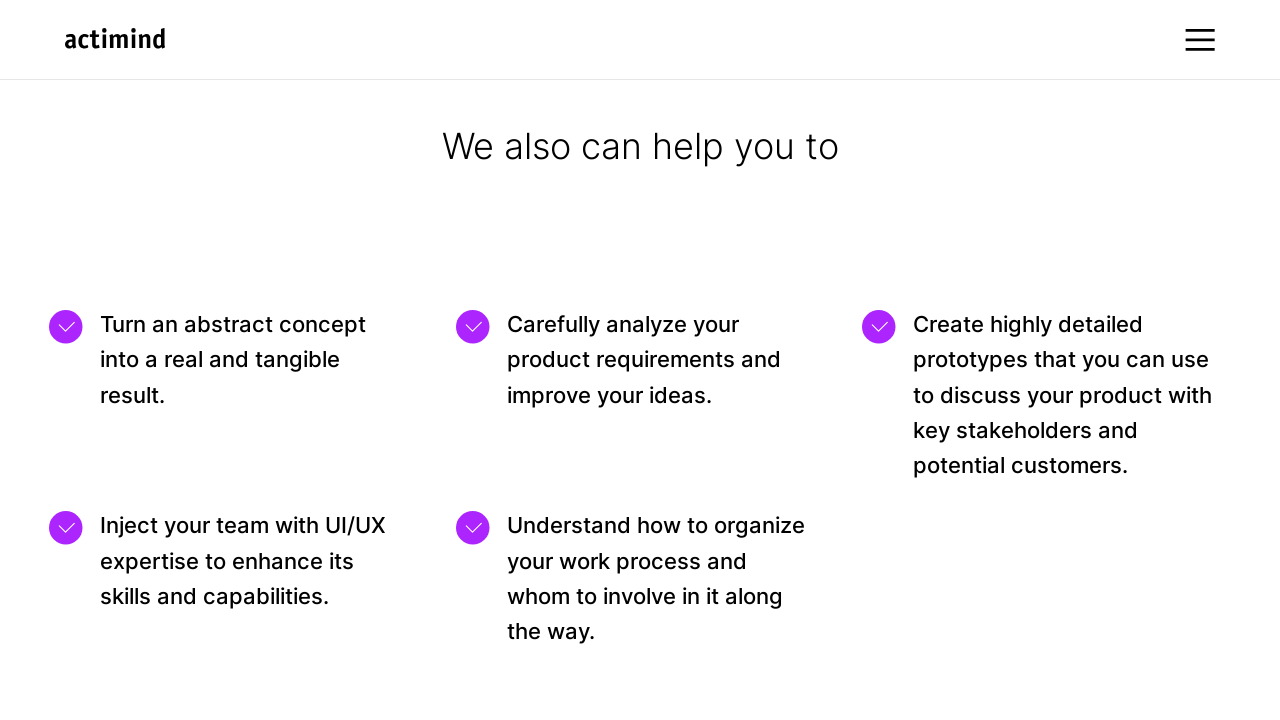

Waited 10ms for smooth scroll effect (iteration 76/200)
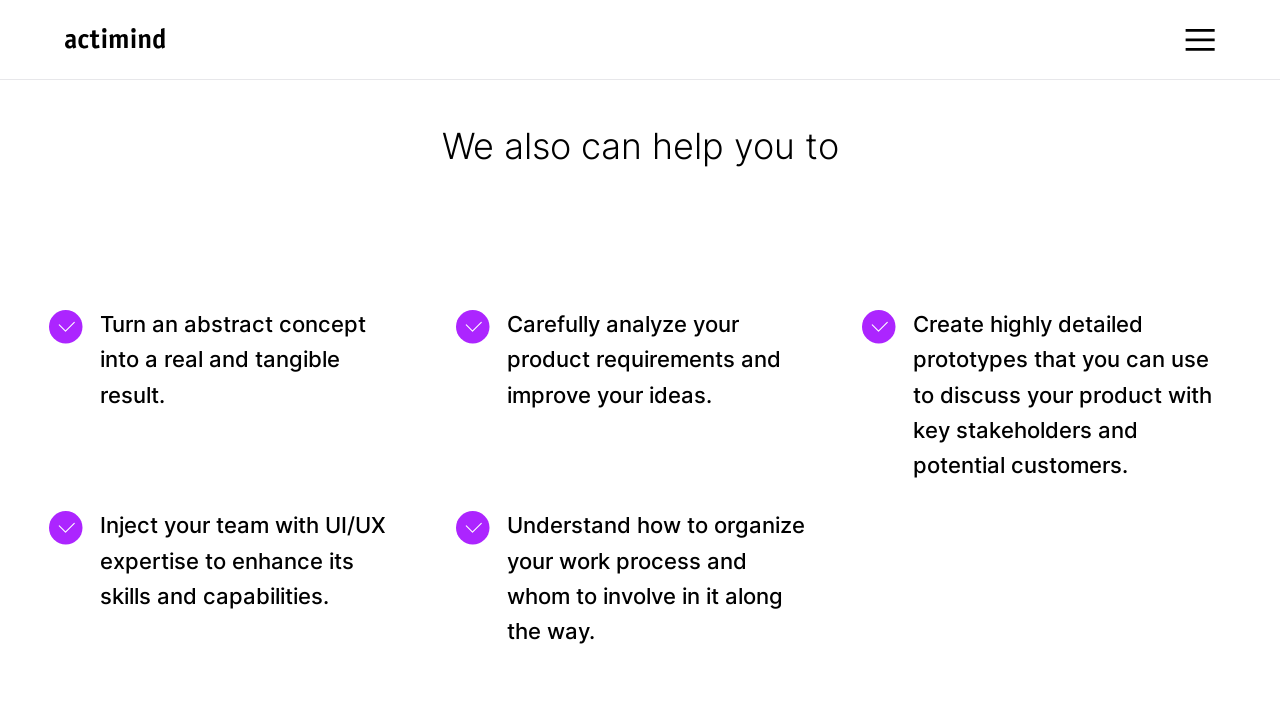

Scrolled up by 25px (iteration 77/200)
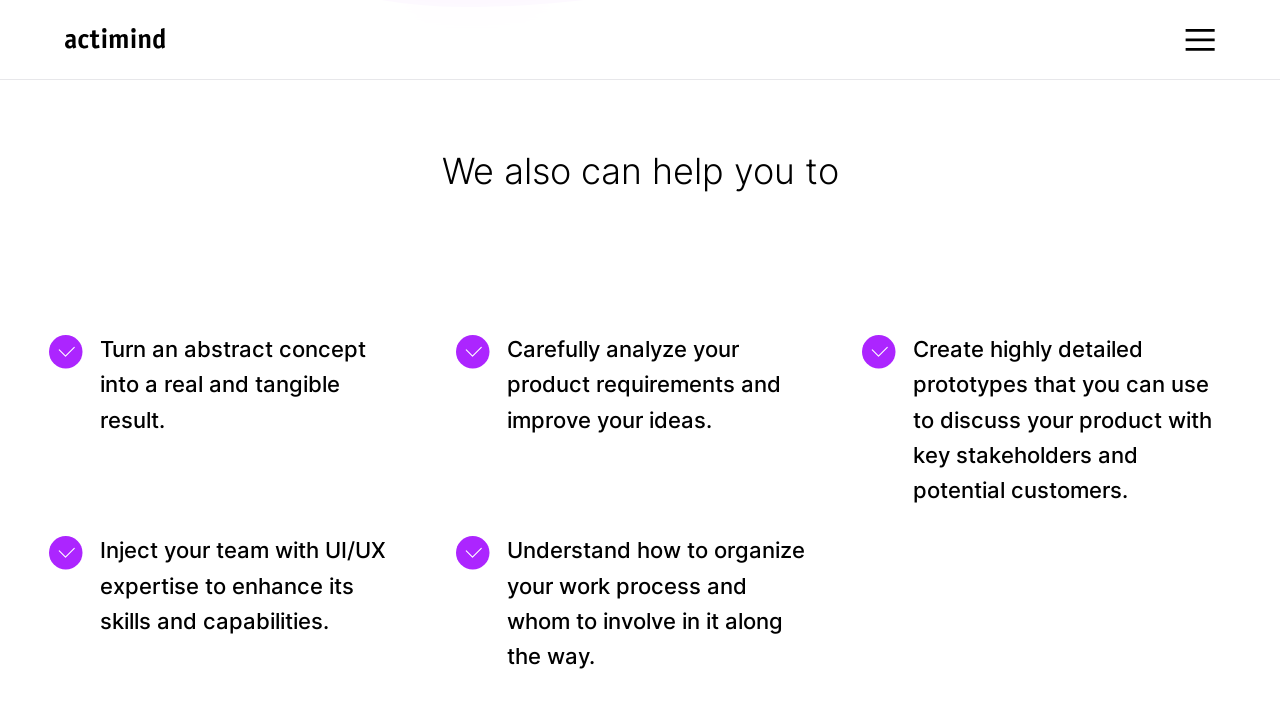

Waited 10ms for smooth scroll effect (iteration 77/200)
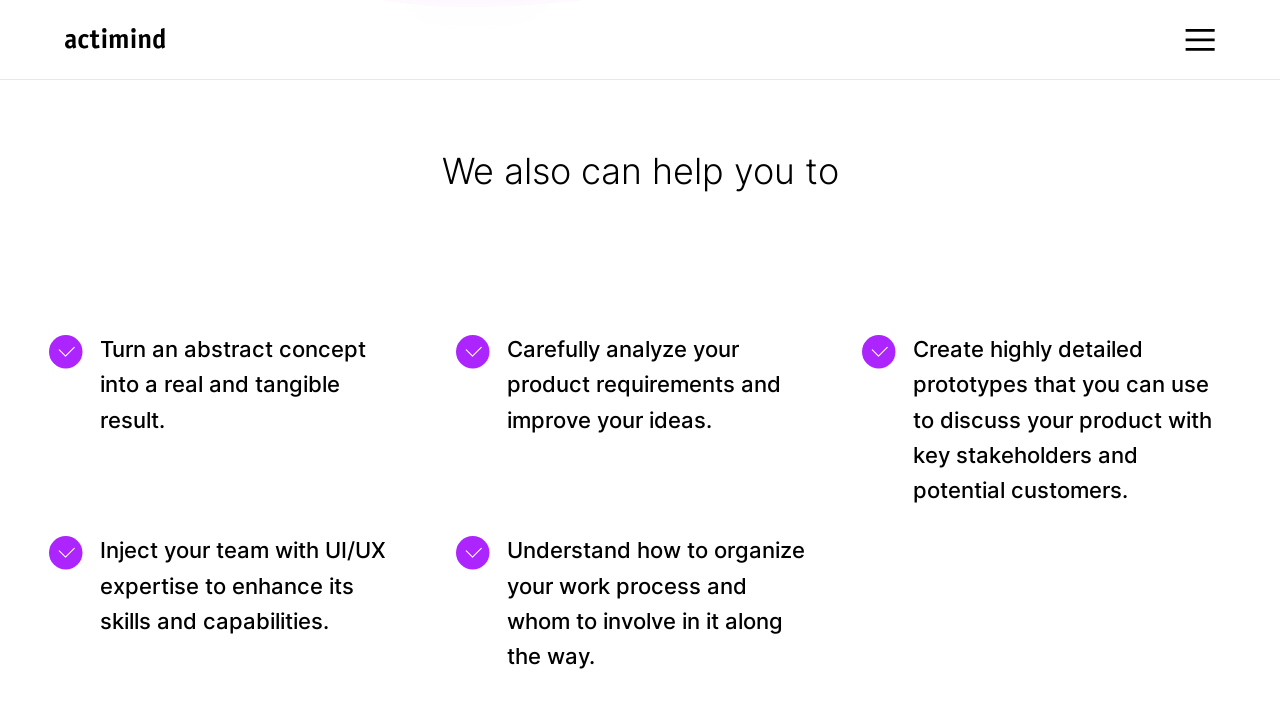

Scrolled up by 25px (iteration 78/200)
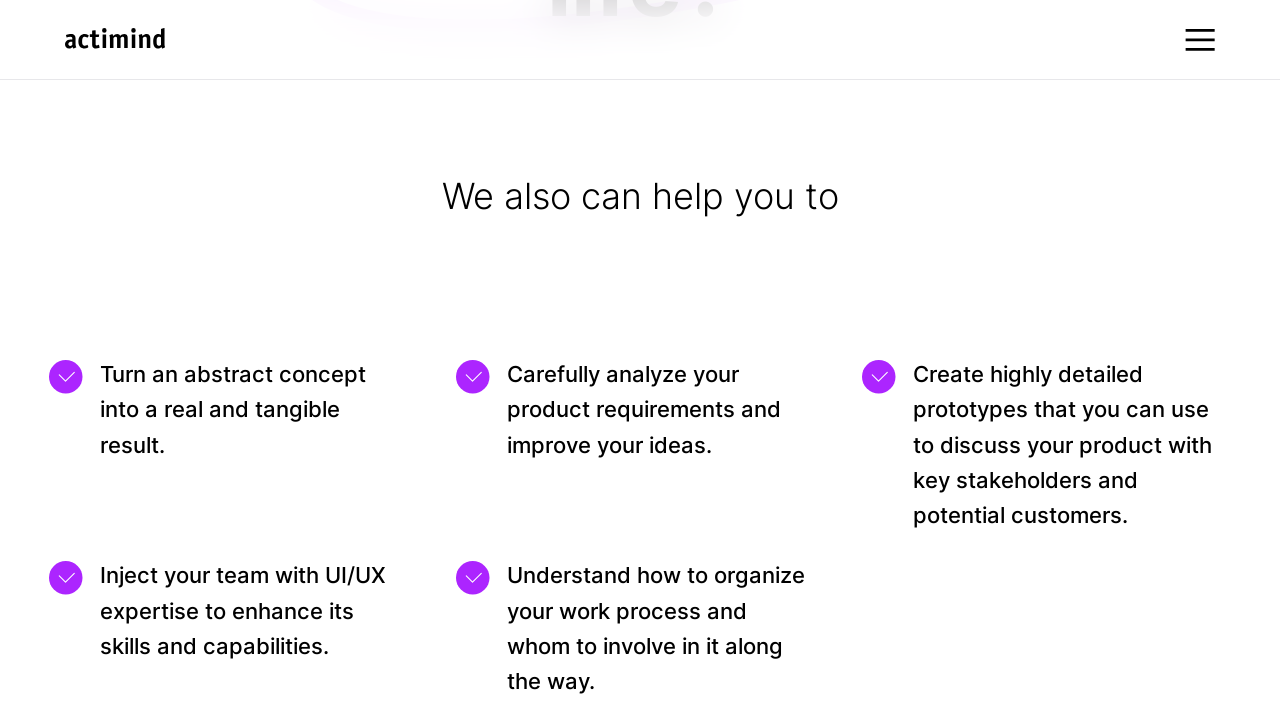

Waited 10ms for smooth scroll effect (iteration 78/200)
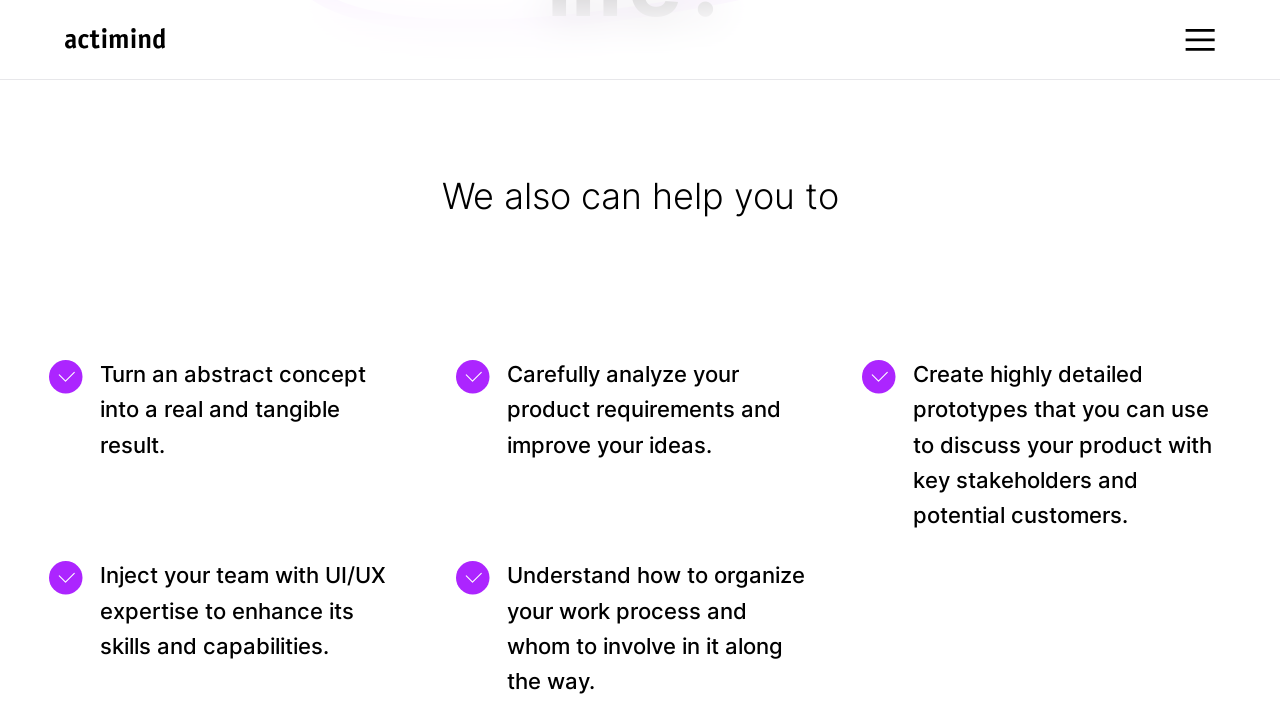

Scrolled up by 25px (iteration 79/200)
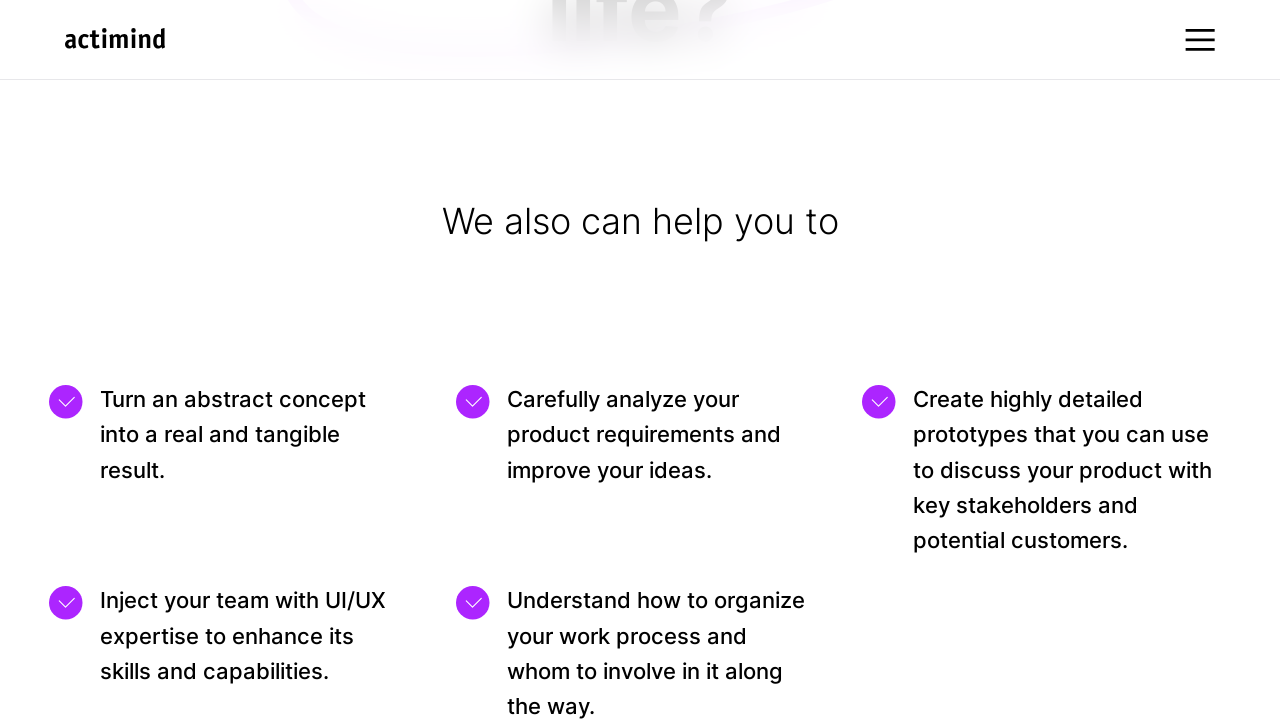

Waited 10ms for smooth scroll effect (iteration 79/200)
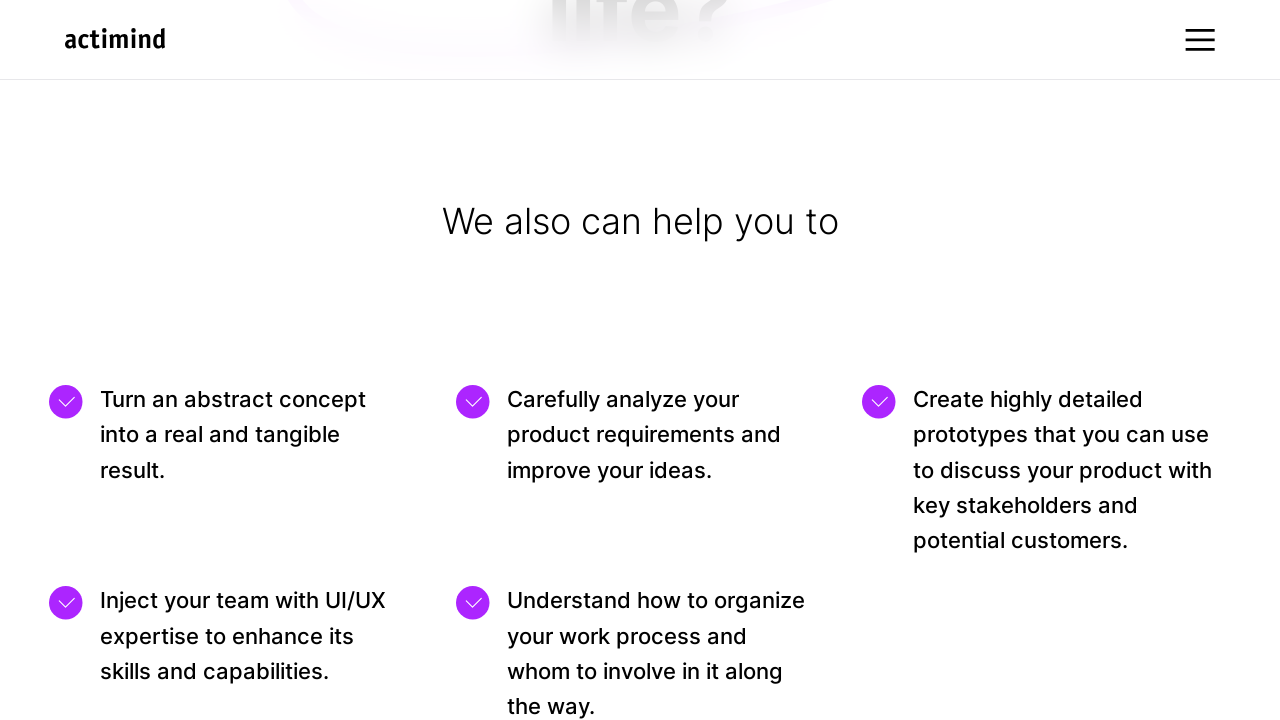

Scrolled up by 25px (iteration 80/200)
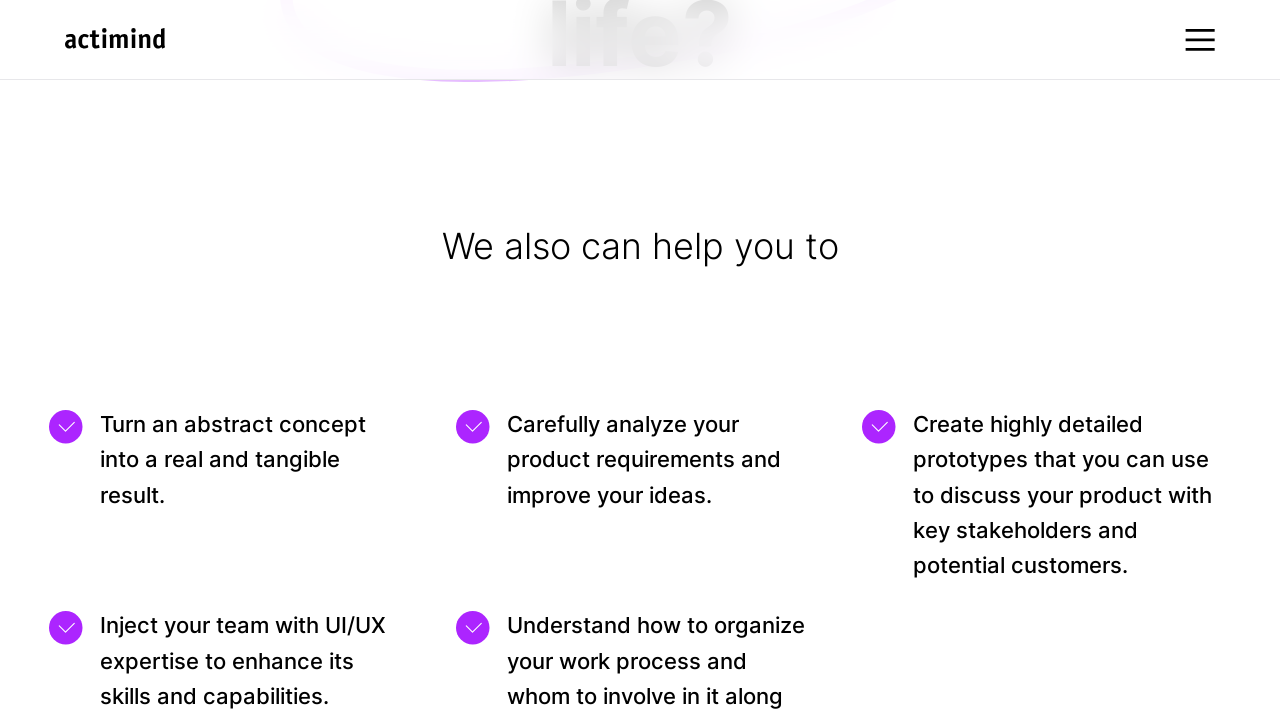

Waited 10ms for smooth scroll effect (iteration 80/200)
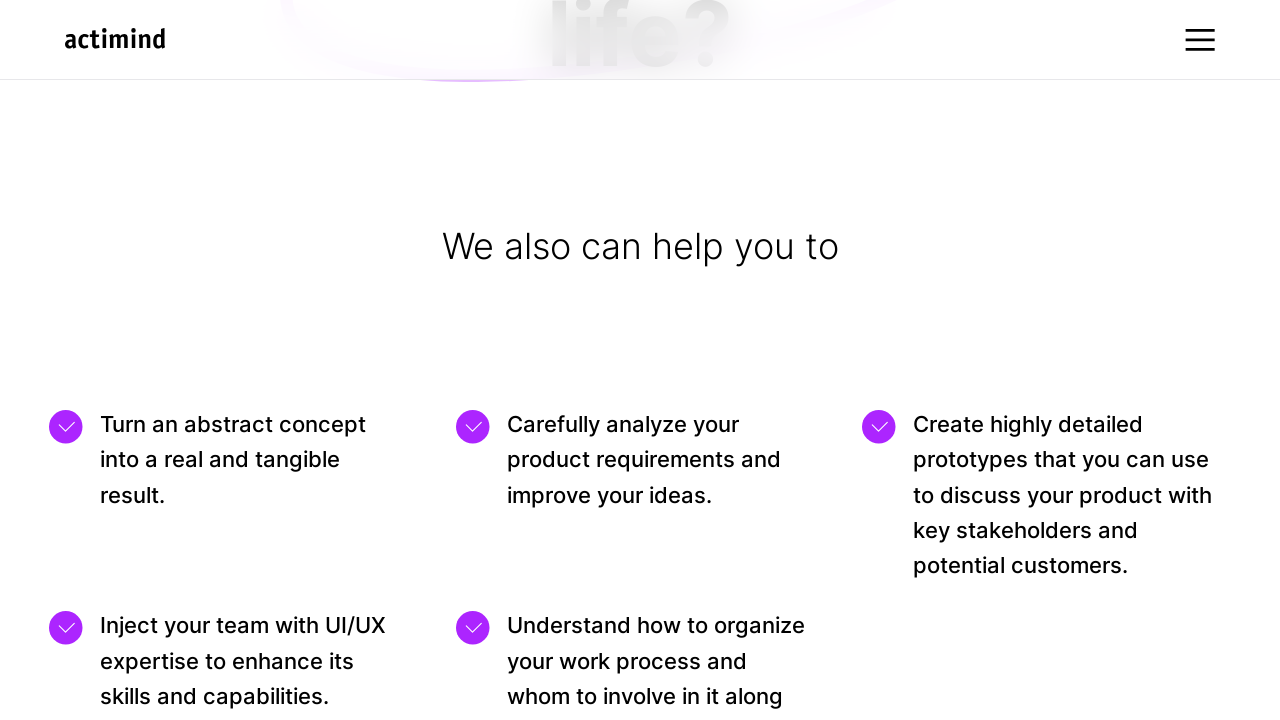

Scrolled up by 25px (iteration 81/200)
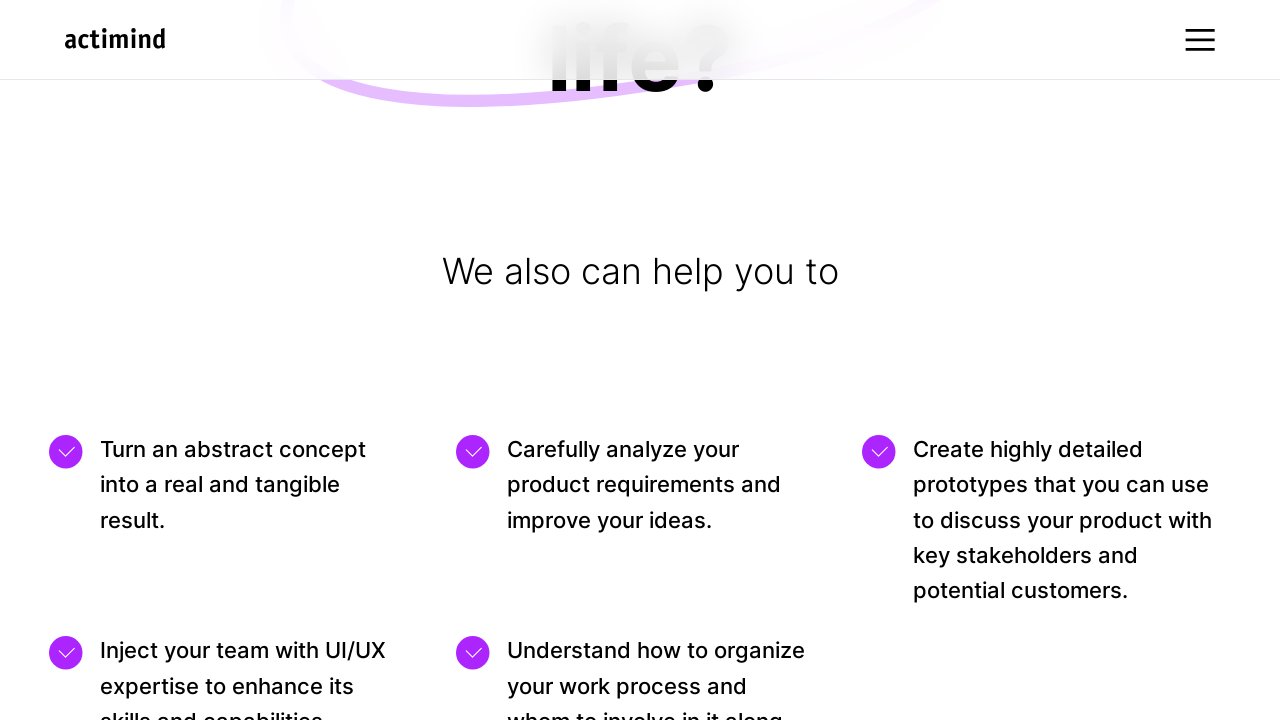

Waited 10ms for smooth scroll effect (iteration 81/200)
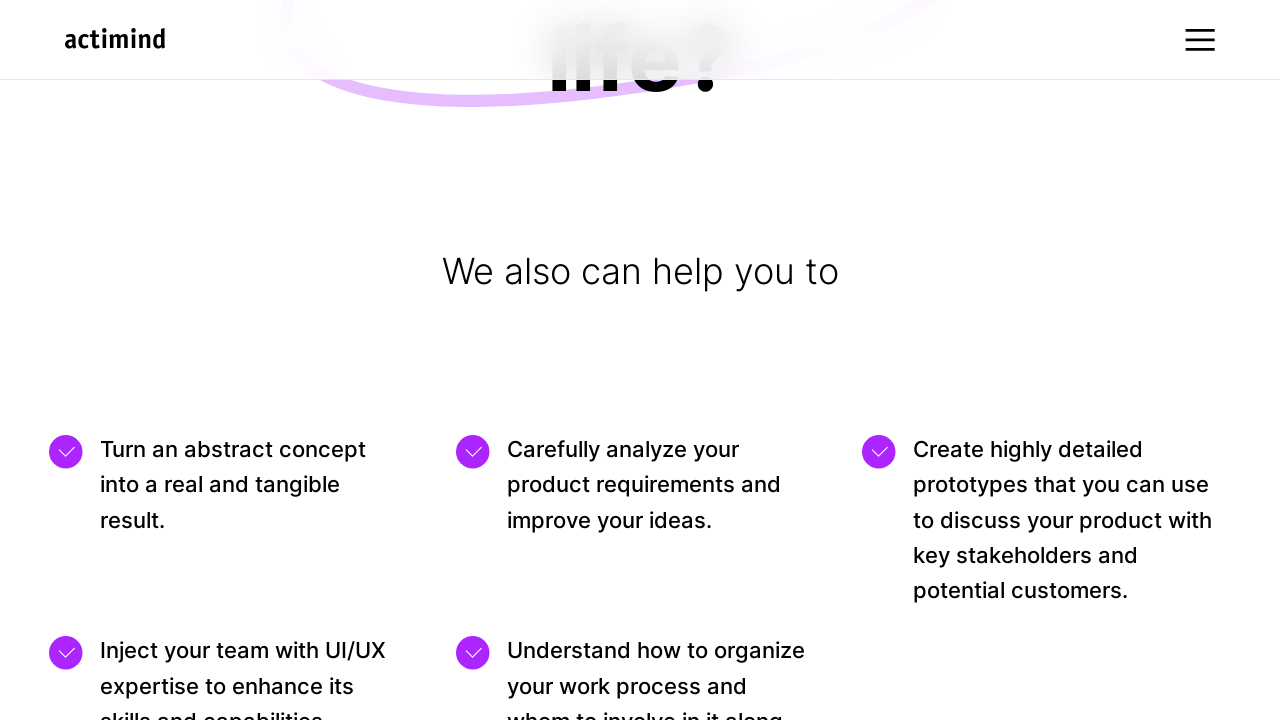

Scrolled up by 25px (iteration 82/200)
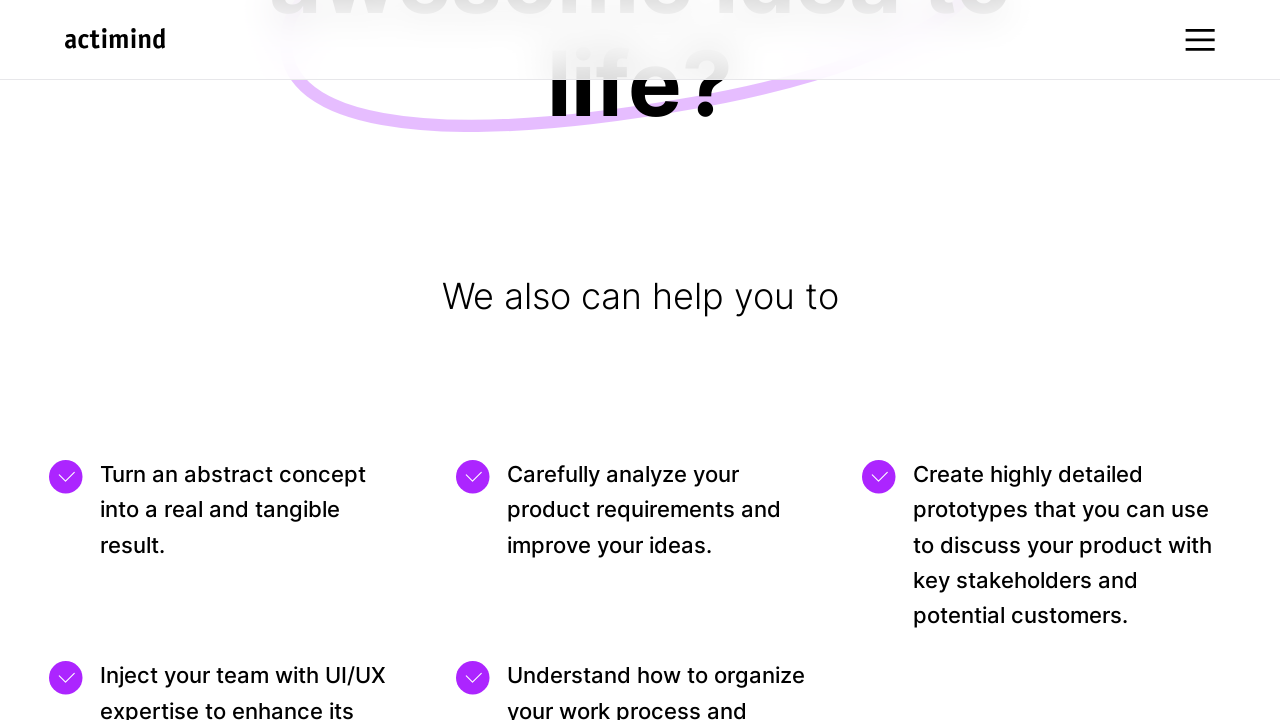

Waited 10ms for smooth scroll effect (iteration 82/200)
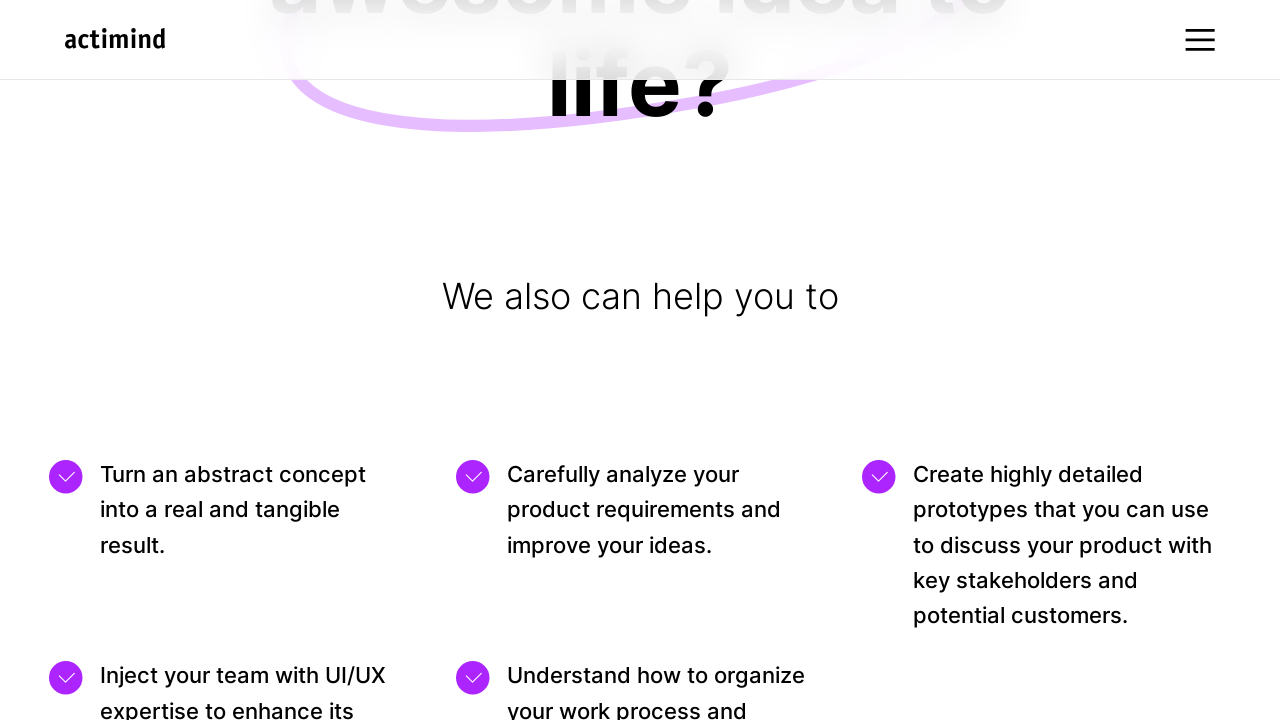

Scrolled up by 25px (iteration 83/200)
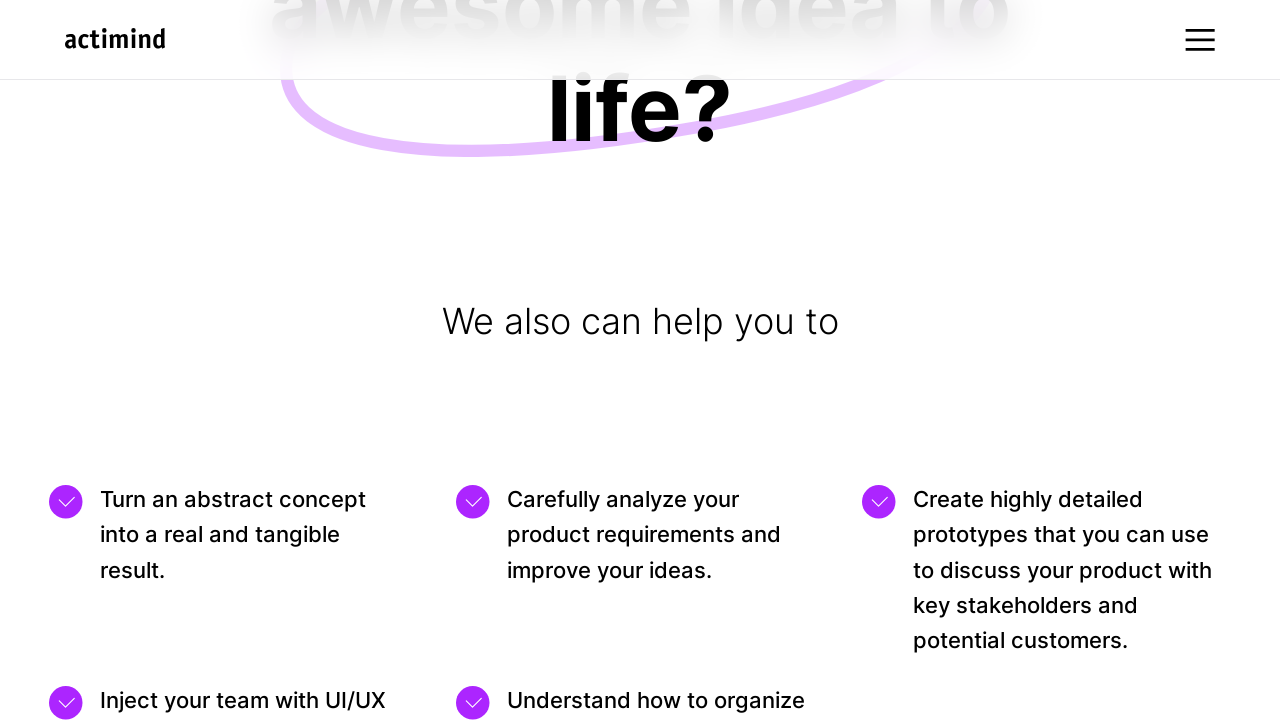

Waited 10ms for smooth scroll effect (iteration 83/200)
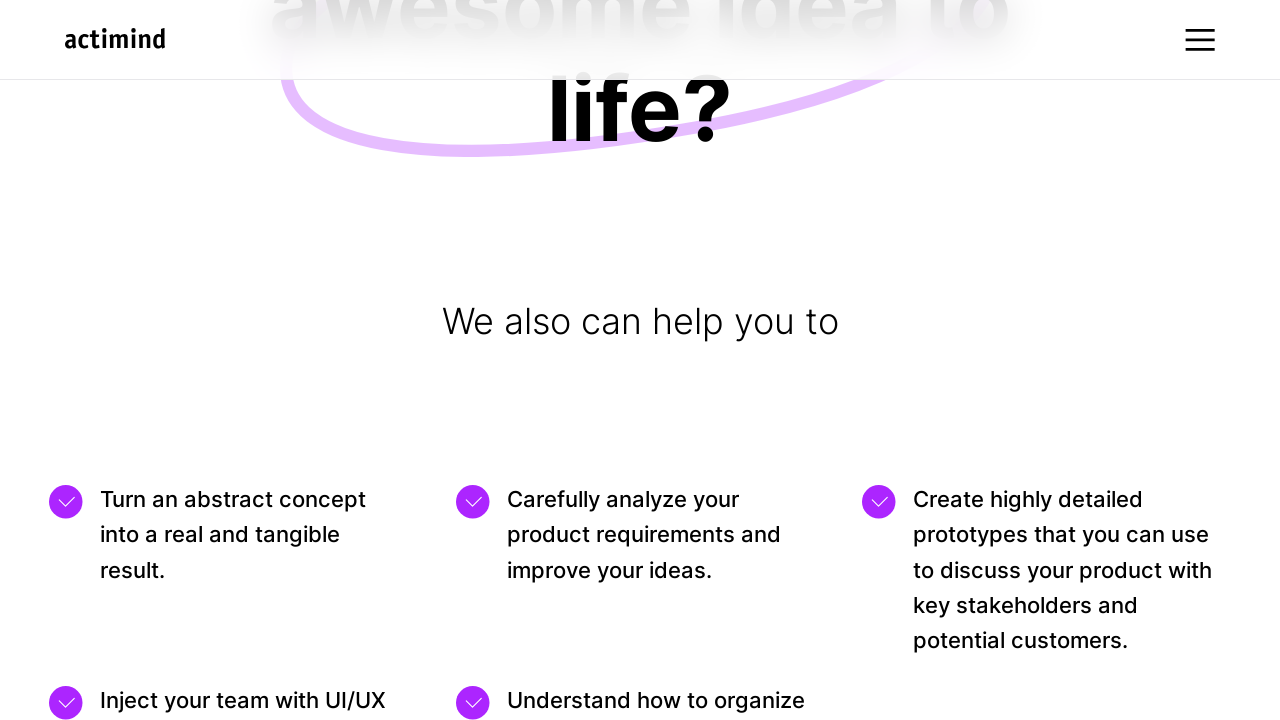

Scrolled up by 25px (iteration 84/200)
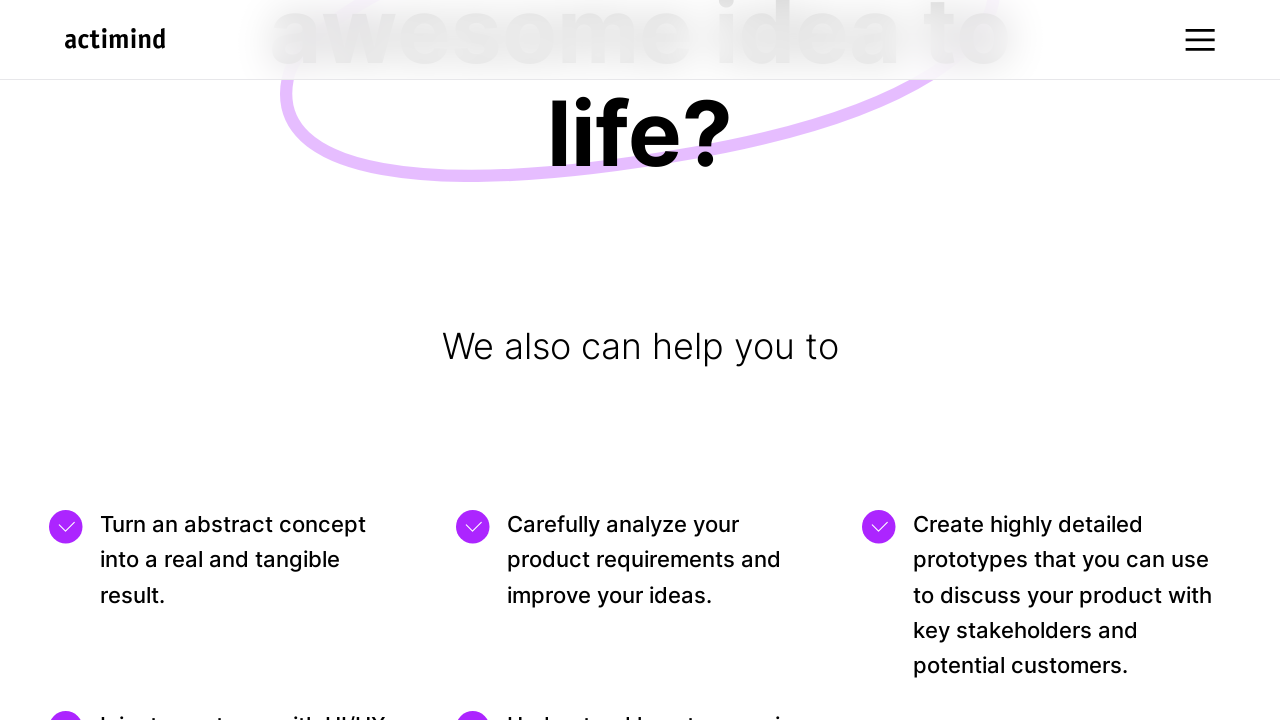

Waited 10ms for smooth scroll effect (iteration 84/200)
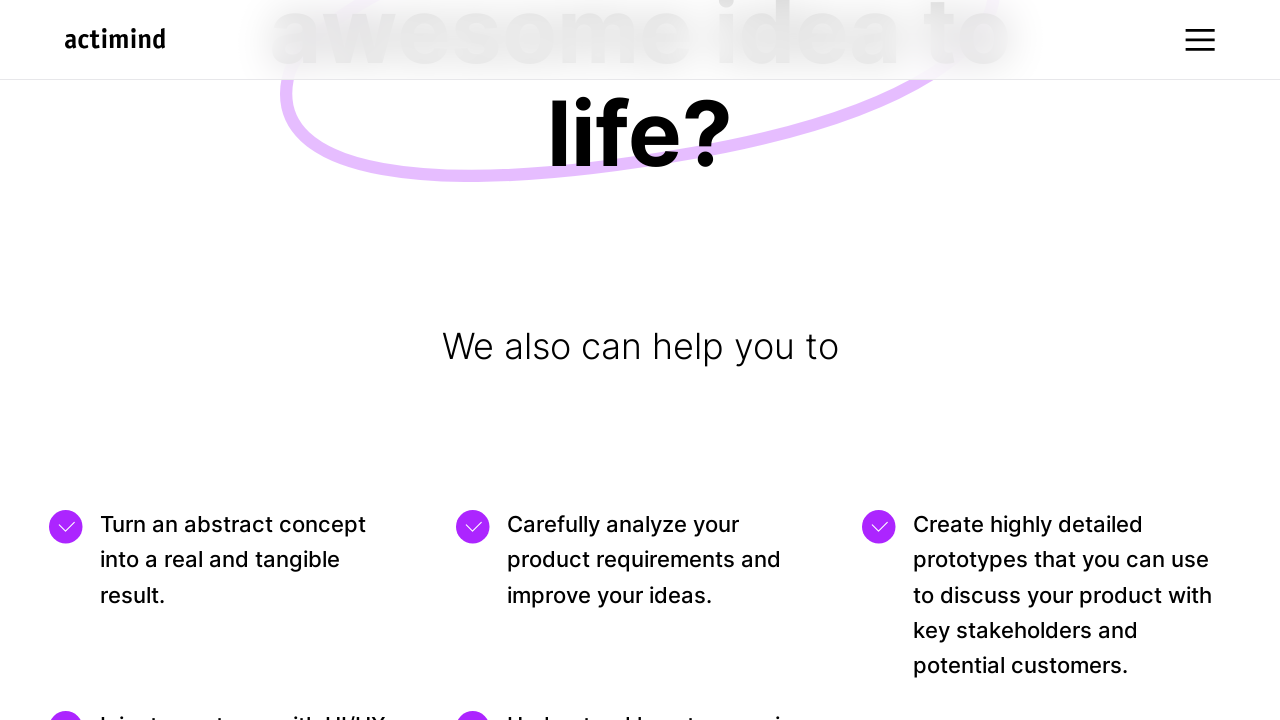

Scrolled up by 25px (iteration 85/200)
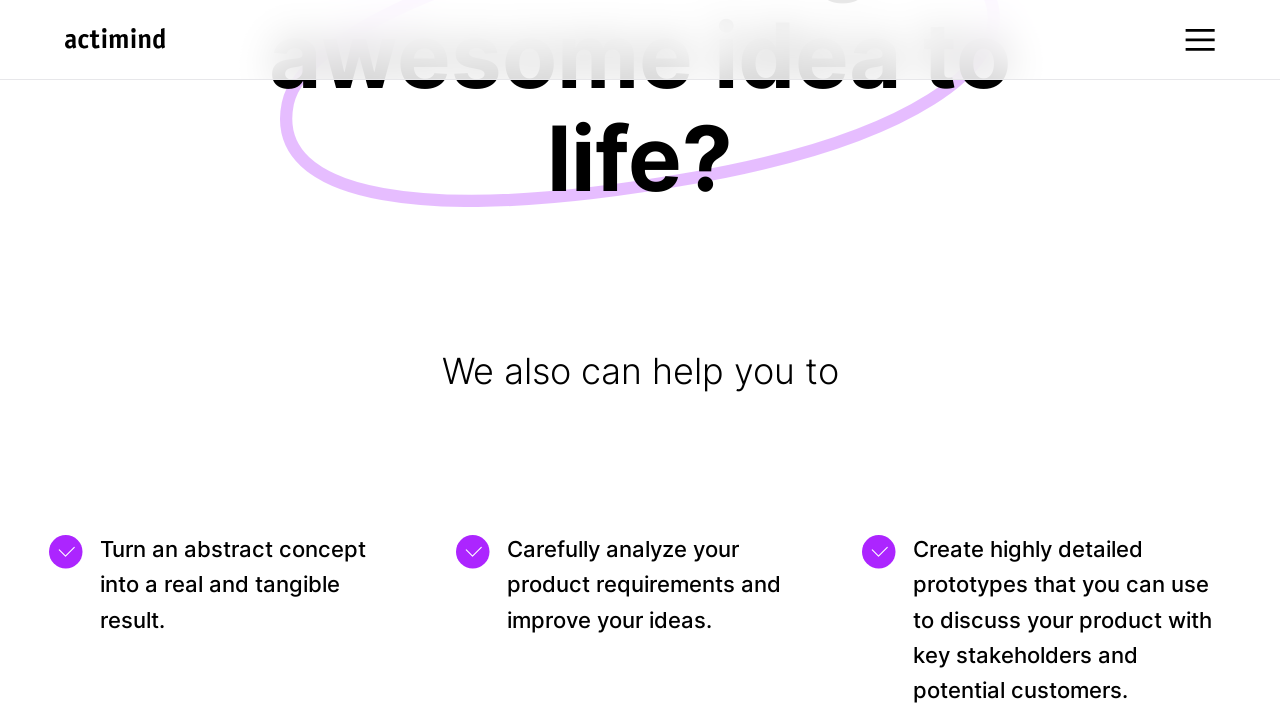

Waited 10ms for smooth scroll effect (iteration 85/200)
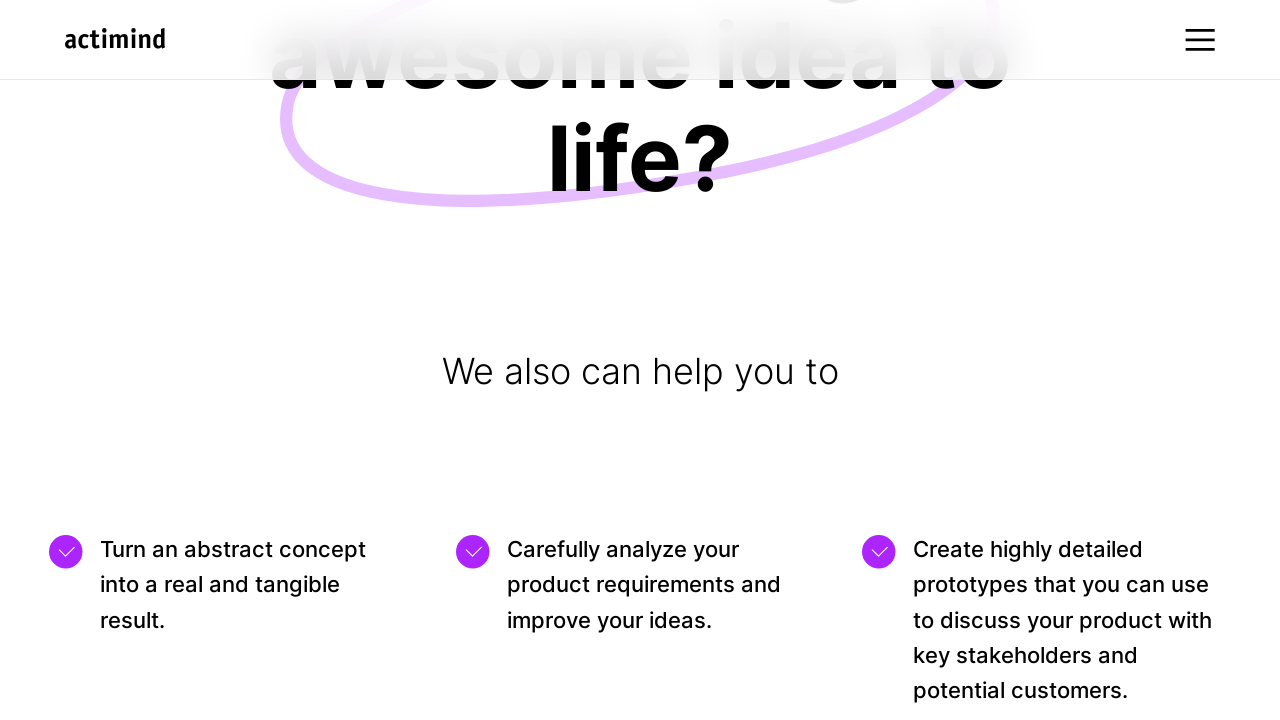

Scrolled up by 25px (iteration 86/200)
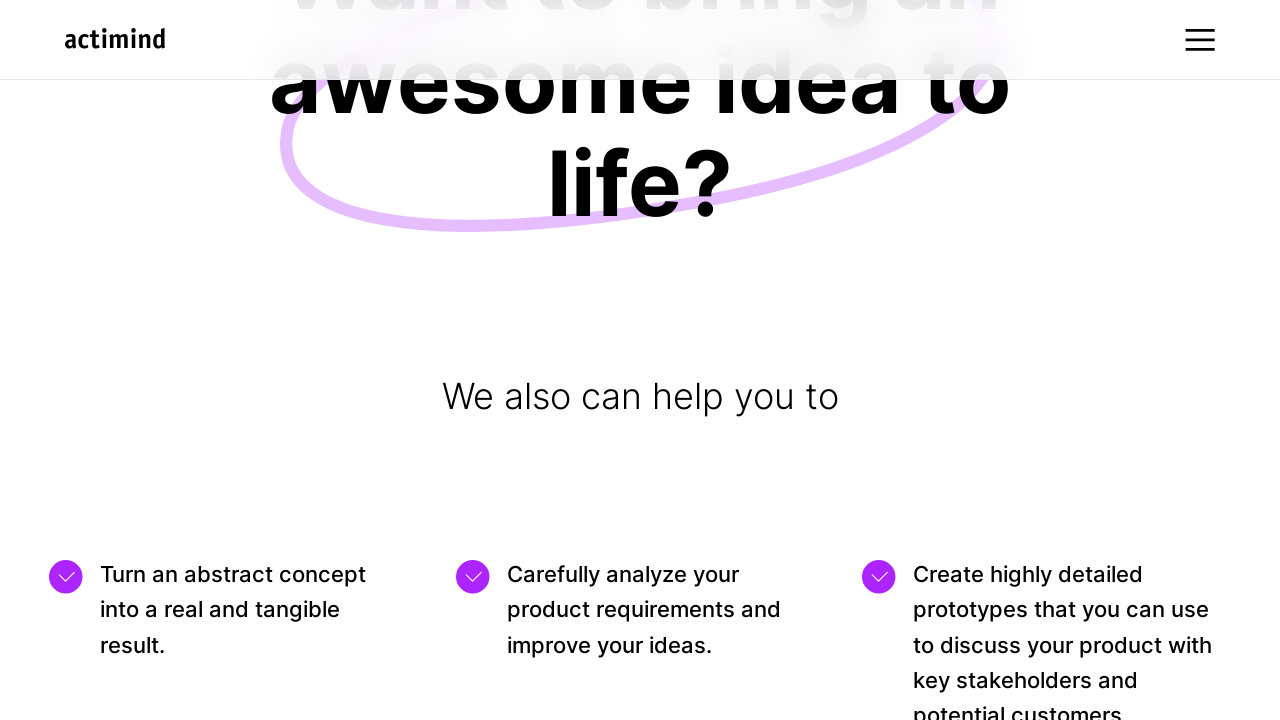

Waited 10ms for smooth scroll effect (iteration 86/200)
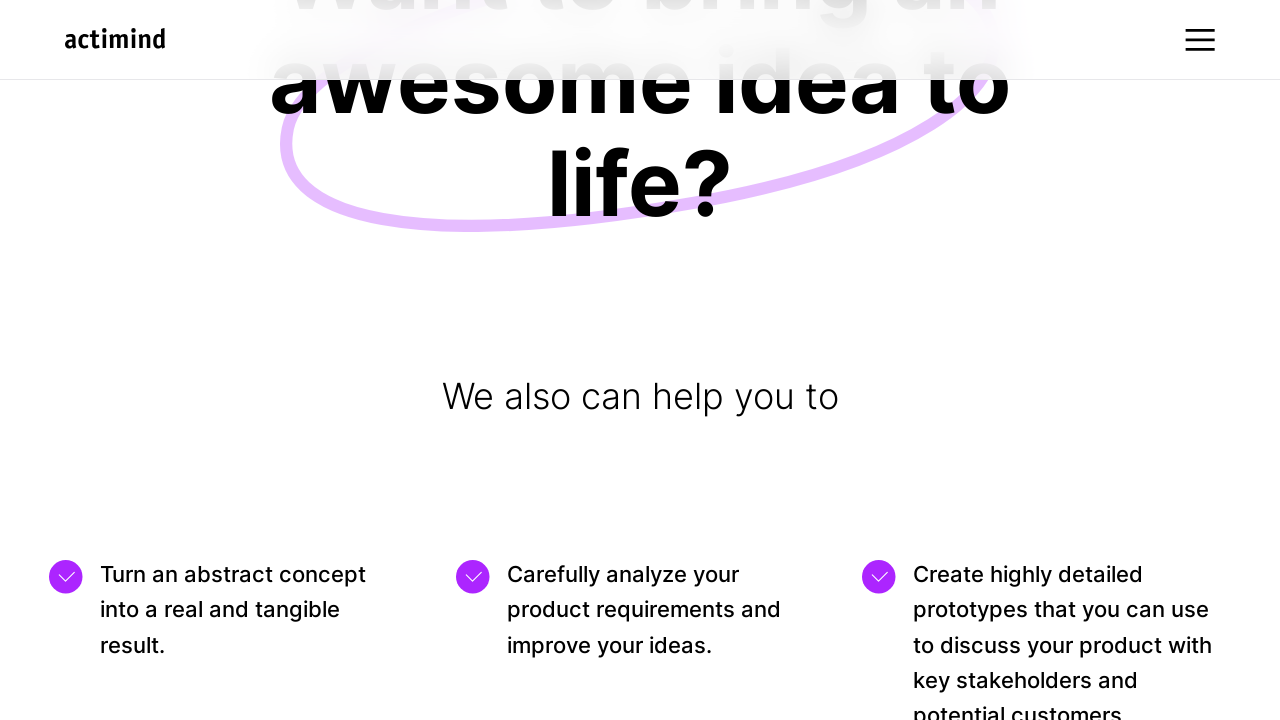

Scrolled up by 25px (iteration 87/200)
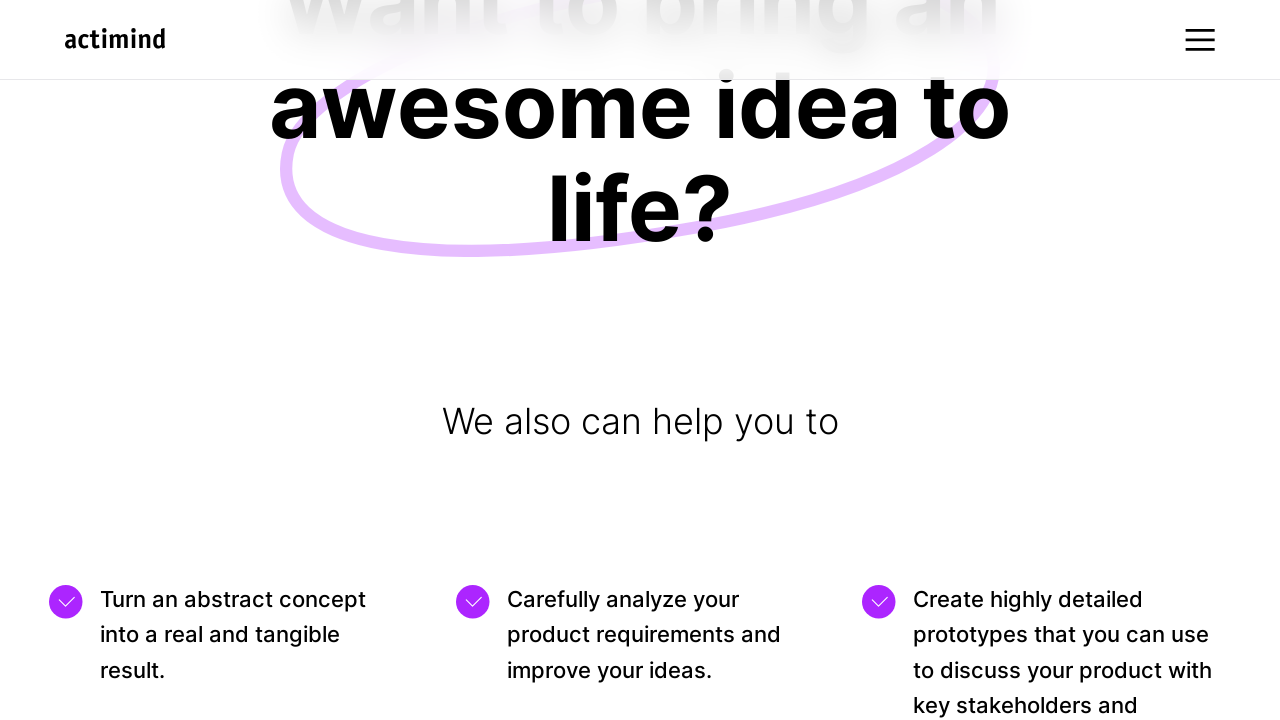

Waited 10ms for smooth scroll effect (iteration 87/200)
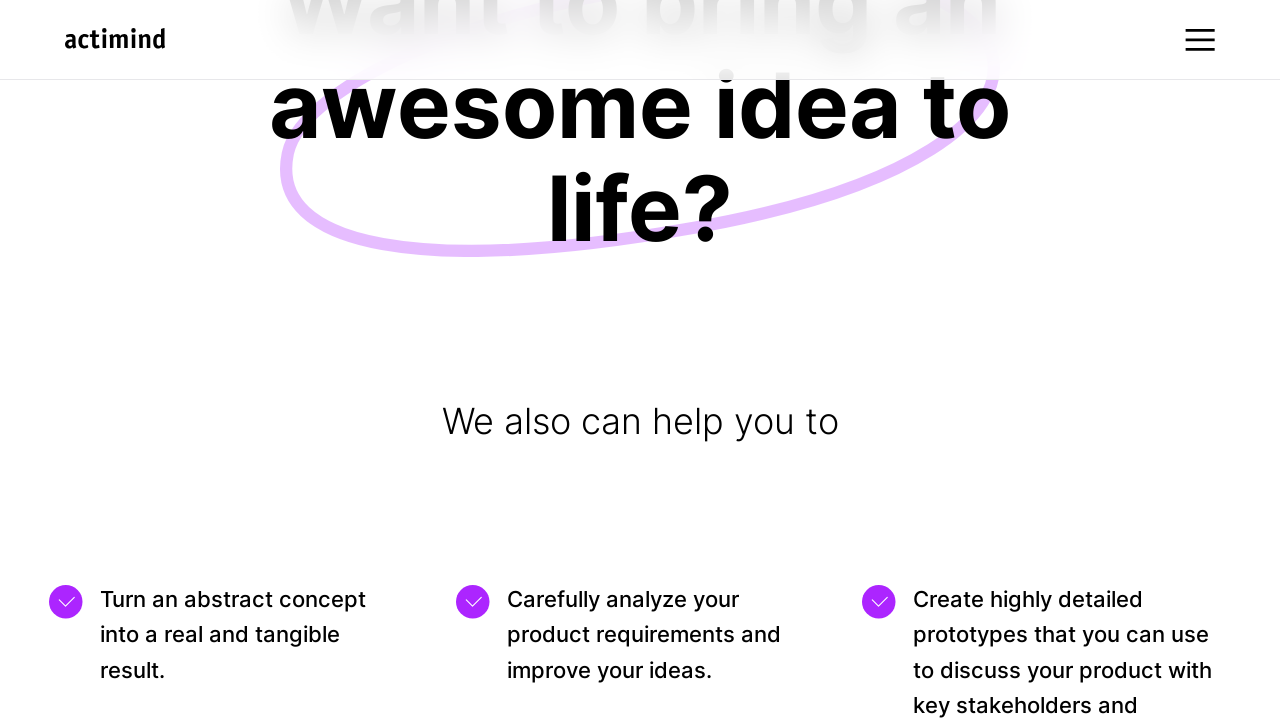

Scrolled up by 25px (iteration 88/200)
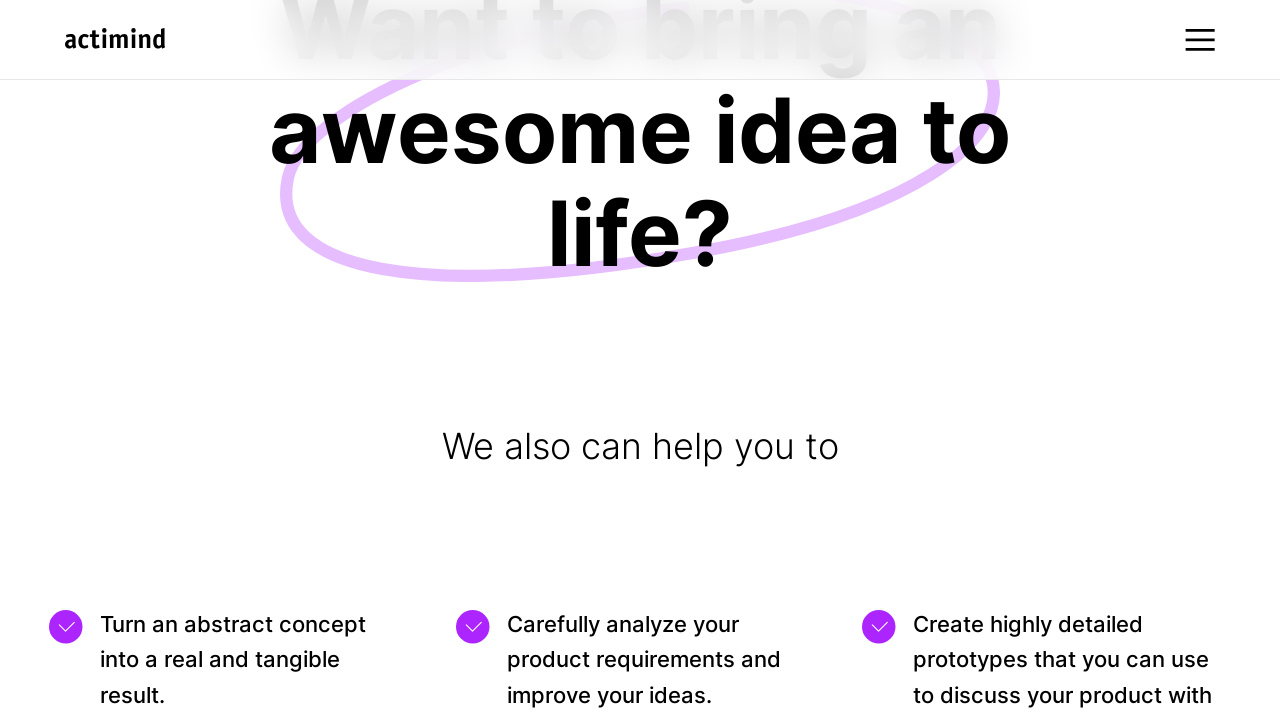

Waited 10ms for smooth scroll effect (iteration 88/200)
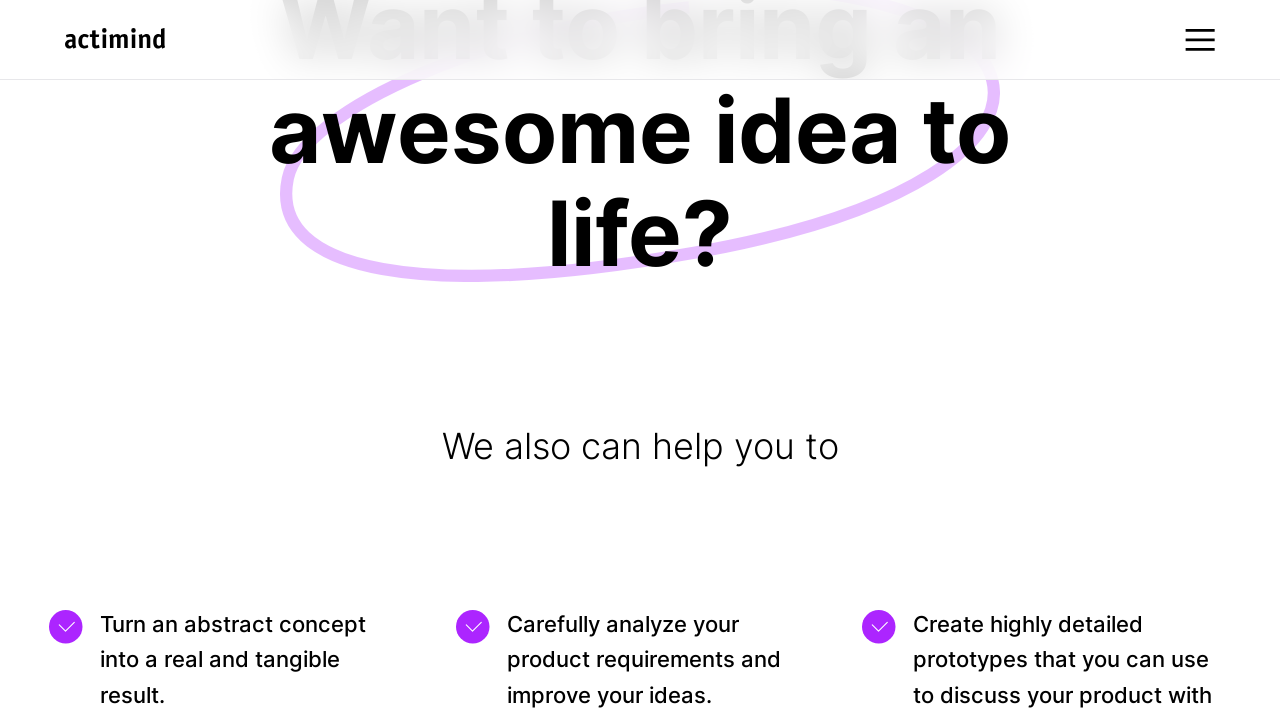

Scrolled up by 25px (iteration 89/200)
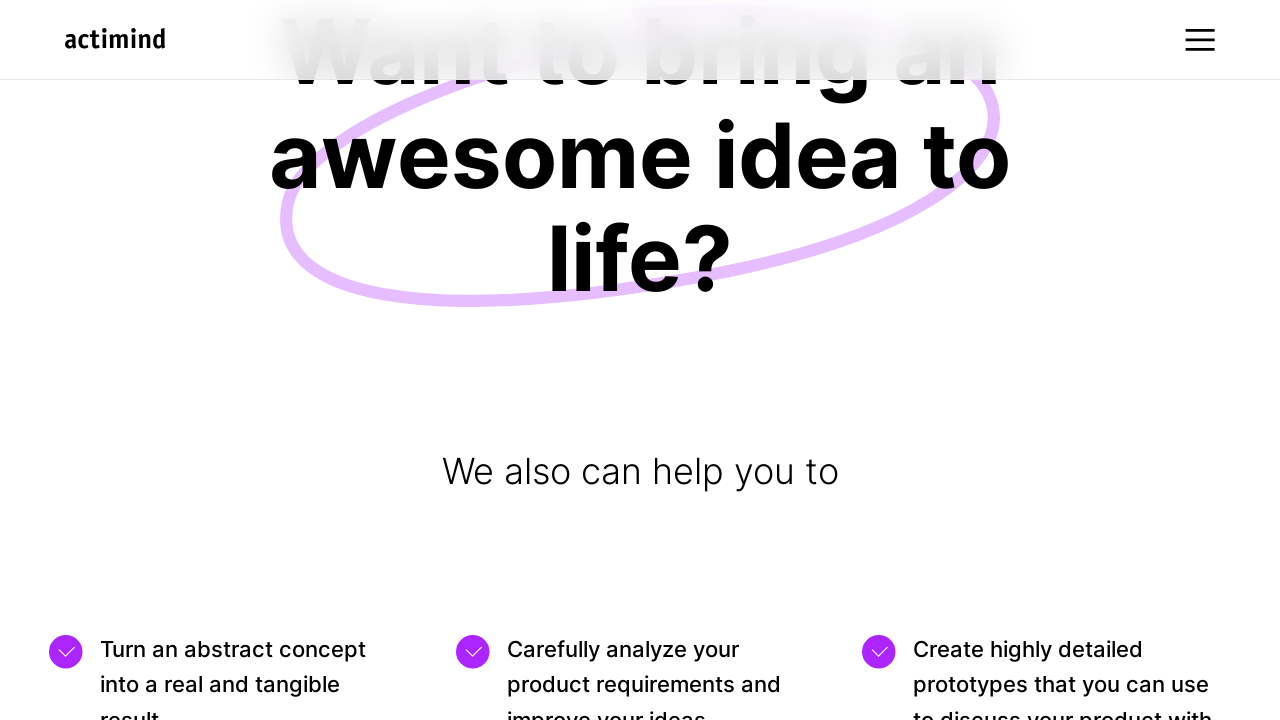

Waited 10ms for smooth scroll effect (iteration 89/200)
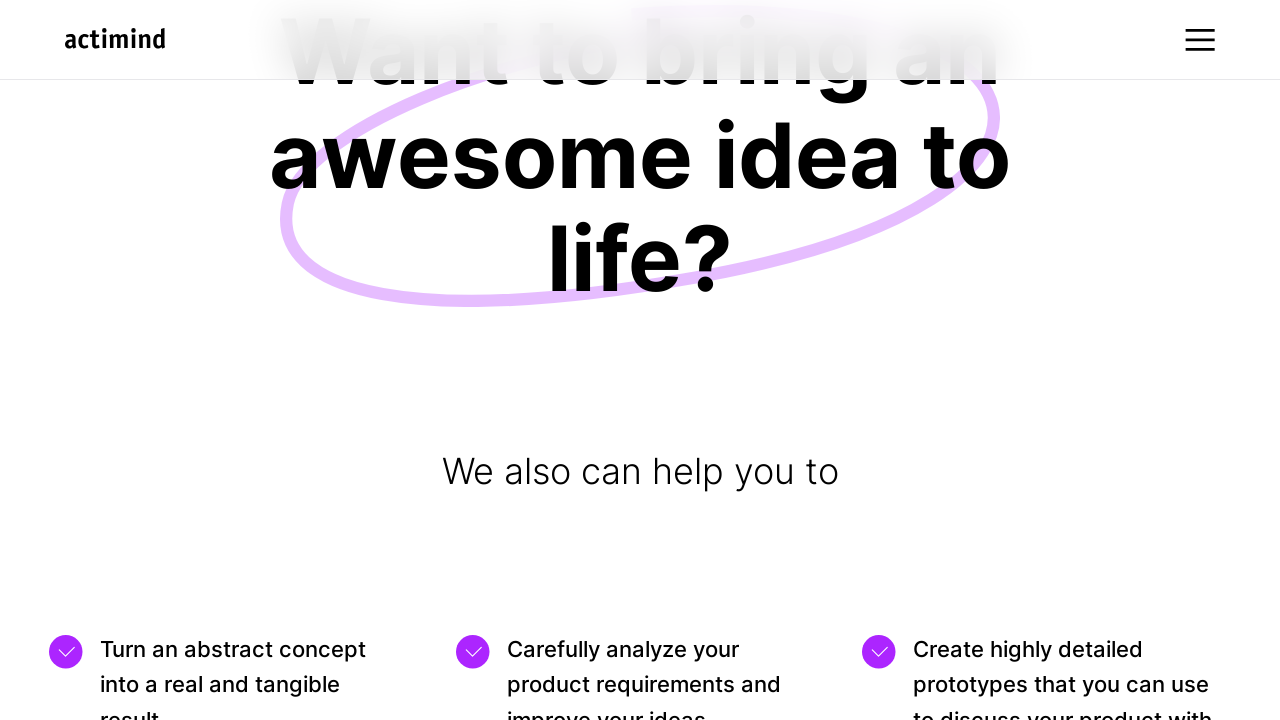

Scrolled up by 25px (iteration 90/200)
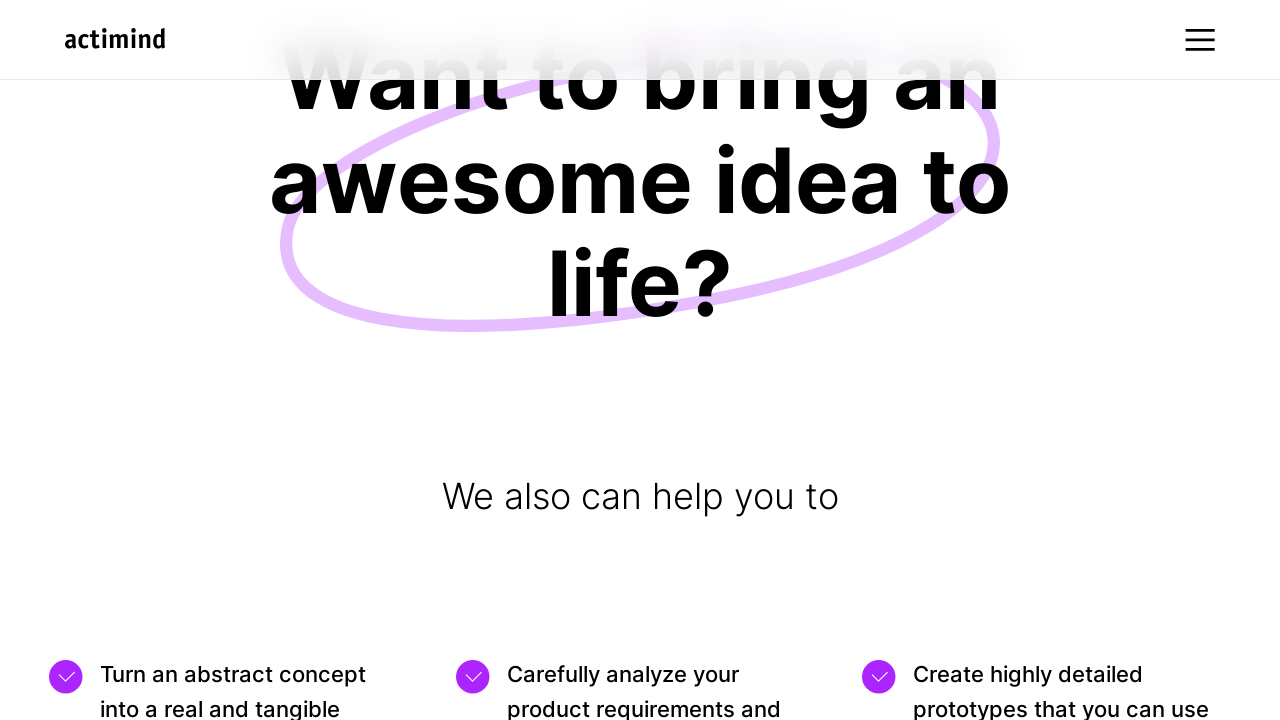

Waited 10ms for smooth scroll effect (iteration 90/200)
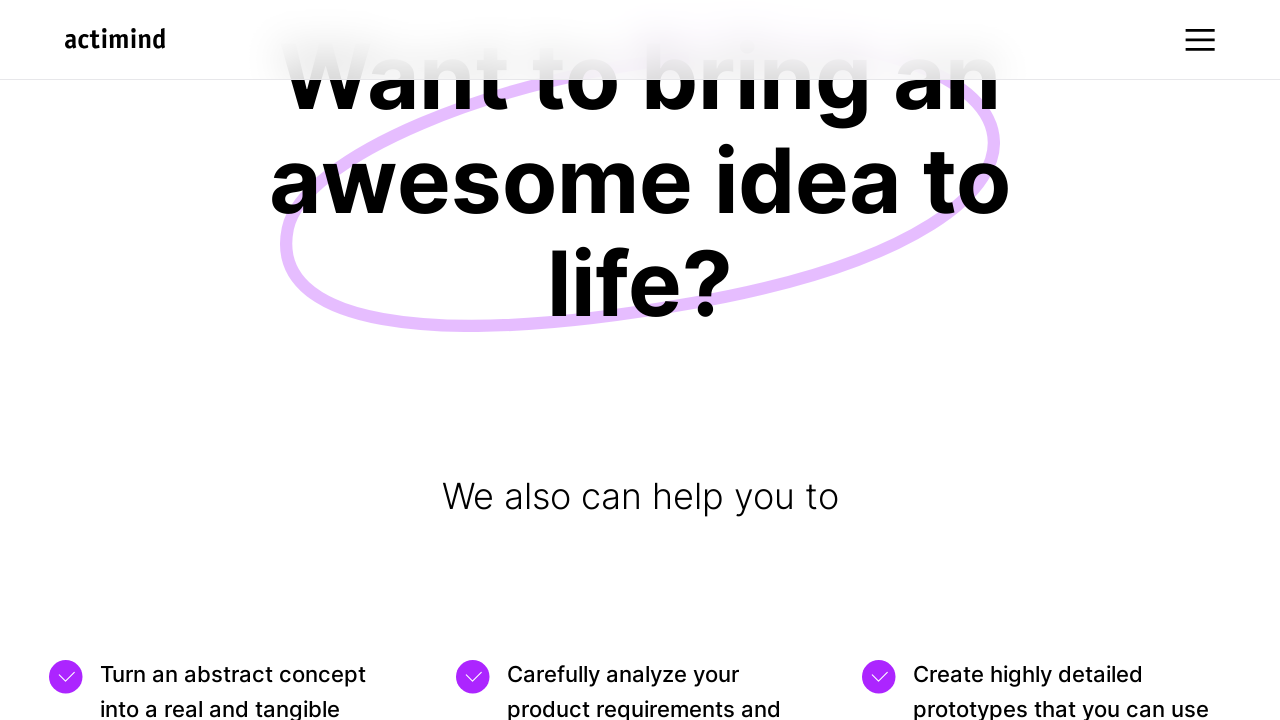

Scrolled up by 25px (iteration 91/200)
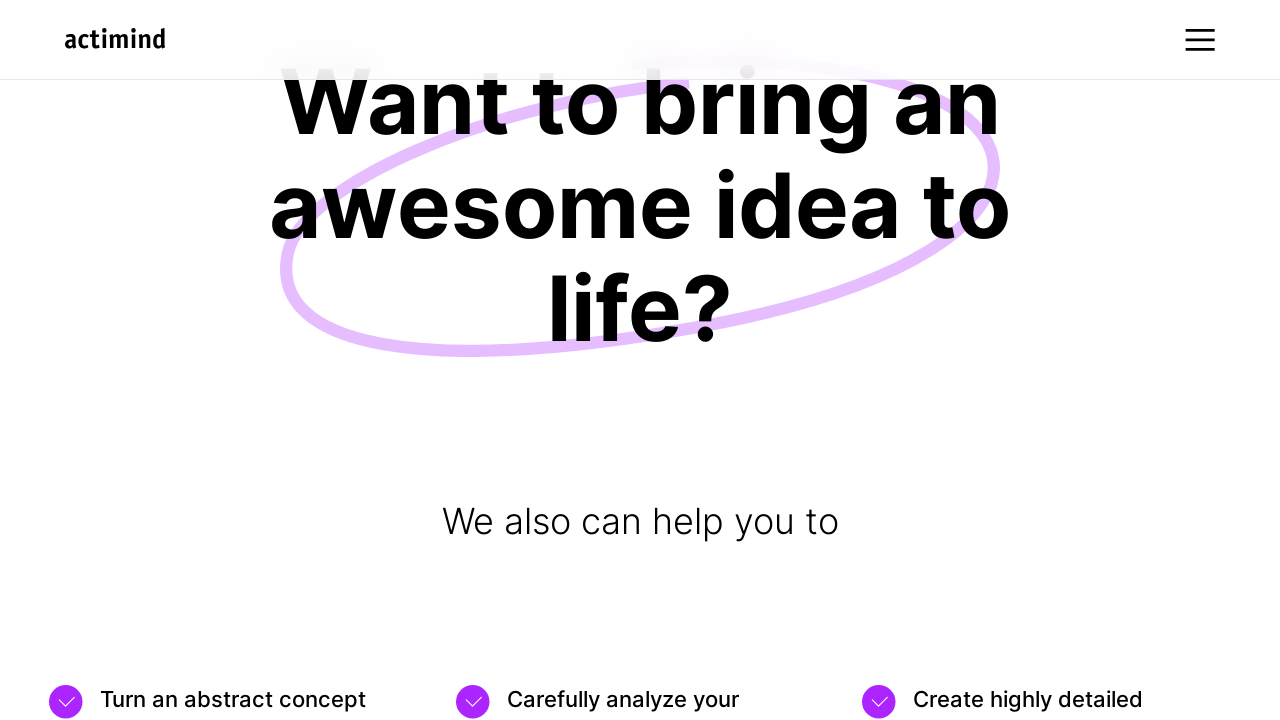

Waited 10ms for smooth scroll effect (iteration 91/200)
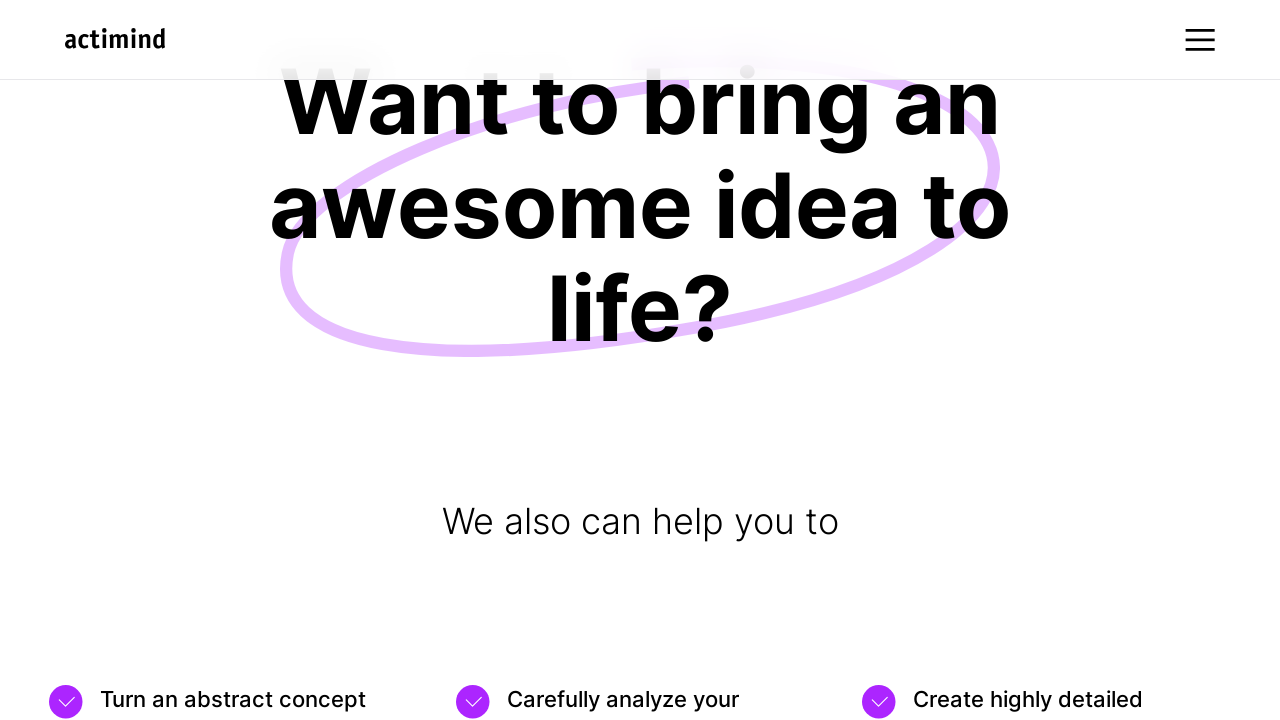

Scrolled up by 25px (iteration 92/200)
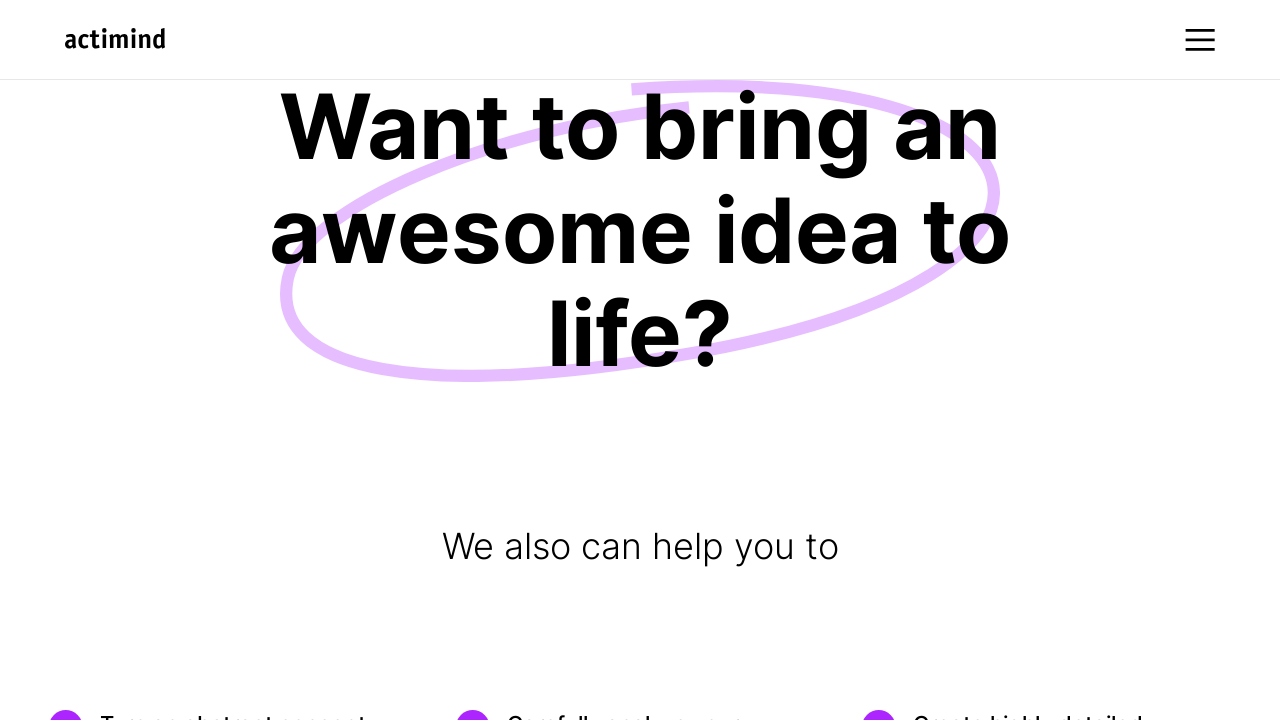

Waited 10ms for smooth scroll effect (iteration 92/200)
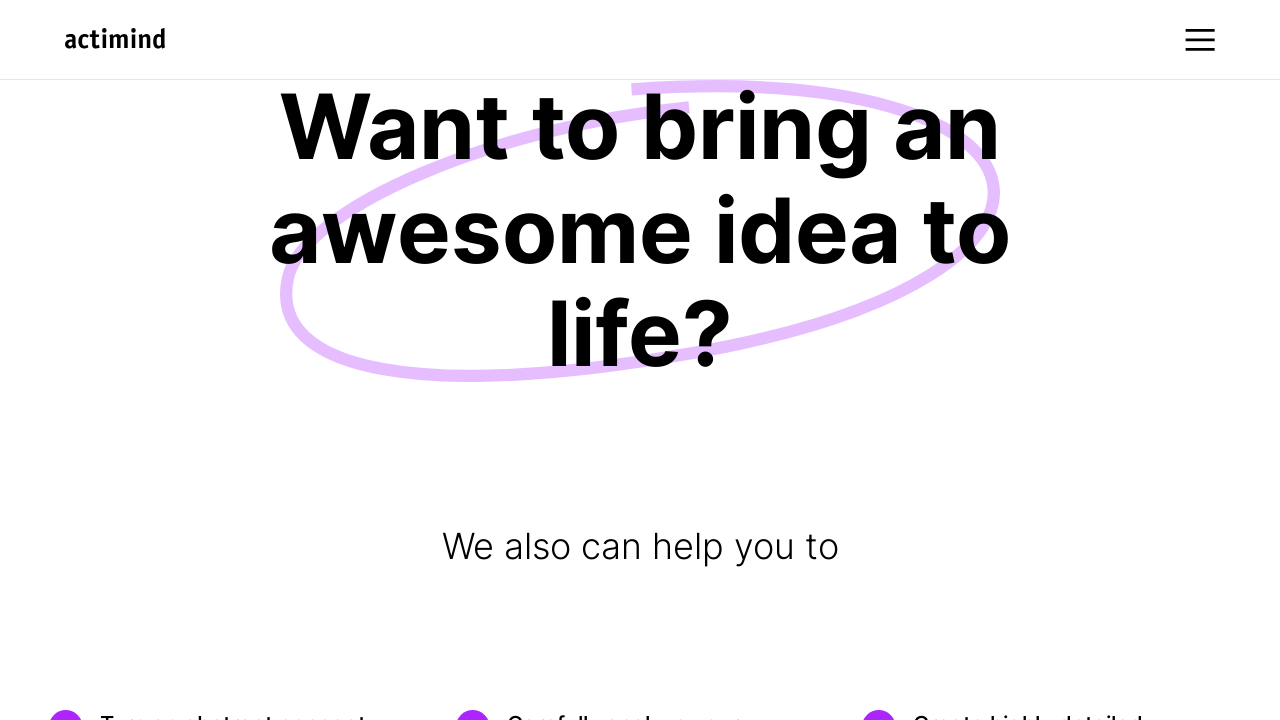

Scrolled up by 25px (iteration 93/200)
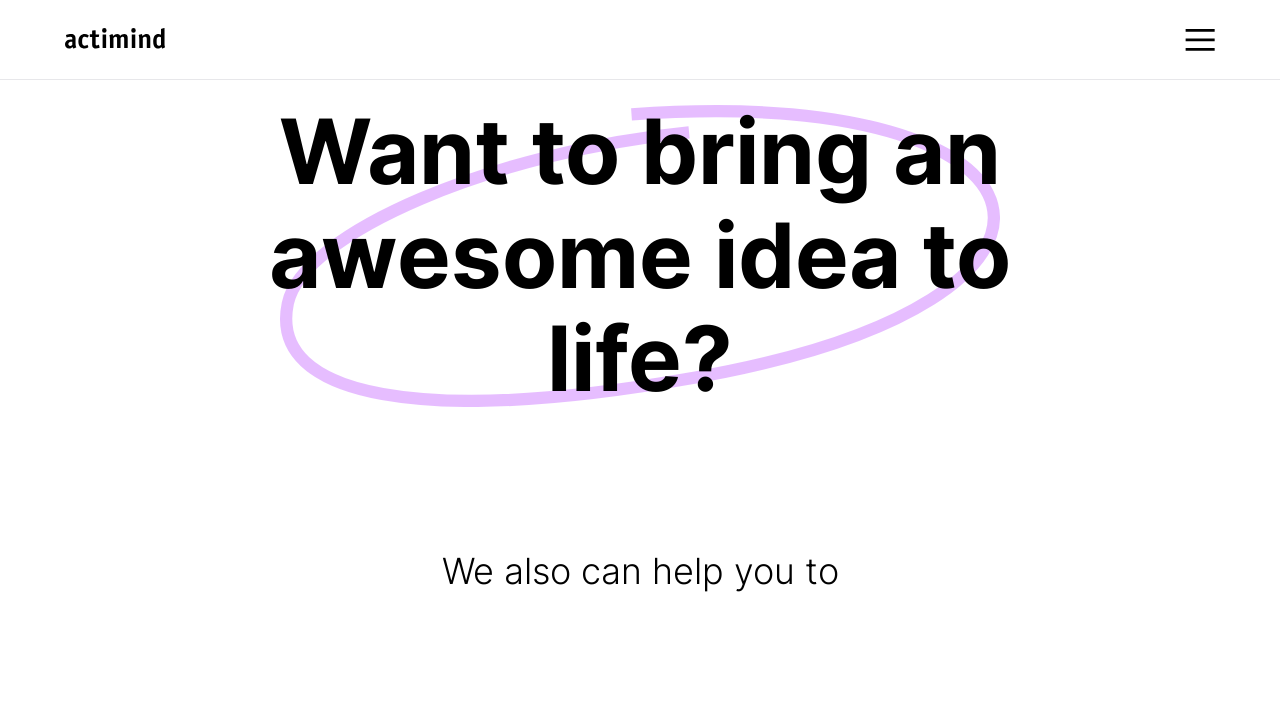

Waited 10ms for smooth scroll effect (iteration 93/200)
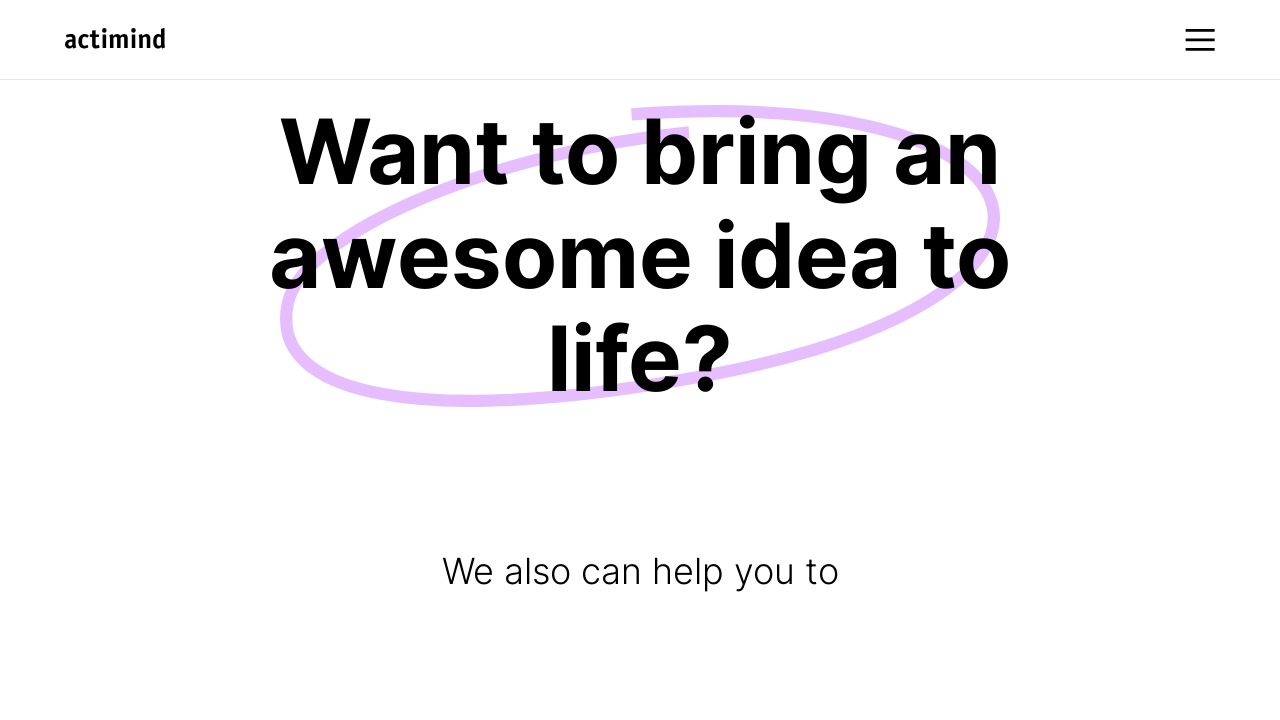

Scrolled up by 25px (iteration 94/200)
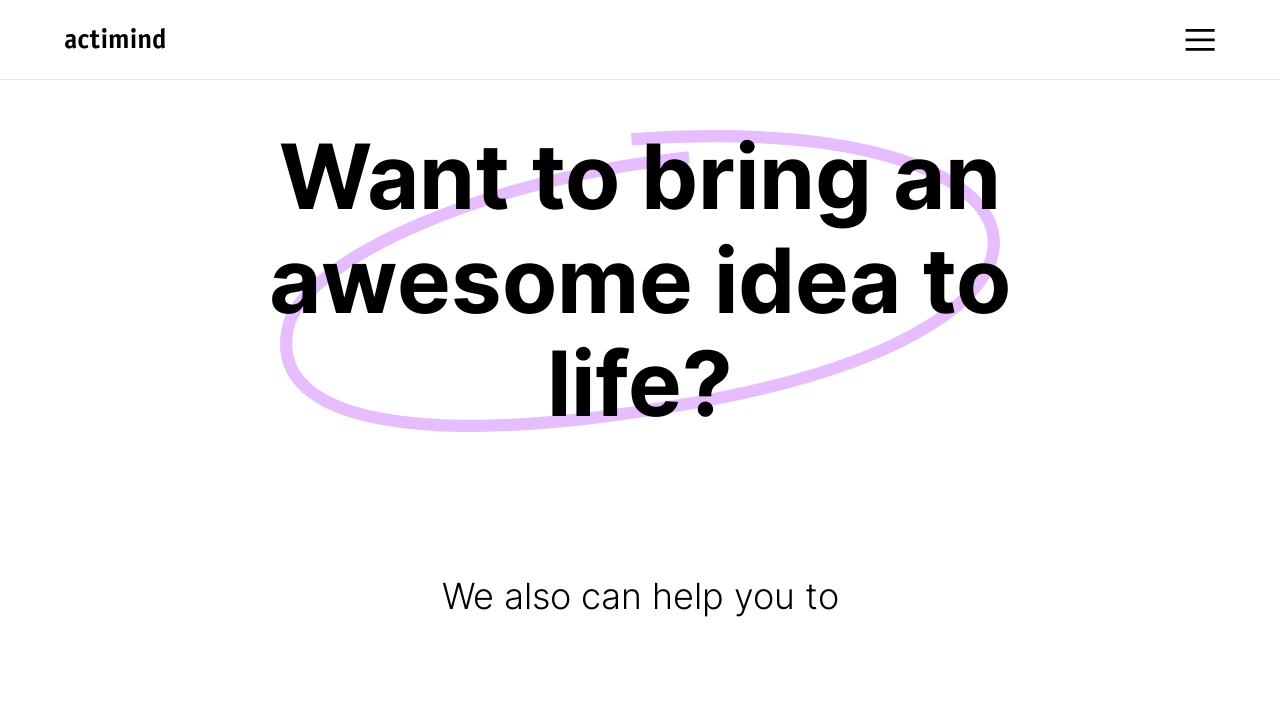

Waited 10ms for smooth scroll effect (iteration 94/200)
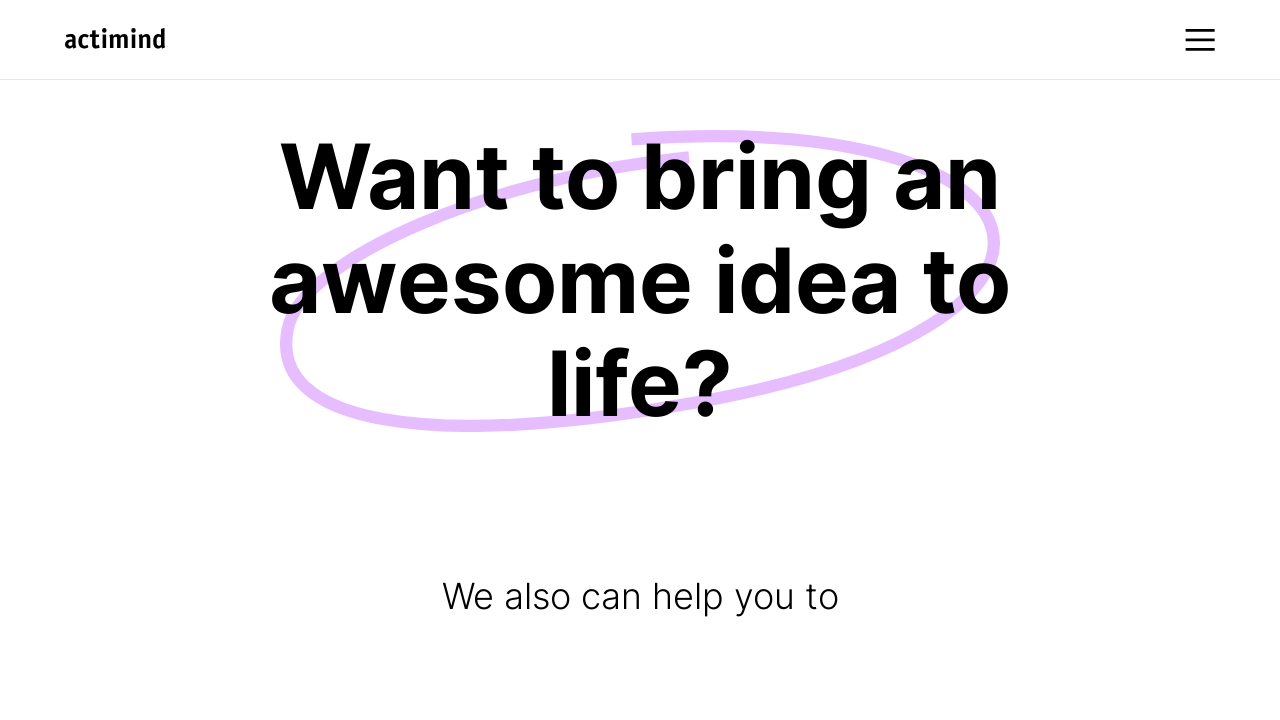

Scrolled up by 25px (iteration 95/200)
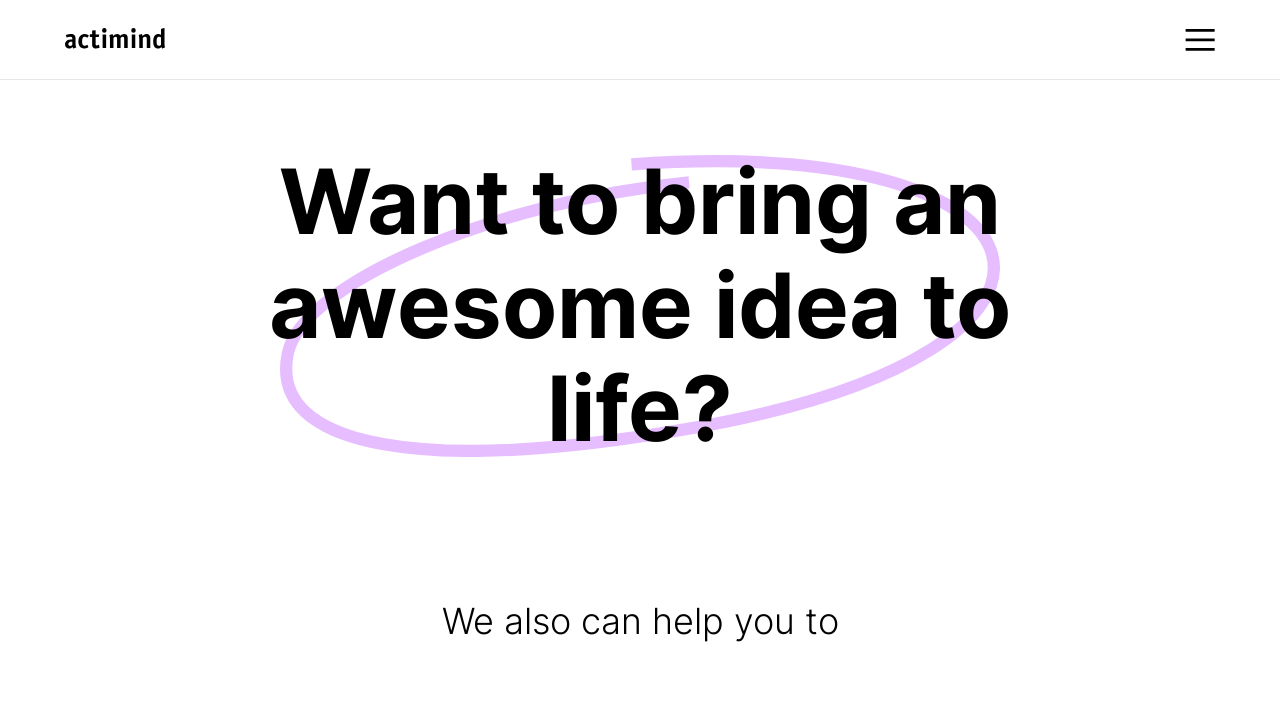

Waited 10ms for smooth scroll effect (iteration 95/200)
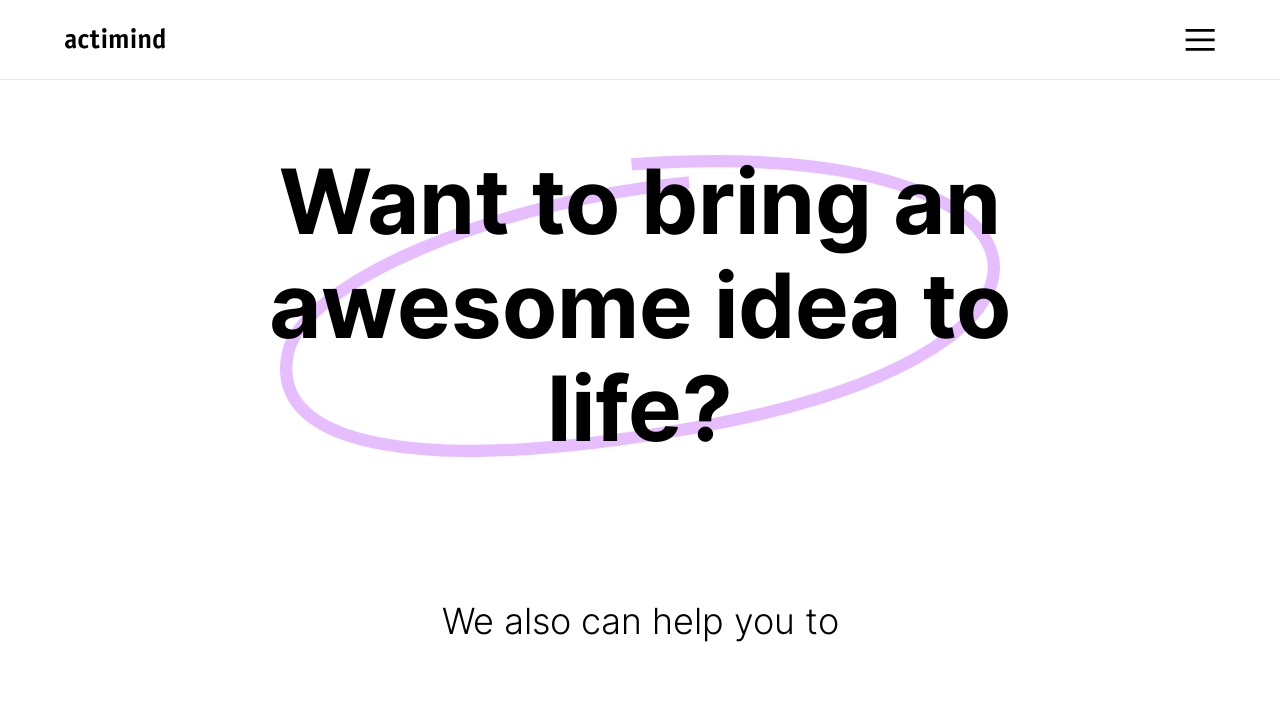

Scrolled up by 25px (iteration 96/200)
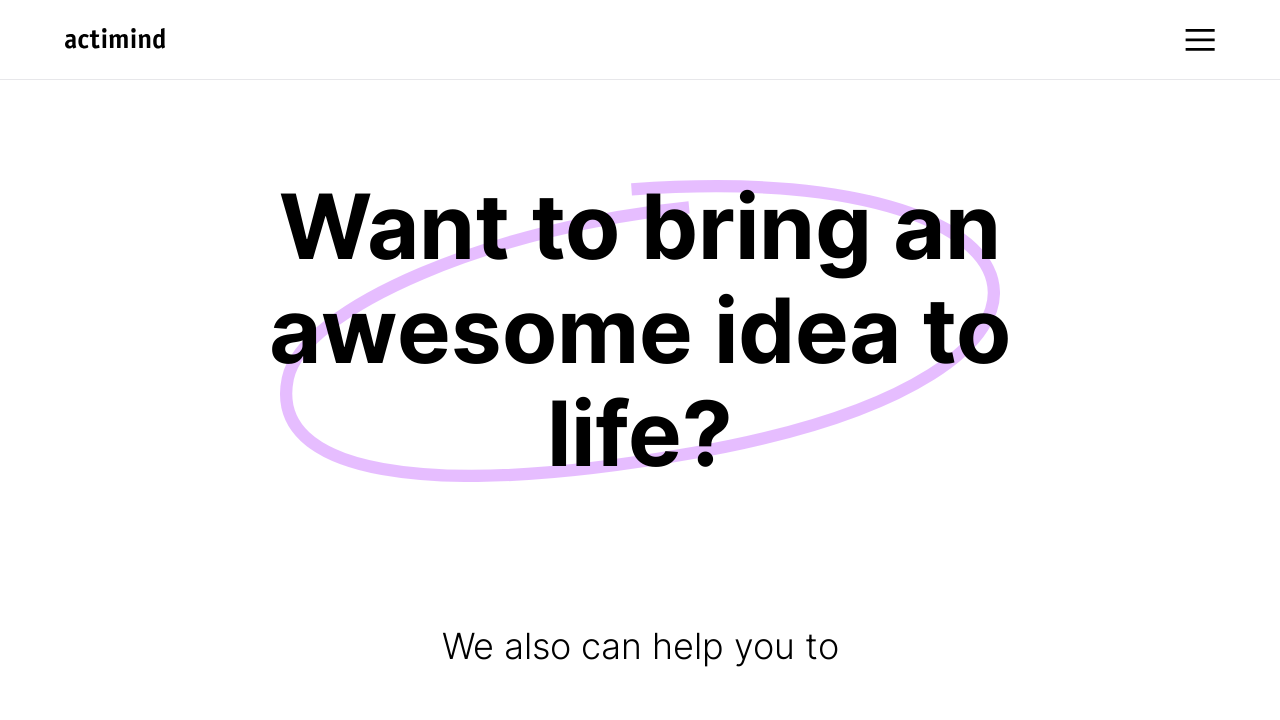

Waited 10ms for smooth scroll effect (iteration 96/200)
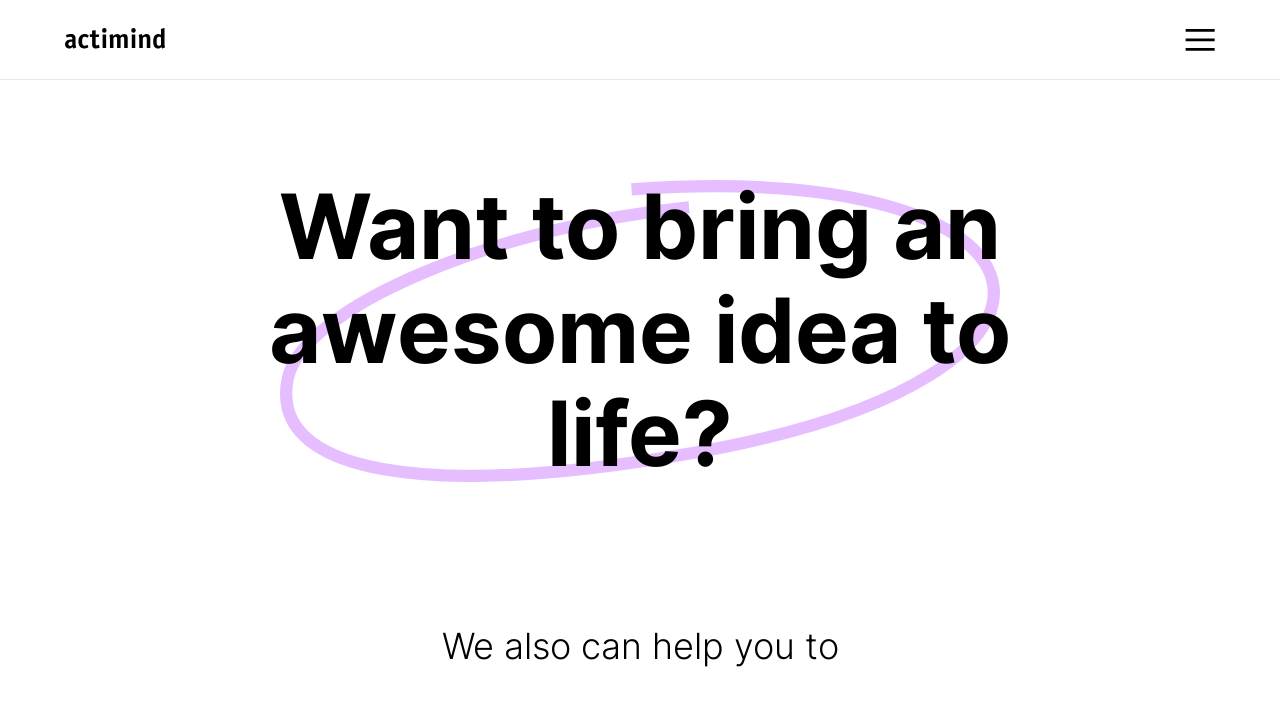

Scrolled up by 25px (iteration 97/200)
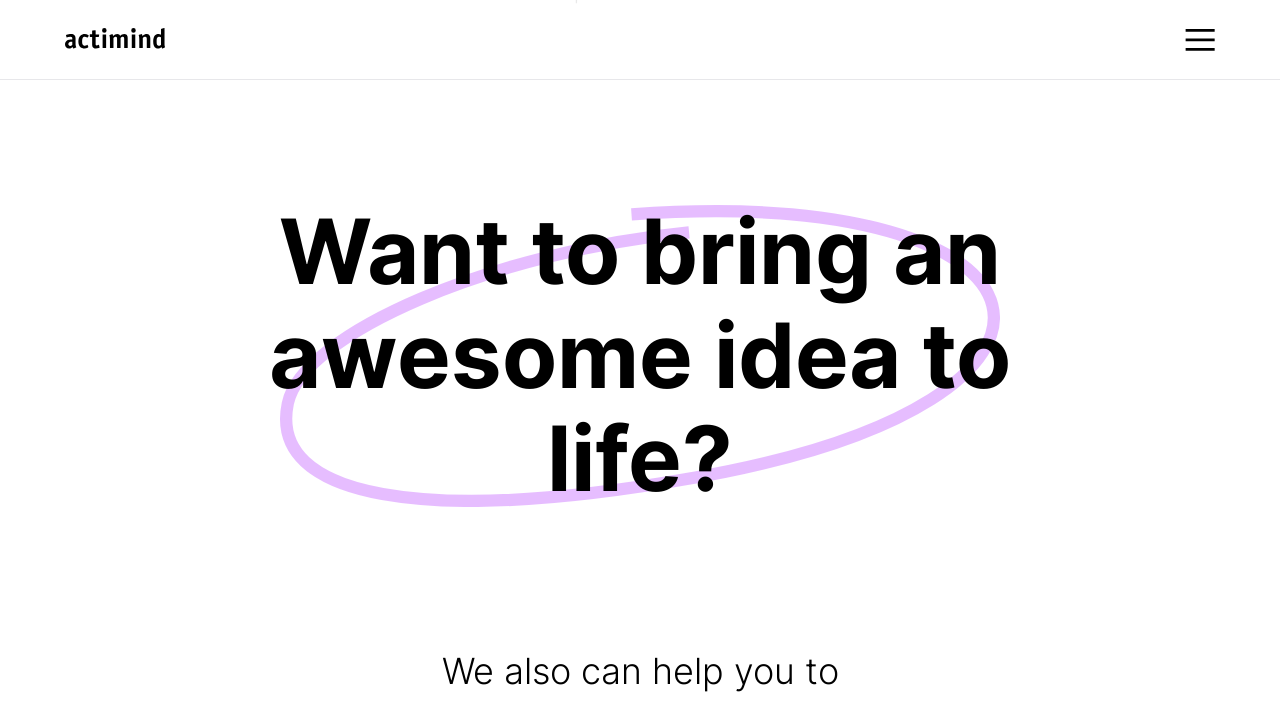

Waited 10ms for smooth scroll effect (iteration 97/200)
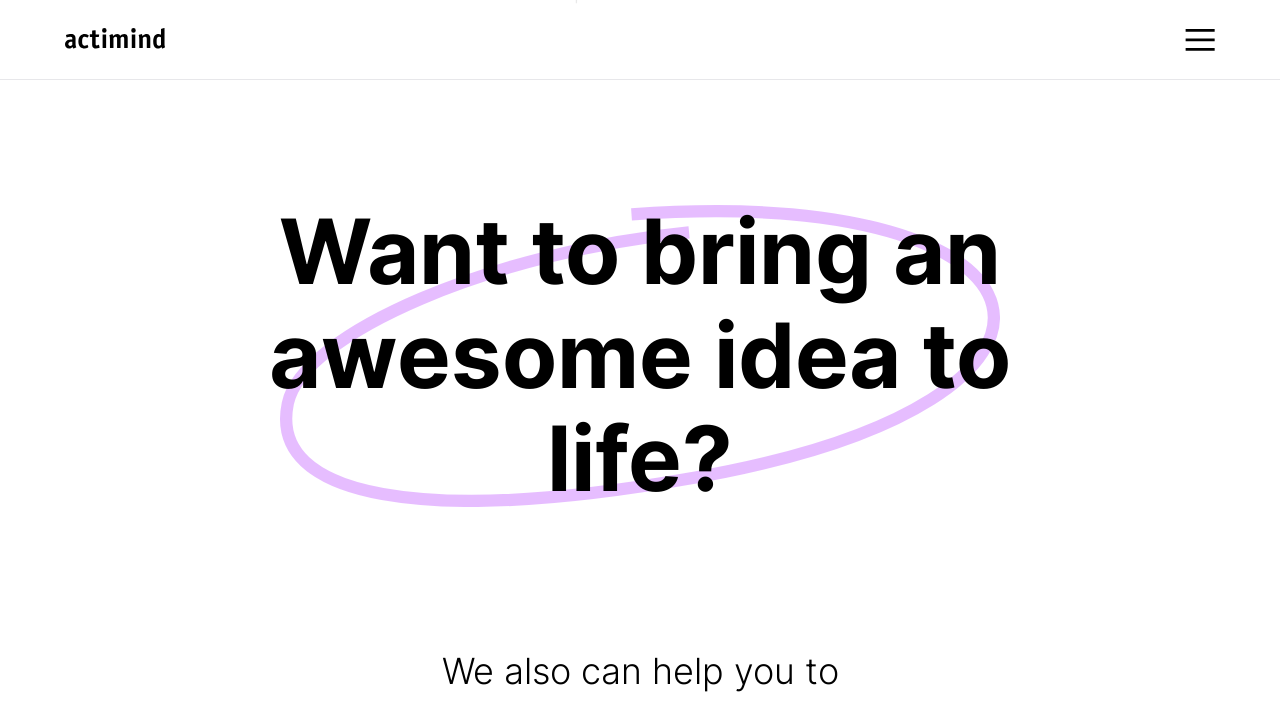

Scrolled up by 25px (iteration 98/200)
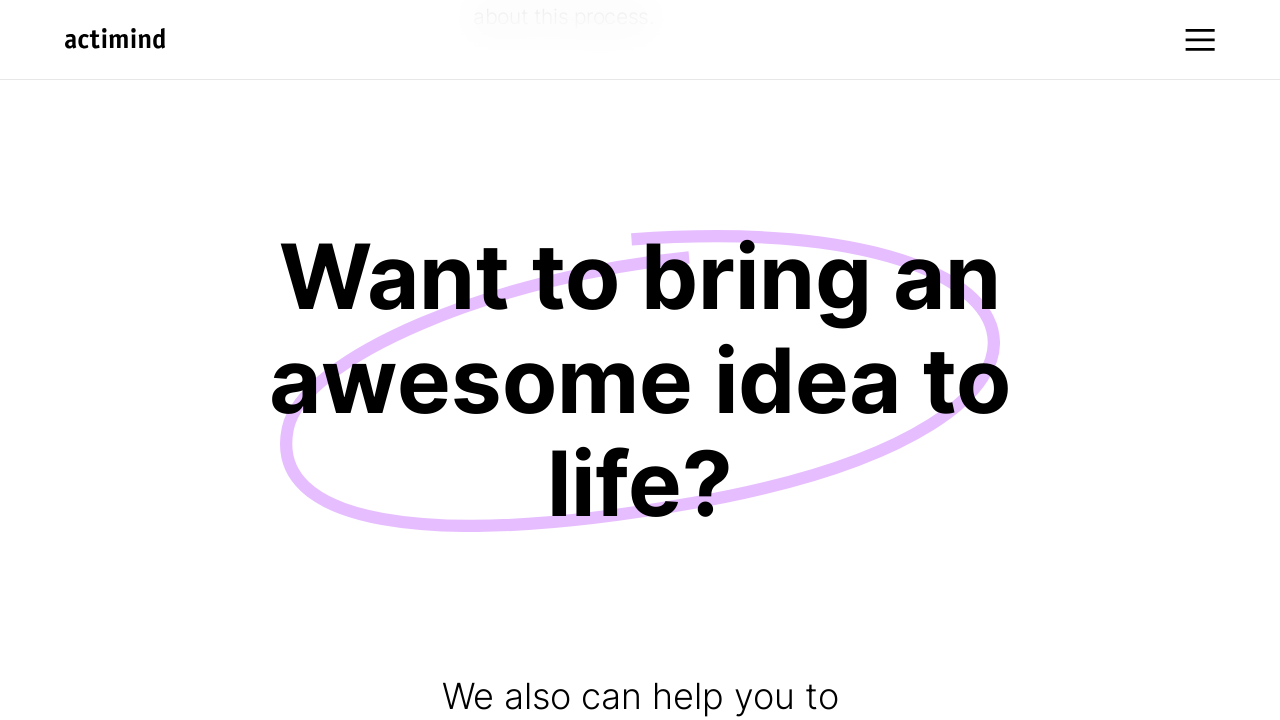

Waited 10ms for smooth scroll effect (iteration 98/200)
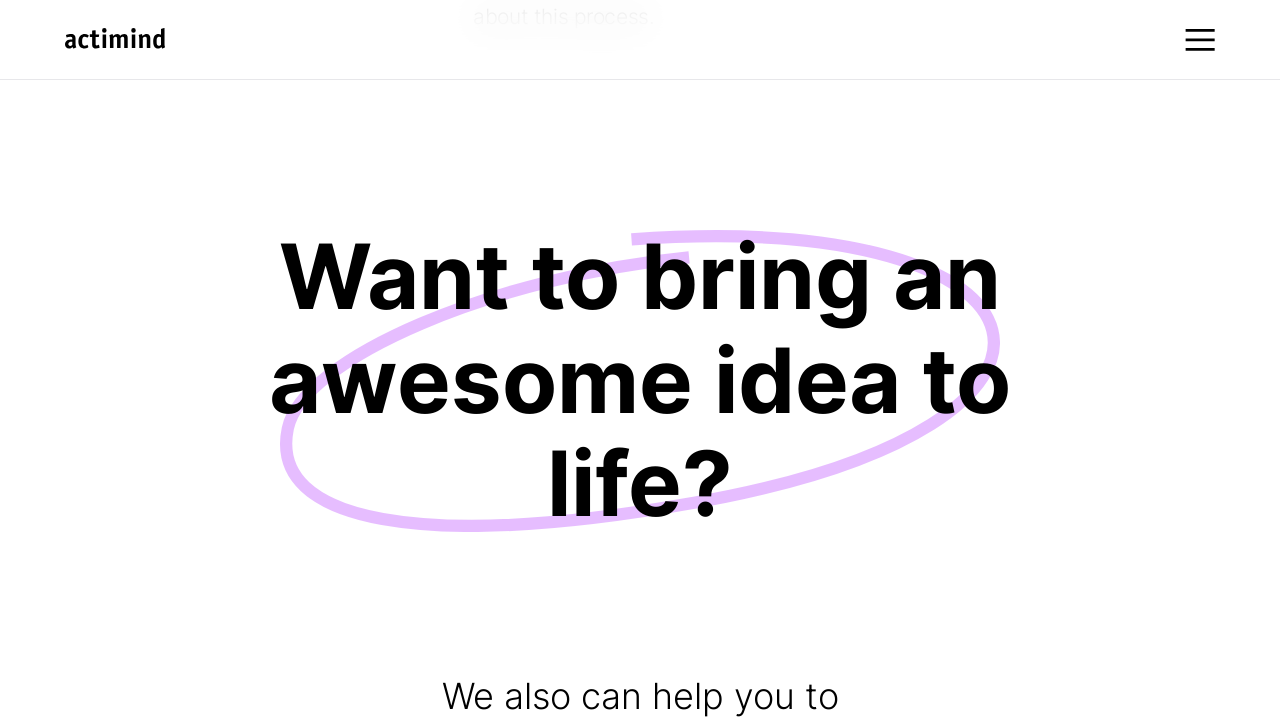

Scrolled up by 25px (iteration 99/200)
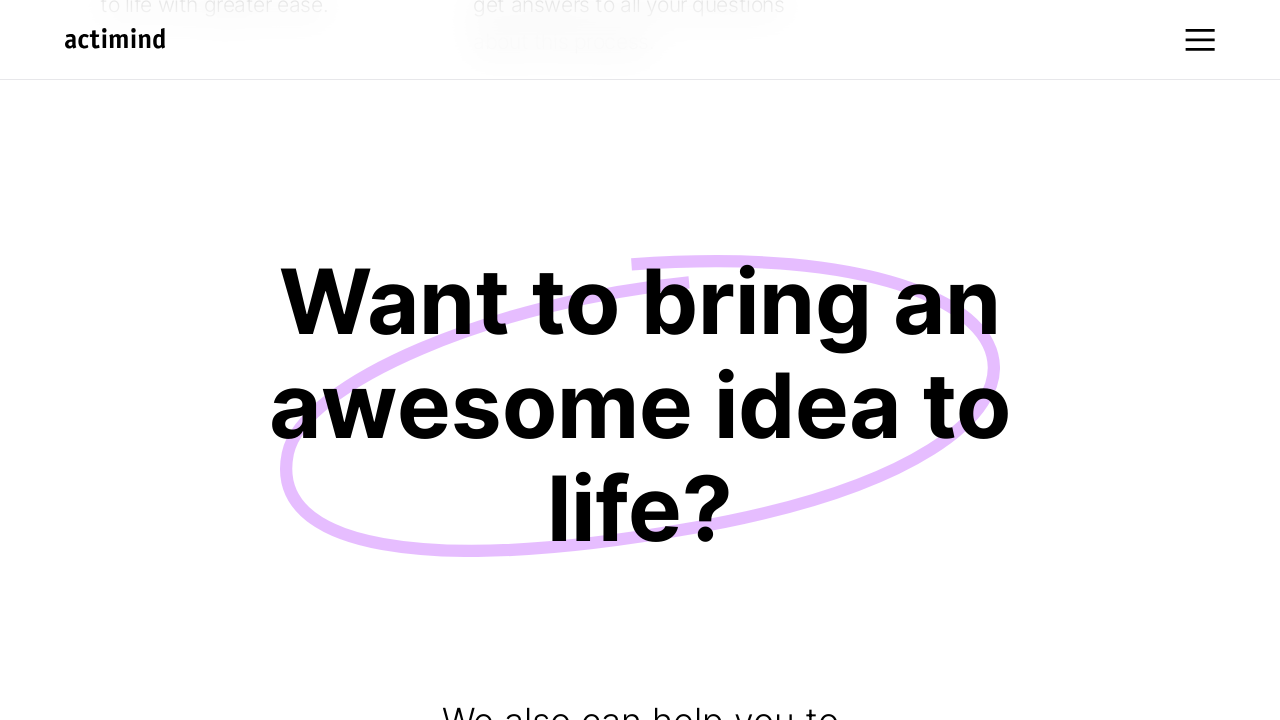

Waited 10ms for smooth scroll effect (iteration 99/200)
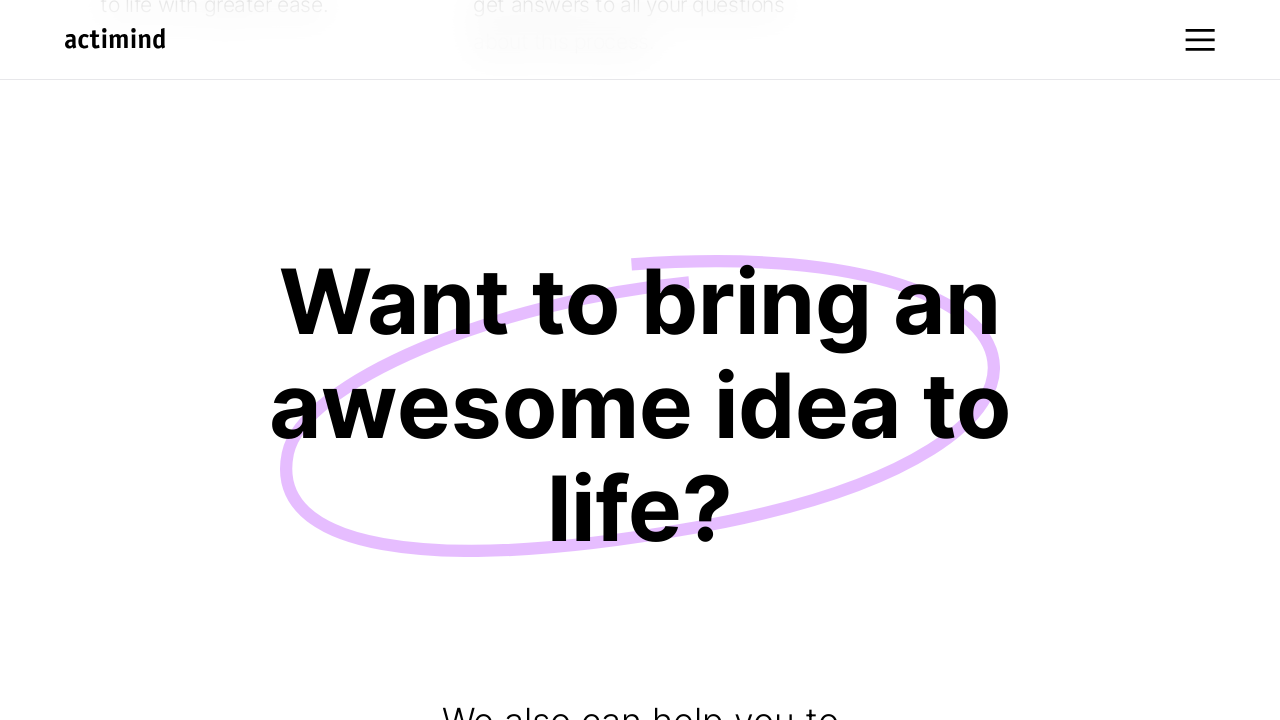

Scrolled up by 25px (iteration 100/200)
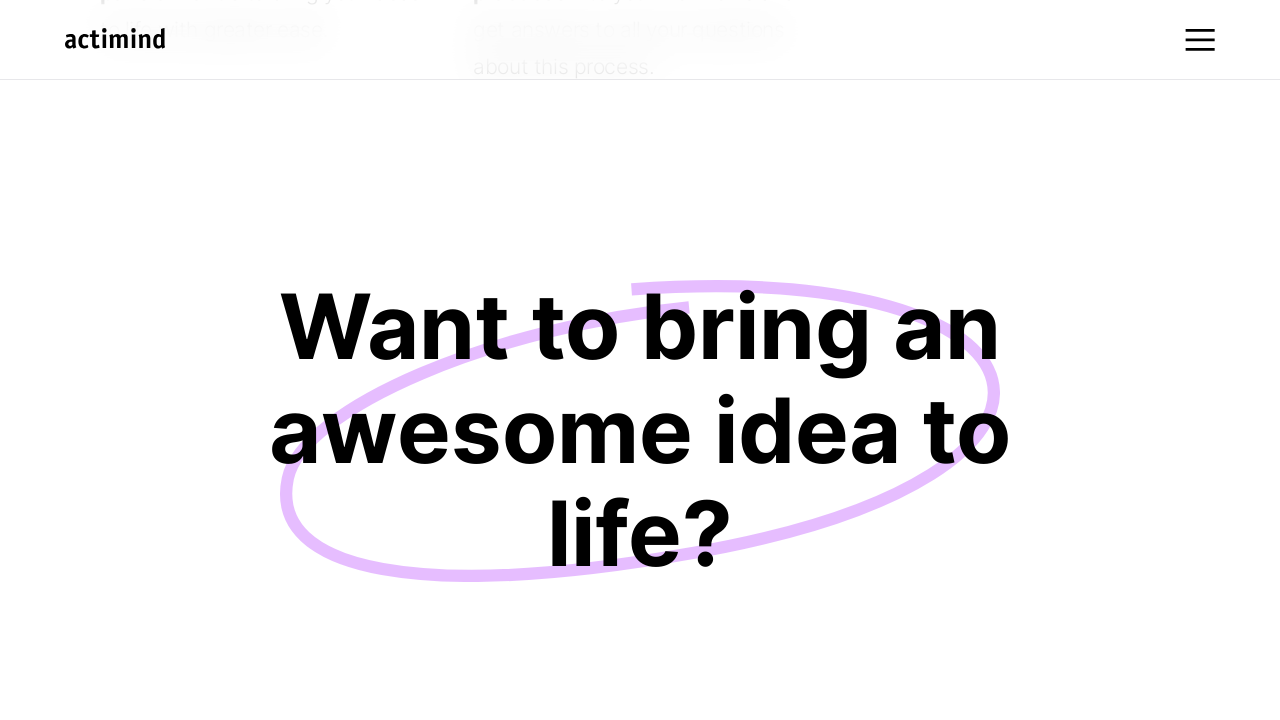

Waited 10ms for smooth scroll effect (iteration 100/200)
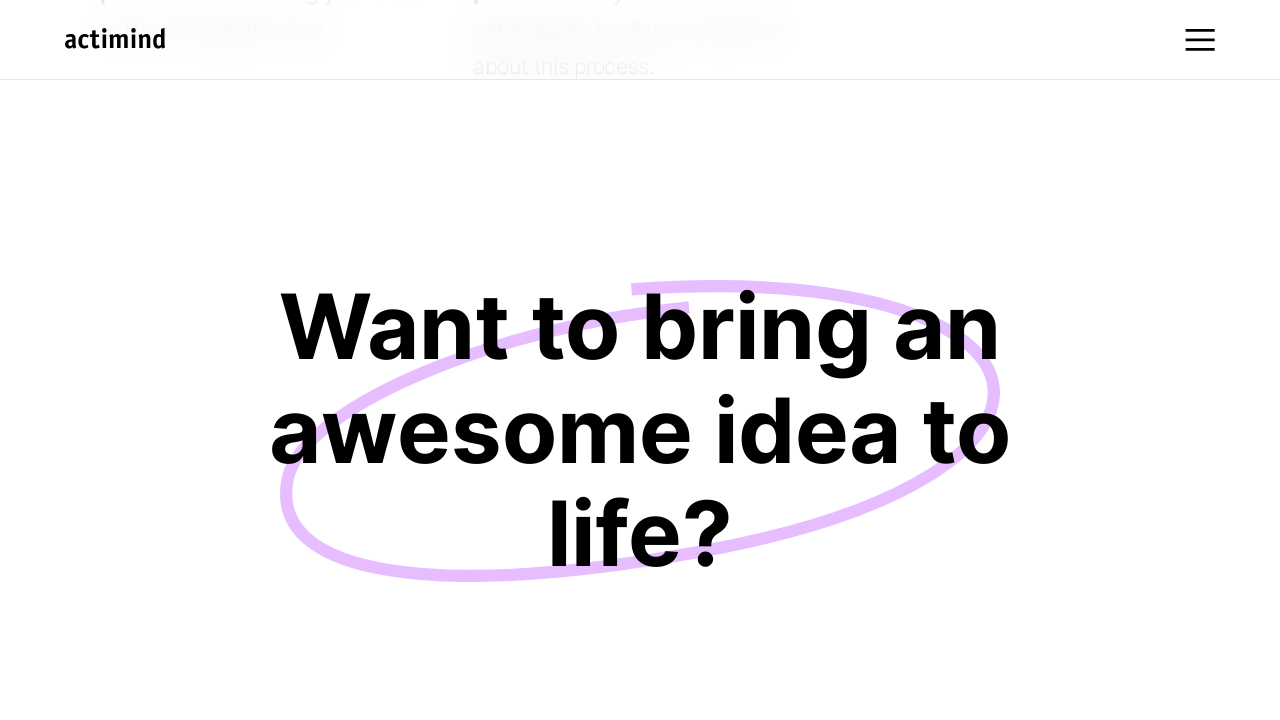

Scrolled up by 25px (iteration 101/200)
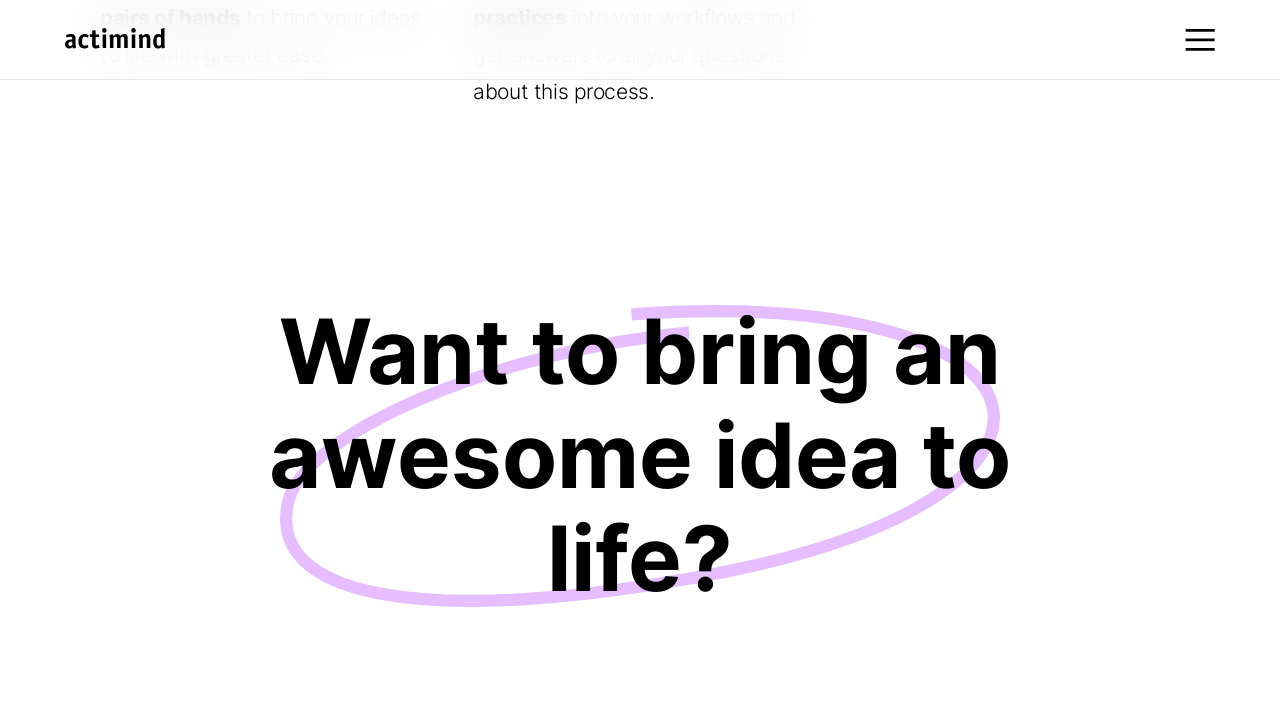

Waited 10ms for smooth scroll effect (iteration 101/200)
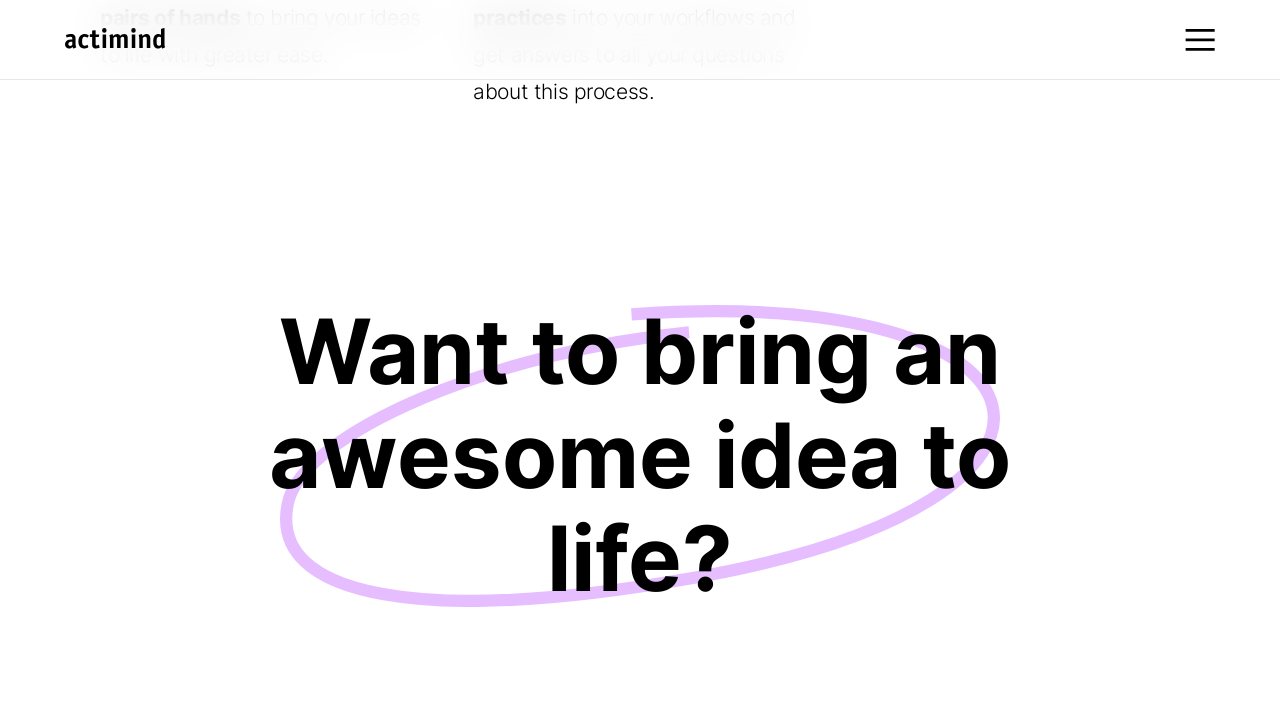

Scrolled up by 25px (iteration 102/200)
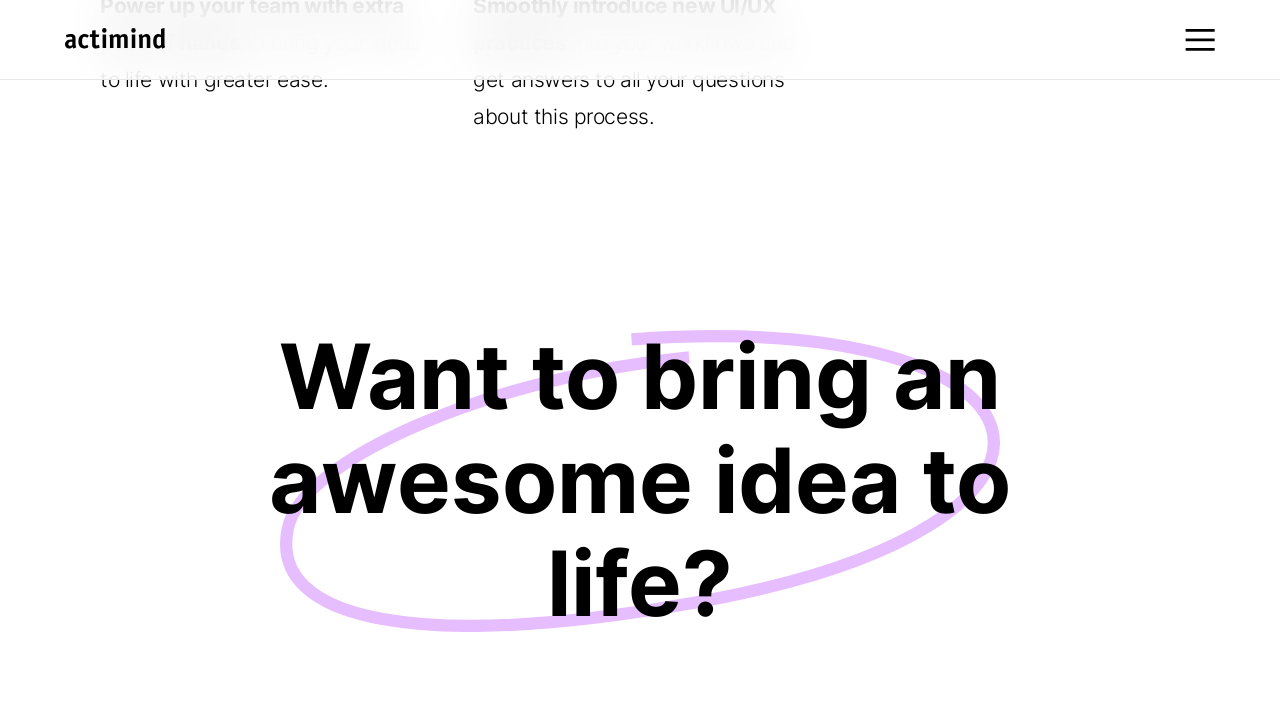

Waited 10ms for smooth scroll effect (iteration 102/200)
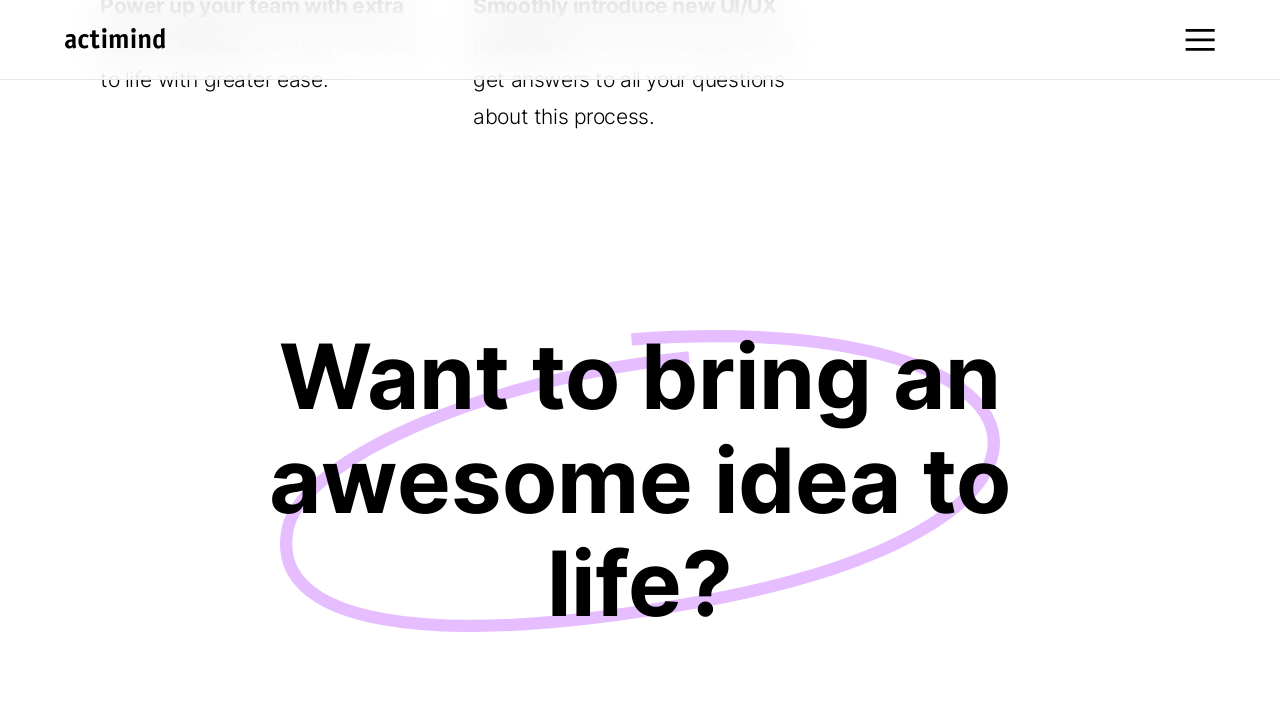

Scrolled up by 25px (iteration 103/200)
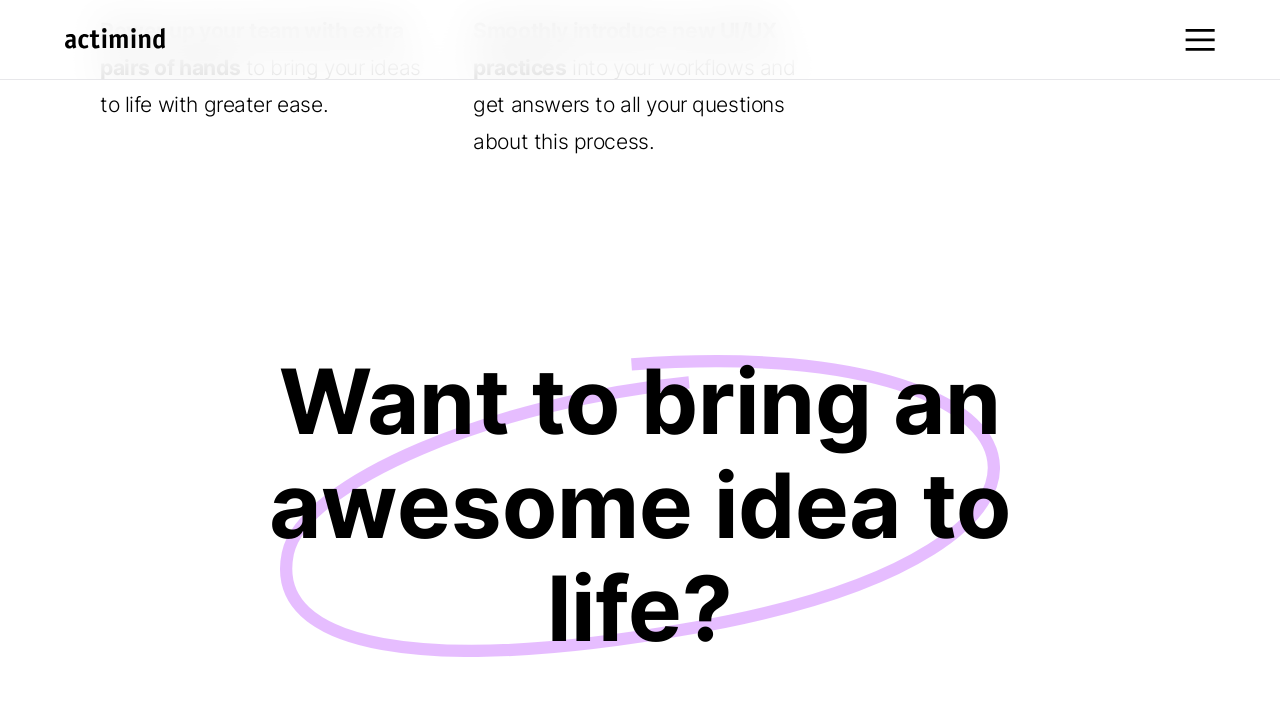

Waited 10ms for smooth scroll effect (iteration 103/200)
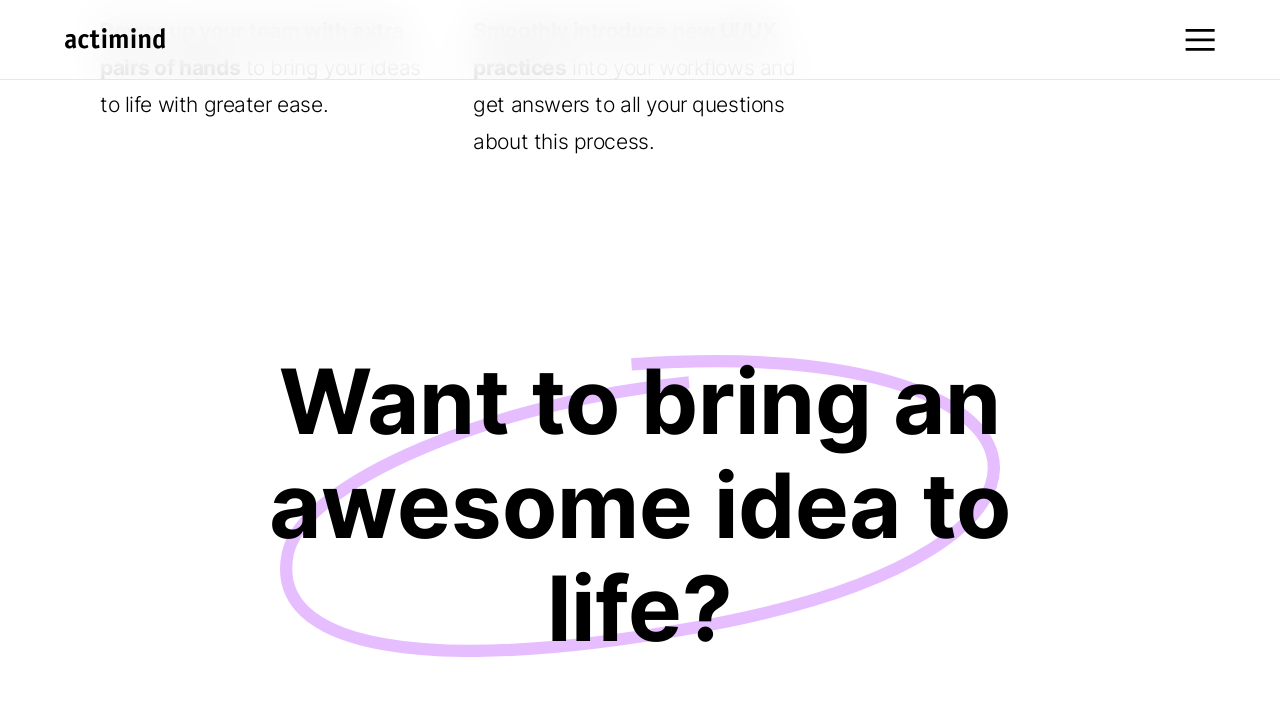

Scrolled up by 25px (iteration 104/200)
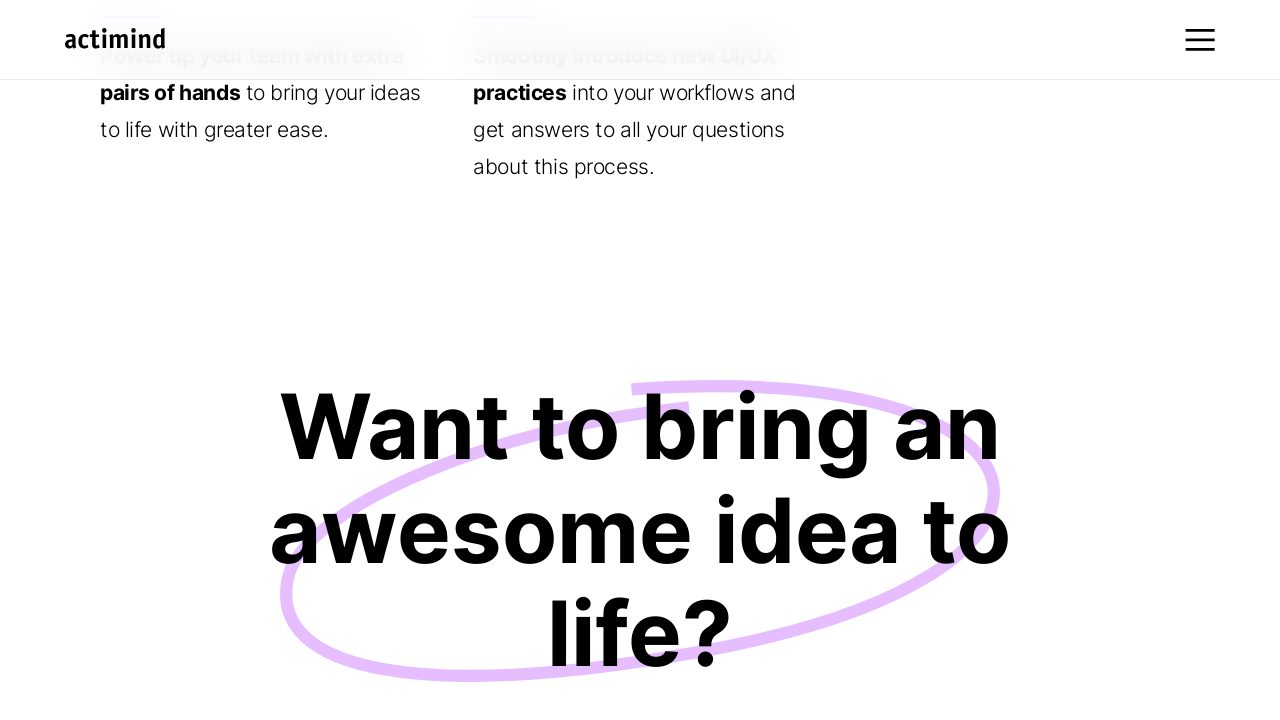

Waited 10ms for smooth scroll effect (iteration 104/200)
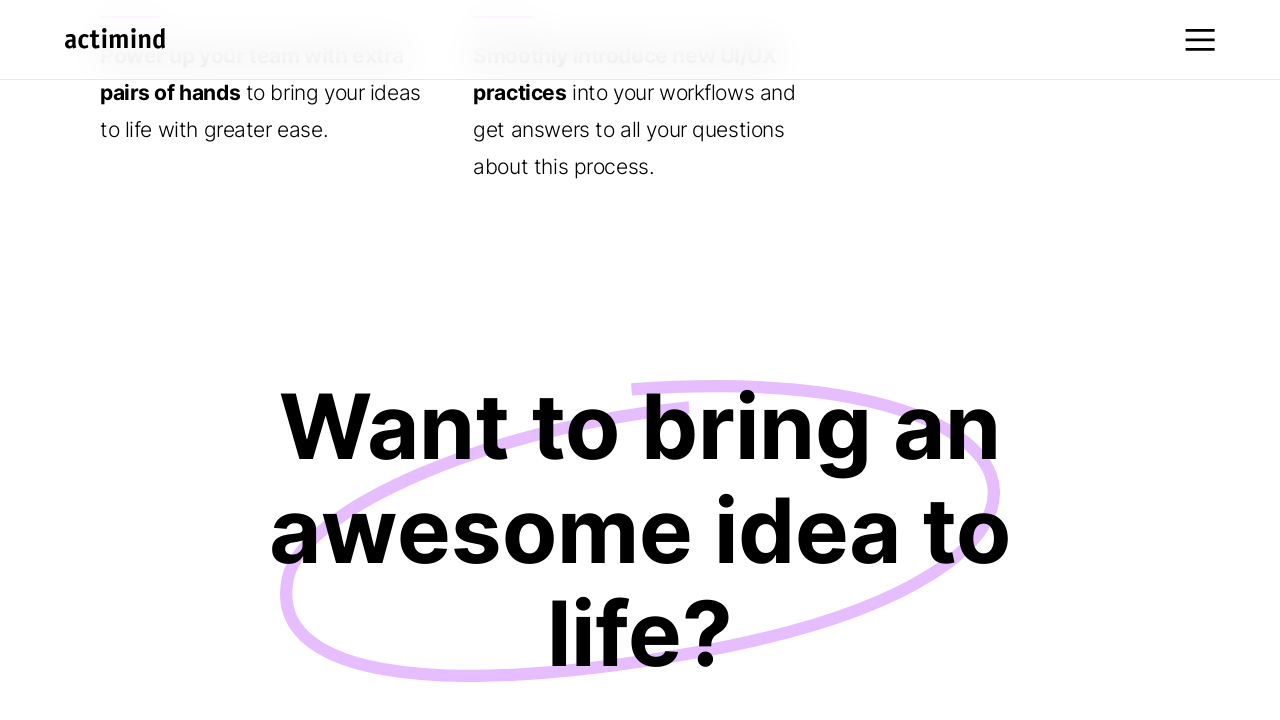

Scrolled up by 25px (iteration 105/200)
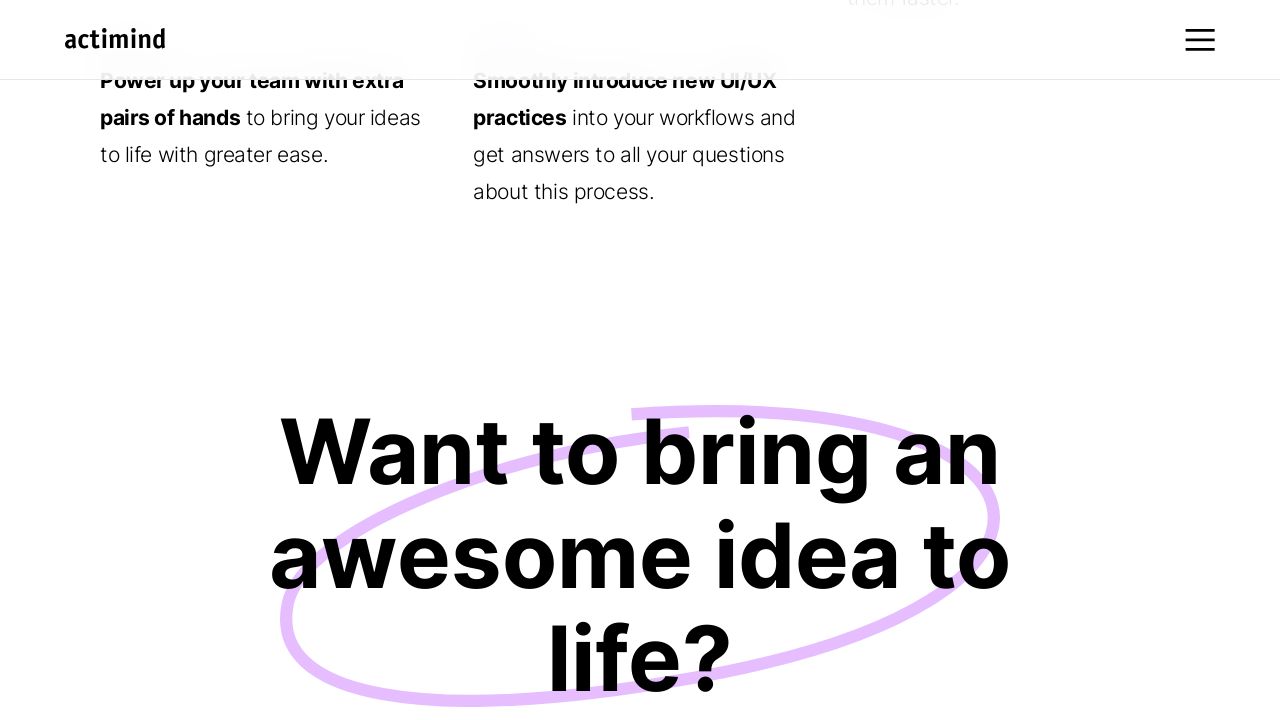

Waited 10ms for smooth scroll effect (iteration 105/200)
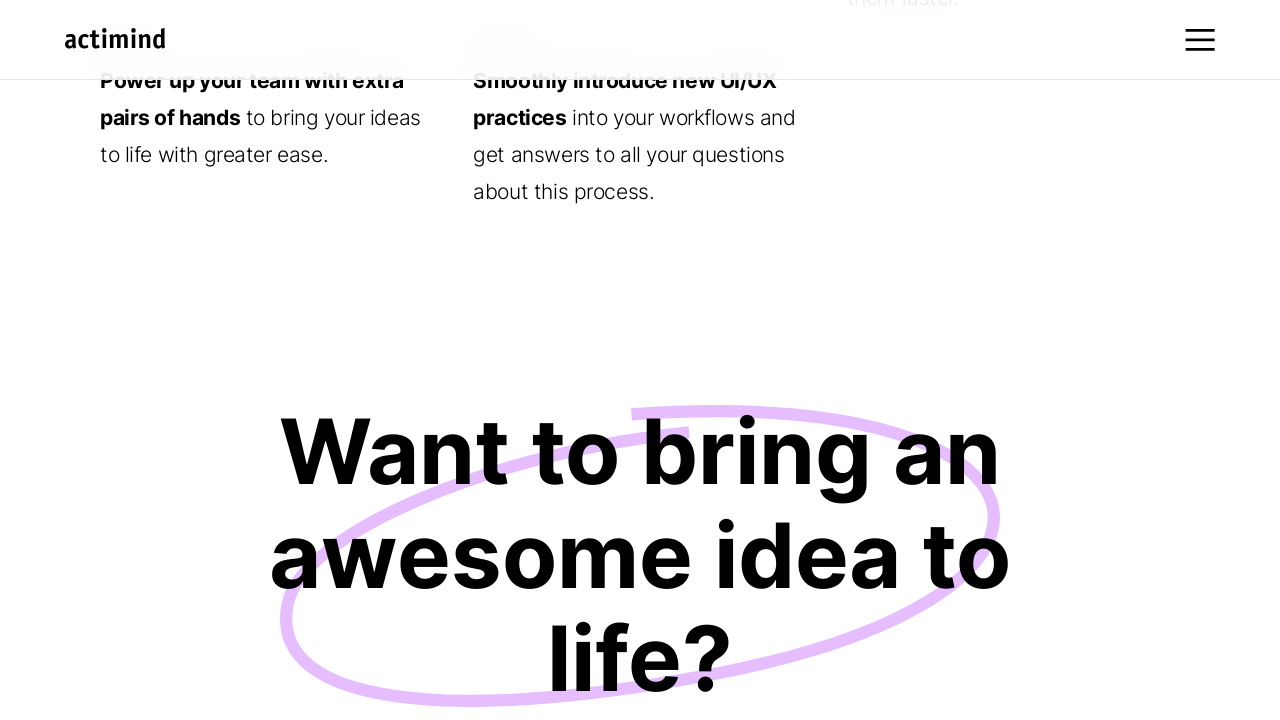

Scrolled up by 25px (iteration 106/200)
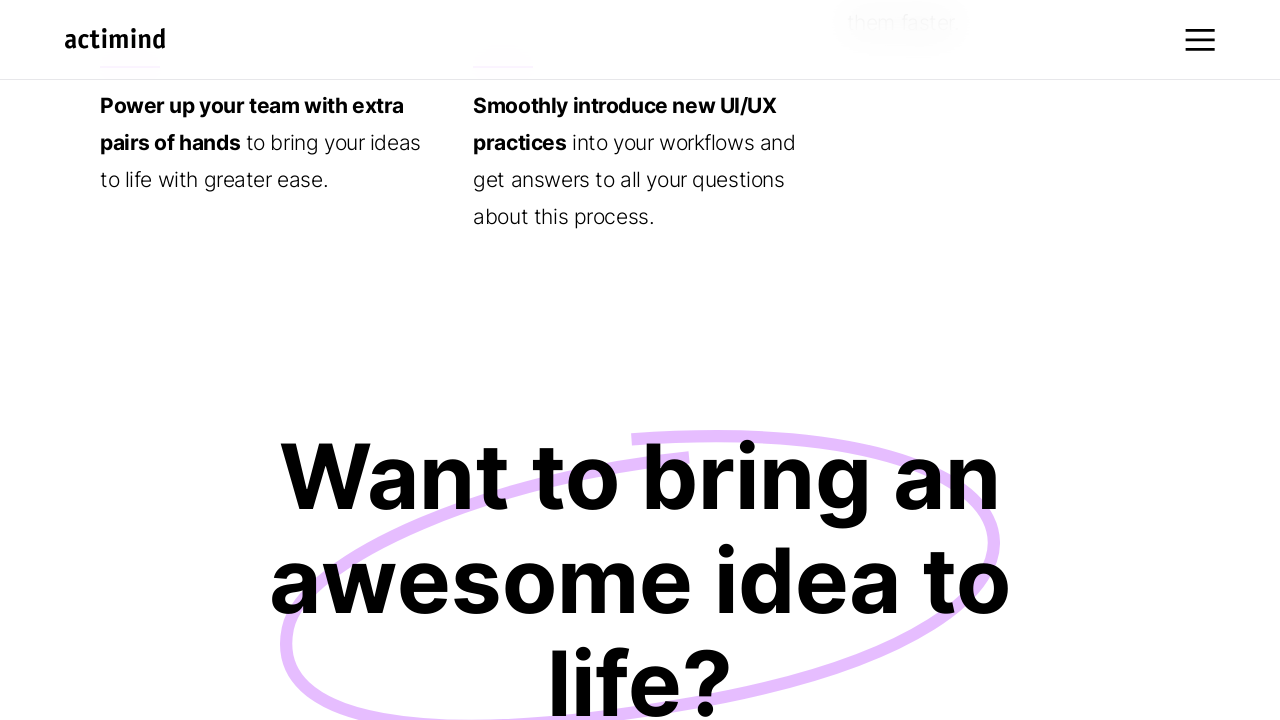

Waited 10ms for smooth scroll effect (iteration 106/200)
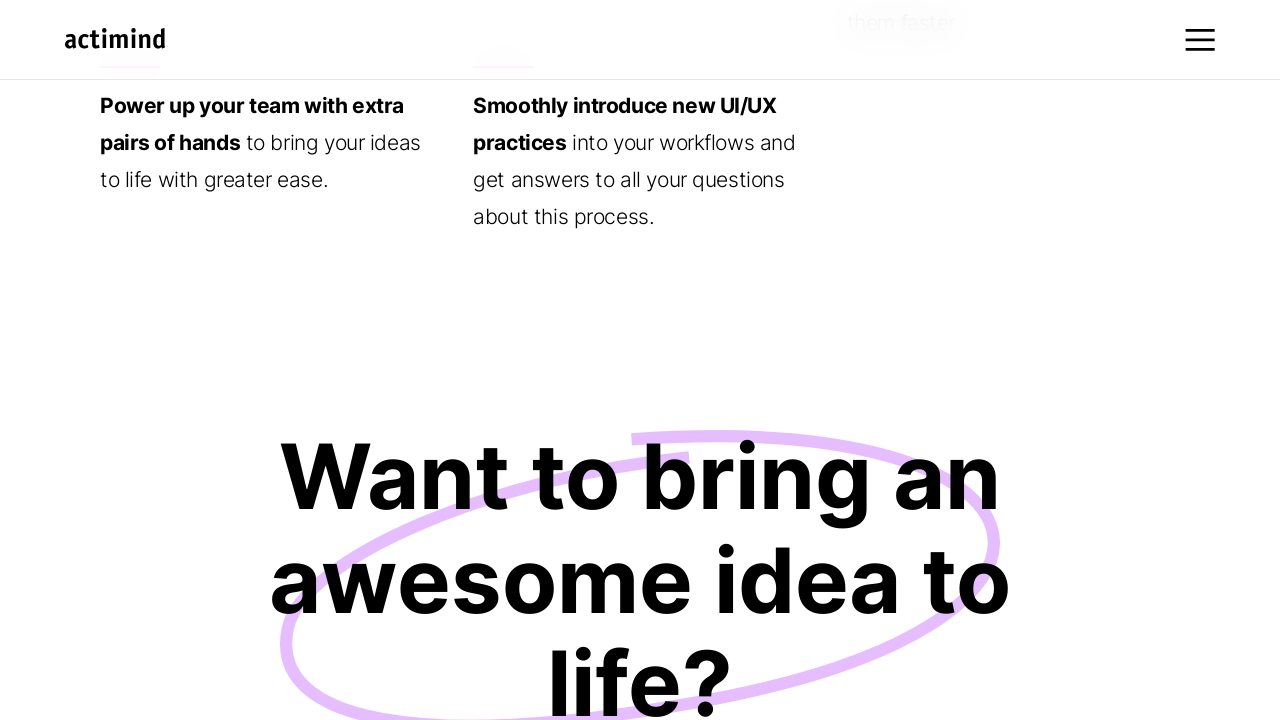

Scrolled up by 25px (iteration 107/200)
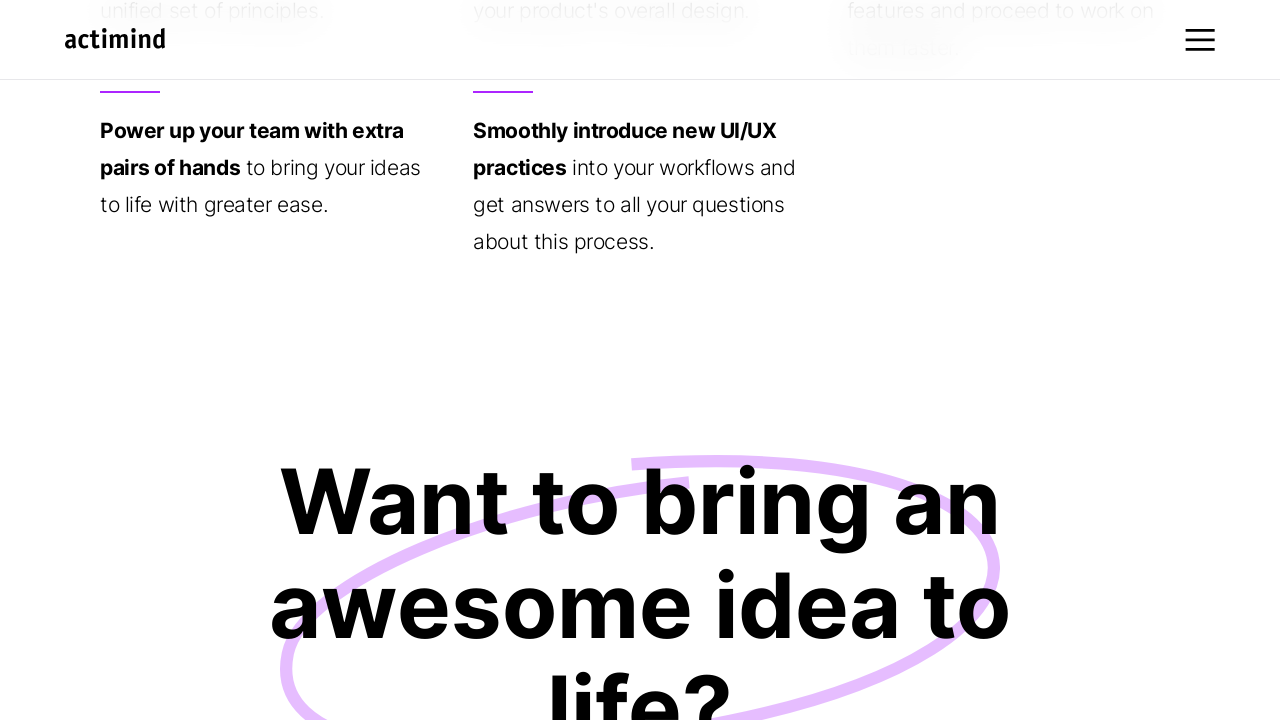

Waited 10ms for smooth scroll effect (iteration 107/200)
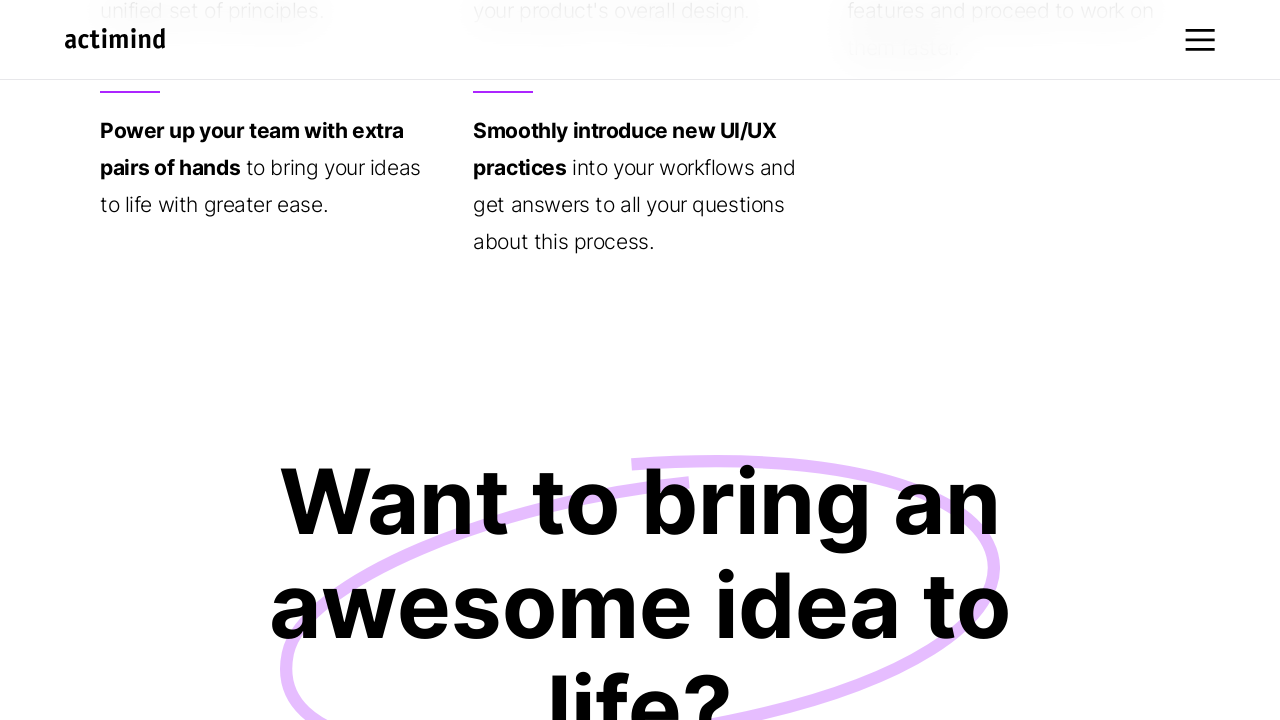

Scrolled up by 25px (iteration 108/200)
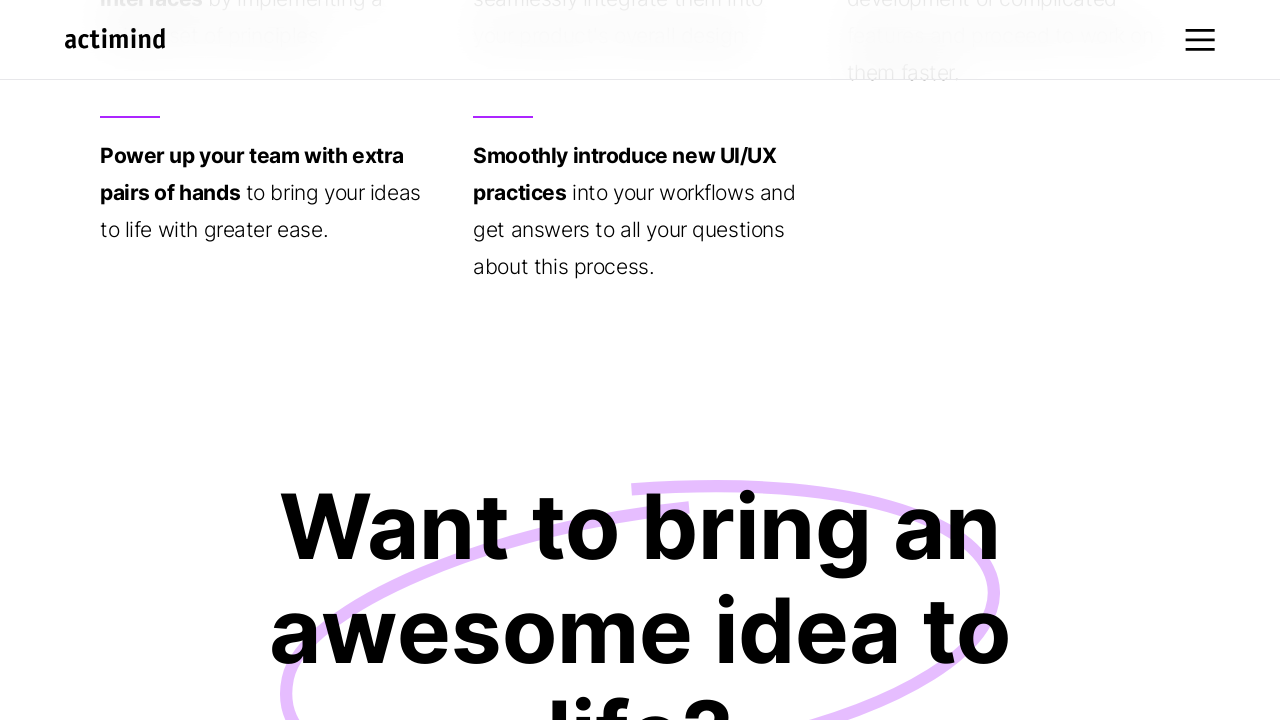

Waited 10ms for smooth scroll effect (iteration 108/200)
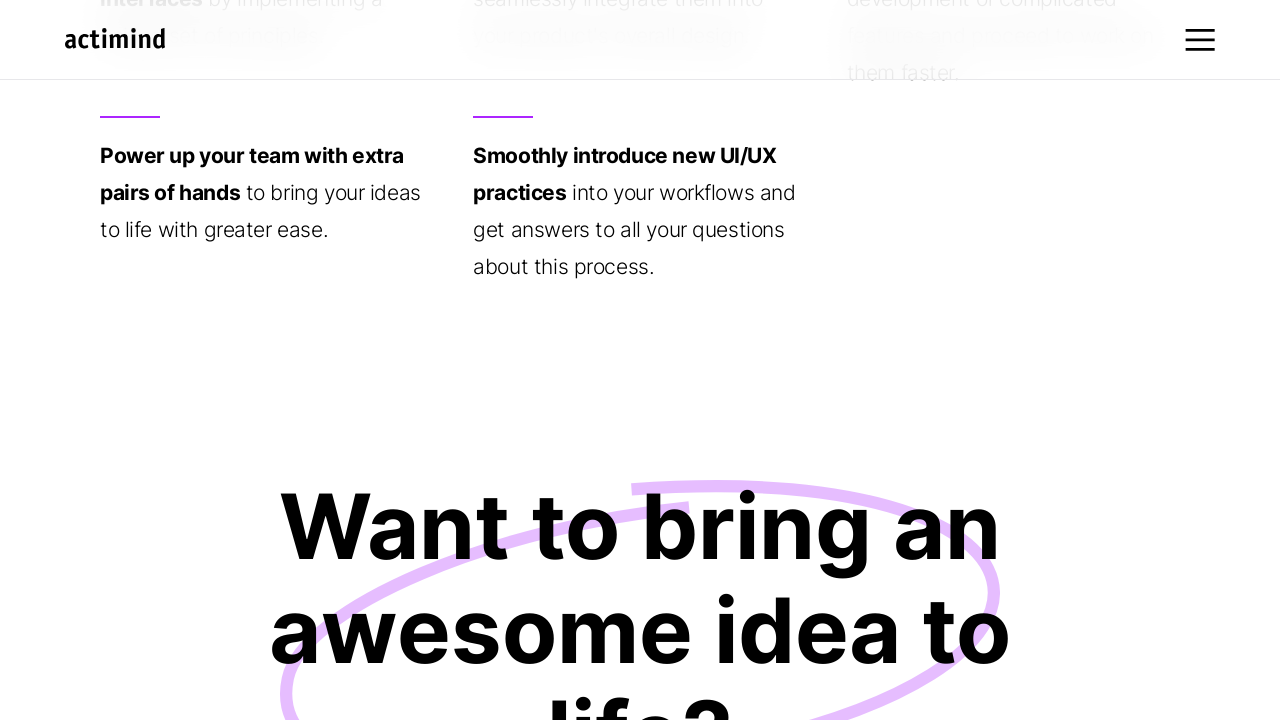

Scrolled up by 25px (iteration 109/200)
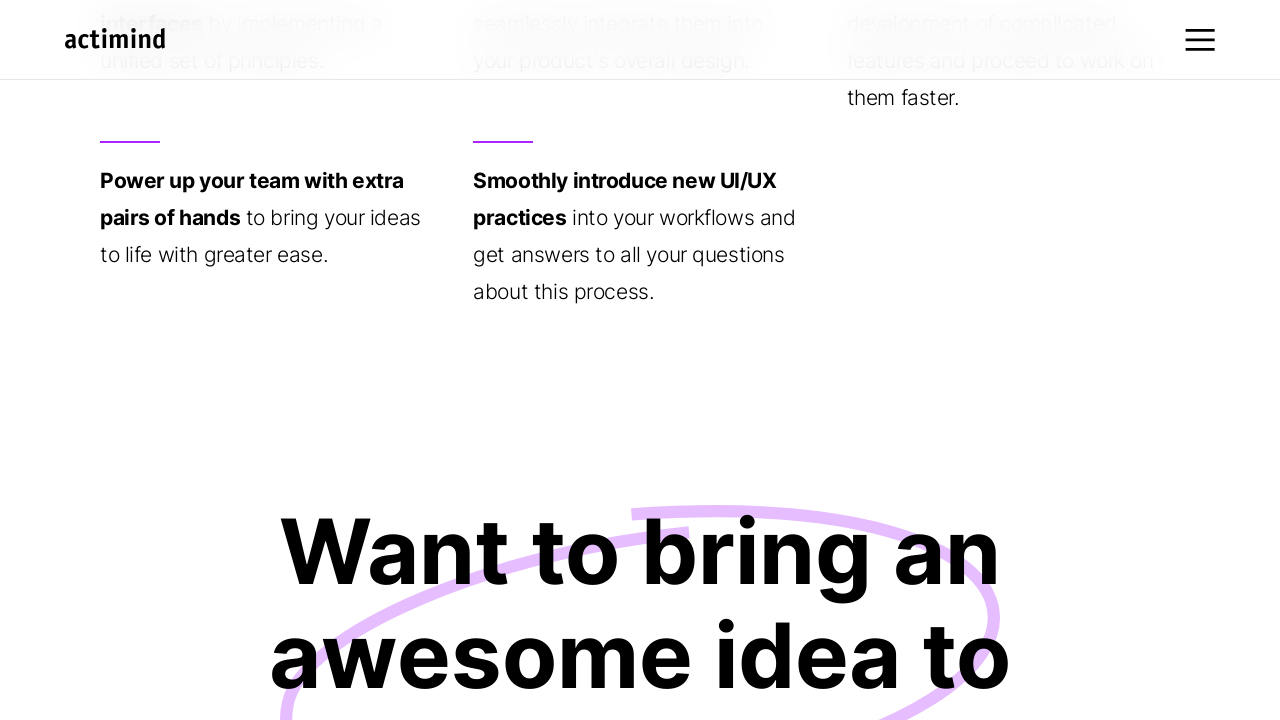

Waited 10ms for smooth scroll effect (iteration 109/200)
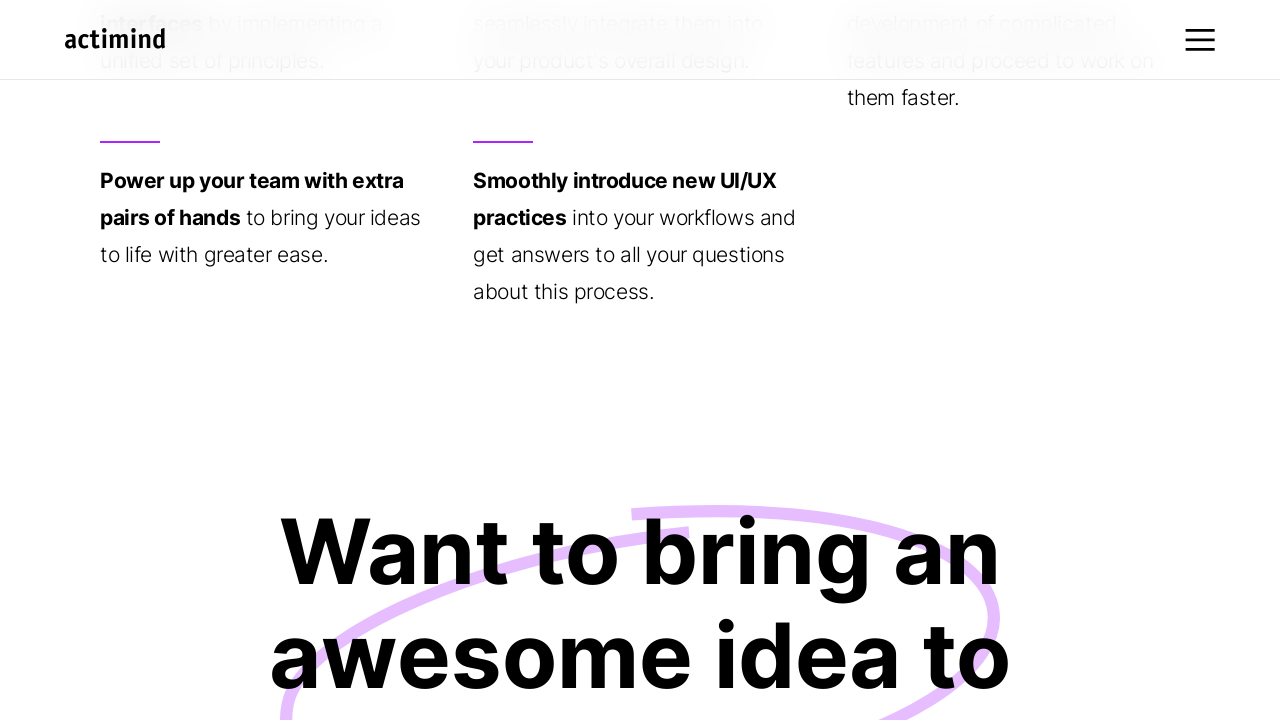

Scrolled up by 25px (iteration 110/200)
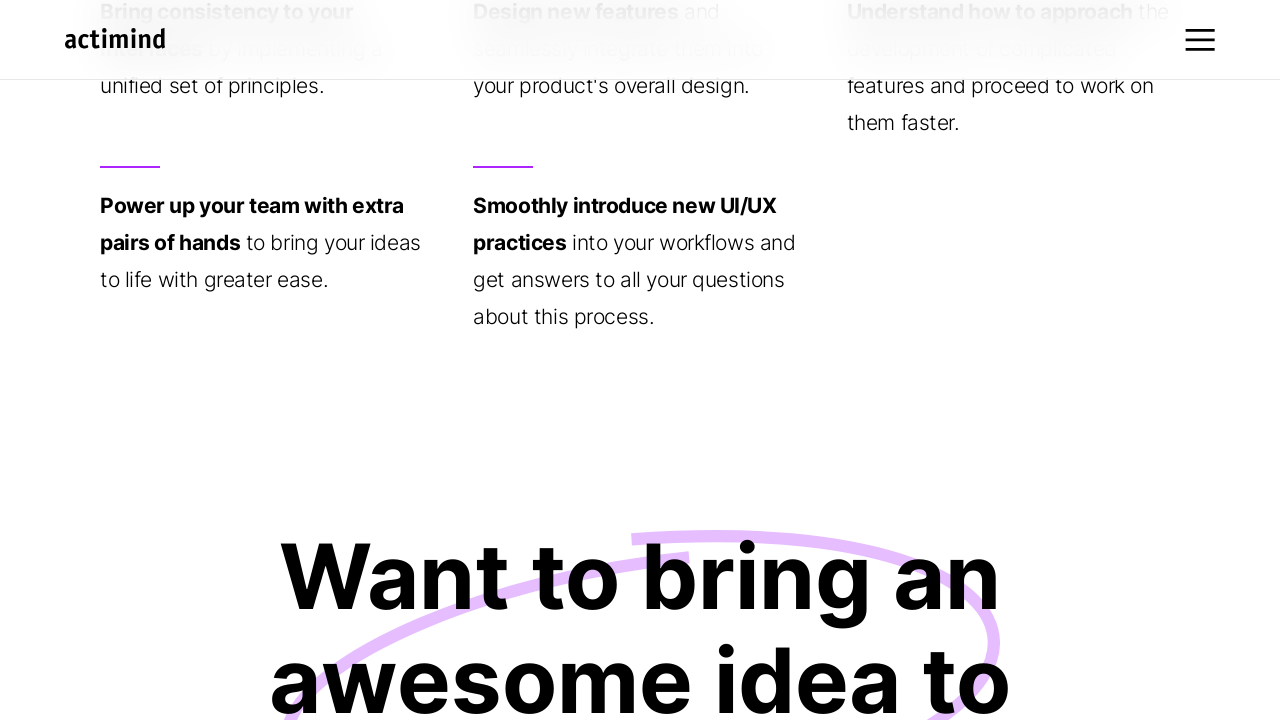

Waited 10ms for smooth scroll effect (iteration 110/200)
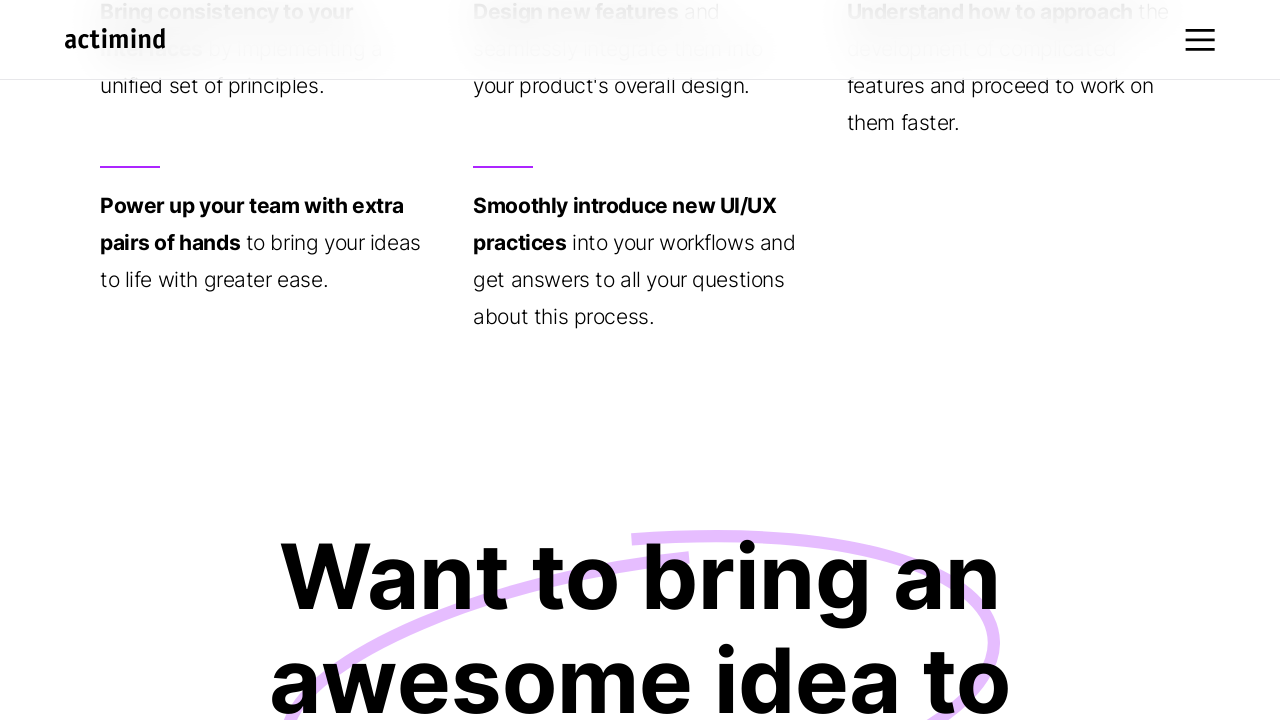

Scrolled up by 25px (iteration 111/200)
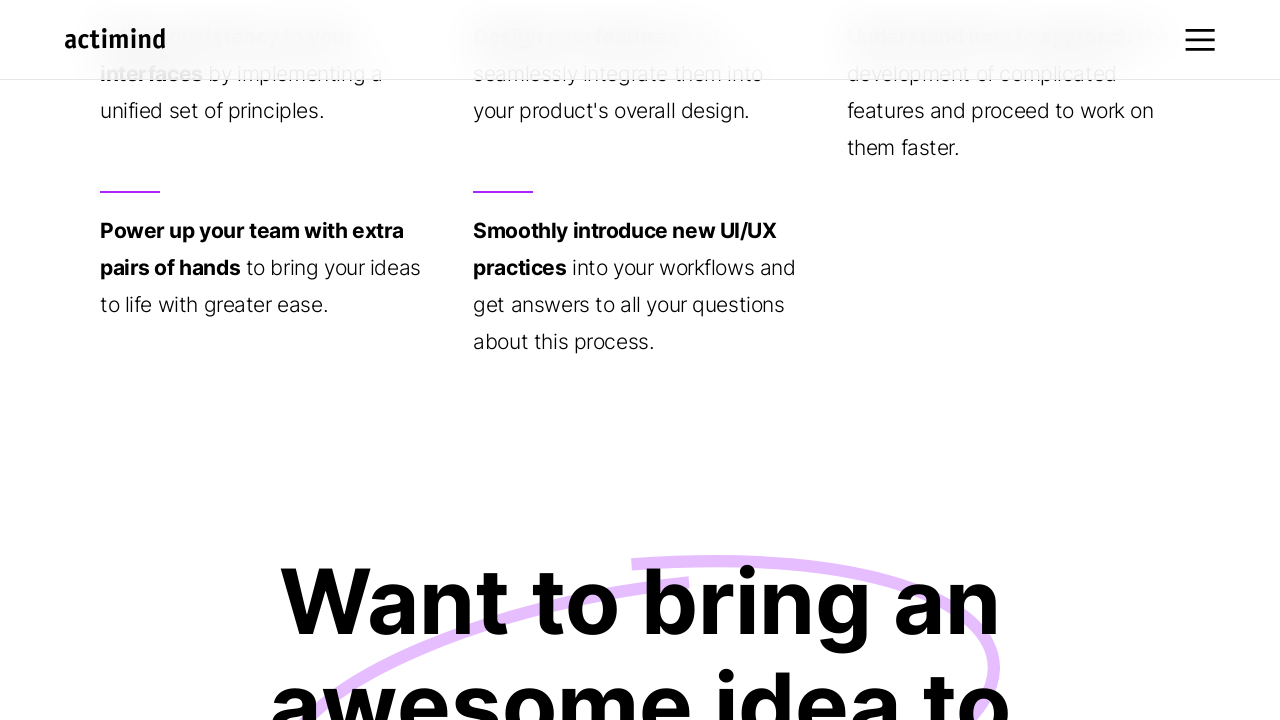

Waited 10ms for smooth scroll effect (iteration 111/200)
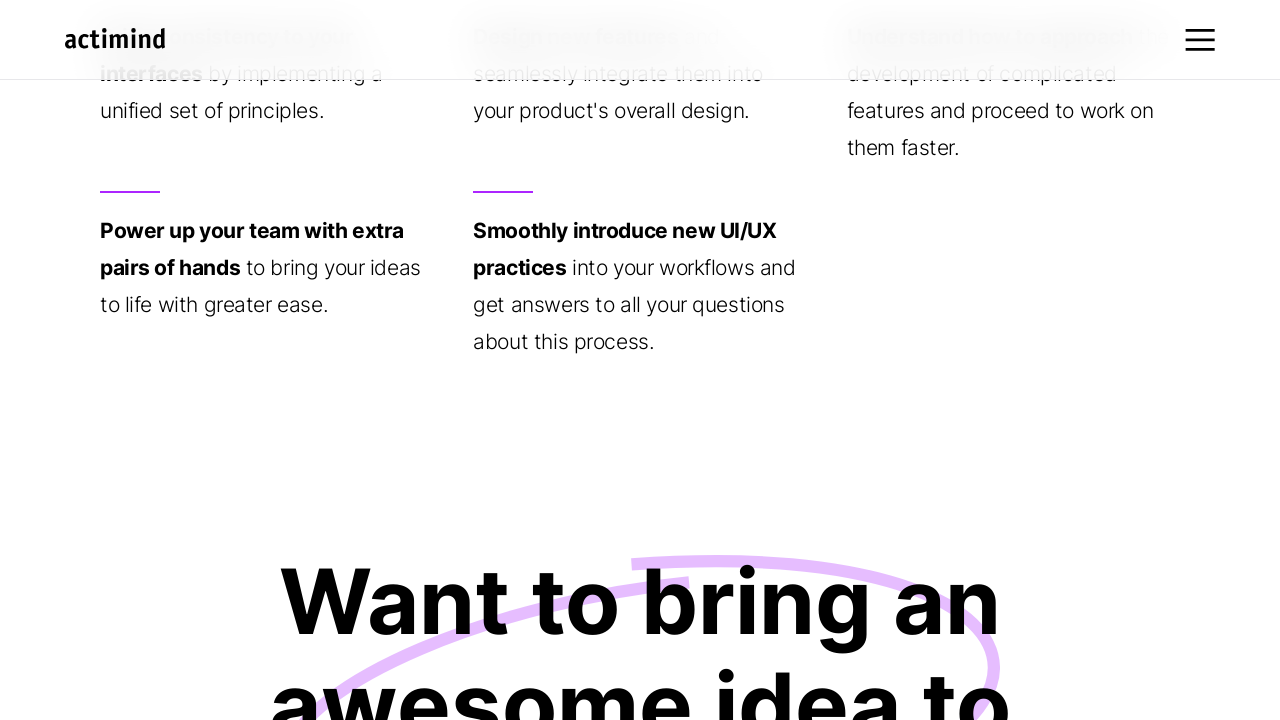

Scrolled up by 25px (iteration 112/200)
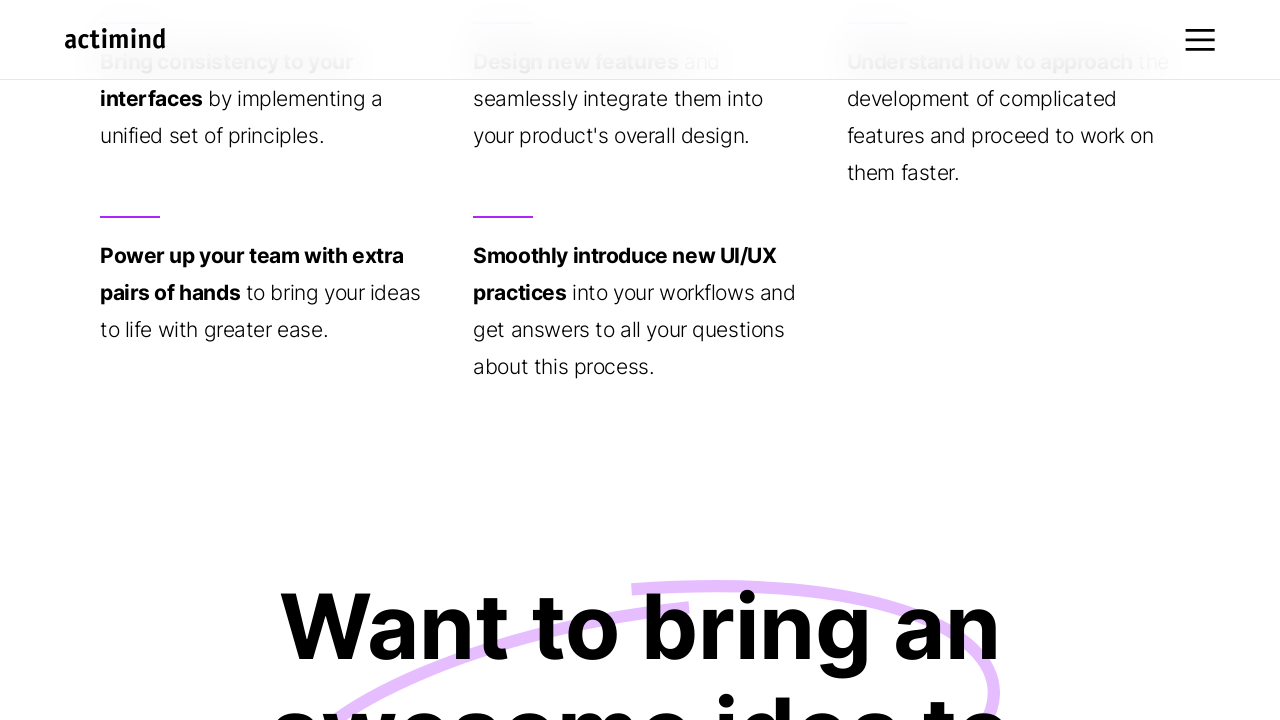

Waited 10ms for smooth scroll effect (iteration 112/200)
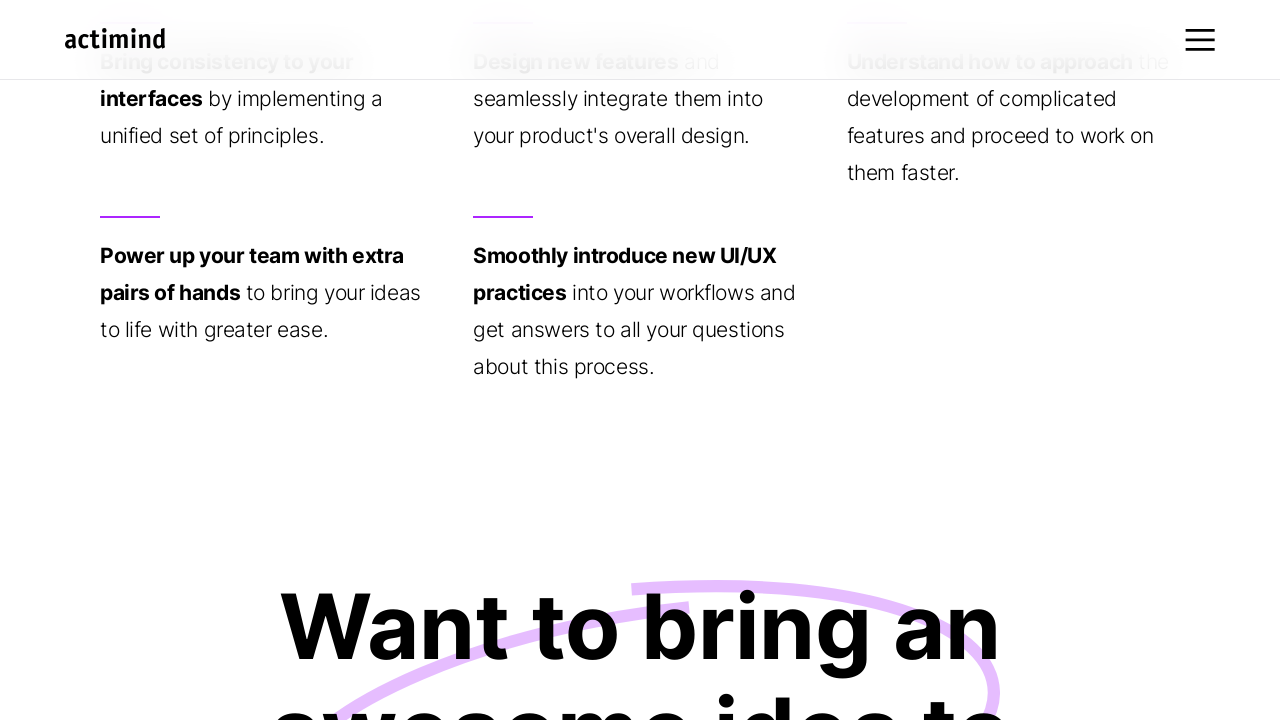

Scrolled up by 25px (iteration 113/200)
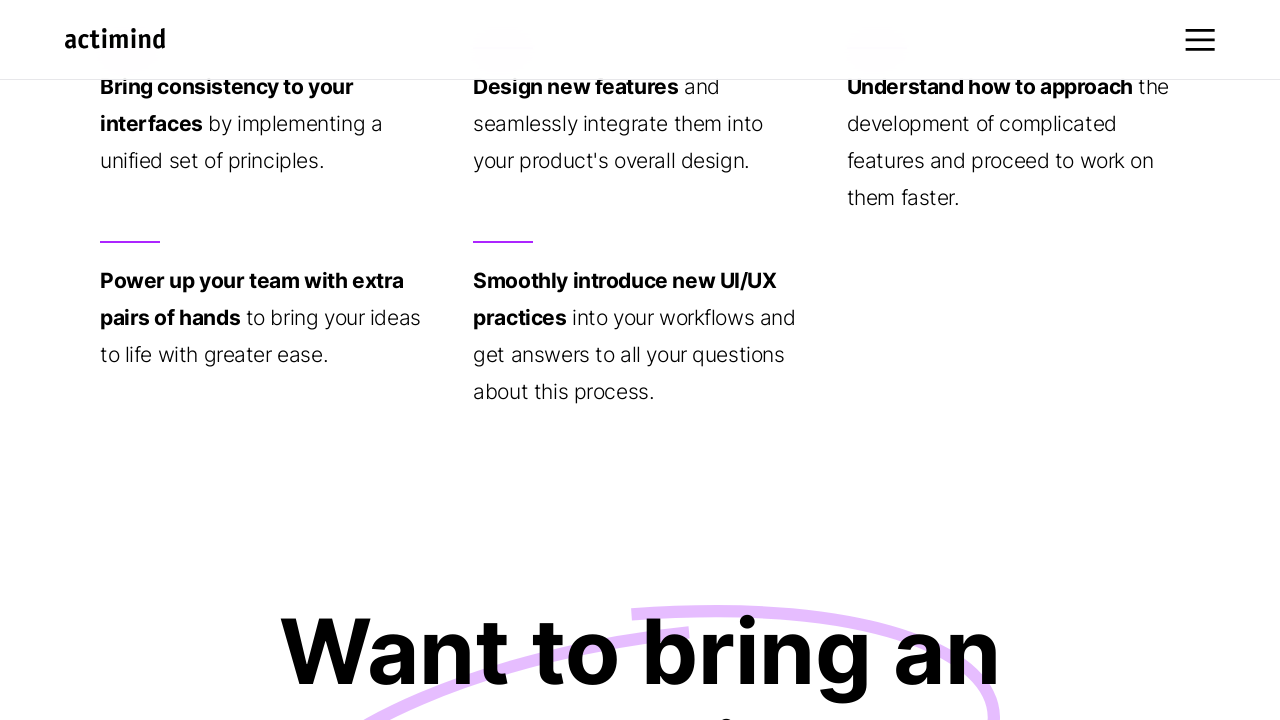

Waited 10ms for smooth scroll effect (iteration 113/200)
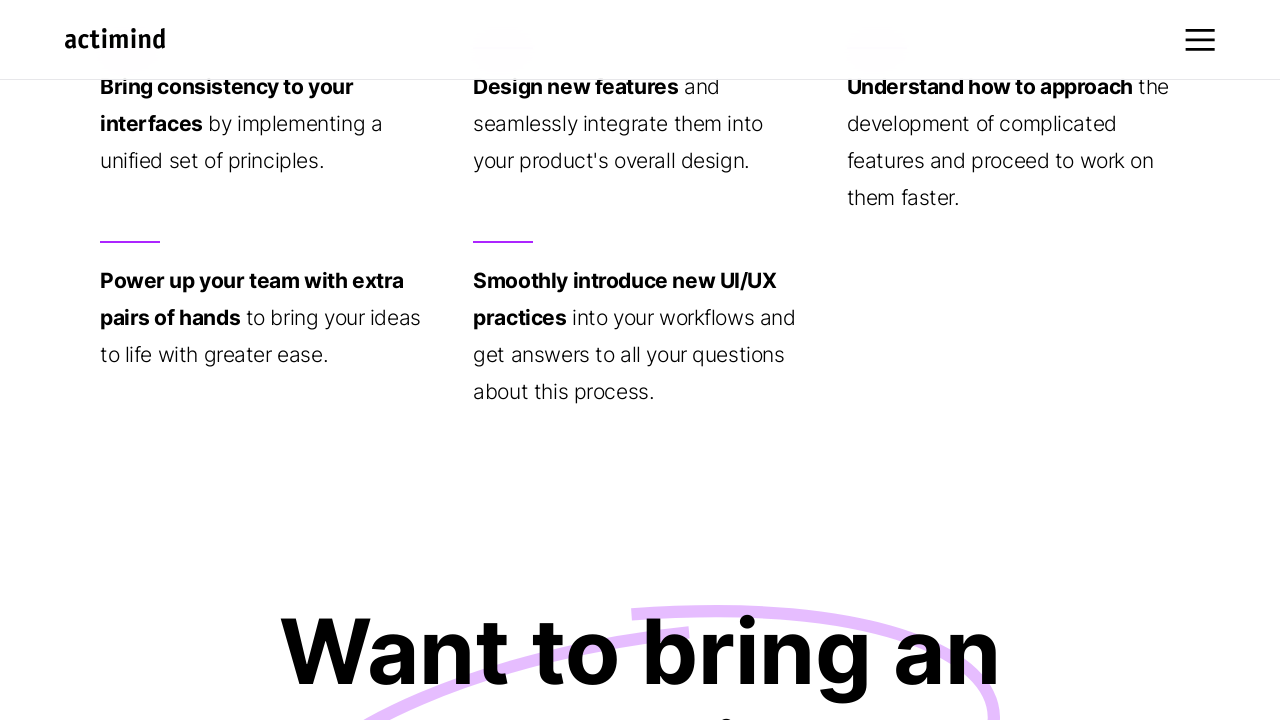

Scrolled up by 25px (iteration 114/200)
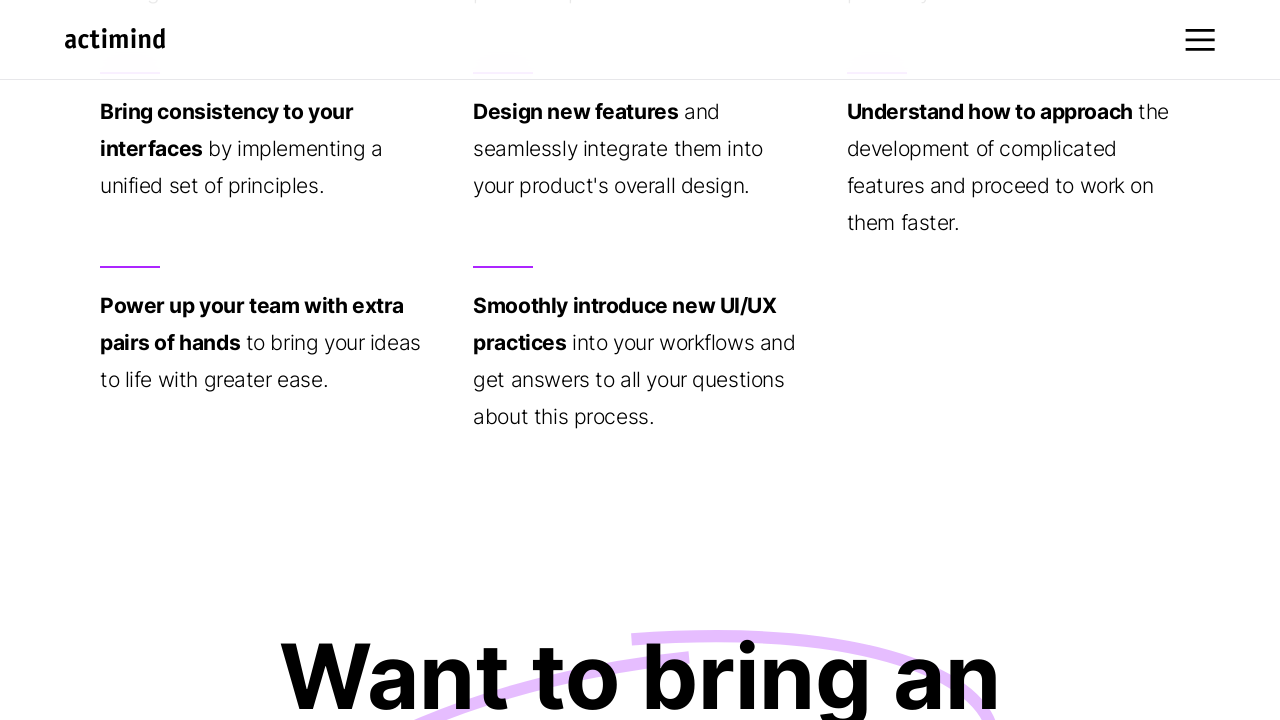

Waited 10ms for smooth scroll effect (iteration 114/200)
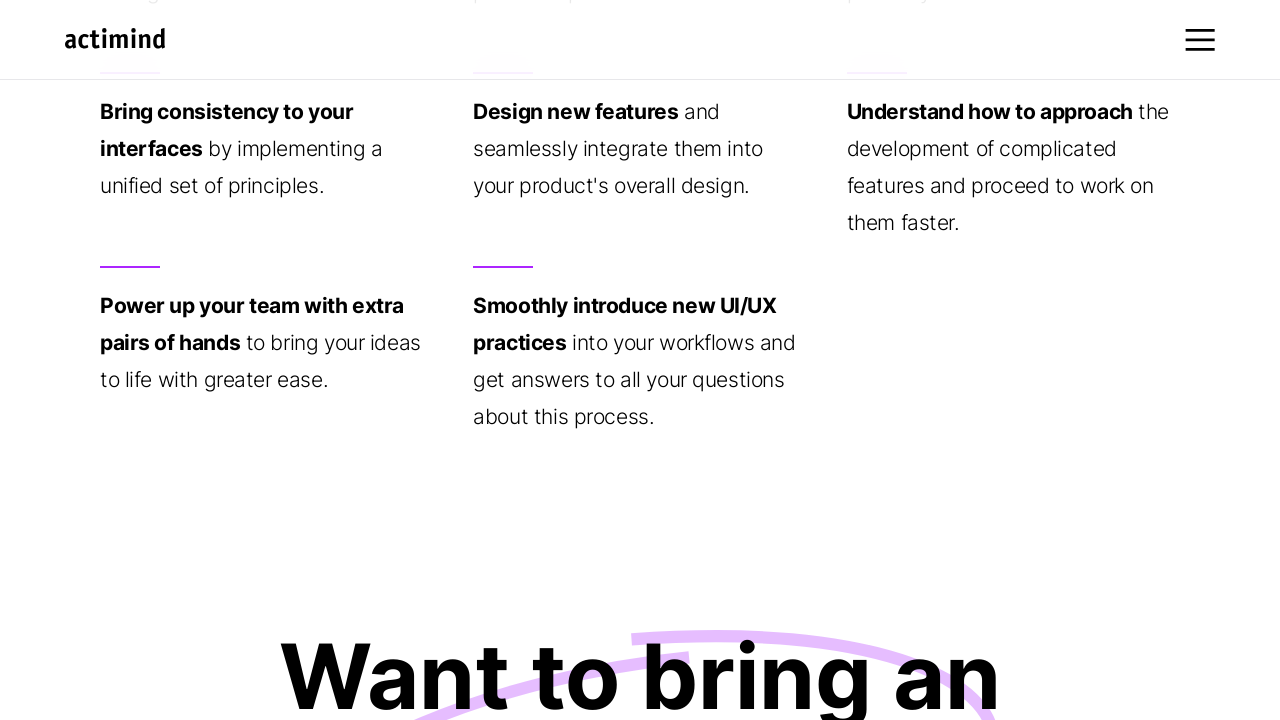

Scrolled up by 25px (iteration 115/200)
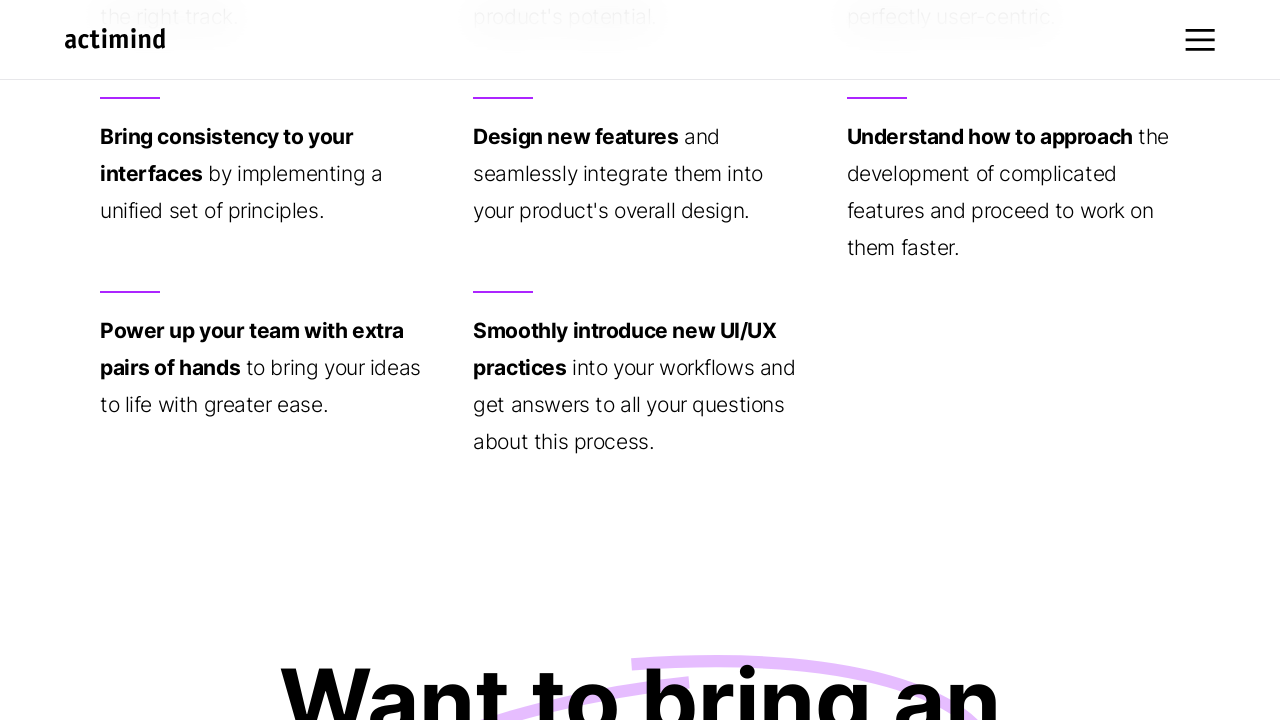

Waited 10ms for smooth scroll effect (iteration 115/200)
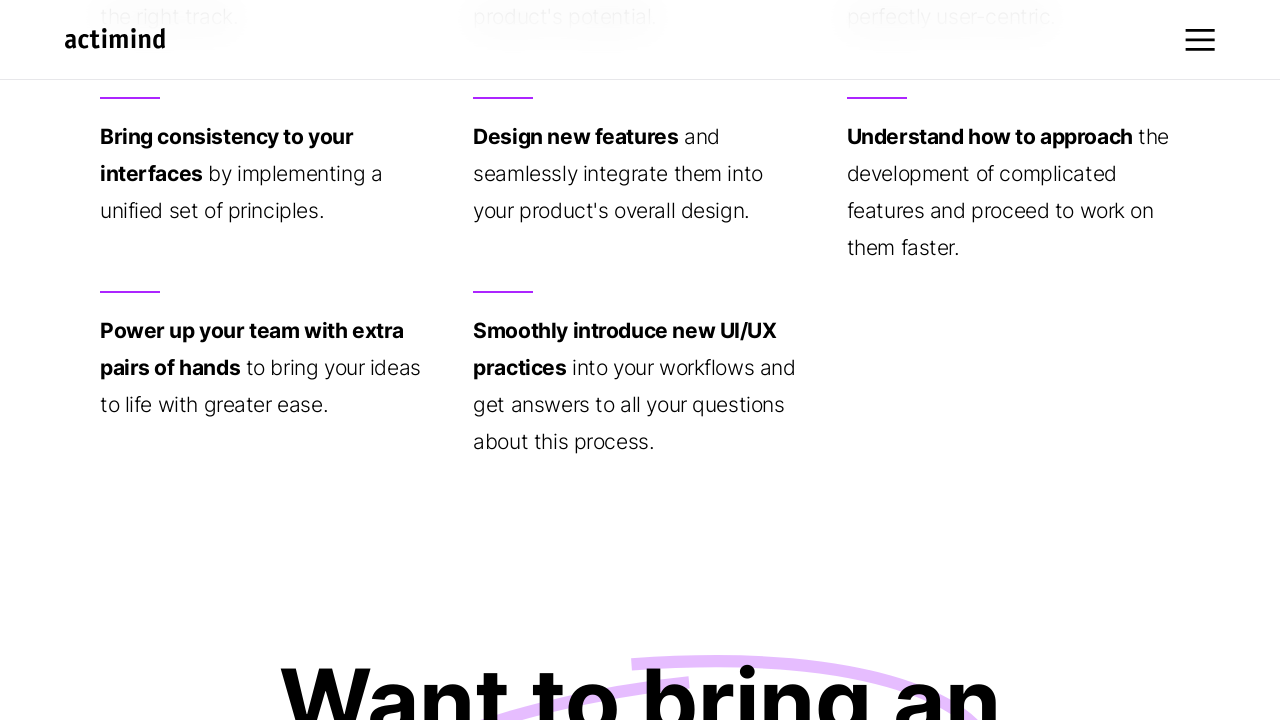

Scrolled up by 25px (iteration 116/200)
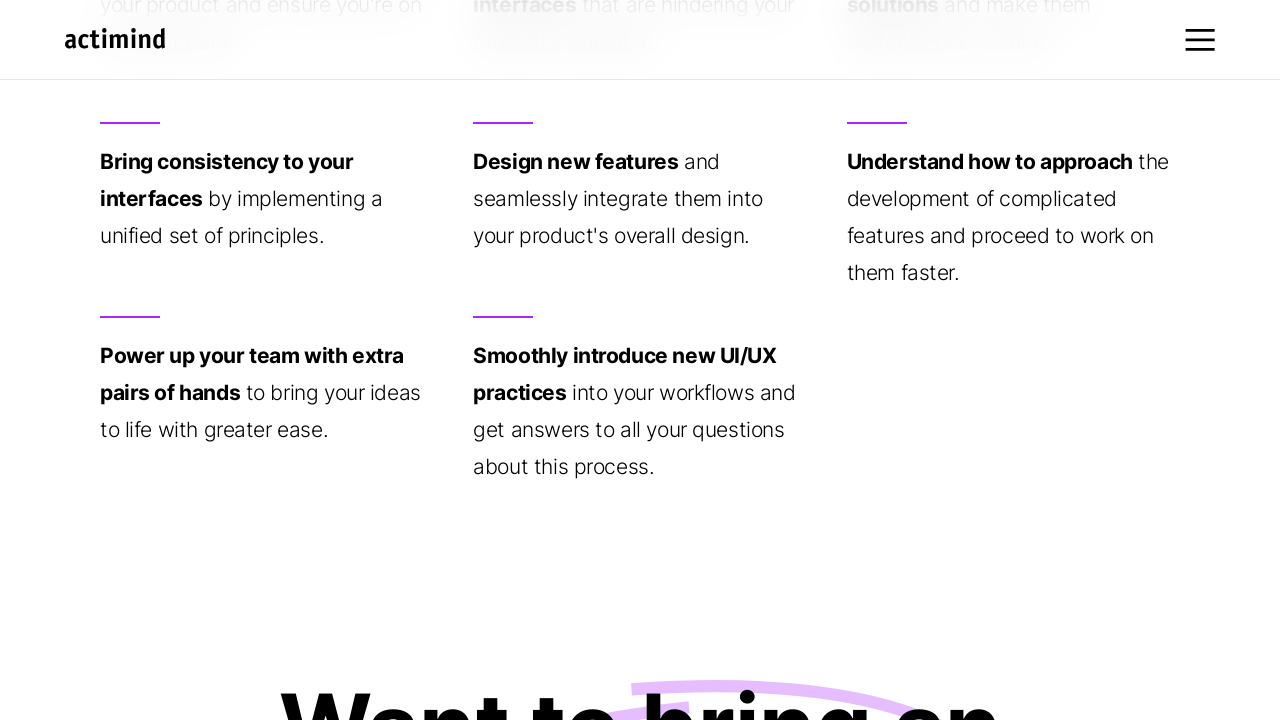

Waited 10ms for smooth scroll effect (iteration 116/200)
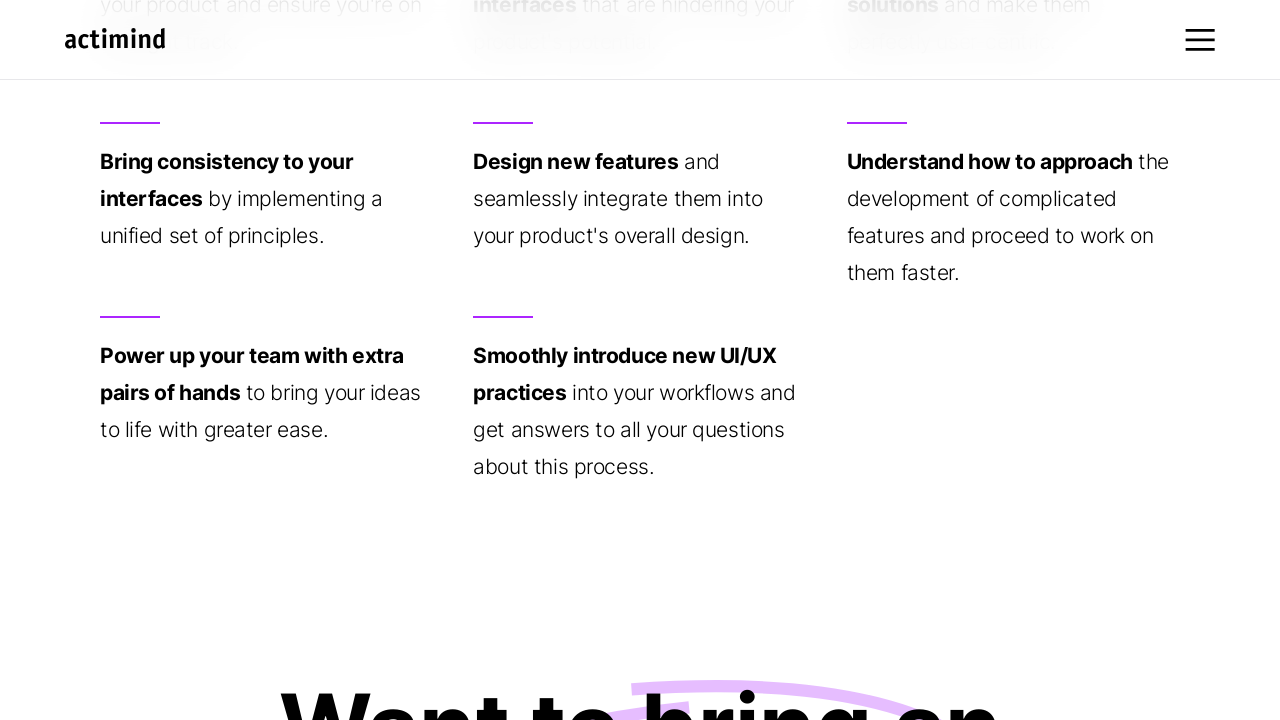

Scrolled up by 25px (iteration 117/200)
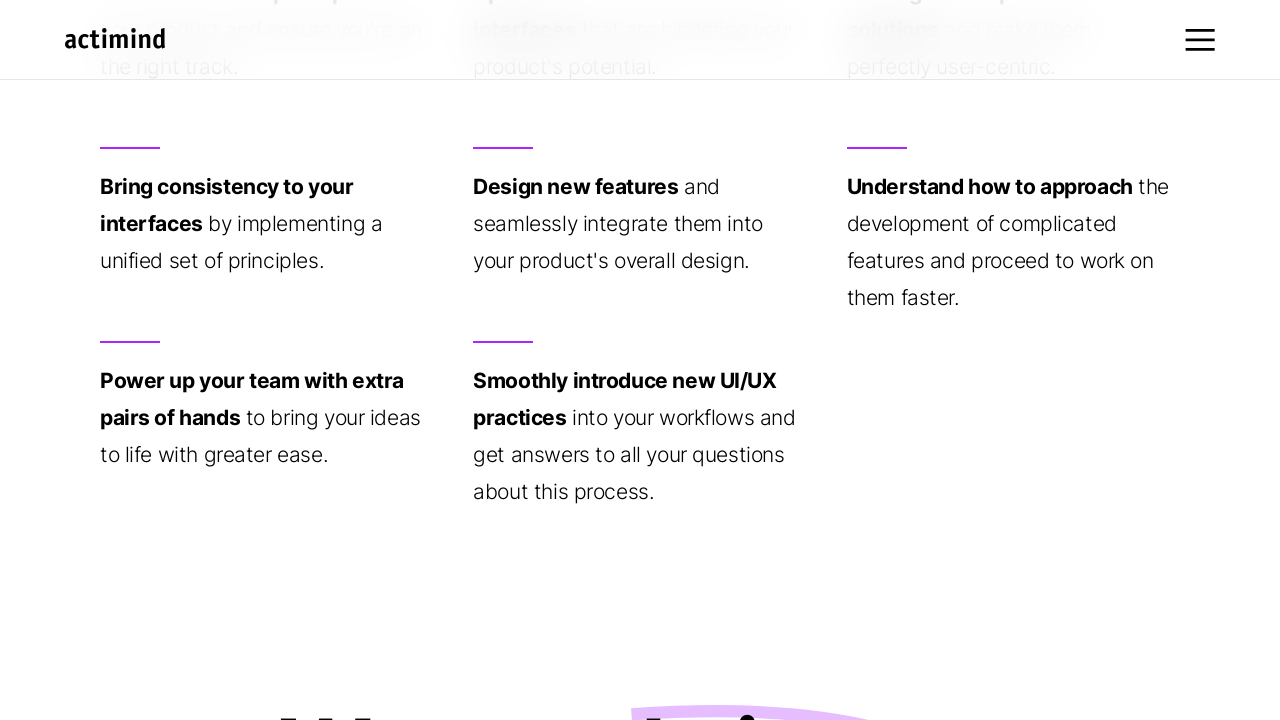

Waited 10ms for smooth scroll effect (iteration 117/200)
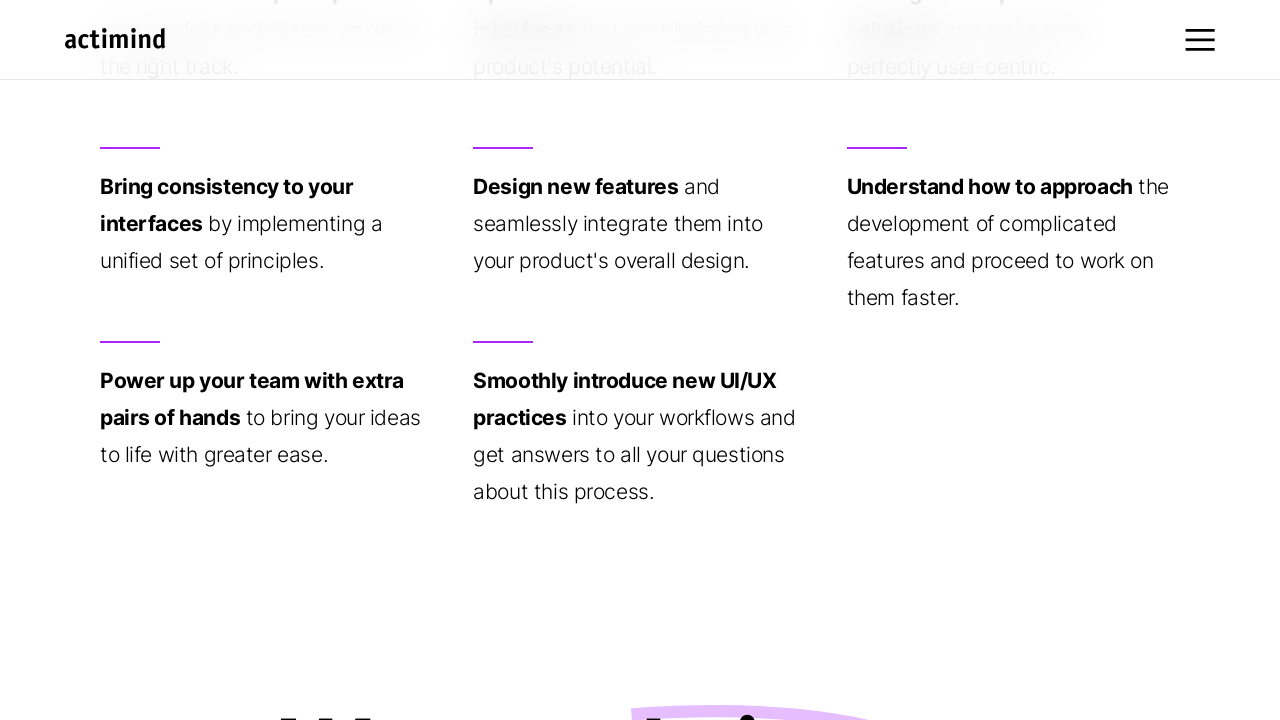

Scrolled up by 25px (iteration 118/200)
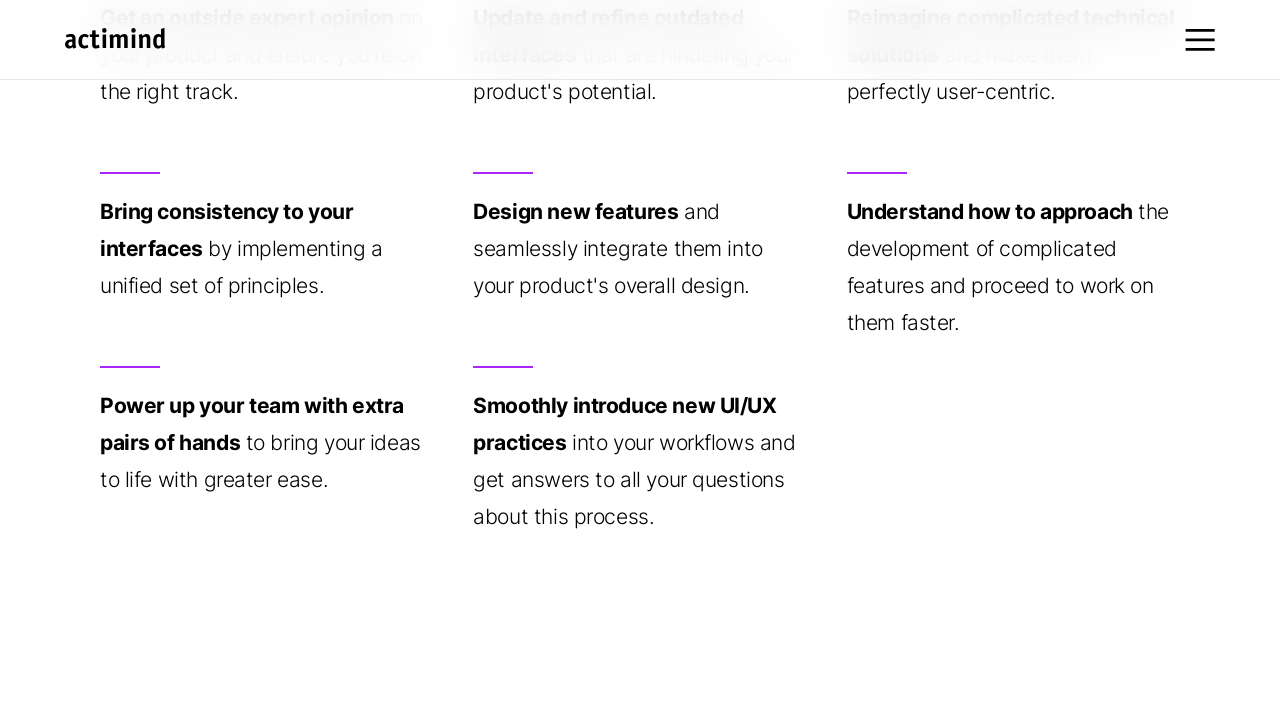

Waited 10ms for smooth scroll effect (iteration 118/200)
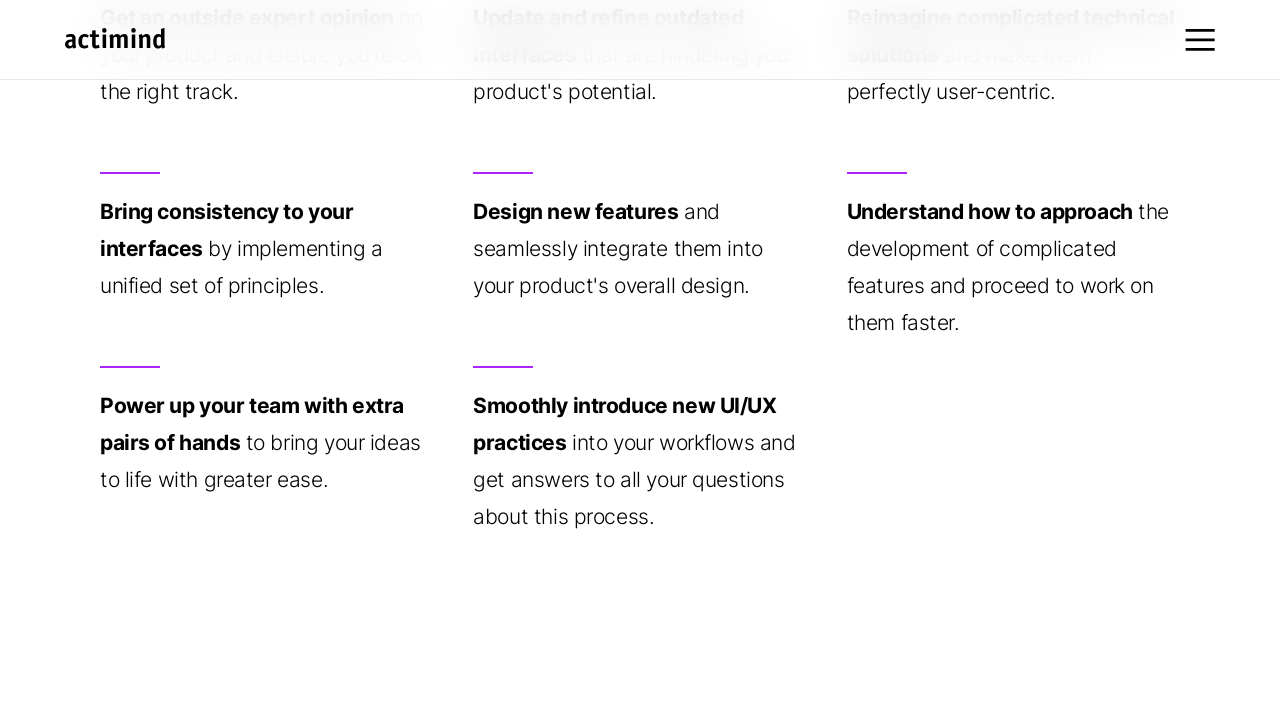

Scrolled up by 25px (iteration 119/200)
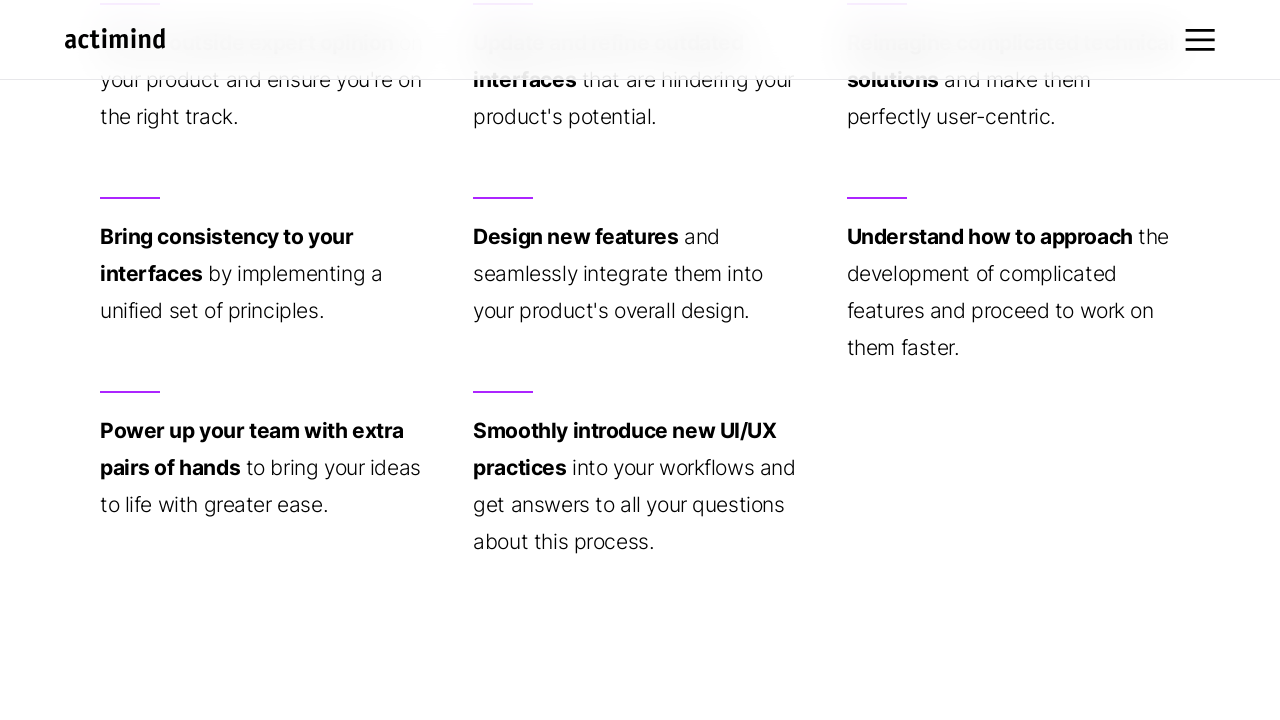

Waited 10ms for smooth scroll effect (iteration 119/200)
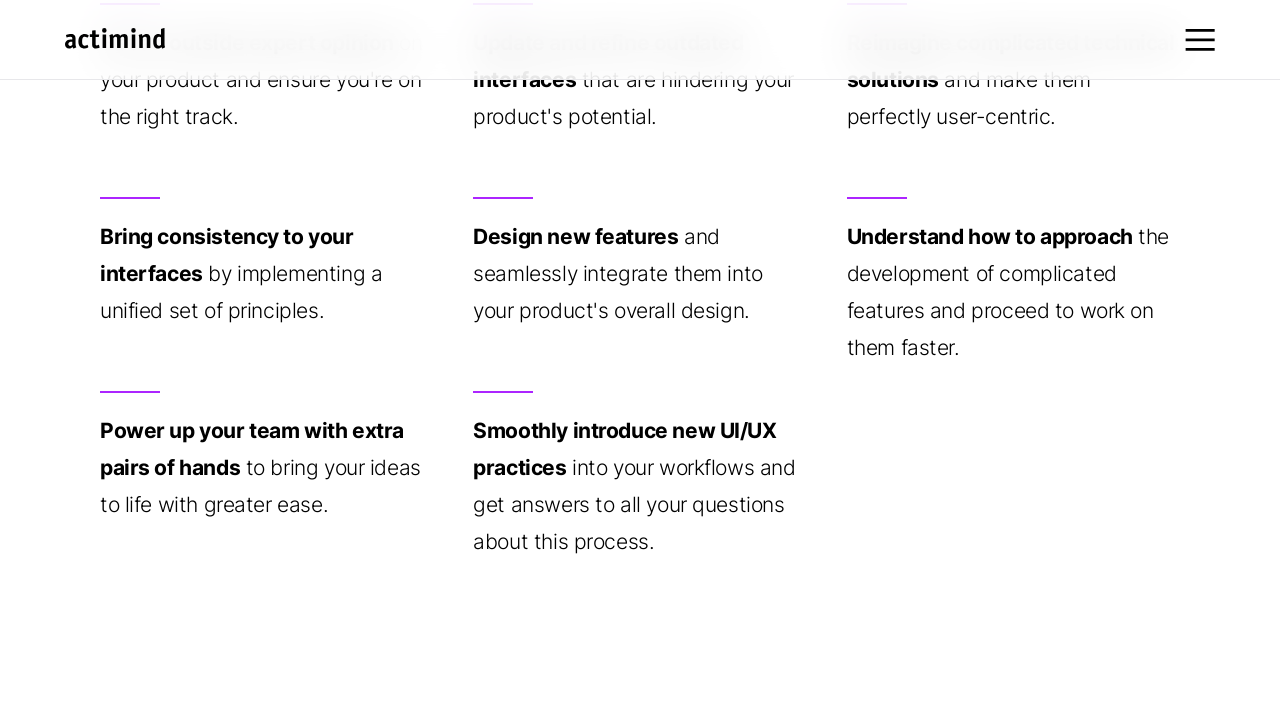

Scrolled up by 25px (iteration 120/200)
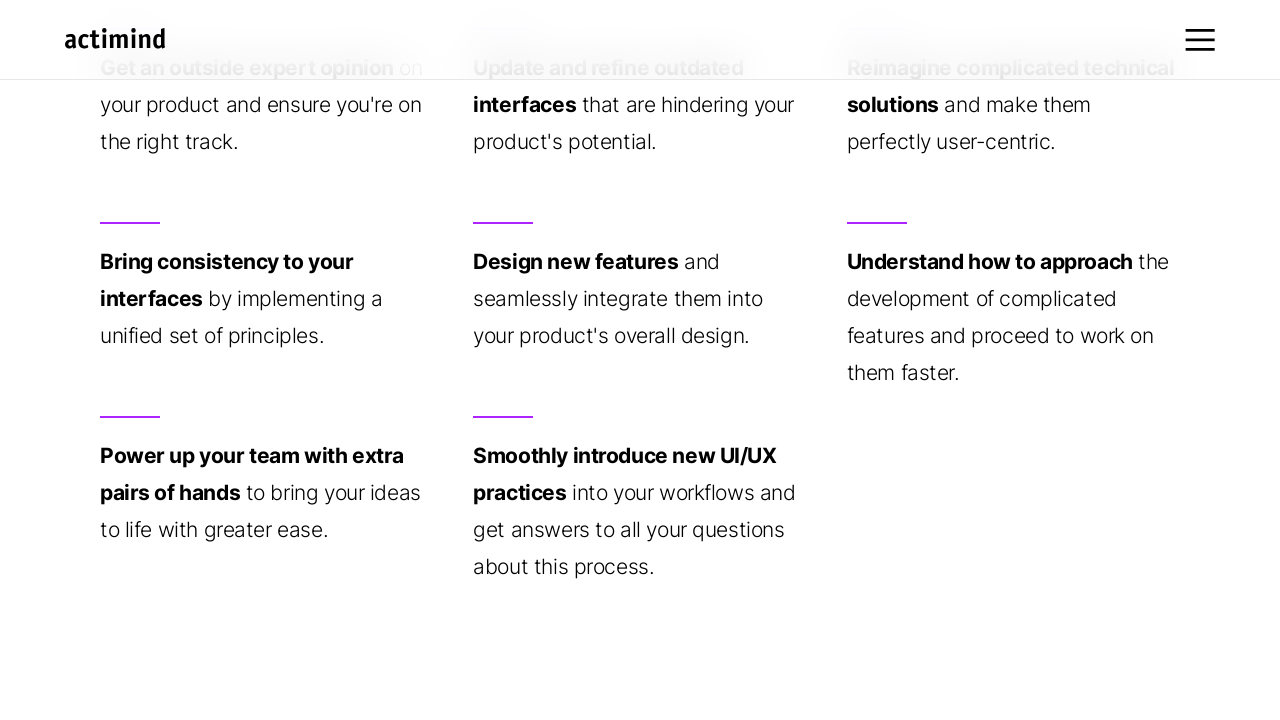

Waited 10ms for smooth scroll effect (iteration 120/200)
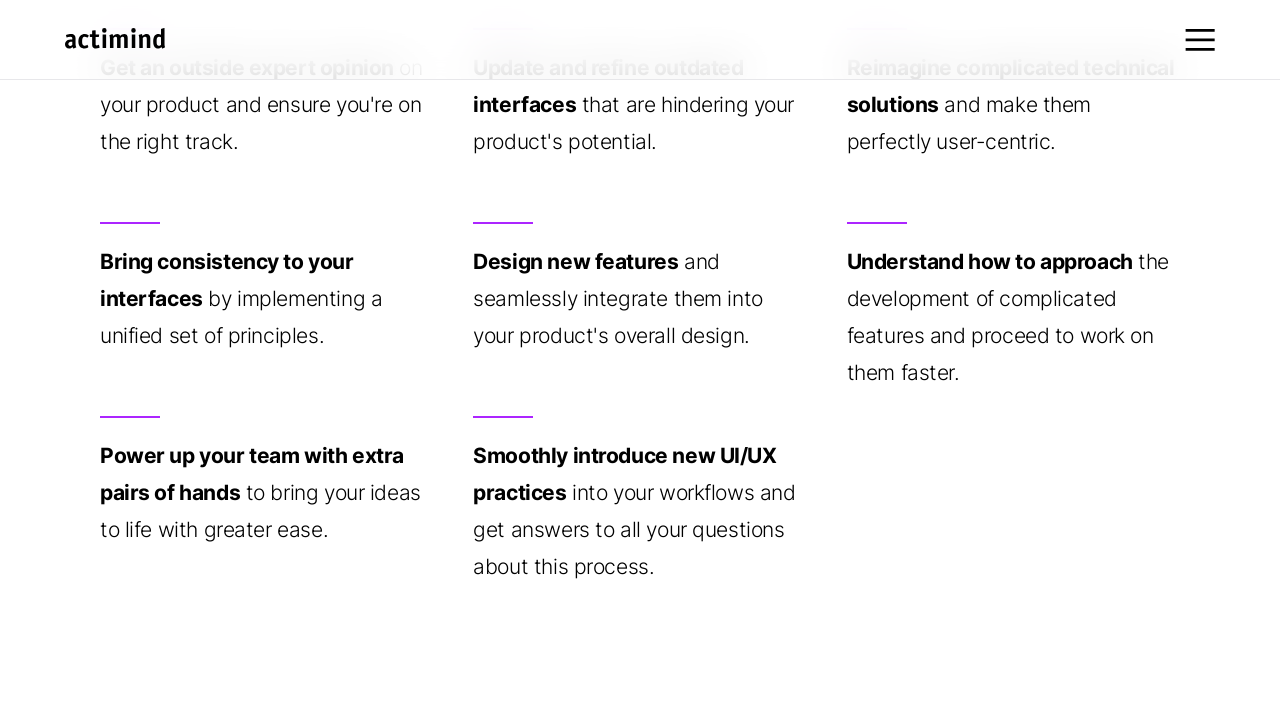

Scrolled up by 25px (iteration 121/200)
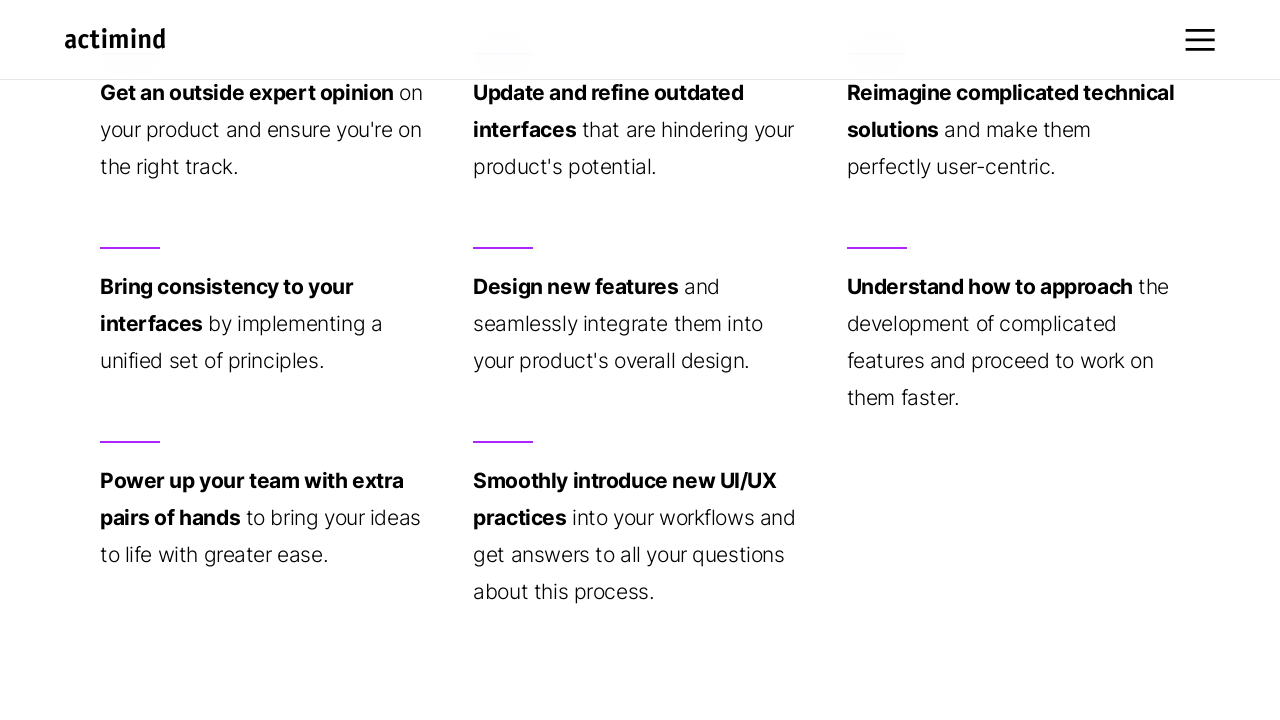

Waited 10ms for smooth scroll effect (iteration 121/200)
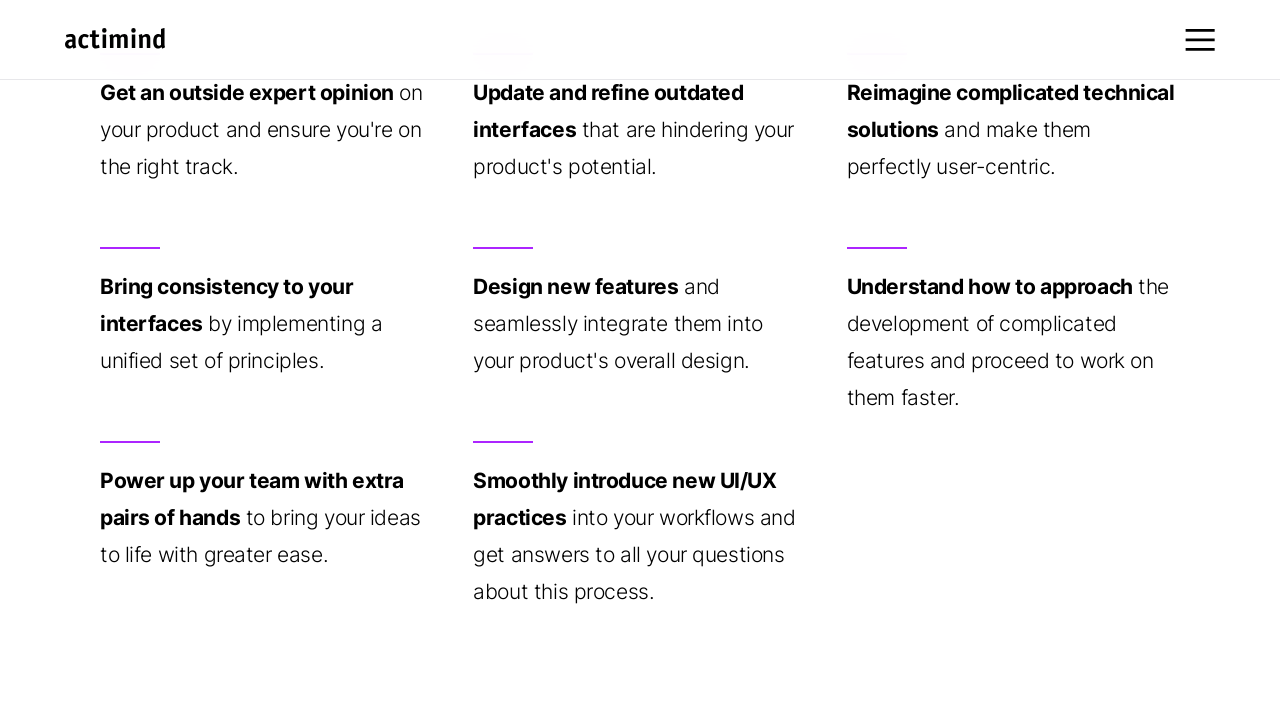

Scrolled up by 25px (iteration 122/200)
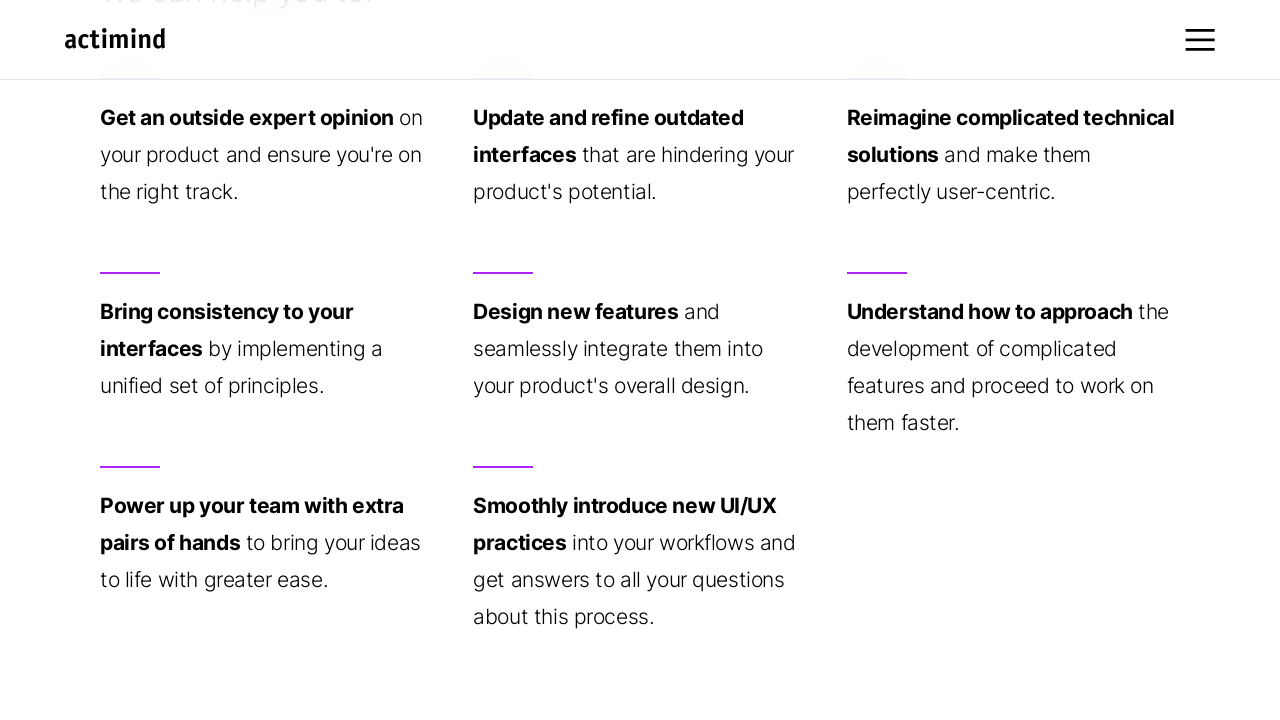

Waited 10ms for smooth scroll effect (iteration 122/200)
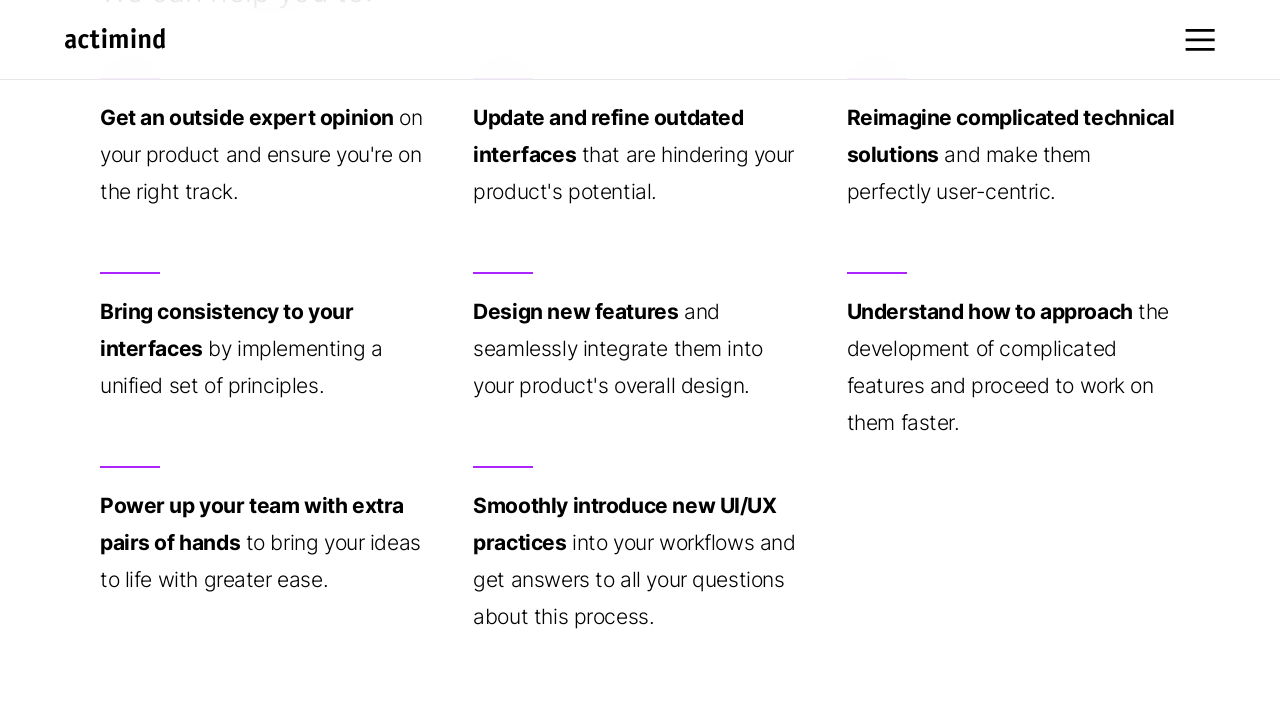

Scrolled up by 25px (iteration 123/200)
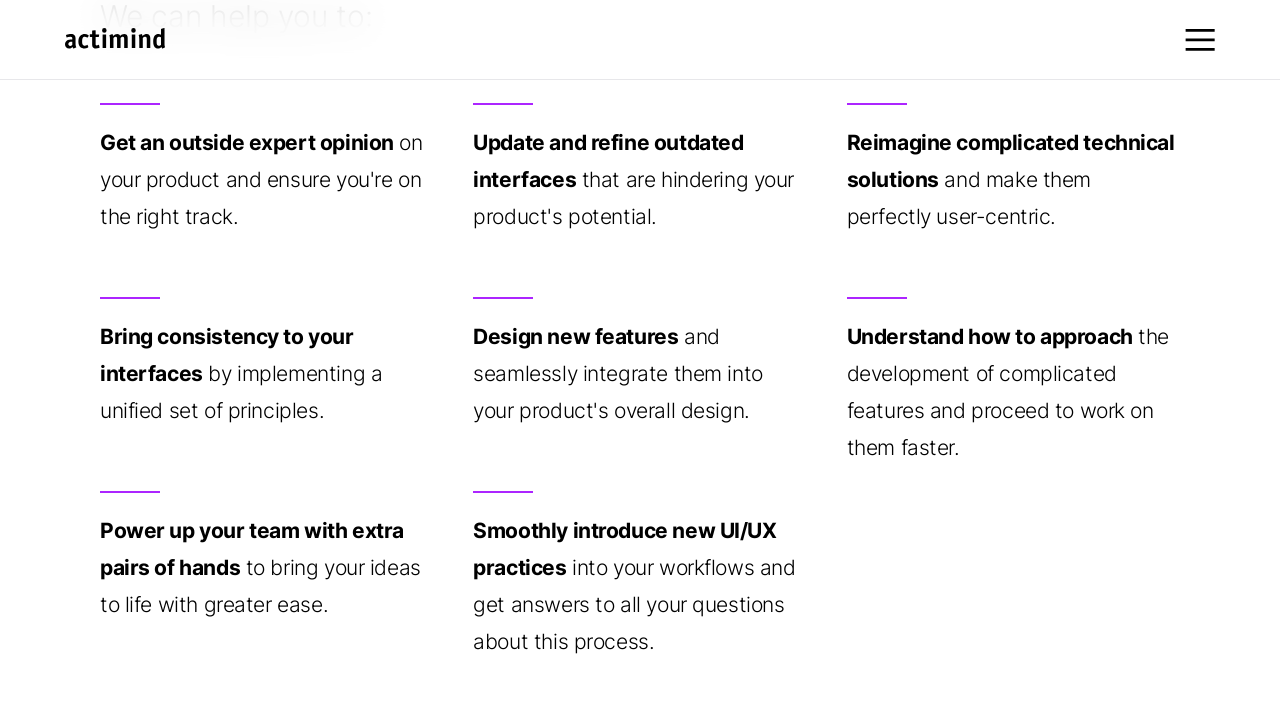

Waited 10ms for smooth scroll effect (iteration 123/200)
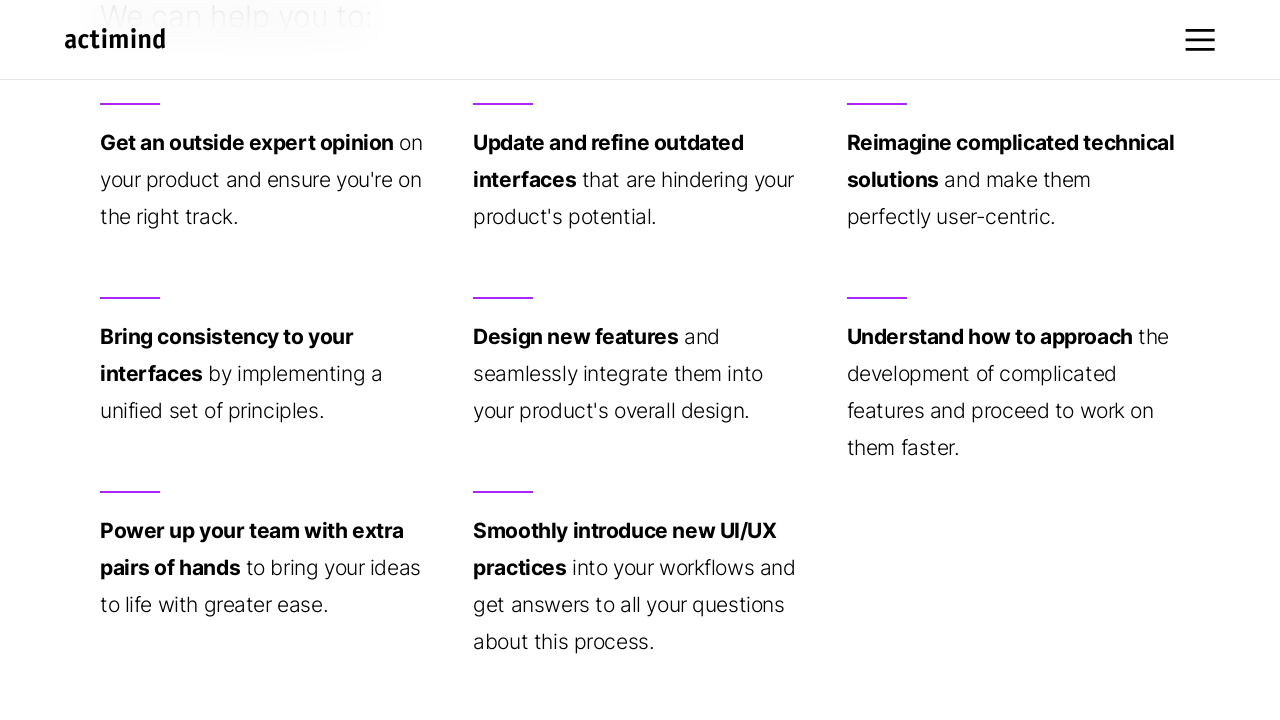

Scrolled up by 25px (iteration 124/200)
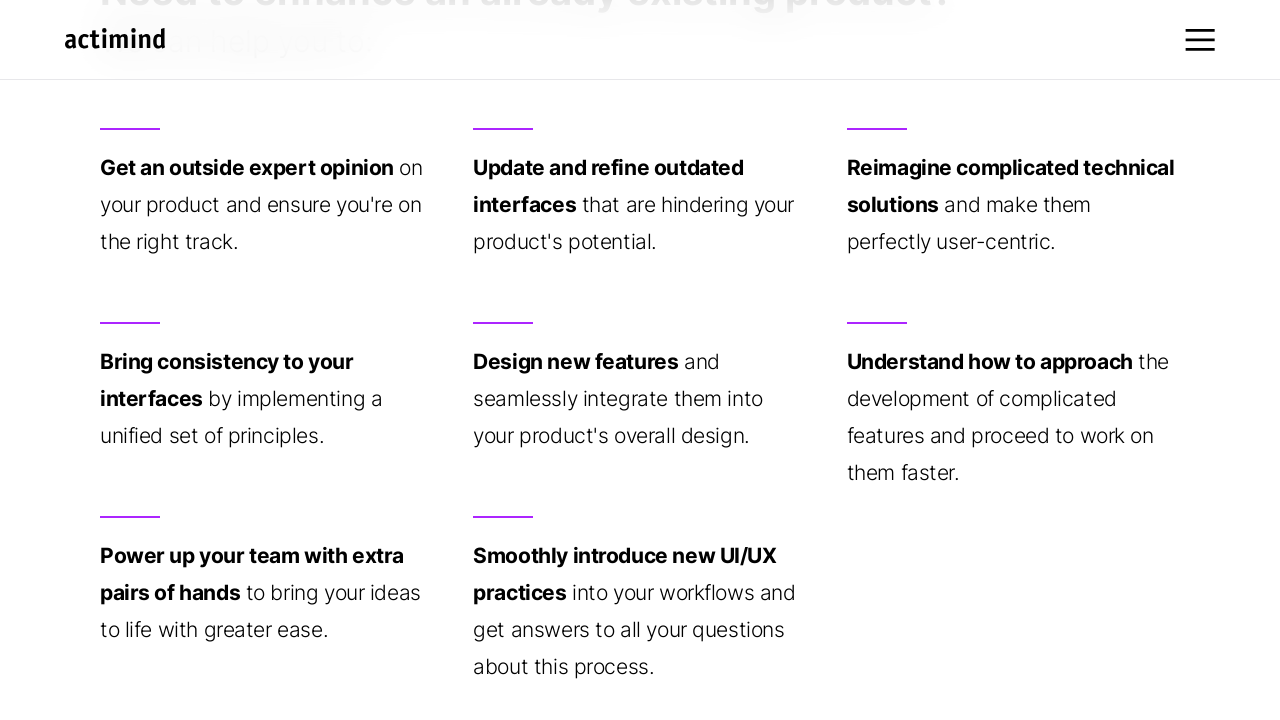

Waited 10ms for smooth scroll effect (iteration 124/200)
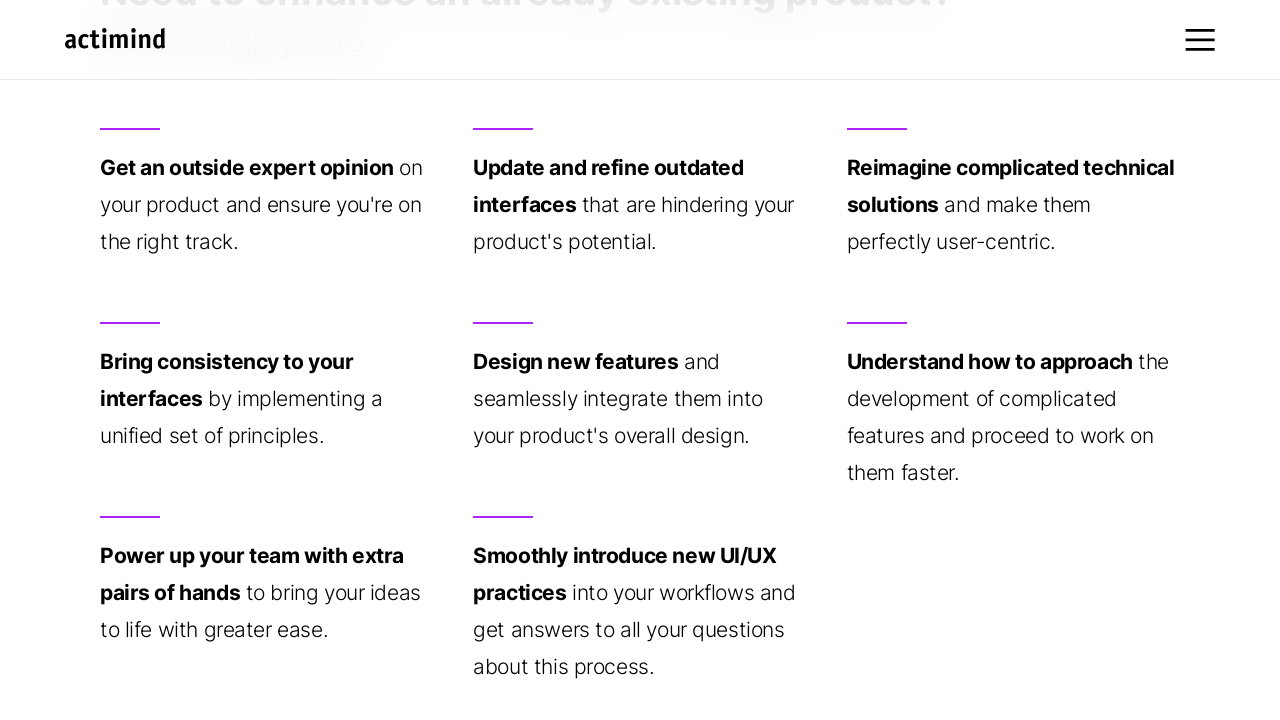

Scrolled up by 25px (iteration 125/200)
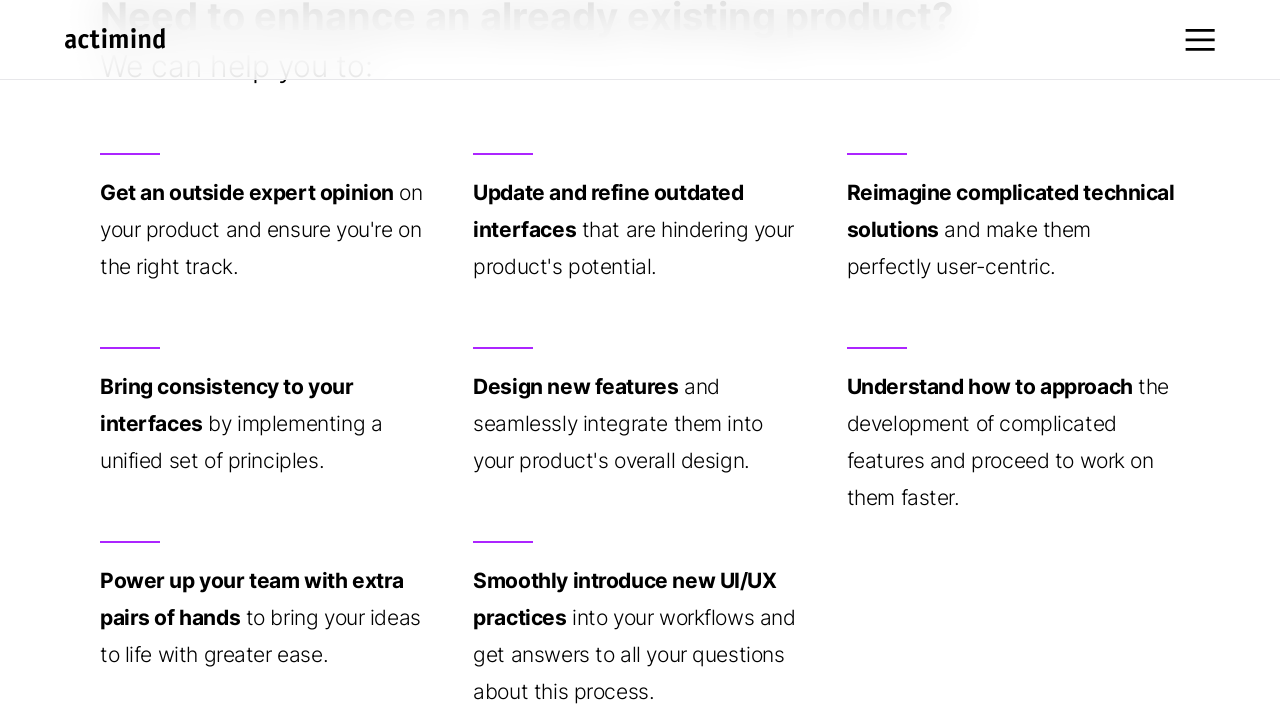

Waited 10ms for smooth scroll effect (iteration 125/200)
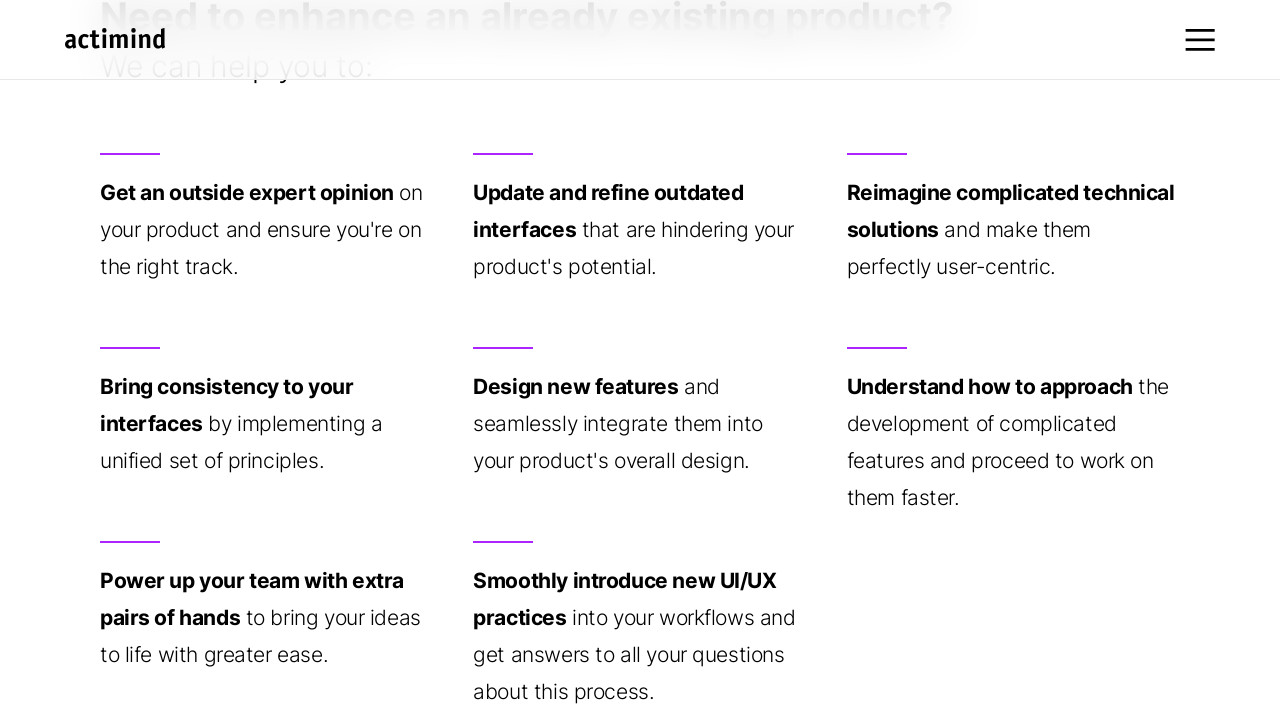

Scrolled up by 25px (iteration 126/200)
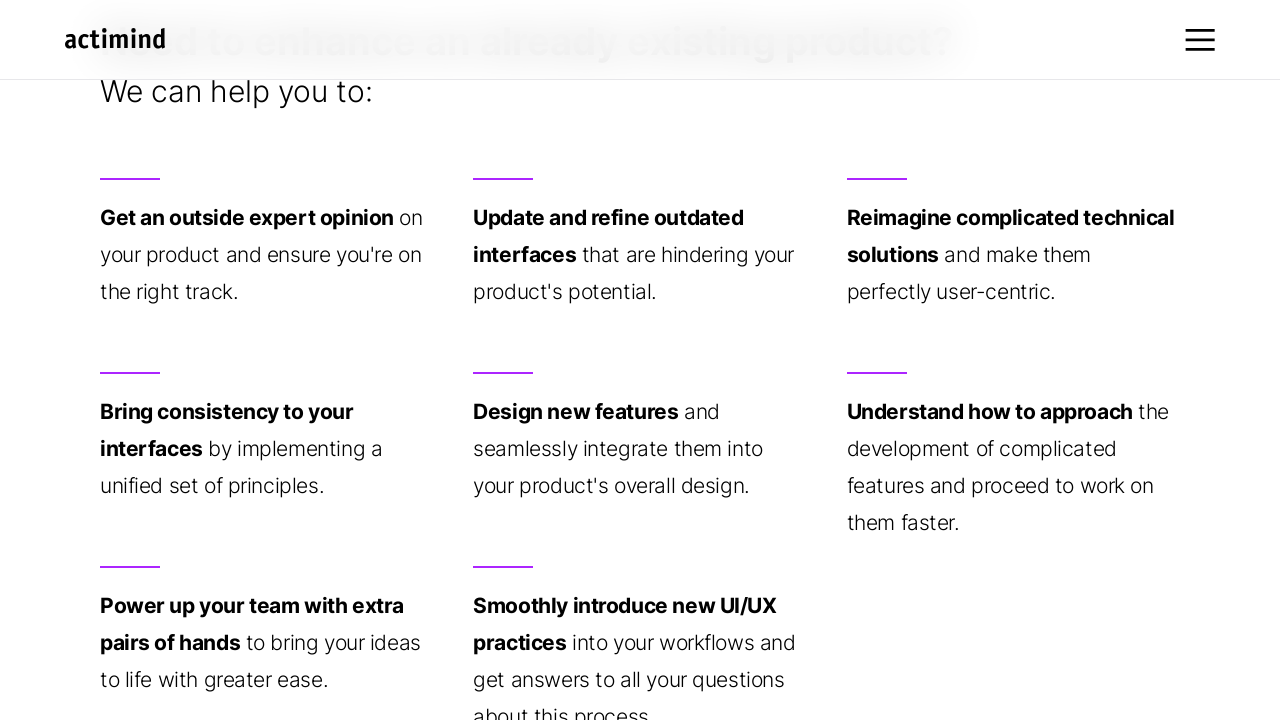

Waited 10ms for smooth scroll effect (iteration 126/200)
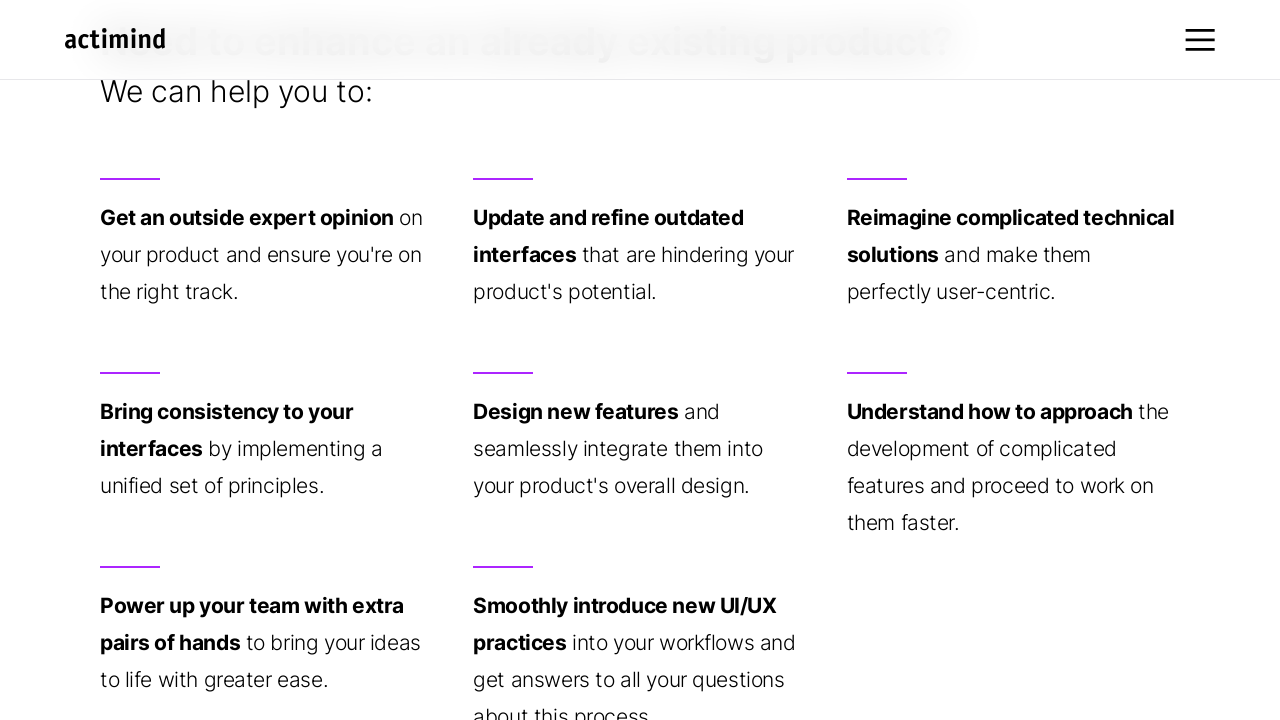

Scrolled up by 25px (iteration 127/200)
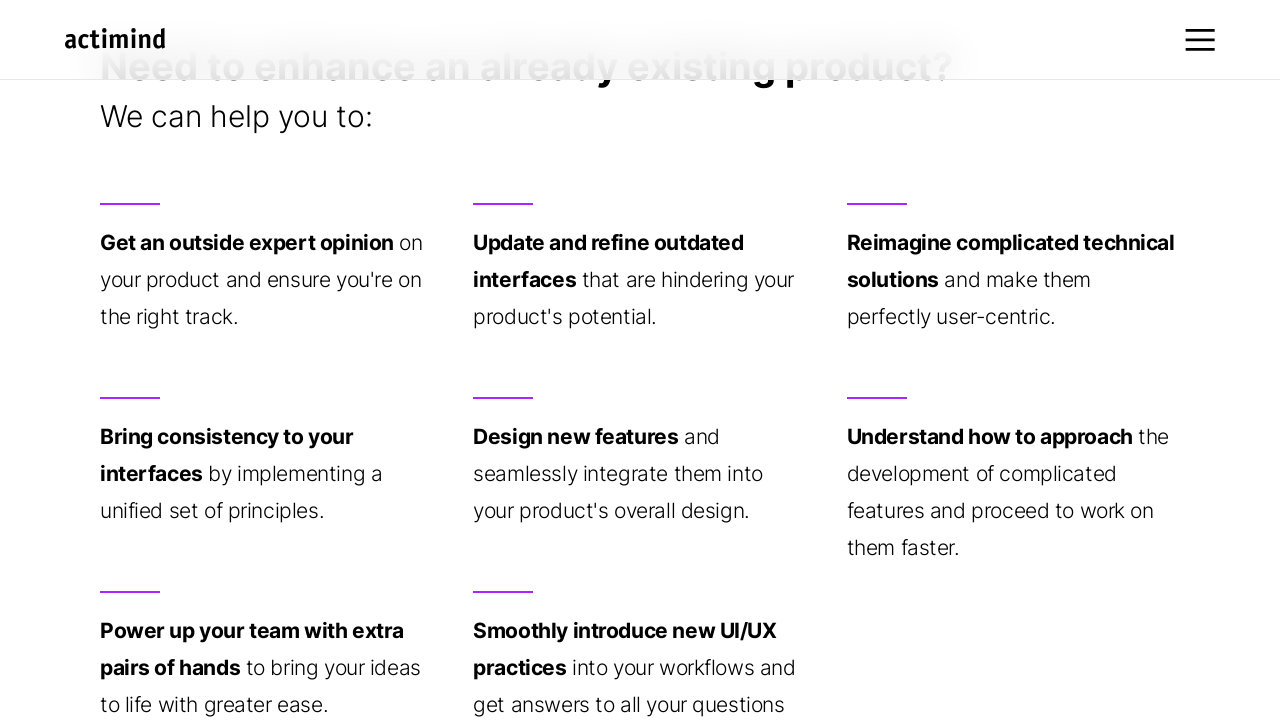

Waited 10ms for smooth scroll effect (iteration 127/200)
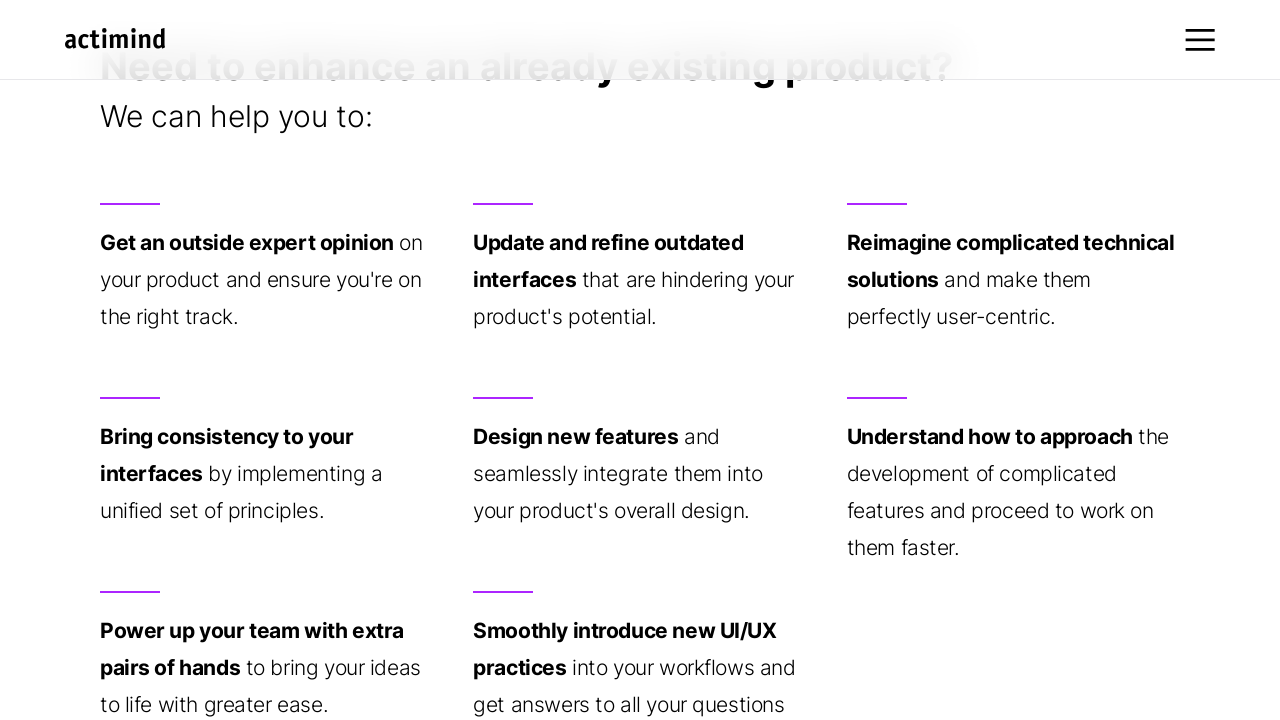

Scrolled up by 25px (iteration 128/200)
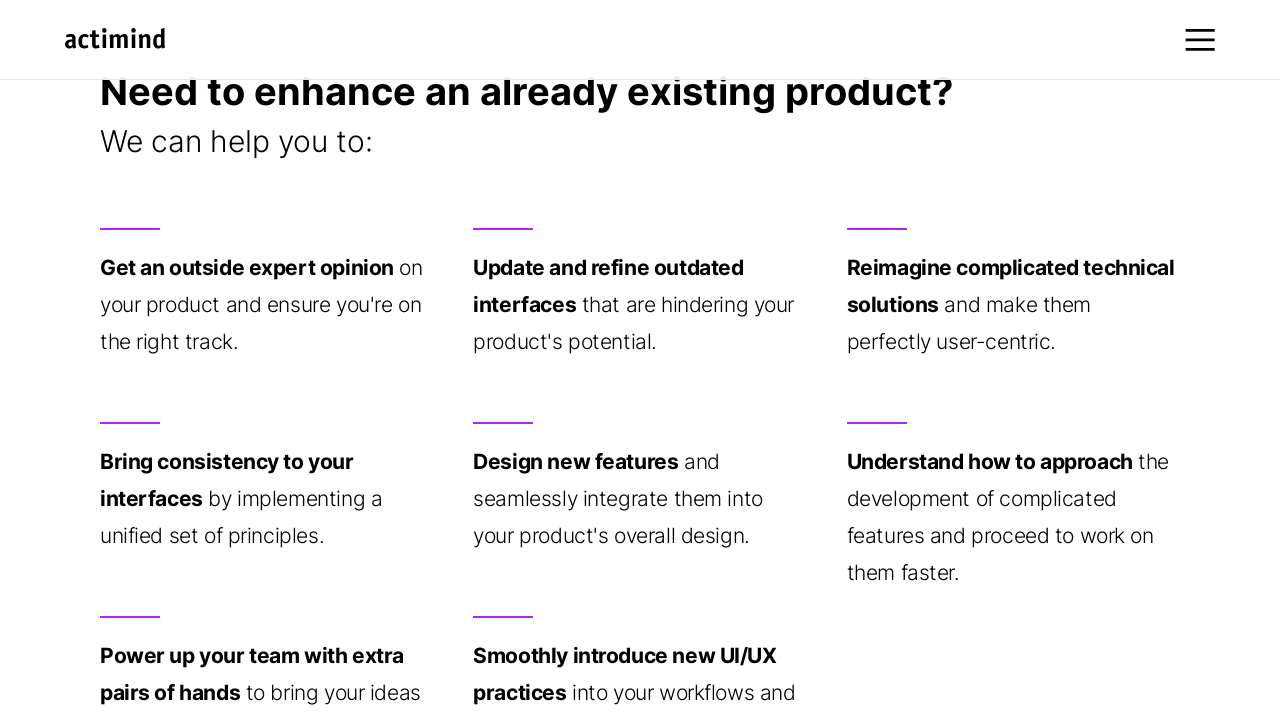

Waited 10ms for smooth scroll effect (iteration 128/200)
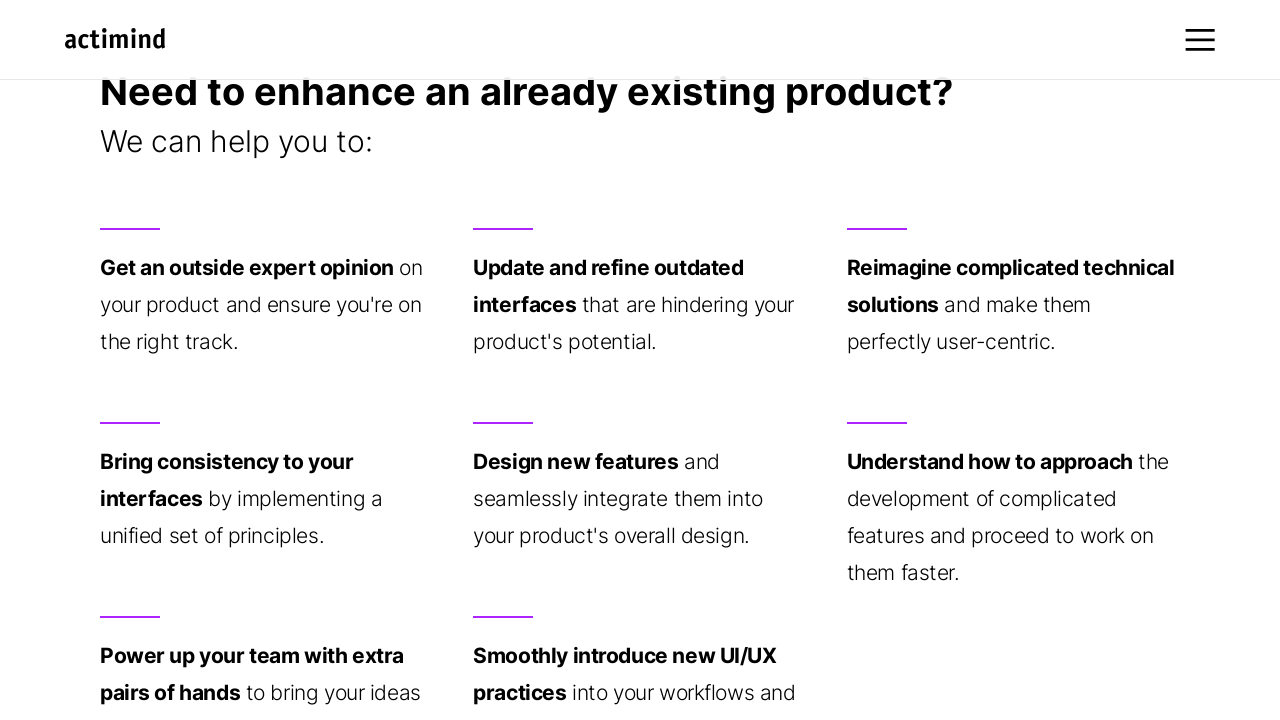

Scrolled up by 25px (iteration 129/200)
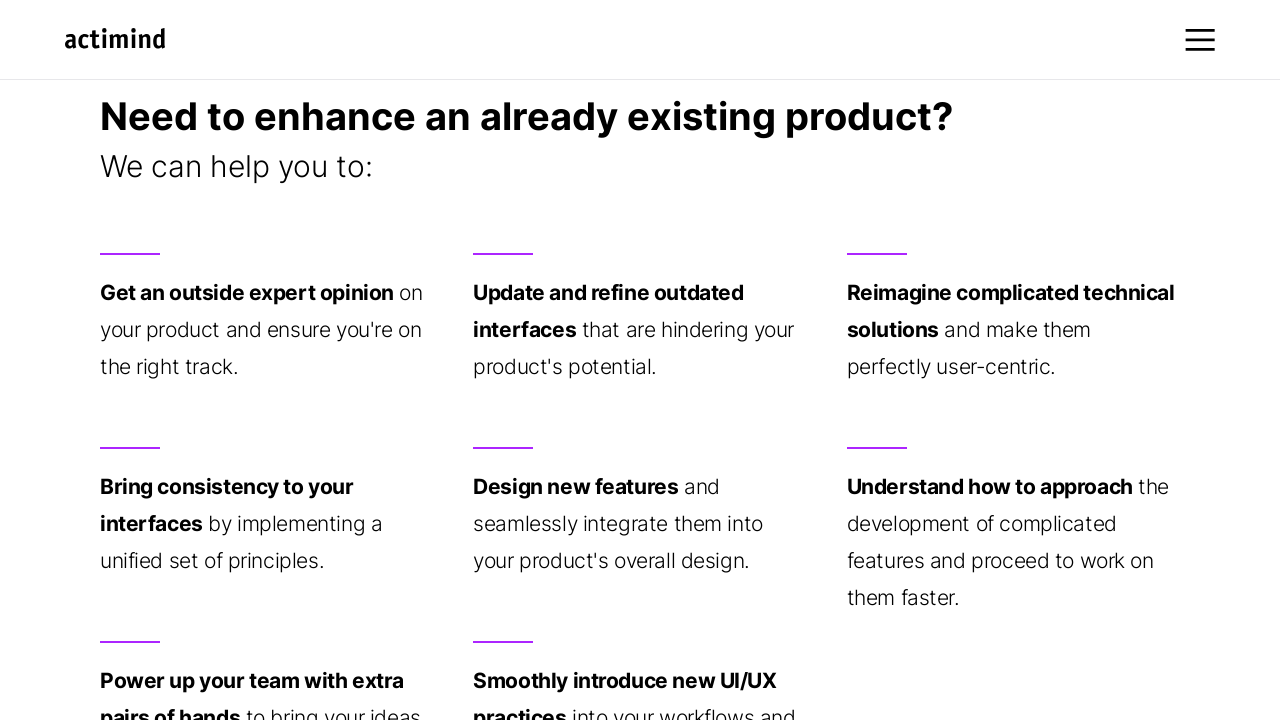

Waited 10ms for smooth scroll effect (iteration 129/200)
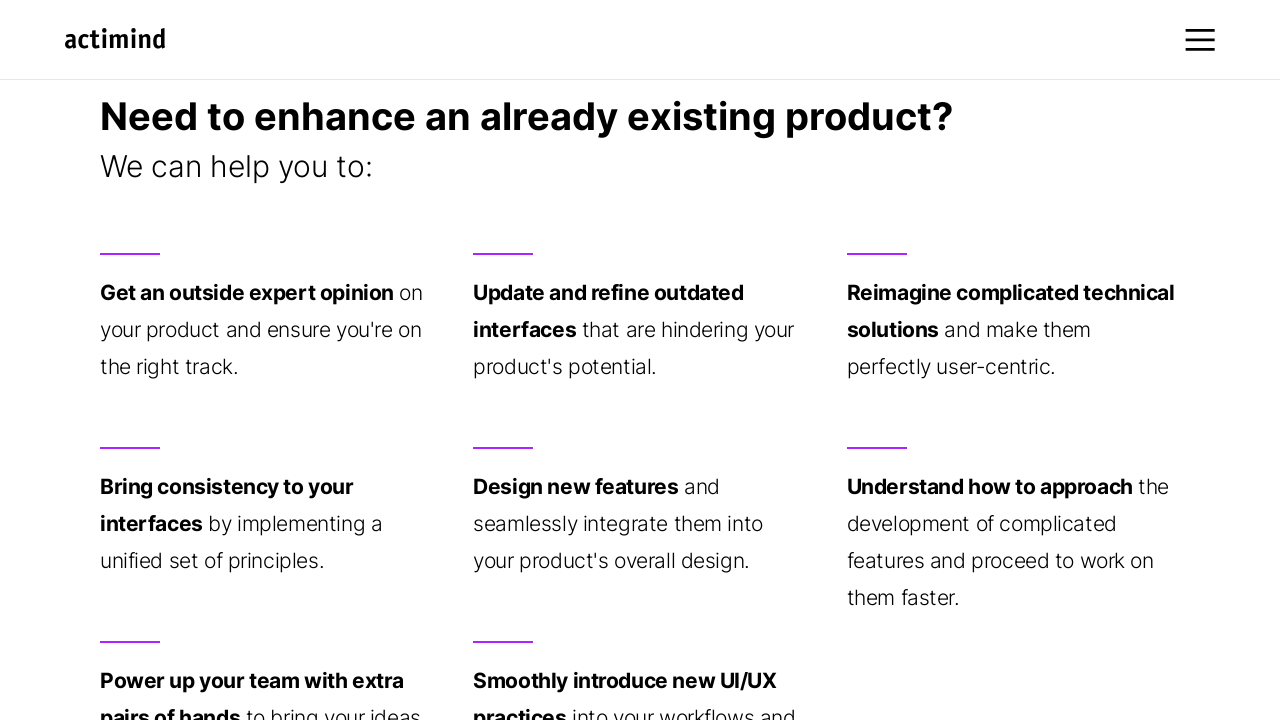

Scrolled up by 25px (iteration 130/200)
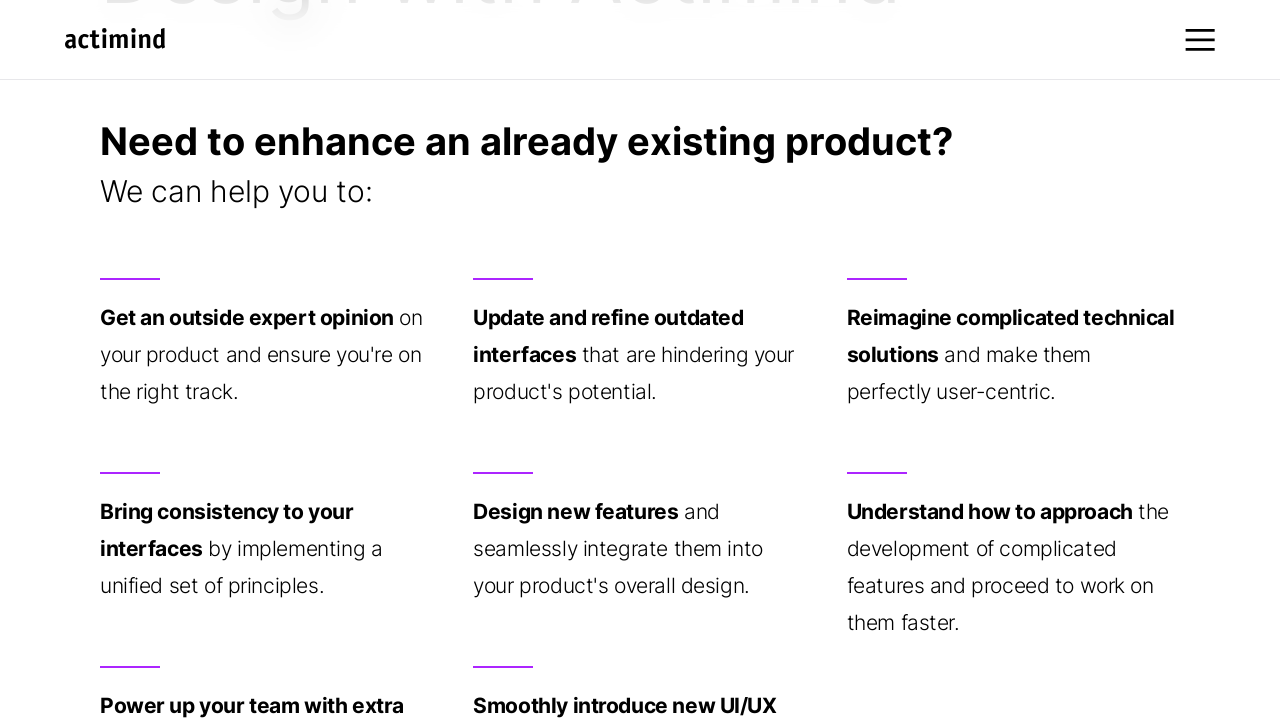

Waited 10ms for smooth scroll effect (iteration 130/200)
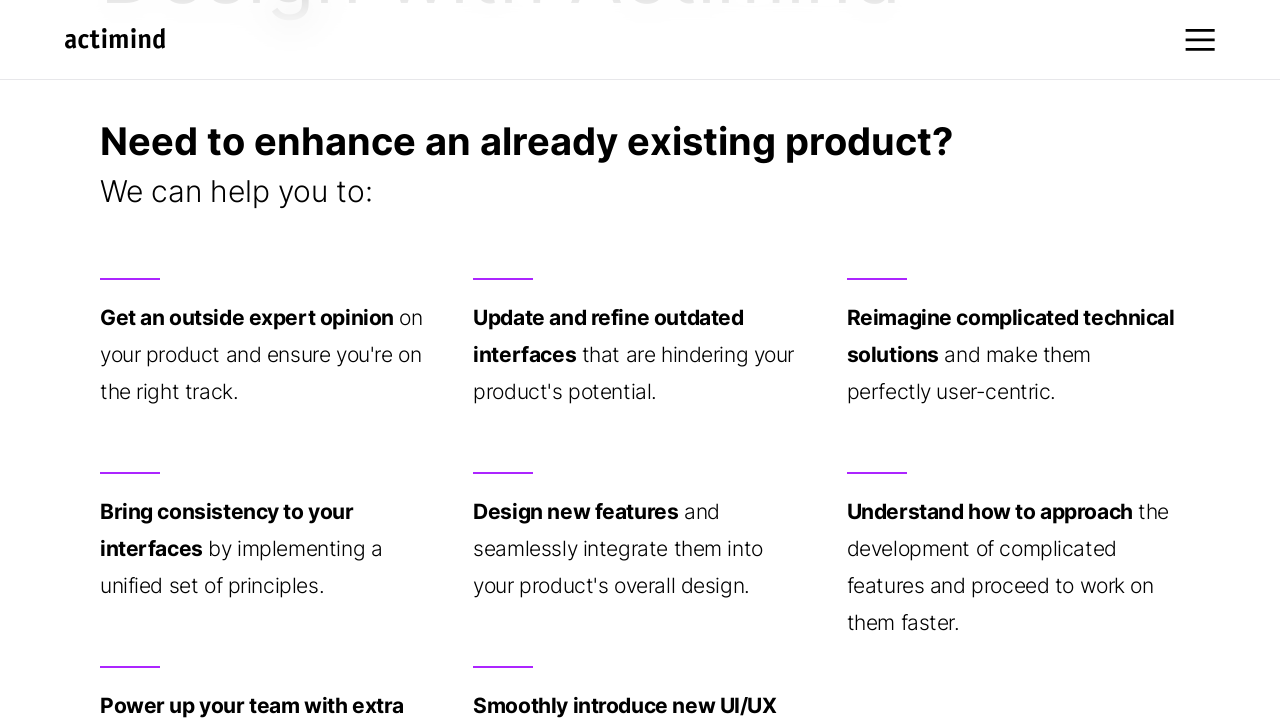

Scrolled up by 25px (iteration 131/200)
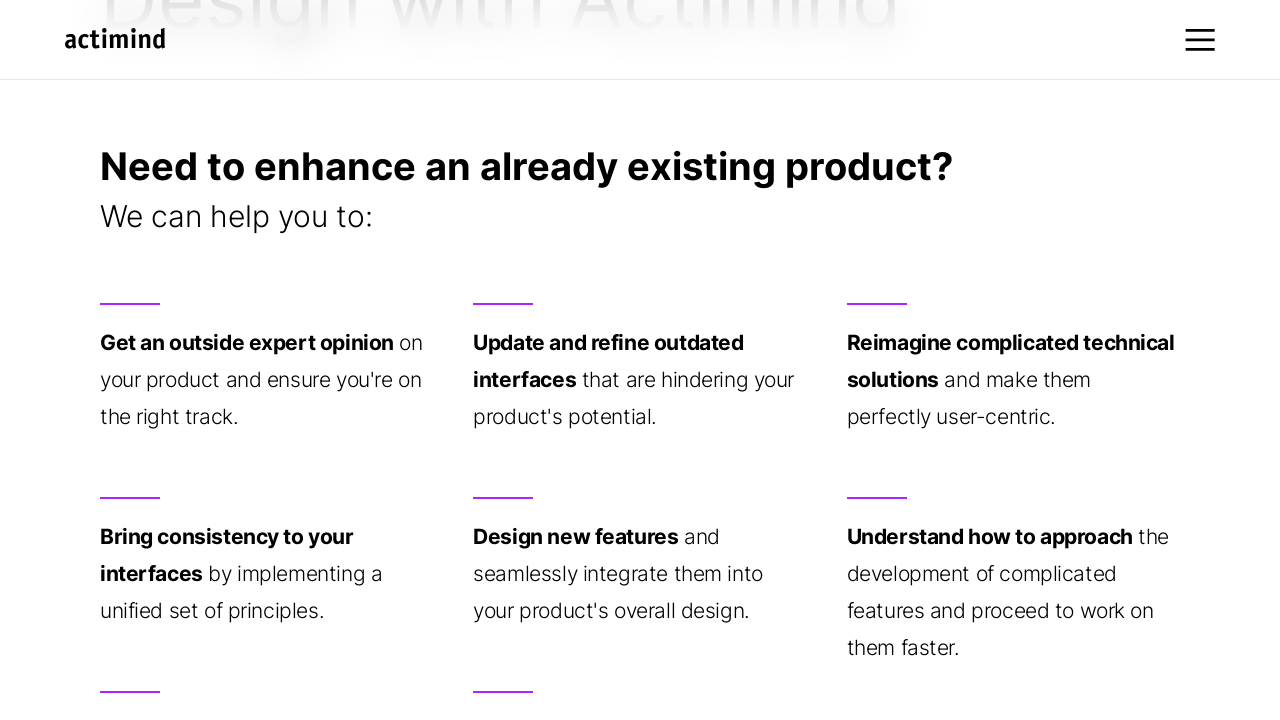

Waited 10ms for smooth scroll effect (iteration 131/200)
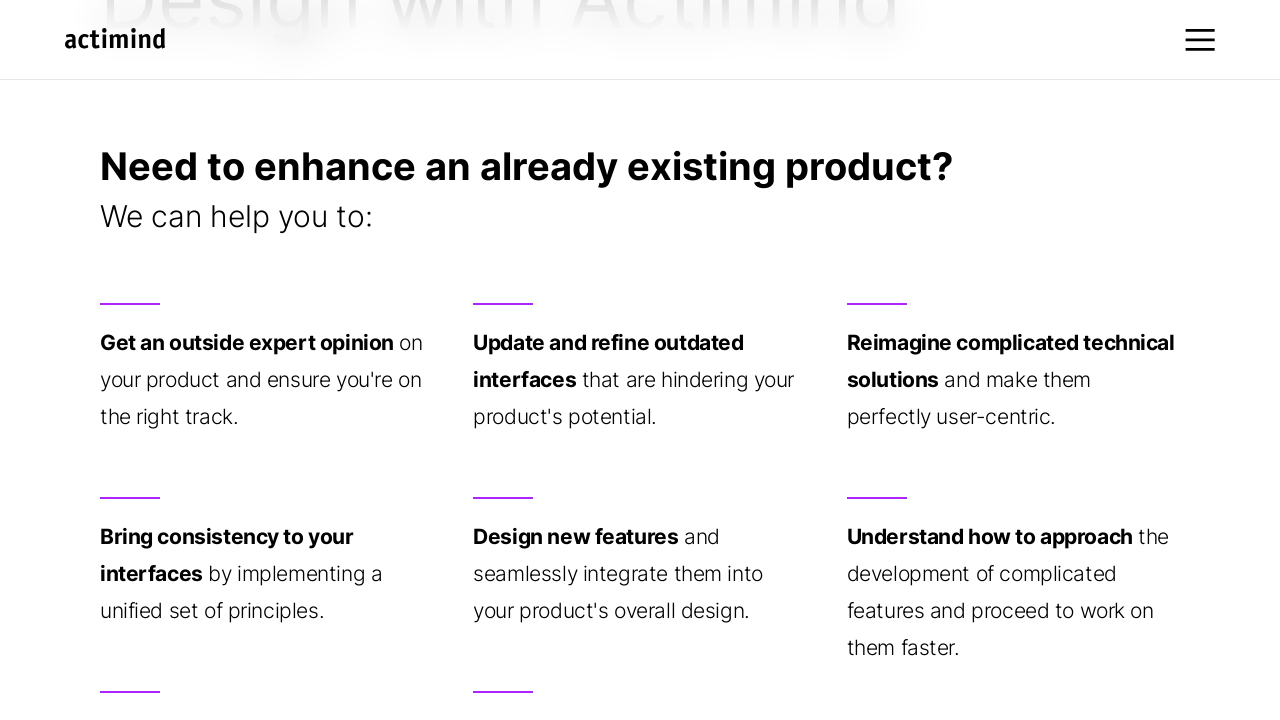

Scrolled up by 25px (iteration 132/200)
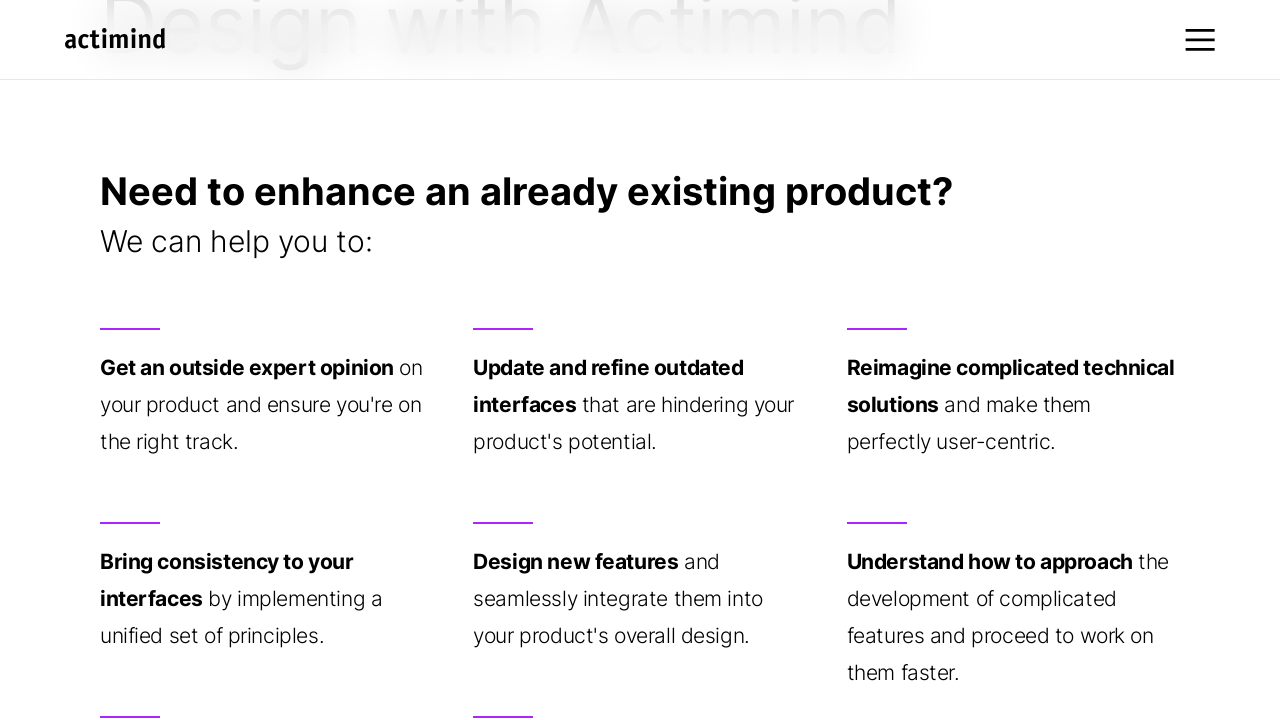

Waited 10ms for smooth scroll effect (iteration 132/200)
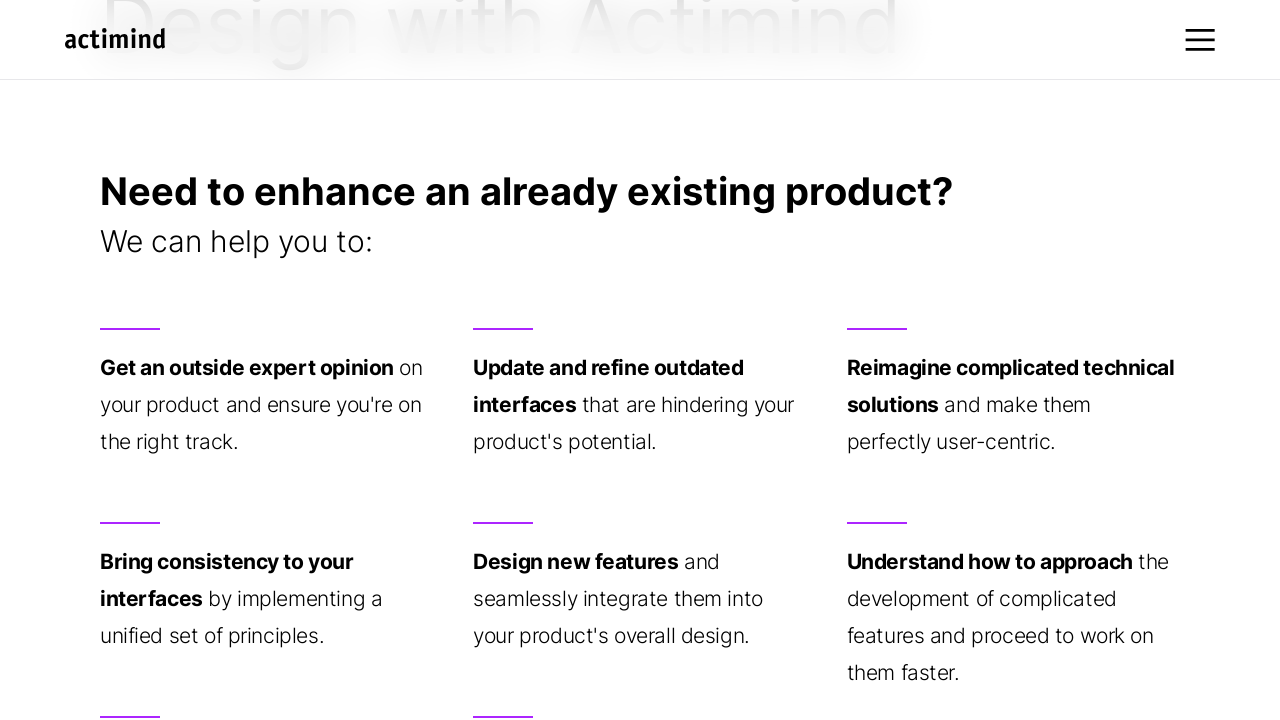

Scrolled up by 25px (iteration 133/200)
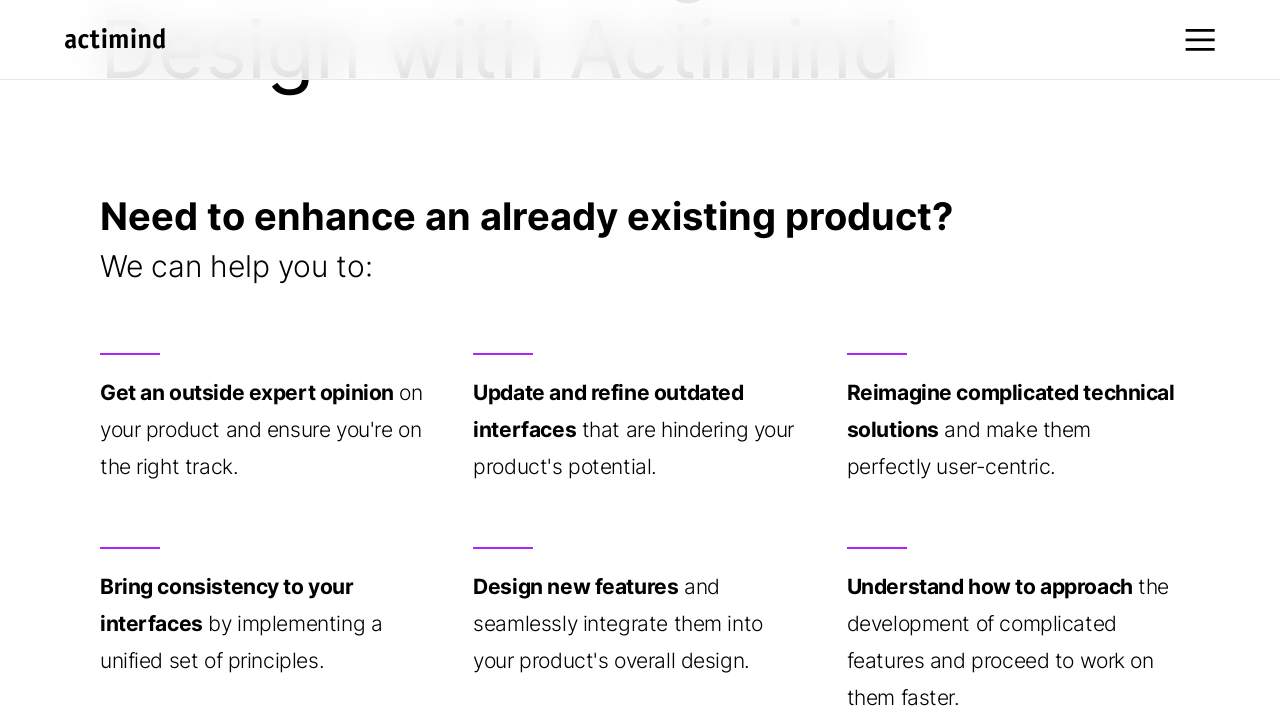

Waited 10ms for smooth scroll effect (iteration 133/200)
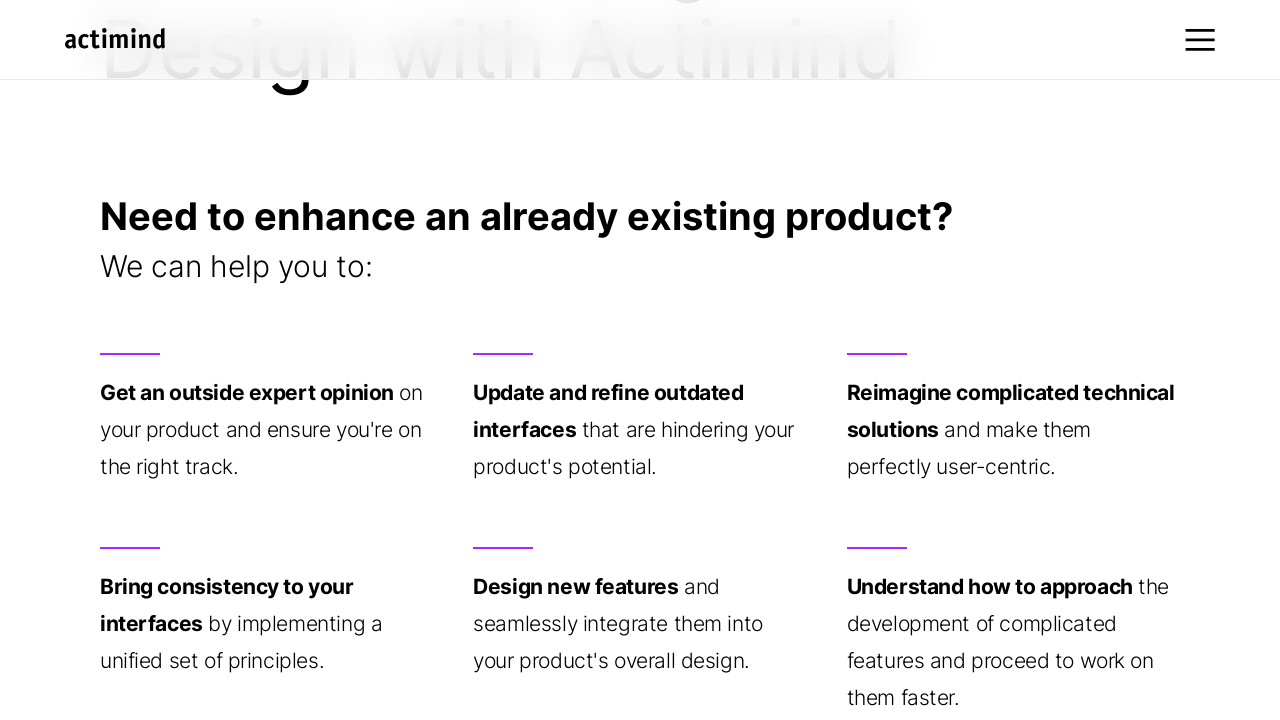

Scrolled up by 25px (iteration 134/200)
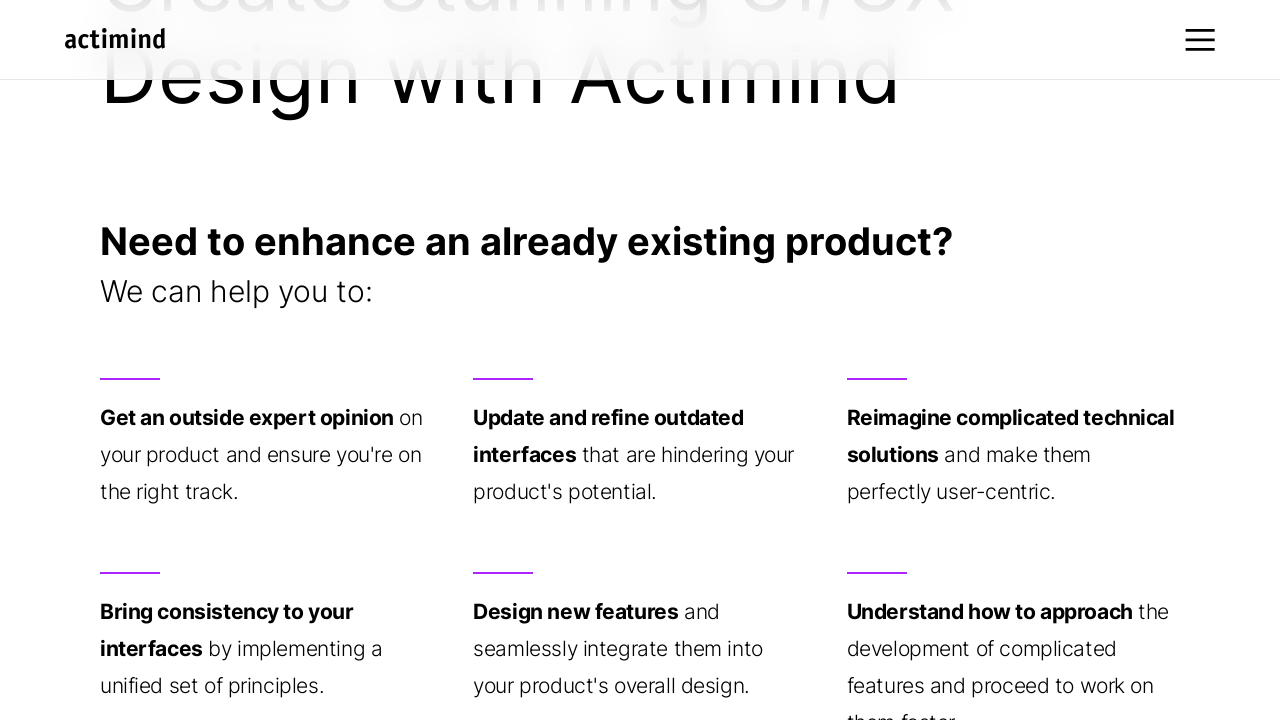

Waited 10ms for smooth scroll effect (iteration 134/200)
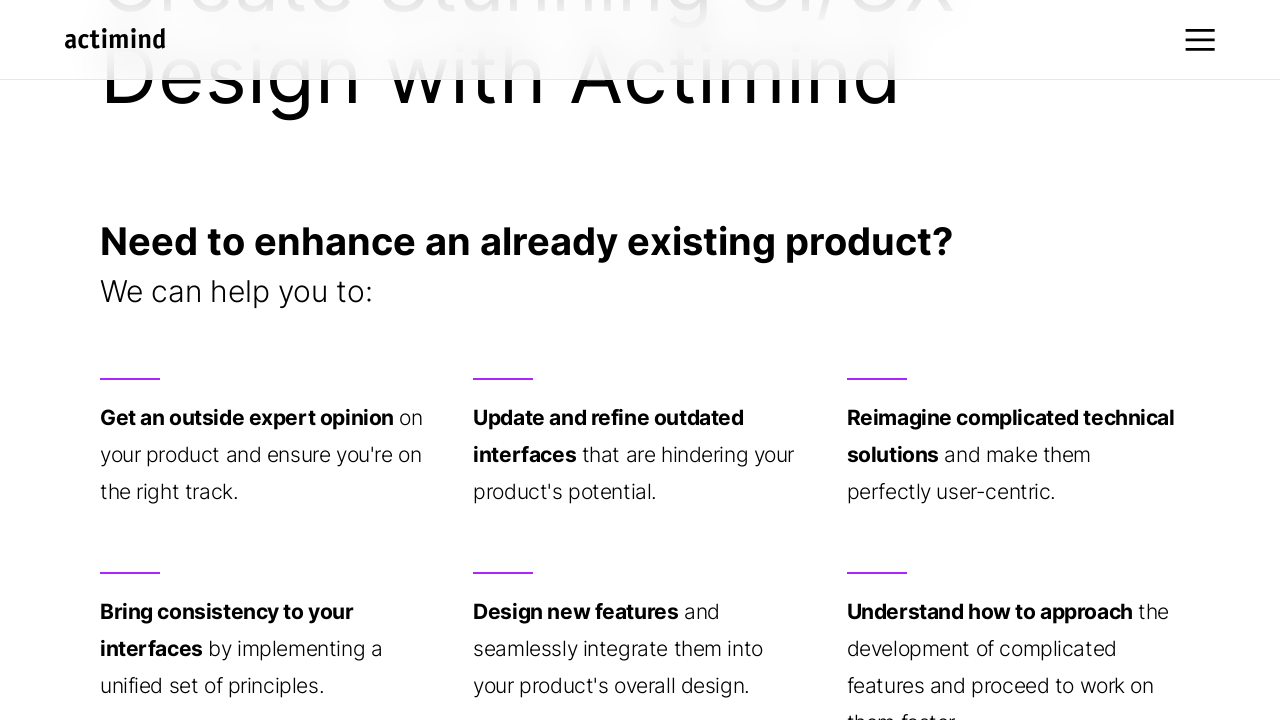

Scrolled up by 25px (iteration 135/200)
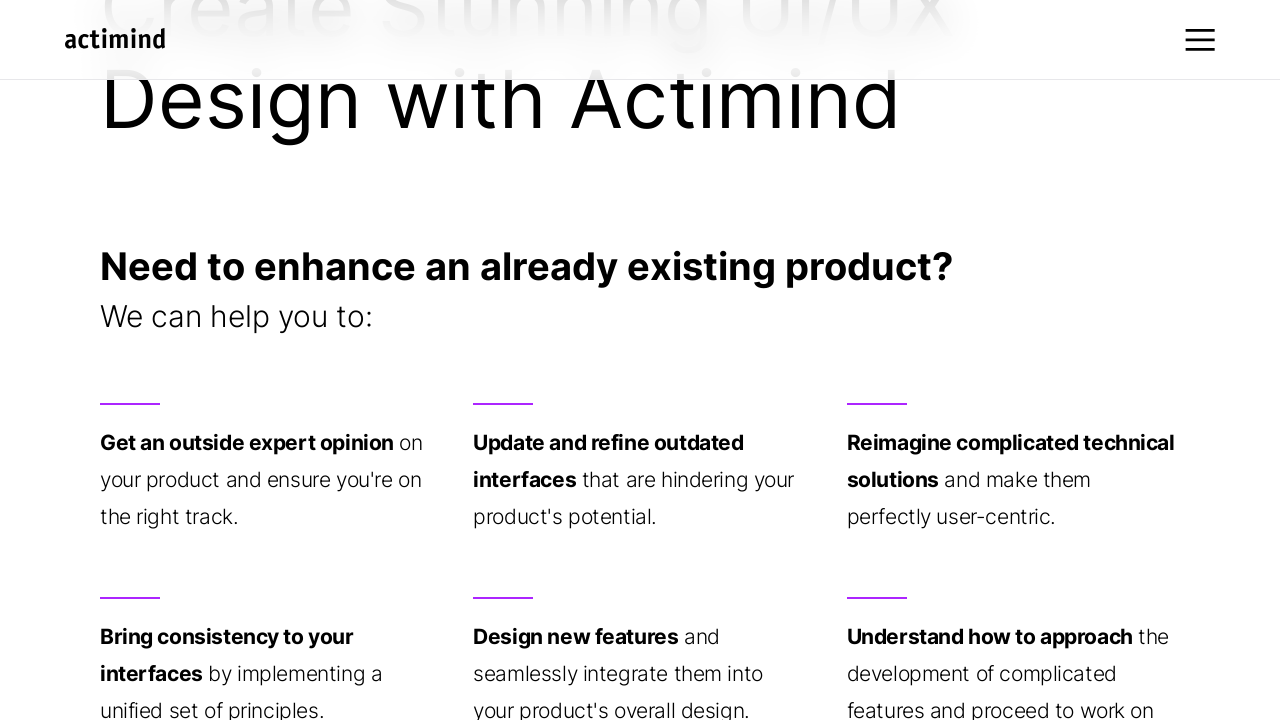

Waited 10ms for smooth scroll effect (iteration 135/200)
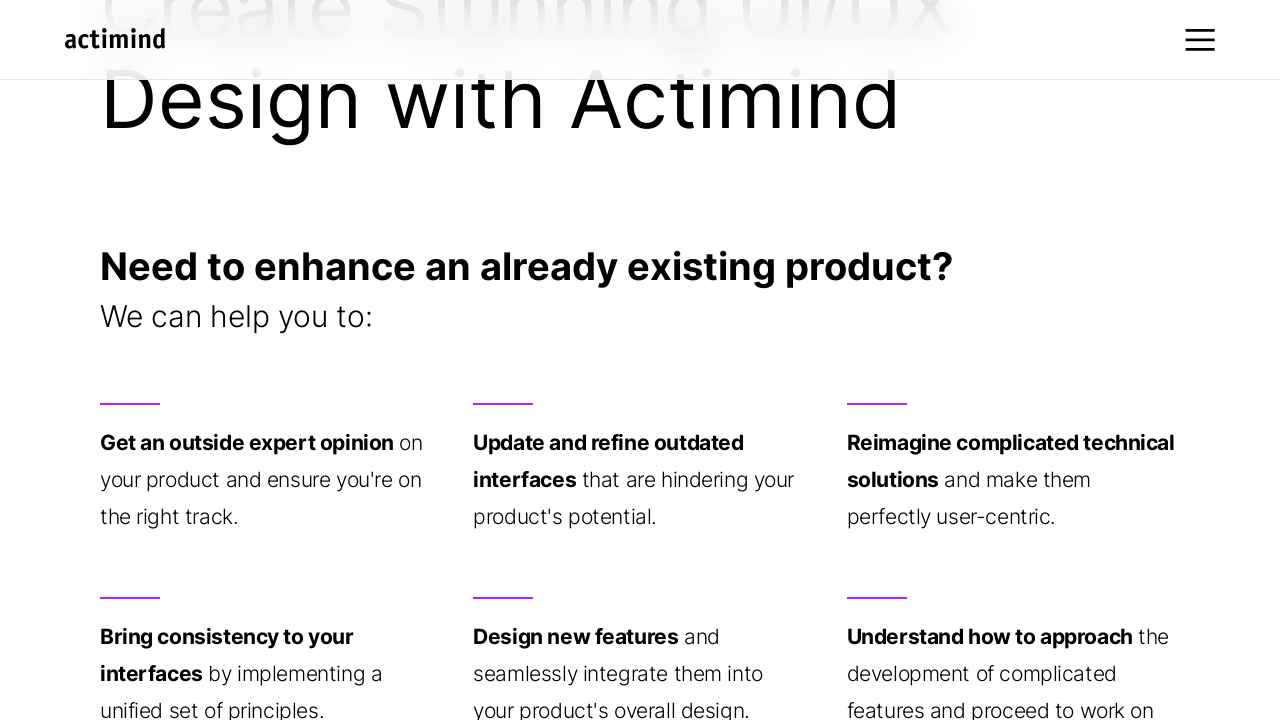

Scrolled up by 25px (iteration 136/200)
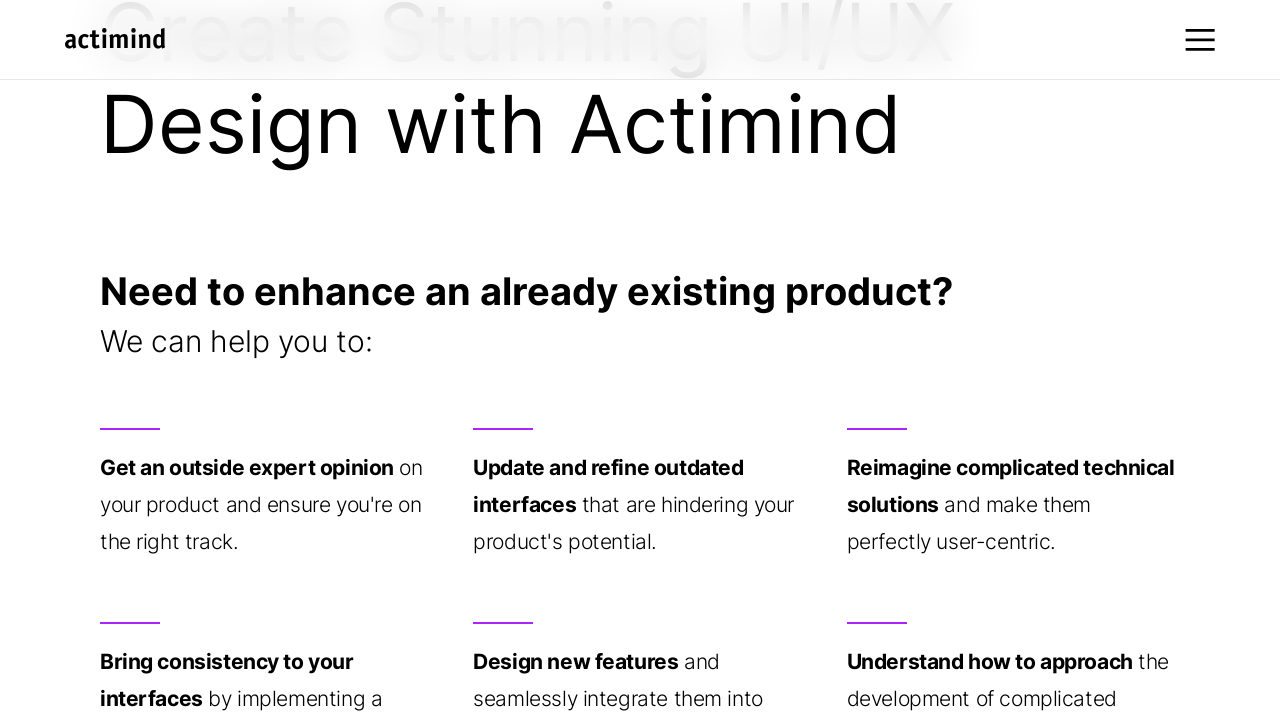

Waited 10ms for smooth scroll effect (iteration 136/200)
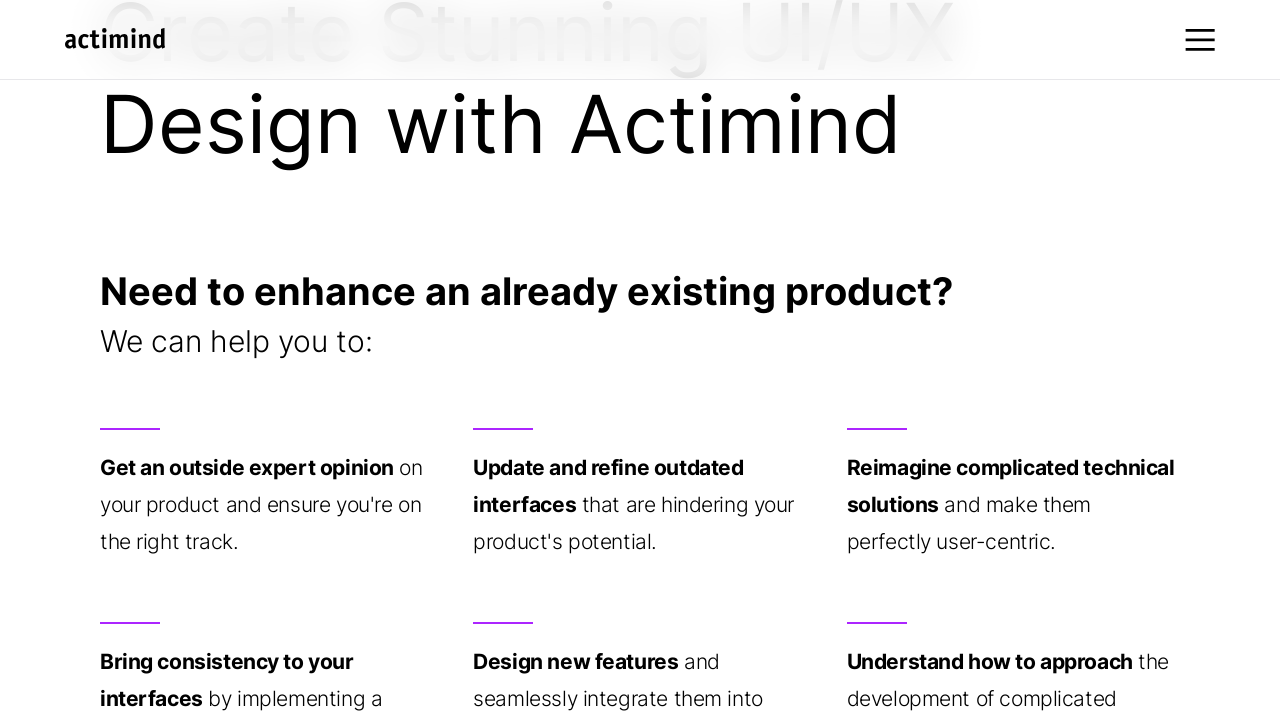

Scrolled up by 25px (iteration 137/200)
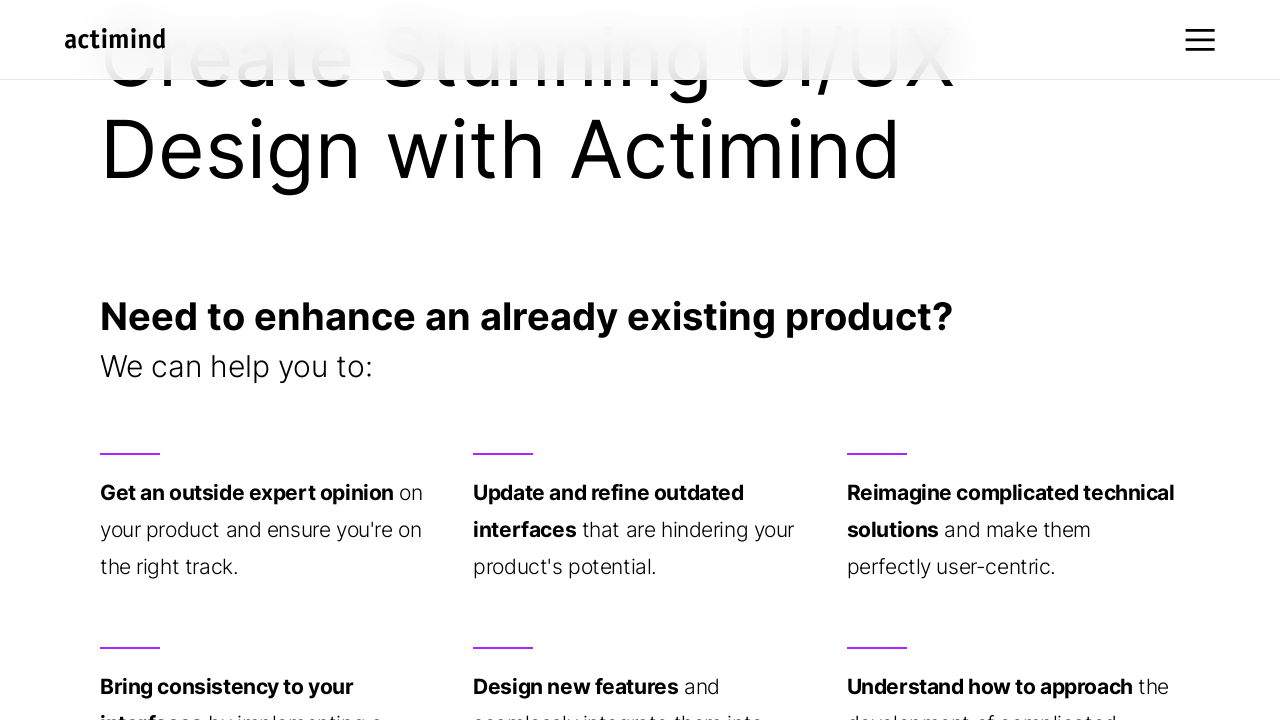

Waited 10ms for smooth scroll effect (iteration 137/200)
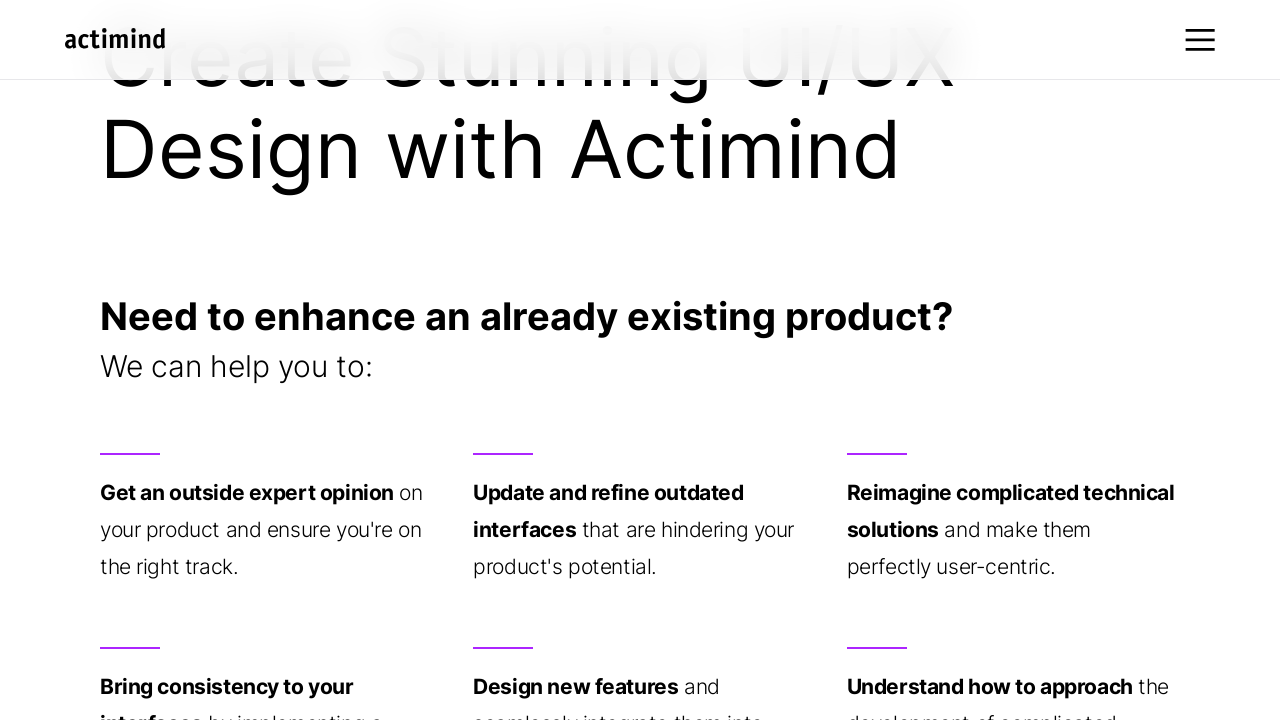

Scrolled up by 25px (iteration 138/200)
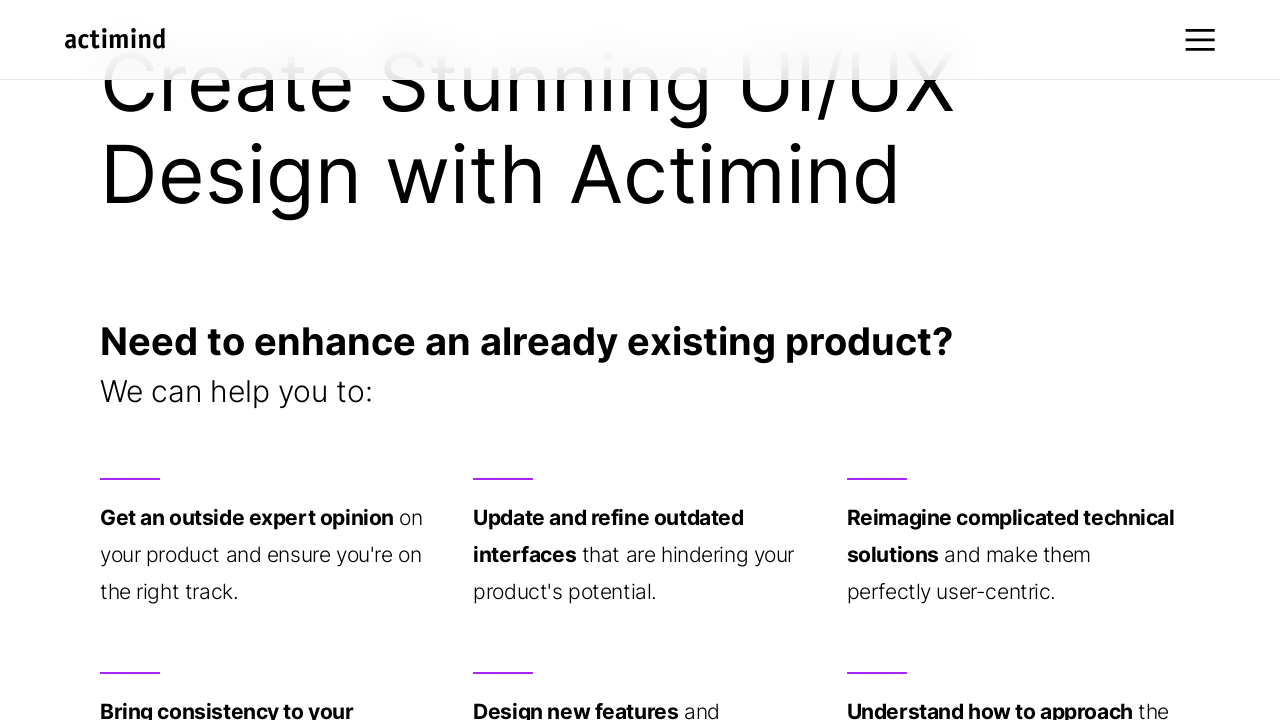

Waited 10ms for smooth scroll effect (iteration 138/200)
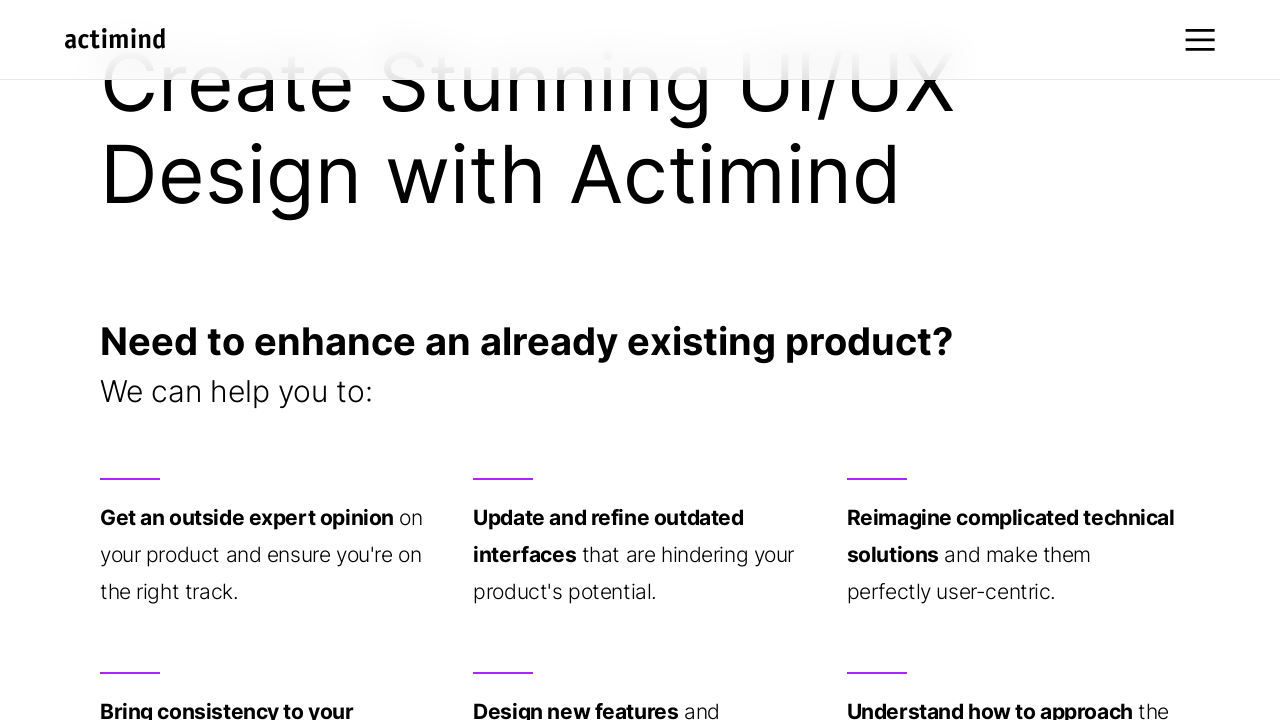

Scrolled up by 25px (iteration 139/200)
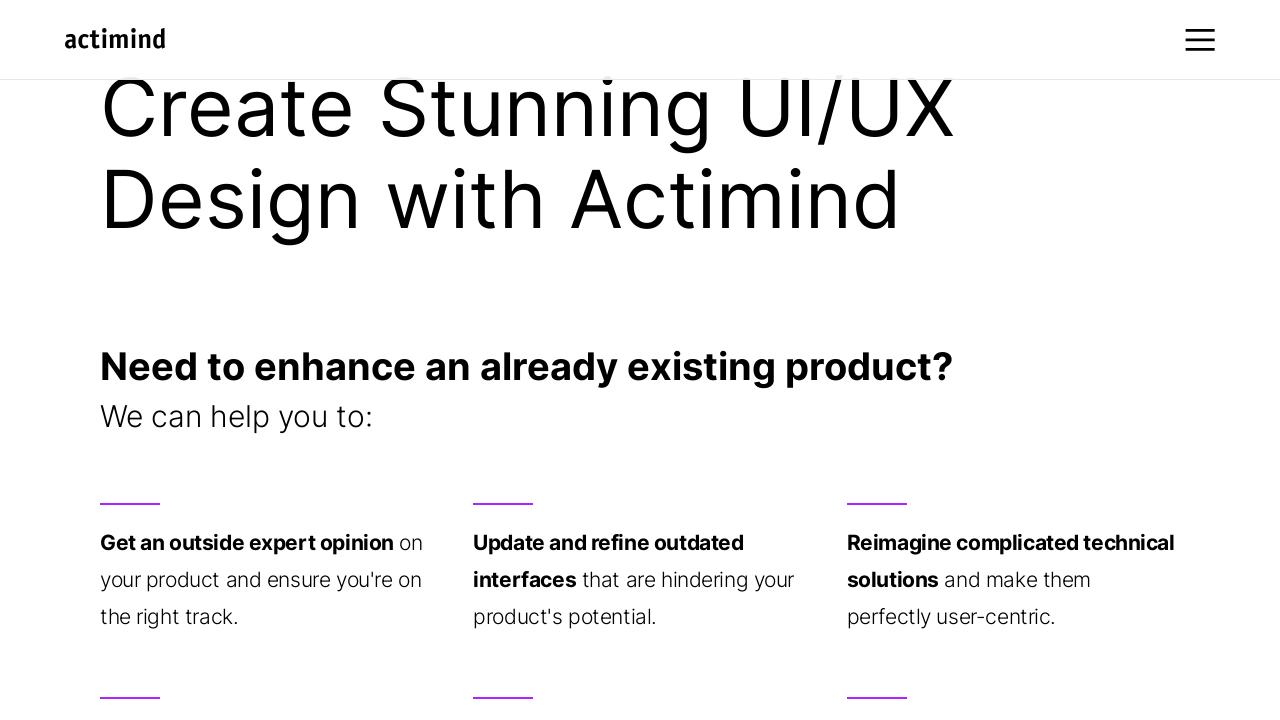

Waited 10ms for smooth scroll effect (iteration 139/200)
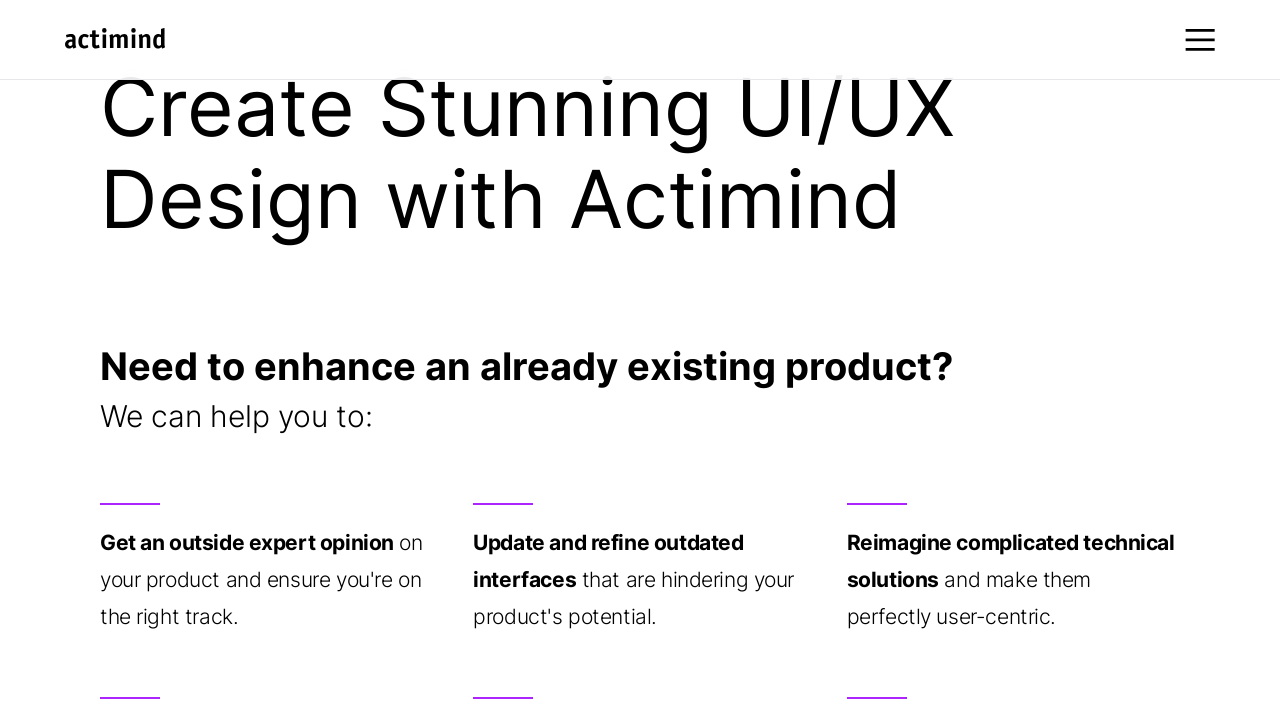

Scrolled up by 25px (iteration 140/200)
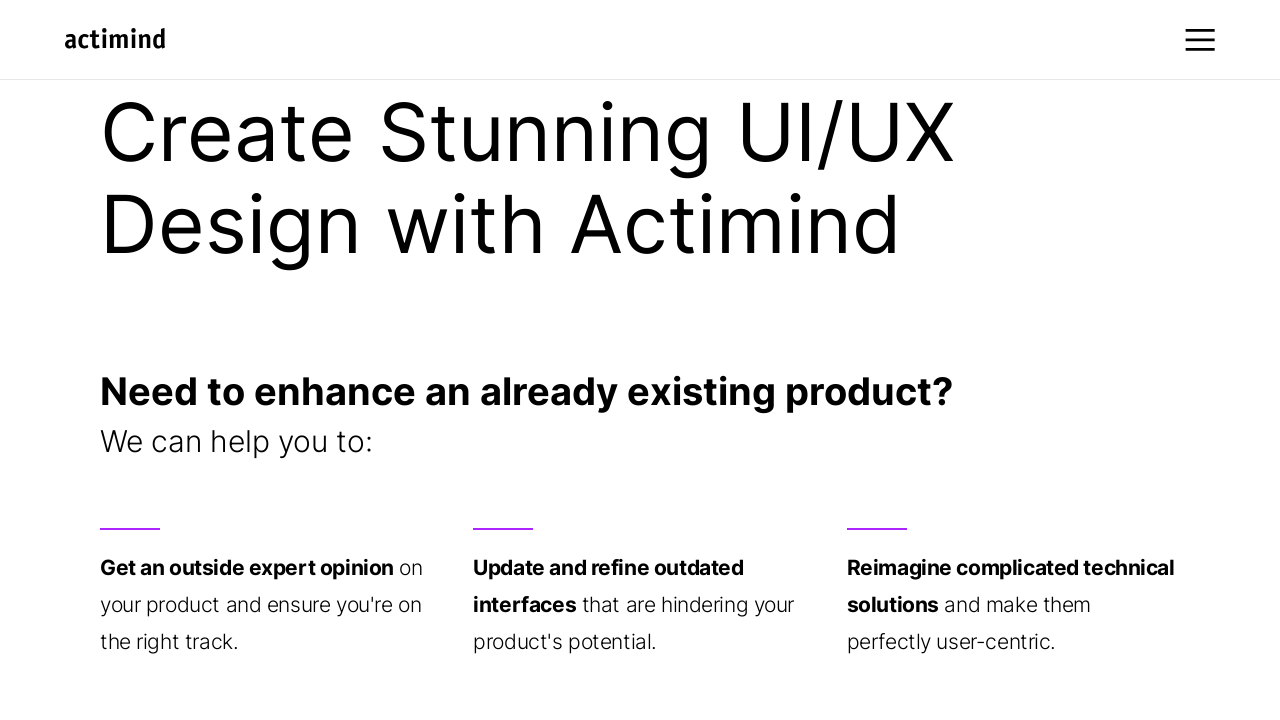

Waited 10ms for smooth scroll effect (iteration 140/200)
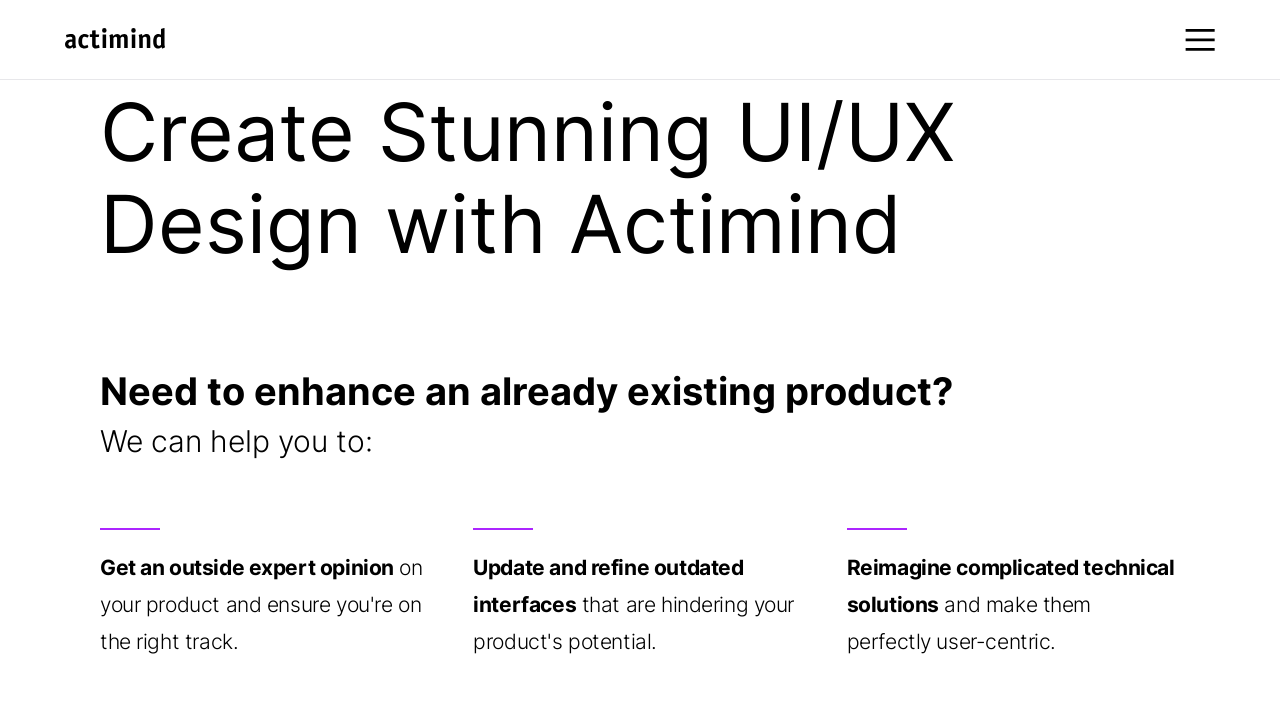

Scrolled up by 25px (iteration 141/200)
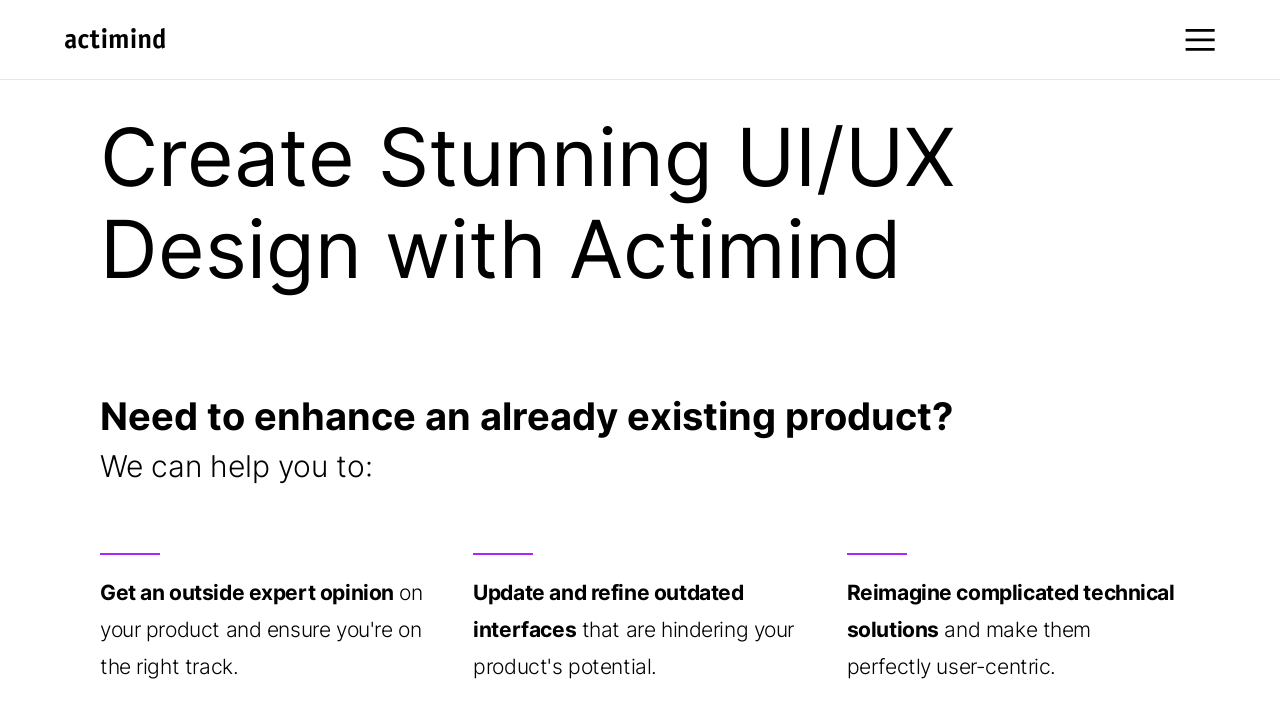

Waited 10ms for smooth scroll effect (iteration 141/200)
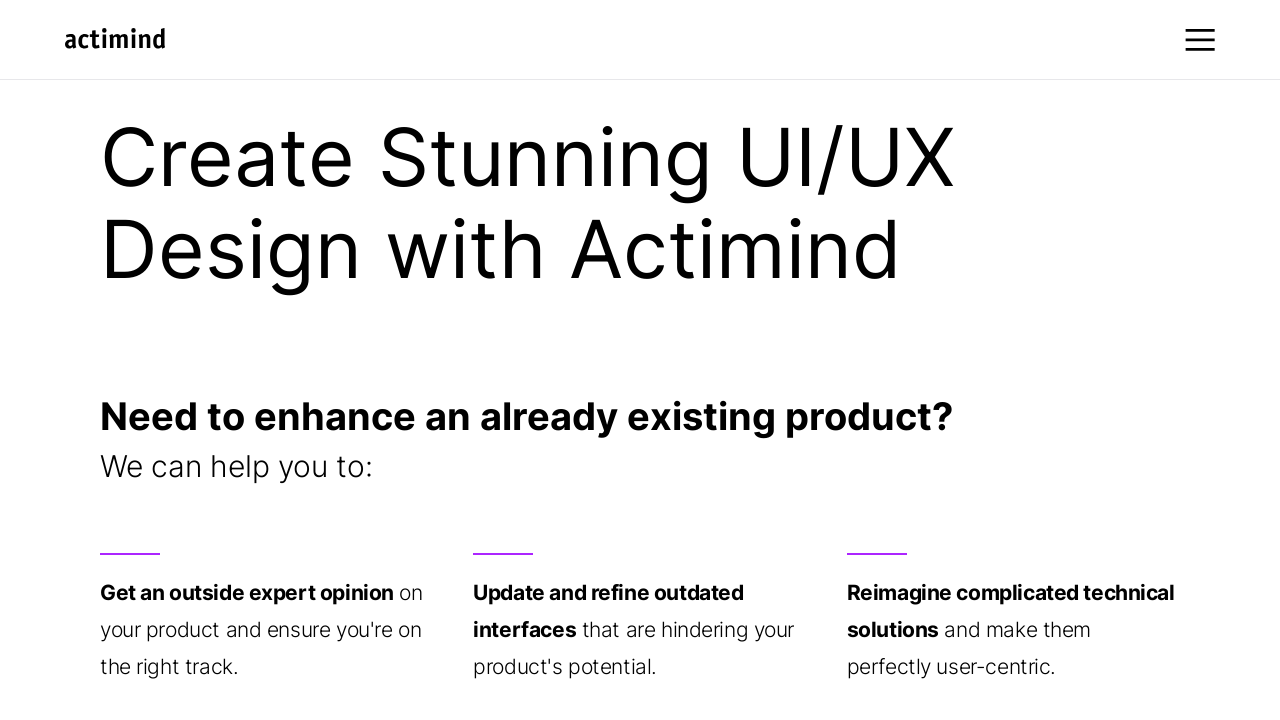

Scrolled up by 25px (iteration 142/200)
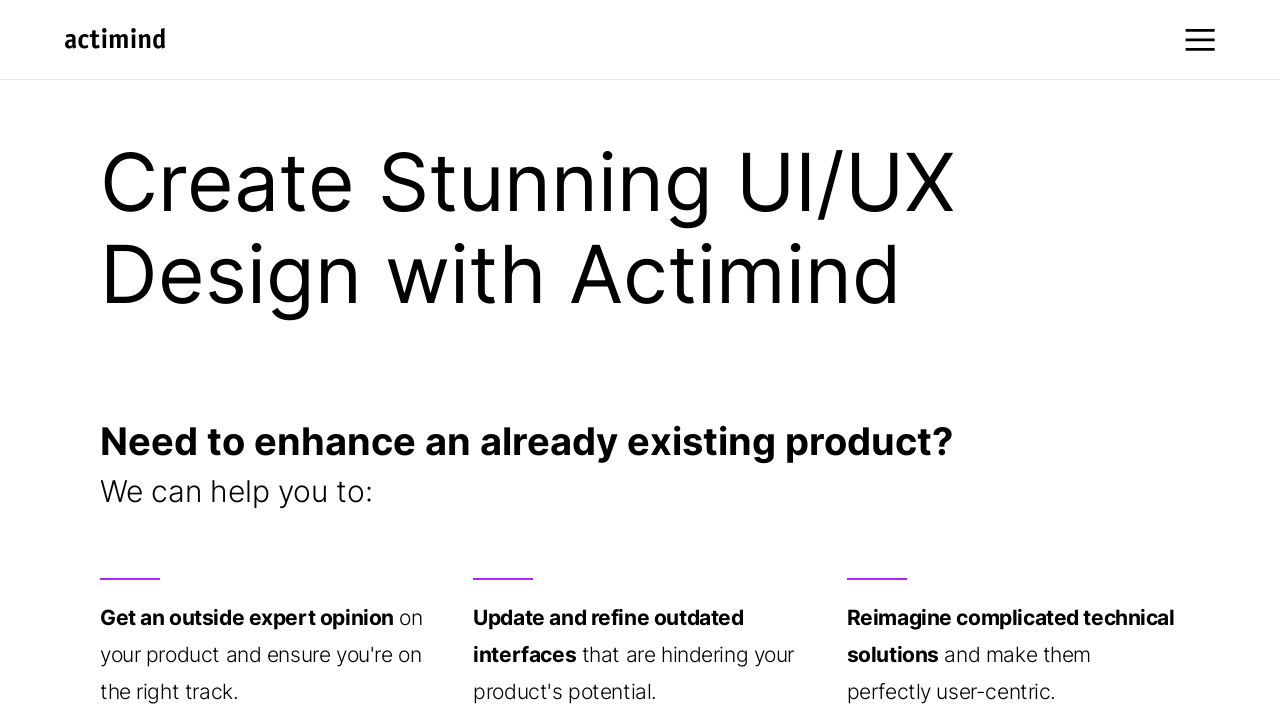

Waited 10ms for smooth scroll effect (iteration 142/200)
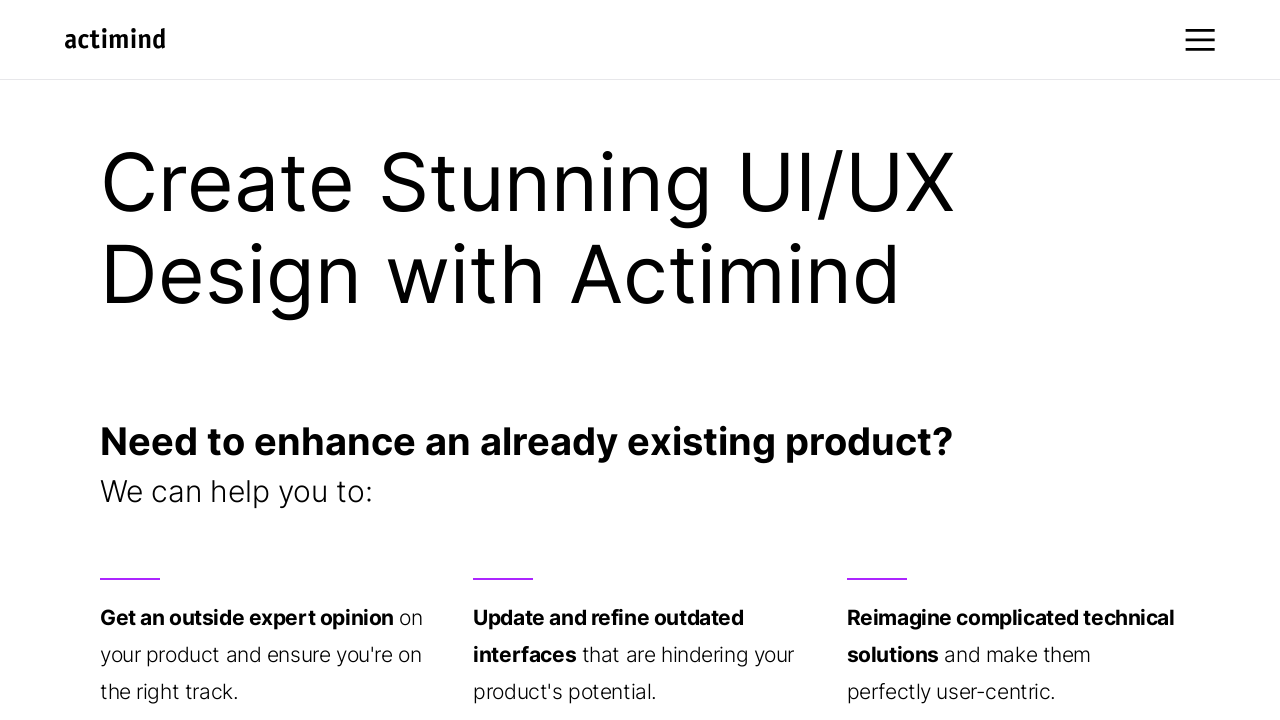

Scrolled up by 25px (iteration 143/200)
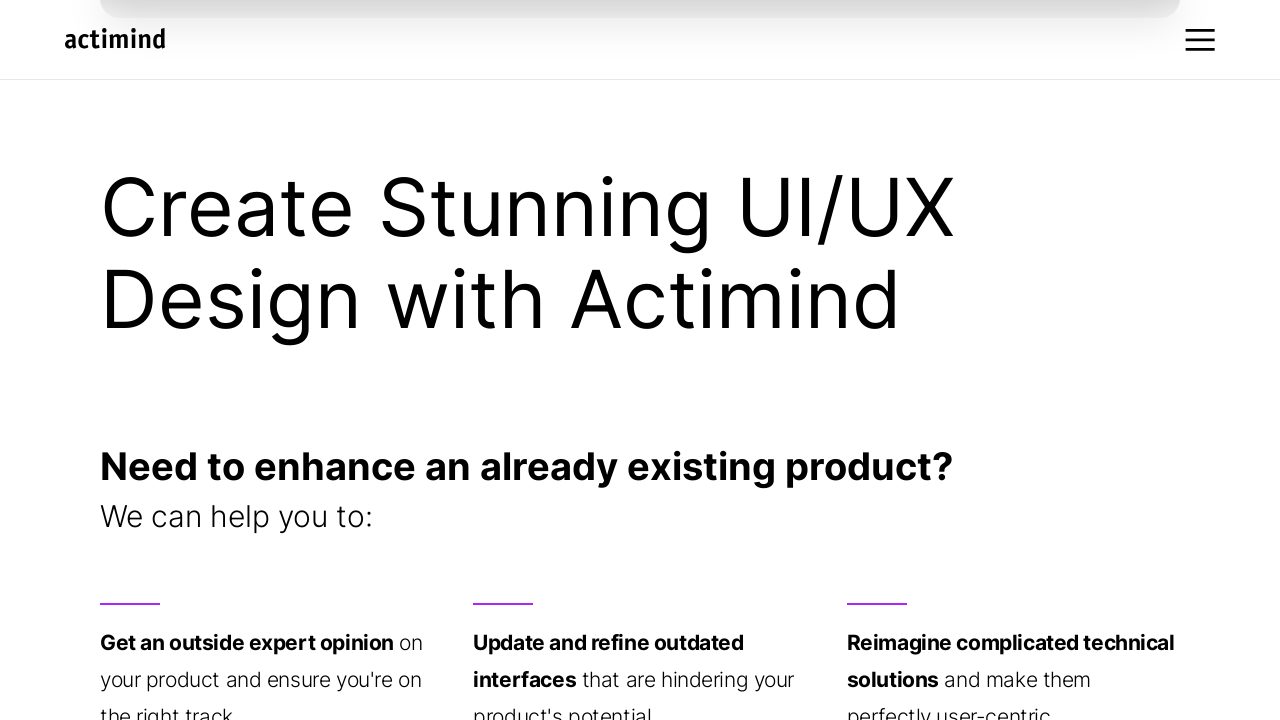

Waited 10ms for smooth scroll effect (iteration 143/200)
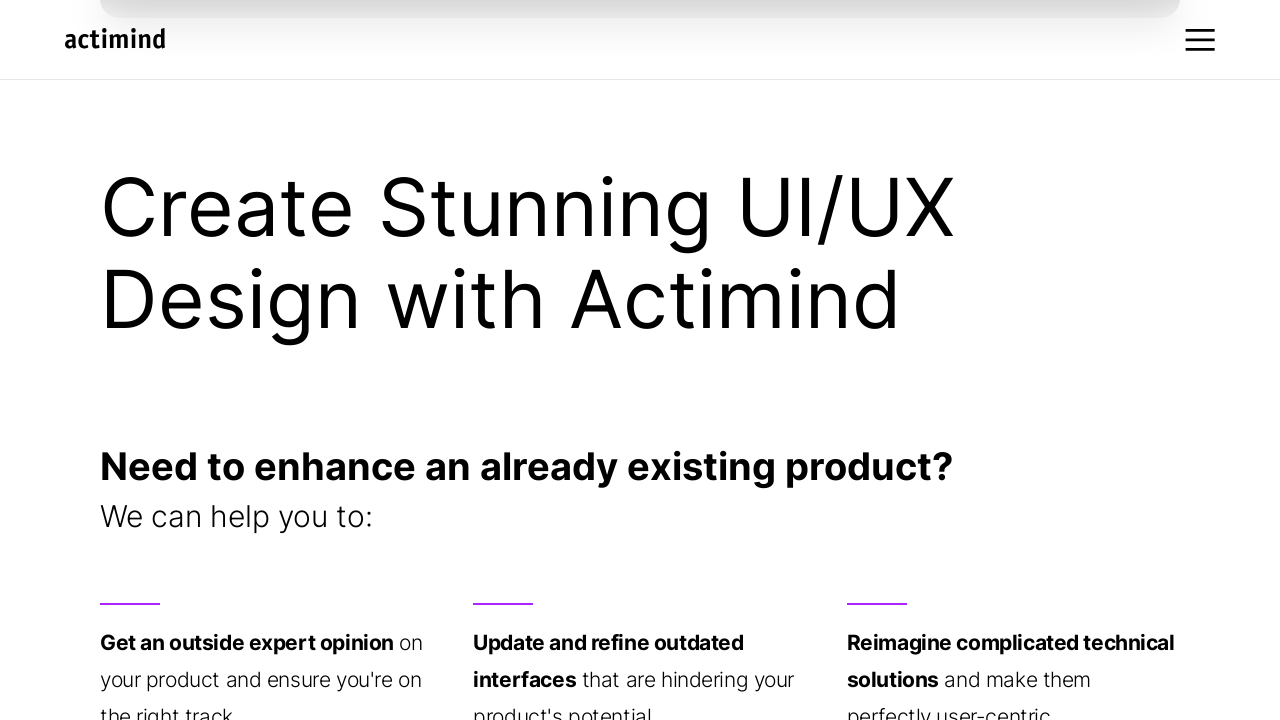

Scrolled up by 25px (iteration 144/200)
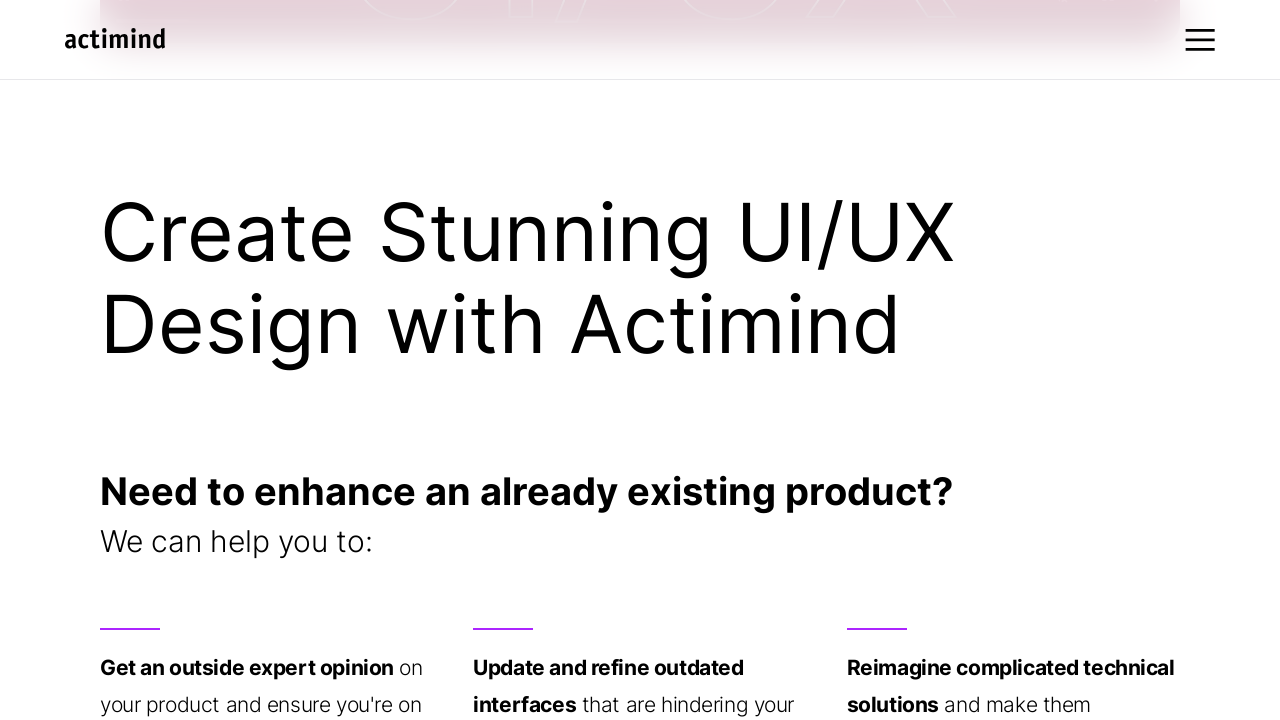

Waited 10ms for smooth scroll effect (iteration 144/200)
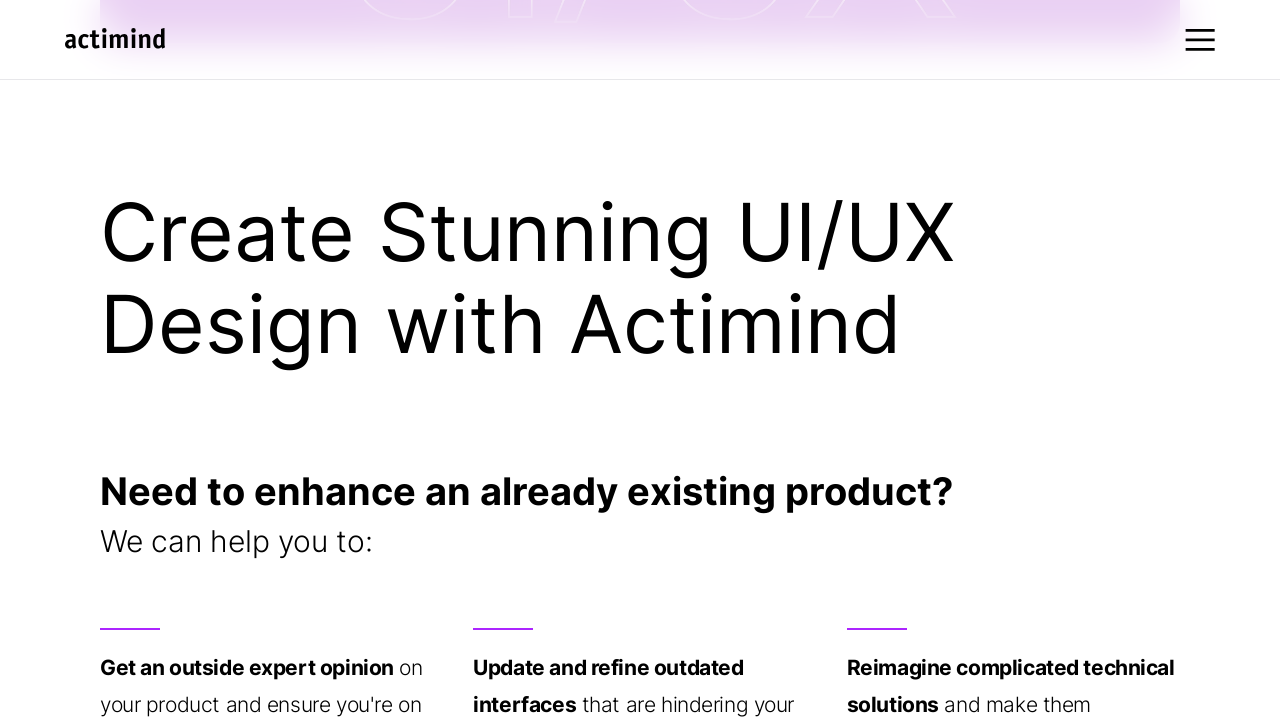

Scrolled up by 25px (iteration 145/200)
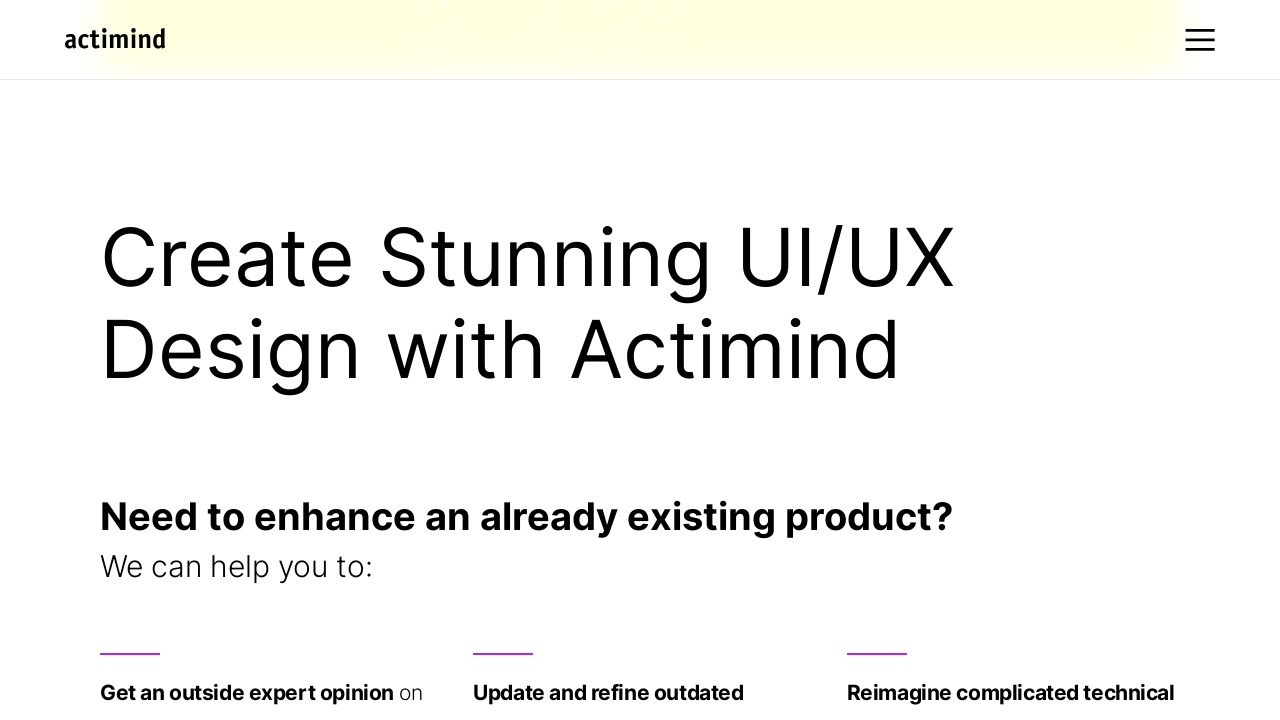

Waited 10ms for smooth scroll effect (iteration 145/200)
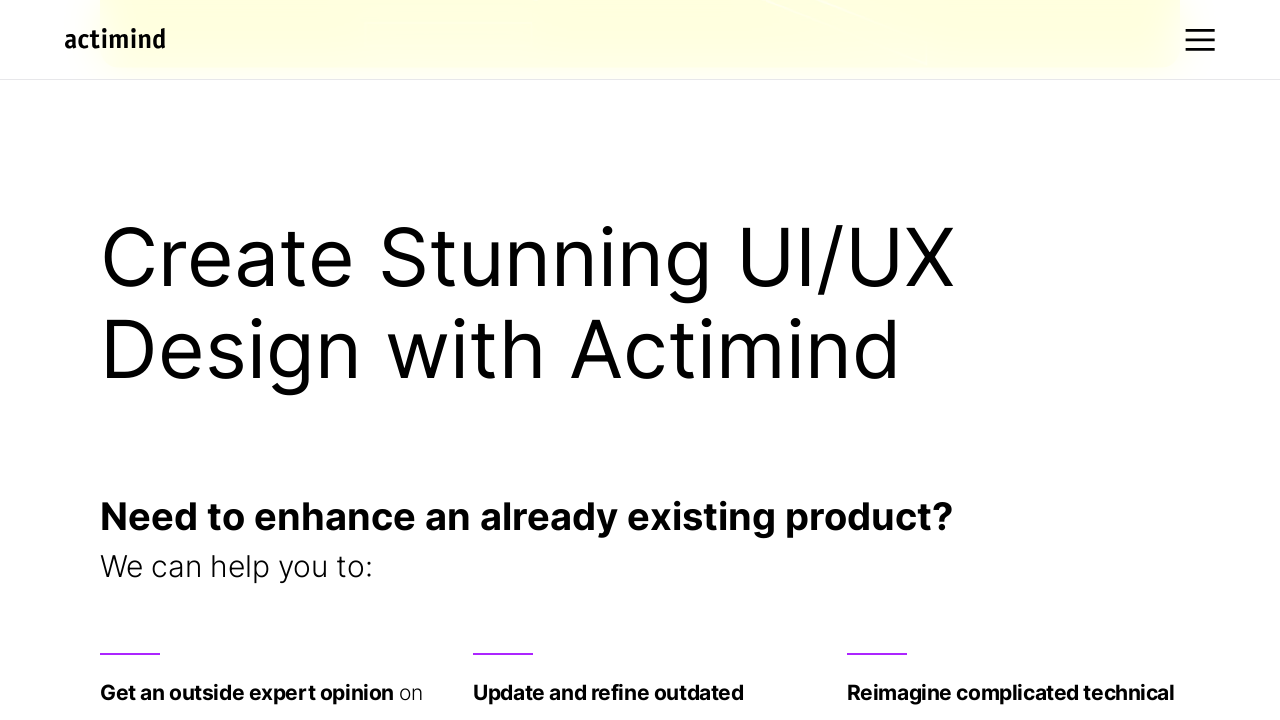

Scrolled up by 25px (iteration 146/200)
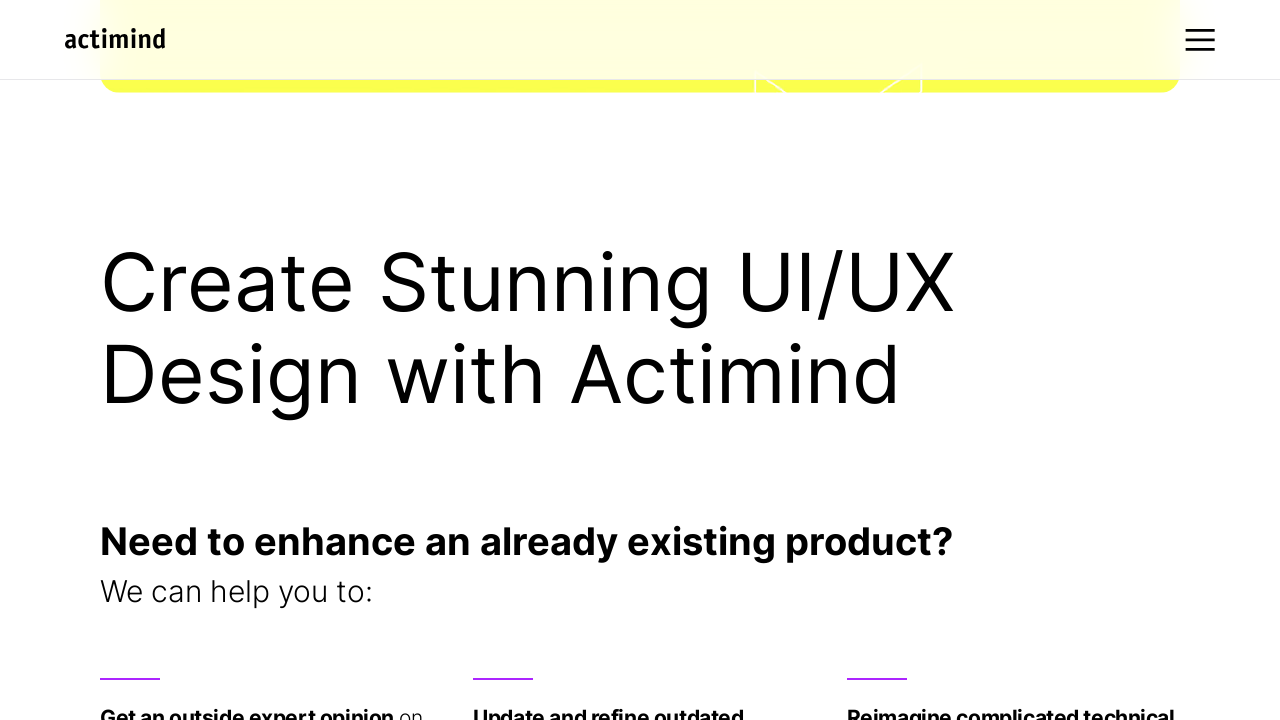

Waited 10ms for smooth scroll effect (iteration 146/200)
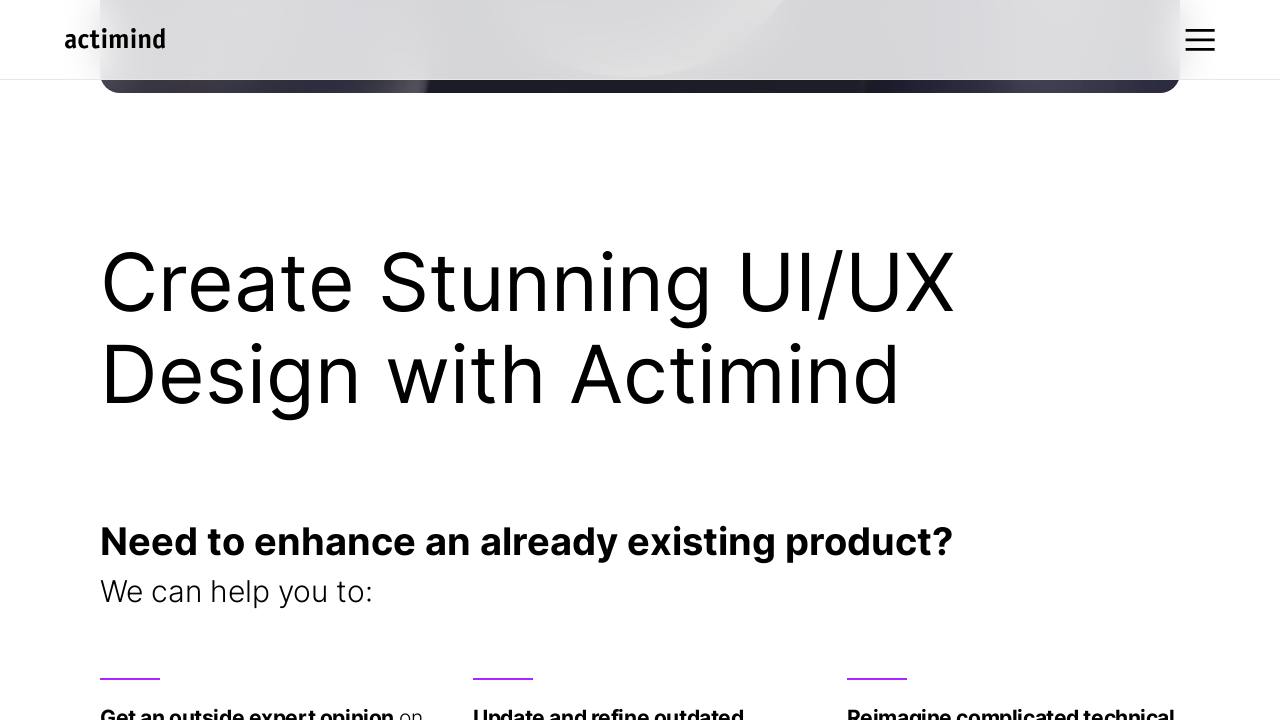

Scrolled up by 25px (iteration 147/200)
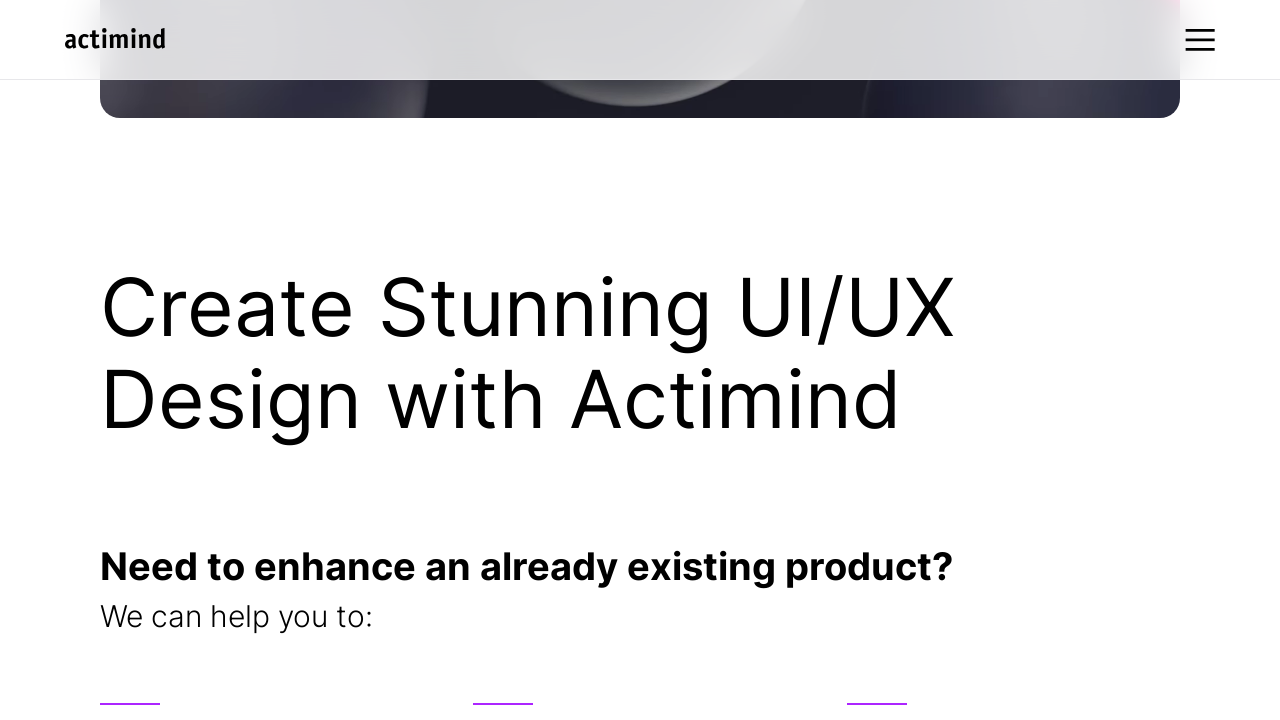

Waited 10ms for smooth scroll effect (iteration 147/200)
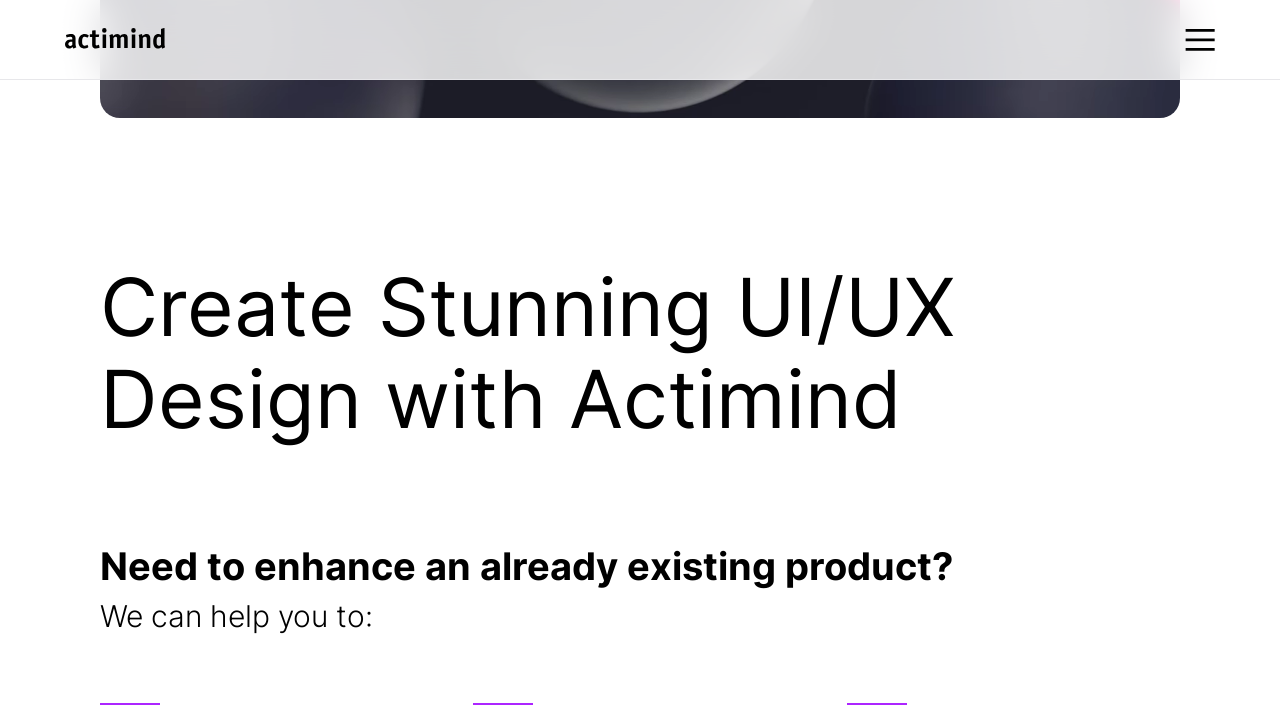

Scrolled up by 25px (iteration 148/200)
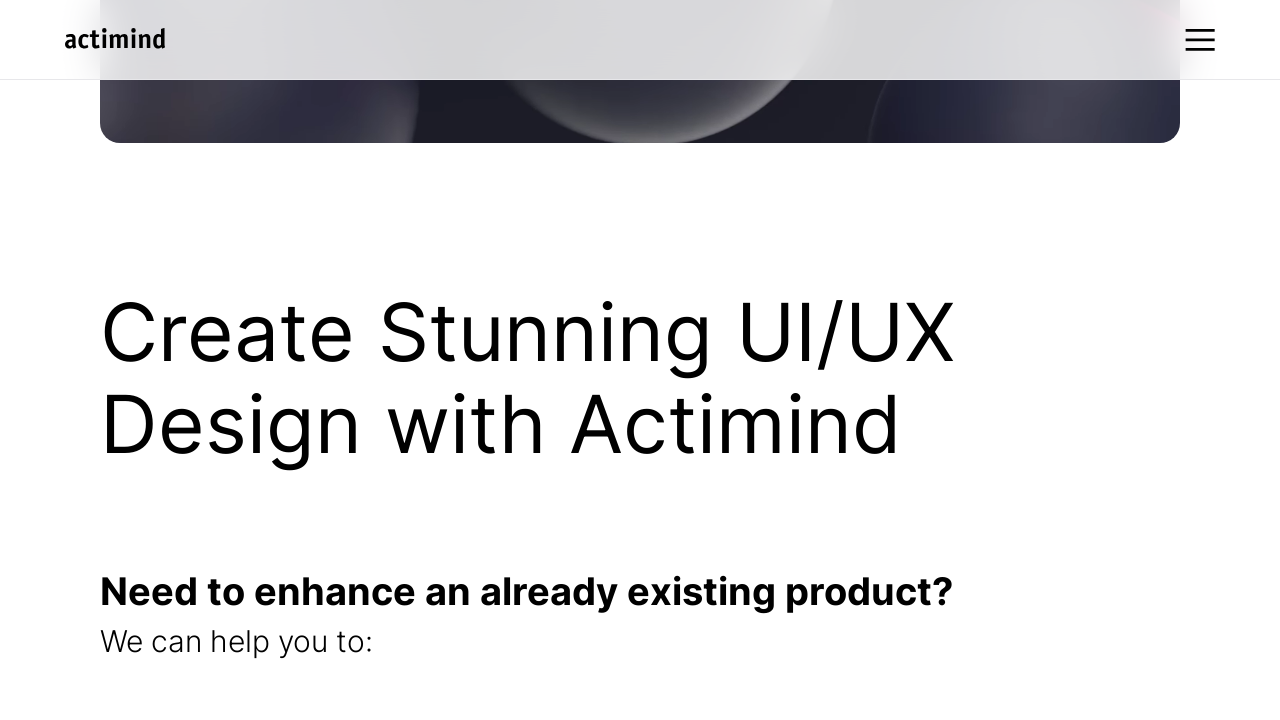

Waited 10ms for smooth scroll effect (iteration 148/200)
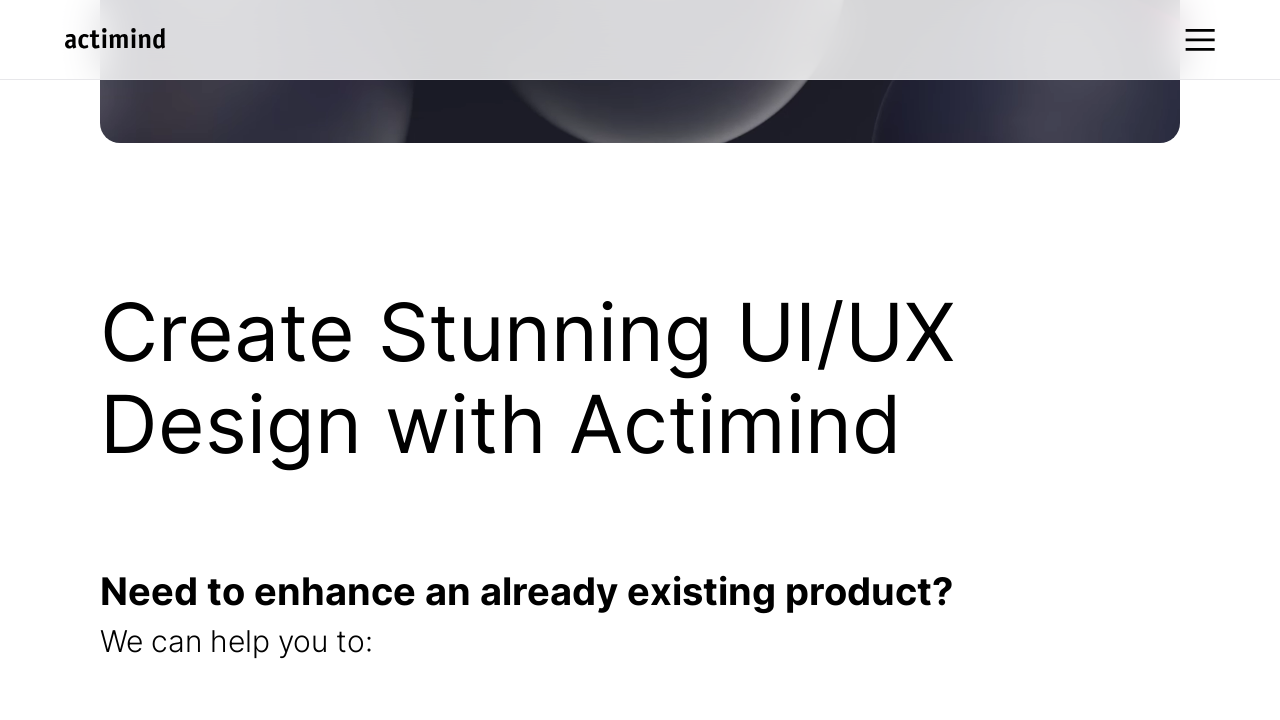

Scrolled up by 25px (iteration 149/200)
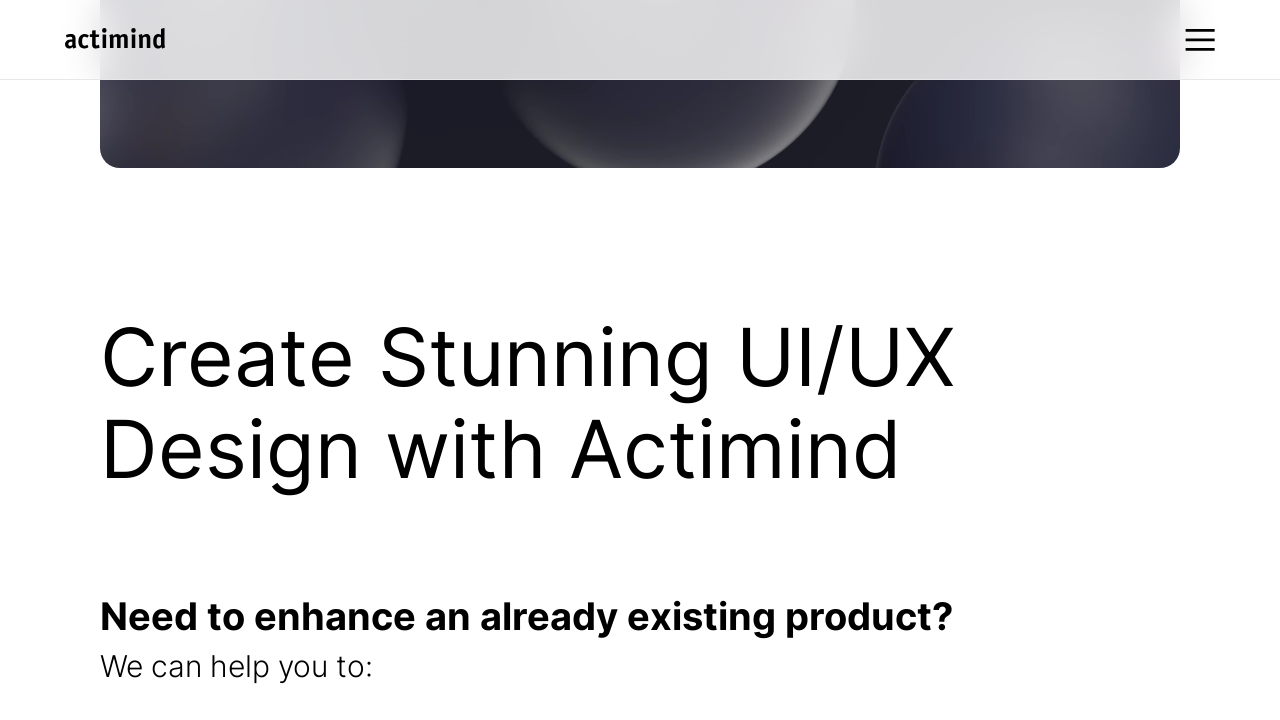

Waited 10ms for smooth scroll effect (iteration 149/200)
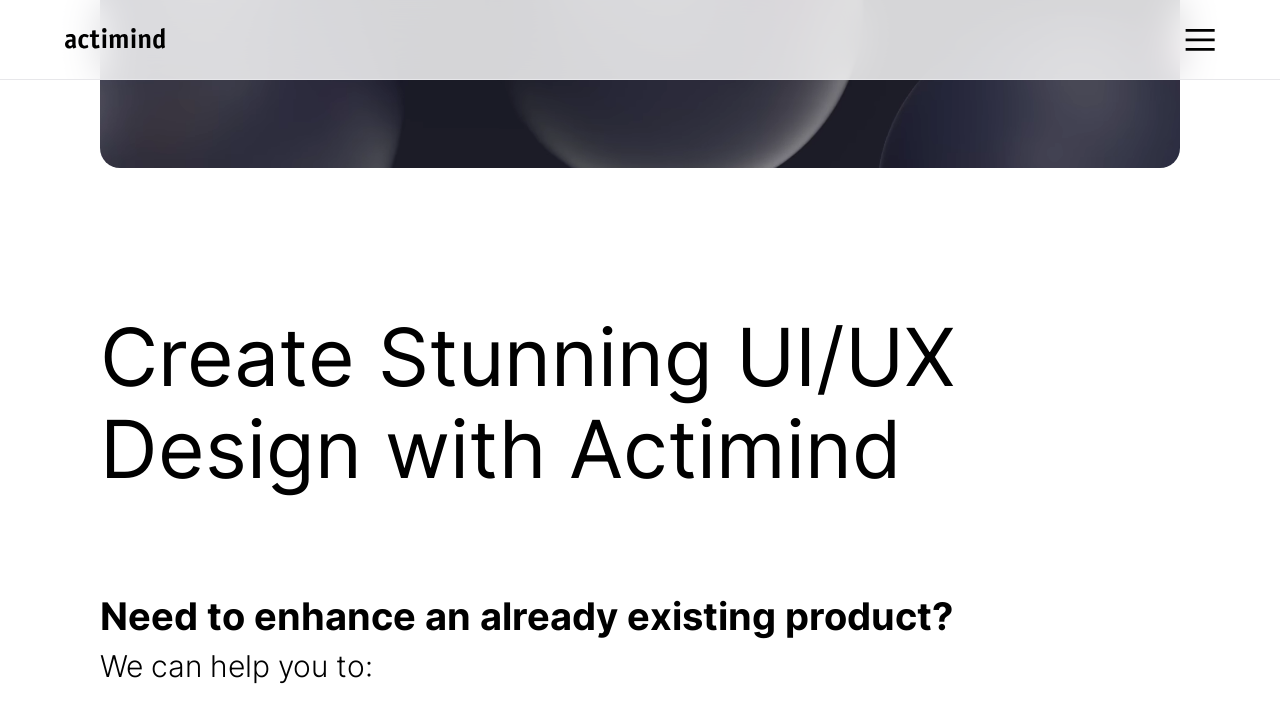

Scrolled up by 25px (iteration 150/200)
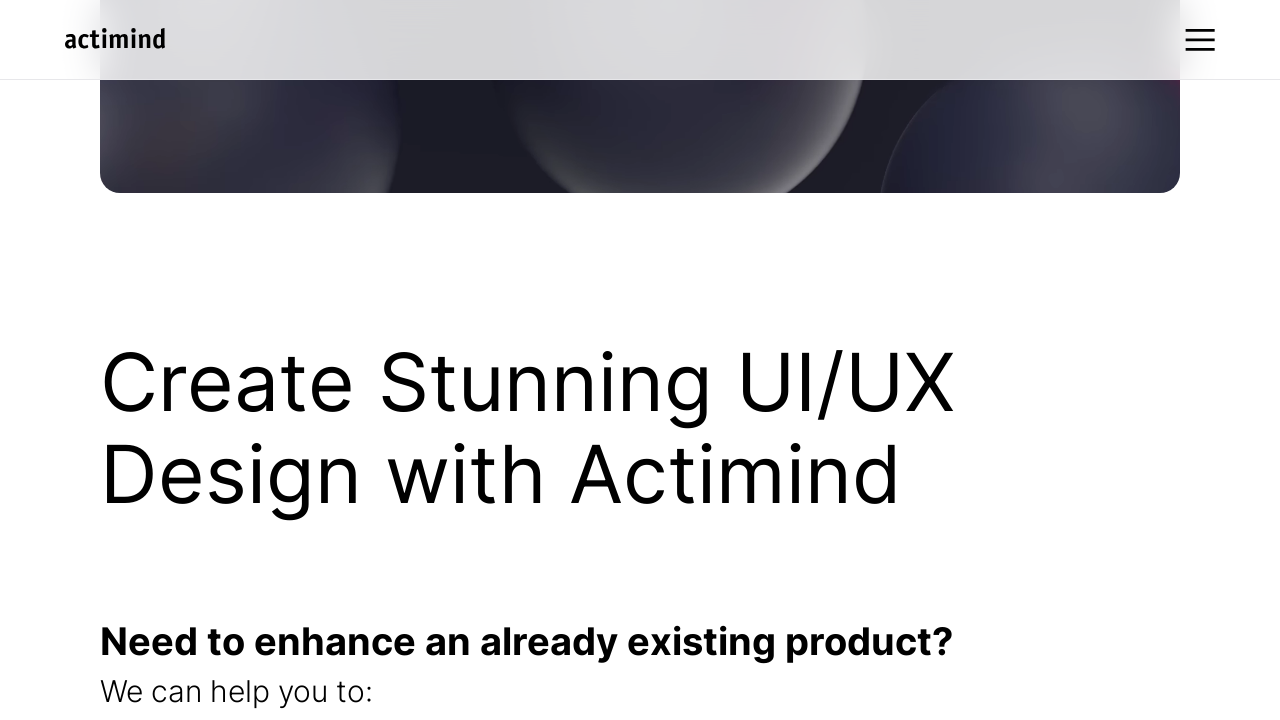

Waited 10ms for smooth scroll effect (iteration 150/200)
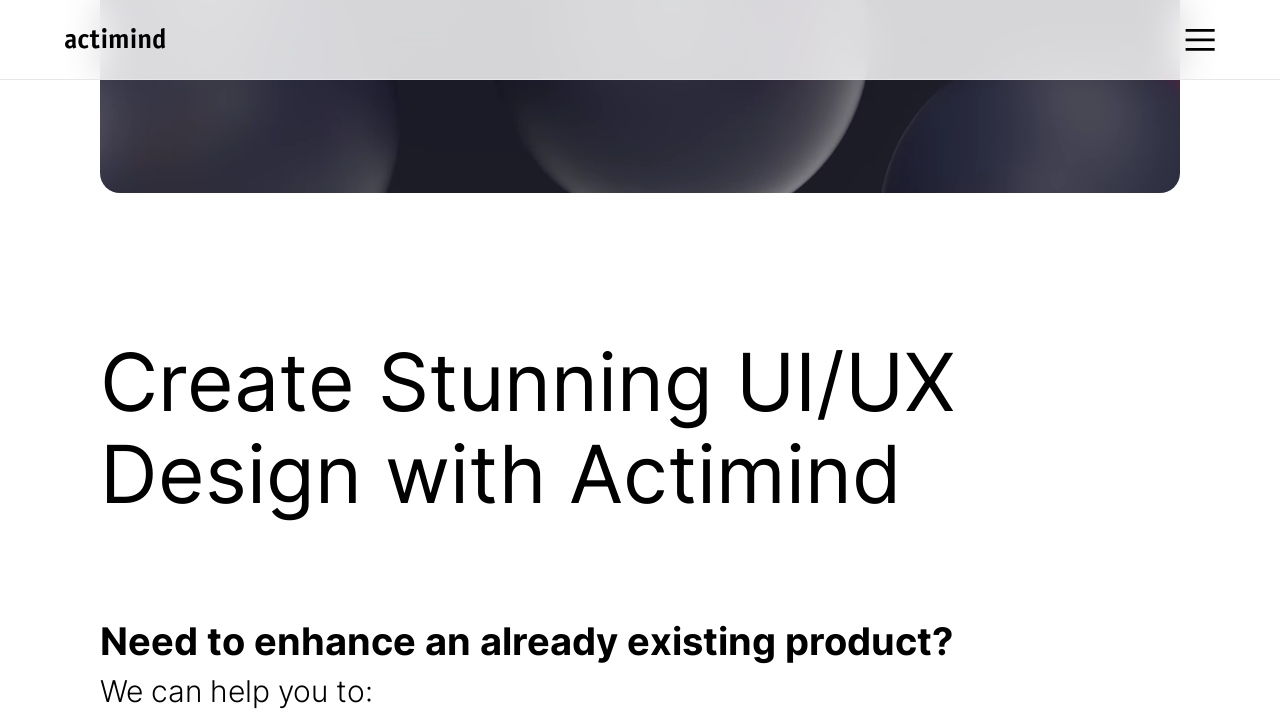

Scrolled up by 25px (iteration 151/200)
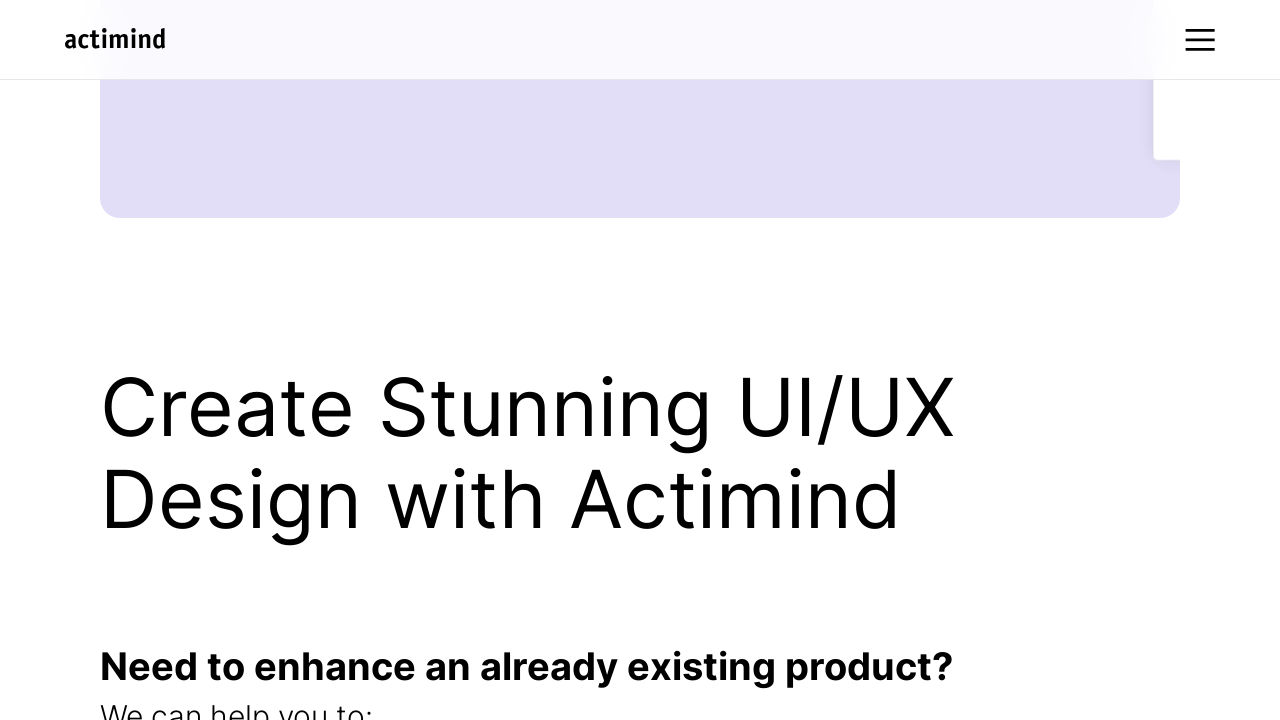

Waited 10ms for smooth scroll effect (iteration 151/200)
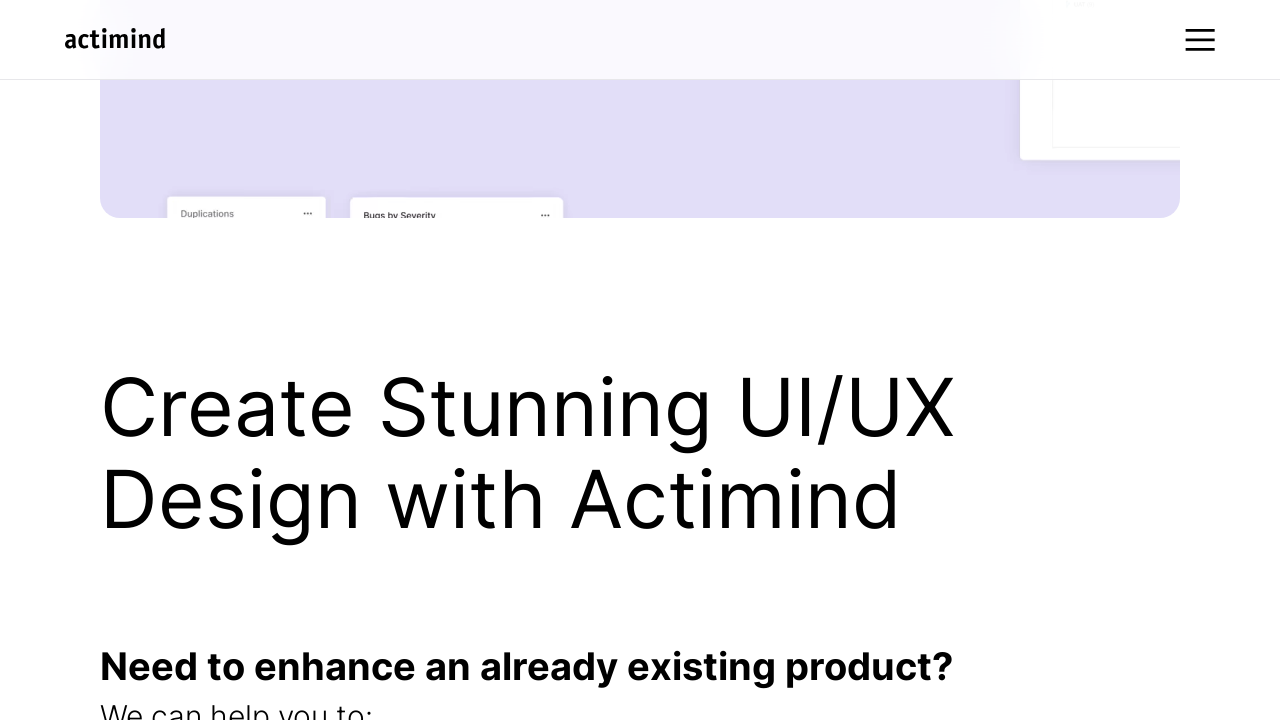

Scrolled up by 25px (iteration 152/200)
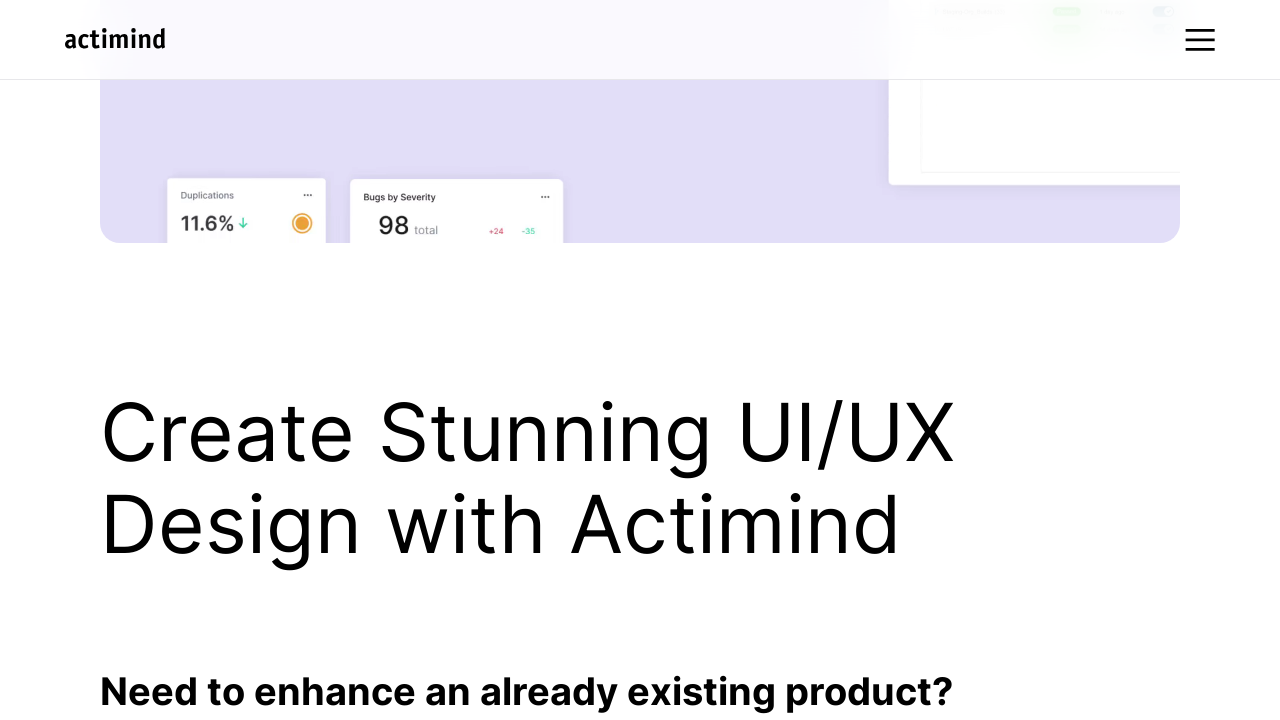

Waited 10ms for smooth scroll effect (iteration 152/200)
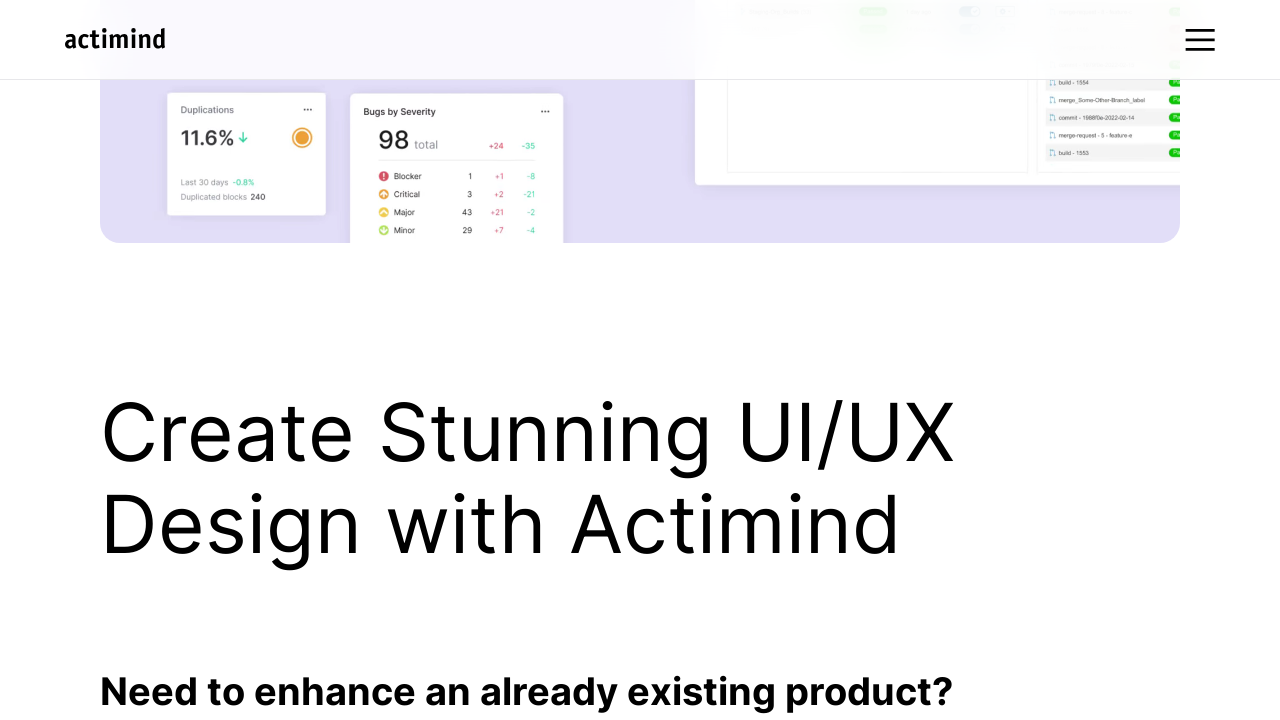

Scrolled up by 25px (iteration 153/200)
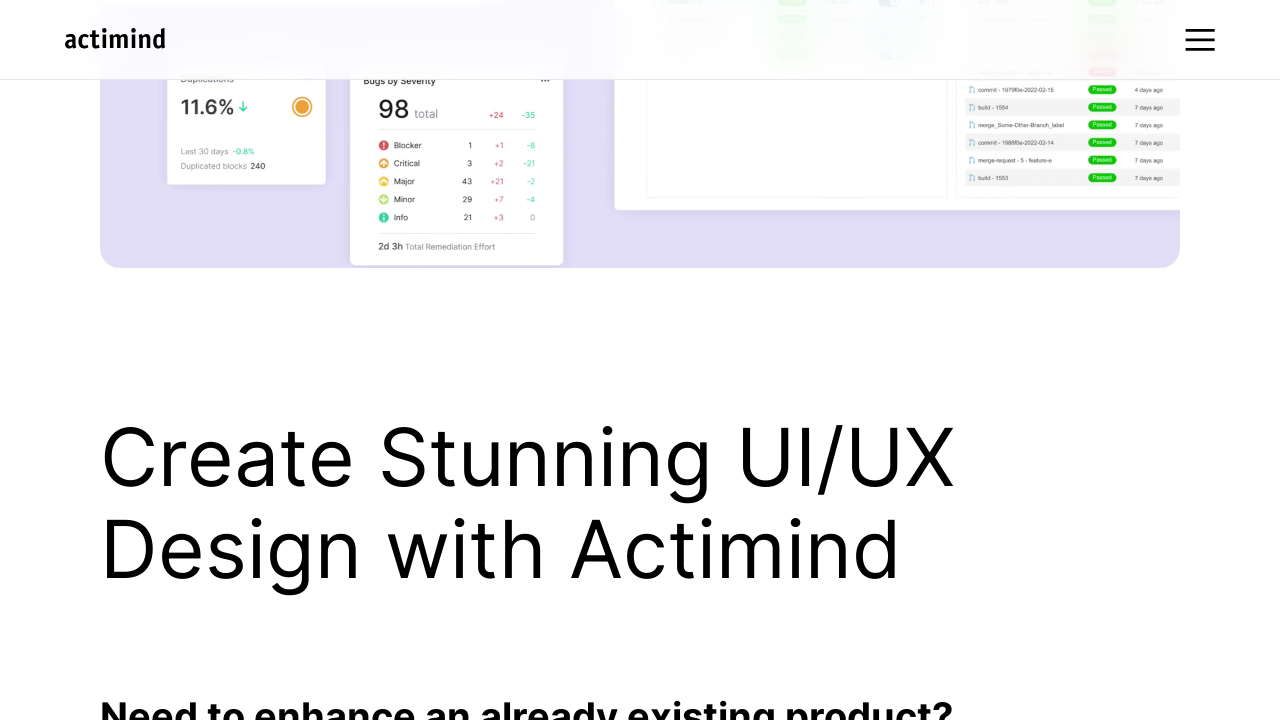

Waited 10ms for smooth scroll effect (iteration 153/200)
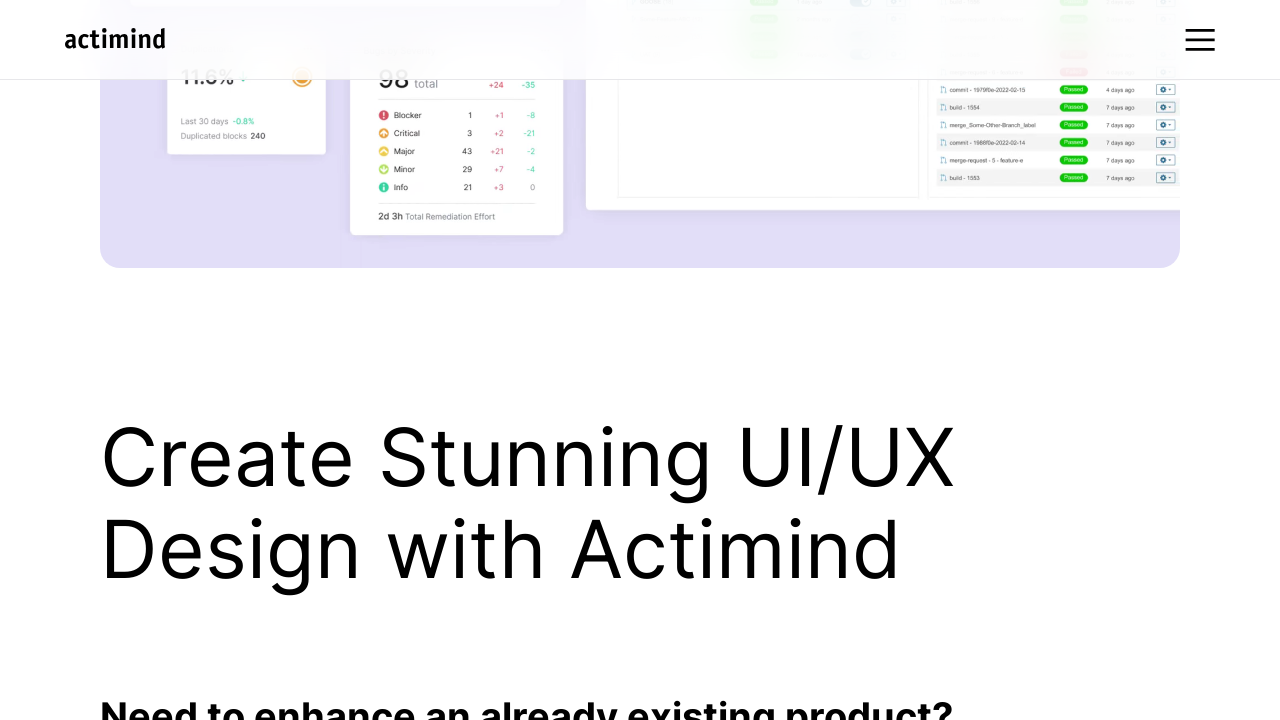

Scrolled up by 25px (iteration 154/200)
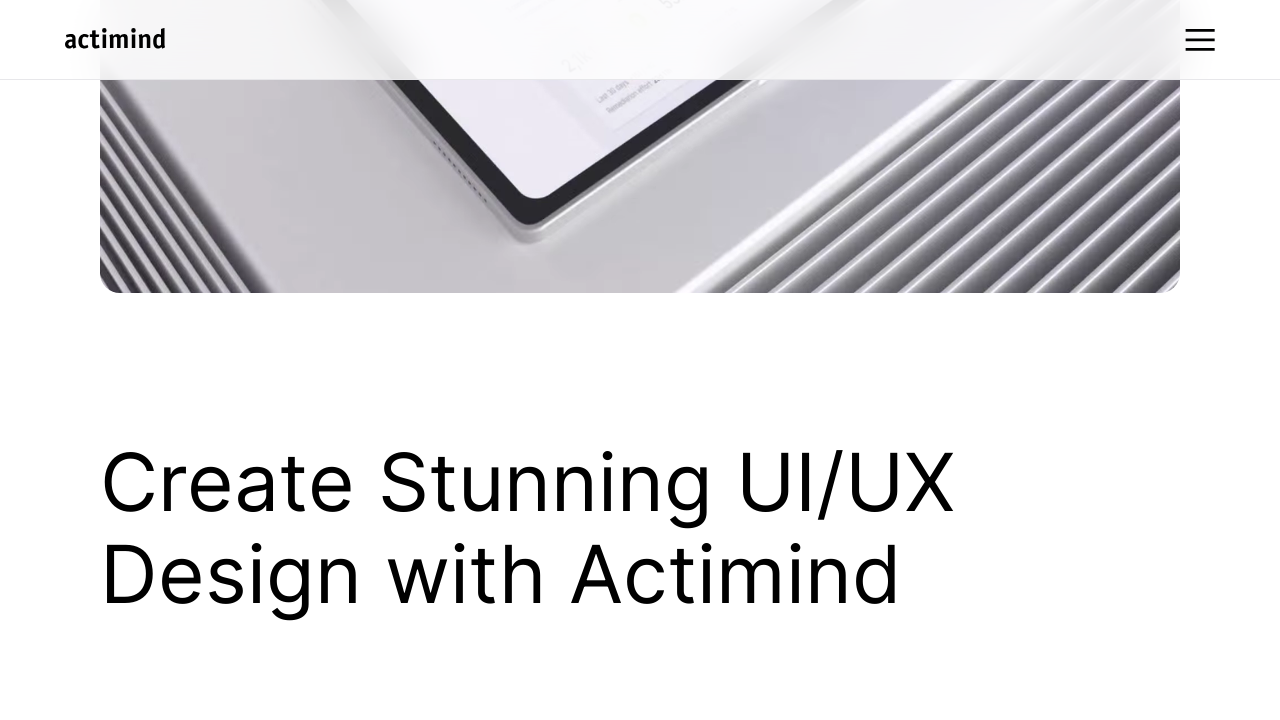

Waited 10ms for smooth scroll effect (iteration 154/200)
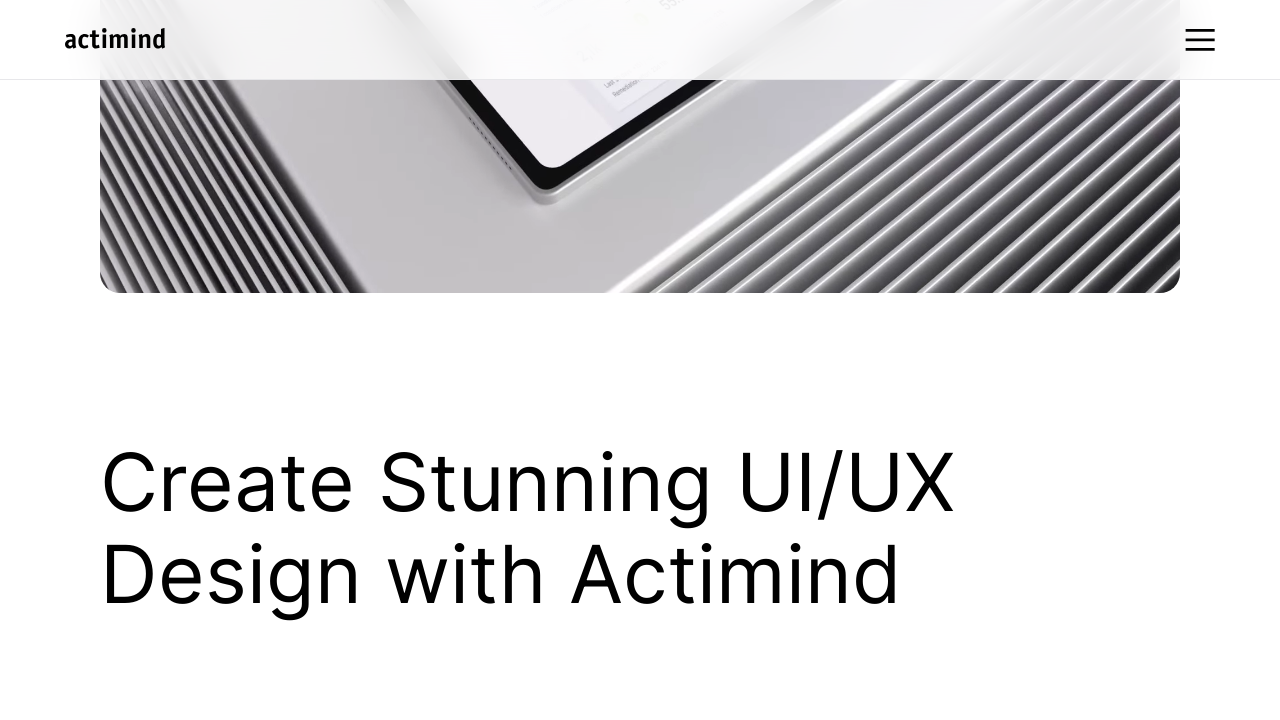

Scrolled up by 25px (iteration 155/200)
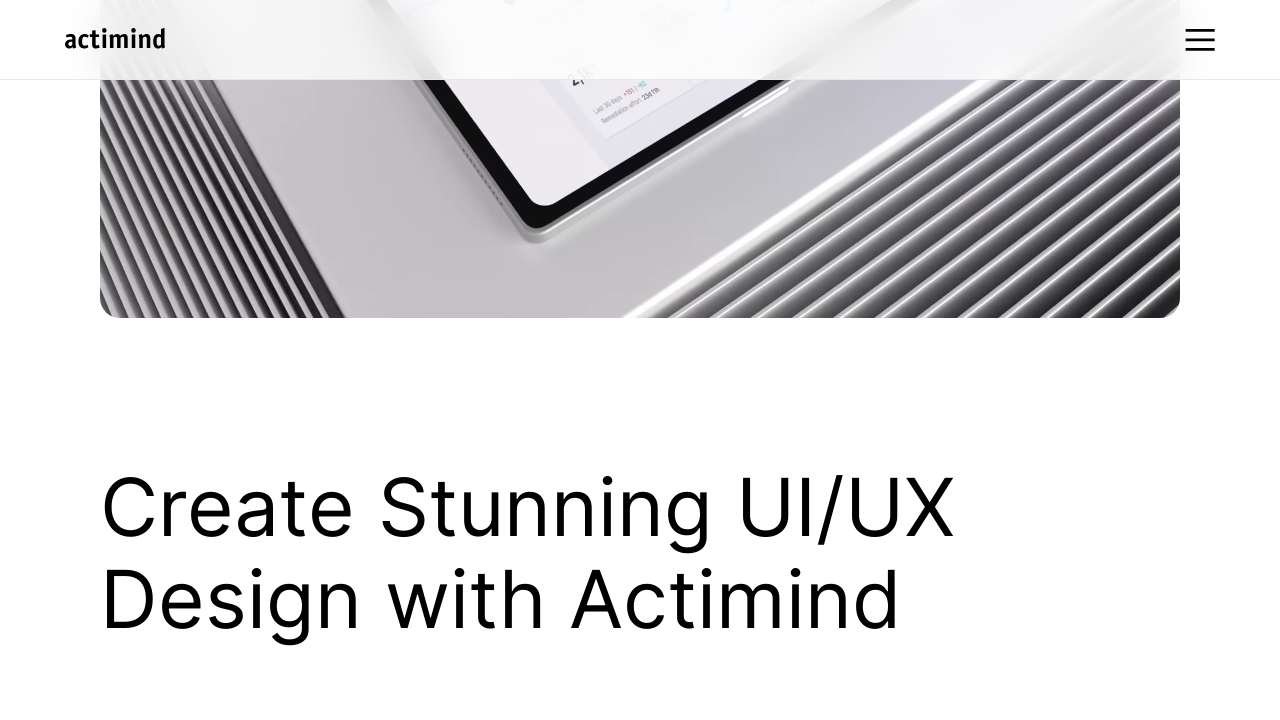

Waited 10ms for smooth scroll effect (iteration 155/200)
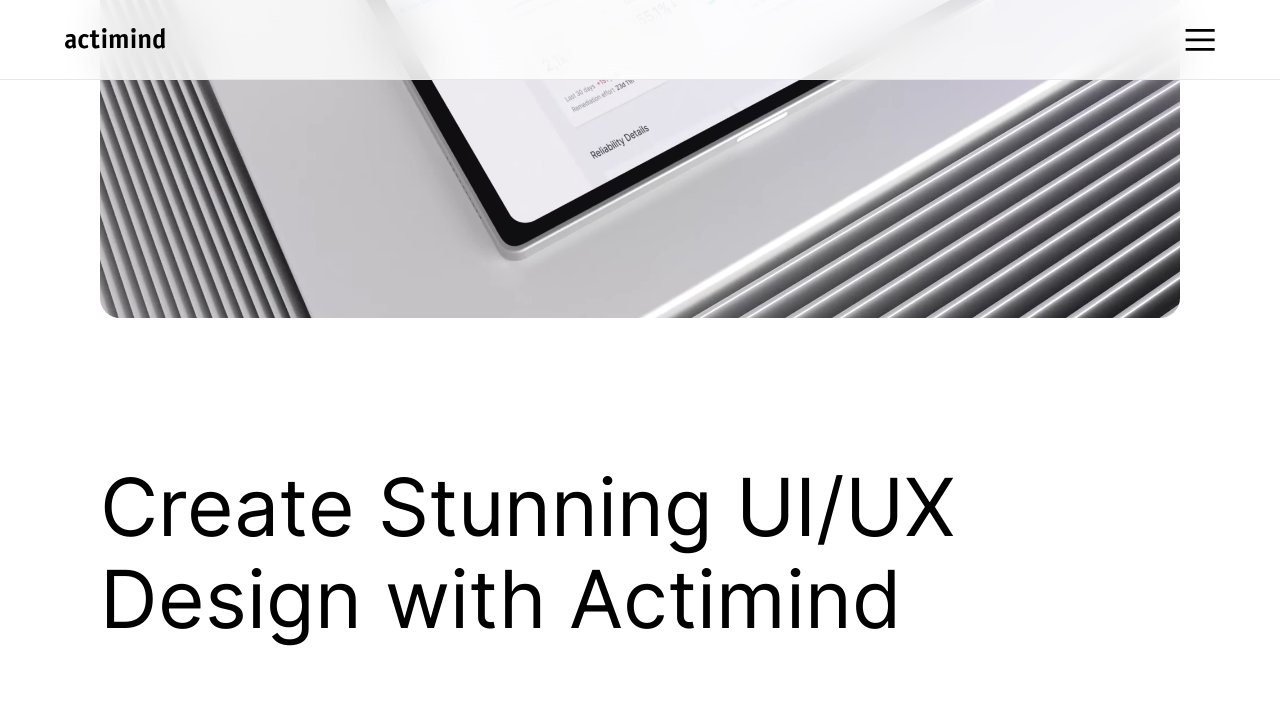

Scrolled up by 25px (iteration 156/200)
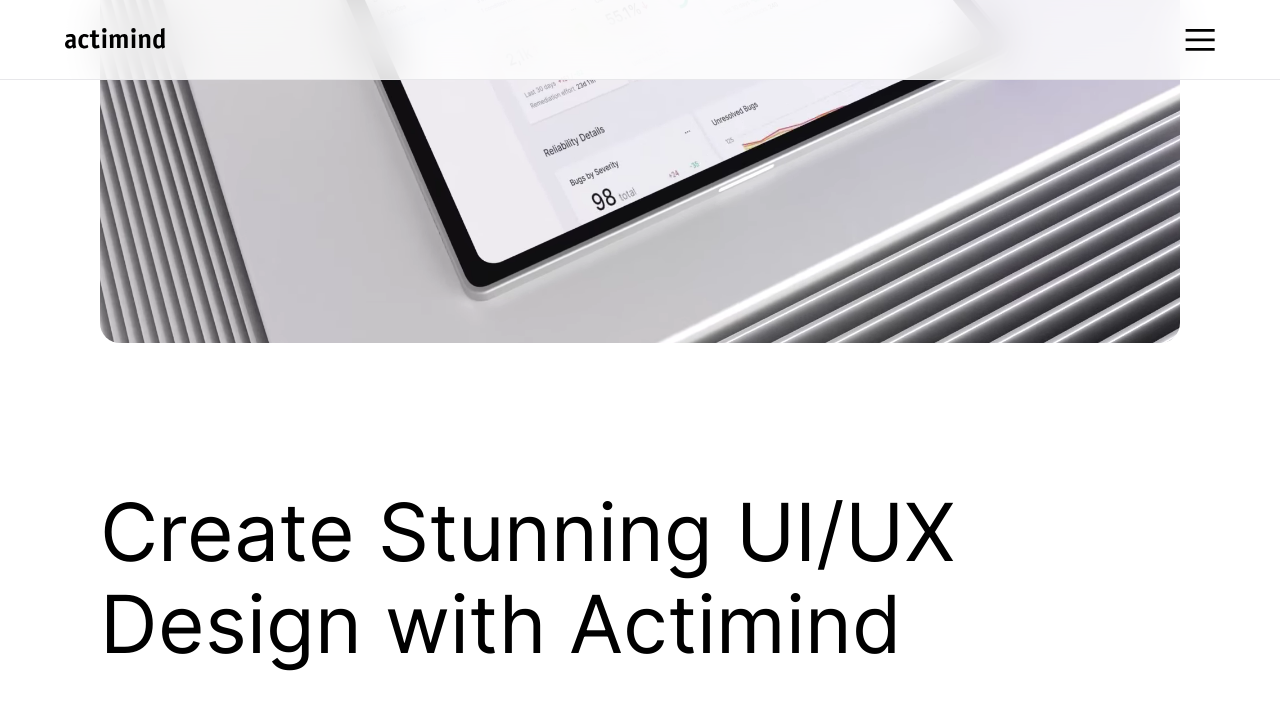

Waited 10ms for smooth scroll effect (iteration 156/200)
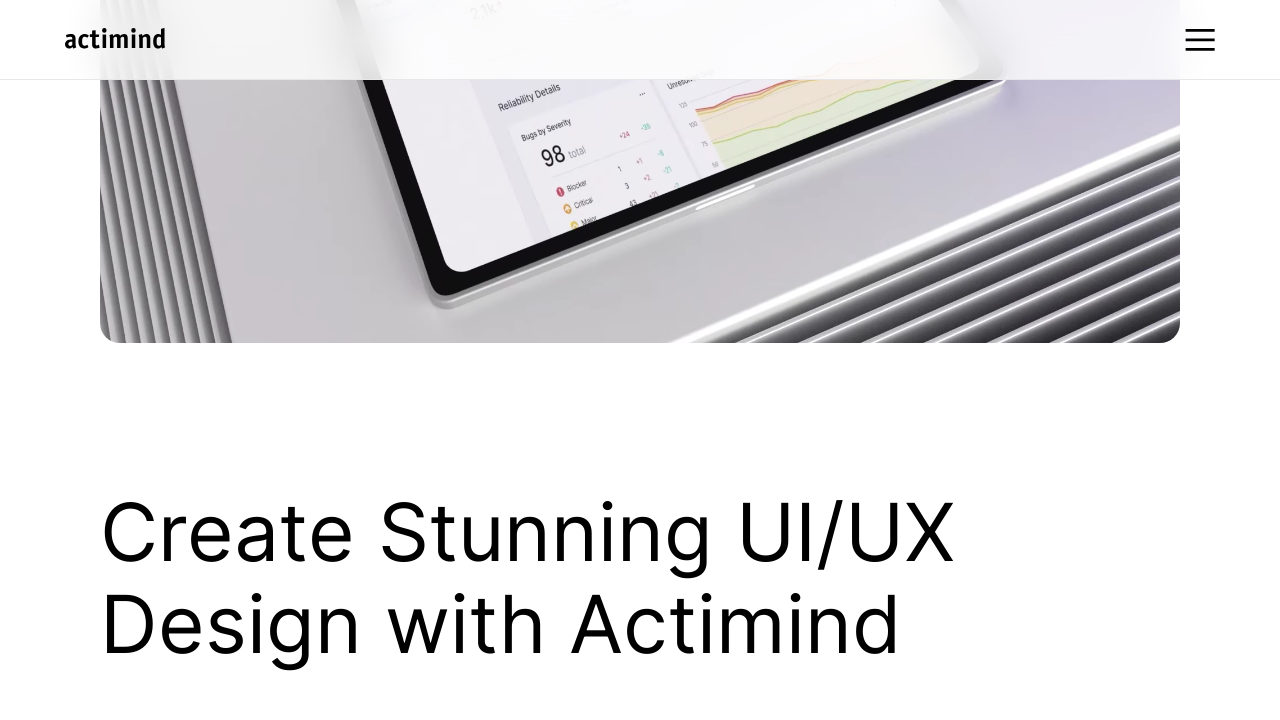

Scrolled up by 25px (iteration 157/200)
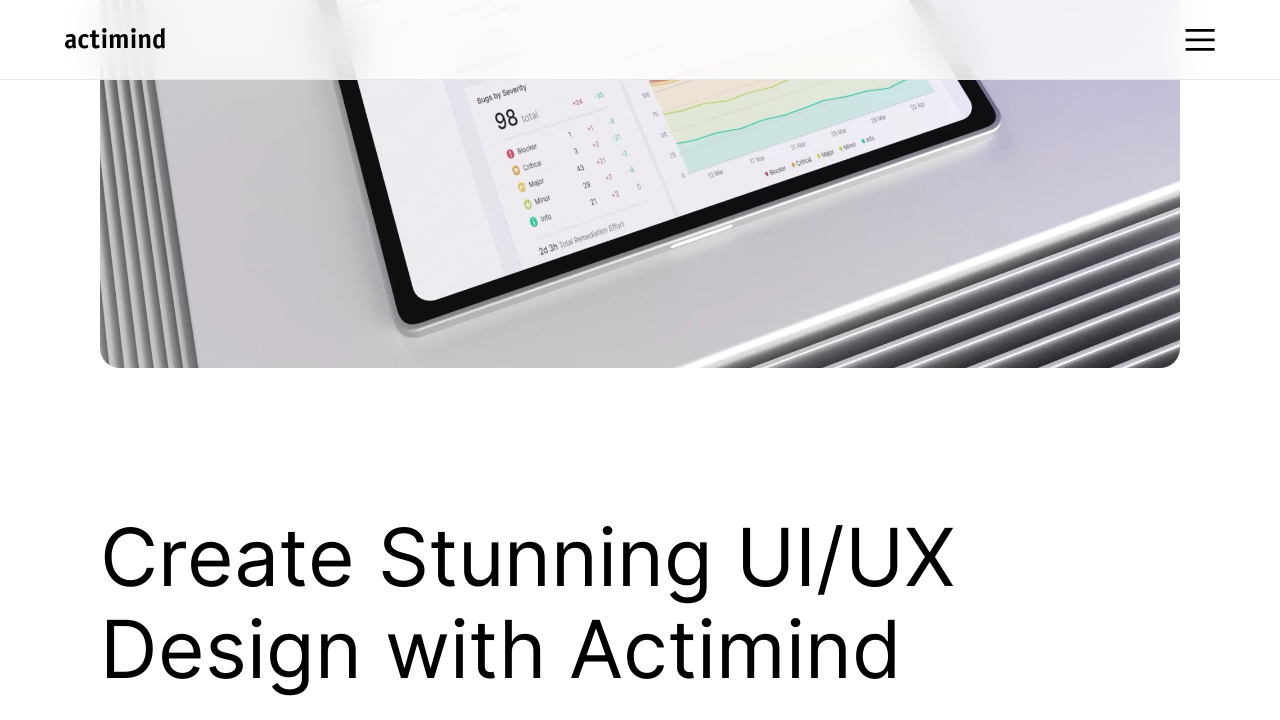

Waited 10ms for smooth scroll effect (iteration 157/200)
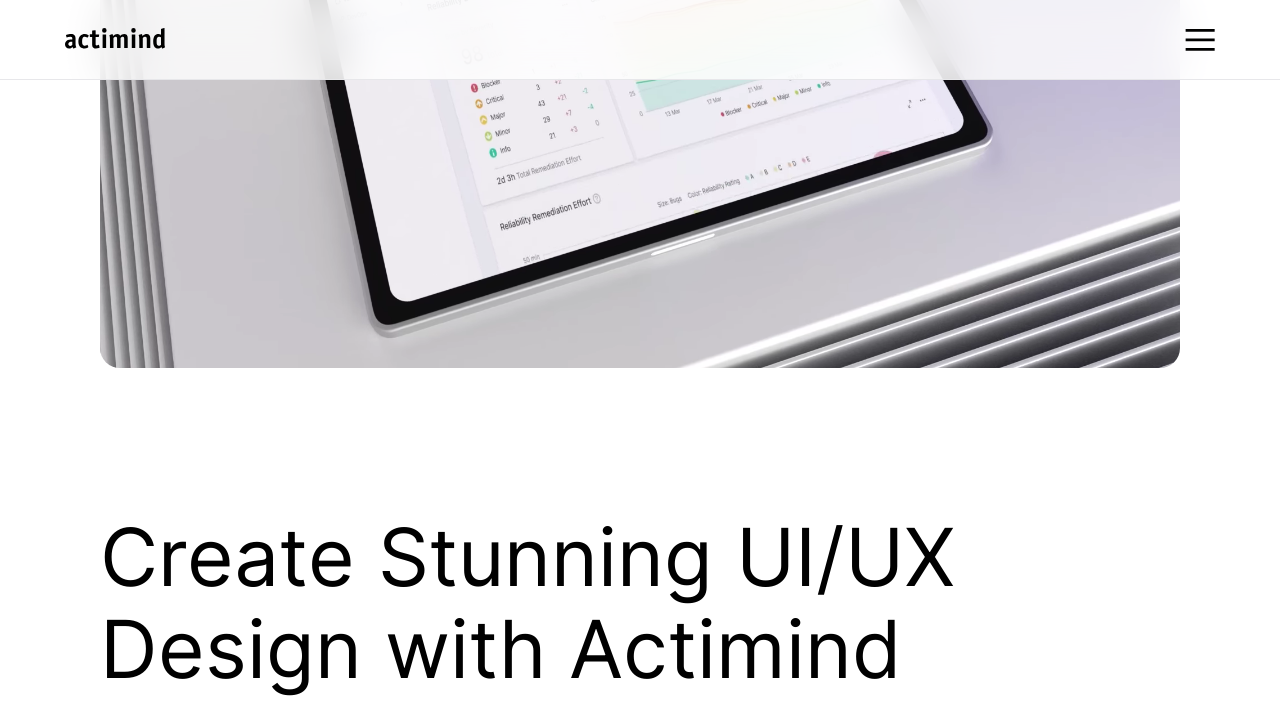

Scrolled up by 25px (iteration 158/200)
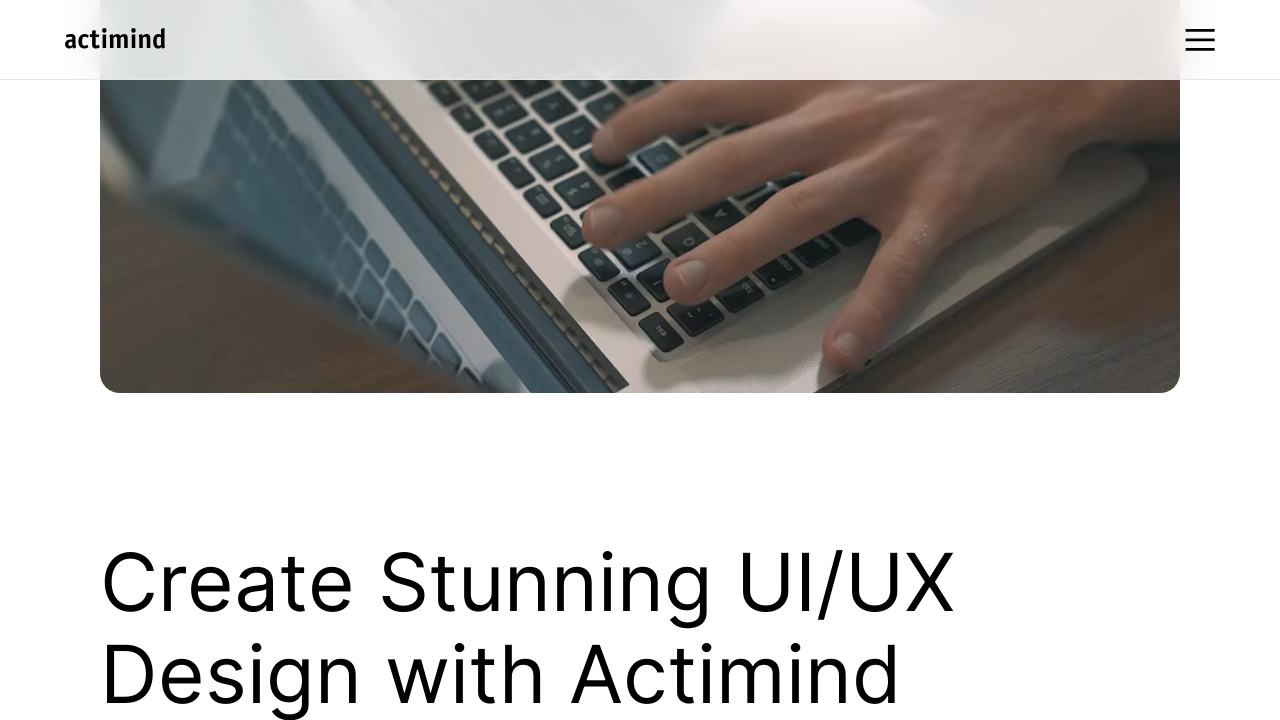

Waited 10ms for smooth scroll effect (iteration 158/200)
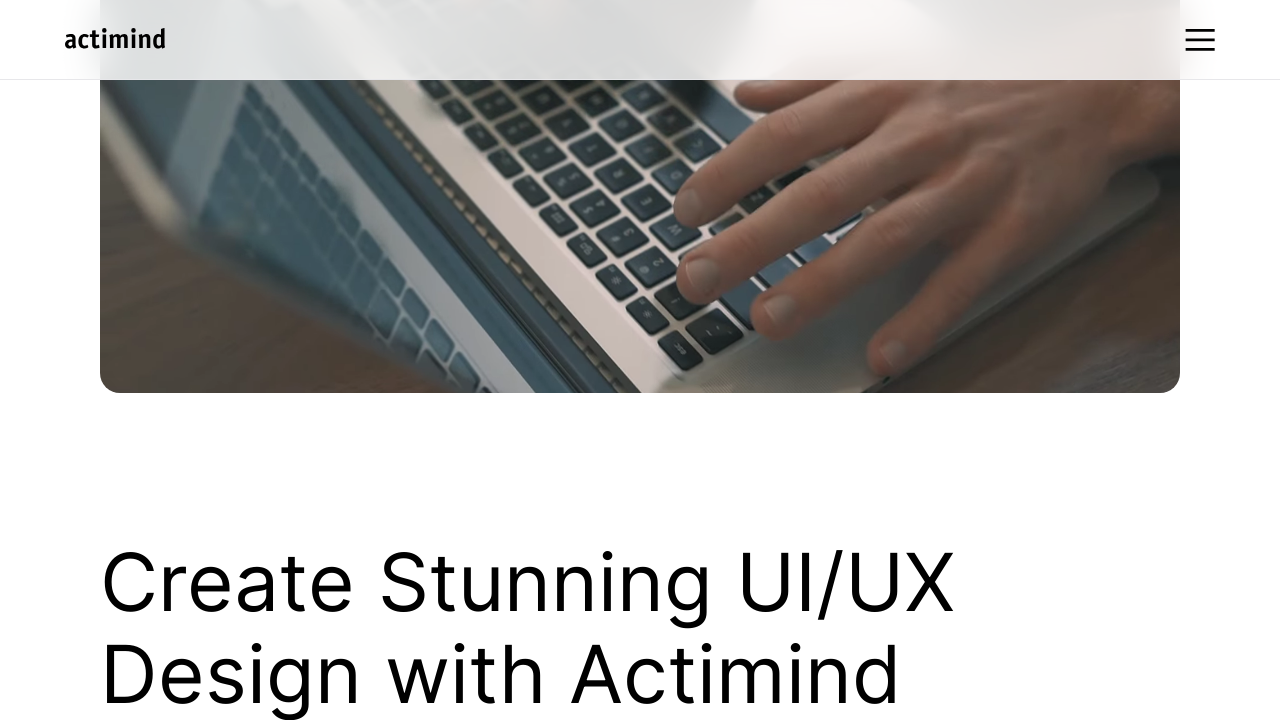

Scrolled up by 25px (iteration 159/200)
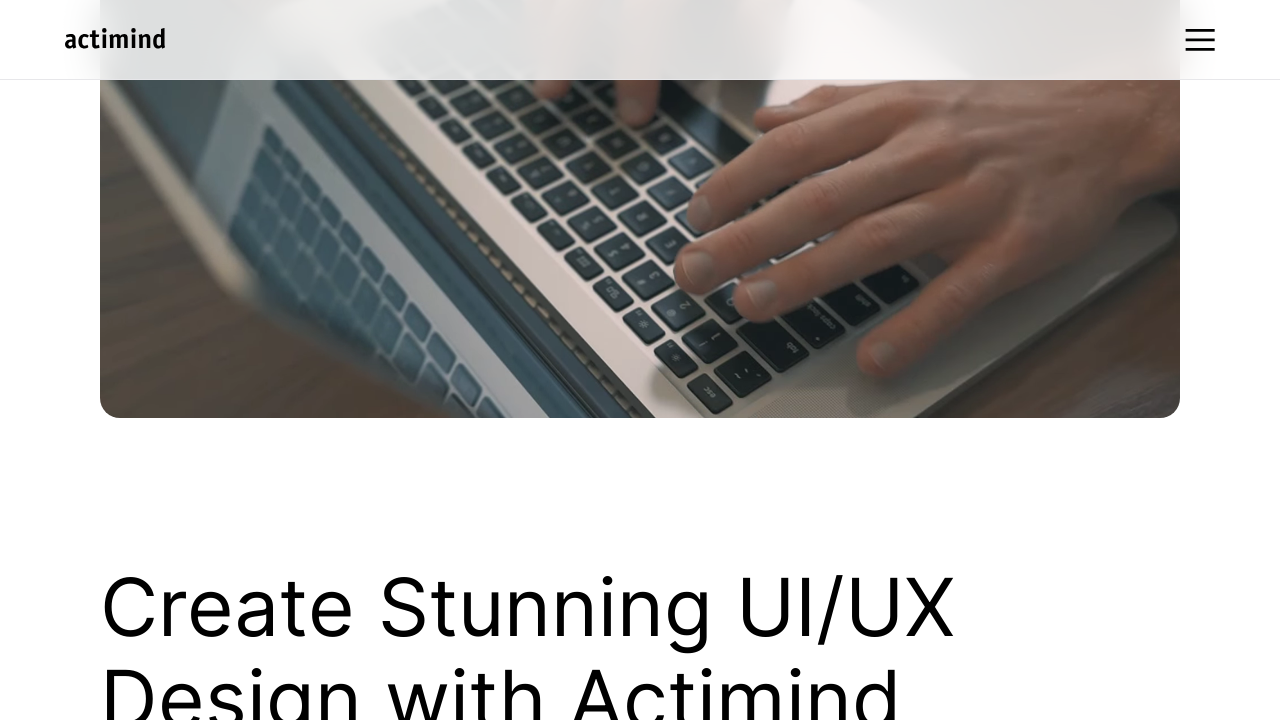

Waited 10ms for smooth scroll effect (iteration 159/200)
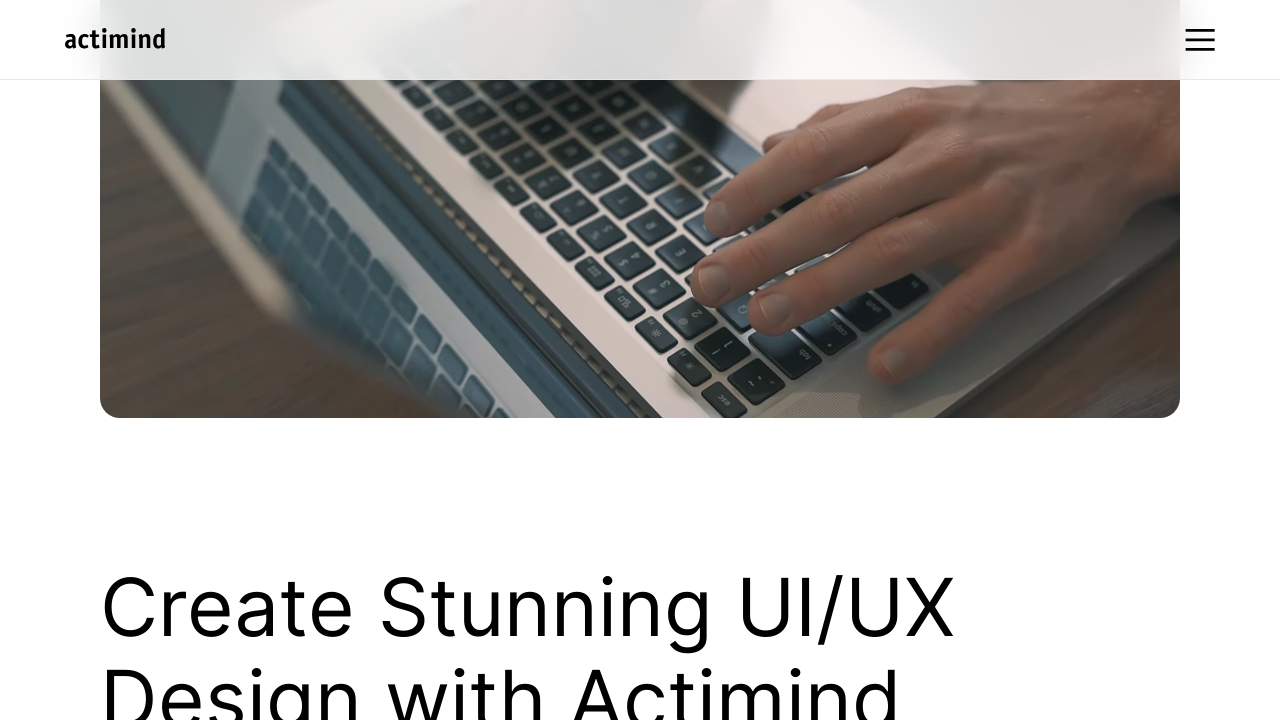

Scrolled up by 25px (iteration 160/200)
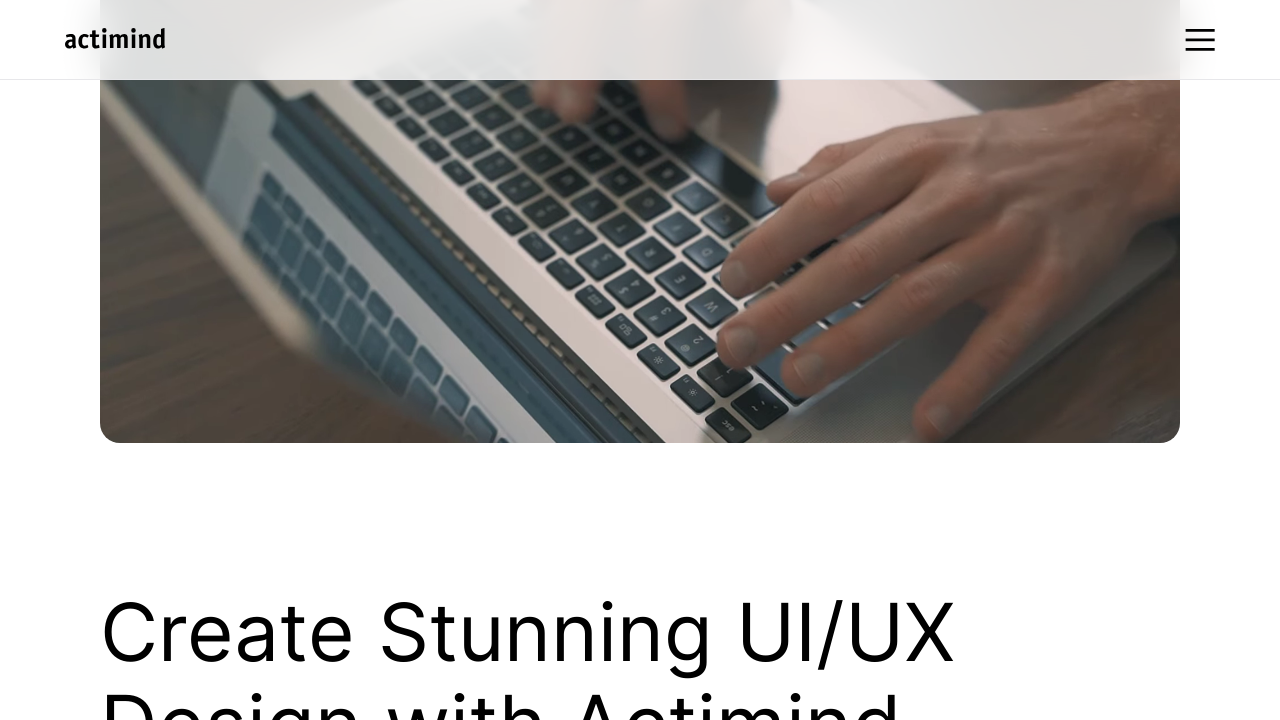

Waited 10ms for smooth scroll effect (iteration 160/200)
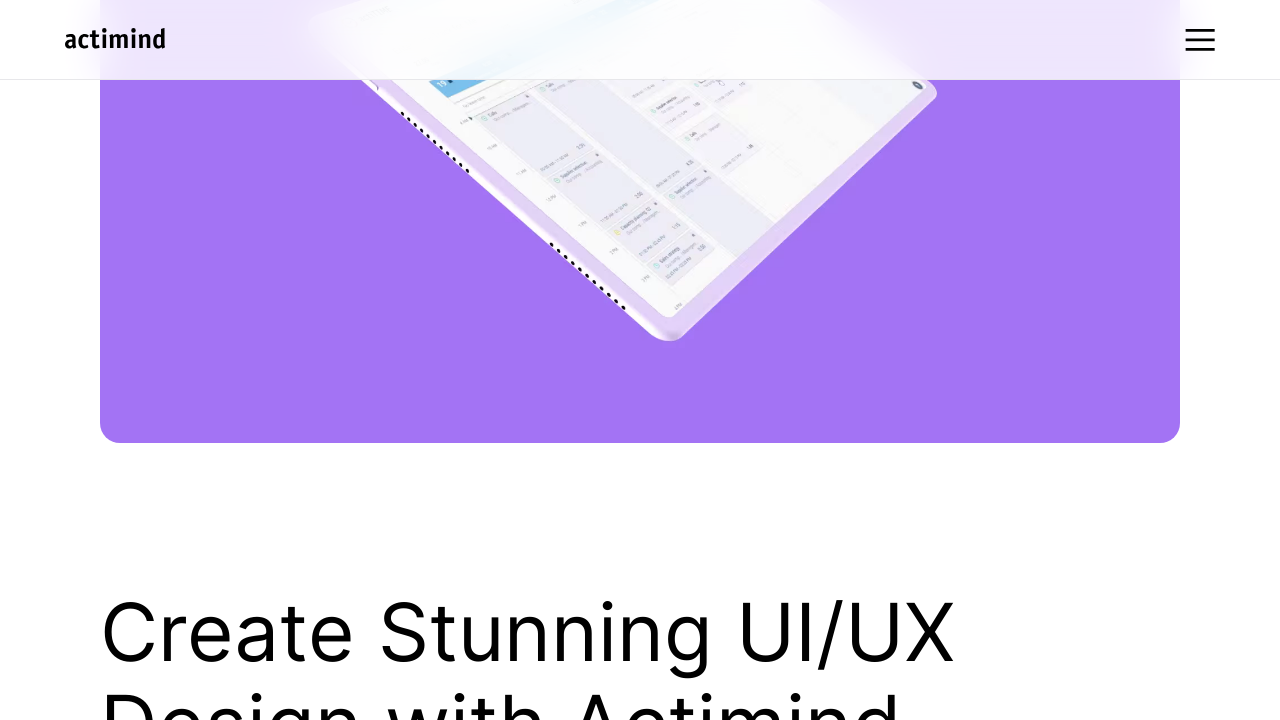

Scrolled up by 25px (iteration 161/200)
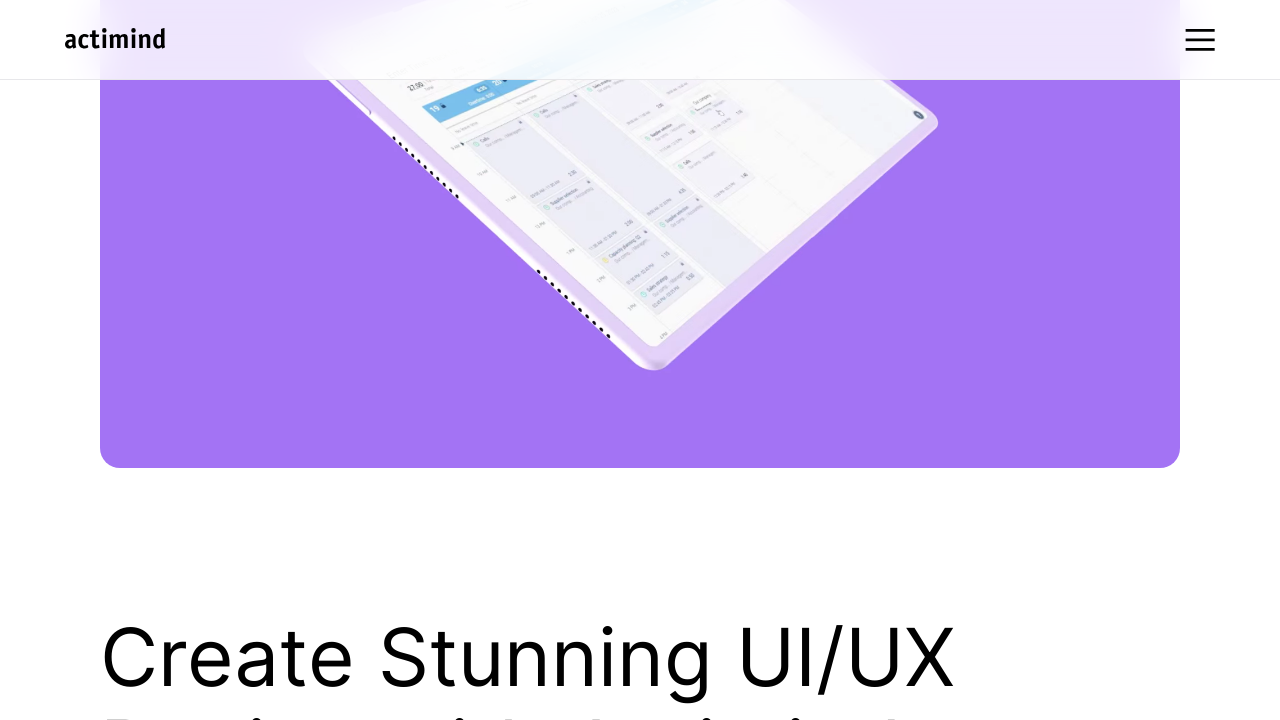

Waited 10ms for smooth scroll effect (iteration 161/200)
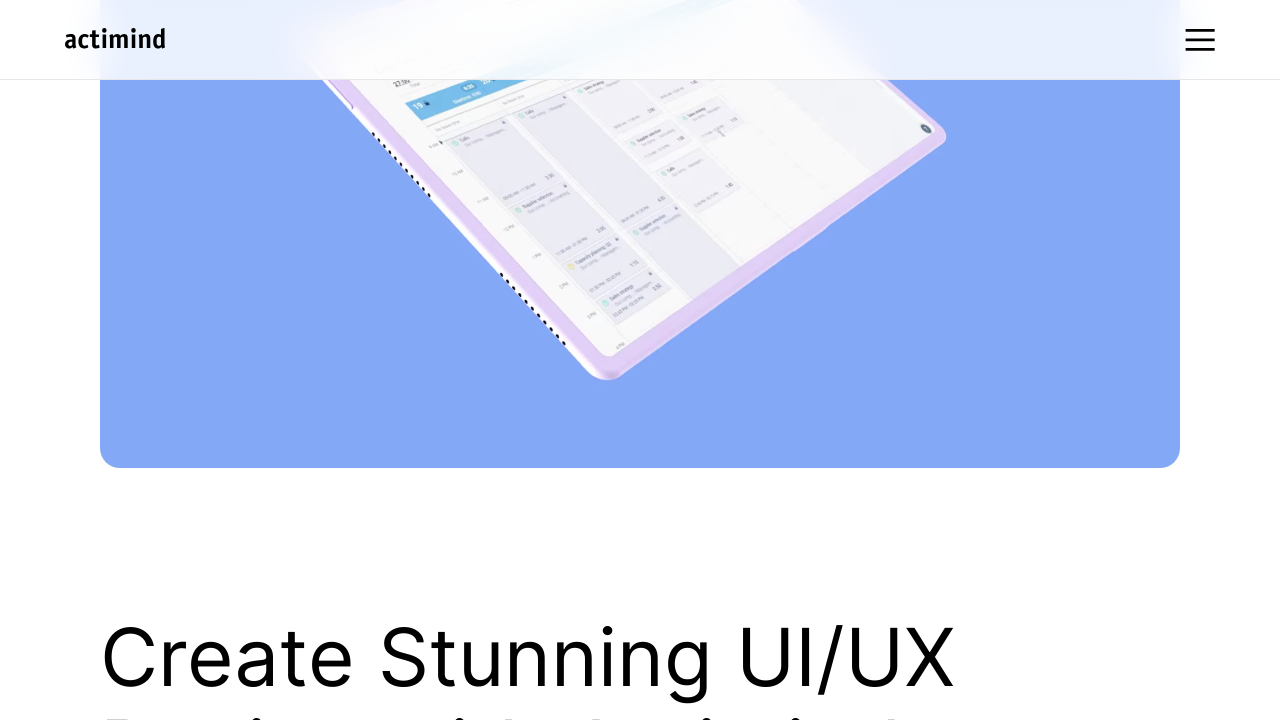

Scrolled up by 25px (iteration 162/200)
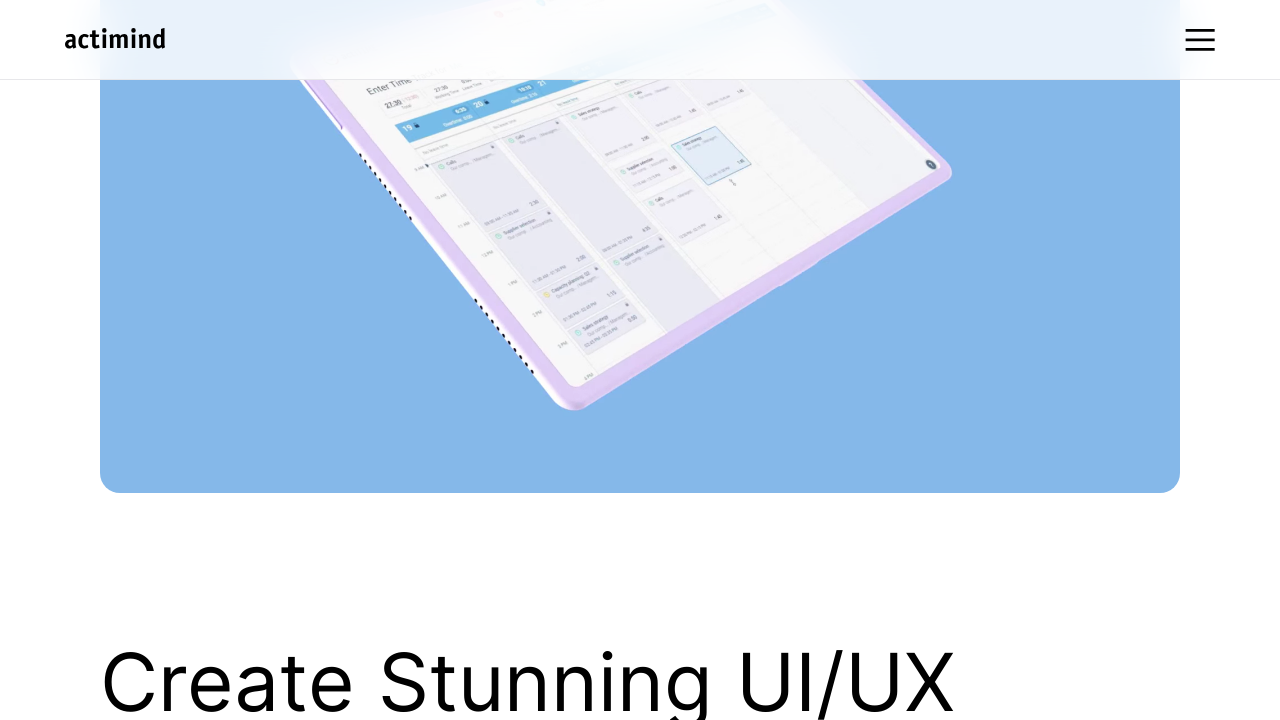

Waited 10ms for smooth scroll effect (iteration 162/200)
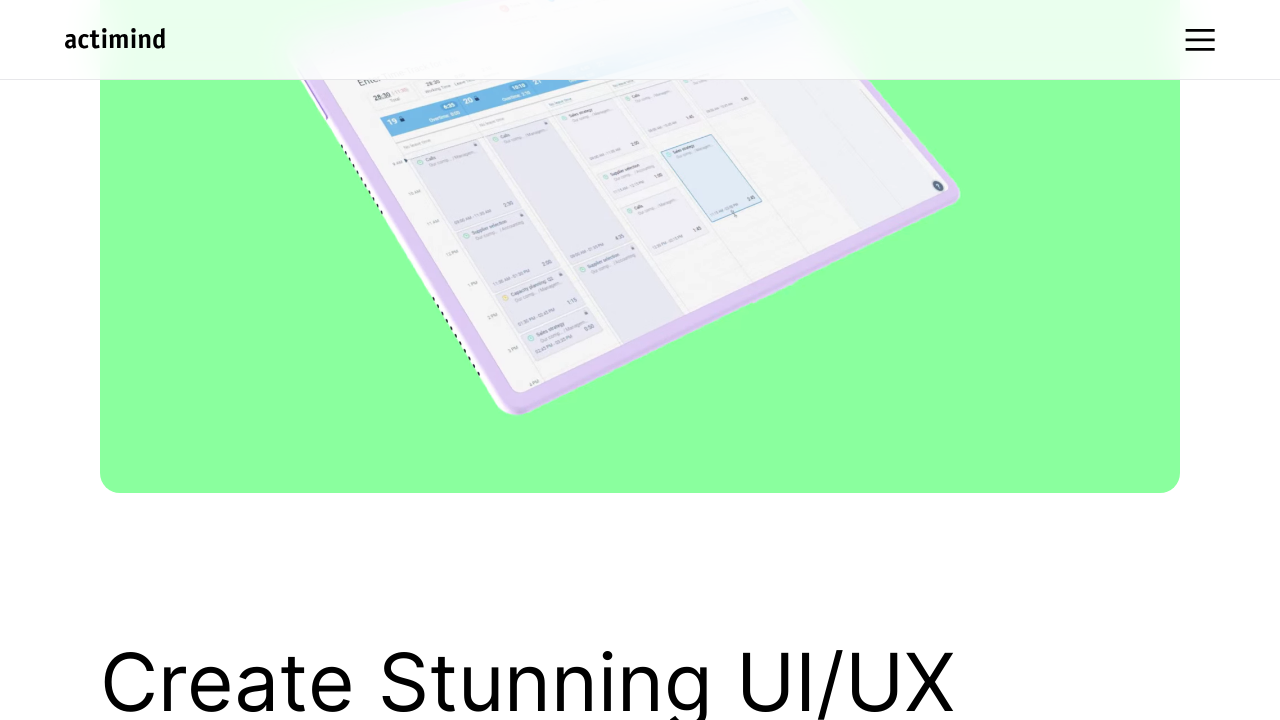

Scrolled up by 25px (iteration 163/200)
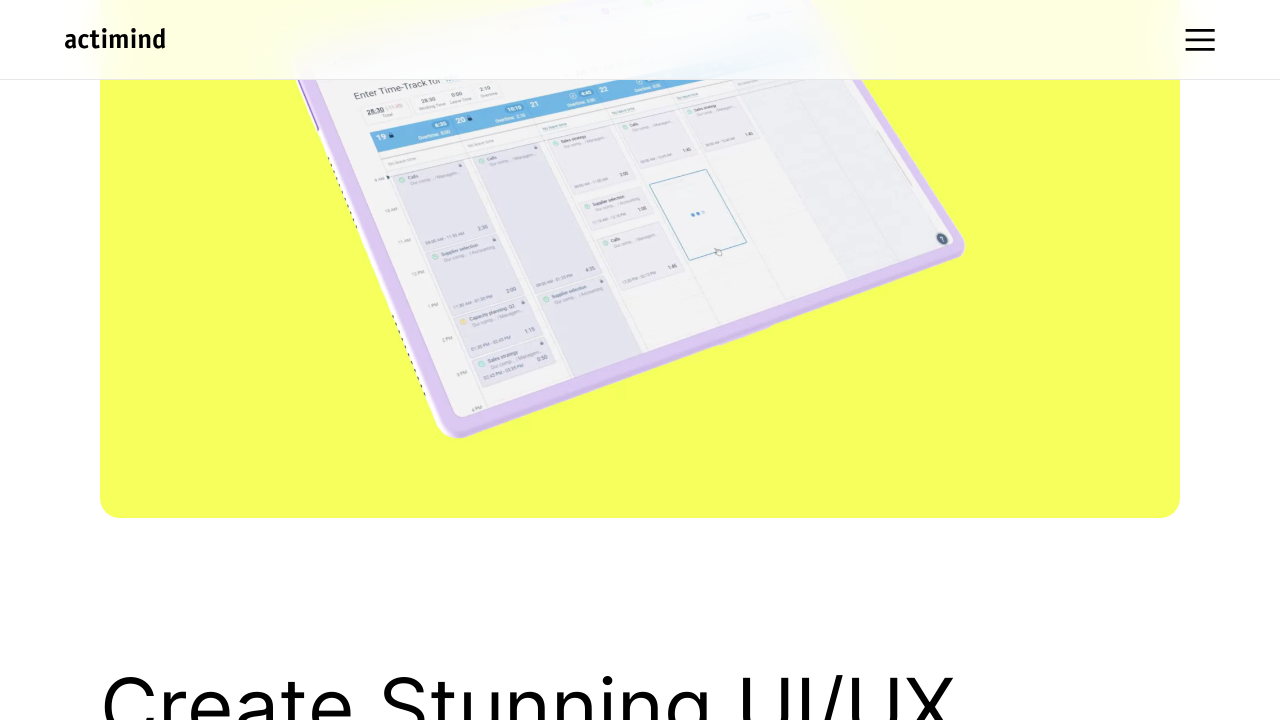

Waited 10ms for smooth scroll effect (iteration 163/200)
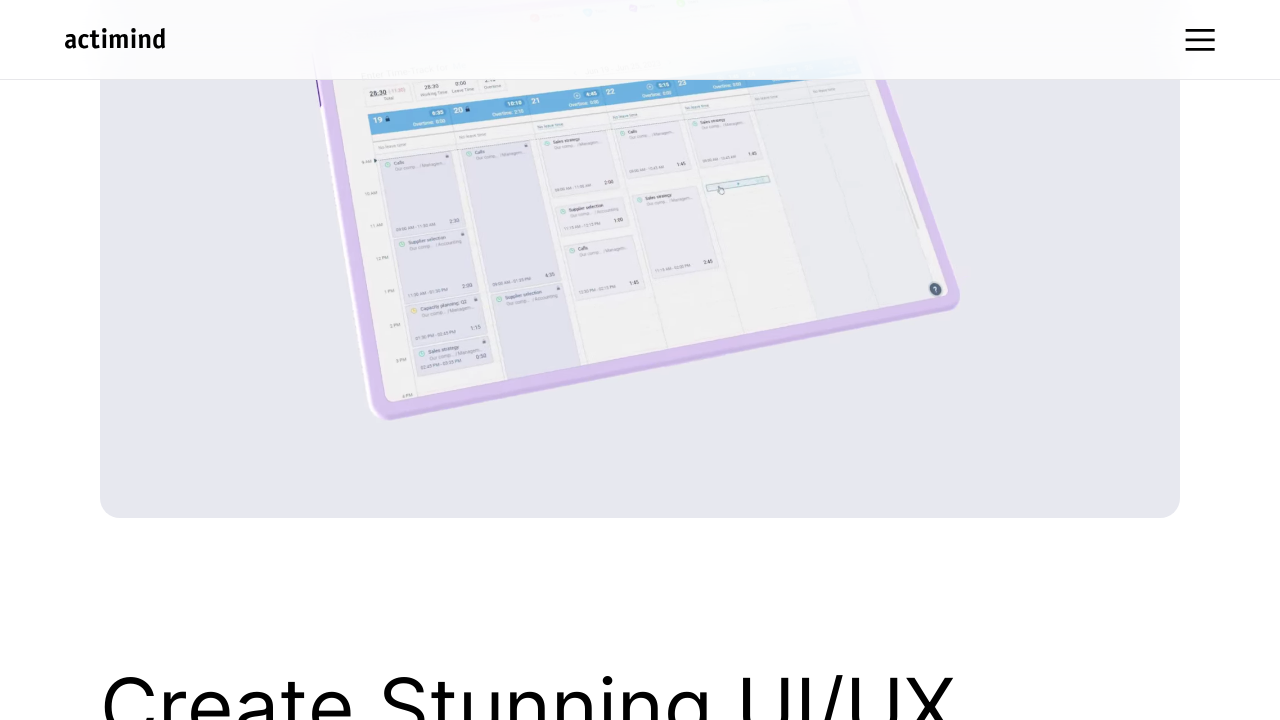

Scrolled up by 25px (iteration 164/200)
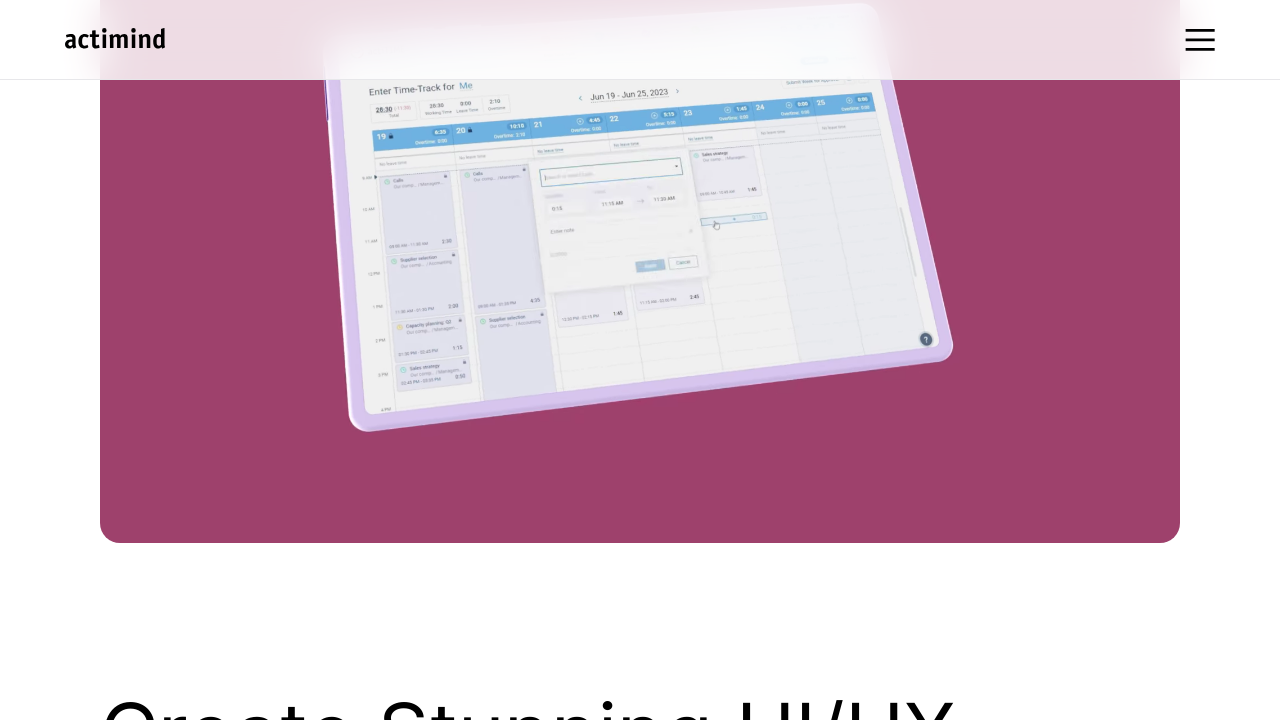

Waited 10ms for smooth scroll effect (iteration 164/200)
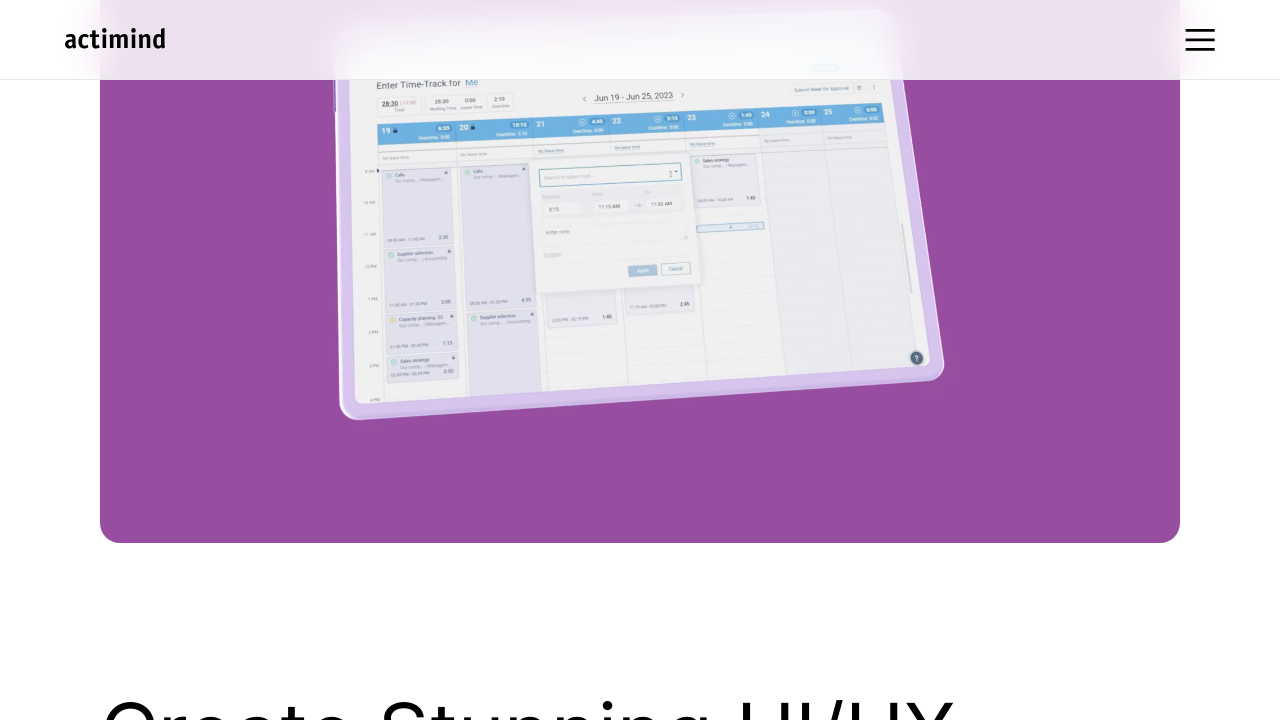

Scrolled up by 25px (iteration 165/200)
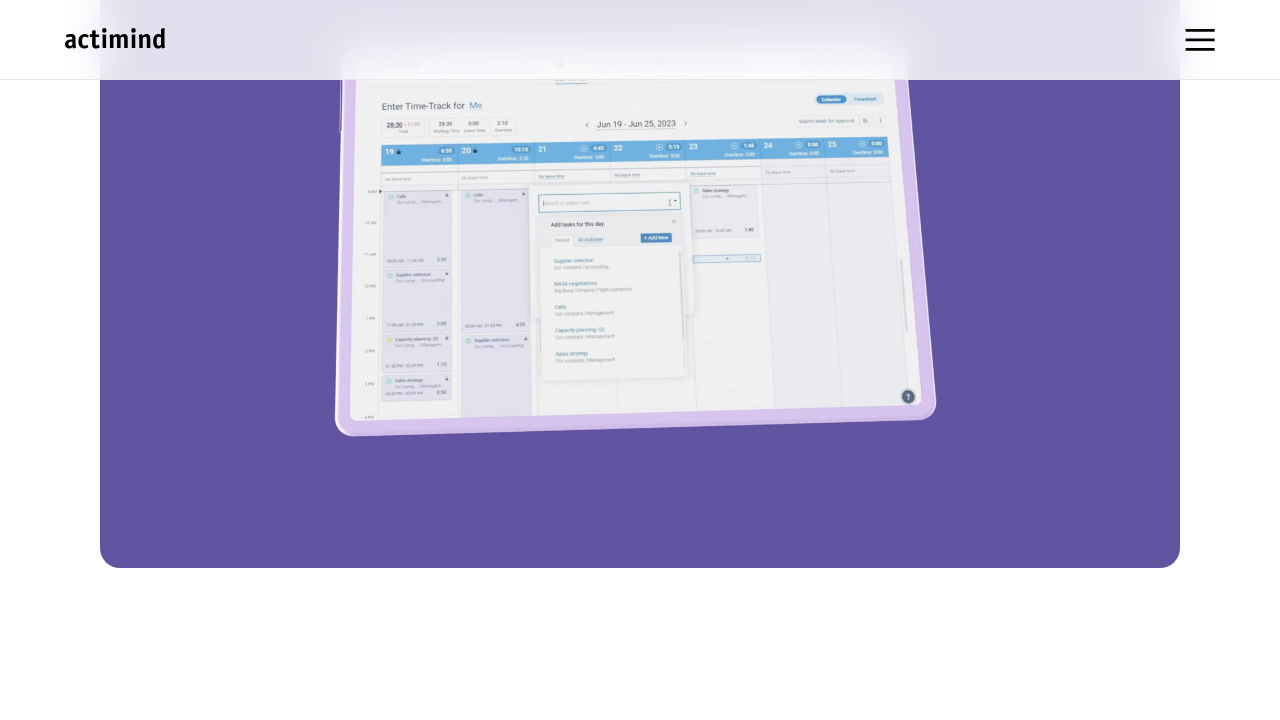

Waited 10ms for smooth scroll effect (iteration 165/200)
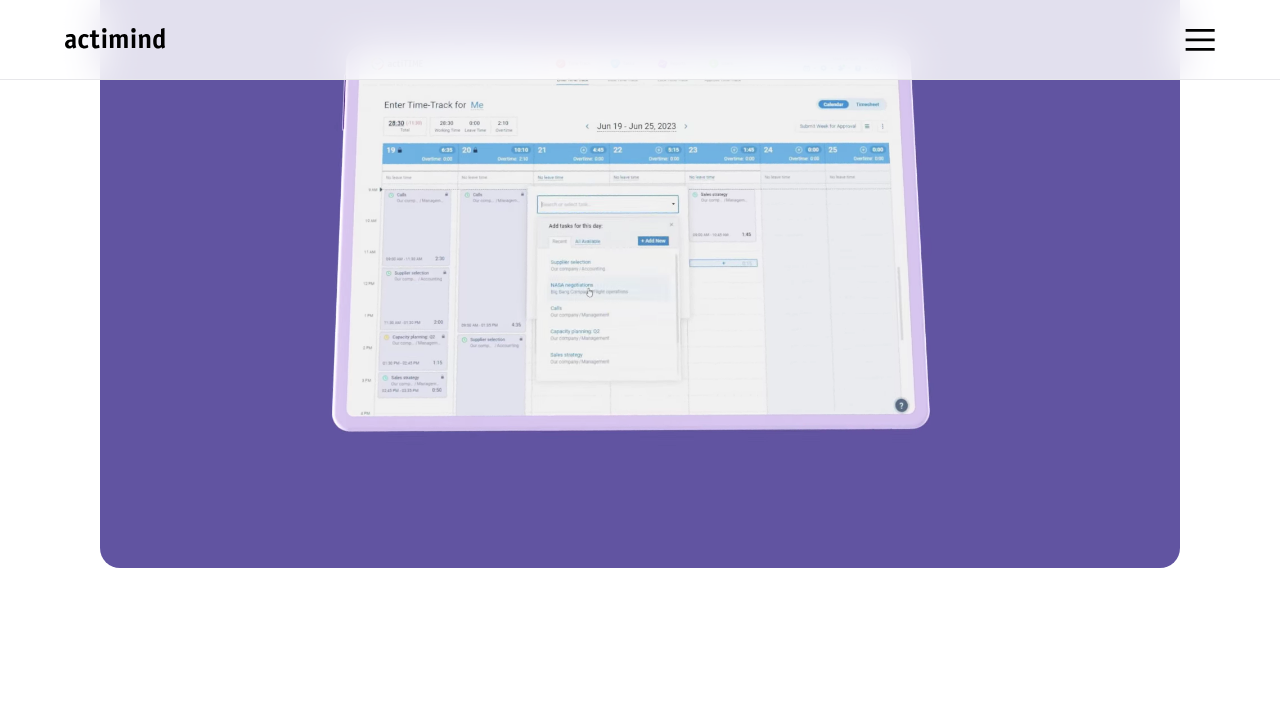

Scrolled up by 25px (iteration 166/200)
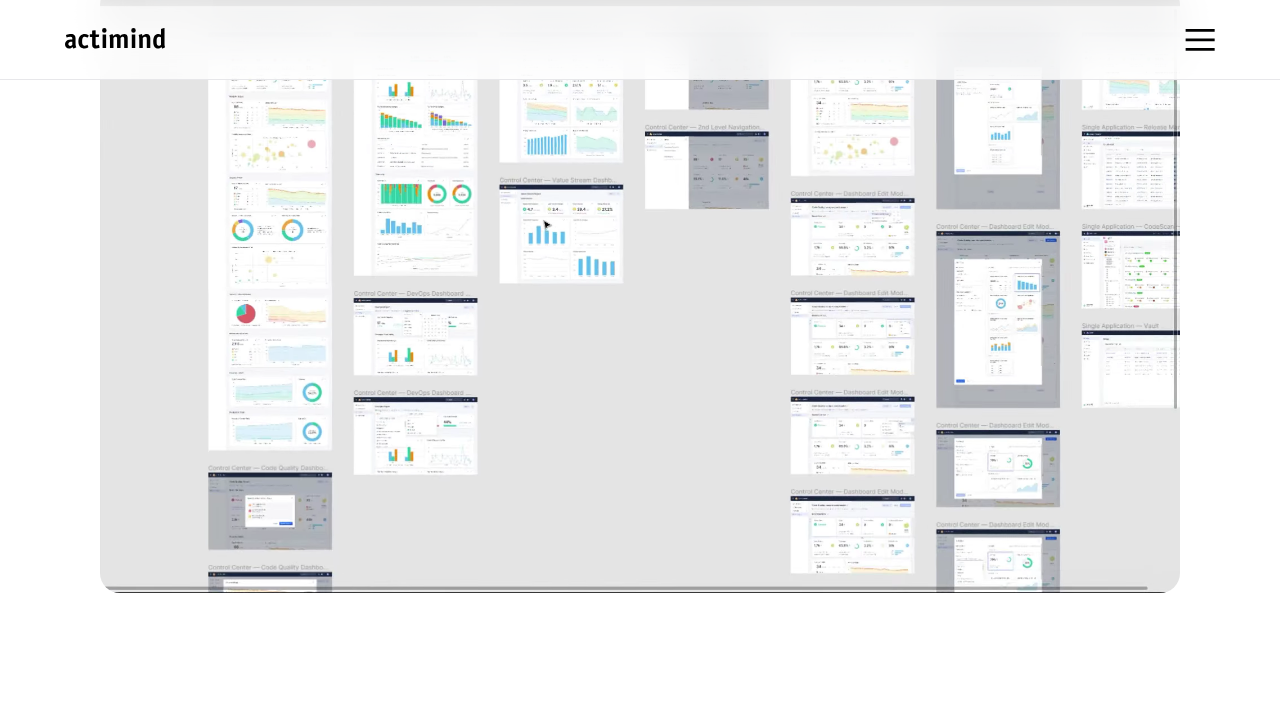

Waited 10ms for smooth scroll effect (iteration 166/200)
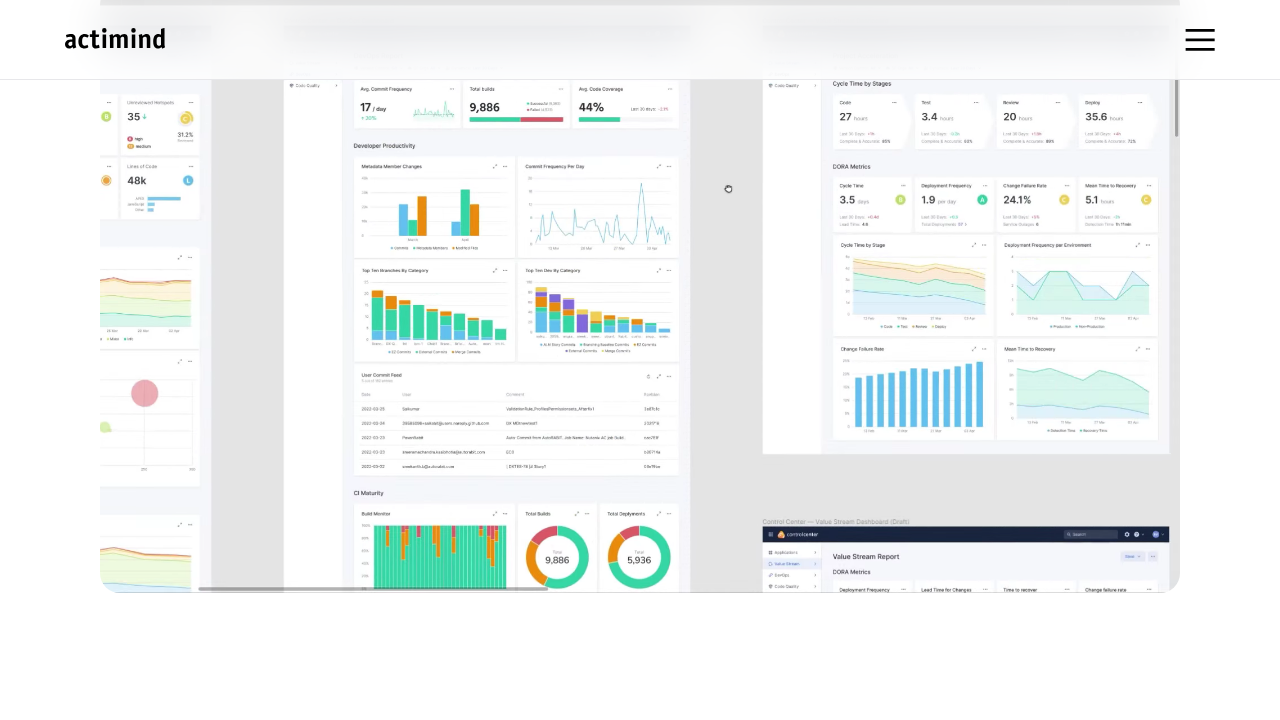

Scrolled up by 25px (iteration 167/200)
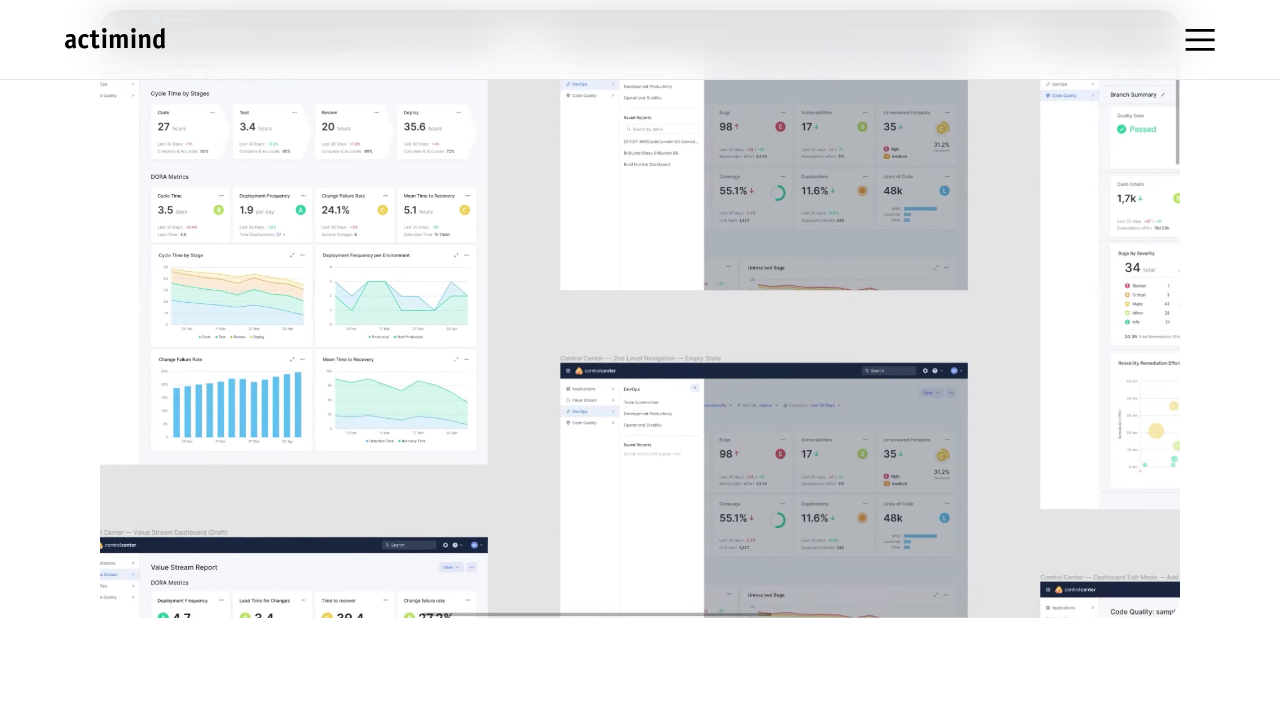

Waited 10ms for smooth scroll effect (iteration 167/200)
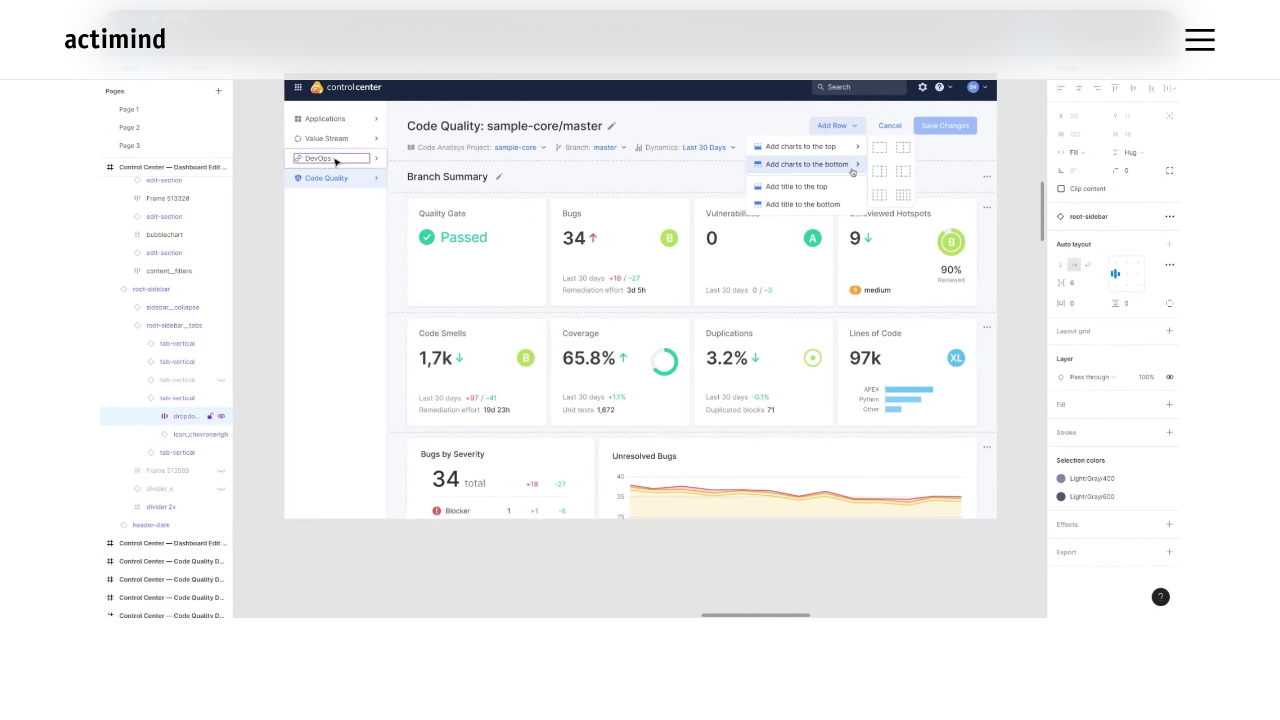

Scrolled up by 25px (iteration 168/200)
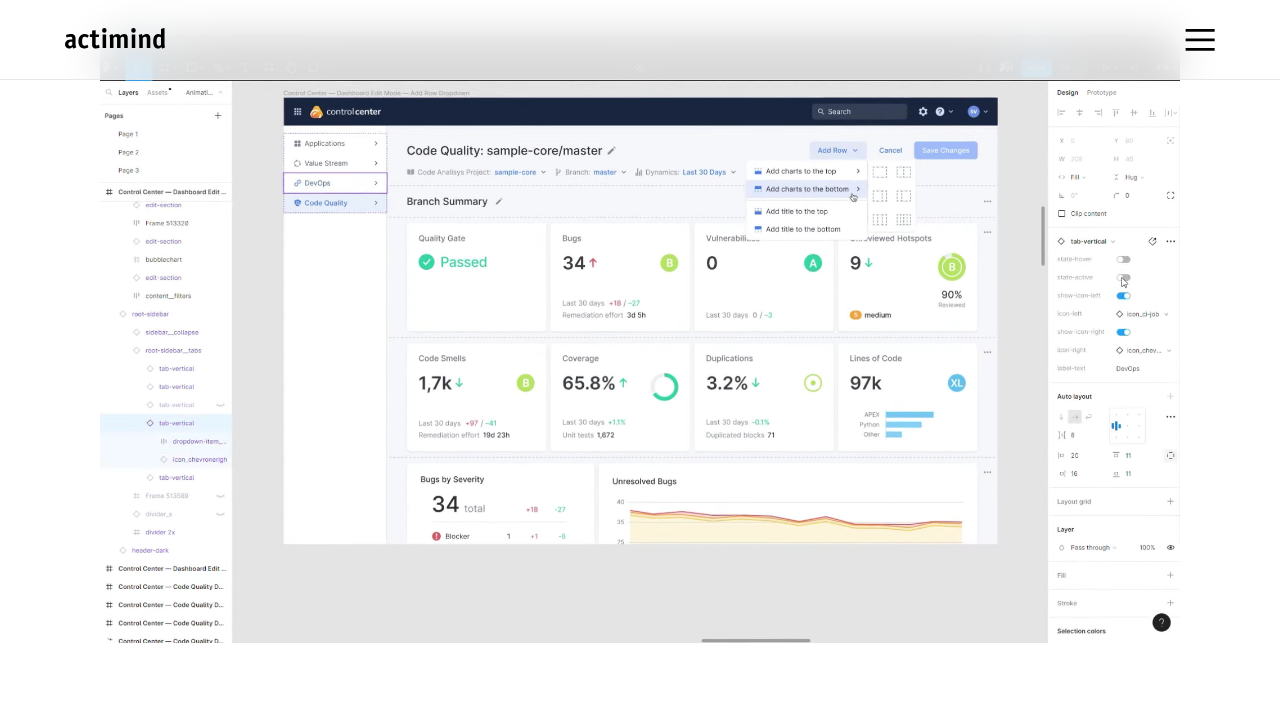

Waited 10ms for smooth scroll effect (iteration 168/200)
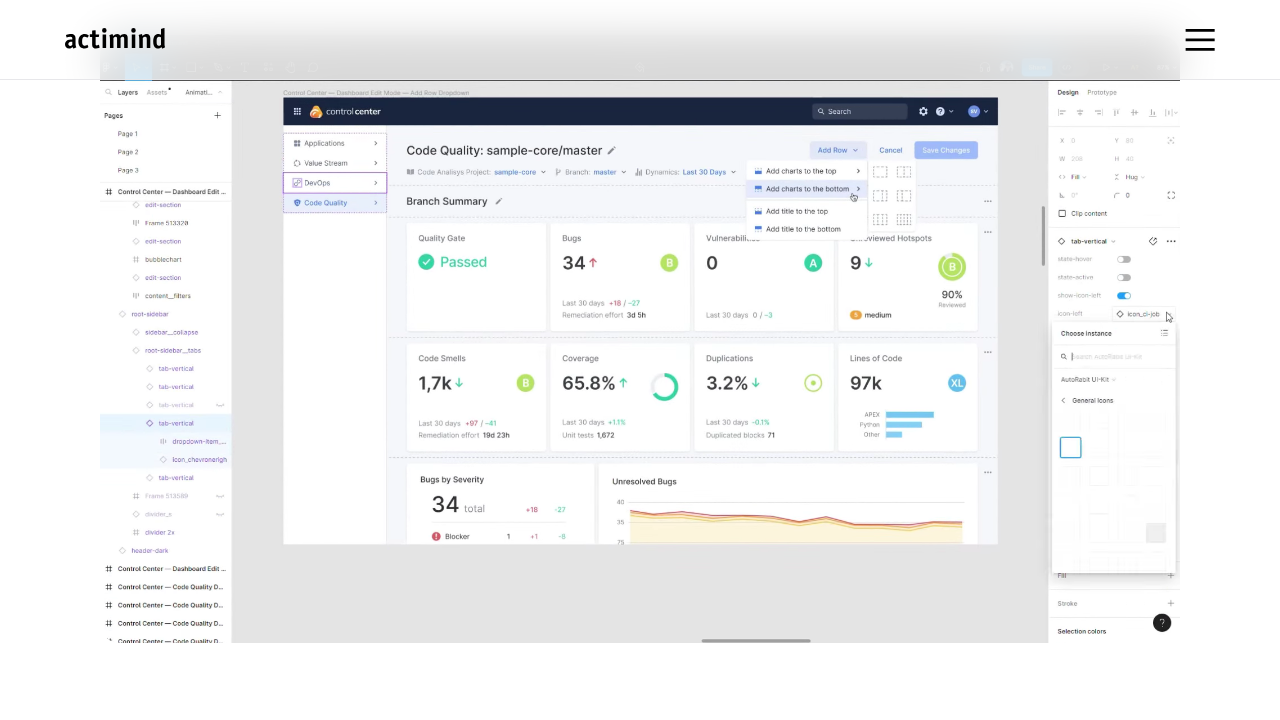

Scrolled up by 25px (iteration 169/200)
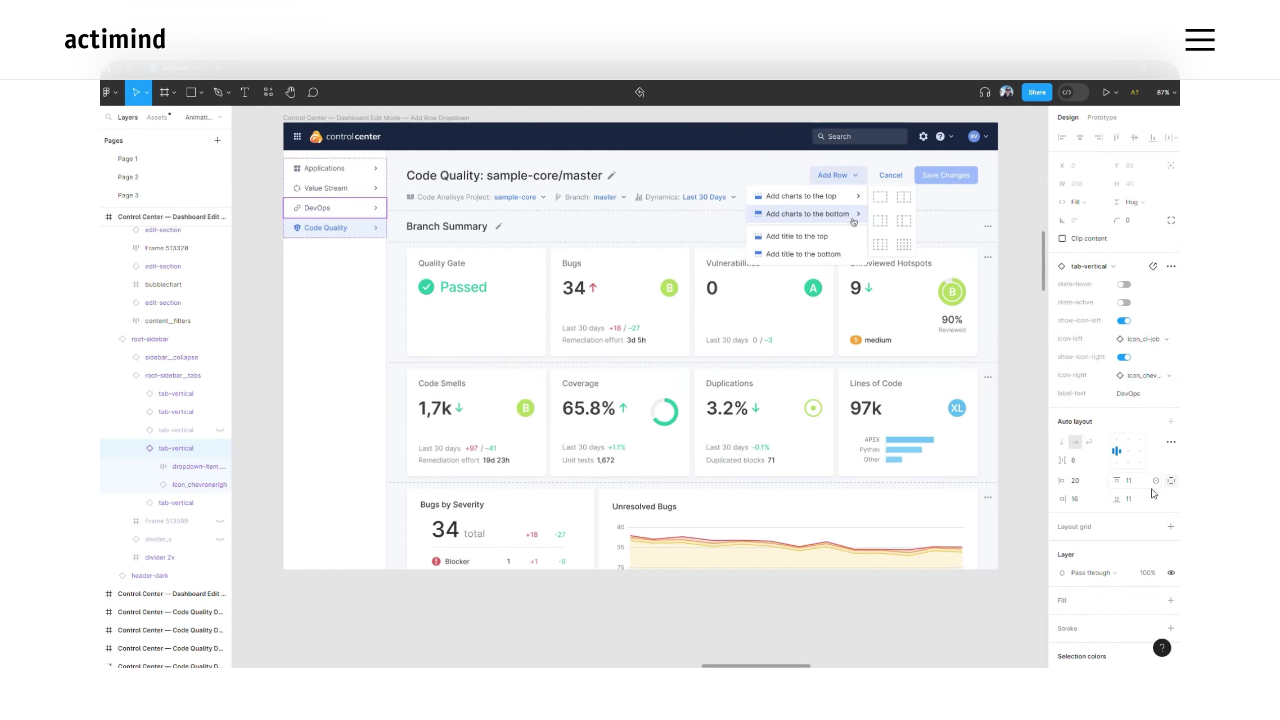

Waited 10ms for smooth scroll effect (iteration 169/200)
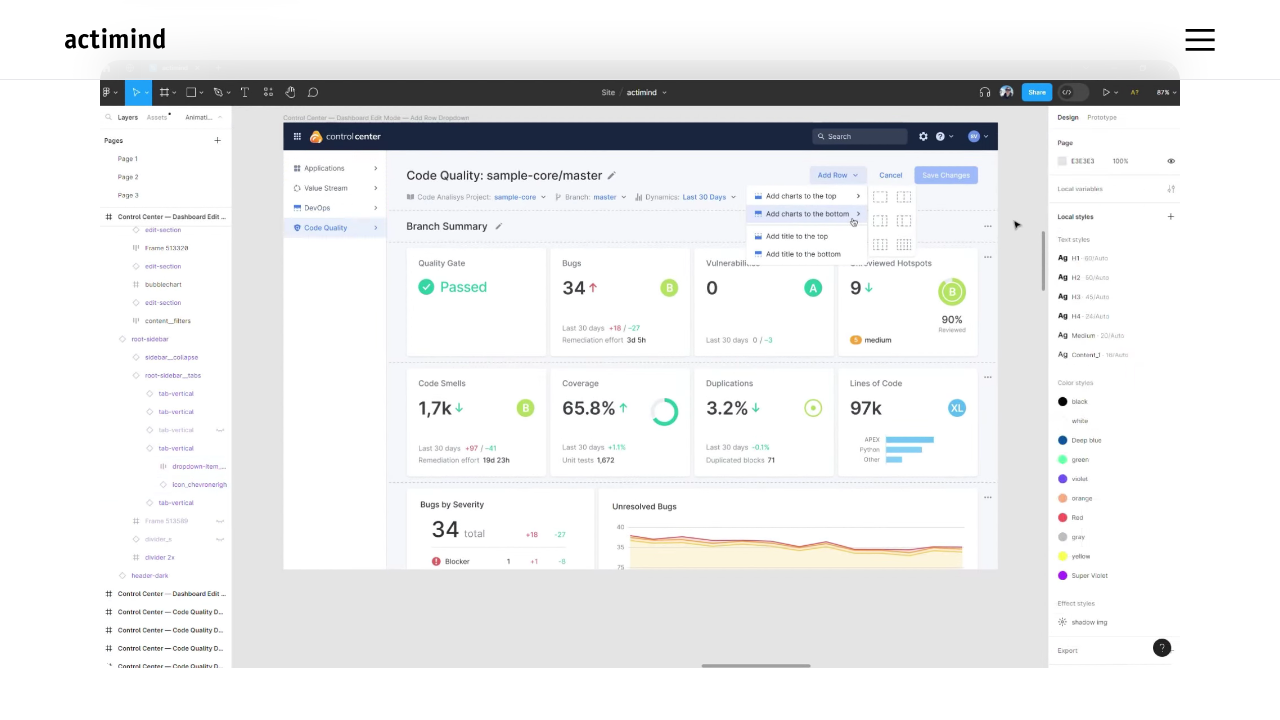

Scrolled up by 25px (iteration 170/200)
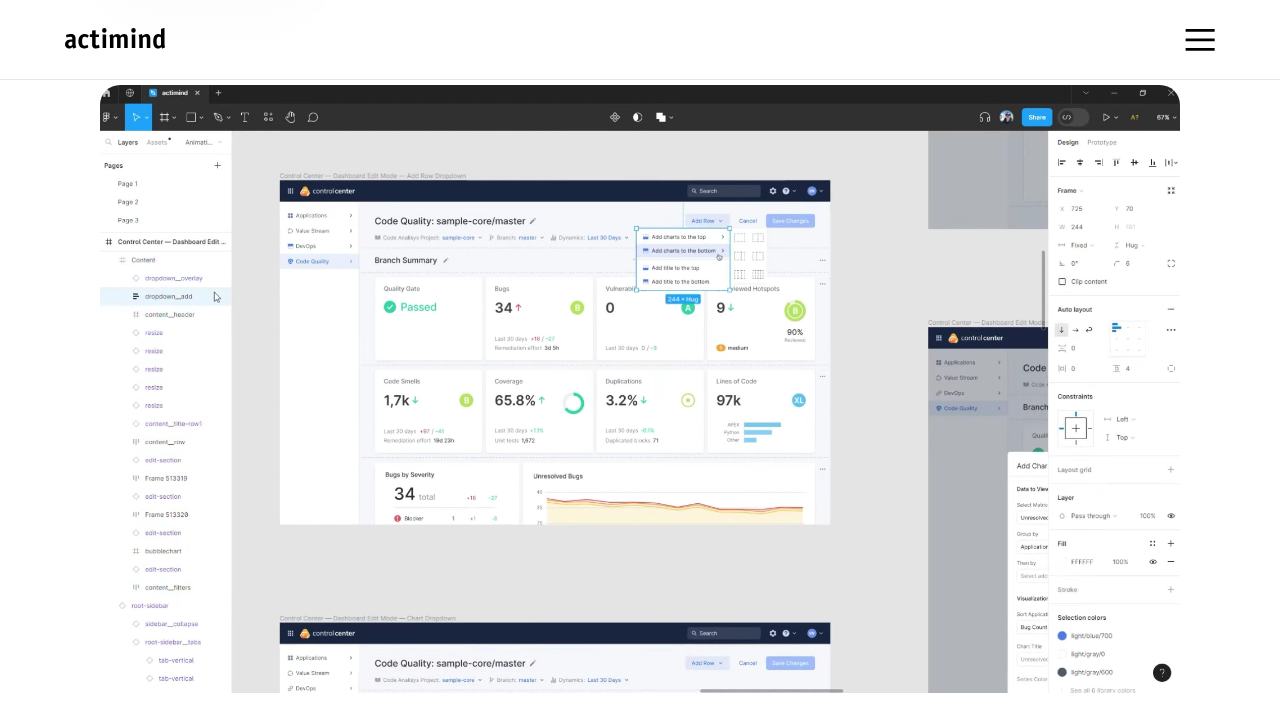

Waited 10ms for smooth scroll effect (iteration 170/200)
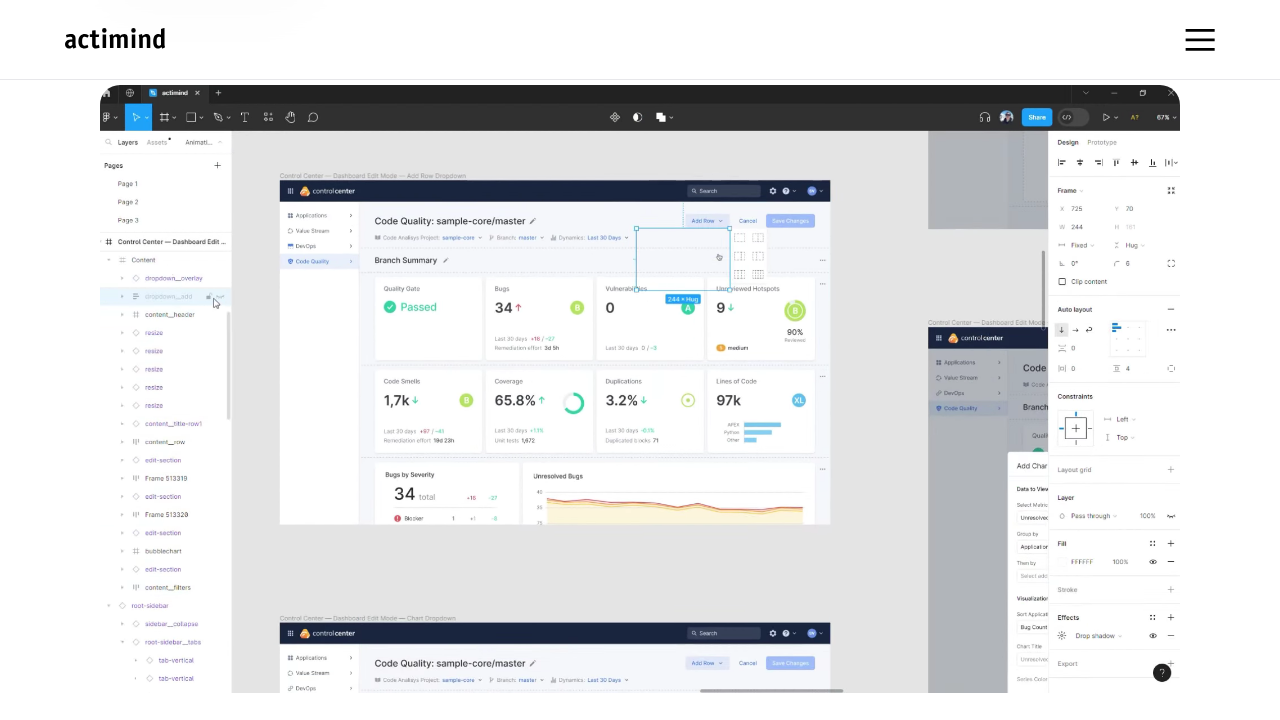

Scrolled up by 25px (iteration 171/200)
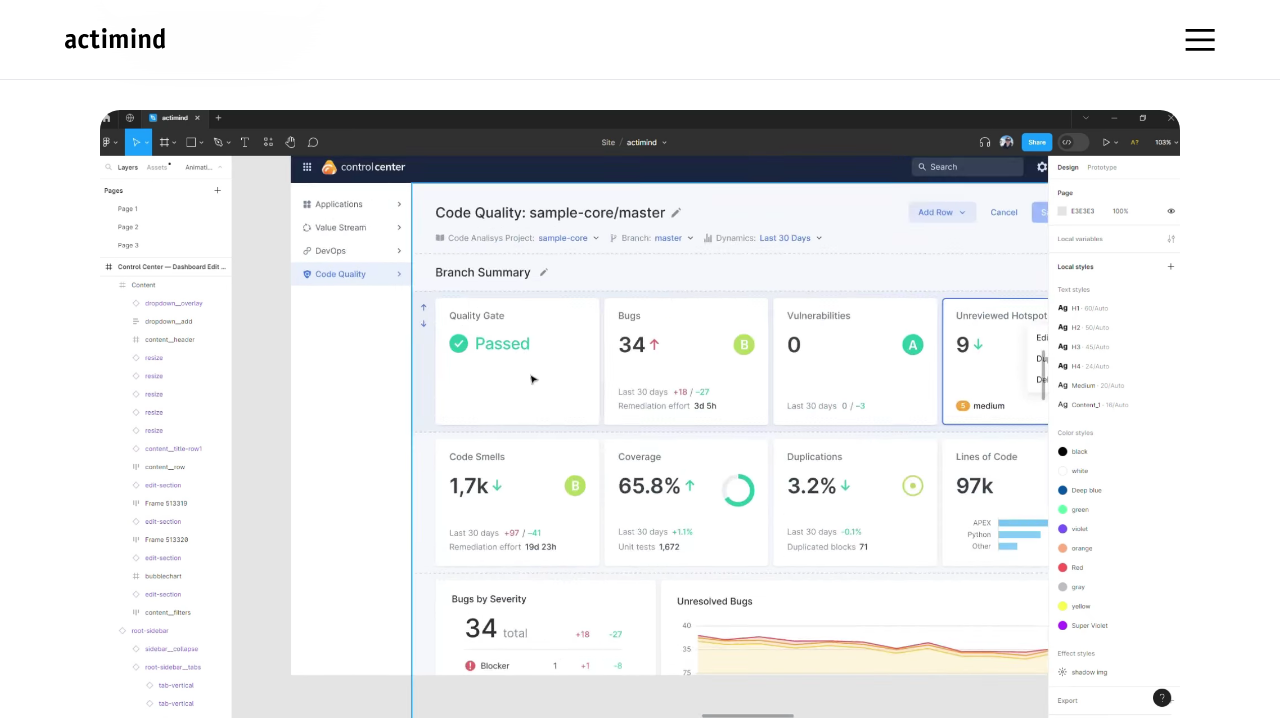

Waited 10ms for smooth scroll effect (iteration 171/200)
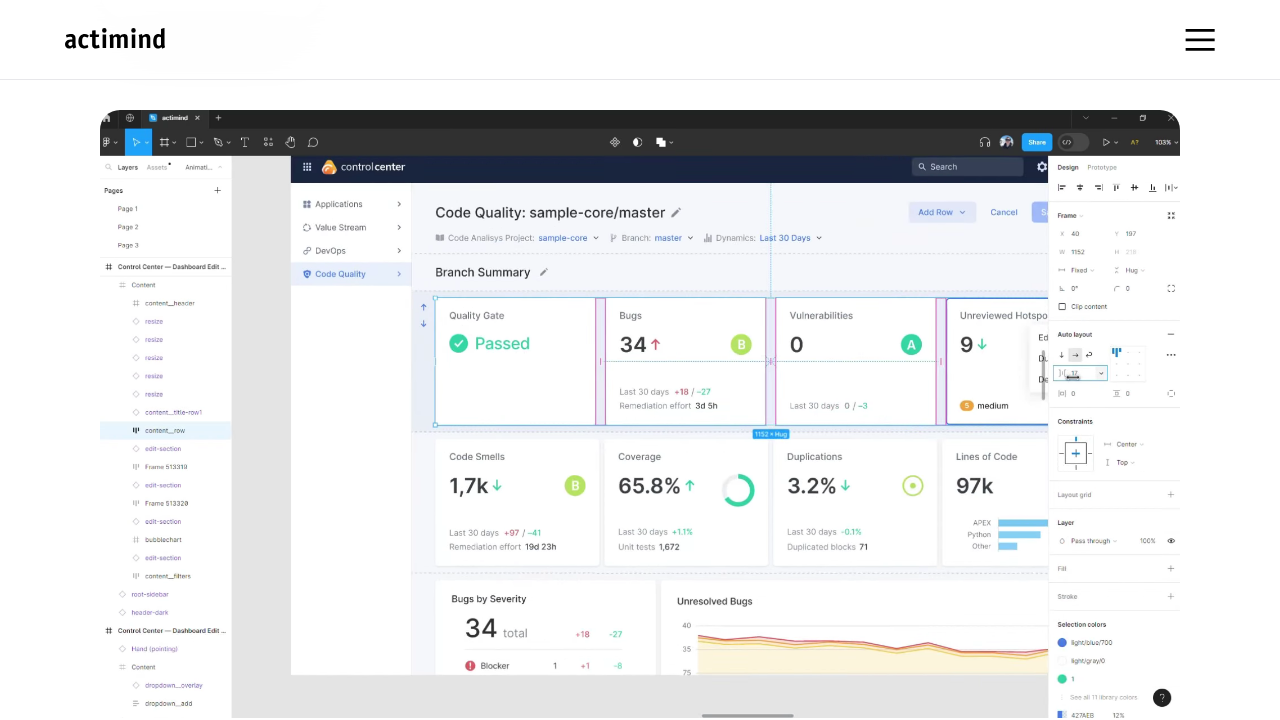

Scrolled up by 25px (iteration 172/200)
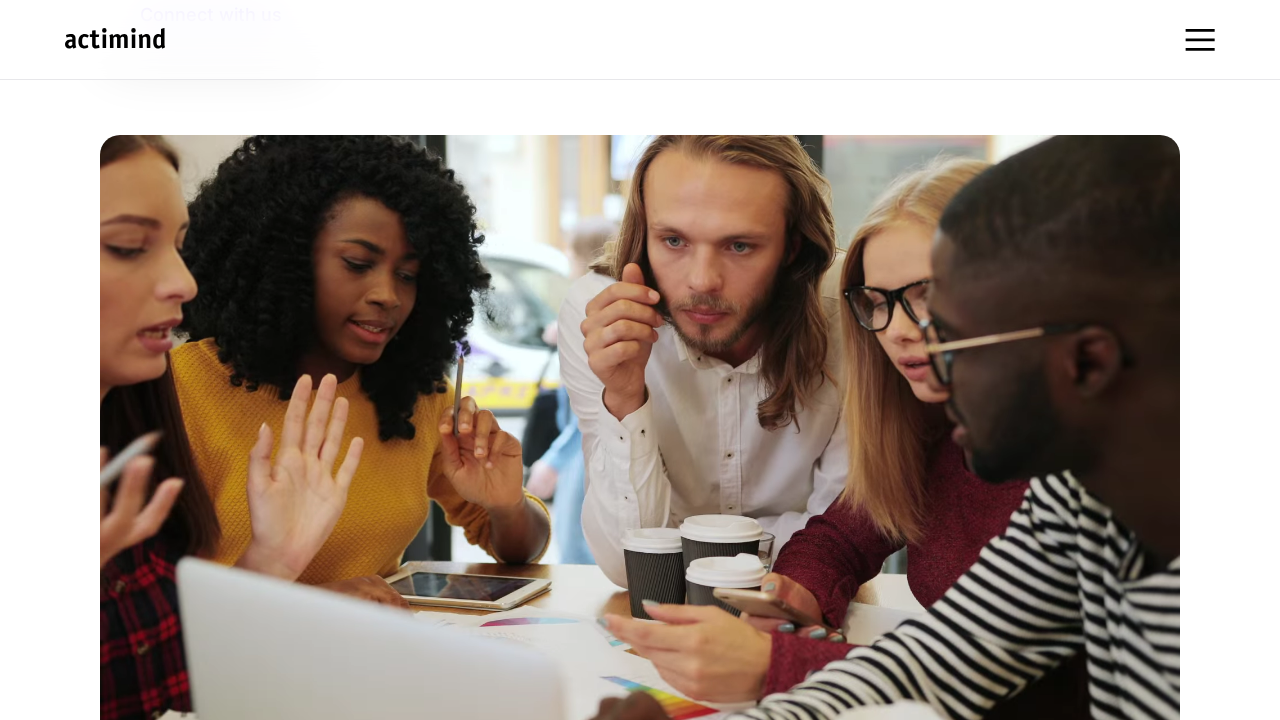

Waited 10ms for smooth scroll effect (iteration 172/200)
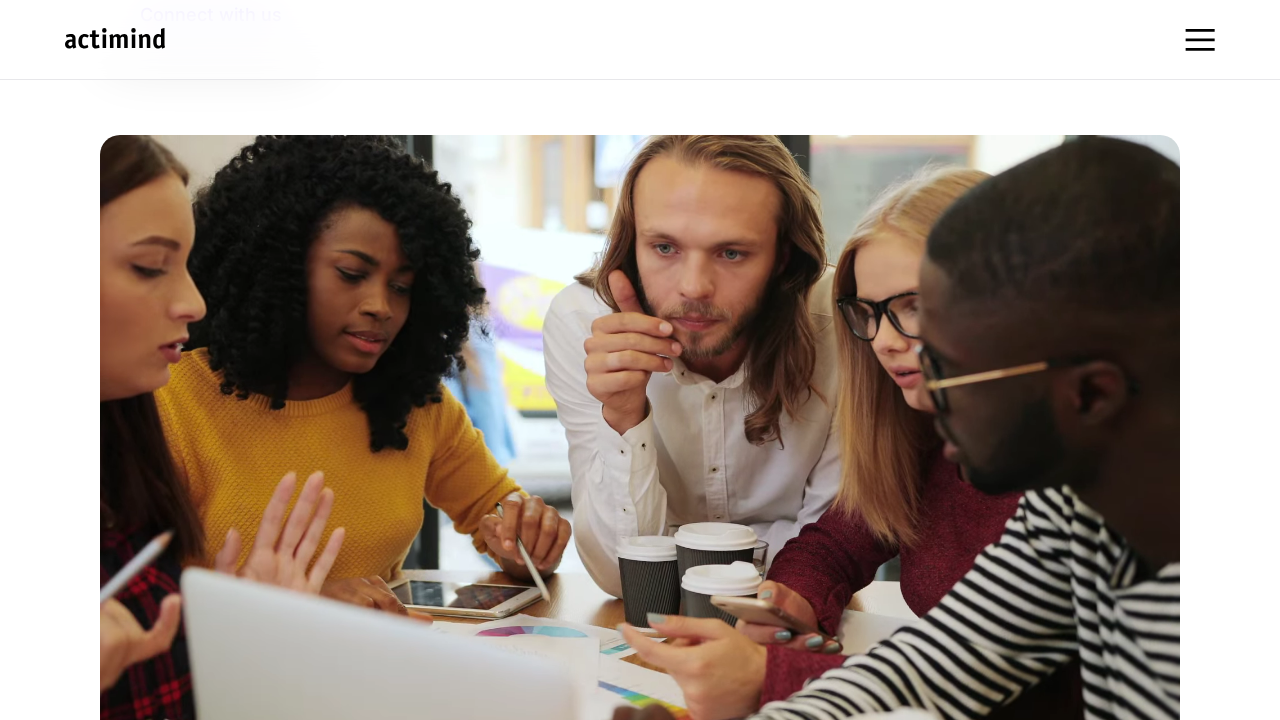

Scrolled up by 25px (iteration 173/200)
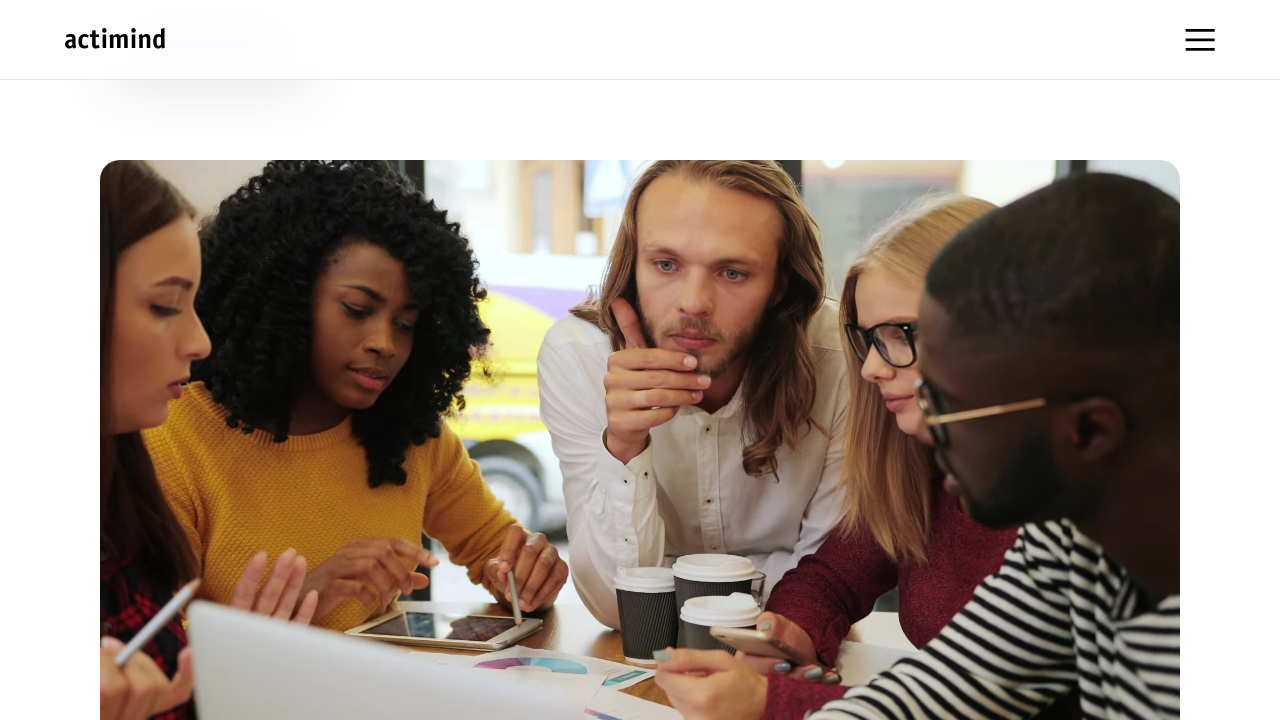

Waited 10ms for smooth scroll effect (iteration 173/200)
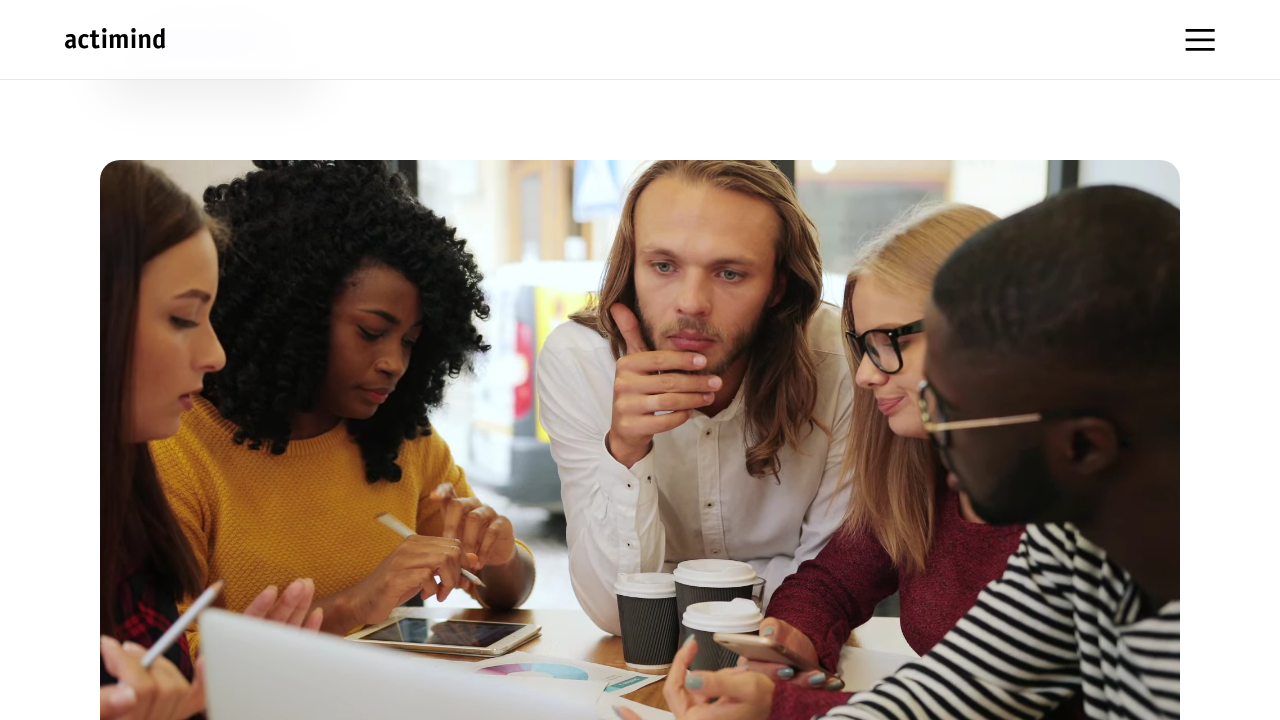

Scrolled up by 25px (iteration 174/200)
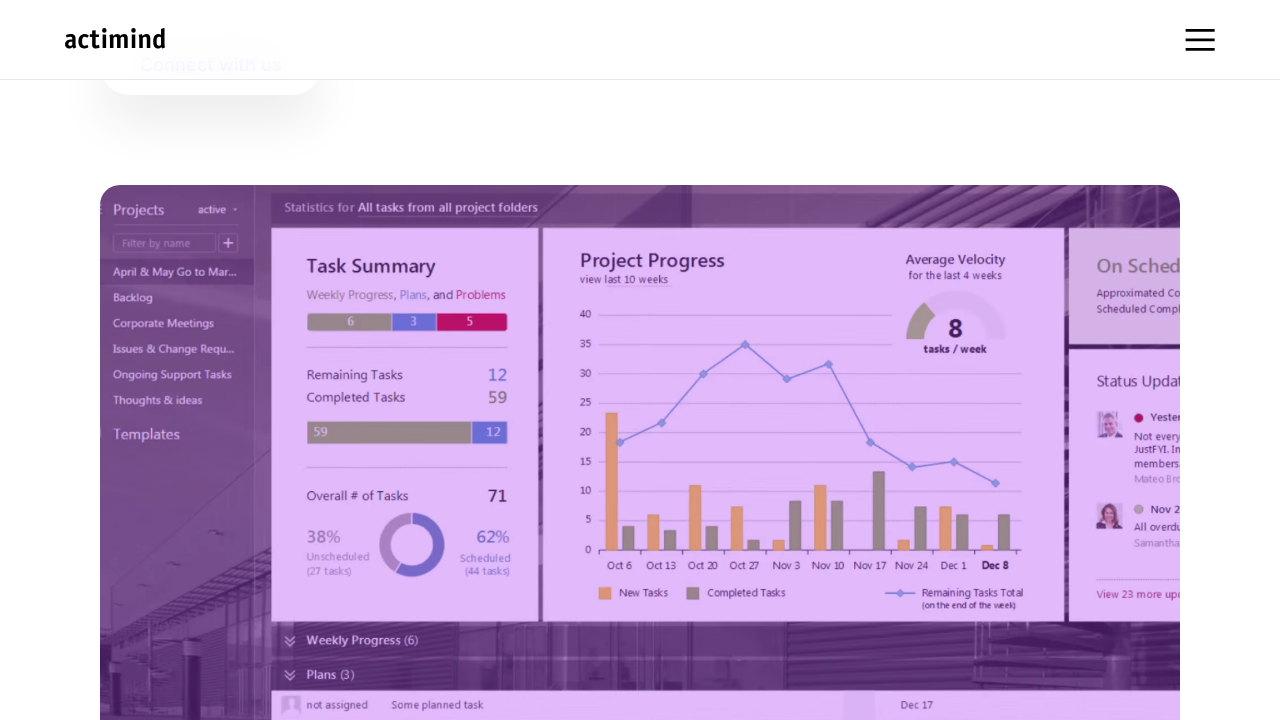

Waited 10ms for smooth scroll effect (iteration 174/200)
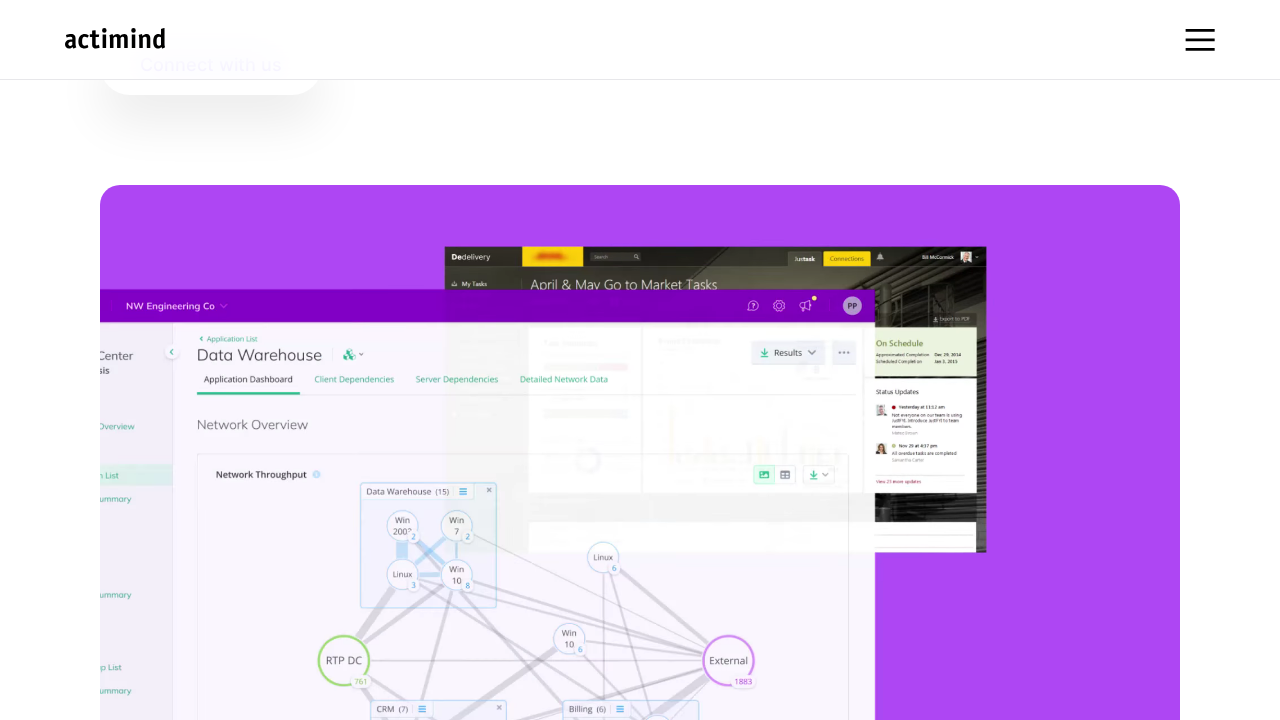

Scrolled up by 25px (iteration 175/200)
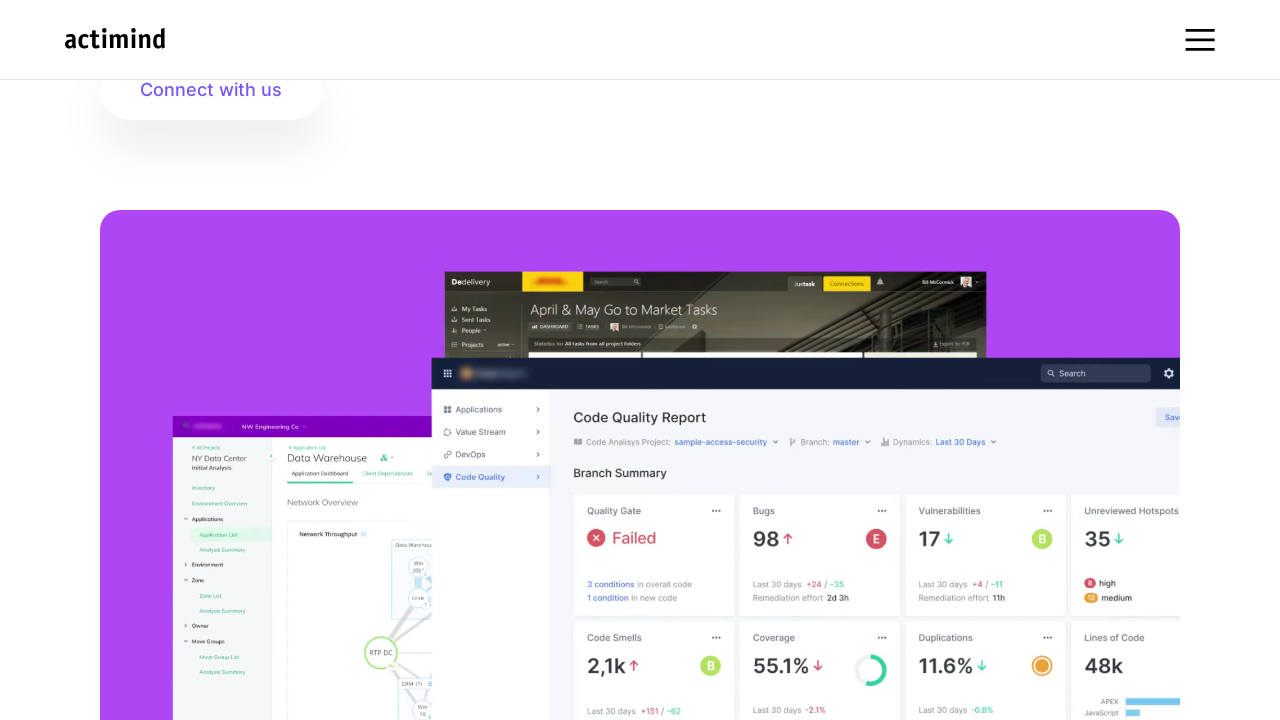

Waited 10ms for smooth scroll effect (iteration 175/200)
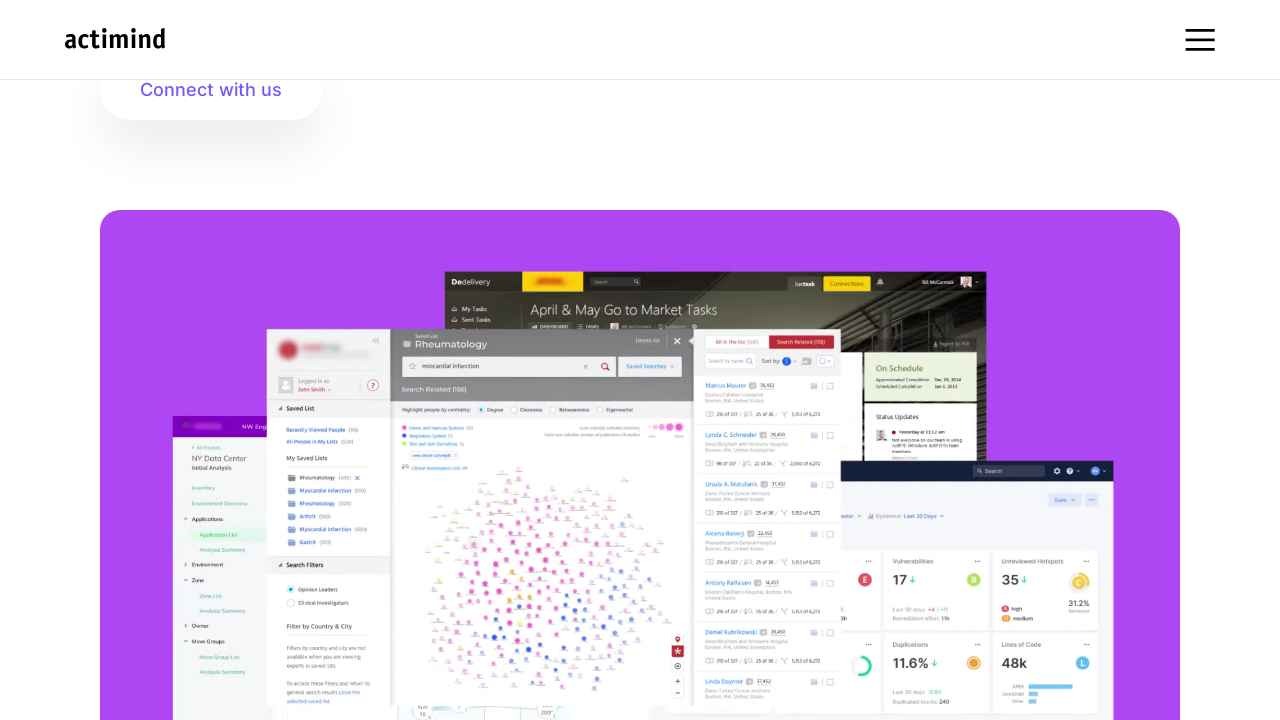

Scrolled up by 25px (iteration 176/200)
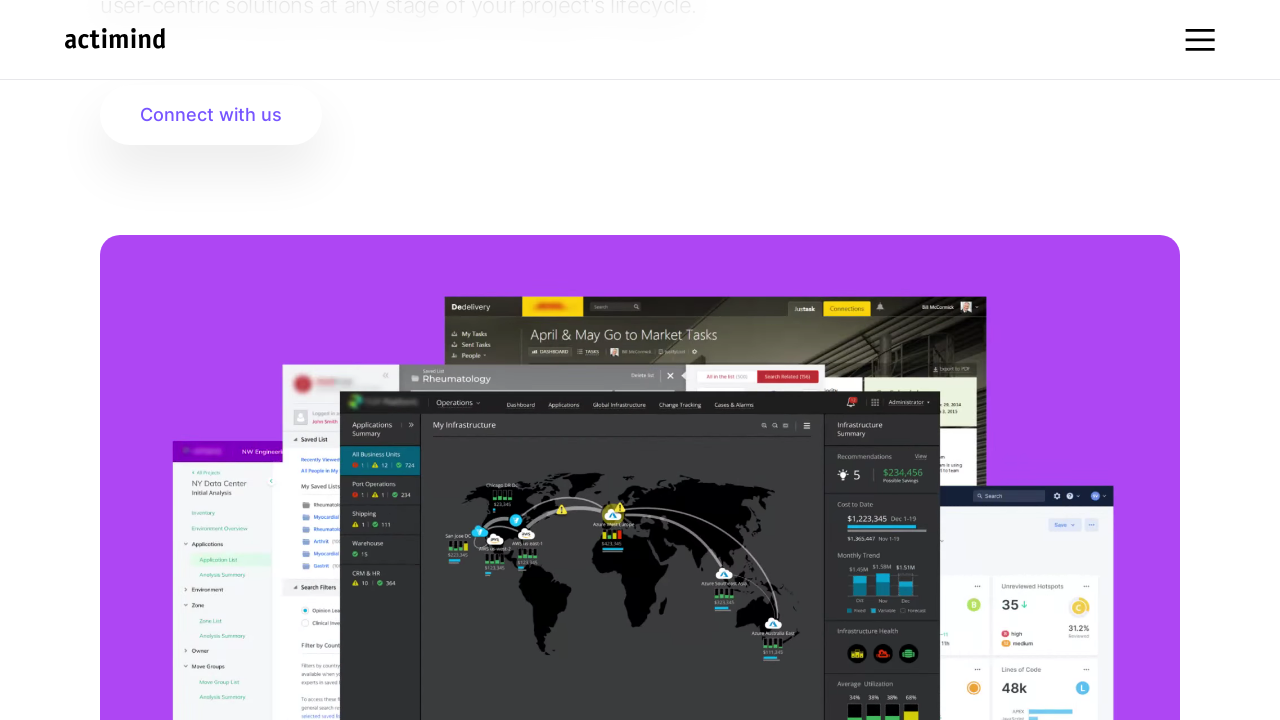

Waited 10ms for smooth scroll effect (iteration 176/200)
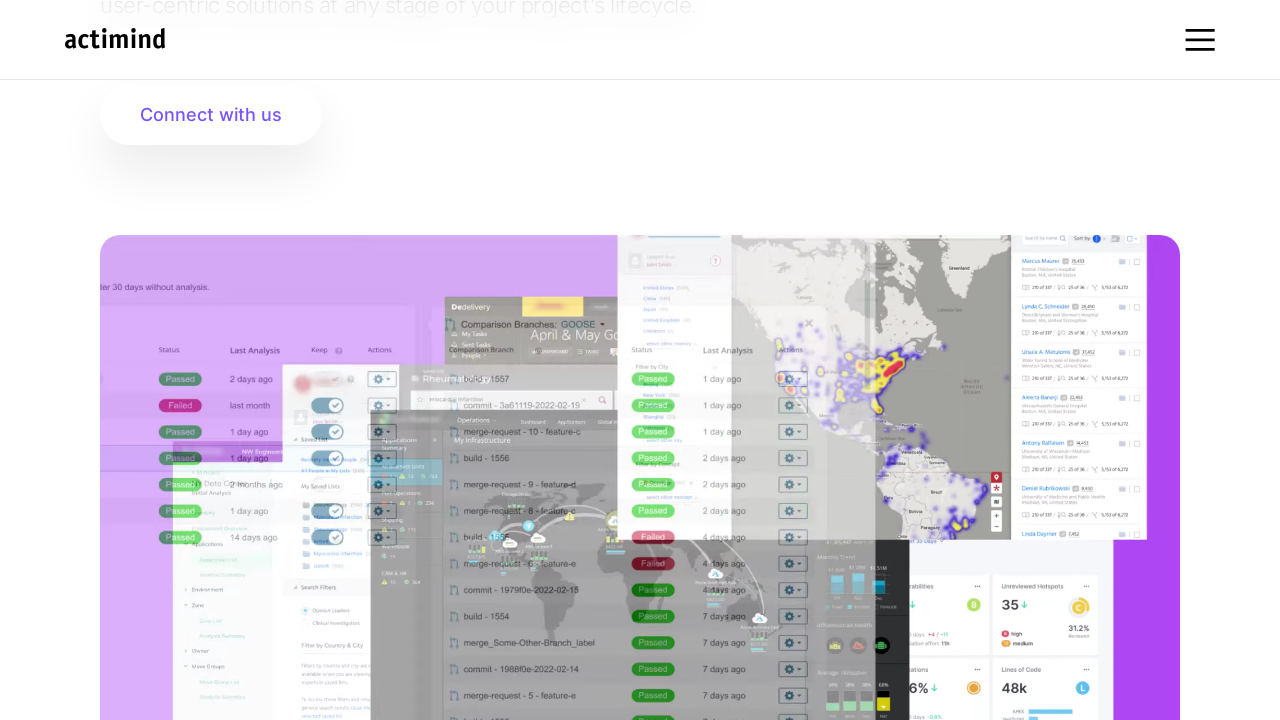

Scrolled up by 25px (iteration 177/200)
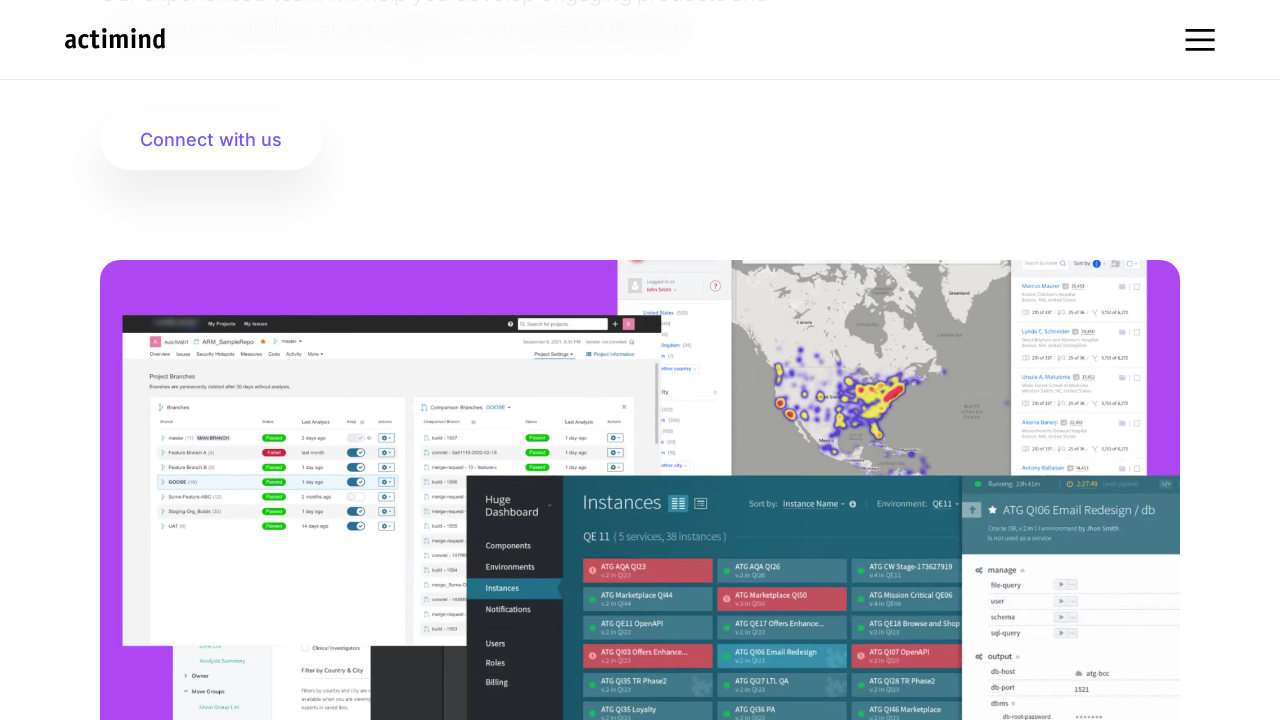

Waited 10ms for smooth scroll effect (iteration 177/200)
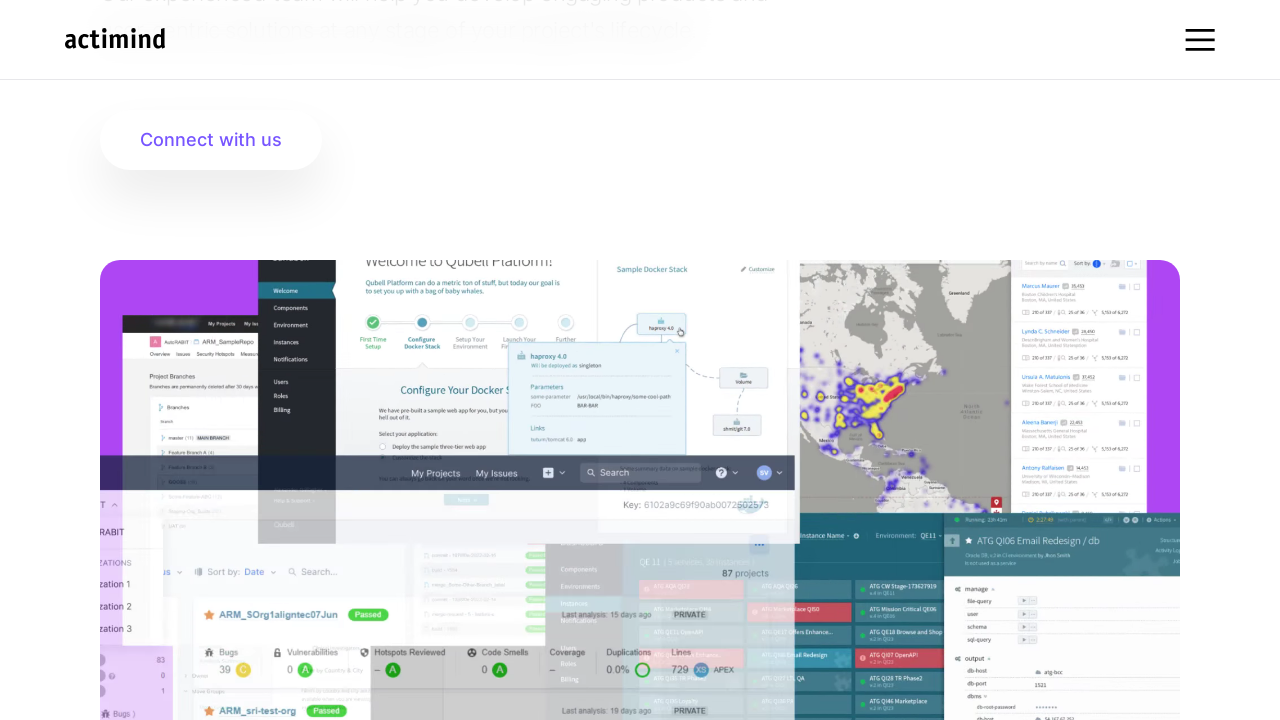

Scrolled up by 25px (iteration 178/200)
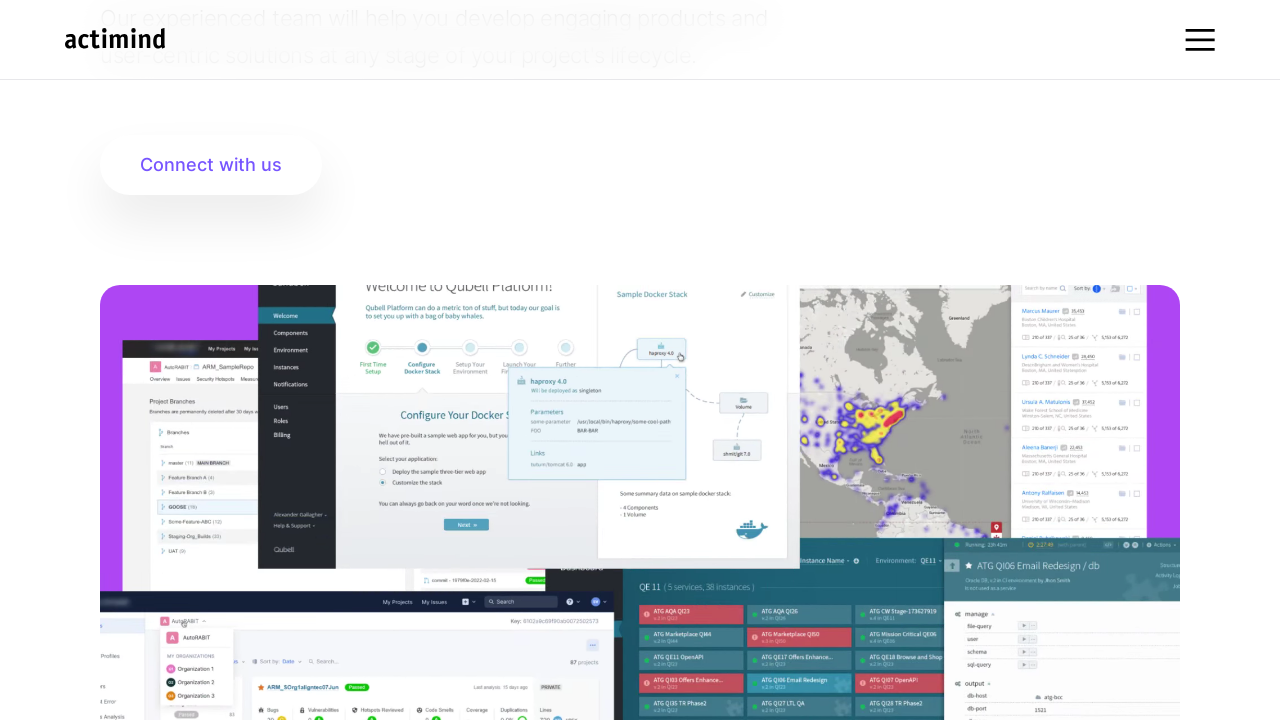

Waited 10ms for smooth scroll effect (iteration 178/200)
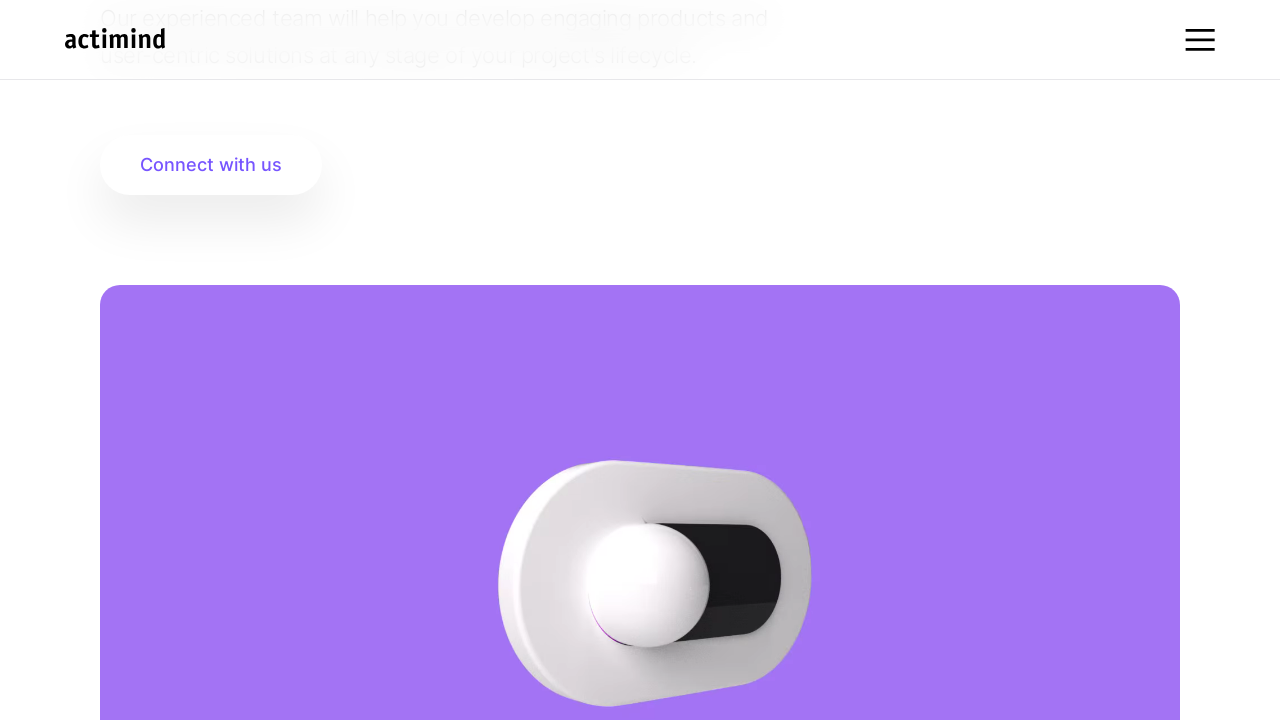

Scrolled up by 25px (iteration 179/200)
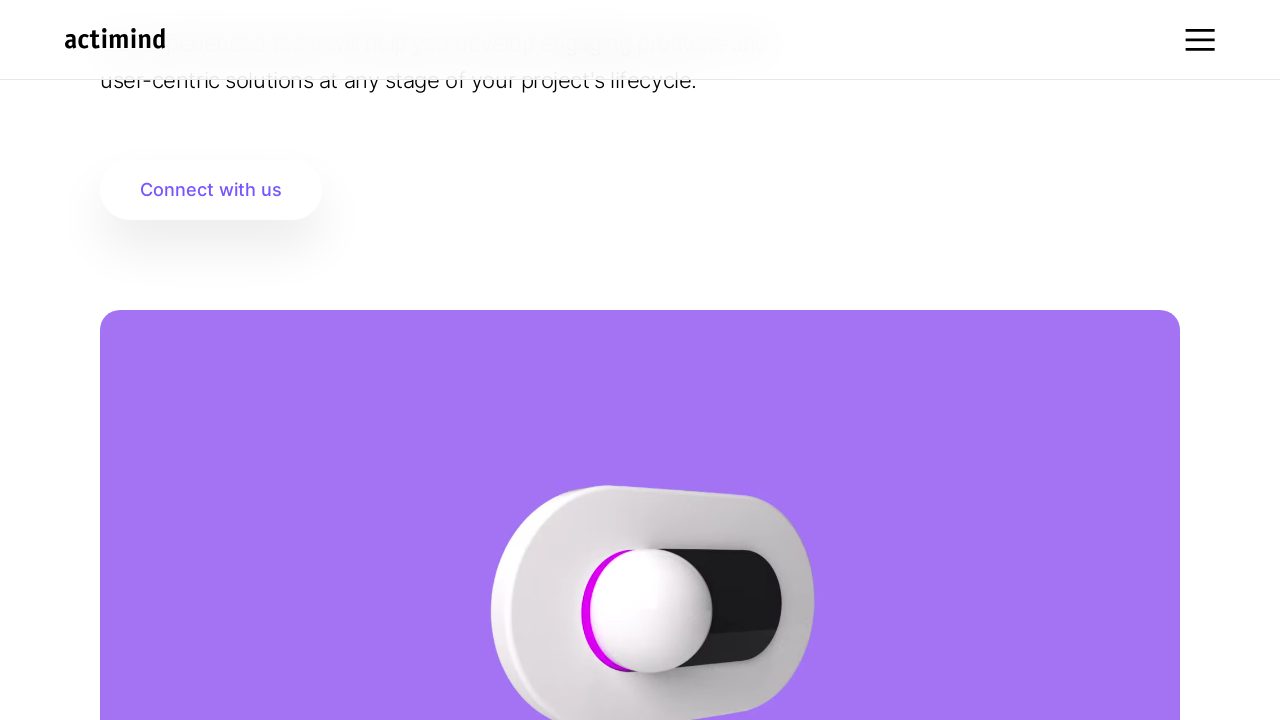

Waited 10ms for smooth scroll effect (iteration 179/200)
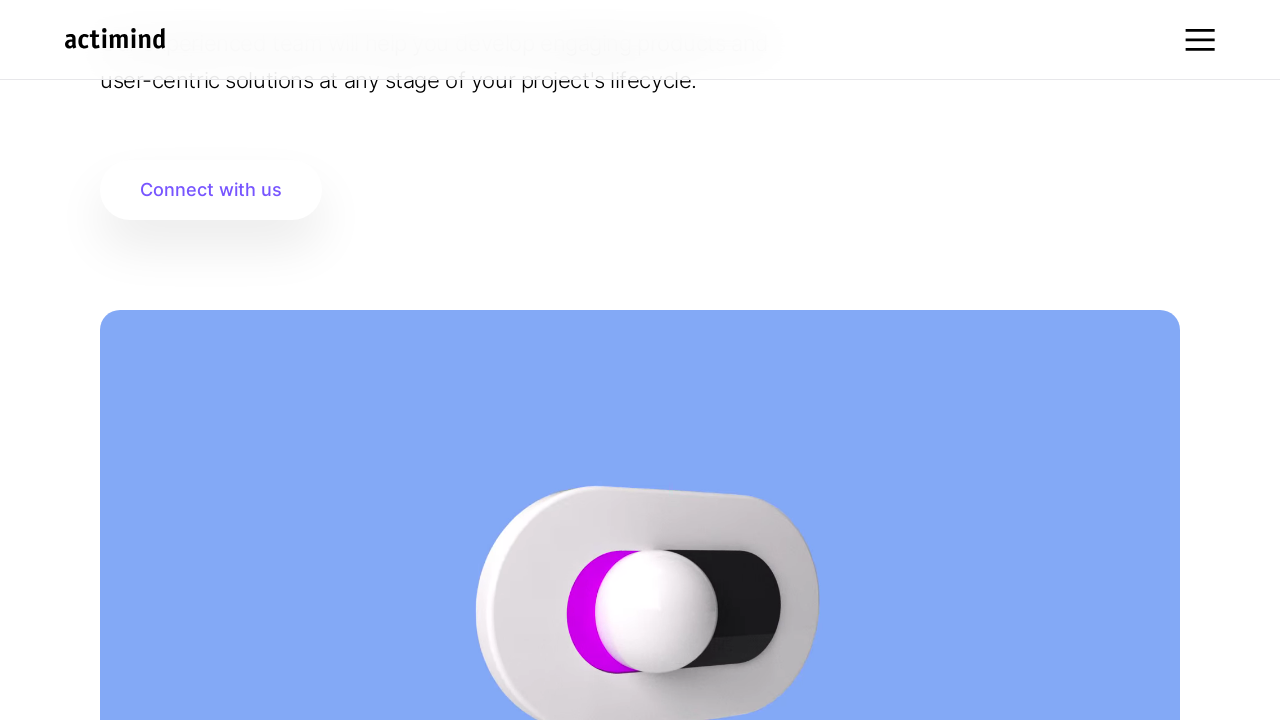

Scrolled up by 25px (iteration 180/200)
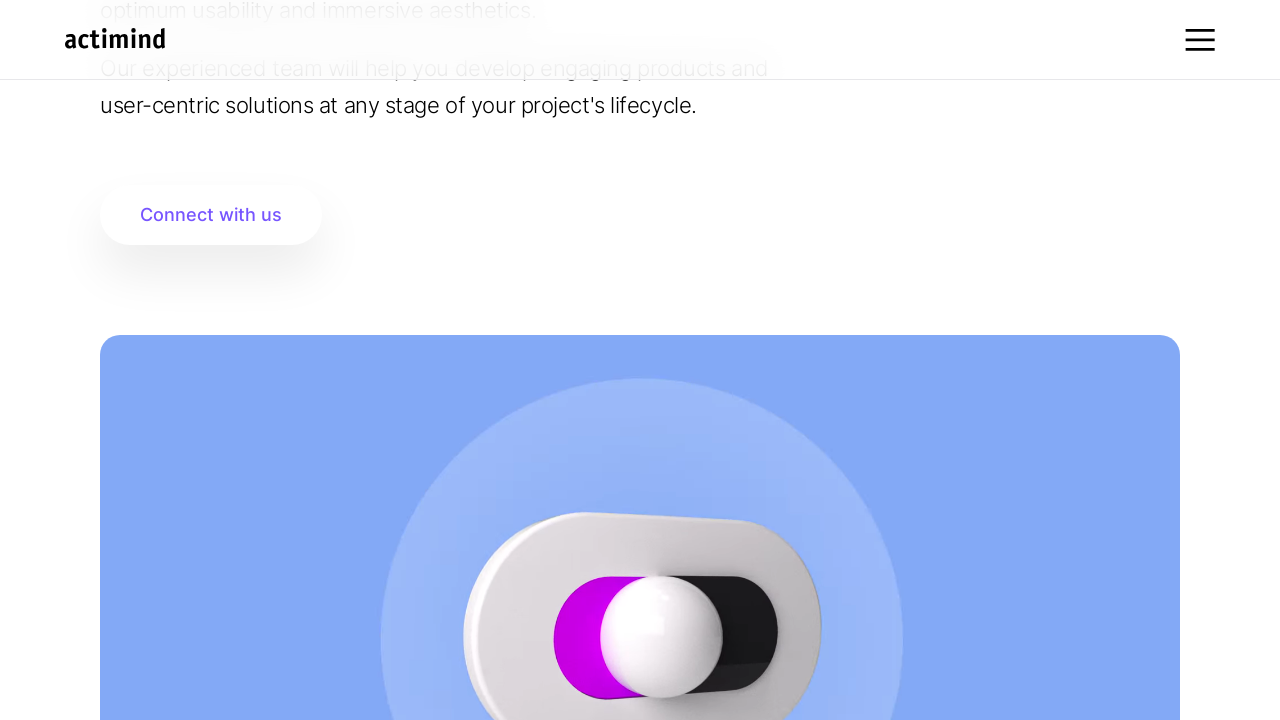

Waited 10ms for smooth scroll effect (iteration 180/200)
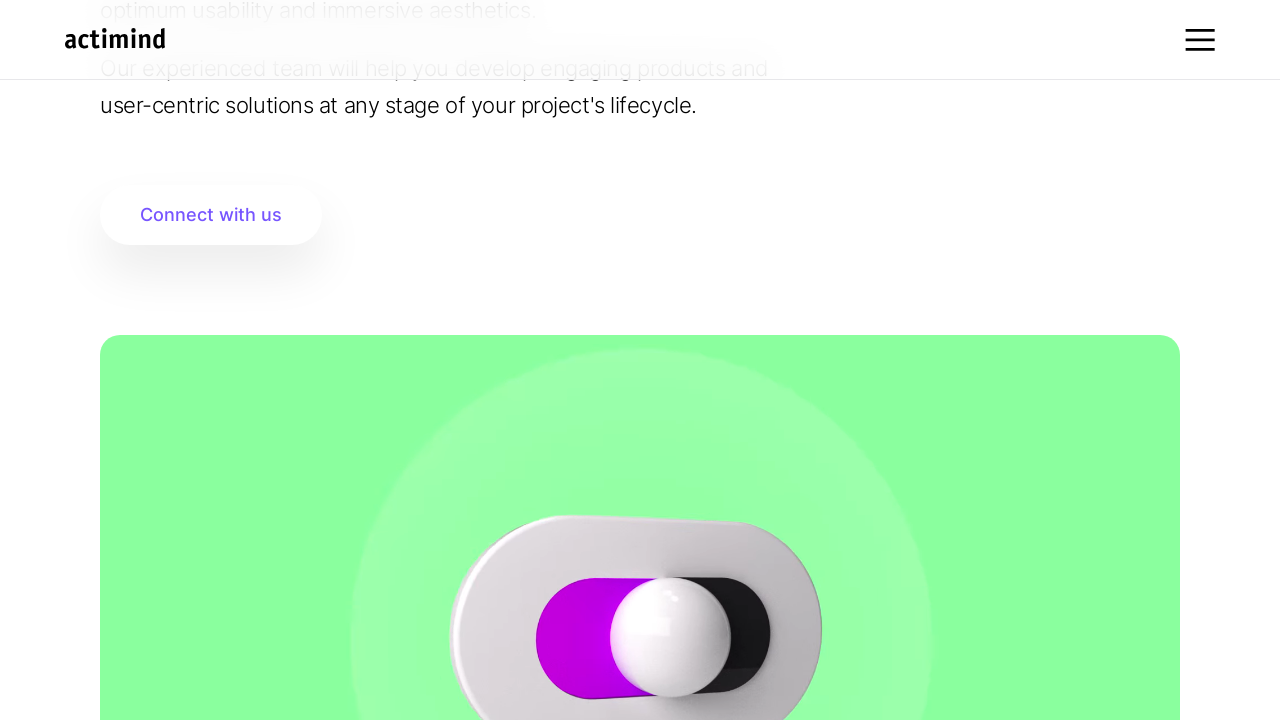

Scrolled up by 25px (iteration 181/200)
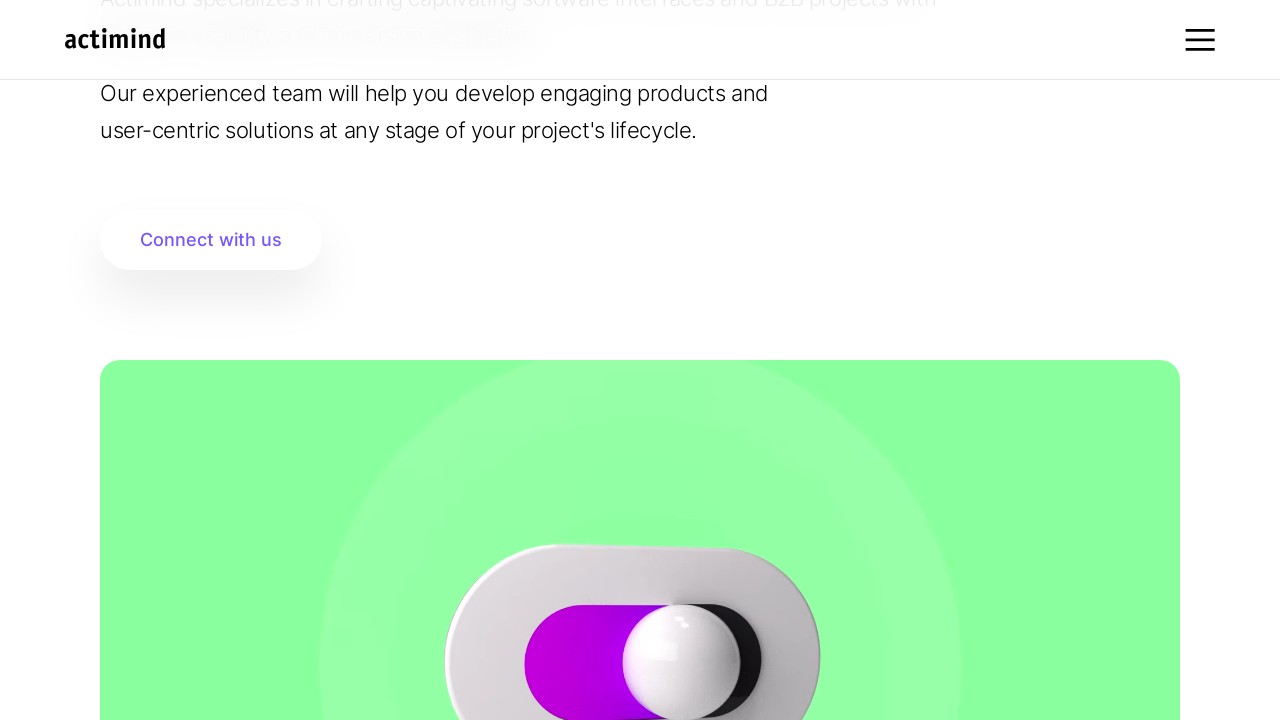

Waited 10ms for smooth scroll effect (iteration 181/200)
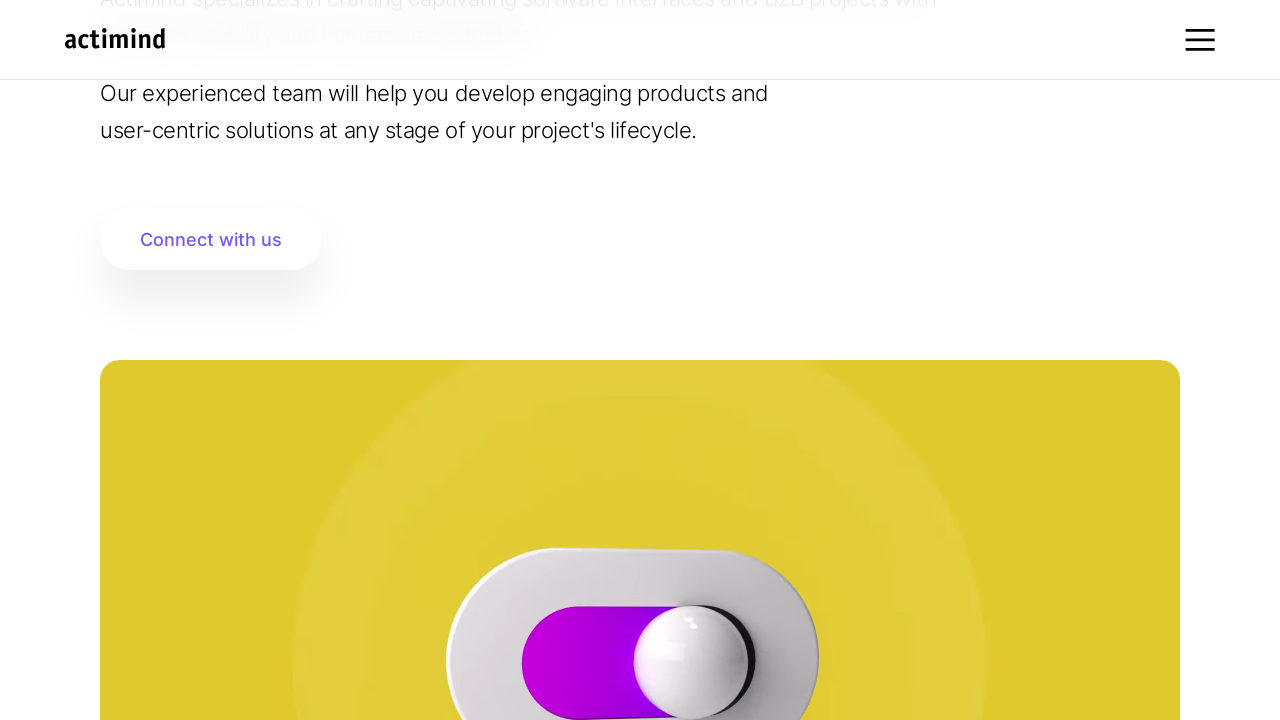

Scrolled up by 25px (iteration 182/200)
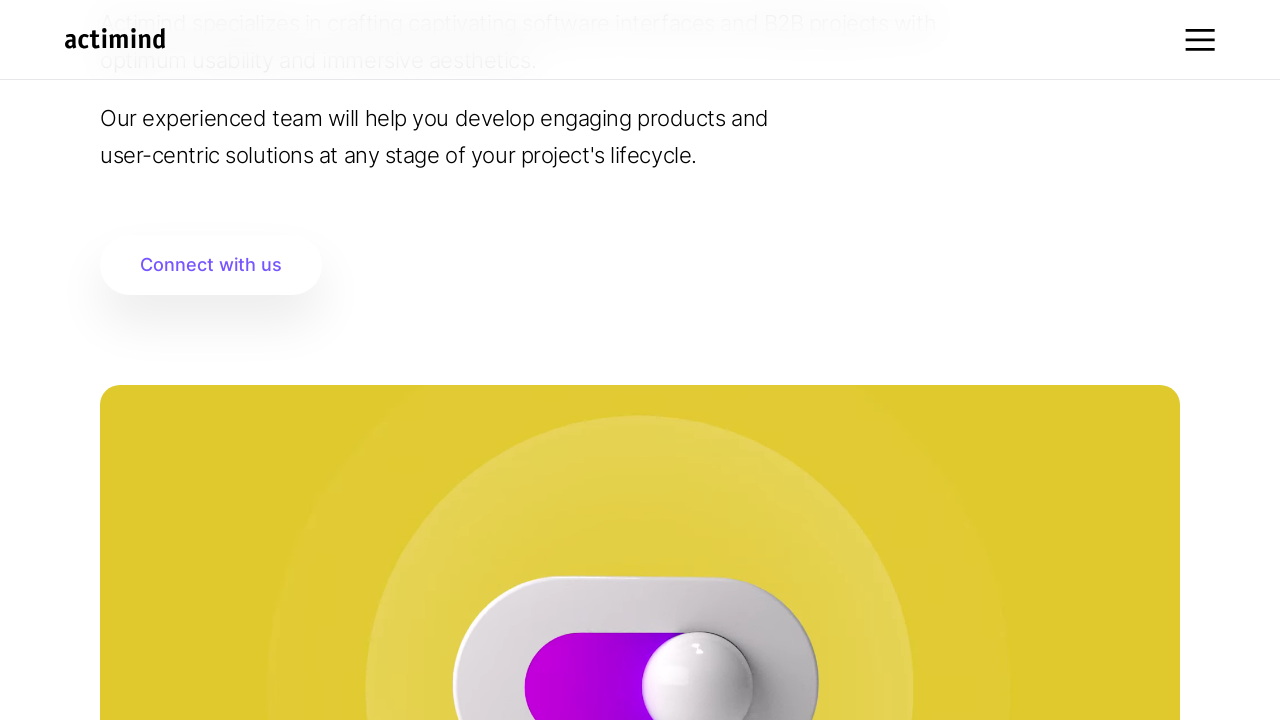

Waited 10ms for smooth scroll effect (iteration 182/200)
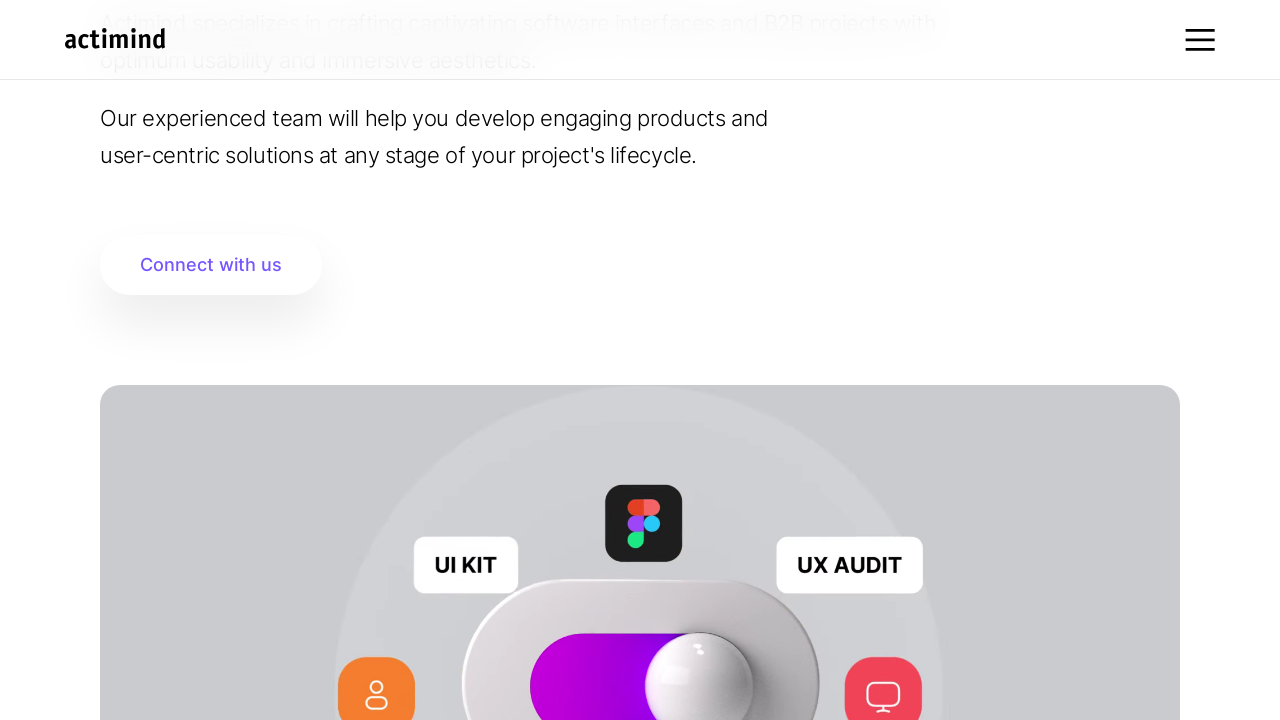

Scrolled up by 25px (iteration 183/200)
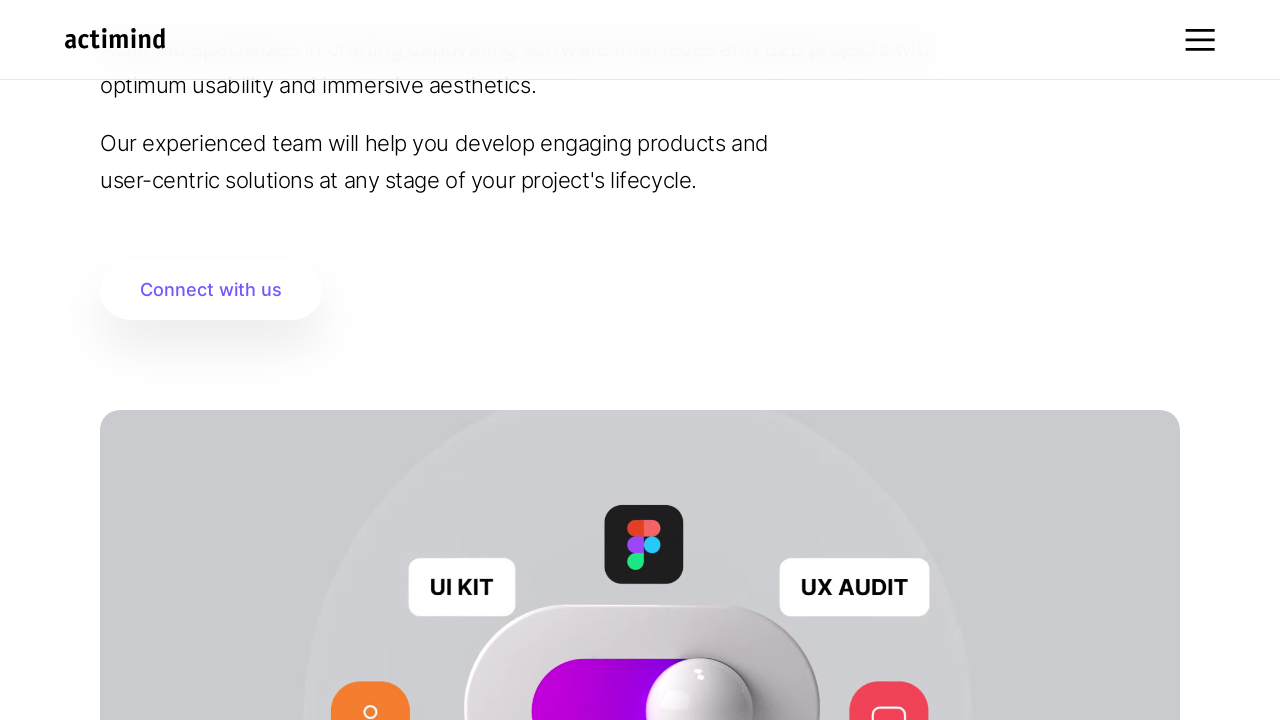

Waited 10ms for smooth scroll effect (iteration 183/200)
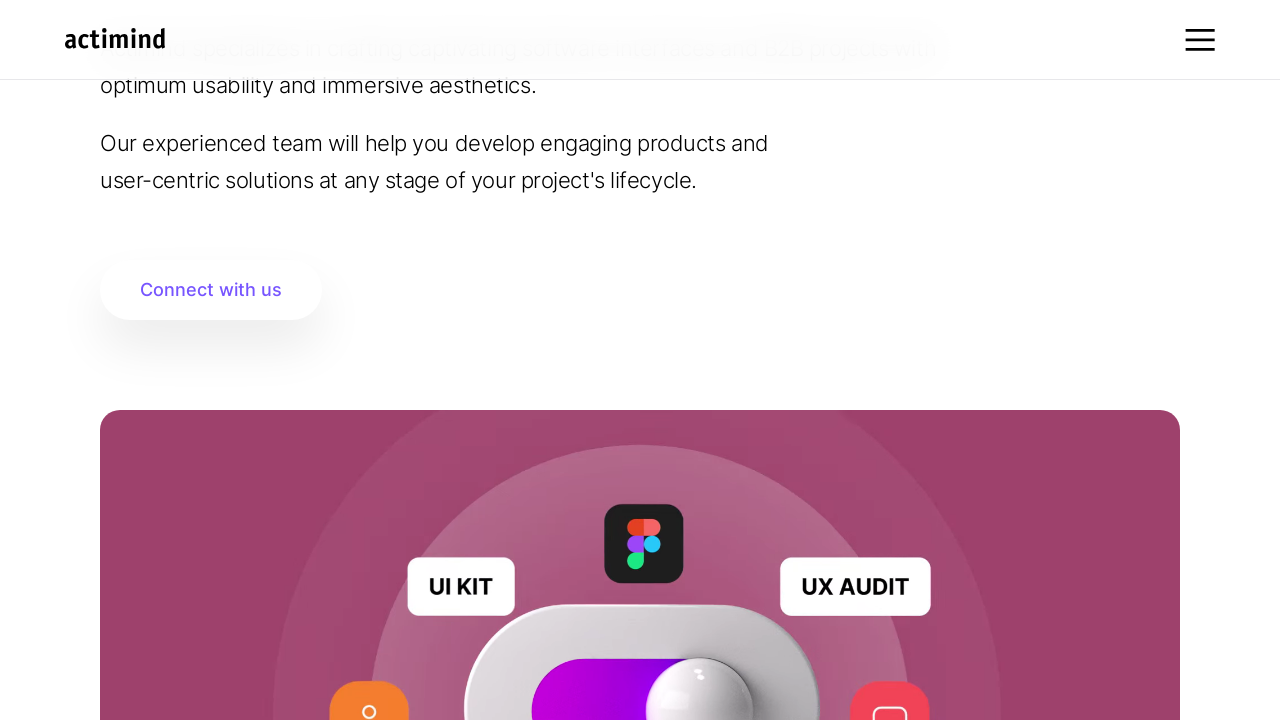

Scrolled up by 25px (iteration 184/200)
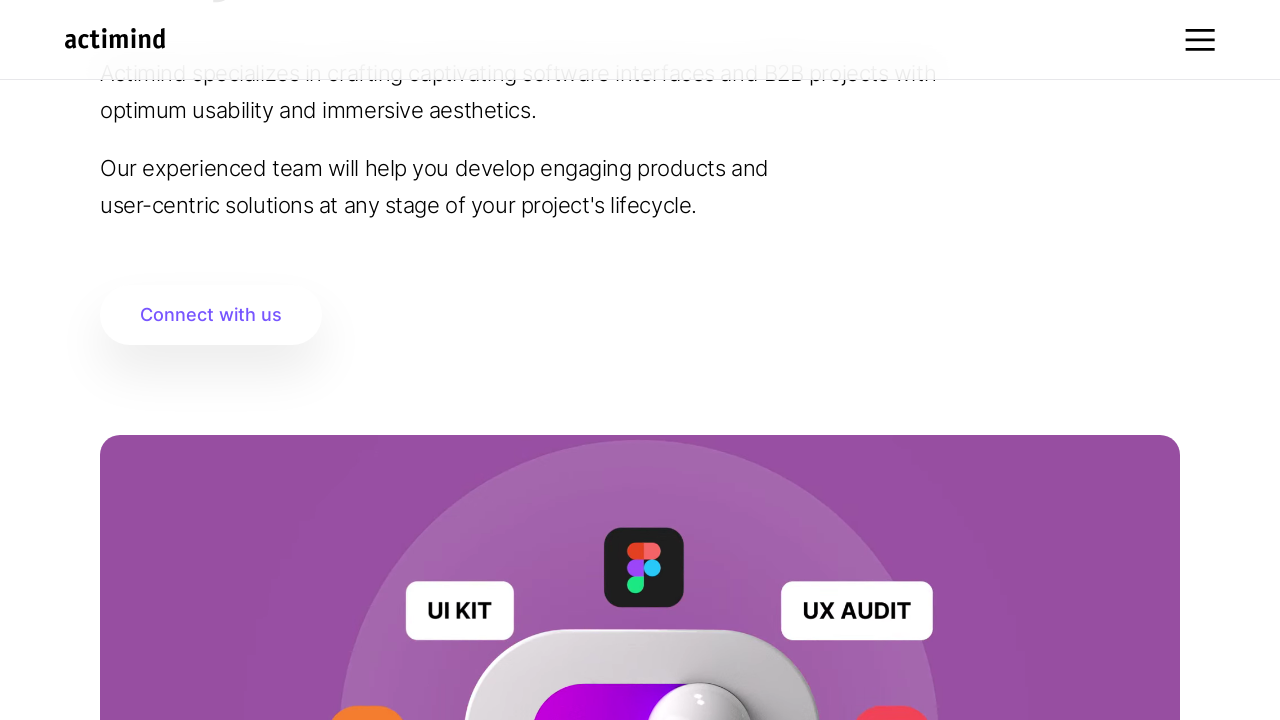

Waited 10ms for smooth scroll effect (iteration 184/200)
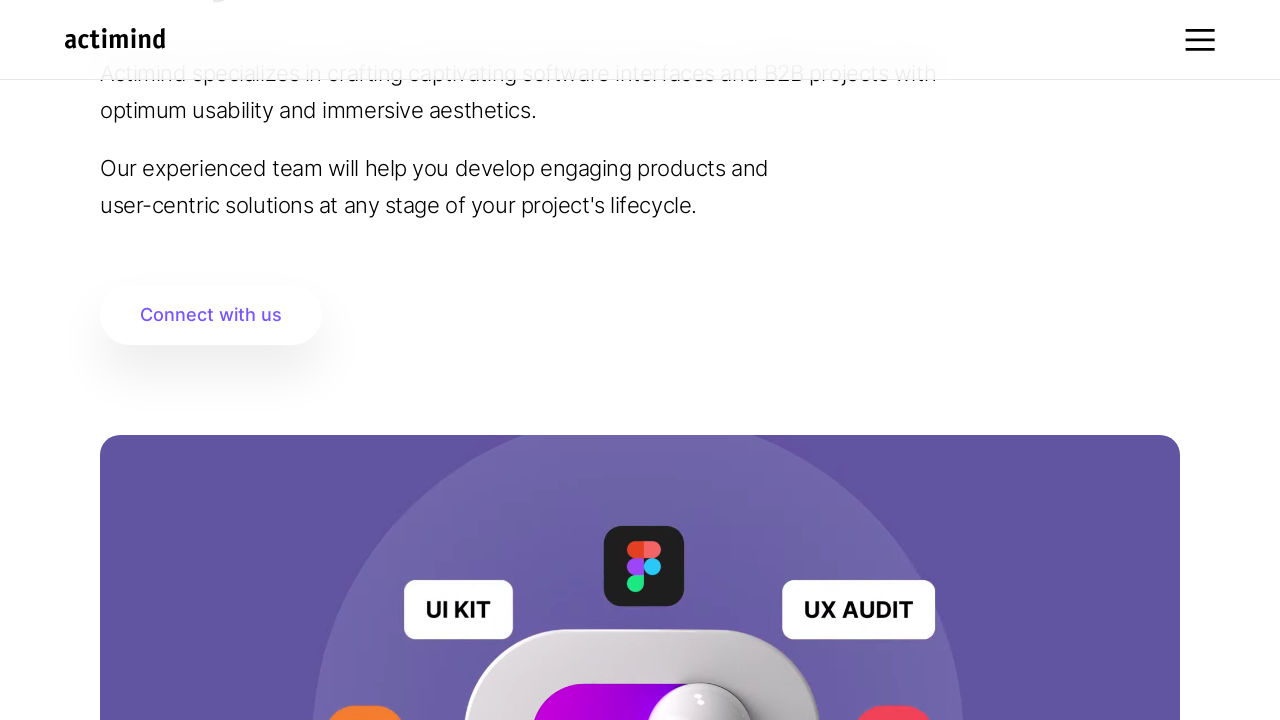

Scrolled up by 25px (iteration 185/200)
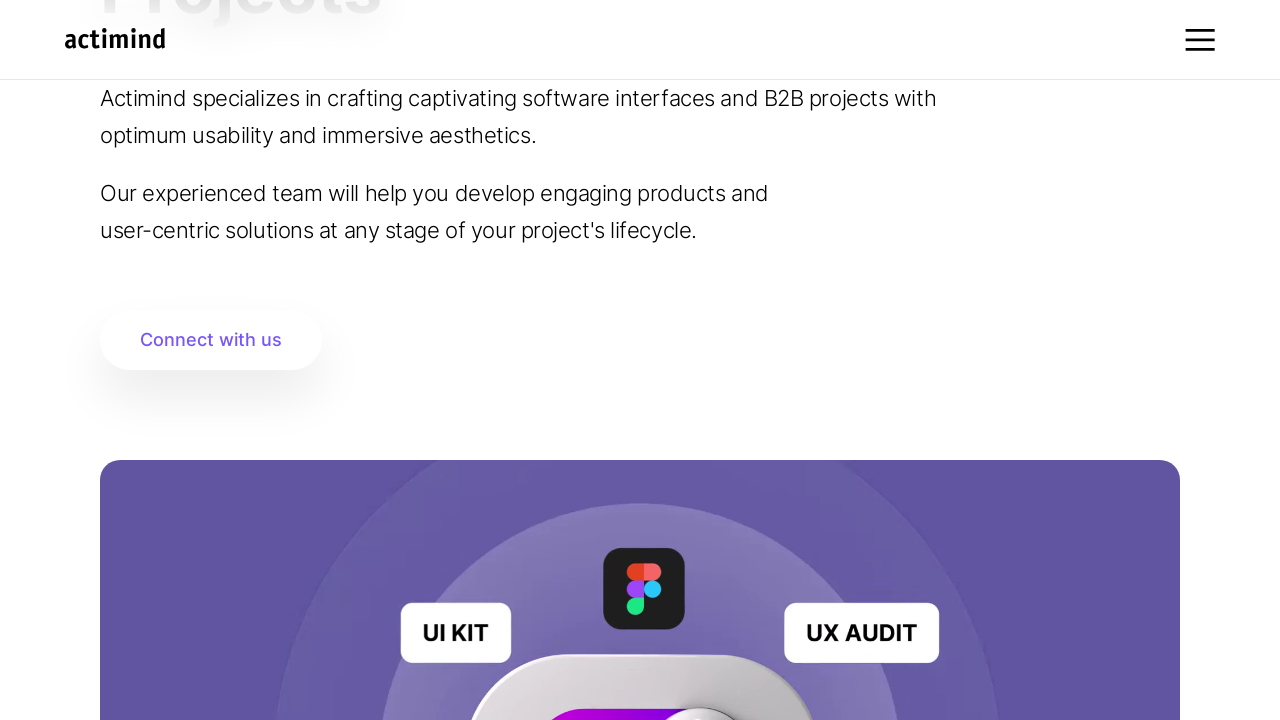

Waited 10ms for smooth scroll effect (iteration 185/200)
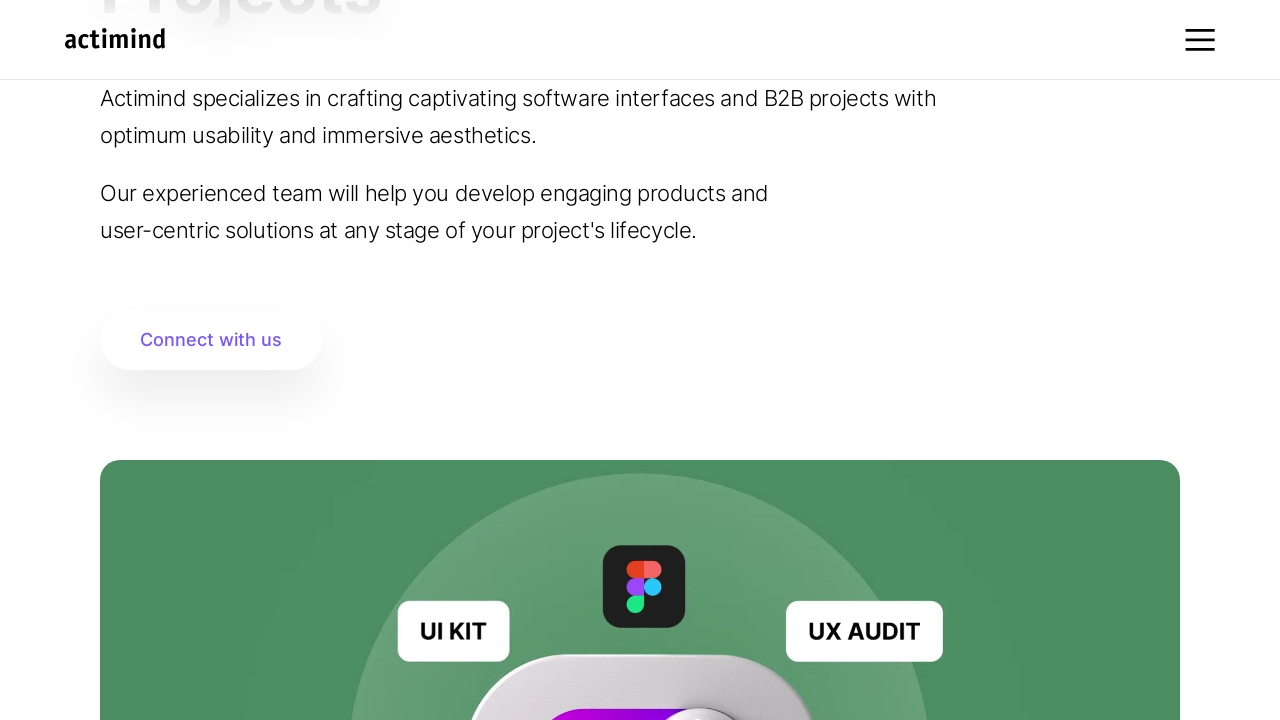

Scrolled up by 25px (iteration 186/200)
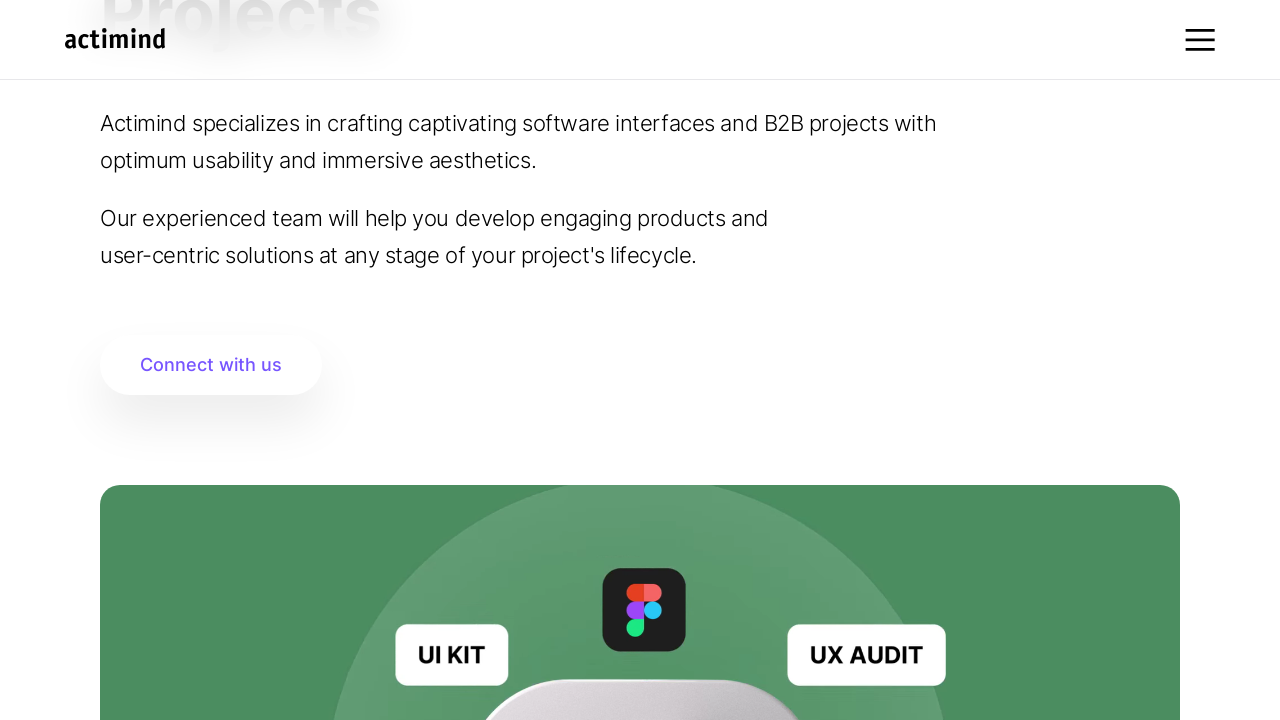

Waited 10ms for smooth scroll effect (iteration 186/200)
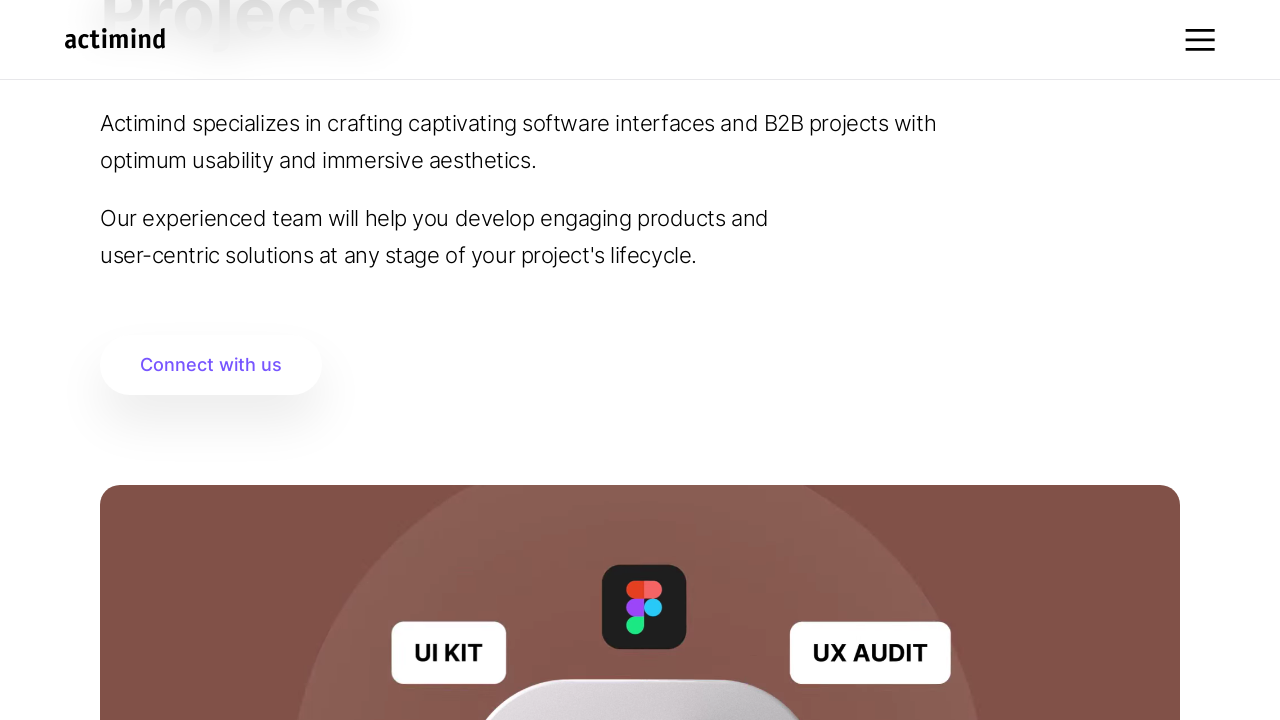

Scrolled up by 25px (iteration 187/200)
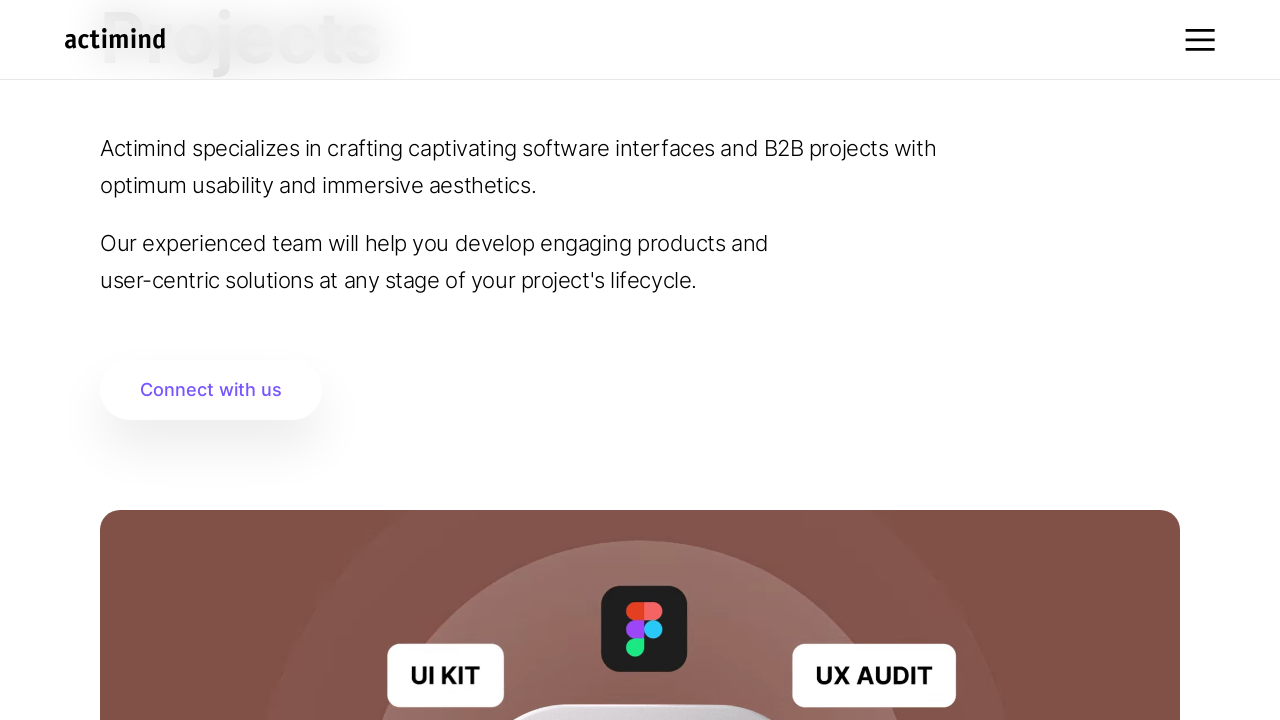

Waited 10ms for smooth scroll effect (iteration 187/200)
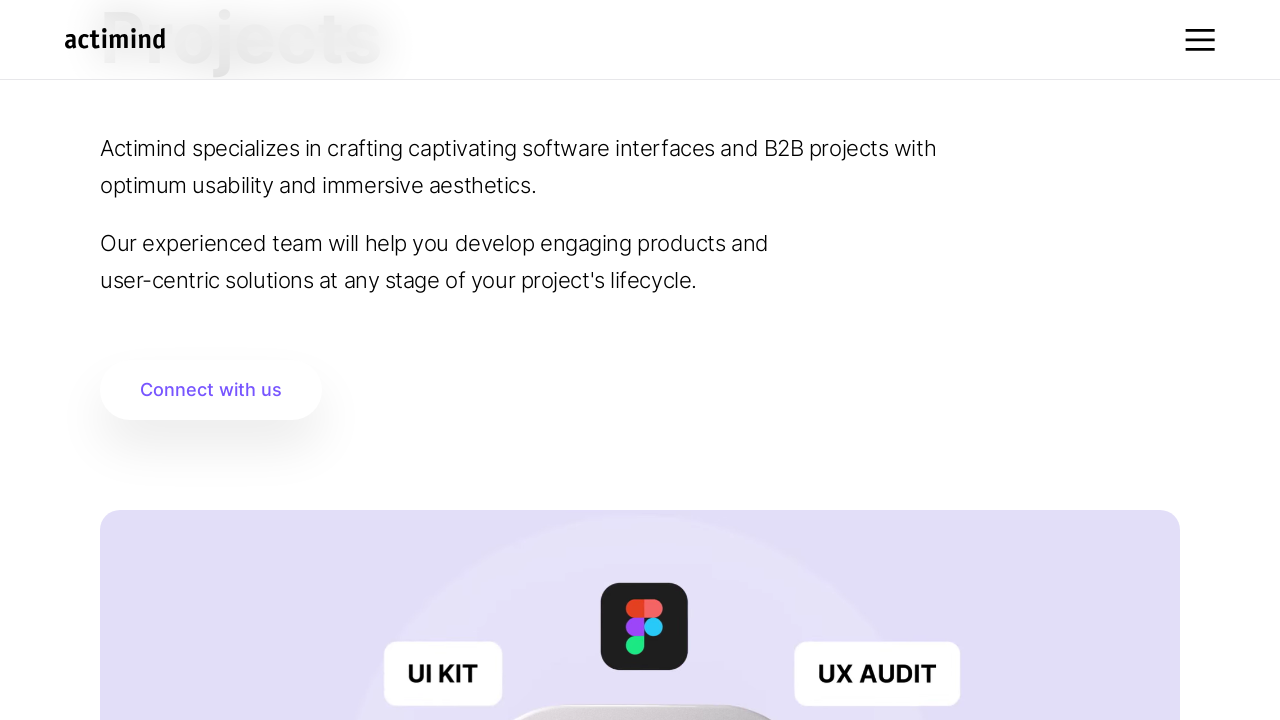

Scrolled up by 25px (iteration 188/200)
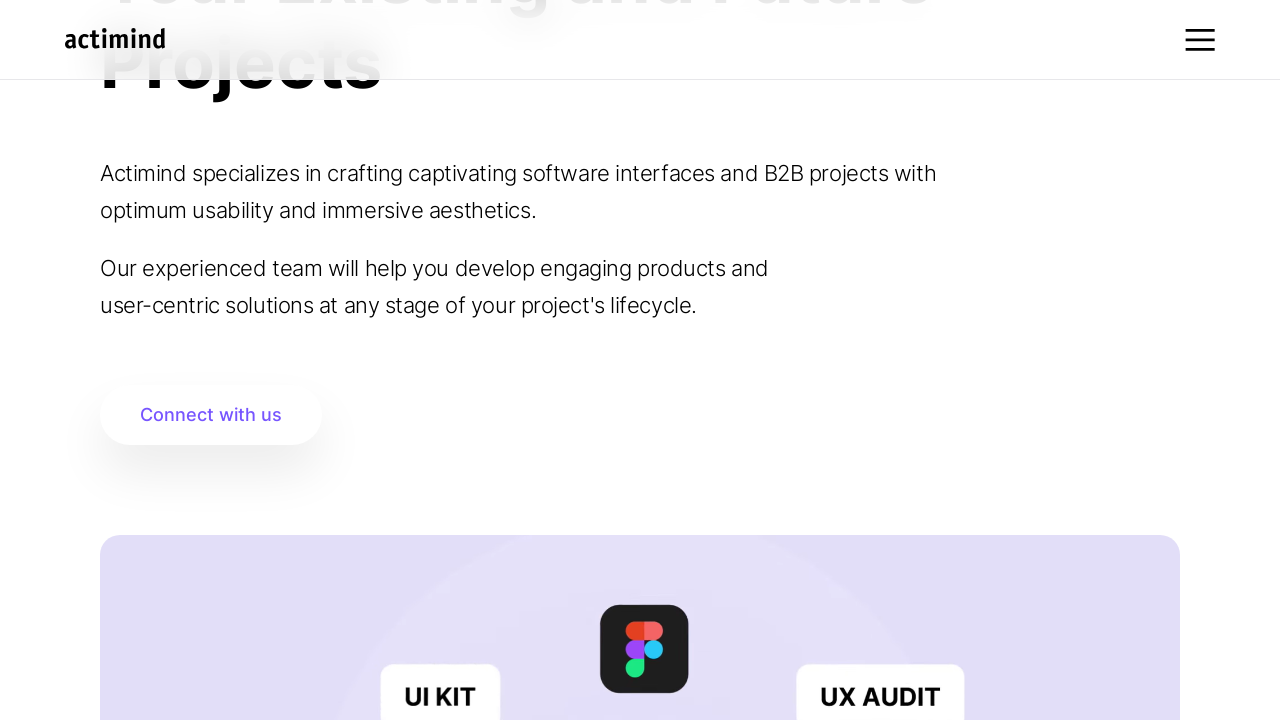

Waited 10ms for smooth scroll effect (iteration 188/200)
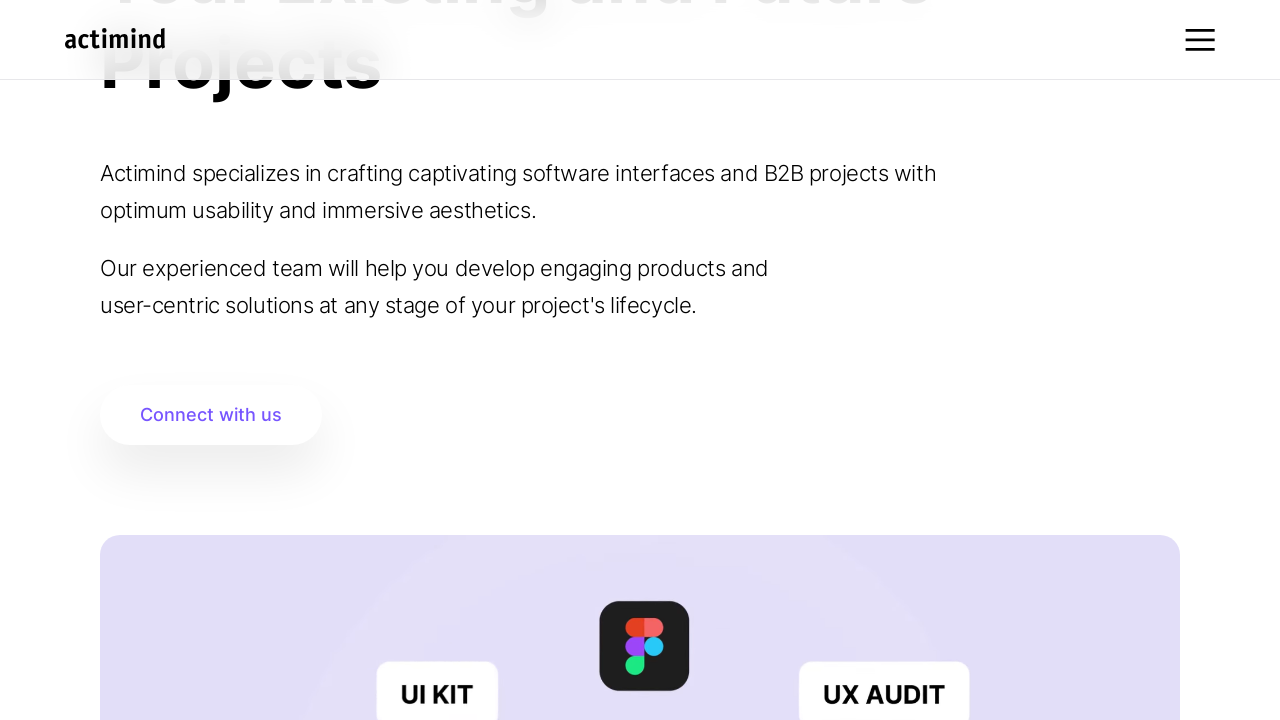

Scrolled up by 25px (iteration 189/200)
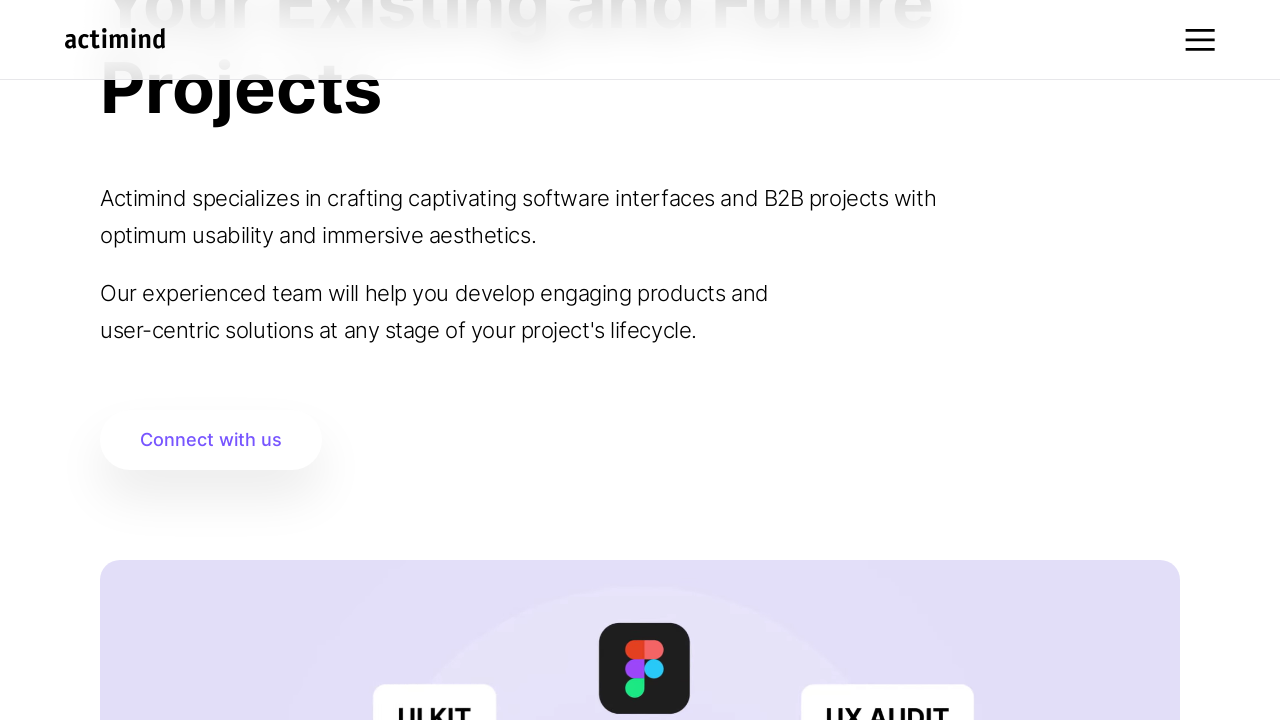

Waited 10ms for smooth scroll effect (iteration 189/200)
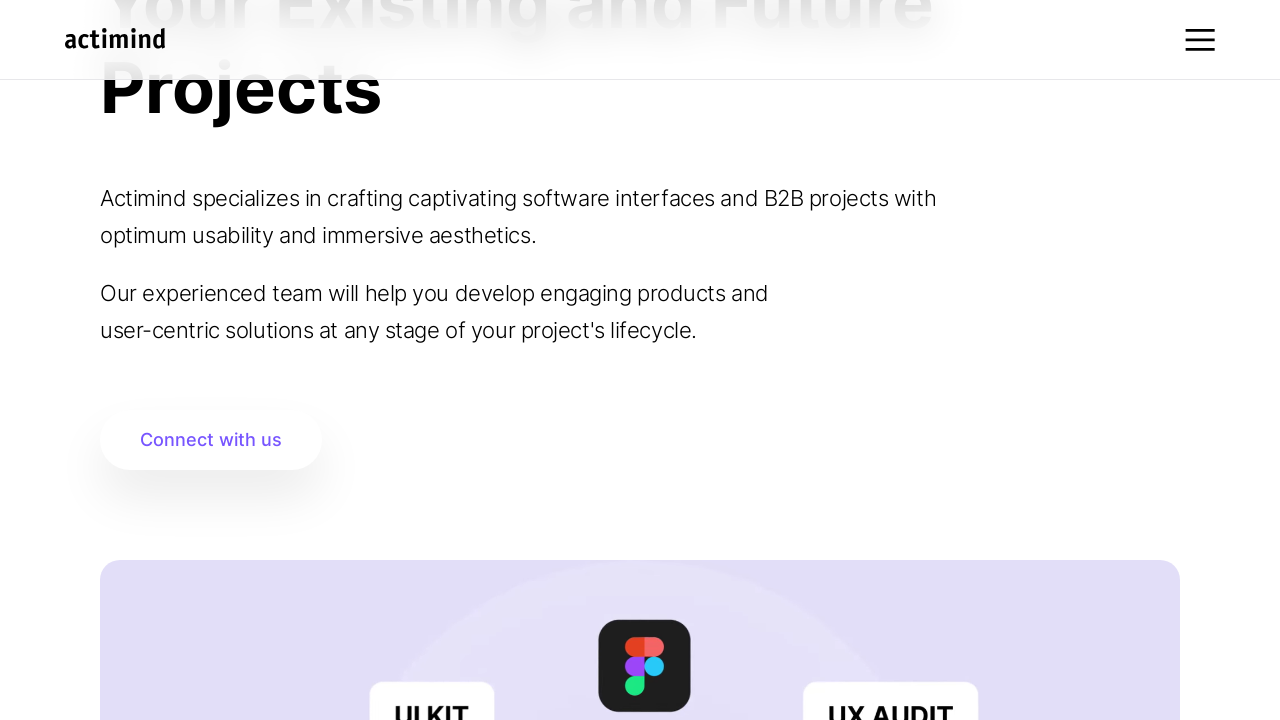

Scrolled up by 25px (iteration 190/200)
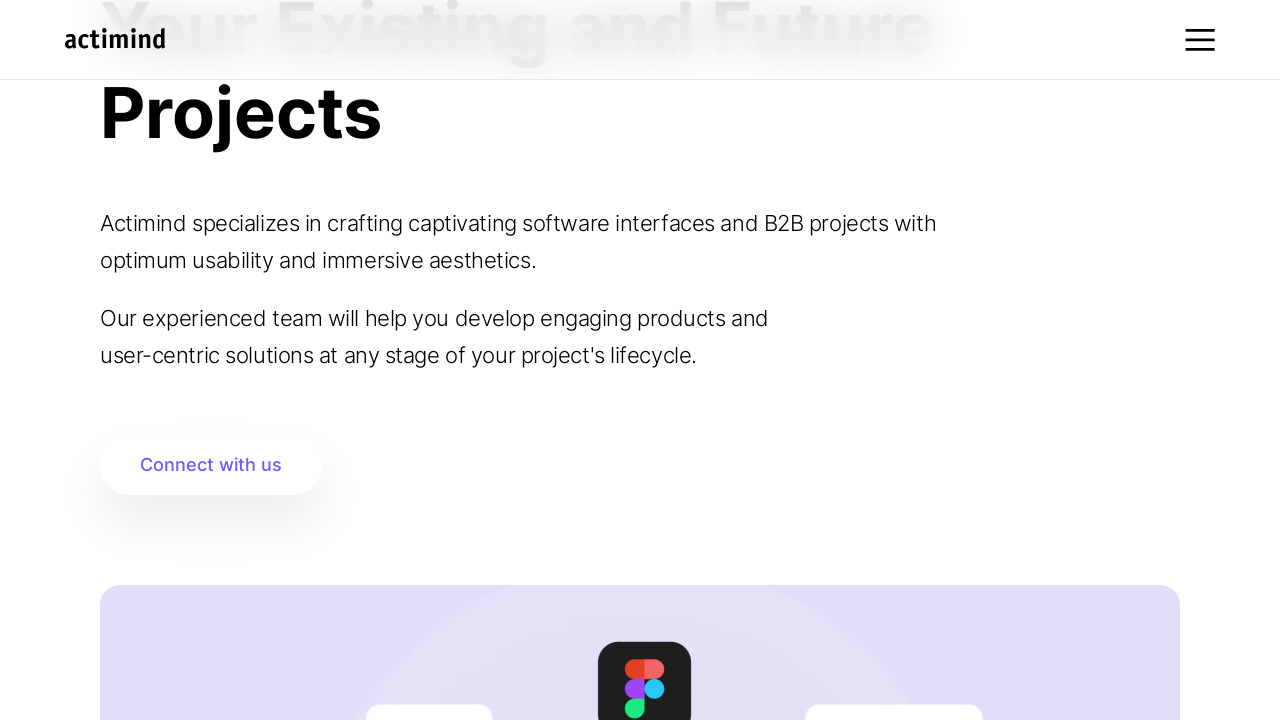

Waited 10ms for smooth scroll effect (iteration 190/200)
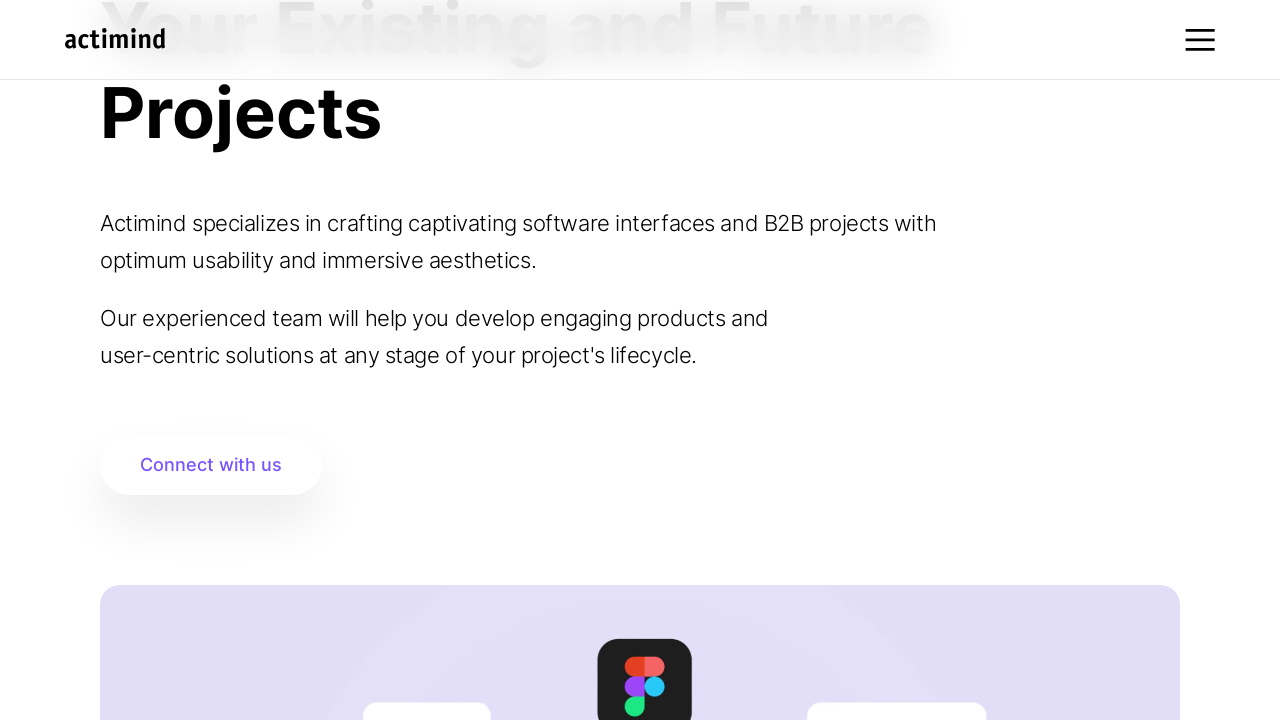

Scrolled up by 25px (iteration 191/200)
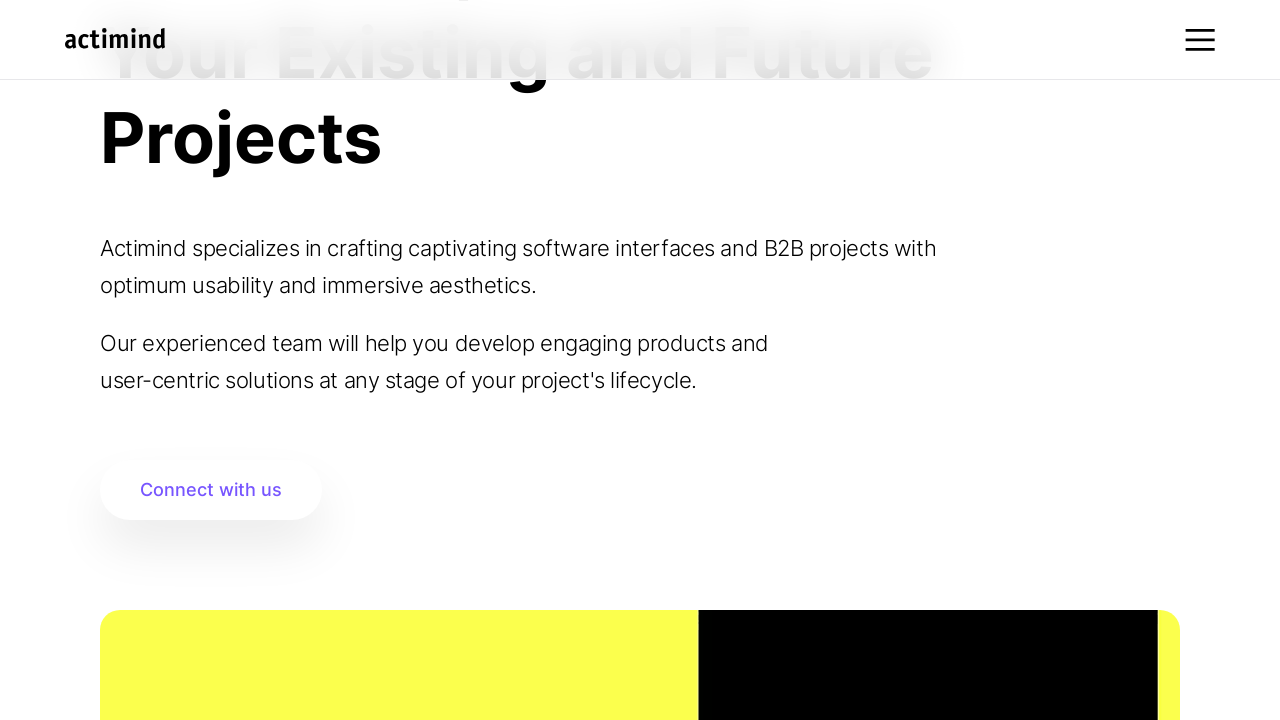

Waited 10ms for smooth scroll effect (iteration 191/200)
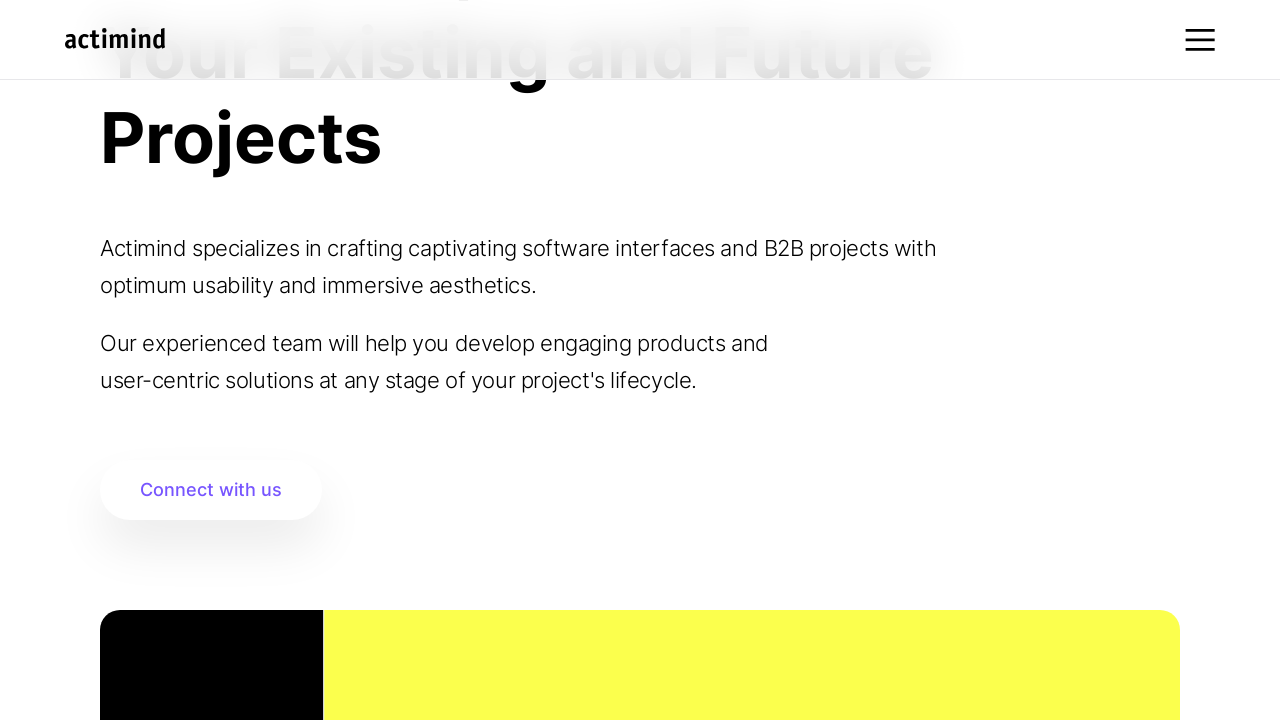

Scrolled up by 25px (iteration 192/200)
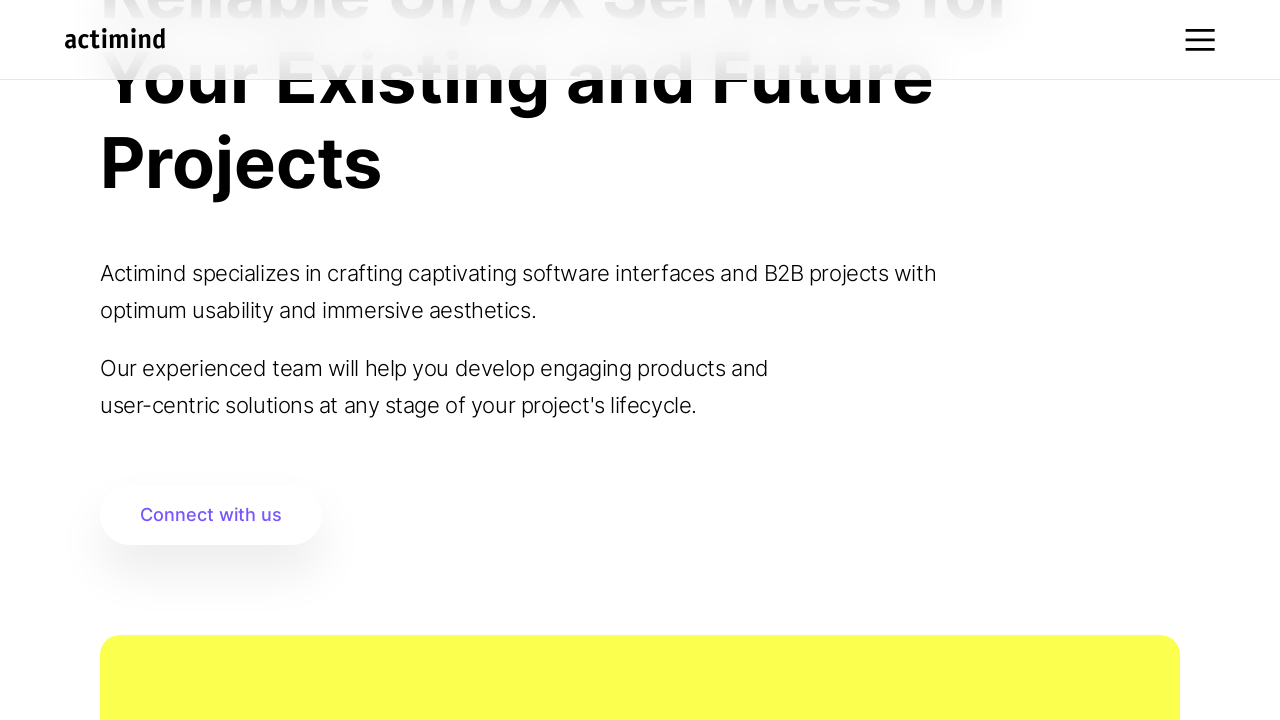

Waited 10ms for smooth scroll effect (iteration 192/200)
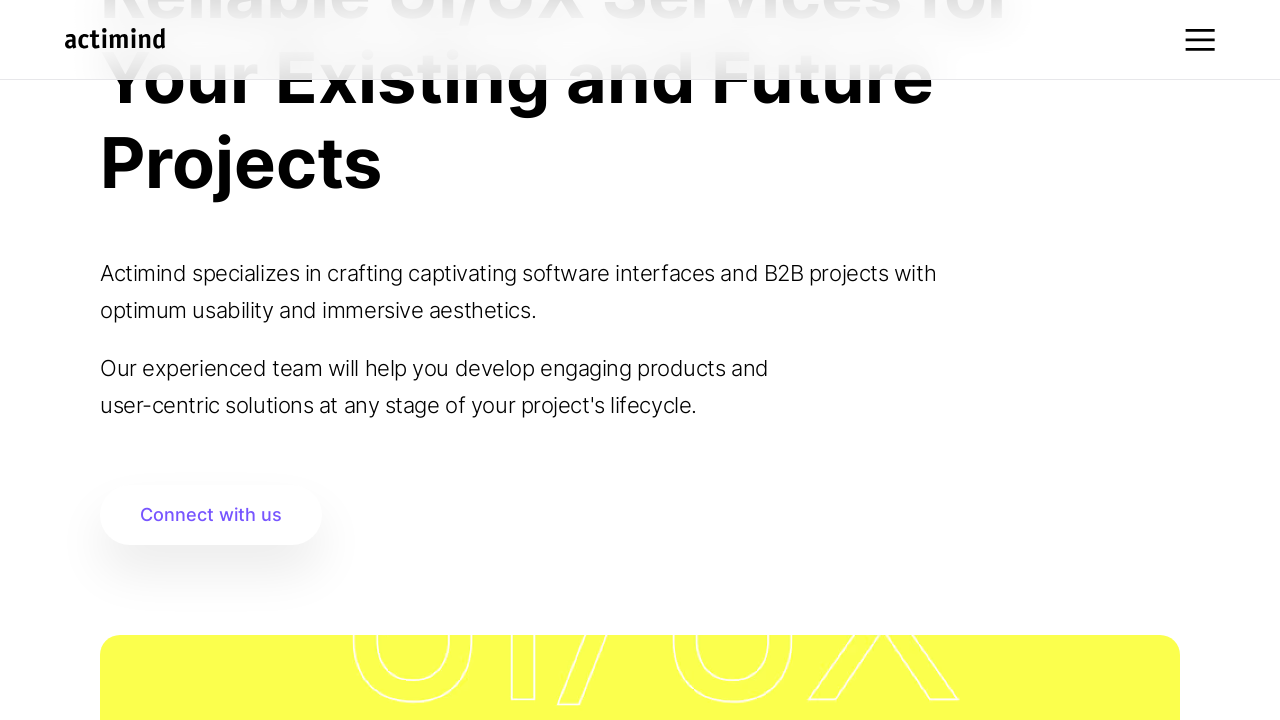

Scrolled up by 25px (iteration 193/200)
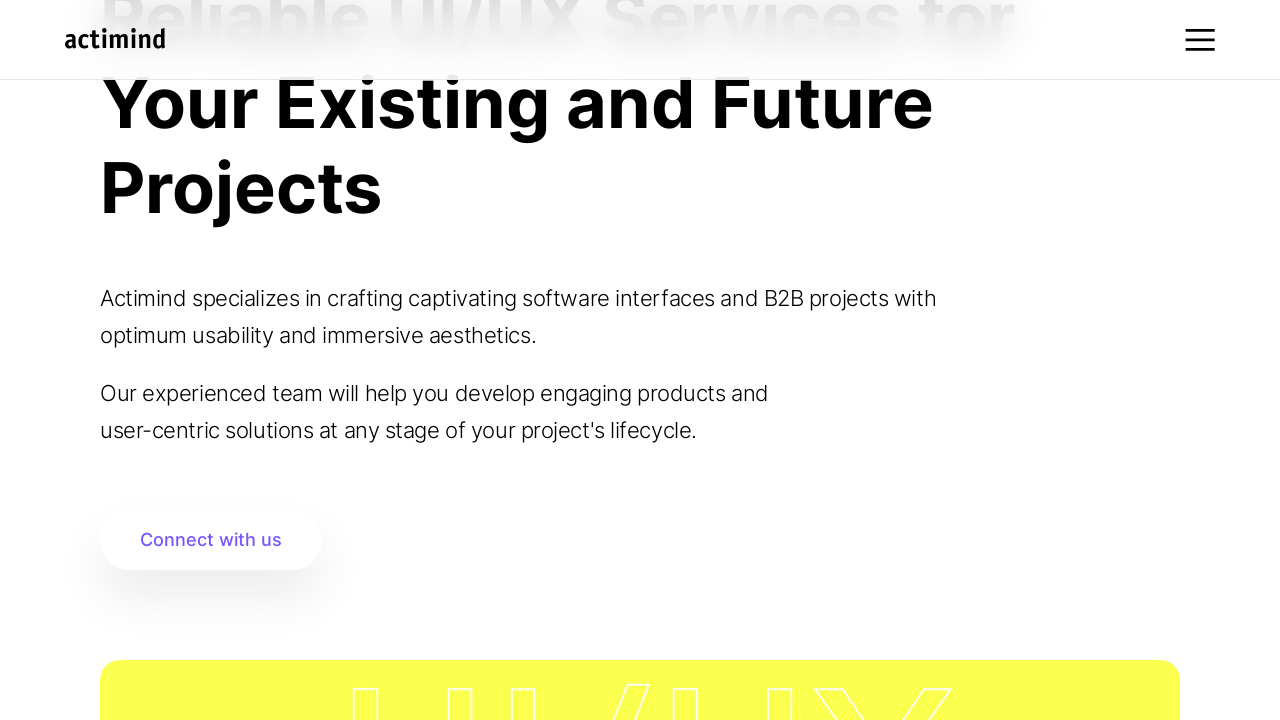

Waited 10ms for smooth scroll effect (iteration 193/200)
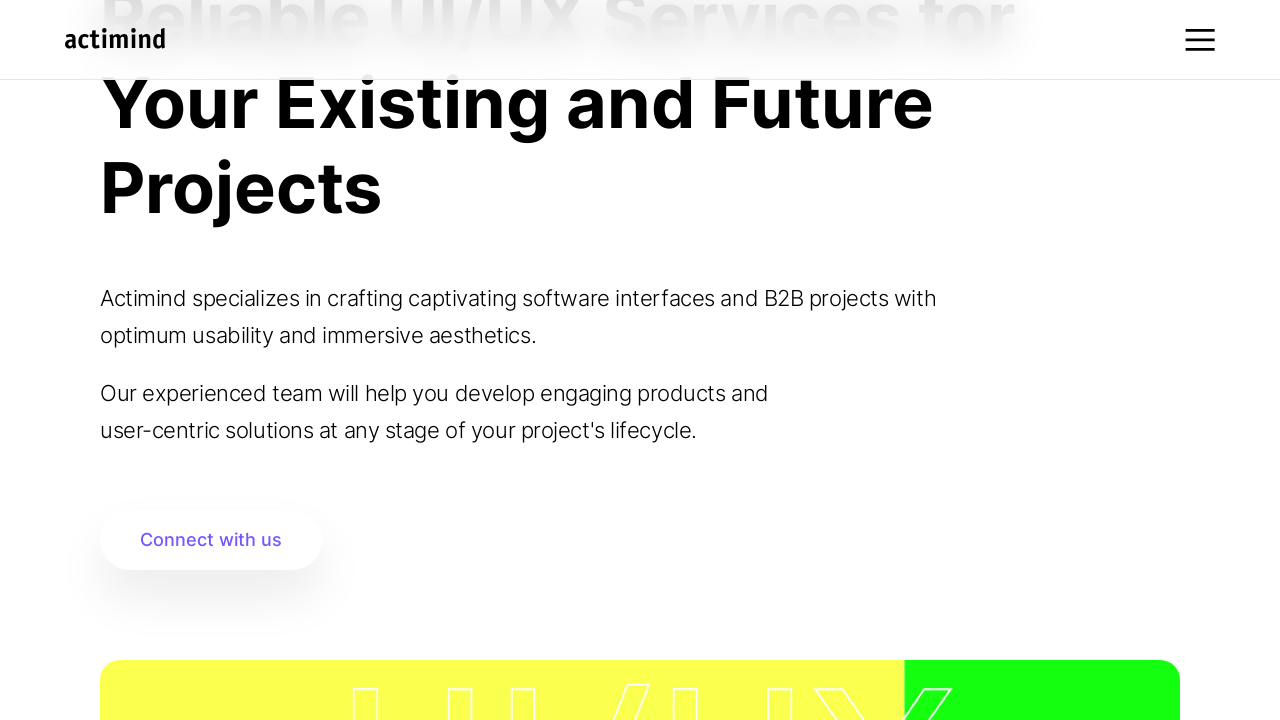

Scrolled up by 25px (iteration 194/200)
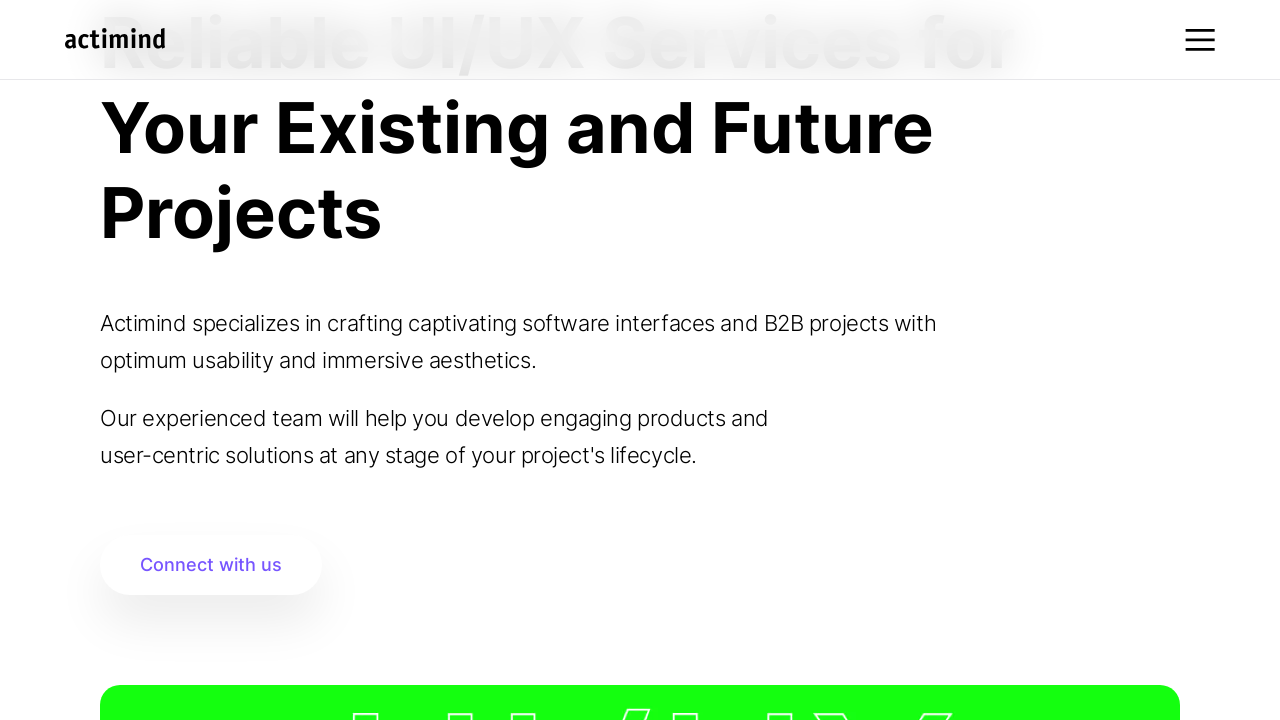

Waited 10ms for smooth scroll effect (iteration 194/200)
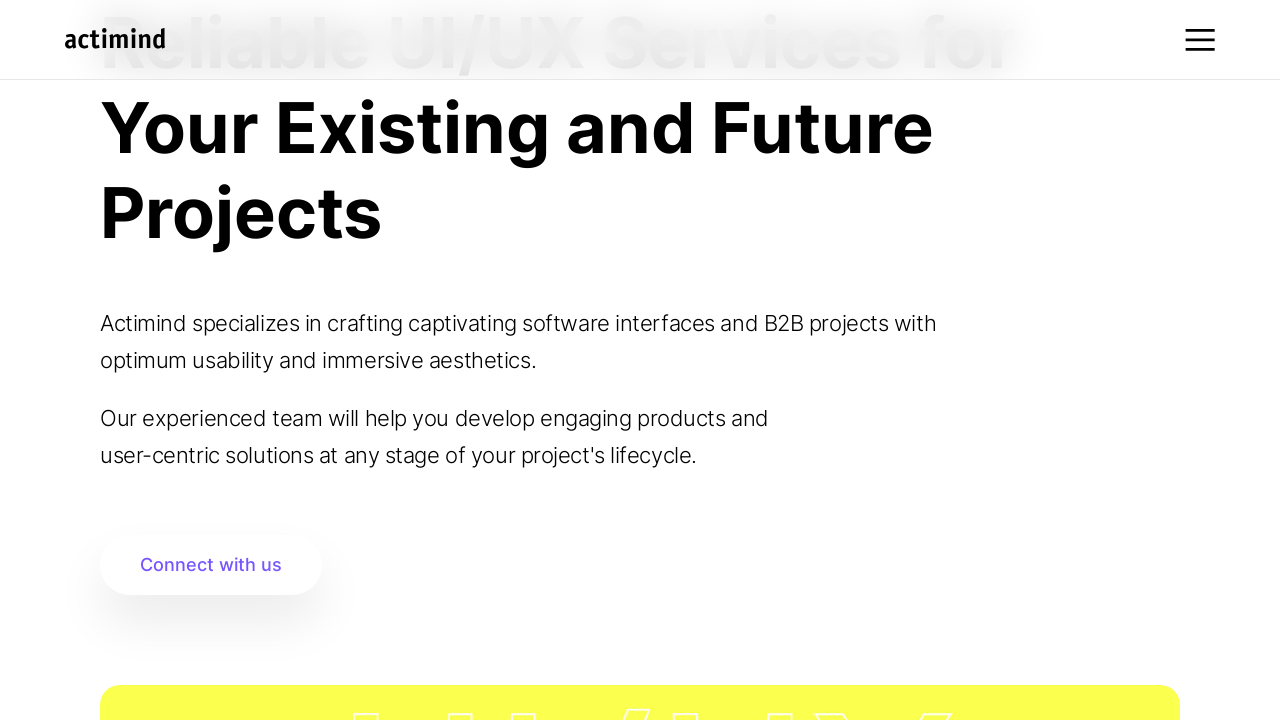

Scrolled up by 25px (iteration 195/200)
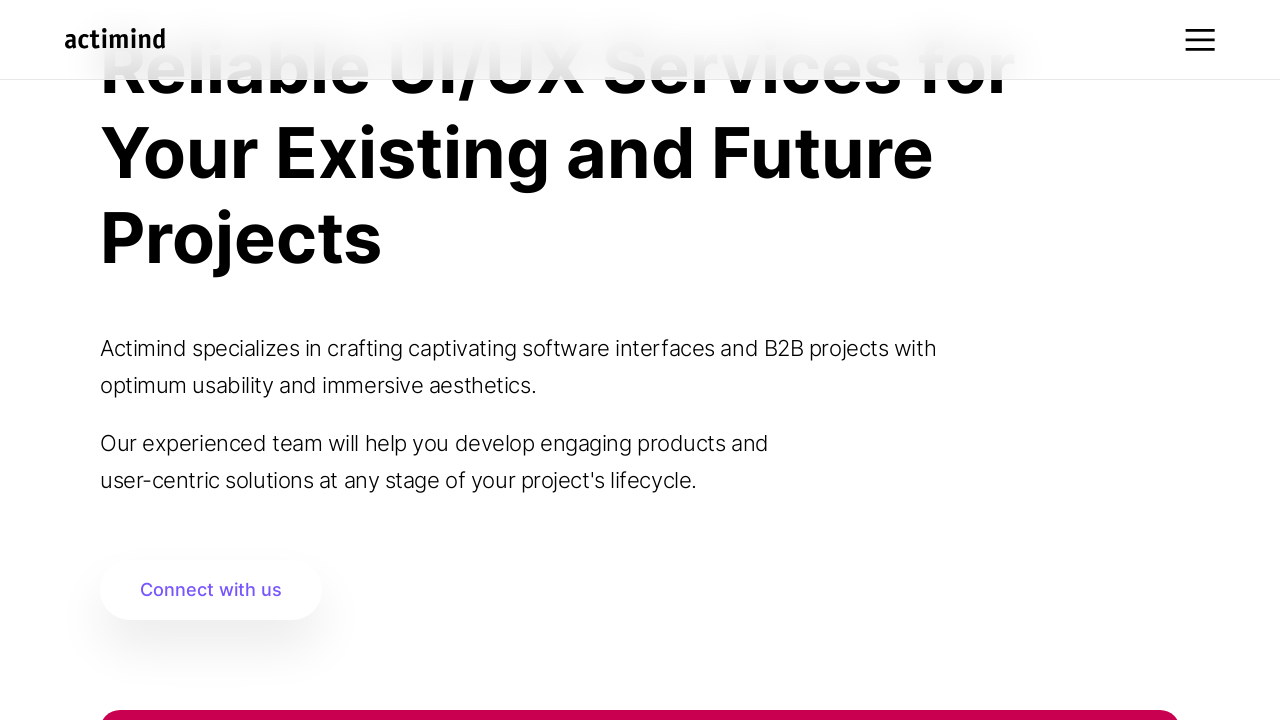

Waited 10ms for smooth scroll effect (iteration 195/200)
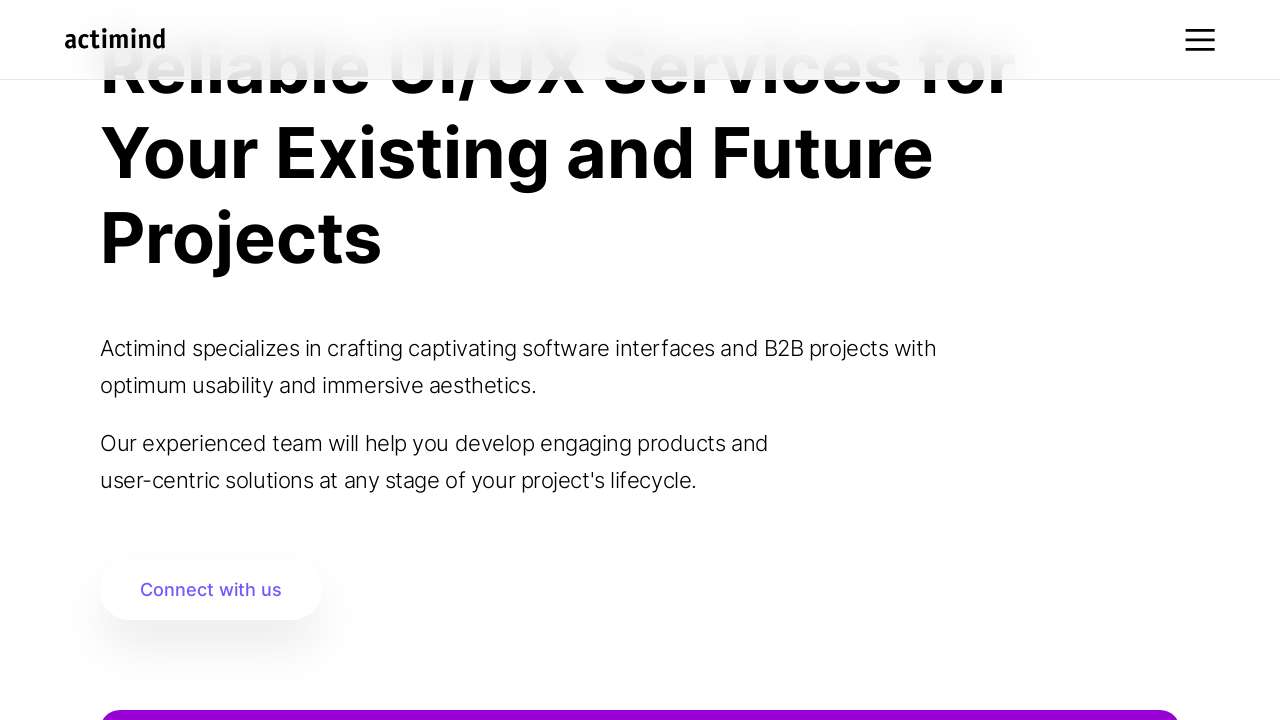

Scrolled up by 25px (iteration 196/200)
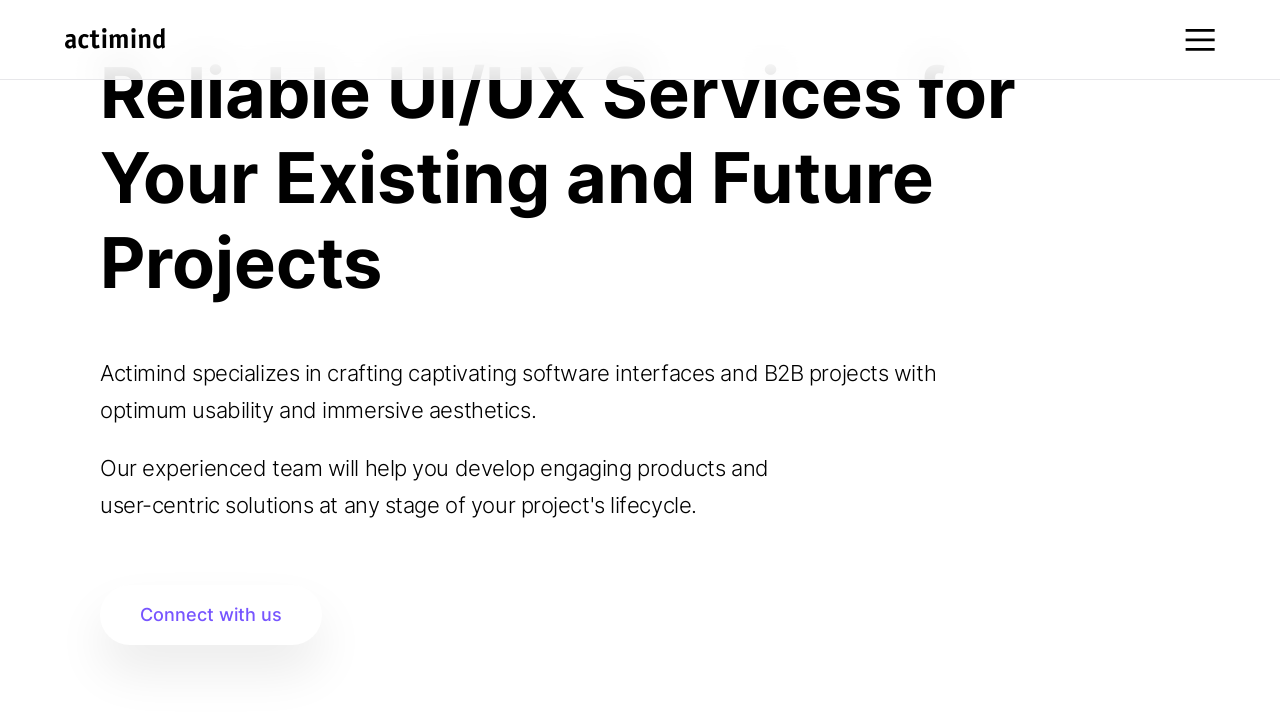

Waited 10ms for smooth scroll effect (iteration 196/200)
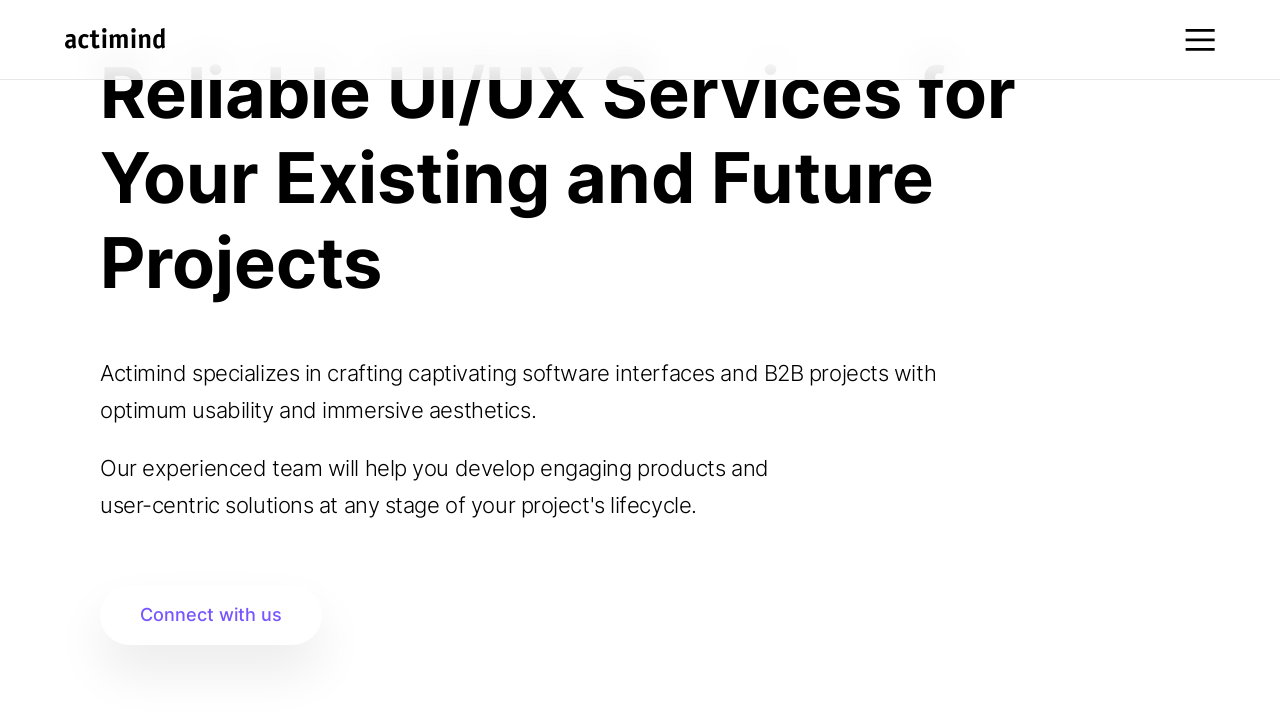

Scrolled up by 25px (iteration 197/200)
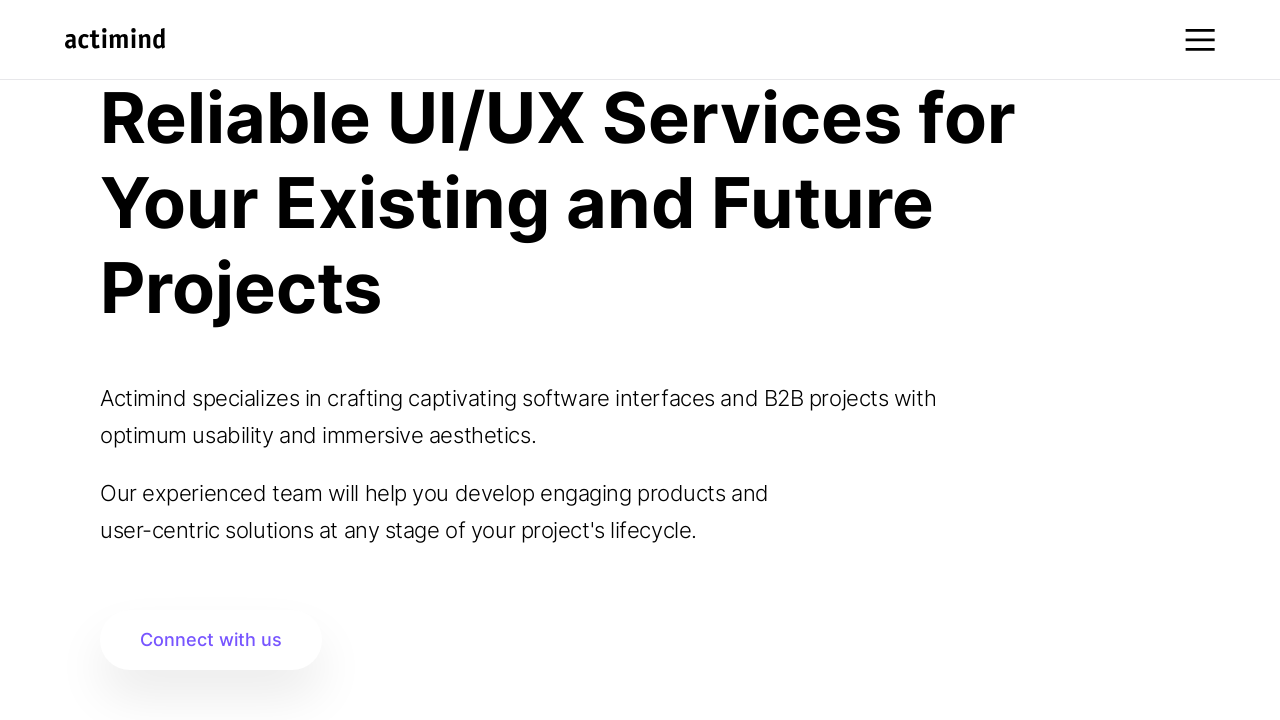

Waited 10ms for smooth scroll effect (iteration 197/200)
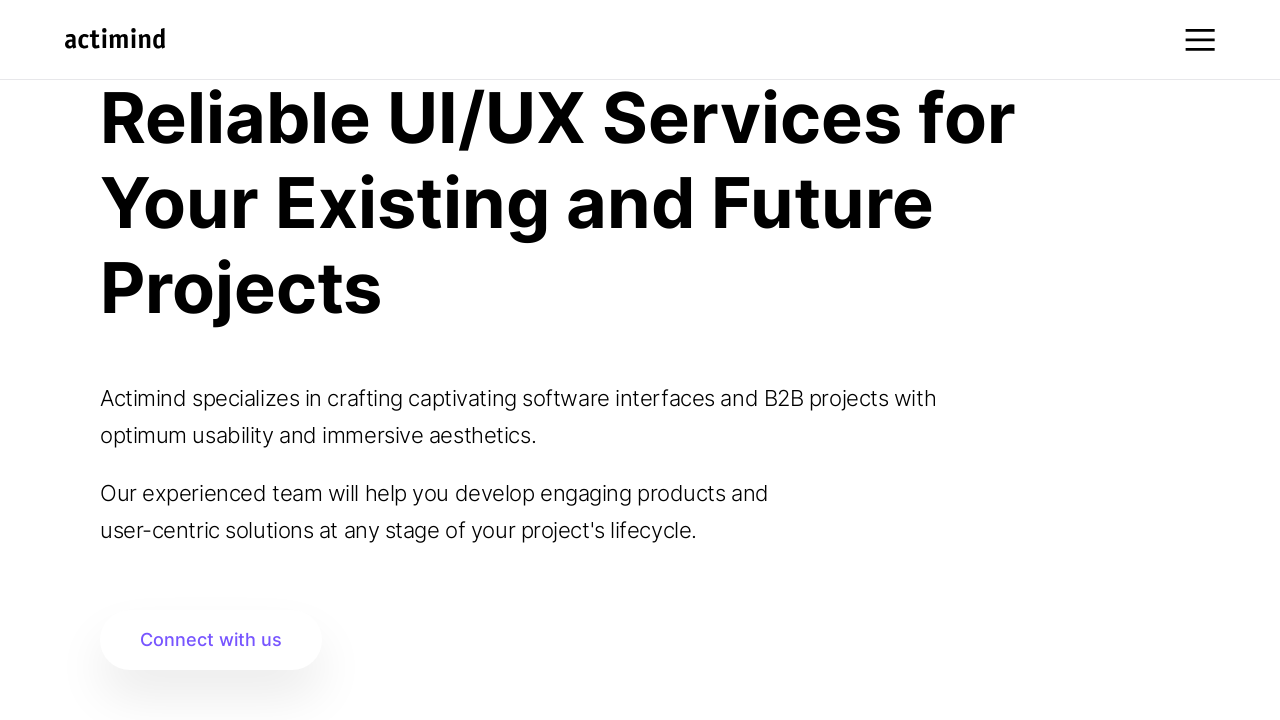

Scrolled up by 25px (iteration 198/200)
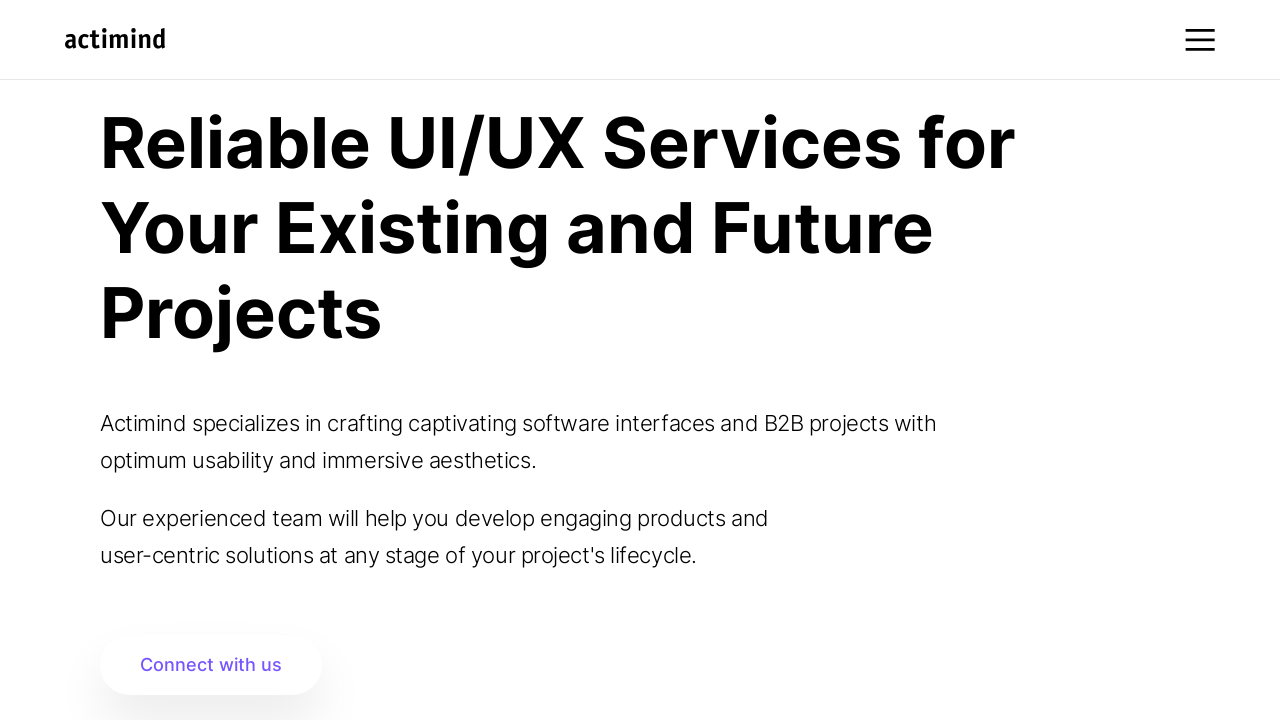

Waited 10ms for smooth scroll effect (iteration 198/200)
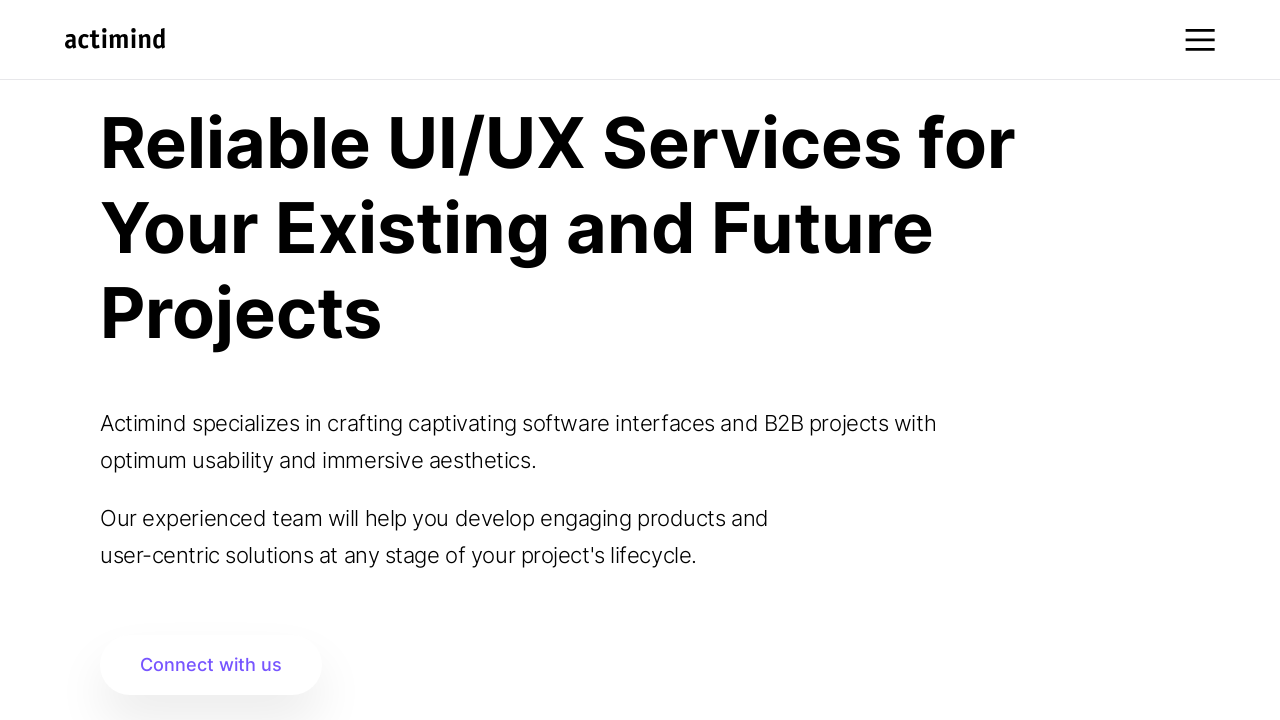

Scrolled up by 25px (iteration 199/200)
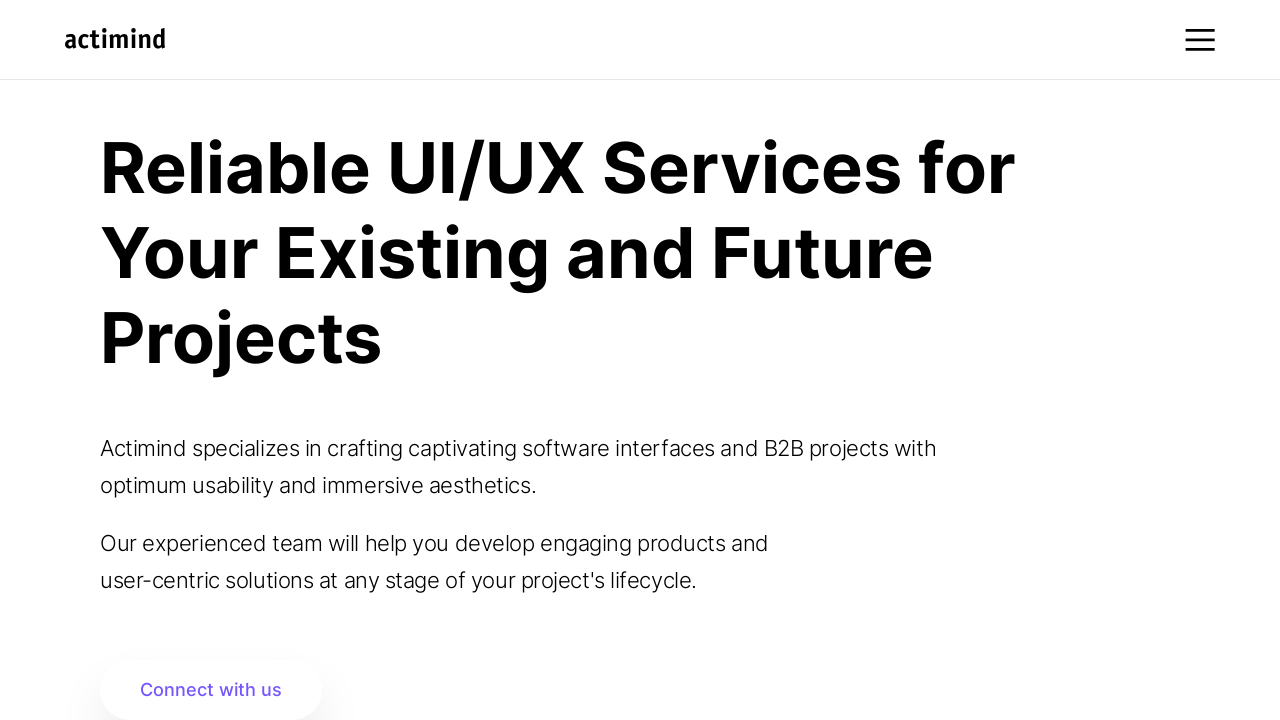

Waited 10ms for smooth scroll effect (iteration 199/200)
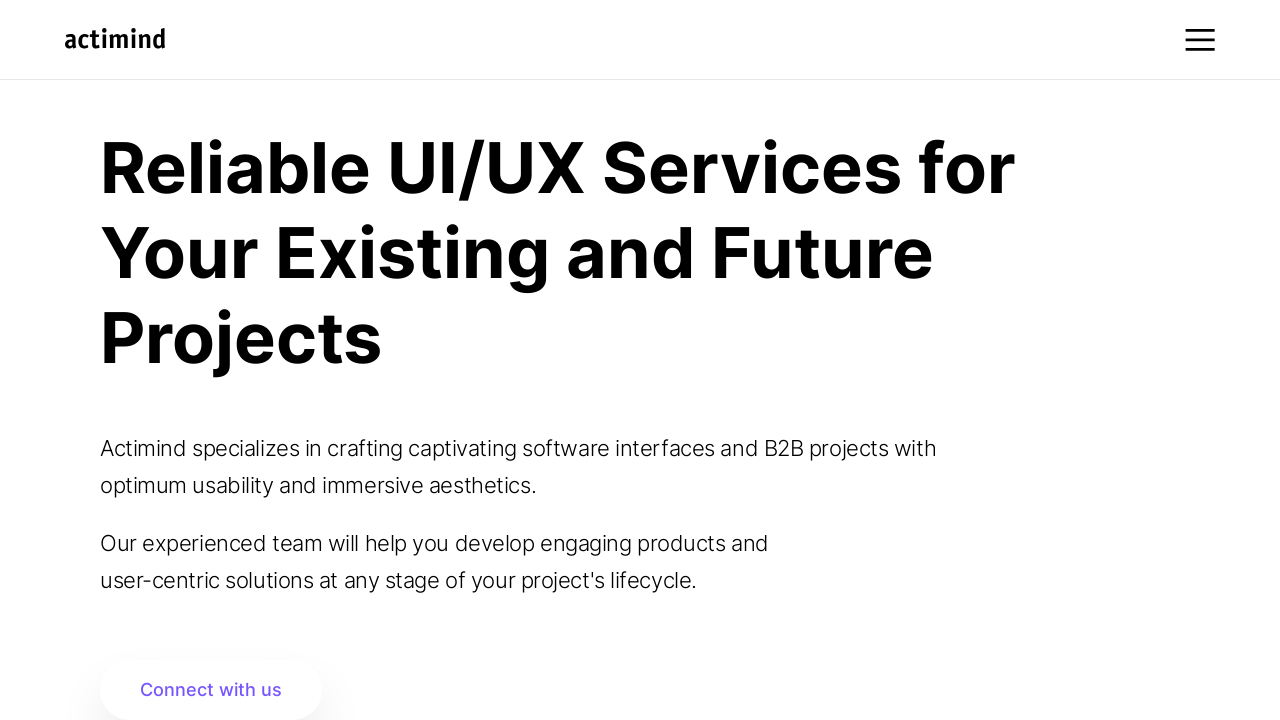

Scrolled up by 25px (iteration 200/200)
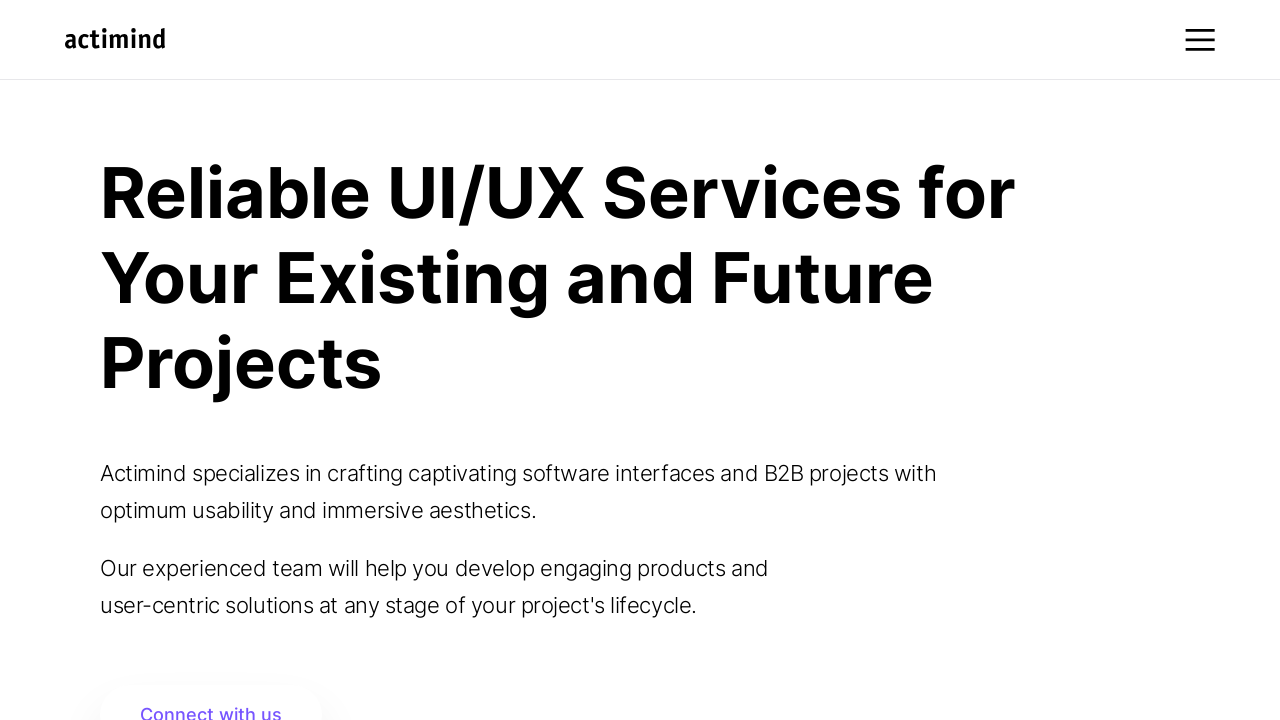

Waited 10ms for smooth scroll effect (iteration 200/200)
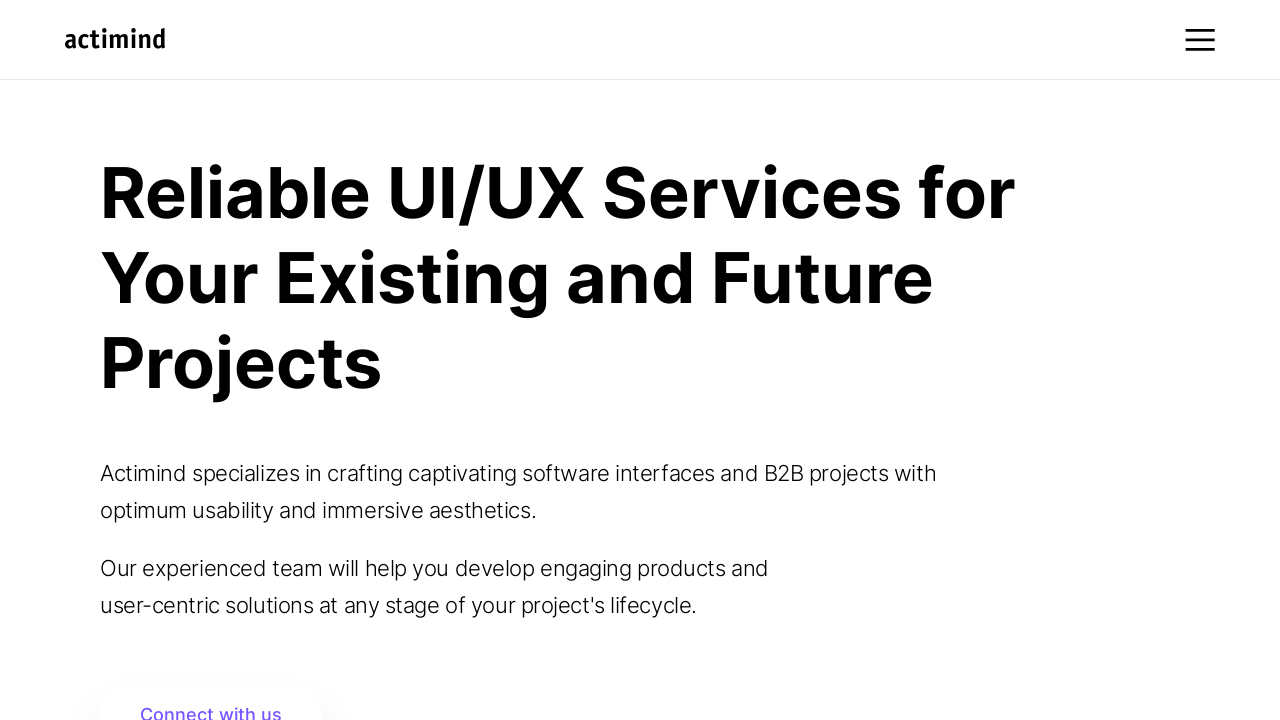

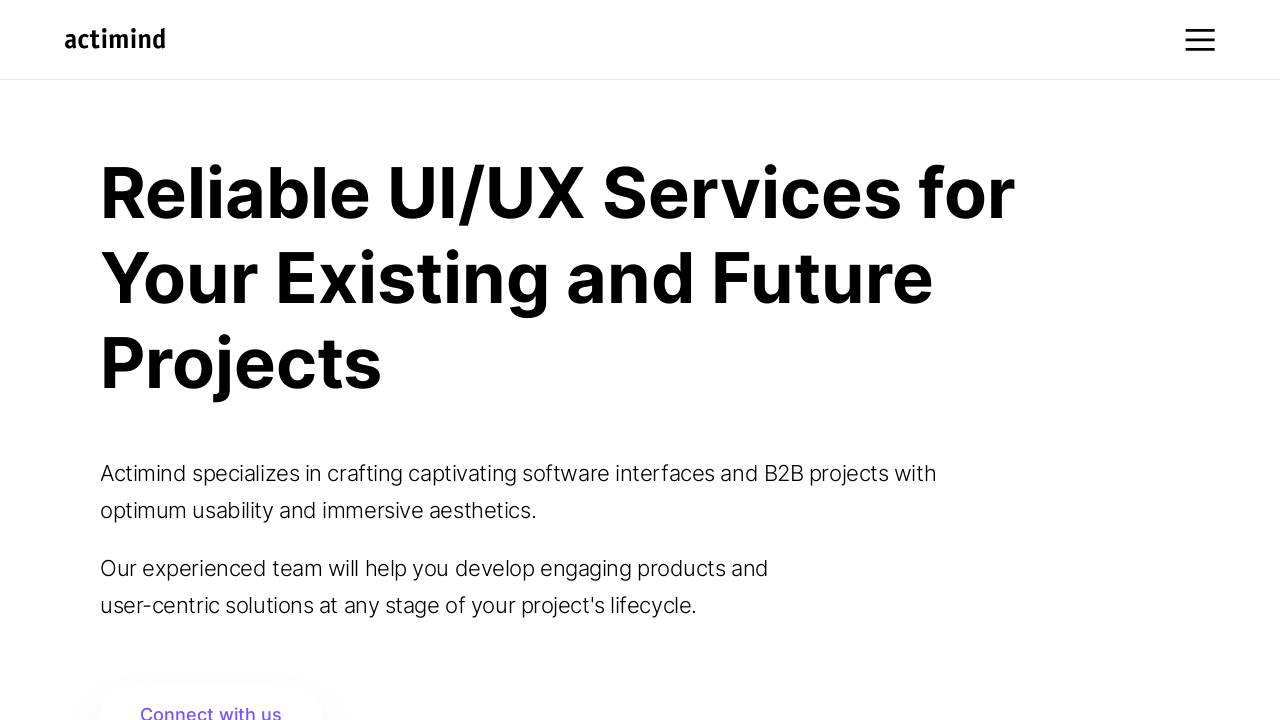